Automates playing a math speed test game by reading problems from the page, solving them programmatically, and entering answers for 2 minutes

Starting URL: https://arithmetic.zetamac.com/

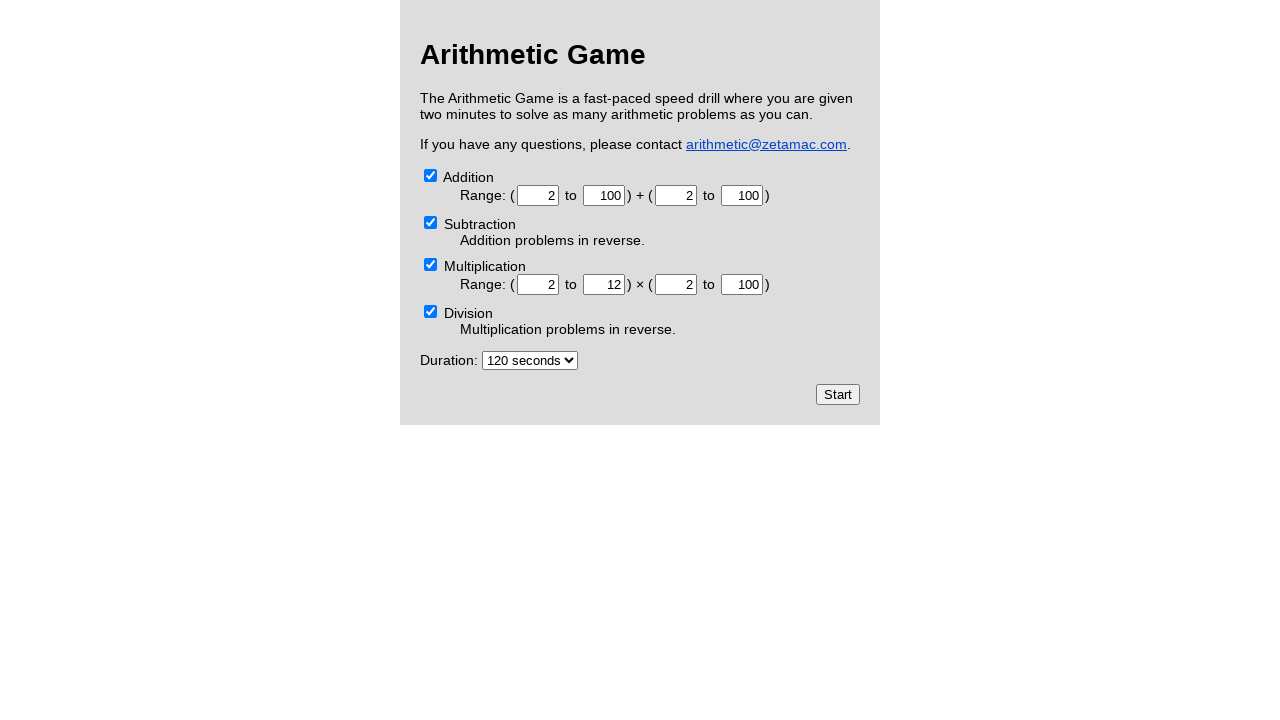

Waited for page to load with networkidle state
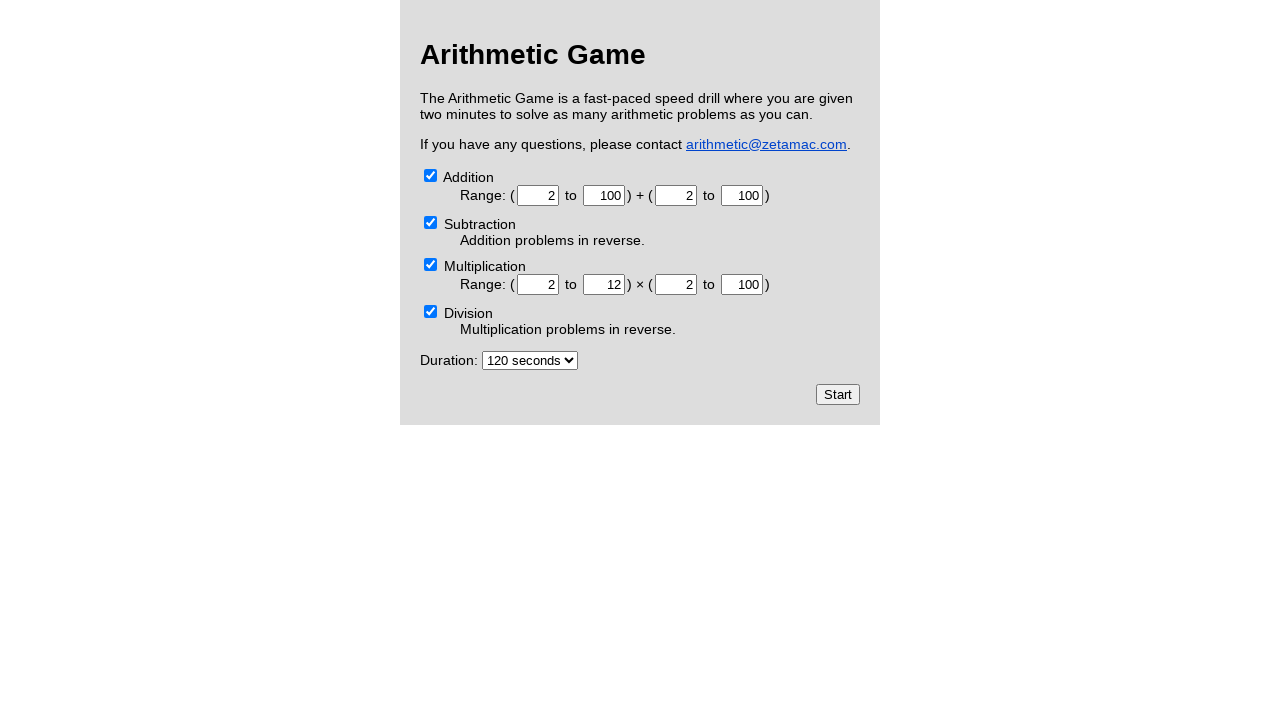

Waited 2 seconds for page to stabilize
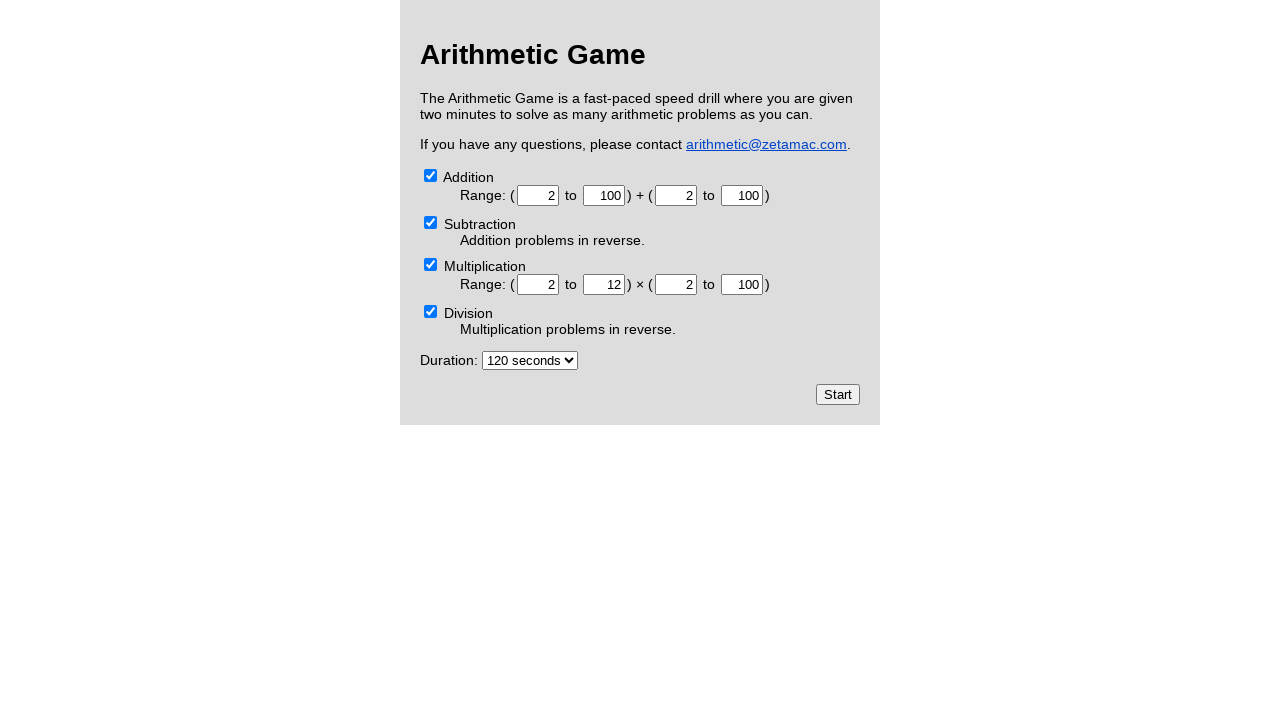

Clicked submit button to start the game at (838, 394) on input[type='submit']
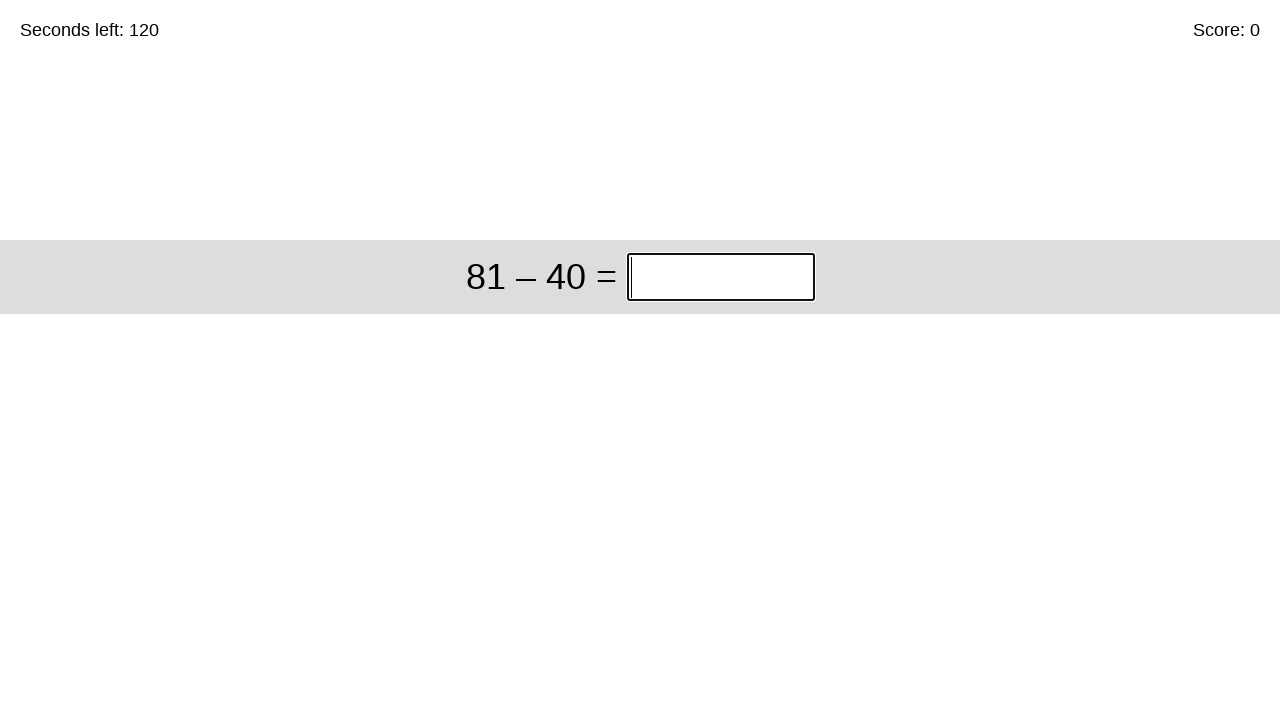

Waited 2 seconds for game to start
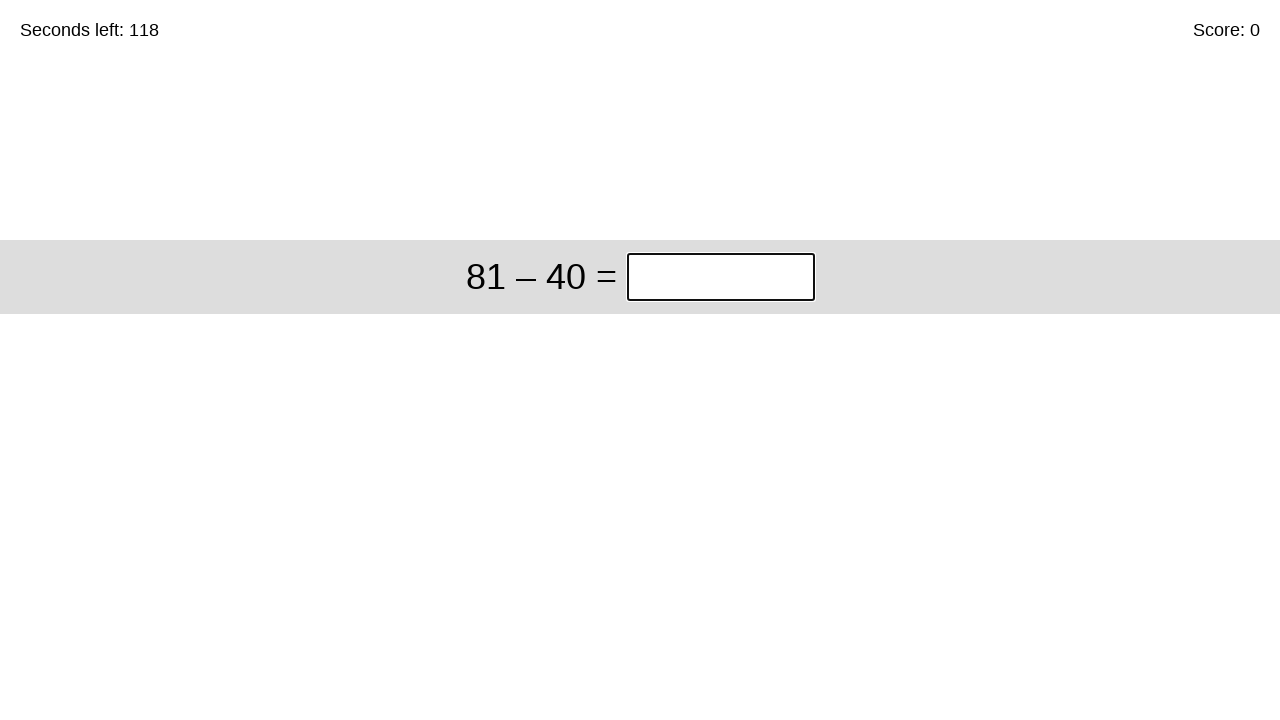

Cleared answer input field for problem: 81 – 40 on input.answer >> nth=0
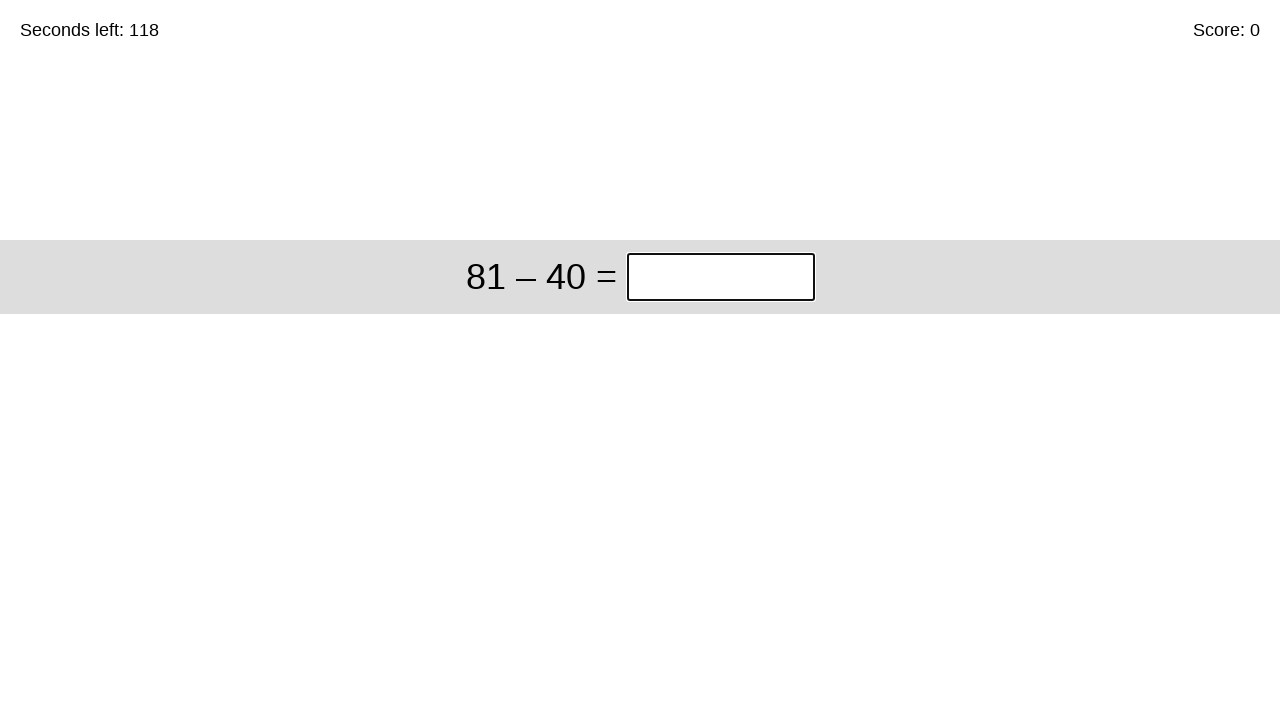

Filled answer input with 41 for problem: 81 – 40 on input.answer >> nth=0
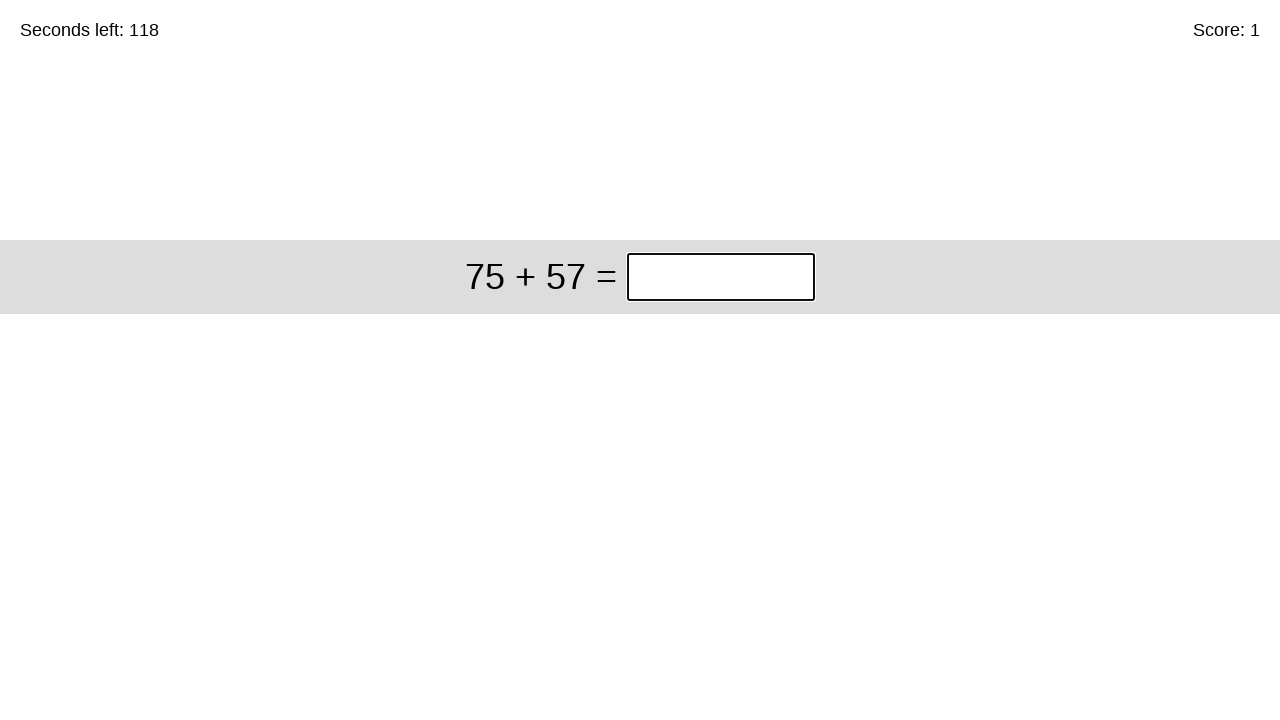

Pressed Enter to submit answer 41 on input.answer >> nth=0
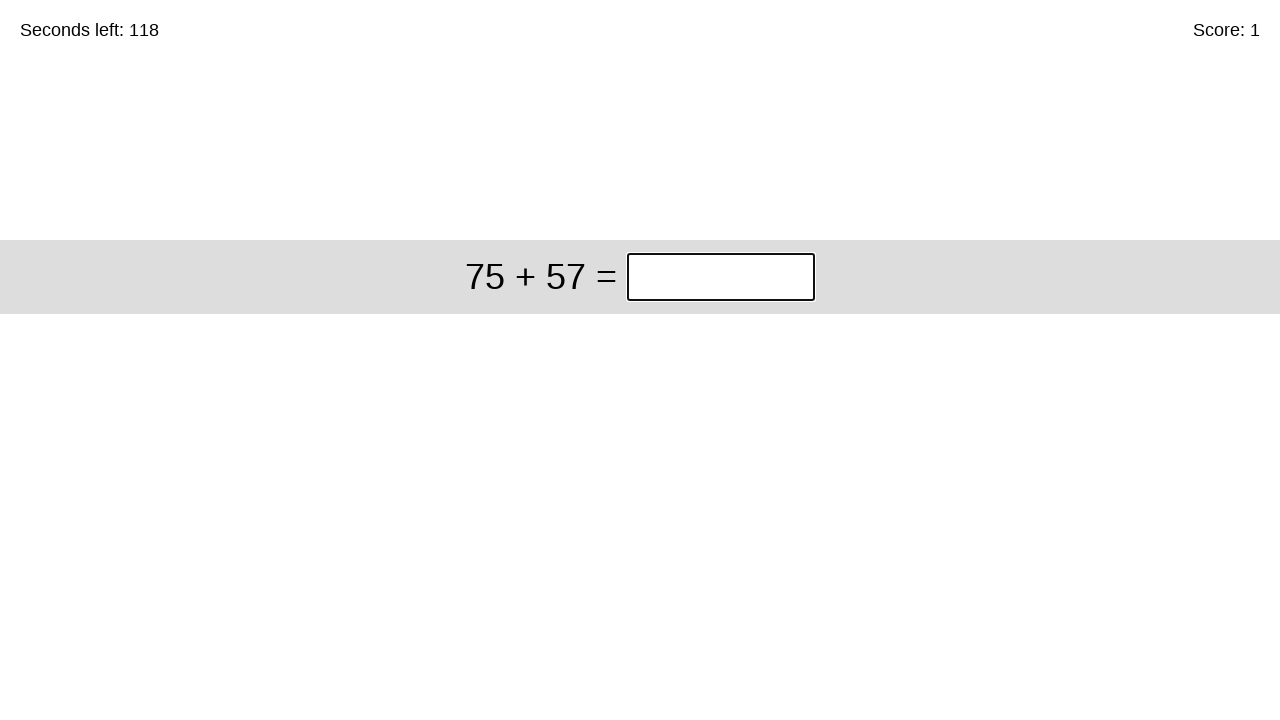

Cleared answer input field for problem: 75 + 57 on input.answer >> nth=0
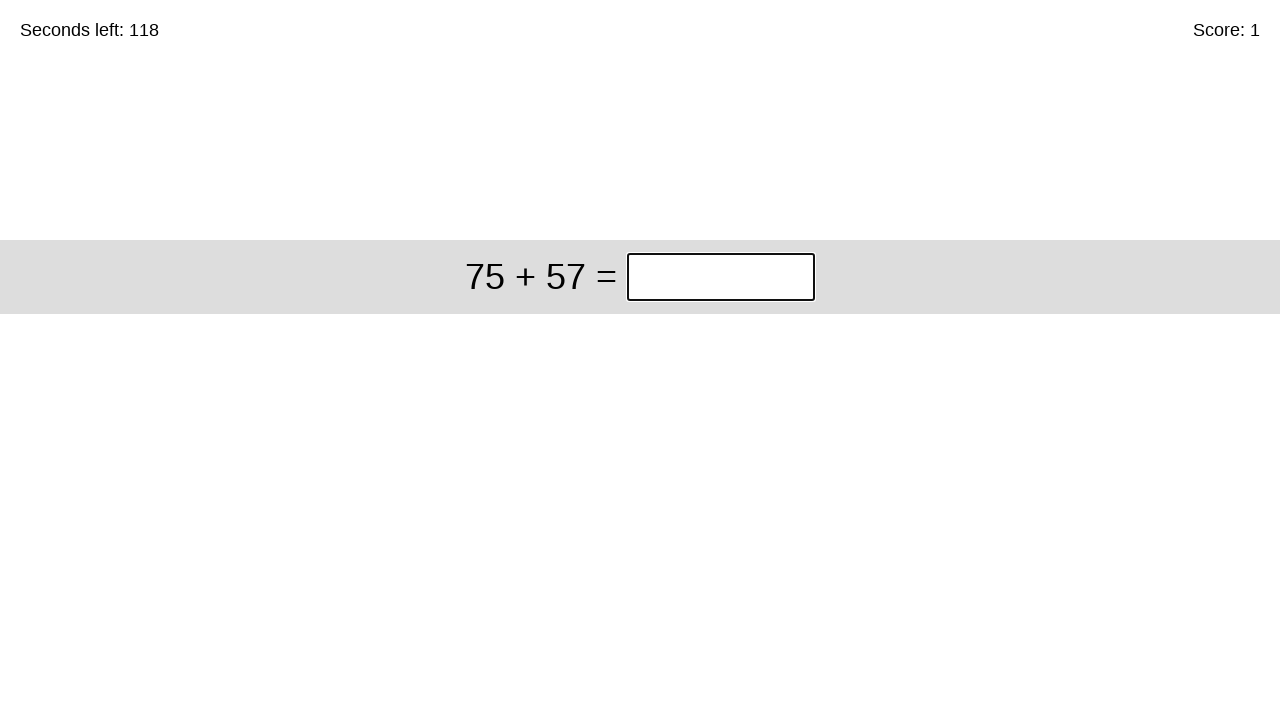

Filled answer input with 132 for problem: 75 + 57 on input.answer >> nth=0
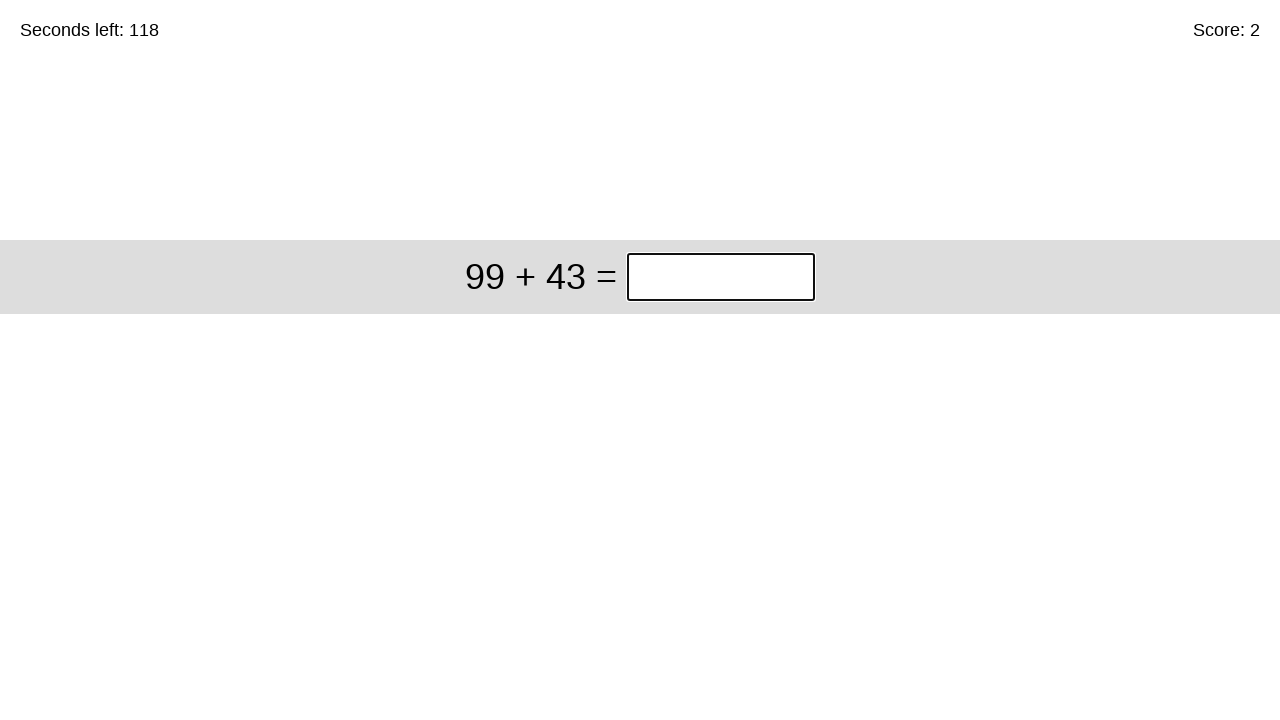

Pressed Enter to submit answer 132 on input.answer >> nth=0
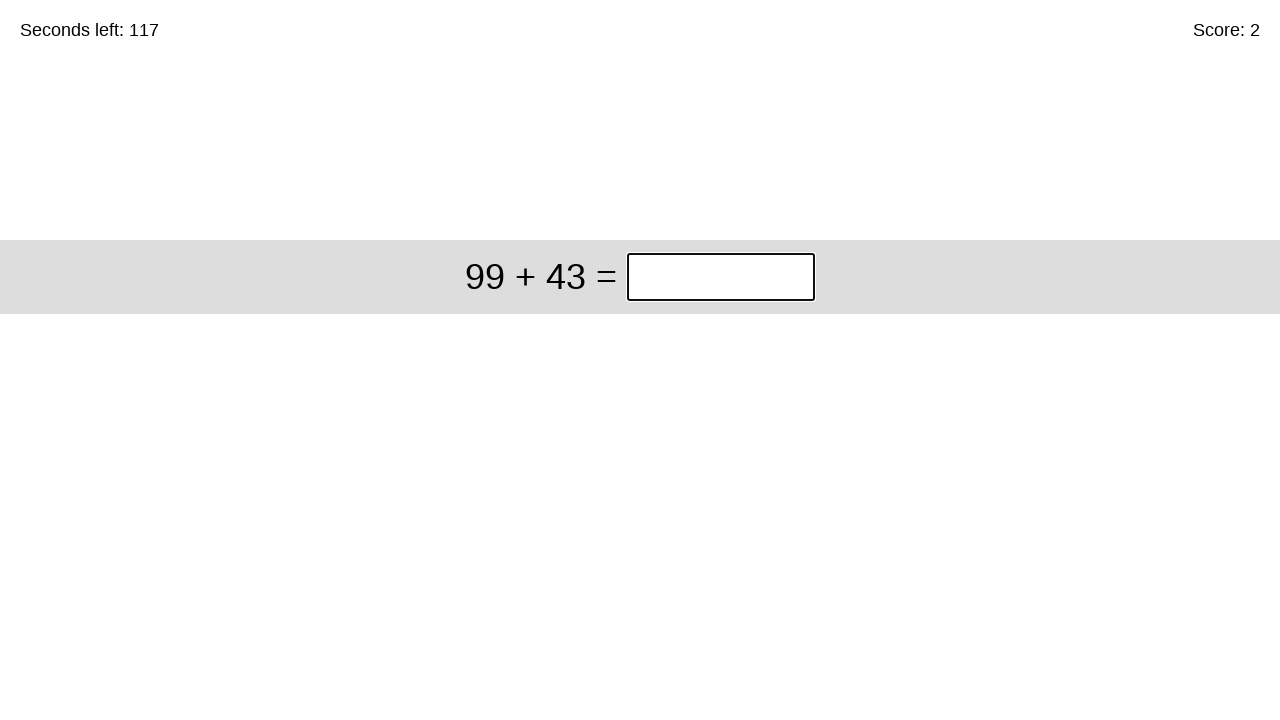

Cleared answer input field for problem: 99 + 43 on input.answer >> nth=0
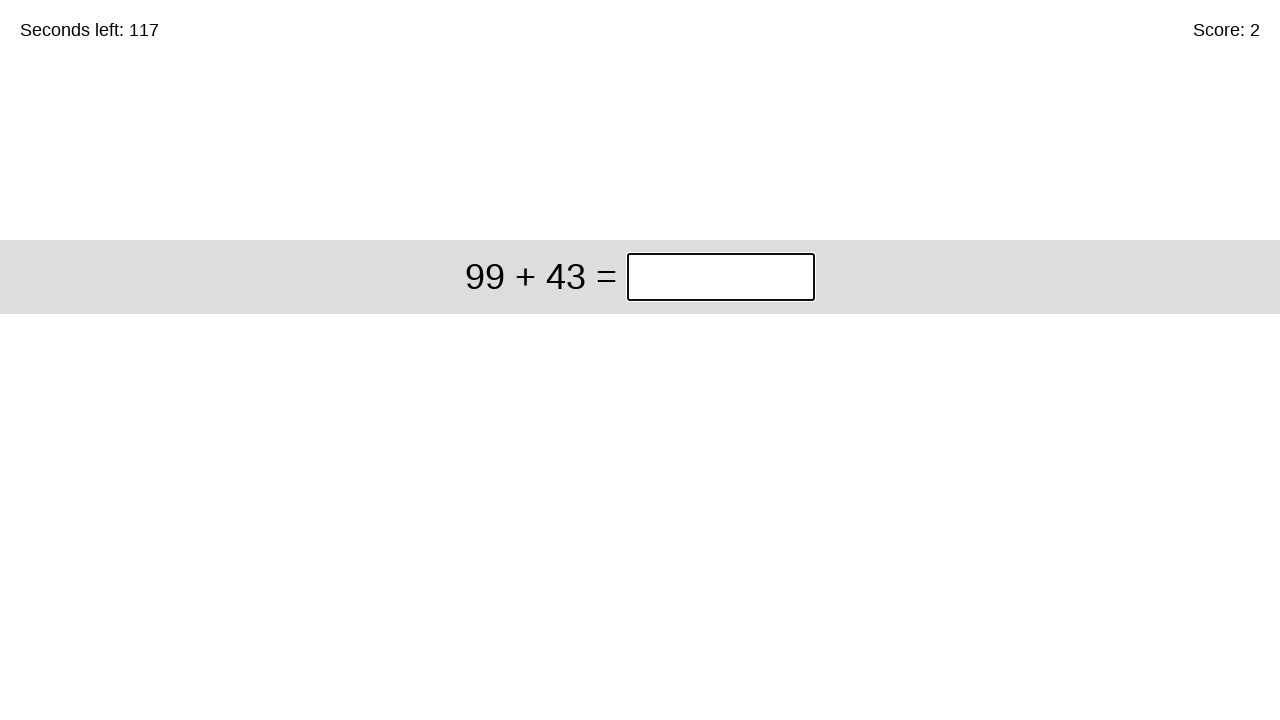

Filled answer input with 142 for problem: 99 + 43 on input.answer >> nth=0
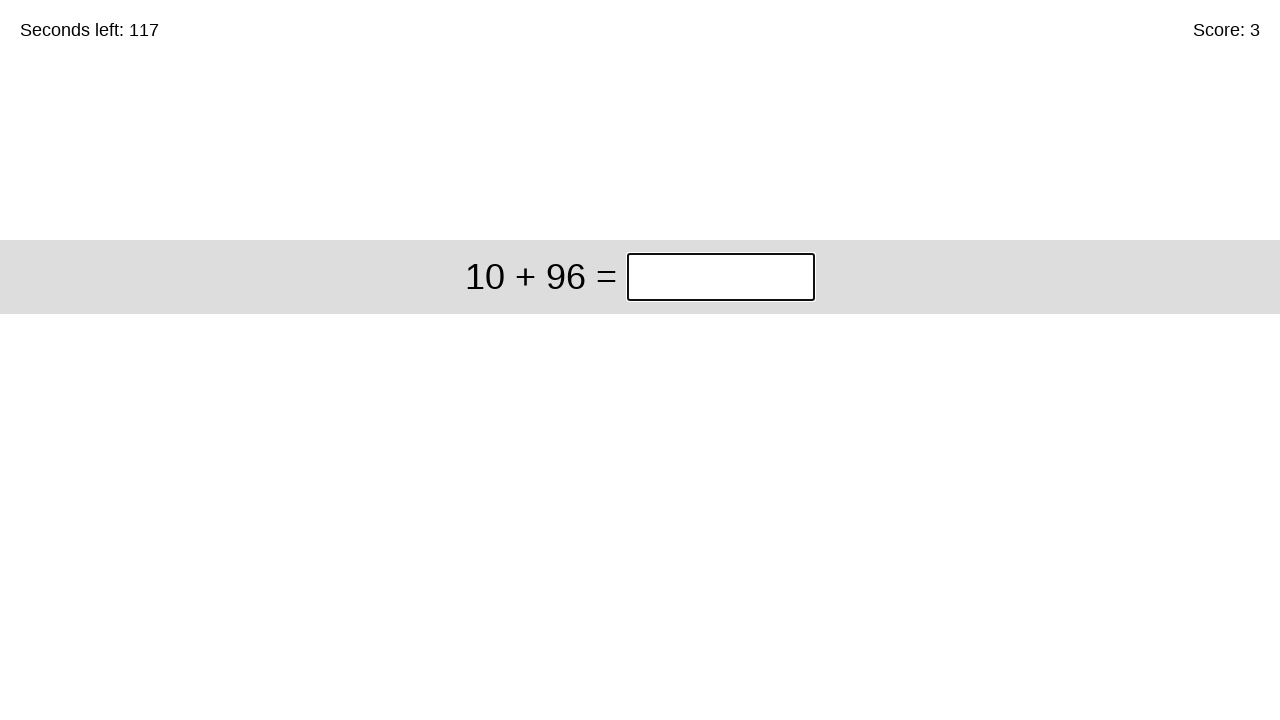

Pressed Enter to submit answer 142 on input.answer >> nth=0
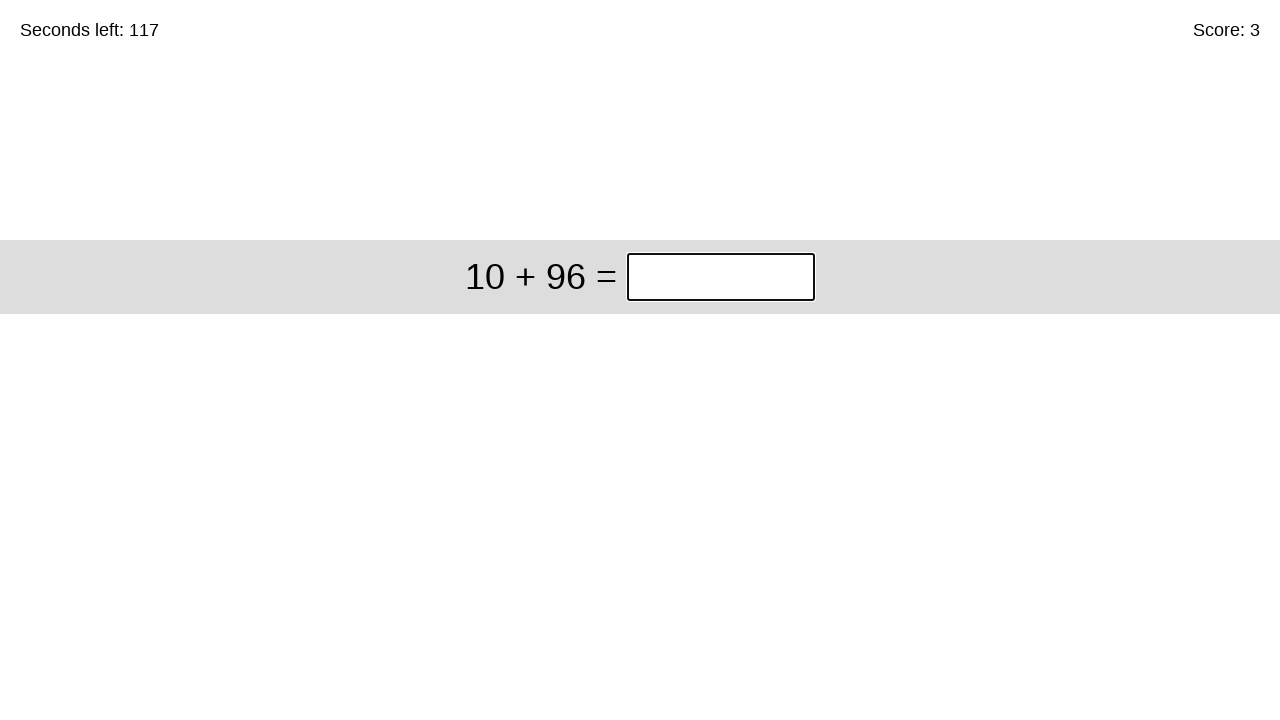

Cleared answer input field for problem: 10 + 96 on input.answer >> nth=0
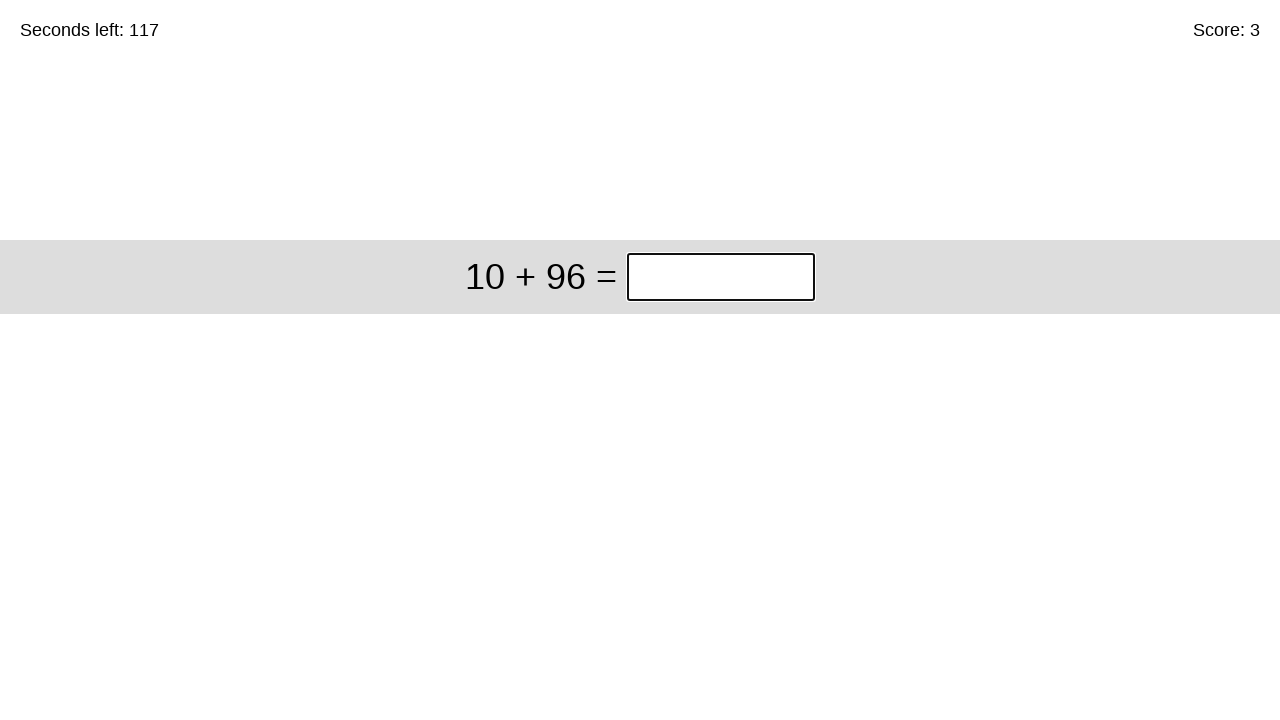

Filled answer input with 106 for problem: 10 + 96 on input.answer >> nth=0
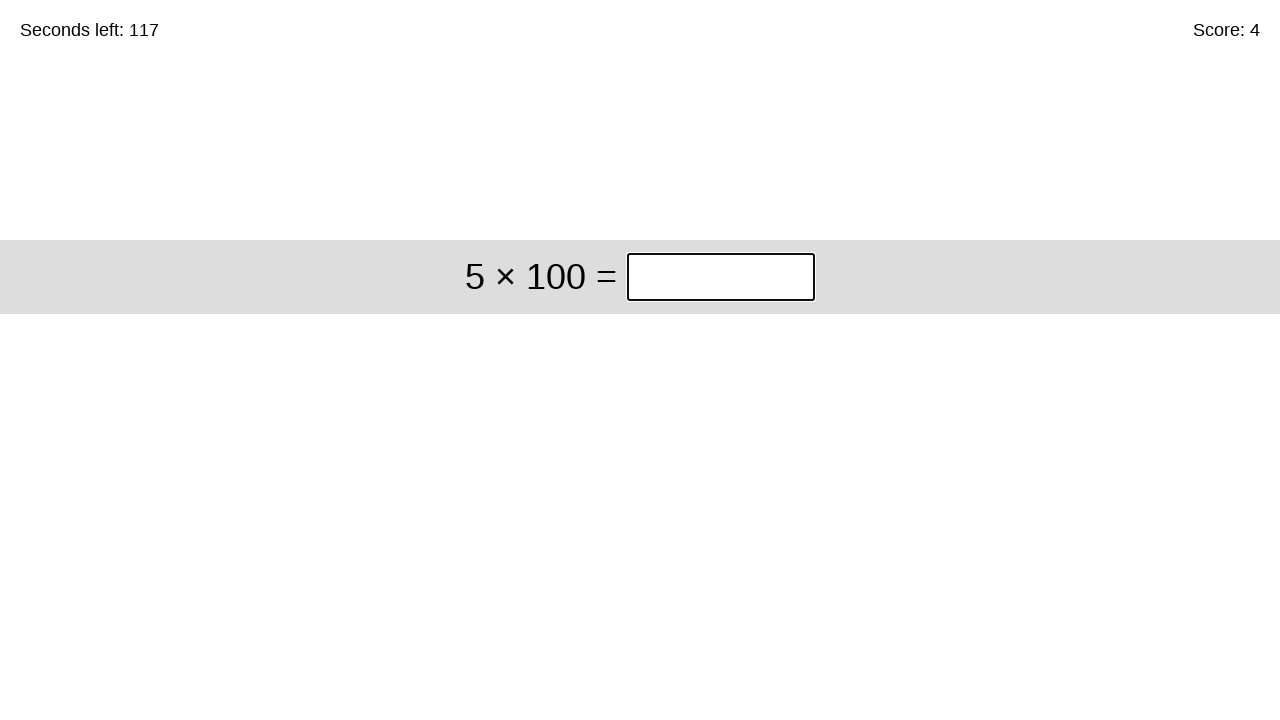

Pressed Enter to submit answer 106 on input.answer >> nth=0
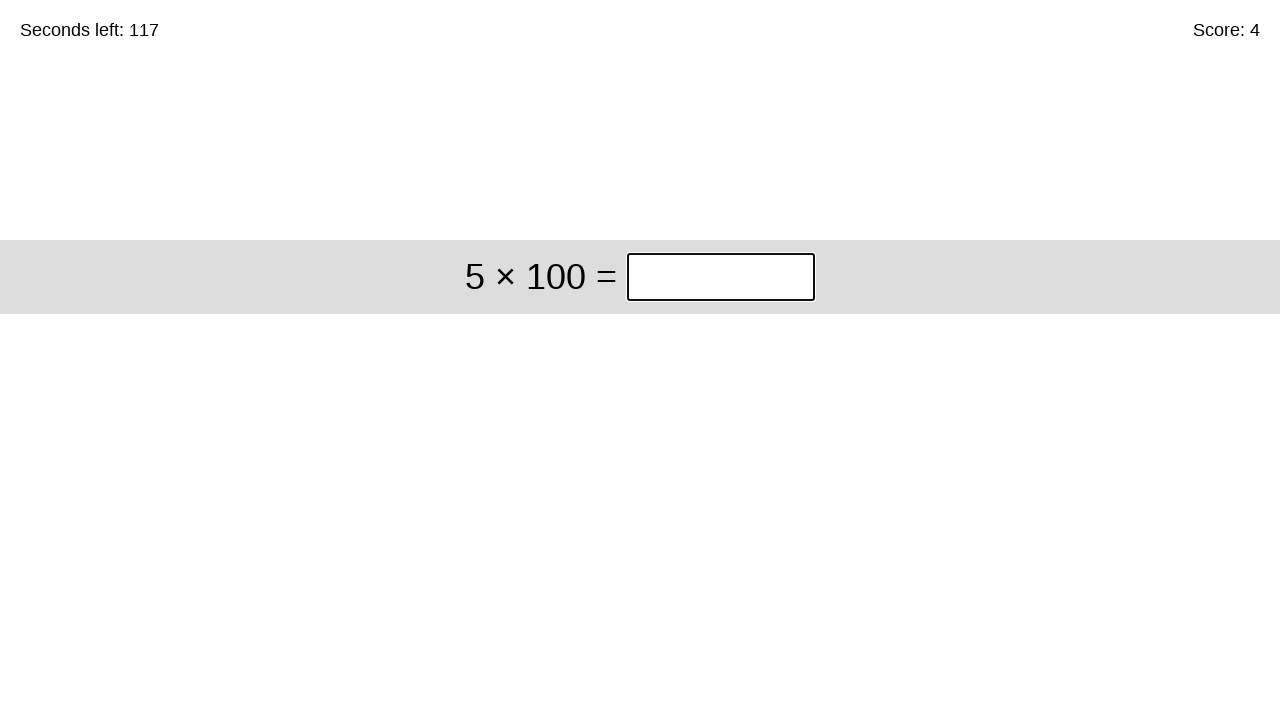

Cleared answer input field for problem: 5 × 100 on input.answer >> nth=0
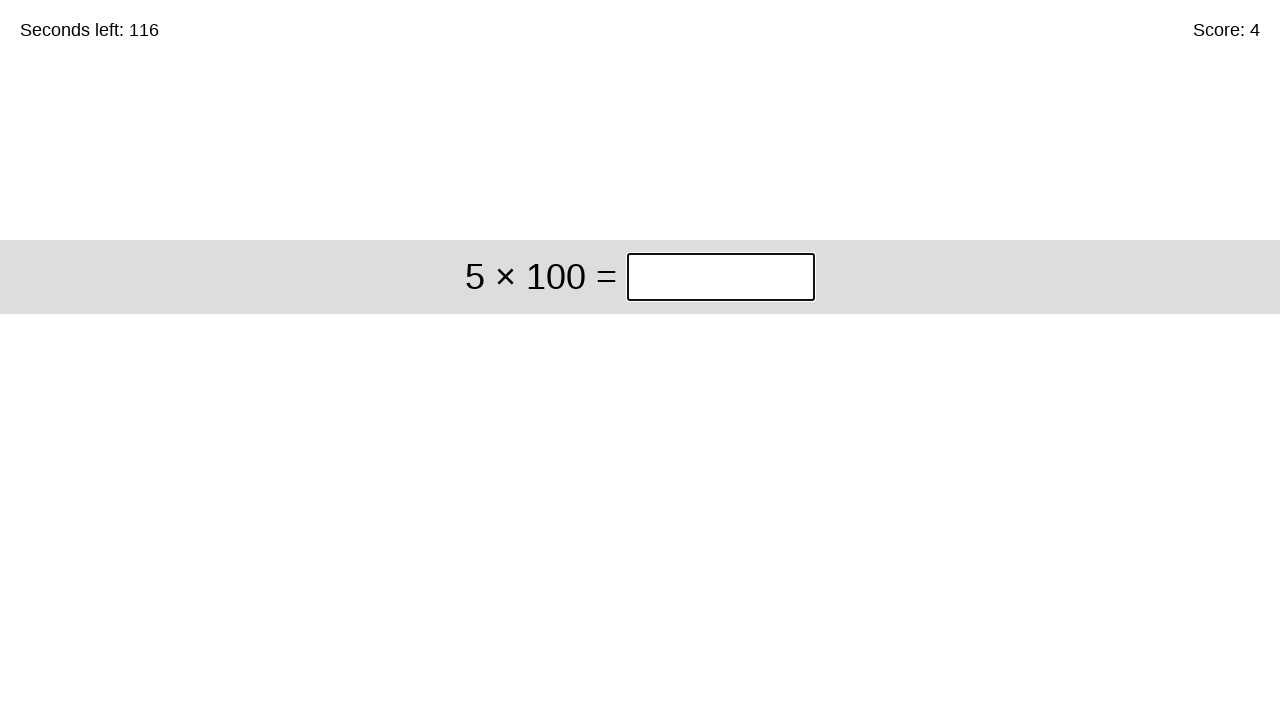

Filled answer input with 500 for problem: 5 × 100 on input.answer >> nth=0
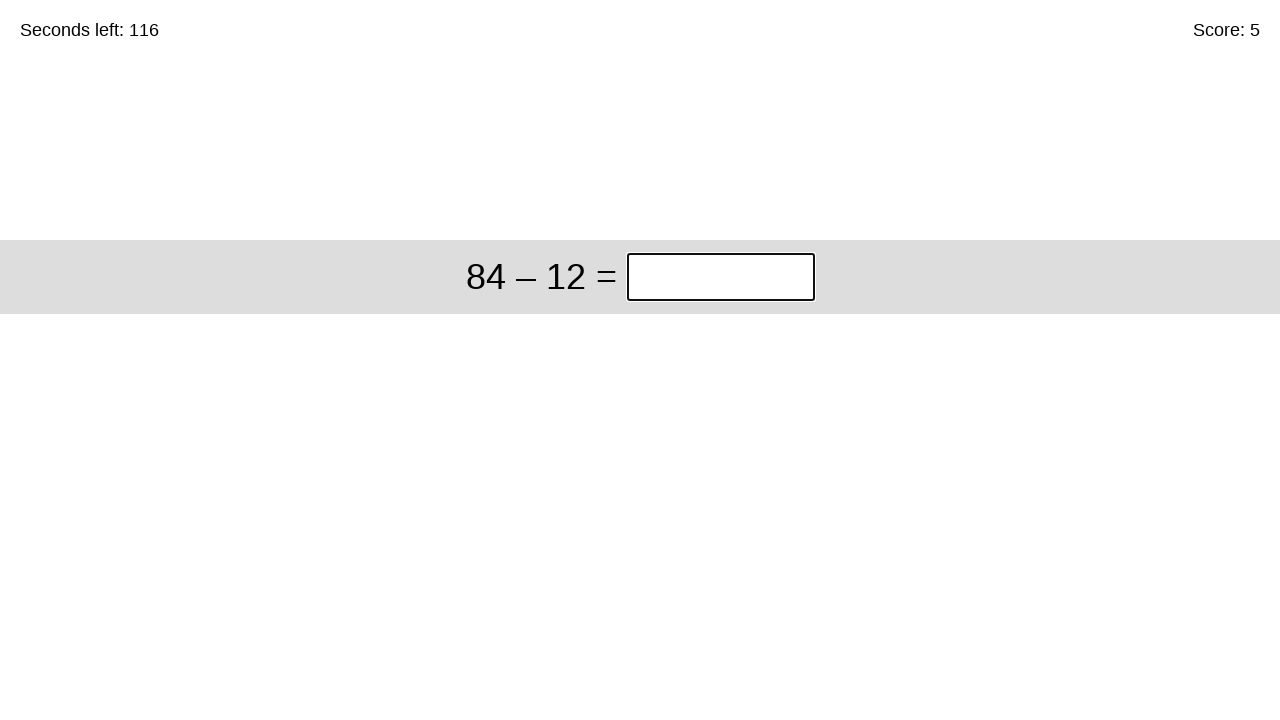

Pressed Enter to submit answer 500 on input.answer >> nth=0
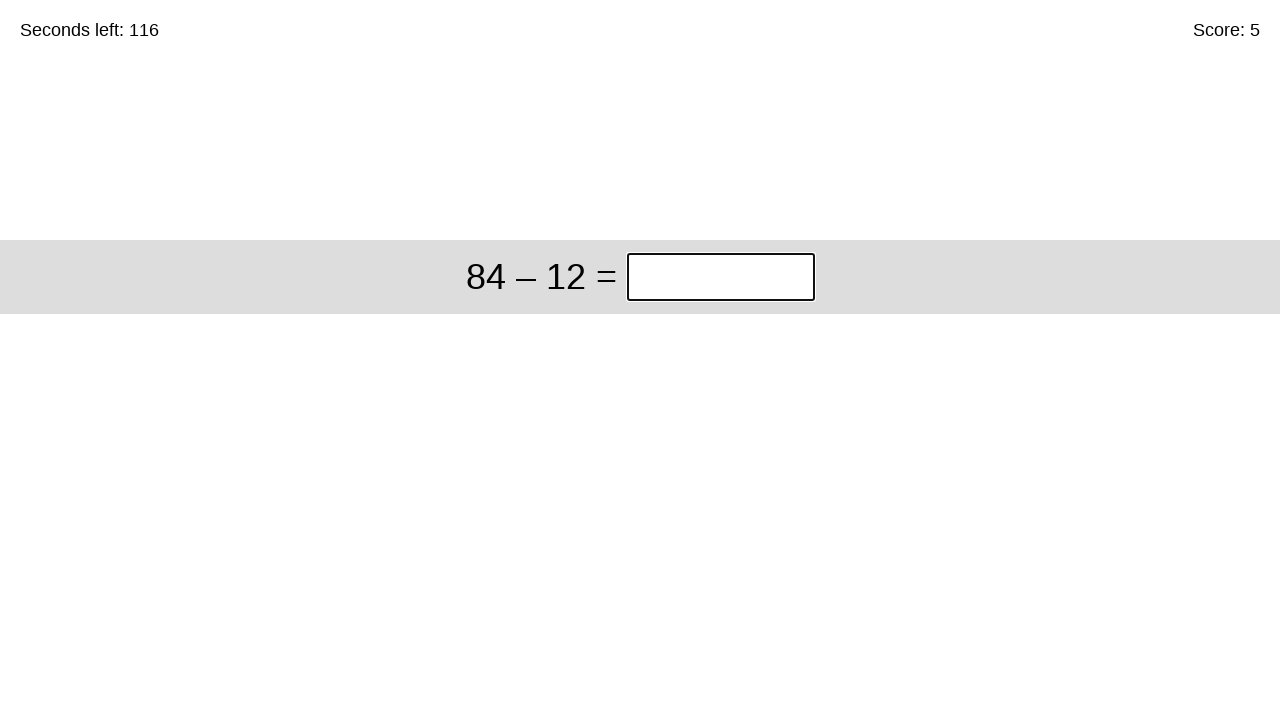

Cleared answer input field for problem: 84 – 12 on input.answer >> nth=0
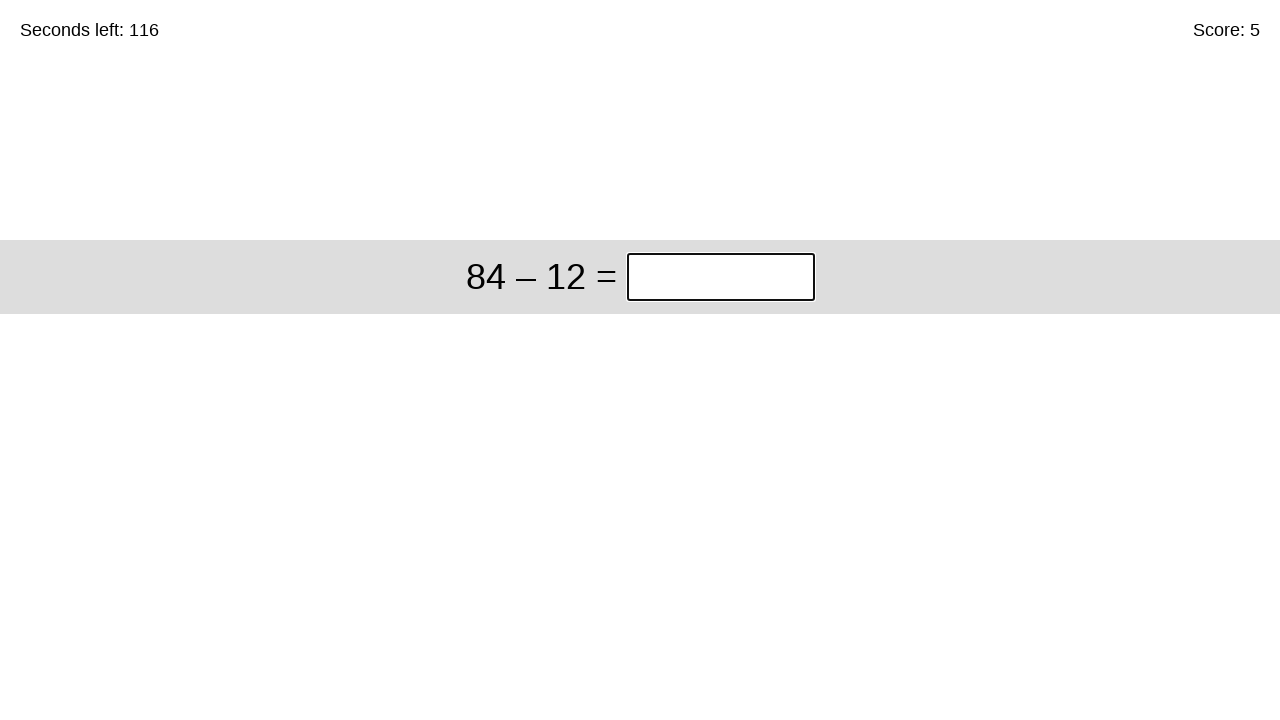

Filled answer input with 72 for problem: 84 – 12 on input.answer >> nth=0
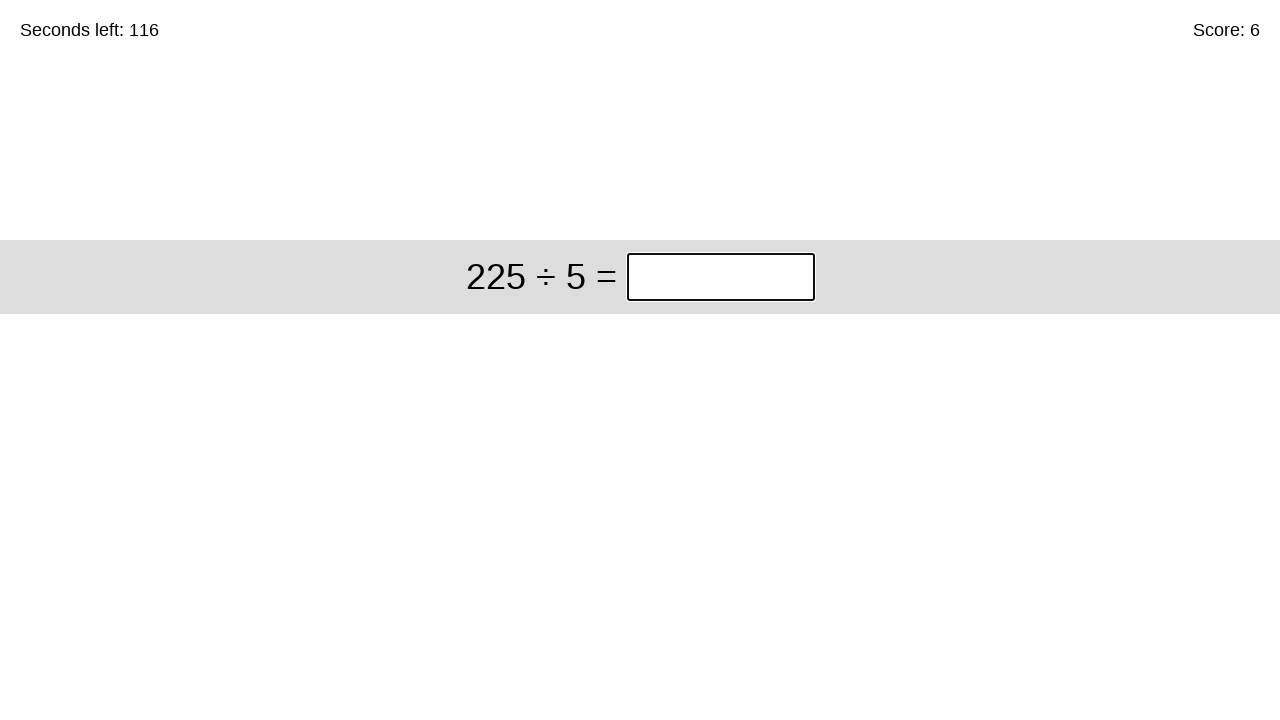

Pressed Enter to submit answer 72 on input.answer >> nth=0
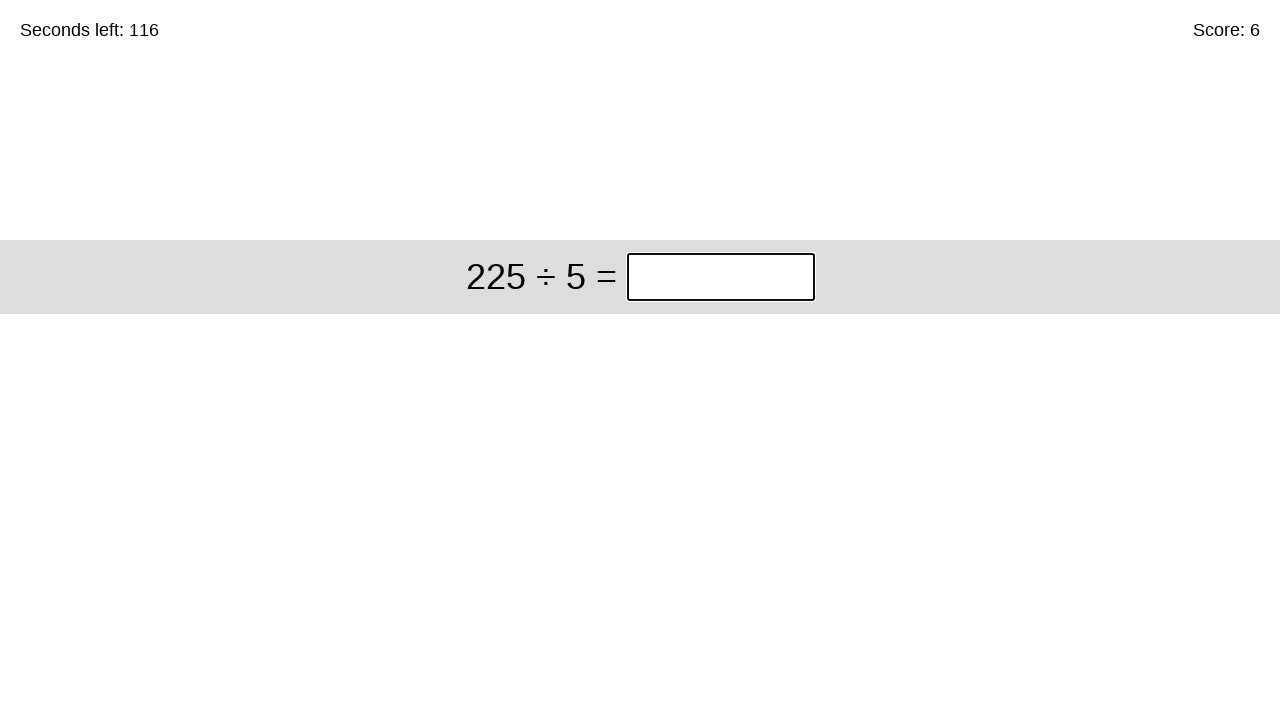

Cleared answer input field for problem: 225 ÷ 5 on input.answer >> nth=0
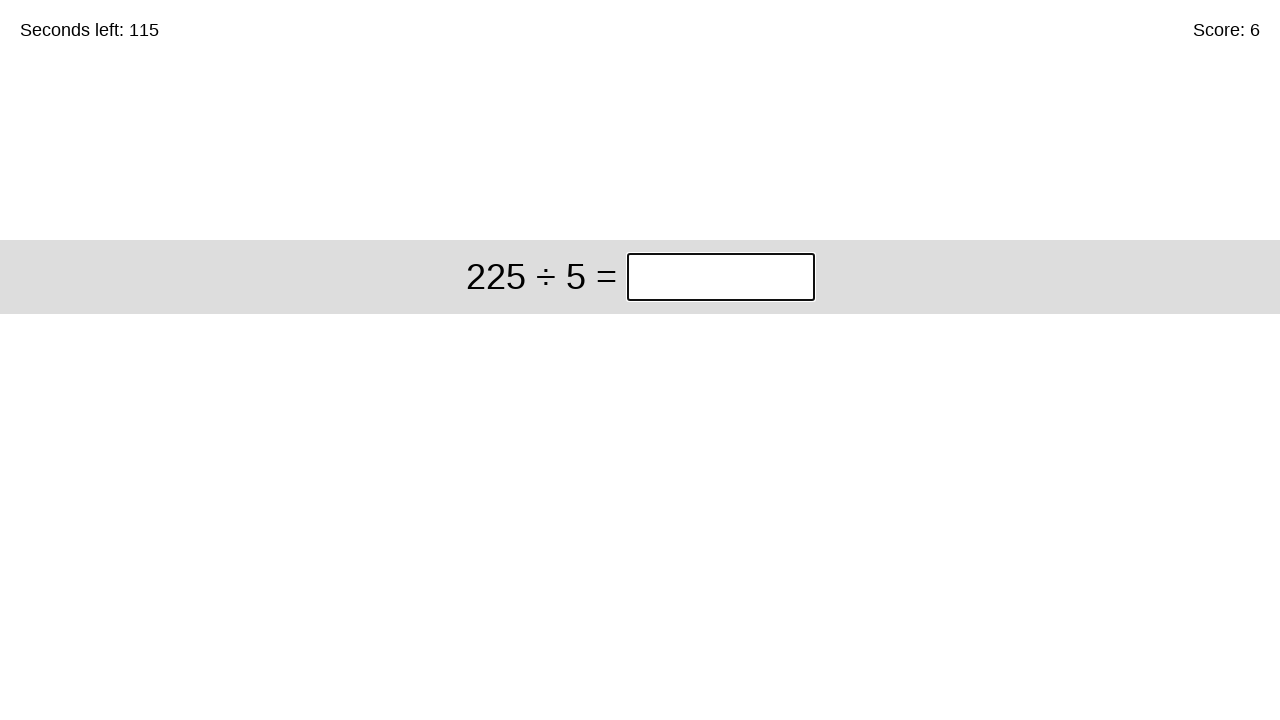

Filled answer input with 45 for problem: 225 ÷ 5 on input.answer >> nth=0
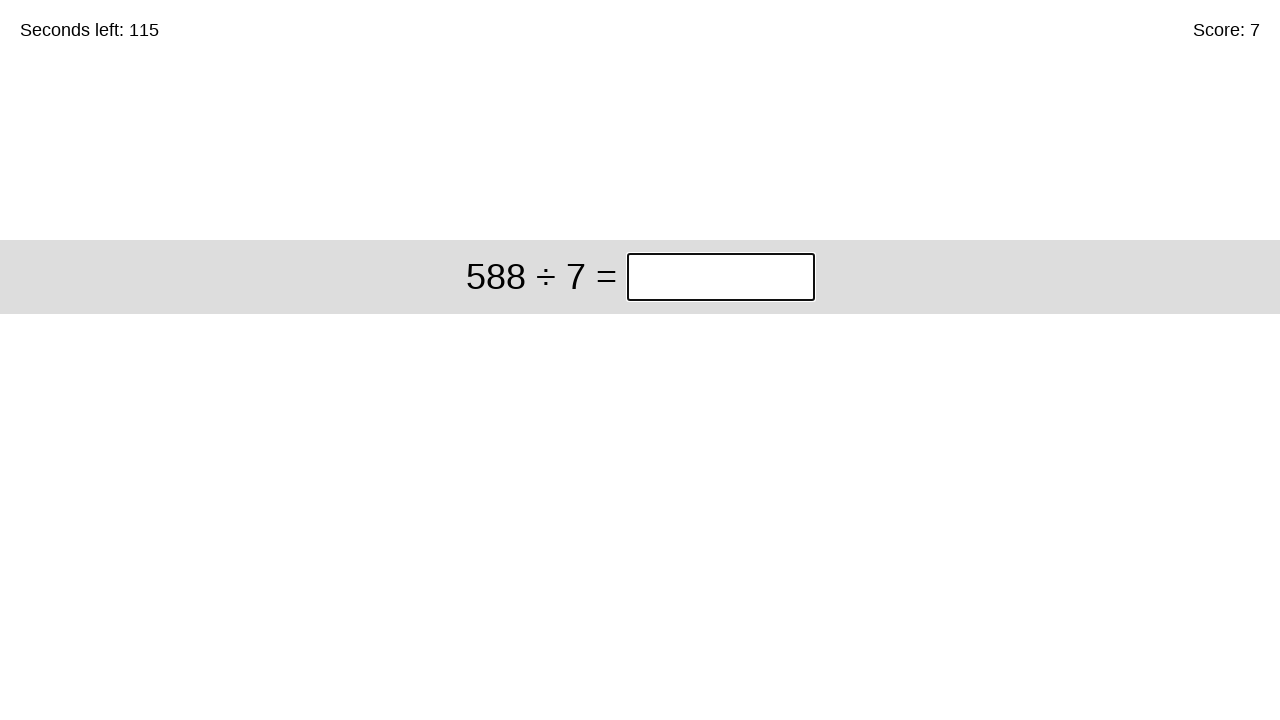

Pressed Enter to submit answer 45 on input.answer >> nth=0
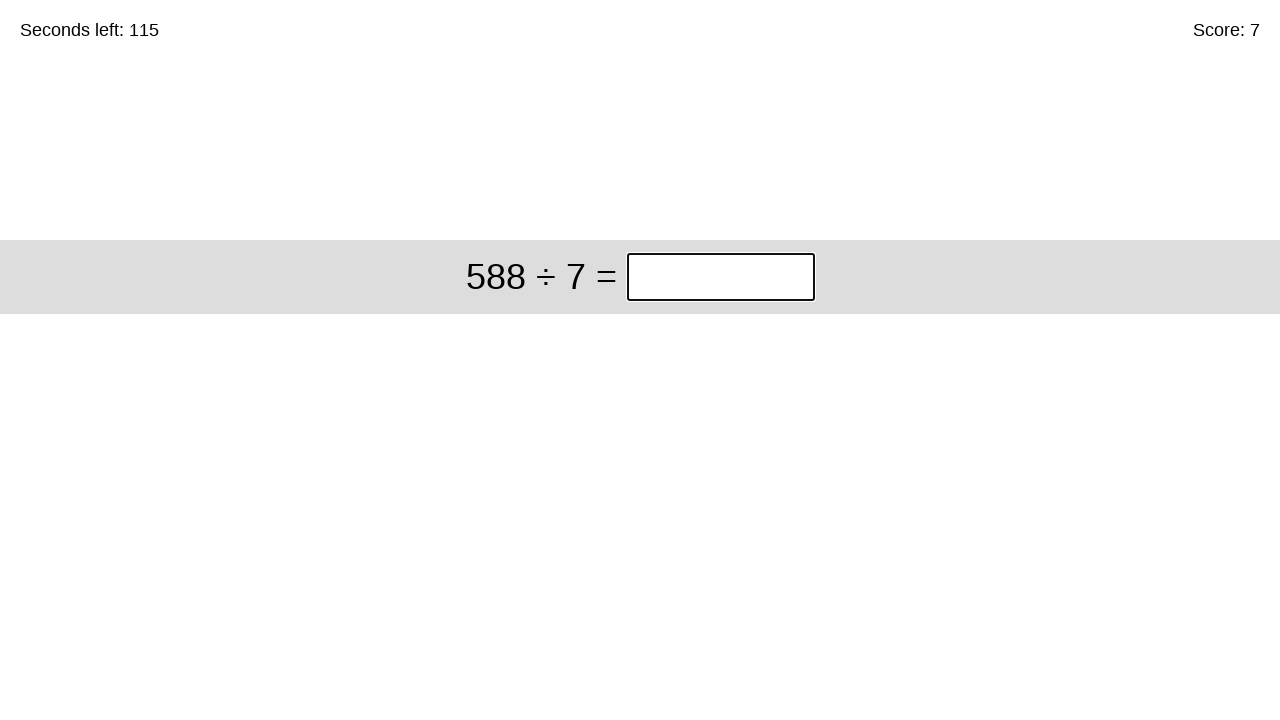

Cleared answer input field for problem: 588 ÷ 7 on input.answer >> nth=0
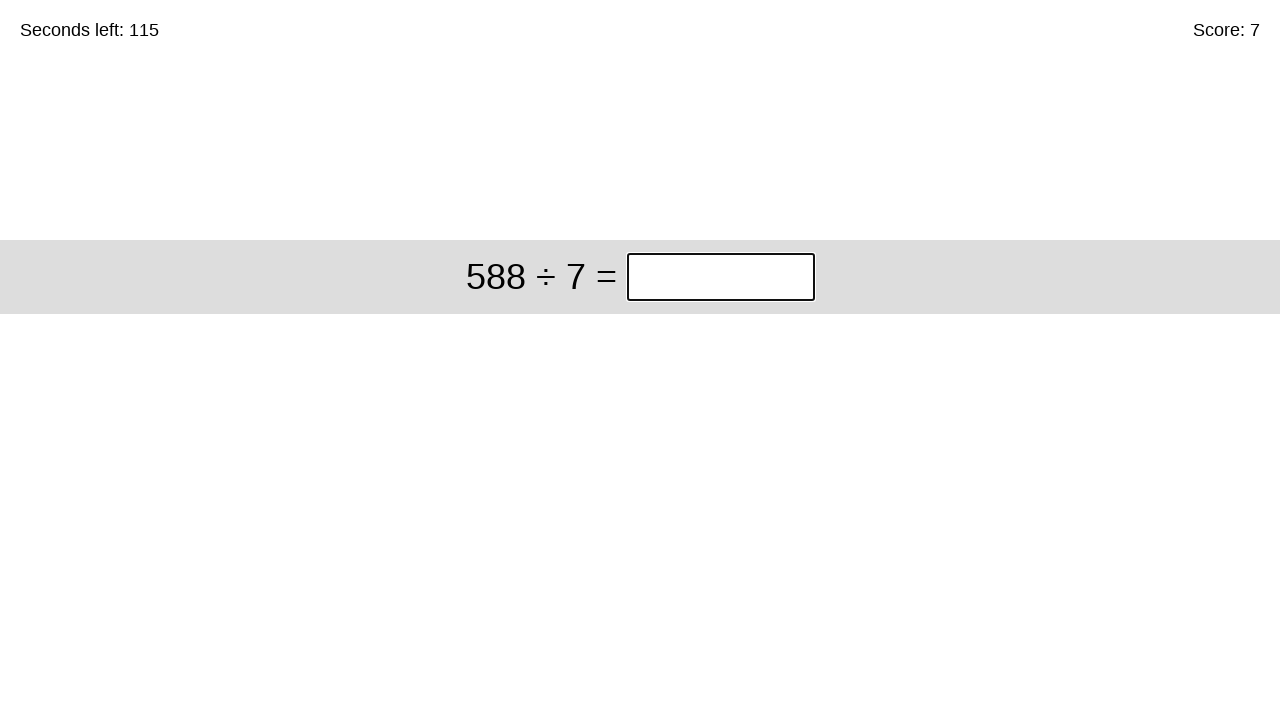

Filled answer input with 84 for problem: 588 ÷ 7 on input.answer >> nth=0
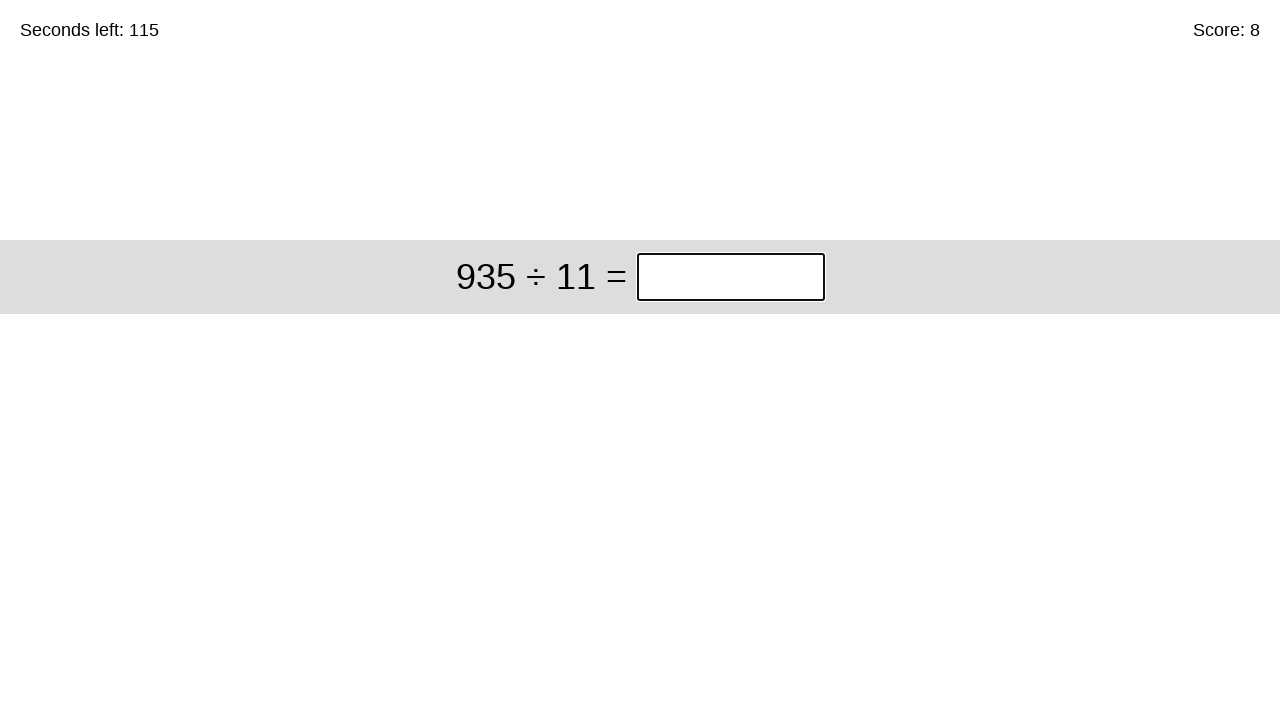

Pressed Enter to submit answer 84 on input.answer >> nth=0
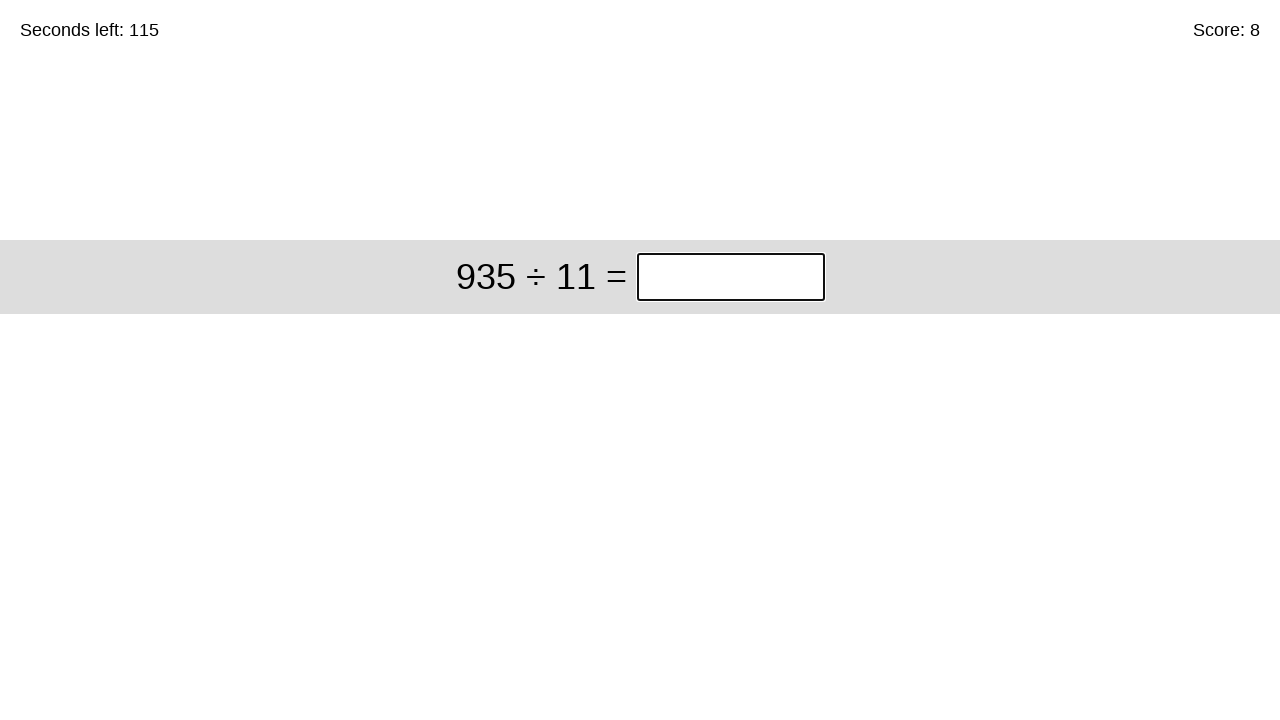

Cleared answer input field for problem: 935 ÷ 11 on input.answer >> nth=0
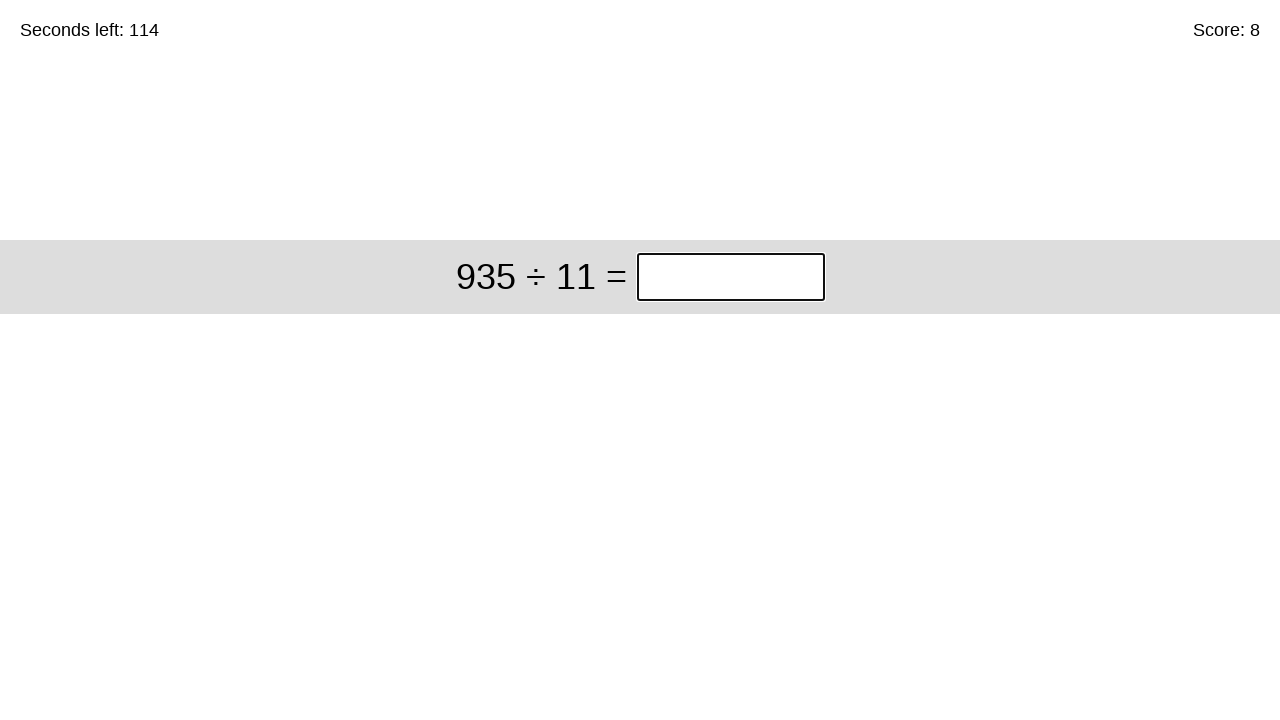

Filled answer input with 85 for problem: 935 ÷ 11 on input.answer >> nth=0
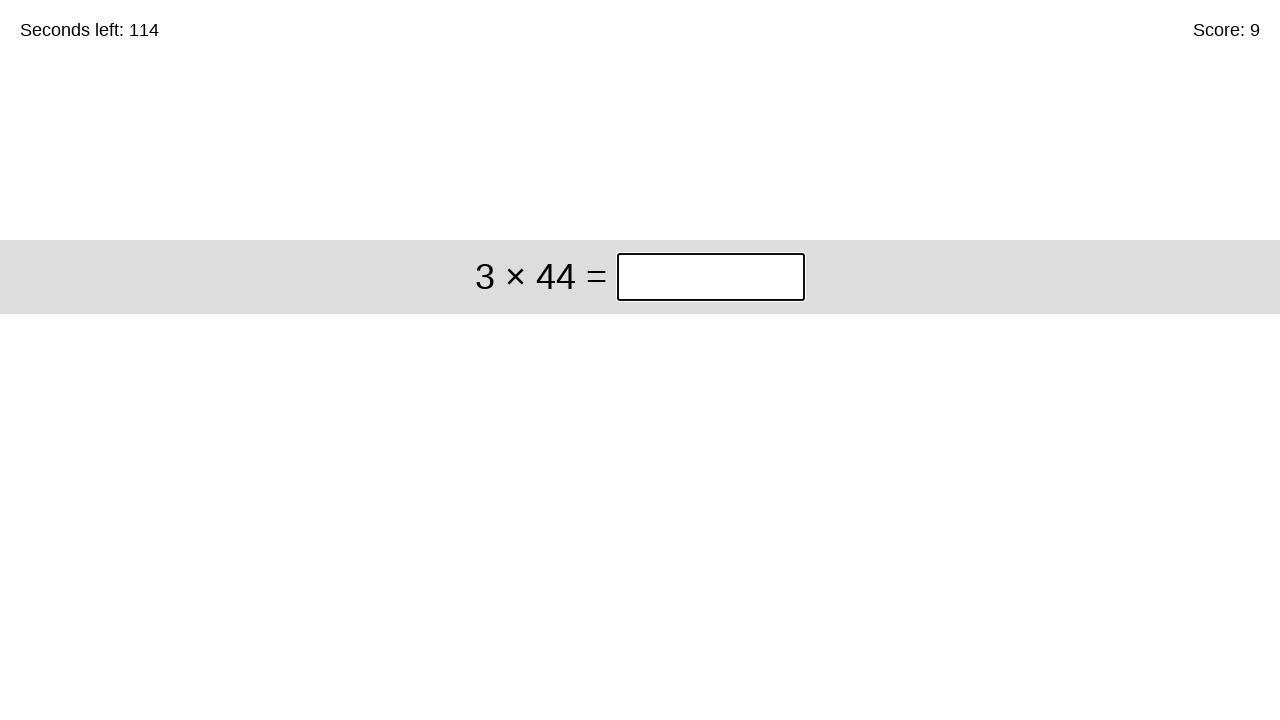

Pressed Enter to submit answer 85 on input.answer >> nth=0
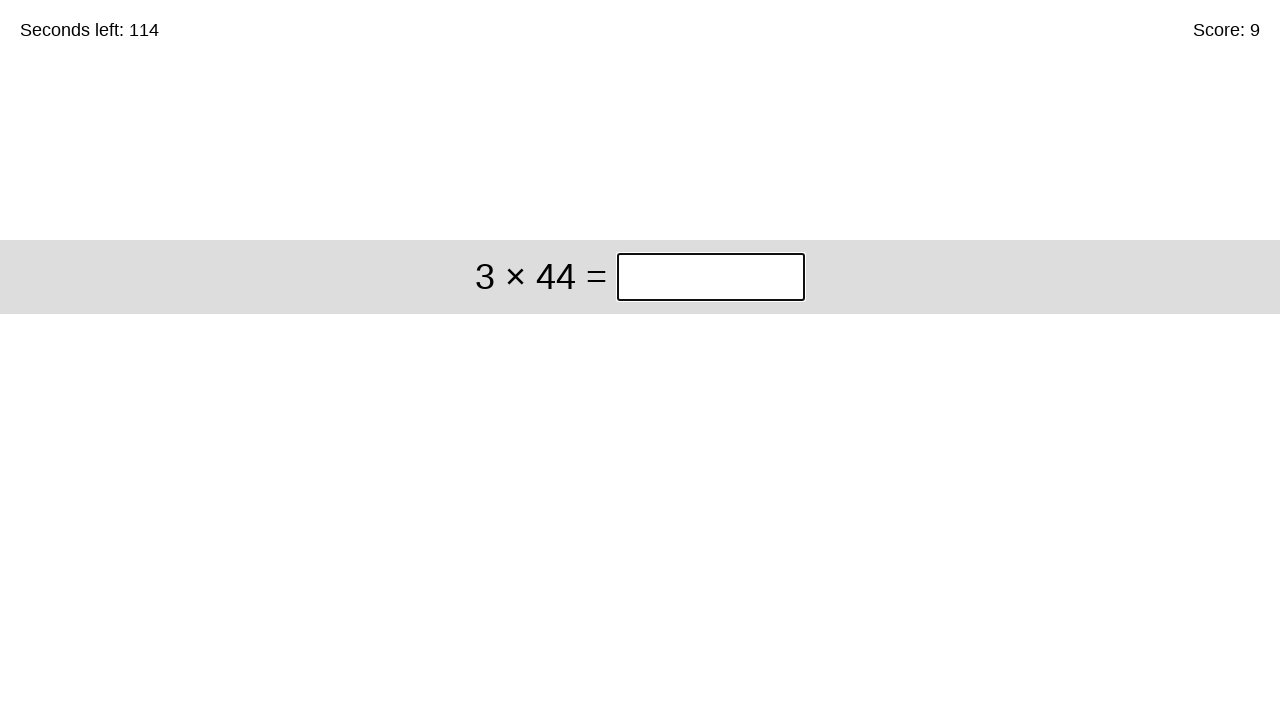

Cleared answer input field for problem: 3 × 44 on input.answer >> nth=0
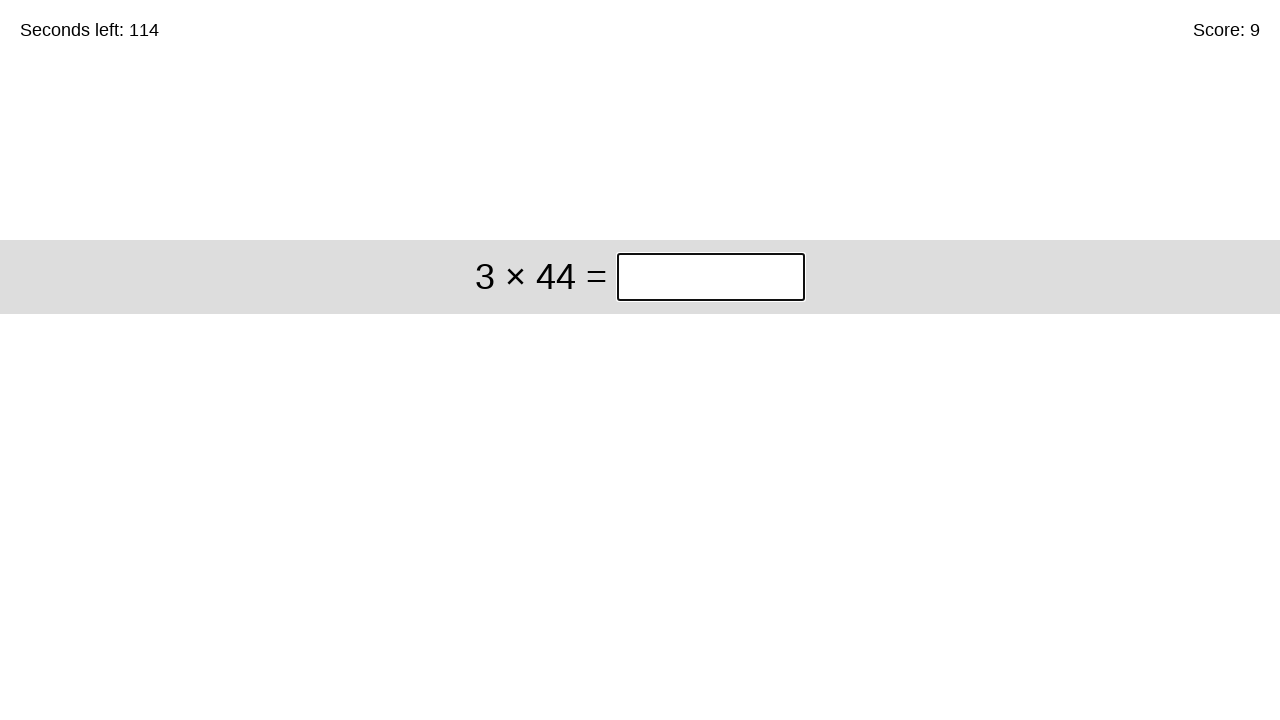

Filled answer input with 132 for problem: 3 × 44 on input.answer >> nth=0
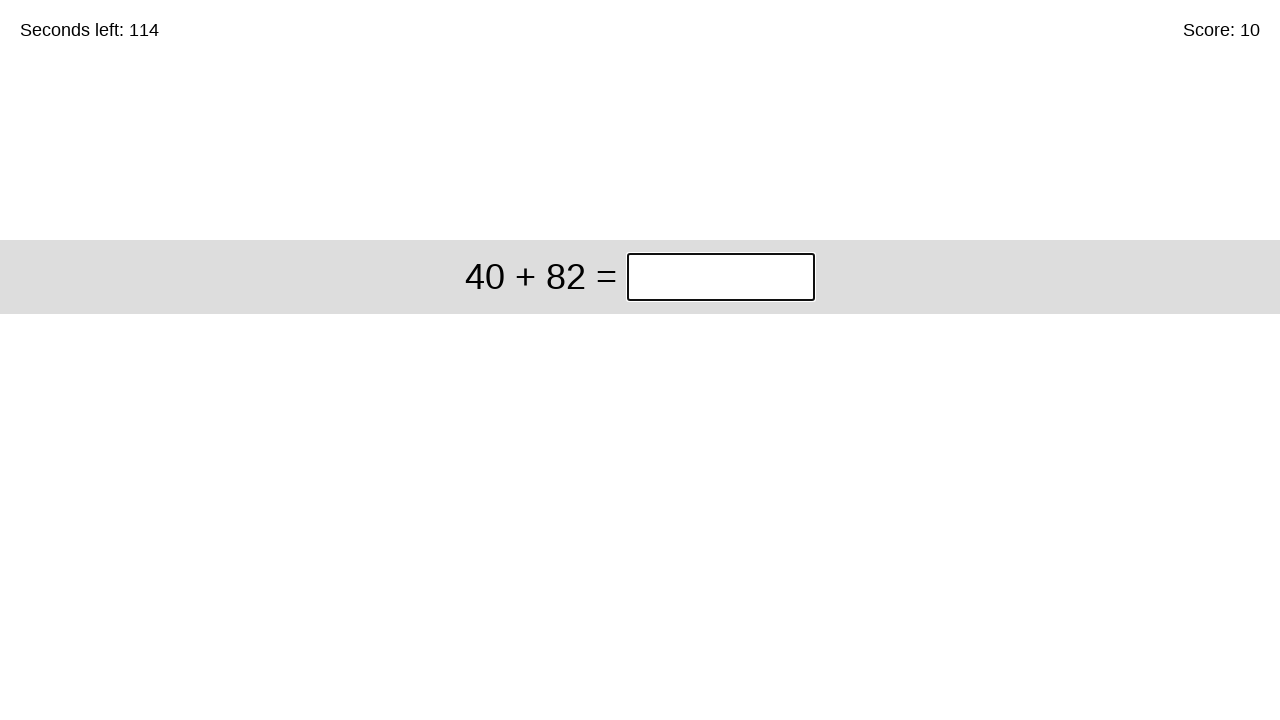

Pressed Enter to submit answer 132 on input.answer >> nth=0
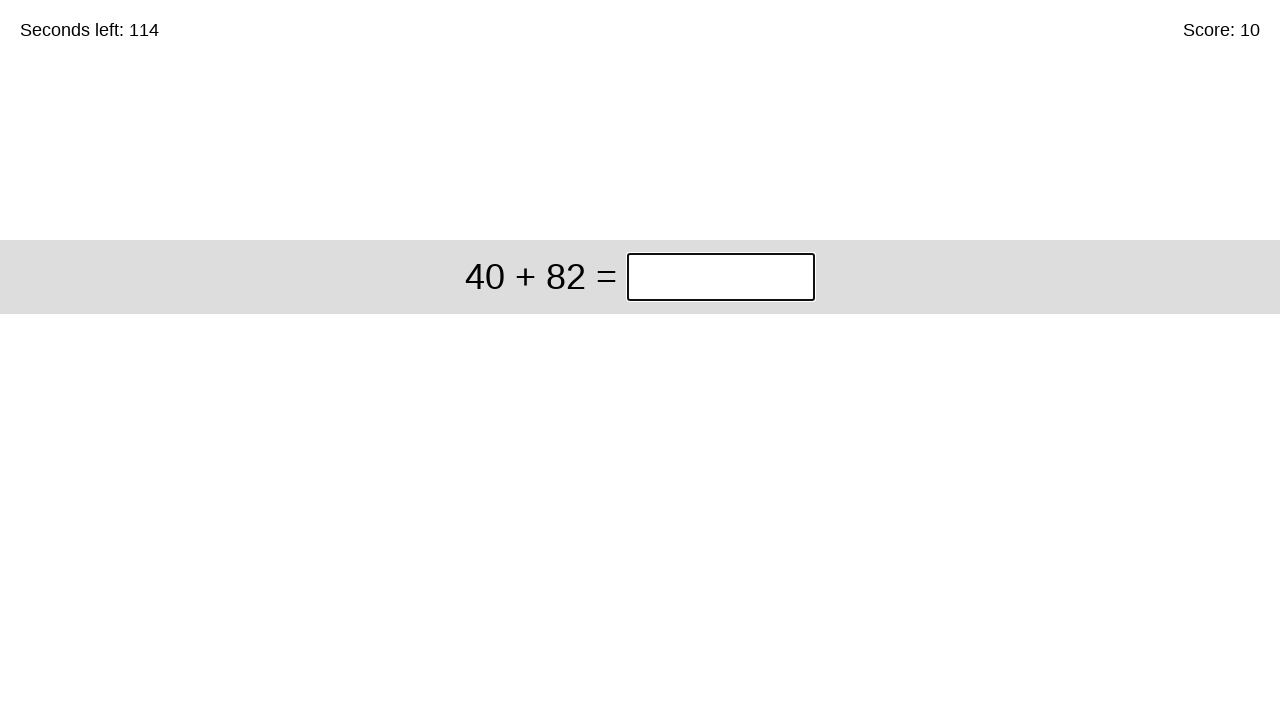

Cleared answer input field for problem: 40 + 82 on input.answer >> nth=0
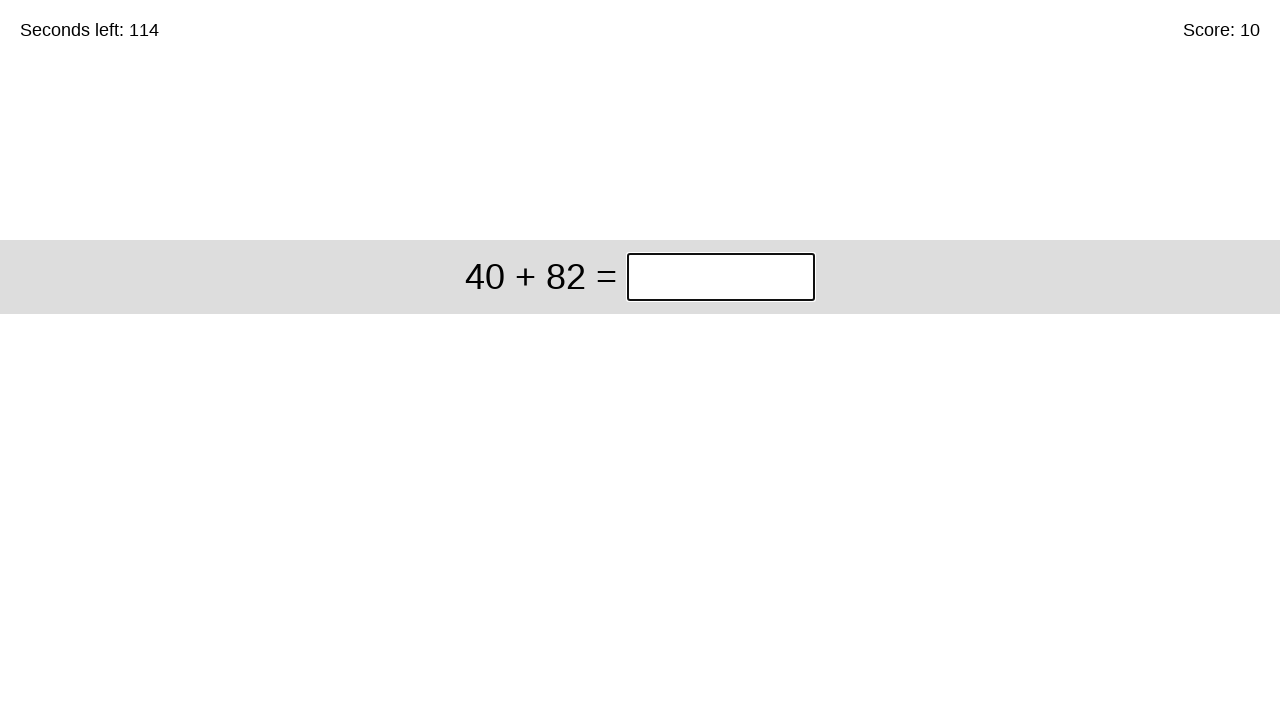

Filled answer input with 122 for problem: 40 + 82 on input.answer >> nth=0
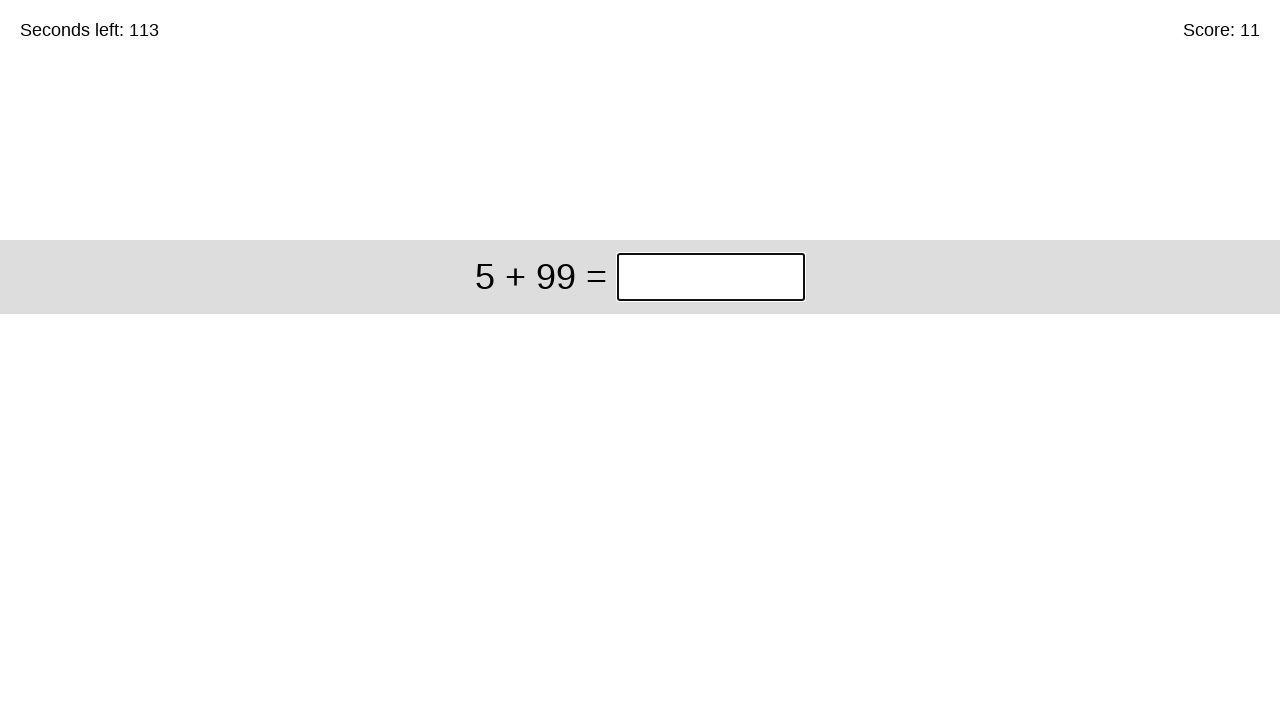

Pressed Enter to submit answer 122 on input.answer >> nth=0
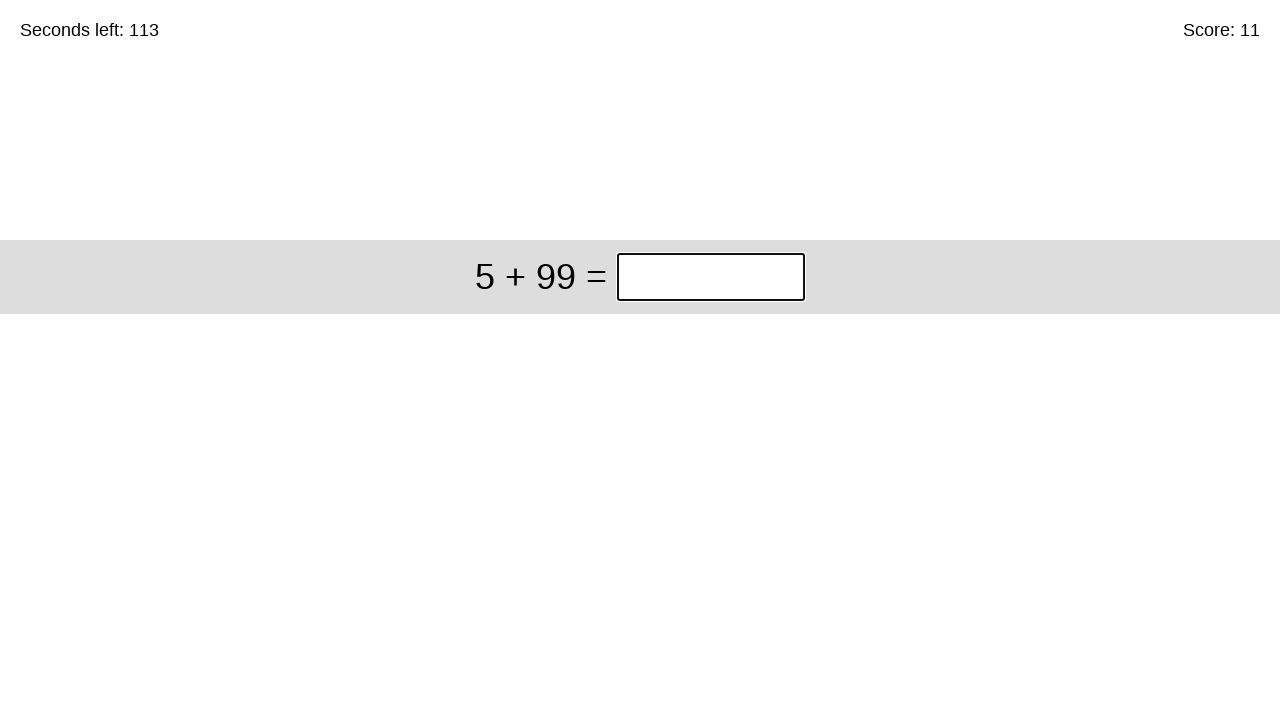

Cleared answer input field for problem: 5 + 99 on input.answer >> nth=0
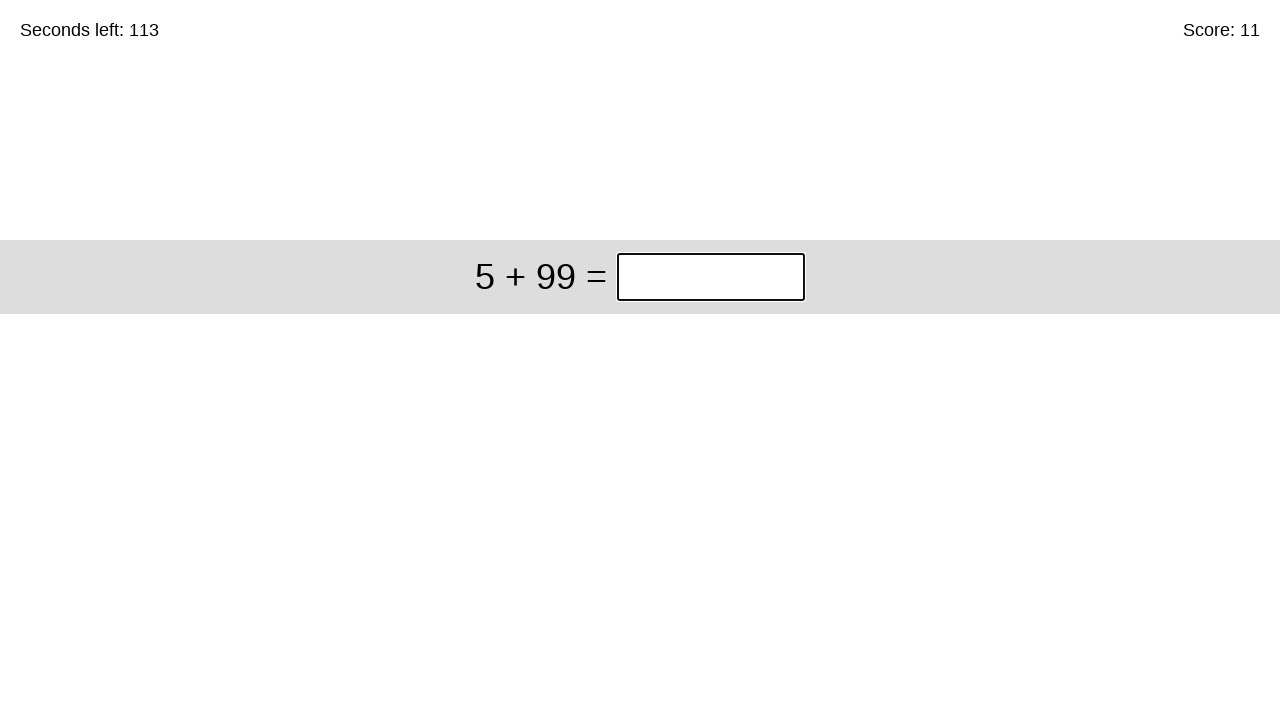

Filled answer input with 104 for problem: 5 + 99 on input.answer >> nth=0
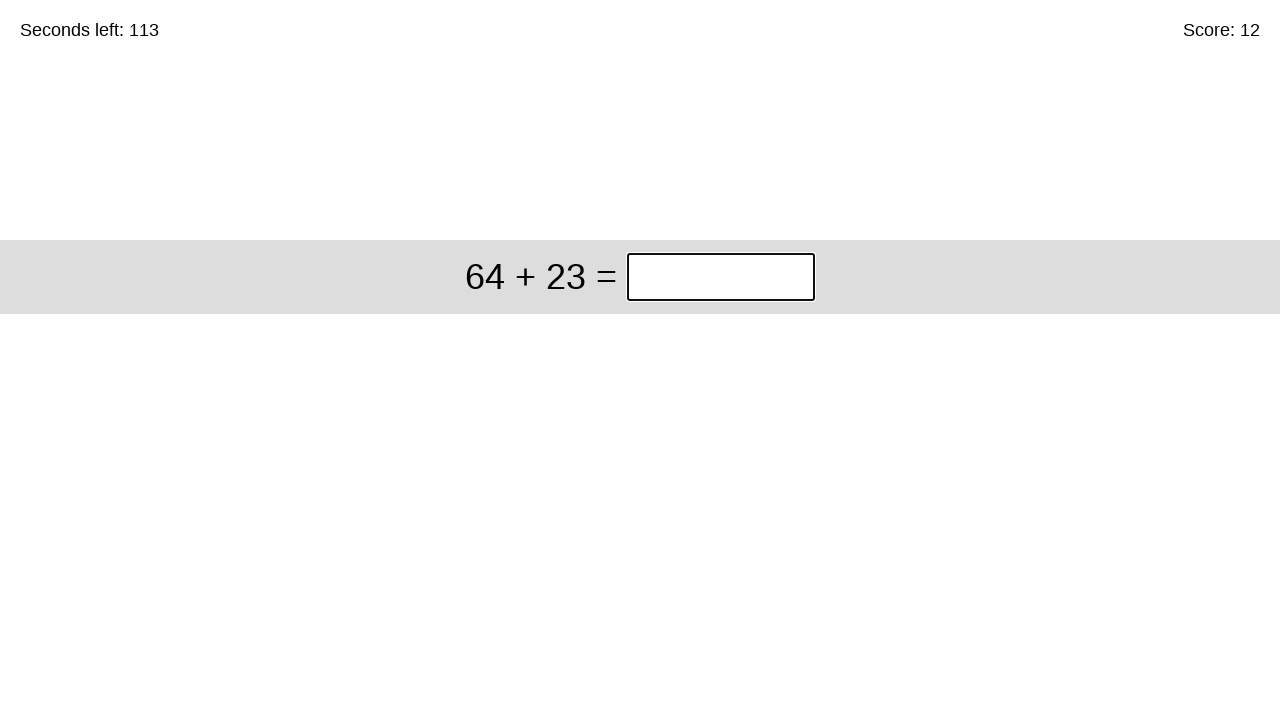

Pressed Enter to submit answer 104 on input.answer >> nth=0
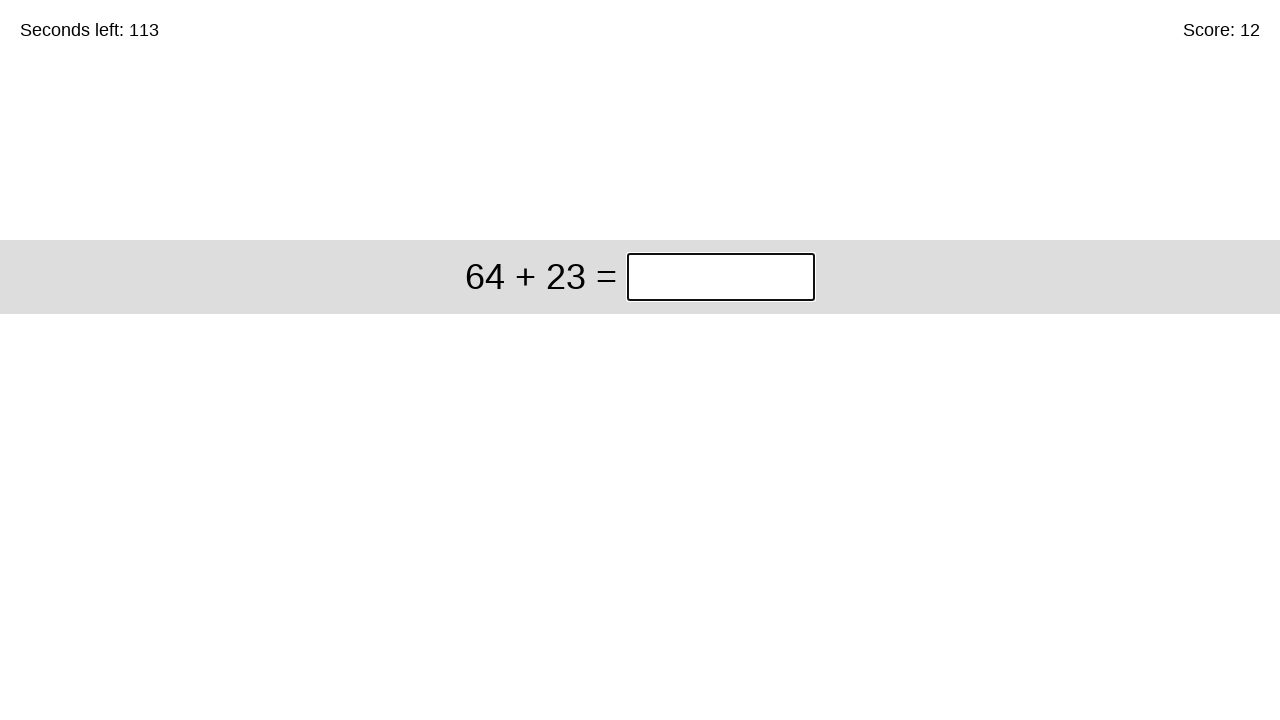

Cleared answer input field for problem: 64 + 23 on input.answer >> nth=0
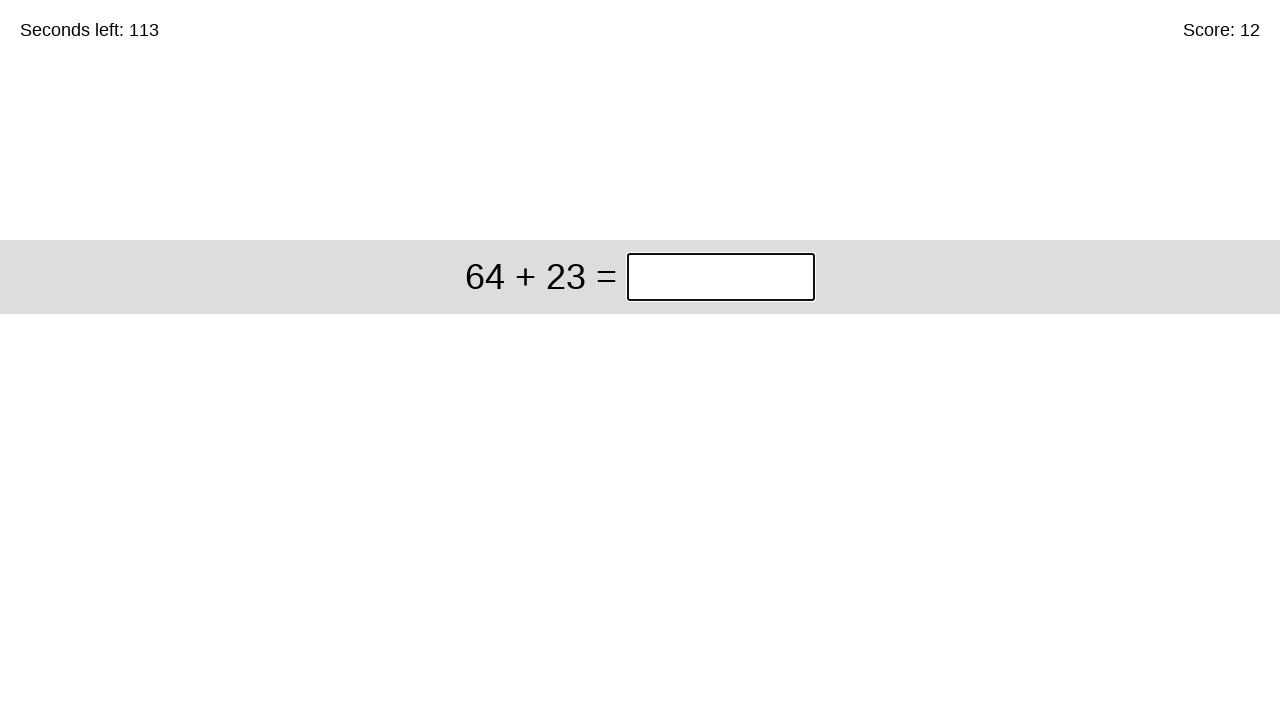

Filled answer input with 87 for problem: 64 + 23 on input.answer >> nth=0
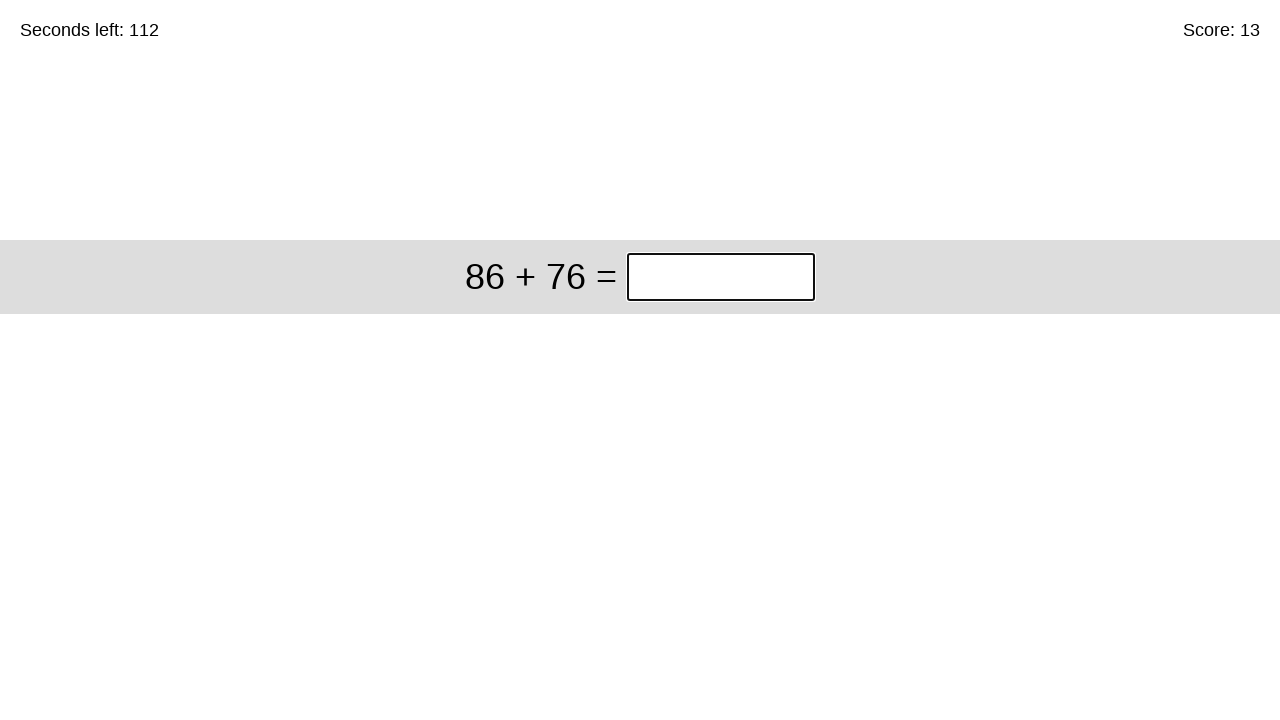

Pressed Enter to submit answer 87 on input.answer >> nth=0
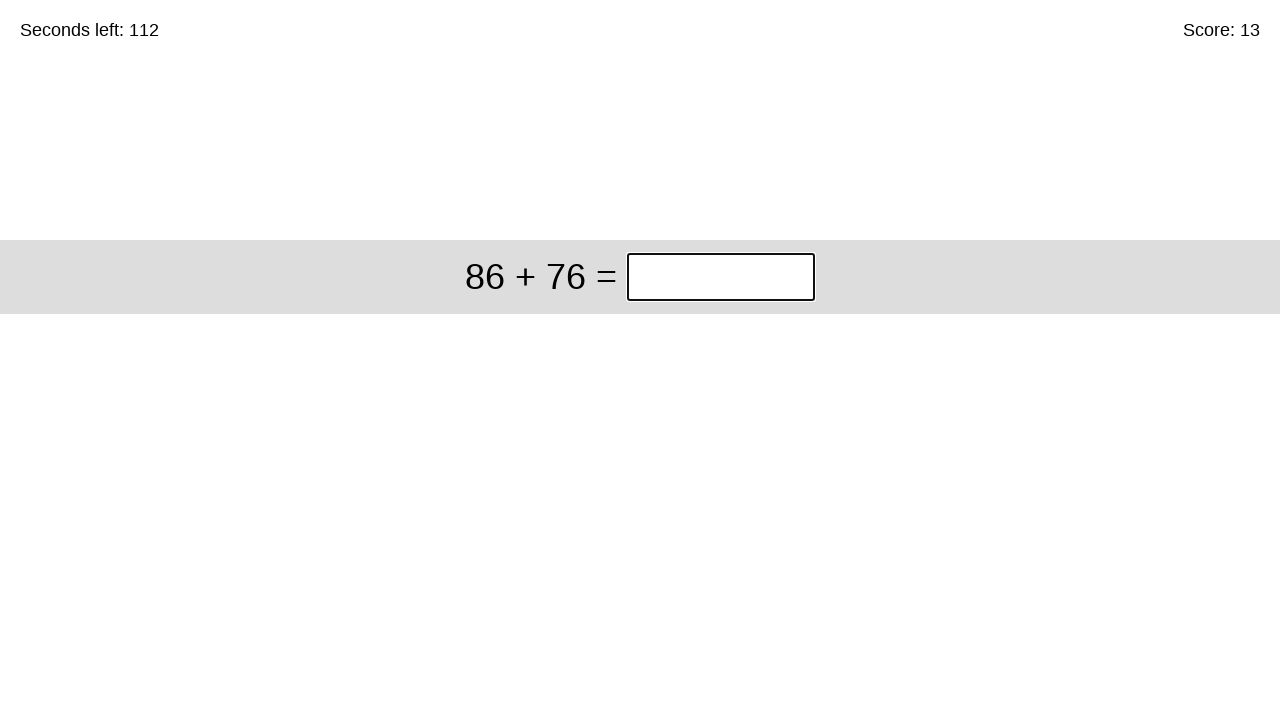

Cleared answer input field for problem: 86 + 76 on input.answer >> nth=0
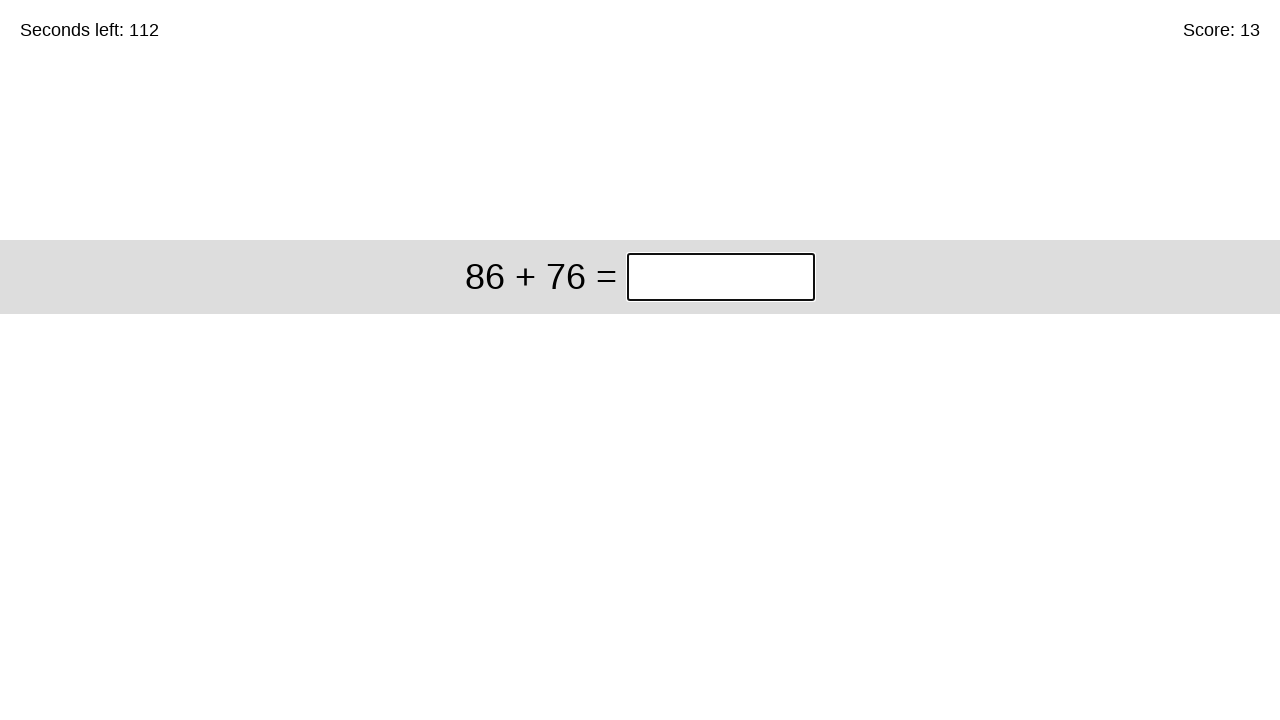

Filled answer input with 162 for problem: 86 + 76 on input.answer >> nth=0
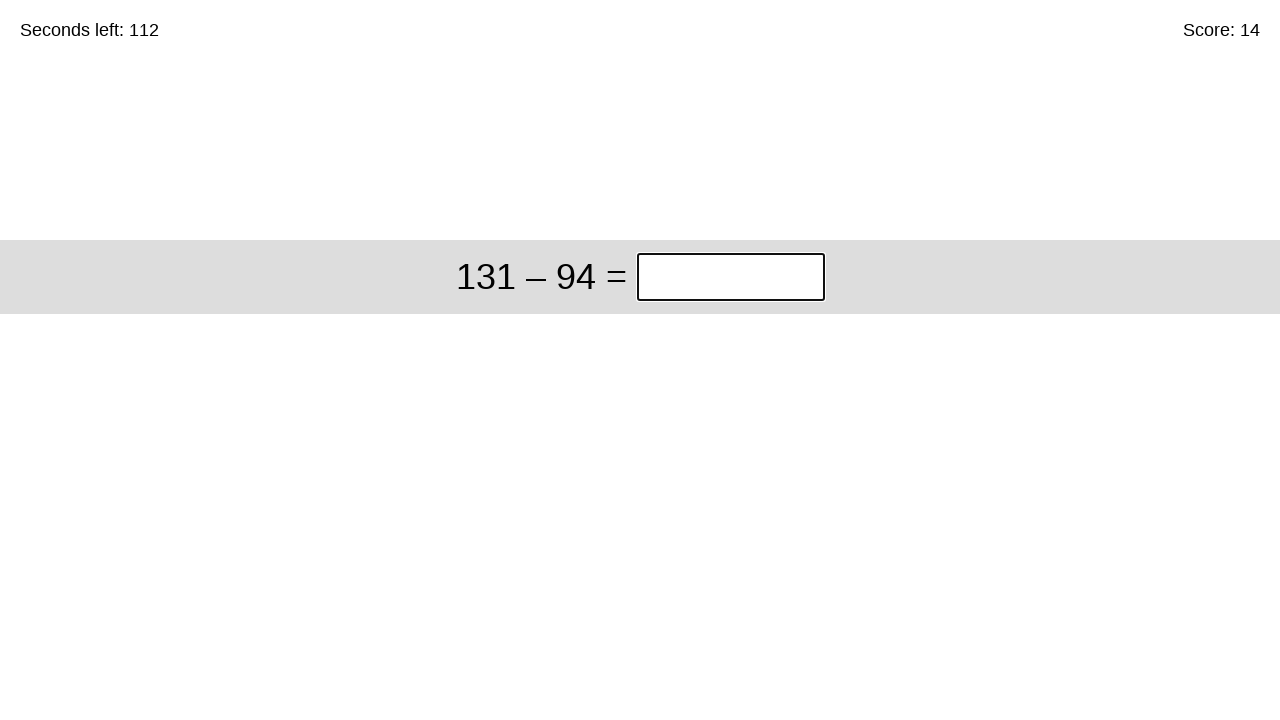

Pressed Enter to submit answer 162 on input.answer >> nth=0
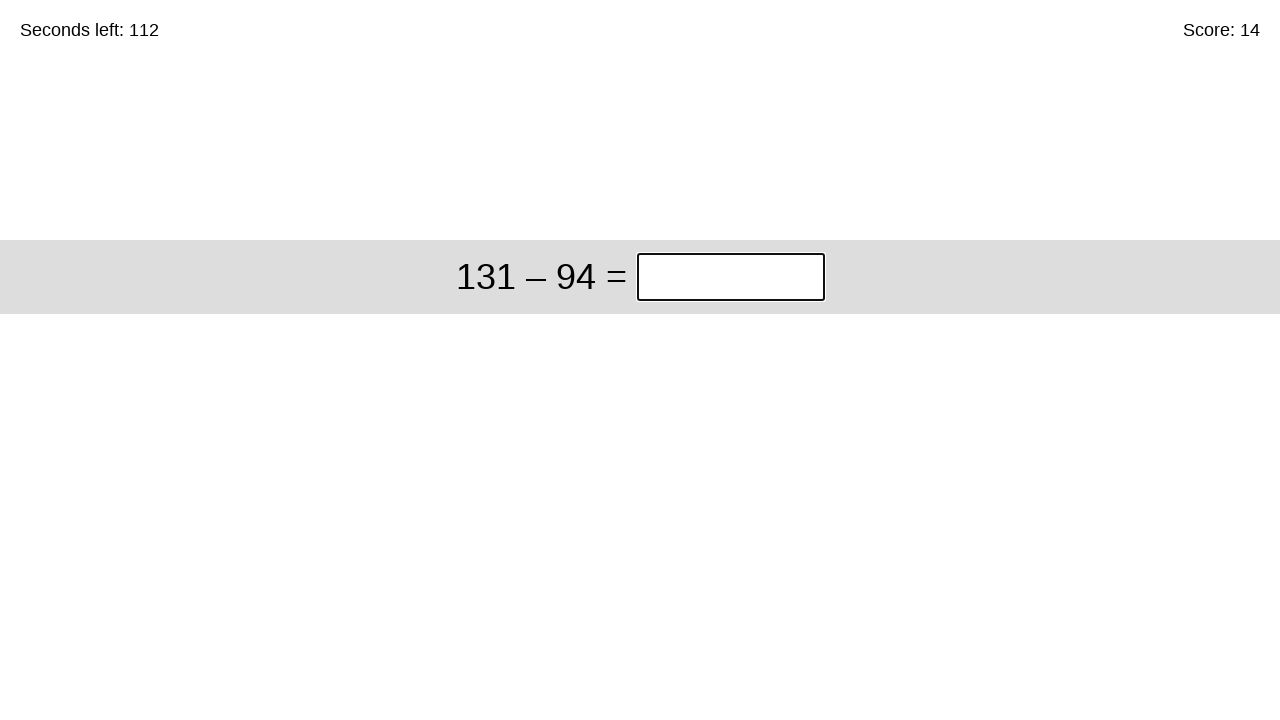

Cleared answer input field for problem: 131 – 94 on input.answer >> nth=0
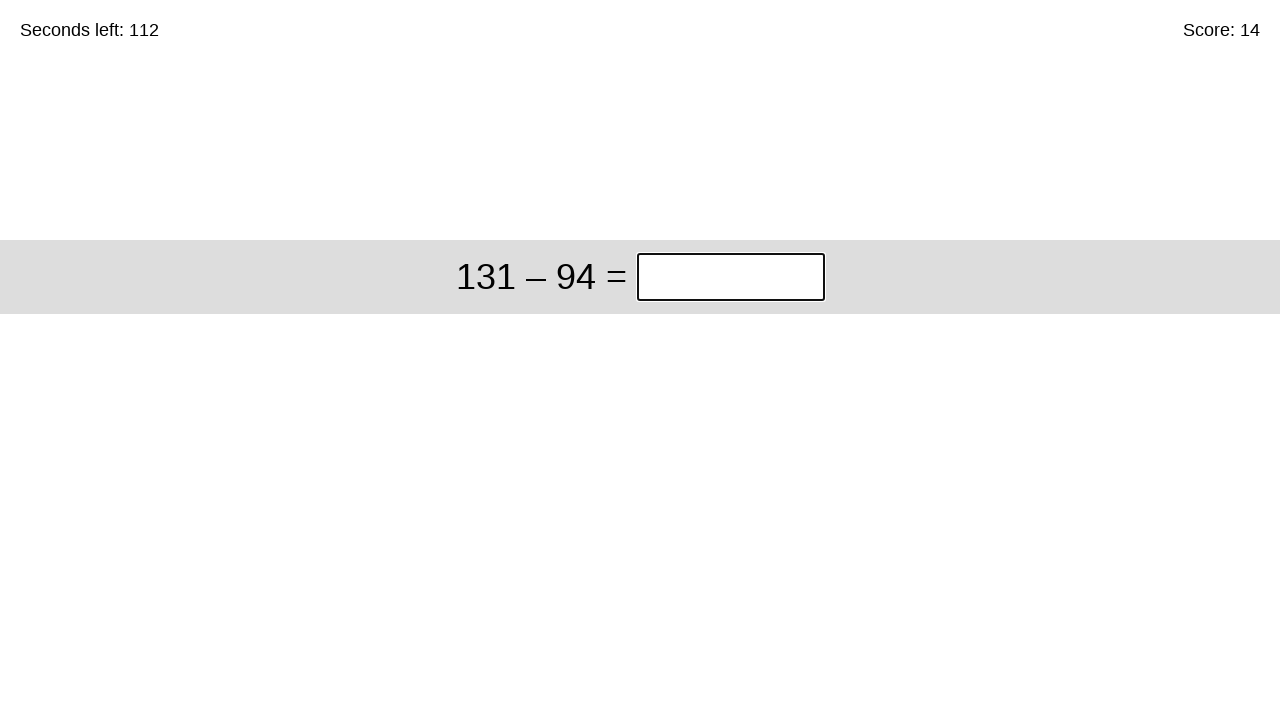

Filled answer input with 37 for problem: 131 – 94 on input.answer >> nth=0
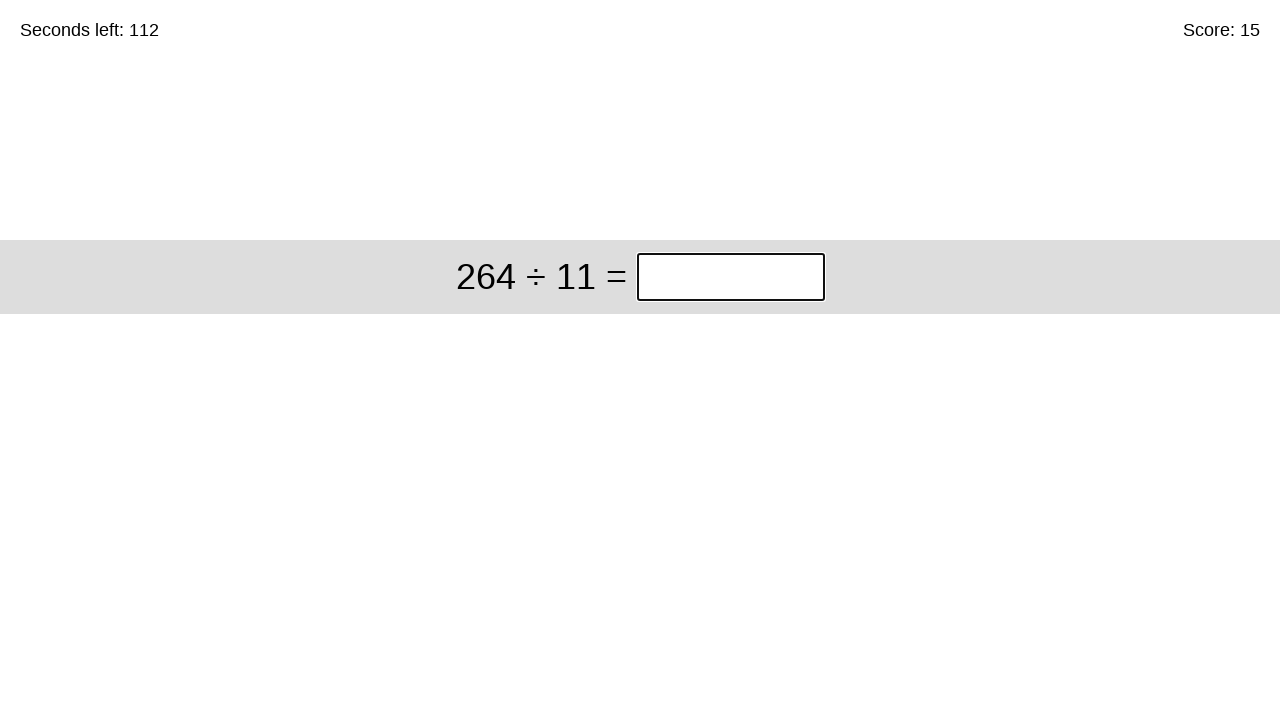

Pressed Enter to submit answer 37 on input.answer >> nth=0
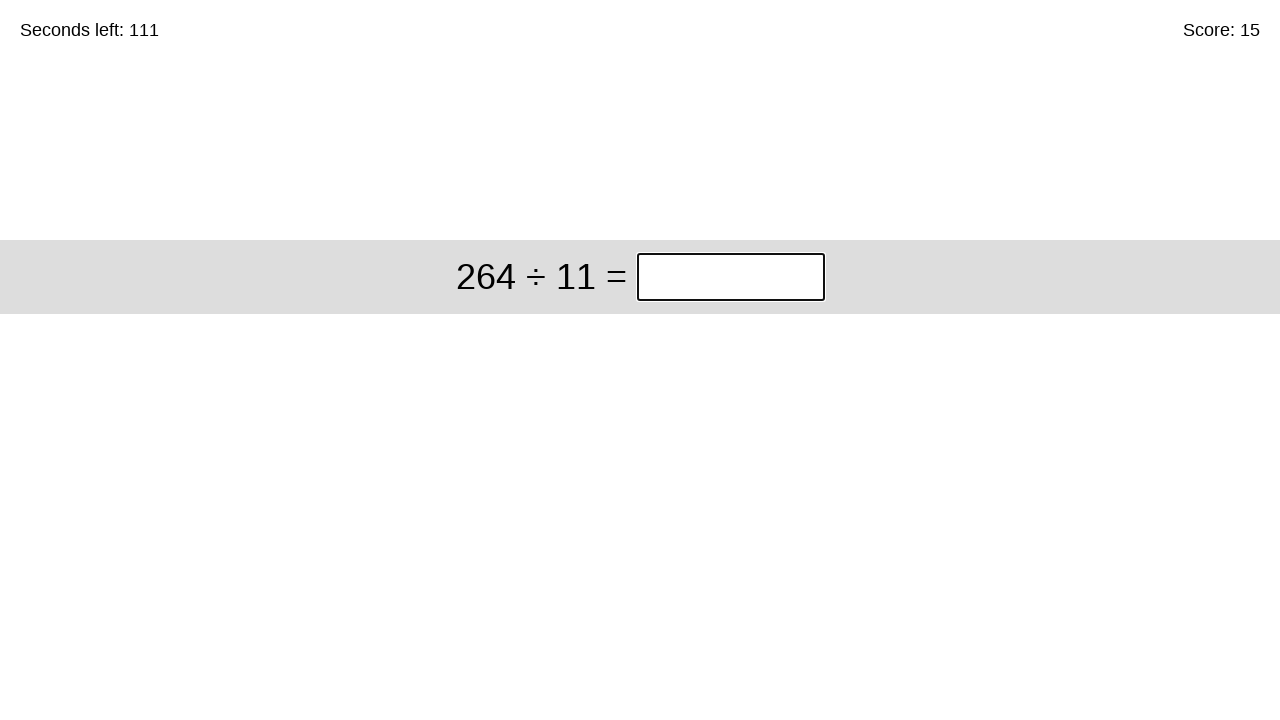

Cleared answer input field for problem: 264 ÷ 11 on input.answer >> nth=0
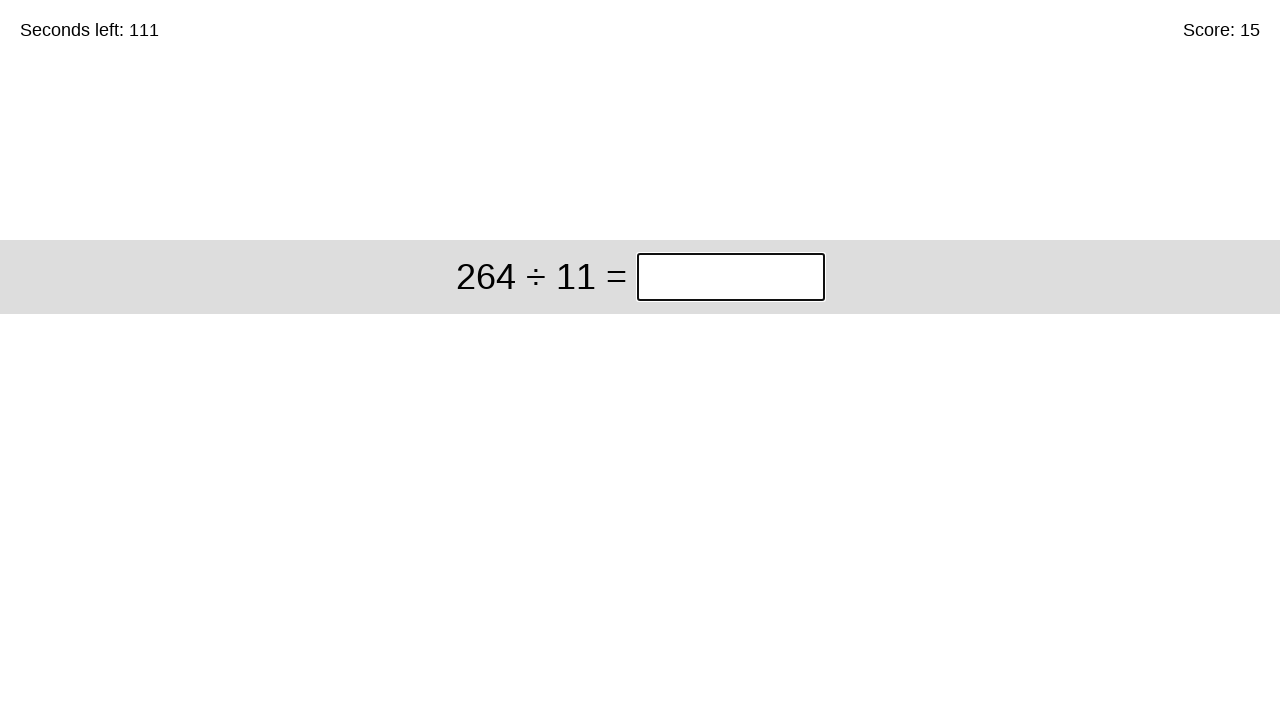

Filled answer input with 24 for problem: 264 ÷ 11 on input.answer >> nth=0
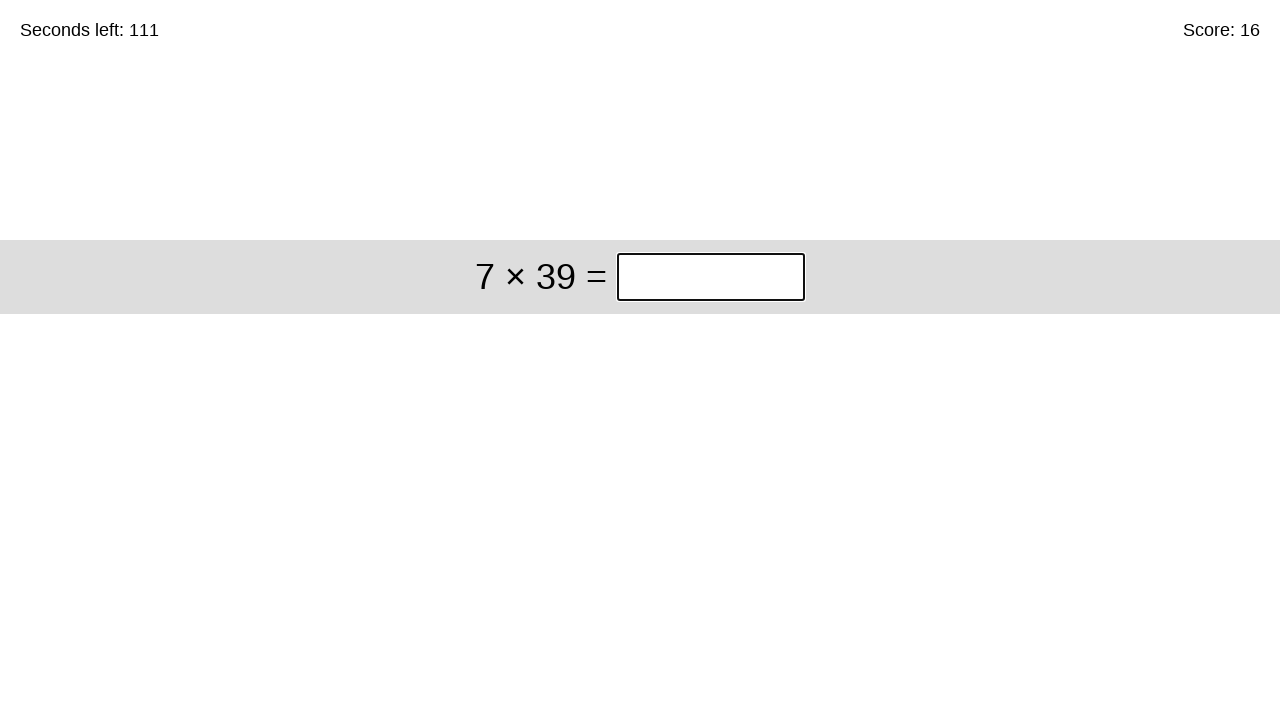

Pressed Enter to submit answer 24 on input.answer >> nth=0
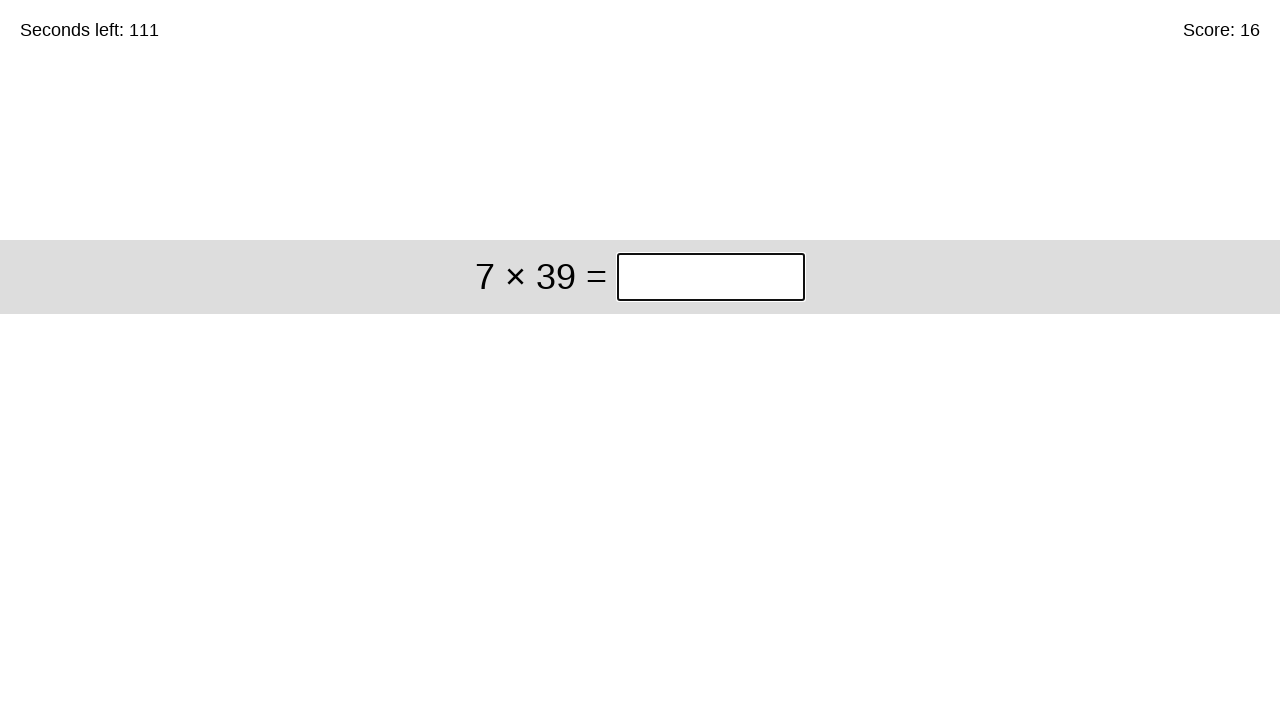

Cleared answer input field for problem: 7 × 39 on input.answer >> nth=0
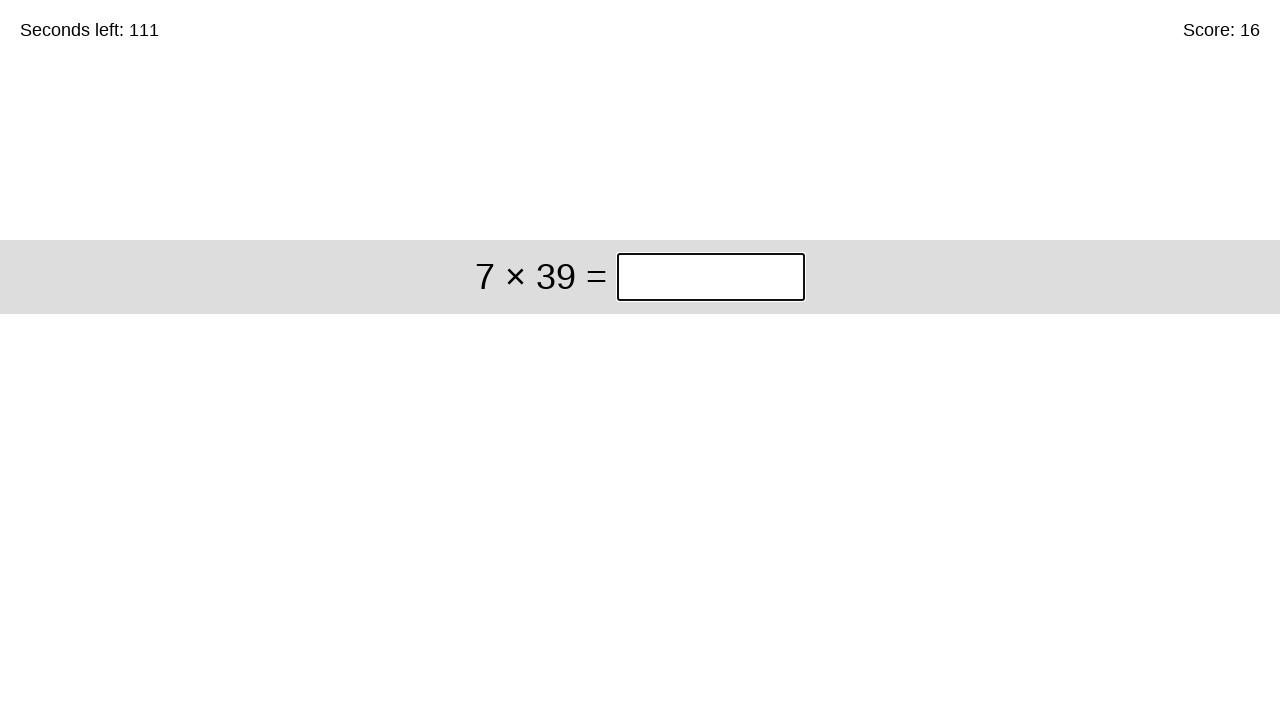

Filled answer input with 273 for problem: 7 × 39 on input.answer >> nth=0
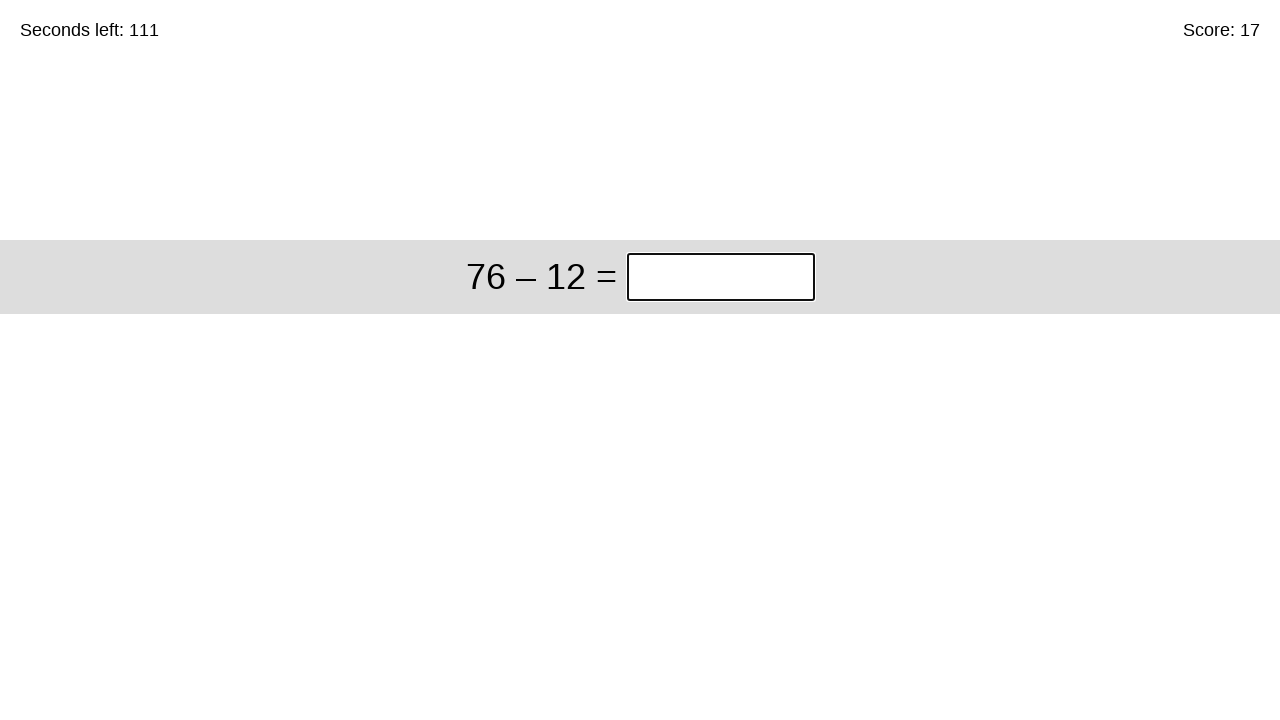

Pressed Enter to submit answer 273 on input.answer >> nth=0
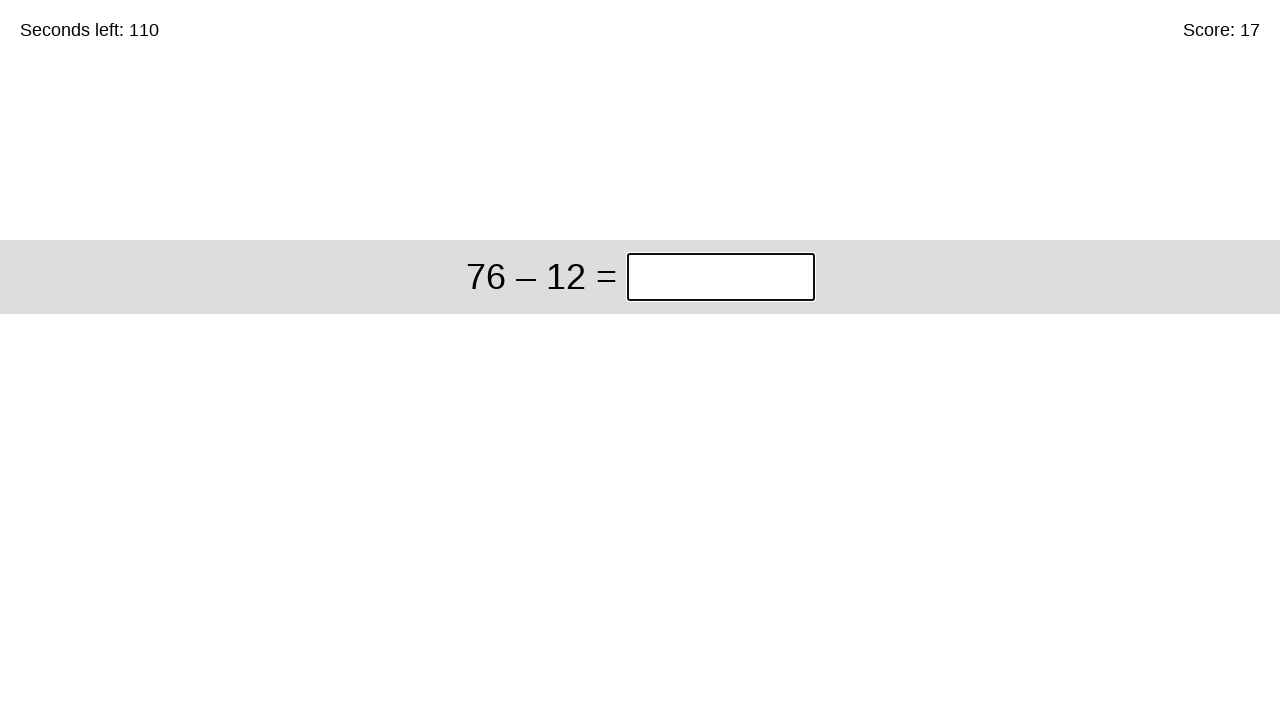

Cleared answer input field for problem: 76 – 12 on input.answer >> nth=0
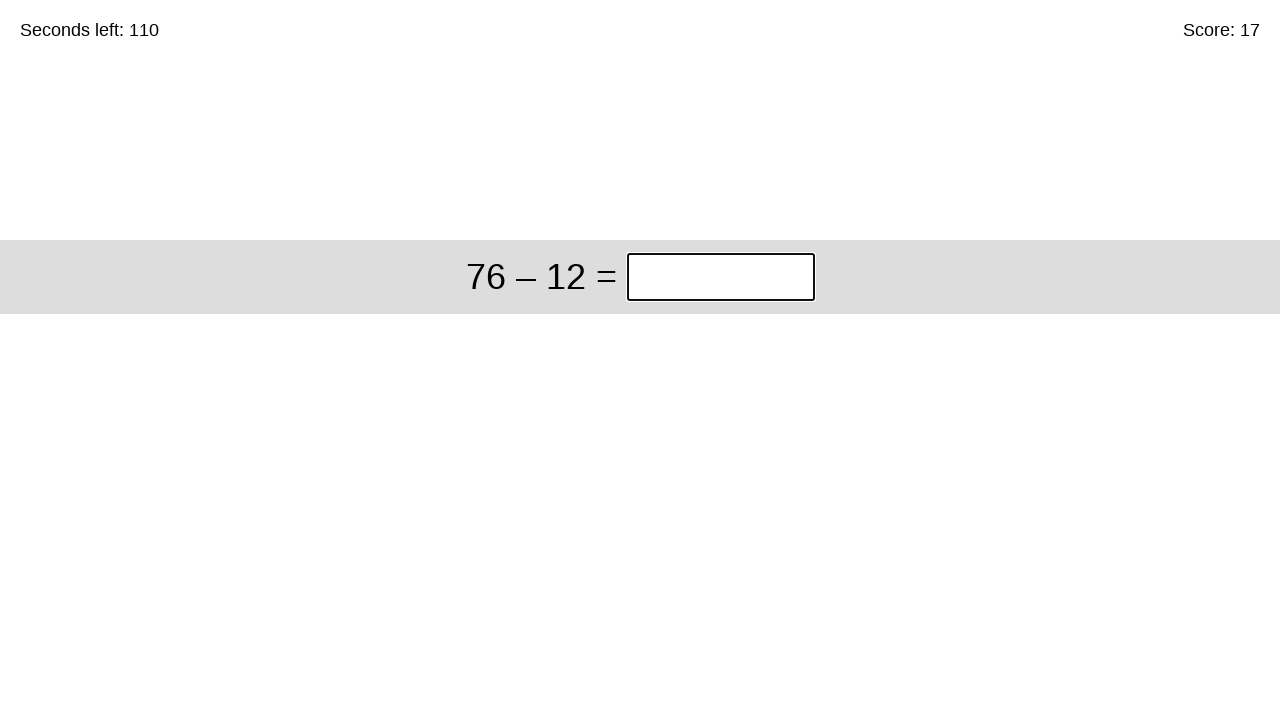

Filled answer input with 64 for problem: 76 – 12 on input.answer >> nth=0
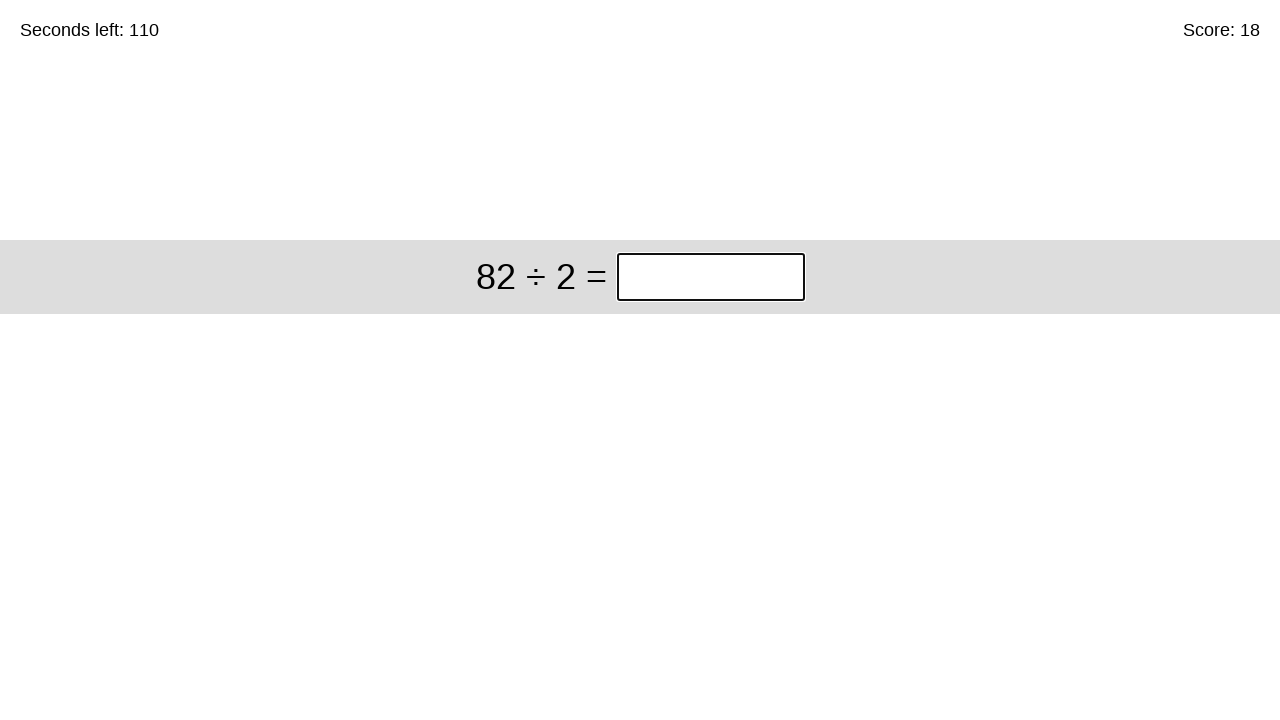

Pressed Enter to submit answer 64 on input.answer >> nth=0
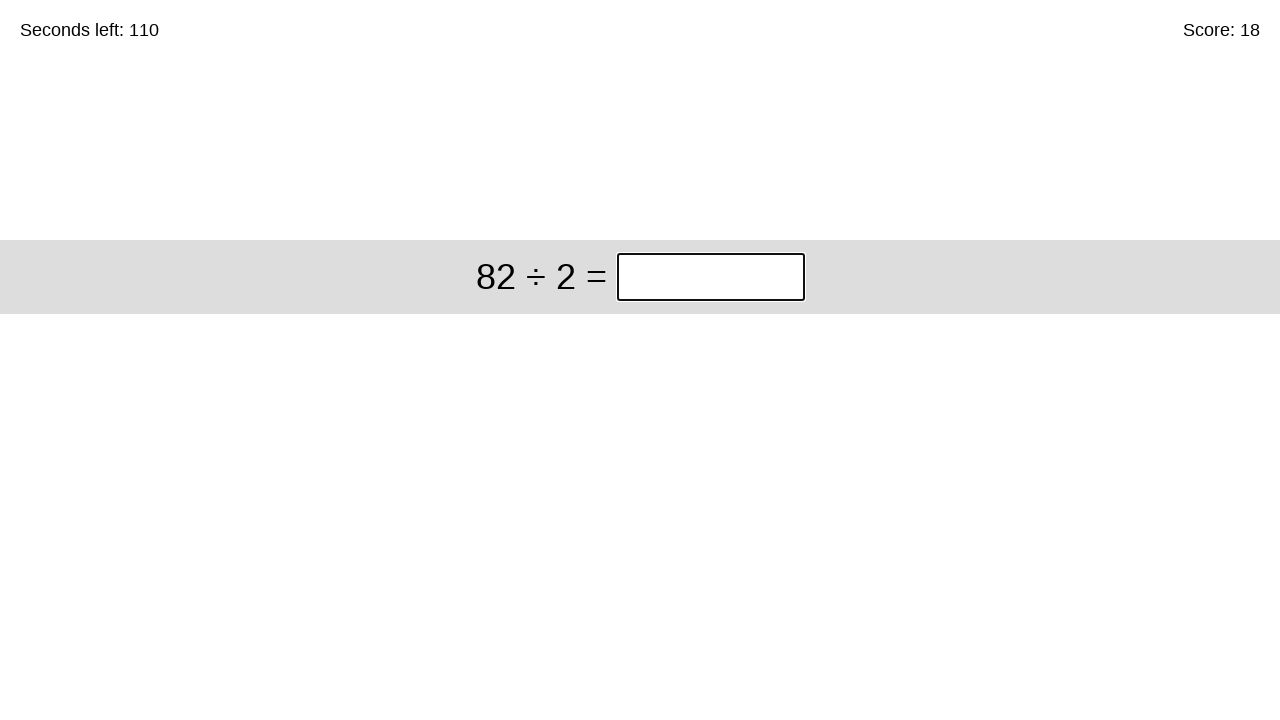

Cleared answer input field for problem: 82 ÷ 2 on input.answer >> nth=0
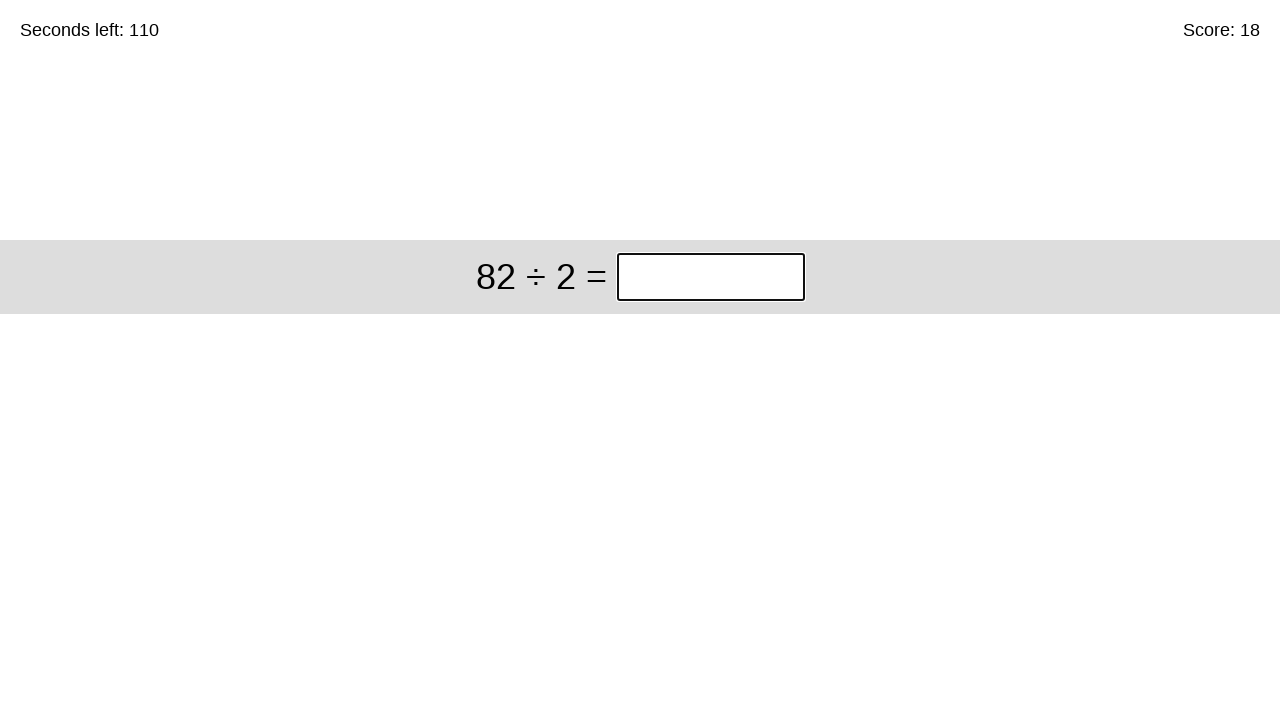

Filled answer input with 41 for problem: 82 ÷ 2 on input.answer >> nth=0
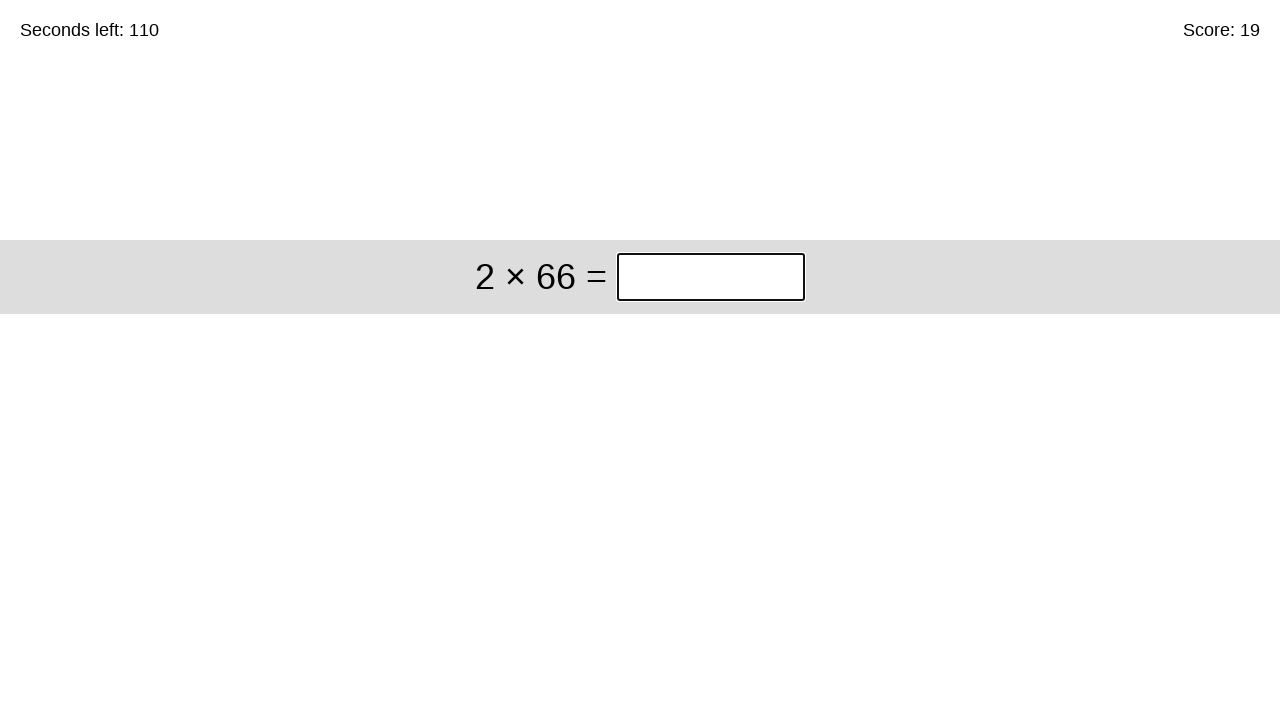

Pressed Enter to submit answer 41 on input.answer >> nth=0
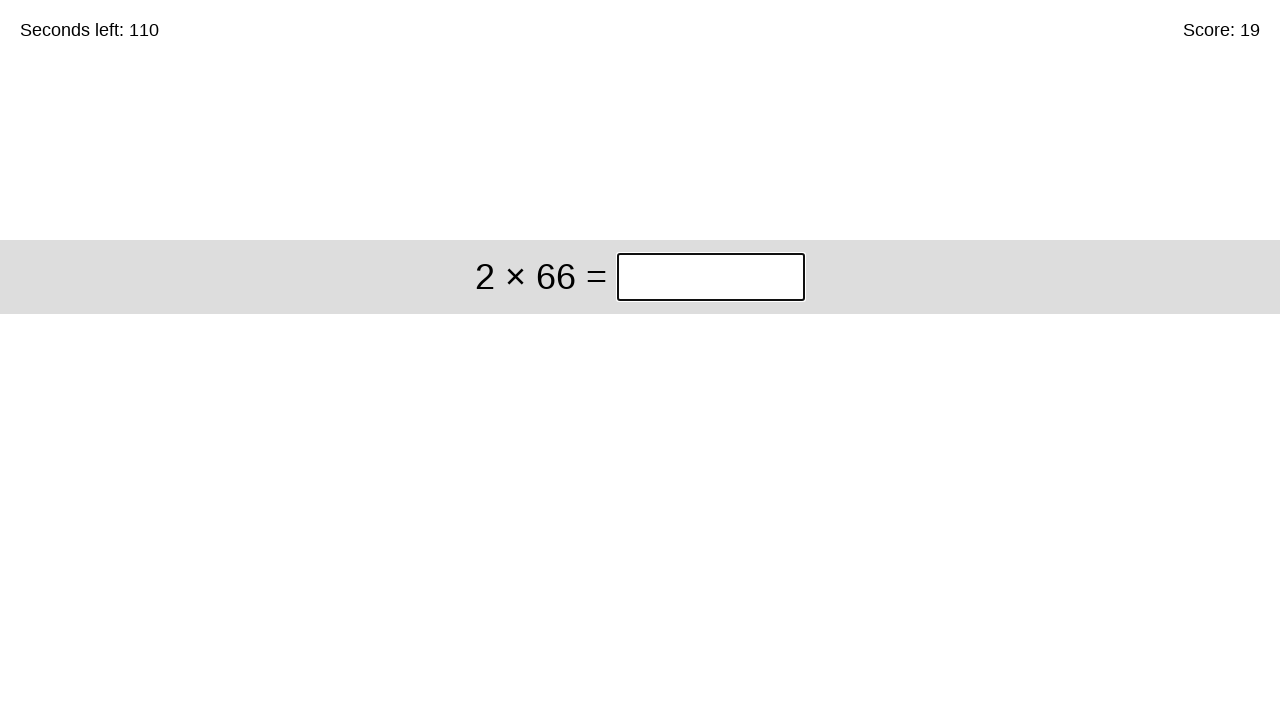

Cleared answer input field for problem: 2 × 66 on input.answer >> nth=0
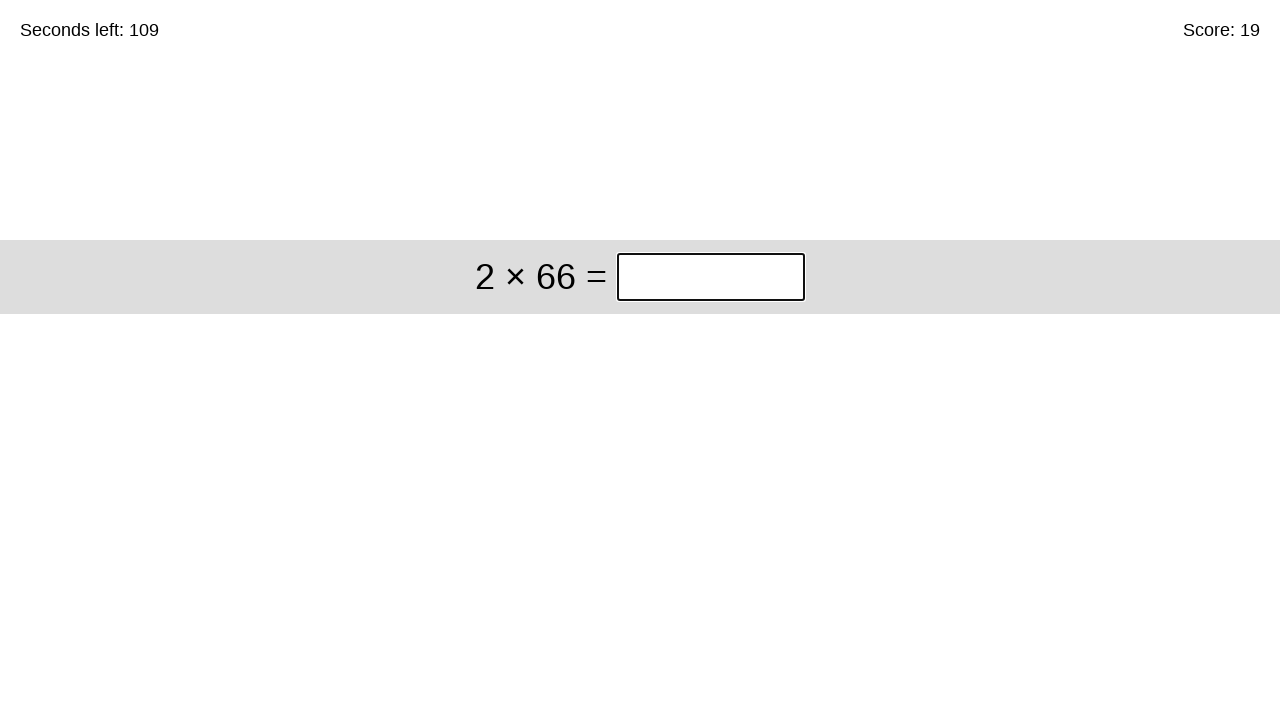

Filled answer input with 132 for problem: 2 × 66 on input.answer >> nth=0
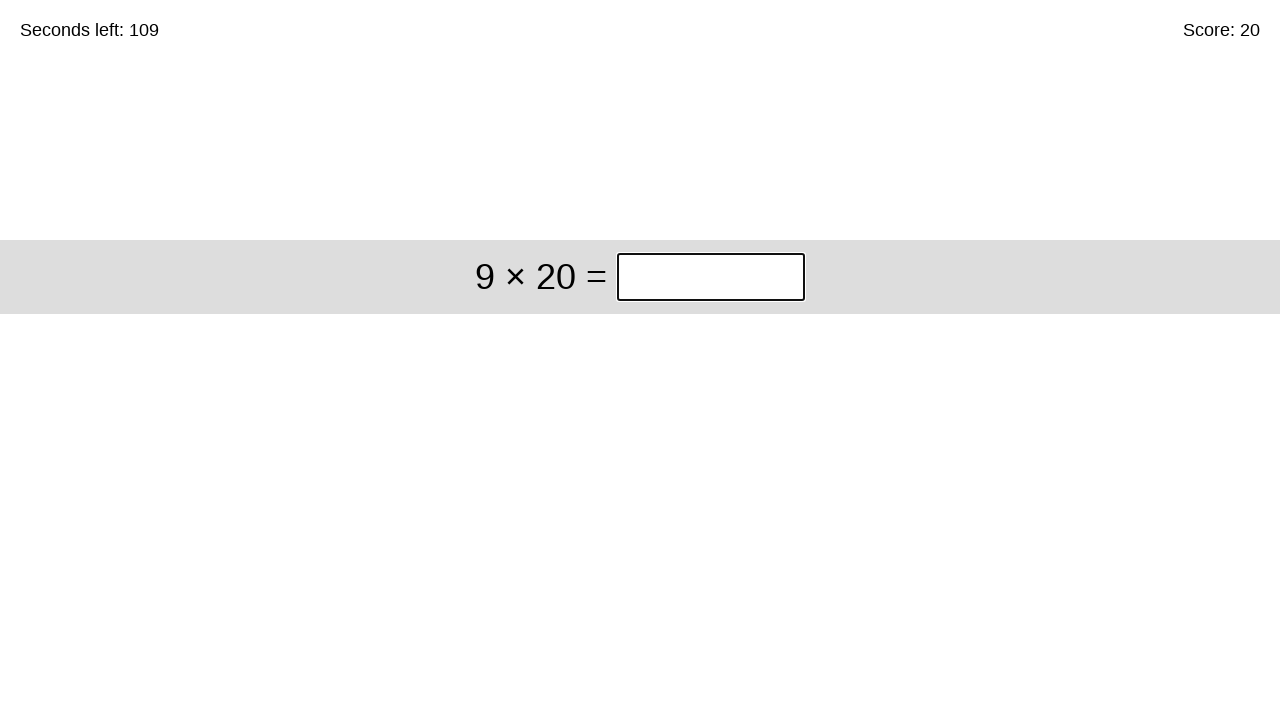

Pressed Enter to submit answer 132 on input.answer >> nth=0
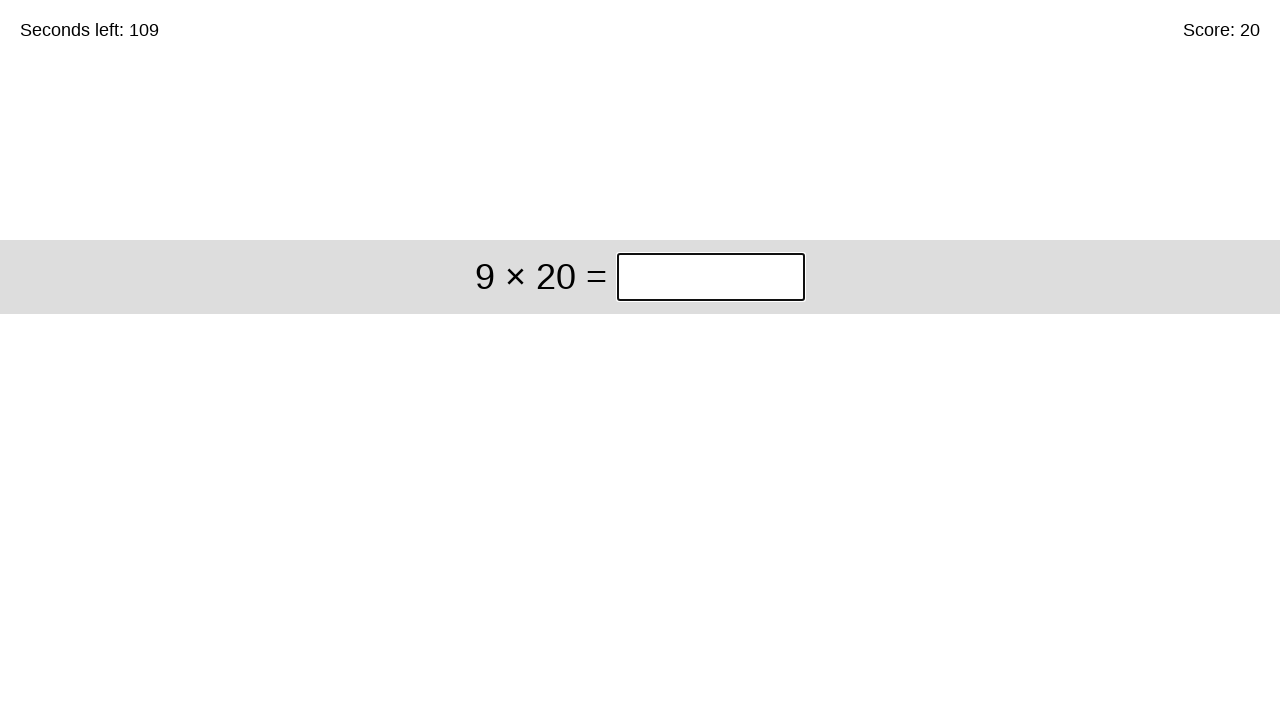

Cleared answer input field for problem: 9 × 20 on input.answer >> nth=0
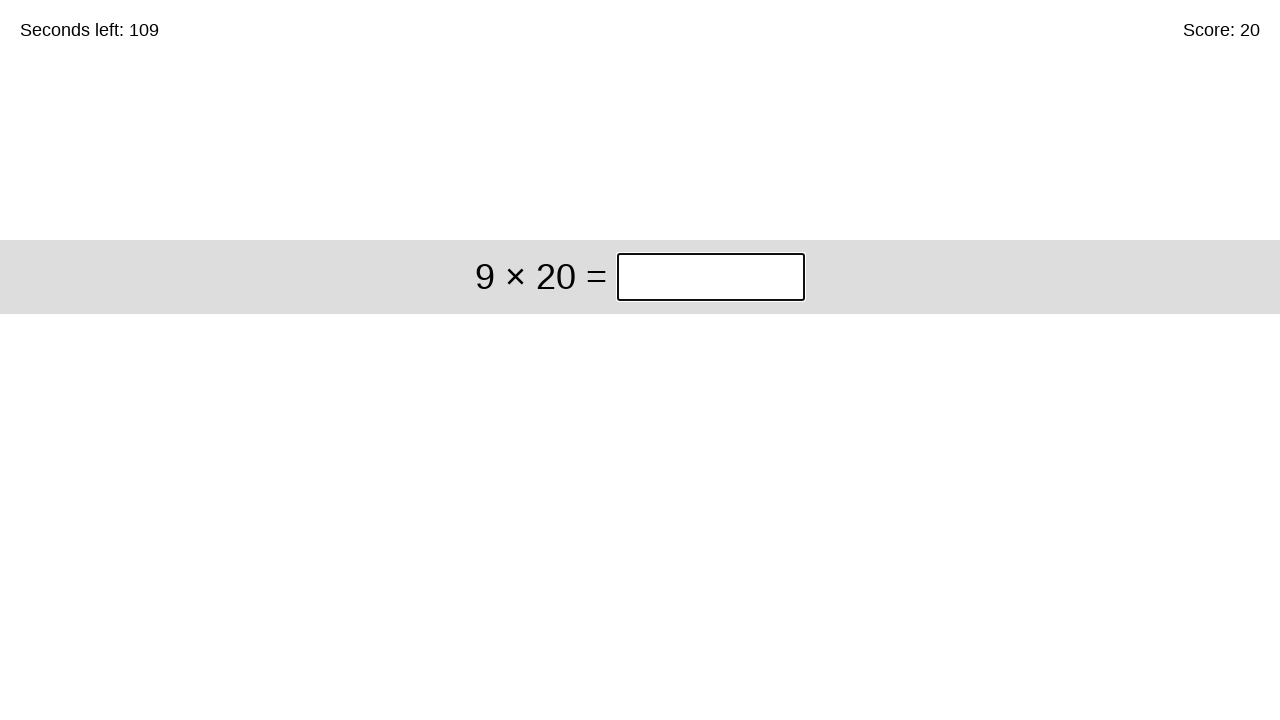

Filled answer input with 180 for problem: 9 × 20 on input.answer >> nth=0
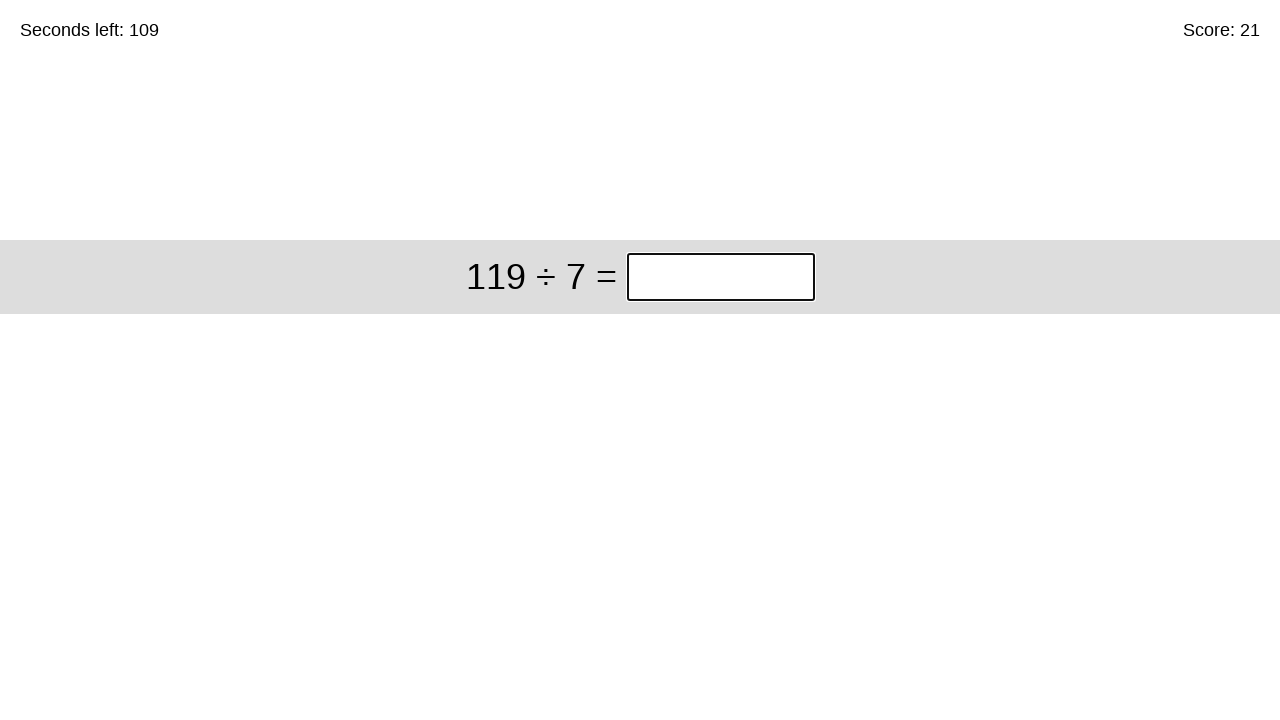

Pressed Enter to submit answer 180 on input.answer >> nth=0
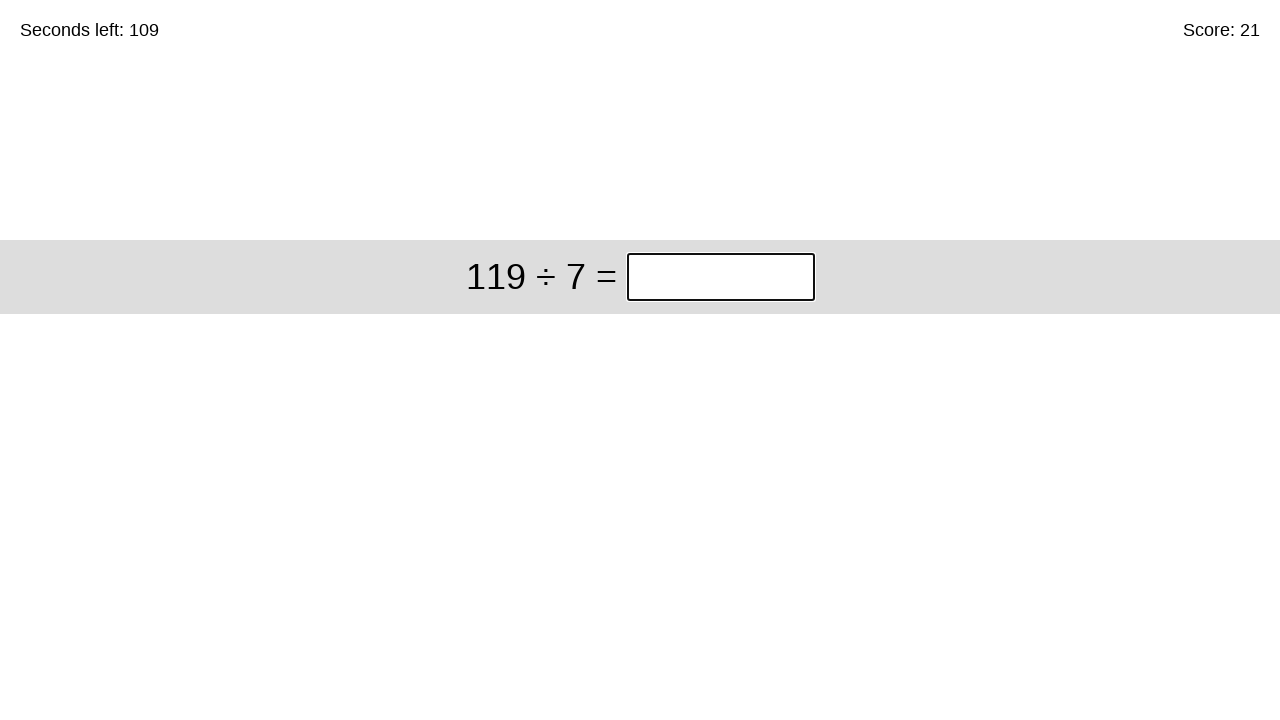

Cleared answer input field for problem: 119 ÷ 7 on input.answer >> nth=0
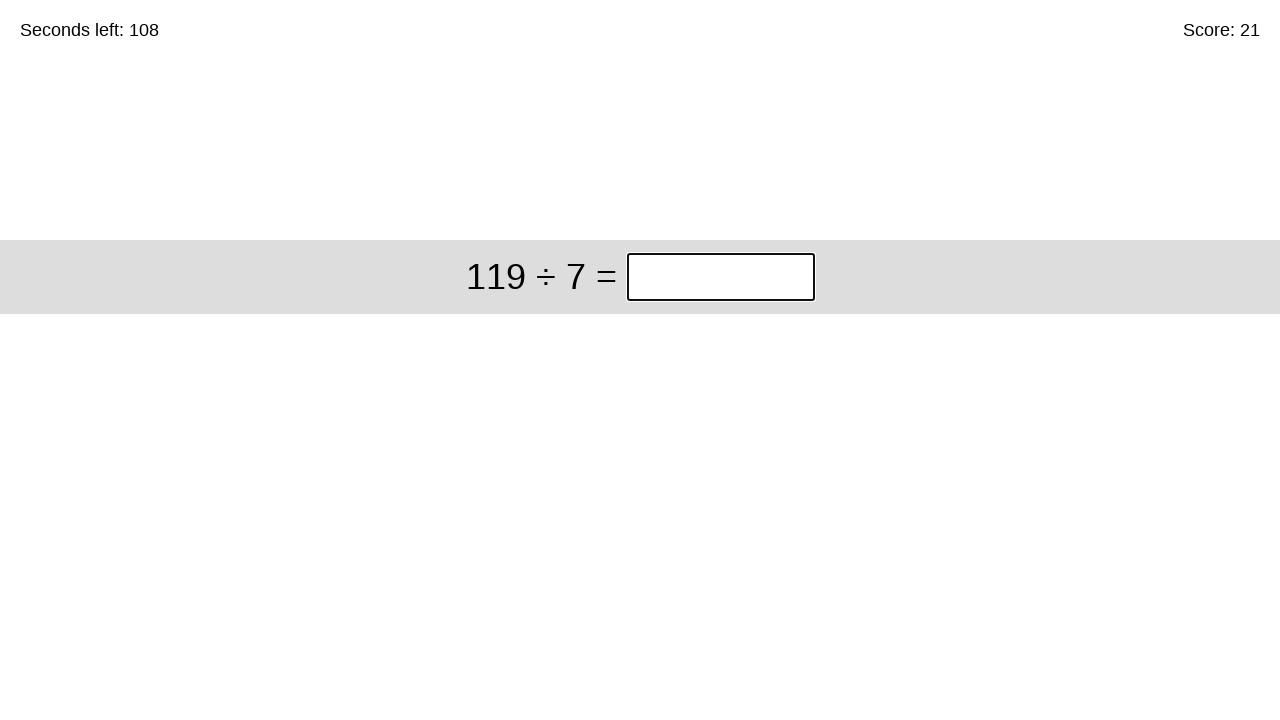

Filled answer input with 17 for problem: 119 ÷ 7 on input.answer >> nth=0
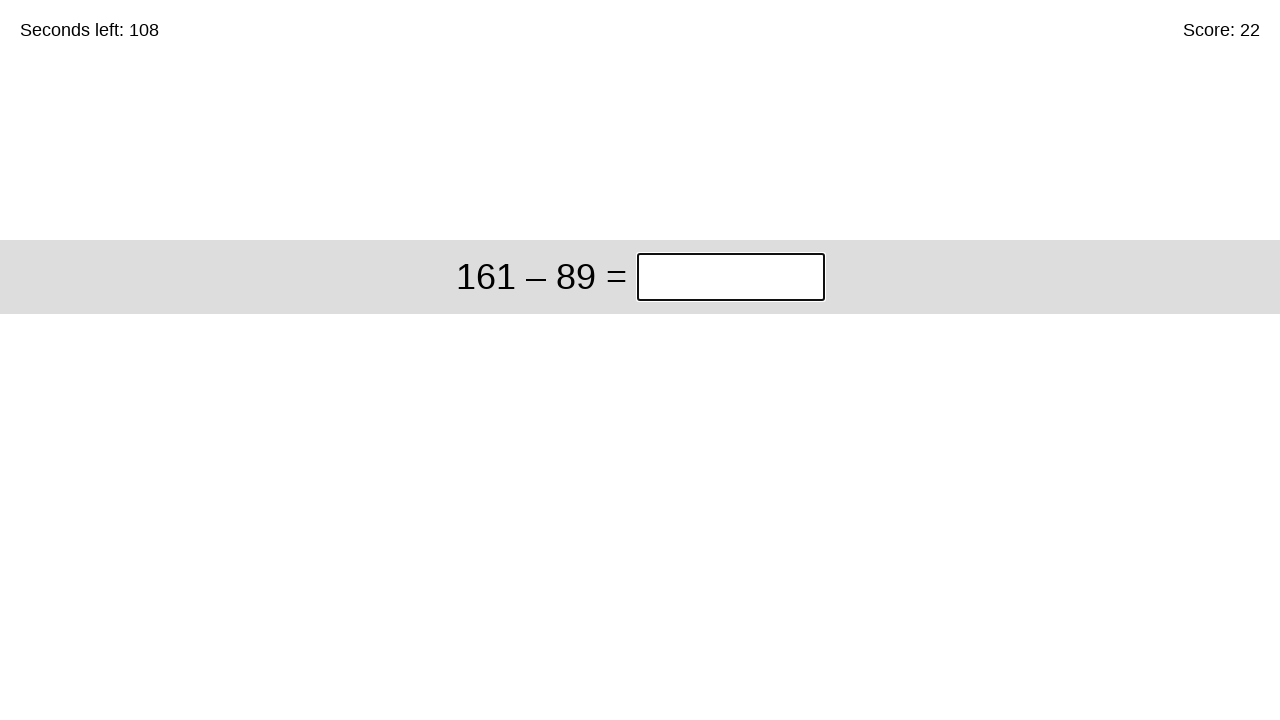

Pressed Enter to submit answer 17 on input.answer >> nth=0
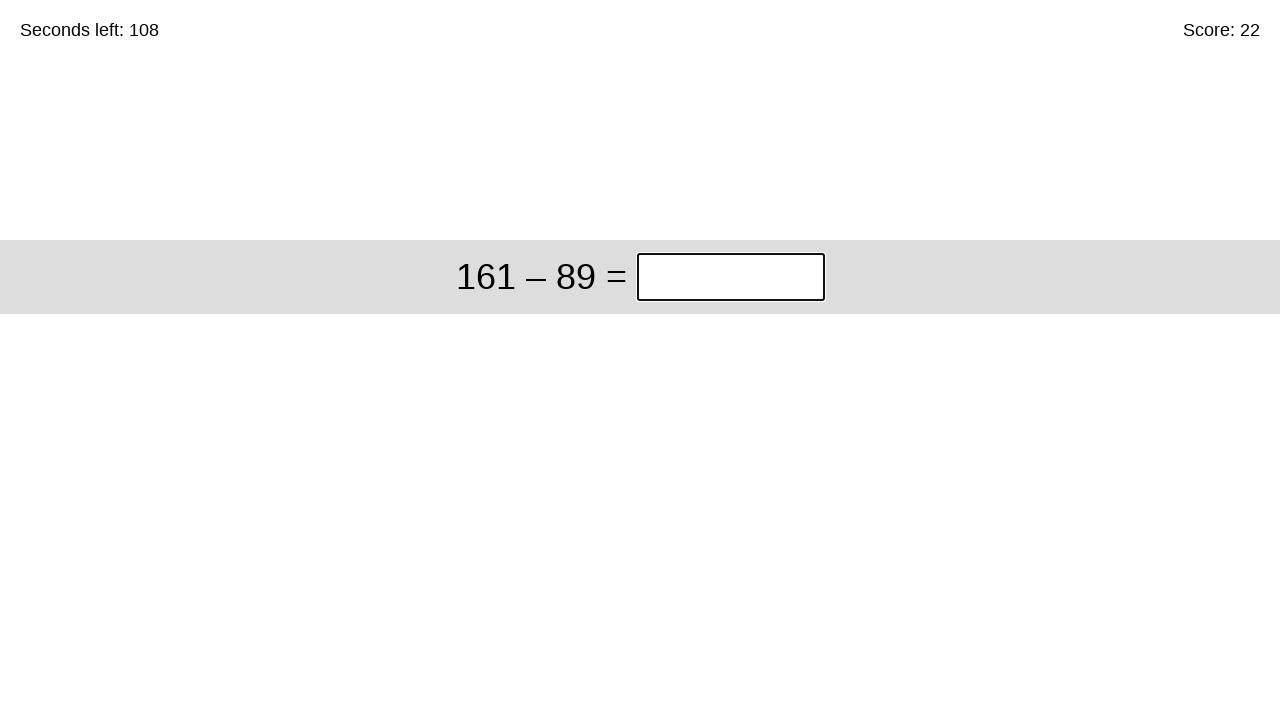

Cleared answer input field for problem: 161 – 89 on input.answer >> nth=0
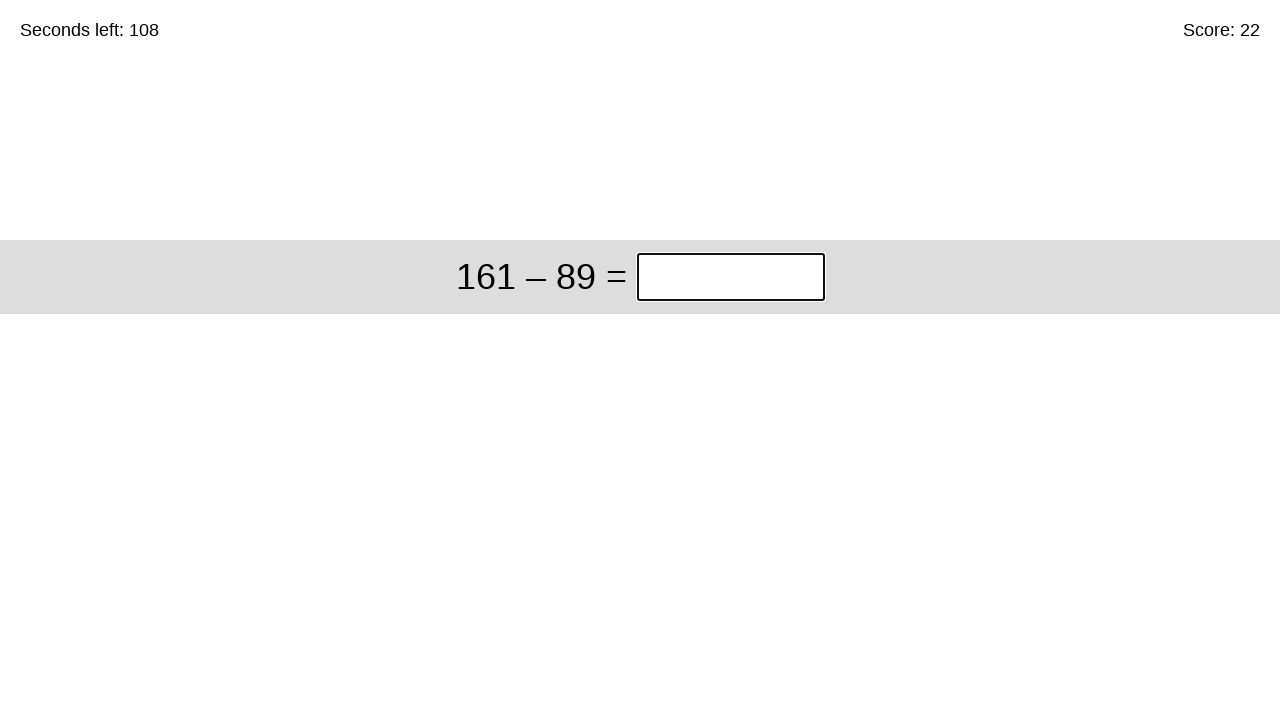

Filled answer input with 72 for problem: 161 – 89 on input.answer >> nth=0
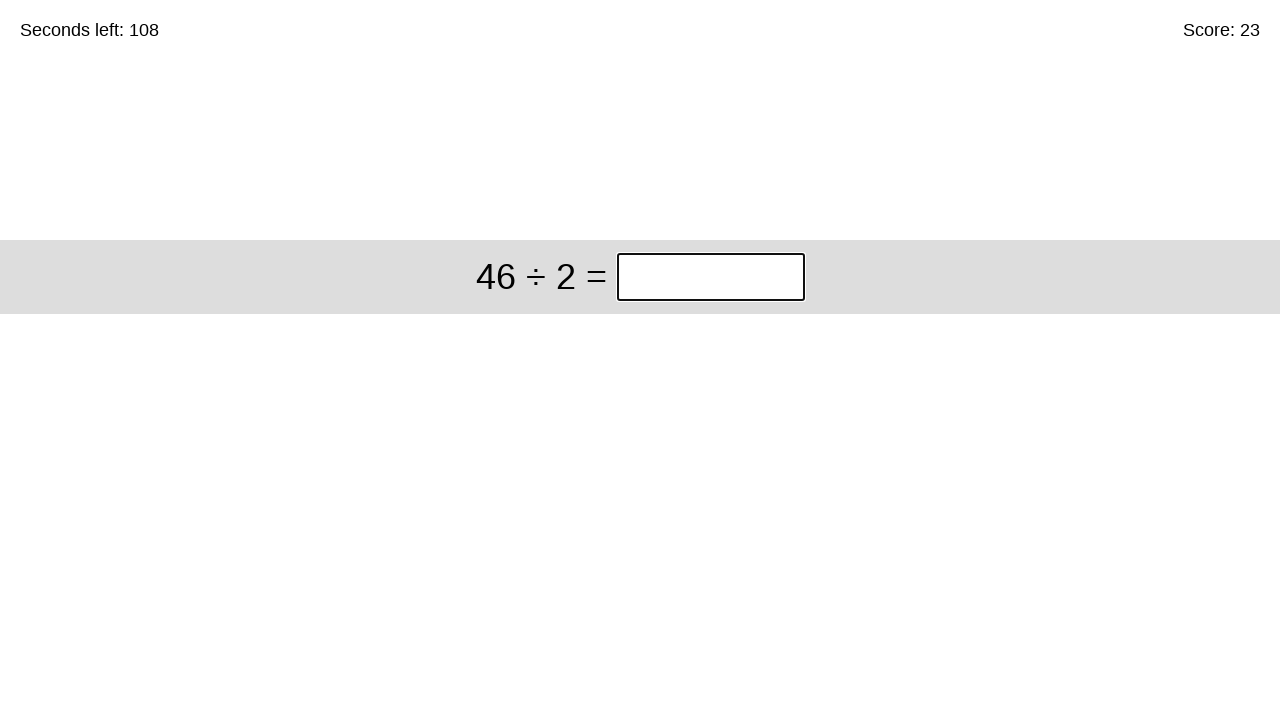

Pressed Enter to submit answer 72 on input.answer >> nth=0
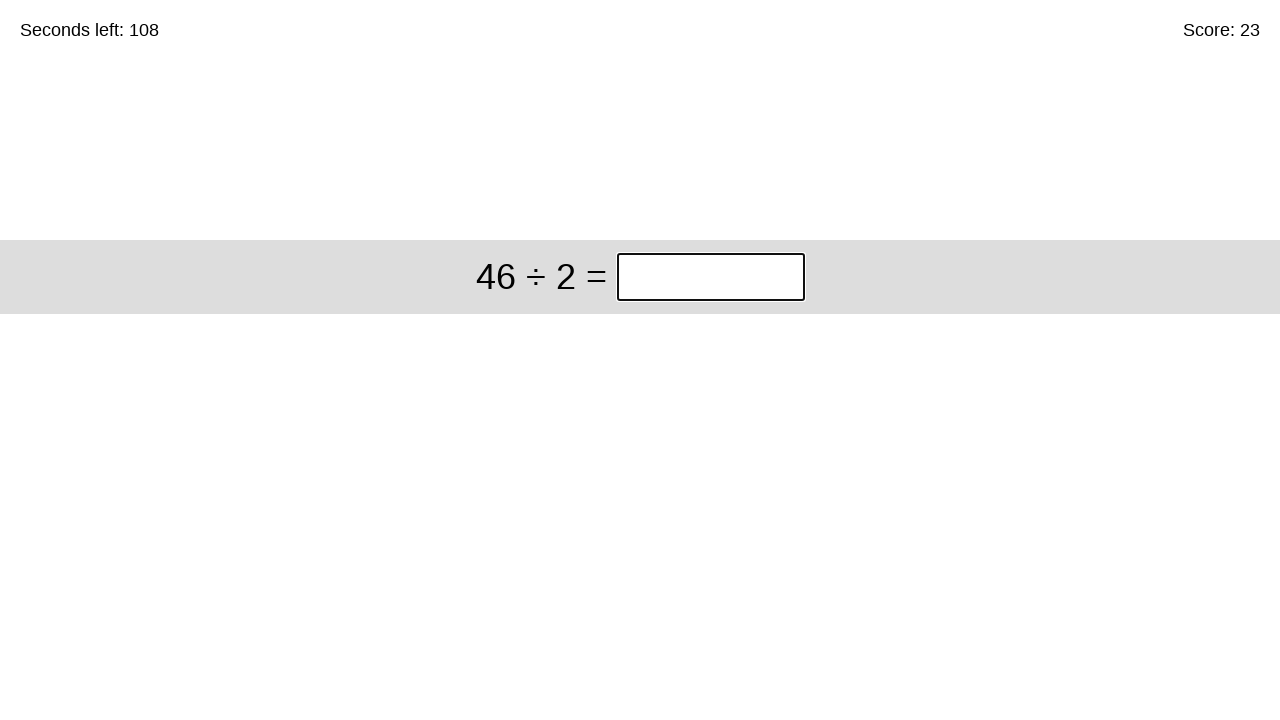

Cleared answer input field for problem: 46 ÷ 2 on input.answer >> nth=0
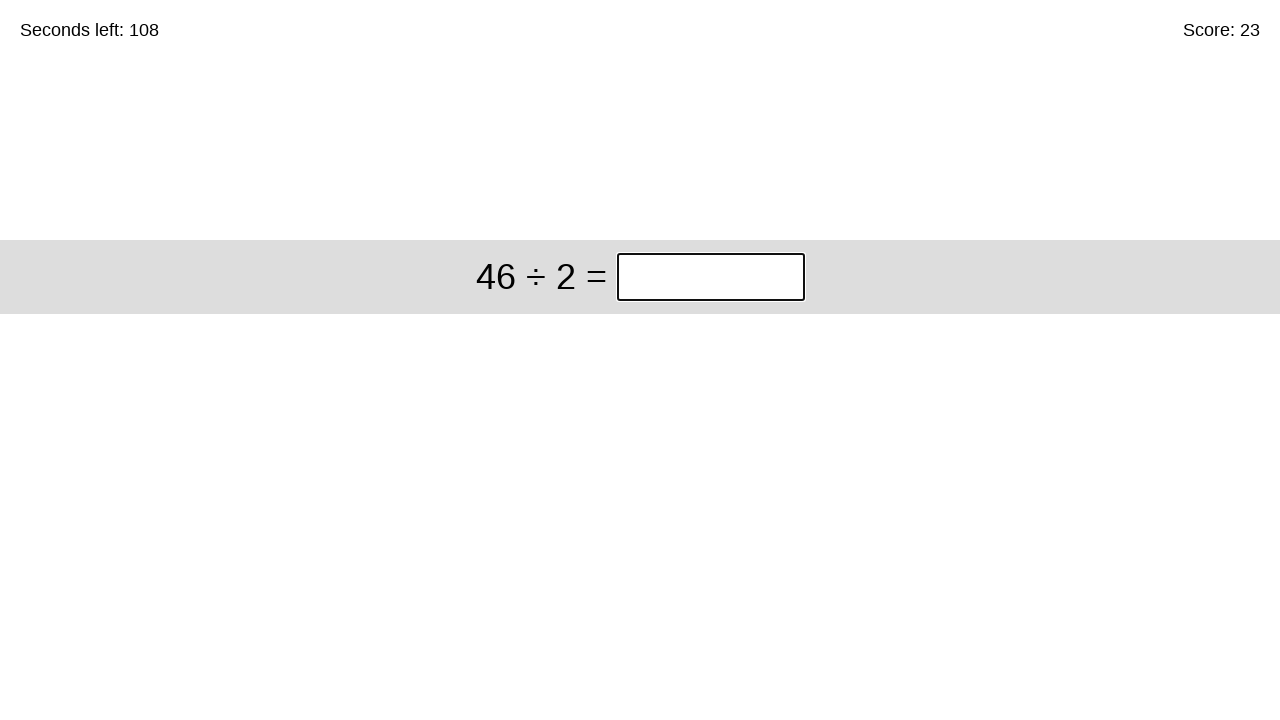

Filled answer input with 23 for problem: 46 ÷ 2 on input.answer >> nth=0
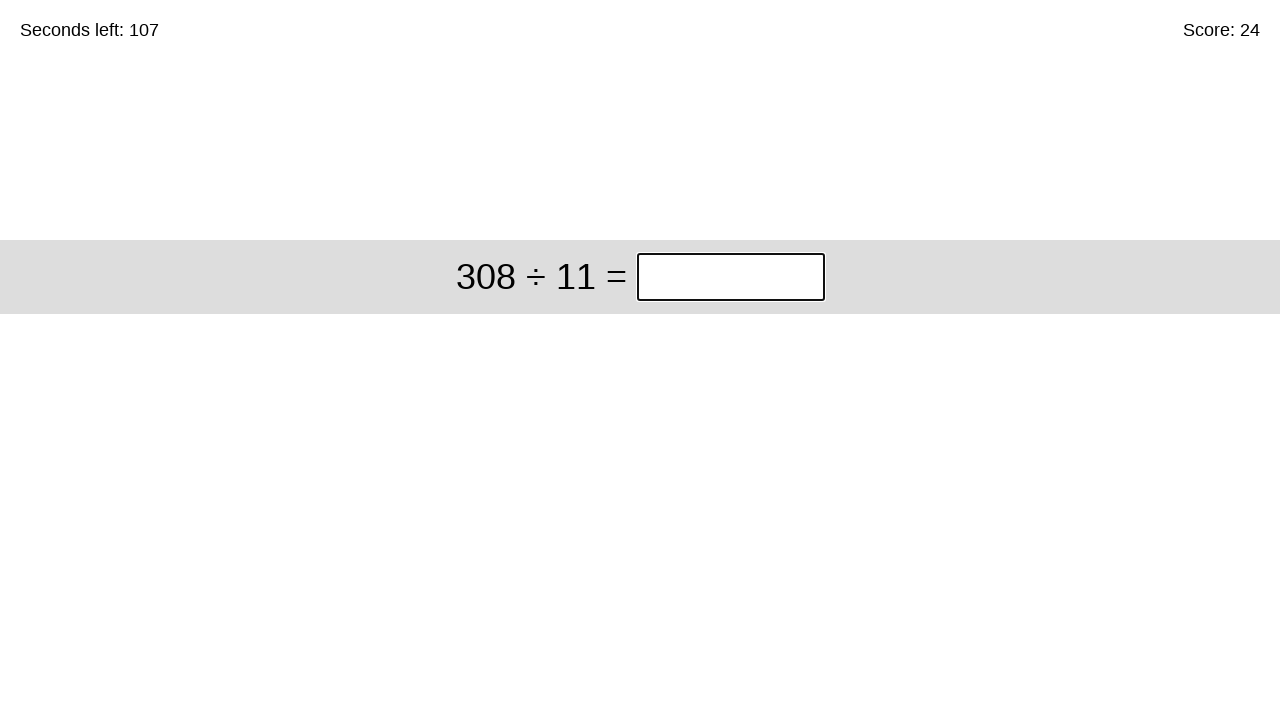

Pressed Enter to submit answer 23 on input.answer >> nth=0
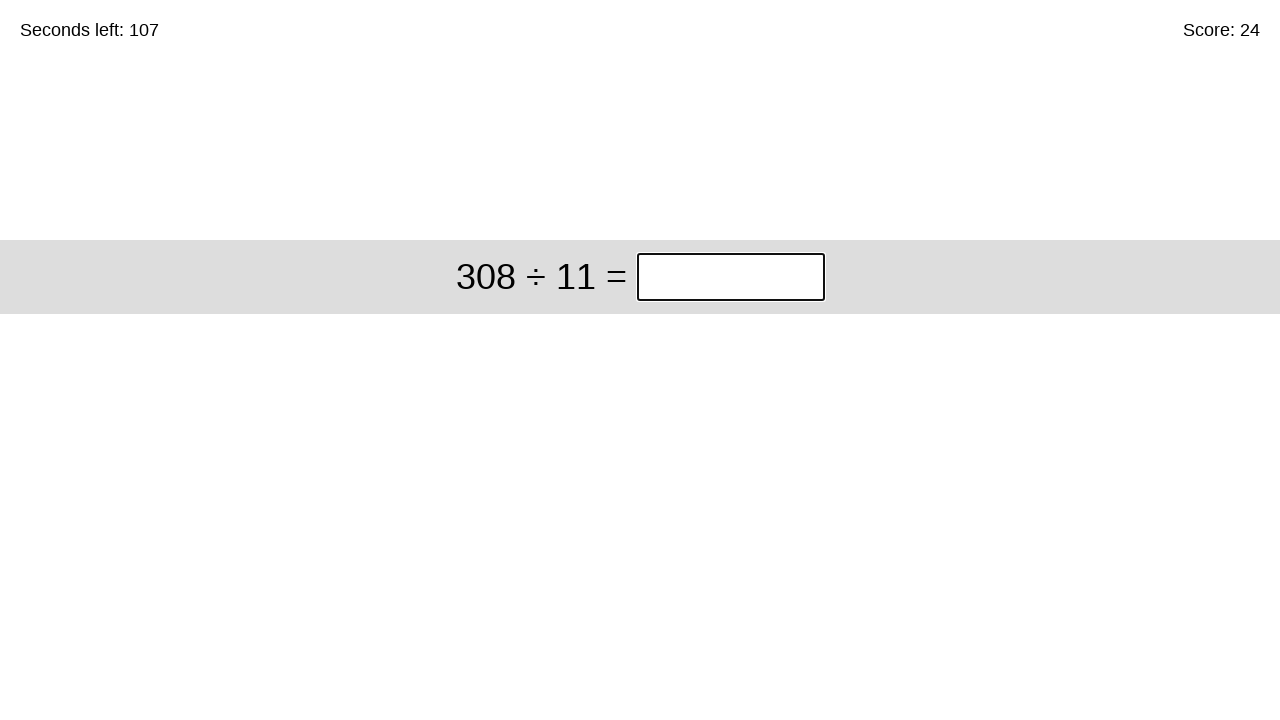

Cleared answer input field for problem: 308 ÷ 11 on input.answer >> nth=0
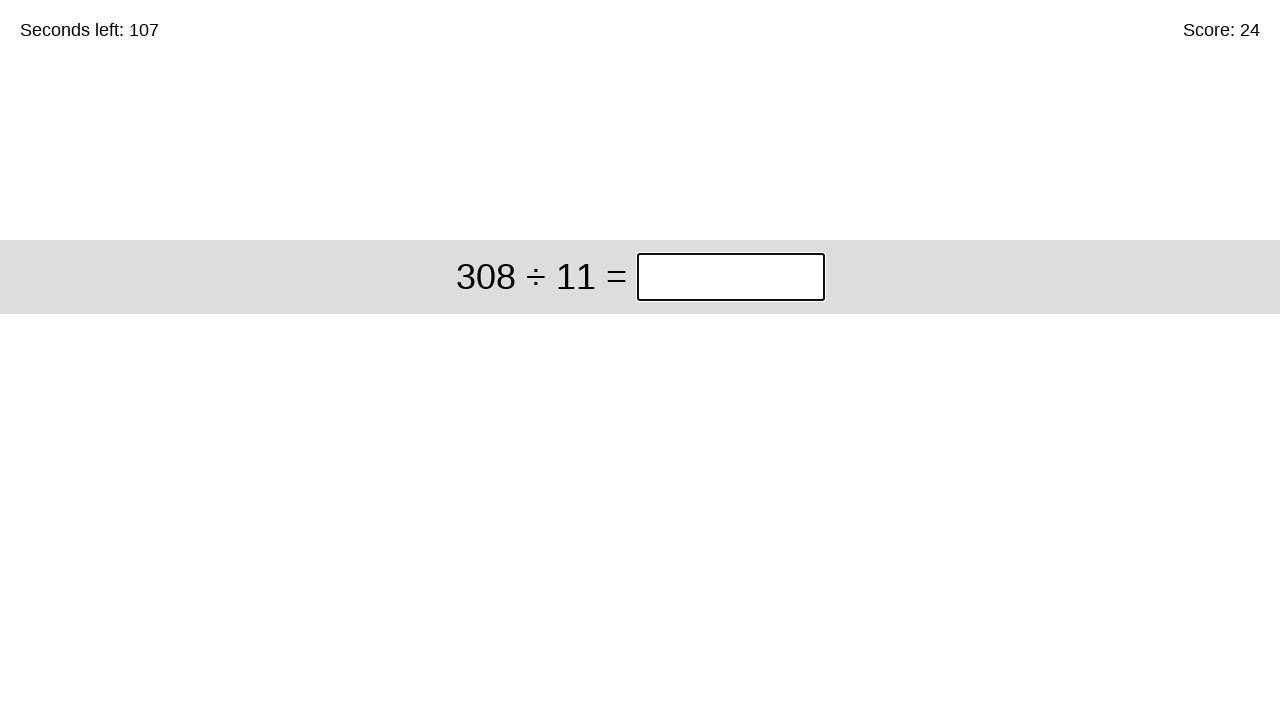

Filled answer input with 28 for problem: 308 ÷ 11 on input.answer >> nth=0
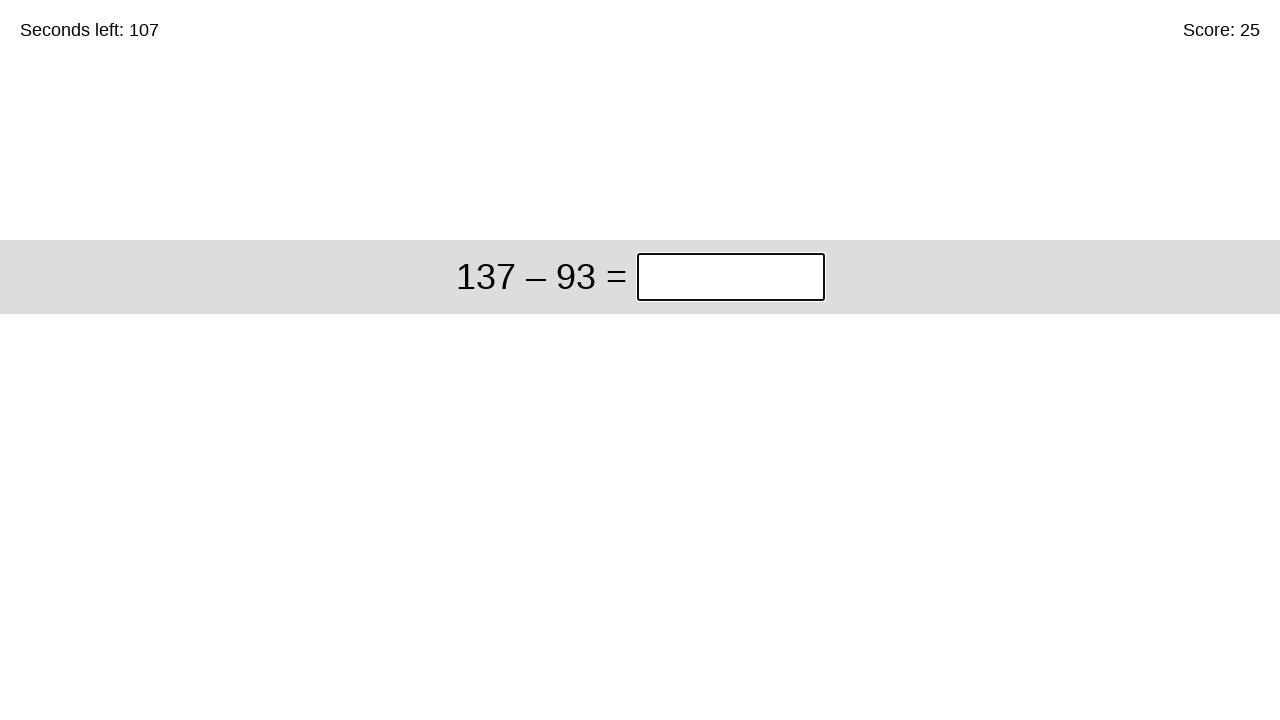

Pressed Enter to submit answer 28 on input.answer >> nth=0
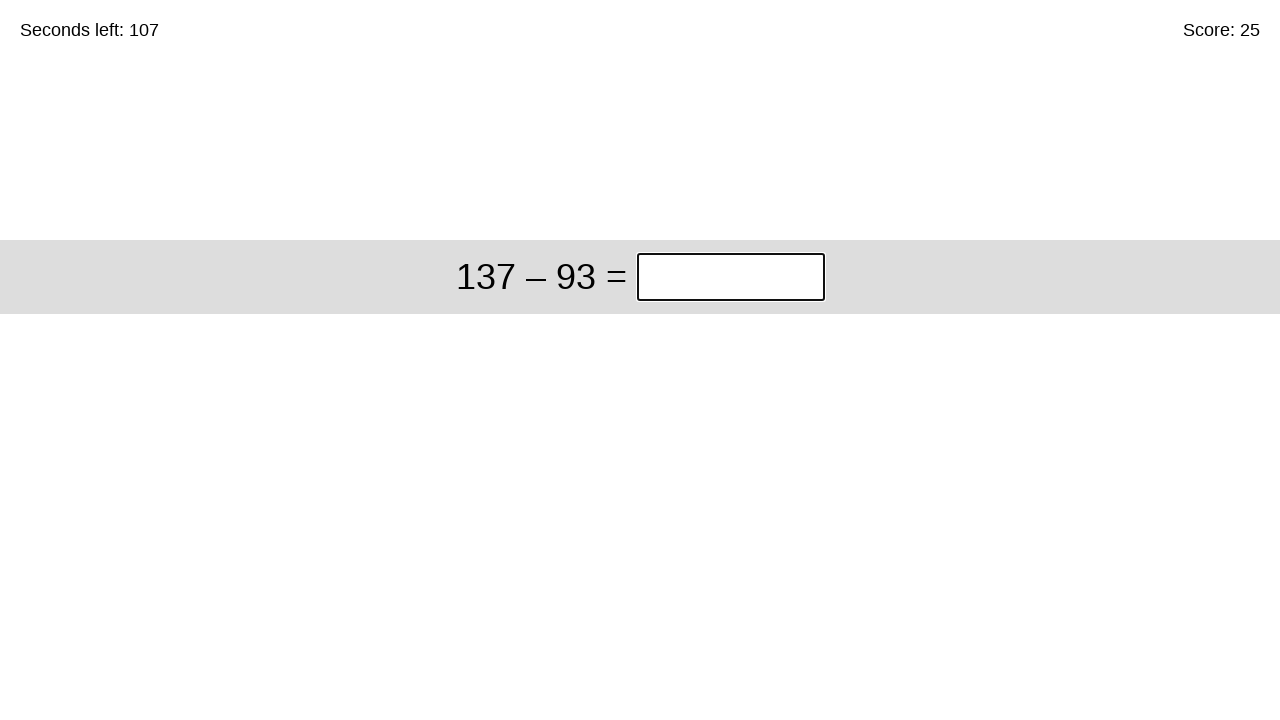

Cleared answer input field for problem: 137 – 93 on input.answer >> nth=0
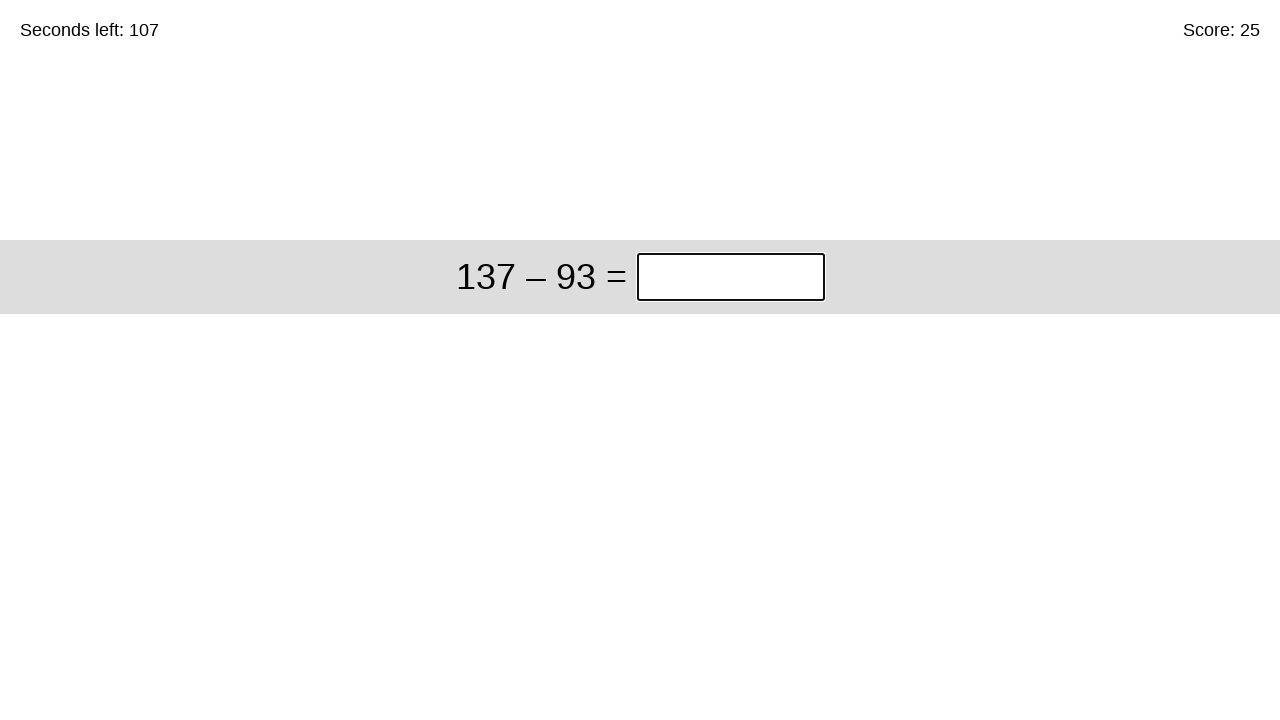

Filled answer input with 44 for problem: 137 – 93 on input.answer >> nth=0
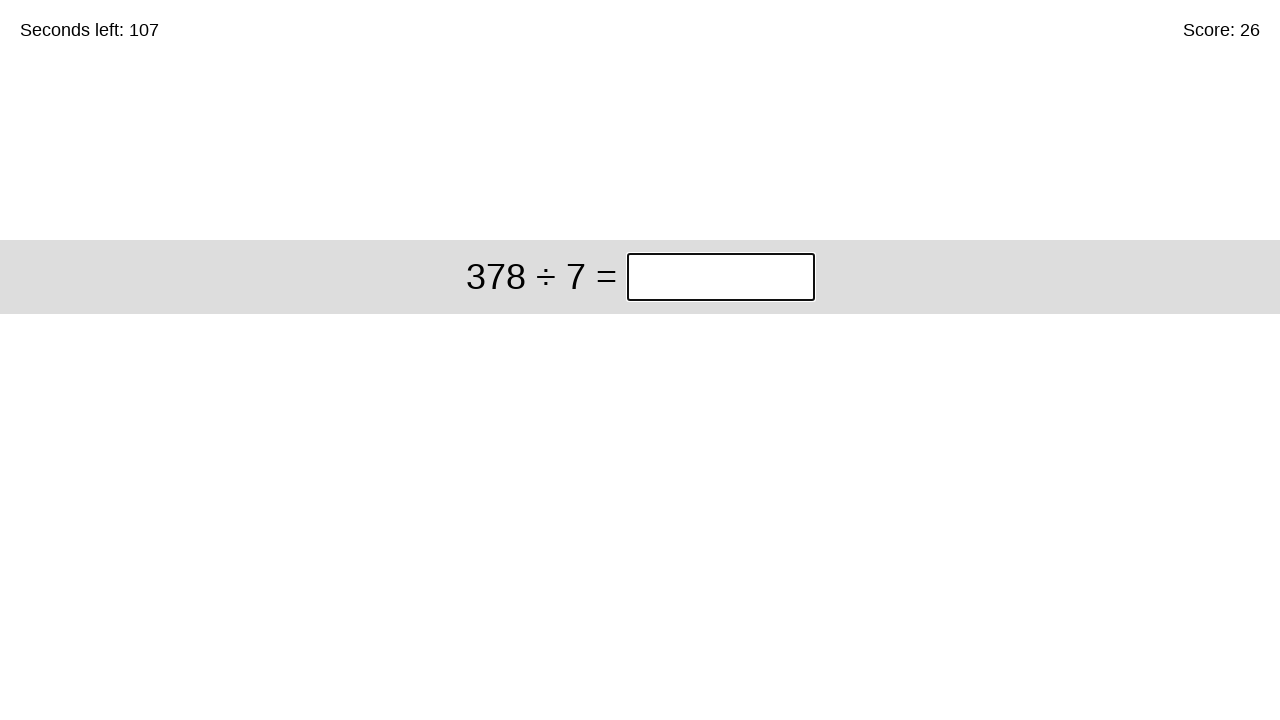

Pressed Enter to submit answer 44 on input.answer >> nth=0
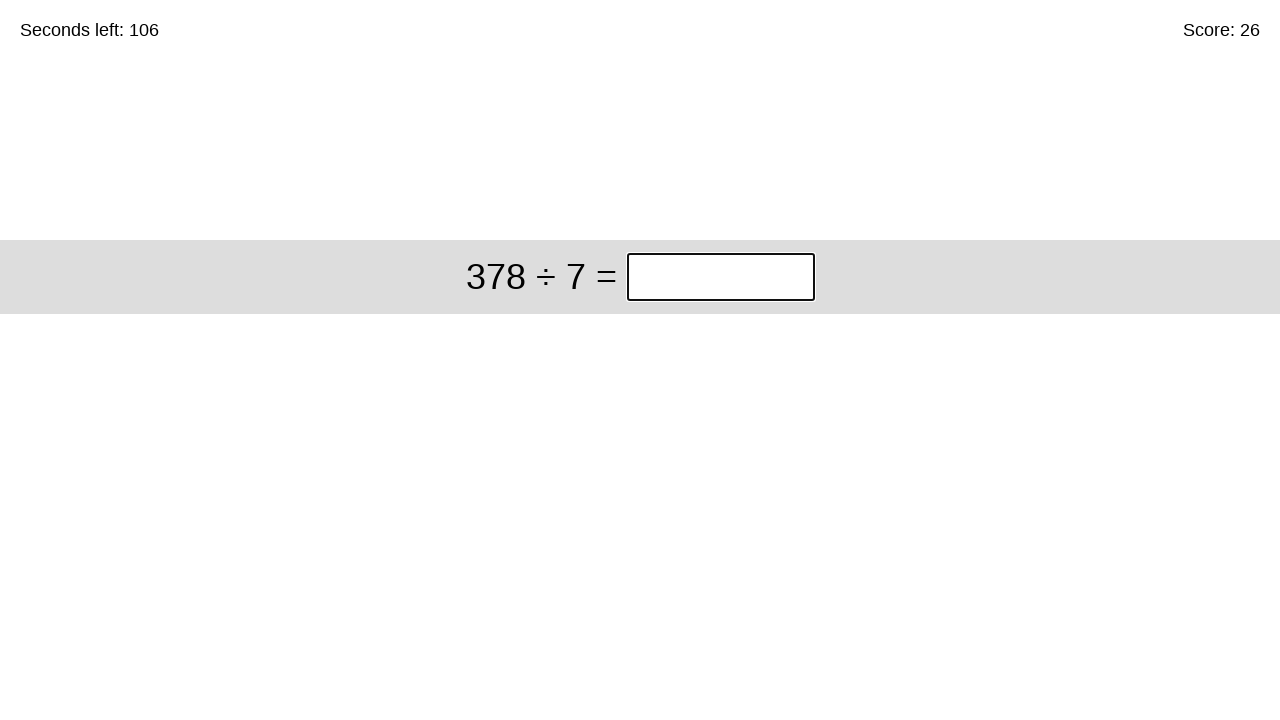

Cleared answer input field for problem: 378 ÷ 7 on input.answer >> nth=0
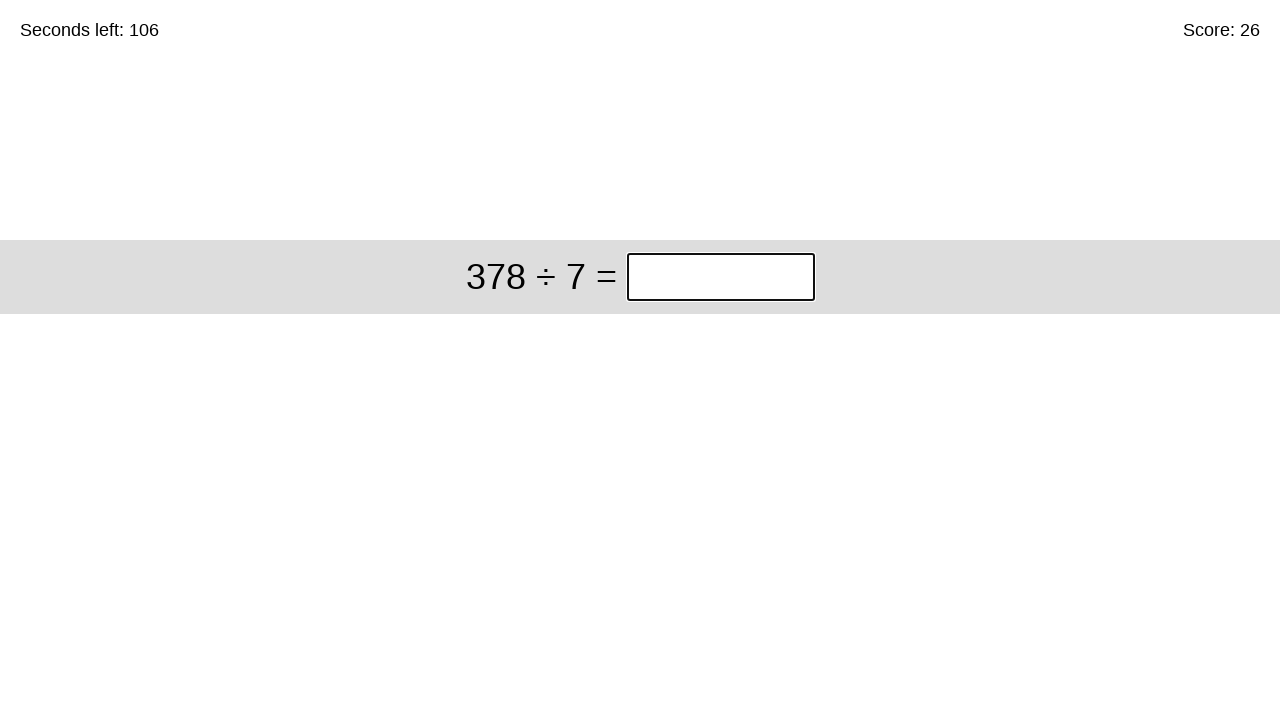

Filled answer input with 54 for problem: 378 ÷ 7 on input.answer >> nth=0
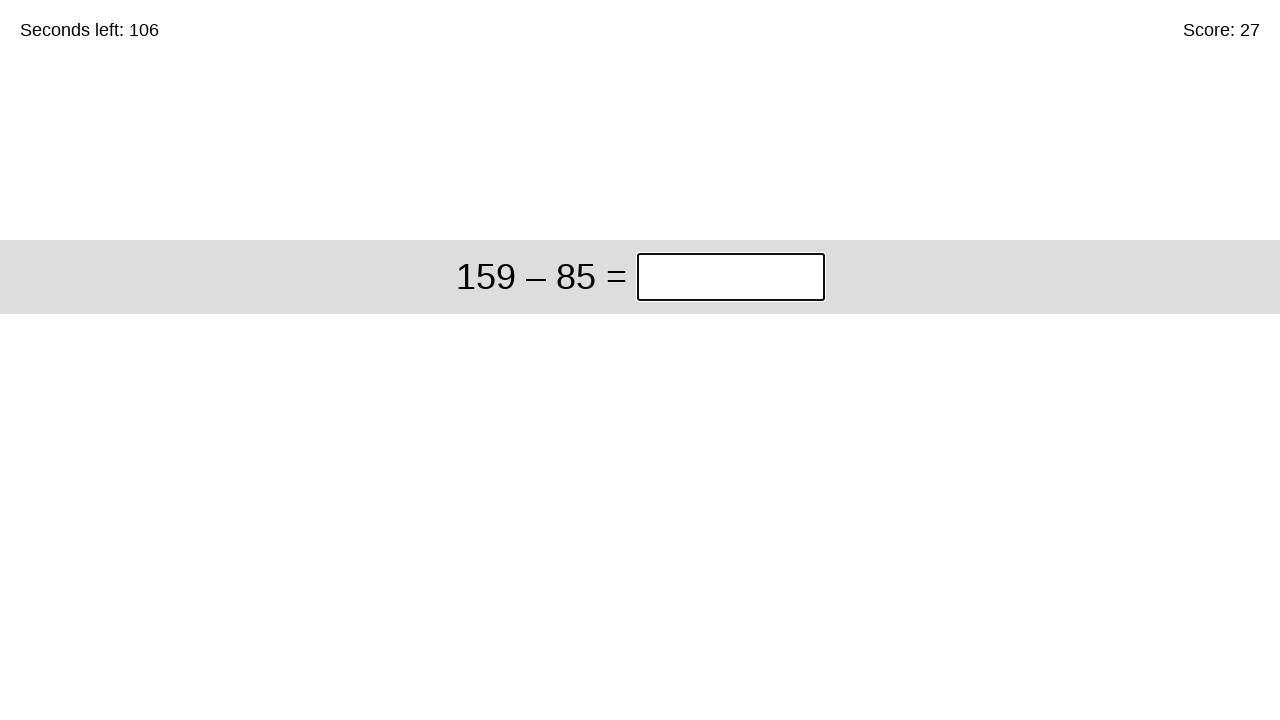

Pressed Enter to submit answer 54 on input.answer >> nth=0
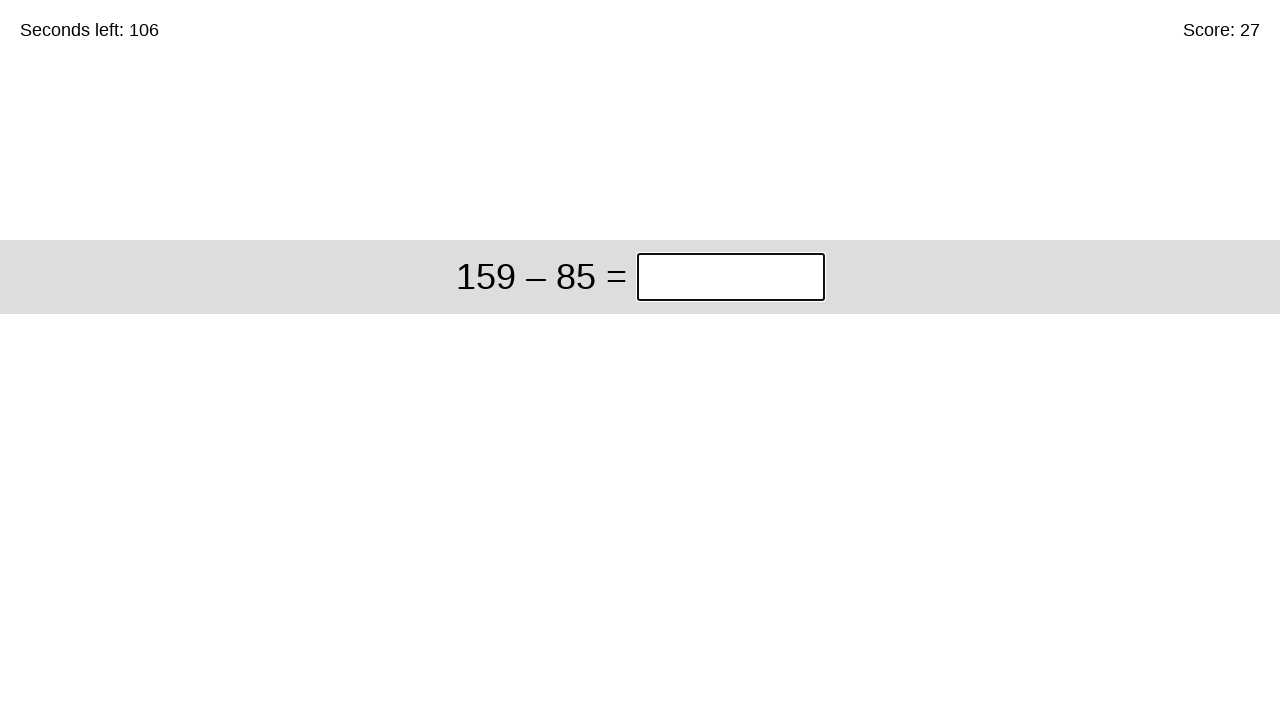

Cleared answer input field for problem: 159 – 85 on input.answer >> nth=0
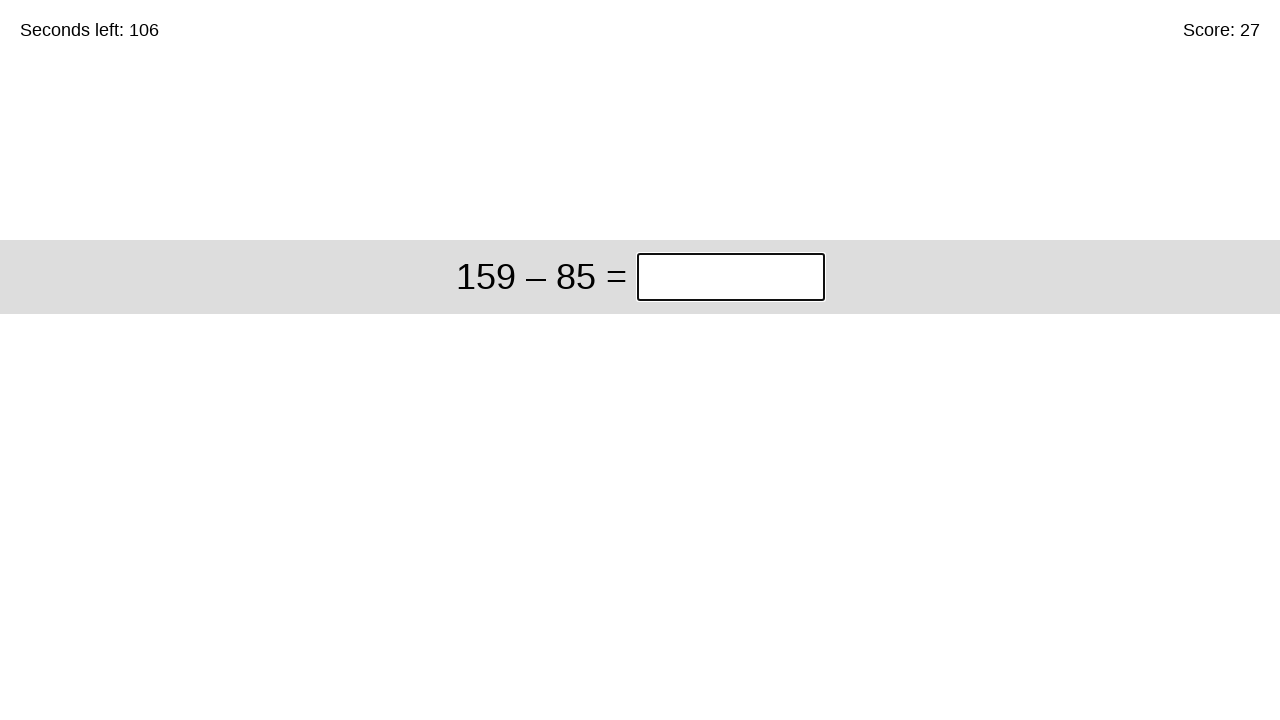

Filled answer input with 74 for problem: 159 – 85 on input.answer >> nth=0
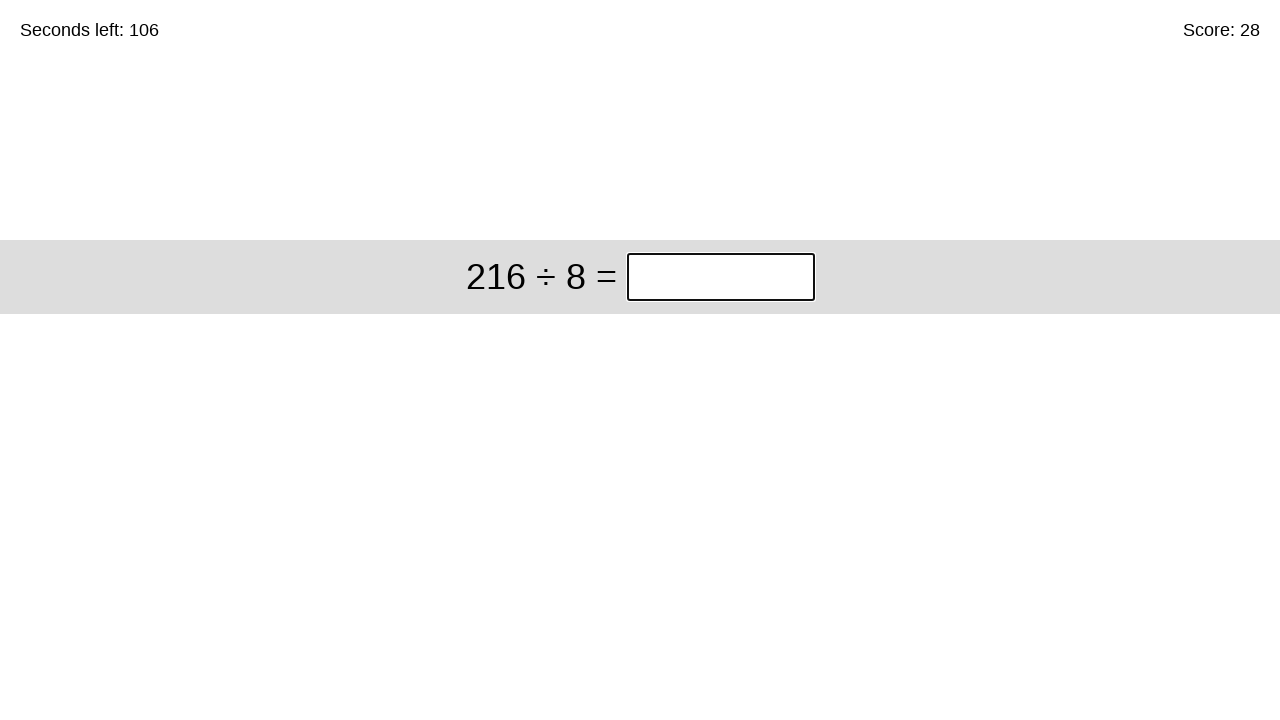

Pressed Enter to submit answer 74 on input.answer >> nth=0
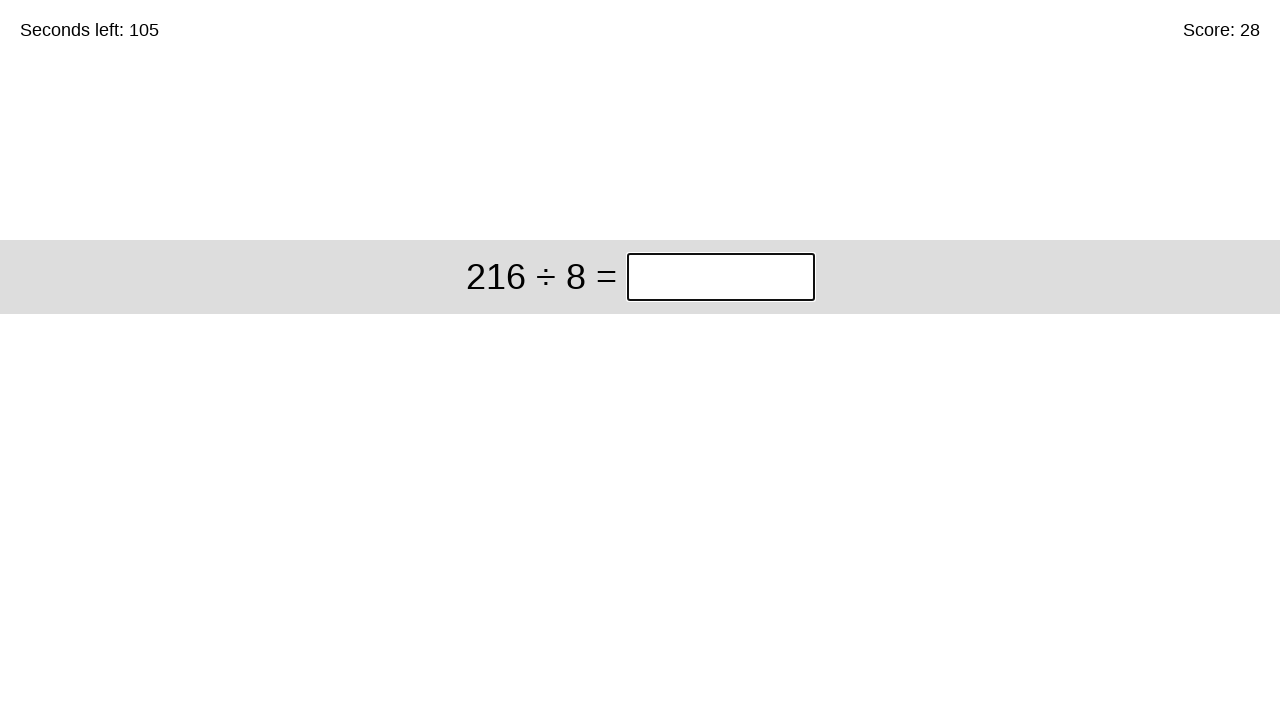

Cleared answer input field for problem: 216 ÷ 8 on input.answer >> nth=0
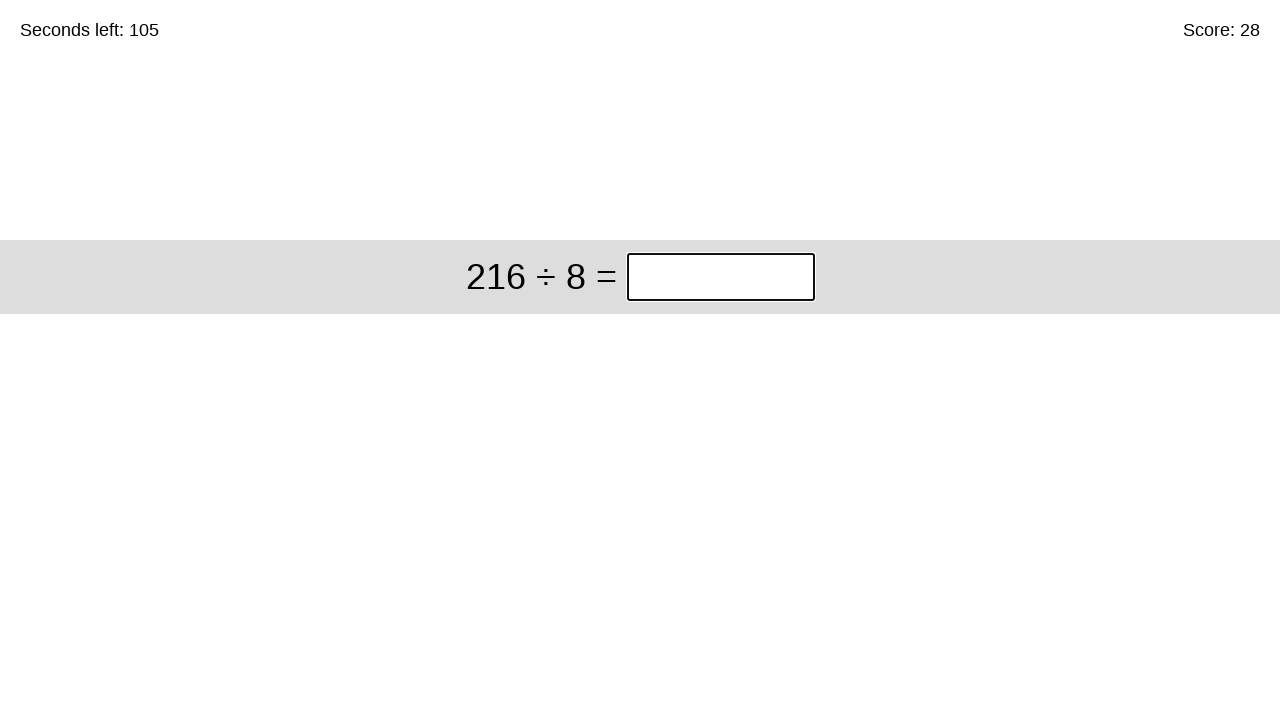

Filled answer input with 27 for problem: 216 ÷ 8 on input.answer >> nth=0
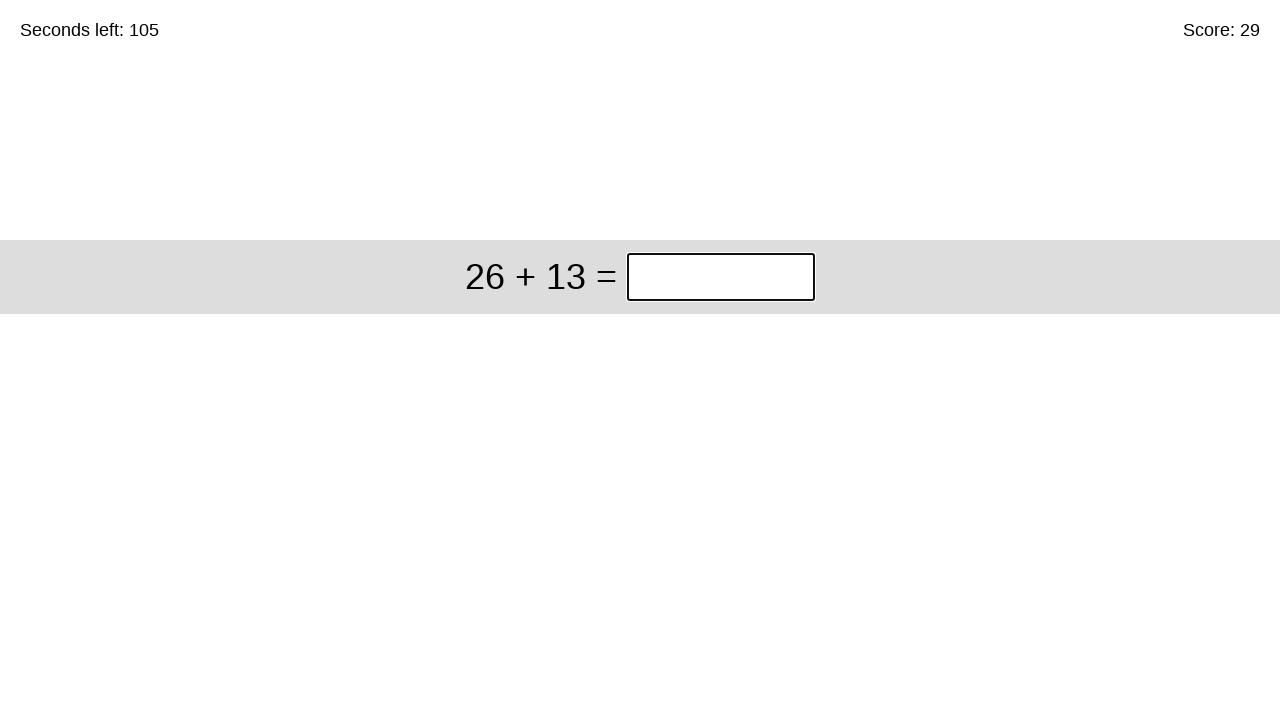

Pressed Enter to submit answer 27 on input.answer >> nth=0
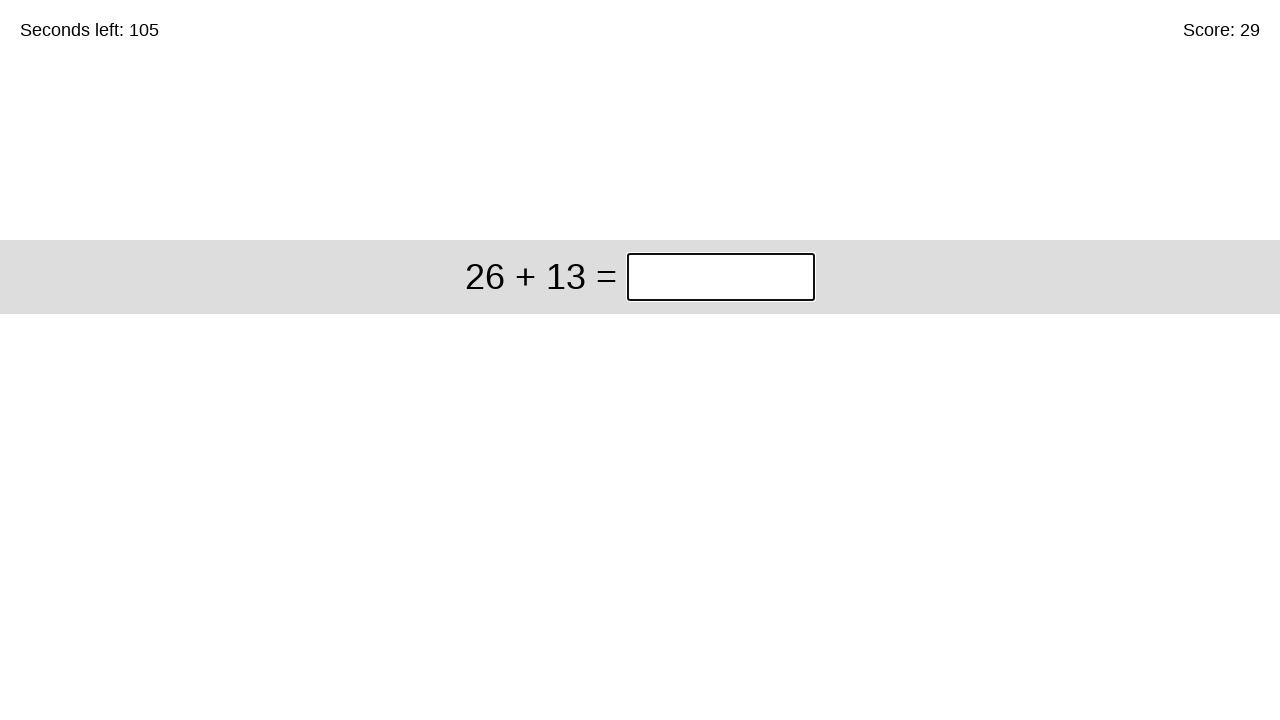

Cleared answer input field for problem: 26 + 13 on input.answer >> nth=0
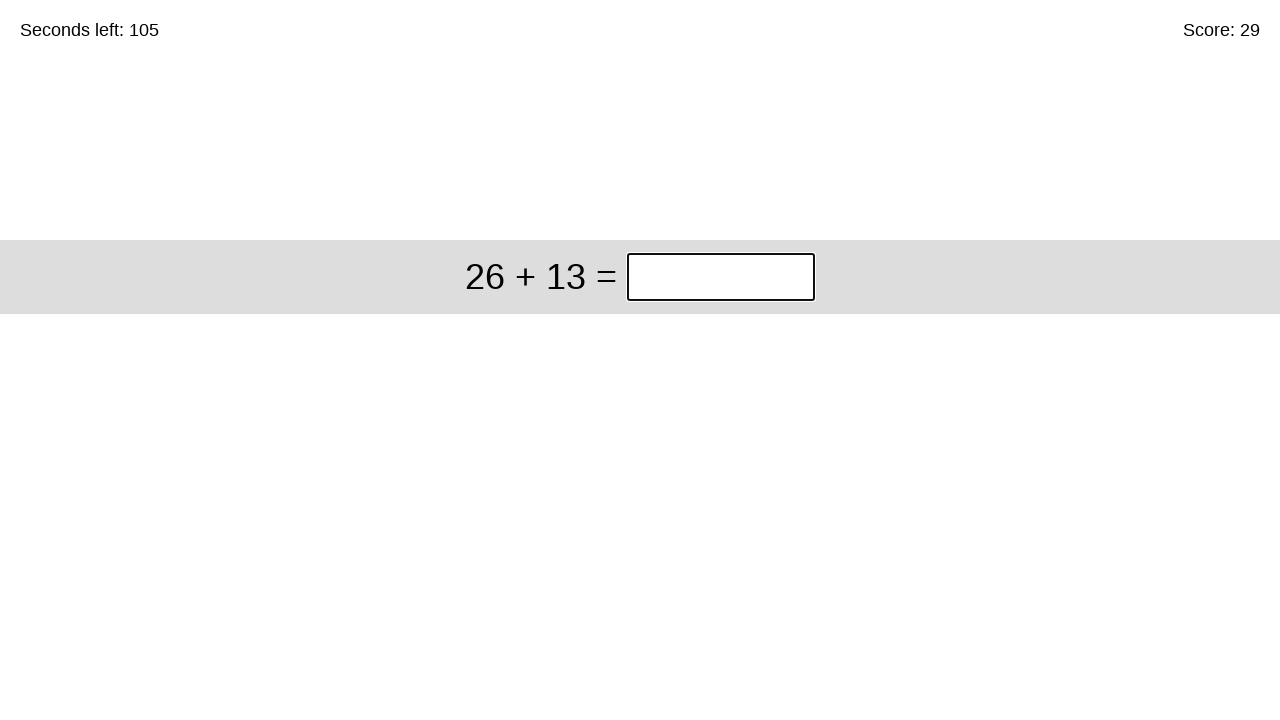

Filled answer input with 39 for problem: 26 + 13 on input.answer >> nth=0
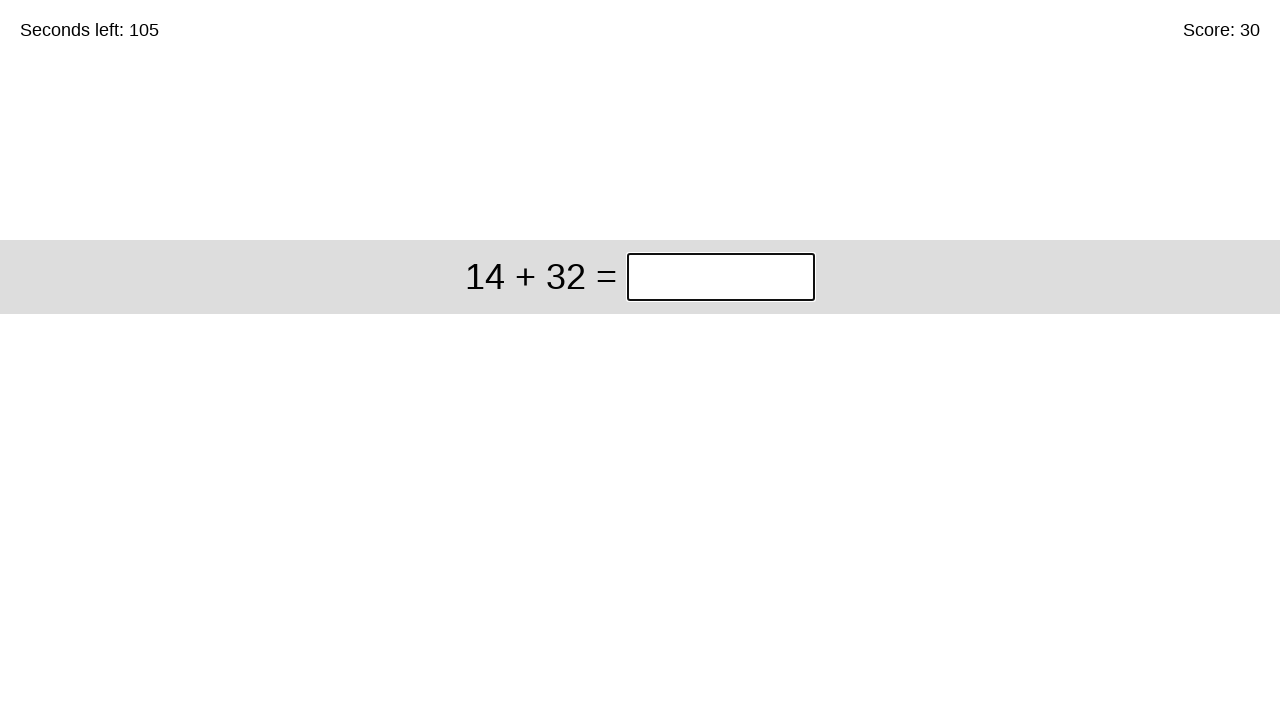

Pressed Enter to submit answer 39 on input.answer >> nth=0
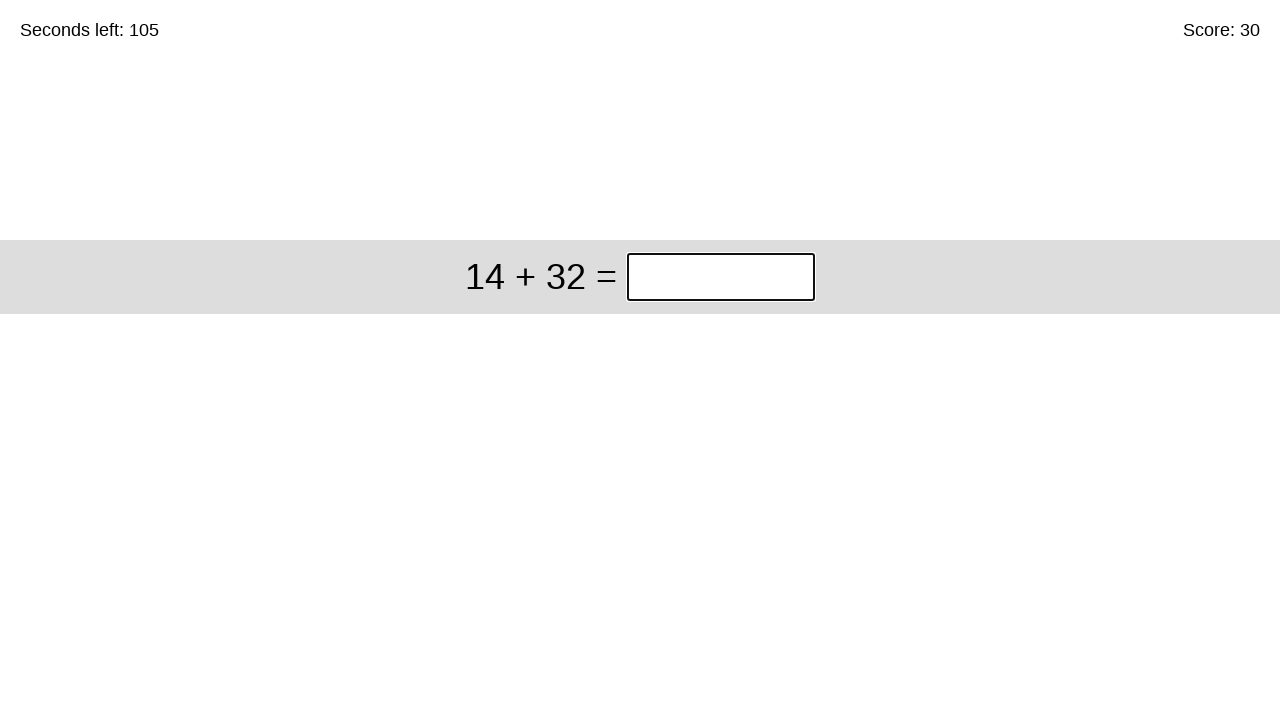

Cleared answer input field for problem: 14 + 32 on input.answer >> nth=0
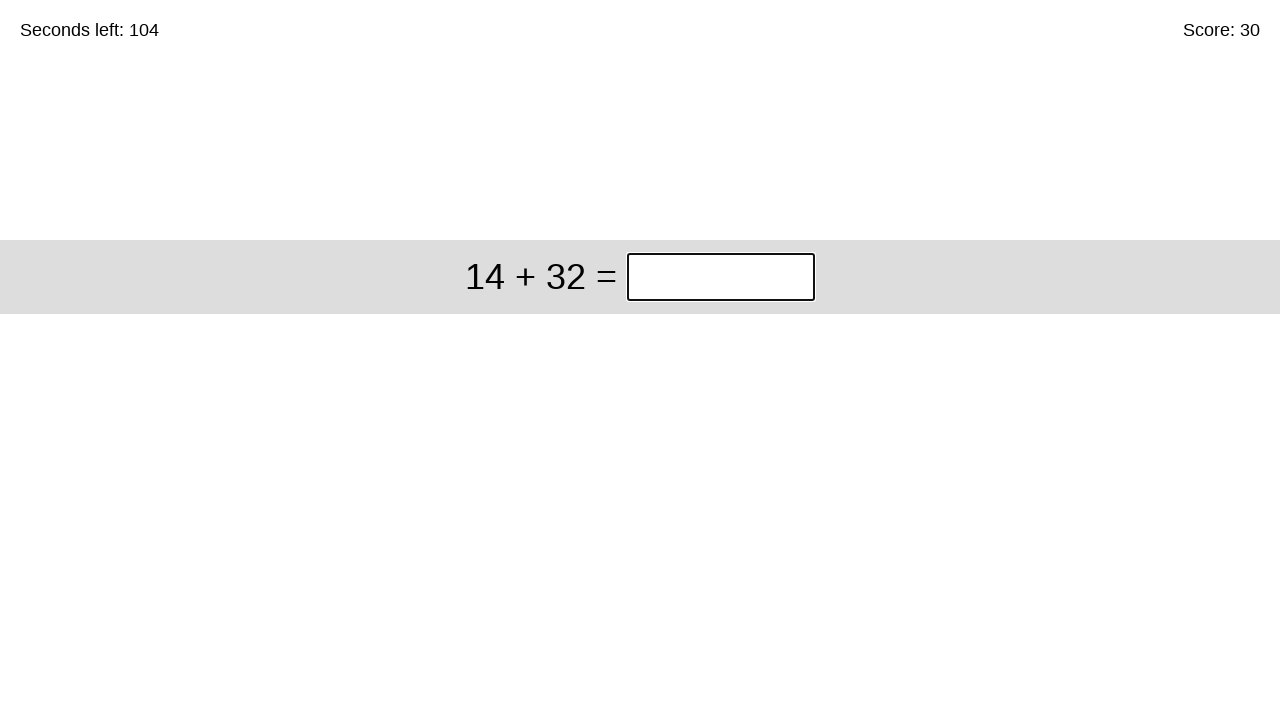

Filled answer input with 46 for problem: 14 + 32 on input.answer >> nth=0
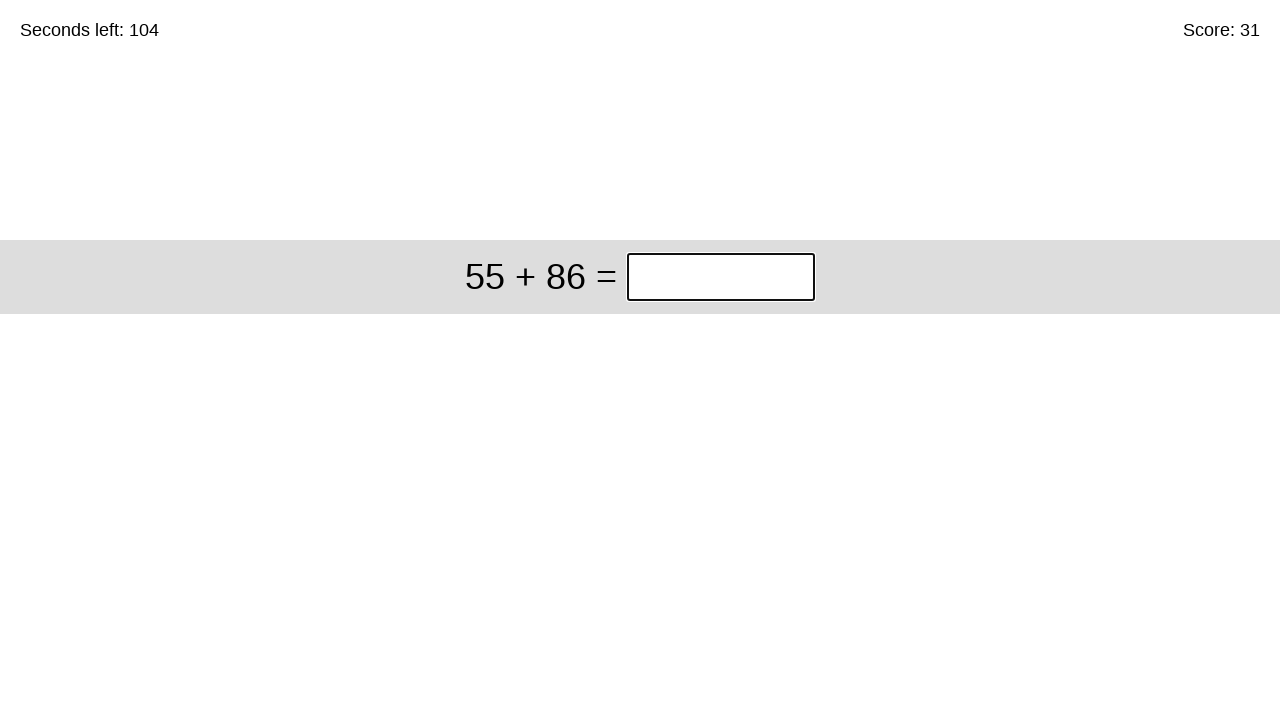

Pressed Enter to submit answer 46 on input.answer >> nth=0
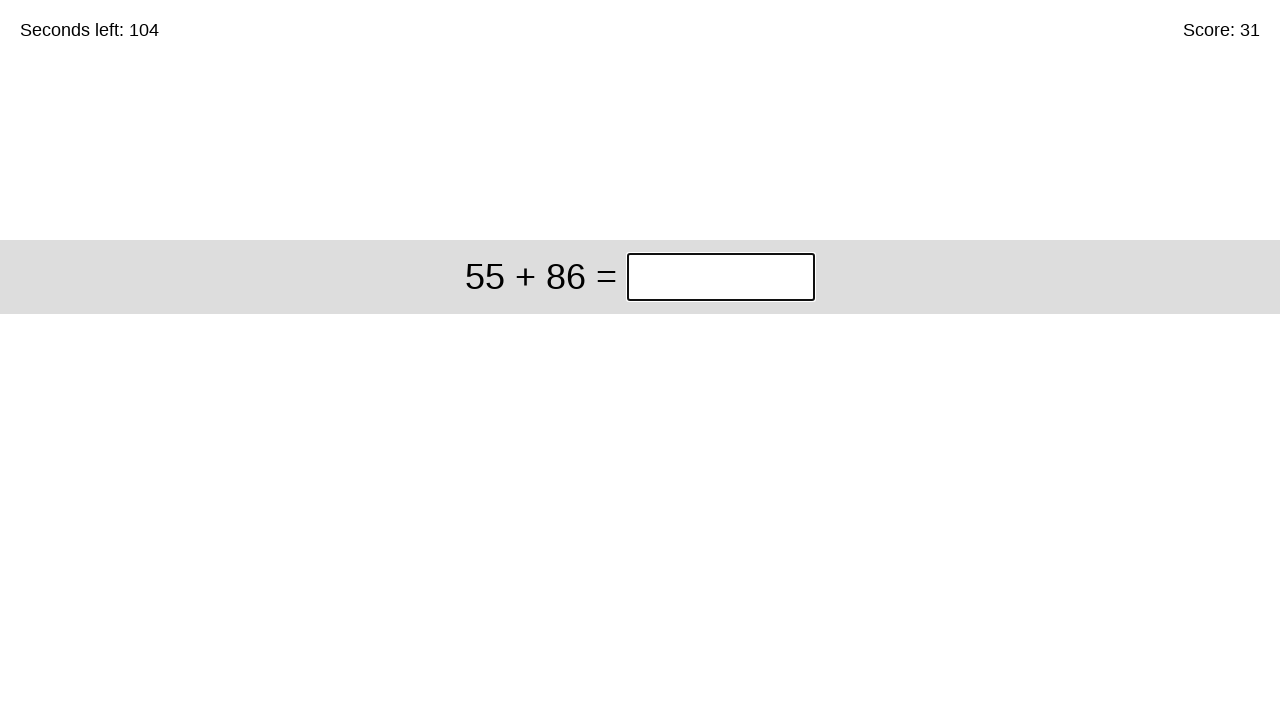

Cleared answer input field for problem: 55 + 86 on input.answer >> nth=0
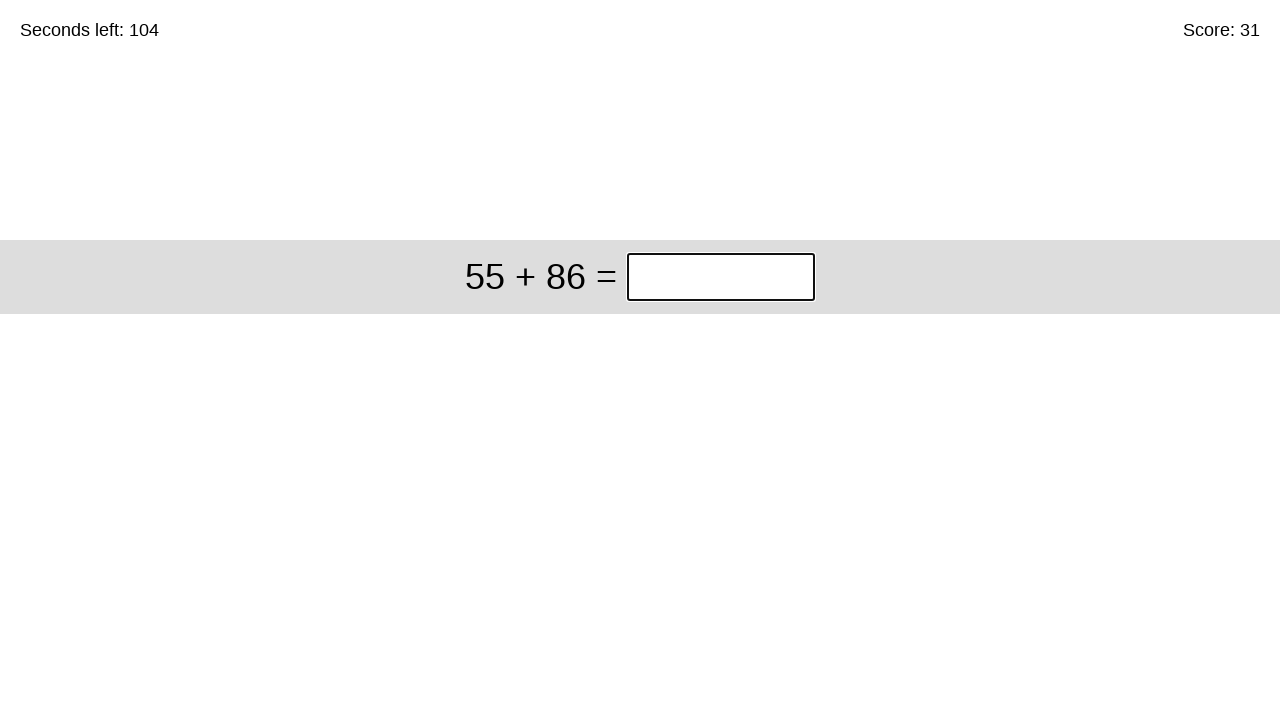

Filled answer input with 141 for problem: 55 + 86 on input.answer >> nth=0
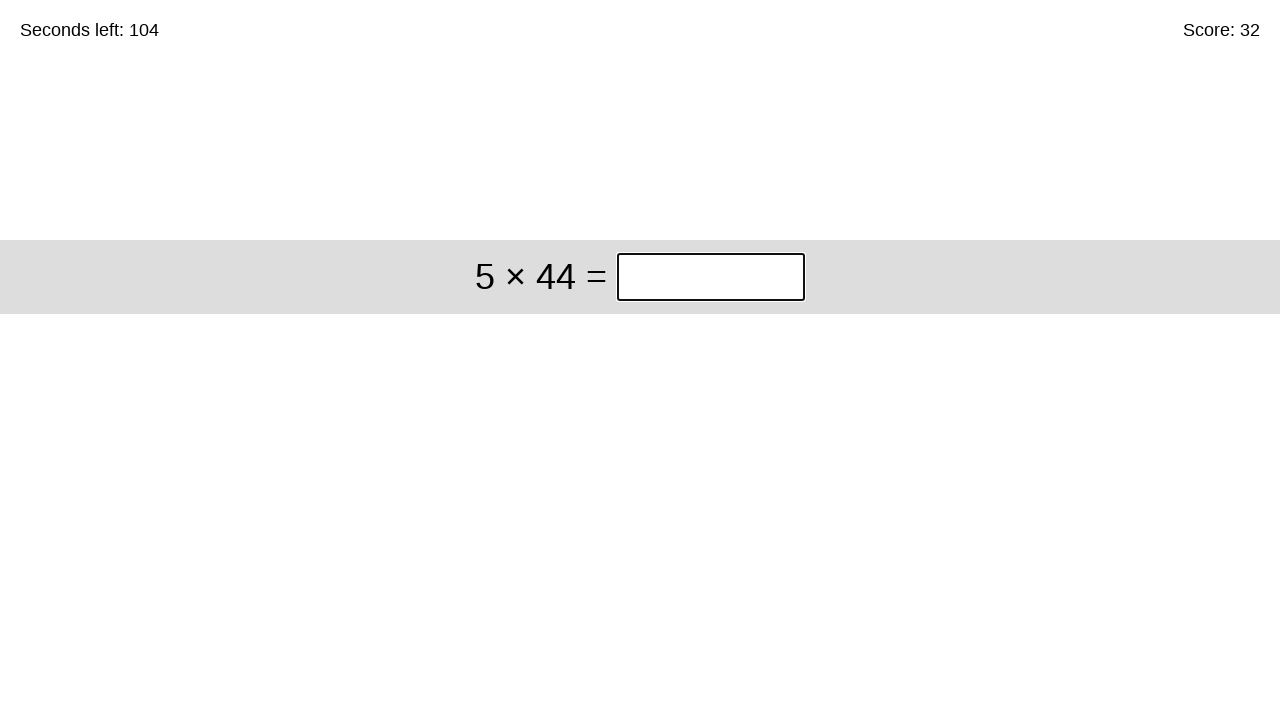

Pressed Enter to submit answer 141 on input.answer >> nth=0
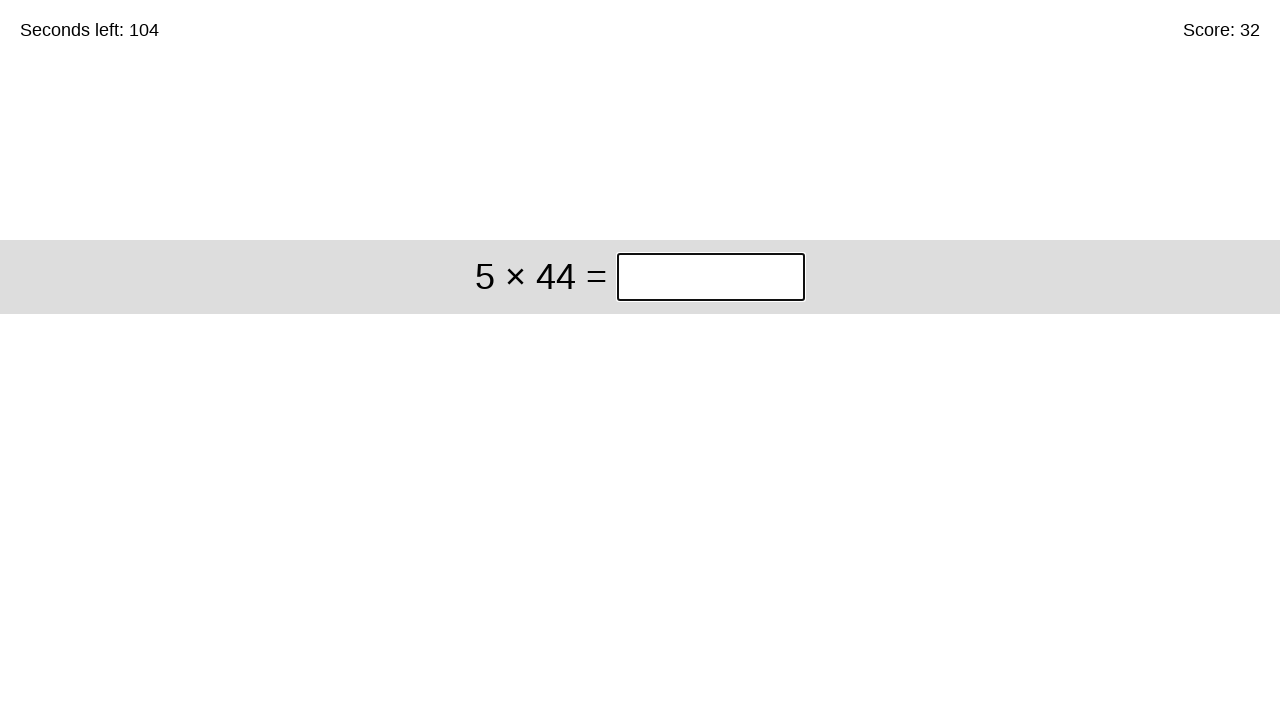

Cleared answer input field for problem: 5 × 44 on input.answer >> nth=0
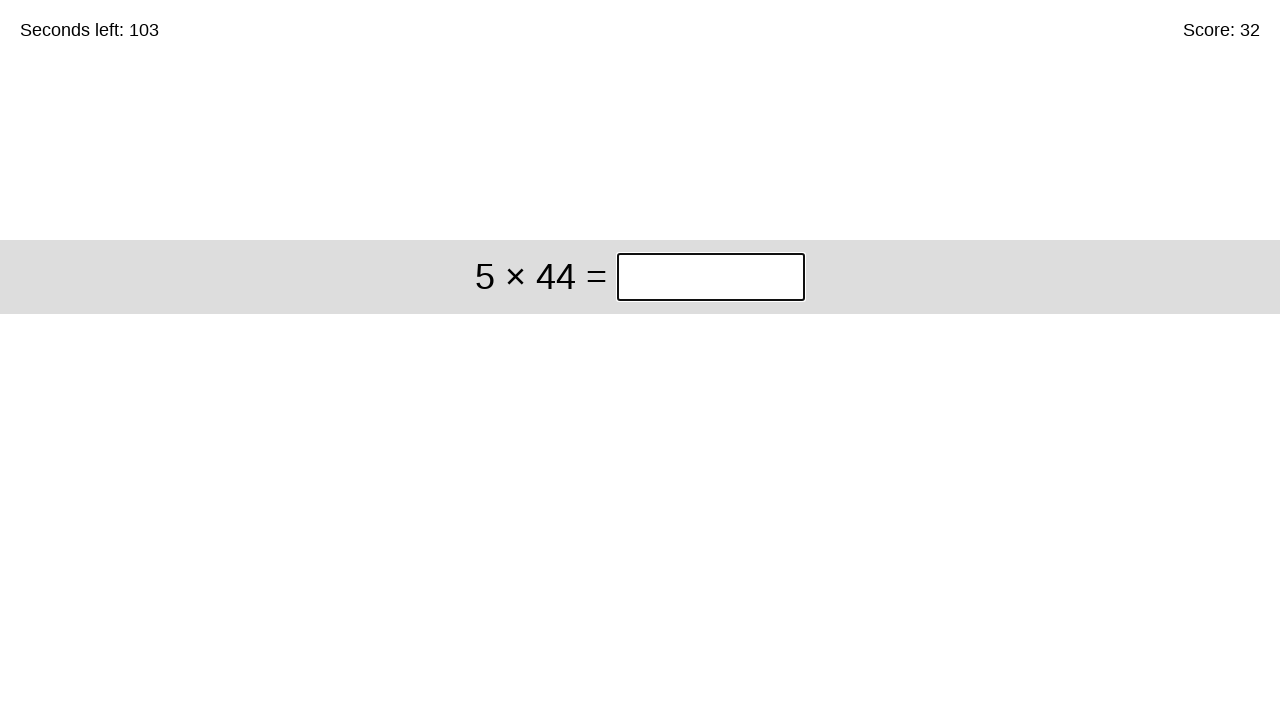

Filled answer input with 220 for problem: 5 × 44 on input.answer >> nth=0
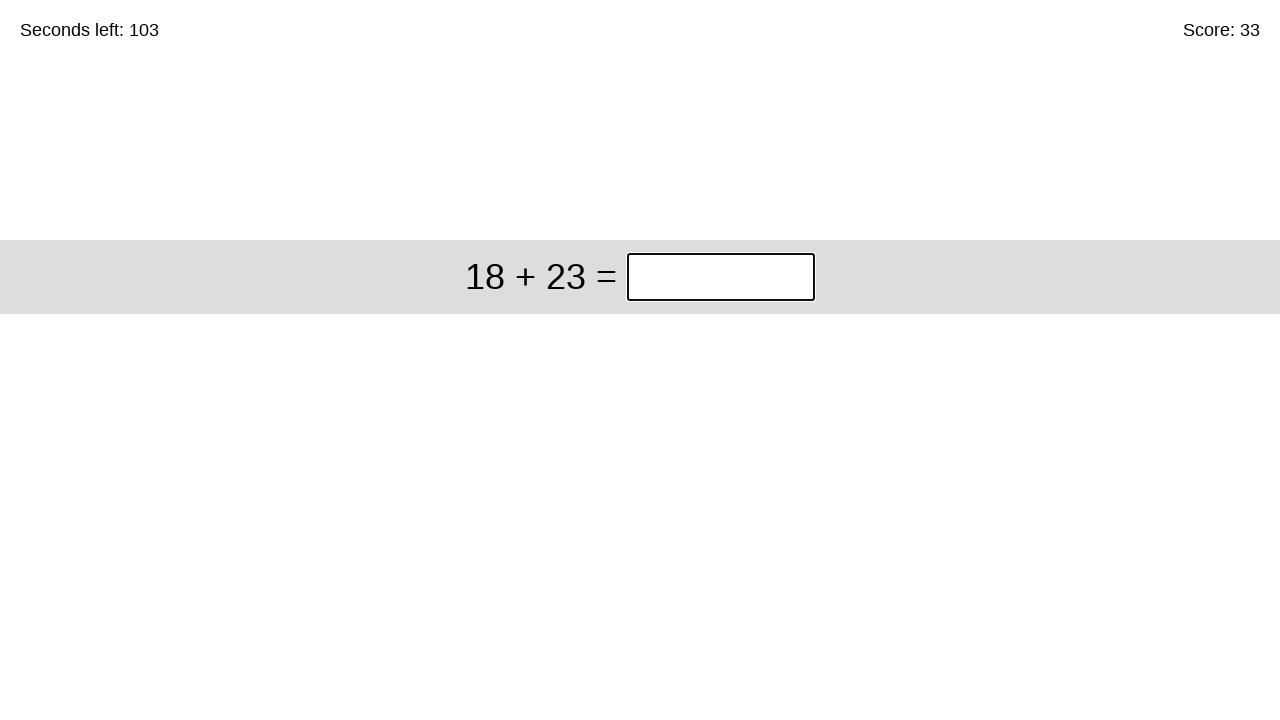

Pressed Enter to submit answer 220 on input.answer >> nth=0
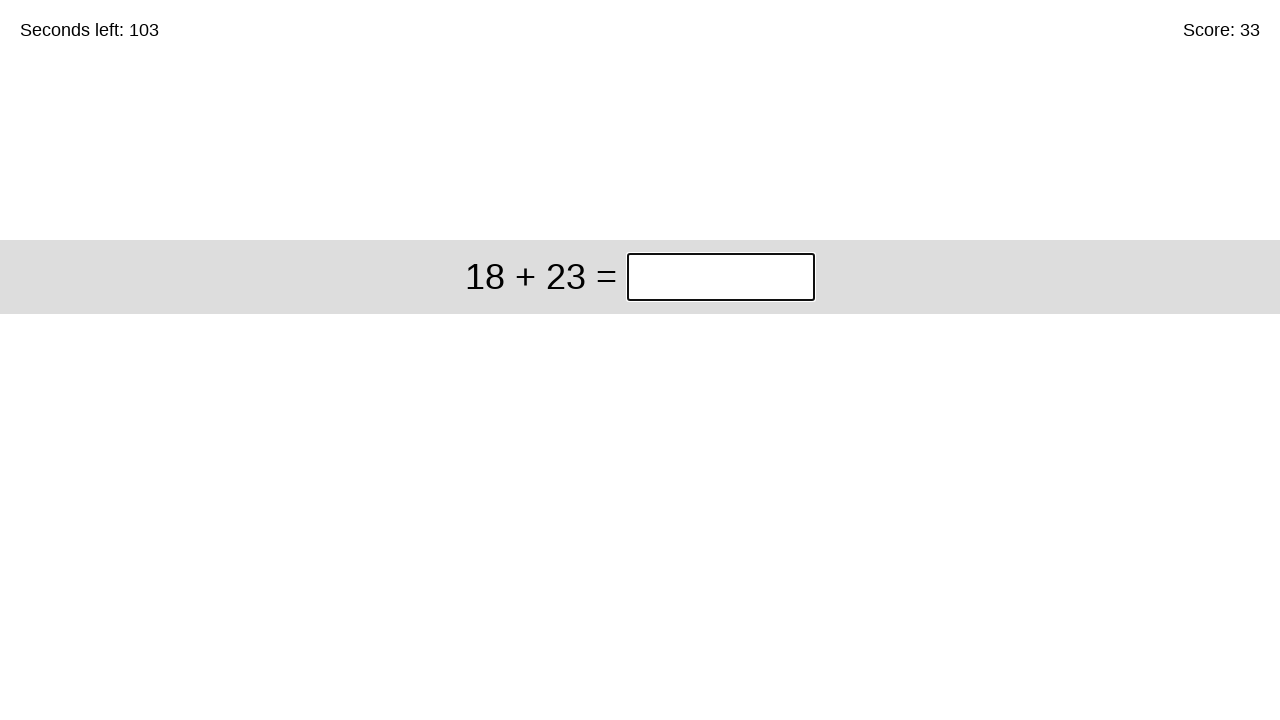

Cleared answer input field for problem: 18 + 23 on input.answer >> nth=0
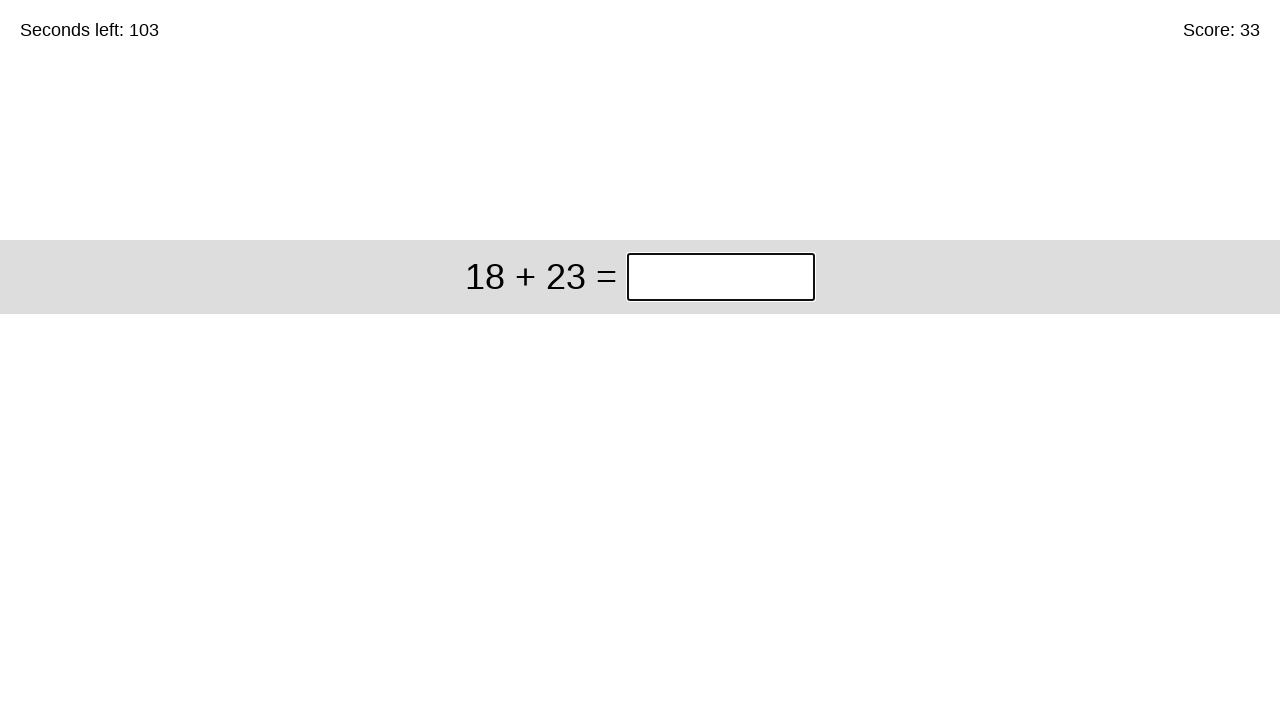

Filled answer input with 41 for problem: 18 + 23 on input.answer >> nth=0
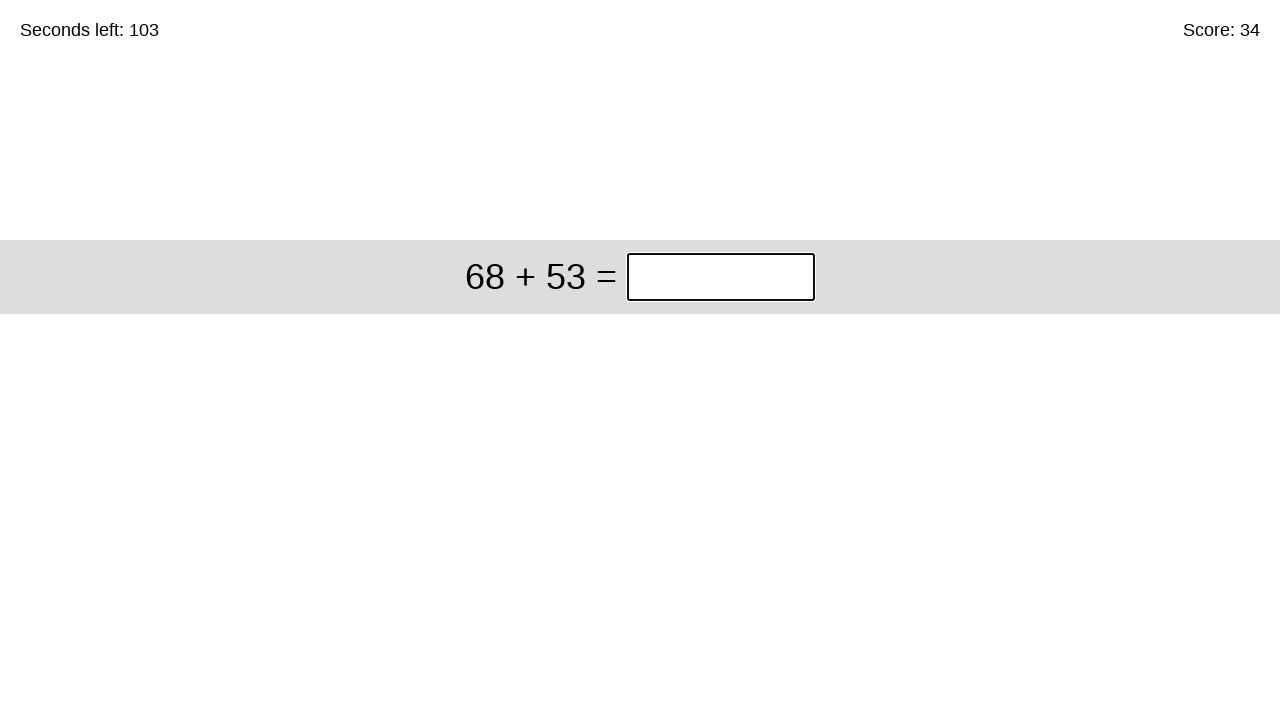

Pressed Enter to submit answer 41 on input.answer >> nth=0
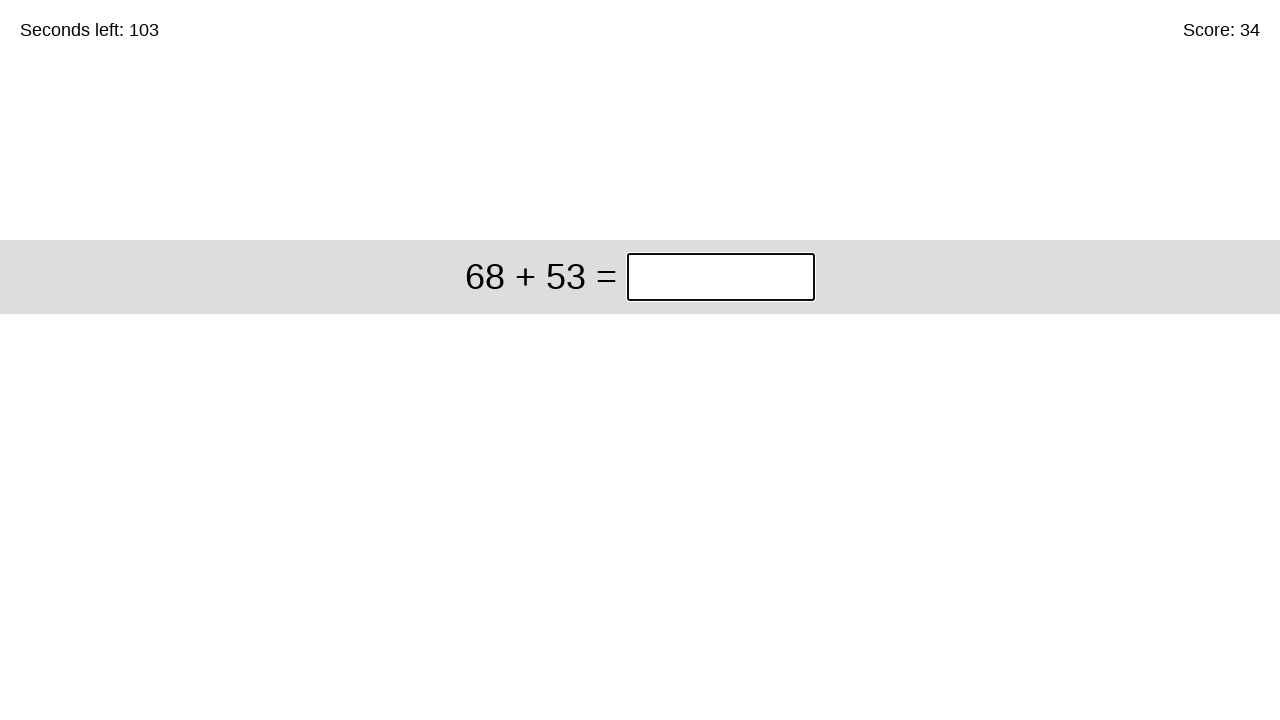

Cleared answer input field for problem: 68 + 53 on input.answer >> nth=0
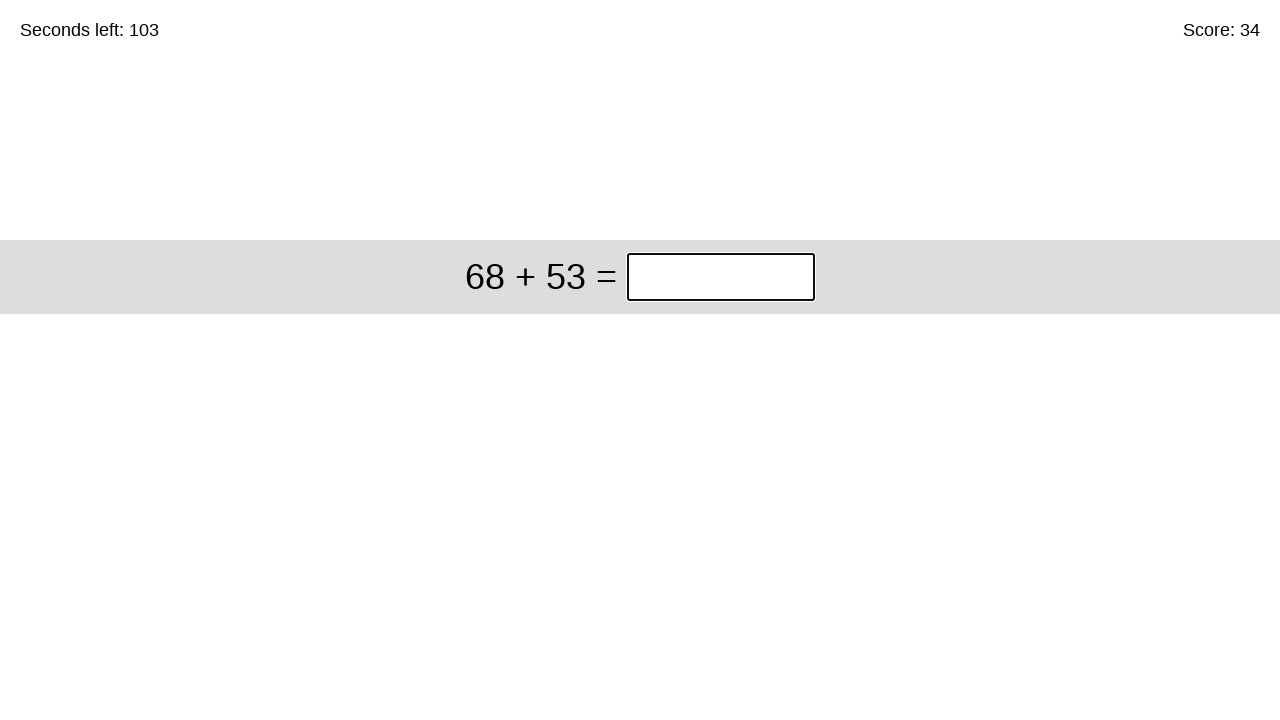

Filled answer input with 121 for problem: 68 + 53 on input.answer >> nth=0
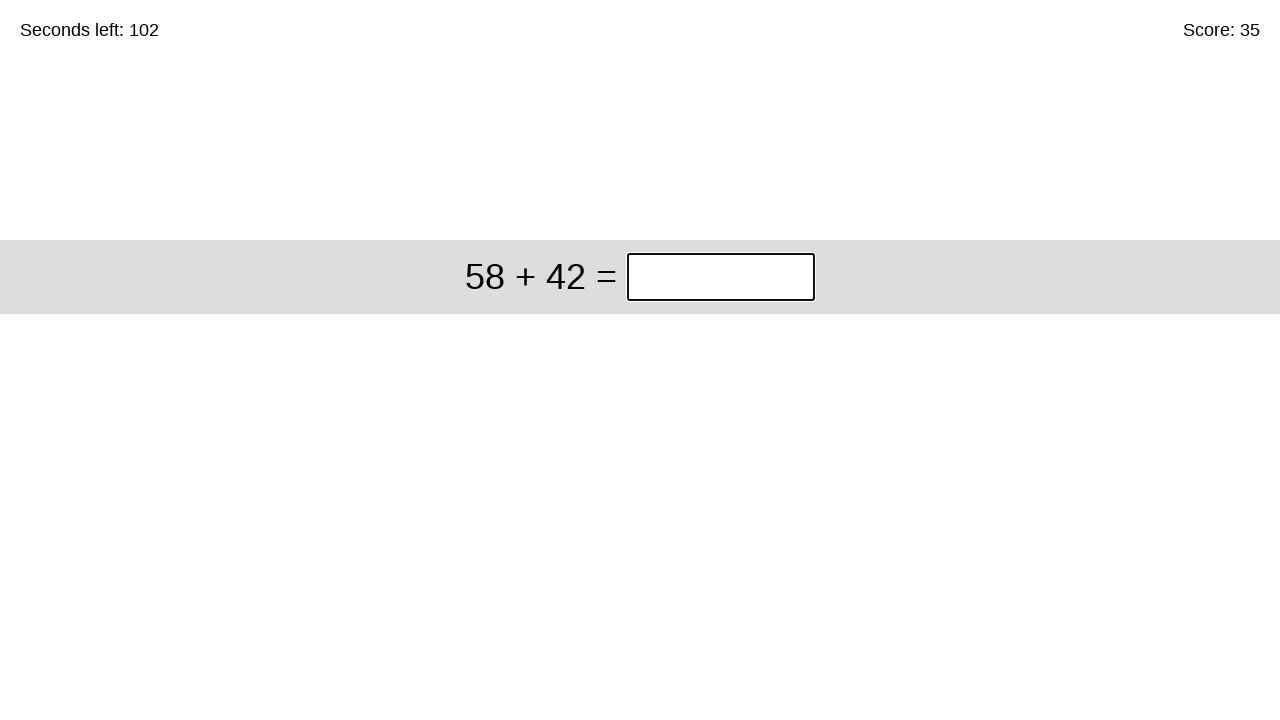

Pressed Enter to submit answer 121 on input.answer >> nth=0
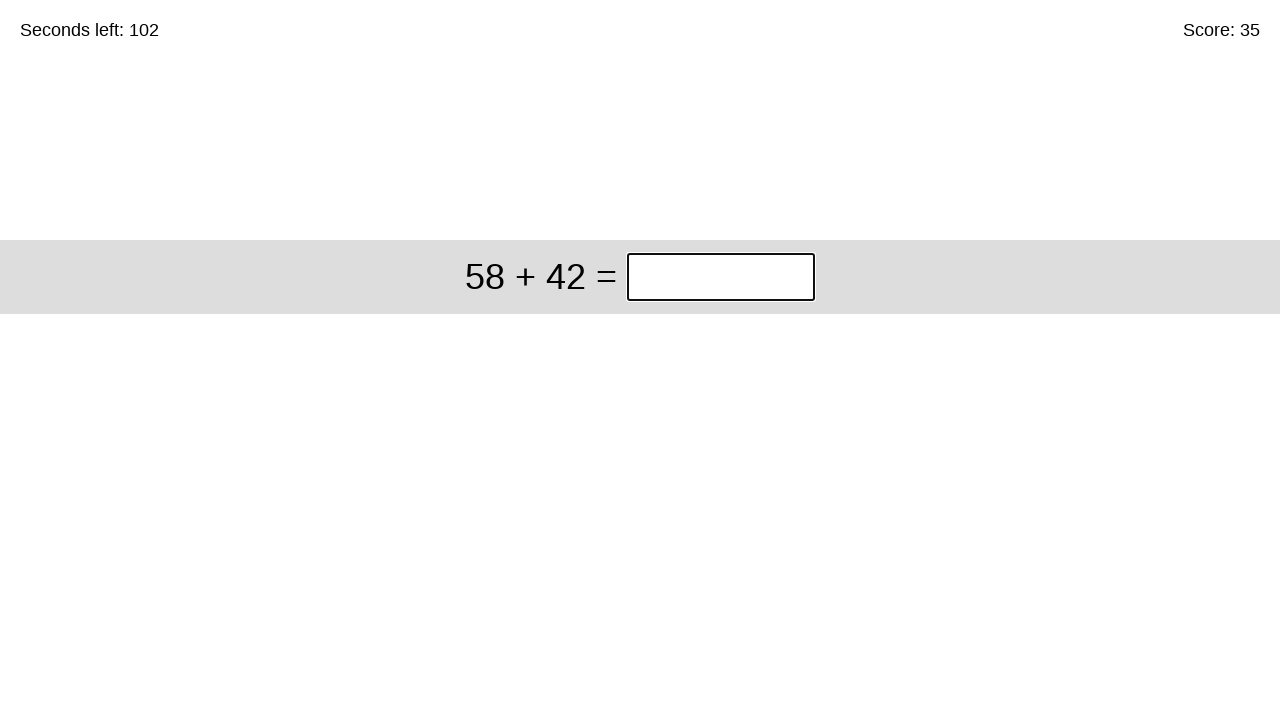

Cleared answer input field for problem: 58 + 42 on input.answer >> nth=0
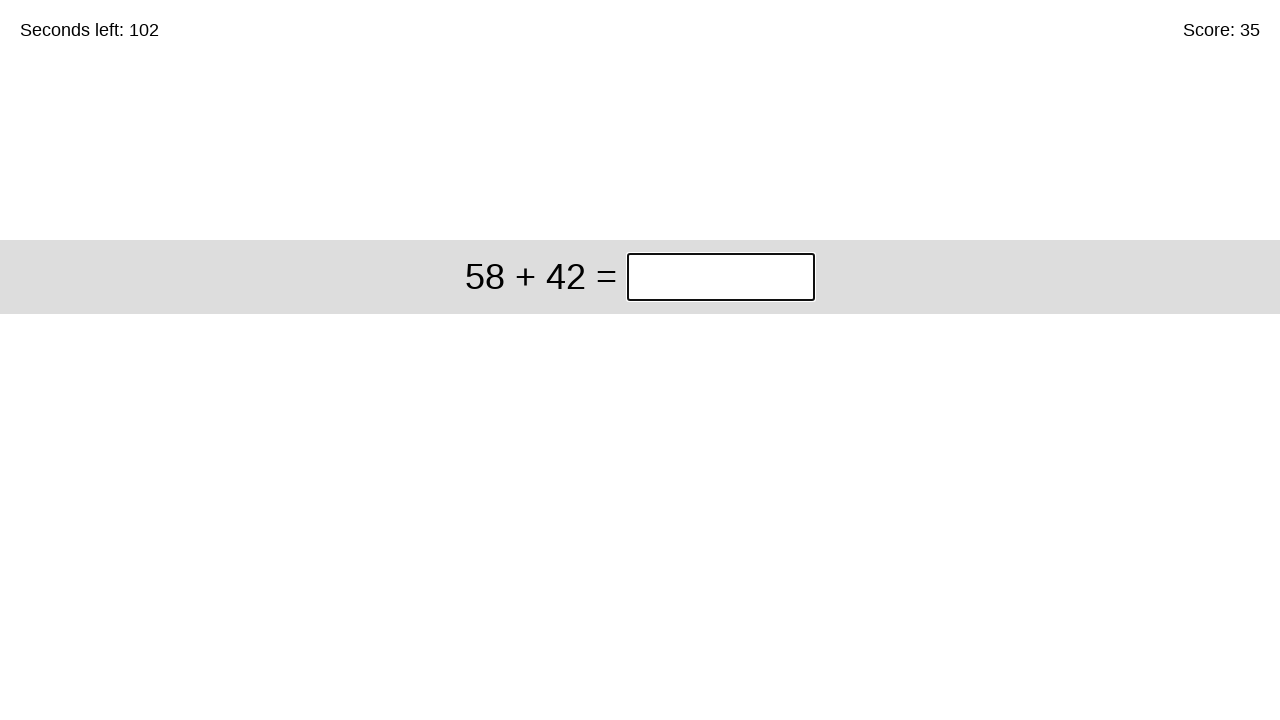

Filled answer input with 100 for problem: 58 + 42 on input.answer >> nth=0
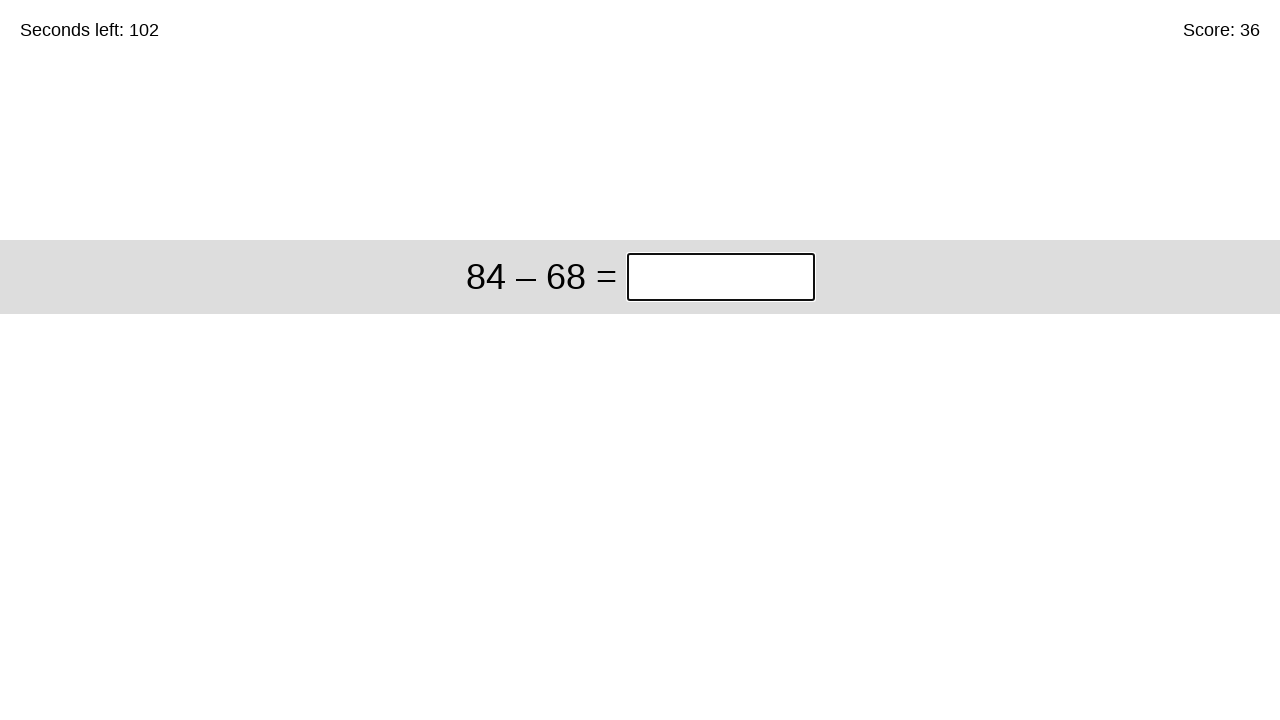

Pressed Enter to submit answer 100 on input.answer >> nth=0
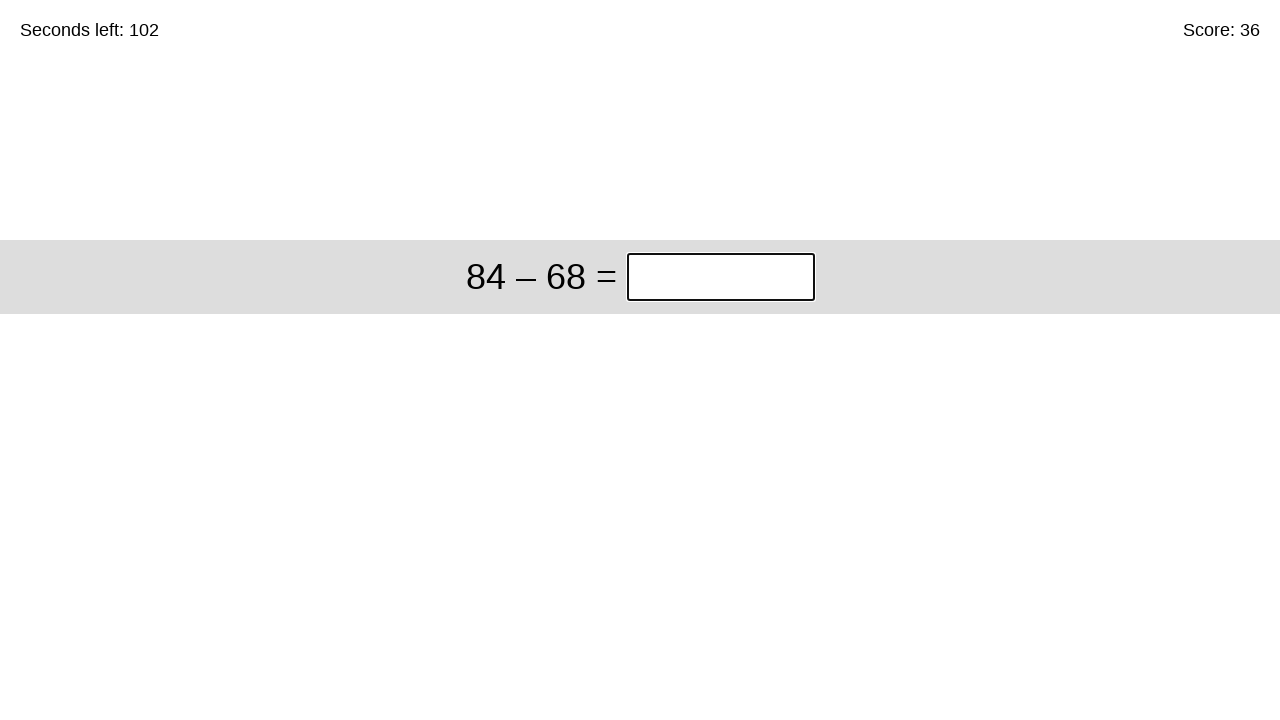

Cleared answer input field for problem: 84 – 68 on input.answer >> nth=0
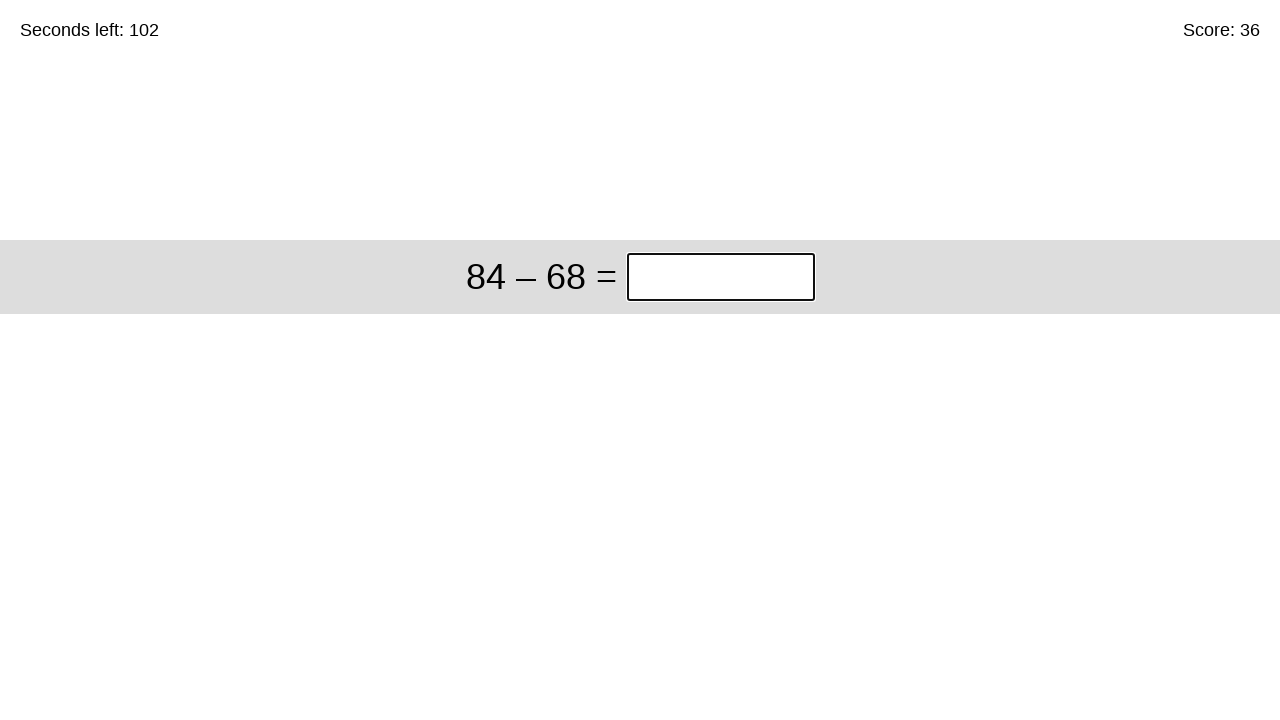

Filled answer input with 16 for problem: 84 – 68 on input.answer >> nth=0
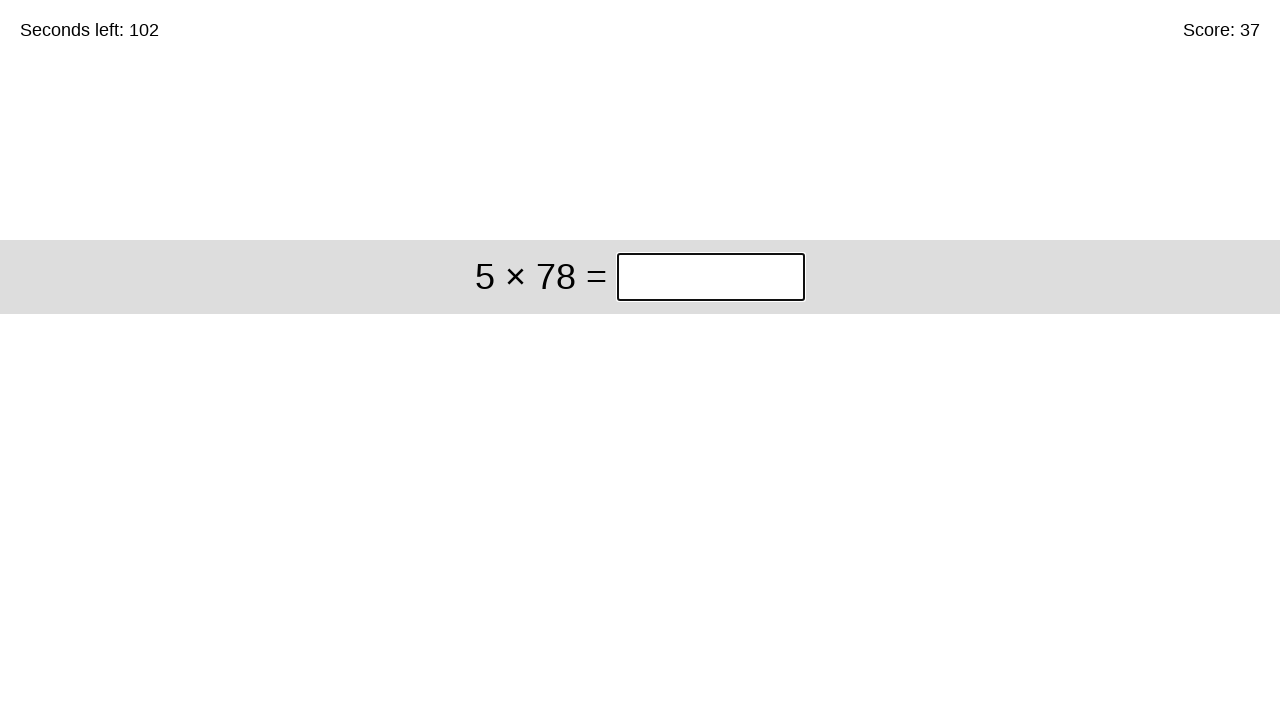

Pressed Enter to submit answer 16 on input.answer >> nth=0
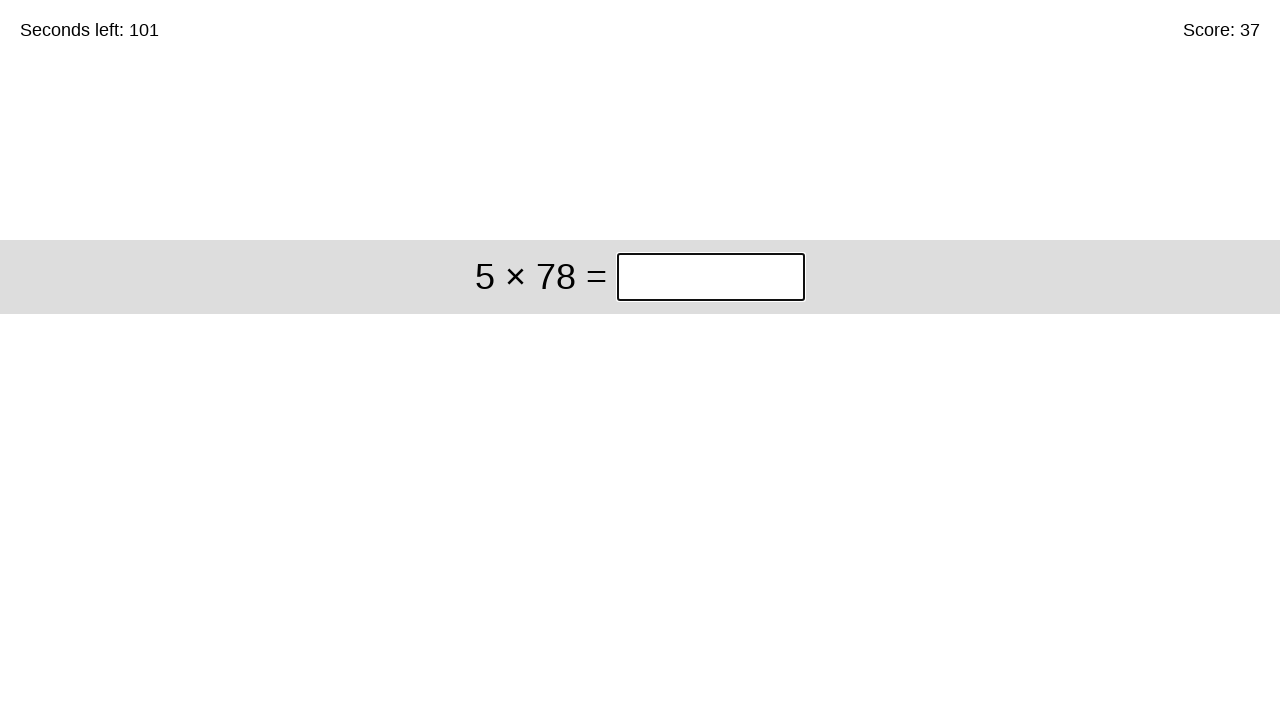

Cleared answer input field for problem: 5 × 78 on input.answer >> nth=0
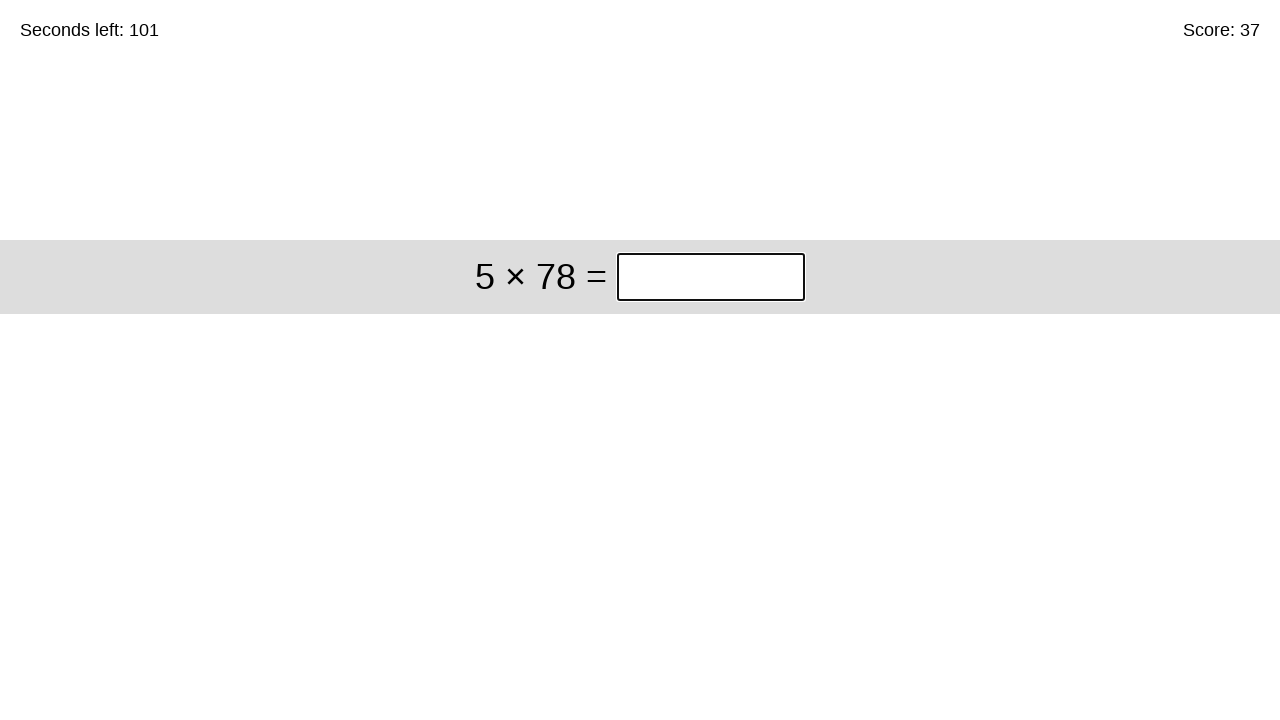

Filled answer input with 390 for problem: 5 × 78 on input.answer >> nth=0
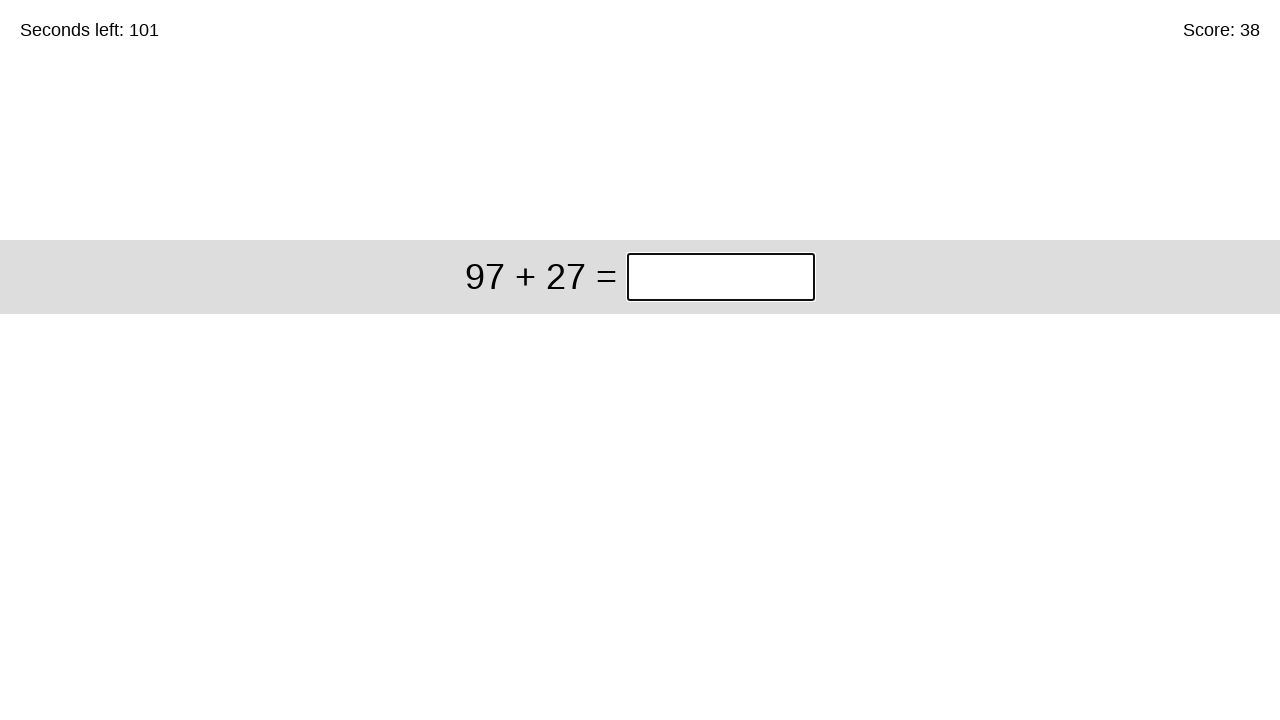

Pressed Enter to submit answer 390 on input.answer >> nth=0
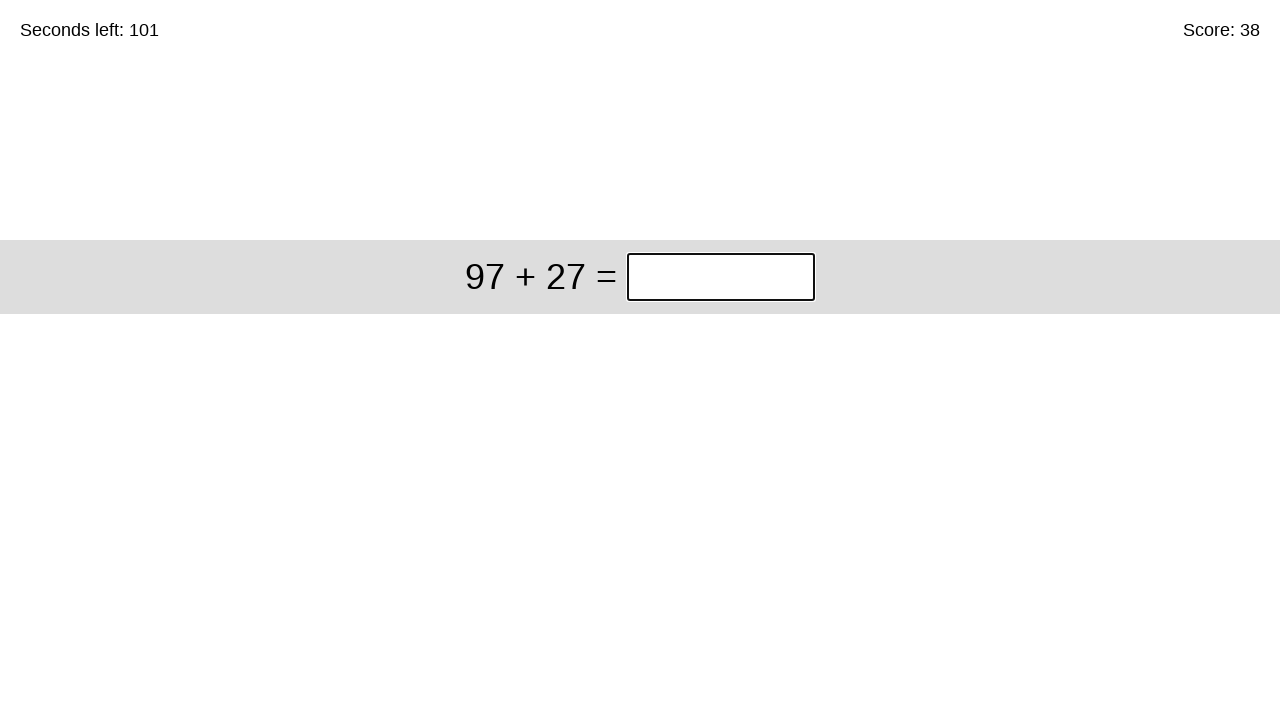

Cleared answer input field for problem: 97 + 27 on input.answer >> nth=0
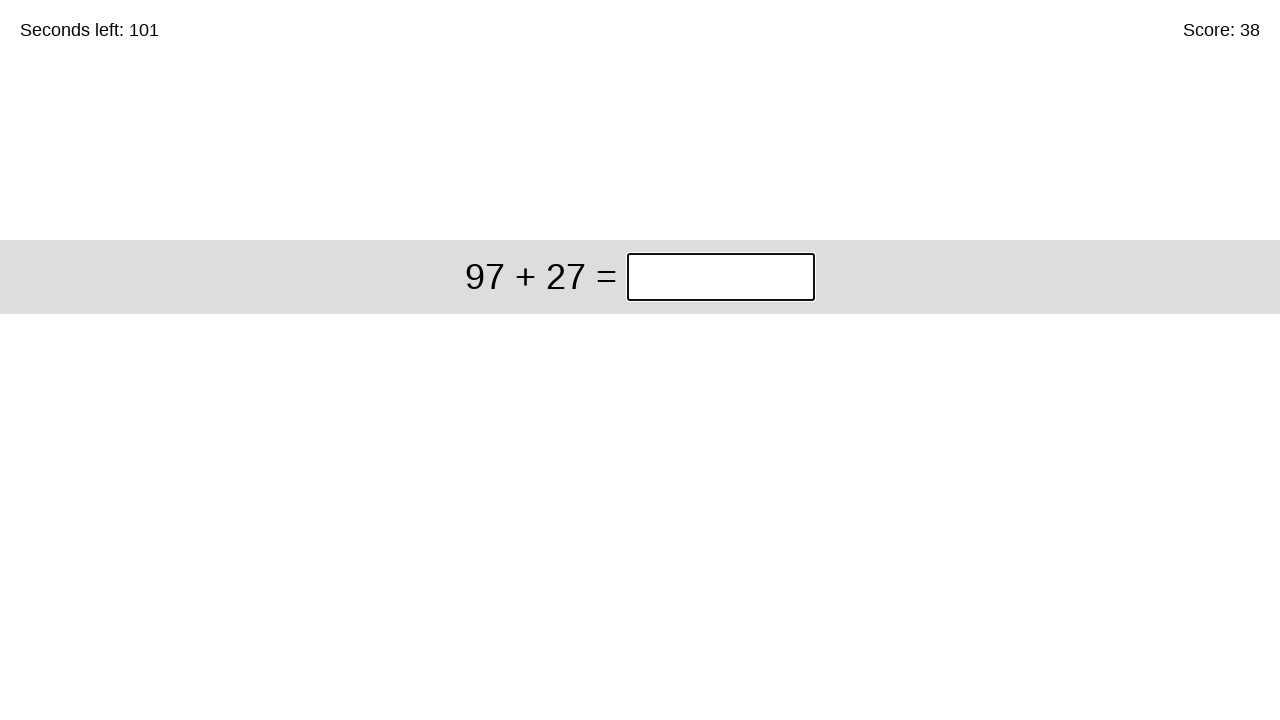

Filled answer input with 124 for problem: 97 + 27 on input.answer >> nth=0
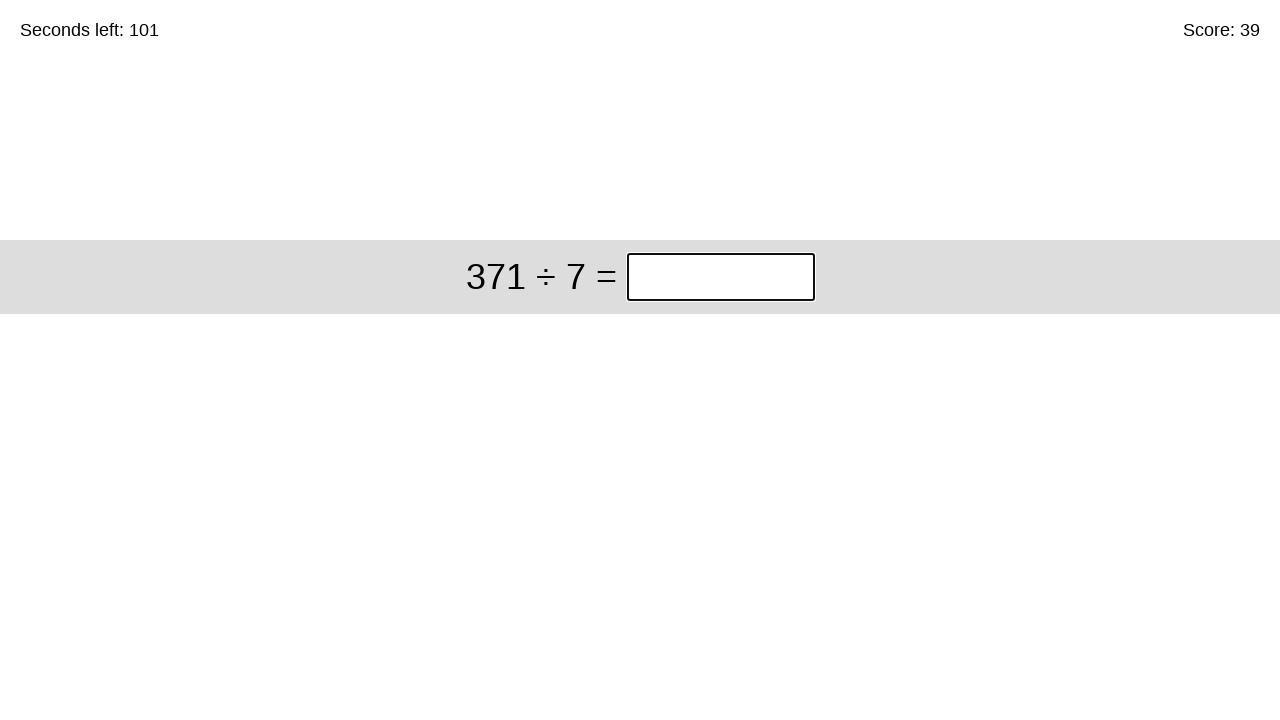

Pressed Enter to submit answer 124 on input.answer >> nth=0
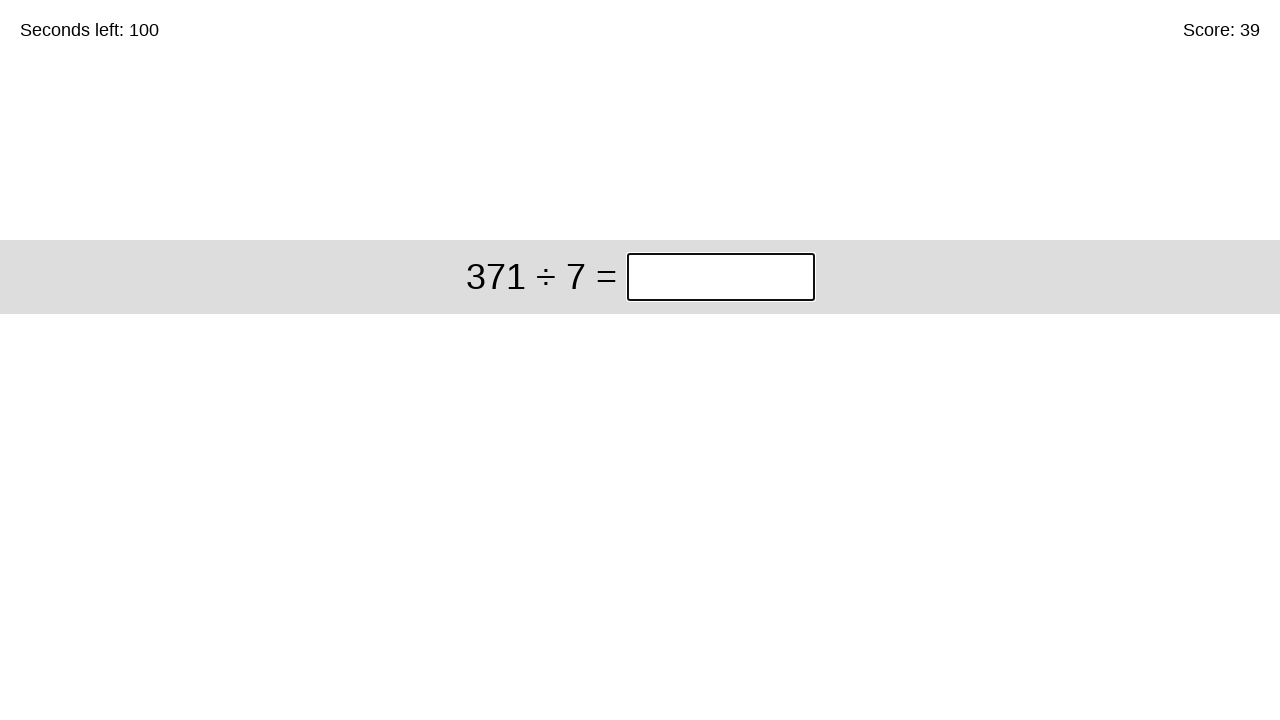

Cleared answer input field for problem: 371 ÷ 7 on input.answer >> nth=0
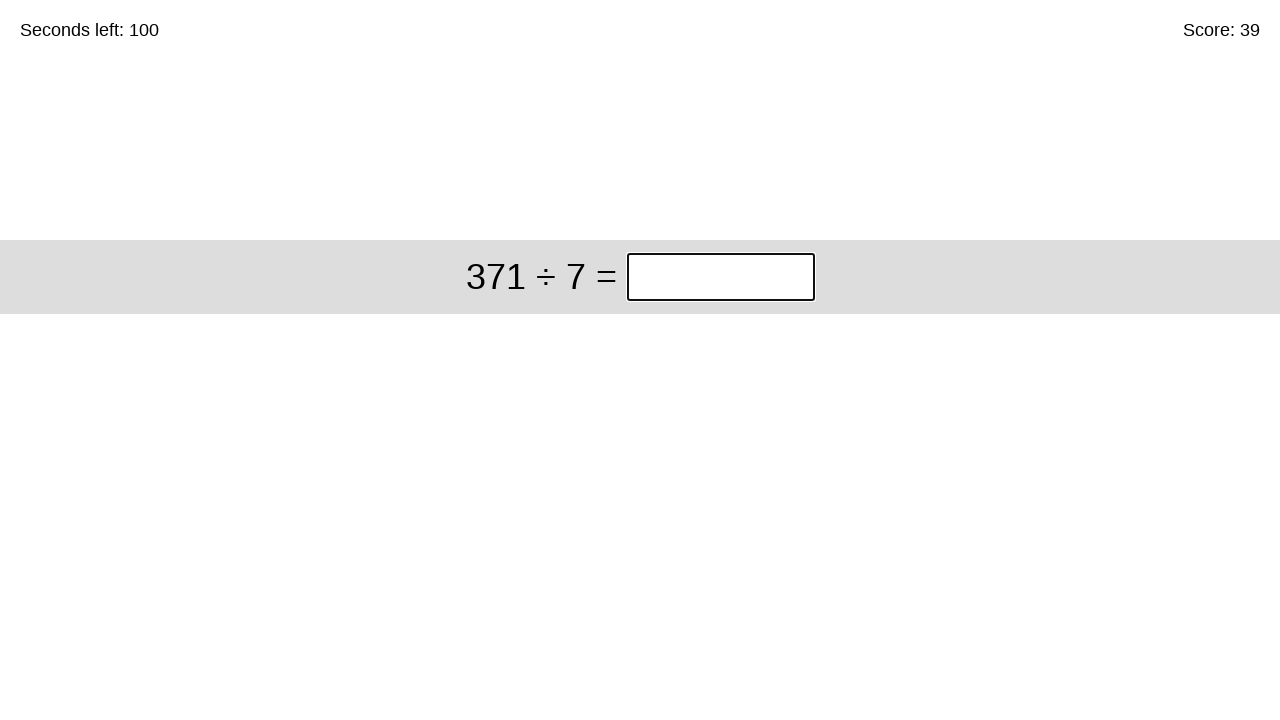

Filled answer input with 53 for problem: 371 ÷ 7 on input.answer >> nth=0
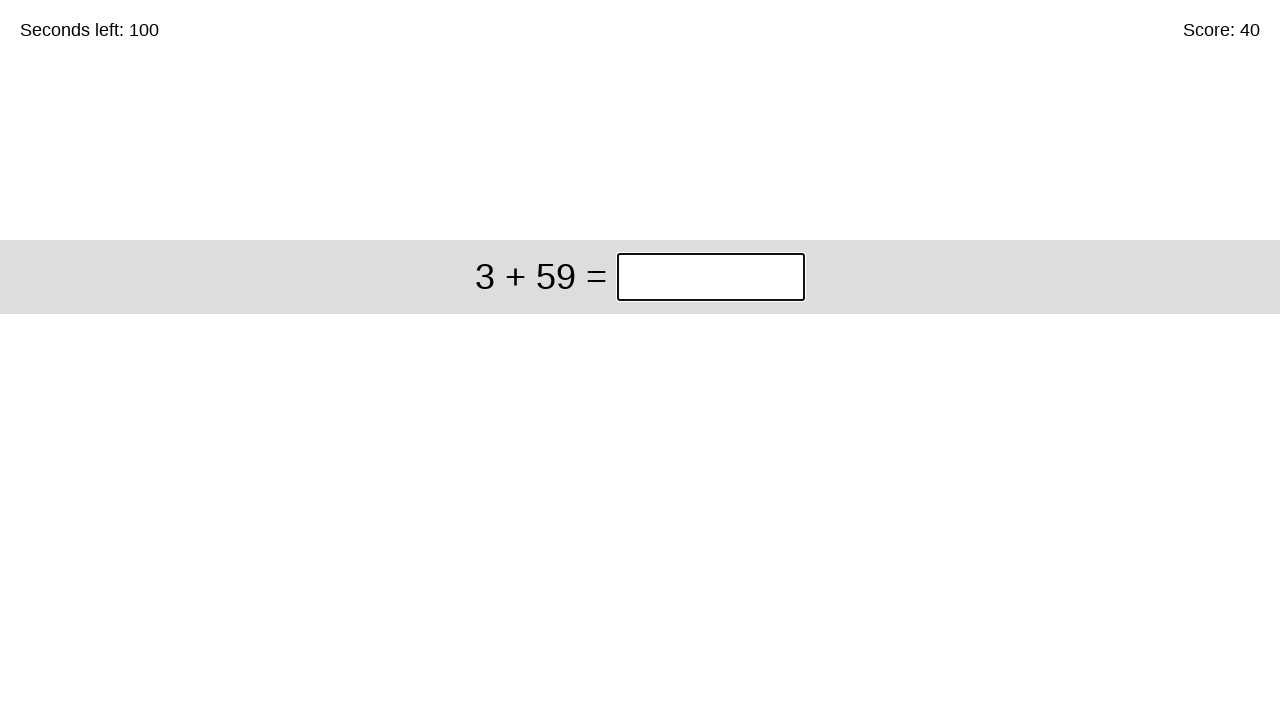

Pressed Enter to submit answer 53 on input.answer >> nth=0
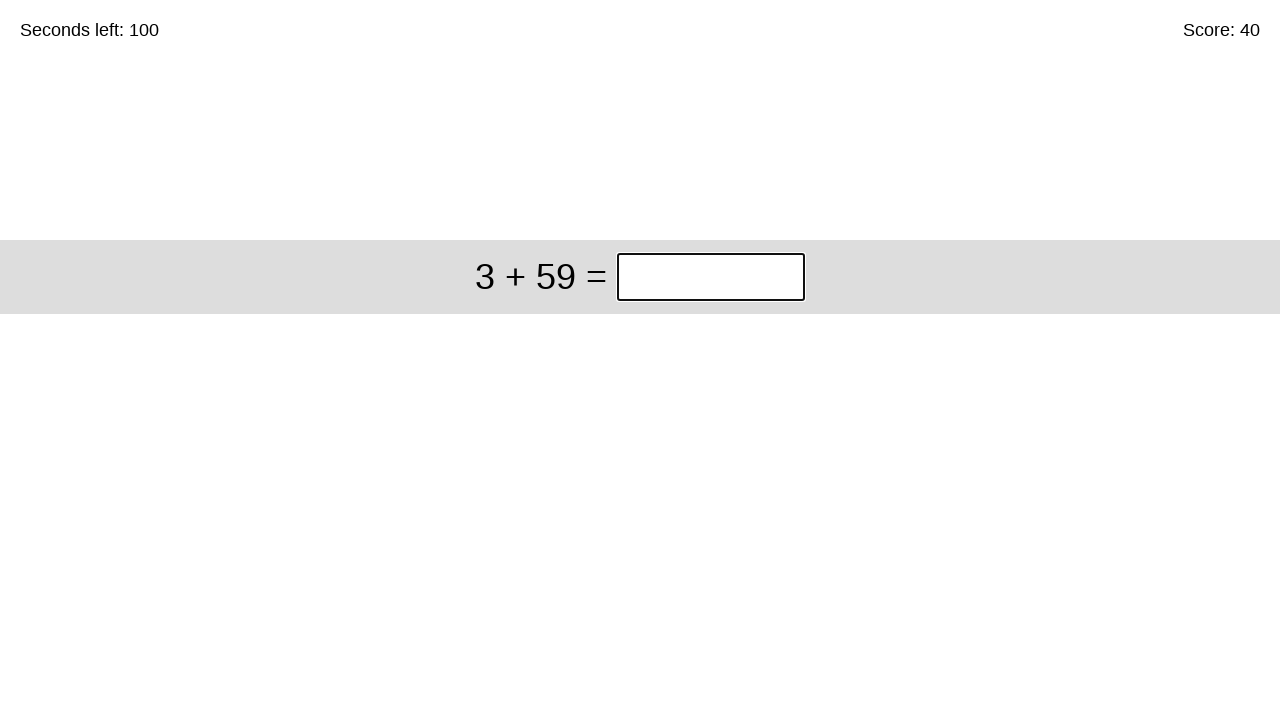

Cleared answer input field for problem: 3 + 59 on input.answer >> nth=0
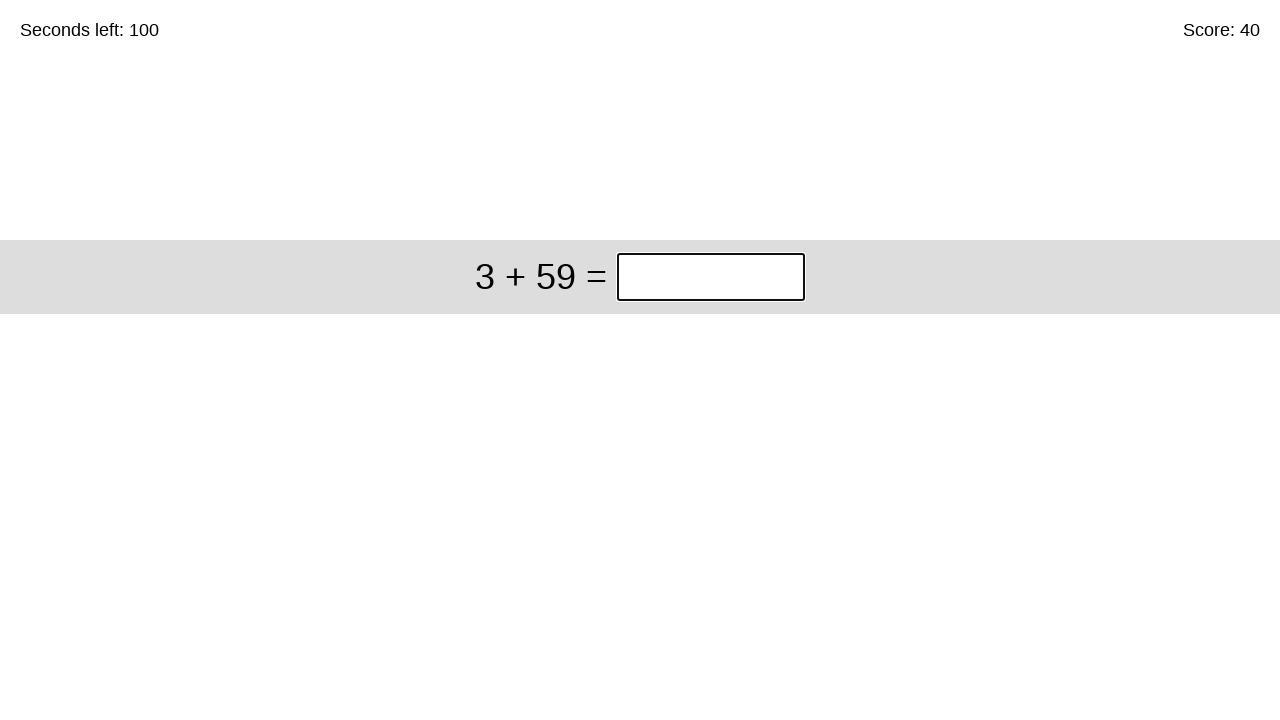

Filled answer input with 62 for problem: 3 + 59 on input.answer >> nth=0
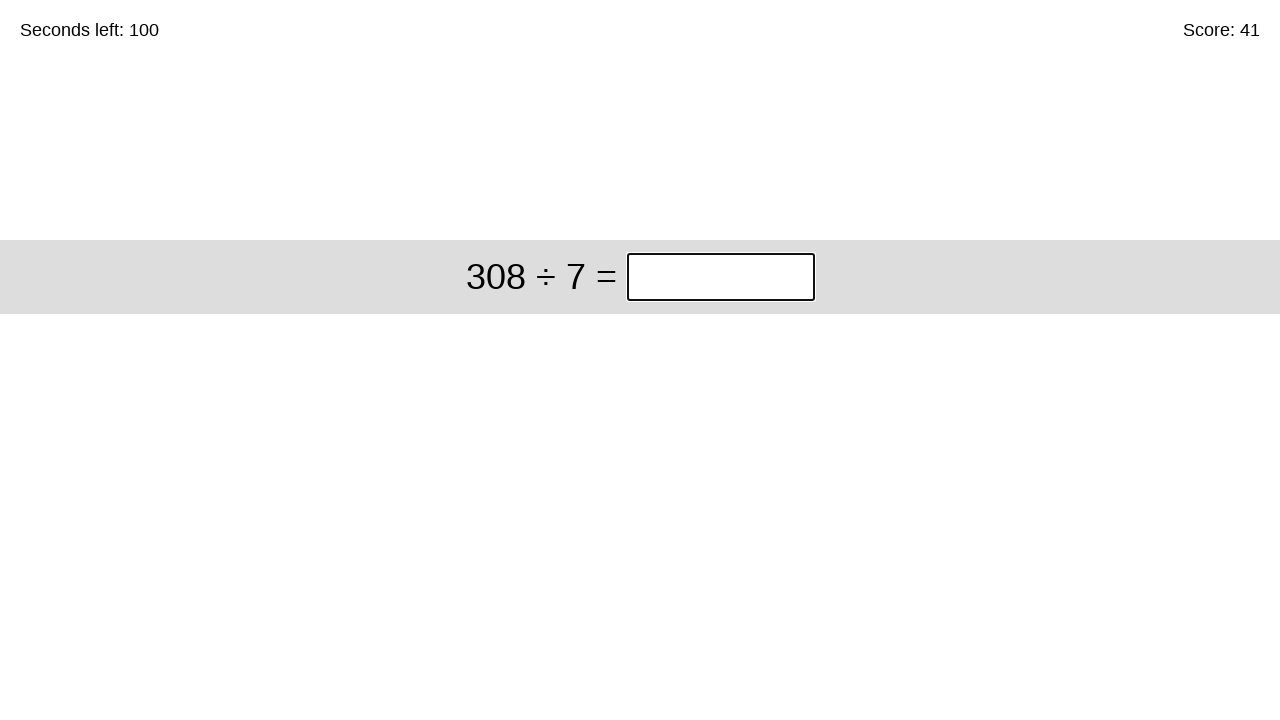

Pressed Enter to submit answer 62 on input.answer >> nth=0
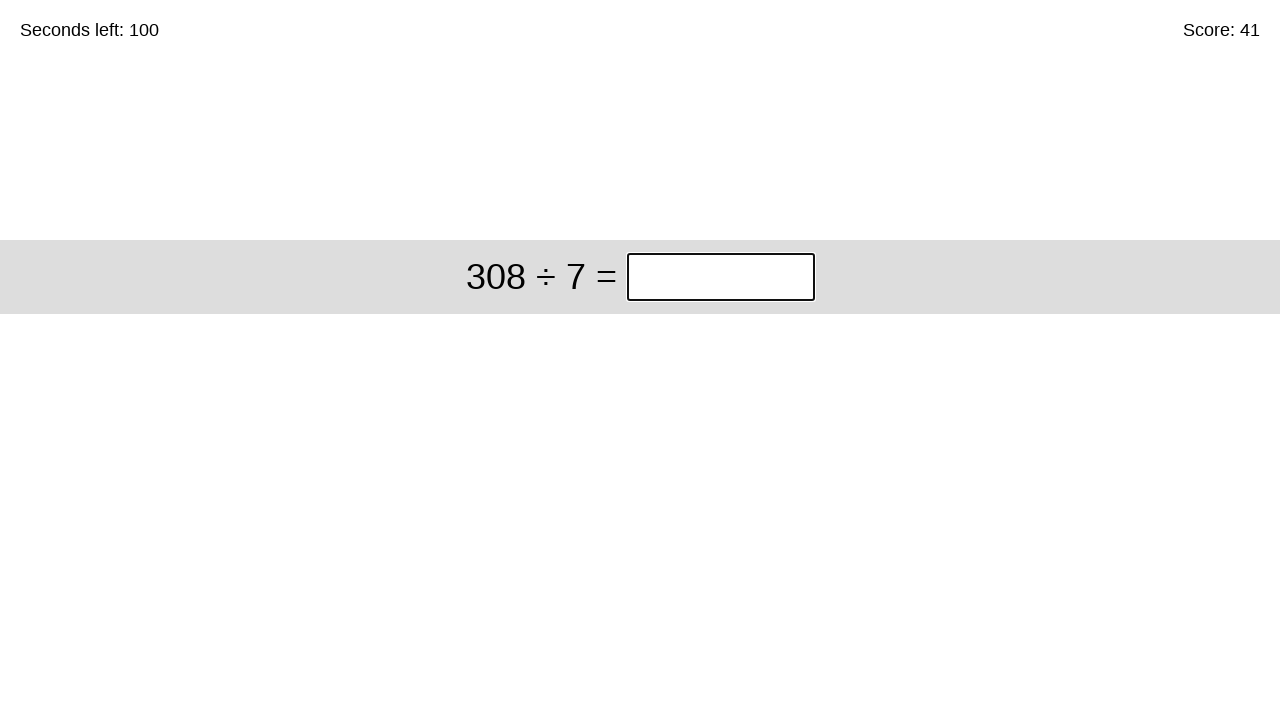

Cleared answer input field for problem: 308 ÷ 7 on input.answer >> nth=0
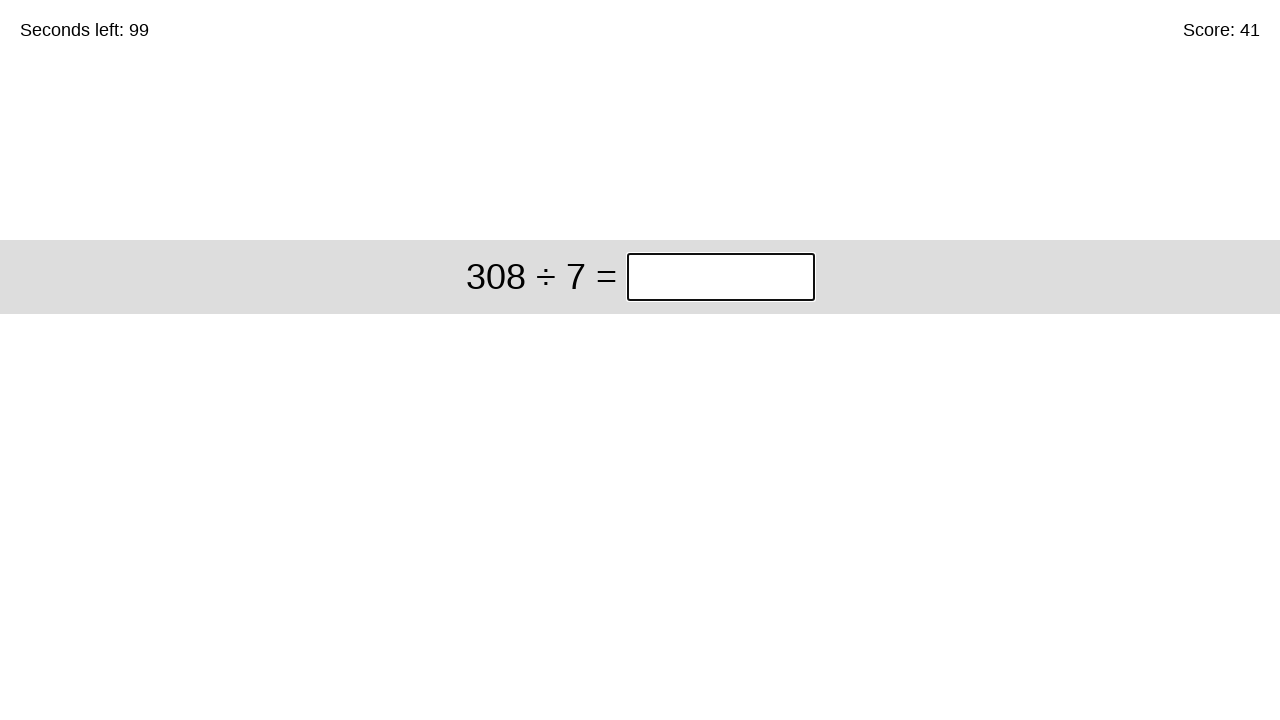

Filled answer input with 44 for problem: 308 ÷ 7 on input.answer >> nth=0
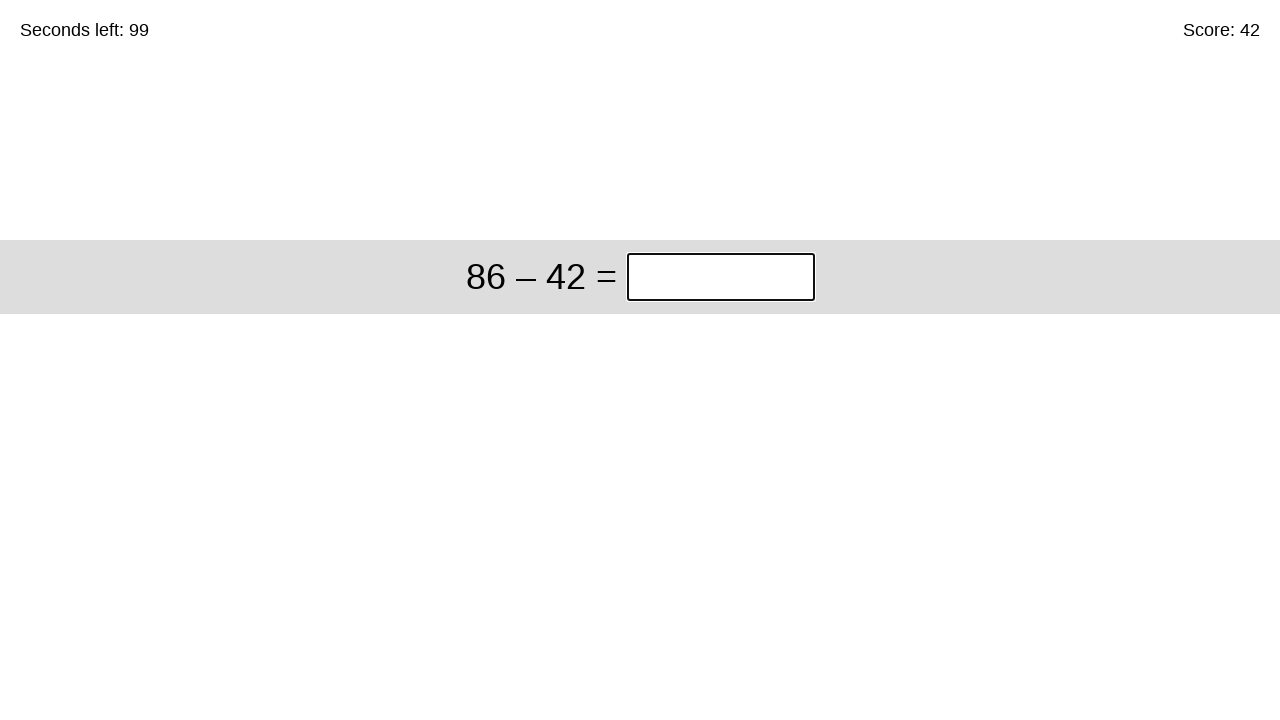

Pressed Enter to submit answer 44 on input.answer >> nth=0
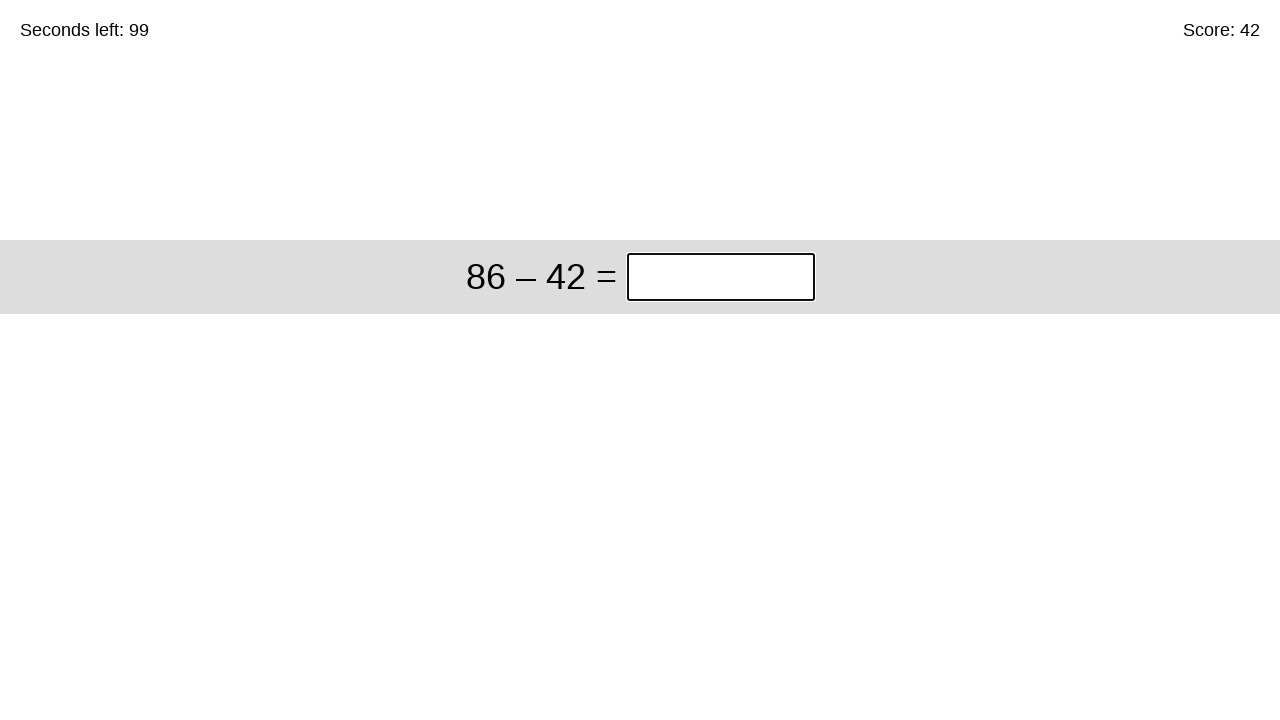

Cleared answer input field for problem: 86 – 42 on input.answer >> nth=0
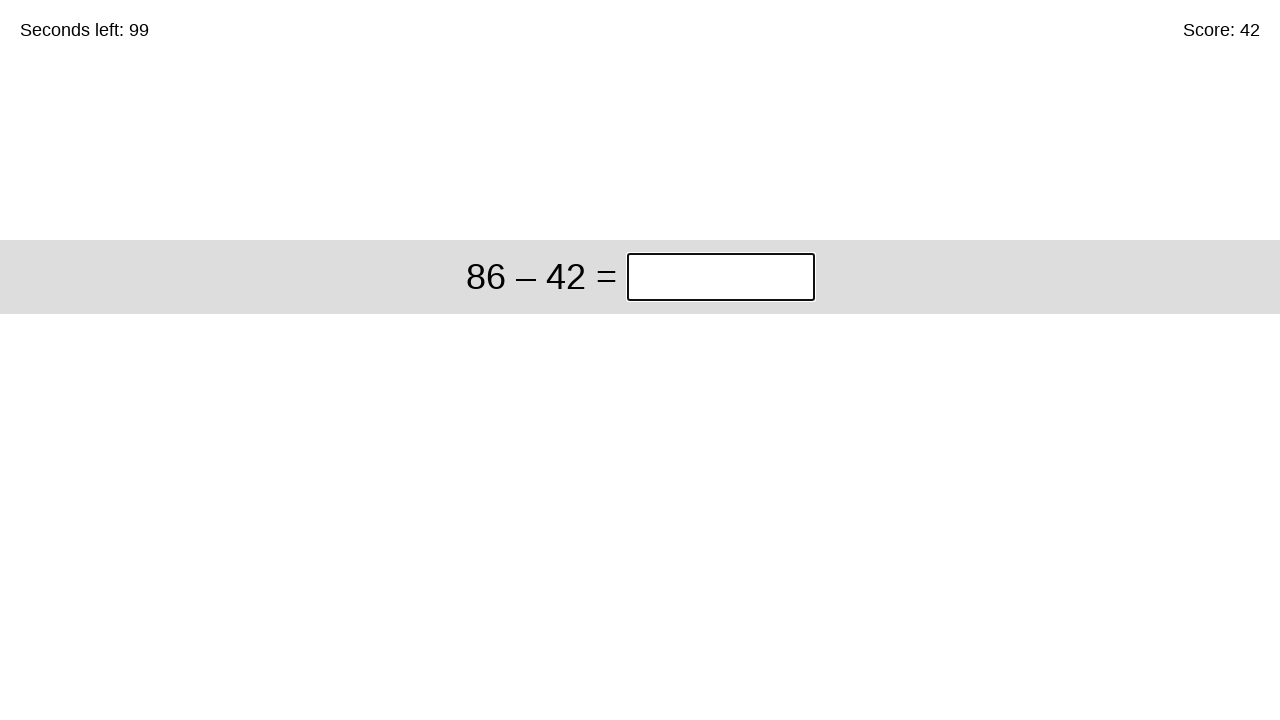

Filled answer input with 44 for problem: 86 – 42 on input.answer >> nth=0
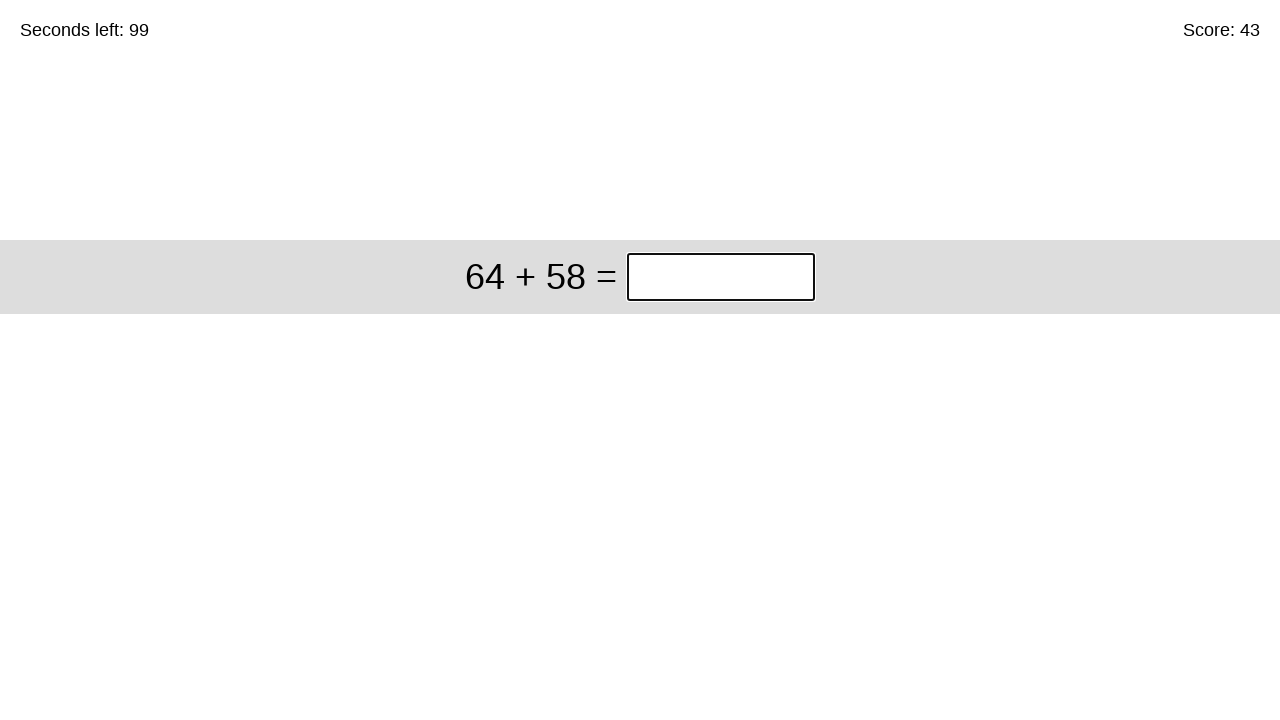

Pressed Enter to submit answer 44 on input.answer >> nth=0
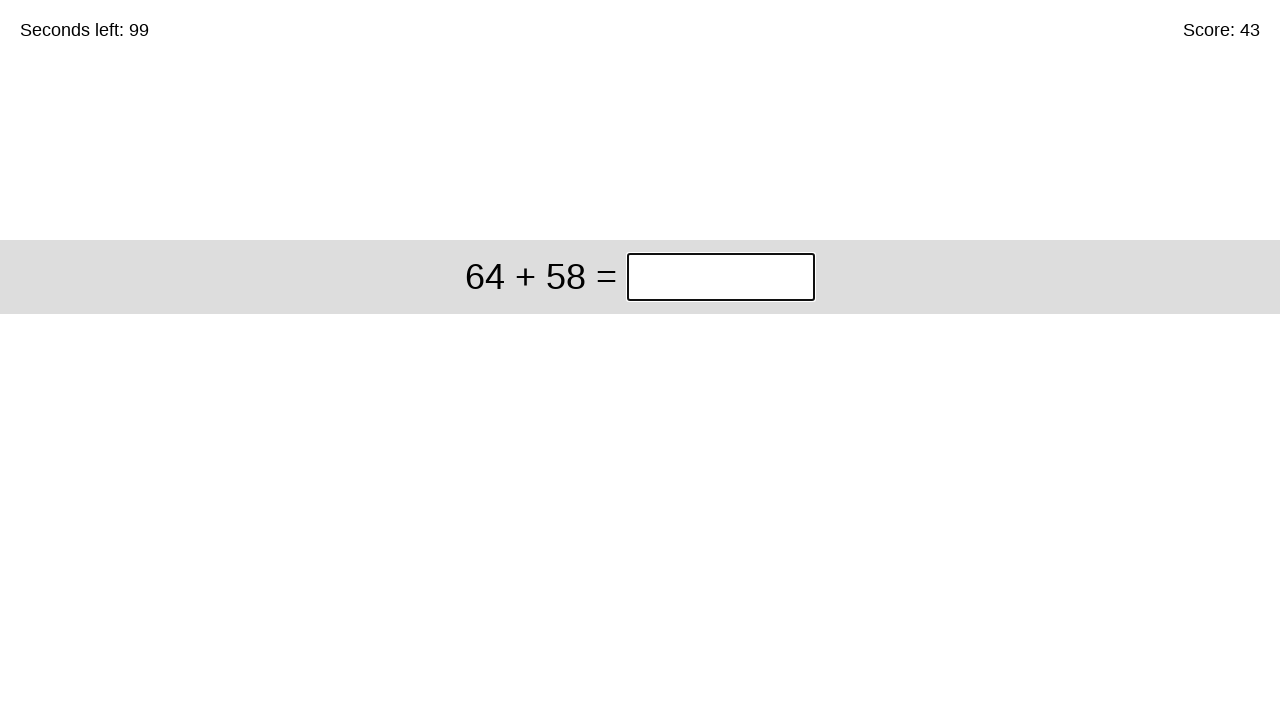

Cleared answer input field for problem: 64 + 58 on input.answer >> nth=0
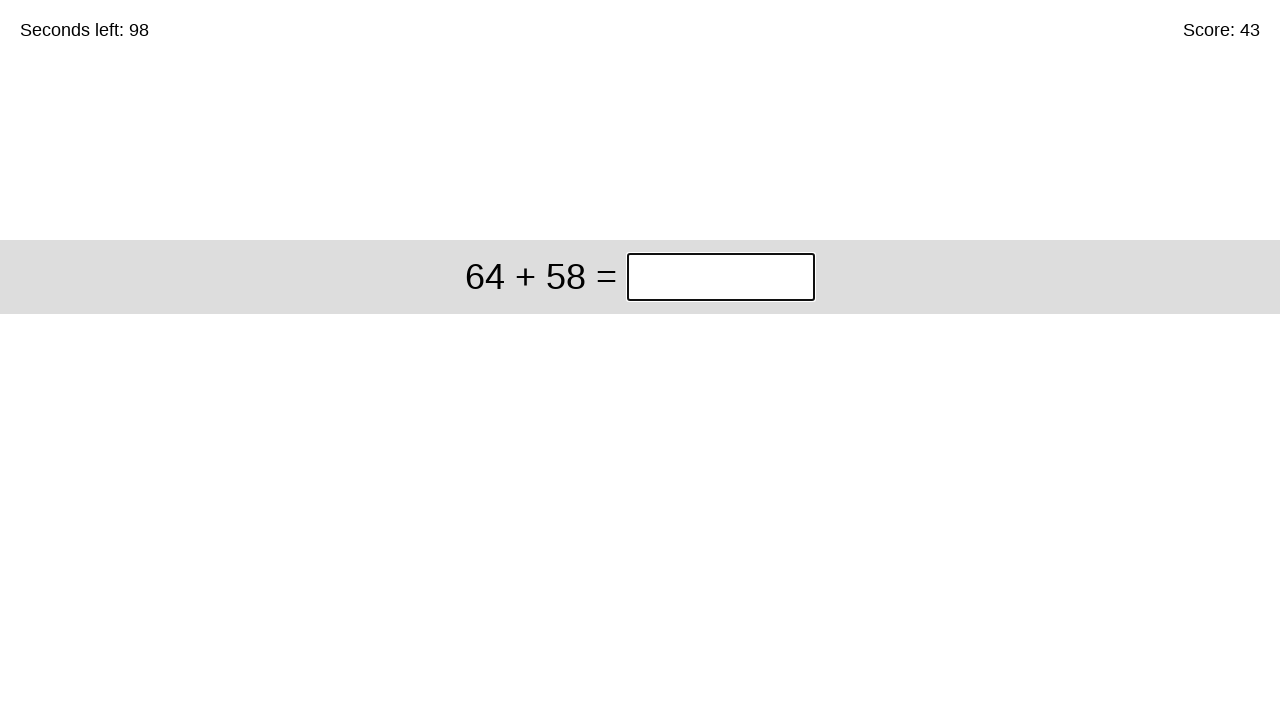

Filled answer input with 122 for problem: 64 + 58 on input.answer >> nth=0
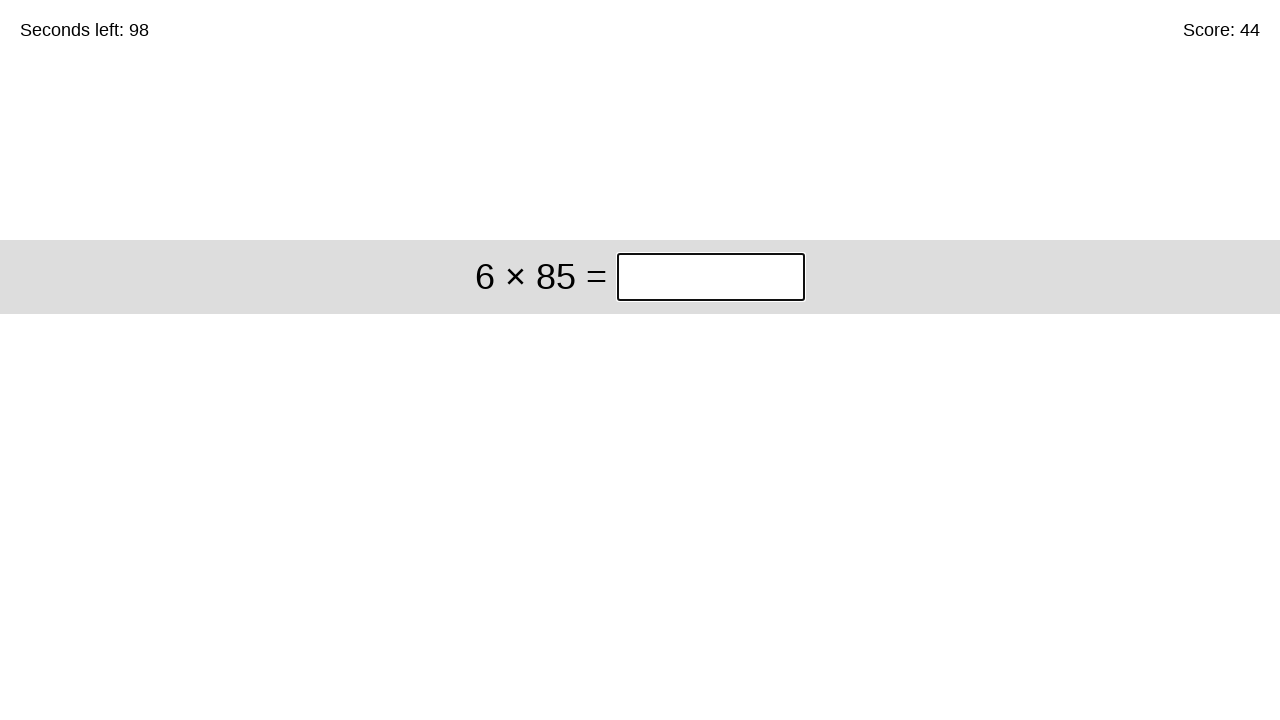

Pressed Enter to submit answer 122 on input.answer >> nth=0
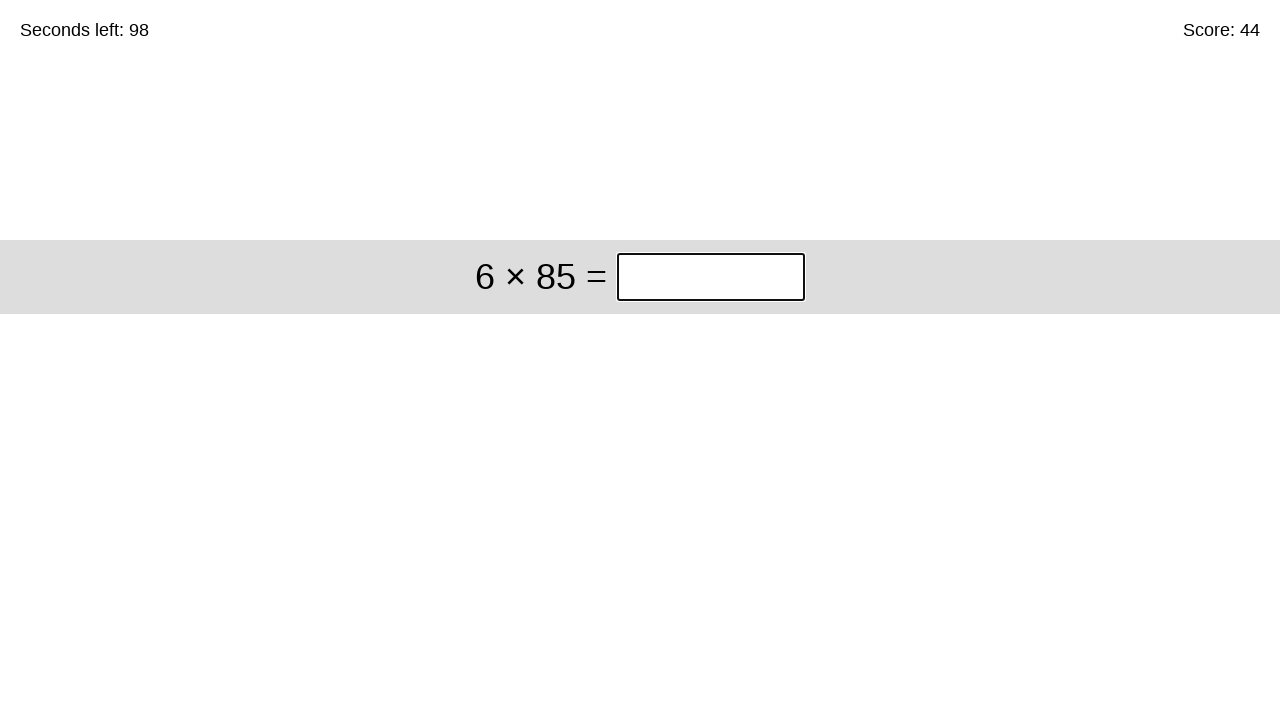

Cleared answer input field for problem: 6 × 85 on input.answer >> nth=0
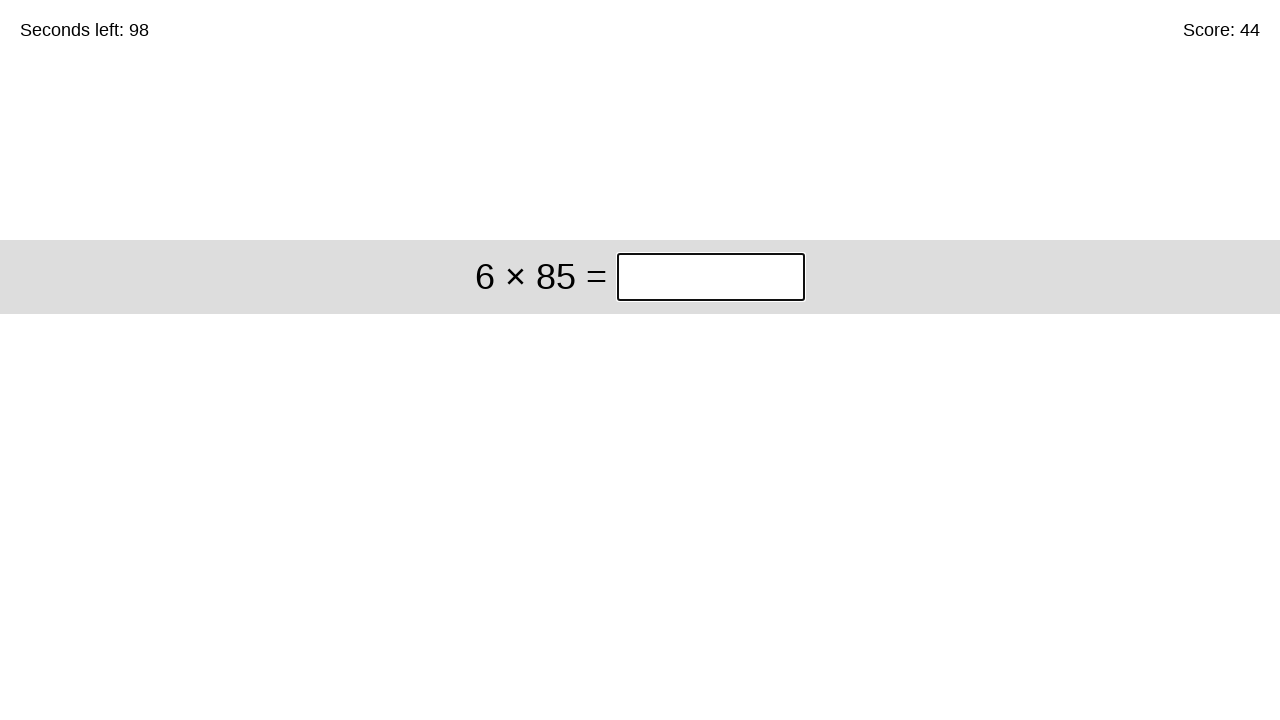

Filled answer input with 510 for problem: 6 × 85 on input.answer >> nth=0
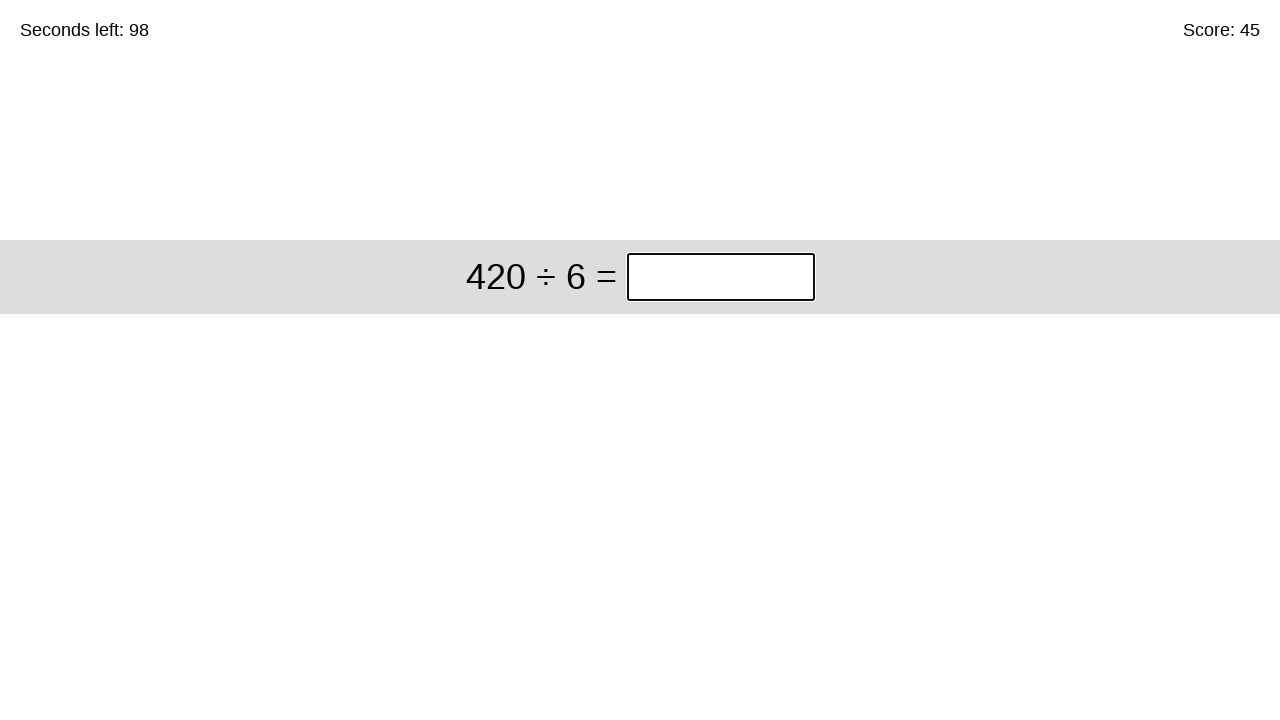

Pressed Enter to submit answer 510 on input.answer >> nth=0
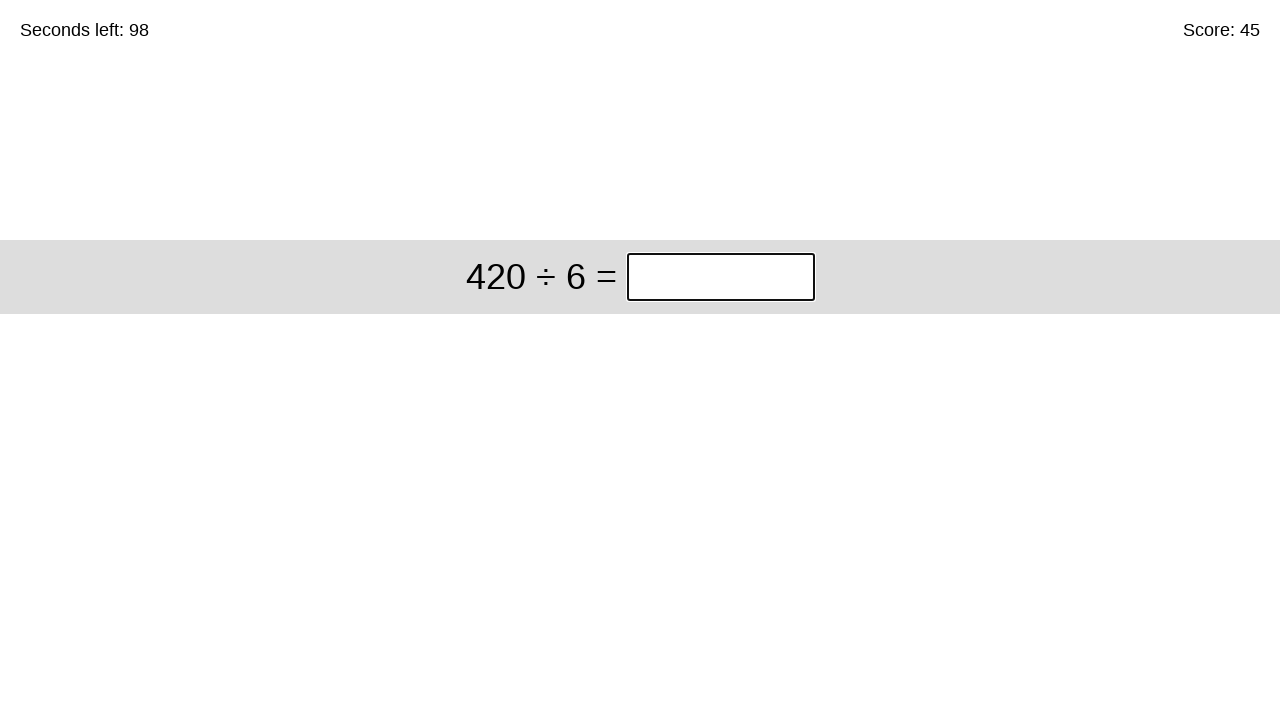

Cleared answer input field for problem: 420 ÷ 6 on input.answer >> nth=0
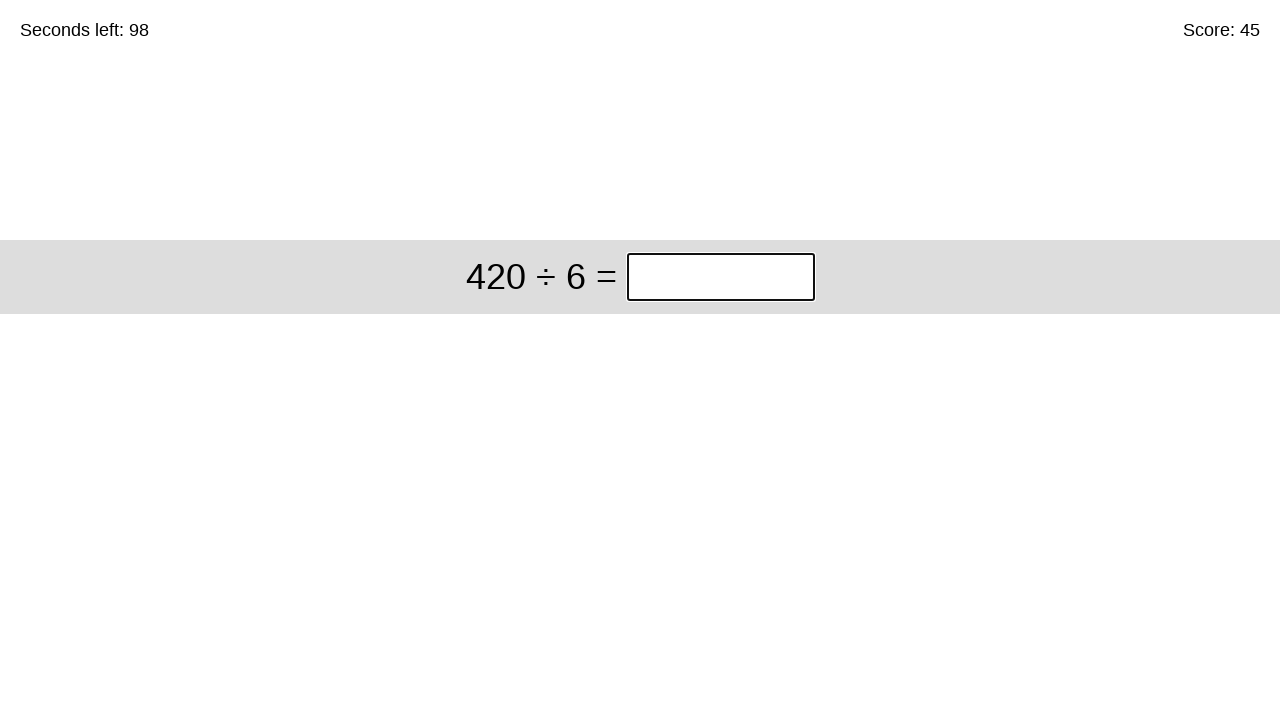

Filled answer input with 70 for problem: 420 ÷ 6 on input.answer >> nth=0
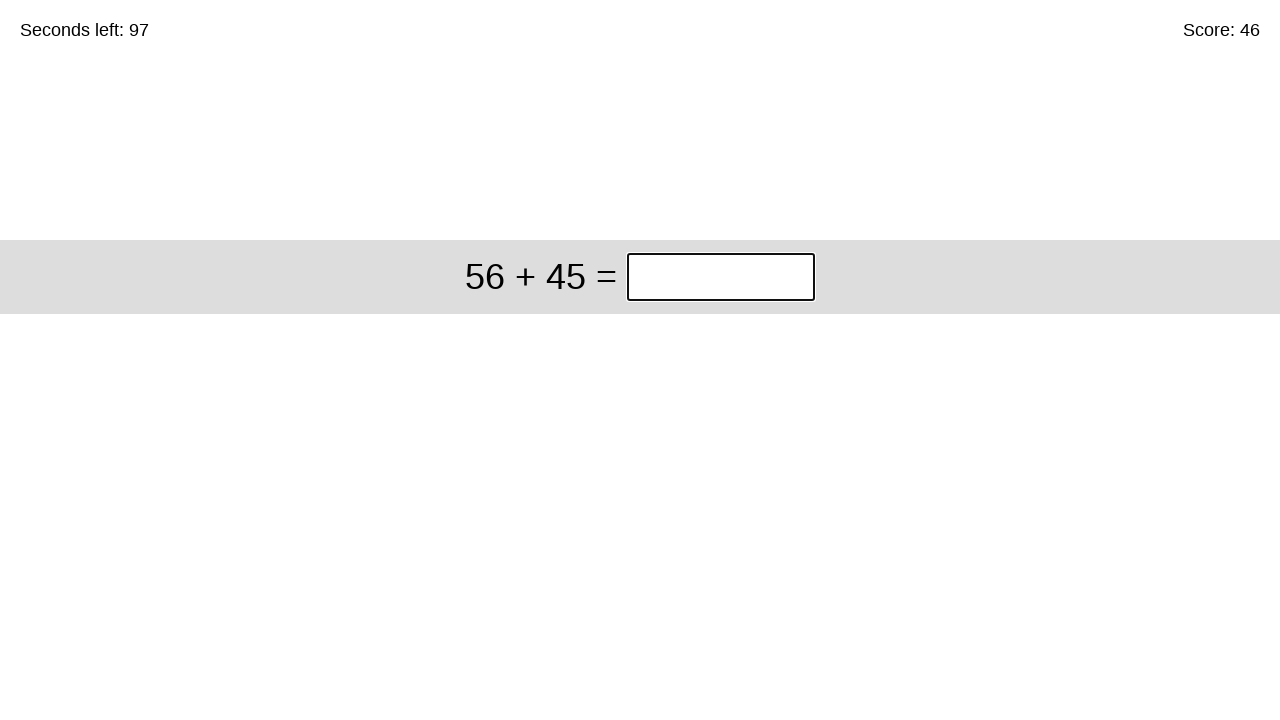

Pressed Enter to submit answer 70 on input.answer >> nth=0
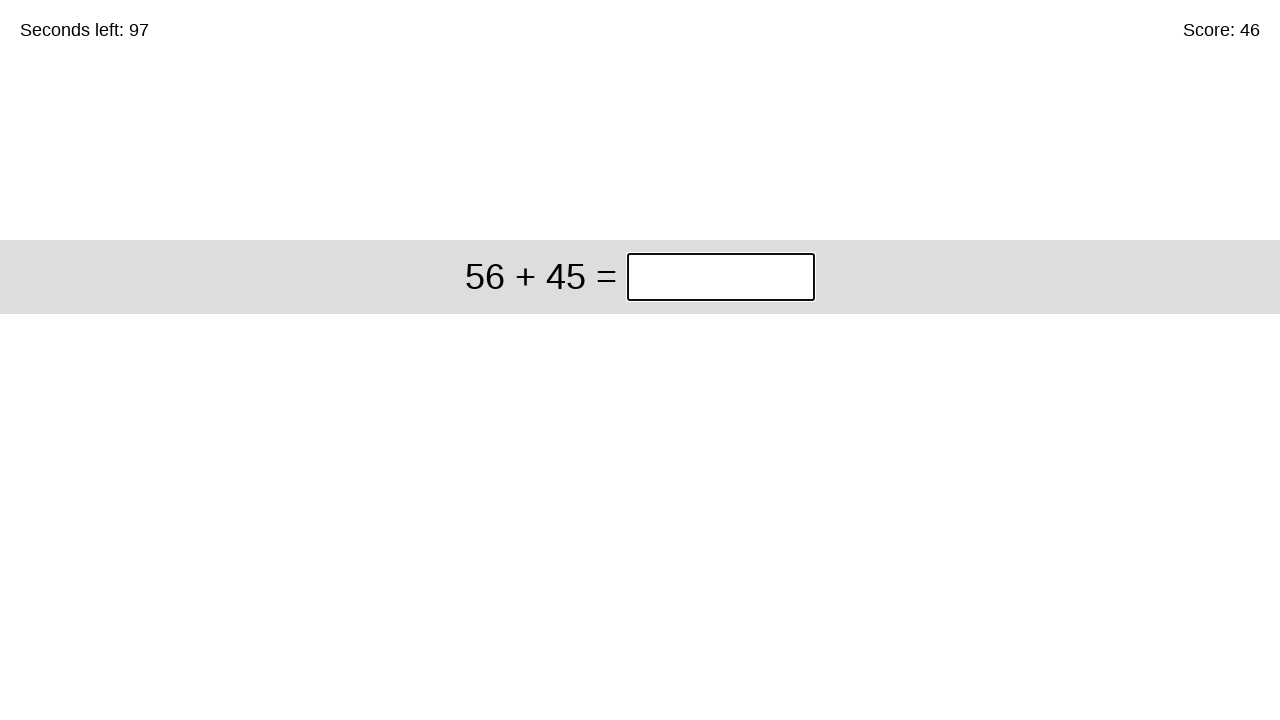

Cleared answer input field for problem: 56 + 45 on input.answer >> nth=0
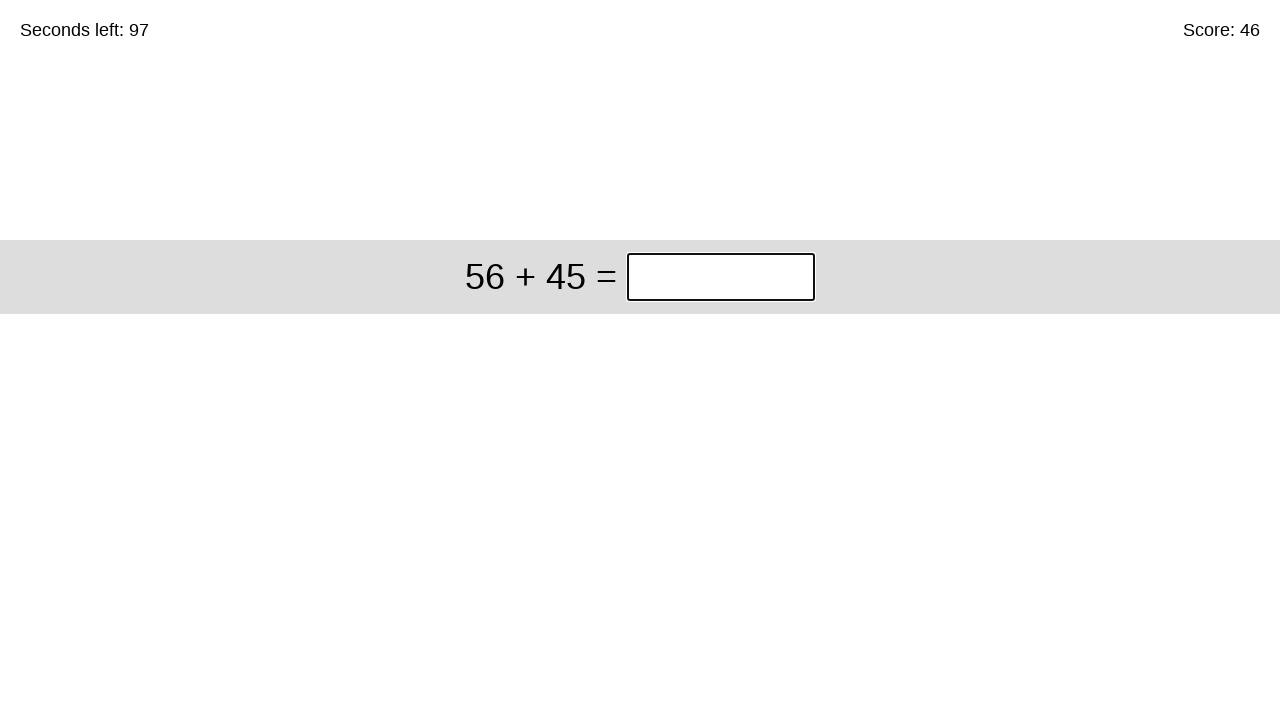

Filled answer input with 101 for problem: 56 + 45 on input.answer >> nth=0
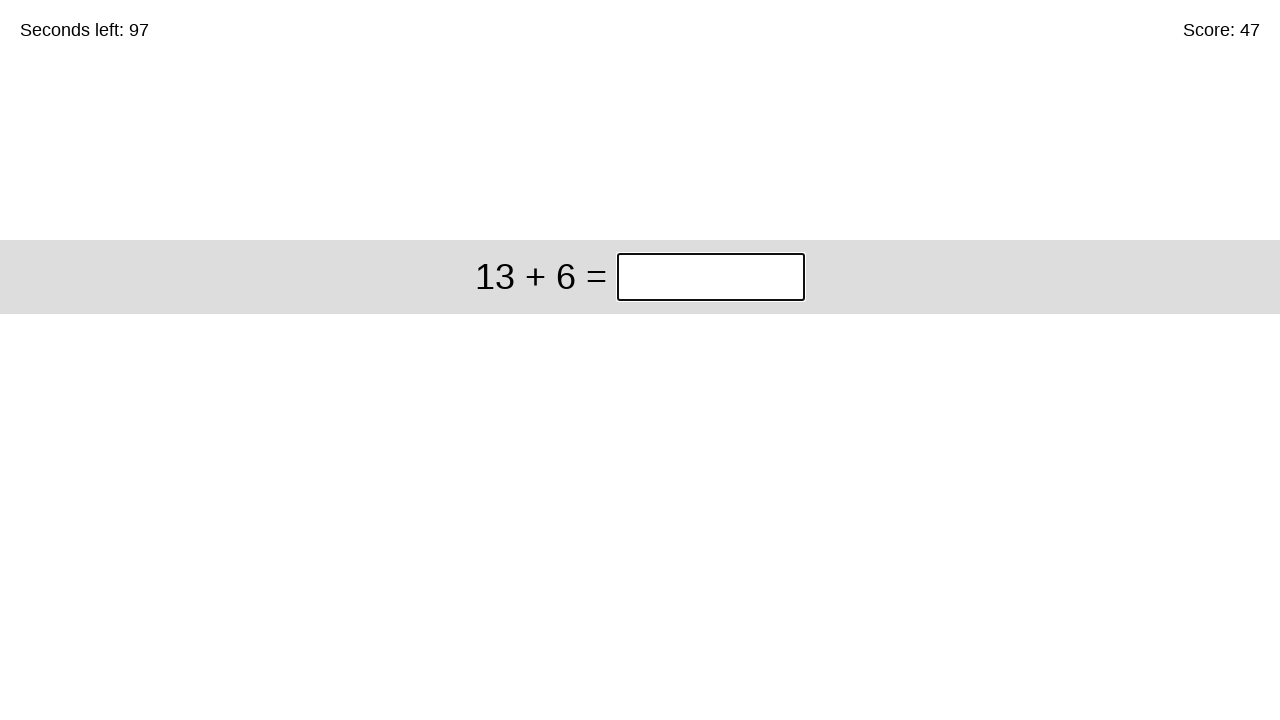

Pressed Enter to submit answer 101 on input.answer >> nth=0
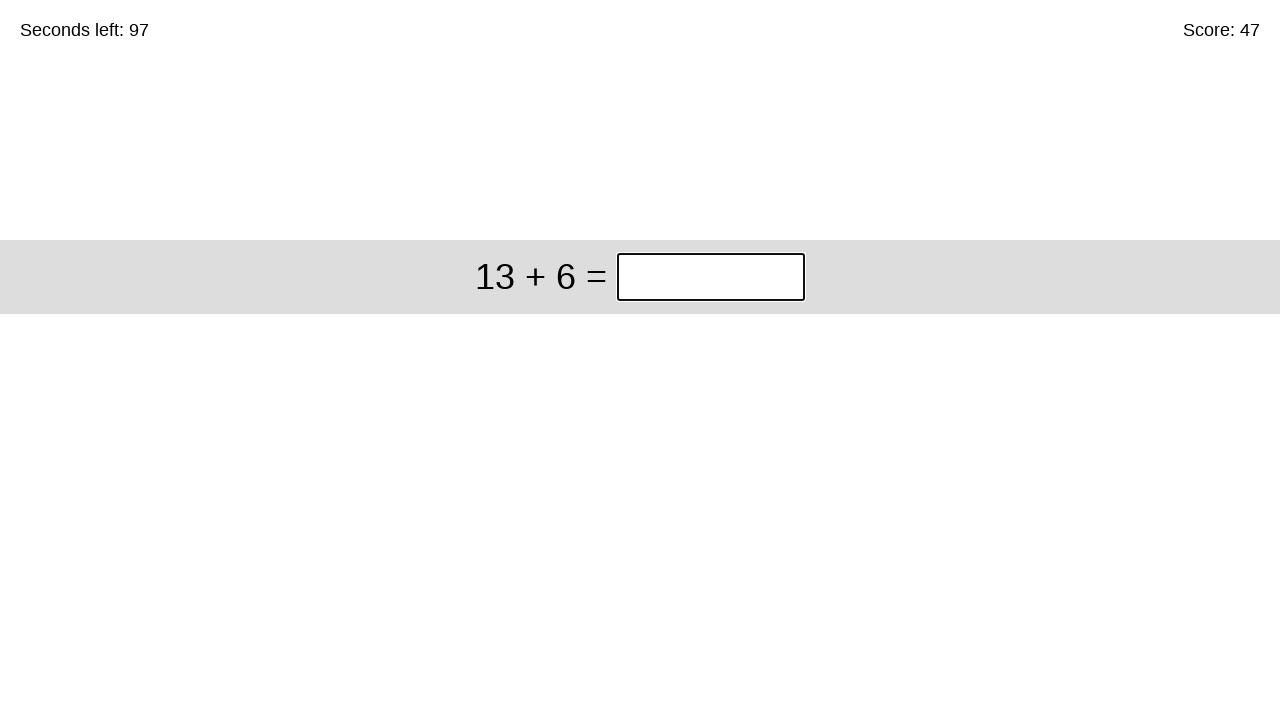

Cleared answer input field for problem: 13 + 6 on input.answer >> nth=0
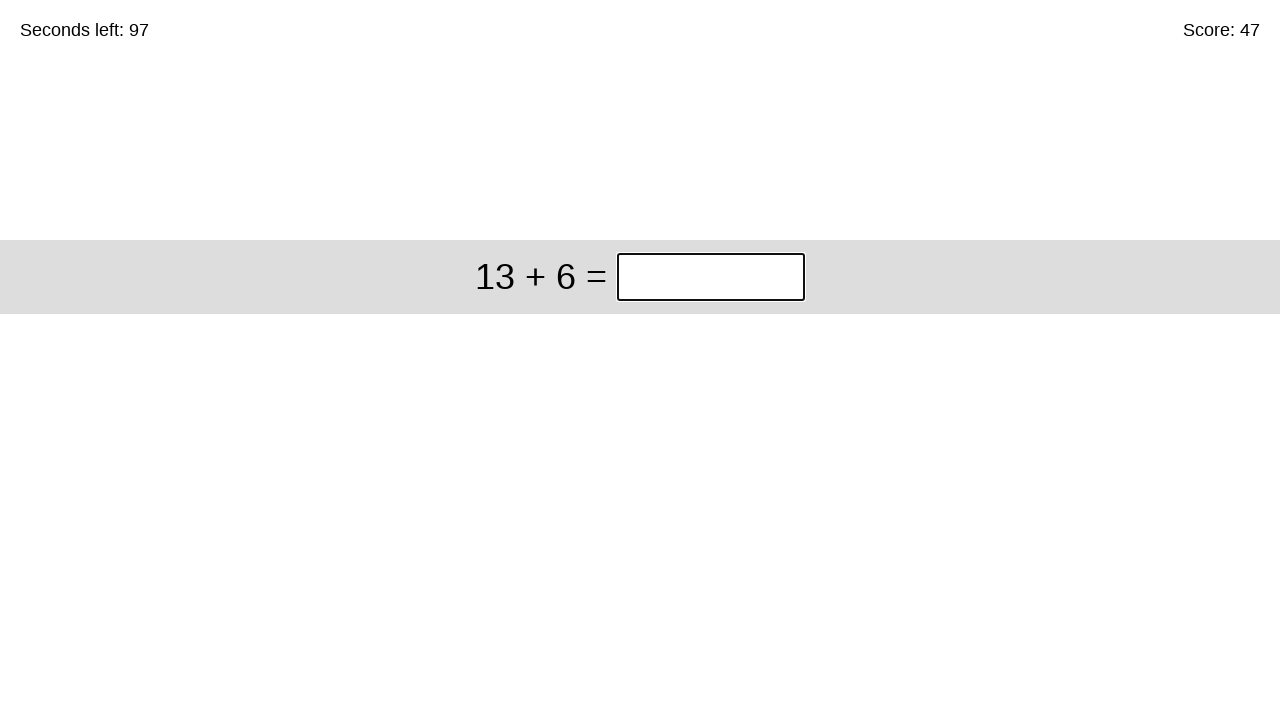

Filled answer input with 19 for problem: 13 + 6 on input.answer >> nth=0
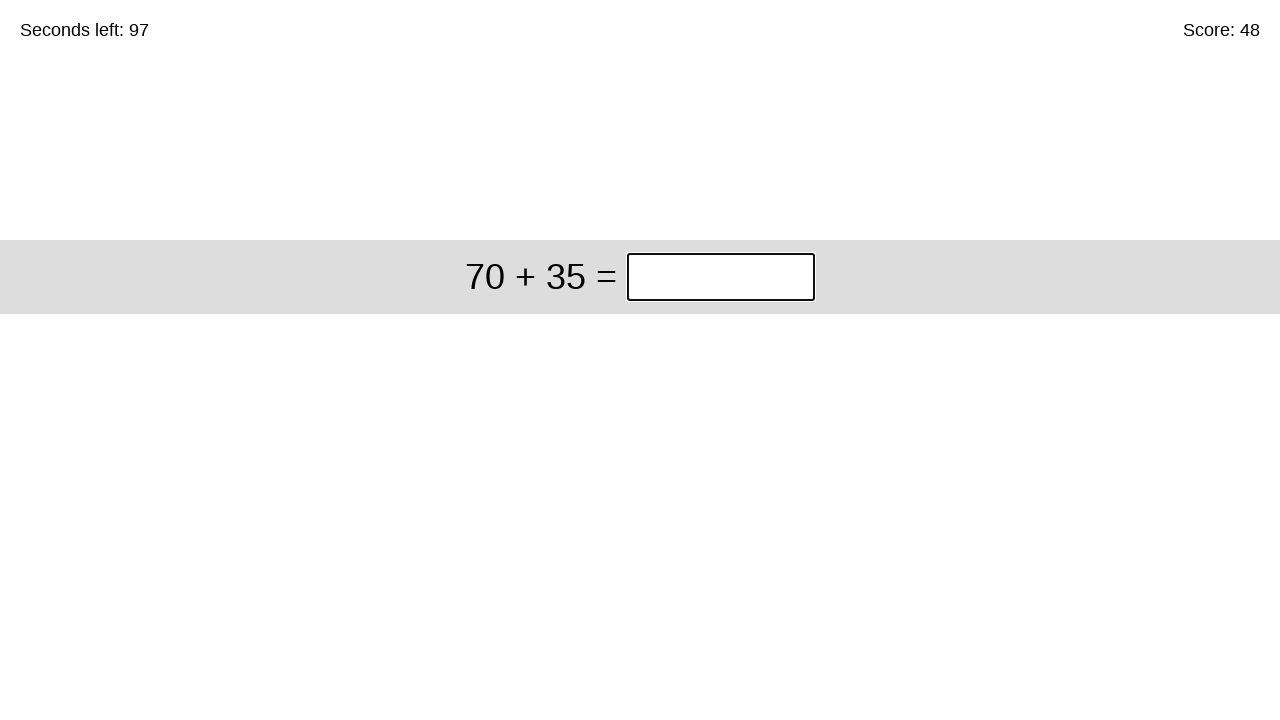

Pressed Enter to submit answer 19 on input.answer >> nth=0
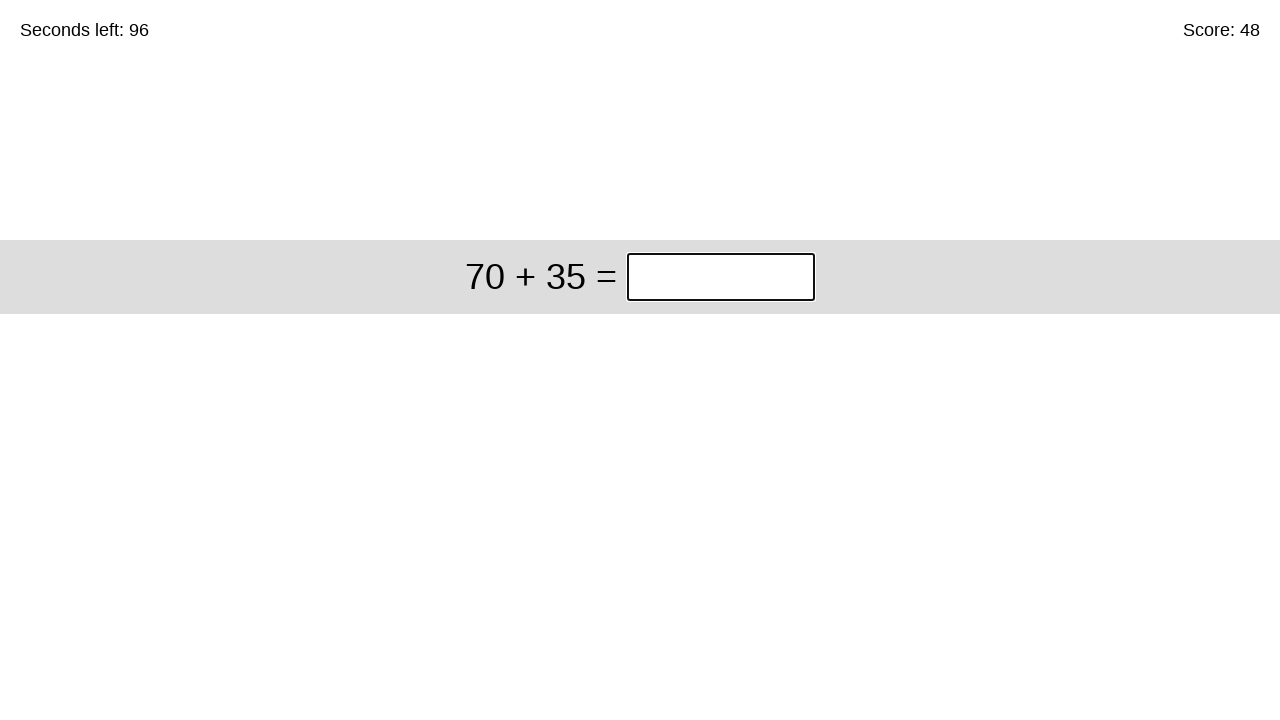

Cleared answer input field for problem: 70 + 35 on input.answer >> nth=0
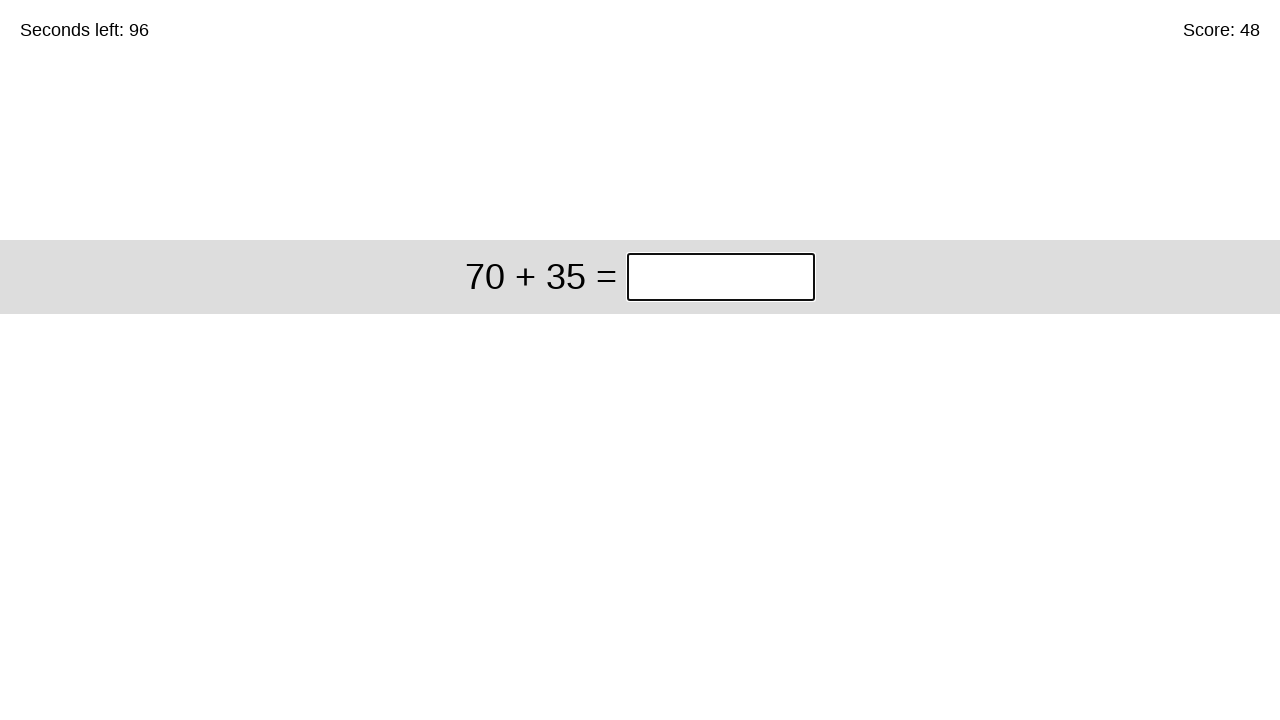

Filled answer input with 105 for problem: 70 + 35 on input.answer >> nth=0
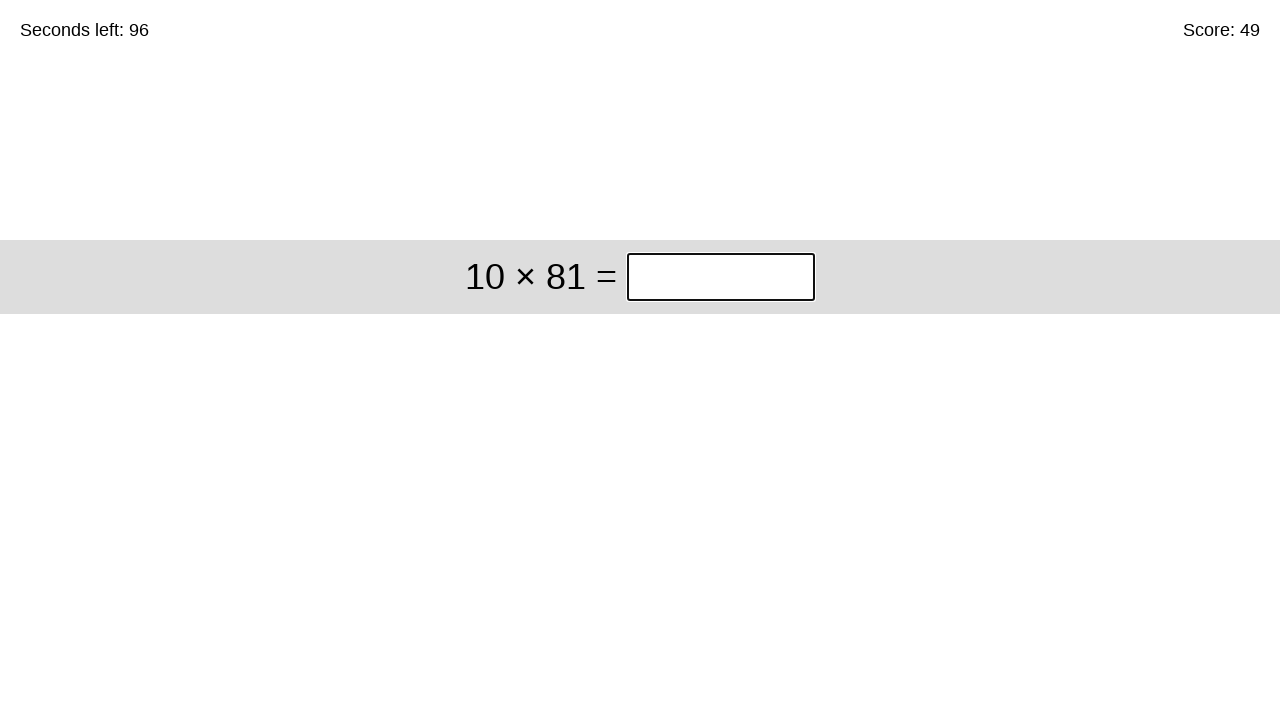

Pressed Enter to submit answer 105 on input.answer >> nth=0
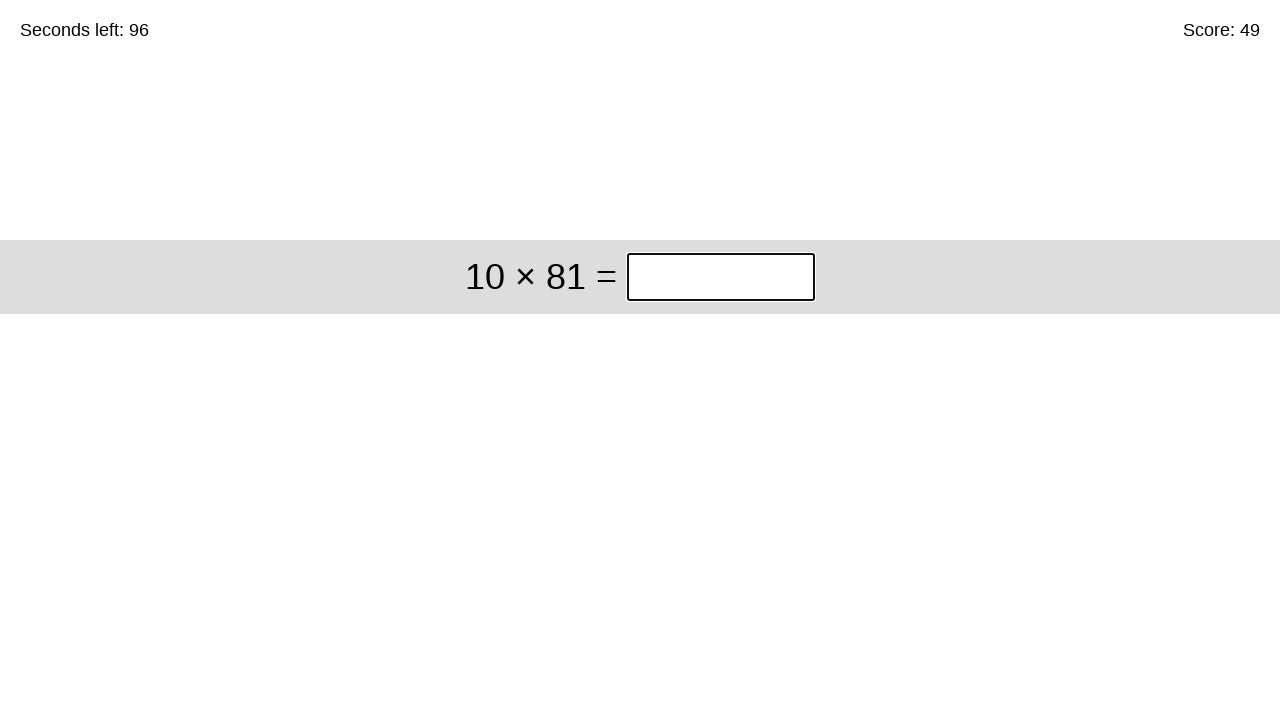

Cleared answer input field for problem: 10 × 81 on input.answer >> nth=0
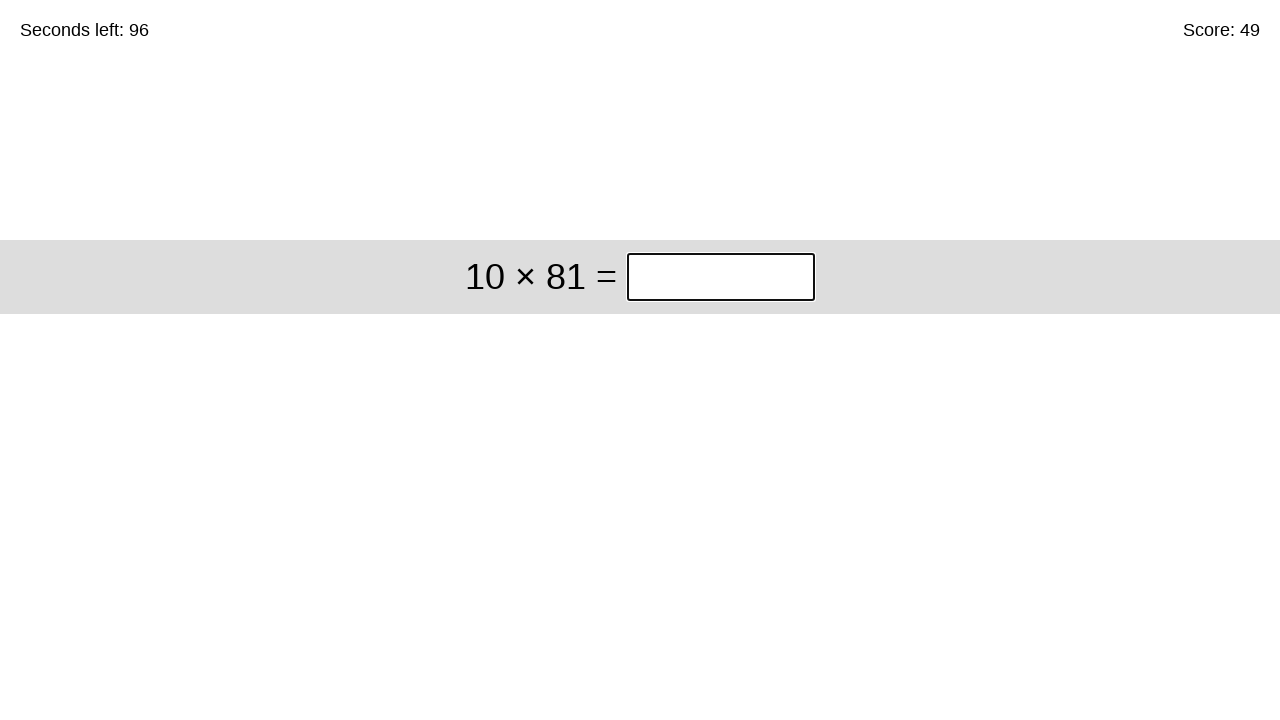

Filled answer input with 810 for problem: 10 × 81 on input.answer >> nth=0
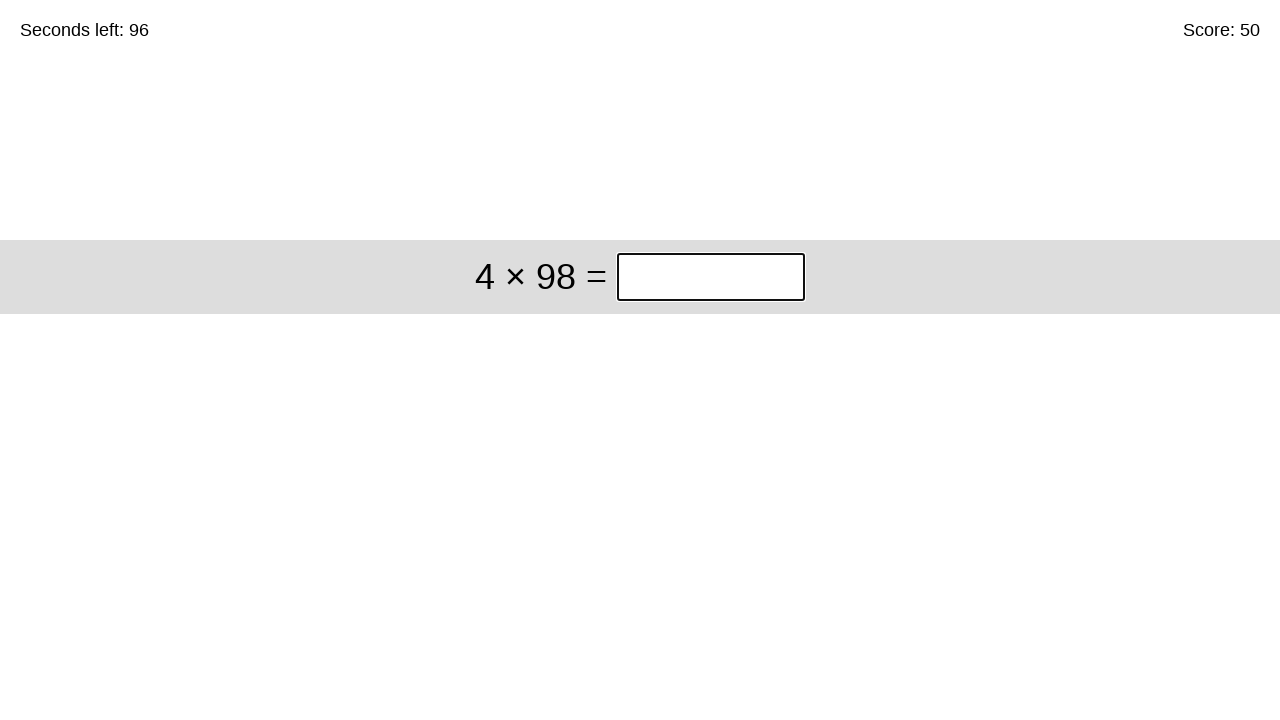

Pressed Enter to submit answer 810 on input.answer >> nth=0
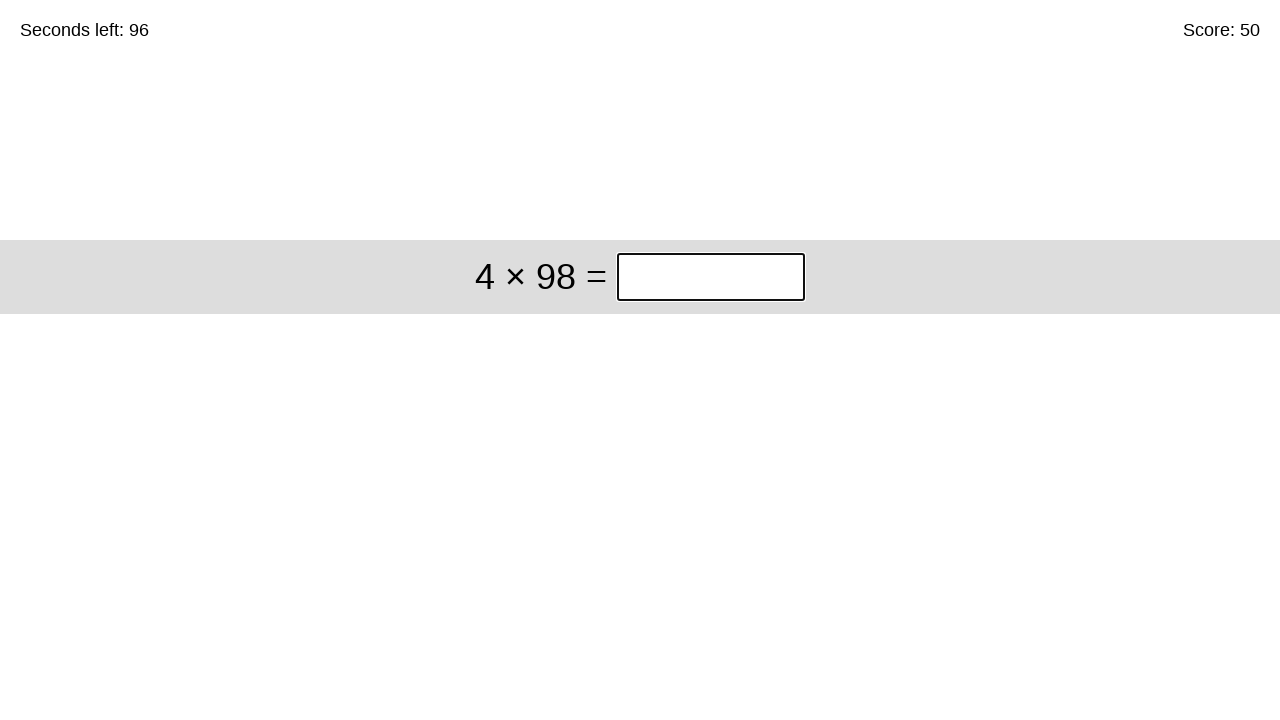

Cleared answer input field for problem: 4 × 98 on input.answer >> nth=0
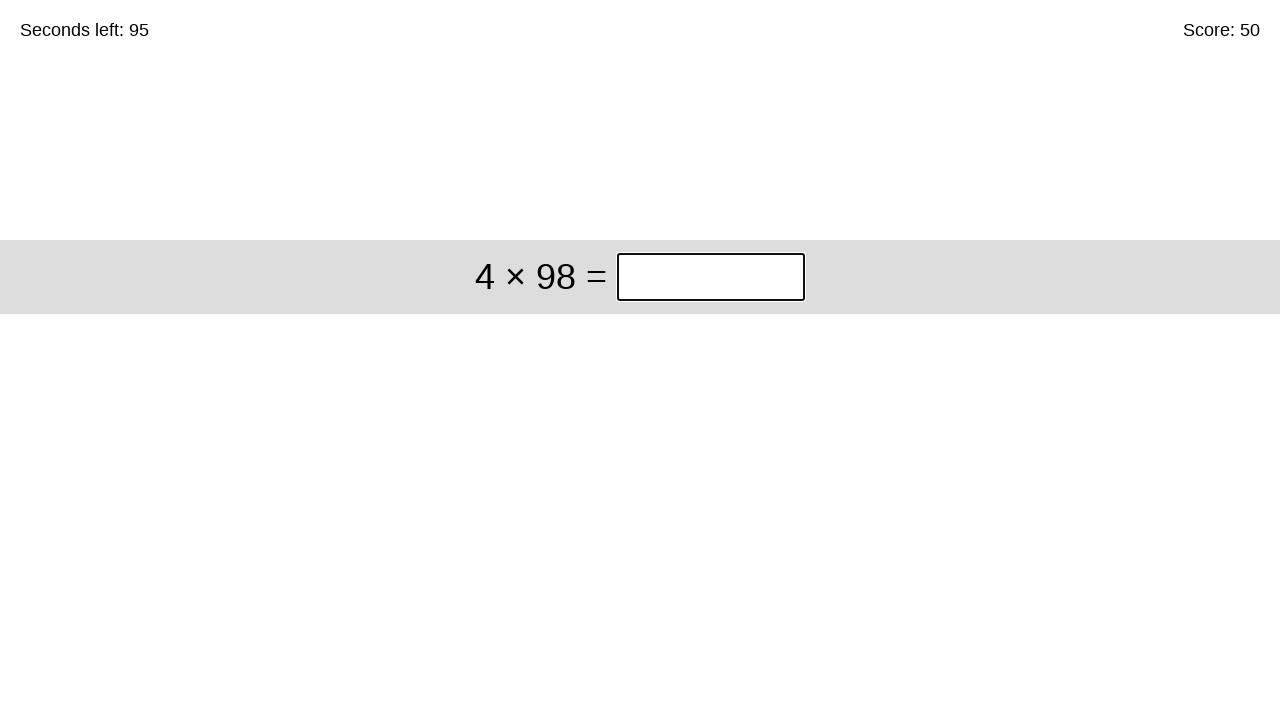

Filled answer input with 392 for problem: 4 × 98 on input.answer >> nth=0
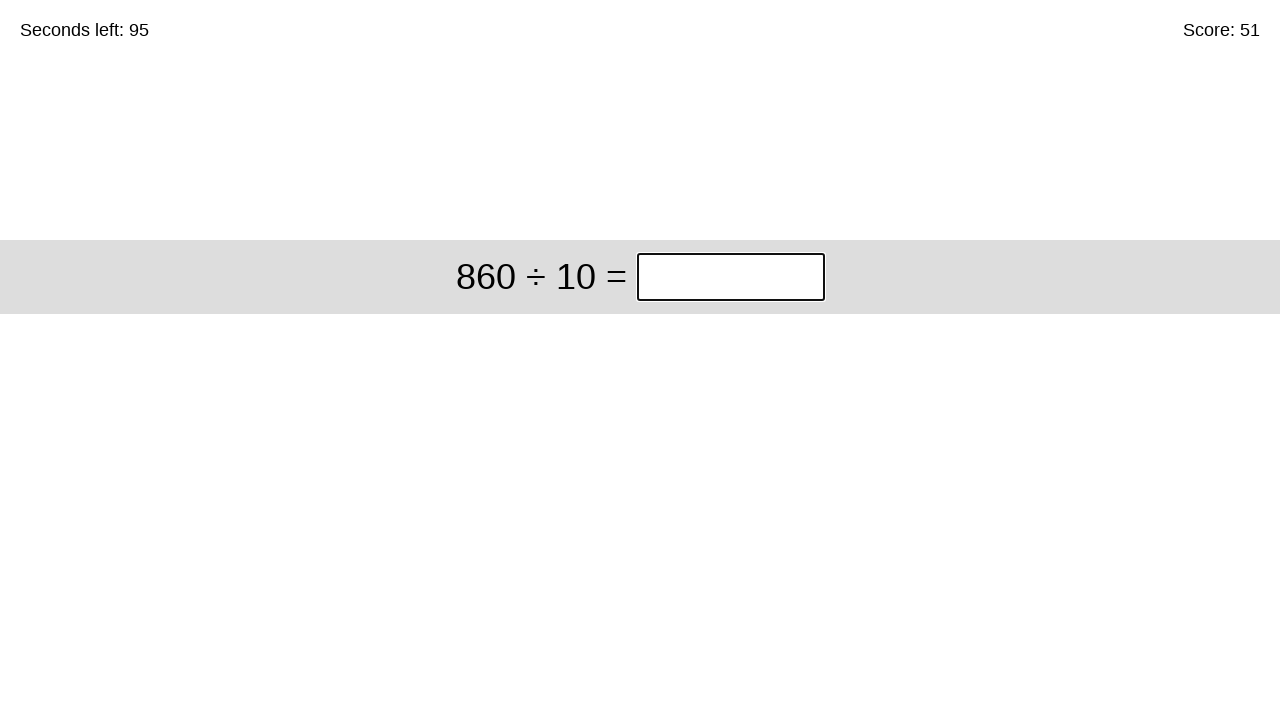

Pressed Enter to submit answer 392 on input.answer >> nth=0
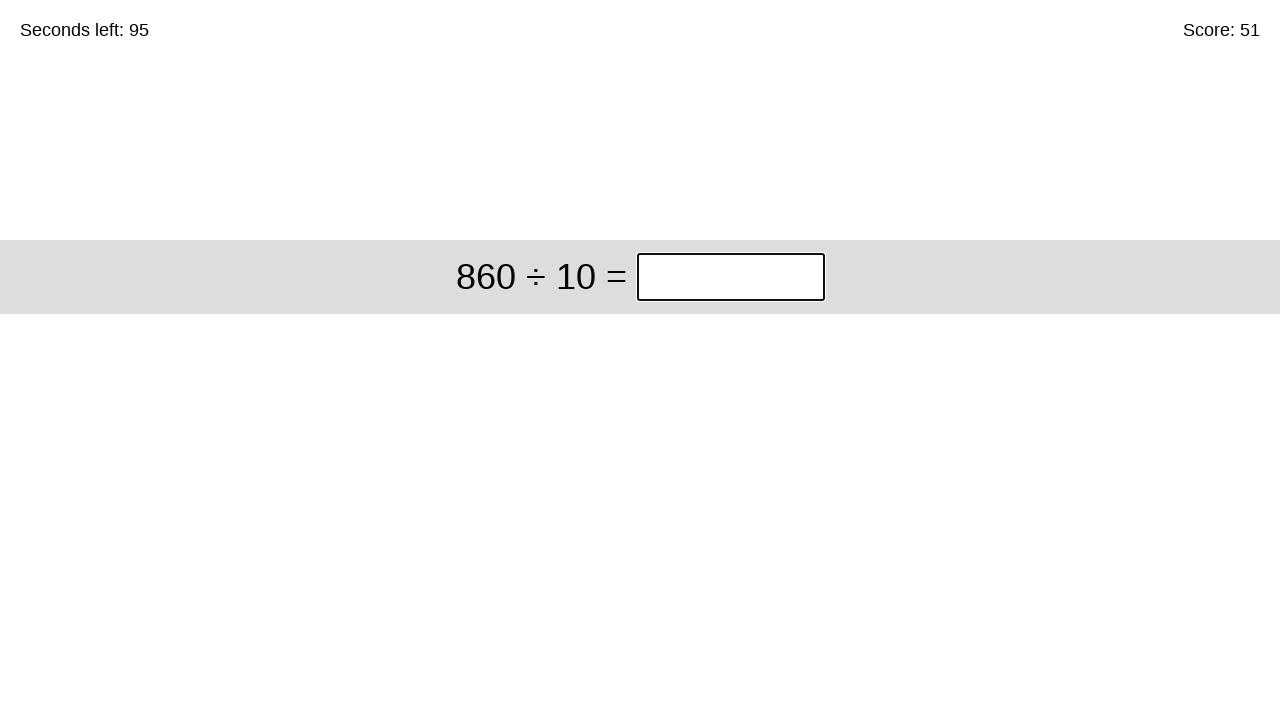

Cleared answer input field for problem: 860 ÷ 10 on input.answer >> nth=0
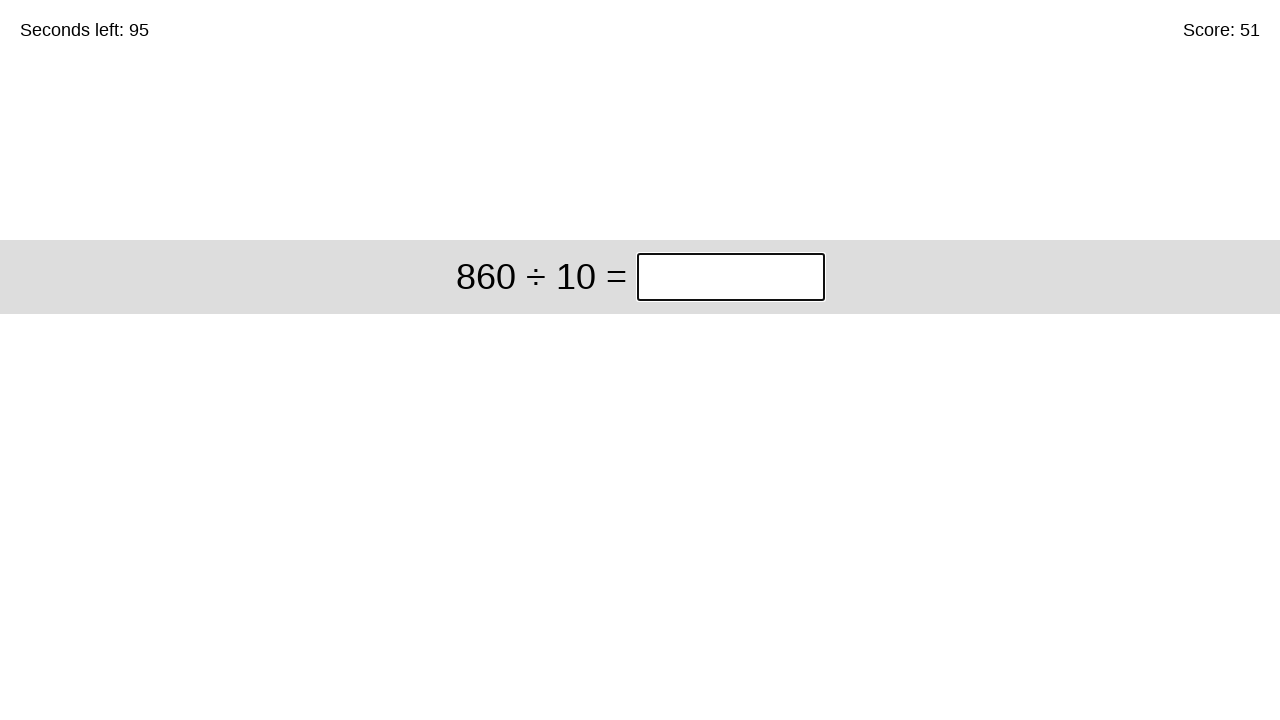

Filled answer input with 86 for problem: 860 ÷ 10 on input.answer >> nth=0
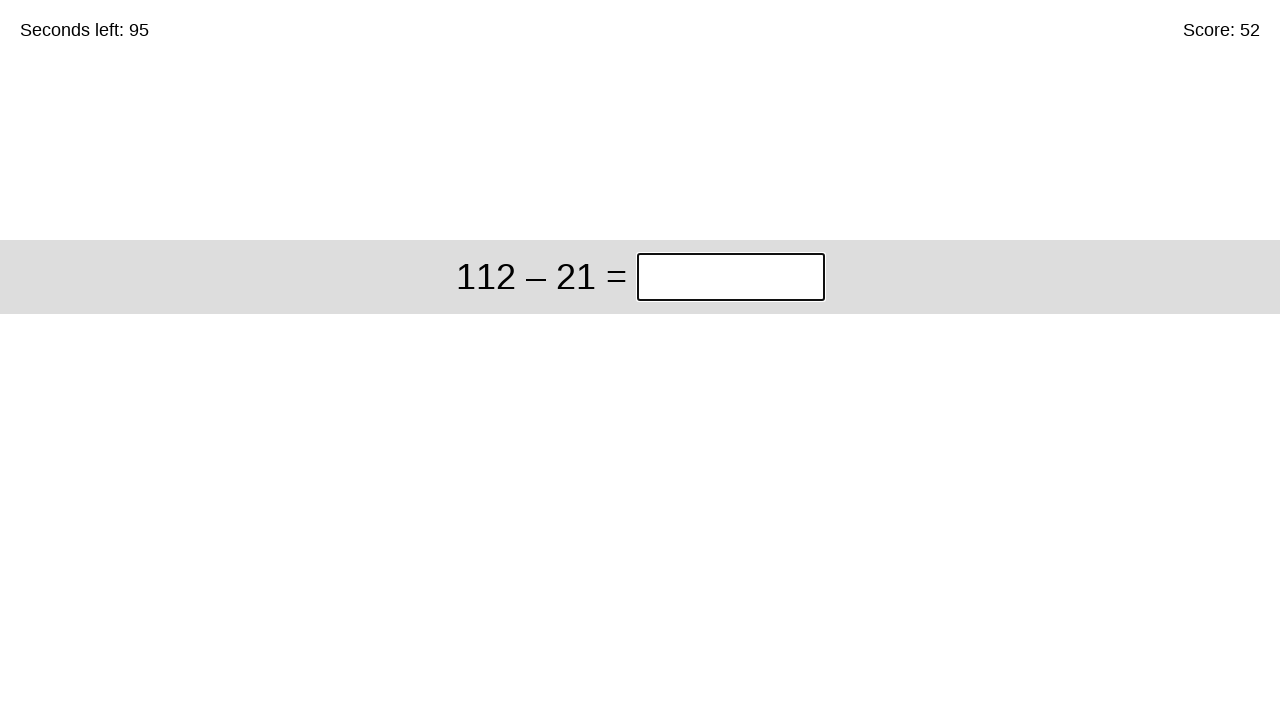

Pressed Enter to submit answer 86 on input.answer >> nth=0
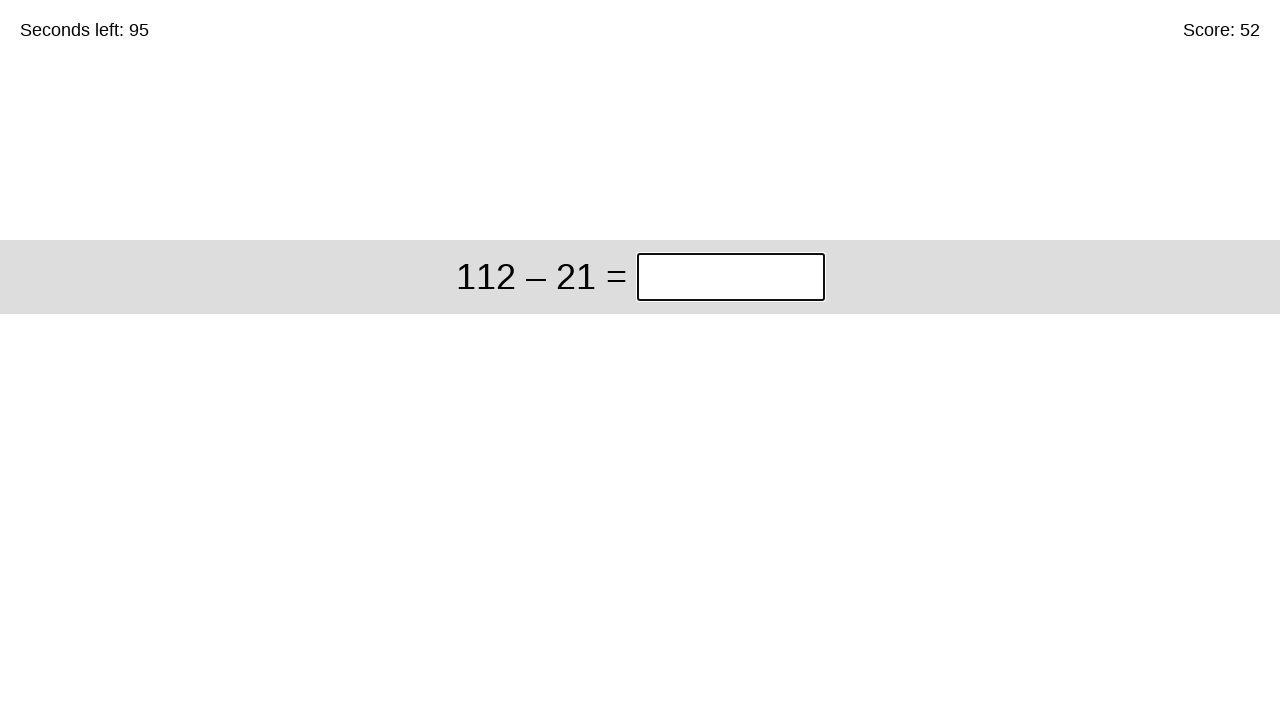

Cleared answer input field for problem: 112 – 21 on input.answer >> nth=0
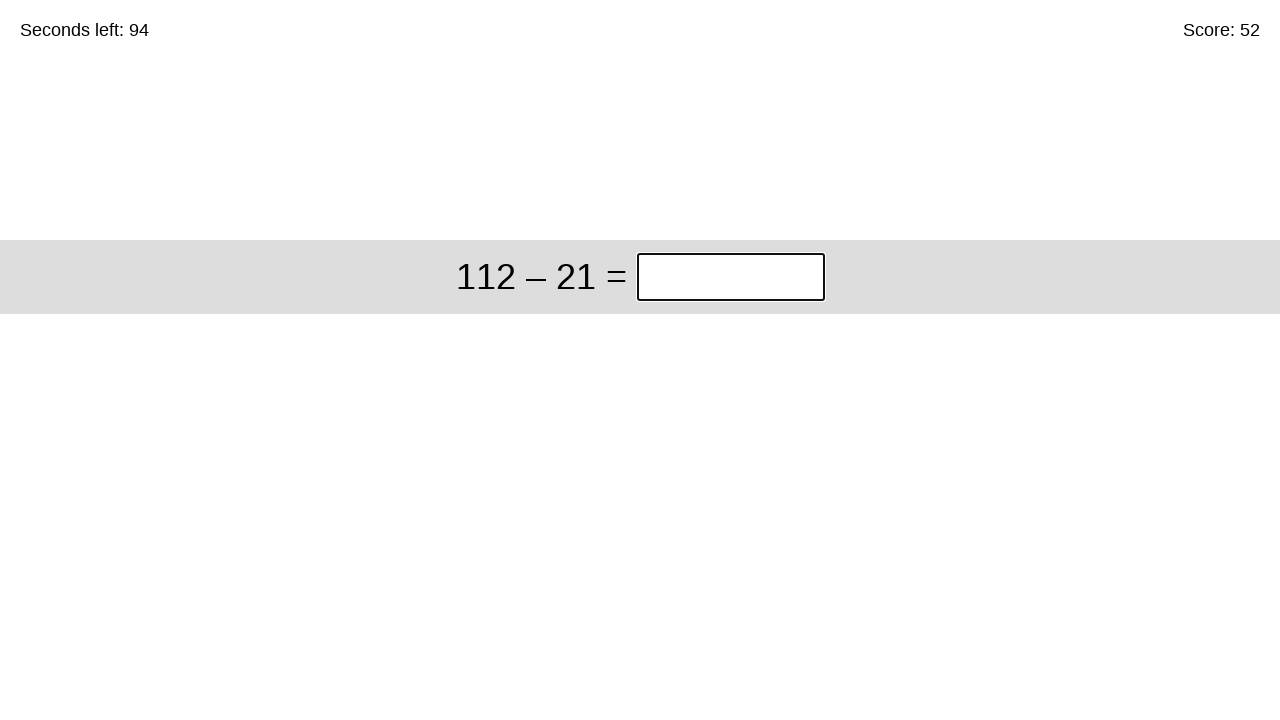

Filled answer input with 91 for problem: 112 – 21 on input.answer >> nth=0
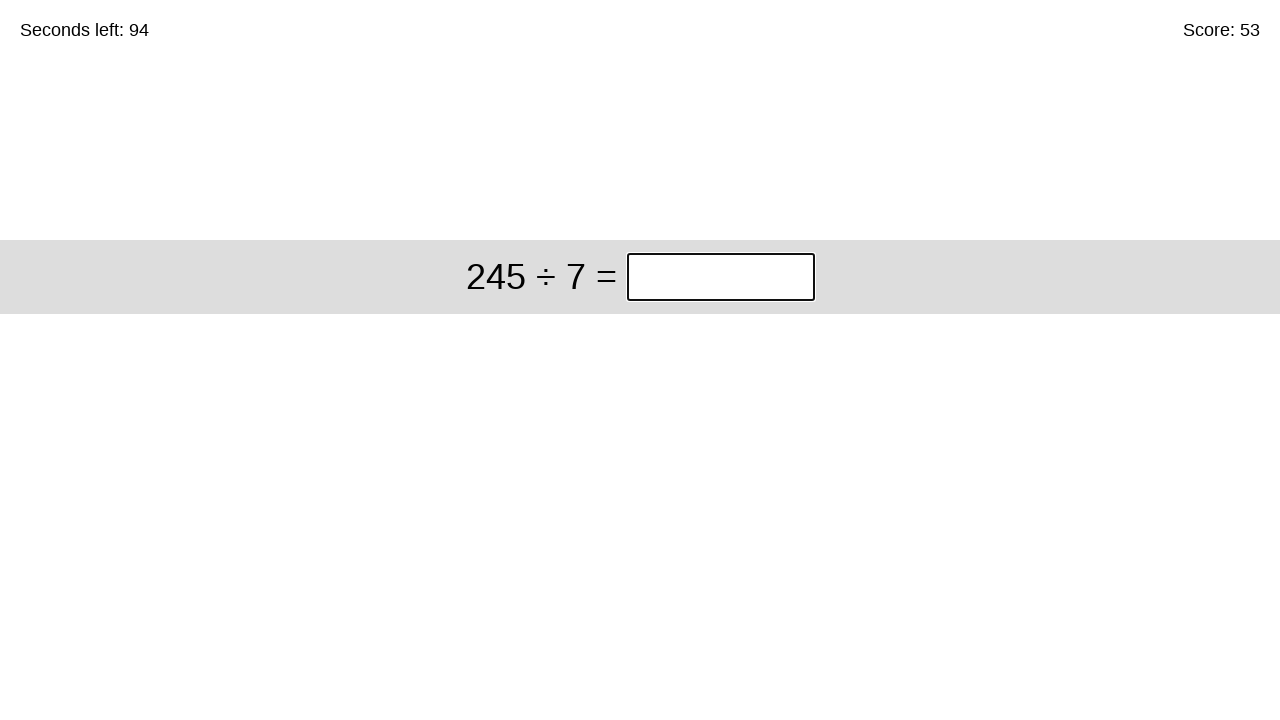

Pressed Enter to submit answer 91 on input.answer >> nth=0
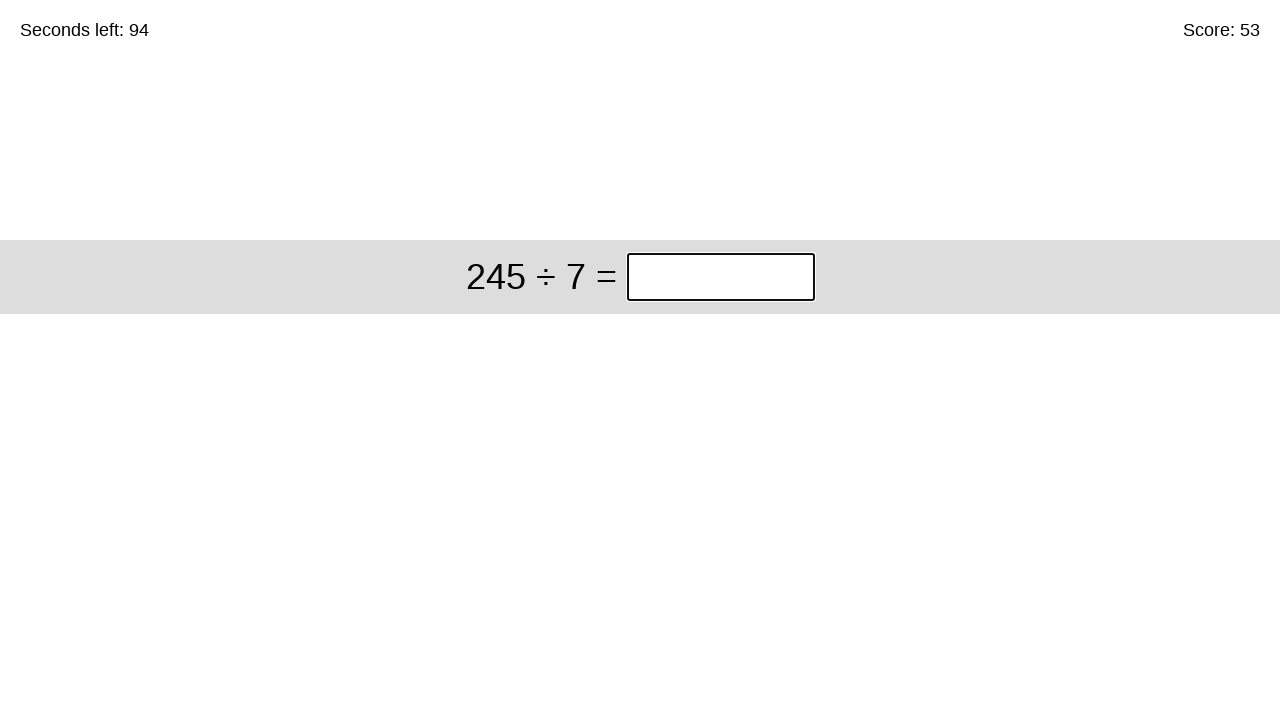

Cleared answer input field for problem: 245 ÷ 7 on input.answer >> nth=0
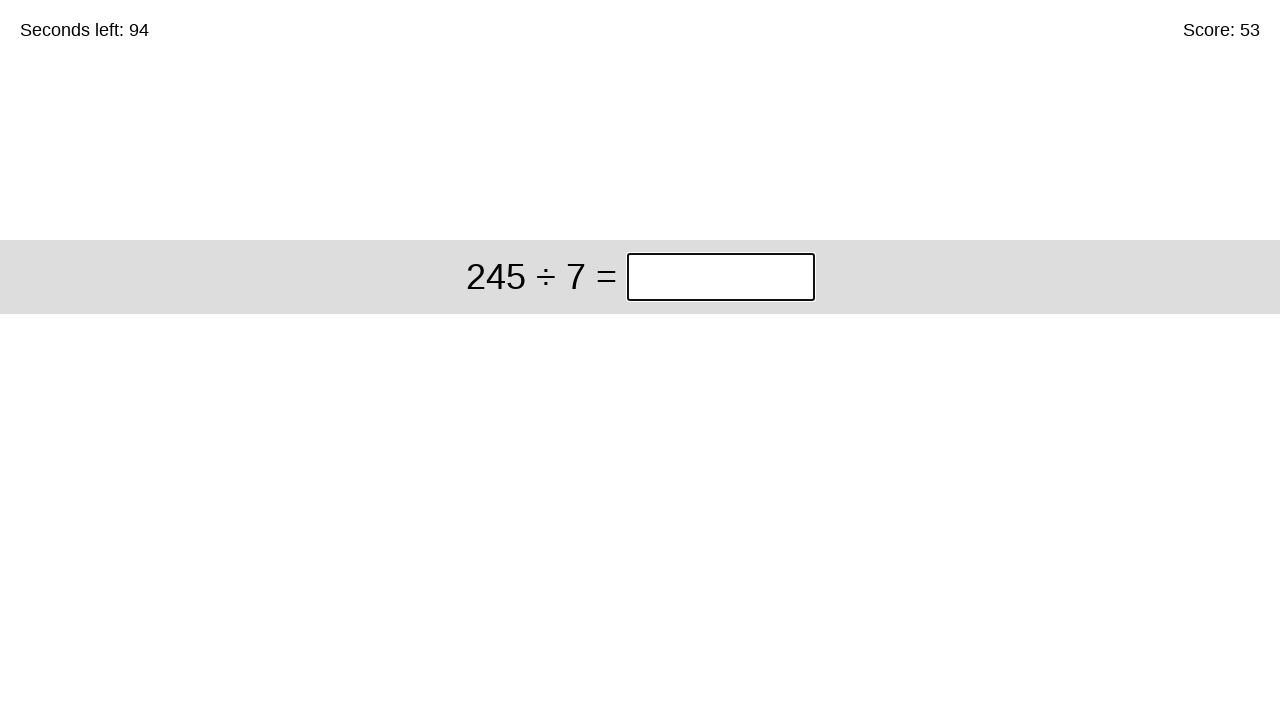

Filled answer input with 35 for problem: 245 ÷ 7 on input.answer >> nth=0
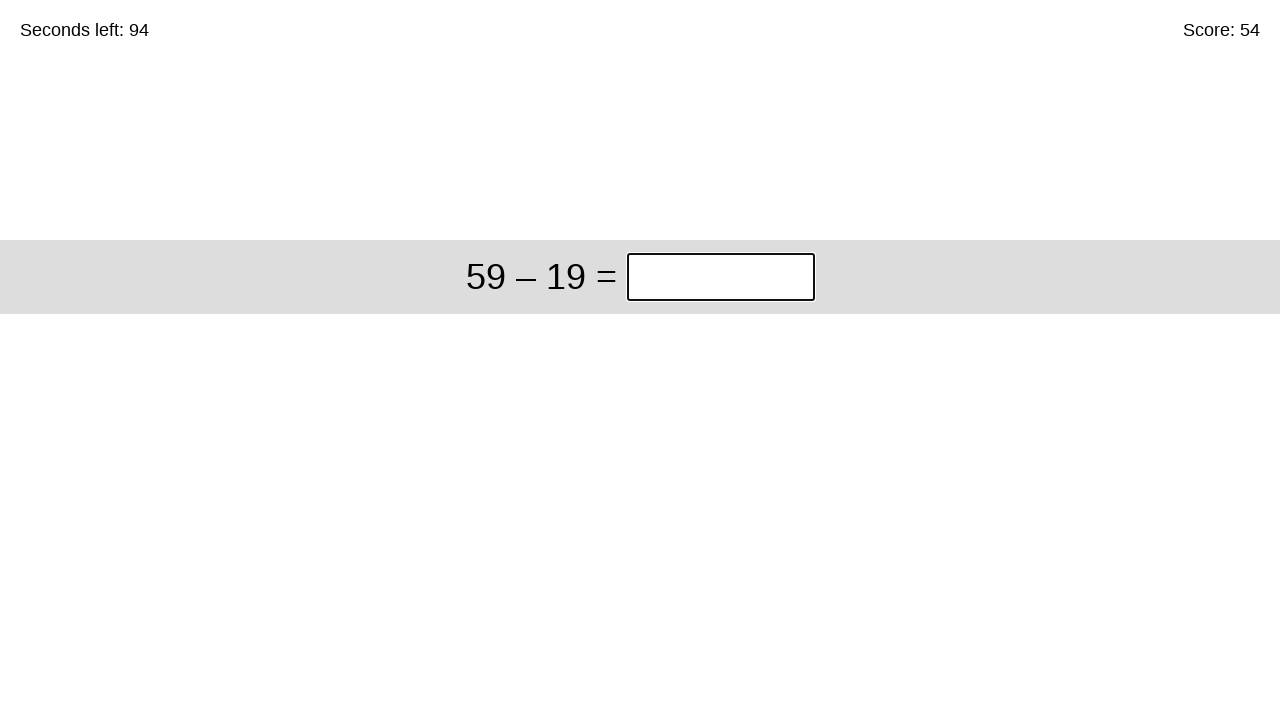

Pressed Enter to submit answer 35 on input.answer >> nth=0
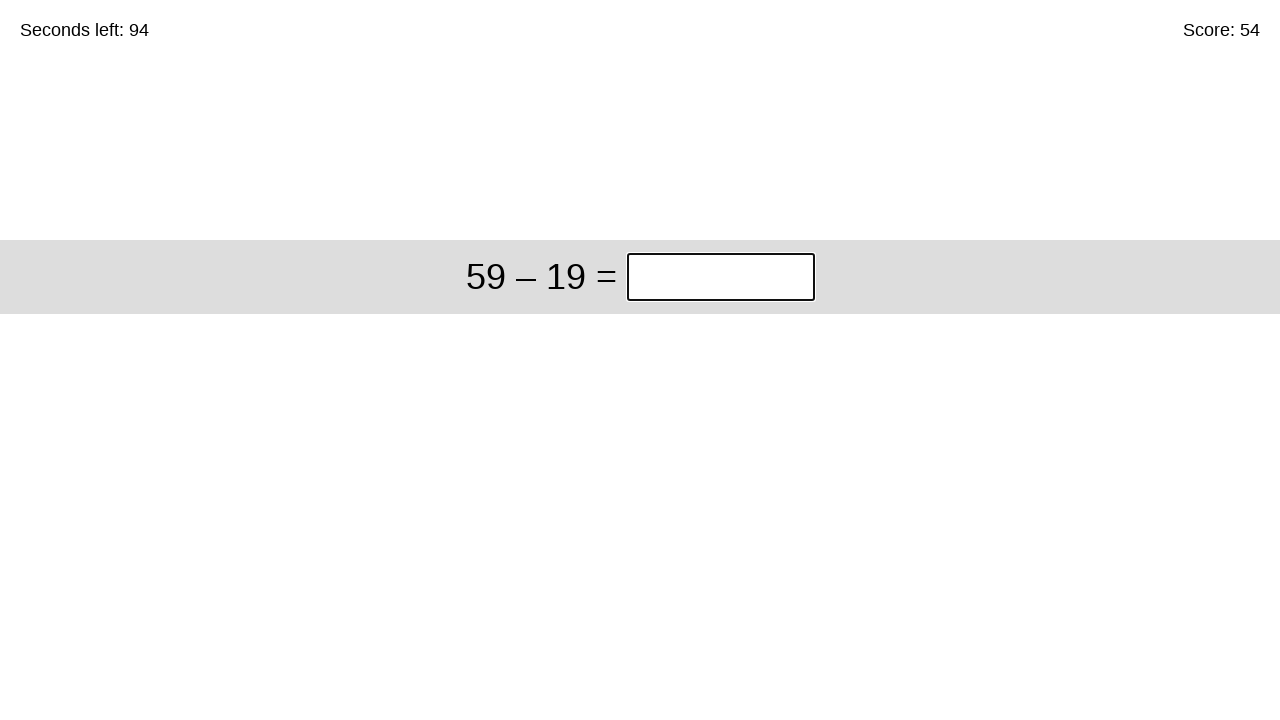

Cleared answer input field for problem: 59 – 19 on input.answer >> nth=0
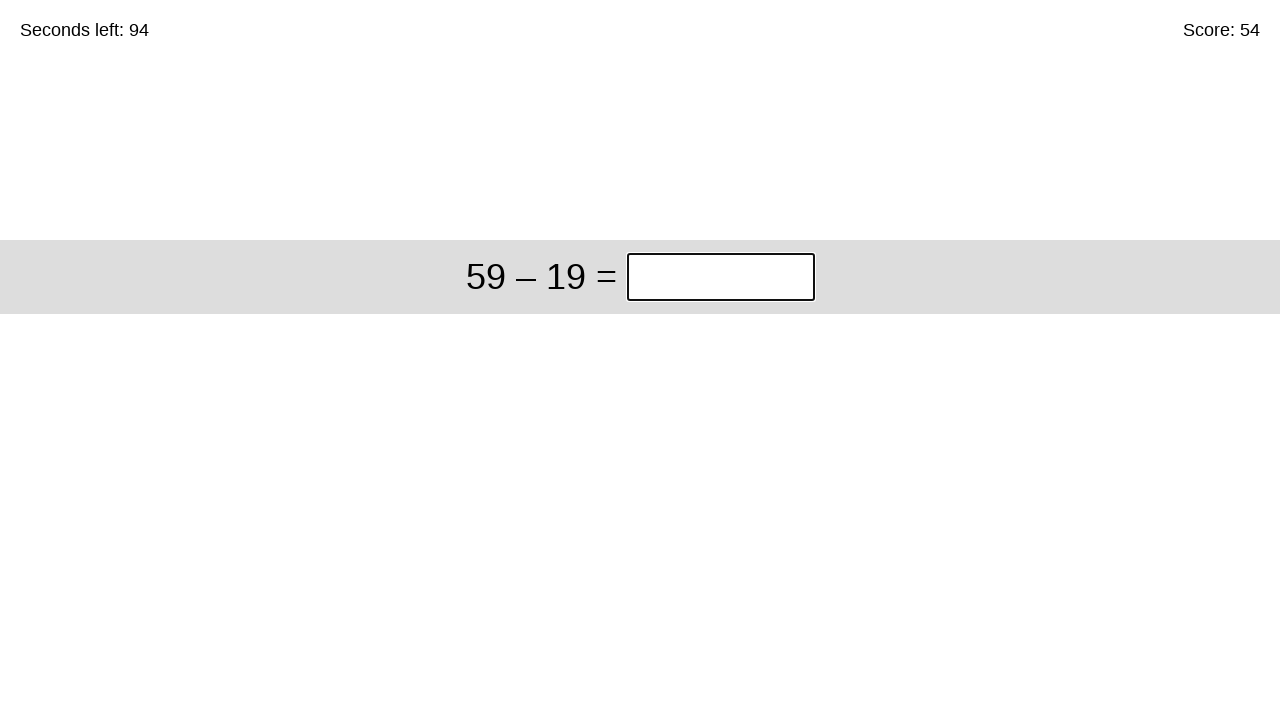

Filled answer input with 40 for problem: 59 – 19 on input.answer >> nth=0
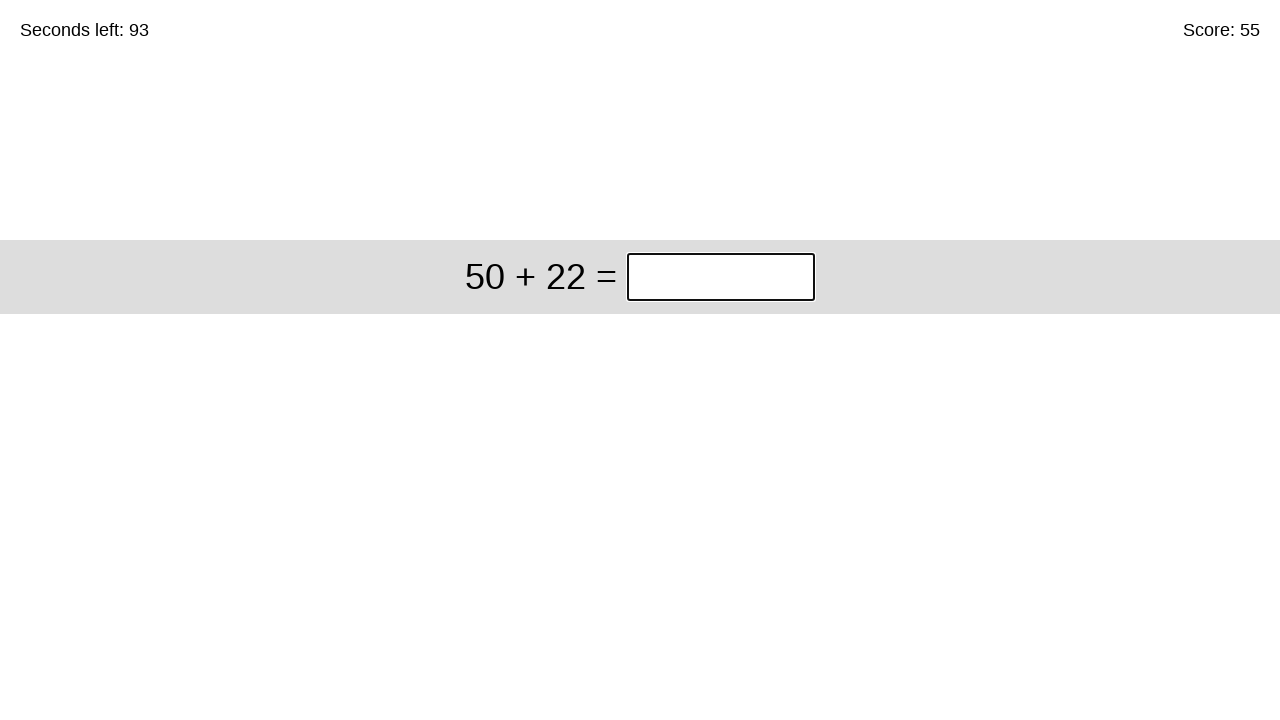

Pressed Enter to submit answer 40 on input.answer >> nth=0
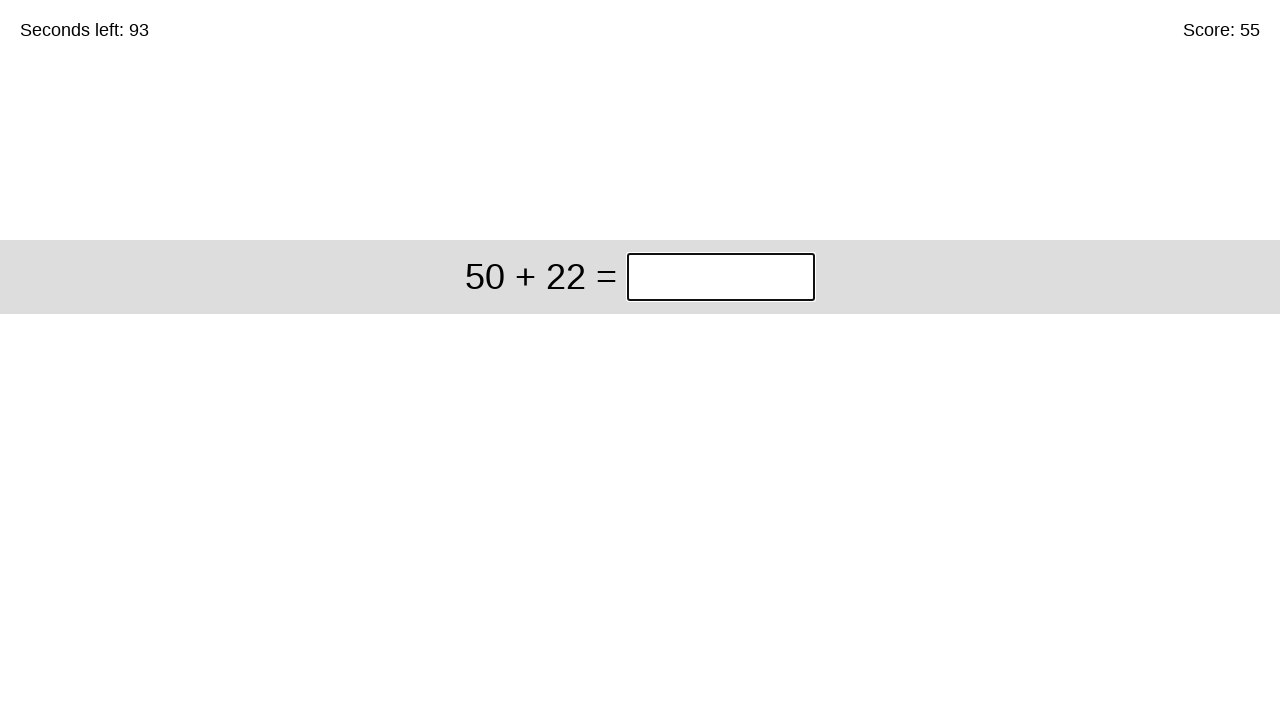

Cleared answer input field for problem: 50 + 22 on input.answer >> nth=0
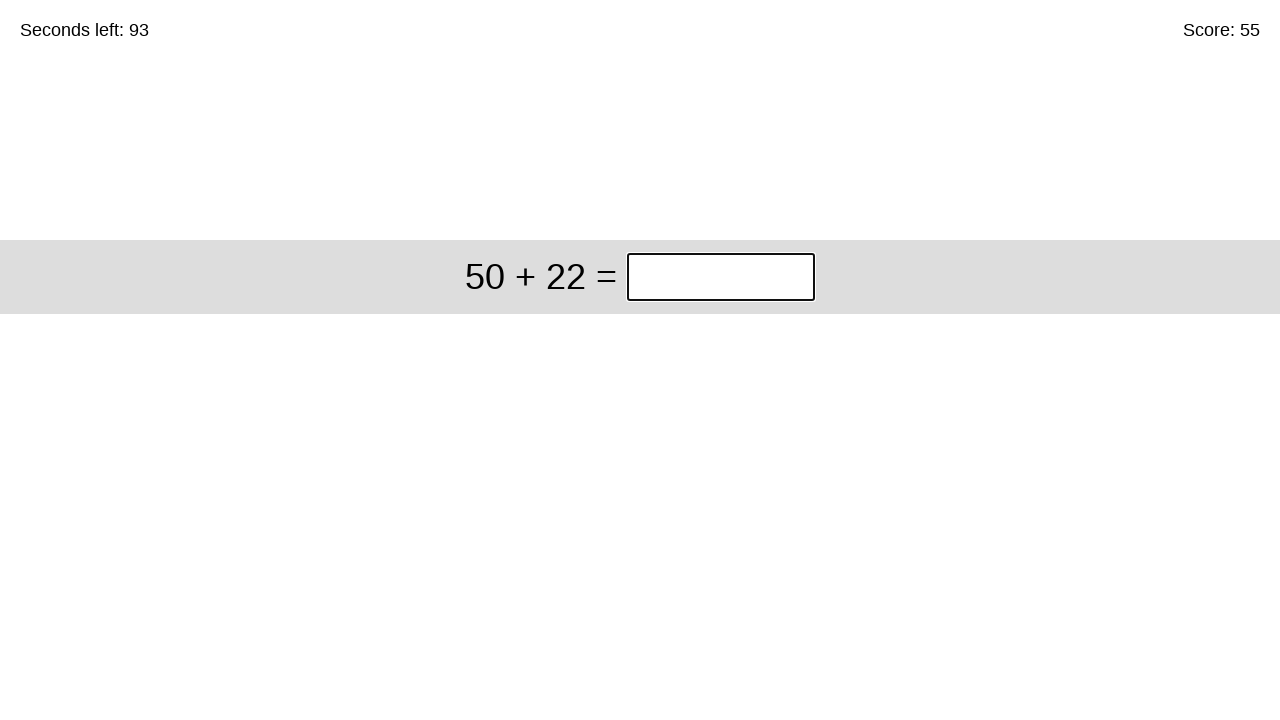

Filled answer input with 72 for problem: 50 + 22 on input.answer >> nth=0
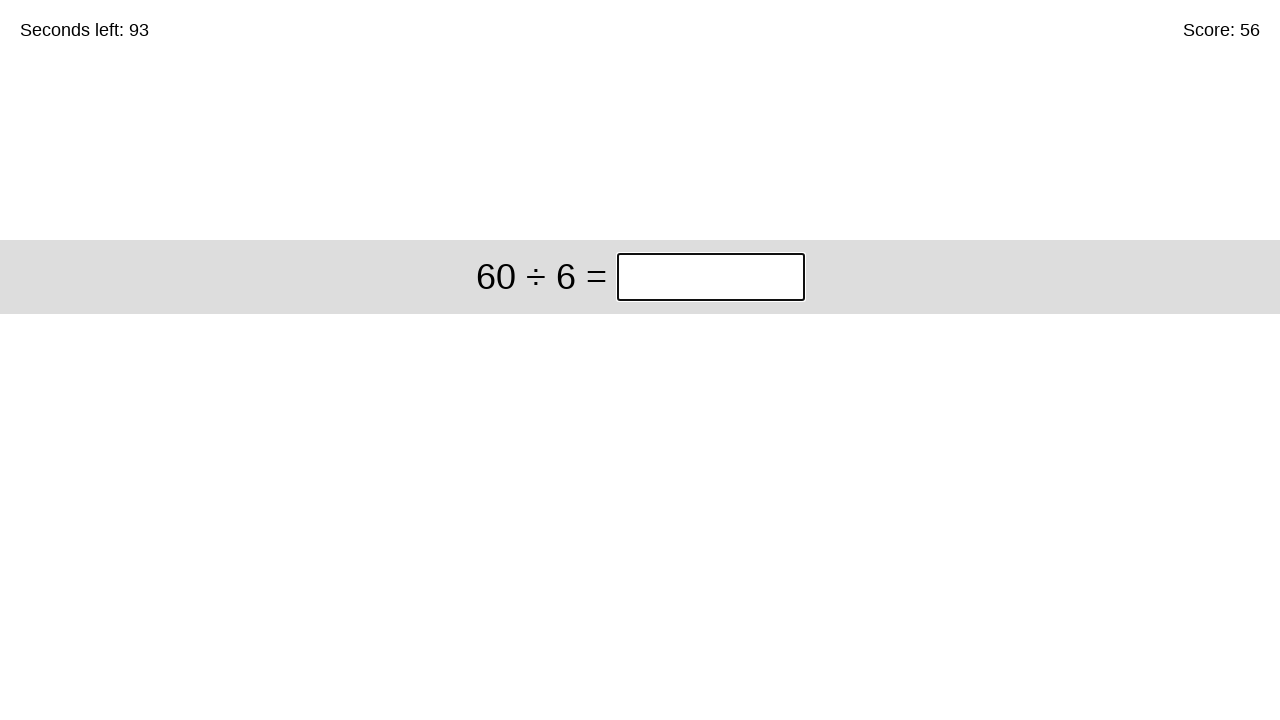

Pressed Enter to submit answer 72 on input.answer >> nth=0
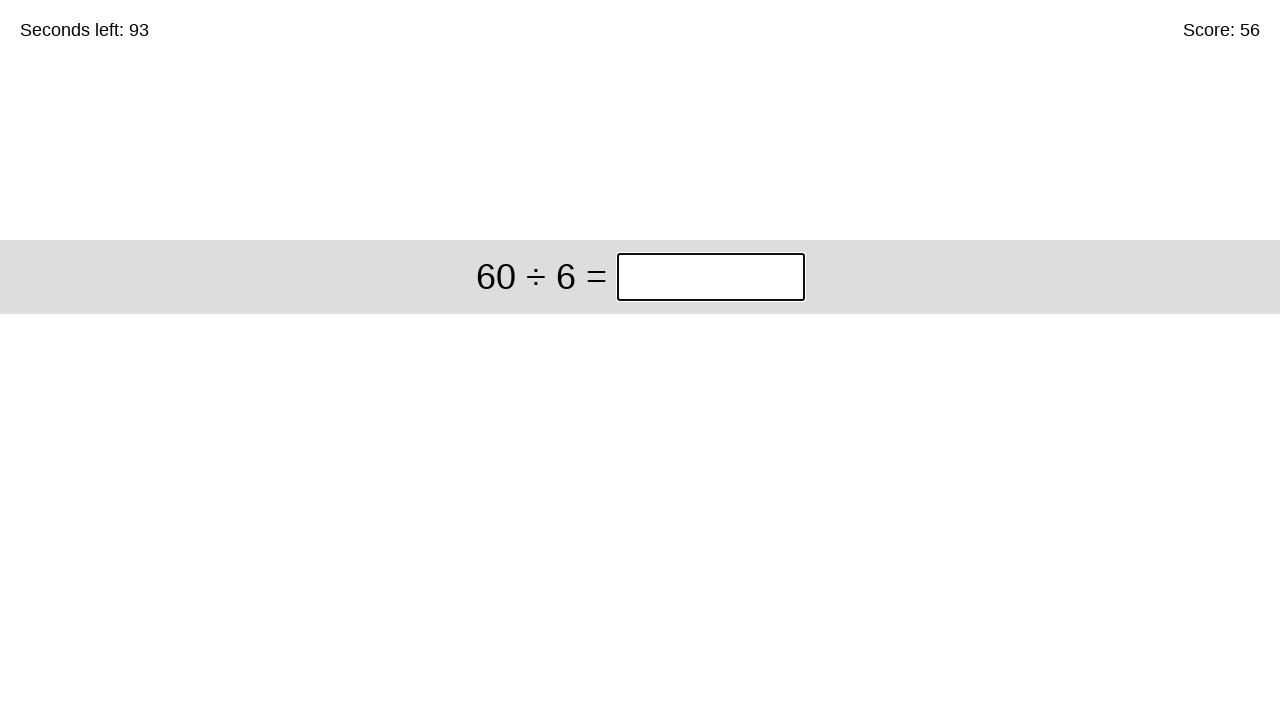

Cleared answer input field for problem: 60 ÷ 6 on input.answer >> nth=0
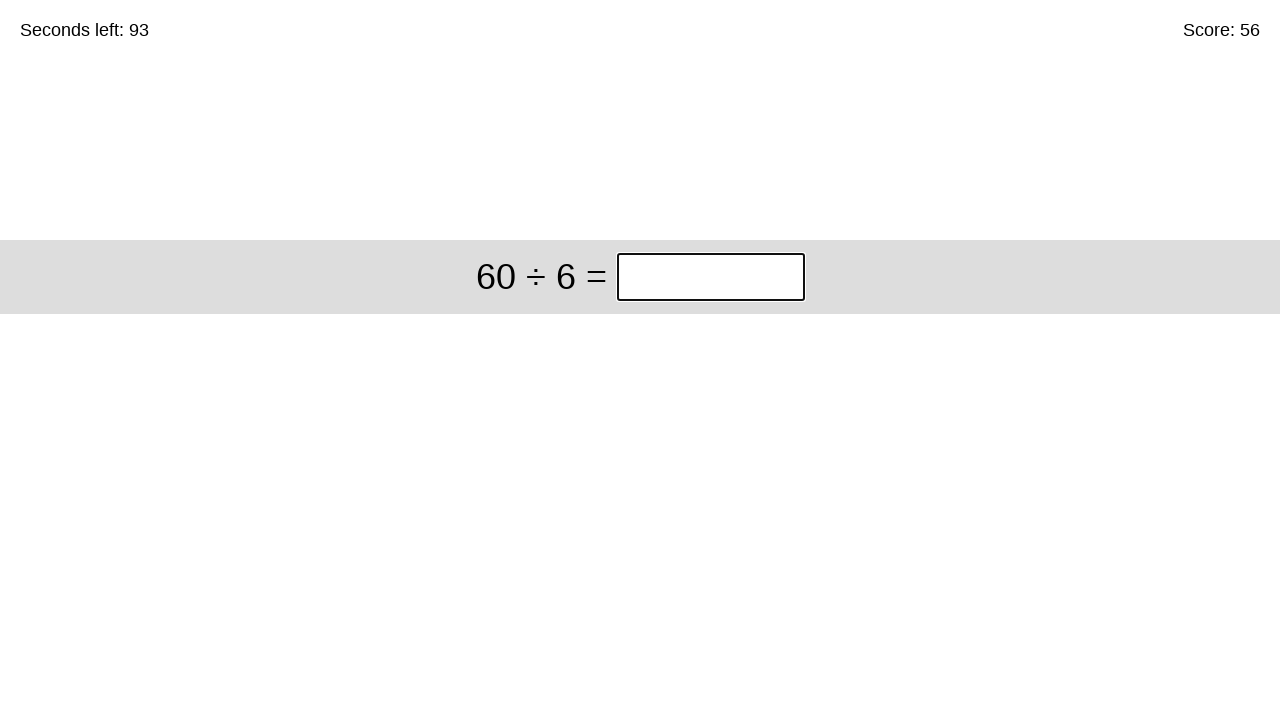

Filled answer input with 10 for problem: 60 ÷ 6 on input.answer >> nth=0
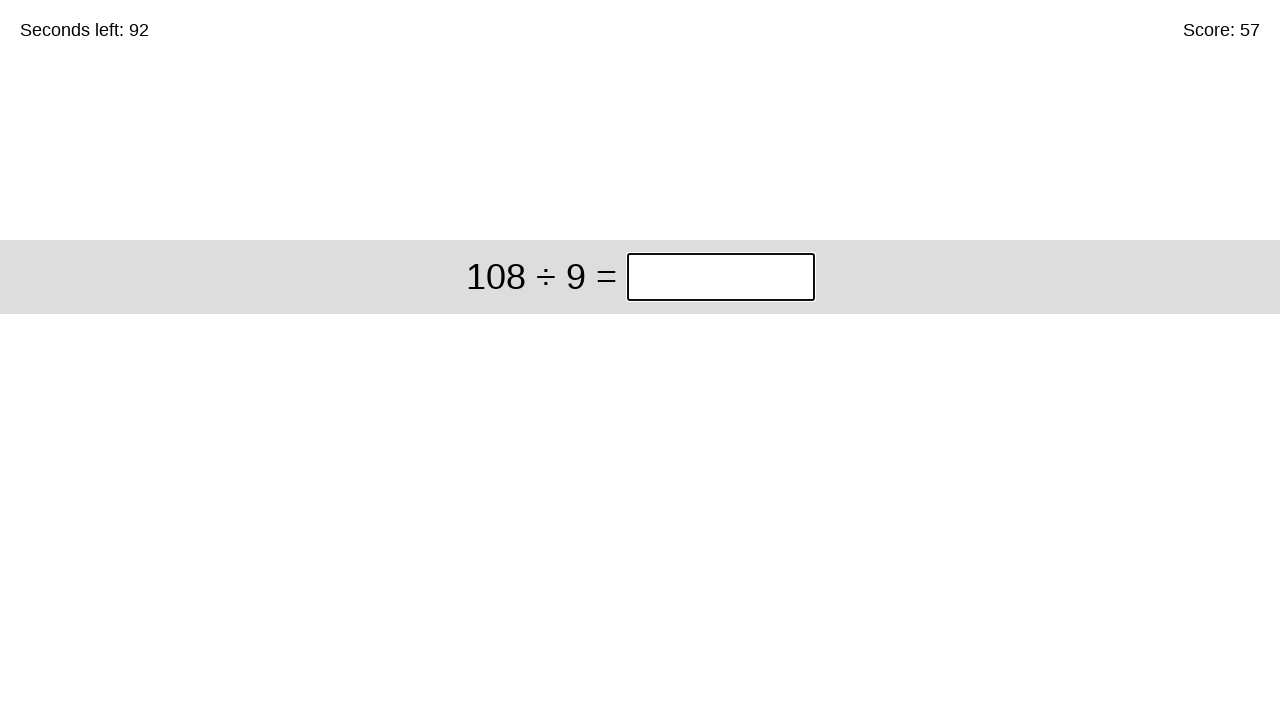

Pressed Enter to submit answer 10 on input.answer >> nth=0
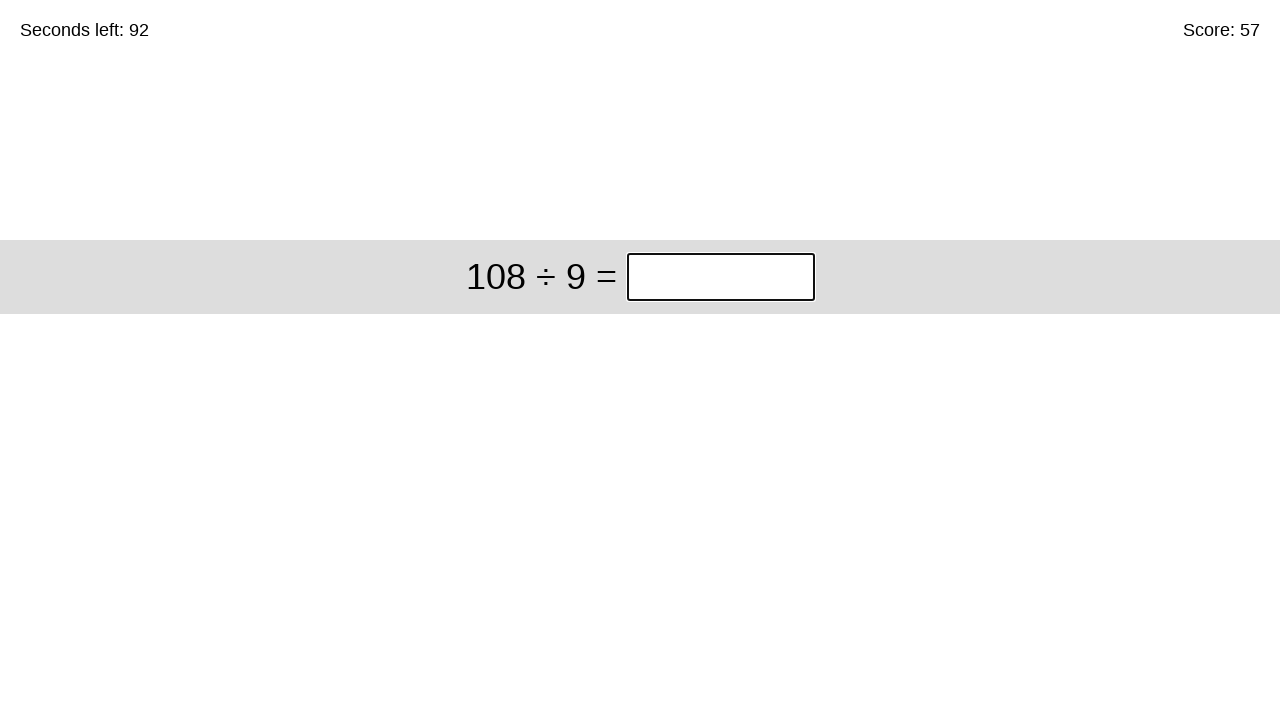

Cleared answer input field for problem: 108 ÷ 9 on input.answer >> nth=0
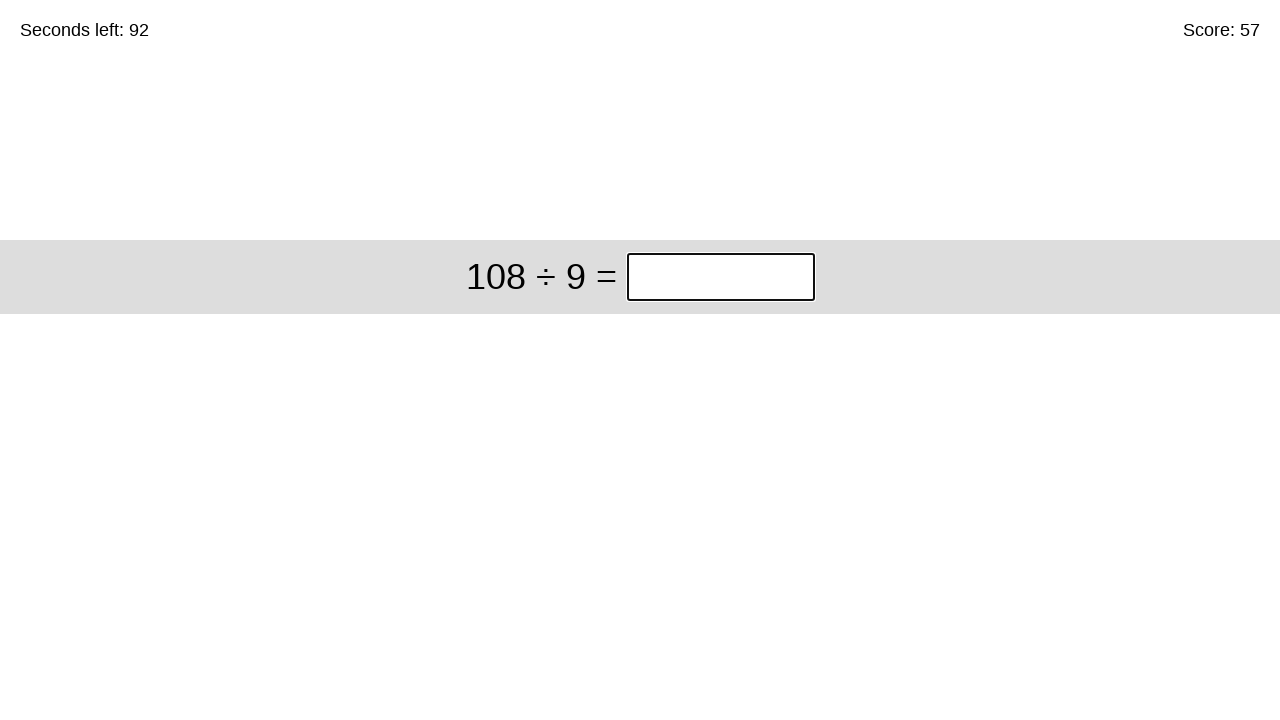

Filled answer input with 12 for problem: 108 ÷ 9 on input.answer >> nth=0
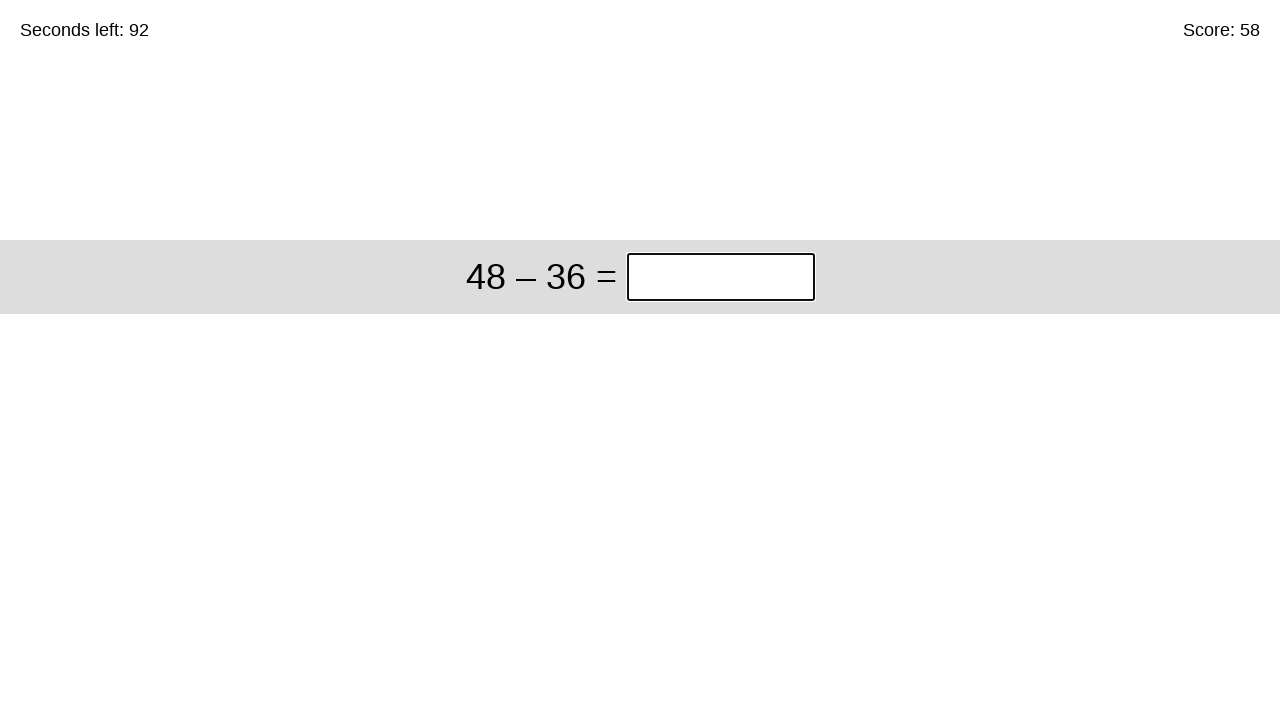

Pressed Enter to submit answer 12 on input.answer >> nth=0
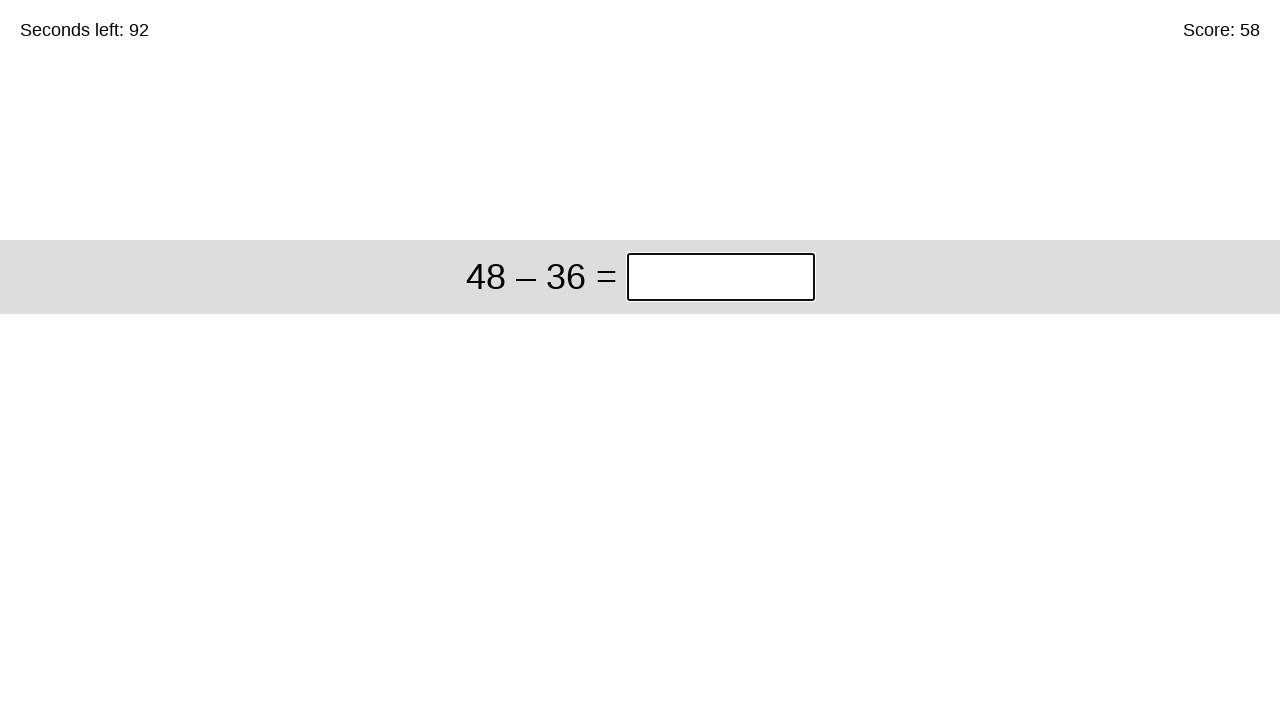

Cleared answer input field for problem: 48 – 36 on input.answer >> nth=0
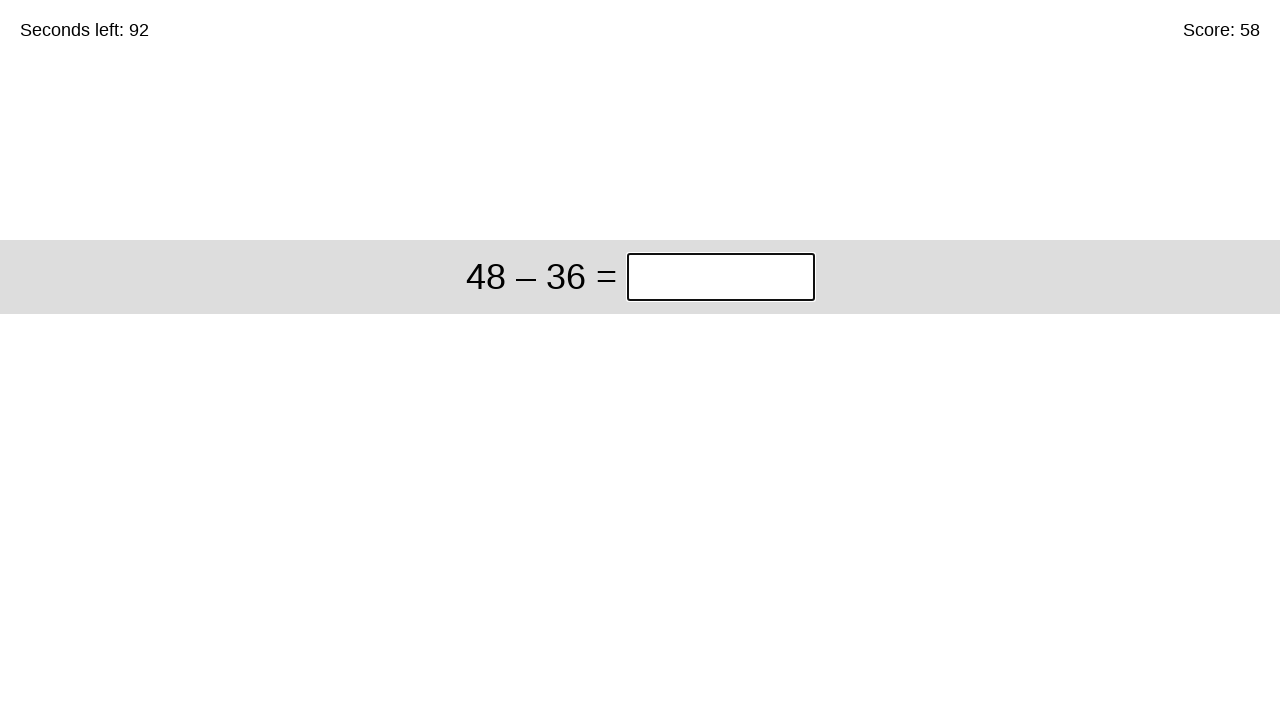

Filled answer input with 12 for problem: 48 – 36 on input.answer >> nth=0
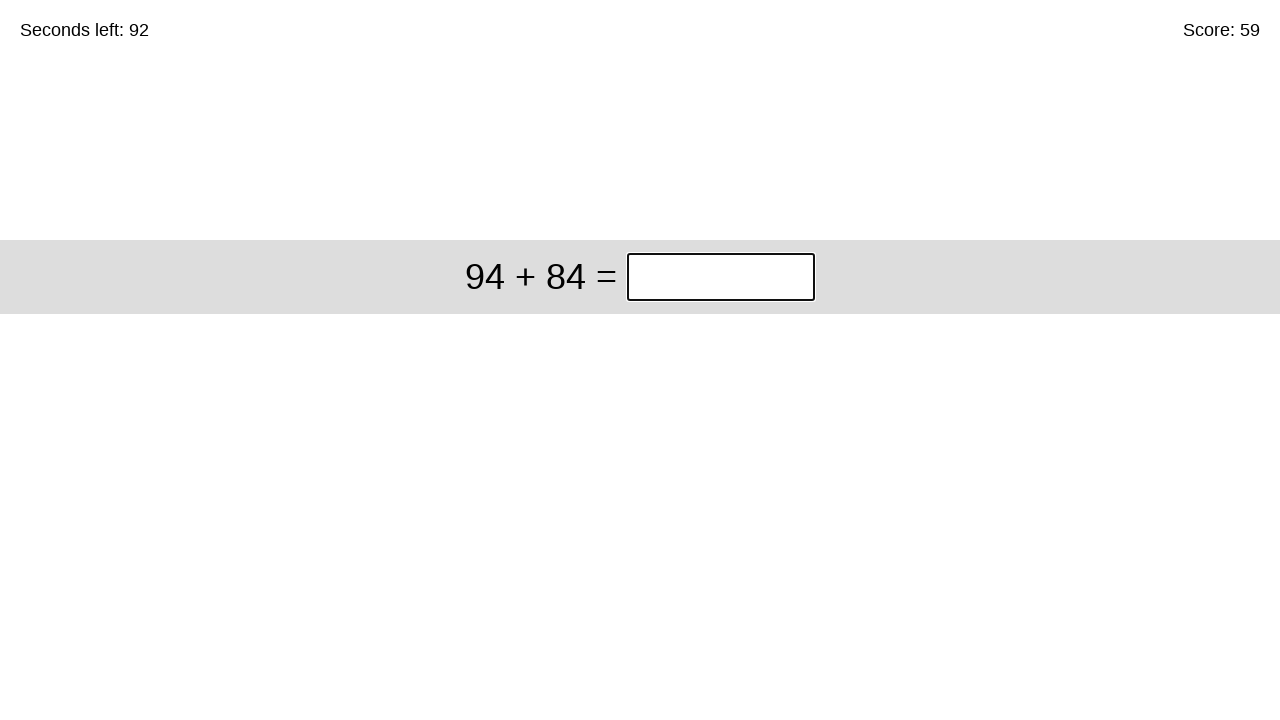

Pressed Enter to submit answer 12 on input.answer >> nth=0
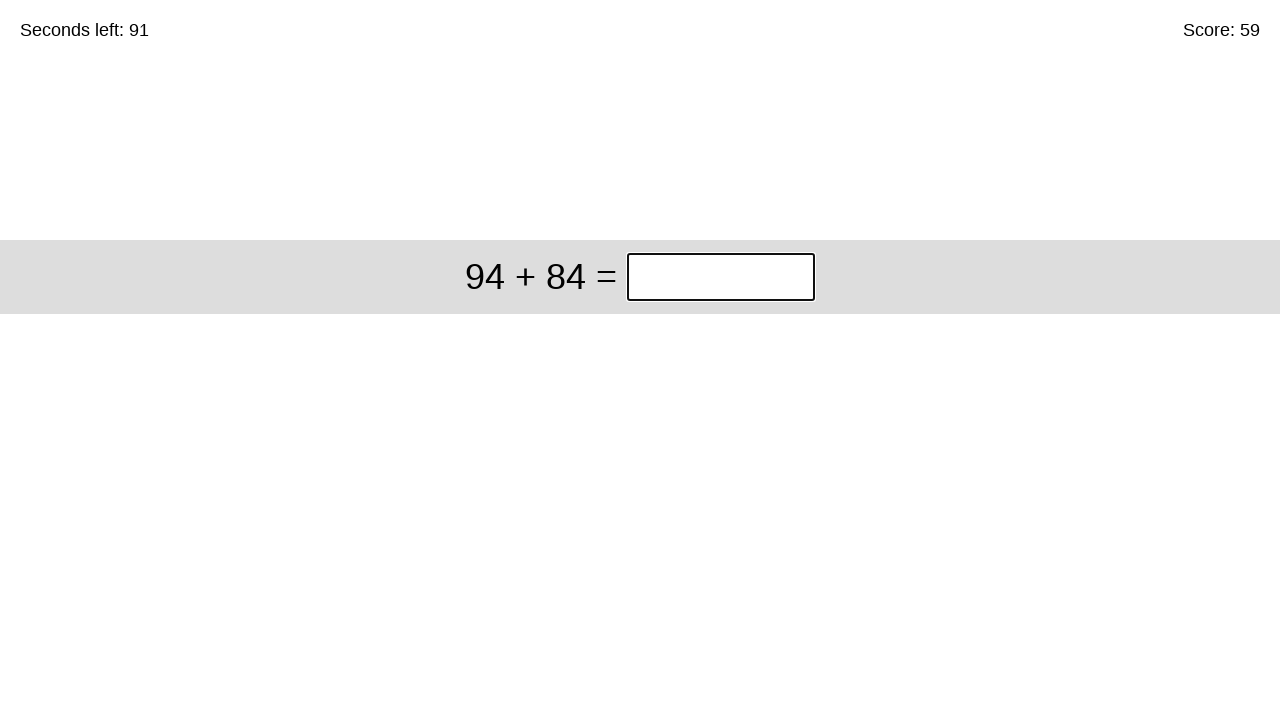

Cleared answer input field for problem: 94 + 84 on input.answer >> nth=0
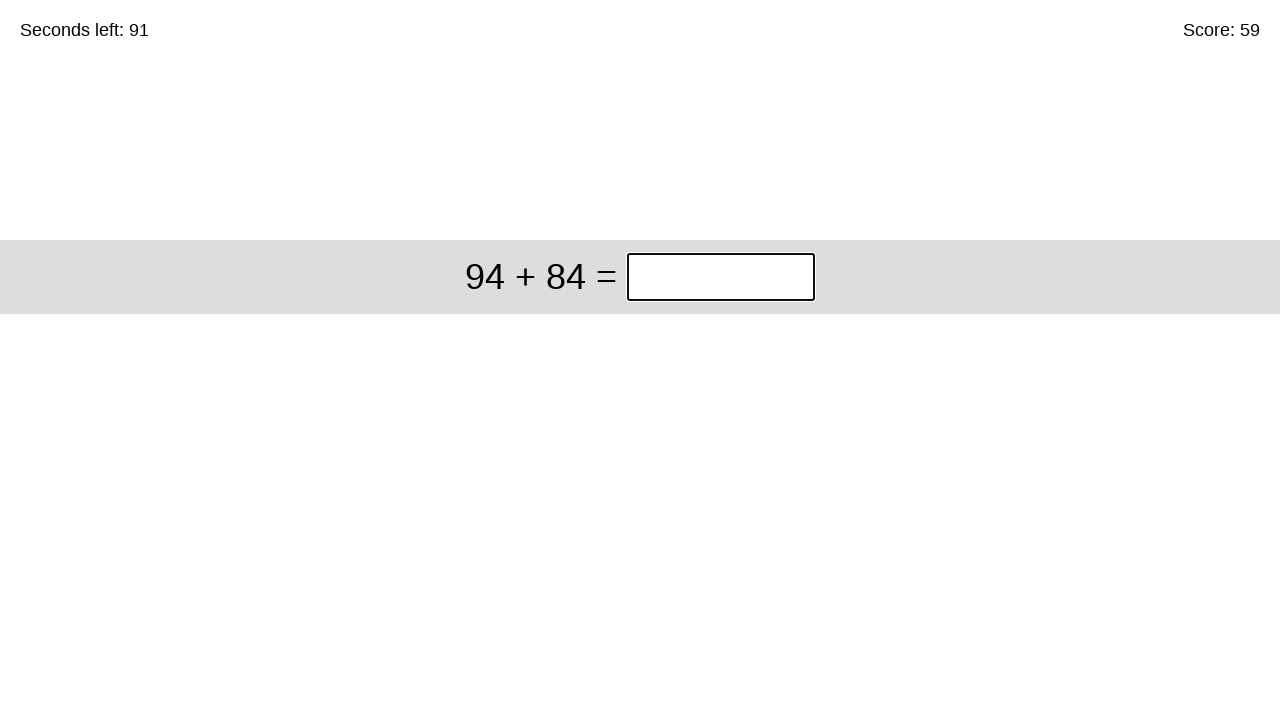

Filled answer input with 178 for problem: 94 + 84 on input.answer >> nth=0
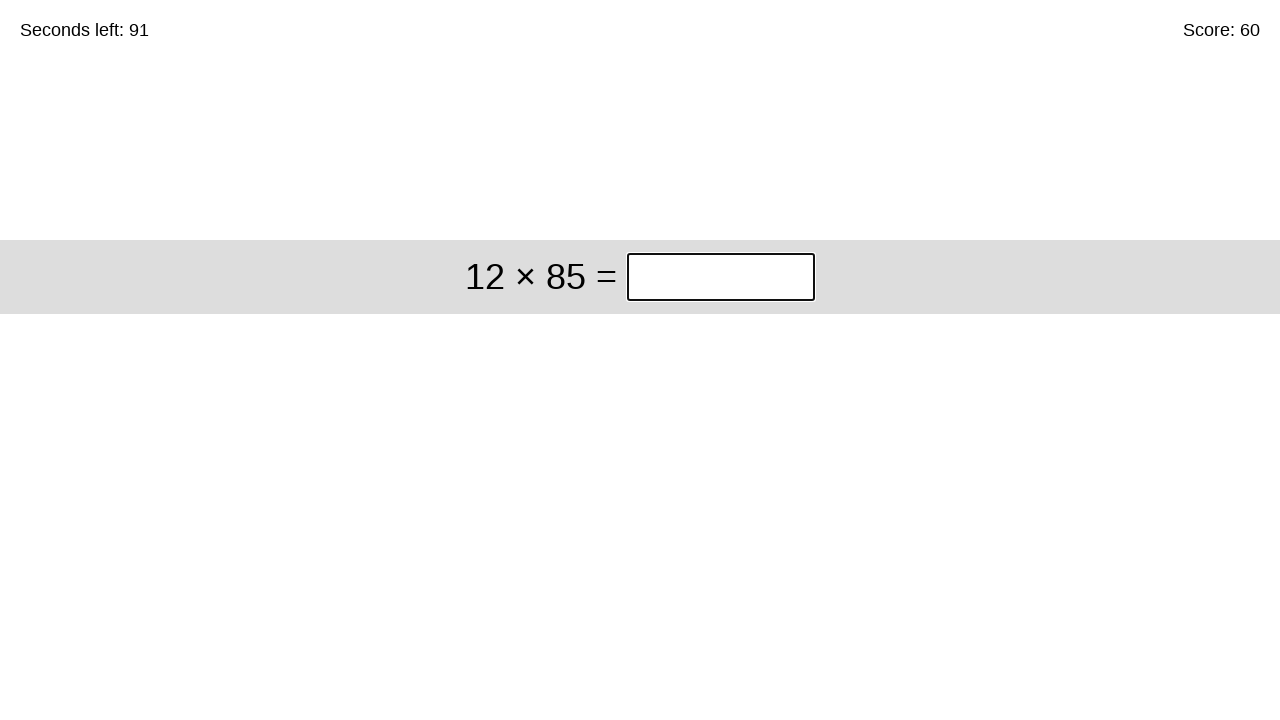

Pressed Enter to submit answer 178 on input.answer >> nth=0
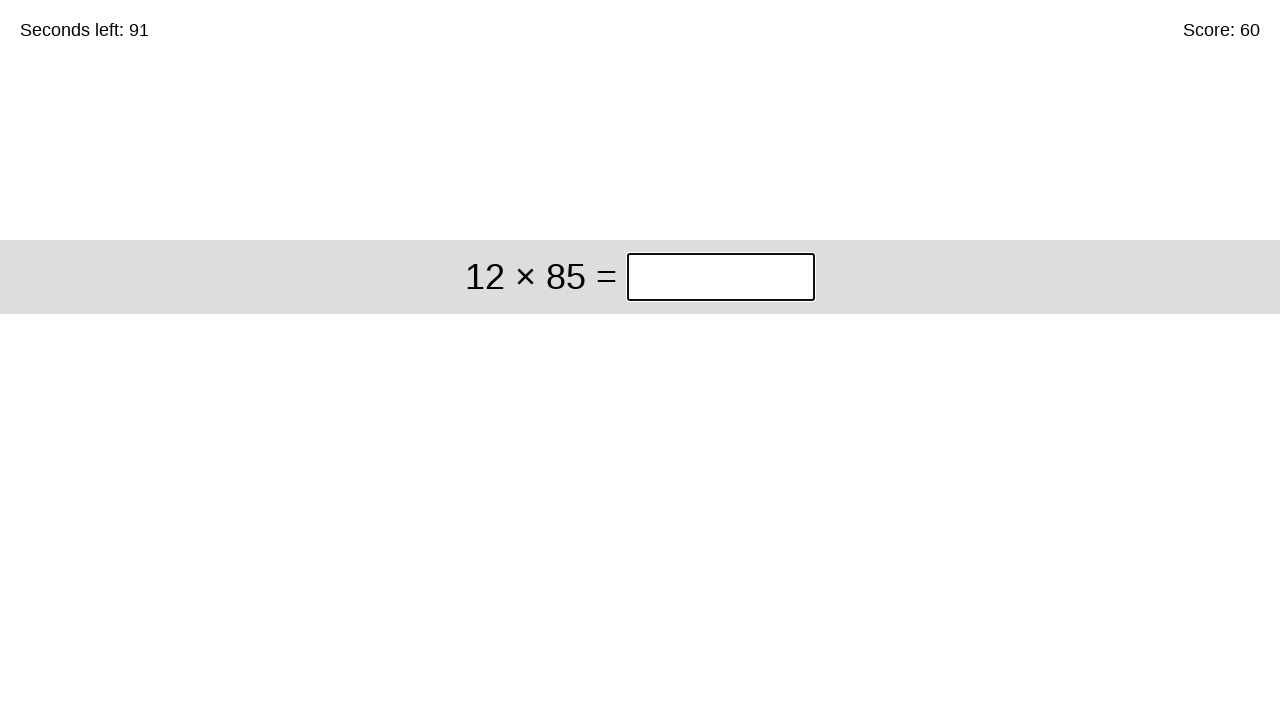

Cleared answer input field for problem: 12 × 85 on input.answer >> nth=0
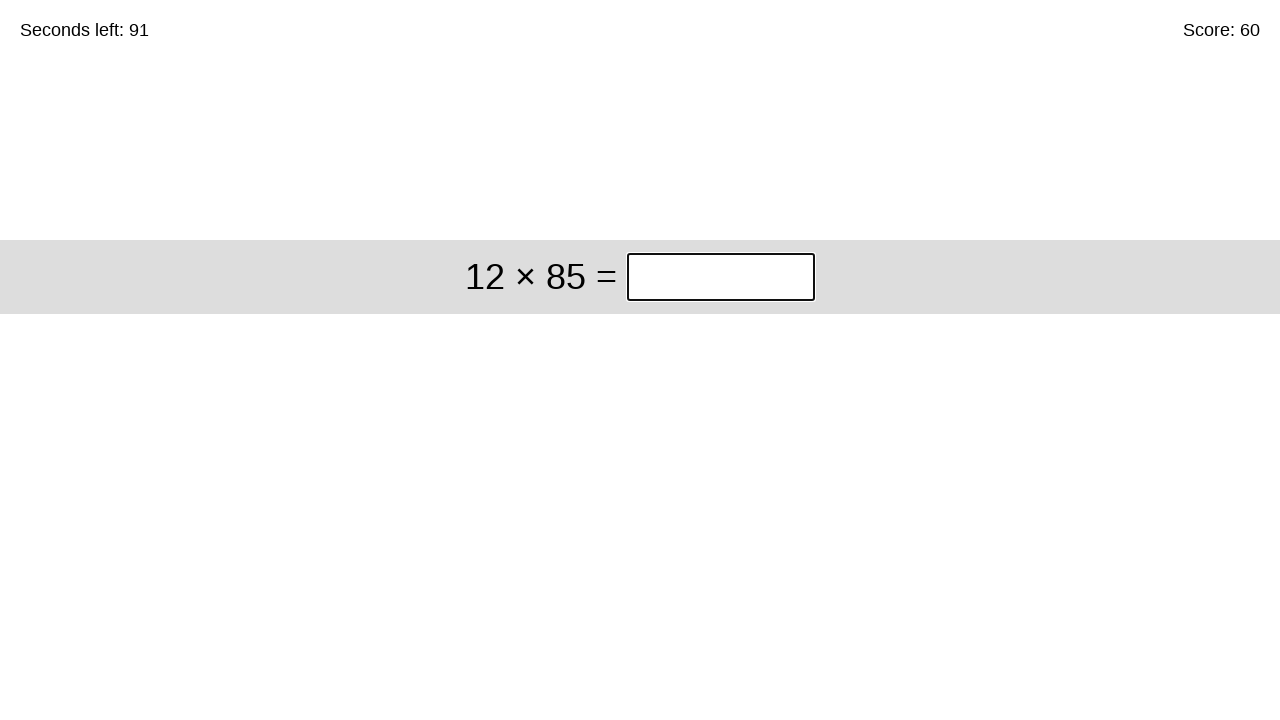

Filled answer input with 1020 for problem: 12 × 85 on input.answer >> nth=0
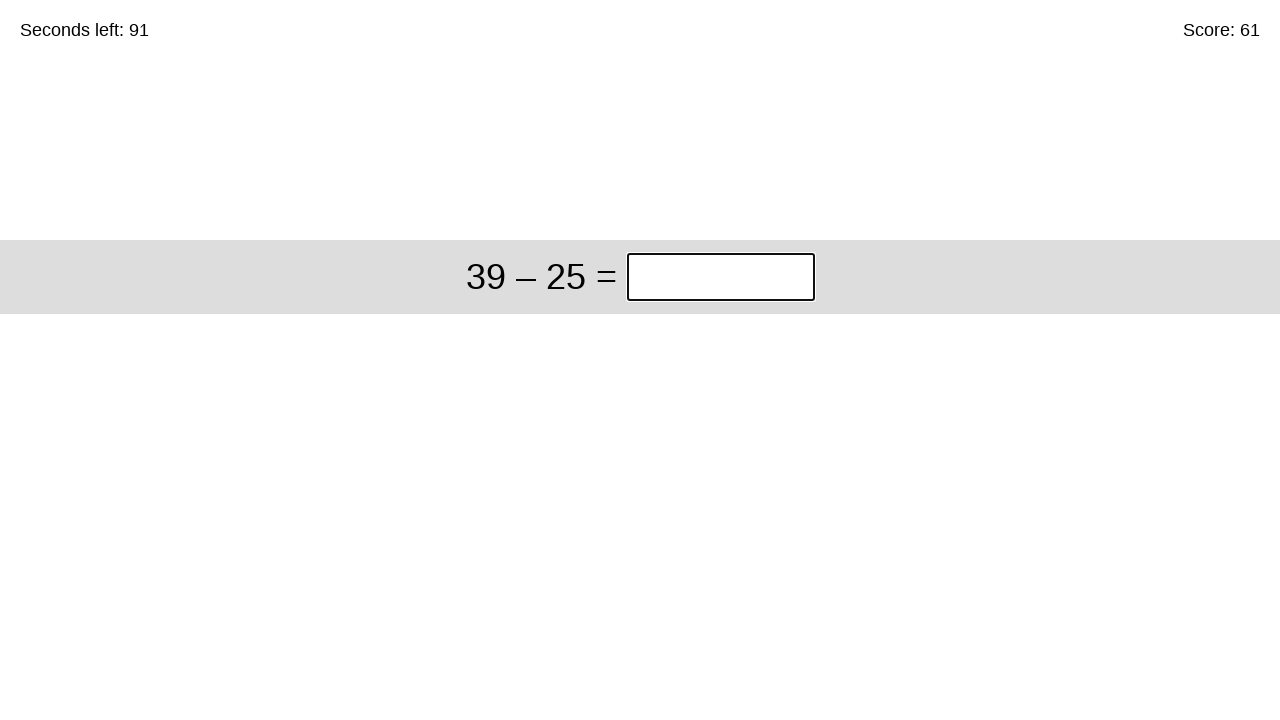

Pressed Enter to submit answer 1020 on input.answer >> nth=0
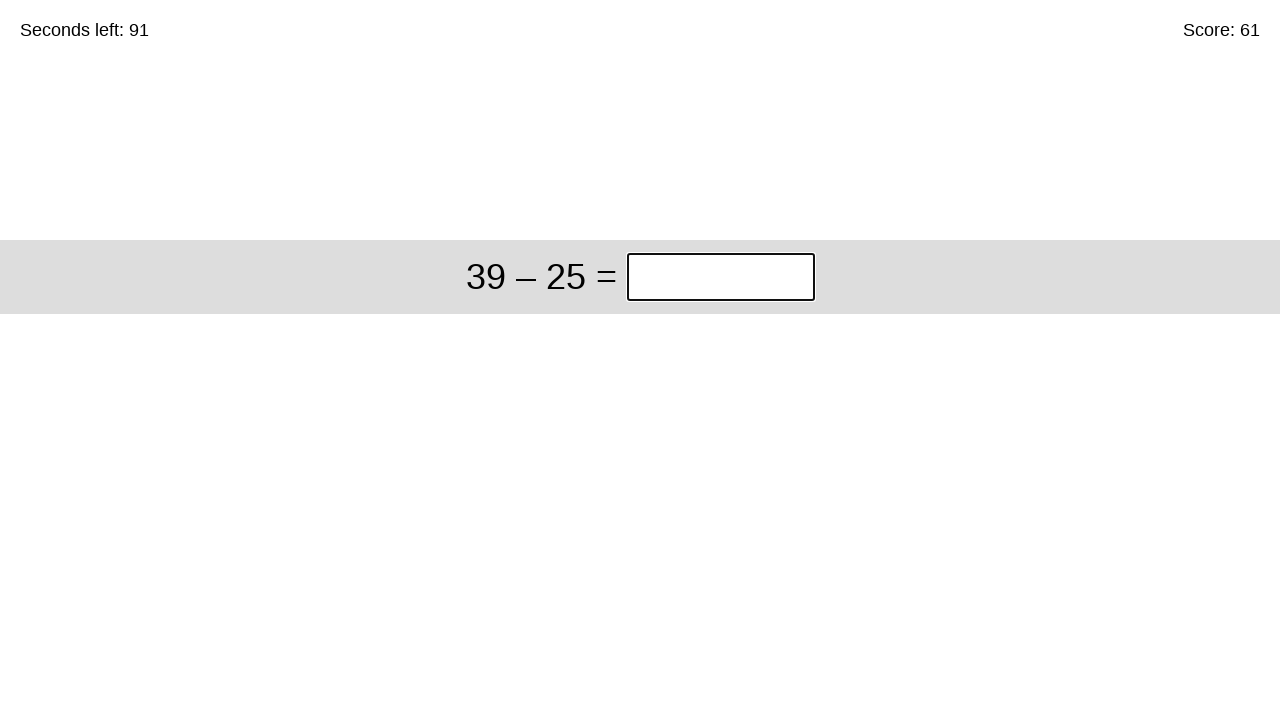

Cleared answer input field for problem: 39 – 25 on input.answer >> nth=0
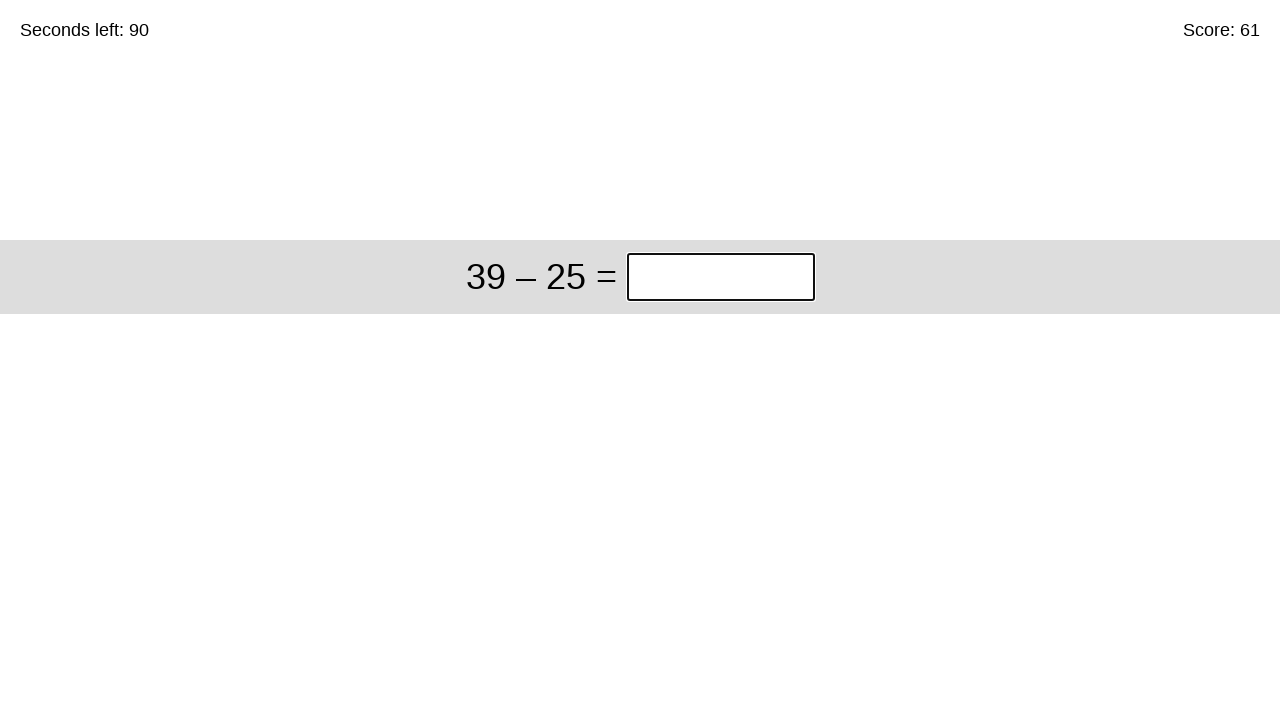

Filled answer input with 14 for problem: 39 – 25 on input.answer >> nth=0
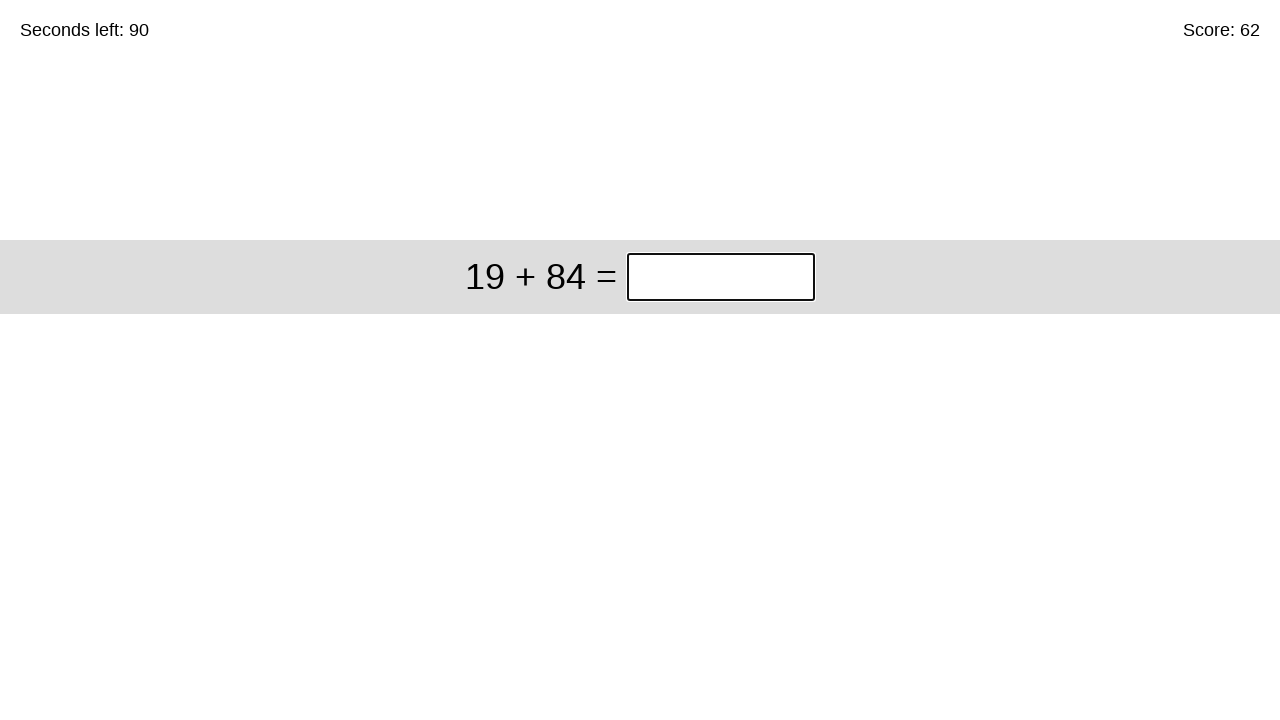

Pressed Enter to submit answer 14 on input.answer >> nth=0
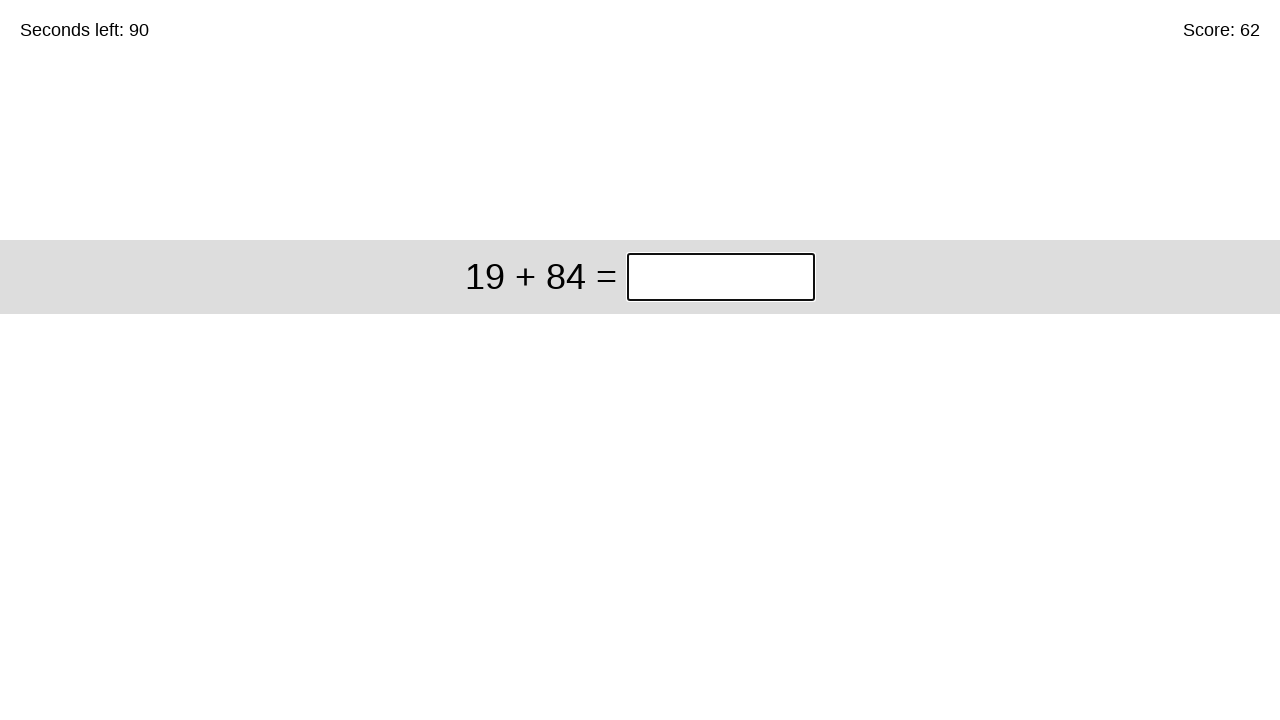

Cleared answer input field for problem: 19 + 84 on input.answer >> nth=0
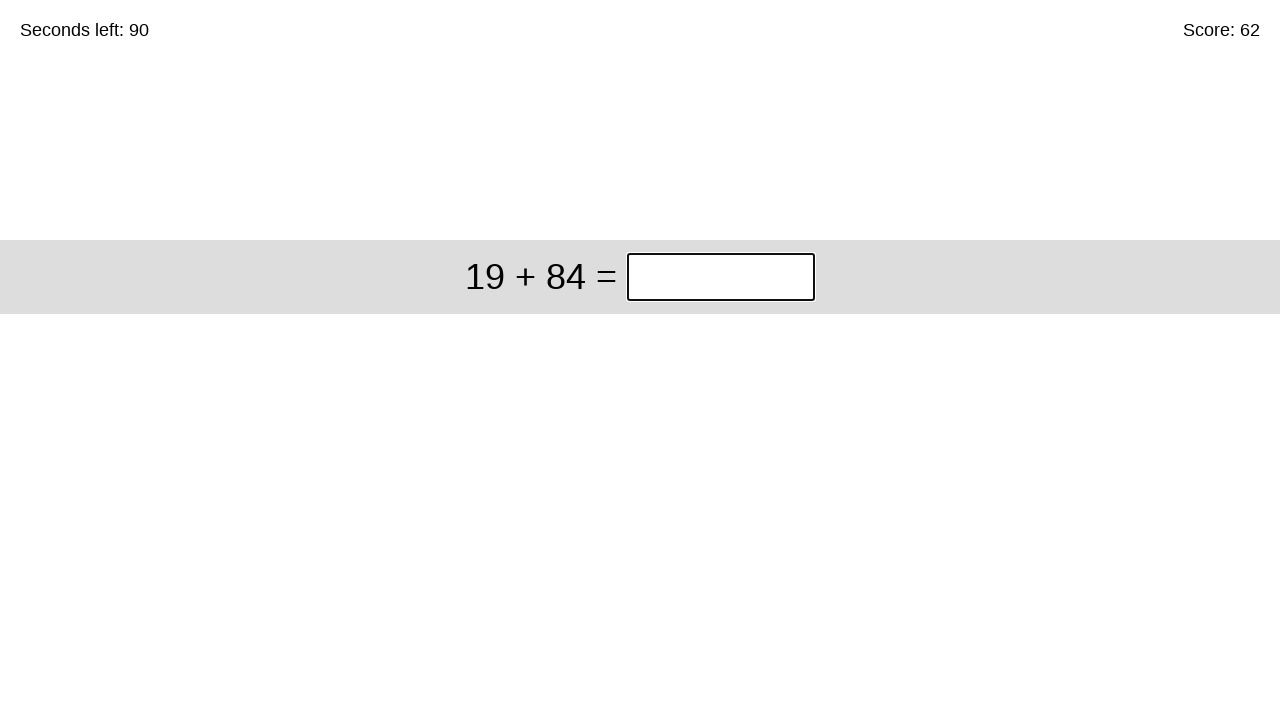

Filled answer input with 103 for problem: 19 + 84 on input.answer >> nth=0
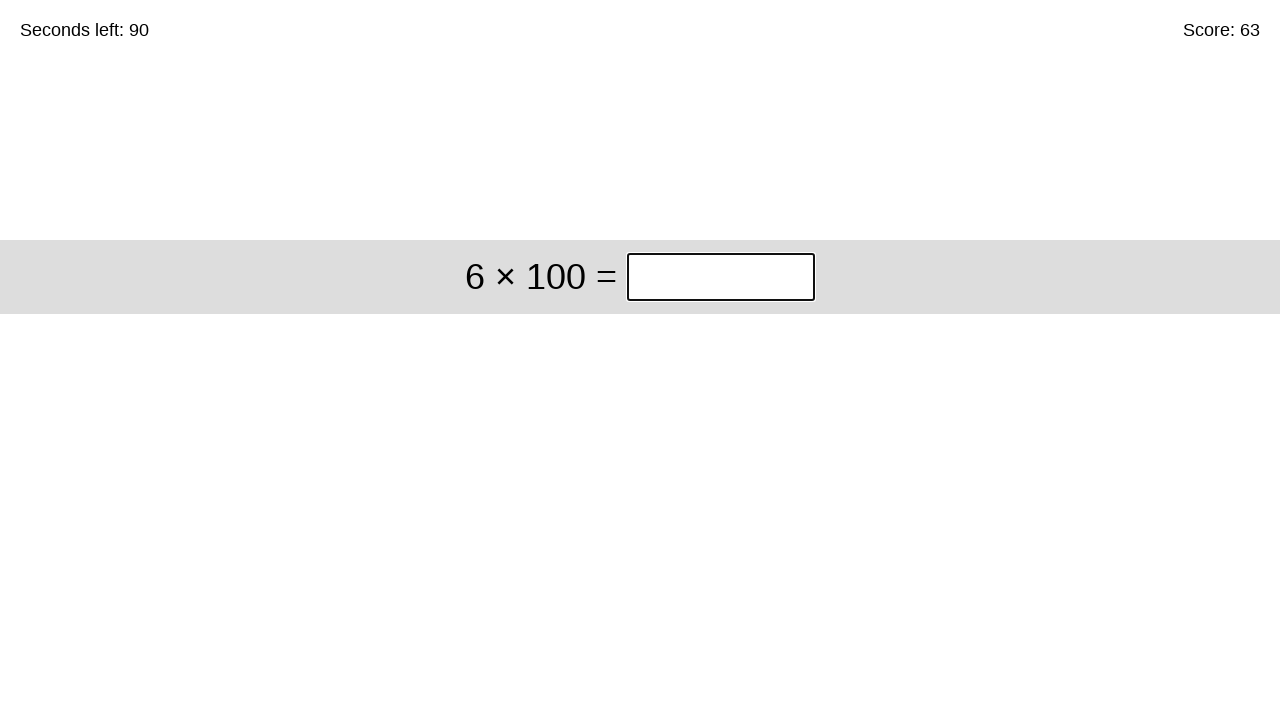

Pressed Enter to submit answer 103 on input.answer >> nth=0
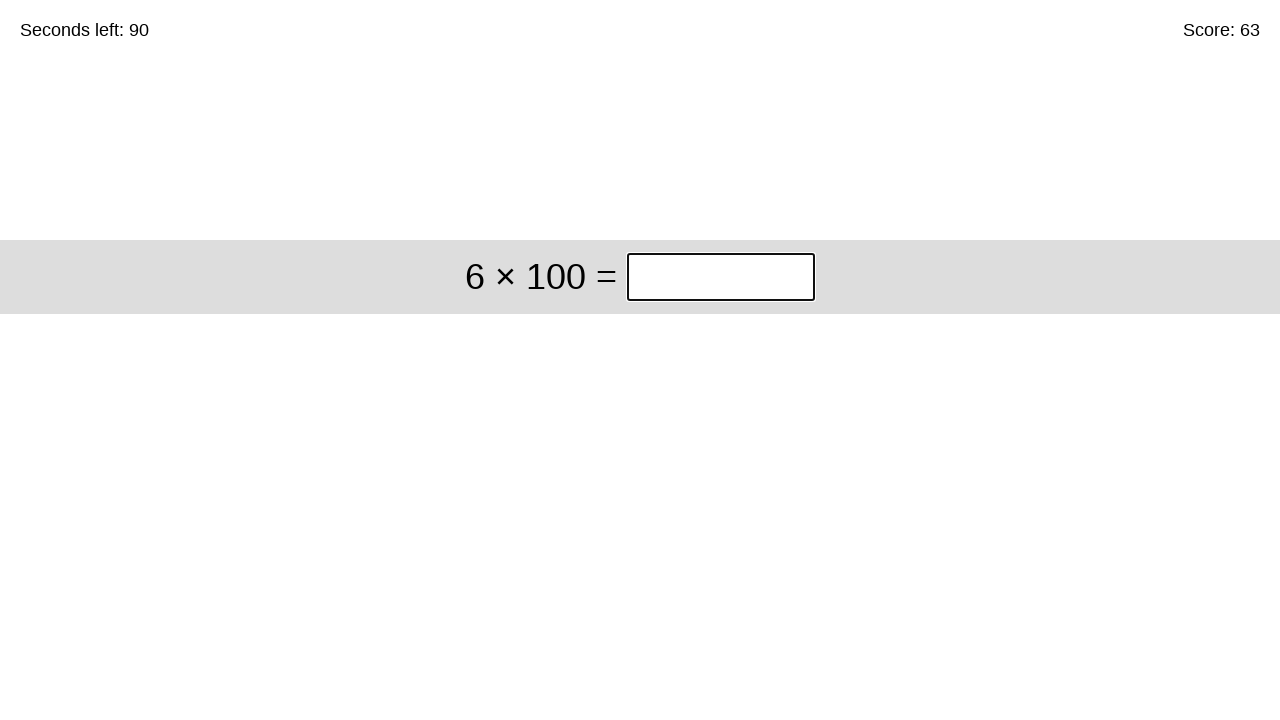

Cleared answer input field for problem: 6 × 100 on input.answer >> nth=0
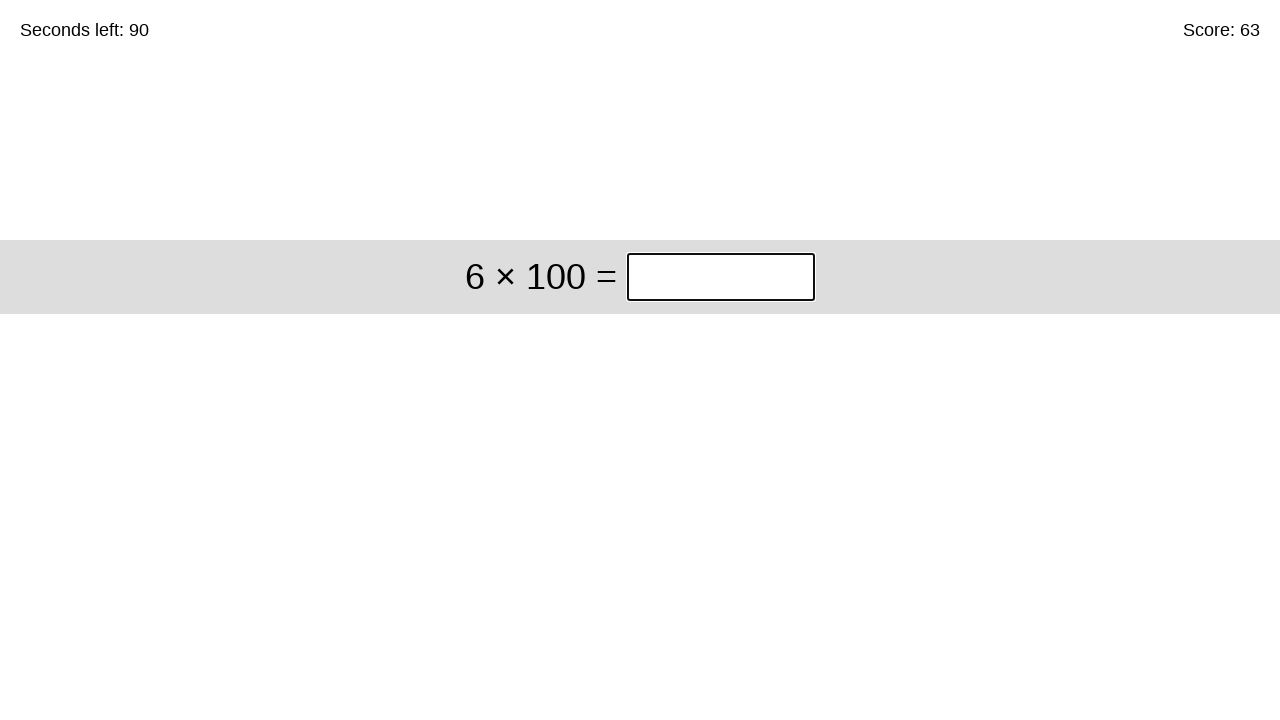

Filled answer input with 600 for problem: 6 × 100 on input.answer >> nth=0
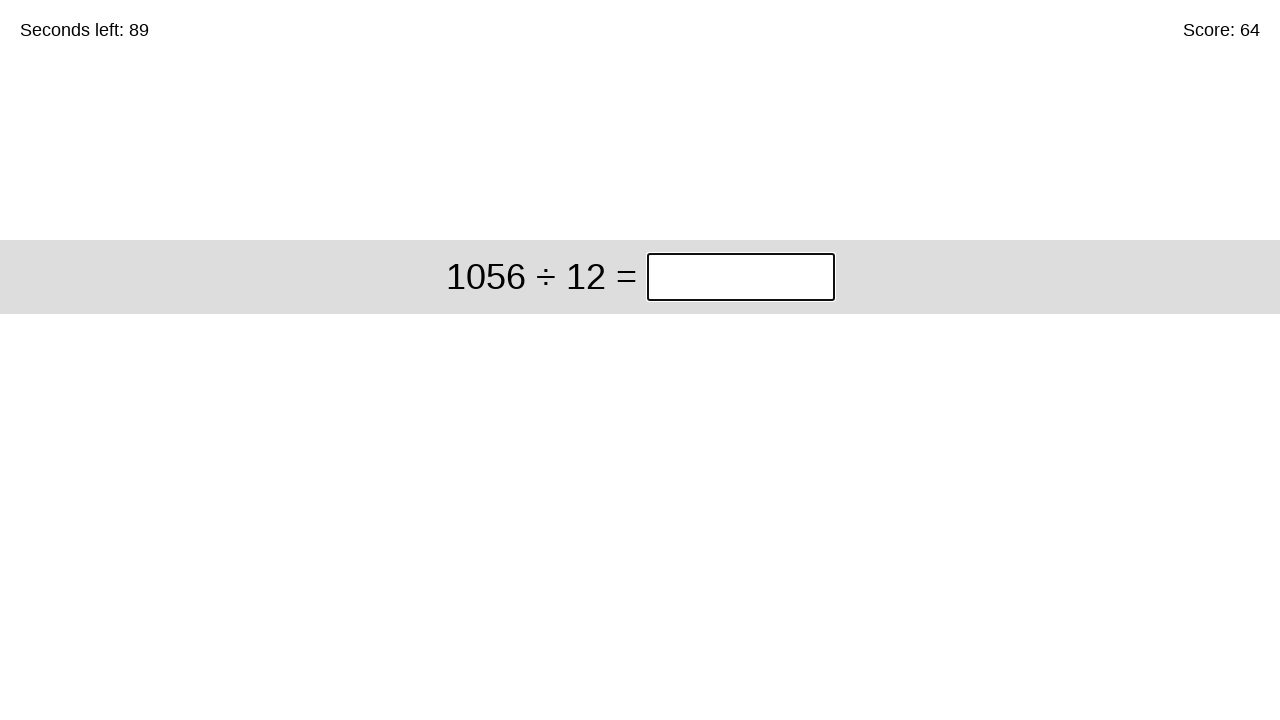

Pressed Enter to submit answer 600 on input.answer >> nth=0
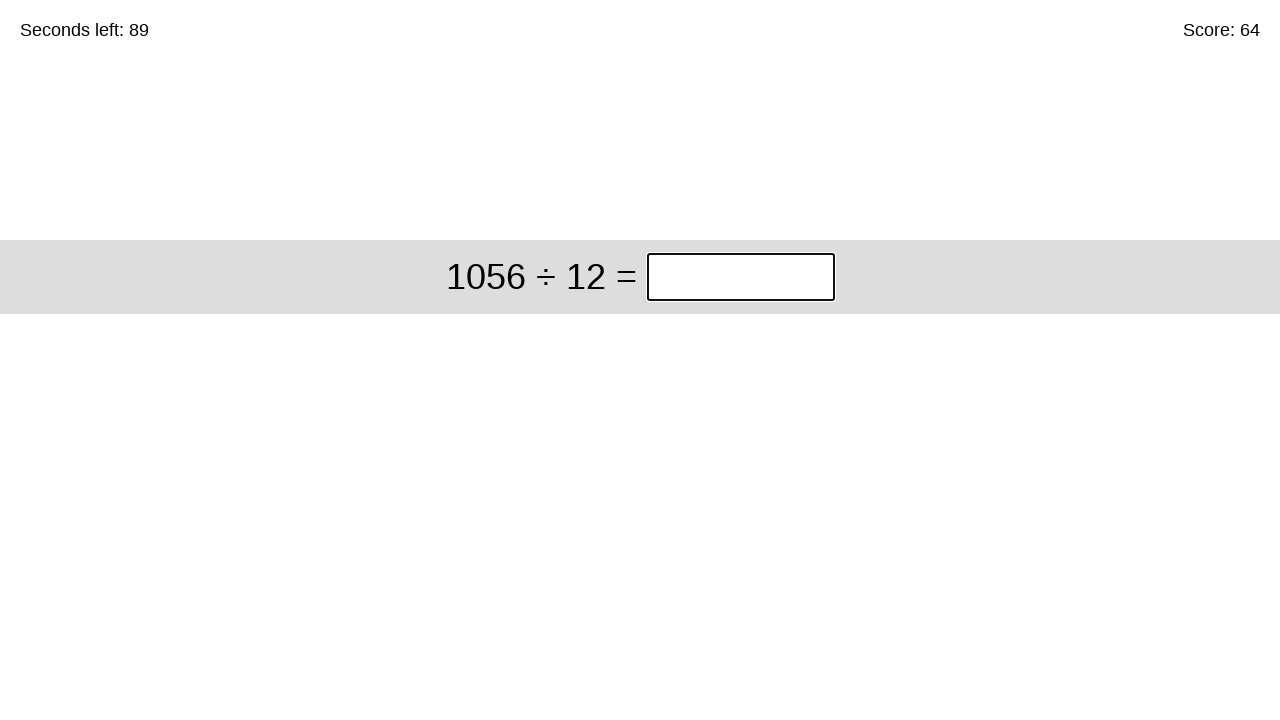

Cleared answer input field for problem: 1056 ÷ 12 on input.answer >> nth=0
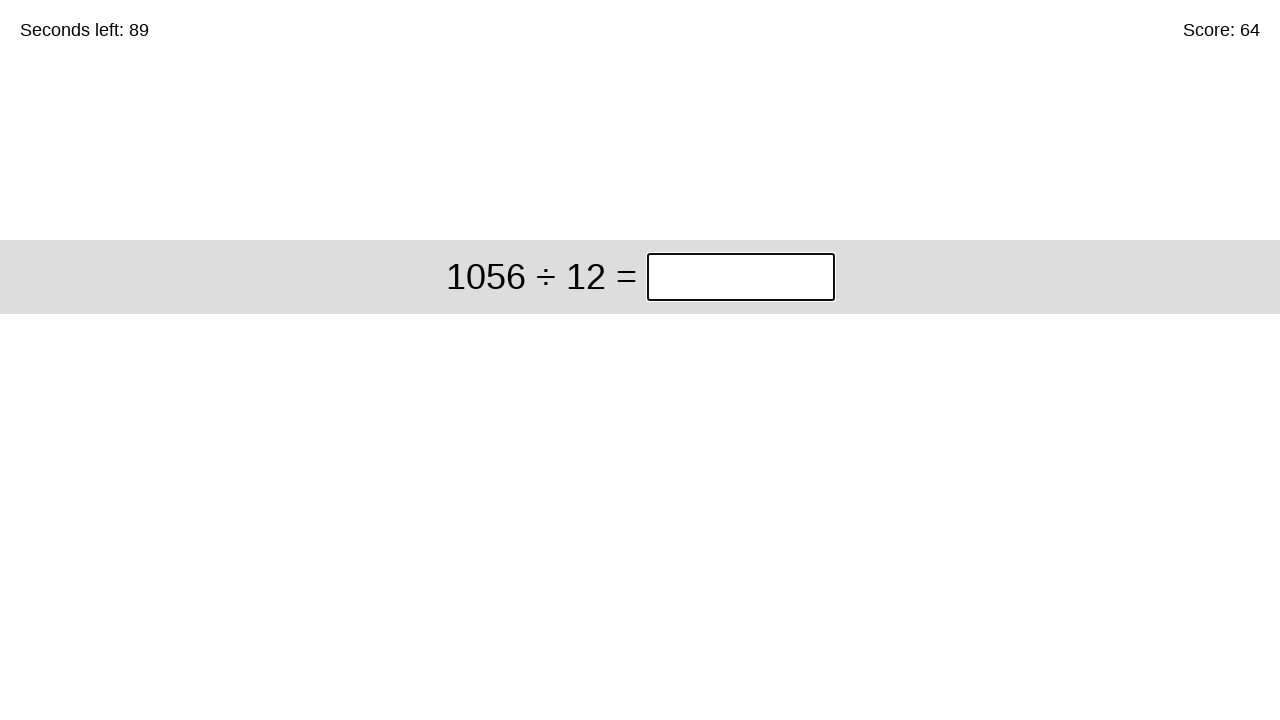

Filled answer input with 88 for problem: 1056 ÷ 12 on input.answer >> nth=0
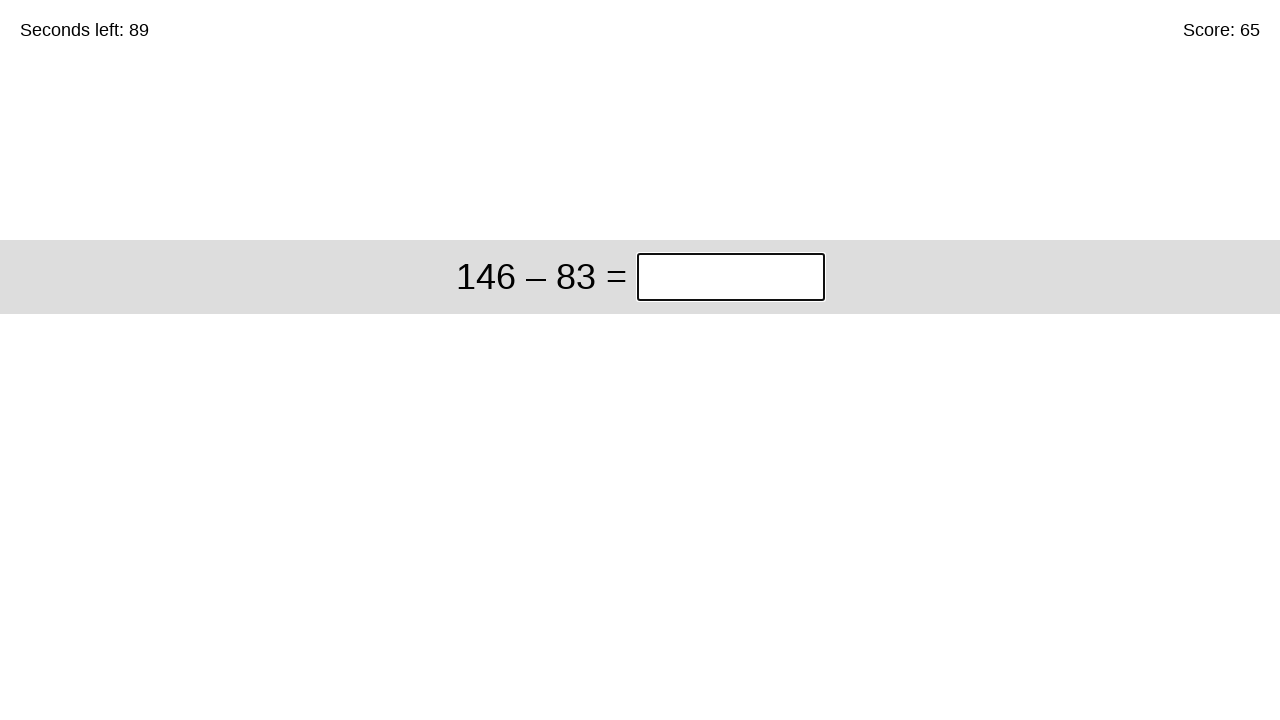

Pressed Enter to submit answer 88 on input.answer >> nth=0
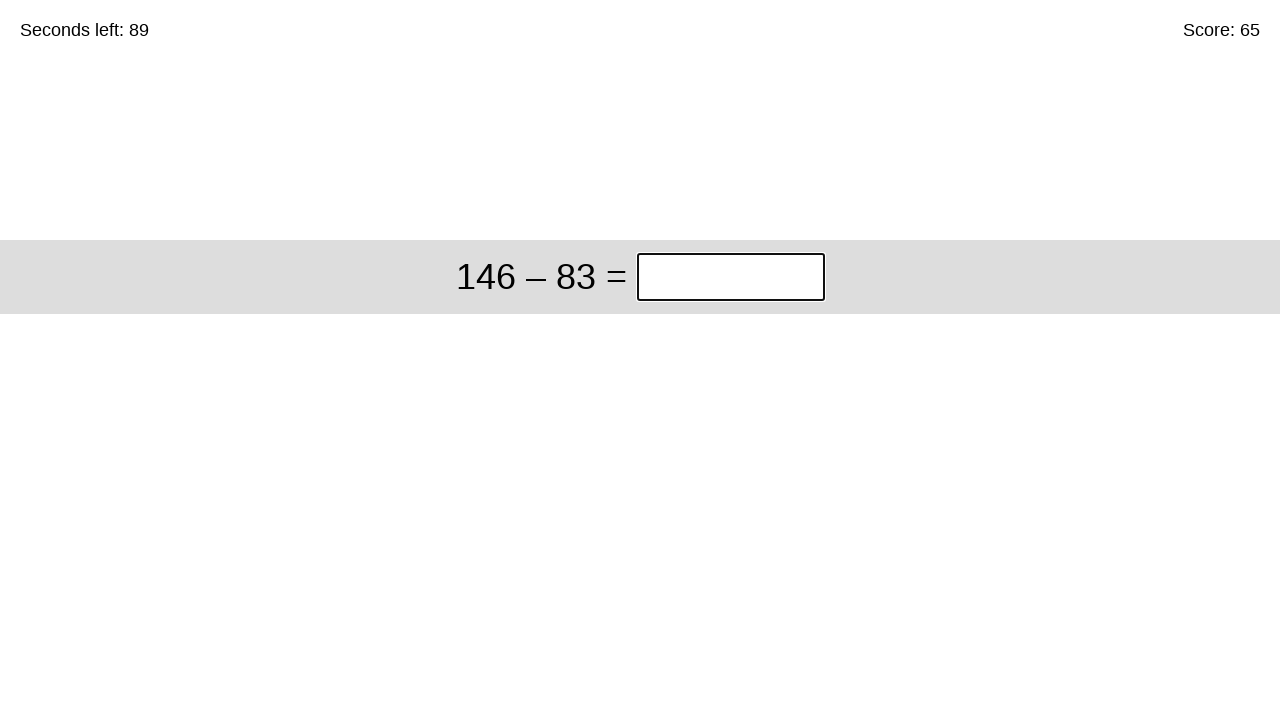

Cleared answer input field for problem: 146 – 83 on input.answer >> nth=0
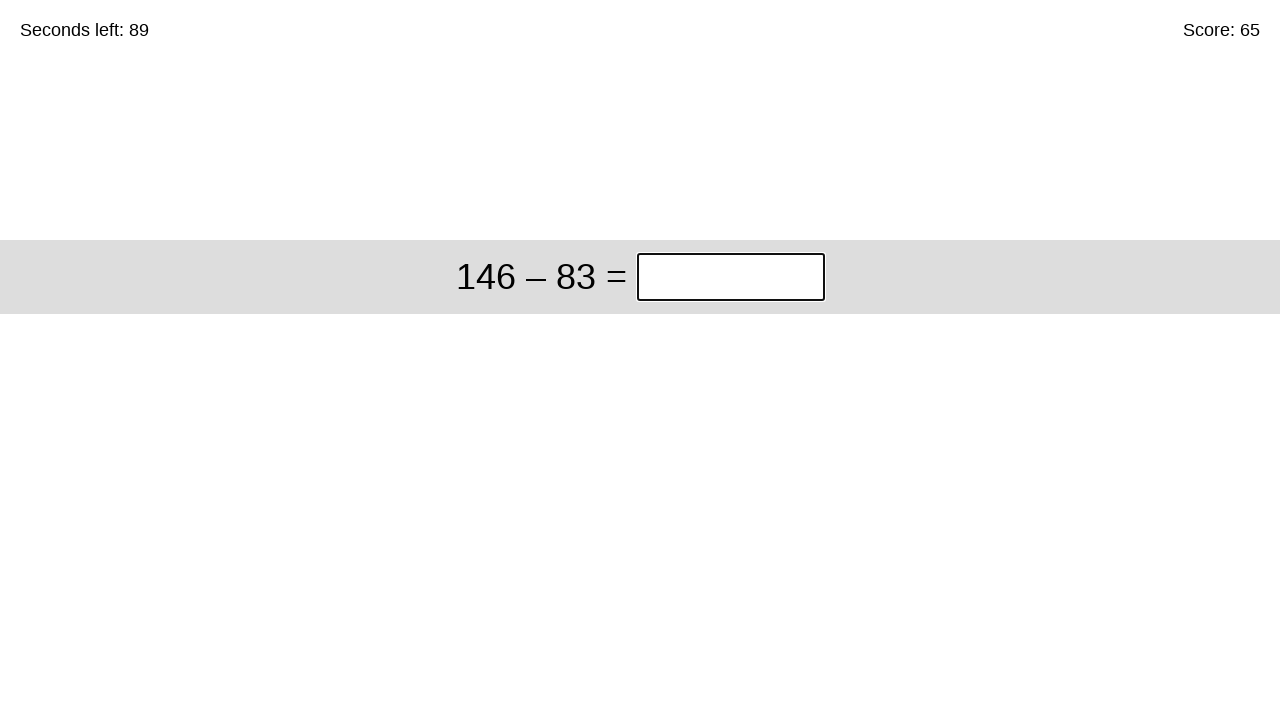

Filled answer input with 63 for problem: 146 – 83 on input.answer >> nth=0
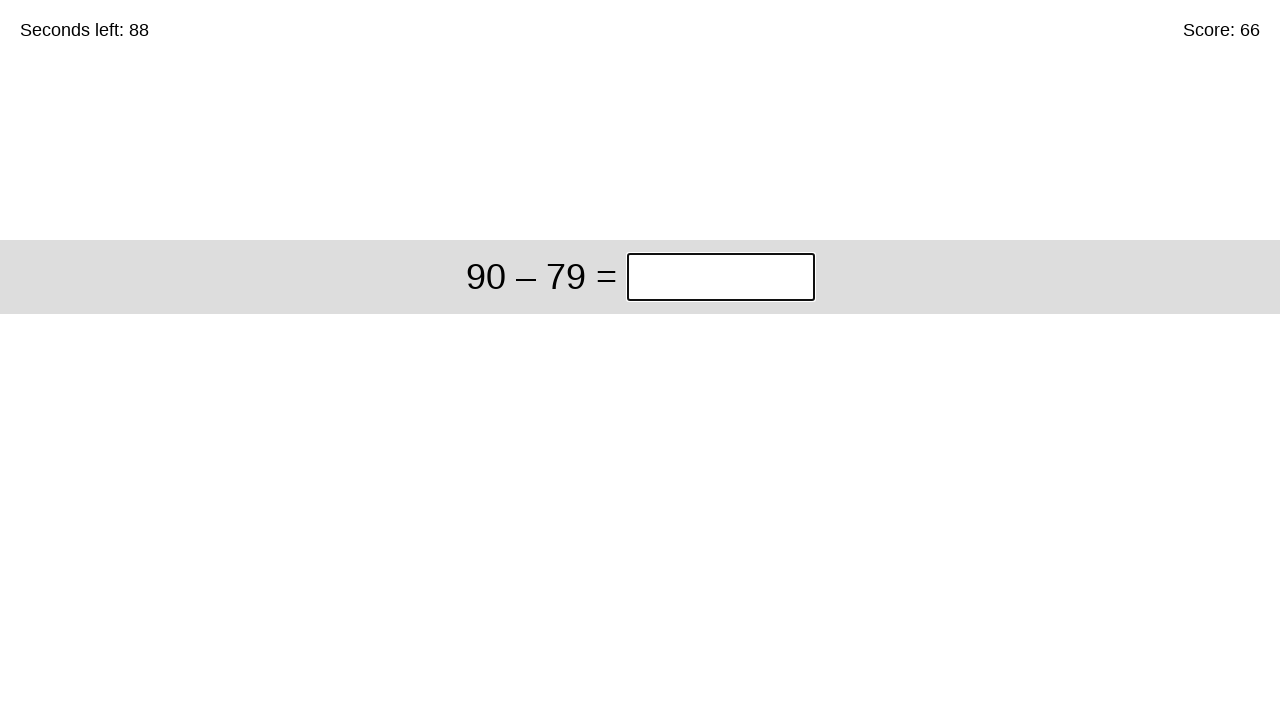

Pressed Enter to submit answer 63 on input.answer >> nth=0
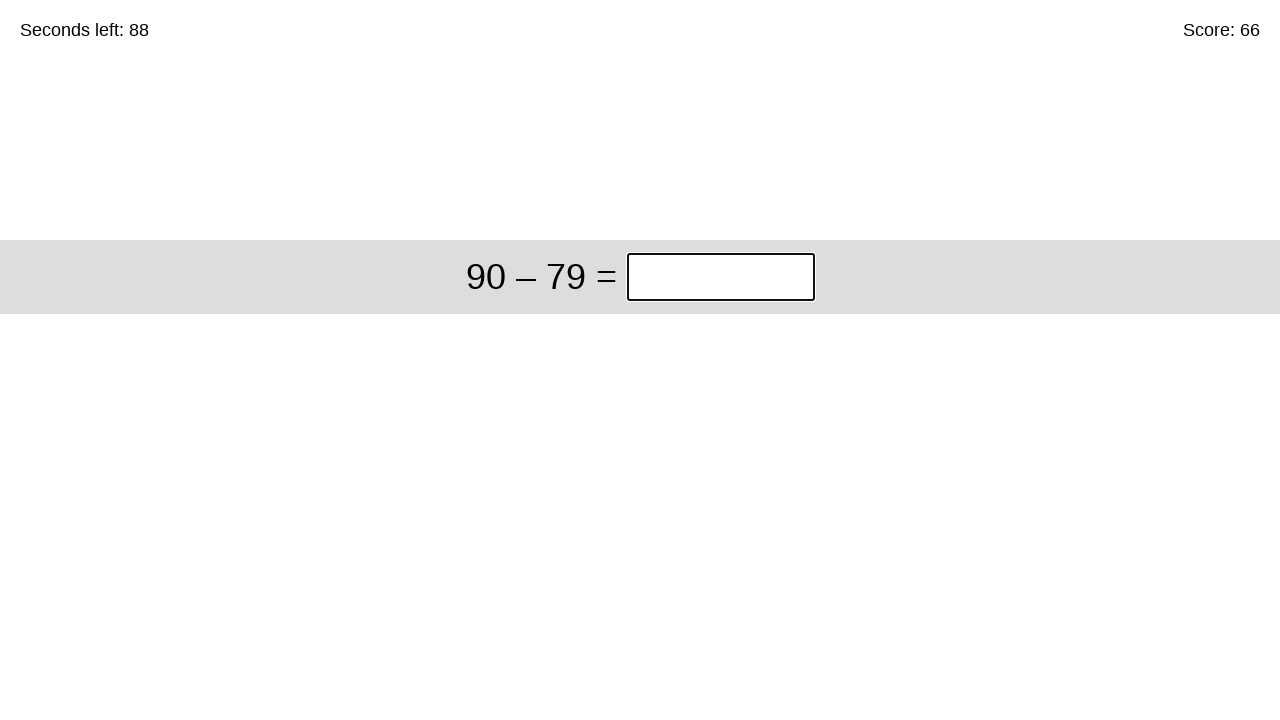

Cleared answer input field for problem: 90 – 79 on input.answer >> nth=0
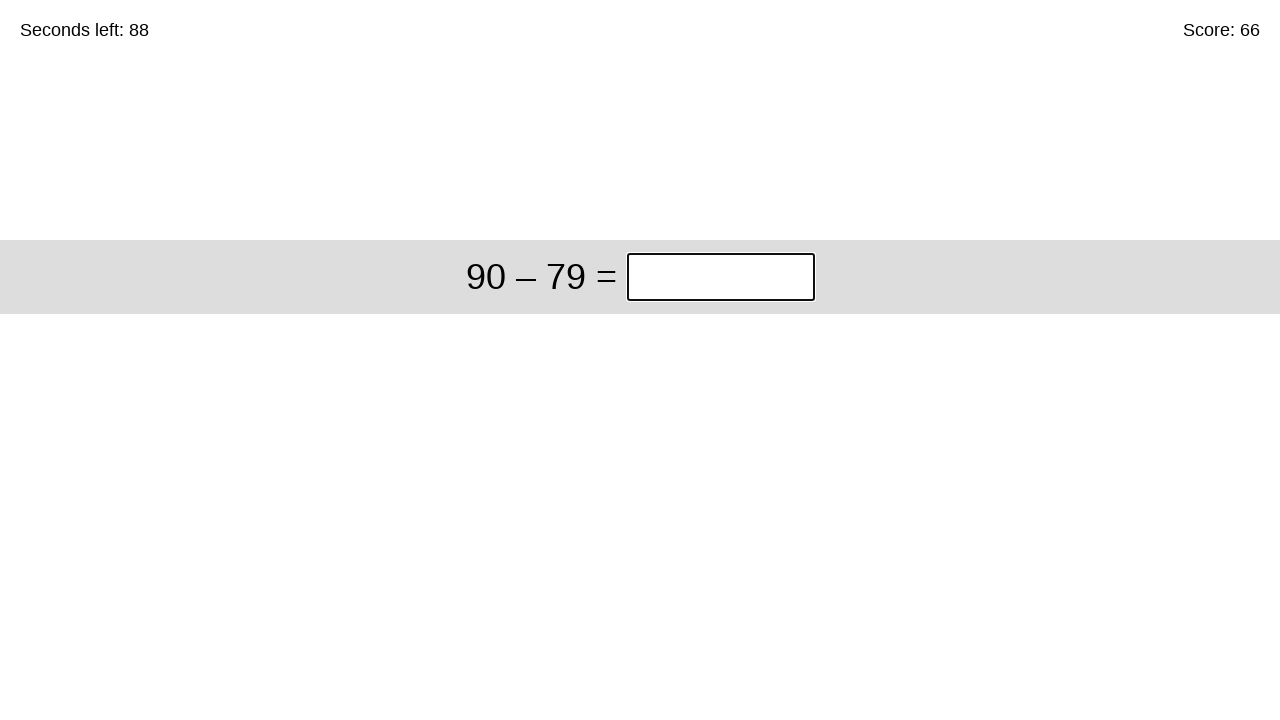

Filled answer input with 11 for problem: 90 – 79 on input.answer >> nth=0
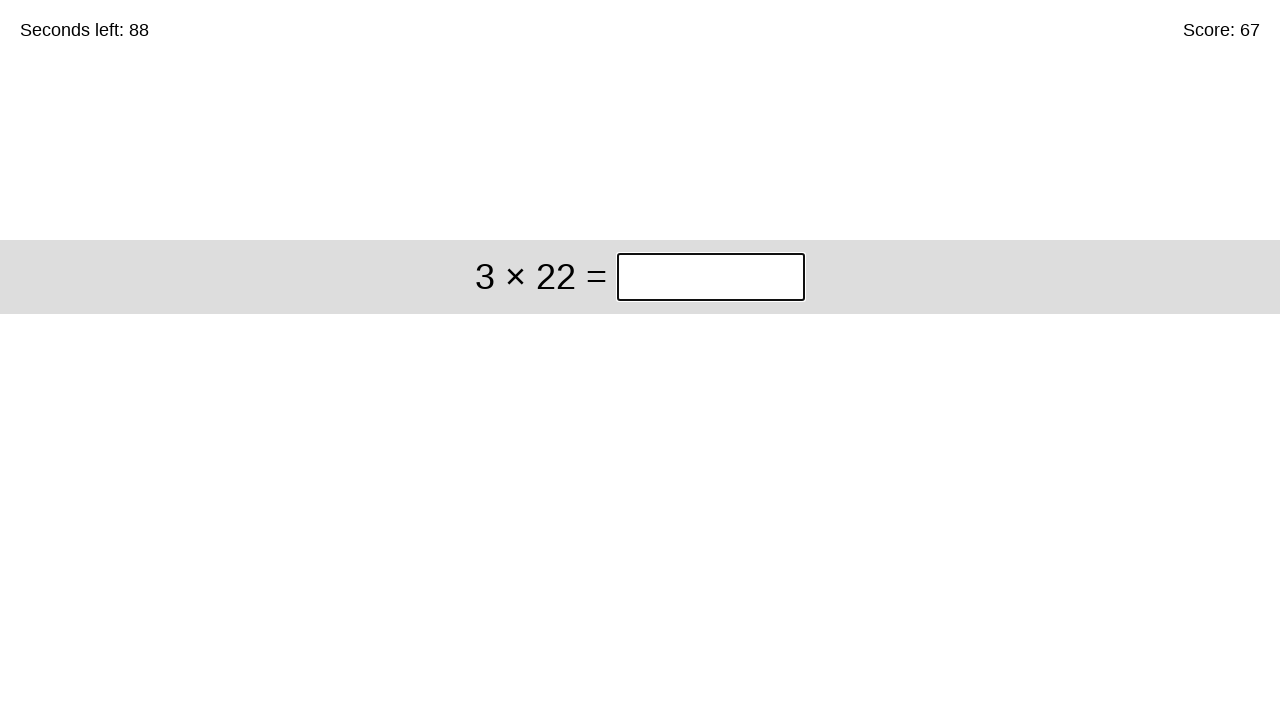

Pressed Enter to submit answer 11 on input.answer >> nth=0
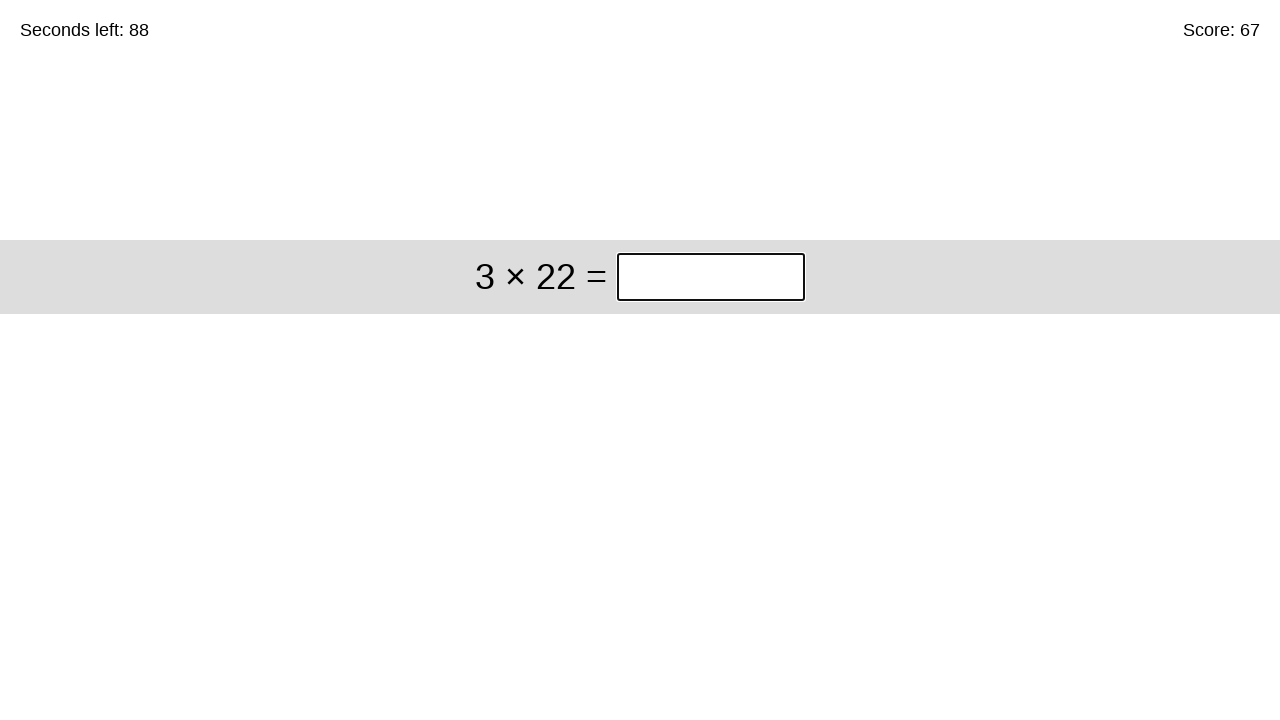

Cleared answer input field for problem: 3 × 22 on input.answer >> nth=0
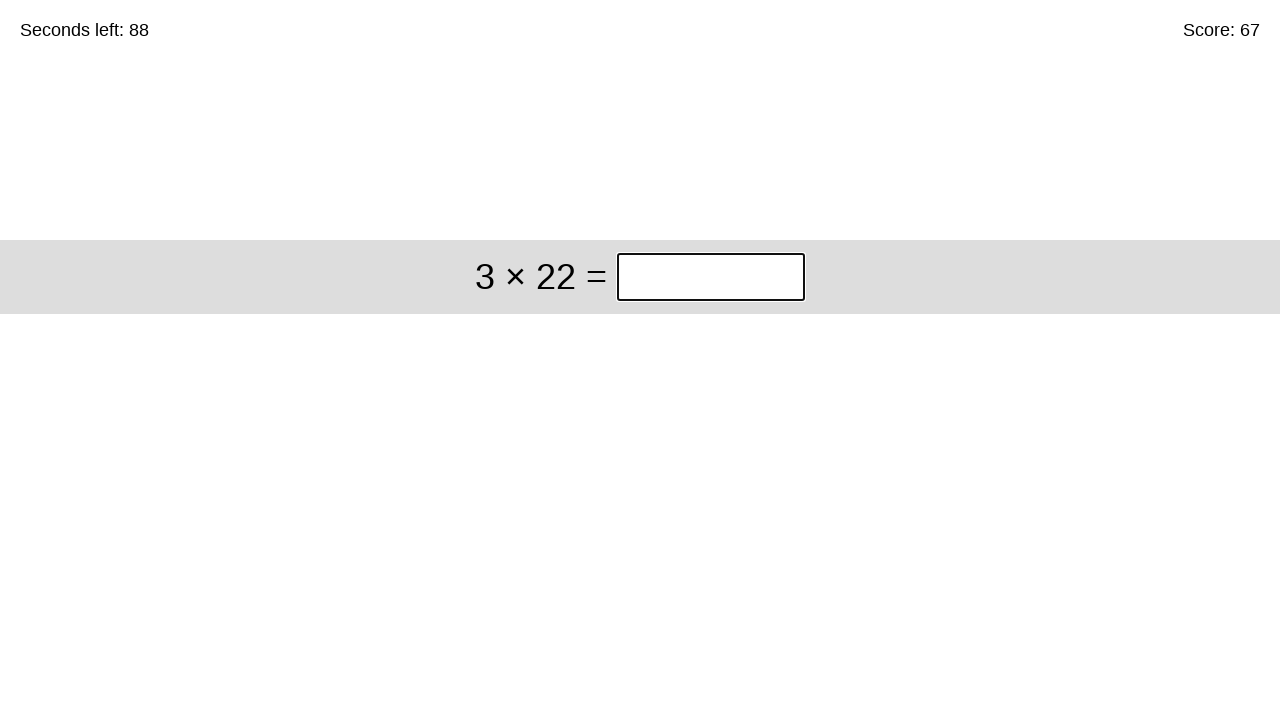

Filled answer input with 66 for problem: 3 × 22 on input.answer >> nth=0
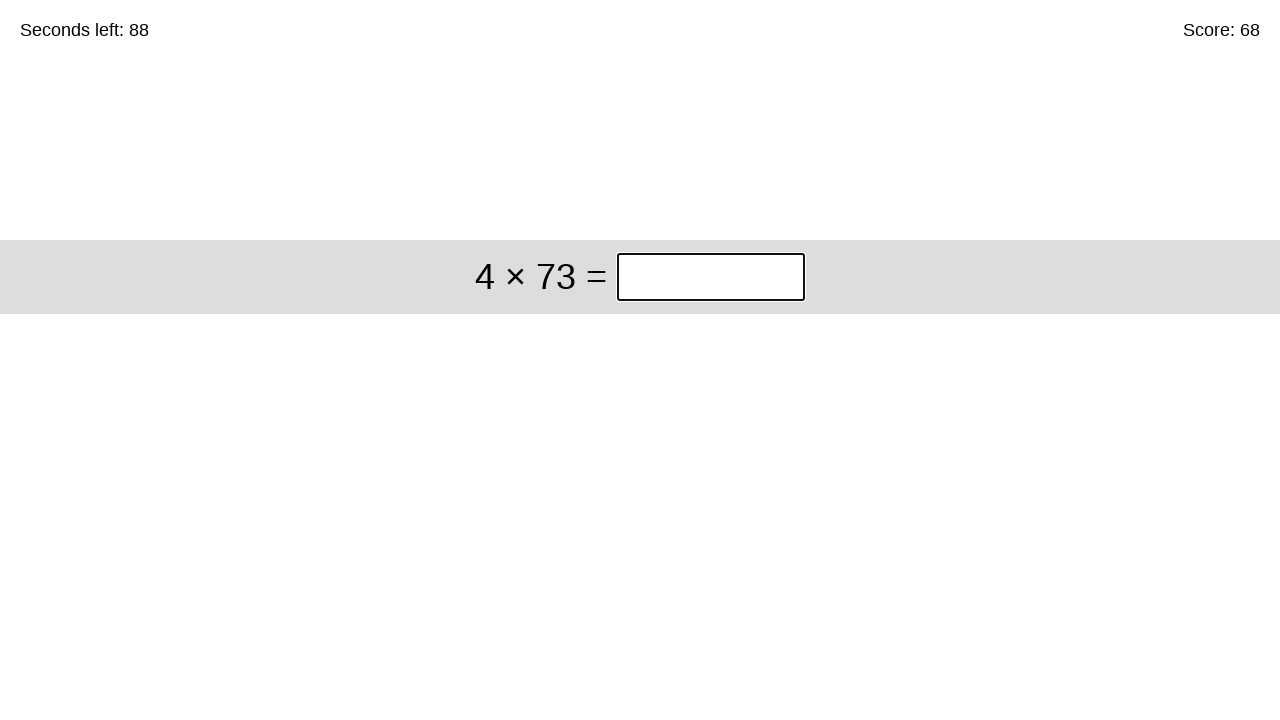

Pressed Enter to submit answer 66 on input.answer >> nth=0
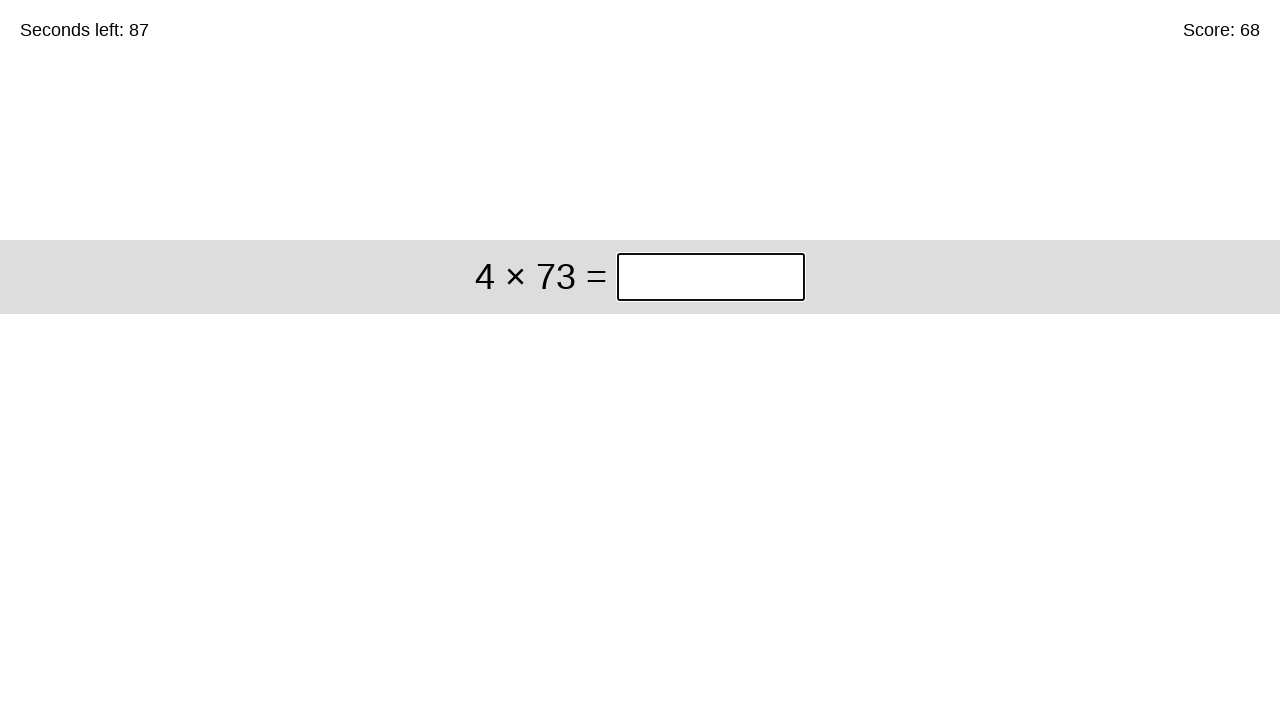

Cleared answer input field for problem: 4 × 73 on input.answer >> nth=0
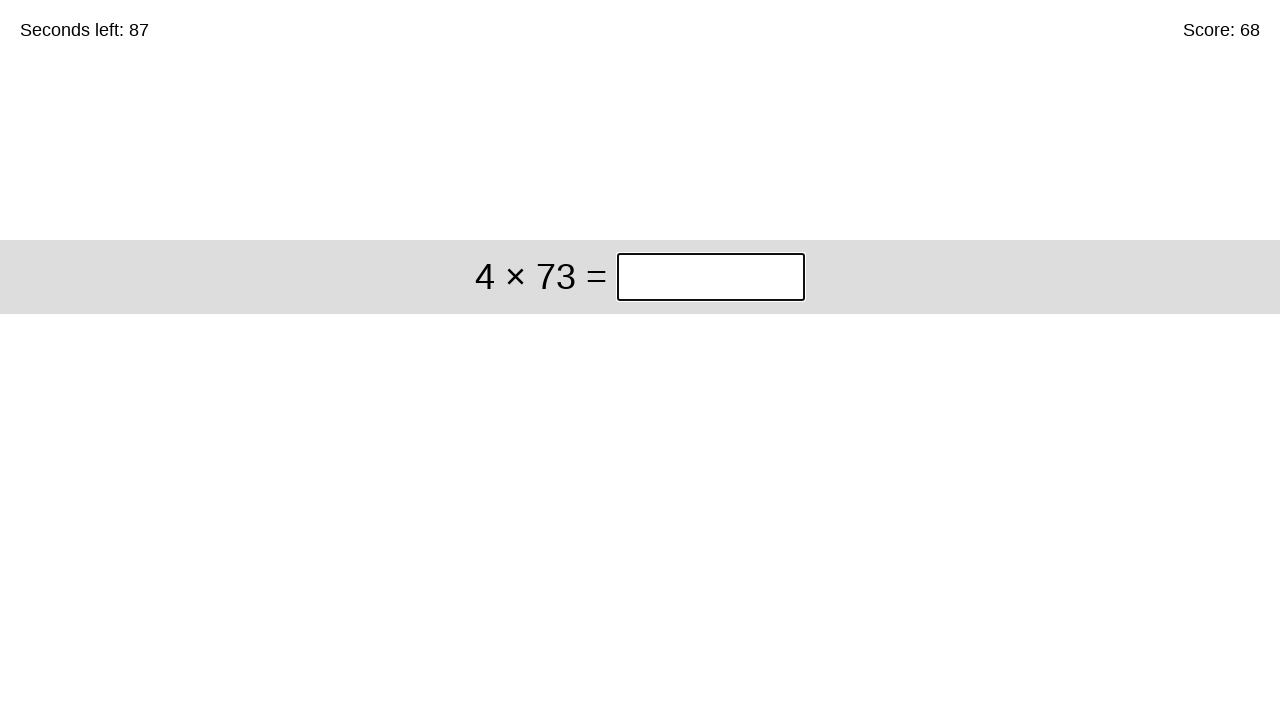

Filled answer input with 292 for problem: 4 × 73 on input.answer >> nth=0
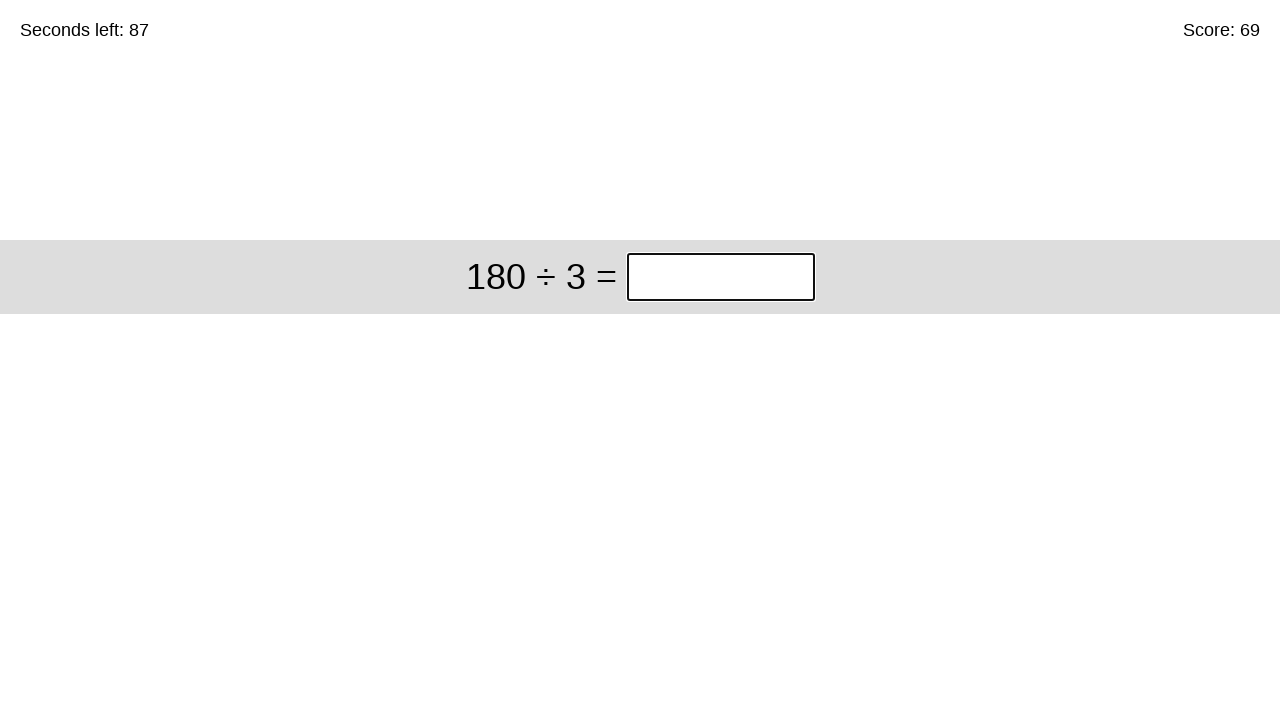

Pressed Enter to submit answer 292 on input.answer >> nth=0
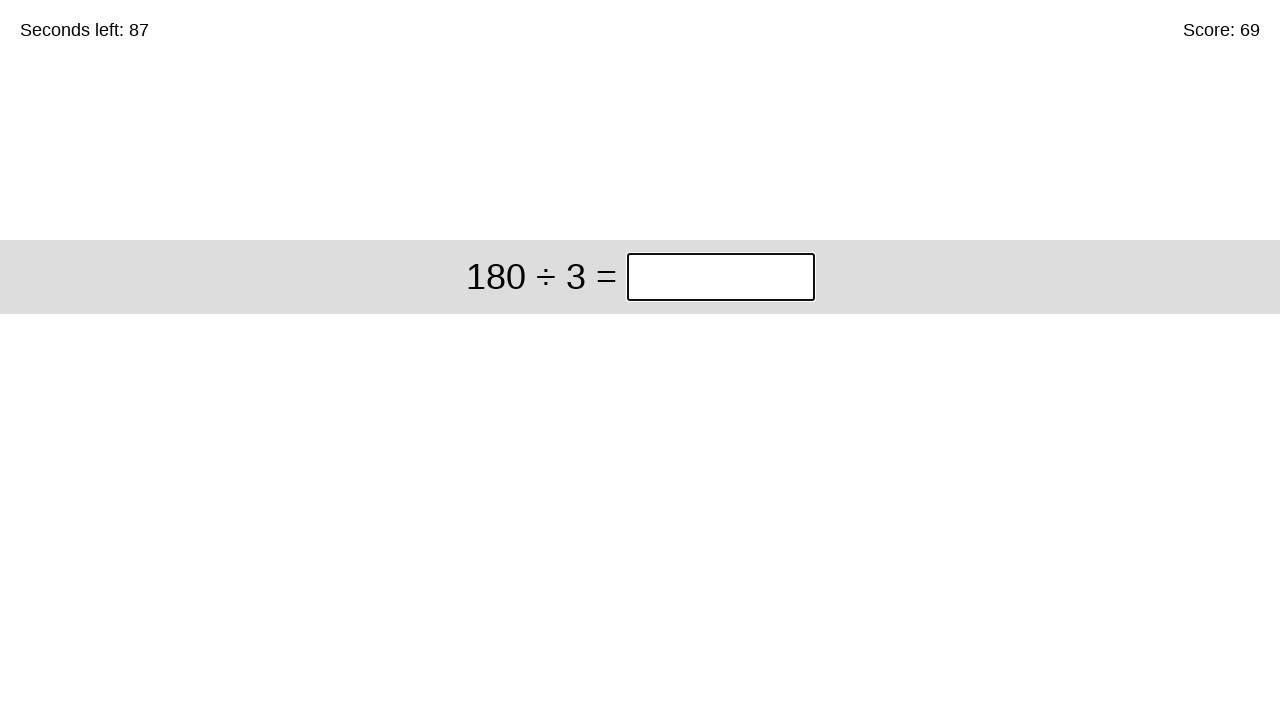

Cleared answer input field for problem: 180 ÷ 3 on input.answer >> nth=0
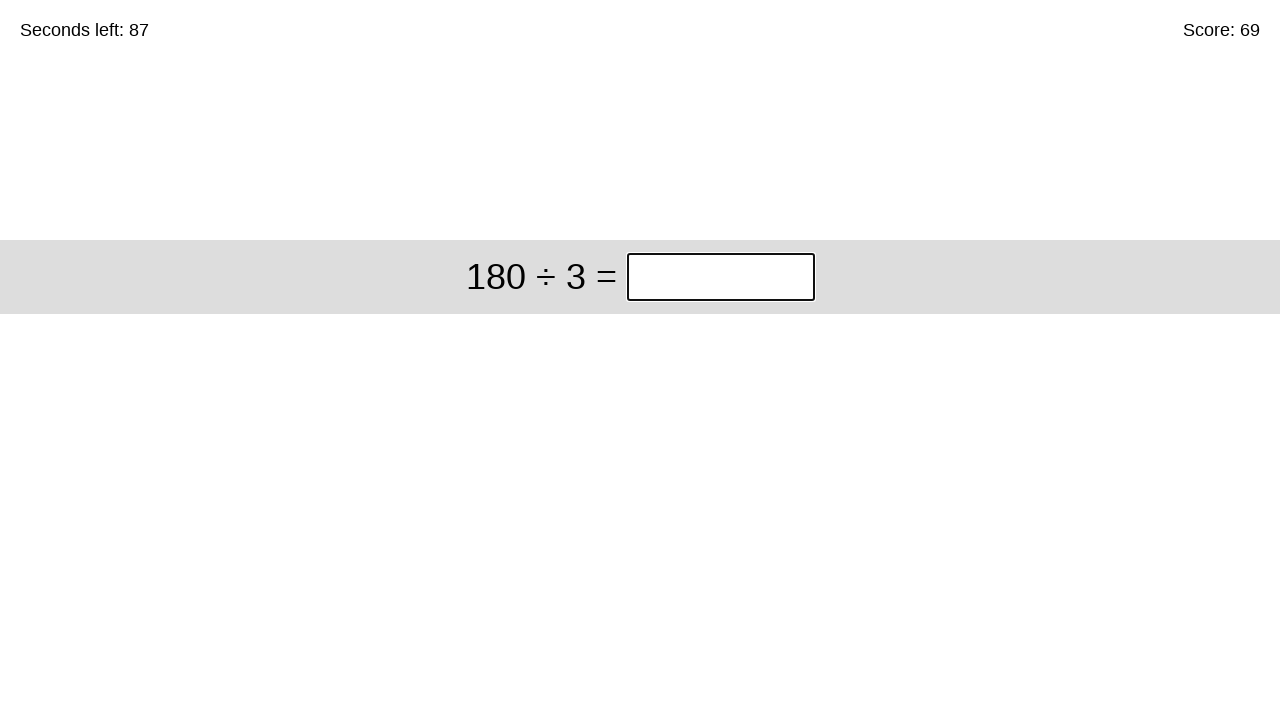

Filled answer input with 60 for problem: 180 ÷ 3 on input.answer >> nth=0
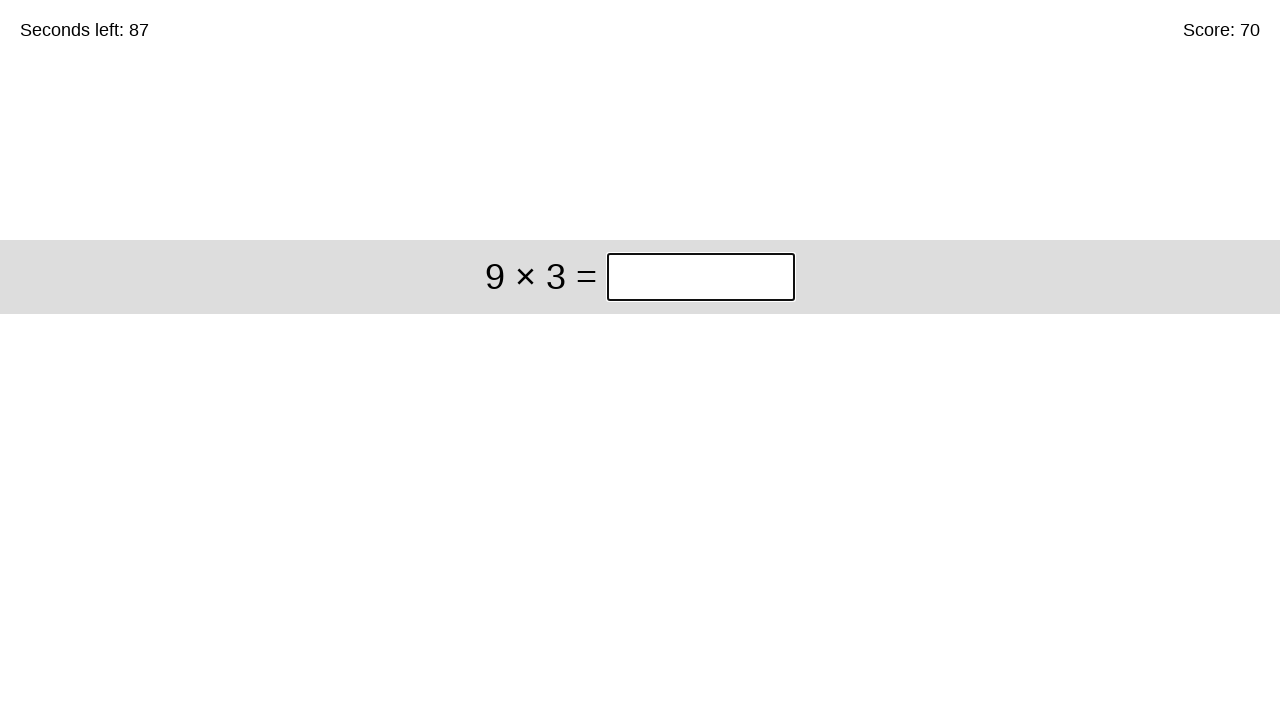

Pressed Enter to submit answer 60 on input.answer >> nth=0
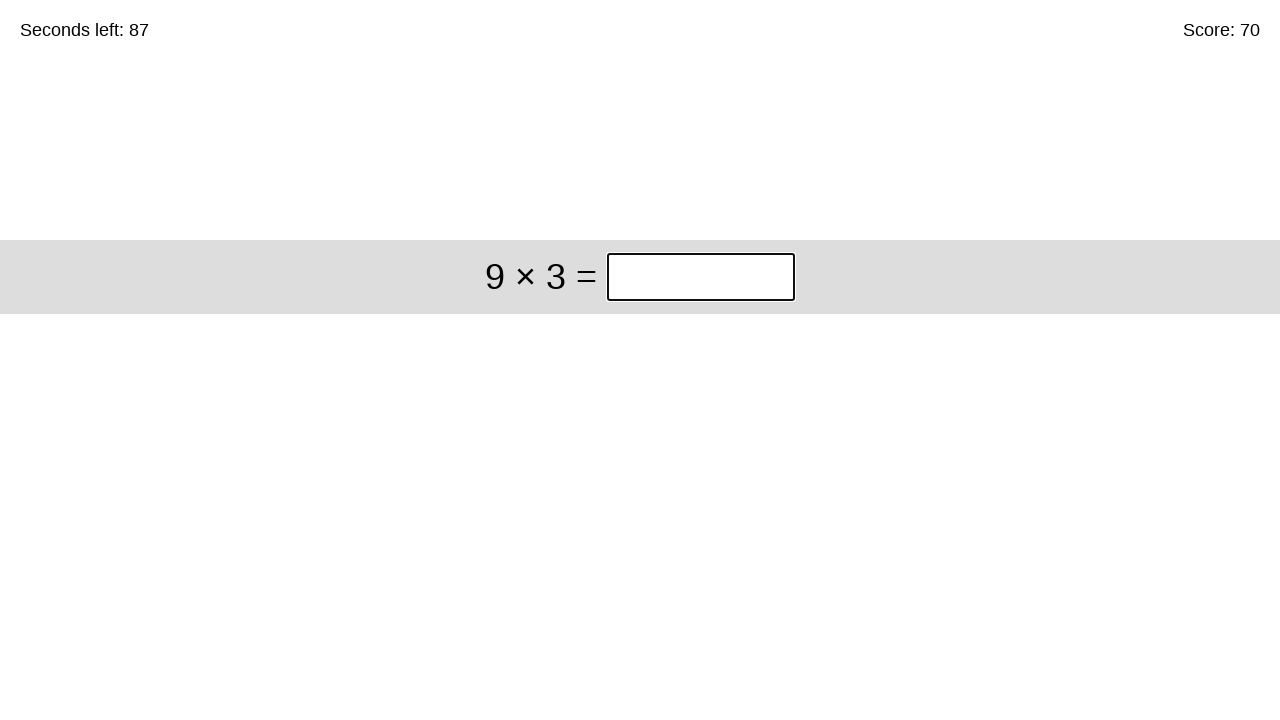

Cleared answer input field for problem: 9 × 3 on input.answer >> nth=0
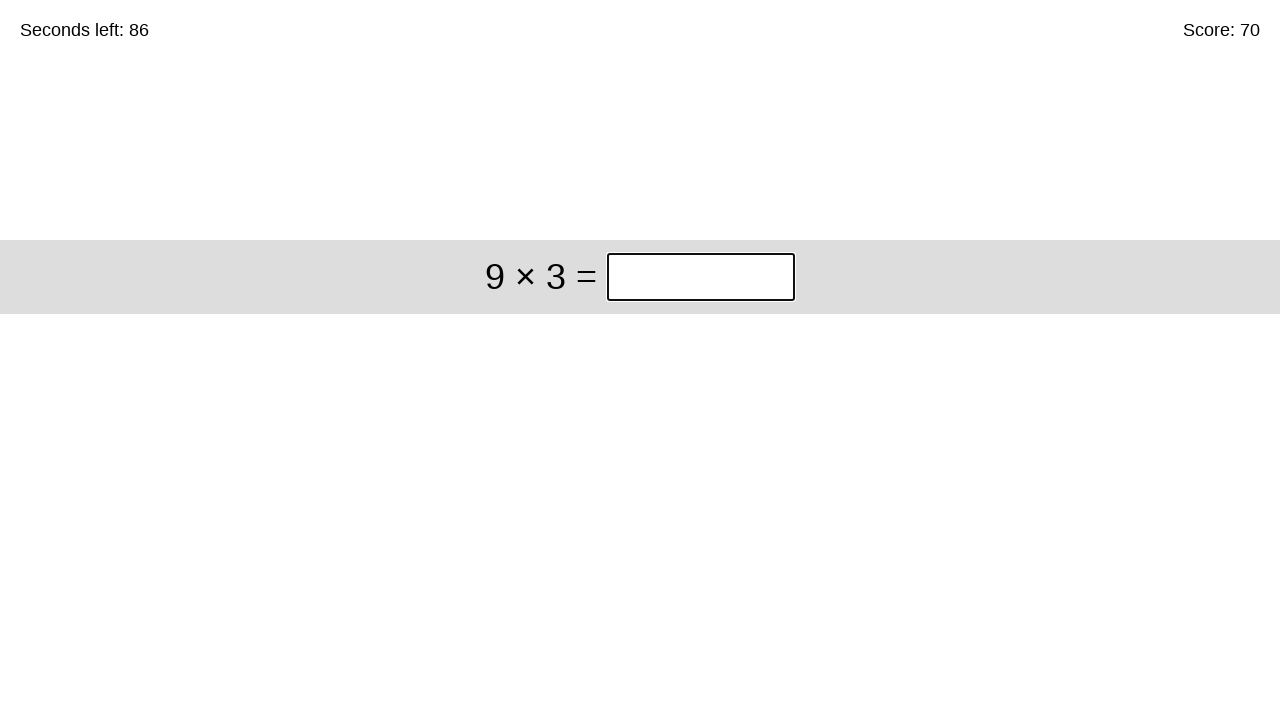

Filled answer input with 27 for problem: 9 × 3 on input.answer >> nth=0
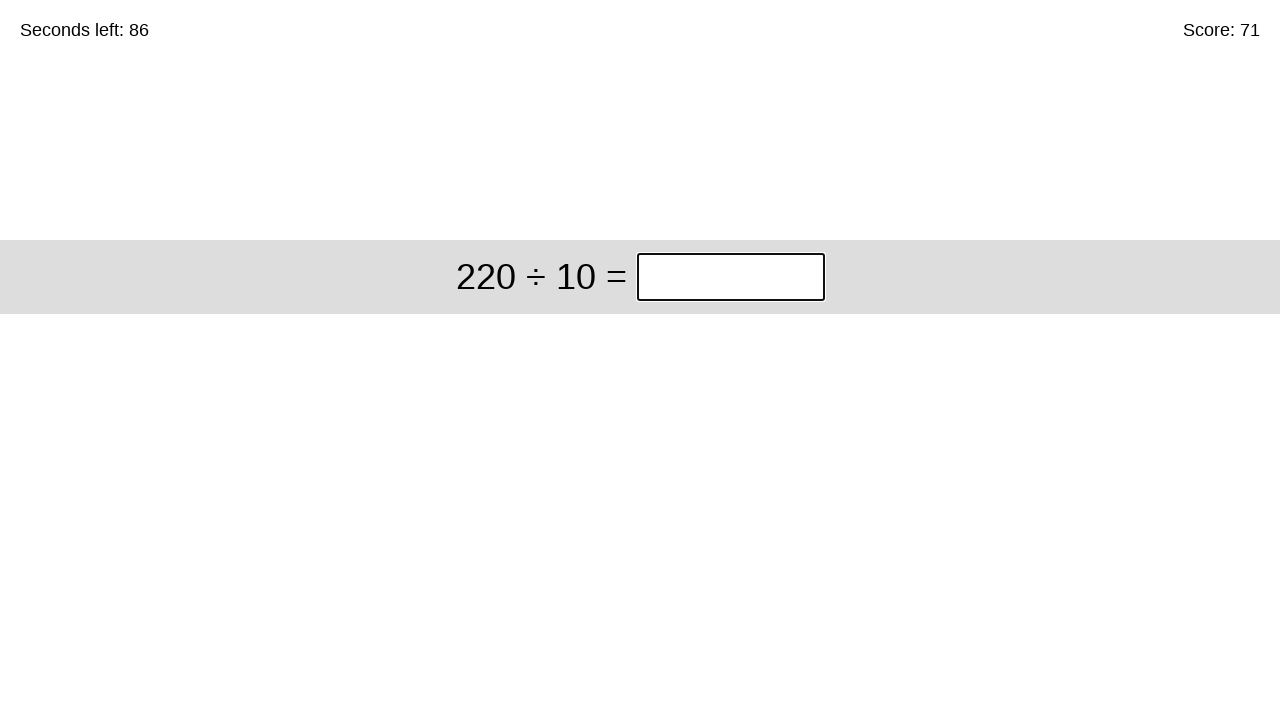

Pressed Enter to submit answer 27 on input.answer >> nth=0
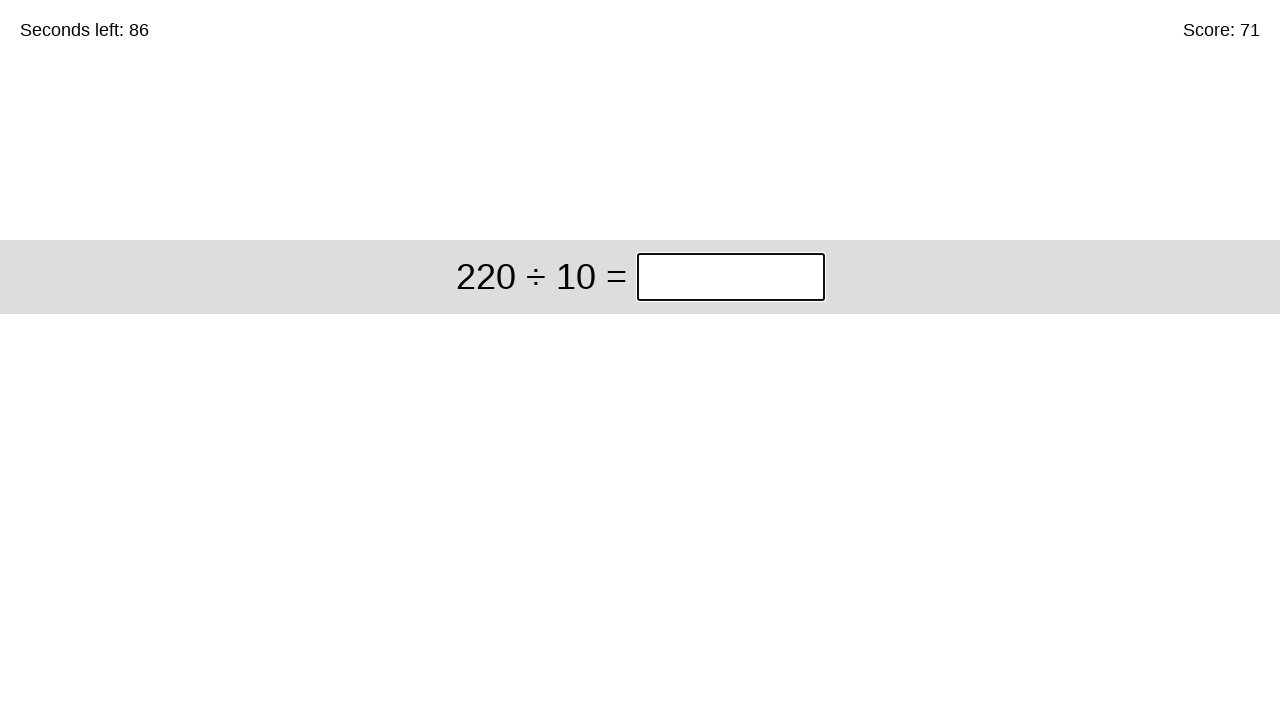

Cleared answer input field for problem: 220 ÷ 10 on input.answer >> nth=0
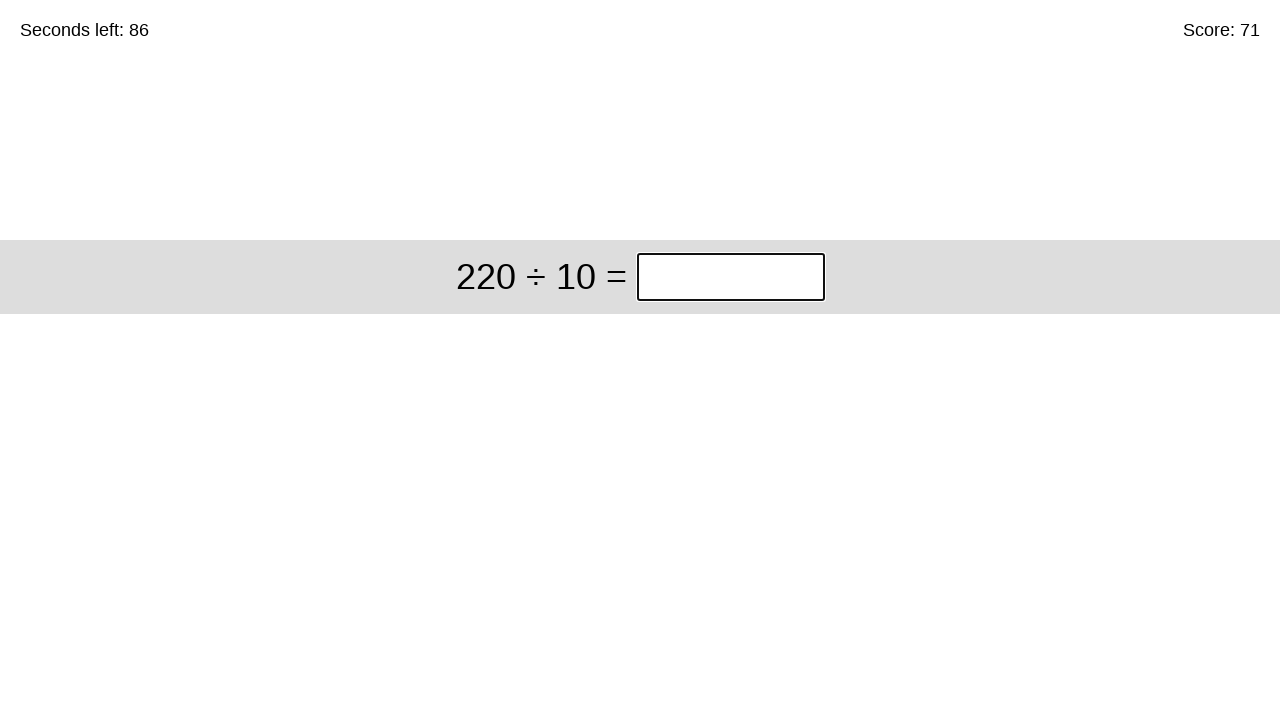

Filled answer input with 22 for problem: 220 ÷ 10 on input.answer >> nth=0
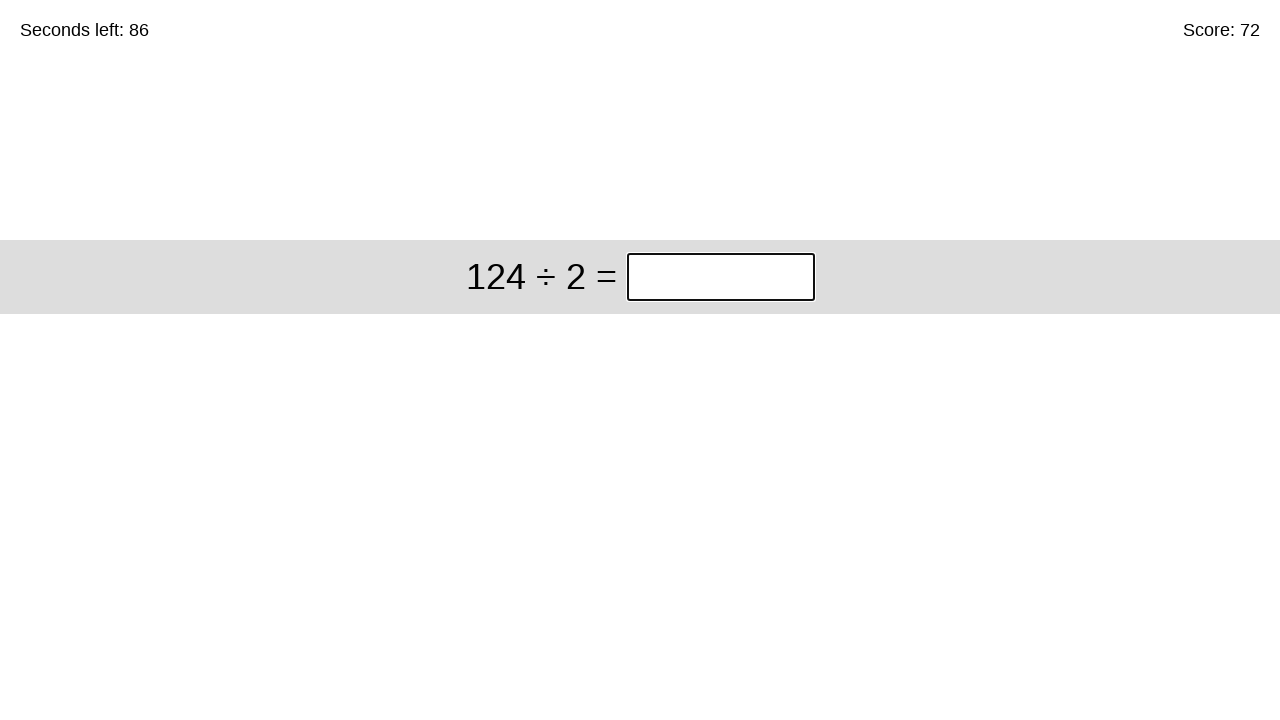

Pressed Enter to submit answer 22 on input.answer >> nth=0
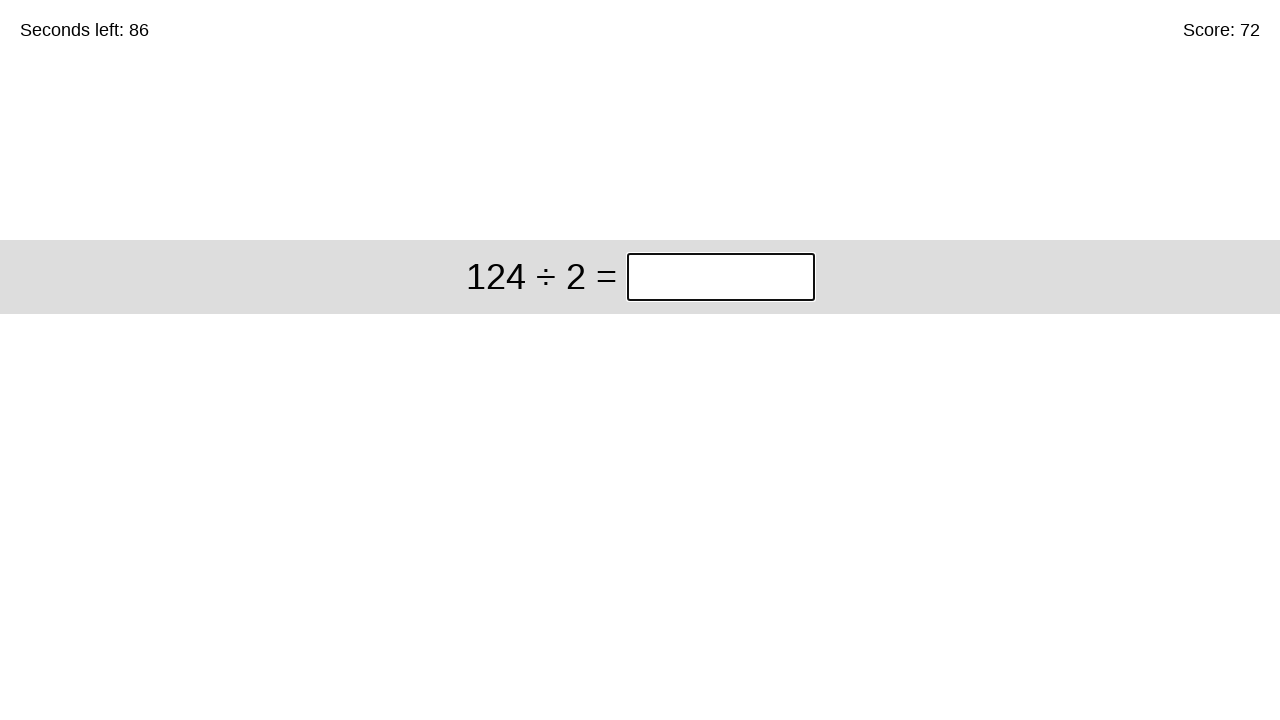

Cleared answer input field for problem: 124 ÷ 2 on input.answer >> nth=0
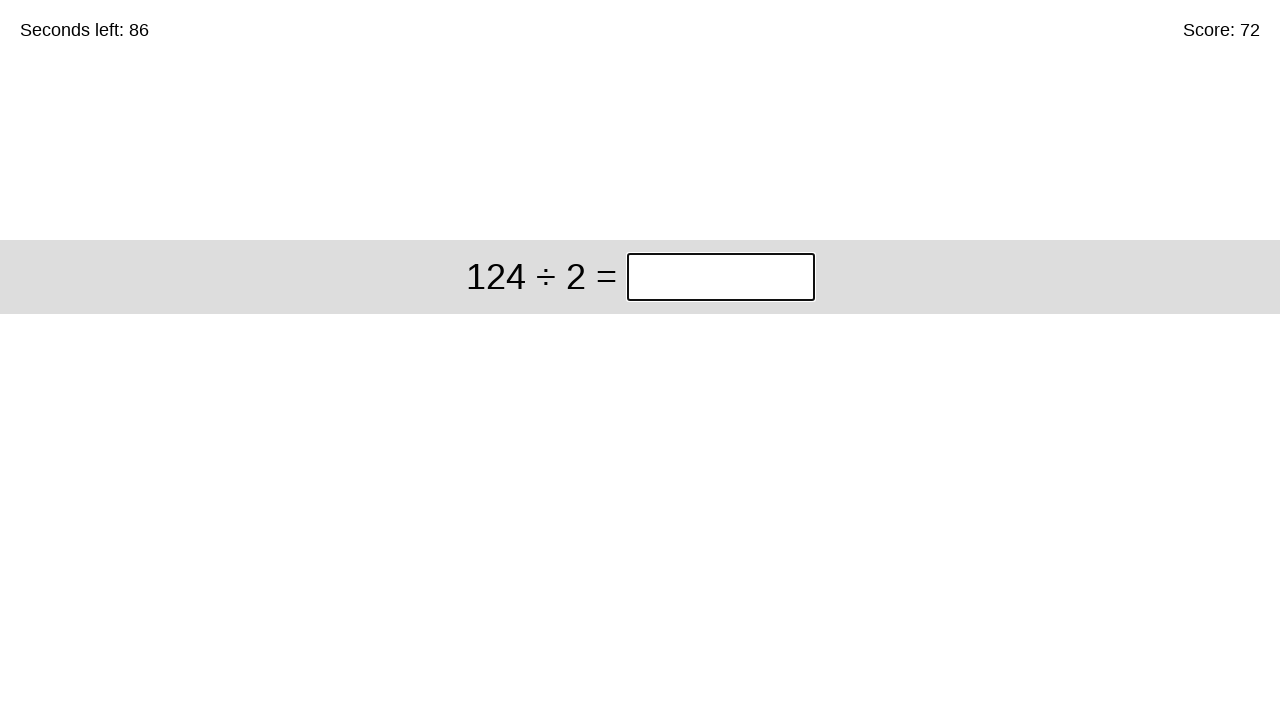

Filled answer input with 62 for problem: 124 ÷ 2 on input.answer >> nth=0
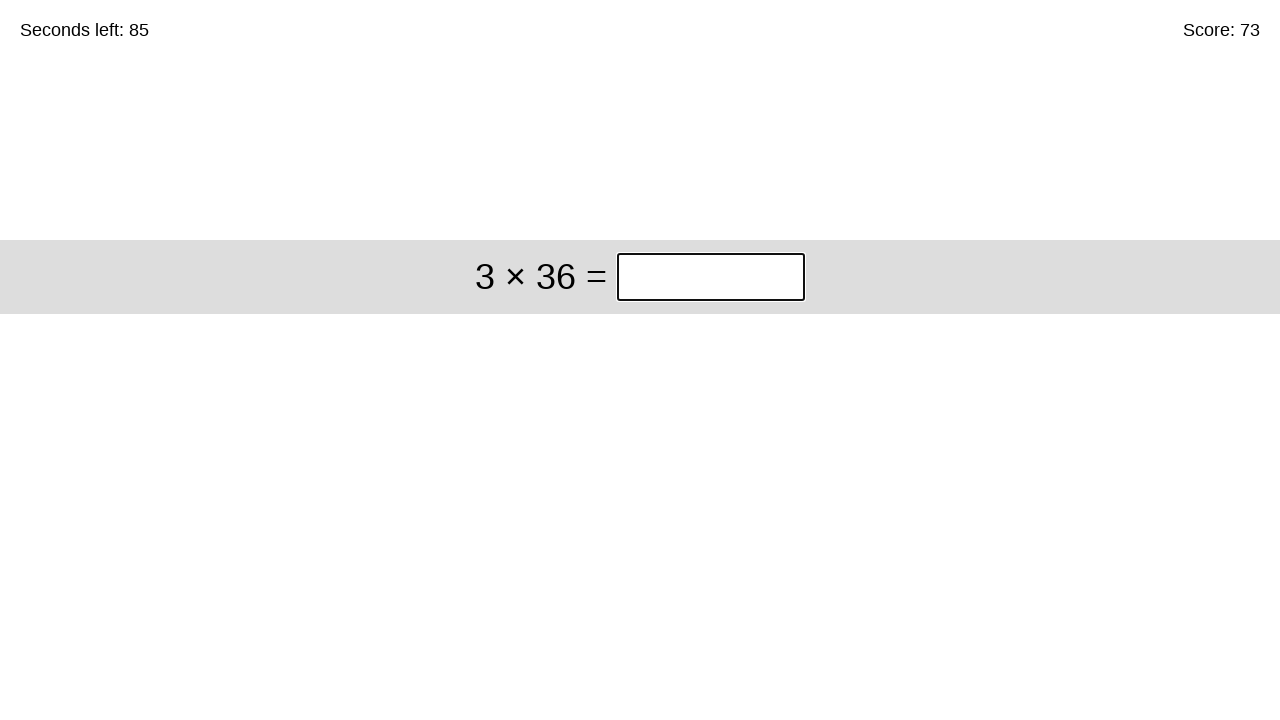

Pressed Enter to submit answer 62 on input.answer >> nth=0
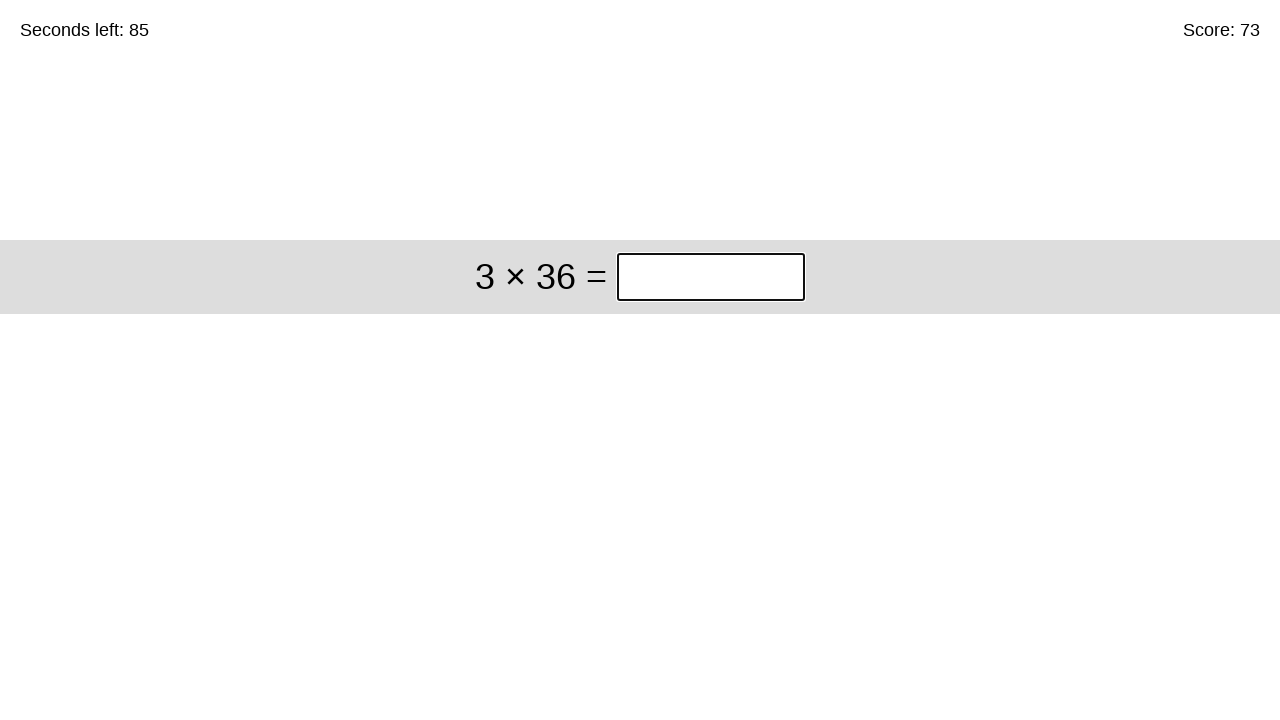

Cleared answer input field for problem: 3 × 36 on input.answer >> nth=0
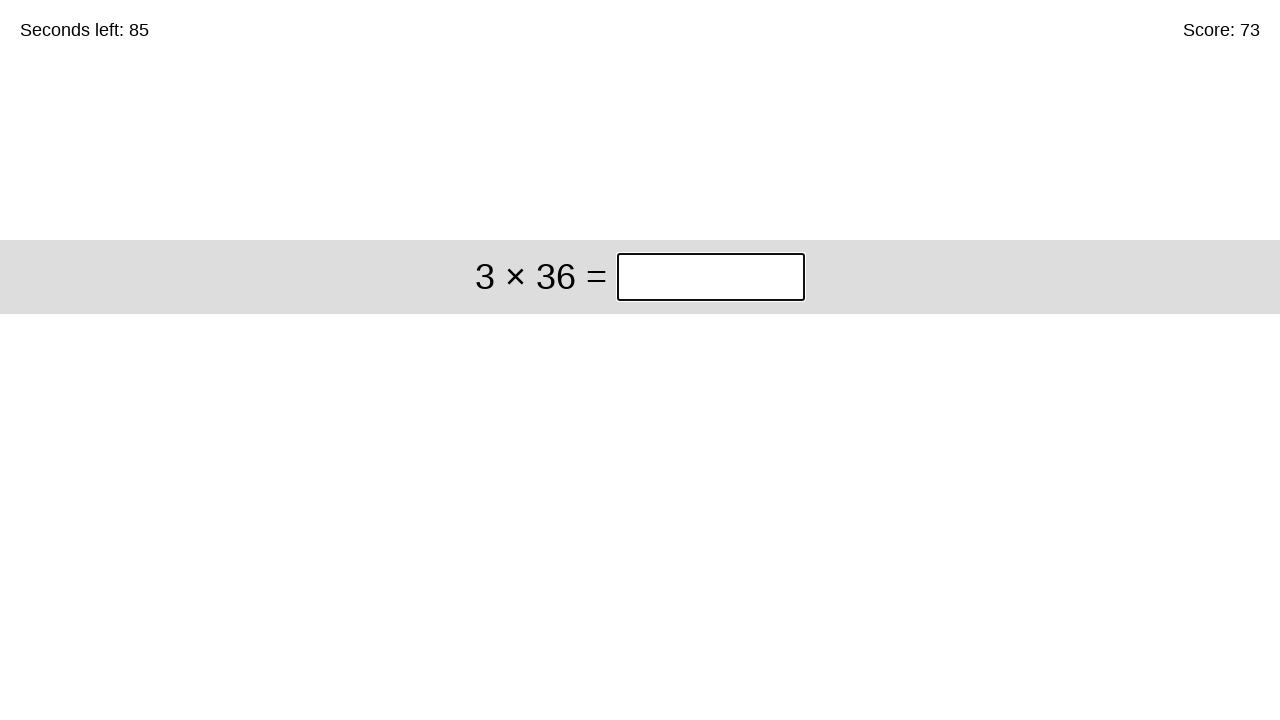

Filled answer input with 108 for problem: 3 × 36 on input.answer >> nth=0
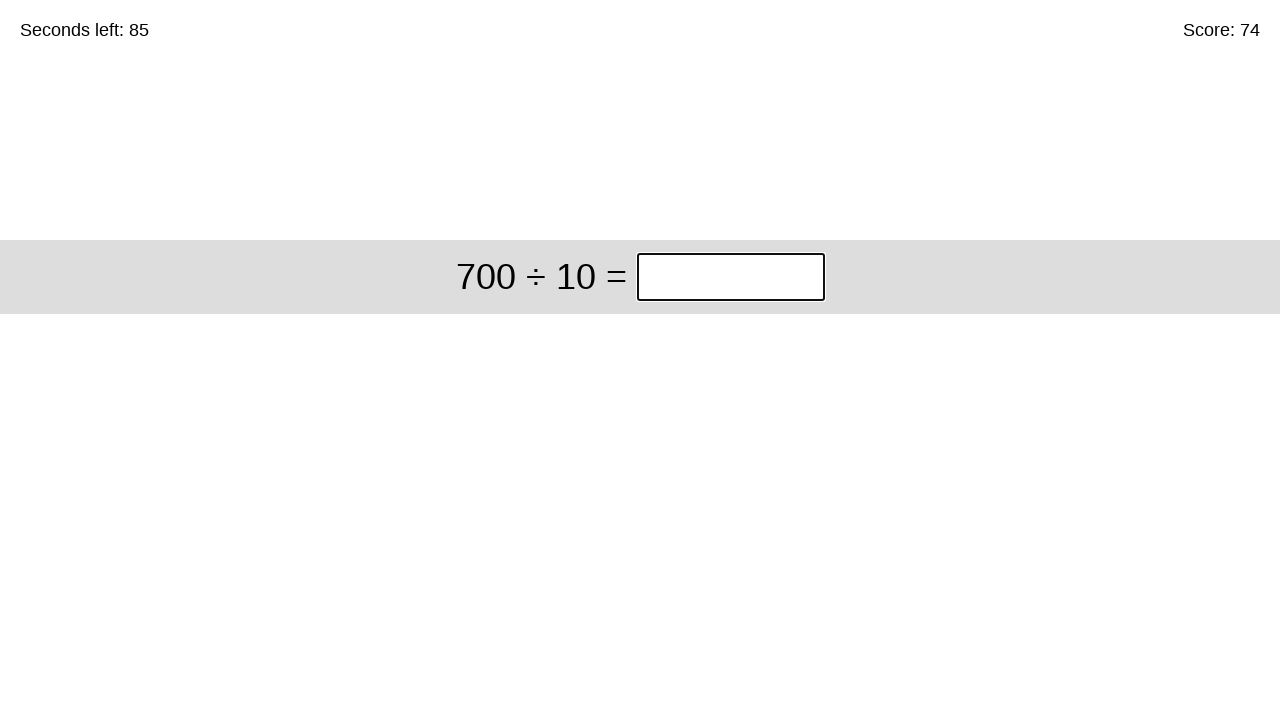

Pressed Enter to submit answer 108 on input.answer >> nth=0
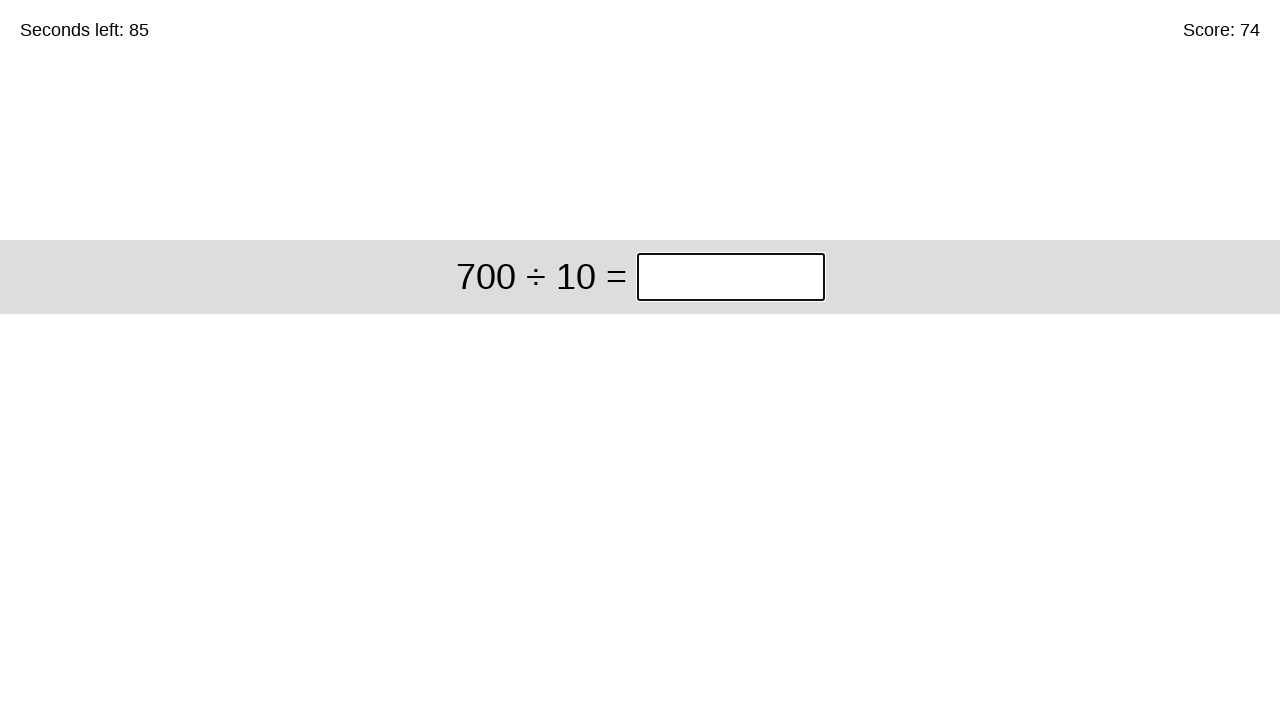

Cleared answer input field for problem: 700 ÷ 10 on input.answer >> nth=0
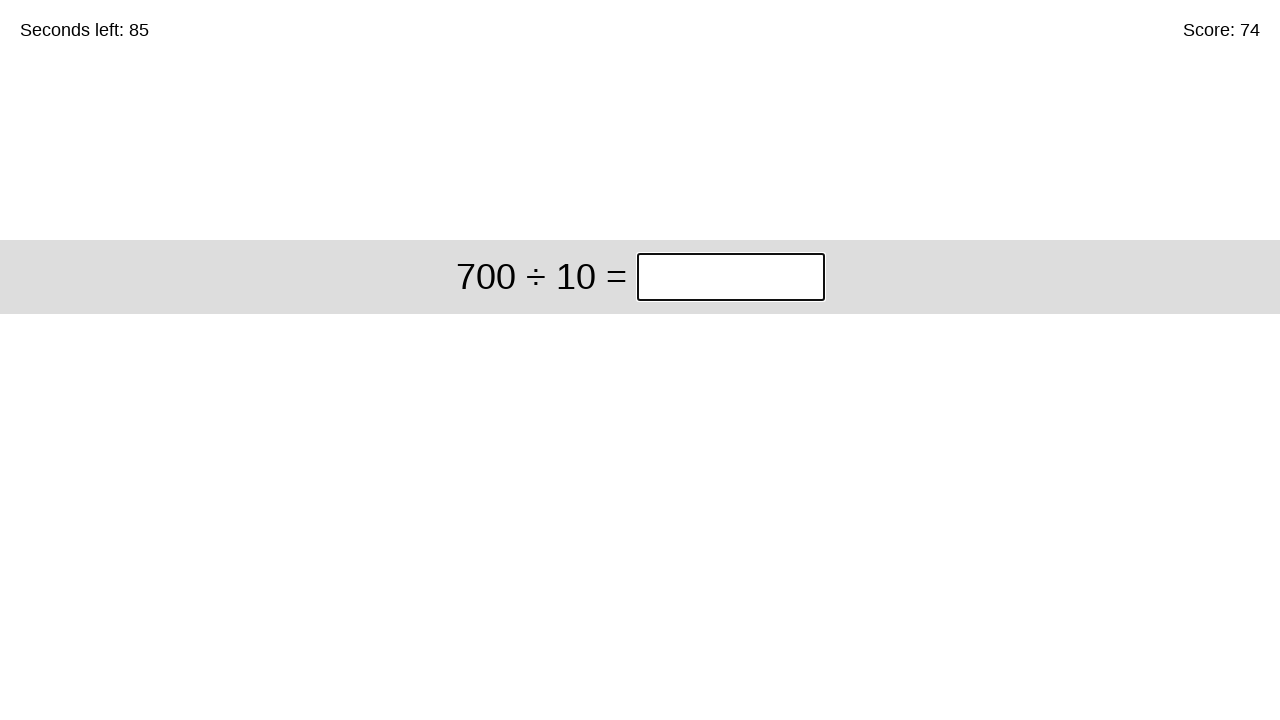

Filled answer input with 70 for problem: 700 ÷ 10 on input.answer >> nth=0
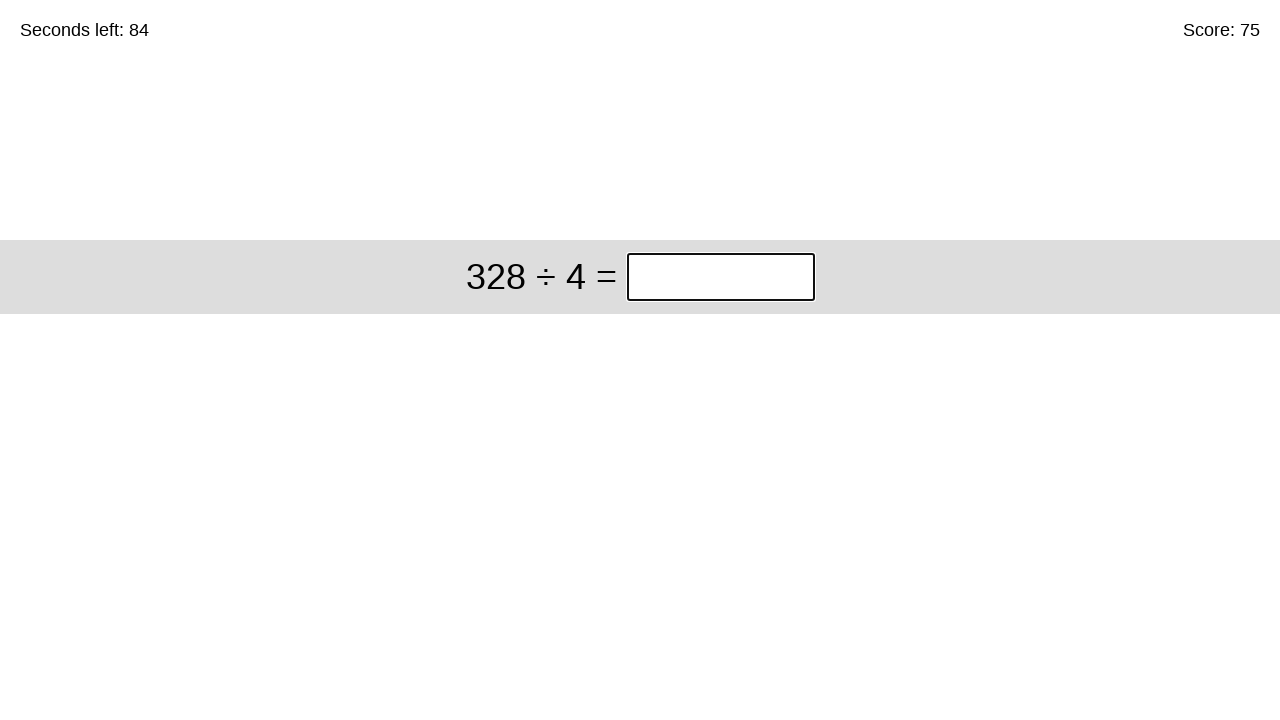

Pressed Enter to submit answer 70 on input.answer >> nth=0
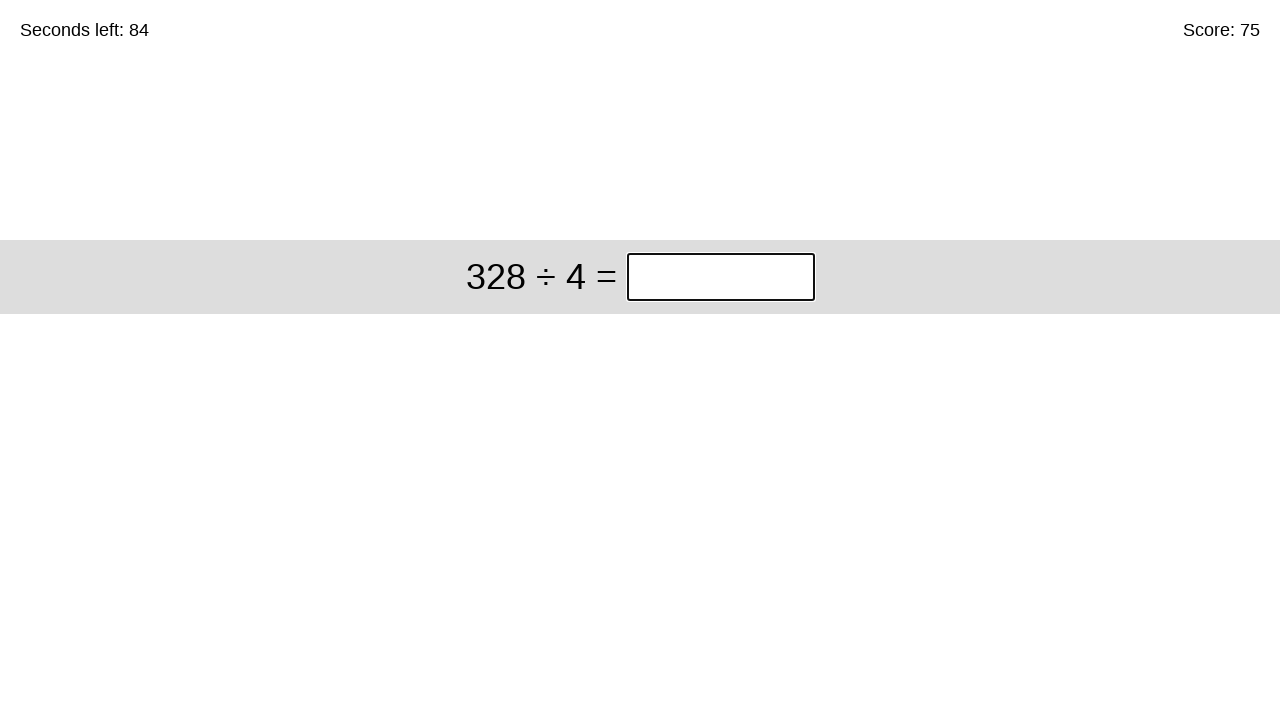

Cleared answer input field for problem: 328 ÷ 4 on input.answer >> nth=0
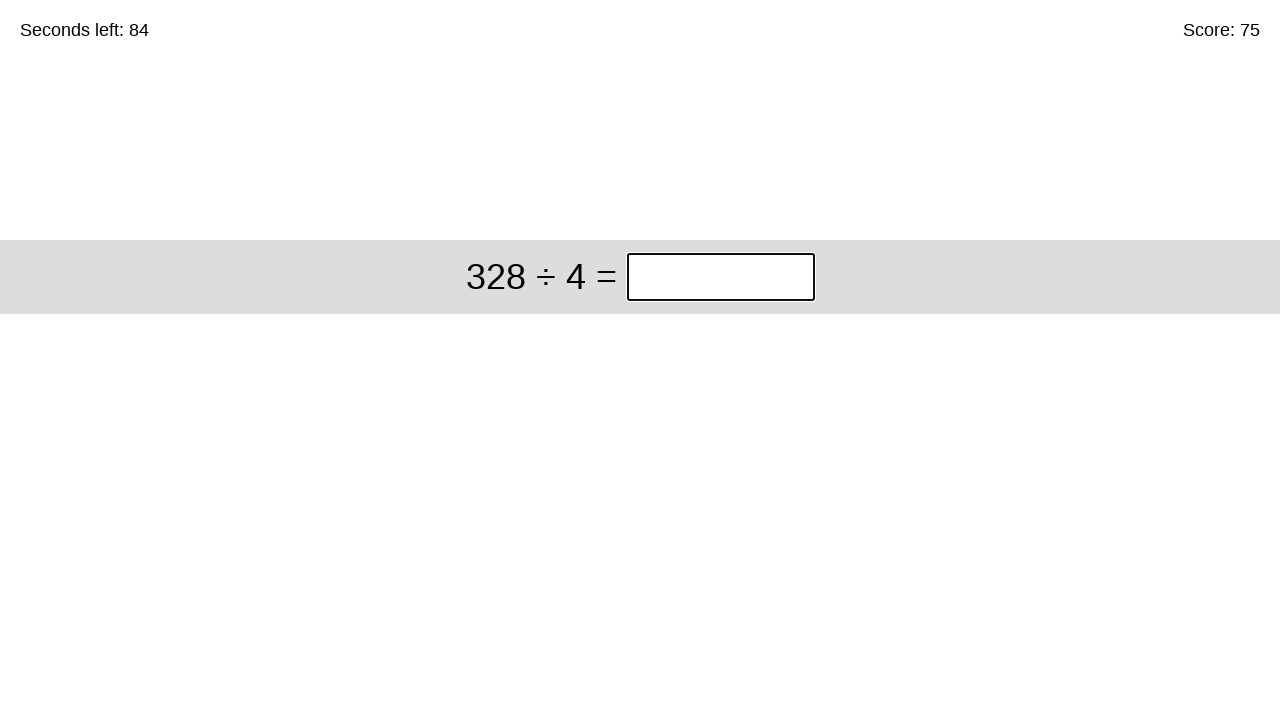

Filled answer input with 82 for problem: 328 ÷ 4 on input.answer >> nth=0
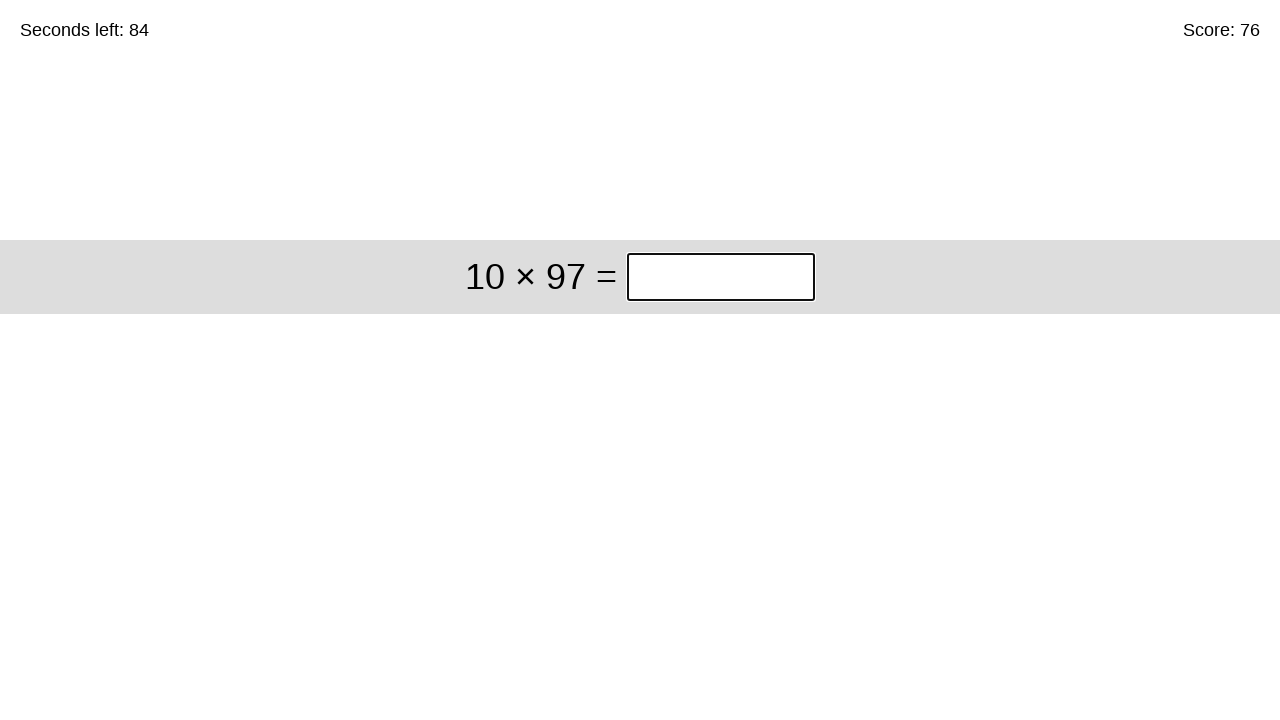

Pressed Enter to submit answer 82 on input.answer >> nth=0
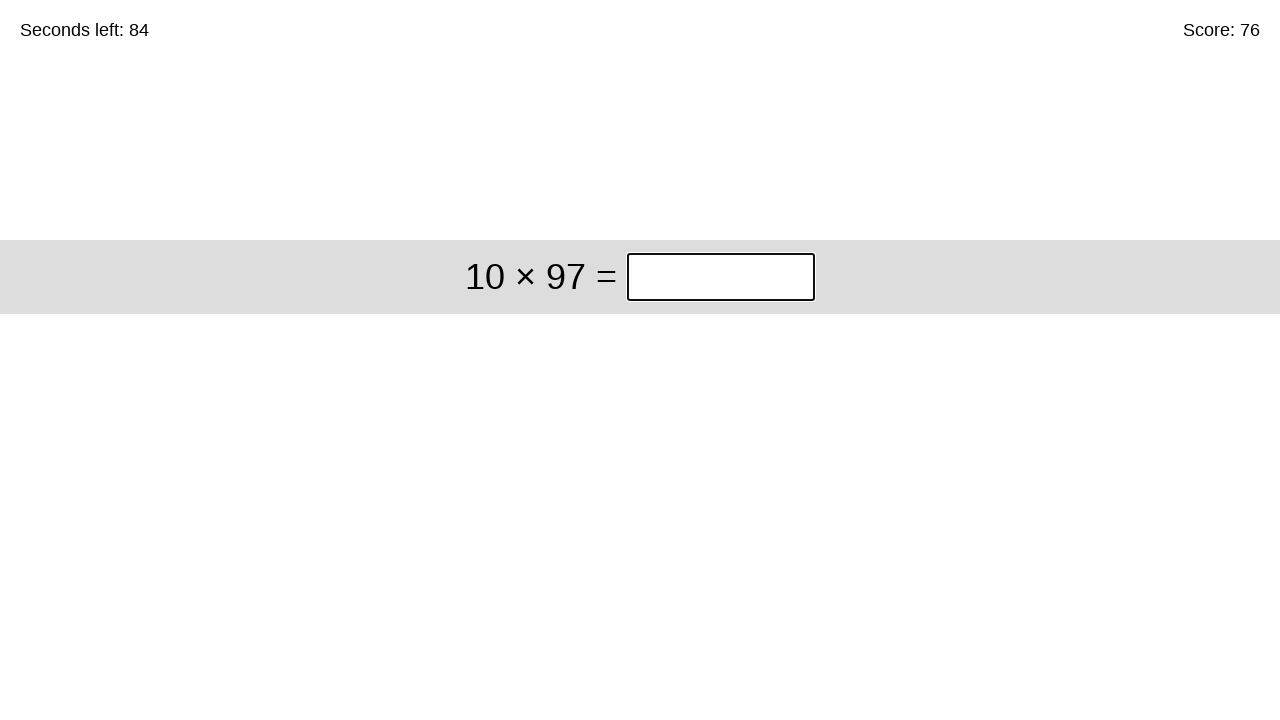

Cleared answer input field for problem: 10 × 97 on input.answer >> nth=0
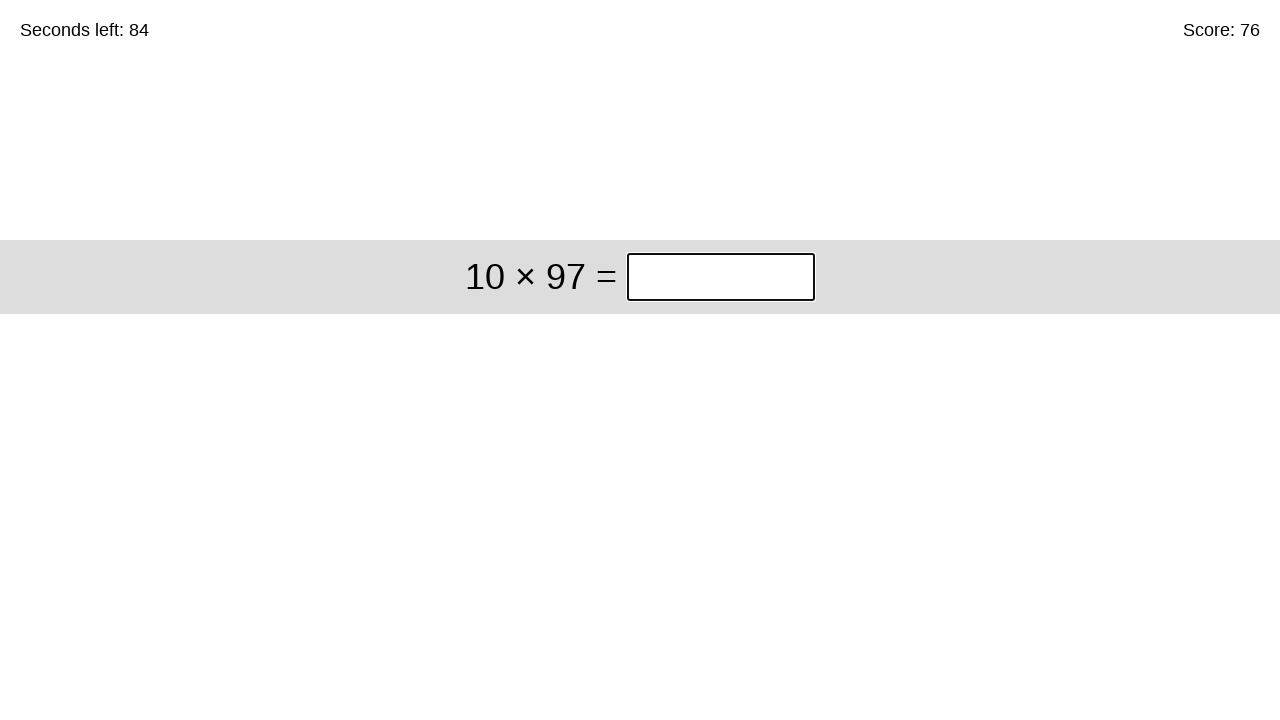

Filled answer input with 970 for problem: 10 × 97 on input.answer >> nth=0
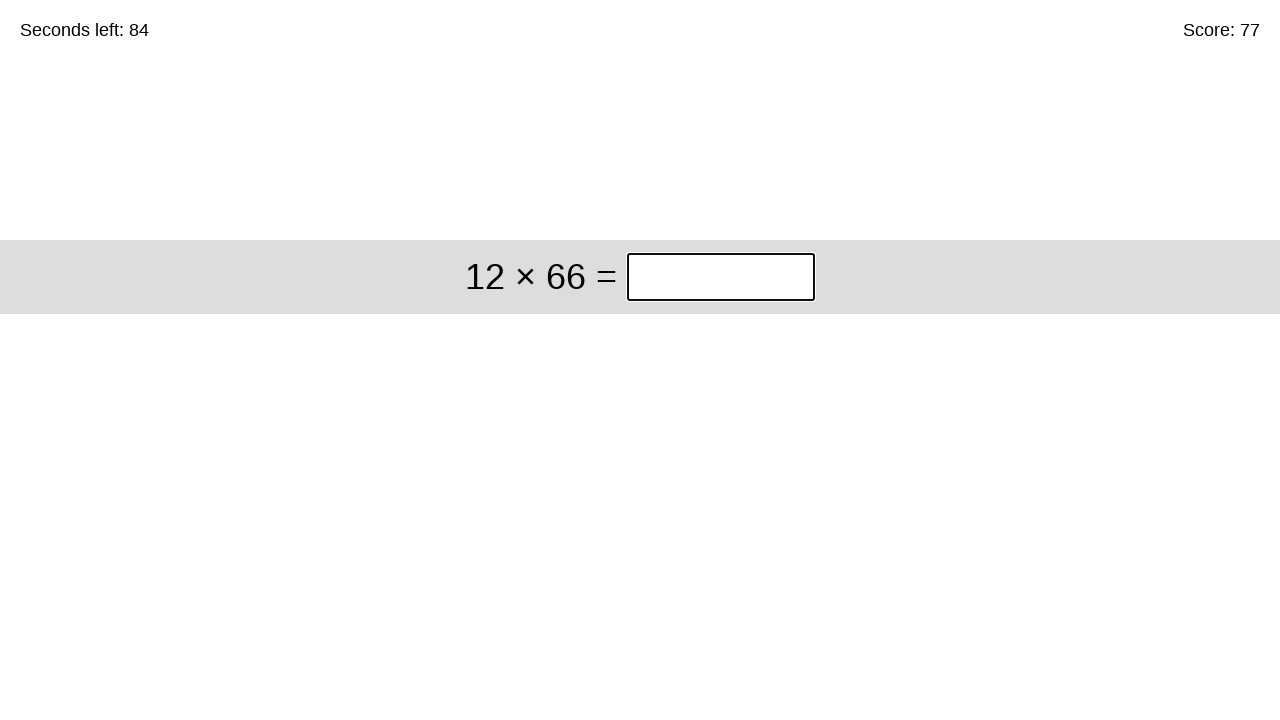

Pressed Enter to submit answer 970 on input.answer >> nth=0
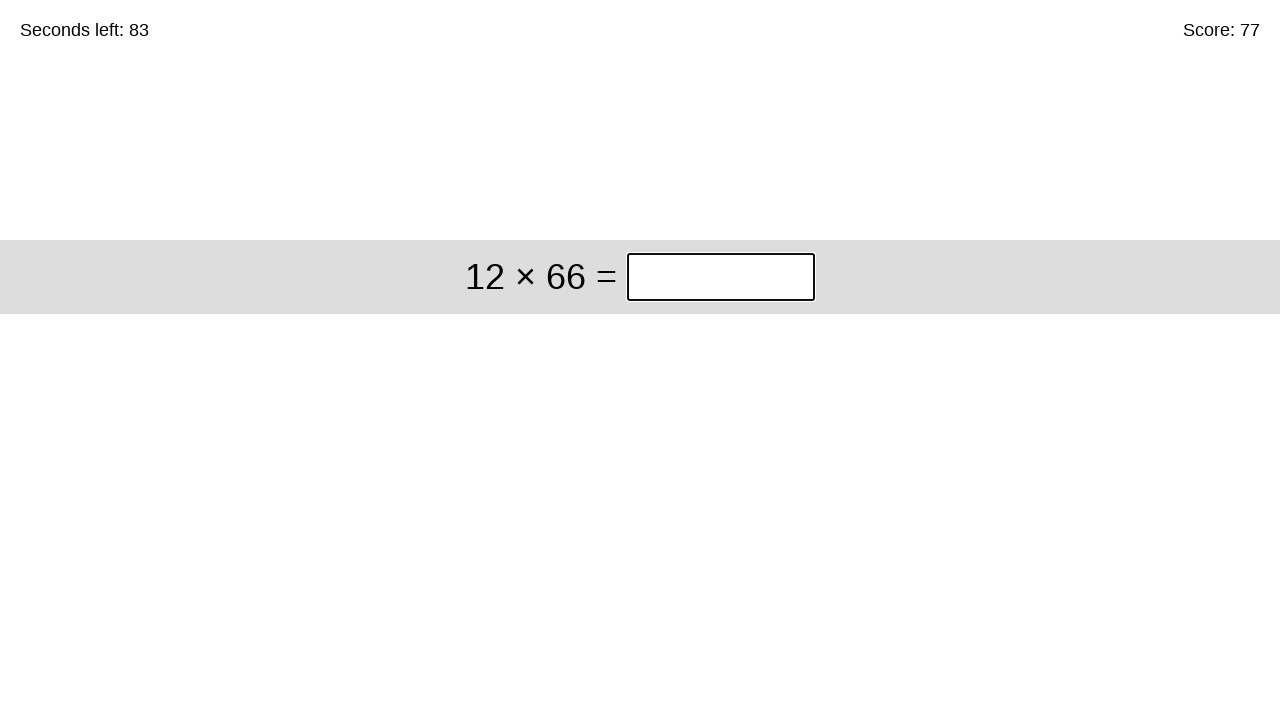

Cleared answer input field for problem: 12 × 66 on input.answer >> nth=0
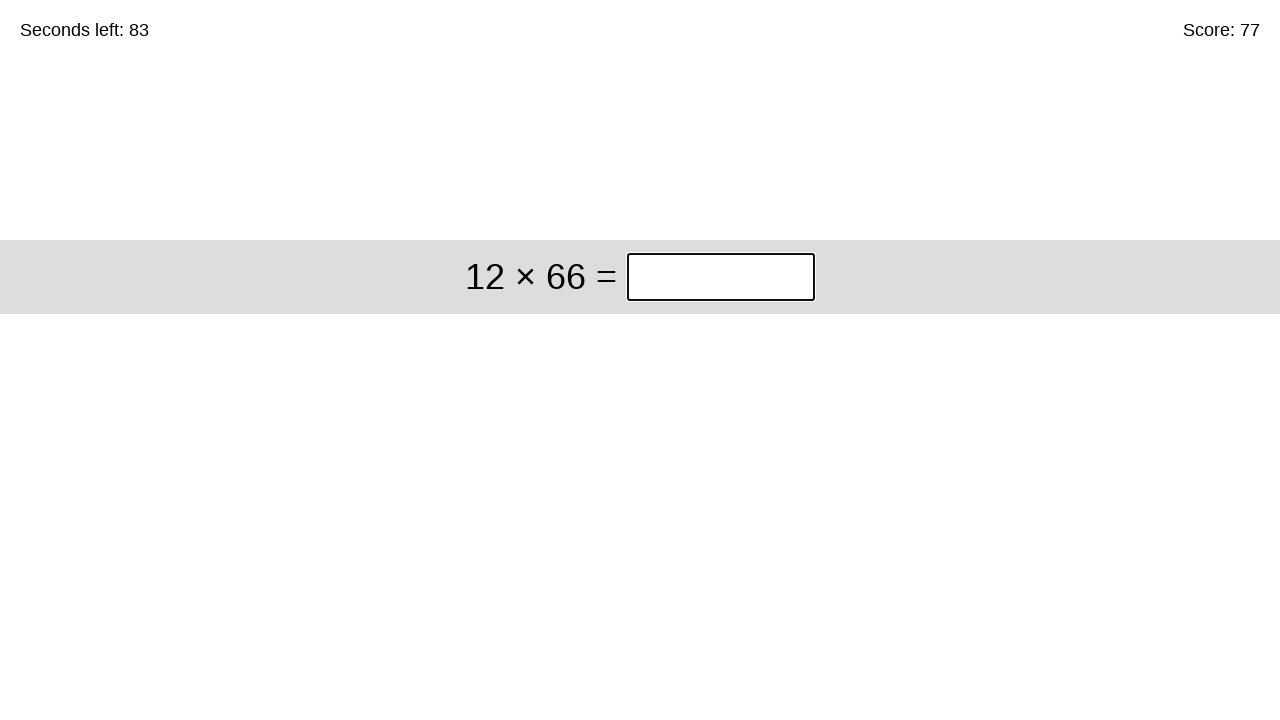

Filled answer input with 792 for problem: 12 × 66 on input.answer >> nth=0
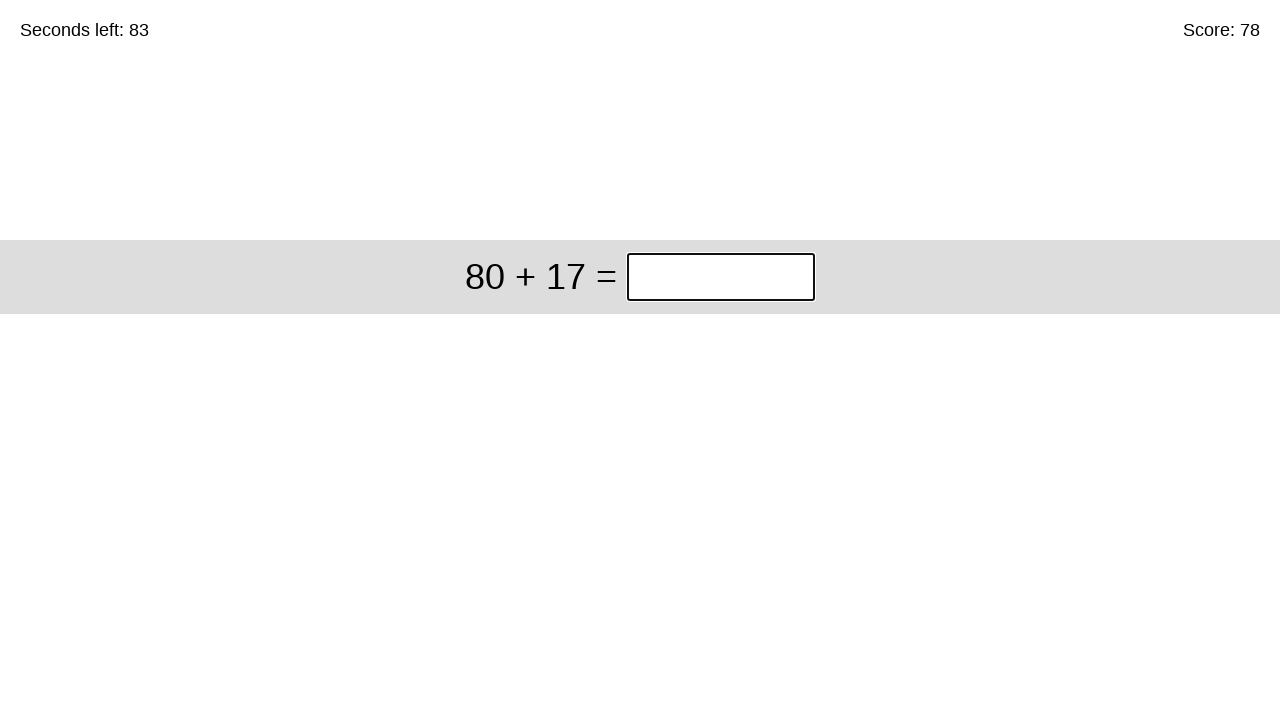

Pressed Enter to submit answer 792 on input.answer >> nth=0
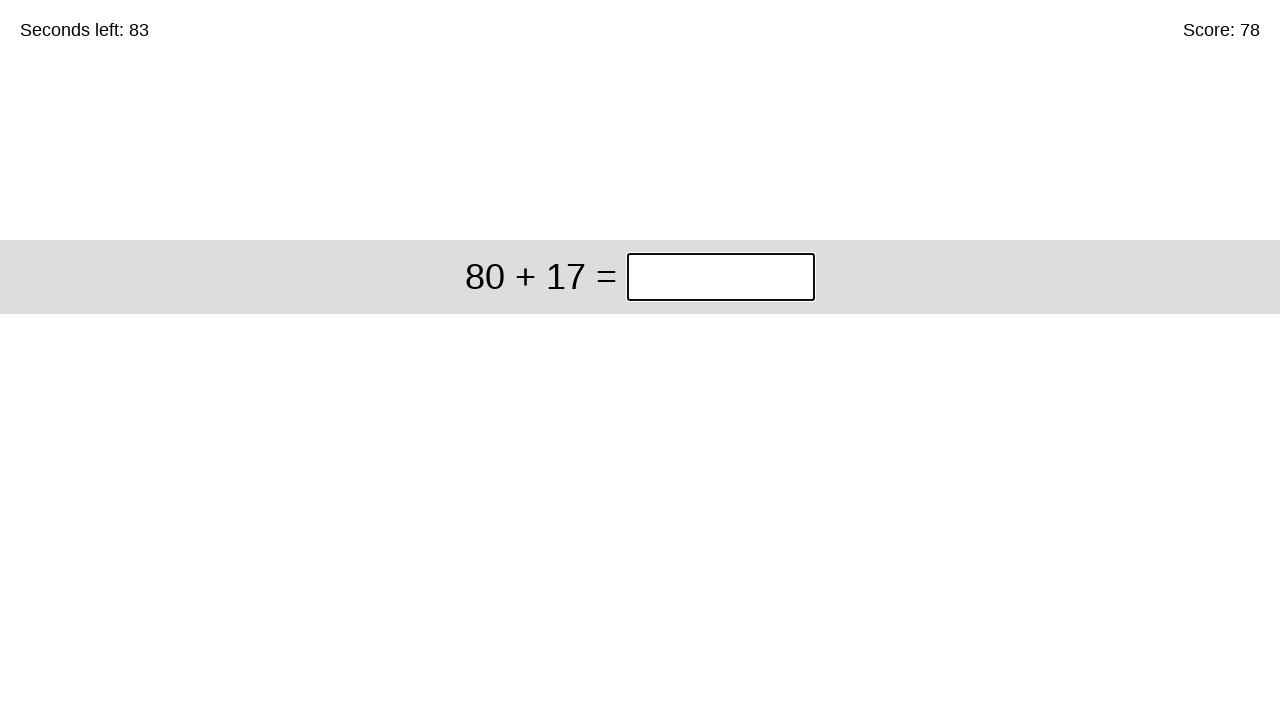

Cleared answer input field for problem: 80 + 17 on input.answer >> nth=0
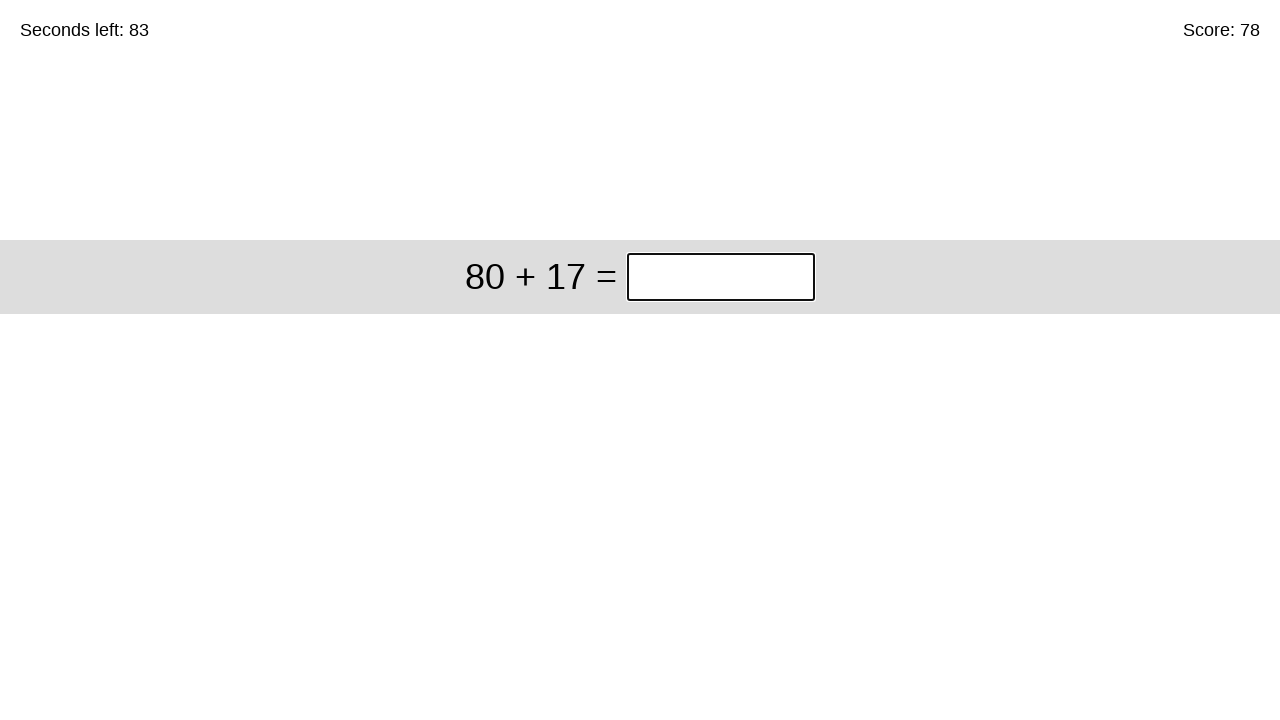

Filled answer input with 97 for problem: 80 + 17 on input.answer >> nth=0
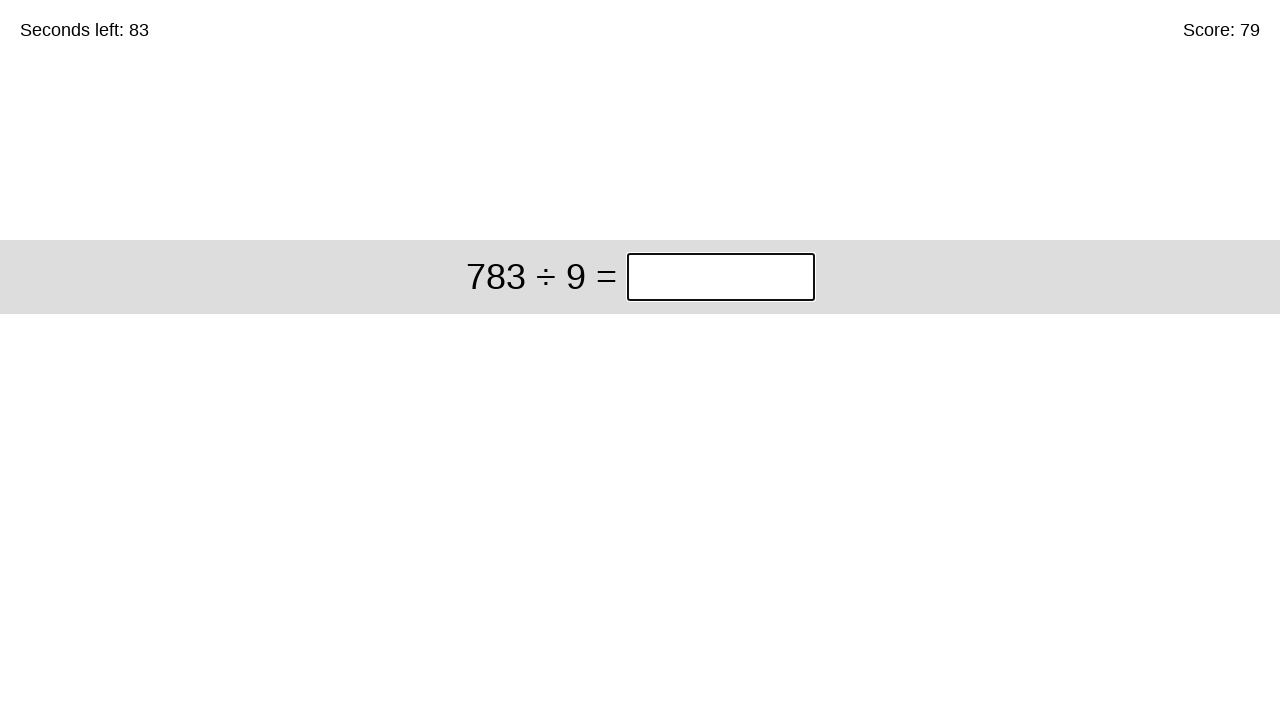

Pressed Enter to submit answer 97 on input.answer >> nth=0
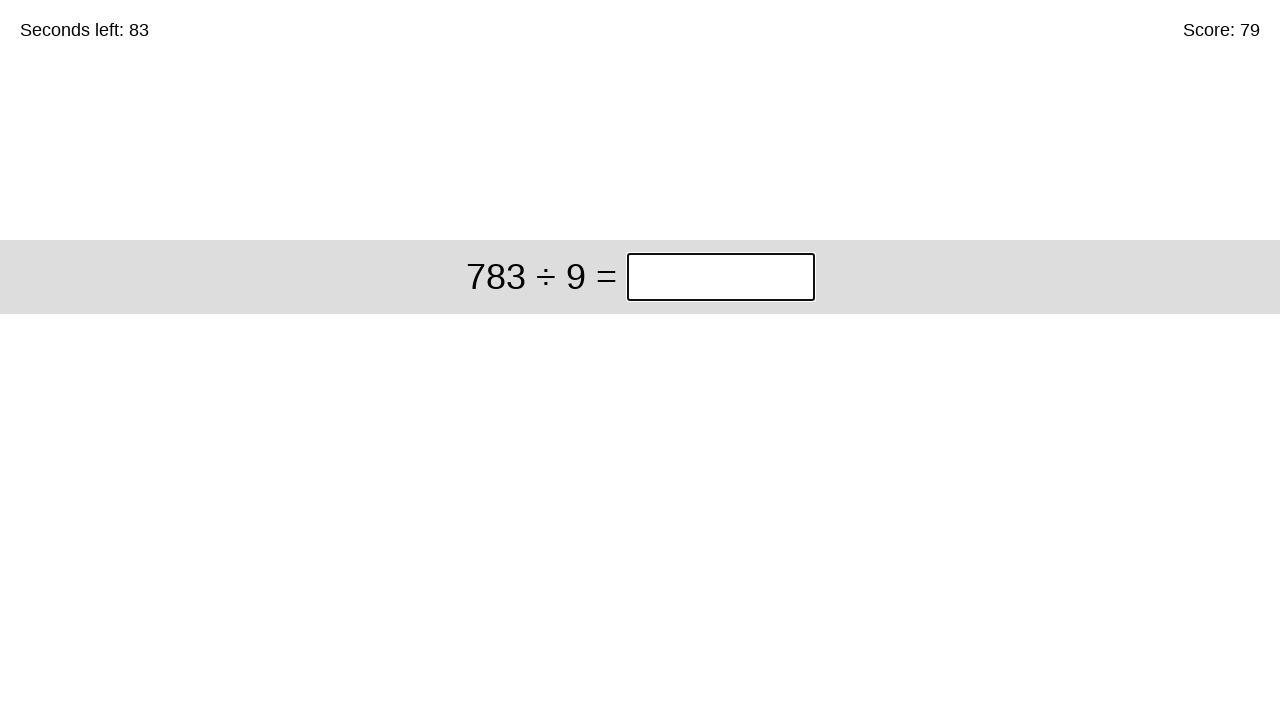

Cleared answer input field for problem: 783 ÷ 9 on input.answer >> nth=0
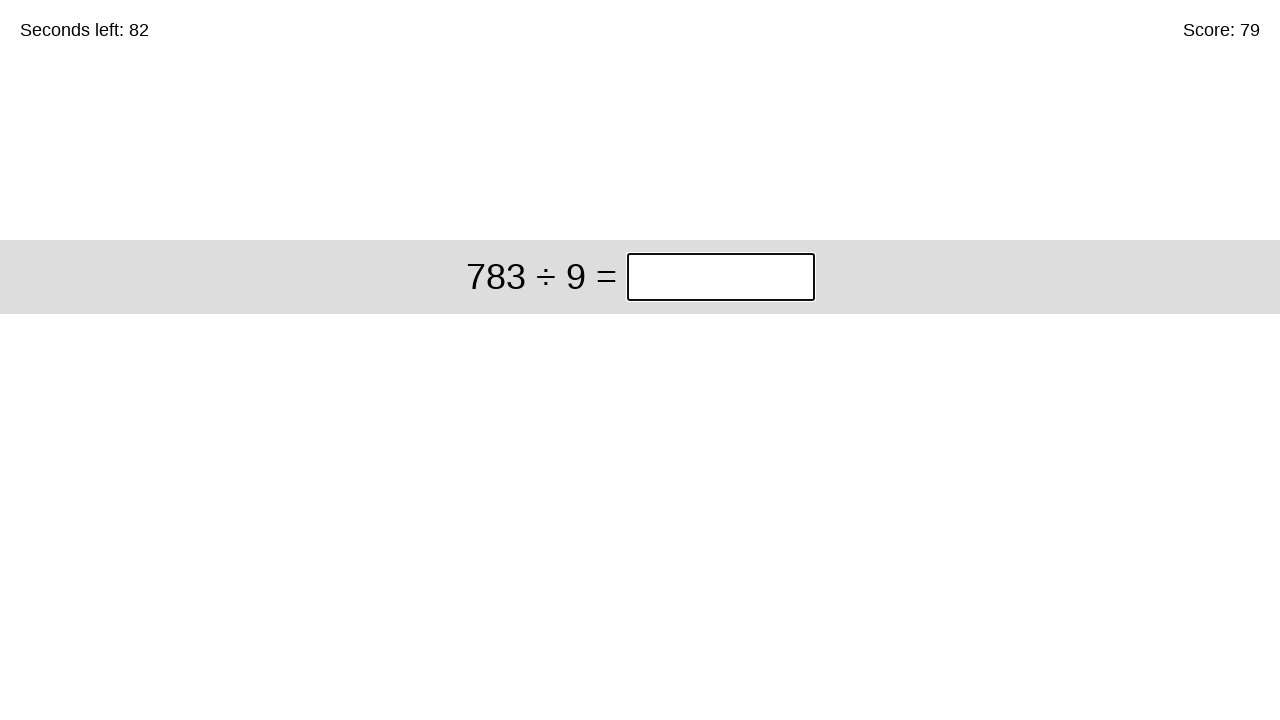

Filled answer input with 87 for problem: 783 ÷ 9 on input.answer >> nth=0
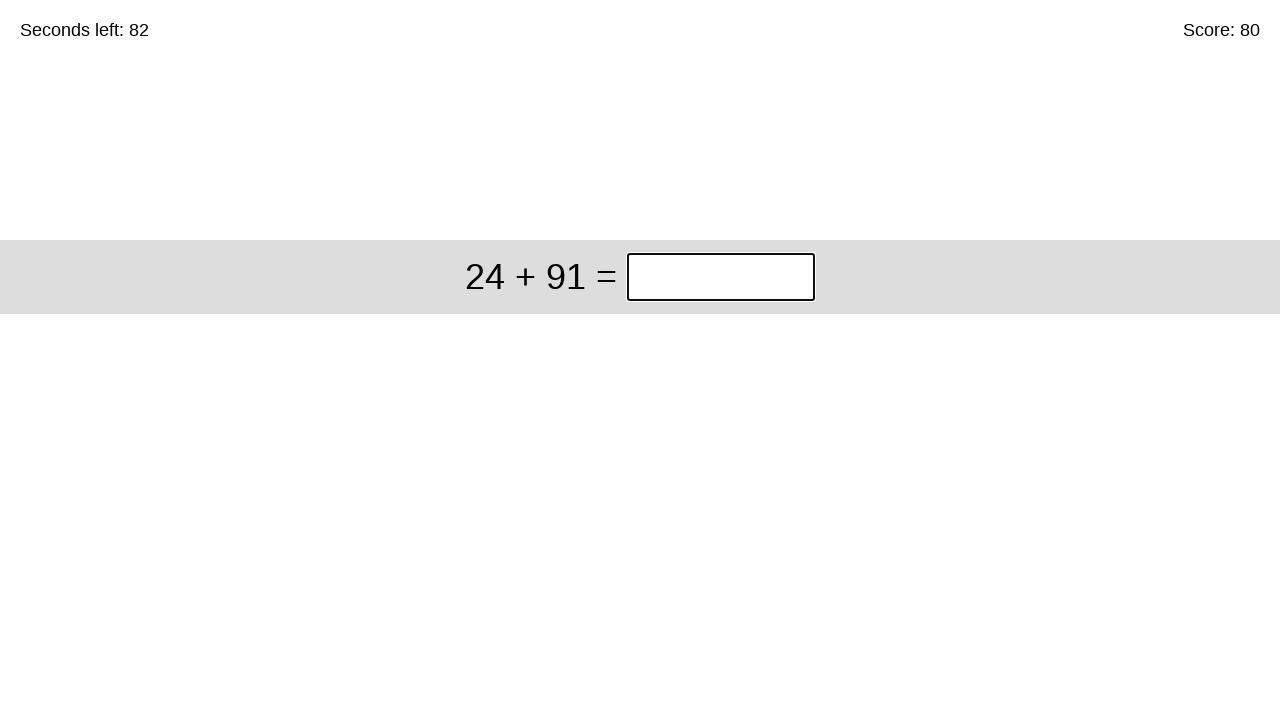

Pressed Enter to submit answer 87 on input.answer >> nth=0
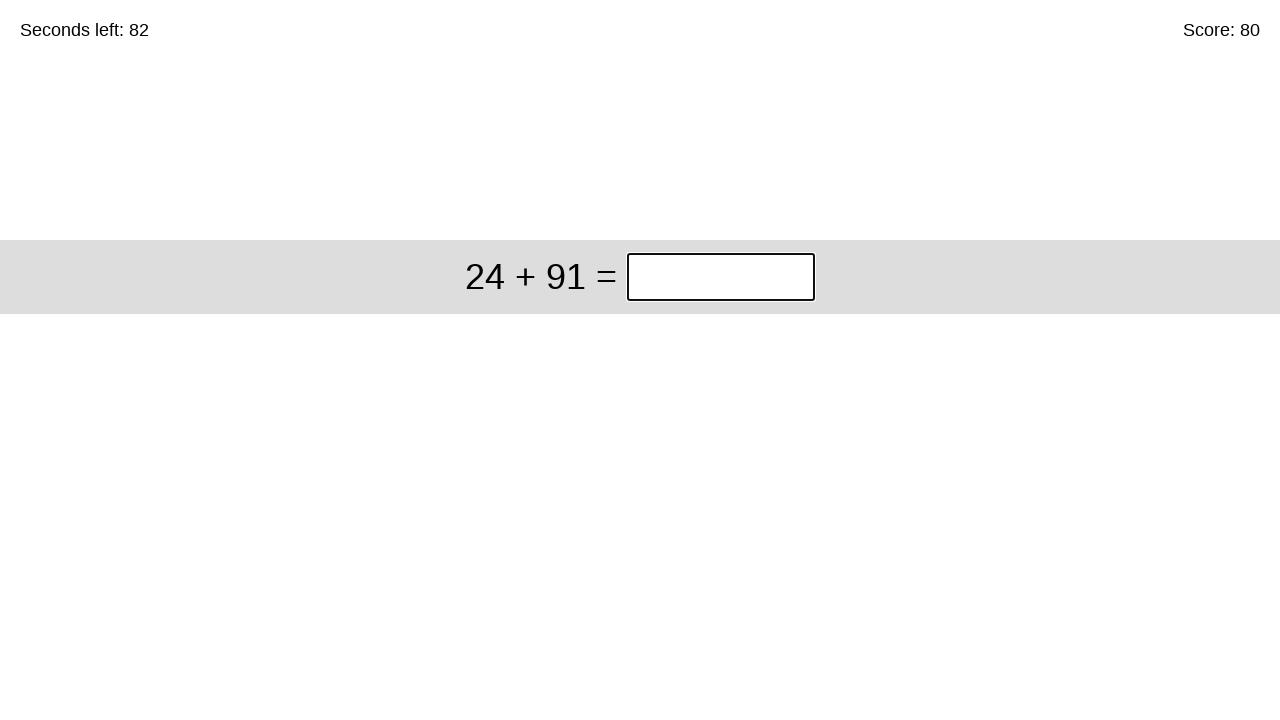

Cleared answer input field for problem: 24 + 91 on input.answer >> nth=0
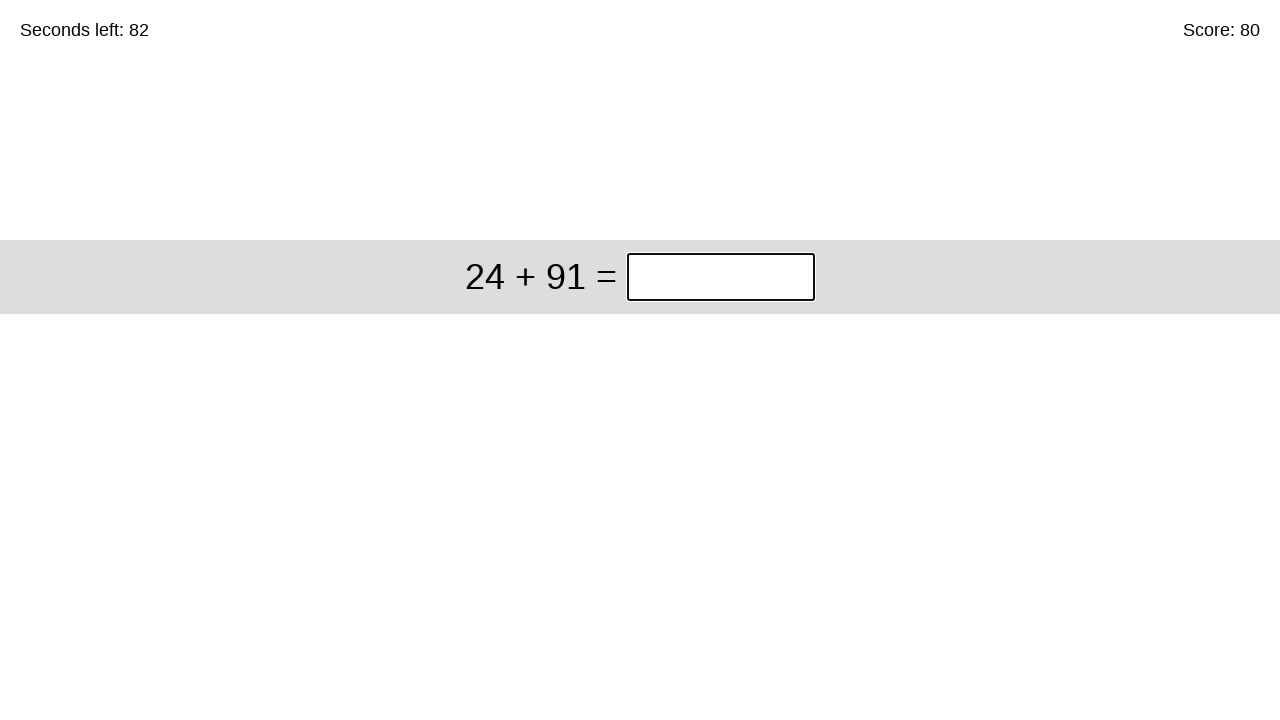

Filled answer input with 115 for problem: 24 + 91 on input.answer >> nth=0
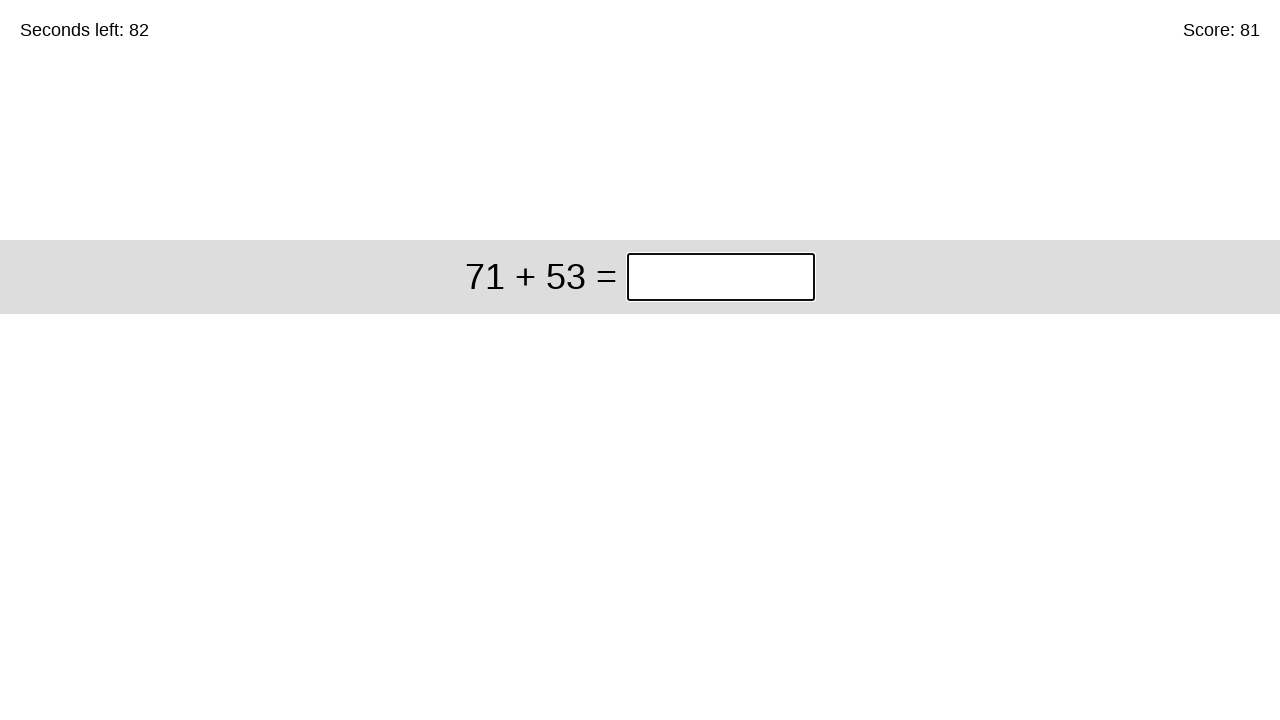

Pressed Enter to submit answer 115 on input.answer >> nth=0
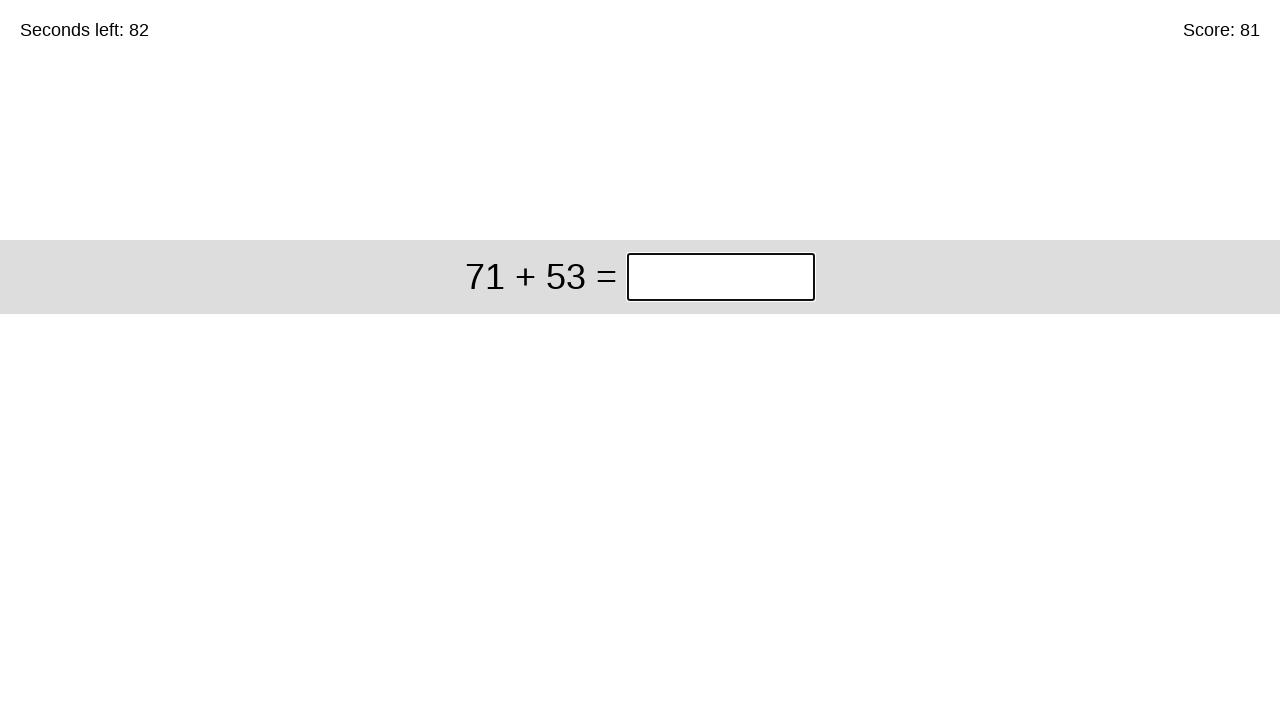

Cleared answer input field for problem: 71 + 53 on input.answer >> nth=0
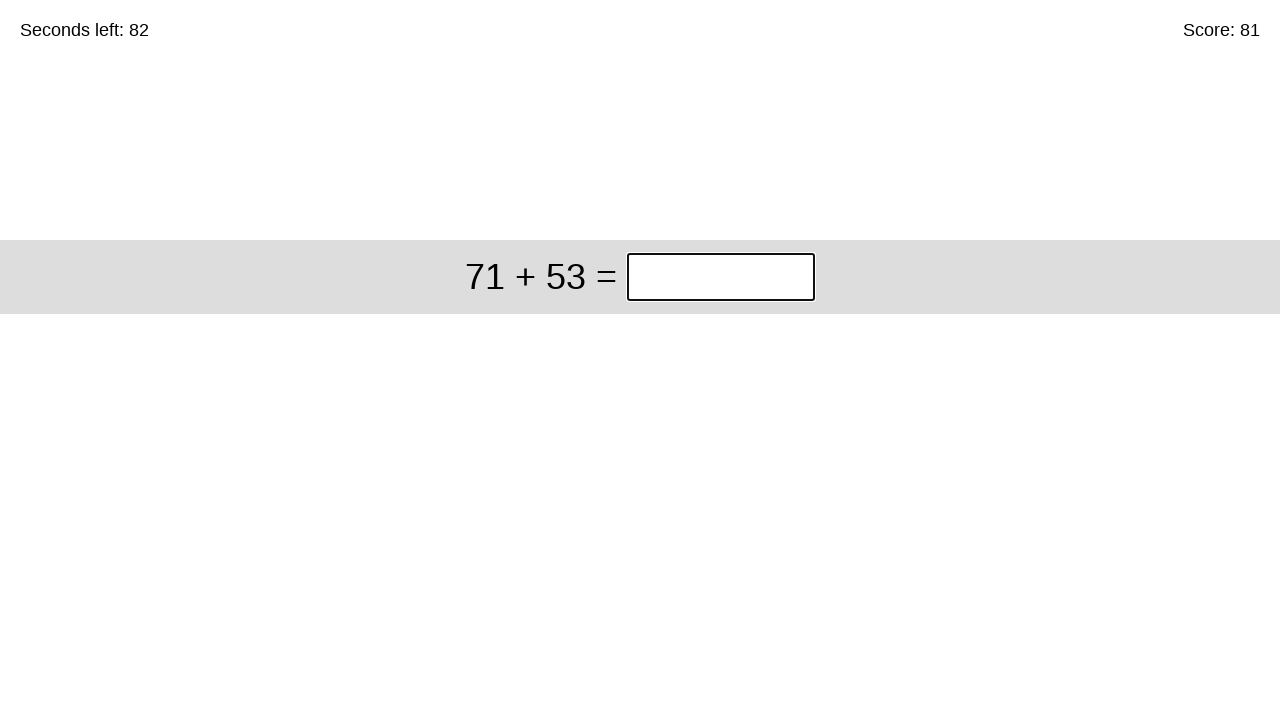

Filled answer input with 124 for problem: 71 + 53 on input.answer >> nth=0
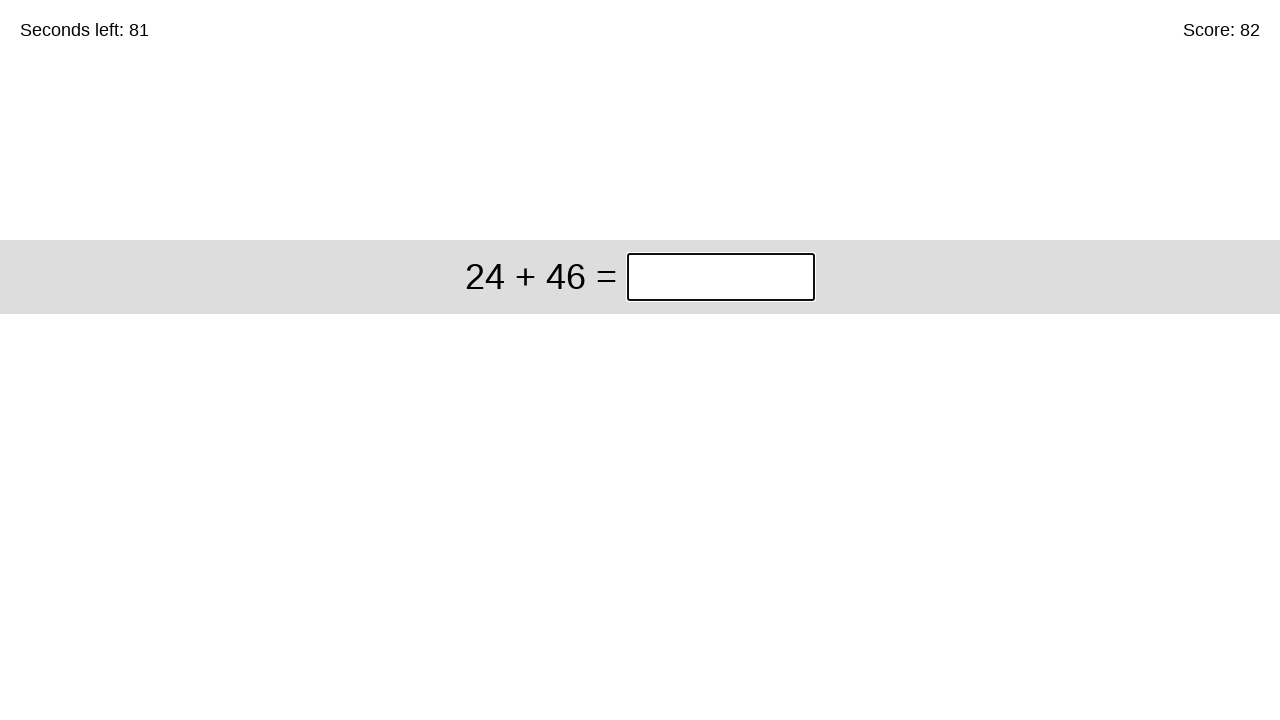

Pressed Enter to submit answer 124 on input.answer >> nth=0
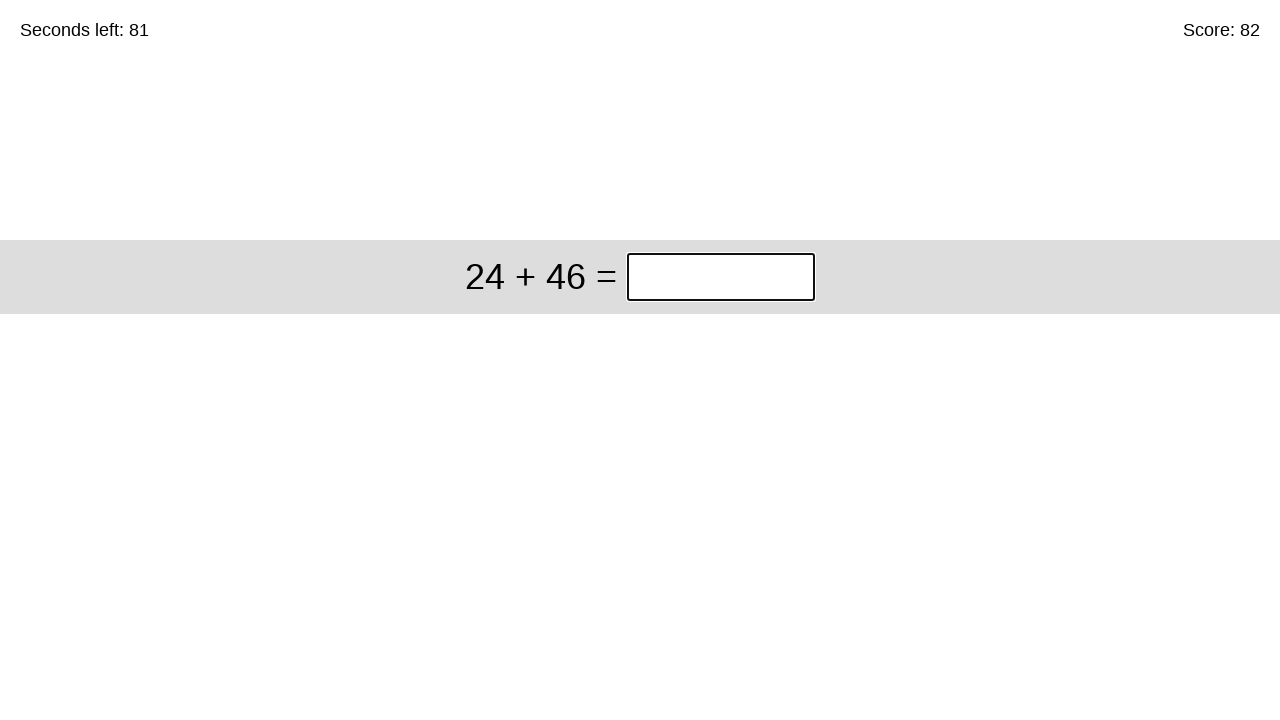

Cleared answer input field for problem: 24 + 46 on input.answer >> nth=0
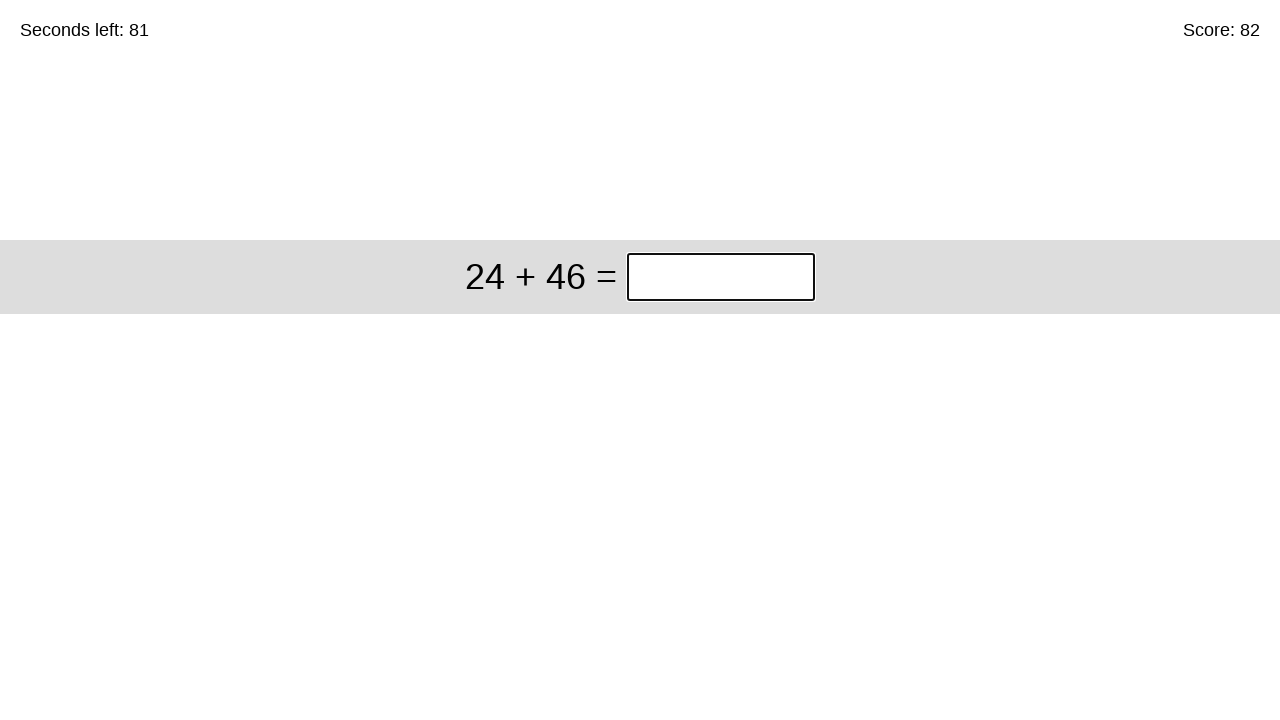

Filled answer input with 70 for problem: 24 + 46 on input.answer >> nth=0
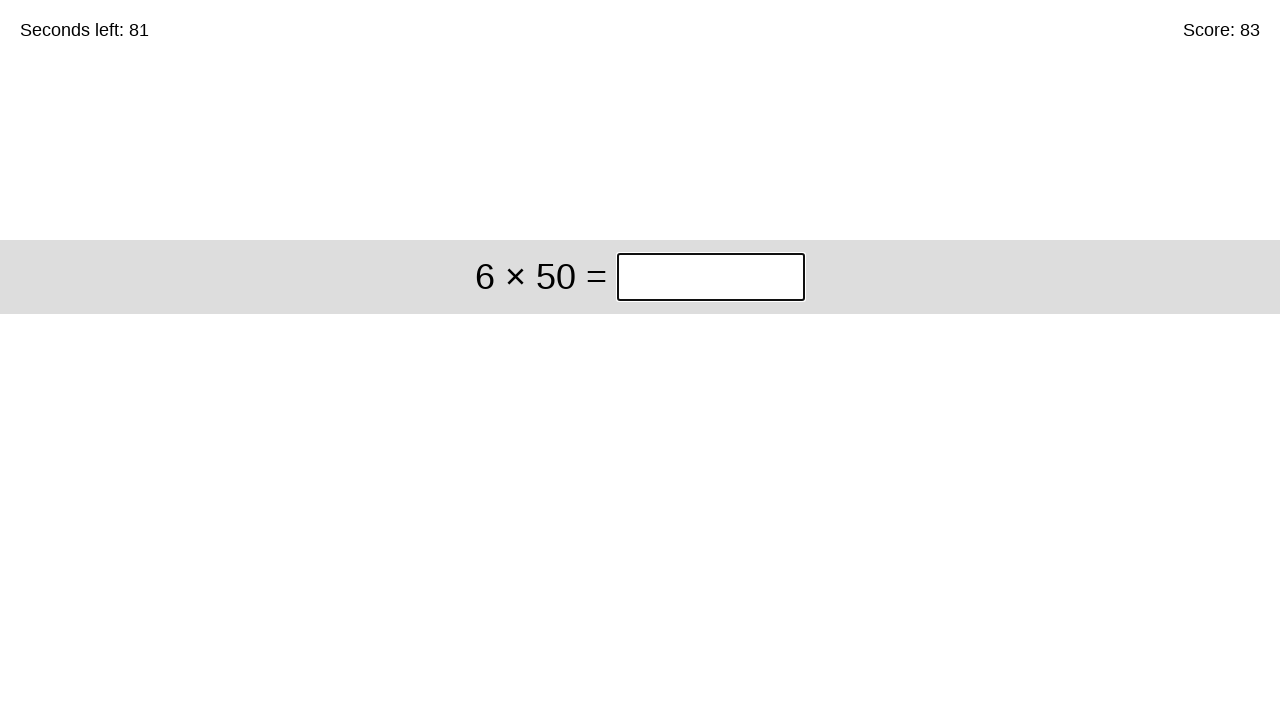

Pressed Enter to submit answer 70 on input.answer >> nth=0
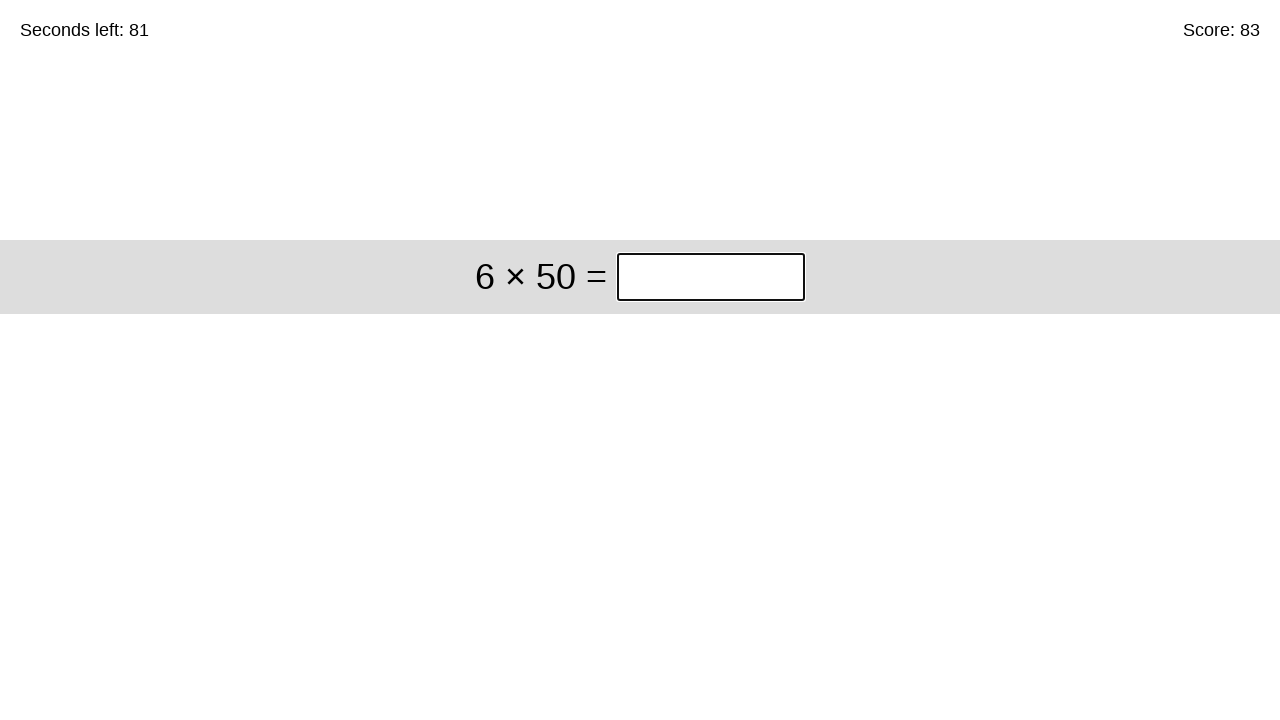

Cleared answer input field for problem: 6 × 50 on input.answer >> nth=0
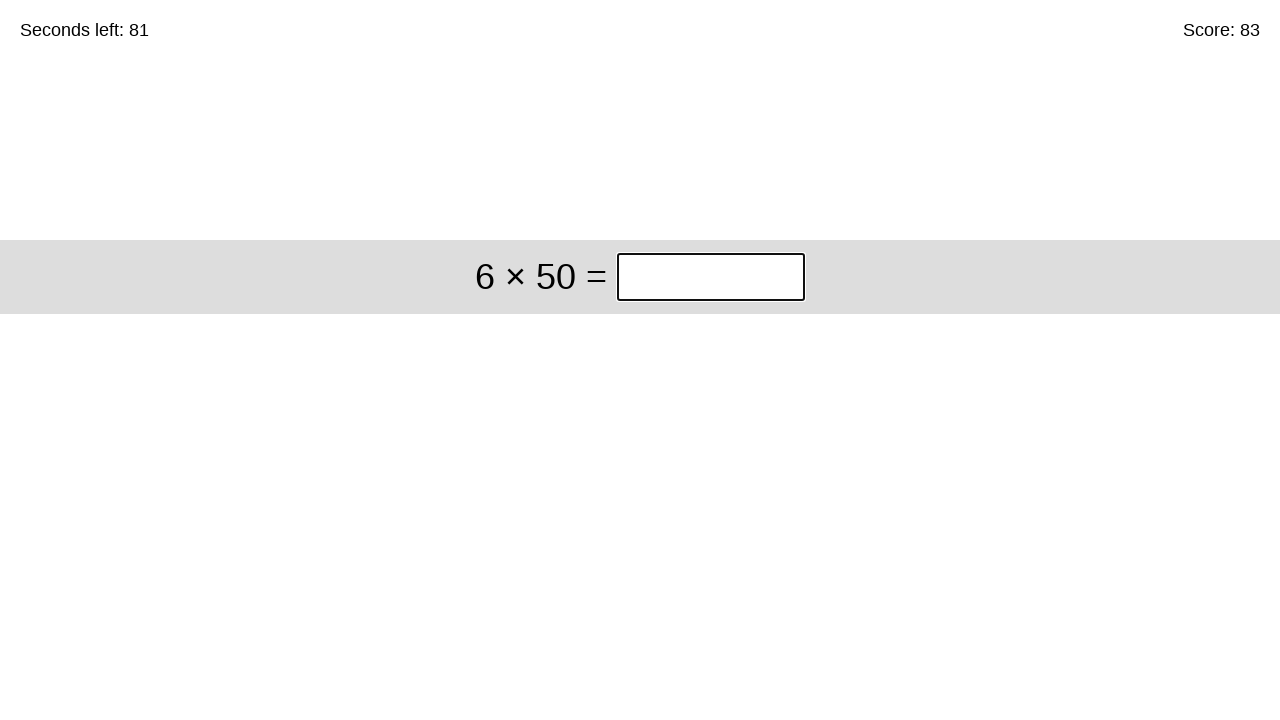

Filled answer input with 300 for problem: 6 × 50 on input.answer >> nth=0
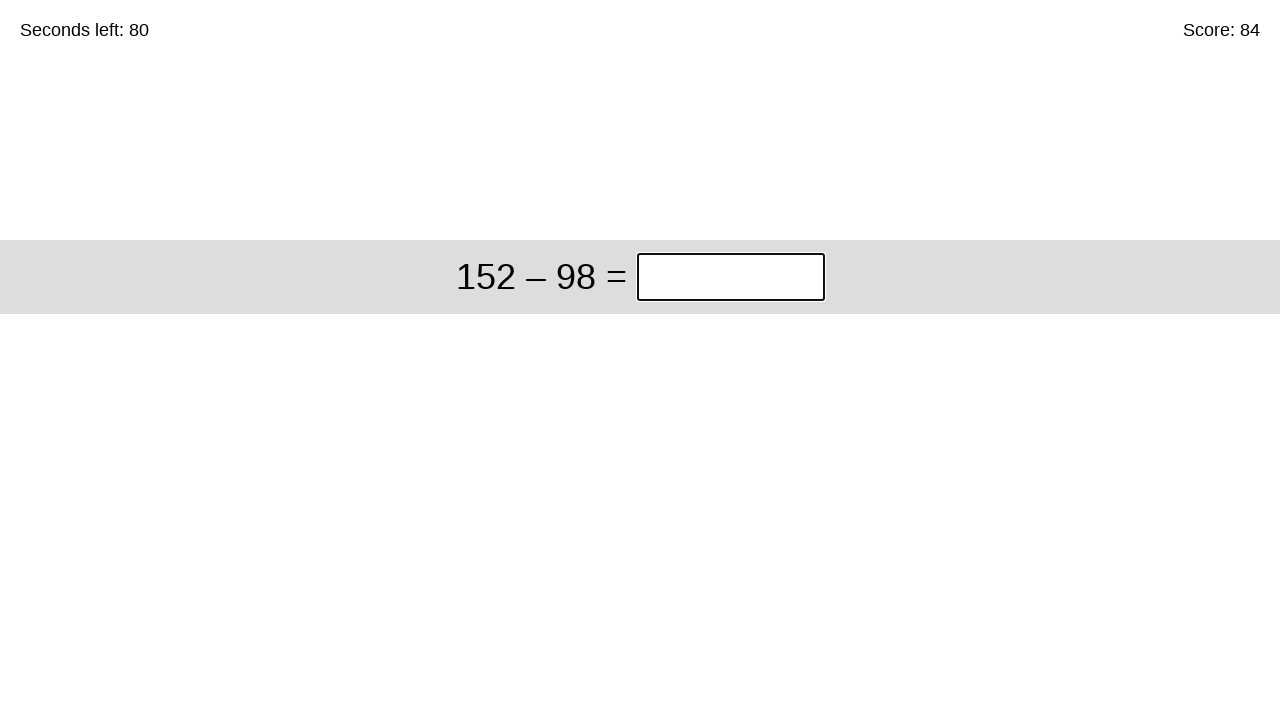

Pressed Enter to submit answer 300 on input.answer >> nth=0
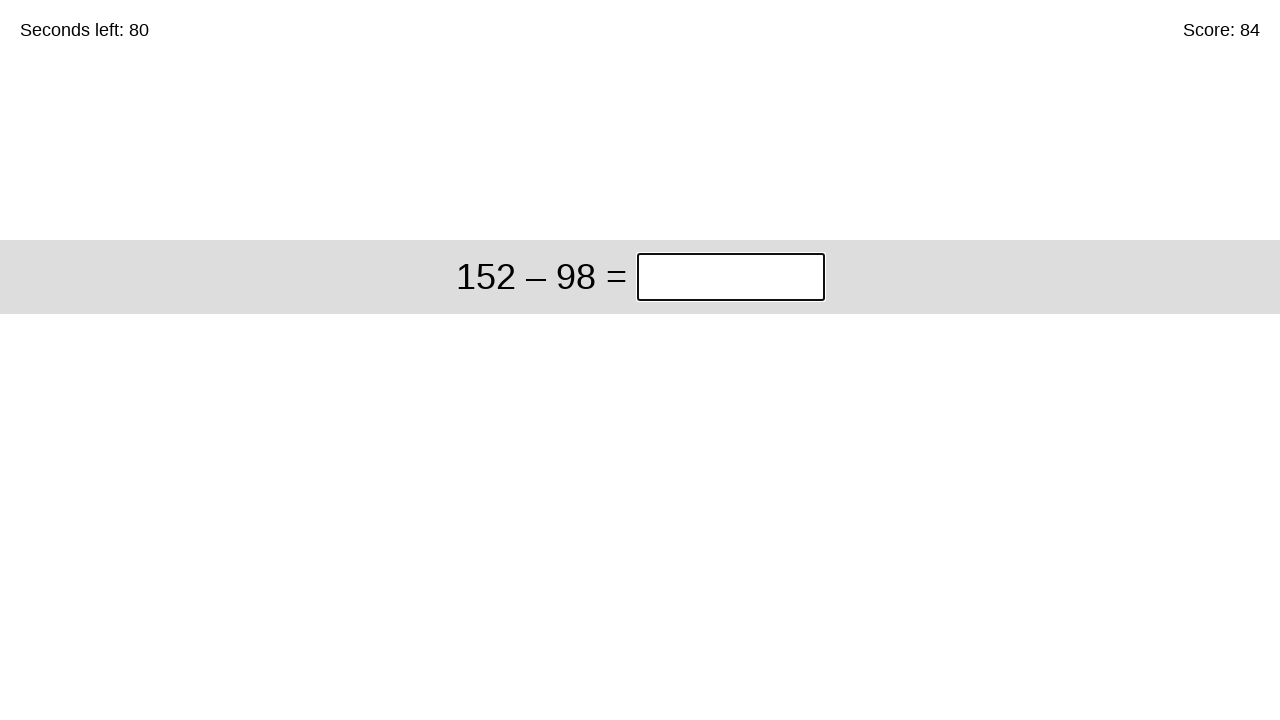

Cleared answer input field for problem: 152 – 98 on input.answer >> nth=0
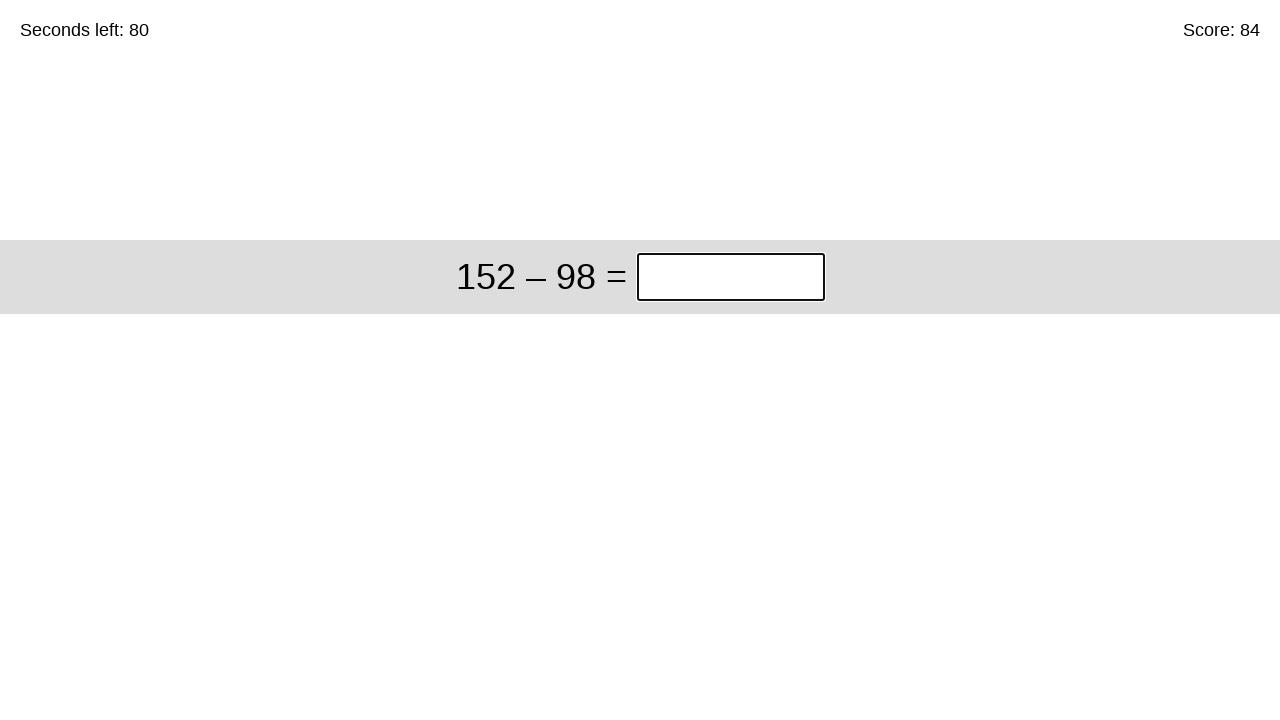

Filled answer input with 54 for problem: 152 – 98 on input.answer >> nth=0
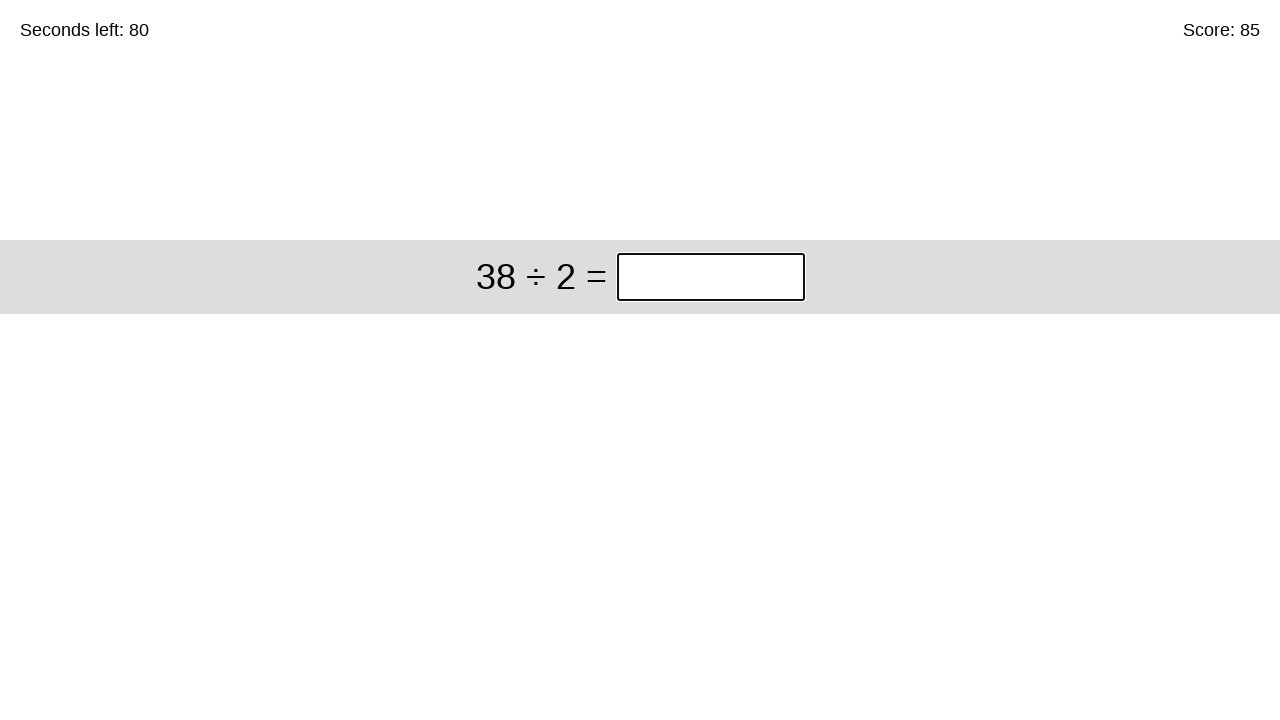

Pressed Enter to submit answer 54 on input.answer >> nth=0
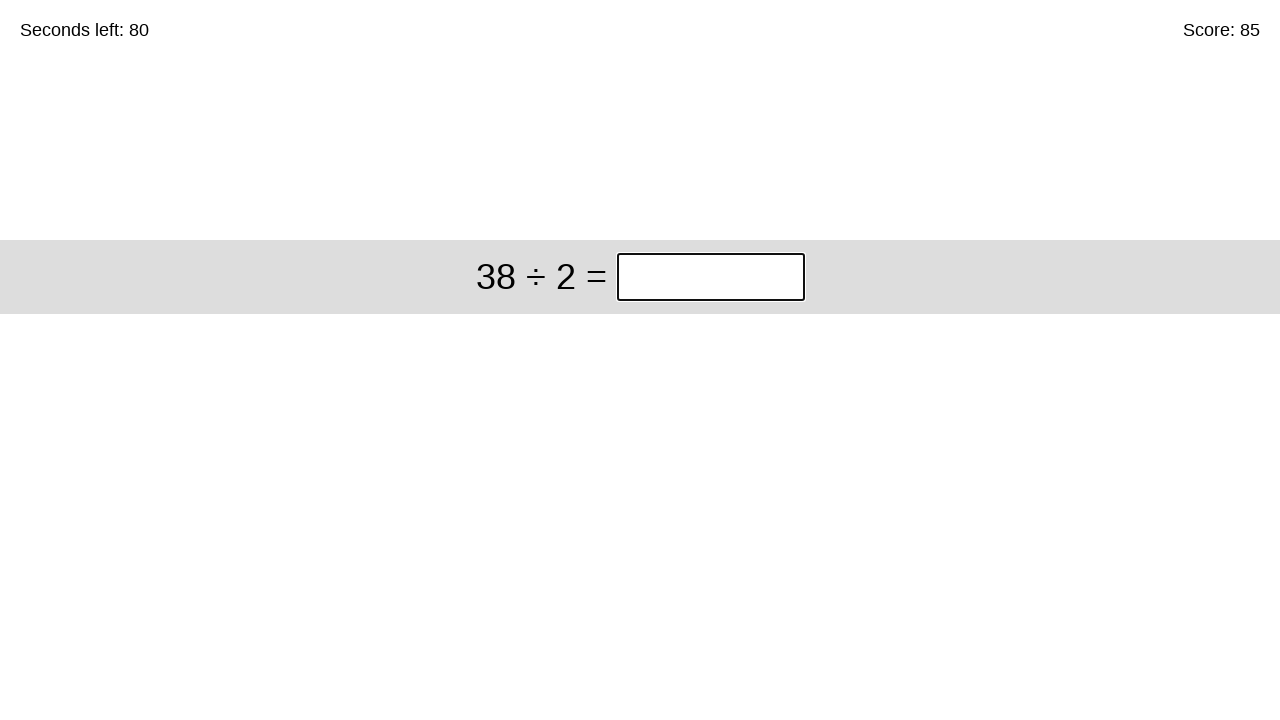

Cleared answer input field for problem: 38 ÷ 2 on input.answer >> nth=0
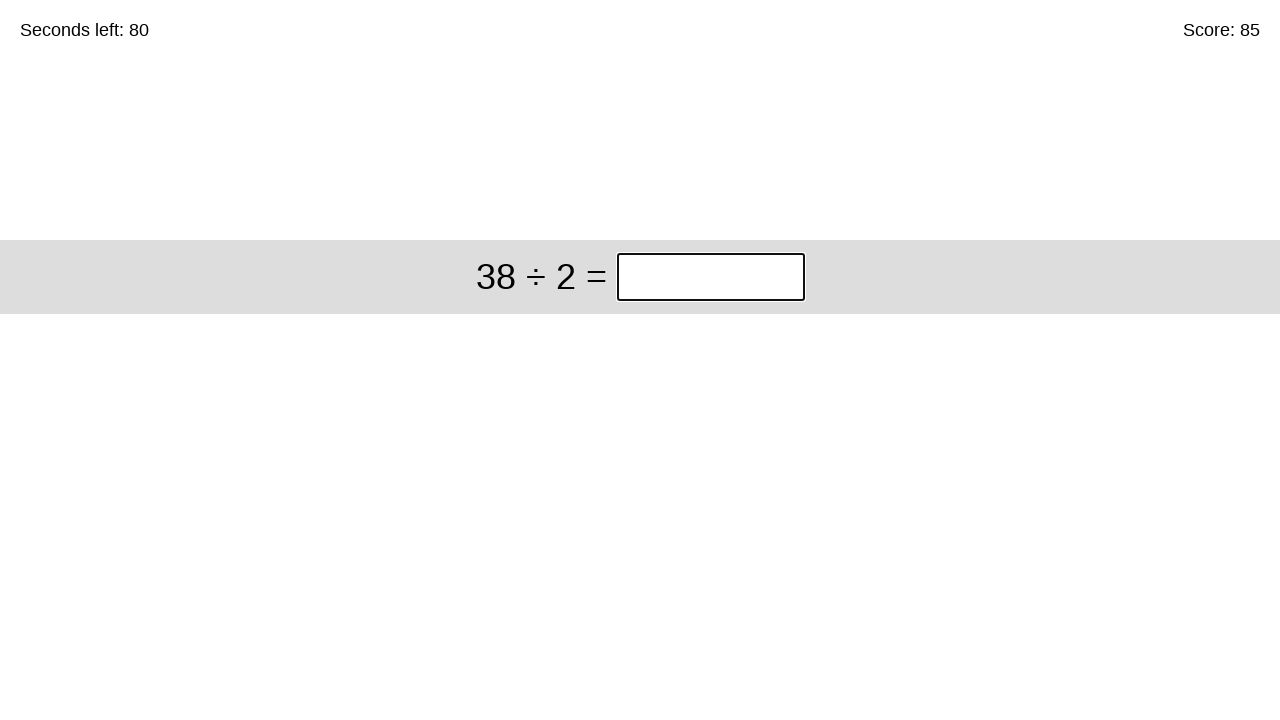

Filled answer input with 19 for problem: 38 ÷ 2 on input.answer >> nth=0
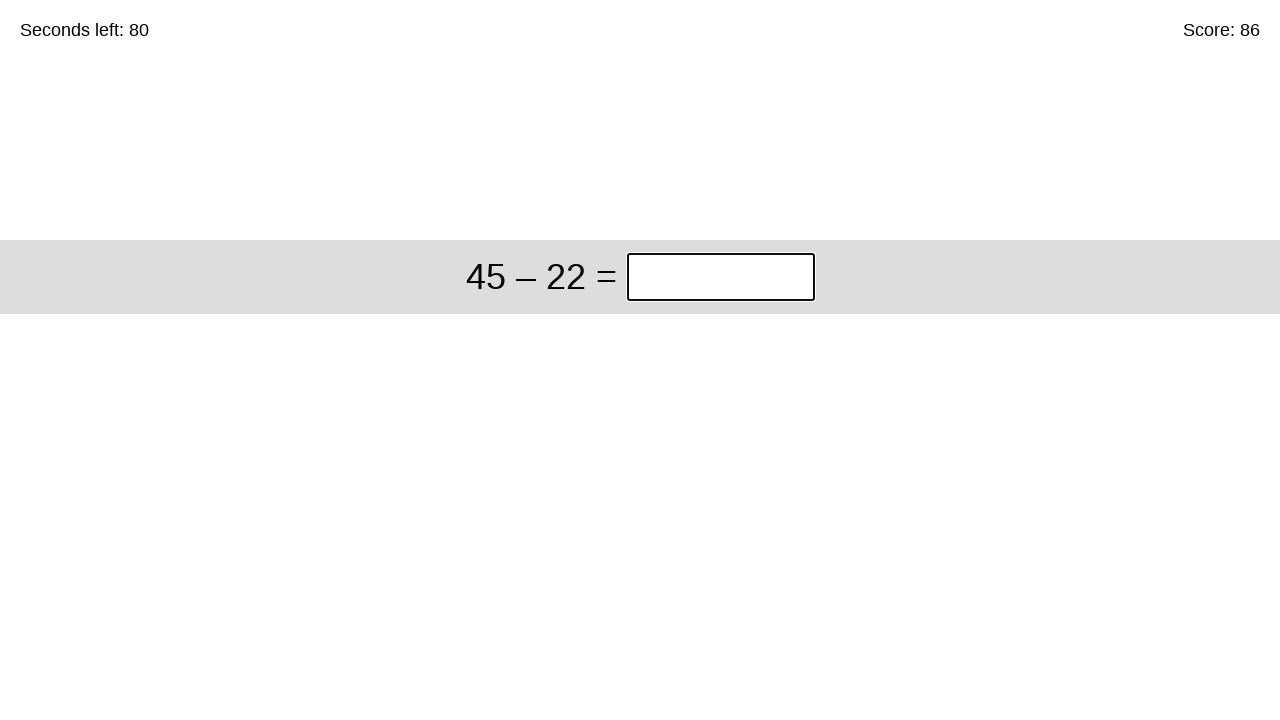

Pressed Enter to submit answer 19 on input.answer >> nth=0
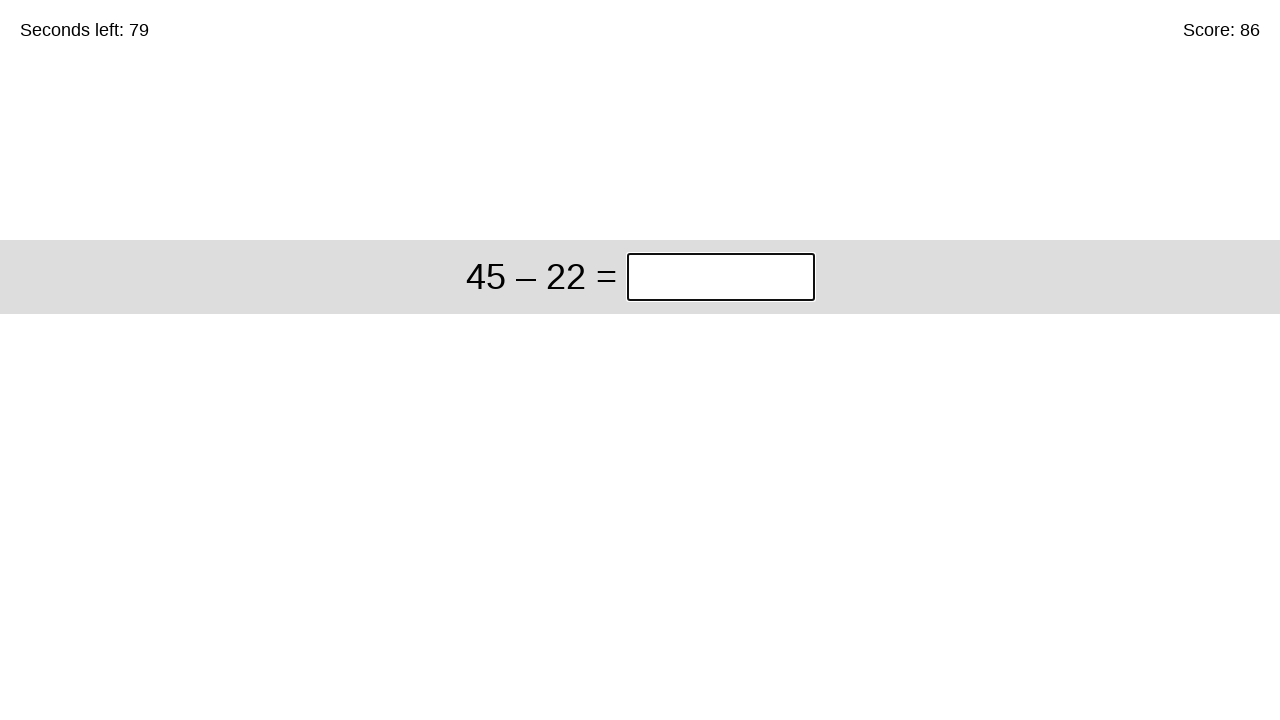

Cleared answer input field for problem: 45 – 22 on input.answer >> nth=0
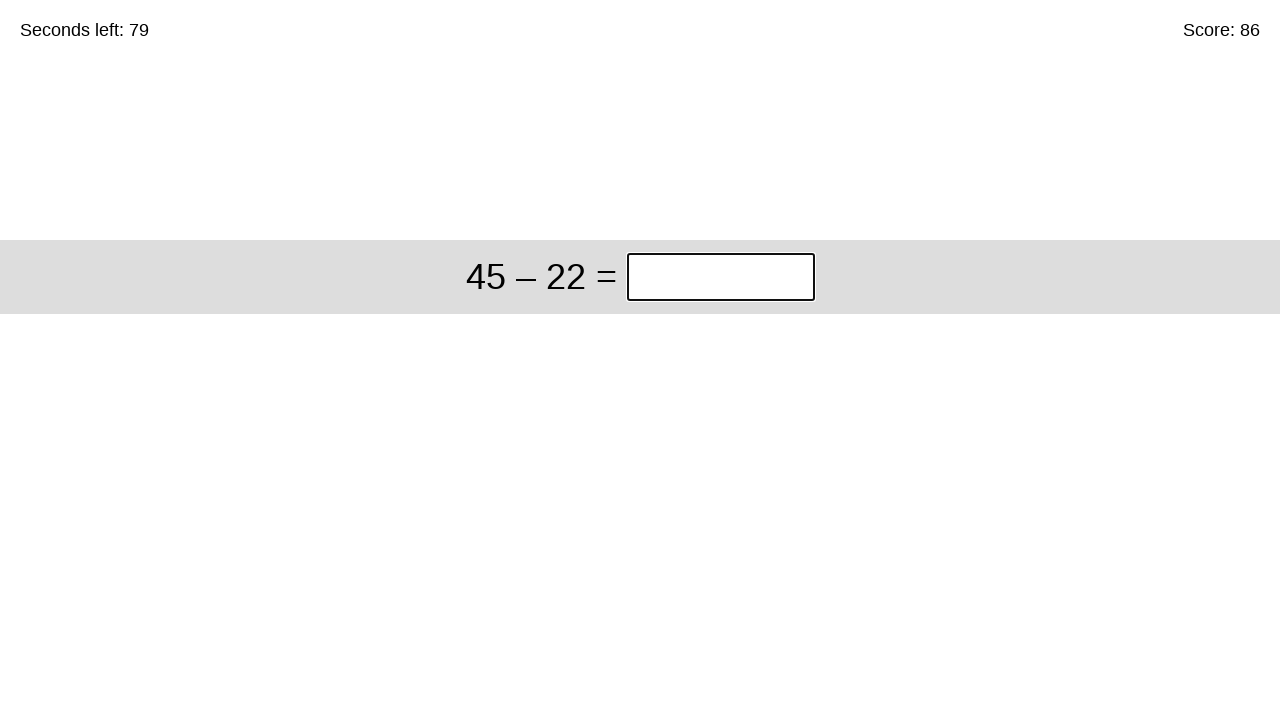

Filled answer input with 23 for problem: 45 – 22 on input.answer >> nth=0
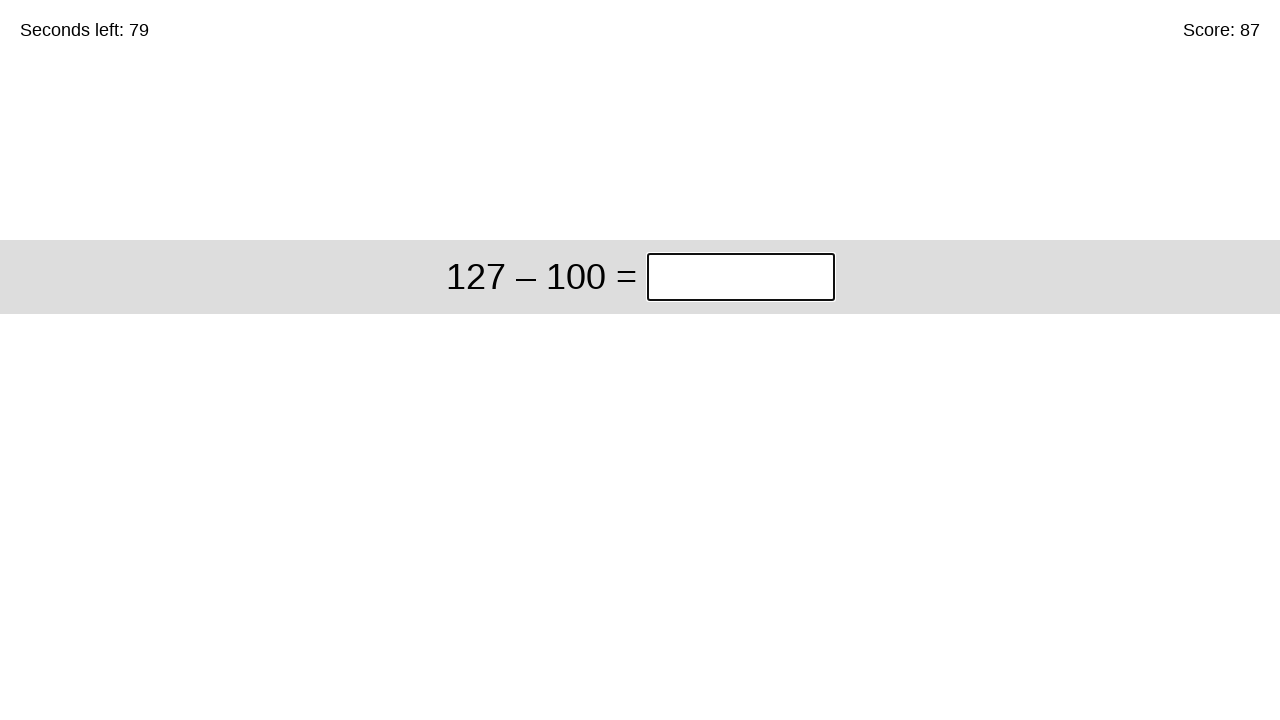

Pressed Enter to submit answer 23 on input.answer >> nth=0
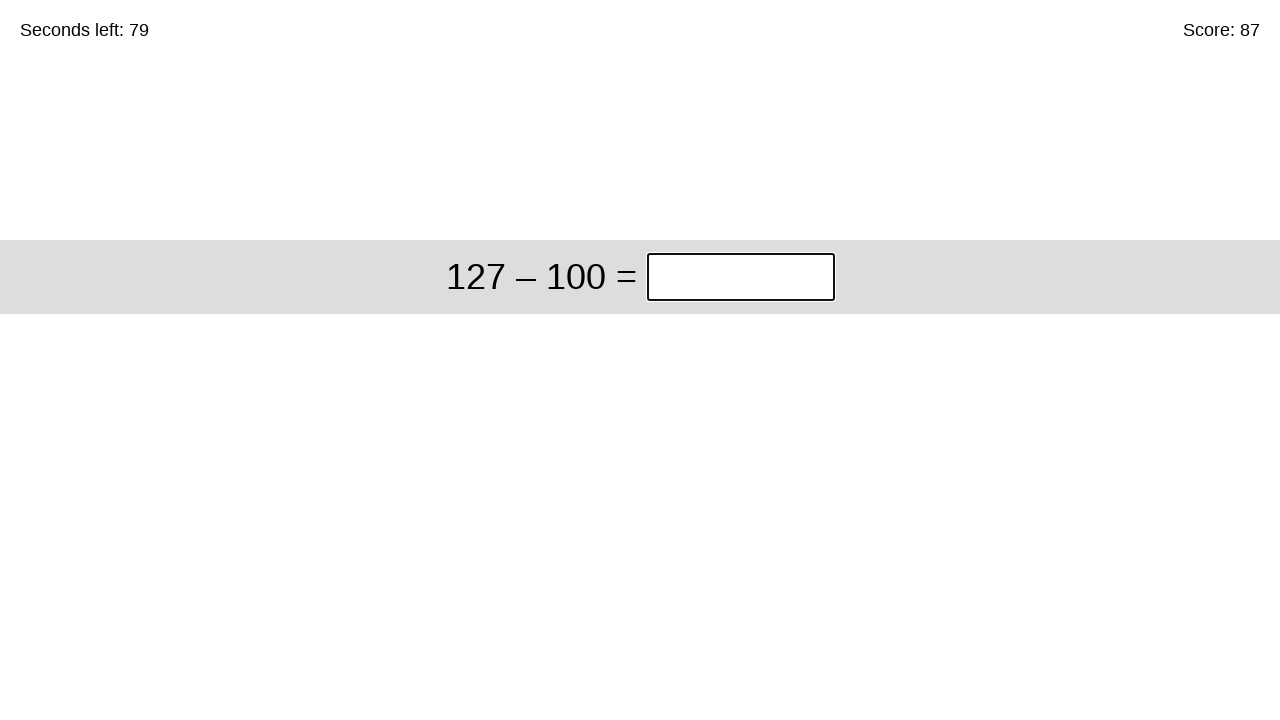

Cleared answer input field for problem: 127 – 100 on input.answer >> nth=0
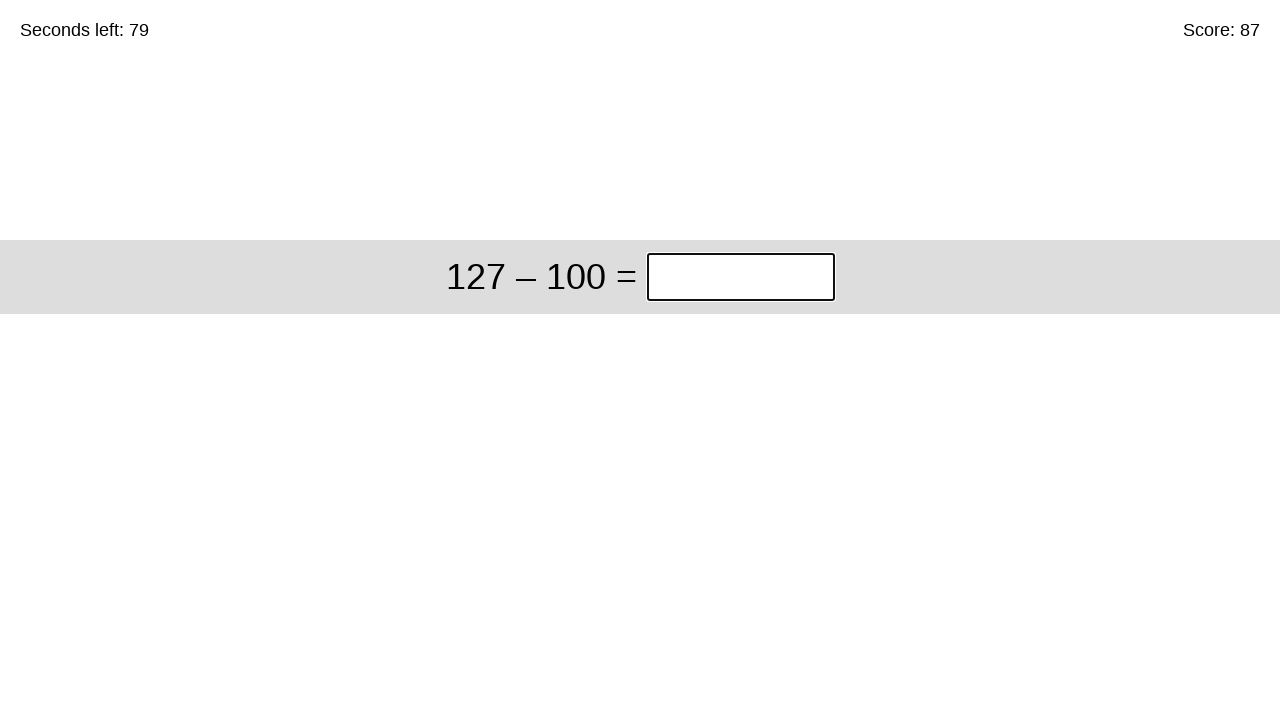

Filled answer input with 27 for problem: 127 – 100 on input.answer >> nth=0
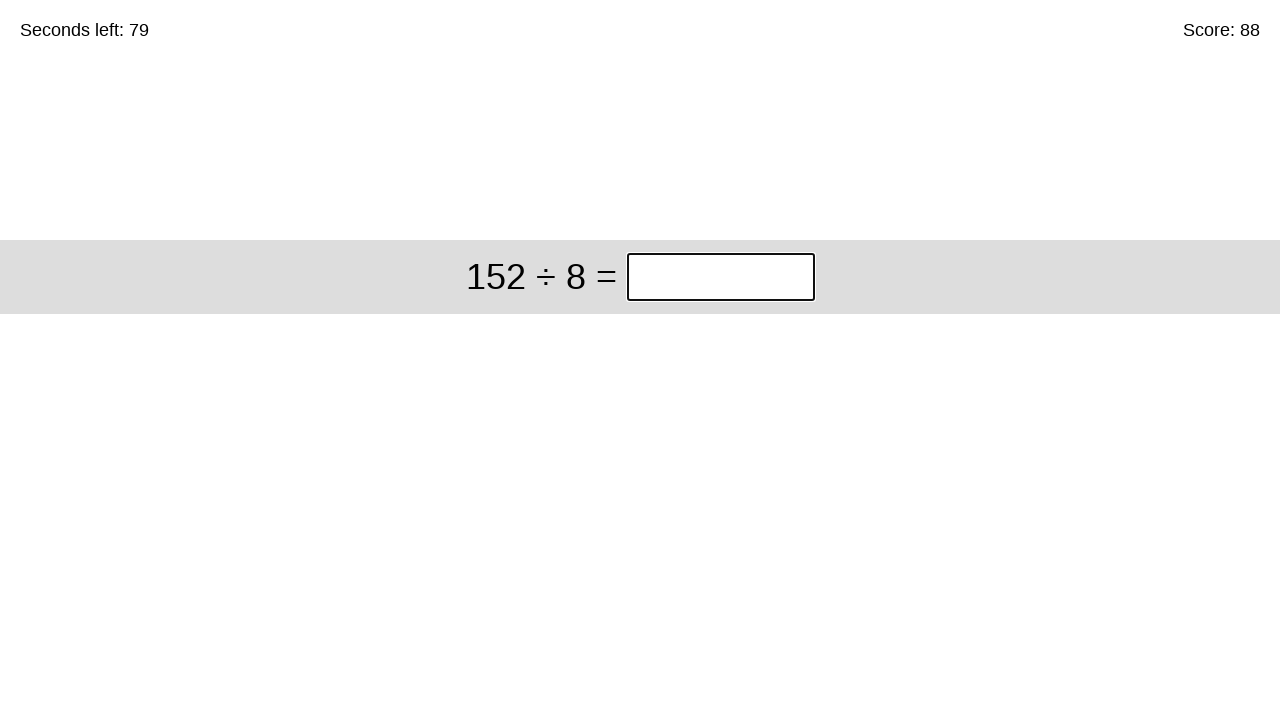

Pressed Enter to submit answer 27 on input.answer >> nth=0
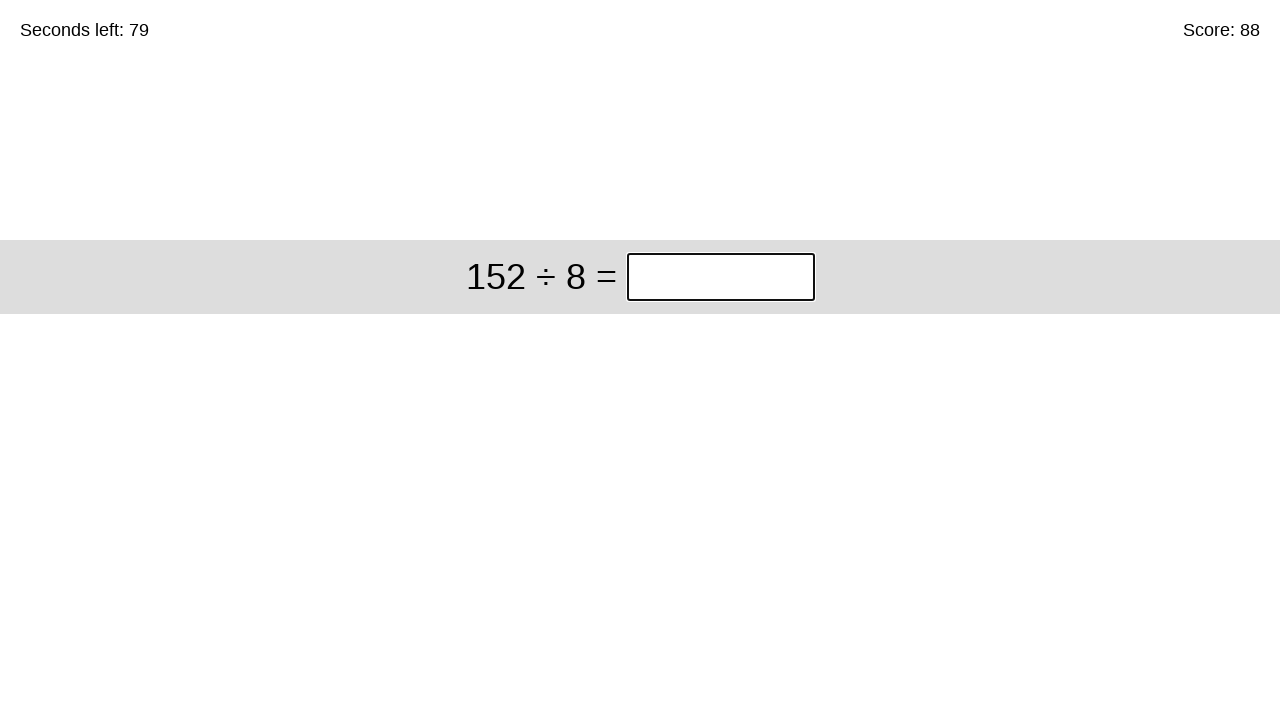

Cleared answer input field for problem: 152 ÷ 8 on input.answer >> nth=0
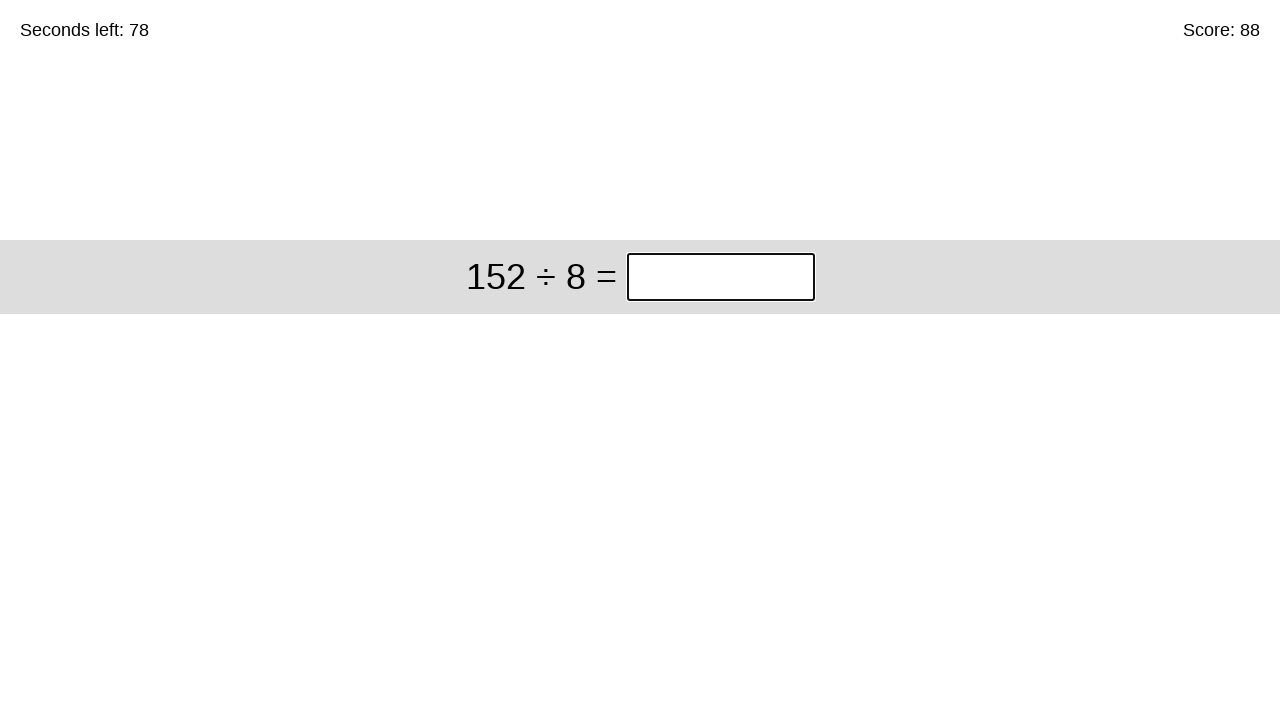

Filled answer input with 19 for problem: 152 ÷ 8 on input.answer >> nth=0
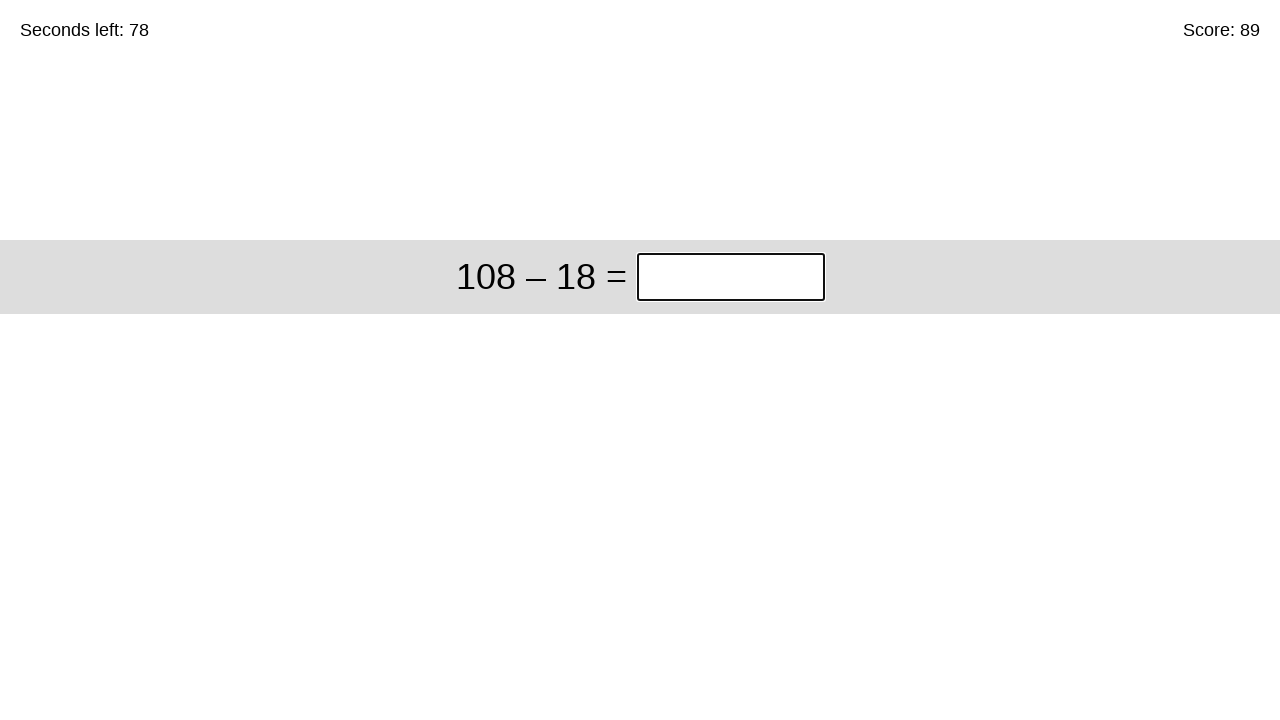

Pressed Enter to submit answer 19 on input.answer >> nth=0
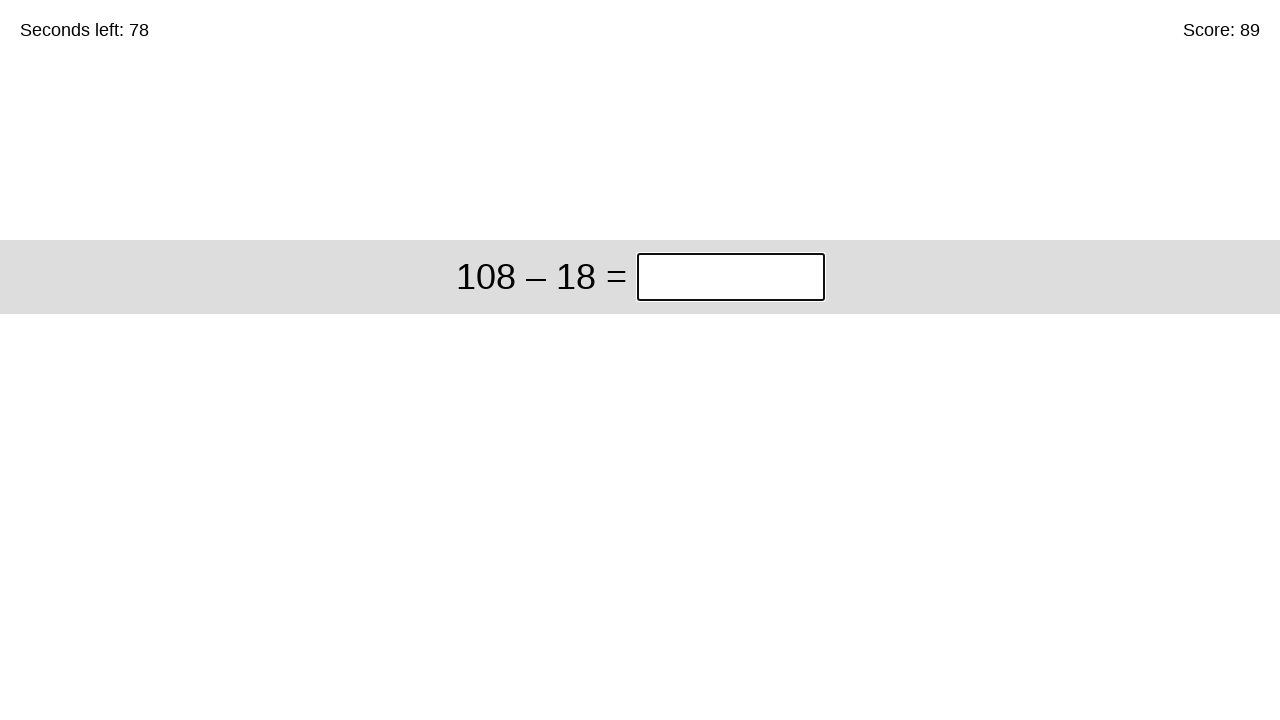

Cleared answer input field for problem: 108 – 18 on input.answer >> nth=0
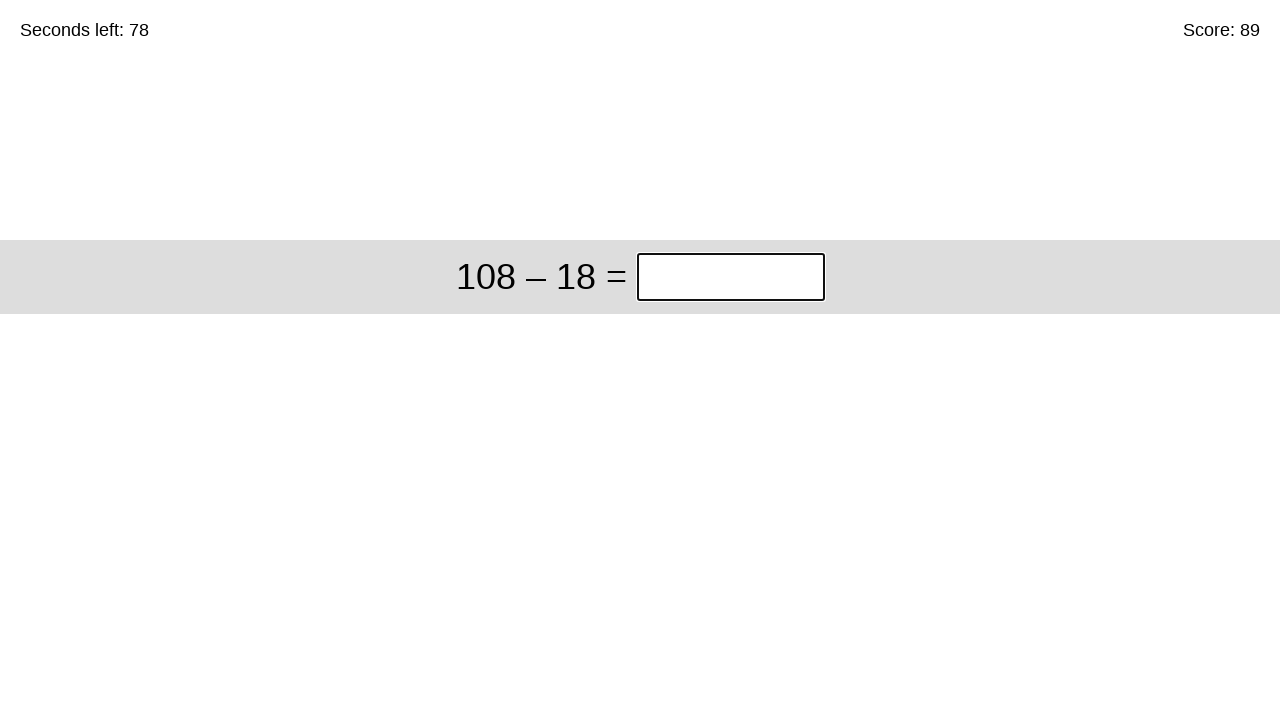

Filled answer input with 90 for problem: 108 – 18 on input.answer >> nth=0
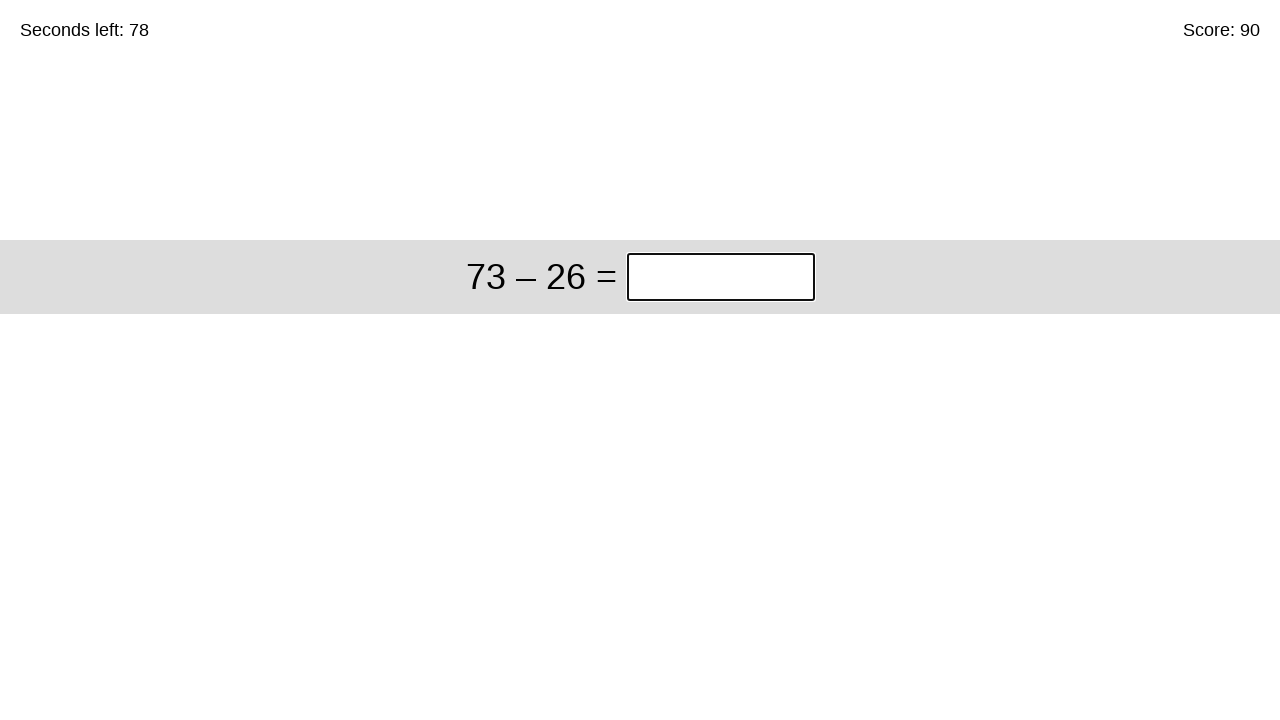

Pressed Enter to submit answer 90 on input.answer >> nth=0
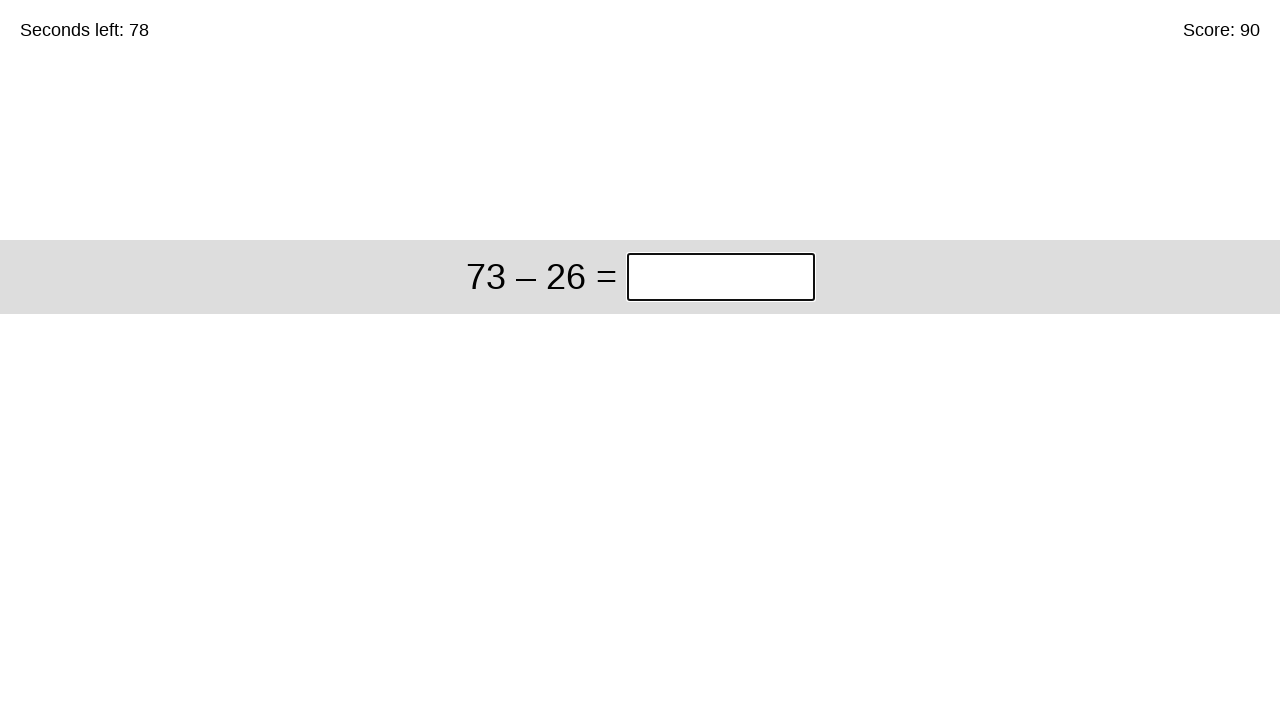

Cleared answer input field for problem: 73 – 26 on input.answer >> nth=0
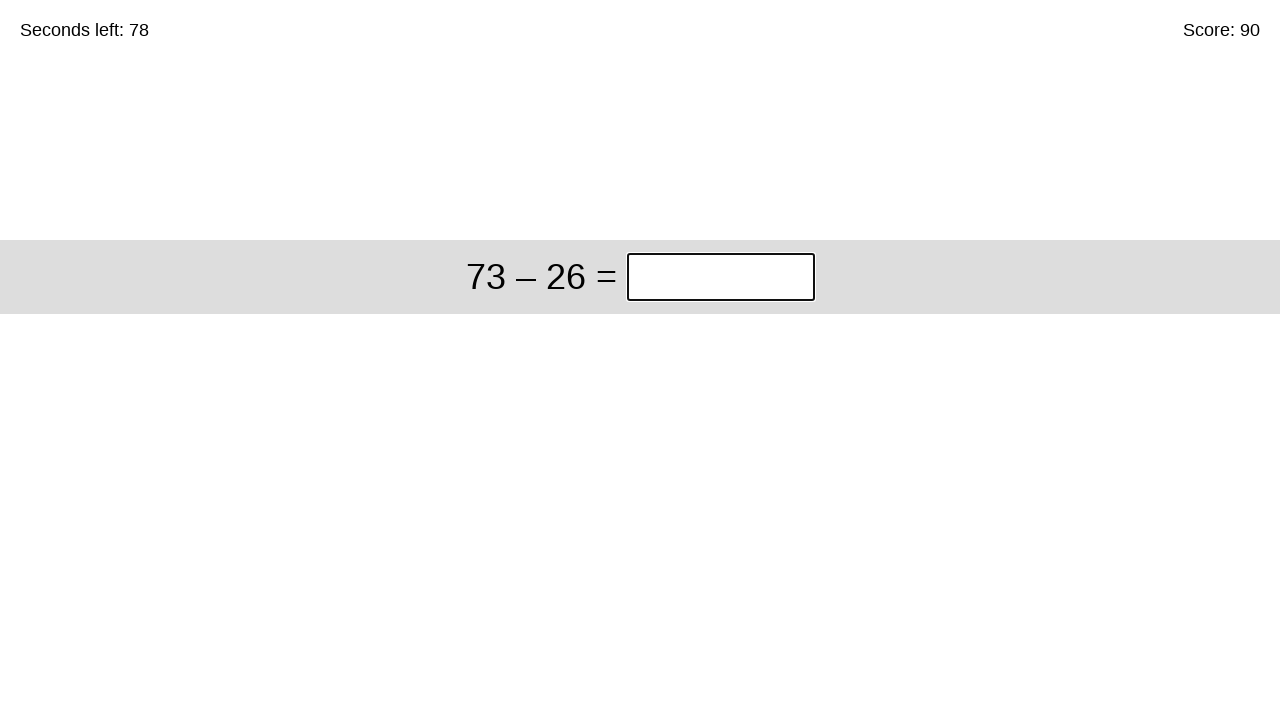

Filled answer input with 47 for problem: 73 – 26 on input.answer >> nth=0
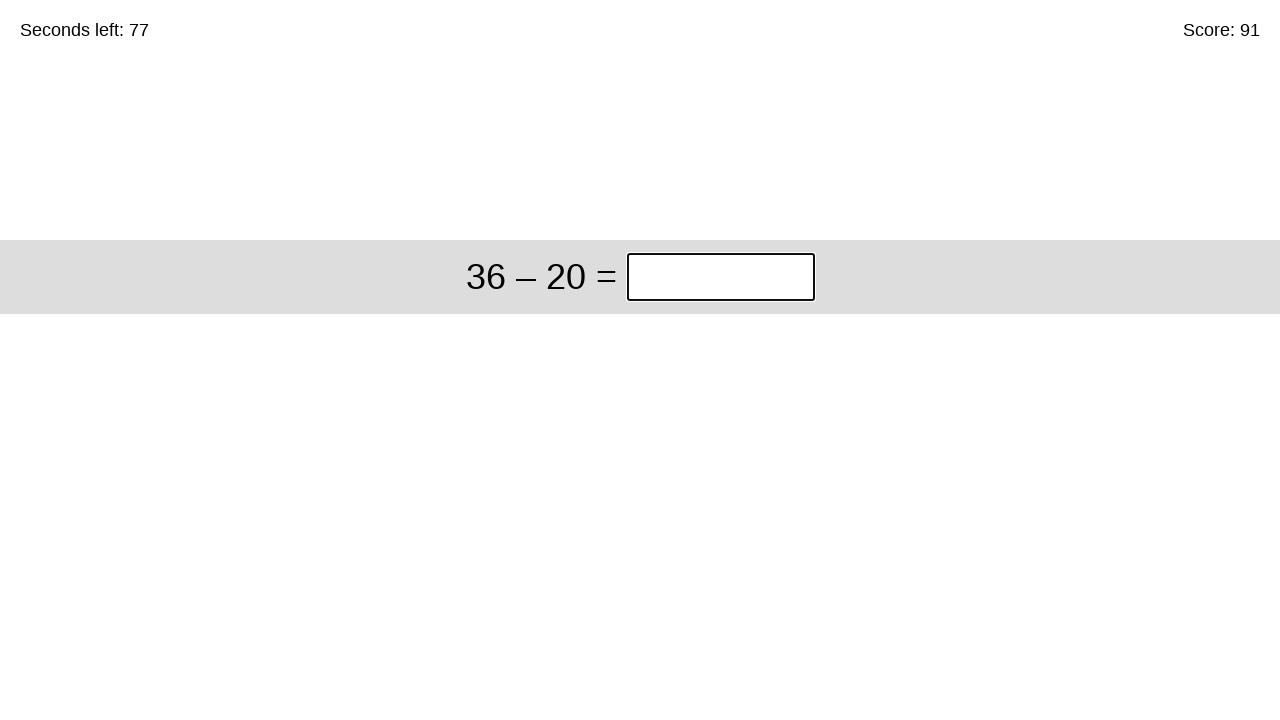

Pressed Enter to submit answer 47 on input.answer >> nth=0
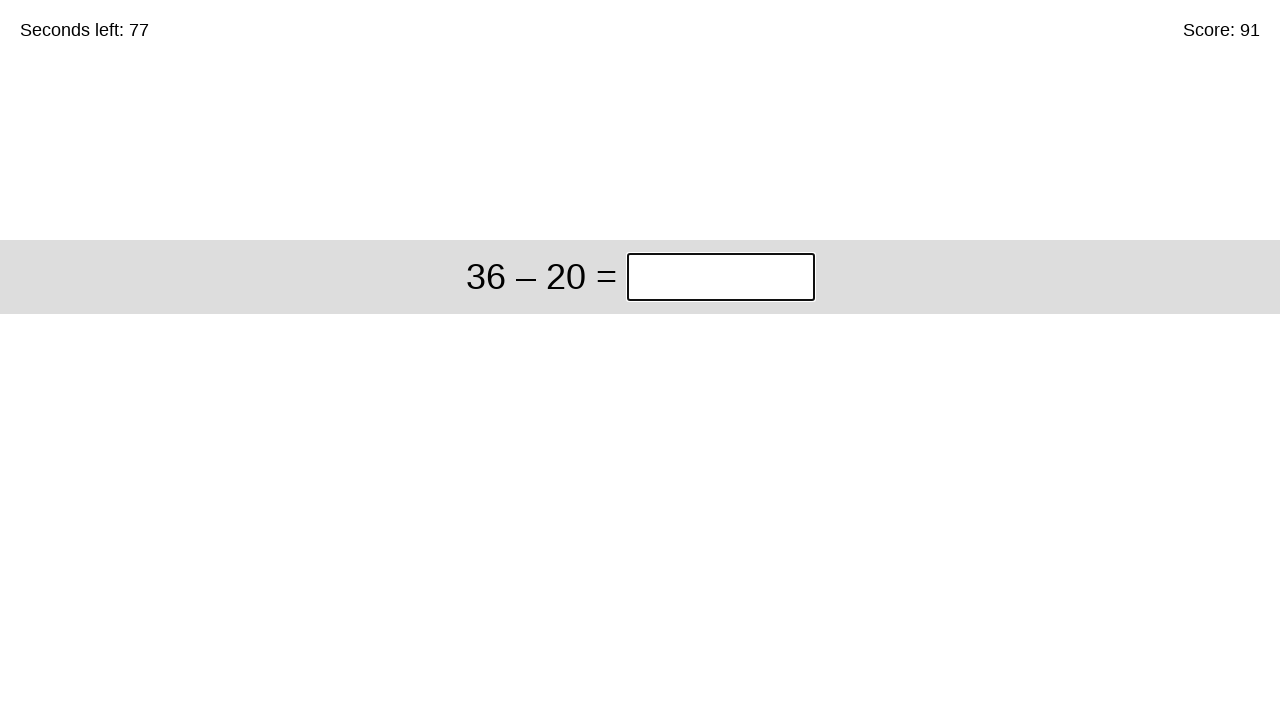

Cleared answer input field for problem: 36 – 20 on input.answer >> nth=0
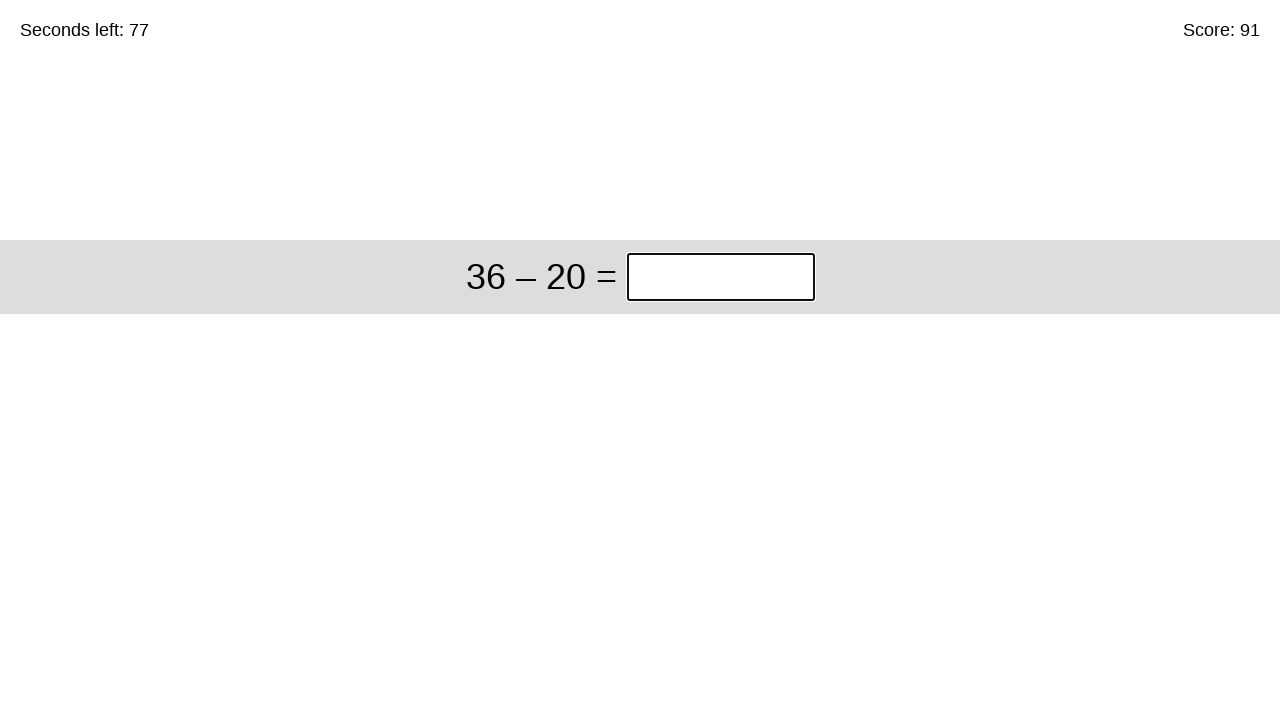

Filled answer input with 16 for problem: 36 – 20 on input.answer >> nth=0
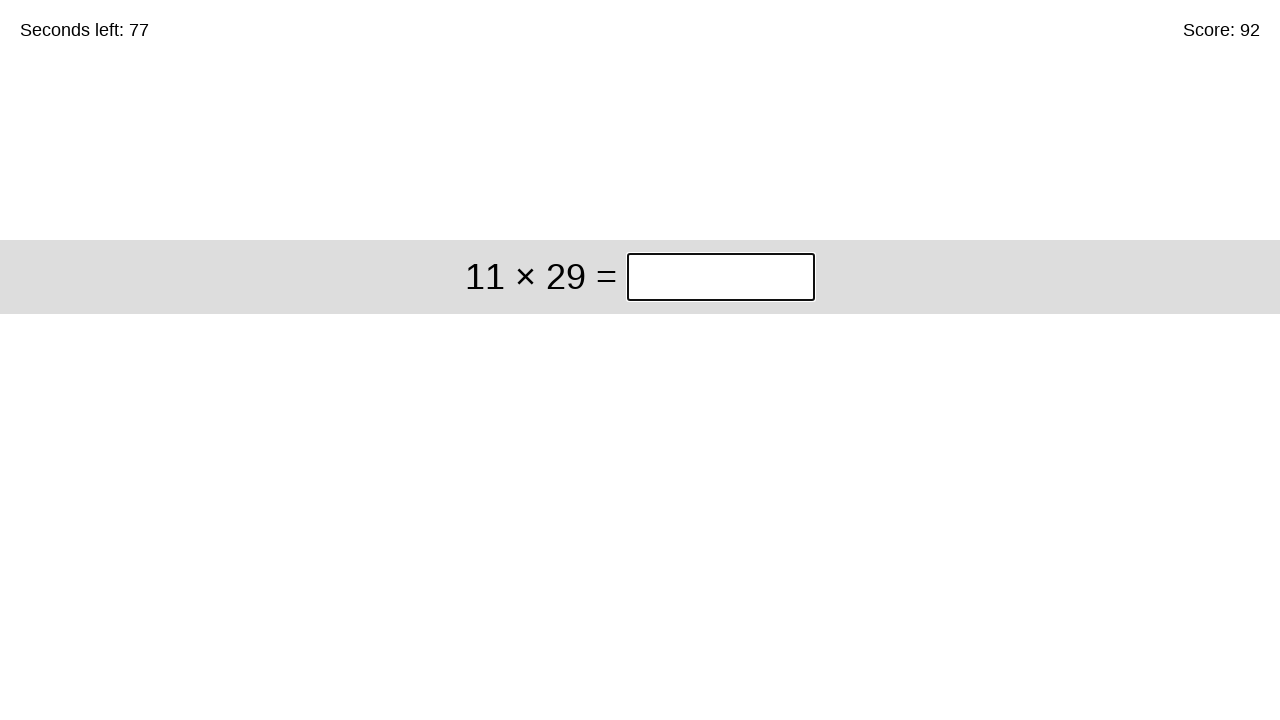

Pressed Enter to submit answer 16 on input.answer >> nth=0
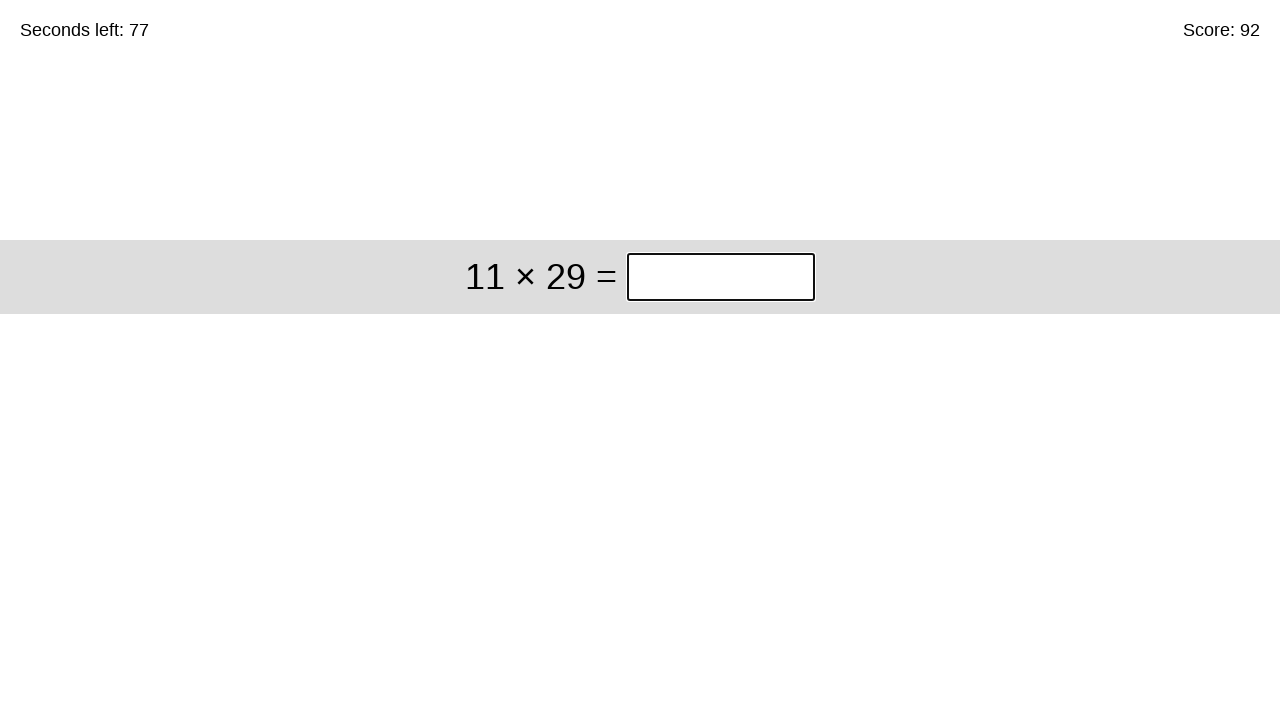

Cleared answer input field for problem: 11 × 29 on input.answer >> nth=0
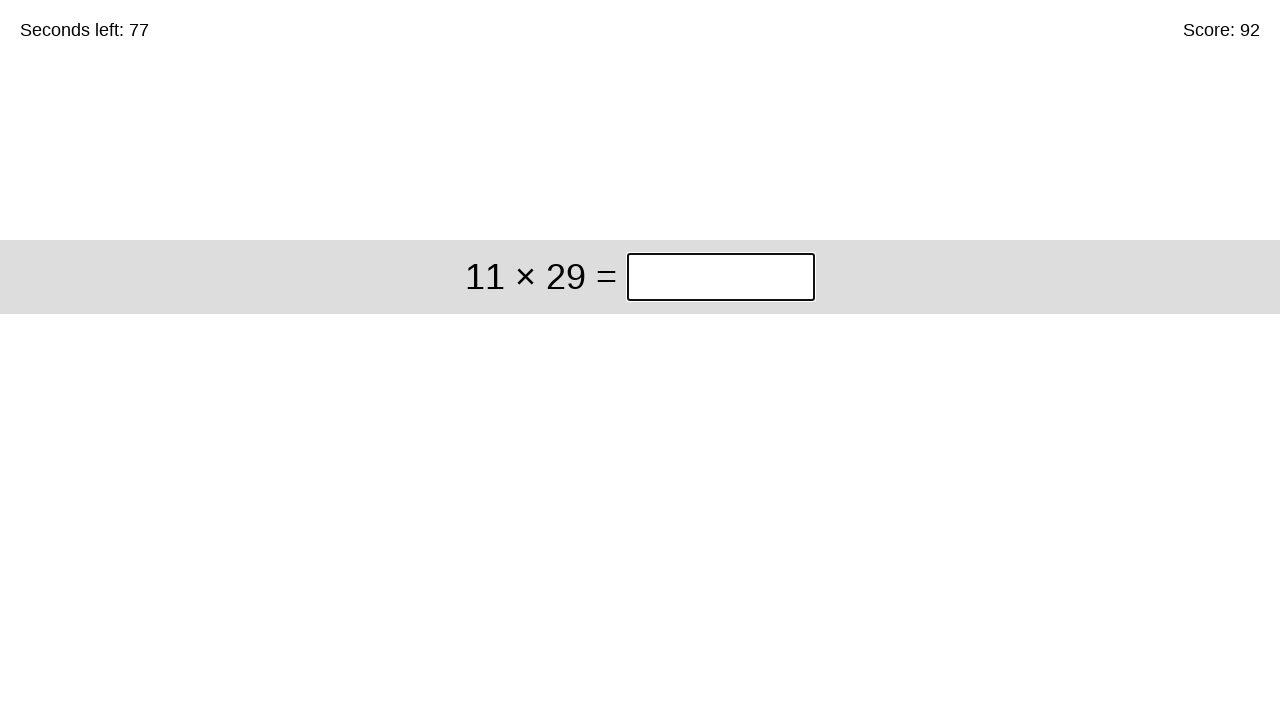

Filled answer input with 319 for problem: 11 × 29 on input.answer >> nth=0
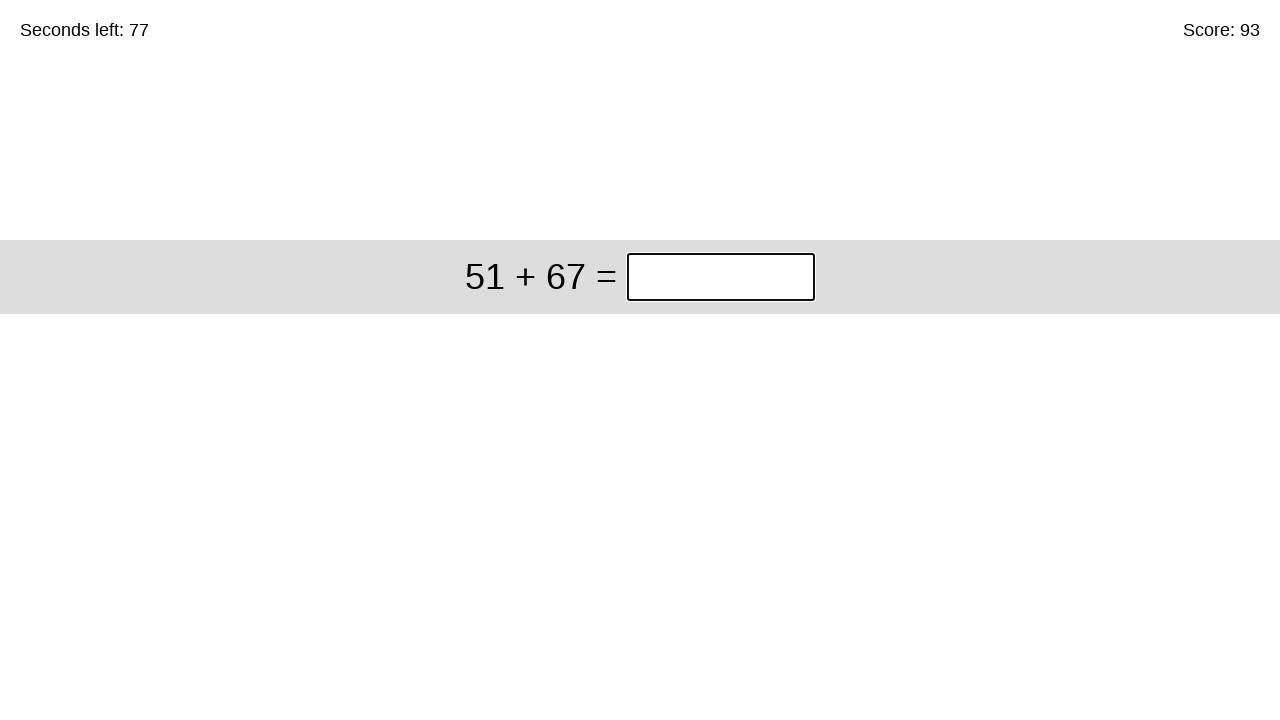

Pressed Enter to submit answer 319 on input.answer >> nth=0
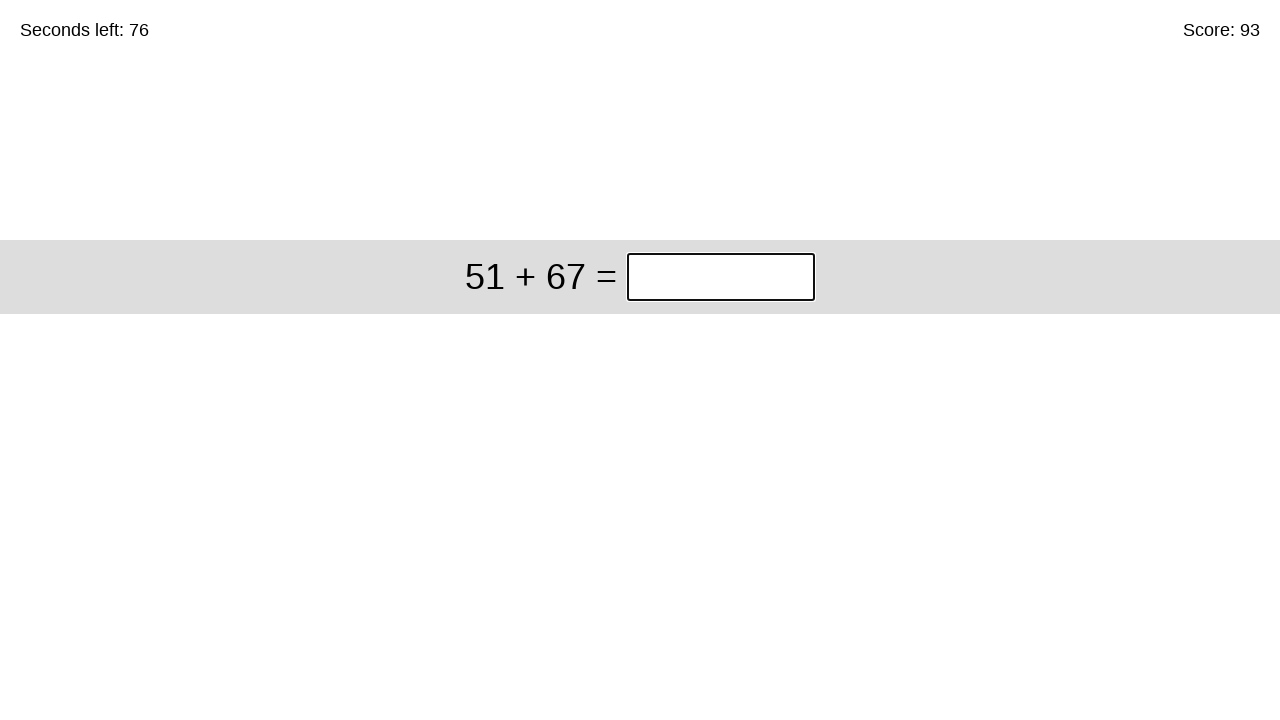

Cleared answer input field for problem: 51 + 67 on input.answer >> nth=0
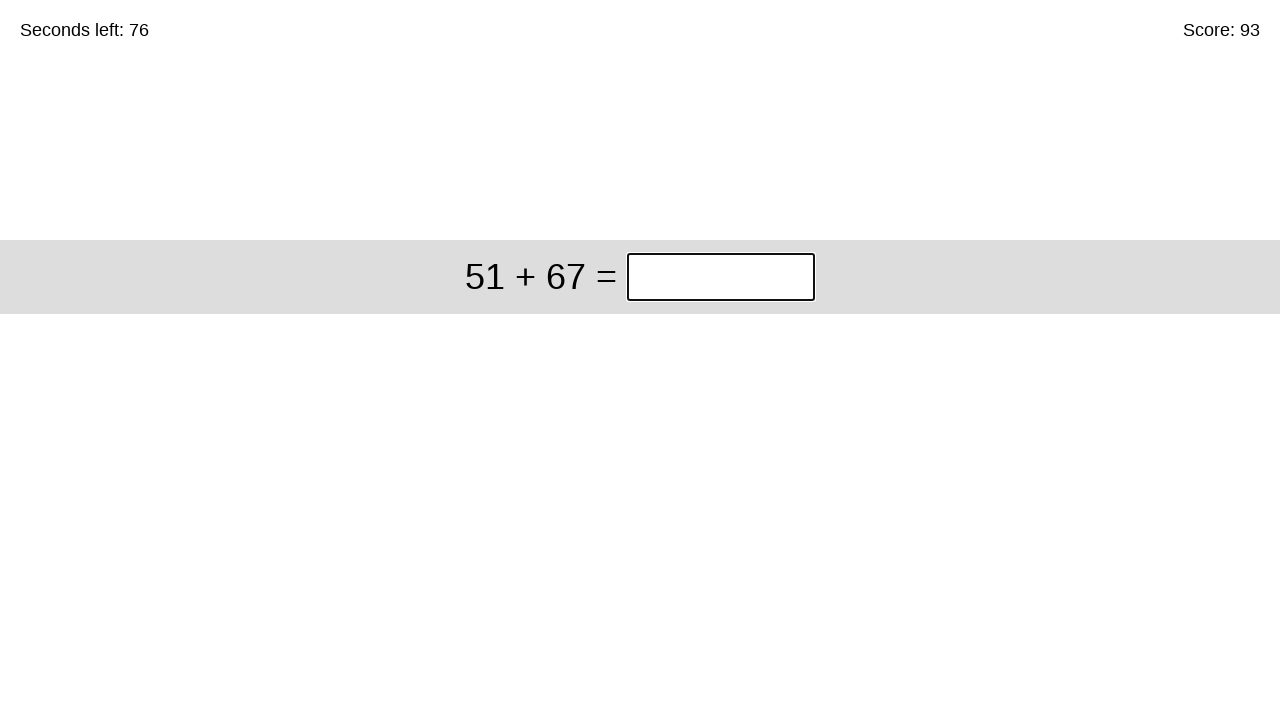

Filled answer input with 118 for problem: 51 + 67 on input.answer >> nth=0
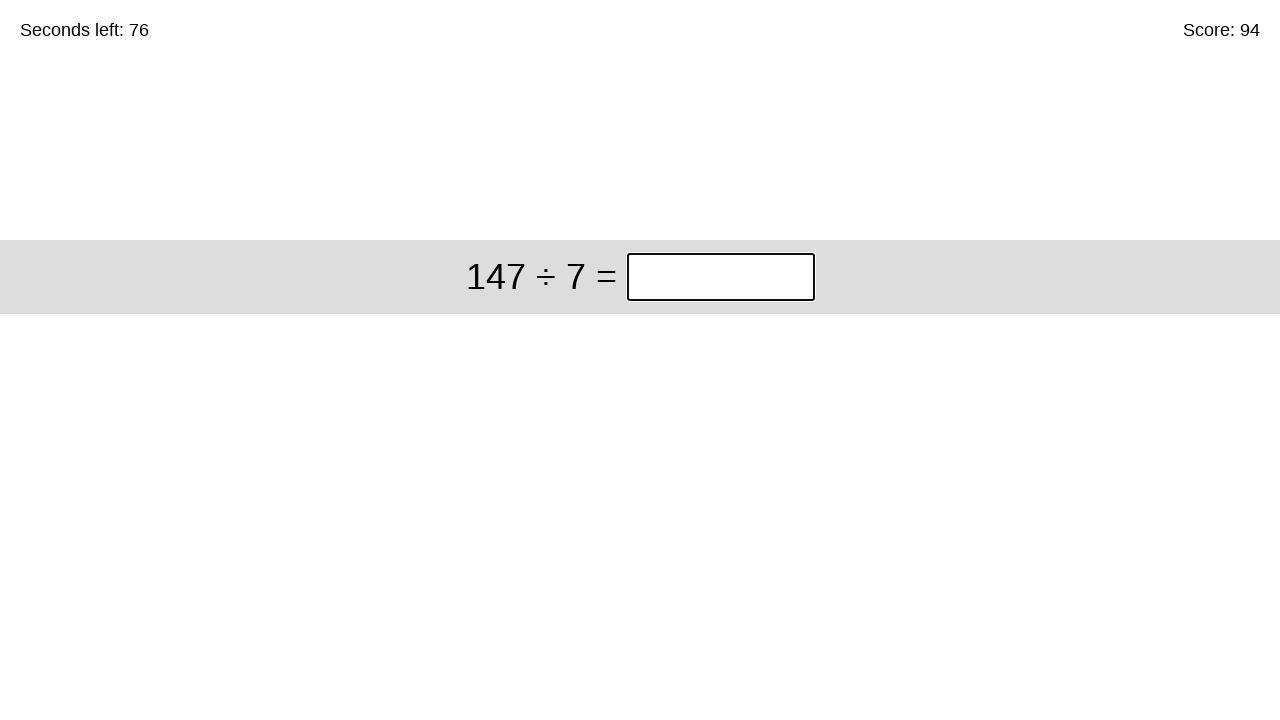

Pressed Enter to submit answer 118 on input.answer >> nth=0
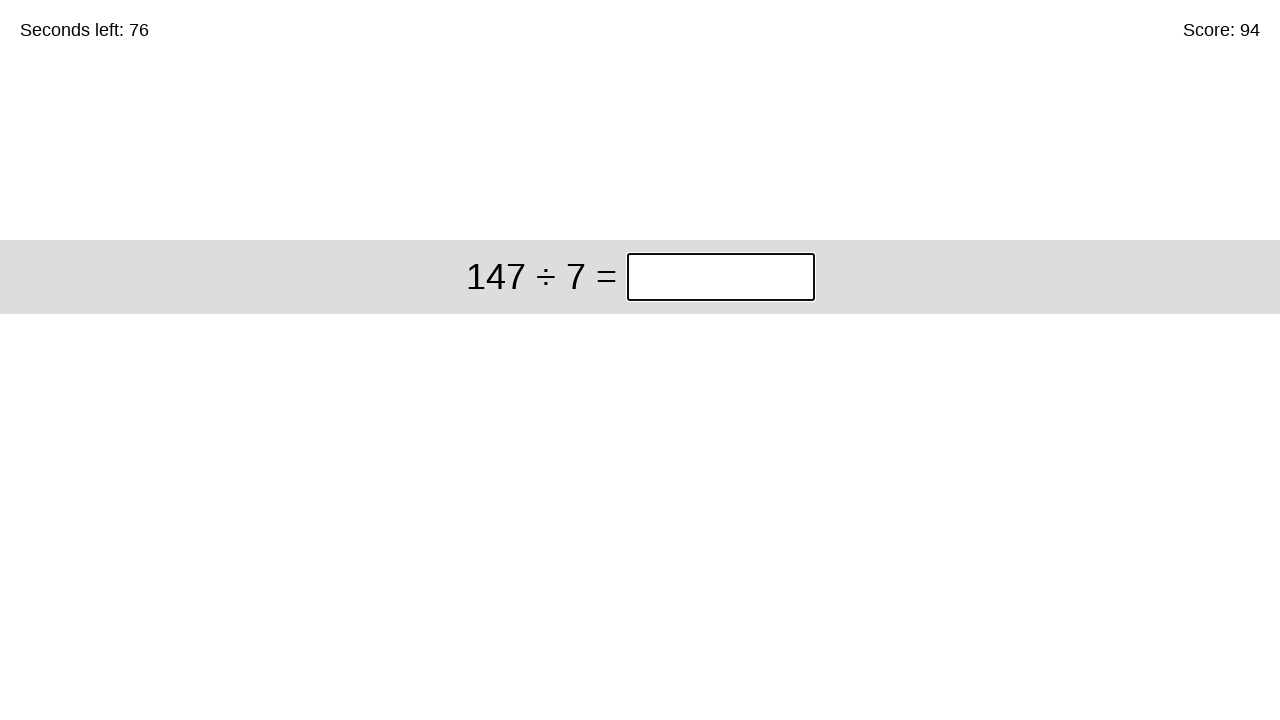

Cleared answer input field for problem: 147 ÷ 7 on input.answer >> nth=0
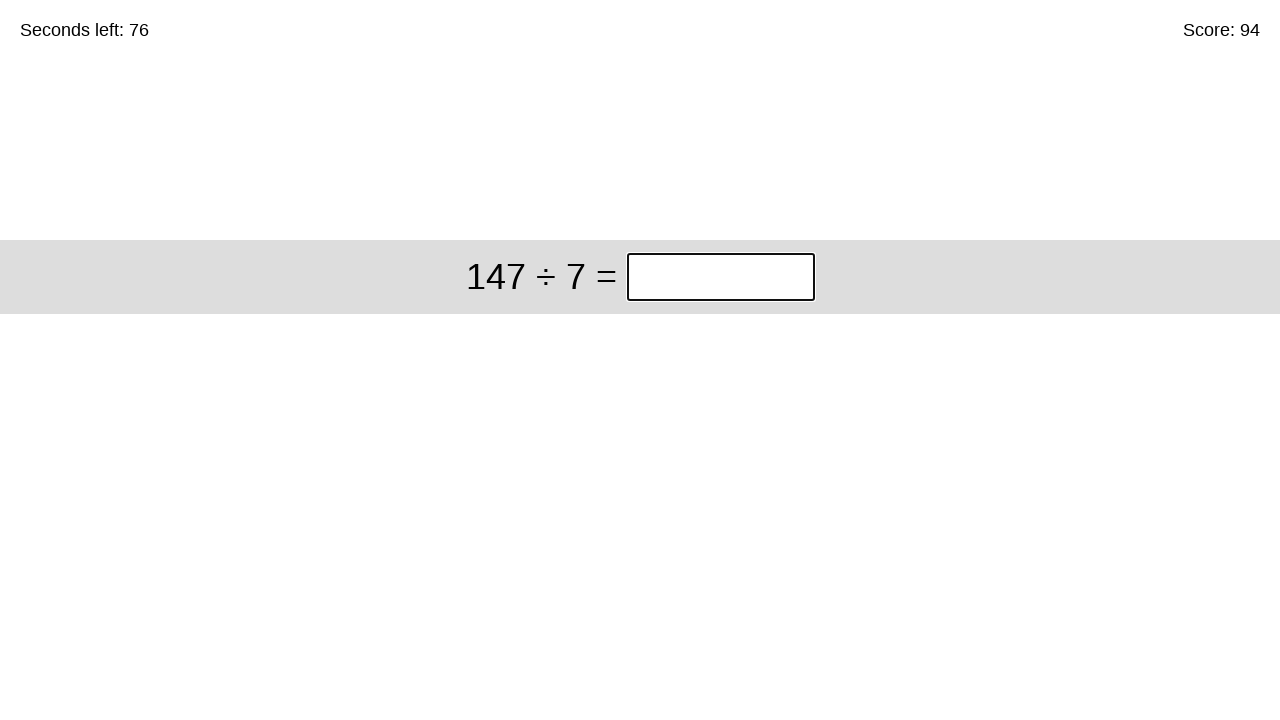

Filled answer input with 21 for problem: 147 ÷ 7 on input.answer >> nth=0
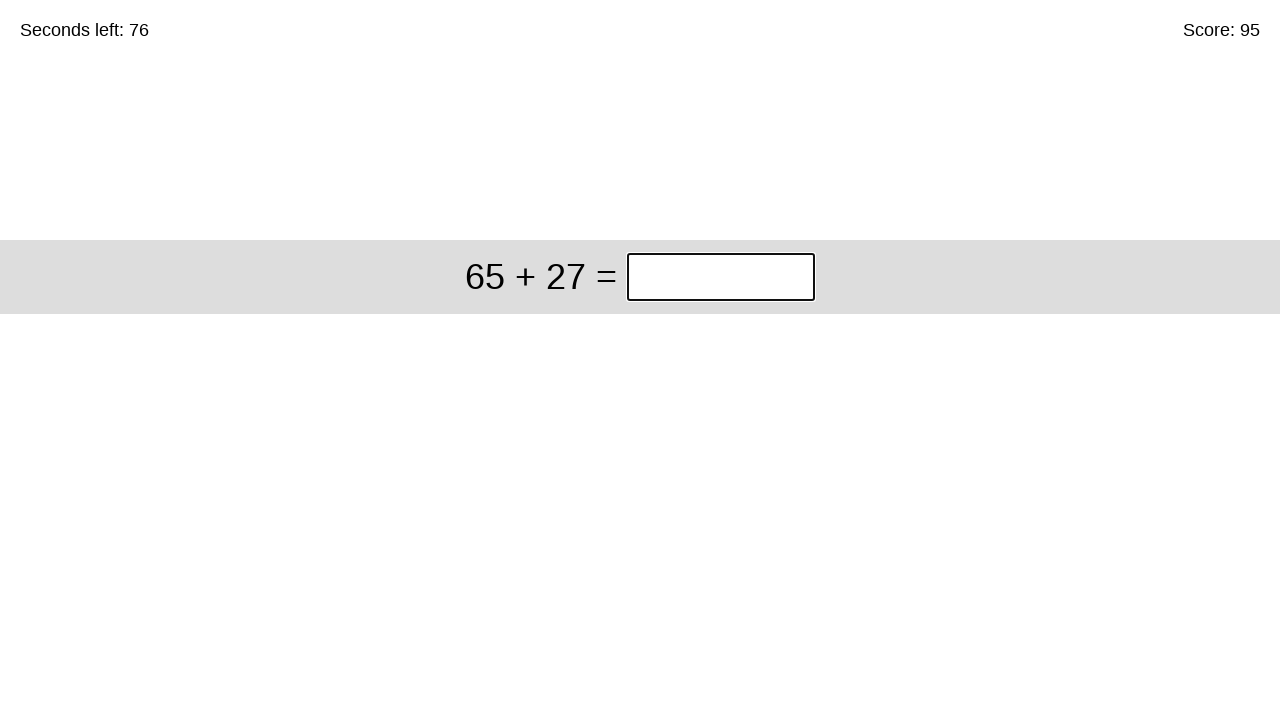

Pressed Enter to submit answer 21 on input.answer >> nth=0
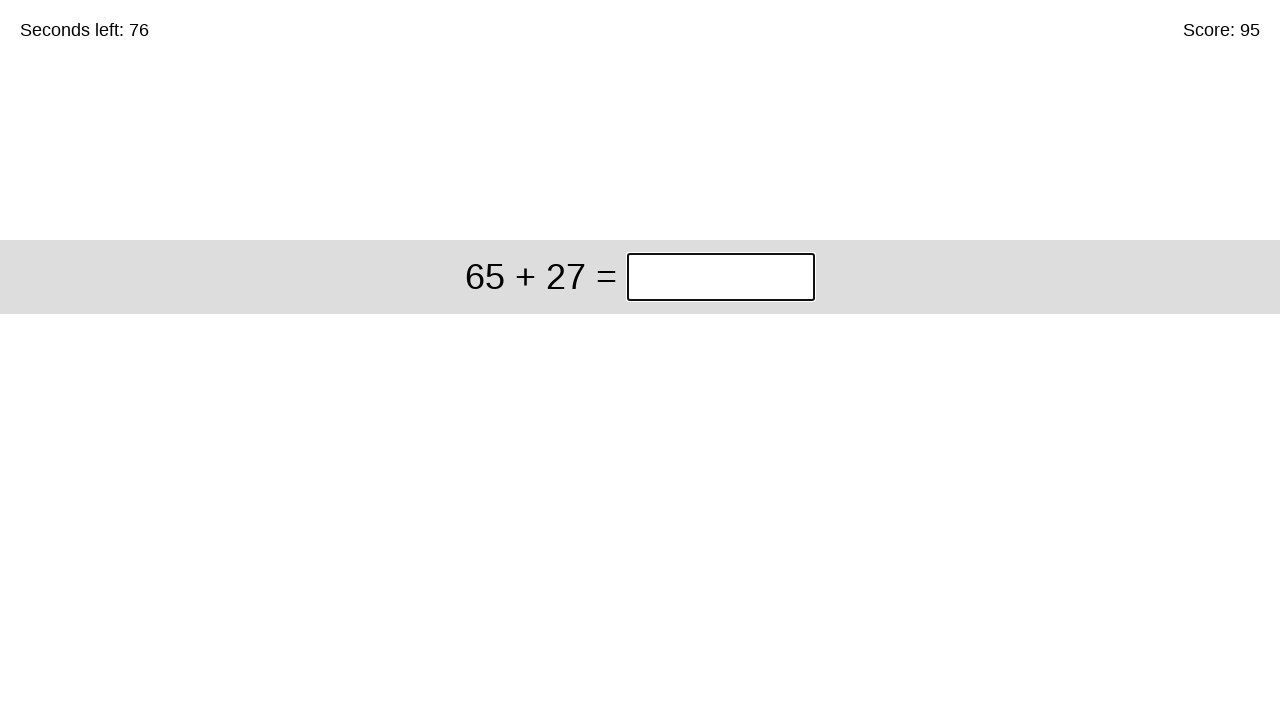

Cleared answer input field for problem: 65 + 27 on input.answer >> nth=0
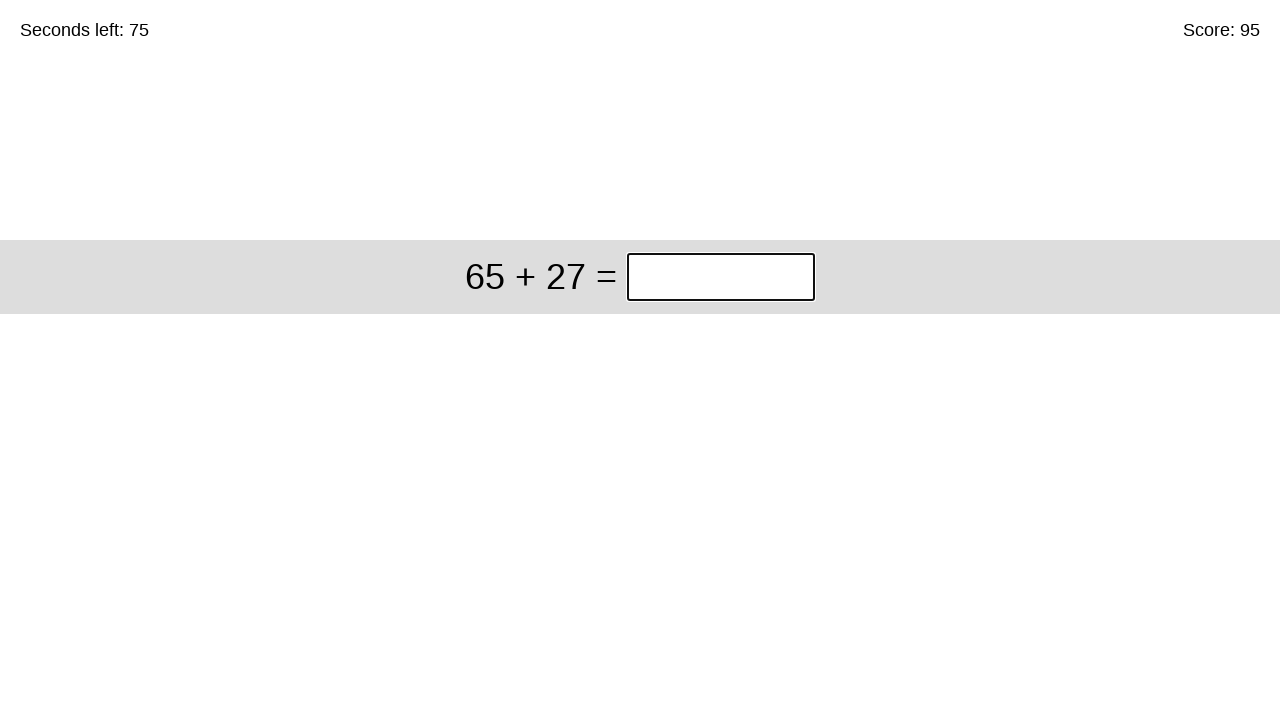

Filled answer input with 92 for problem: 65 + 27 on input.answer >> nth=0
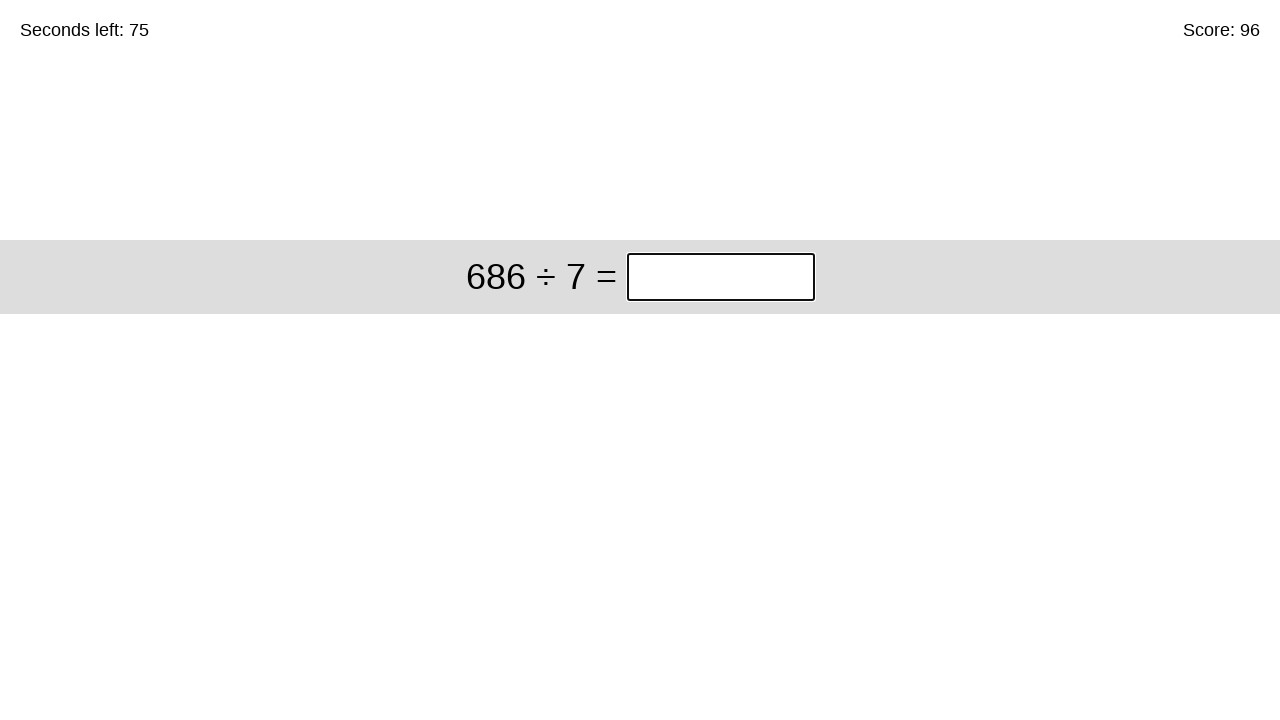

Pressed Enter to submit answer 92 on input.answer >> nth=0
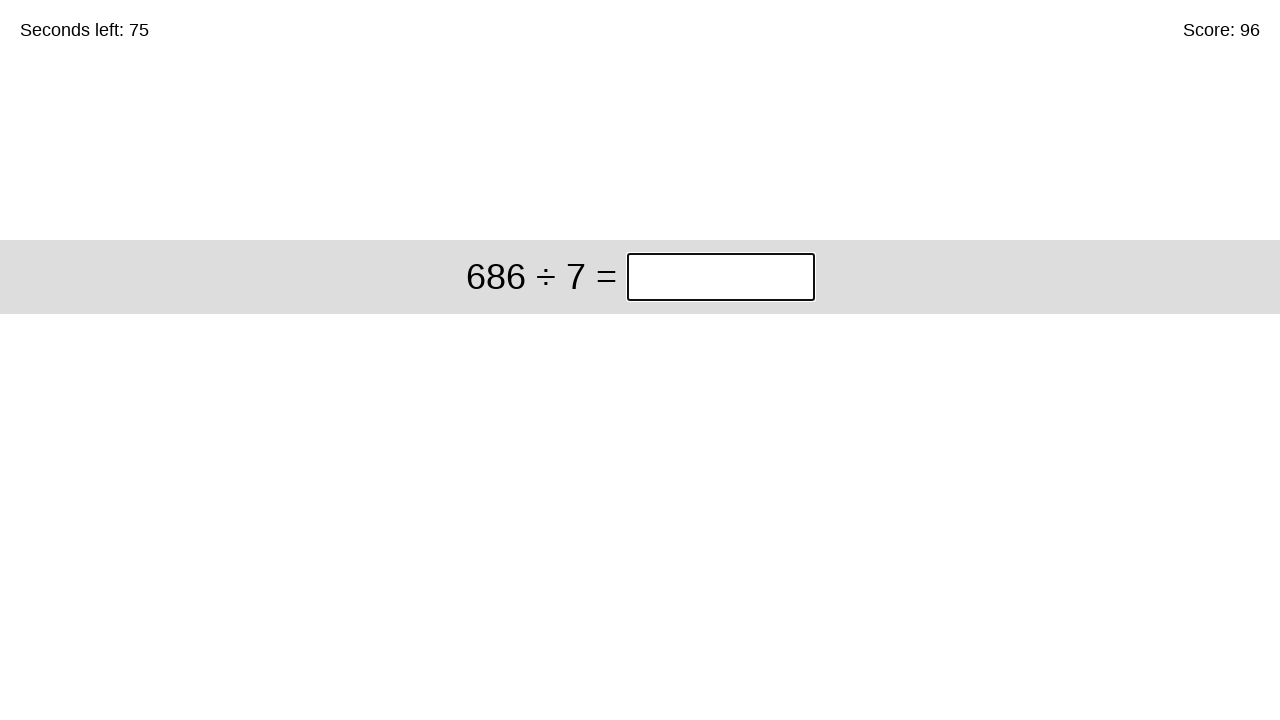

Cleared answer input field for problem: 686 ÷ 7 on input.answer >> nth=0
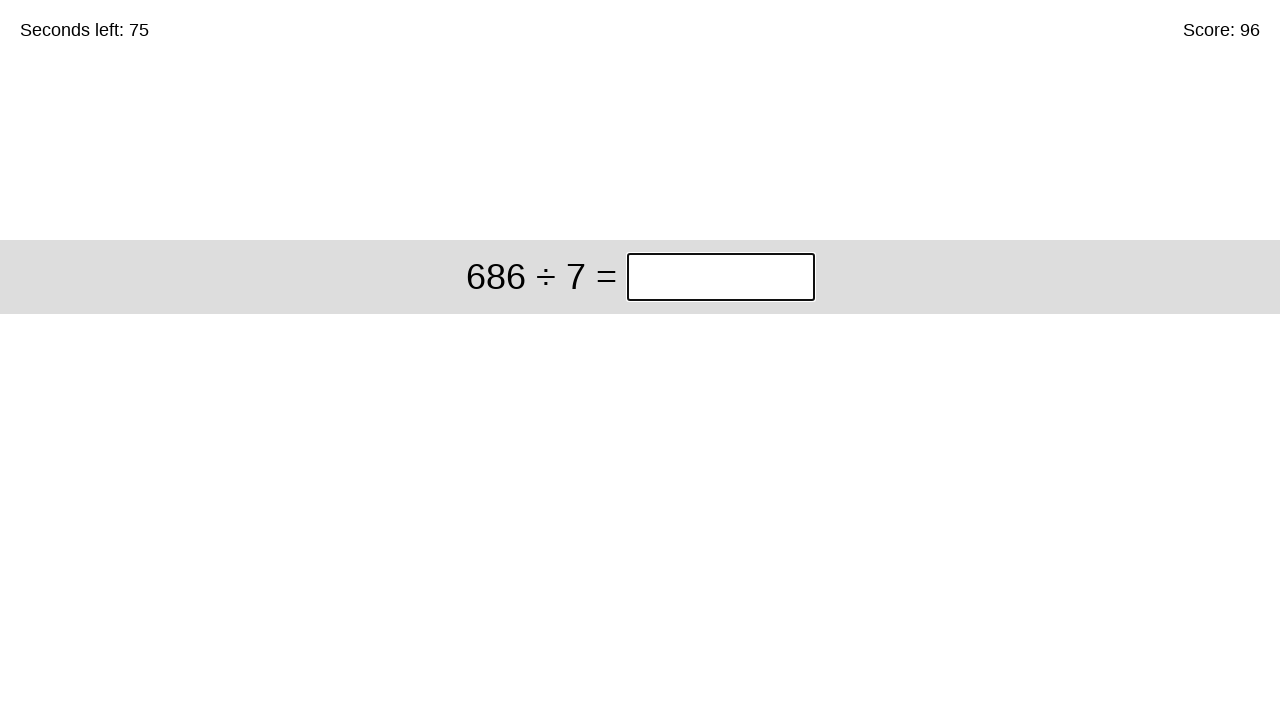

Filled answer input with 98 for problem: 686 ÷ 7 on input.answer >> nth=0
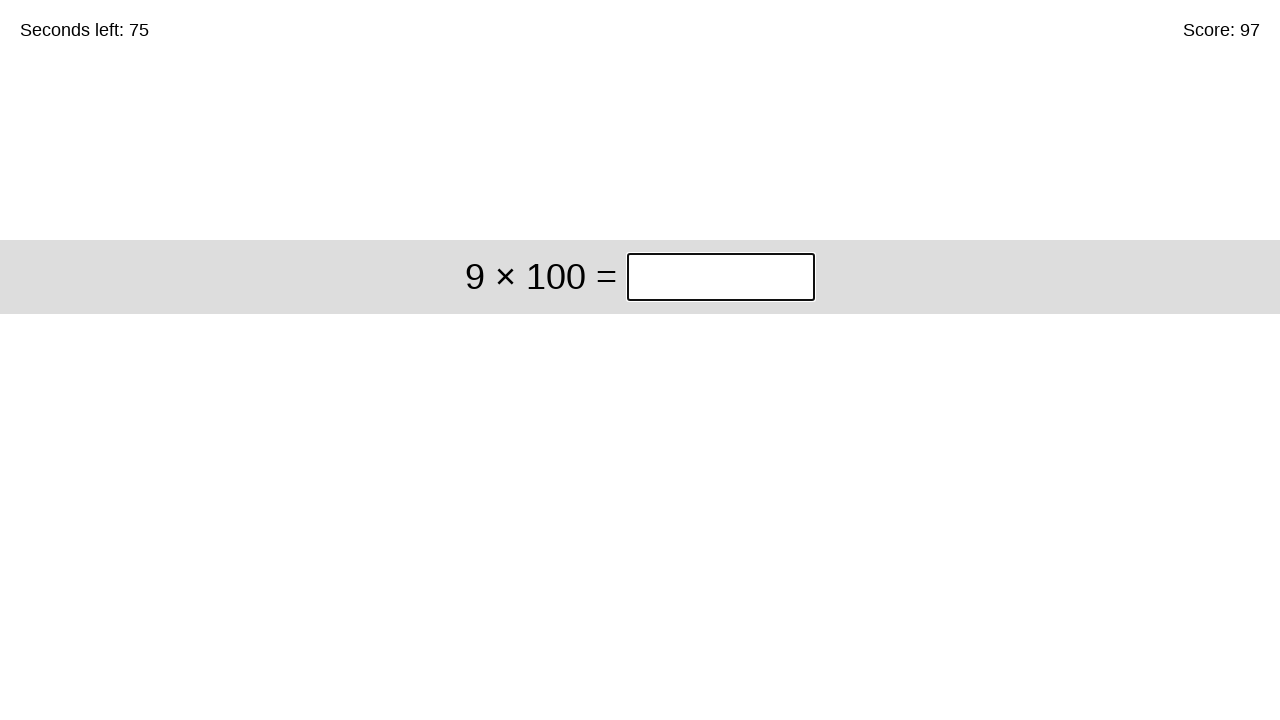

Pressed Enter to submit answer 98 on input.answer >> nth=0
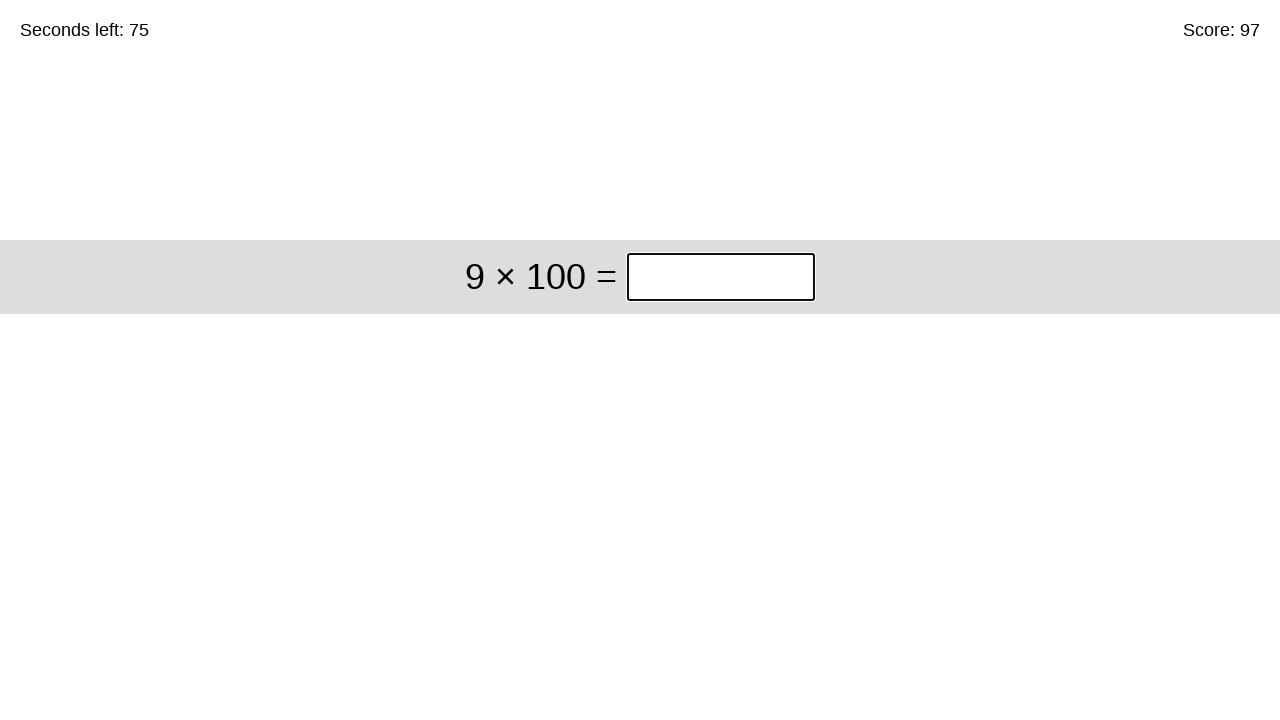

Cleared answer input field for problem: 9 × 100 on input.answer >> nth=0
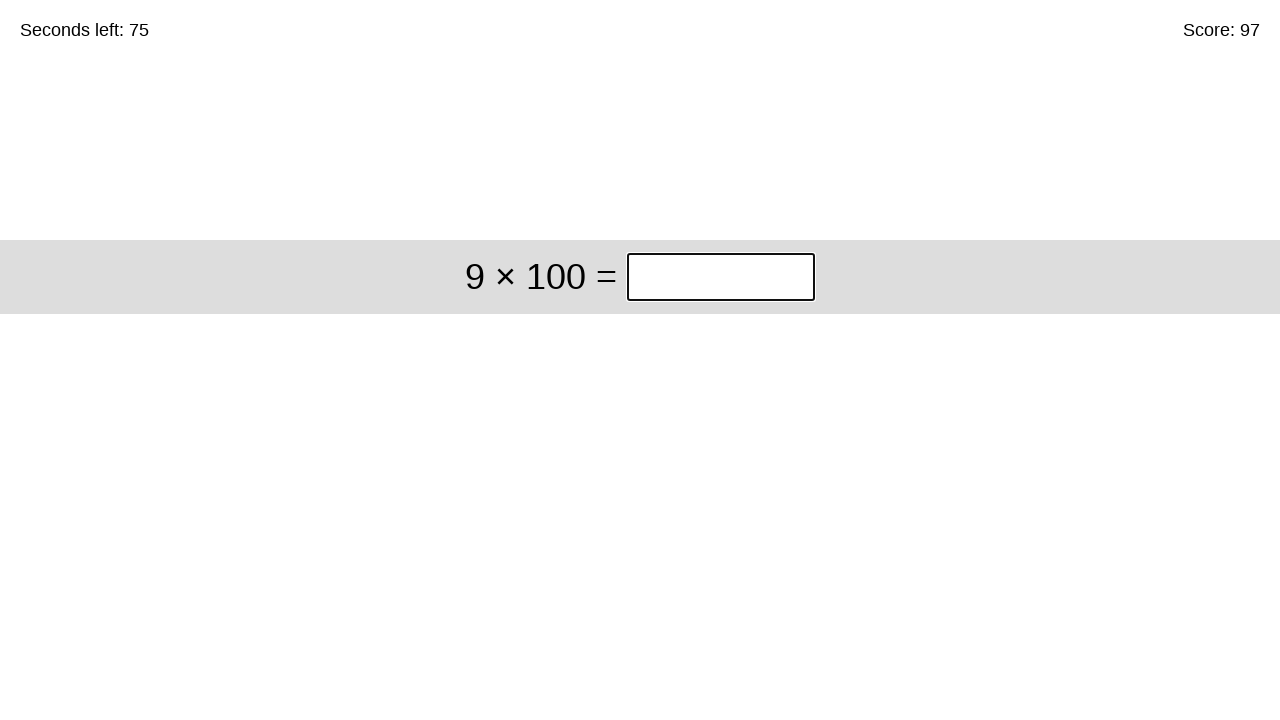

Filled answer input with 900 for problem: 9 × 100 on input.answer >> nth=0
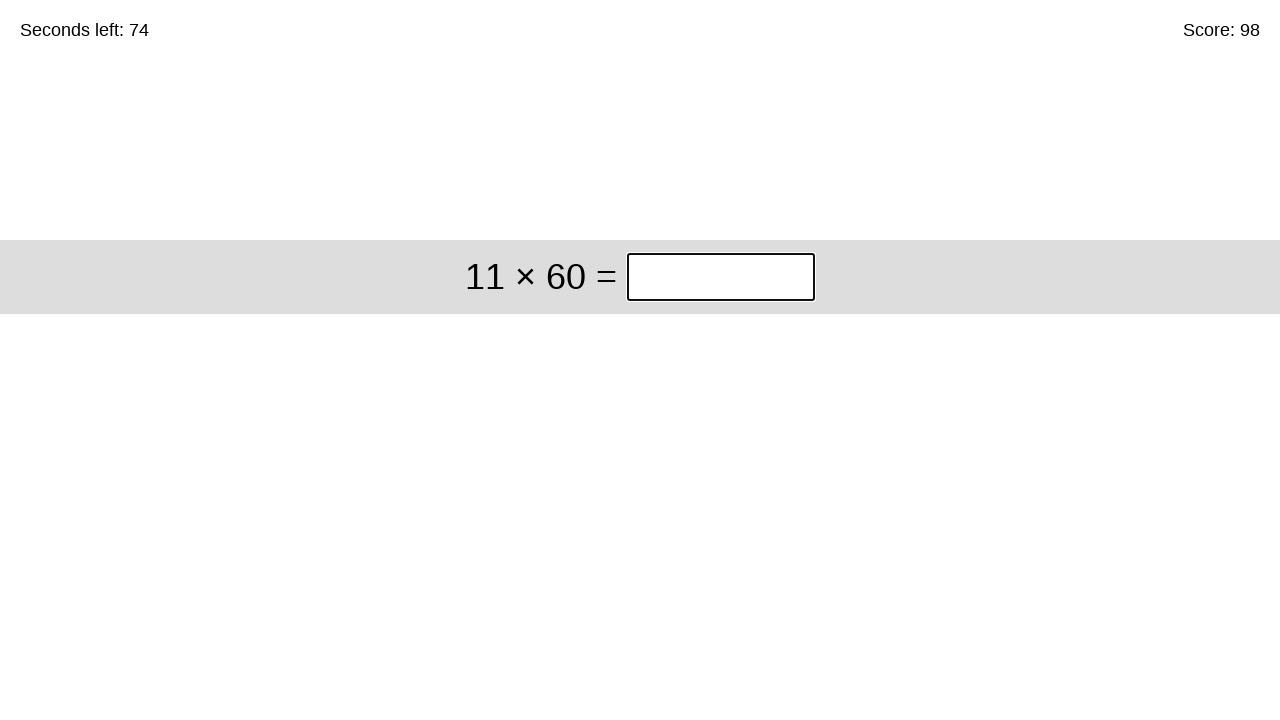

Pressed Enter to submit answer 900 on input.answer >> nth=0
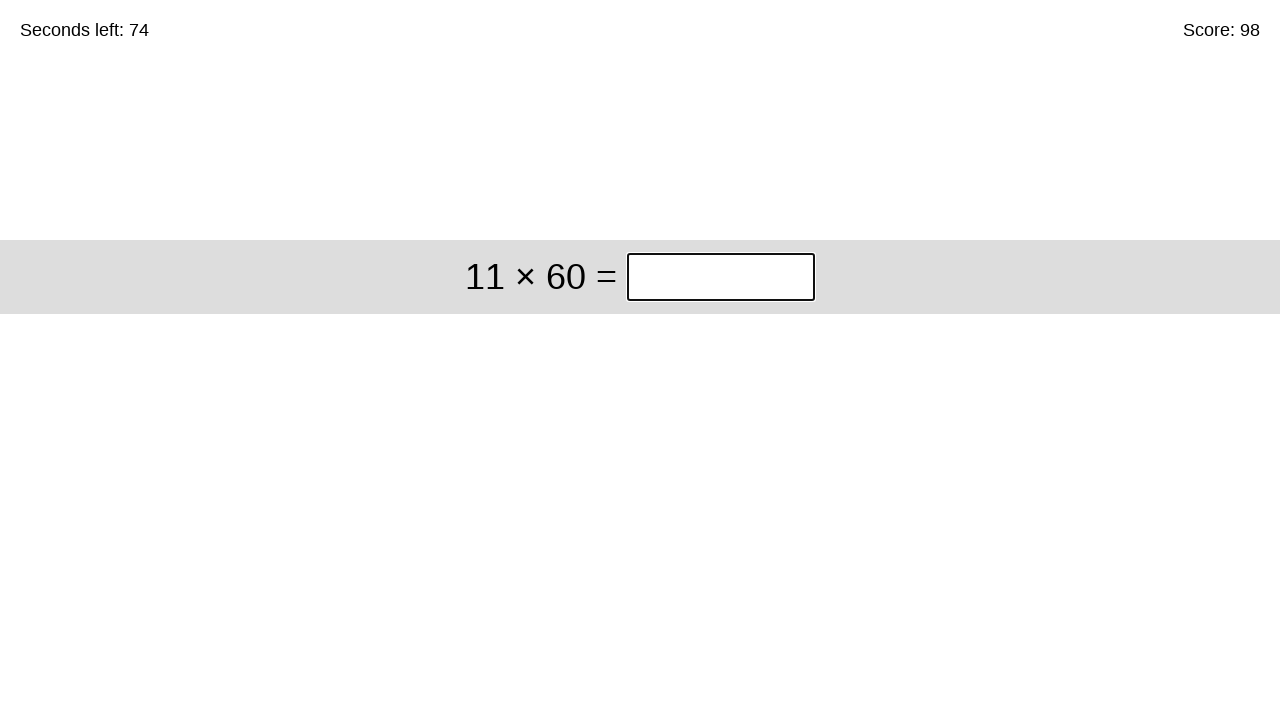

Cleared answer input field for problem: 11 × 60 on input.answer >> nth=0
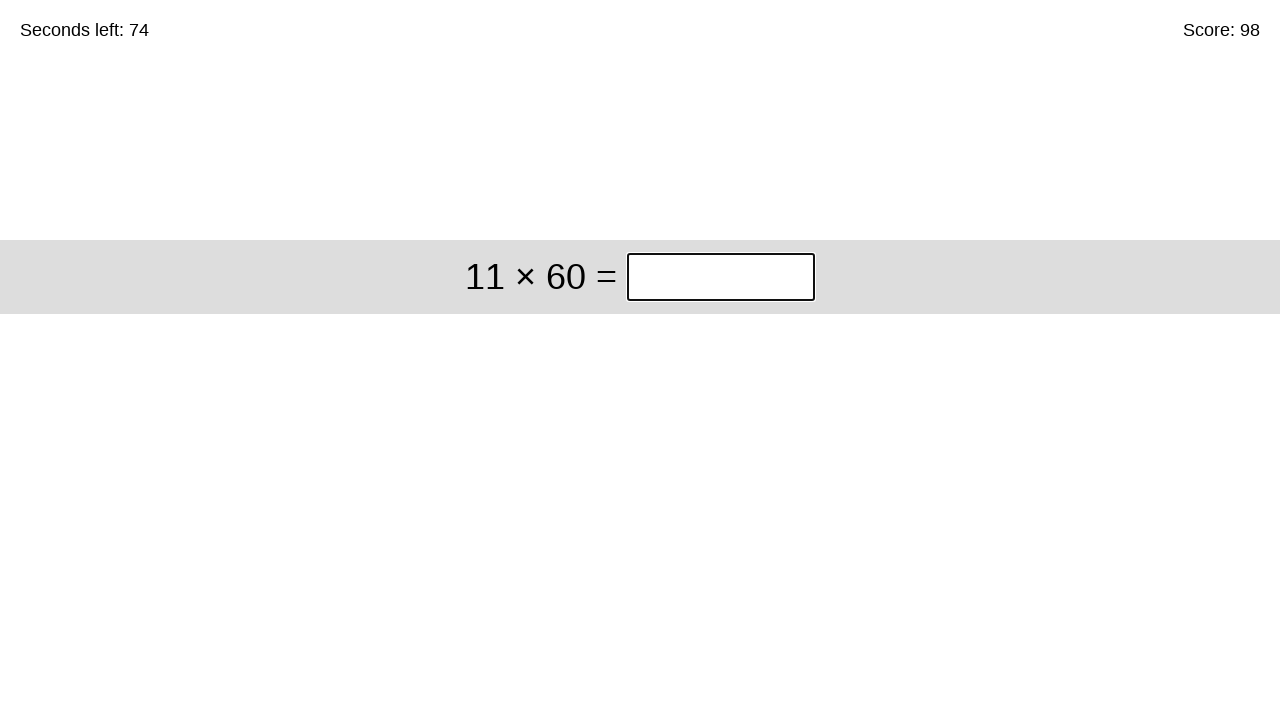

Filled answer input with 660 for problem: 11 × 60 on input.answer >> nth=0
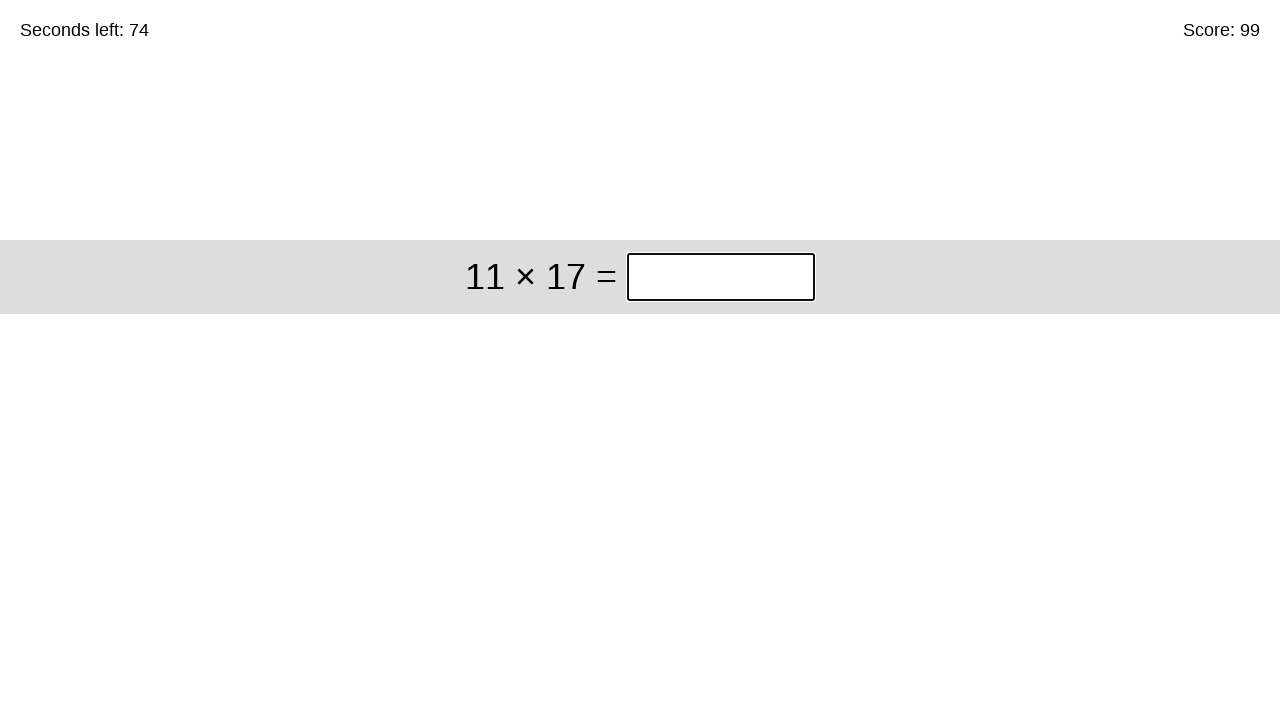

Pressed Enter to submit answer 660 on input.answer >> nth=0
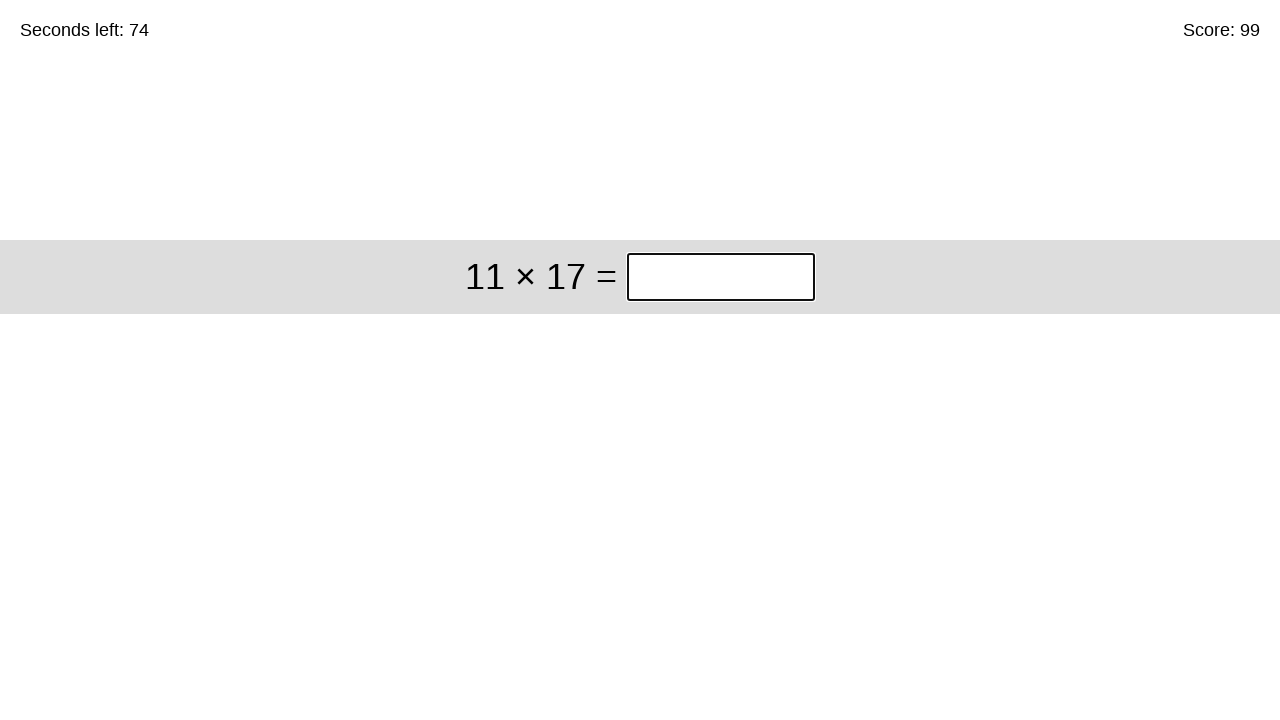

Cleared answer input field for problem: 11 × 17 on input.answer >> nth=0
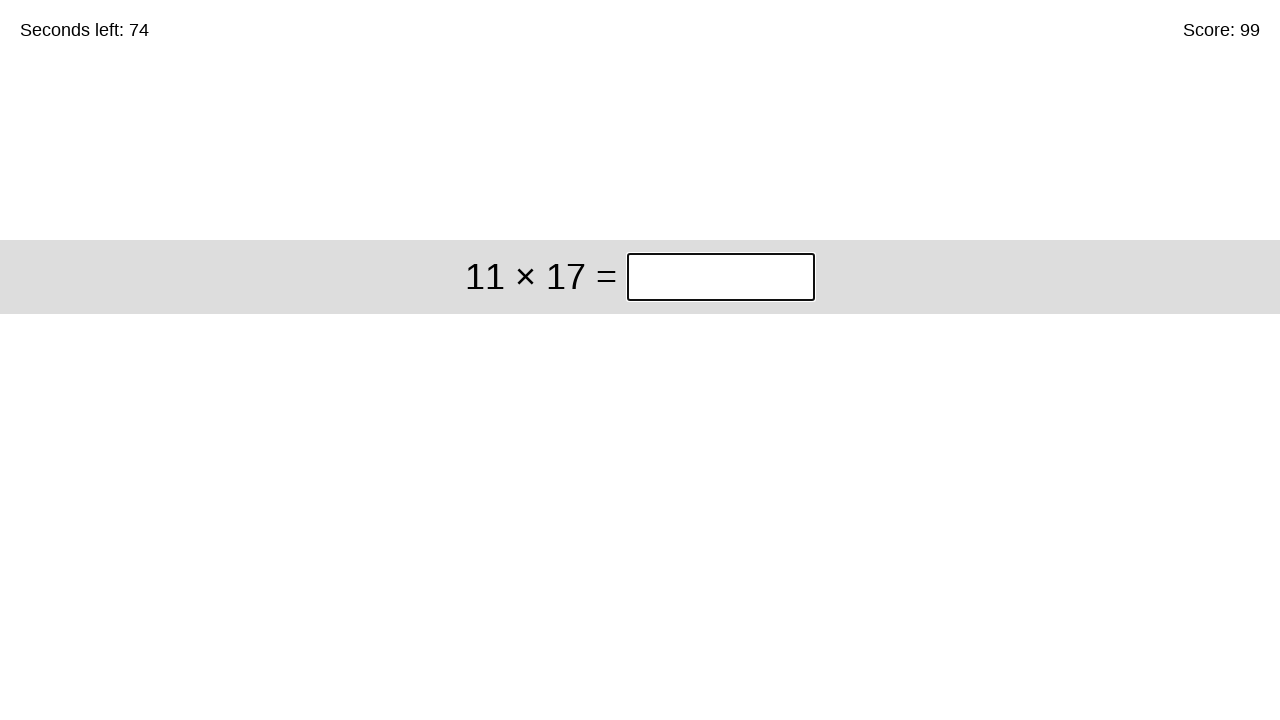

Filled answer input with 187 for problem: 11 × 17 on input.answer >> nth=0
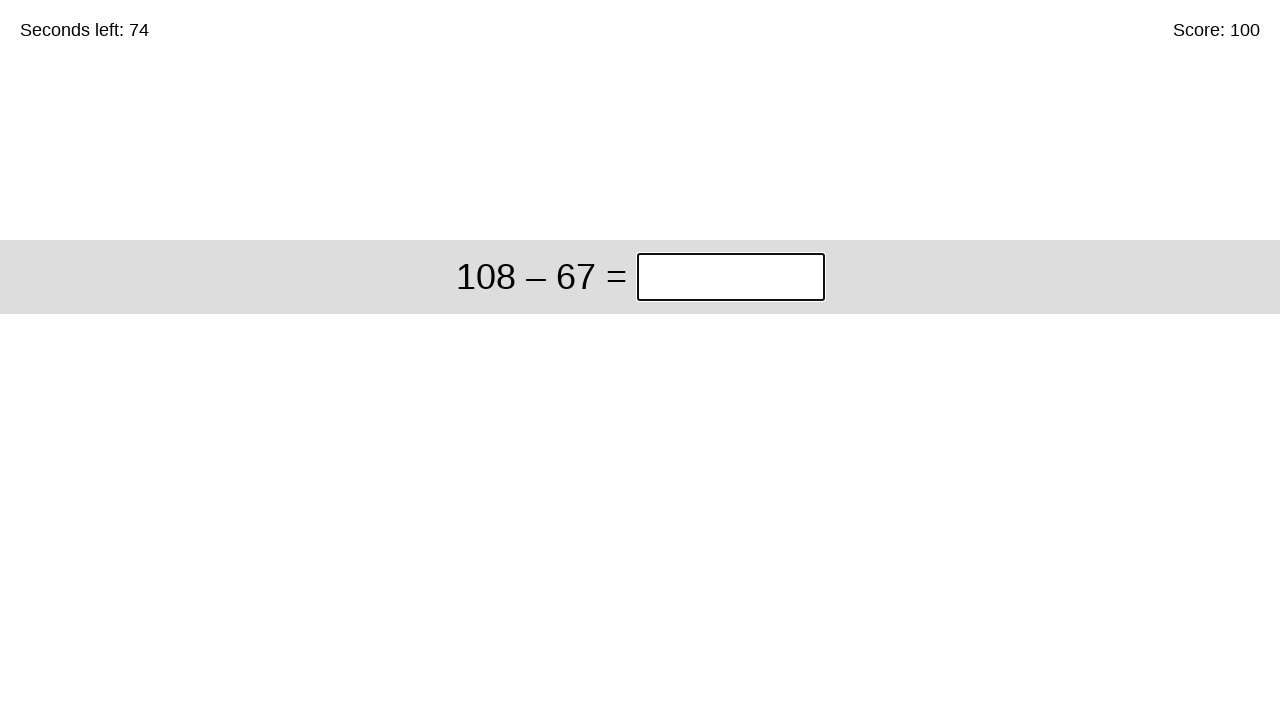

Pressed Enter to submit answer 187 on input.answer >> nth=0
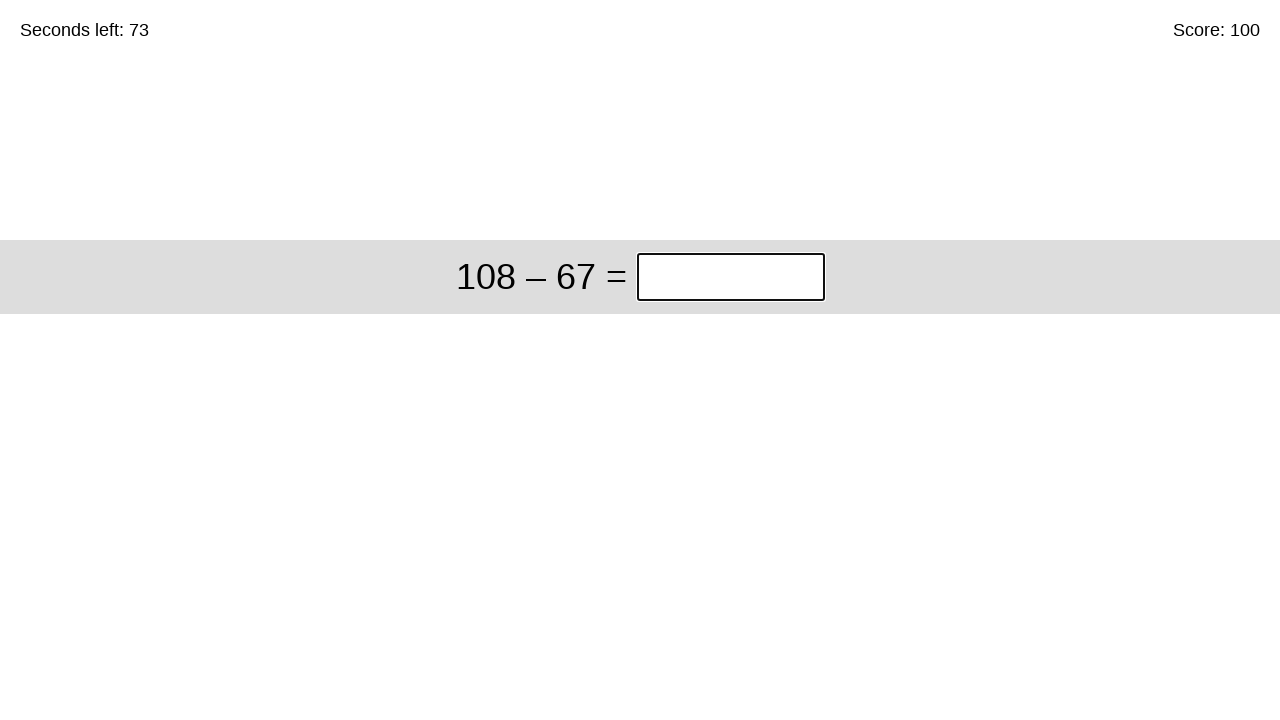

Cleared answer input field for problem: 108 – 67 on input.answer >> nth=0
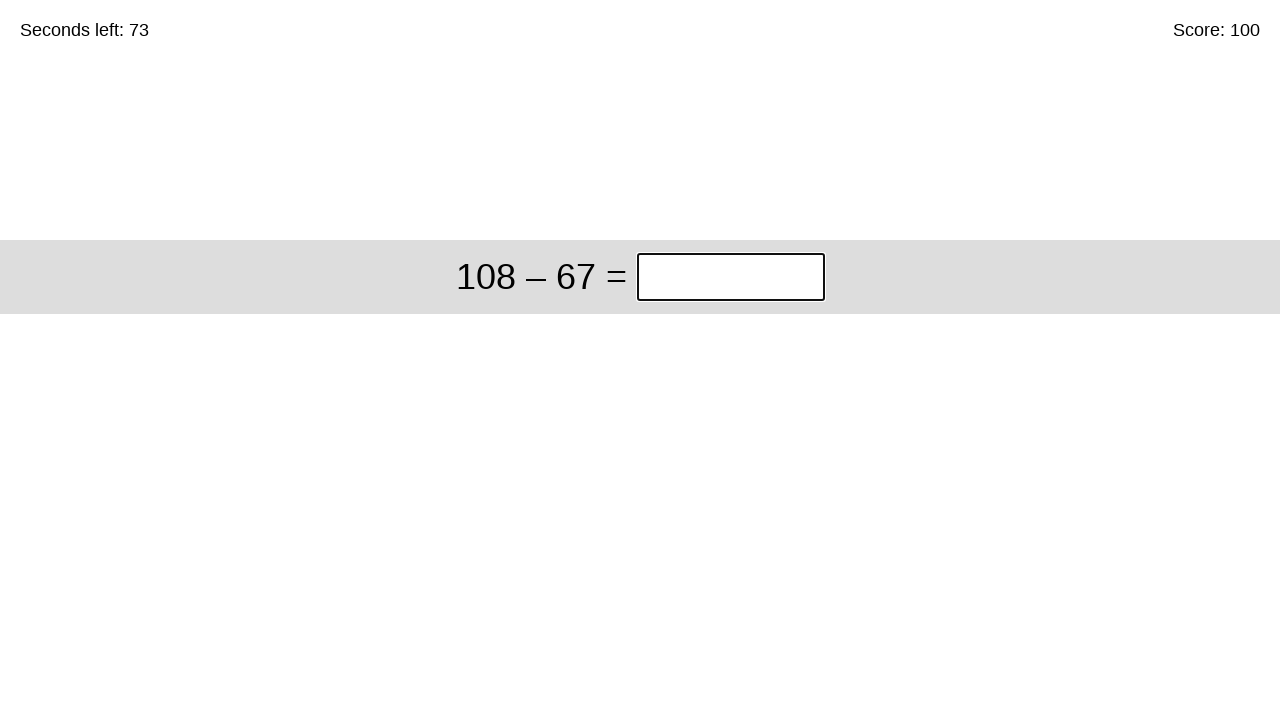

Filled answer input with 41 for problem: 108 – 67 on input.answer >> nth=0
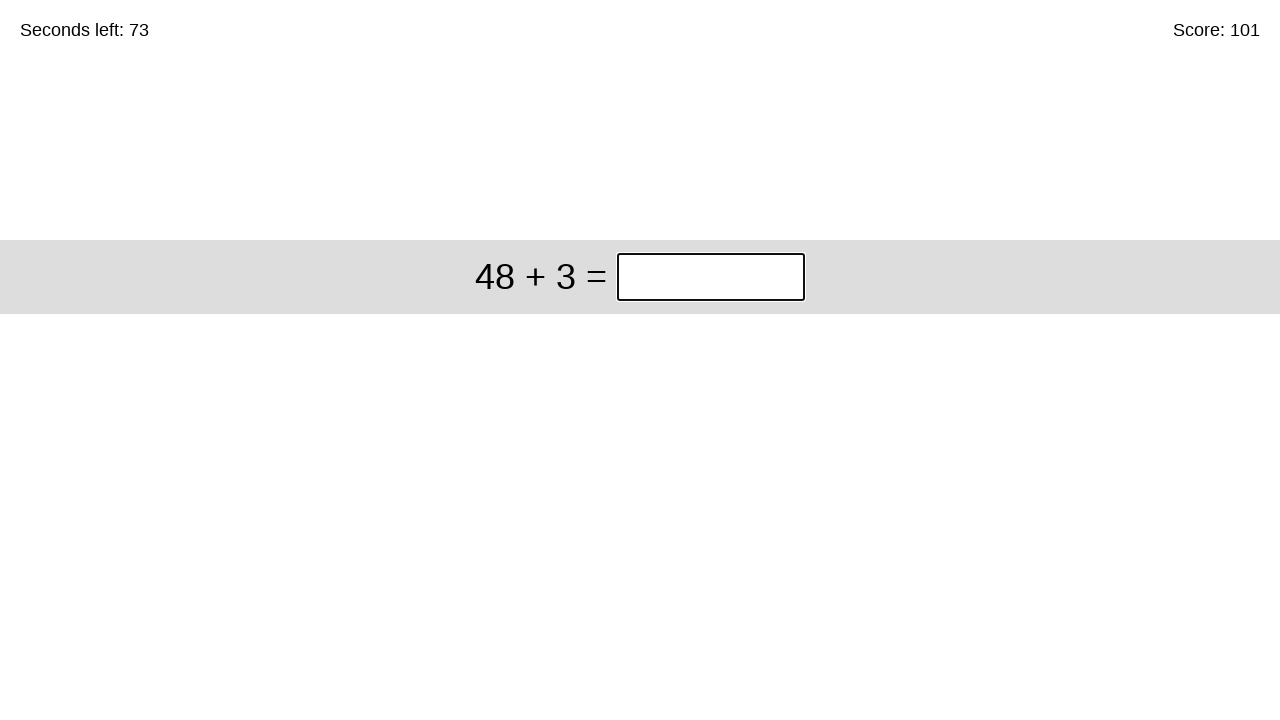

Pressed Enter to submit answer 41 on input.answer >> nth=0
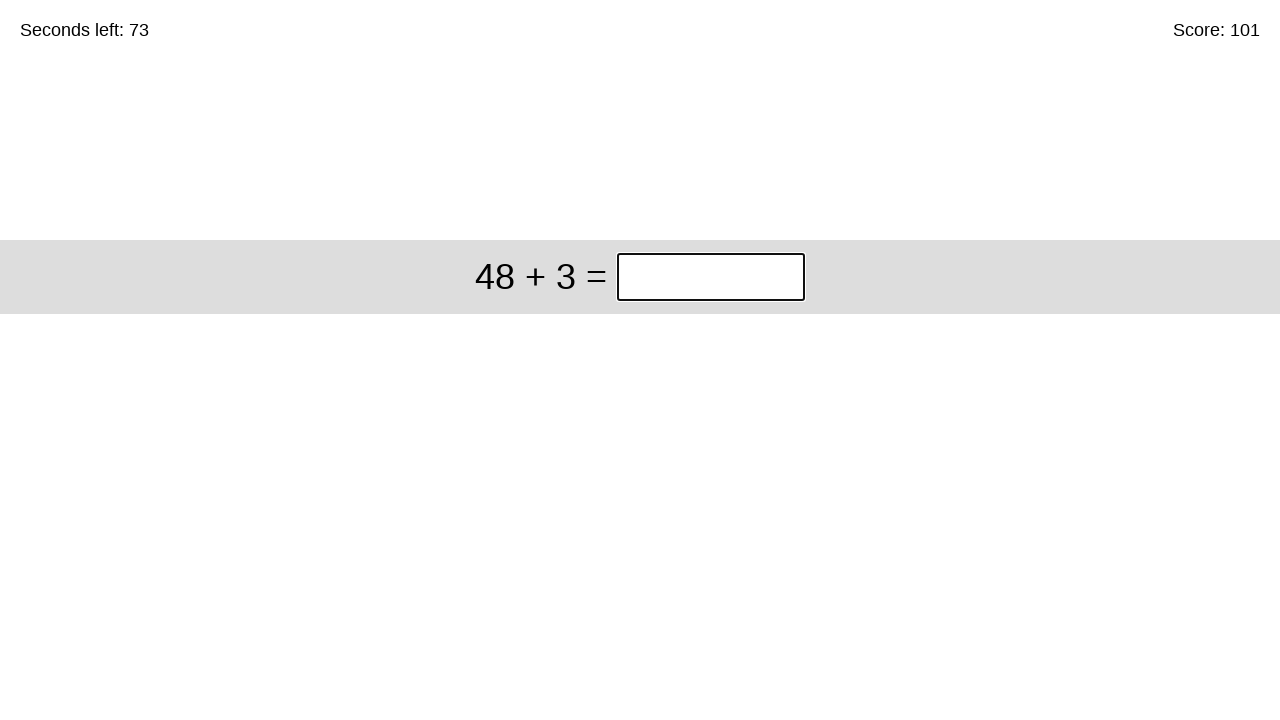

Cleared answer input field for problem: 48 + 3 on input.answer >> nth=0
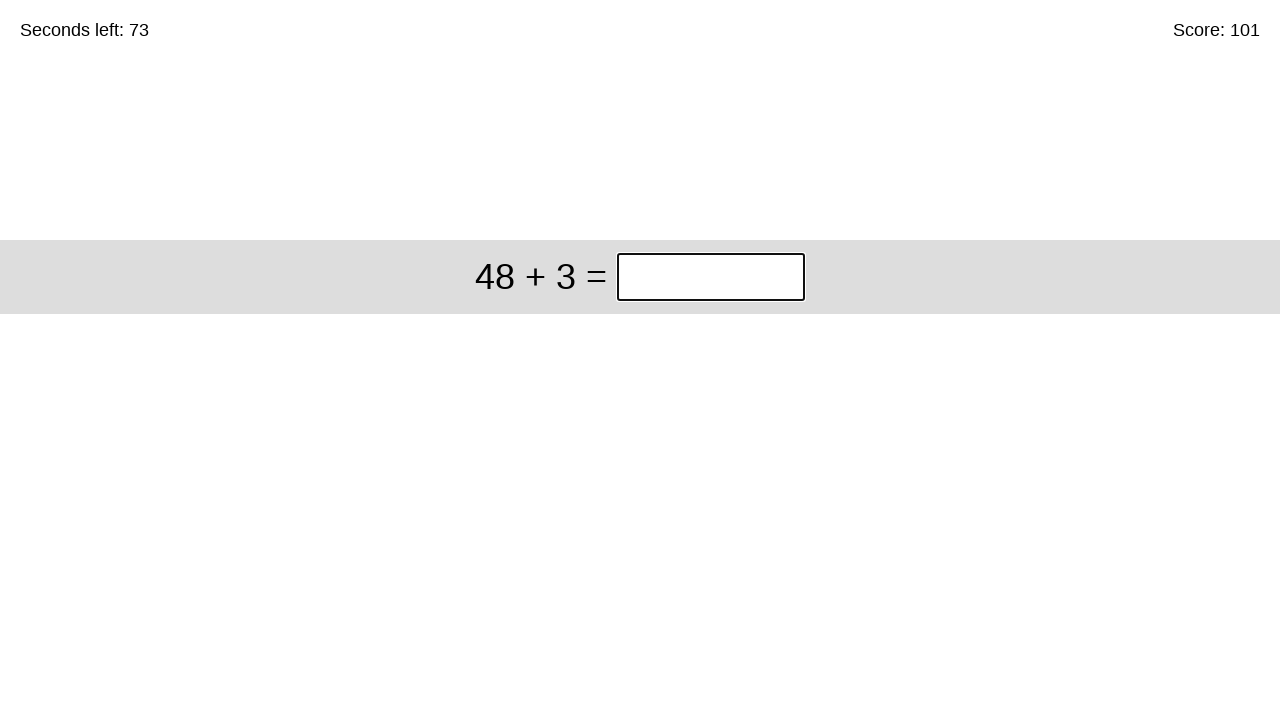

Filled answer input with 51 for problem: 48 + 3 on input.answer >> nth=0
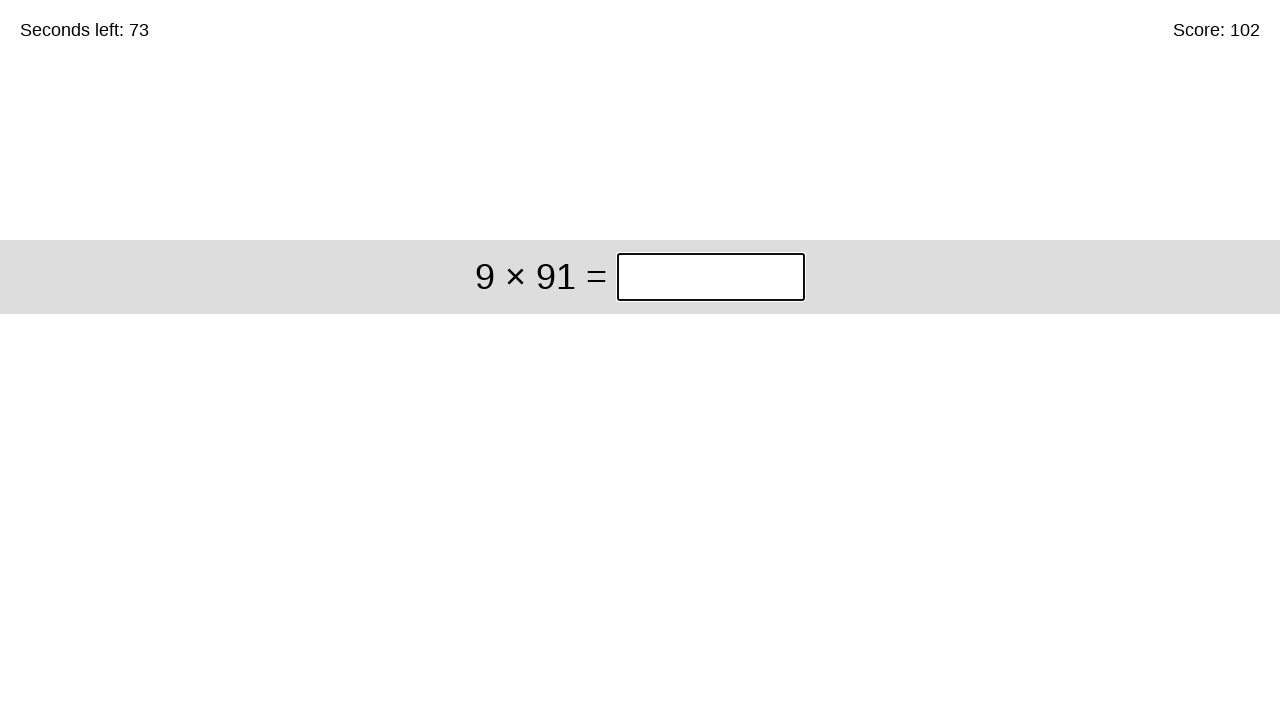

Pressed Enter to submit answer 51 on input.answer >> nth=0
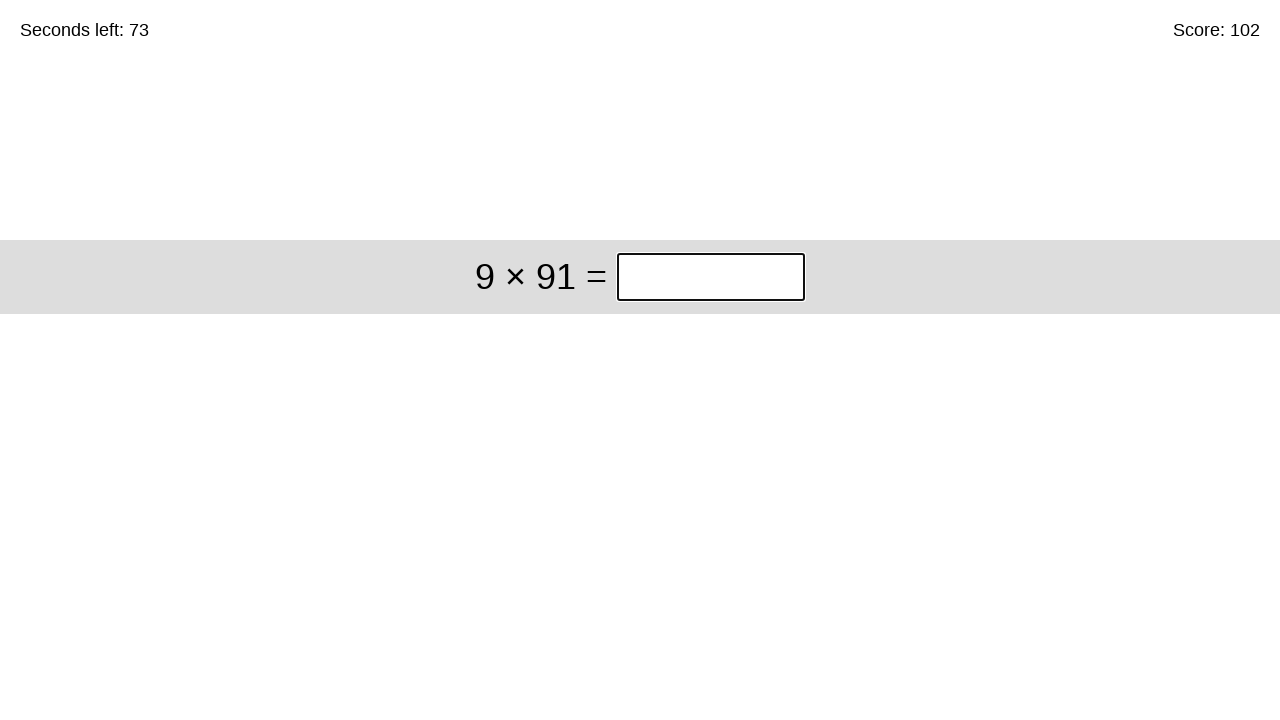

Cleared answer input field for problem: 9 × 91 on input.answer >> nth=0
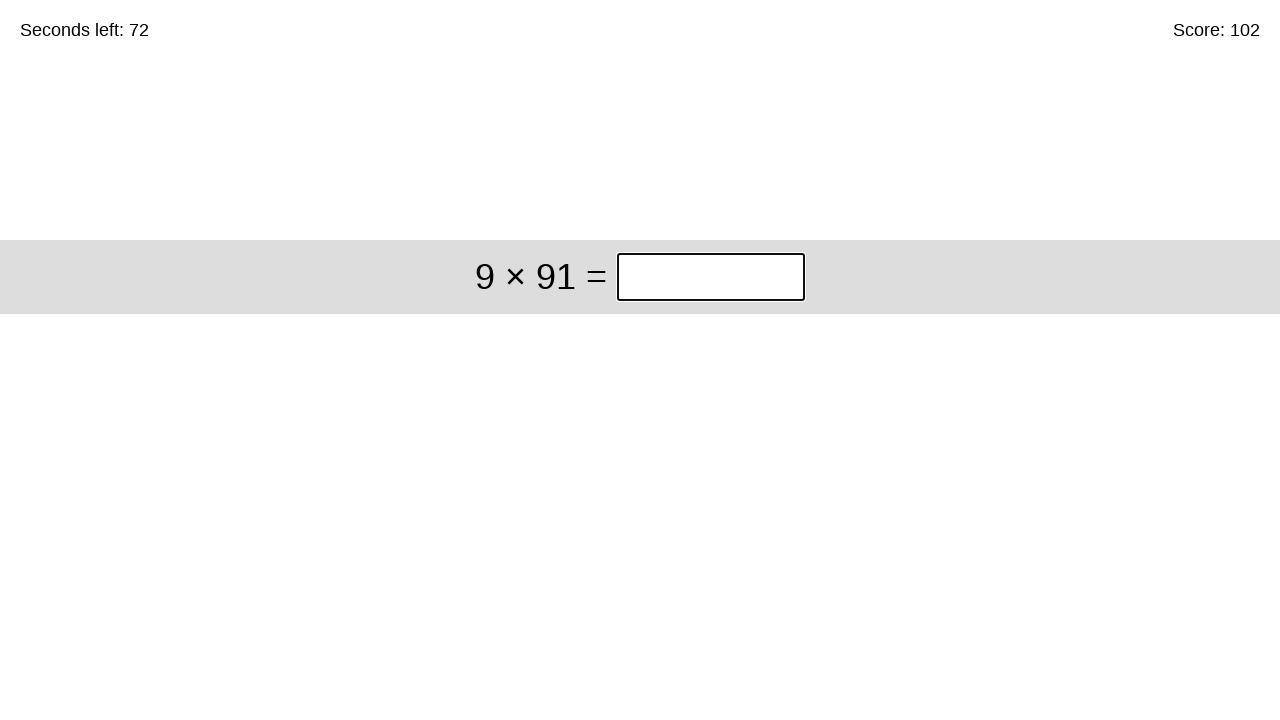

Filled answer input with 819 for problem: 9 × 91 on input.answer >> nth=0
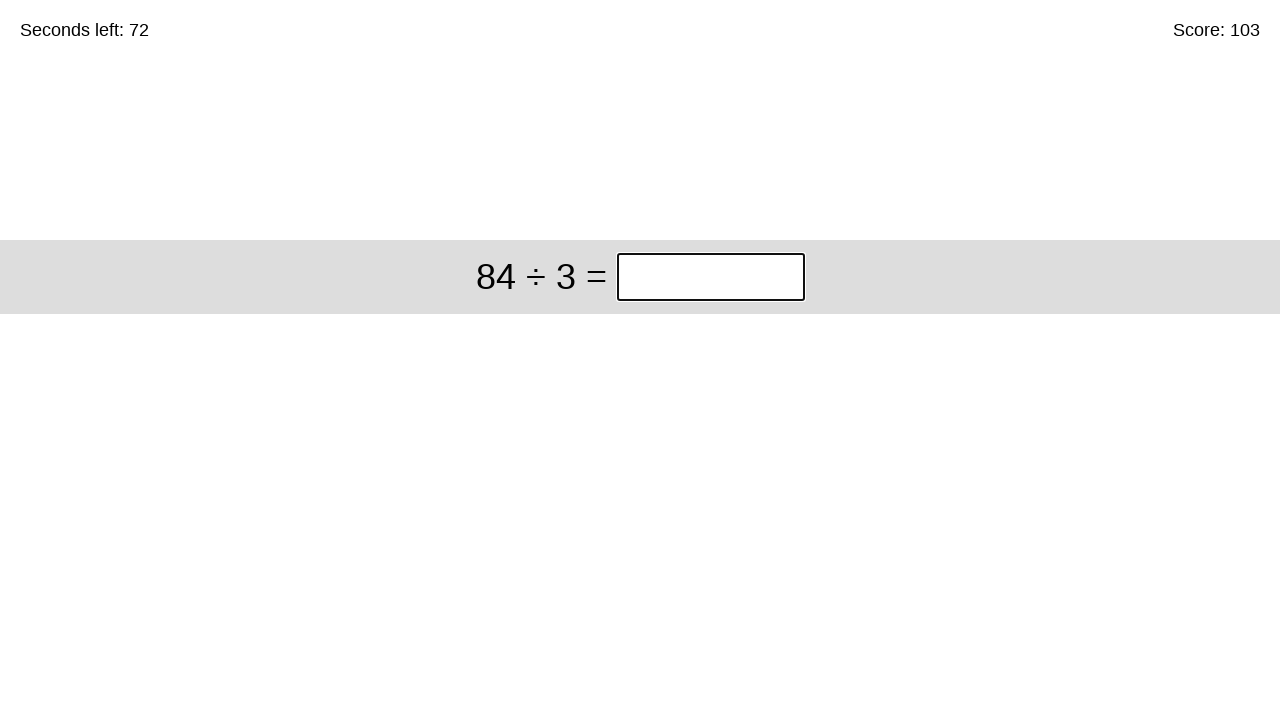

Pressed Enter to submit answer 819 on input.answer >> nth=0
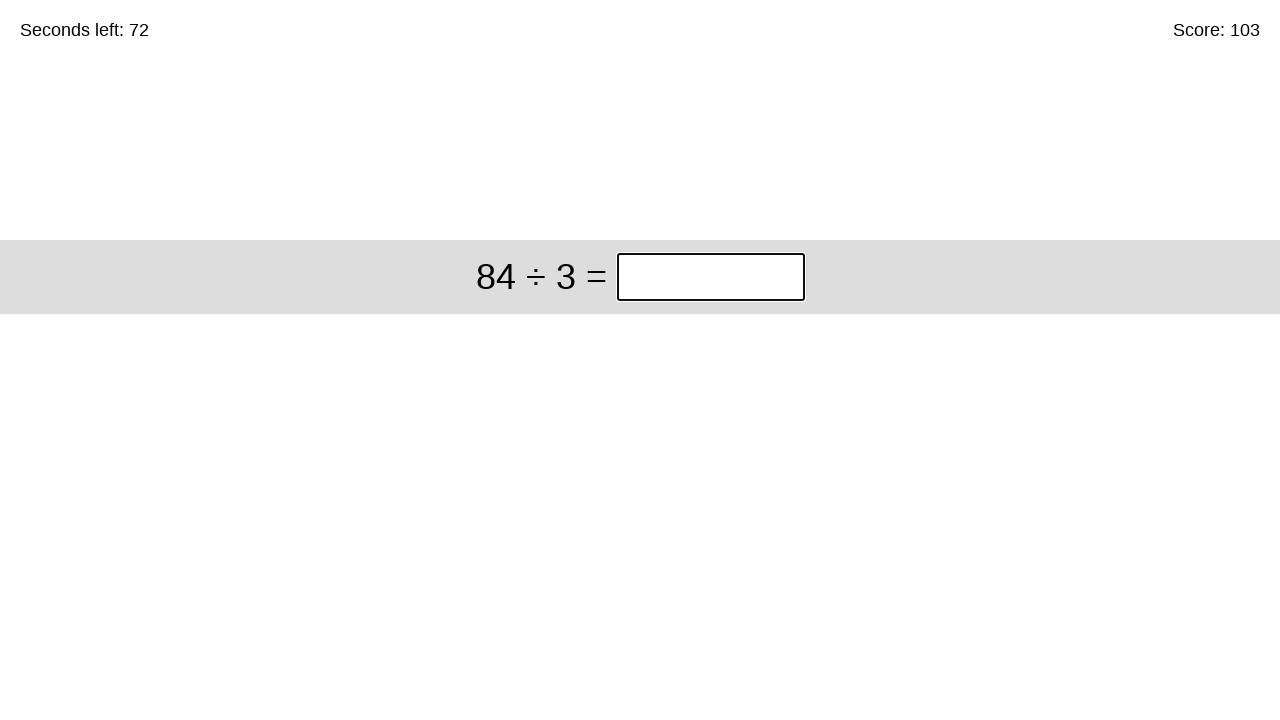

Cleared answer input field for problem: 84 ÷ 3 on input.answer >> nth=0
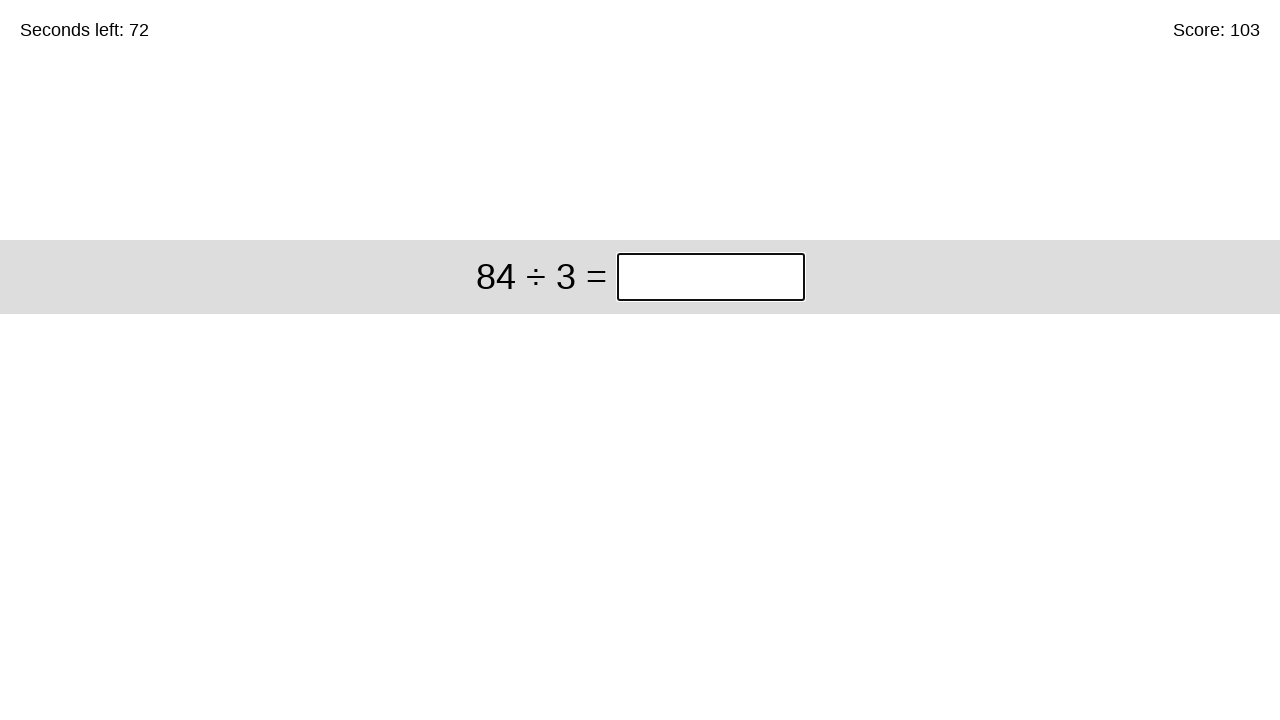

Filled answer input with 28 for problem: 84 ÷ 3 on input.answer >> nth=0
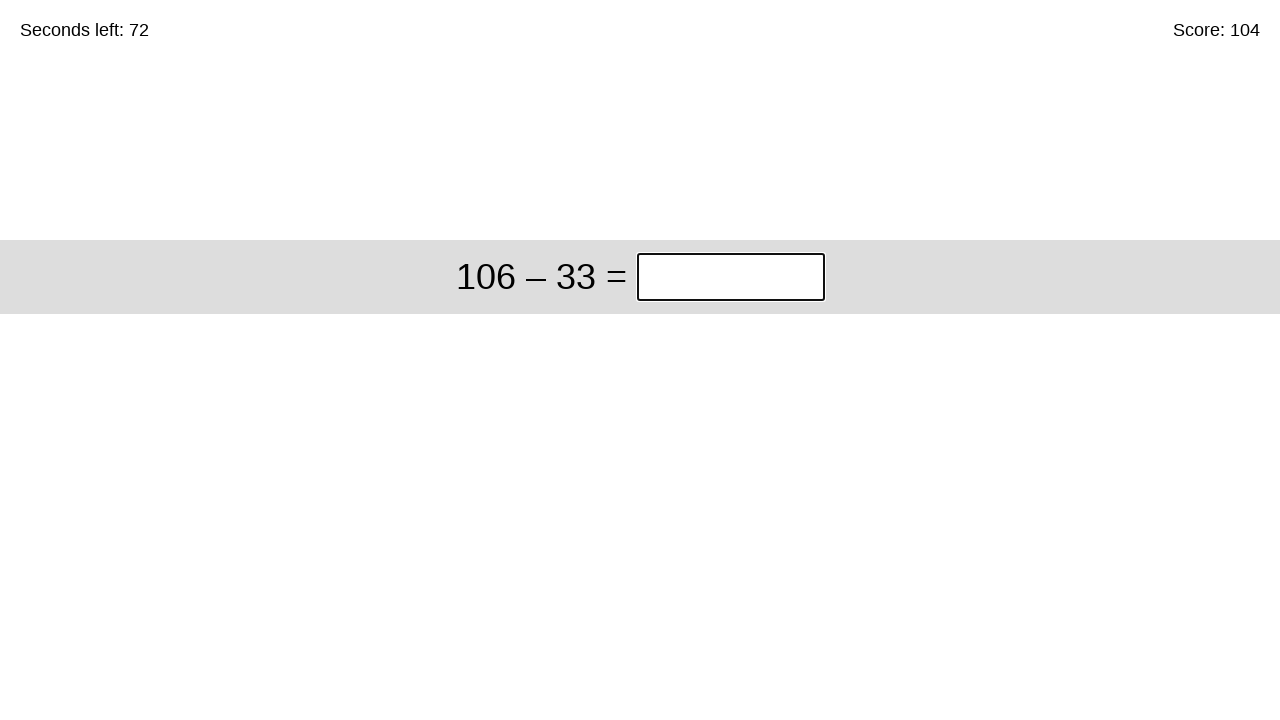

Pressed Enter to submit answer 28 on input.answer >> nth=0
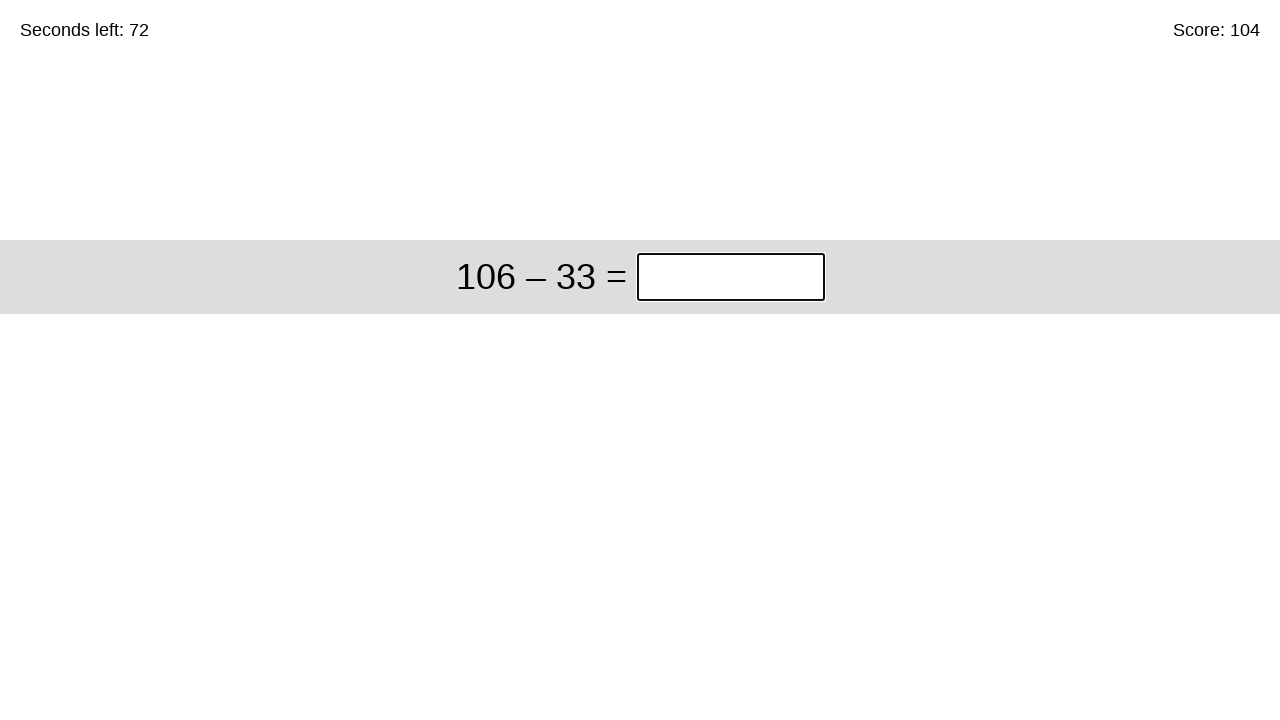

Cleared answer input field for problem: 106 – 33 on input.answer >> nth=0
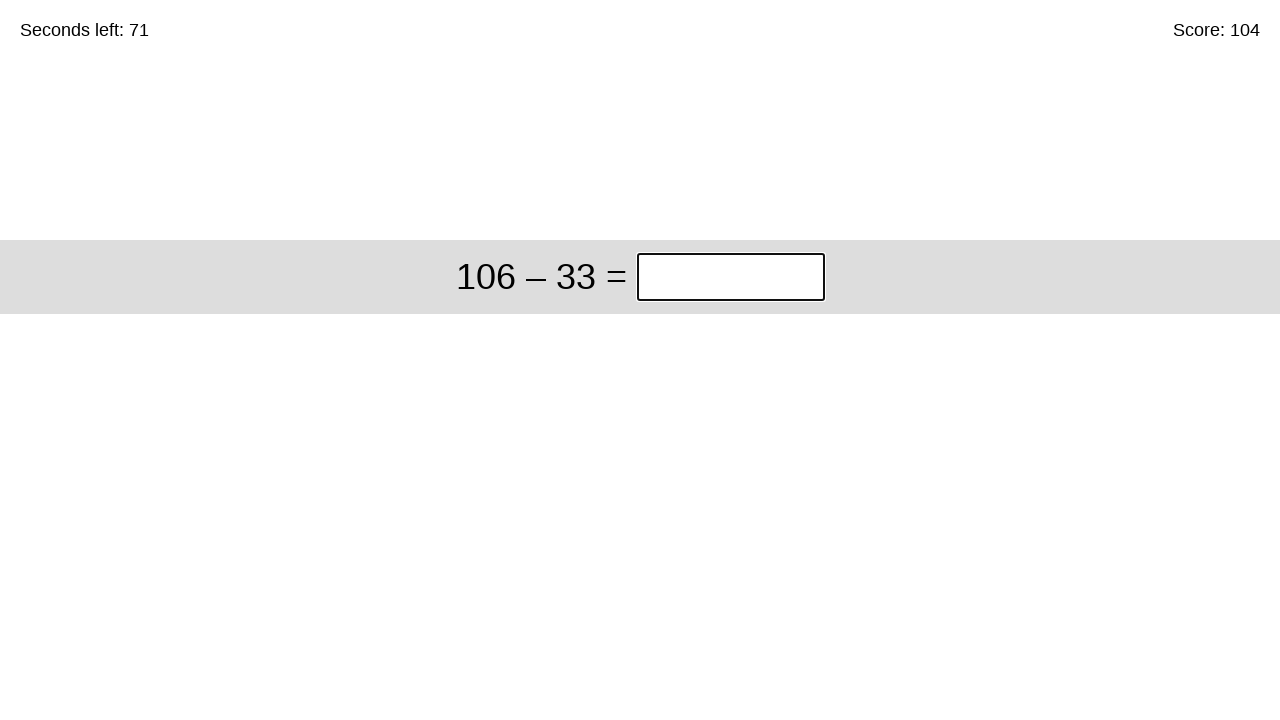

Filled answer input with 73 for problem: 106 – 33 on input.answer >> nth=0
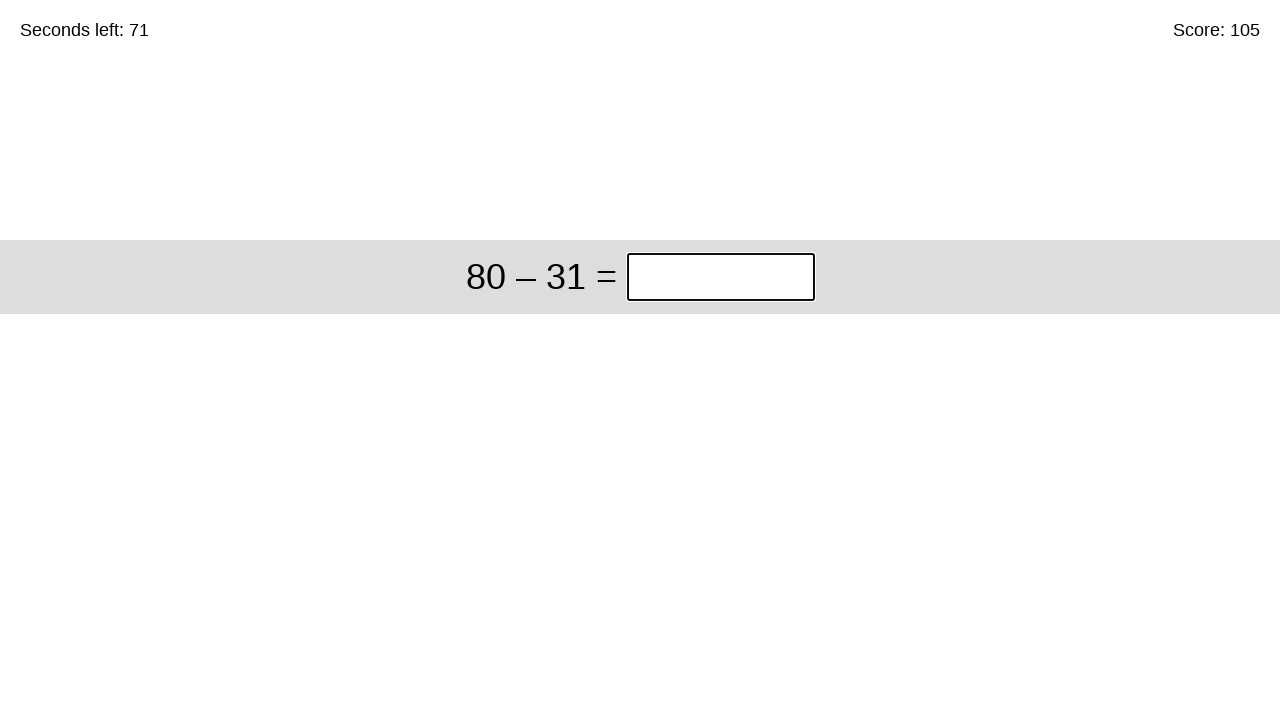

Pressed Enter to submit answer 73 on input.answer >> nth=0
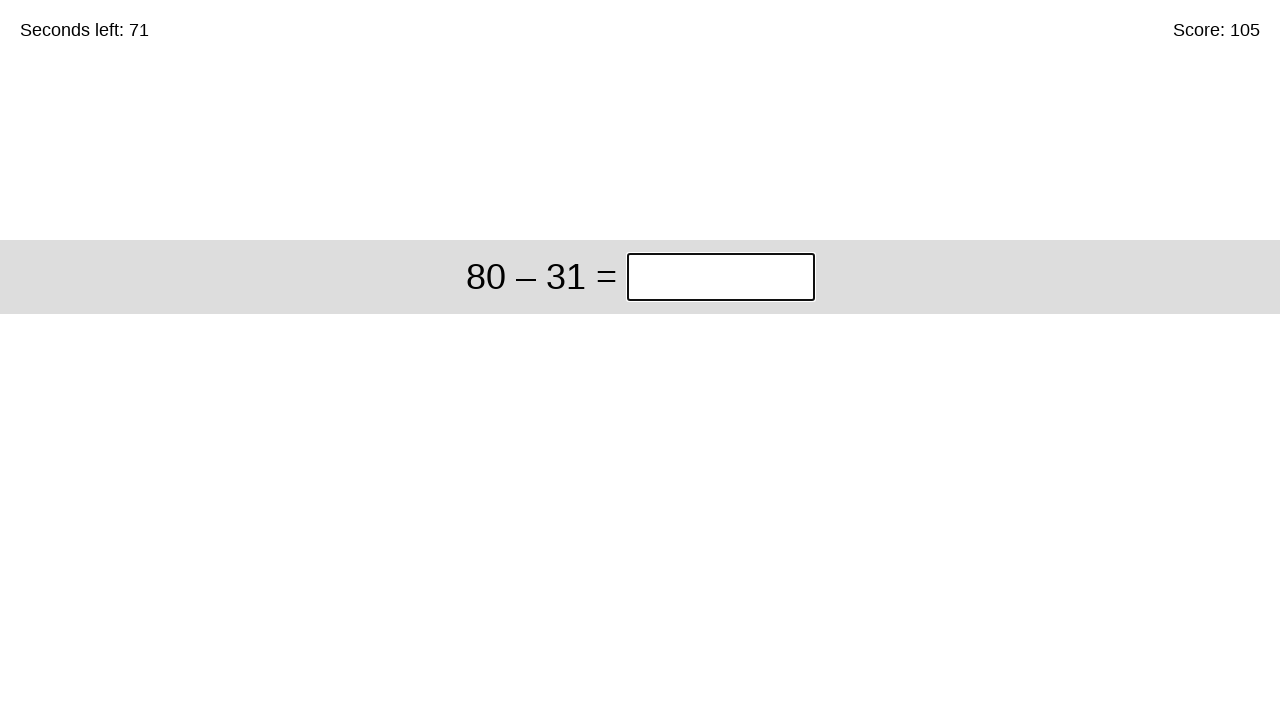

Cleared answer input field for problem: 80 – 31 on input.answer >> nth=0
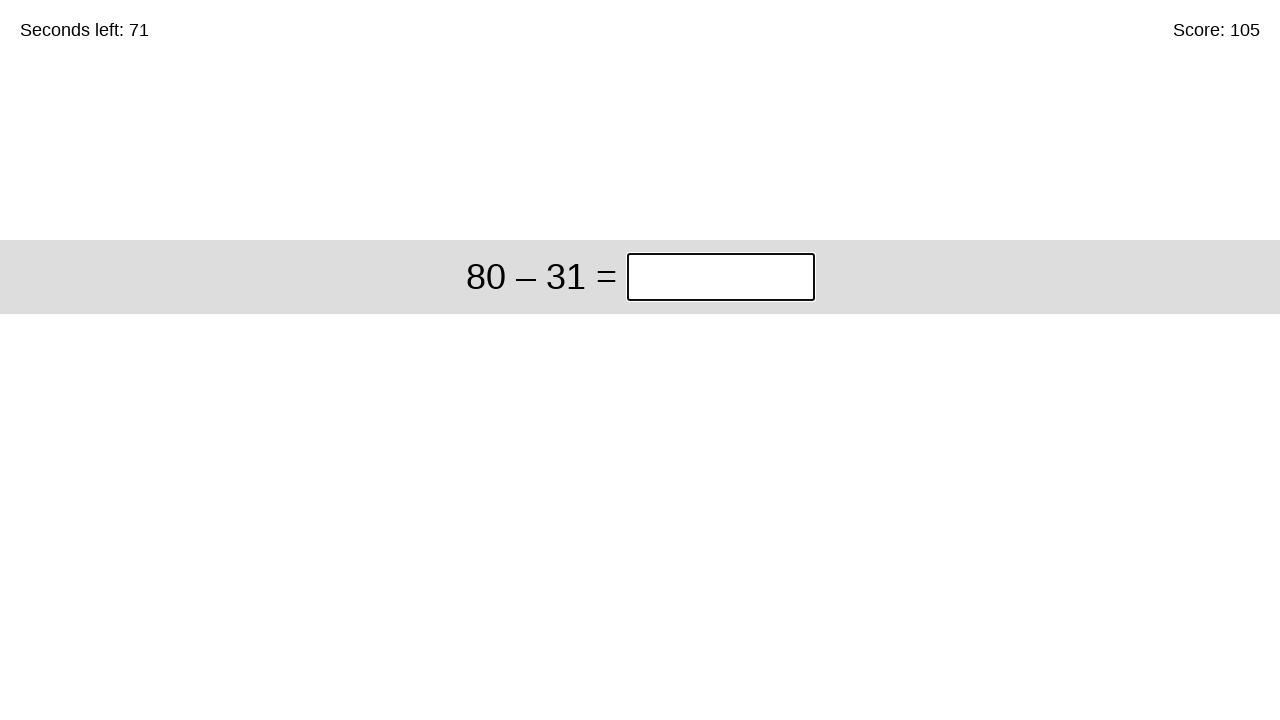

Filled answer input with 49 for problem: 80 – 31 on input.answer >> nth=0
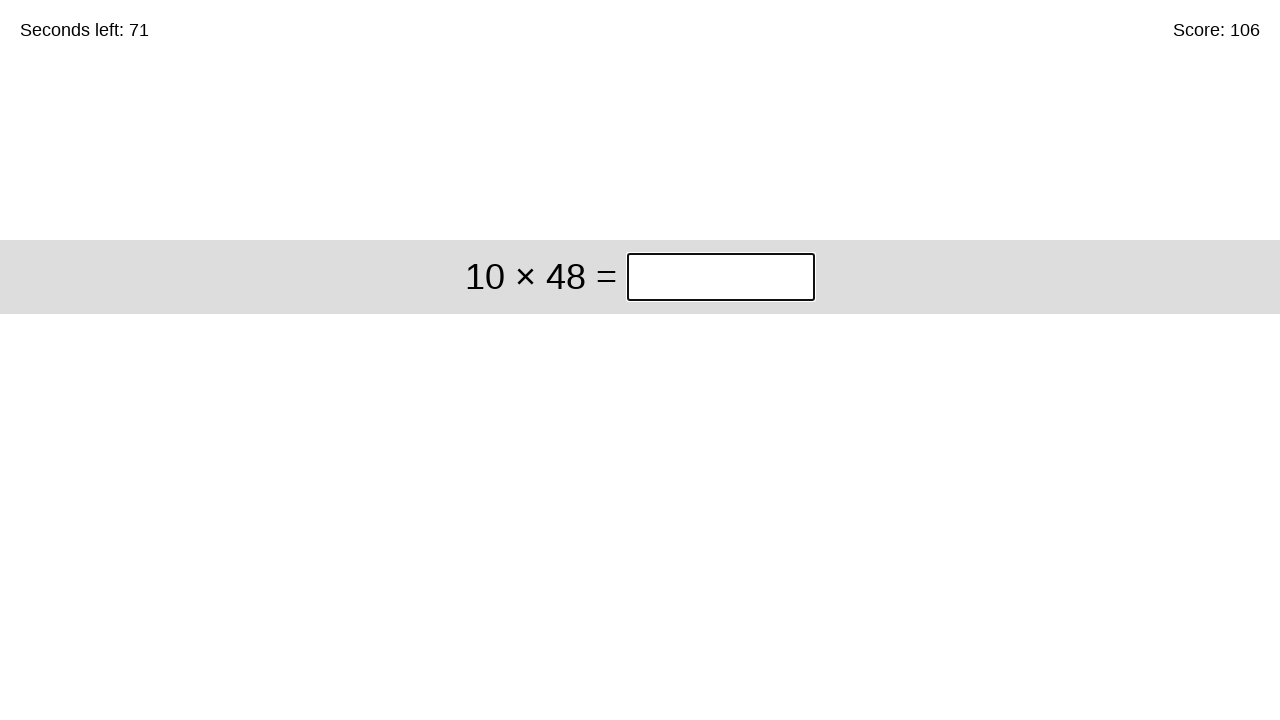

Pressed Enter to submit answer 49 on input.answer >> nth=0
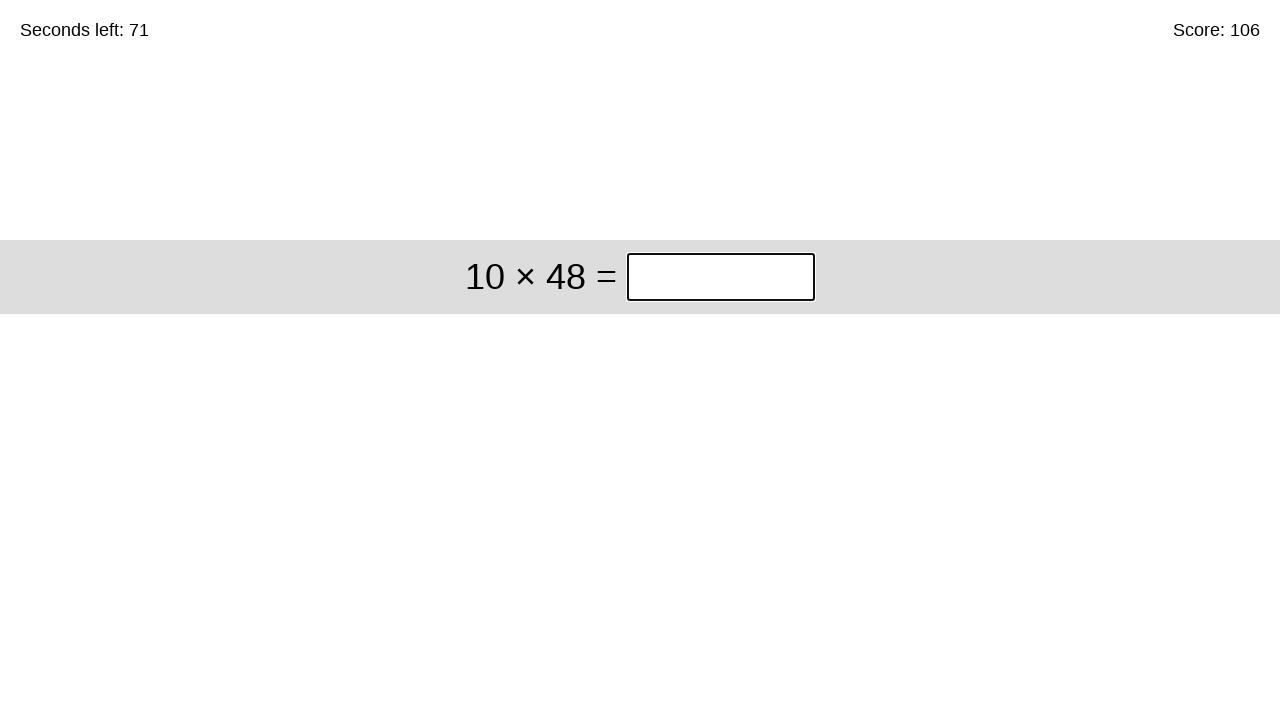

Cleared answer input field for problem: 10 × 48 on input.answer >> nth=0
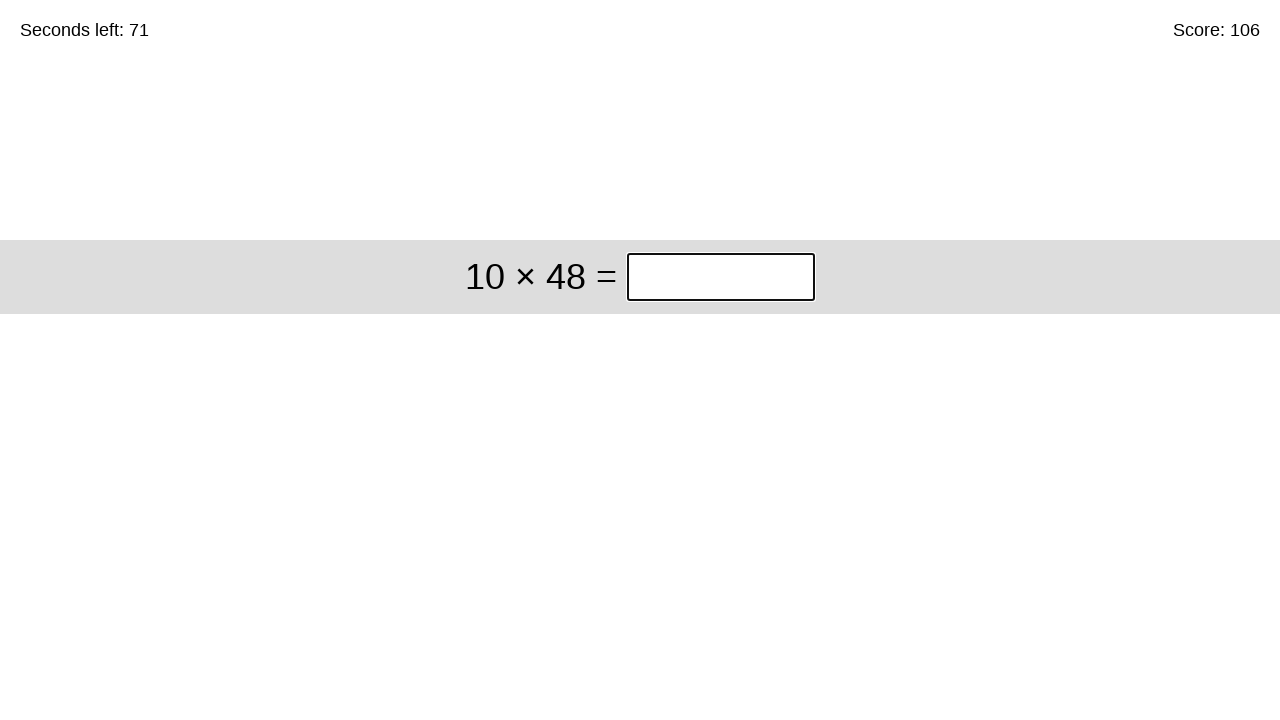

Filled answer input with 480 for problem: 10 × 48 on input.answer >> nth=0
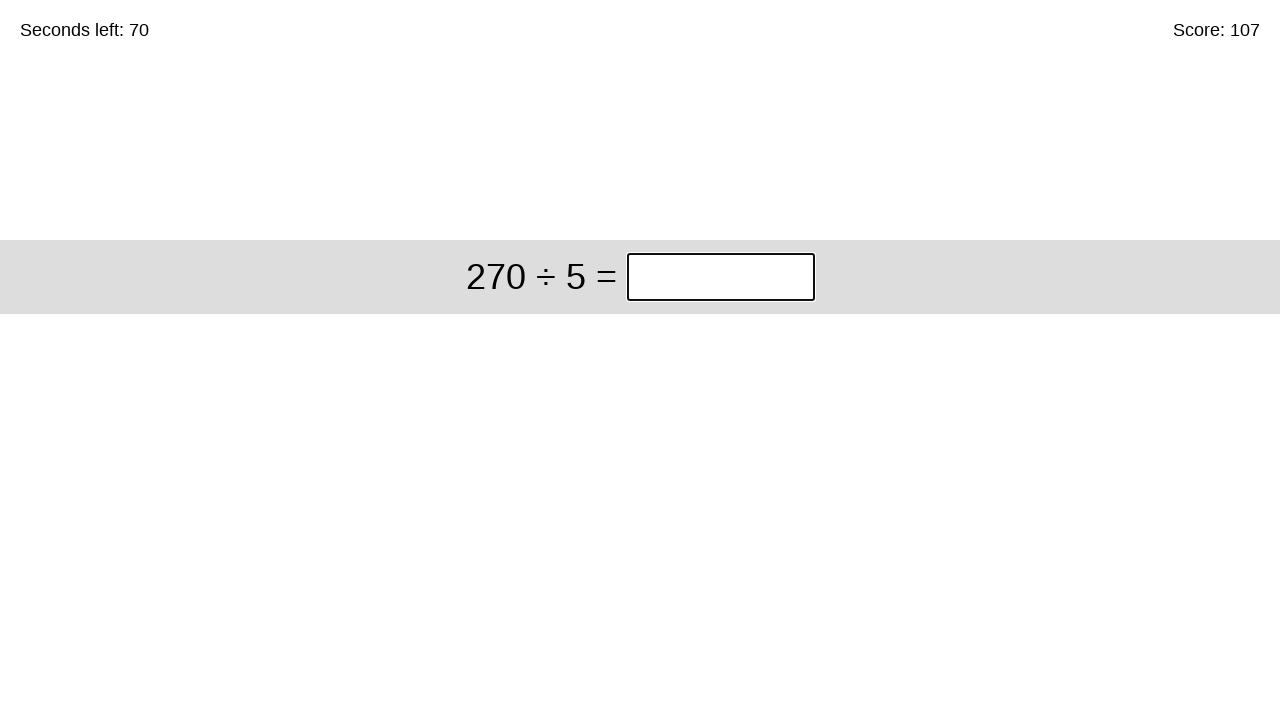

Pressed Enter to submit answer 480 on input.answer >> nth=0
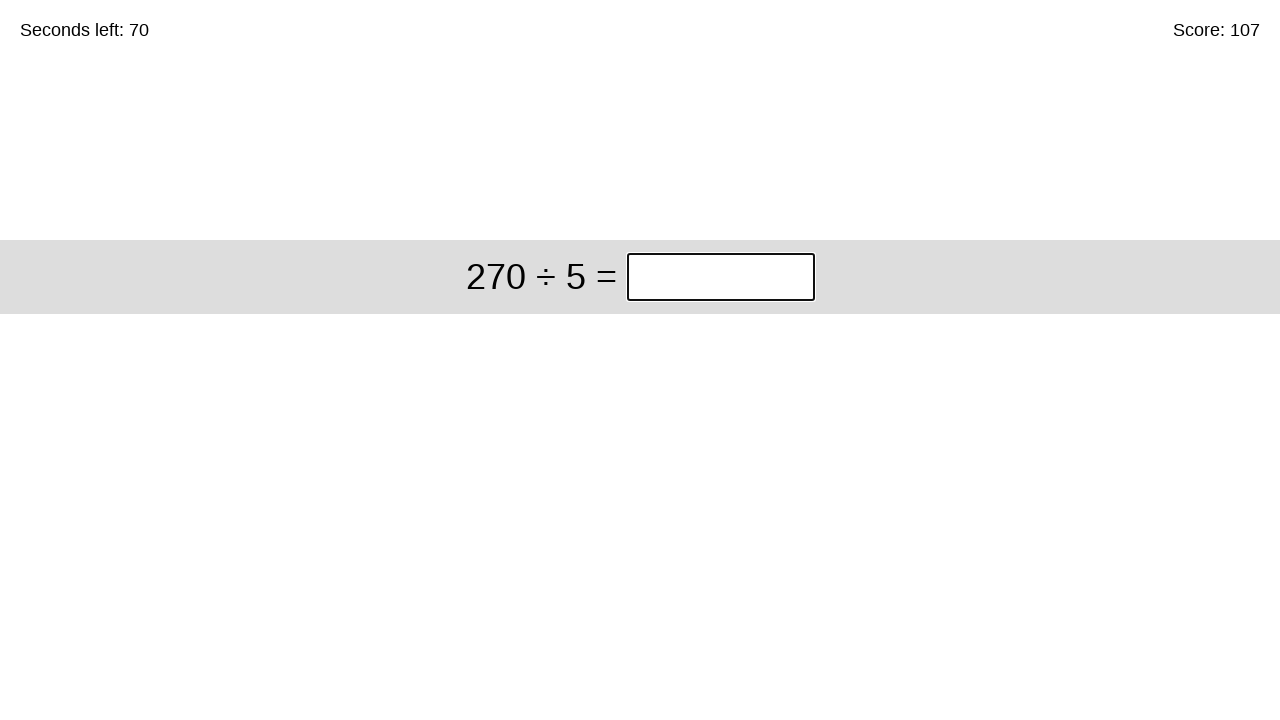

Cleared answer input field for problem: 270 ÷ 5 on input.answer >> nth=0
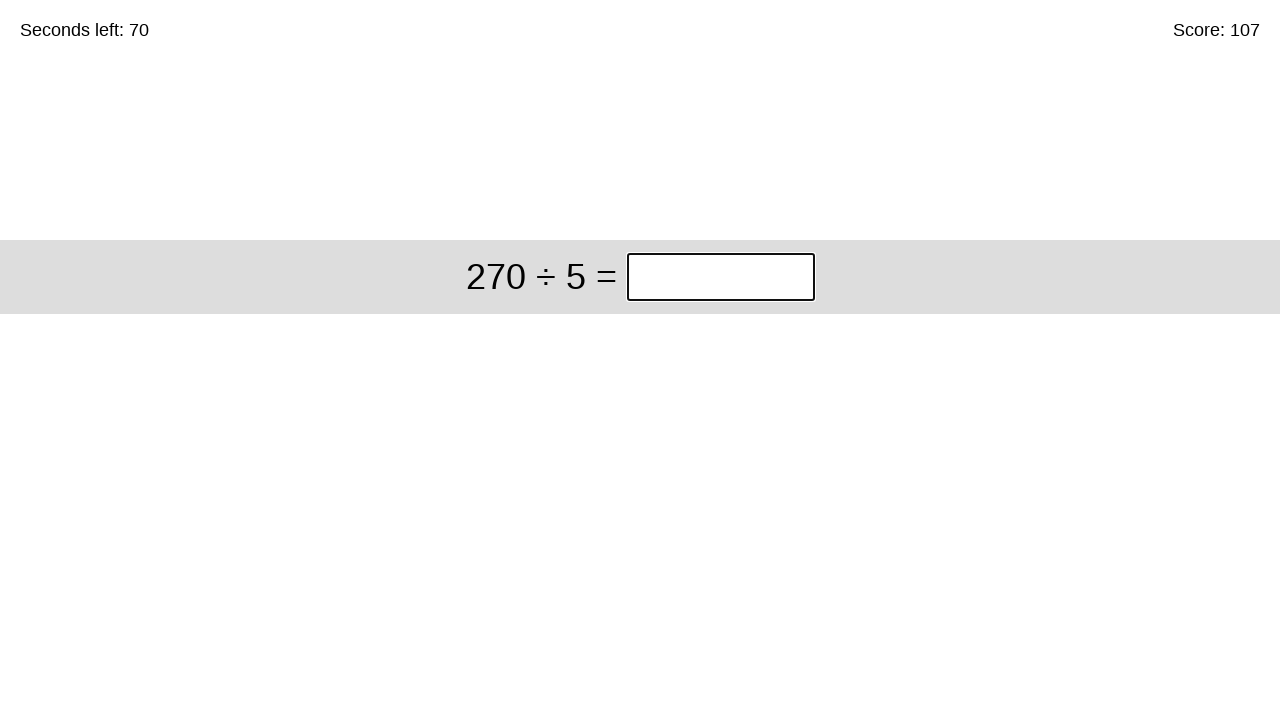

Filled answer input with 54 for problem: 270 ÷ 5 on input.answer >> nth=0
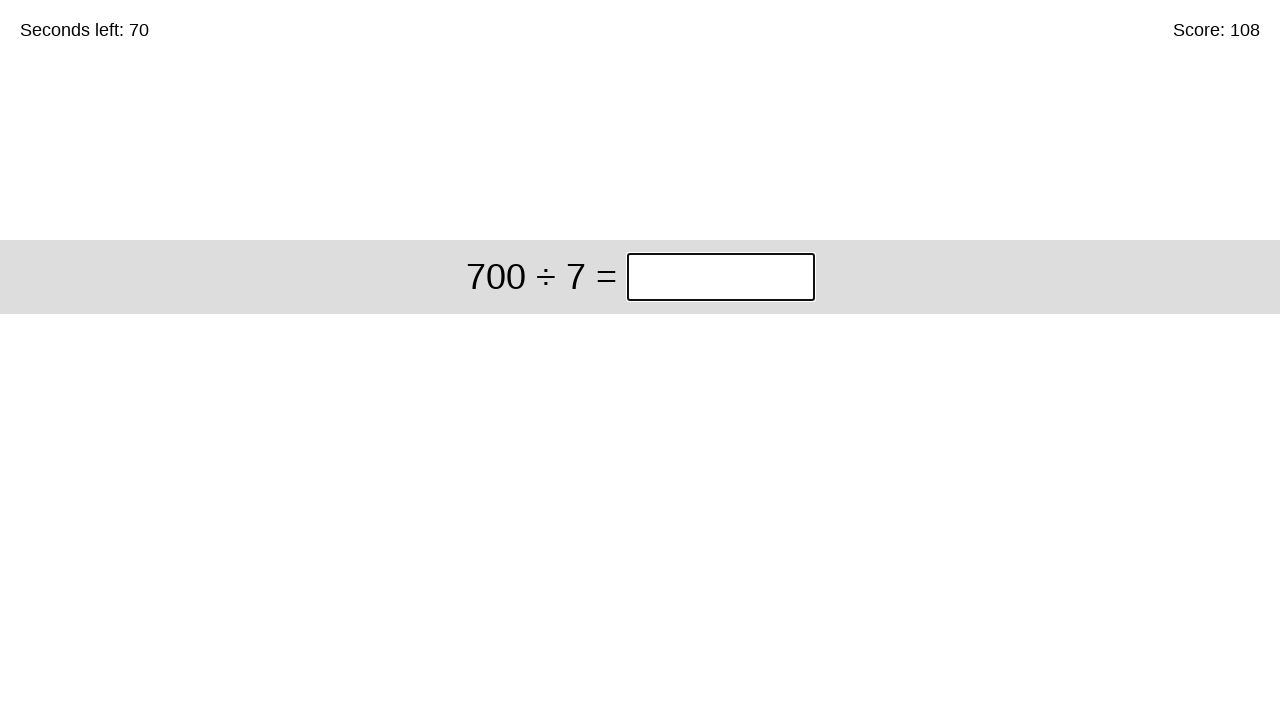

Pressed Enter to submit answer 54 on input.answer >> nth=0
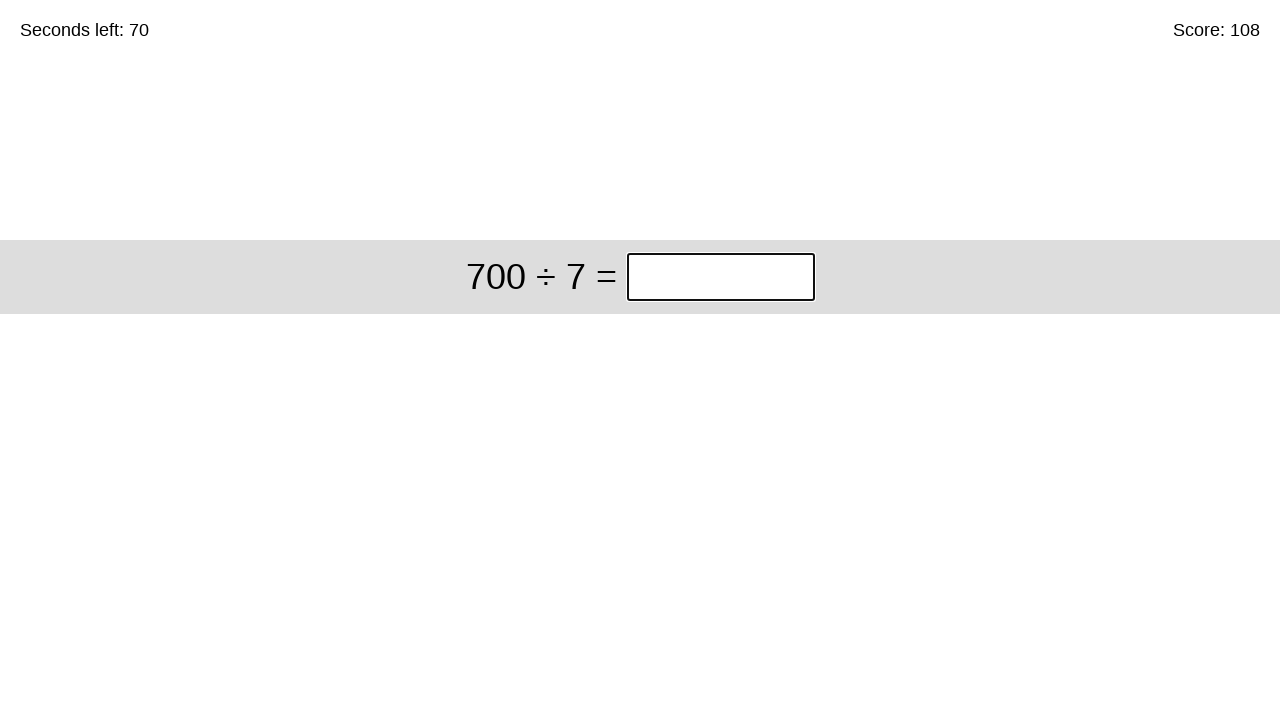

Cleared answer input field for problem: 700 ÷ 7 on input.answer >> nth=0
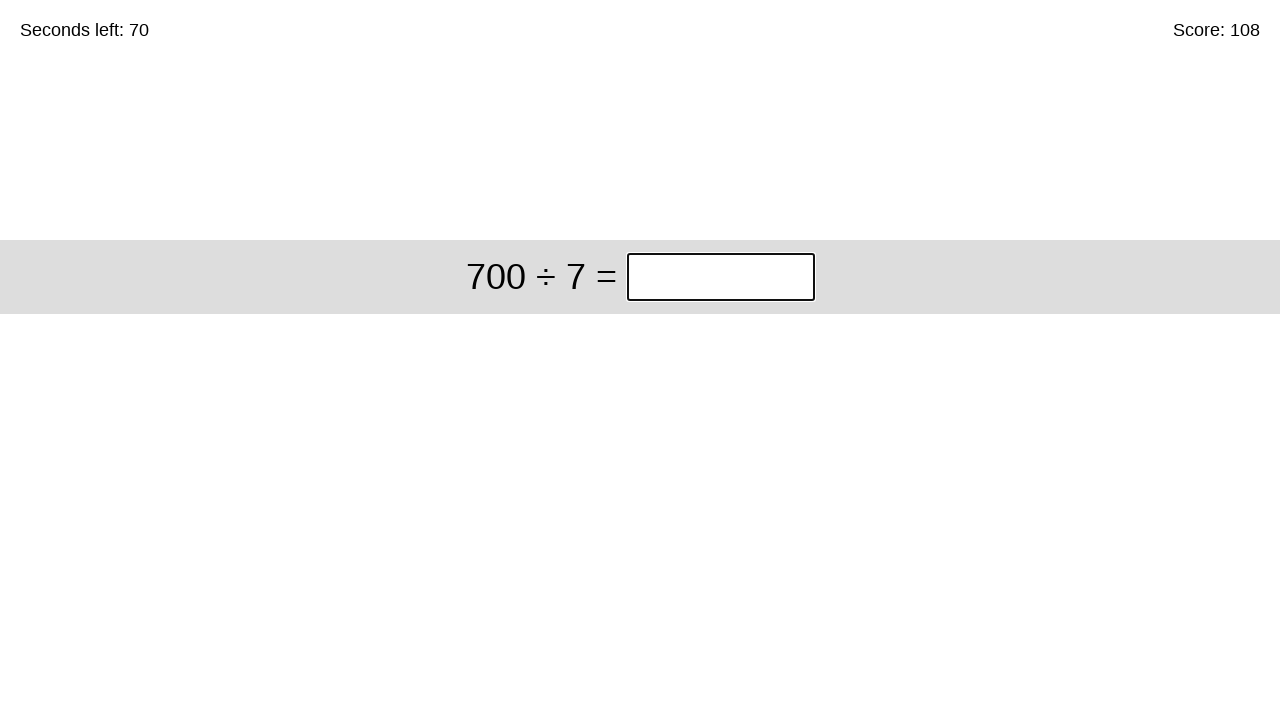

Filled answer input with 100 for problem: 700 ÷ 7 on input.answer >> nth=0
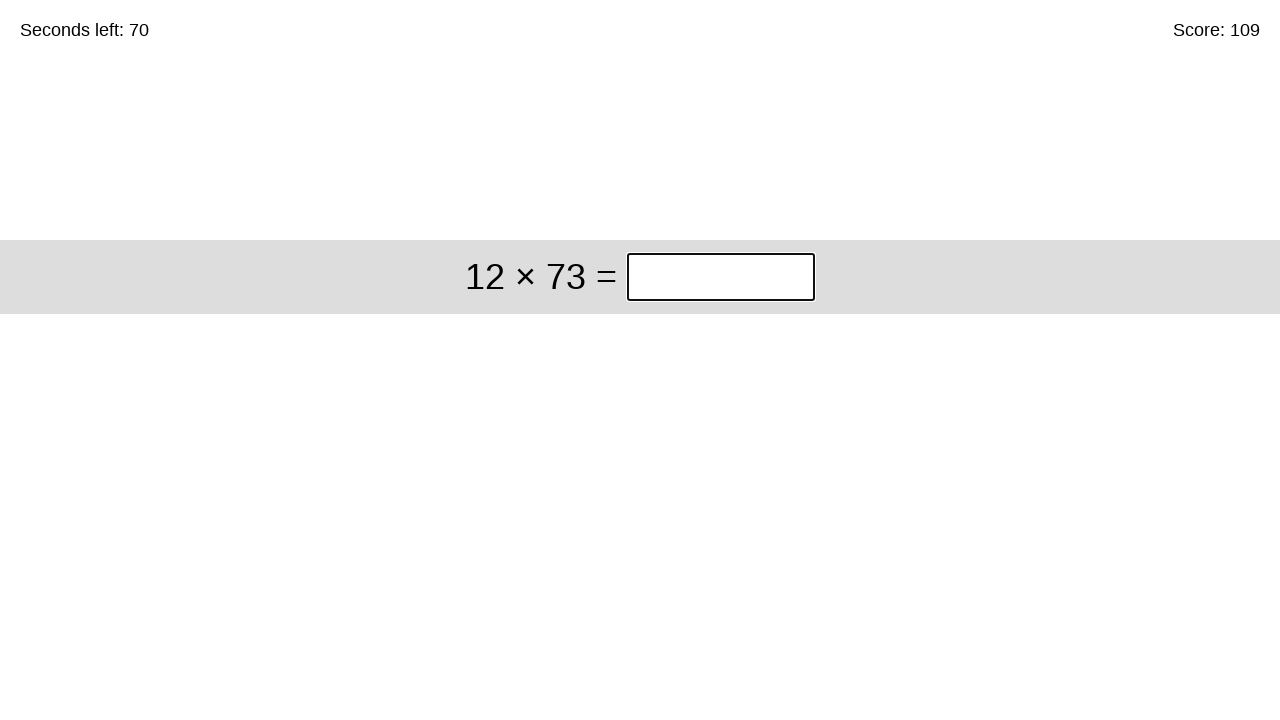

Pressed Enter to submit answer 100 on input.answer >> nth=0
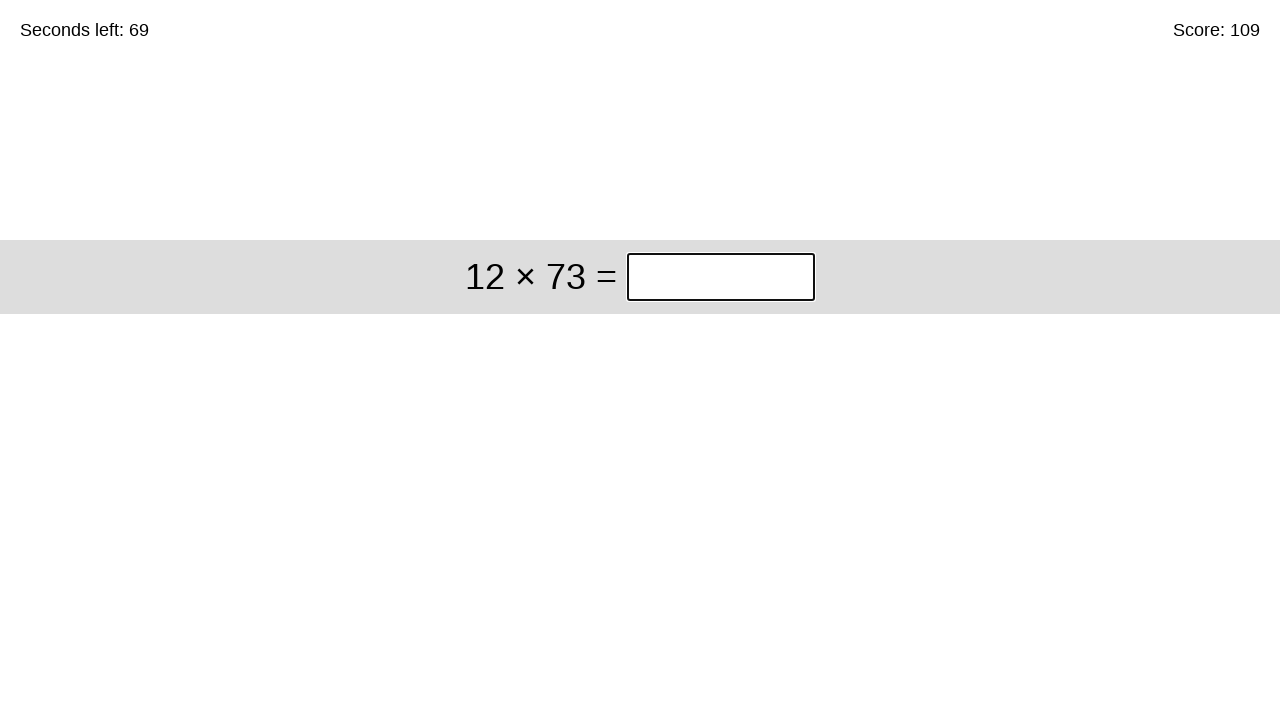

Cleared answer input field for problem: 12 × 73 on input.answer >> nth=0
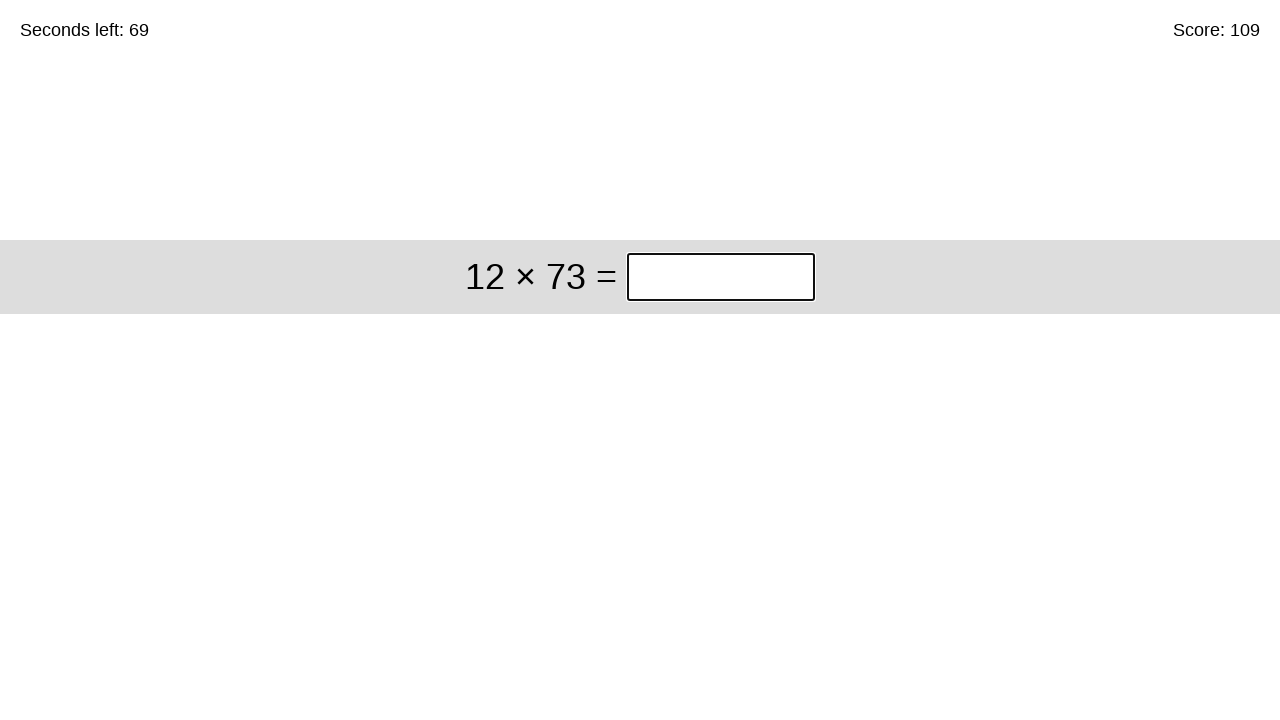

Filled answer input with 876 for problem: 12 × 73 on input.answer >> nth=0
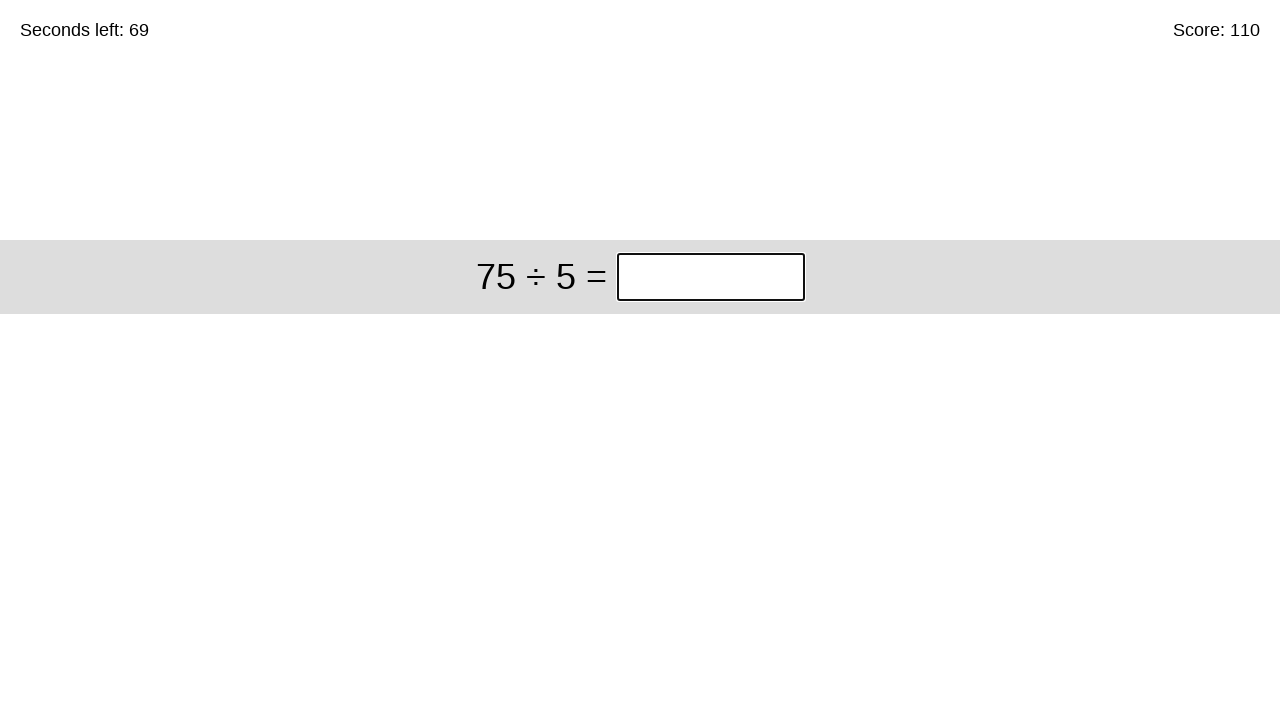

Pressed Enter to submit answer 876 on input.answer >> nth=0
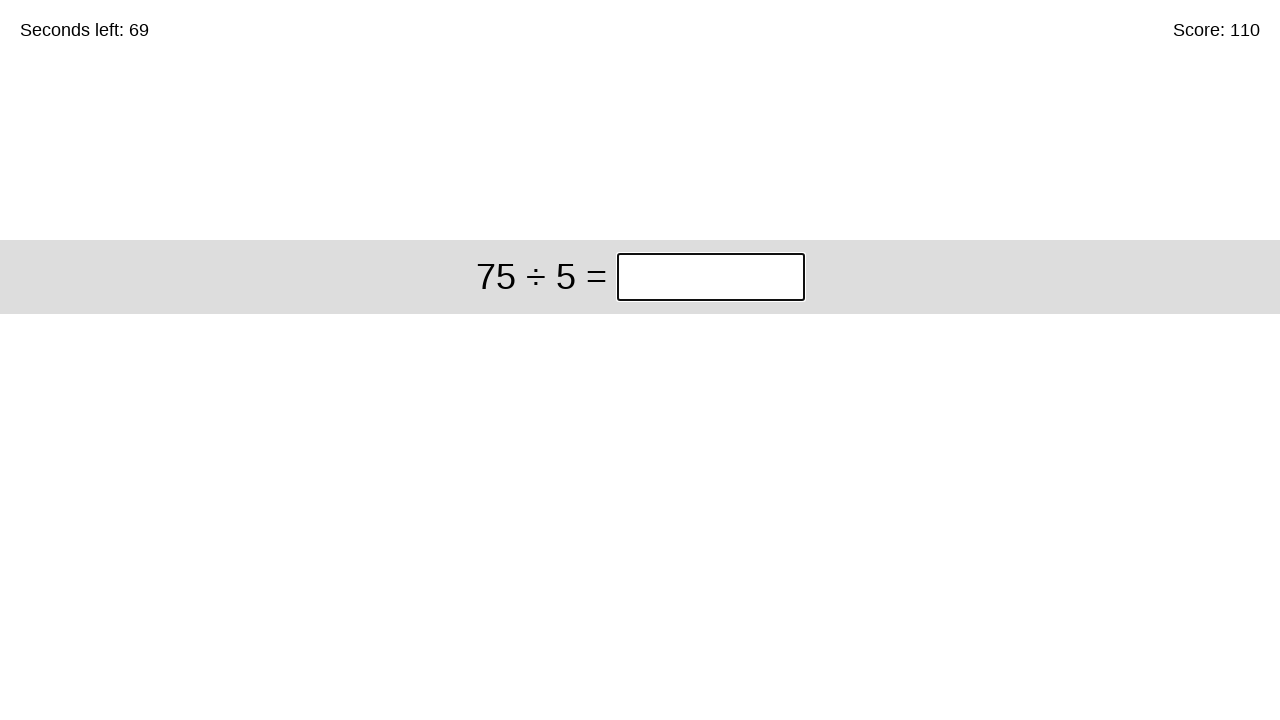

Cleared answer input field for problem: 75 ÷ 5 on input.answer >> nth=0
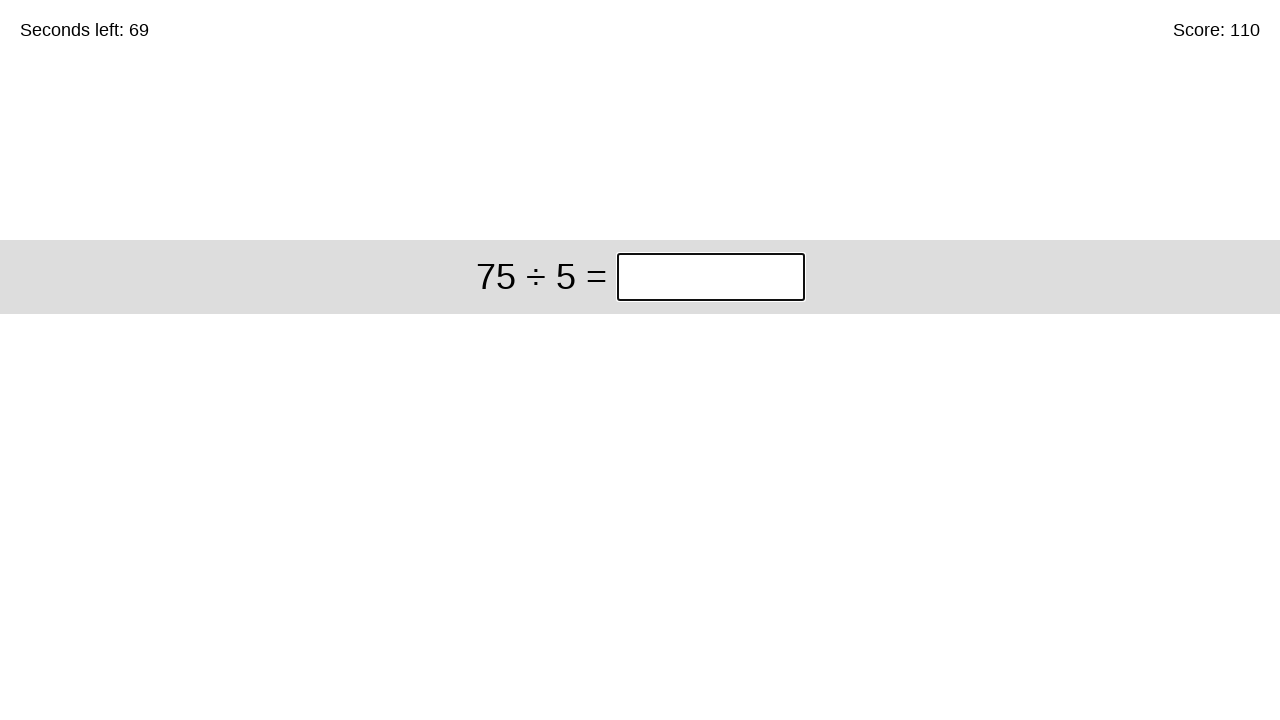

Filled answer input with 15 for problem: 75 ÷ 5 on input.answer >> nth=0
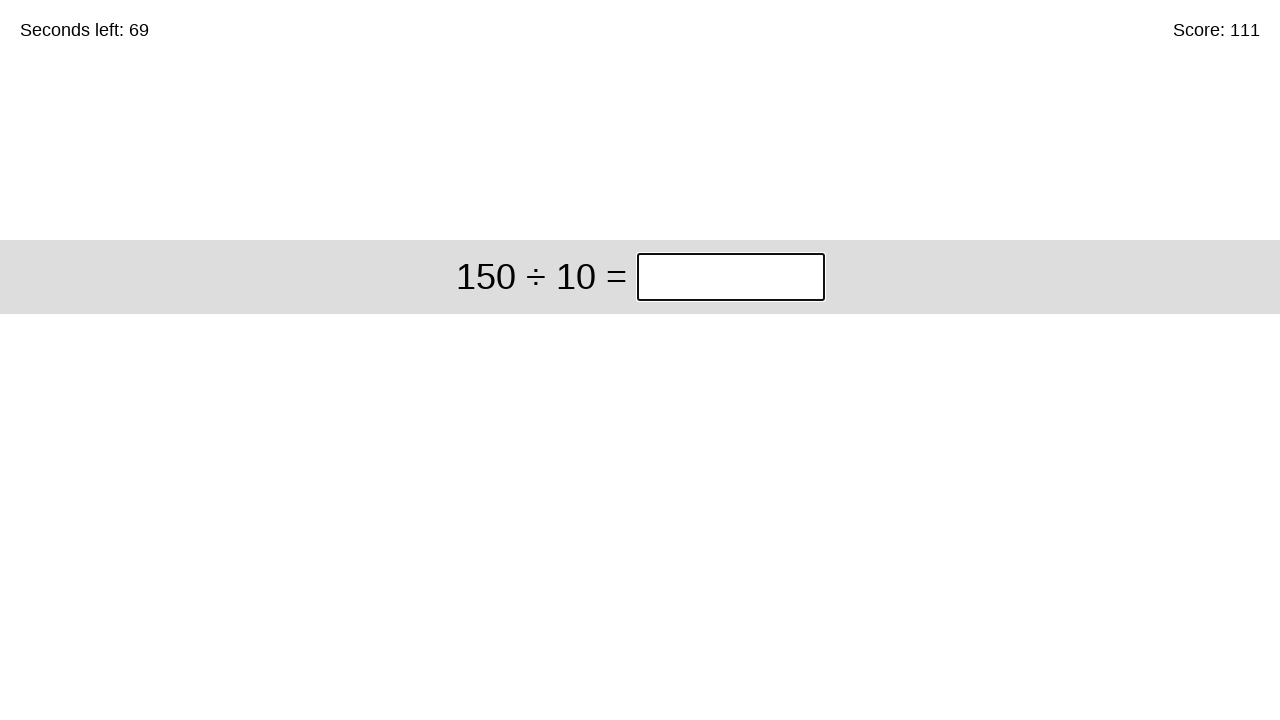

Pressed Enter to submit answer 15 on input.answer >> nth=0
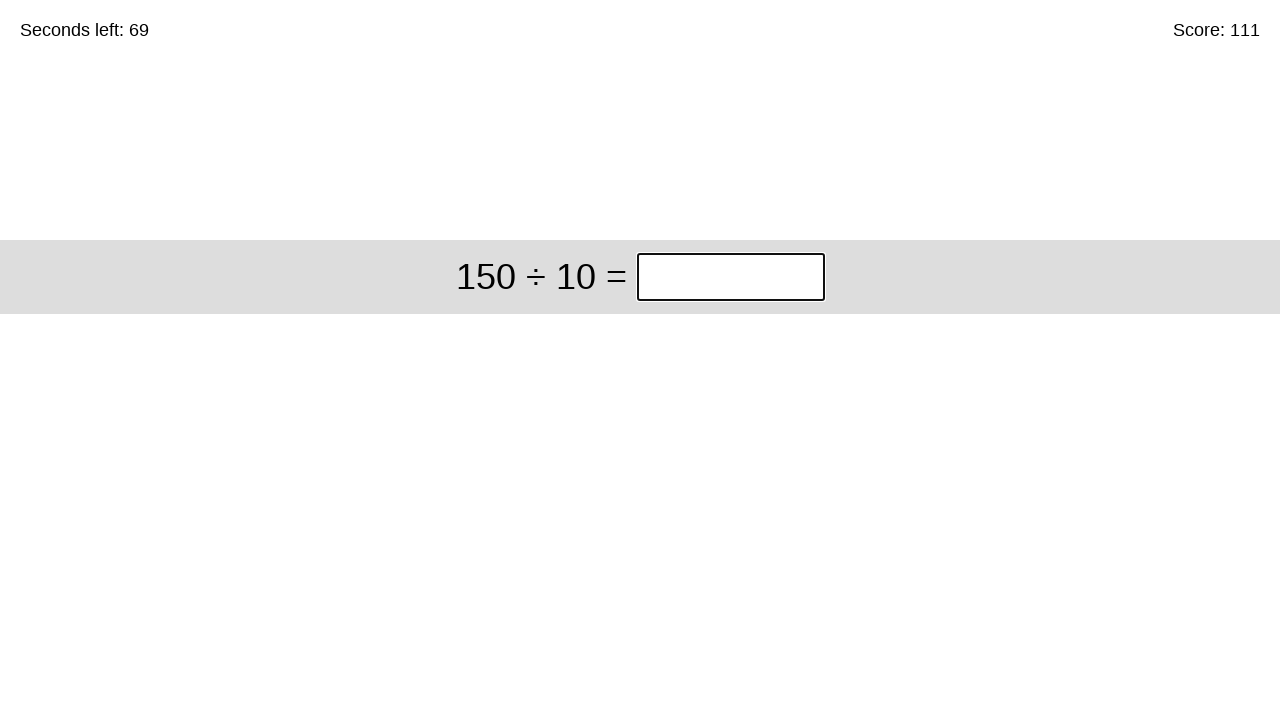

Cleared answer input field for problem: 150 ÷ 10 on input.answer >> nth=0
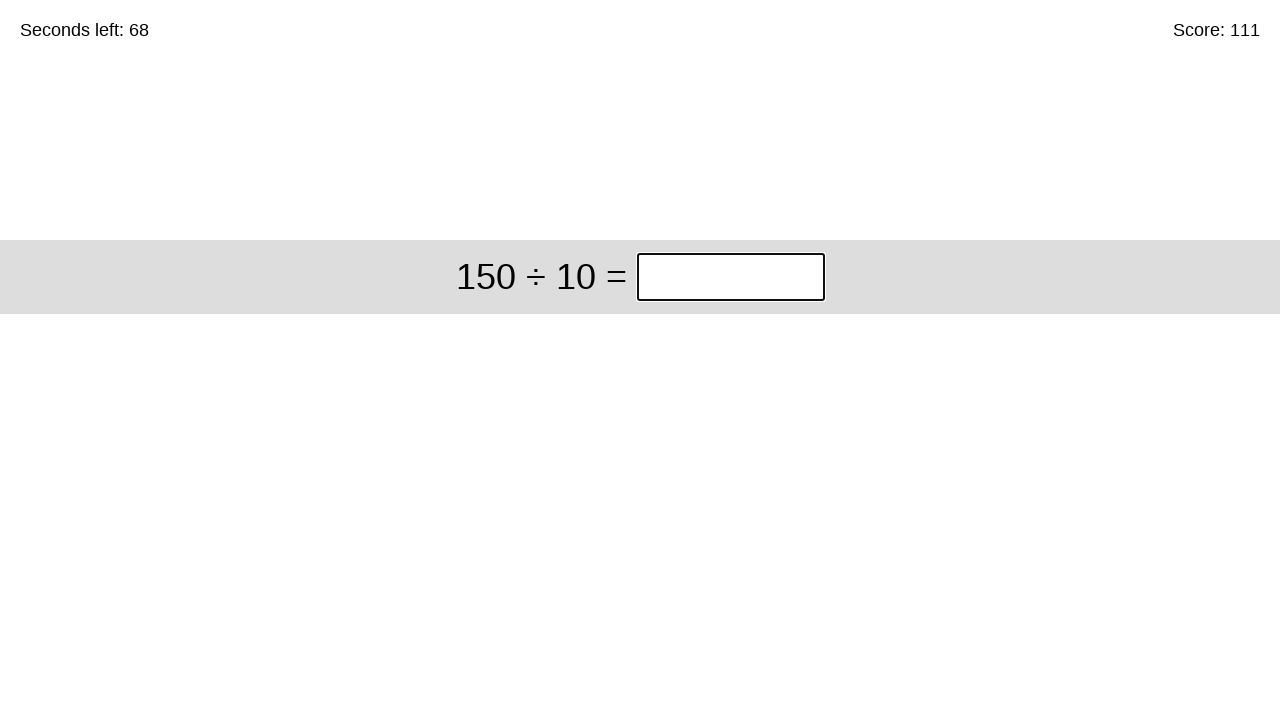

Filled answer input with 15 for problem: 150 ÷ 10 on input.answer >> nth=0
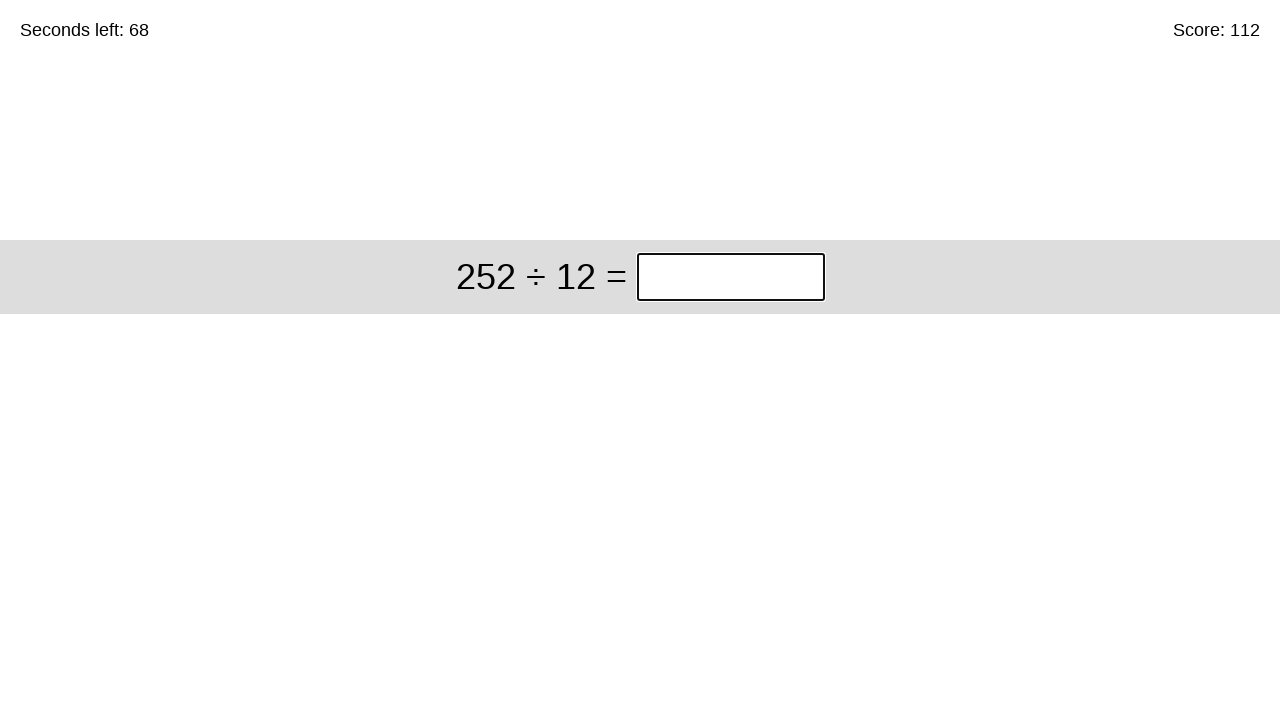

Pressed Enter to submit answer 15 on input.answer >> nth=0
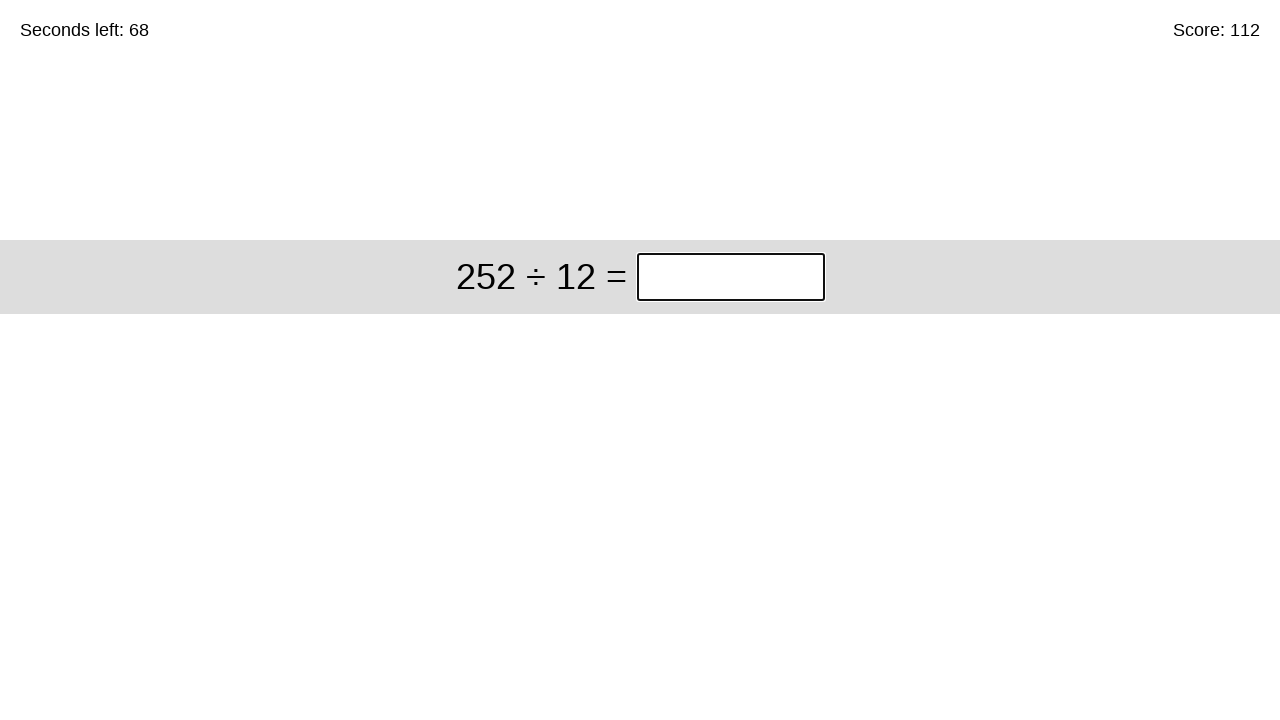

Cleared answer input field for problem: 252 ÷ 12 on input.answer >> nth=0
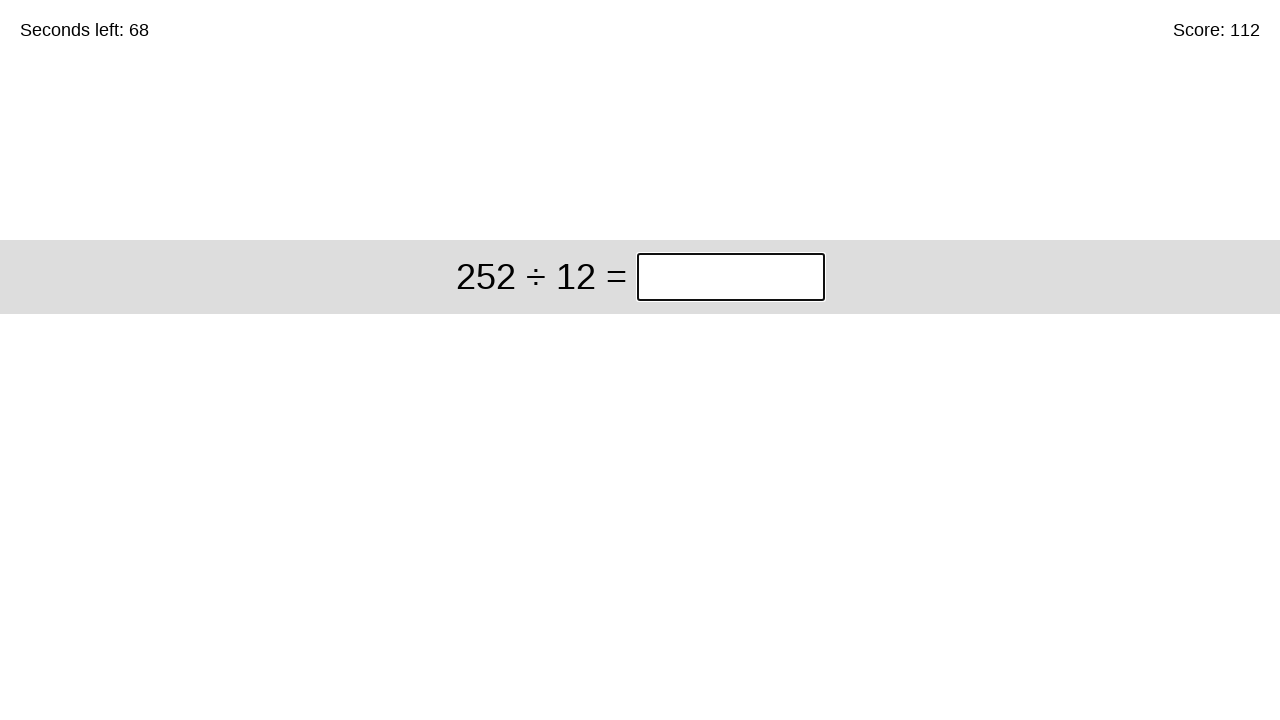

Filled answer input with 21 for problem: 252 ÷ 12 on input.answer >> nth=0
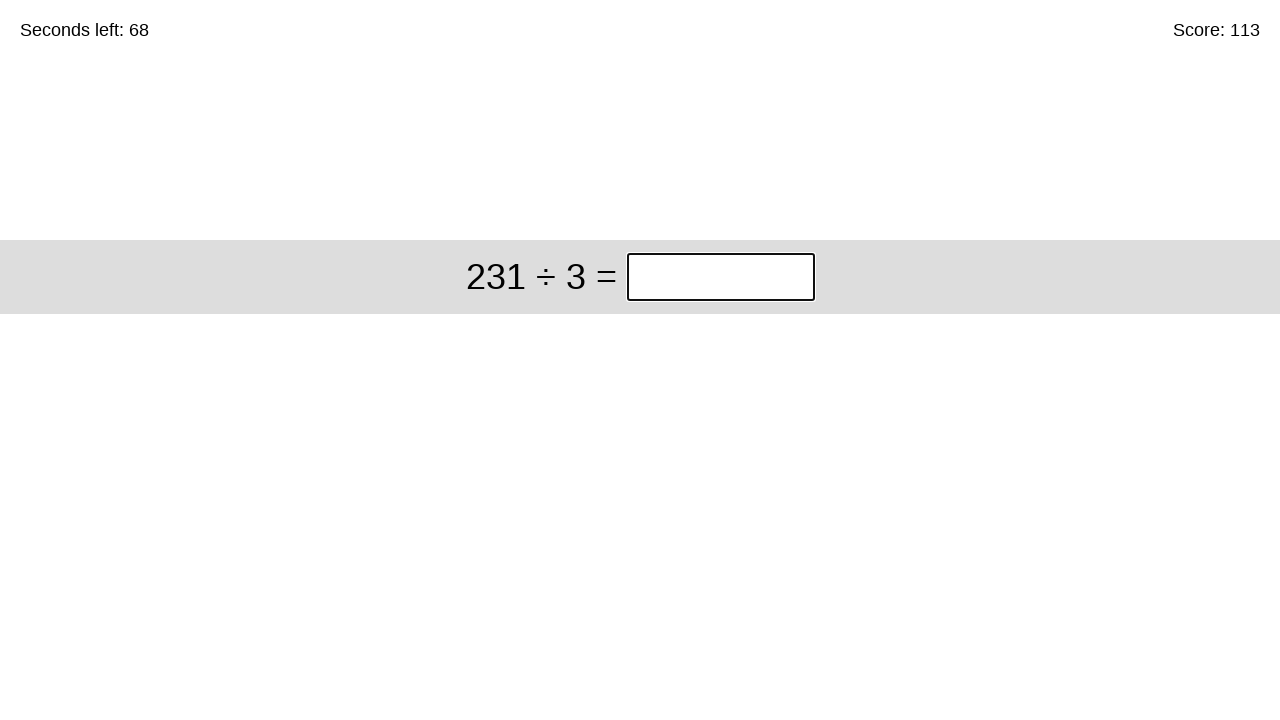

Pressed Enter to submit answer 21 on input.answer >> nth=0
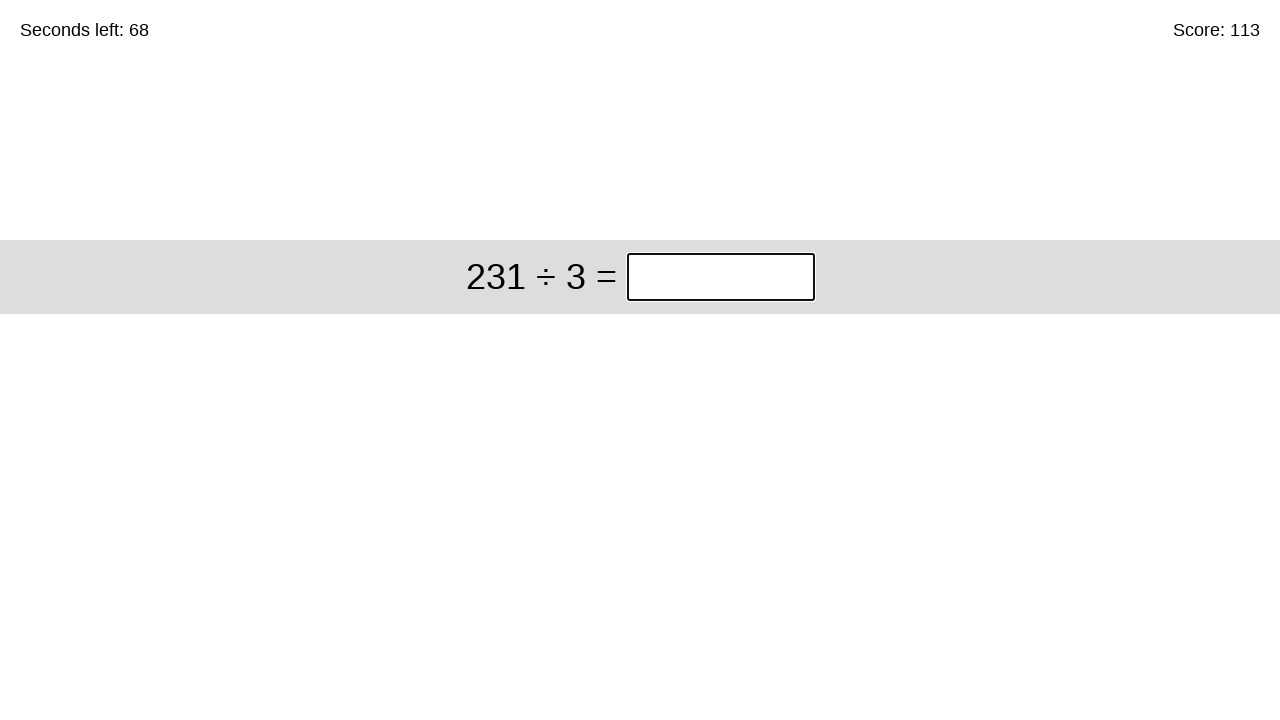

Cleared answer input field for problem: 231 ÷ 3 on input.answer >> nth=0
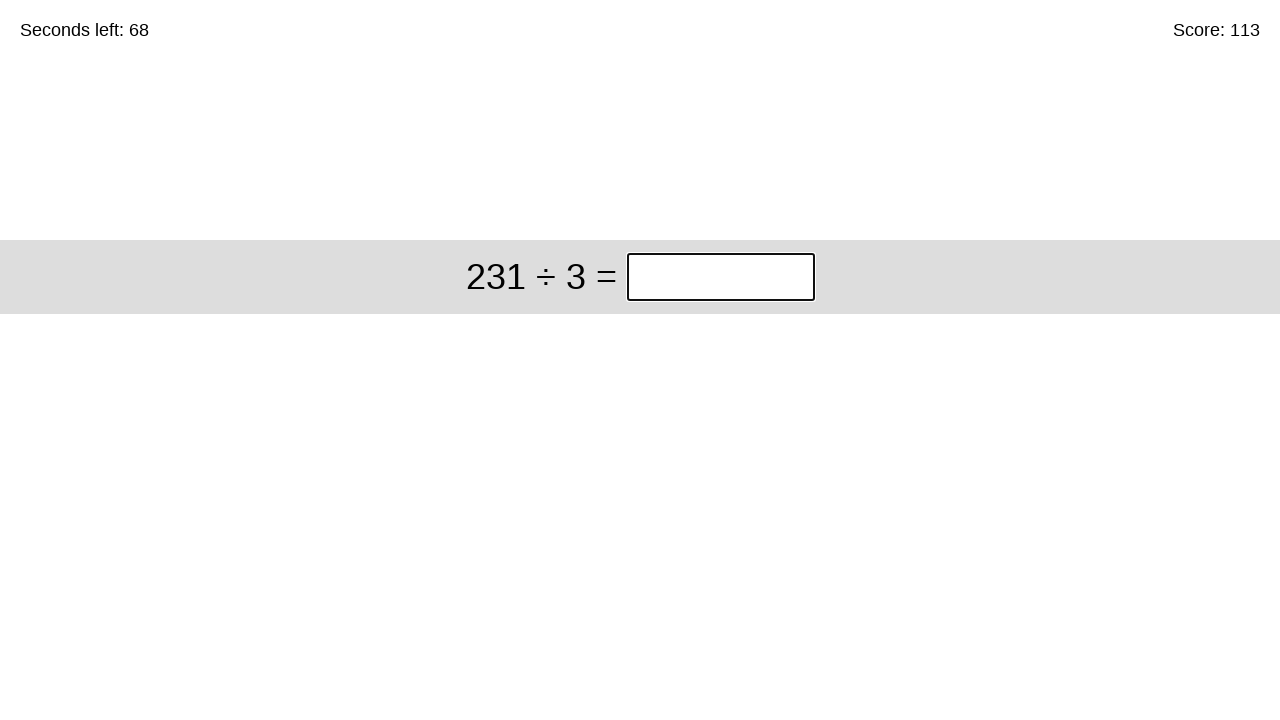

Filled answer input with 77 for problem: 231 ÷ 3 on input.answer >> nth=0
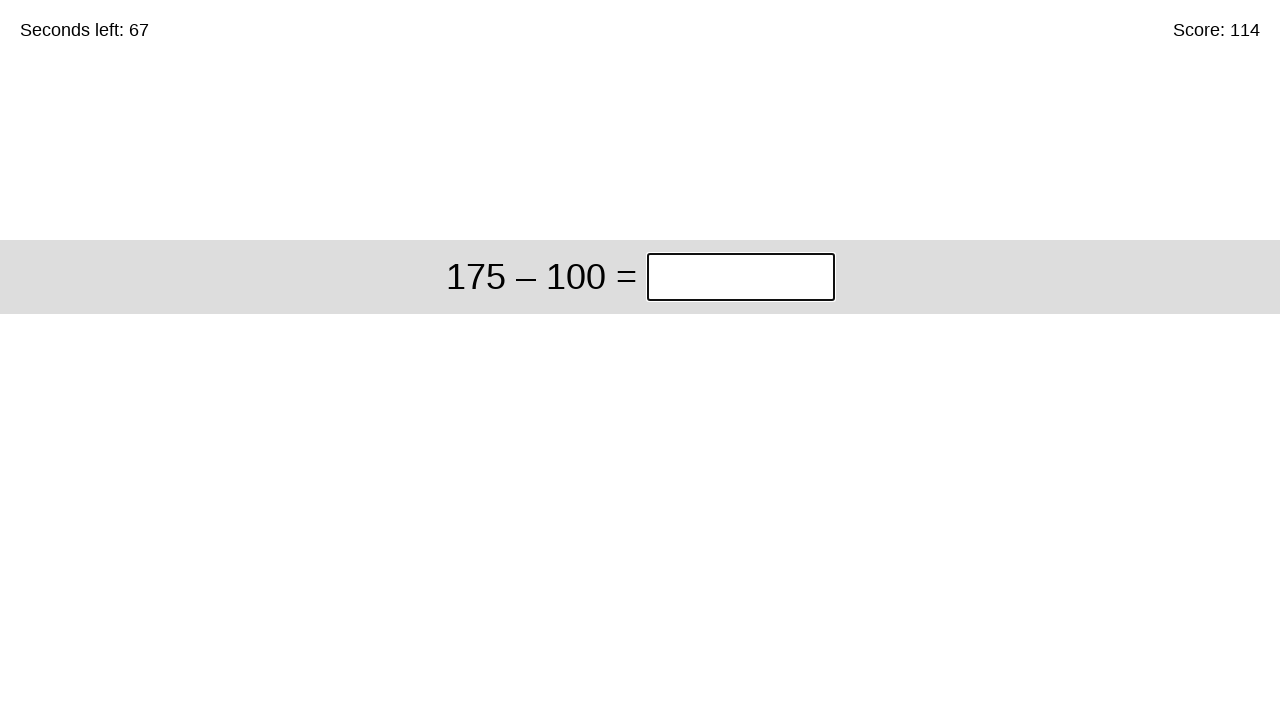

Pressed Enter to submit answer 77 on input.answer >> nth=0
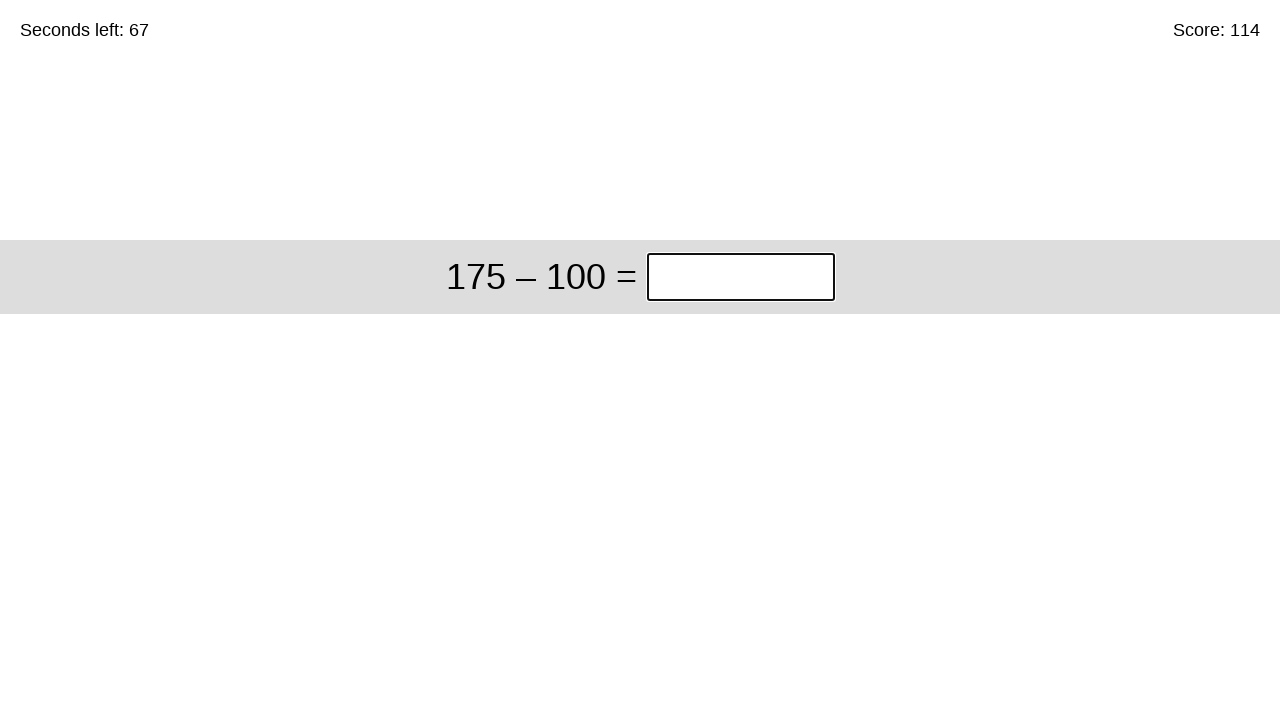

Cleared answer input field for problem: 175 – 100 on input.answer >> nth=0
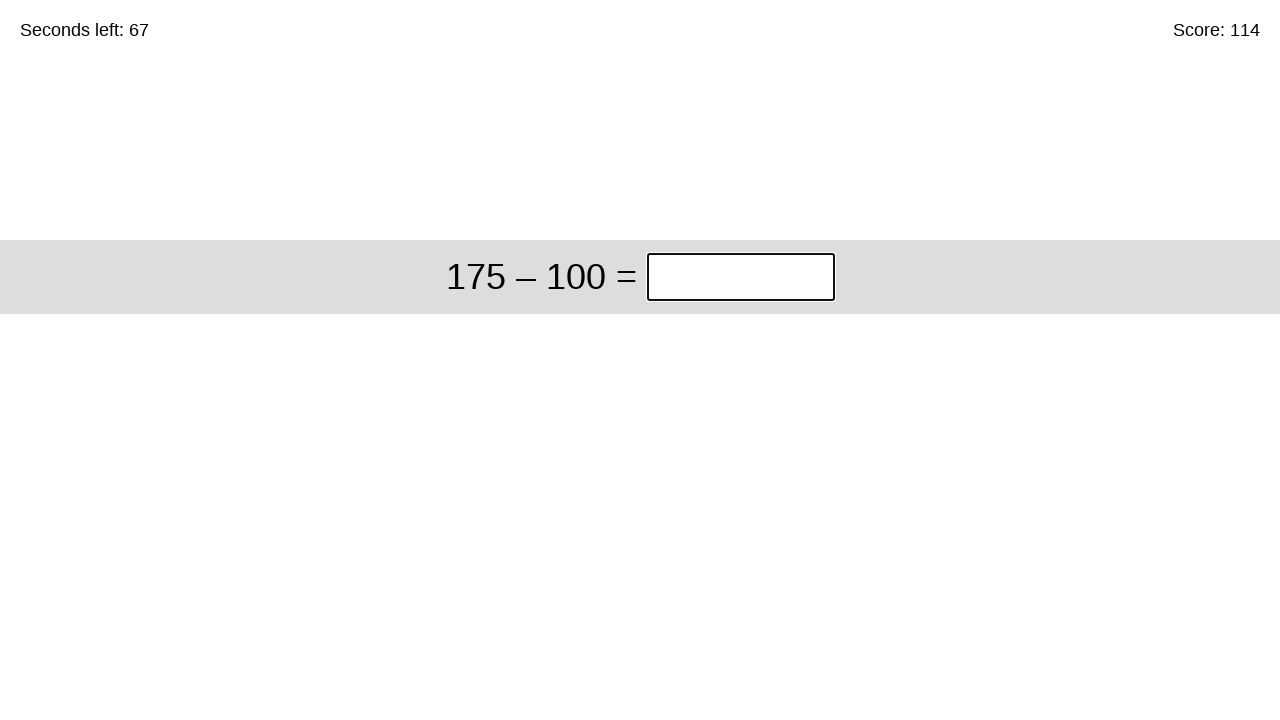

Filled answer input with 75 for problem: 175 – 100 on input.answer >> nth=0
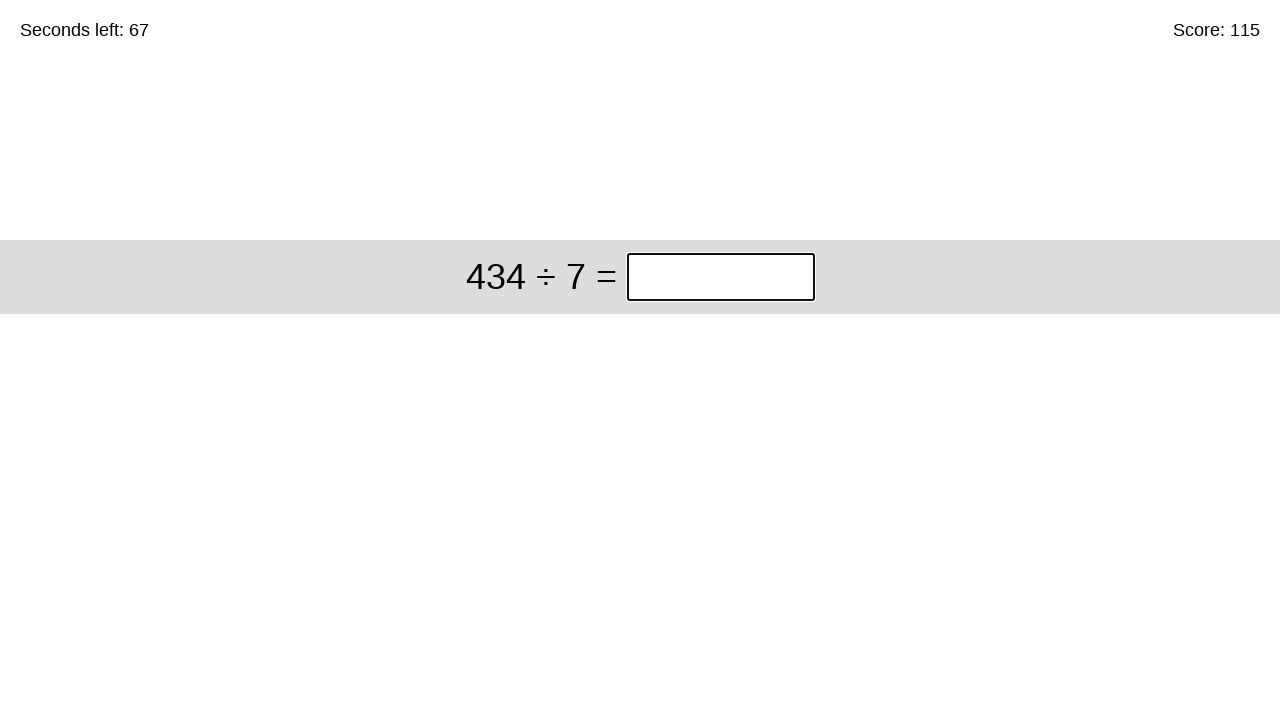

Pressed Enter to submit answer 75 on input.answer >> nth=0
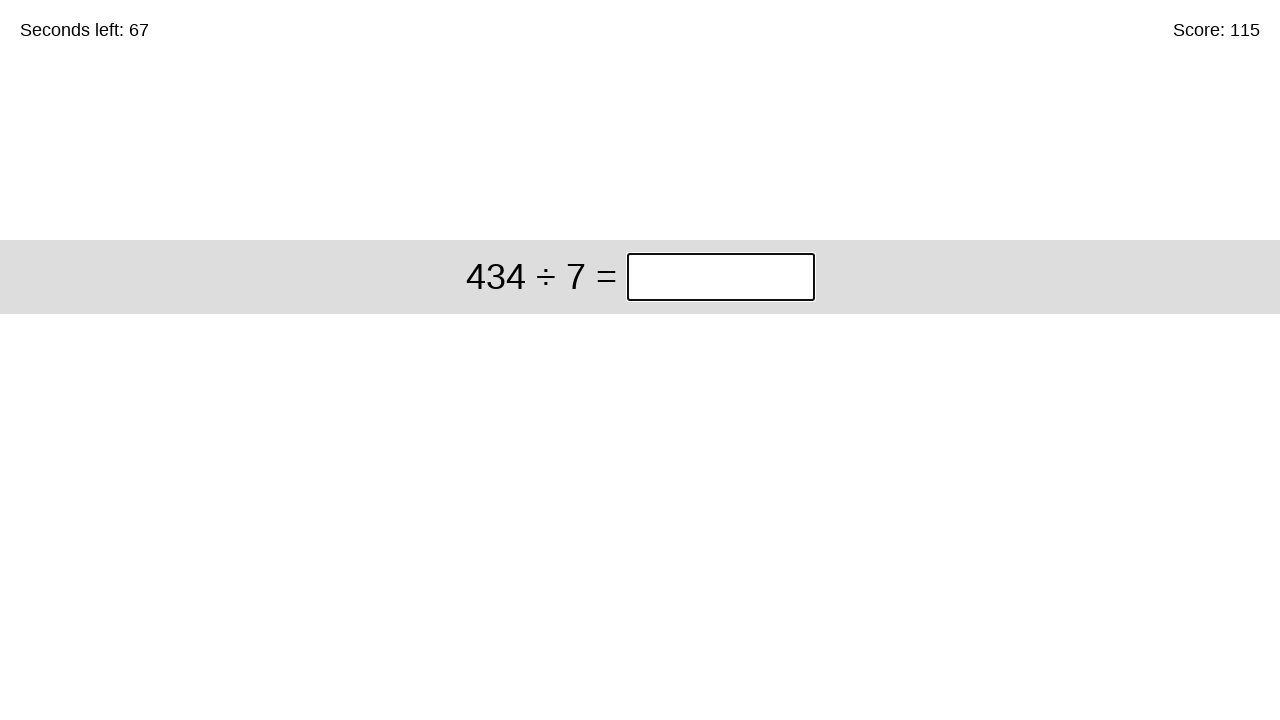

Cleared answer input field for problem: 434 ÷ 7 on input.answer >> nth=0
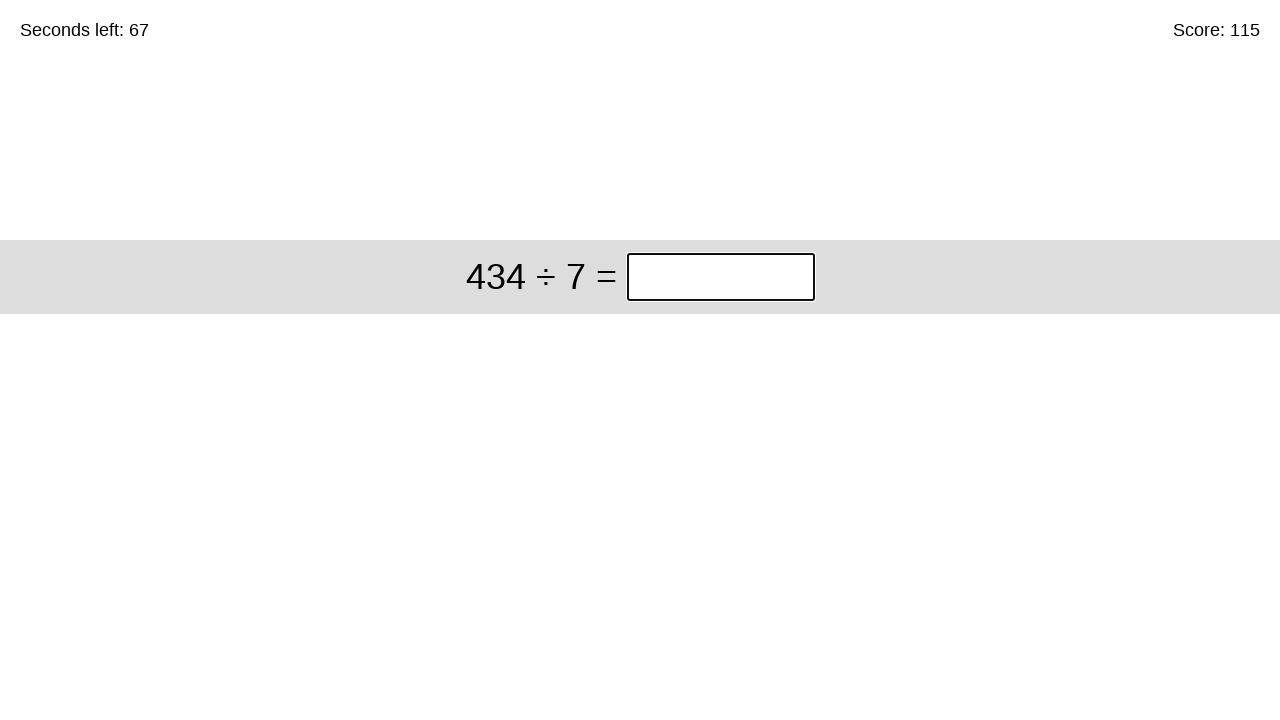

Filled answer input with 62 for problem: 434 ÷ 7 on input.answer >> nth=0
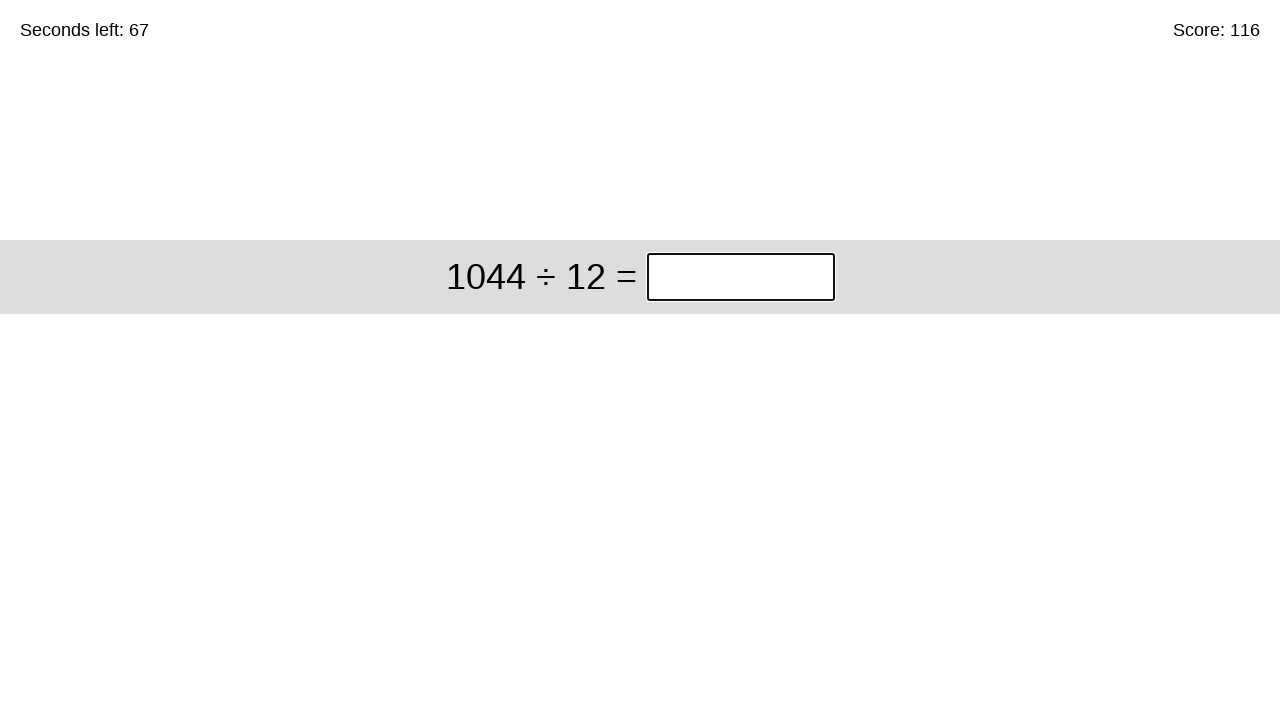

Pressed Enter to submit answer 62 on input.answer >> nth=0
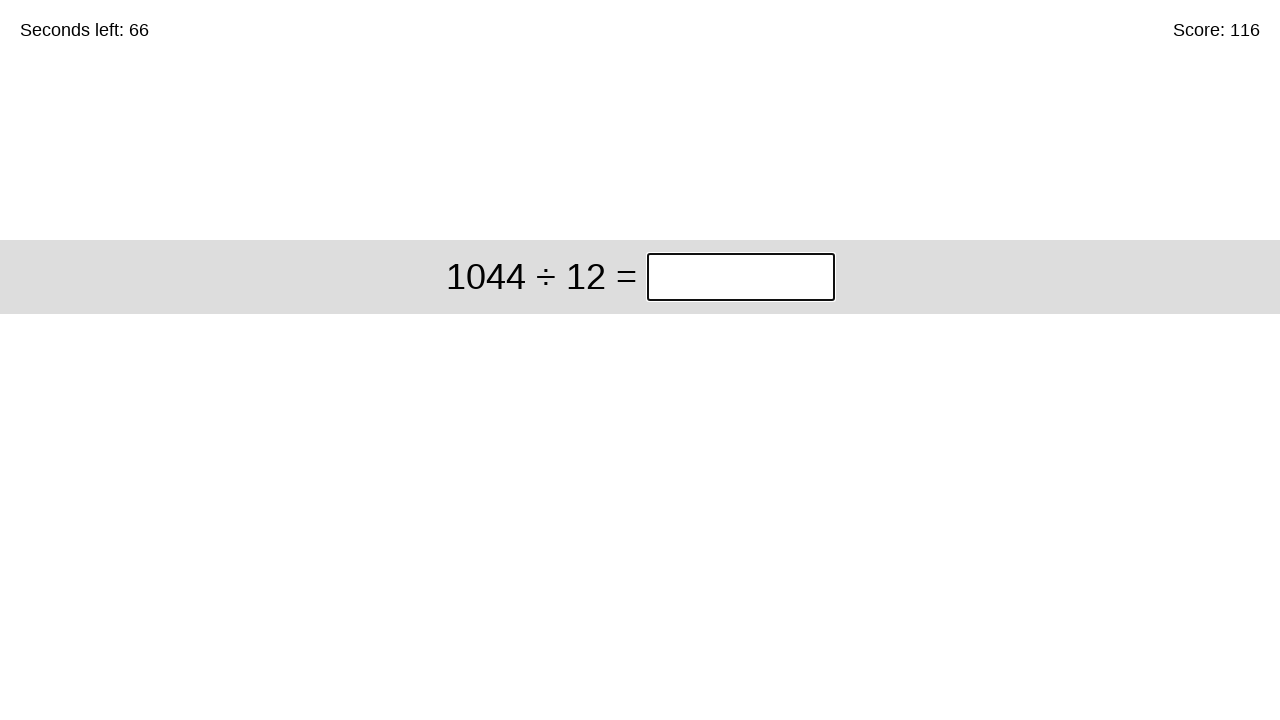

Cleared answer input field for problem: 1044 ÷ 12 on input.answer >> nth=0
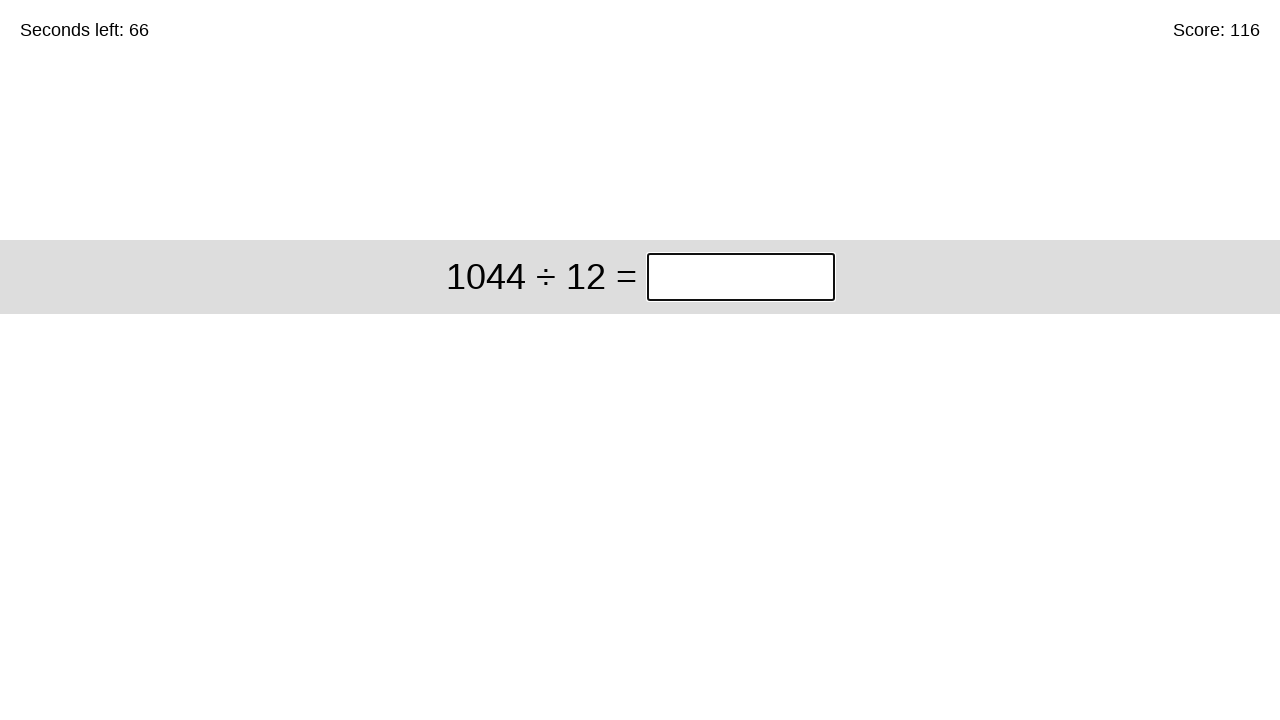

Filled answer input with 87 for problem: 1044 ÷ 12 on input.answer >> nth=0
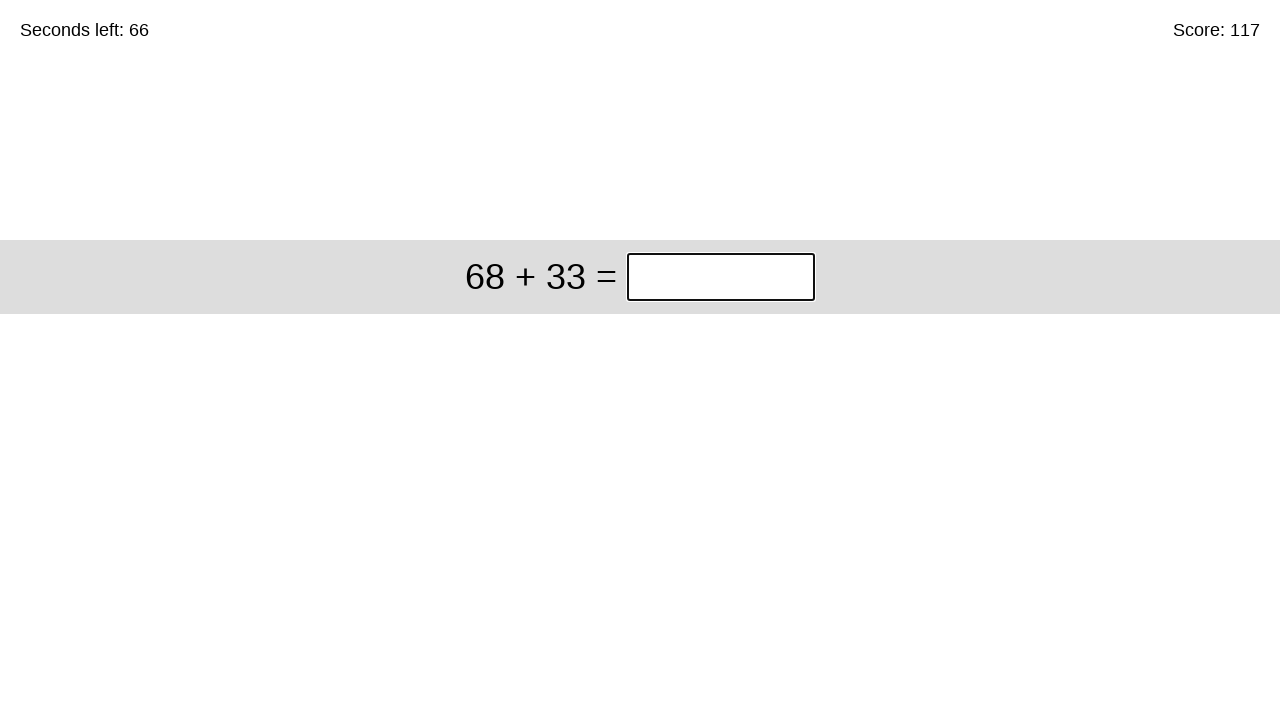

Pressed Enter to submit answer 87 on input.answer >> nth=0
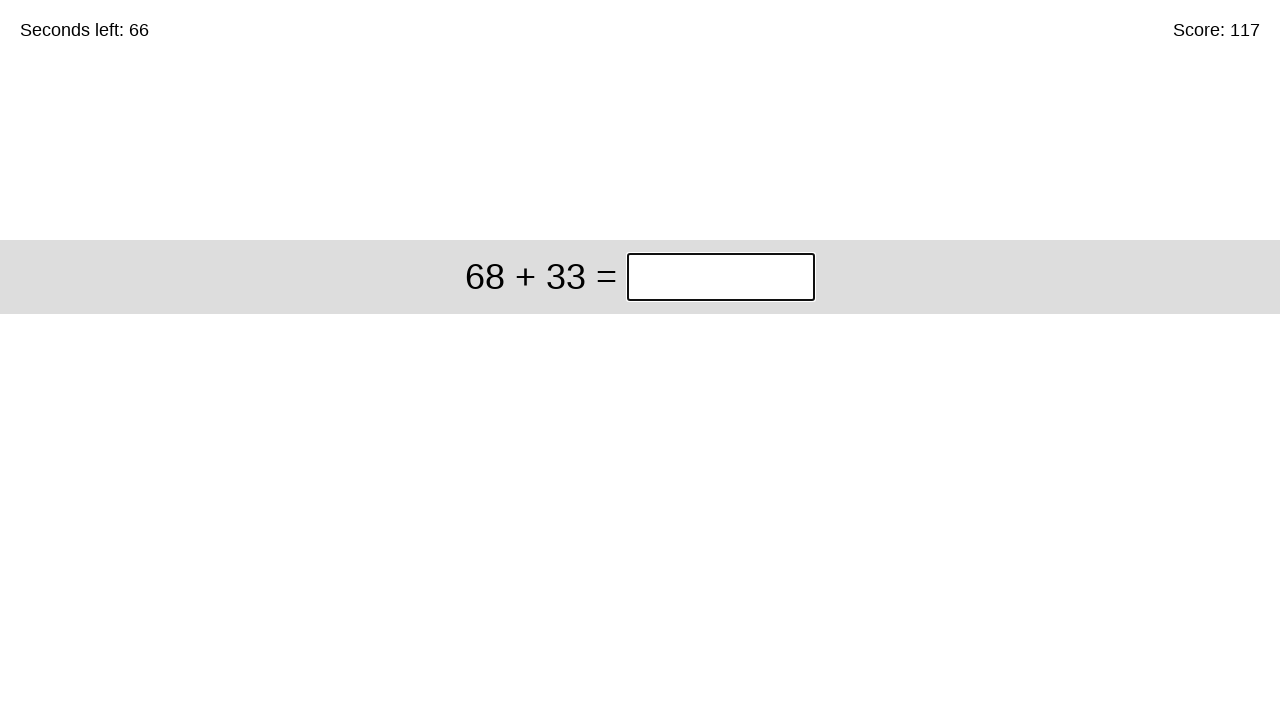

Cleared answer input field for problem: 68 + 33 on input.answer >> nth=0
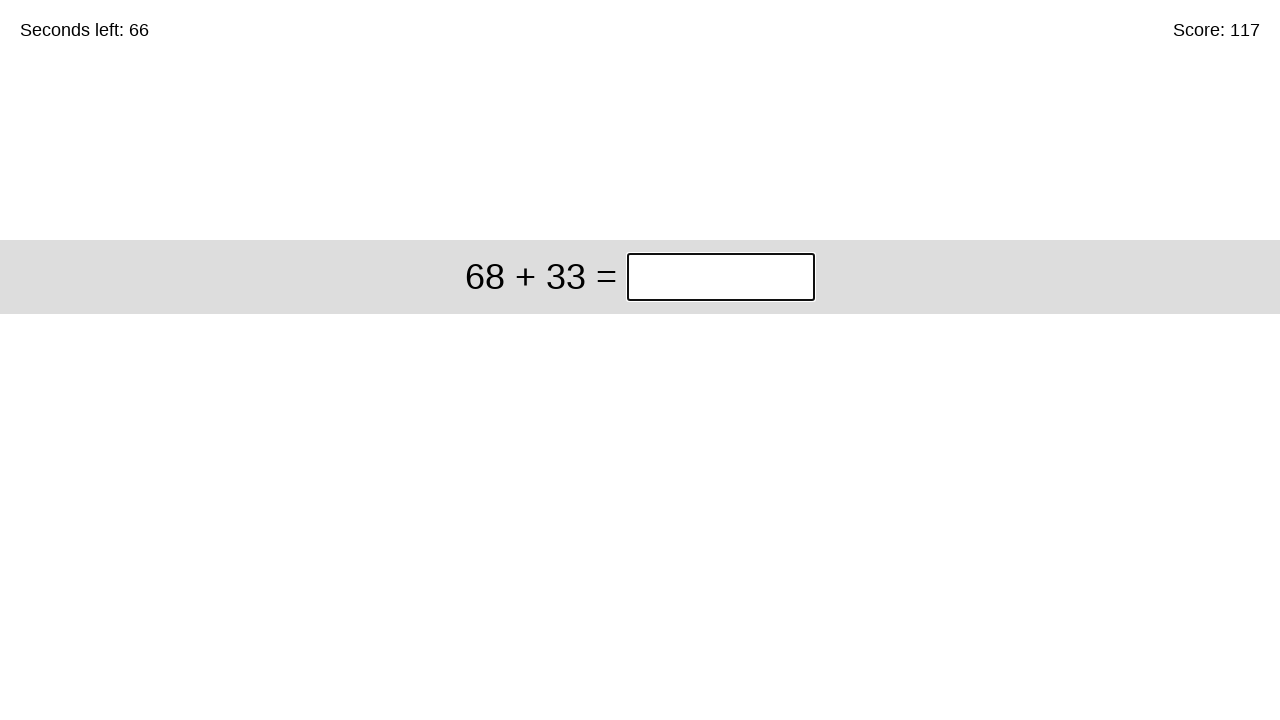

Filled answer input with 101 for problem: 68 + 33 on input.answer >> nth=0
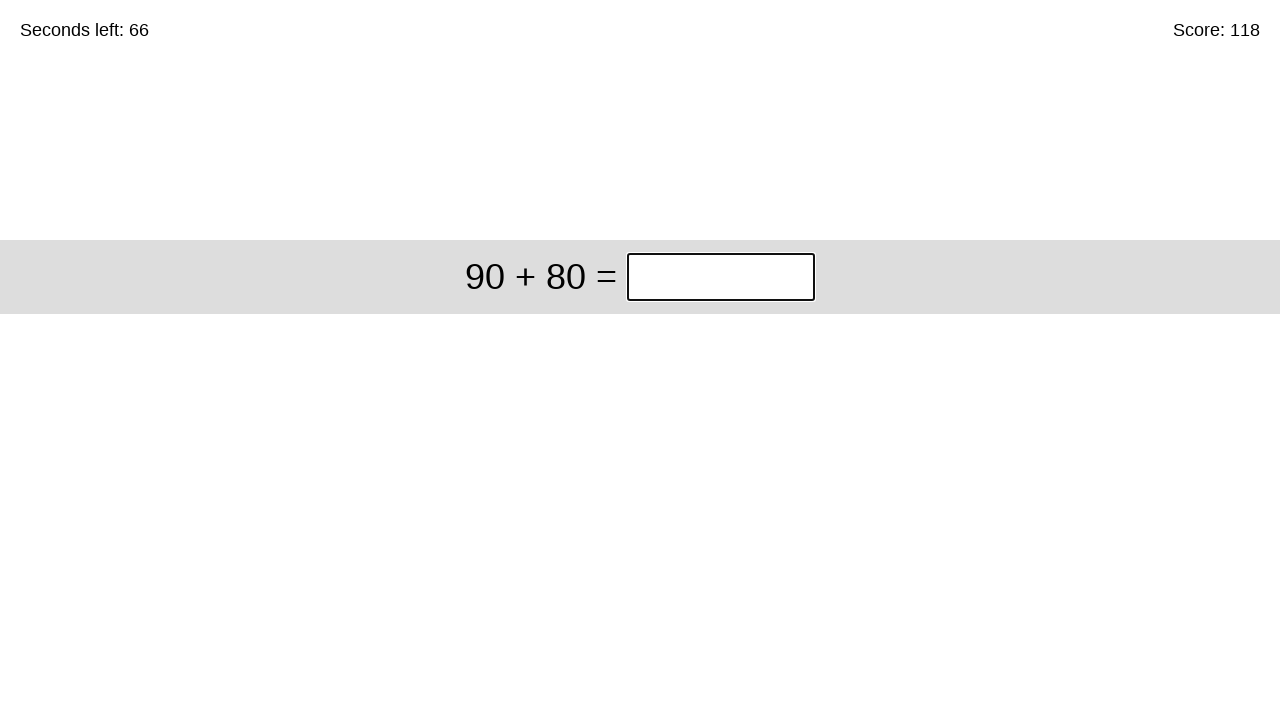

Pressed Enter to submit answer 101 on input.answer >> nth=0
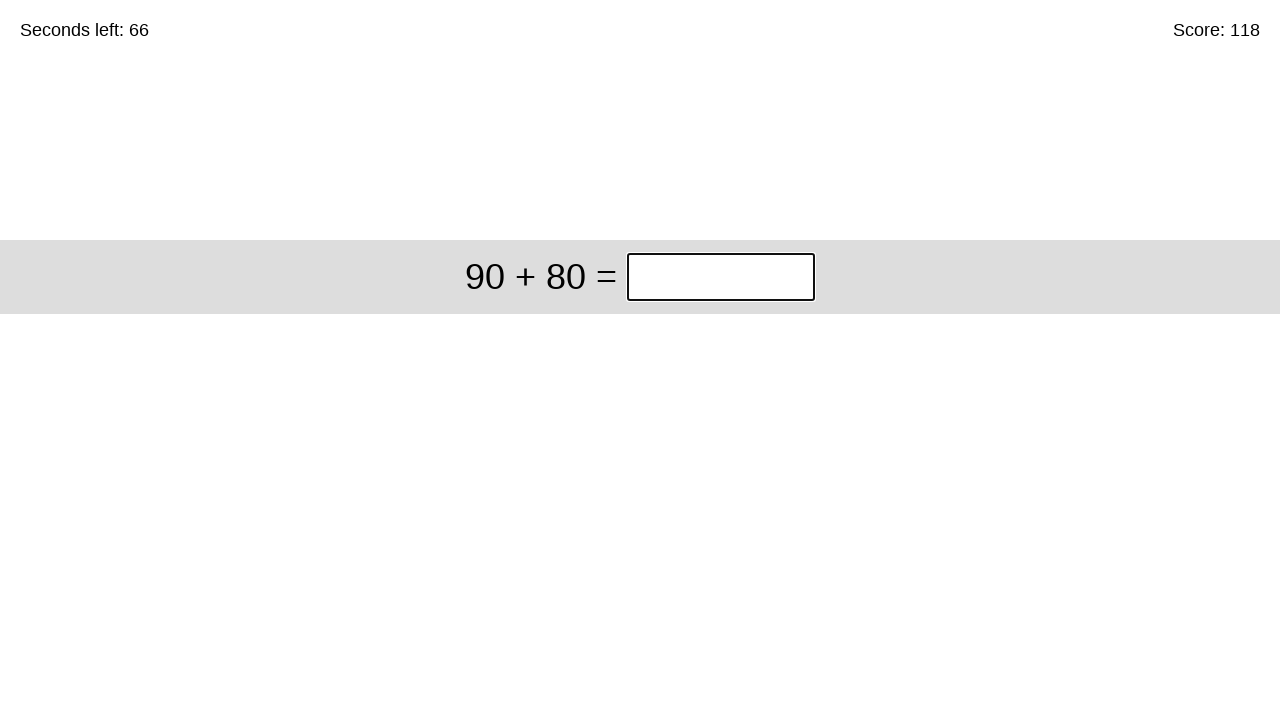

Cleared answer input field for problem: 90 + 80 on input.answer >> nth=0
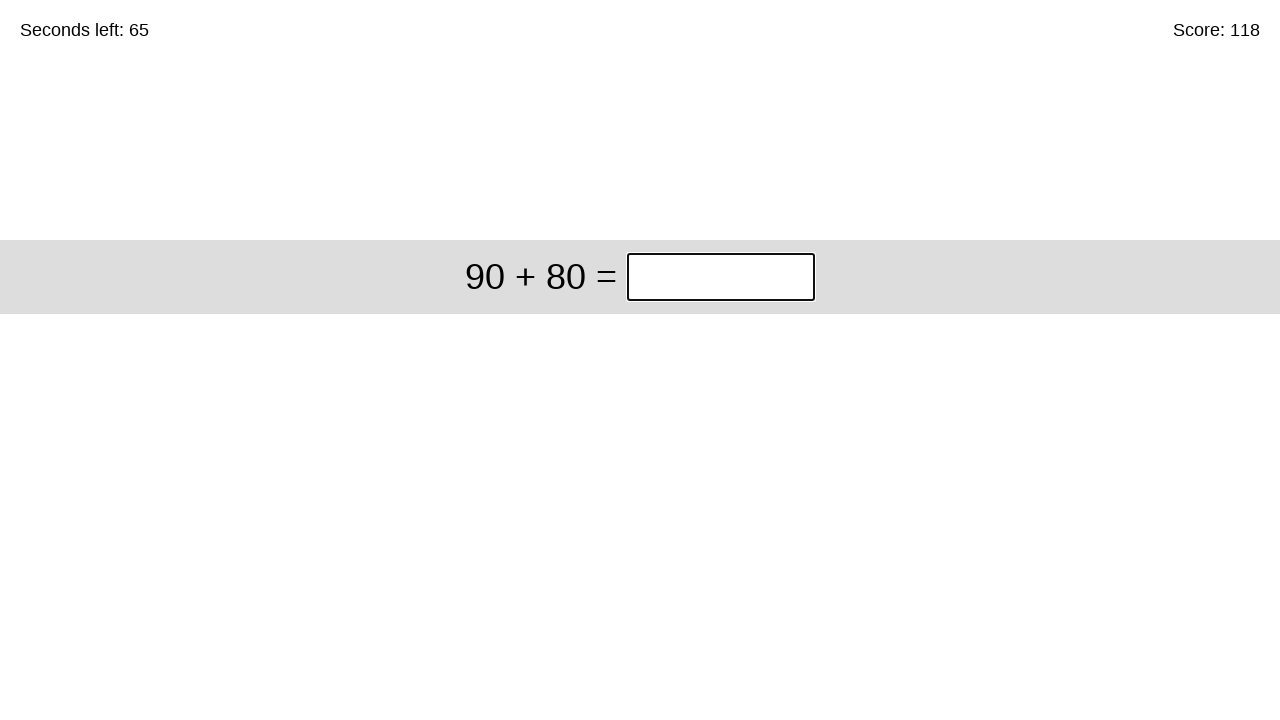

Filled answer input with 170 for problem: 90 + 80 on input.answer >> nth=0
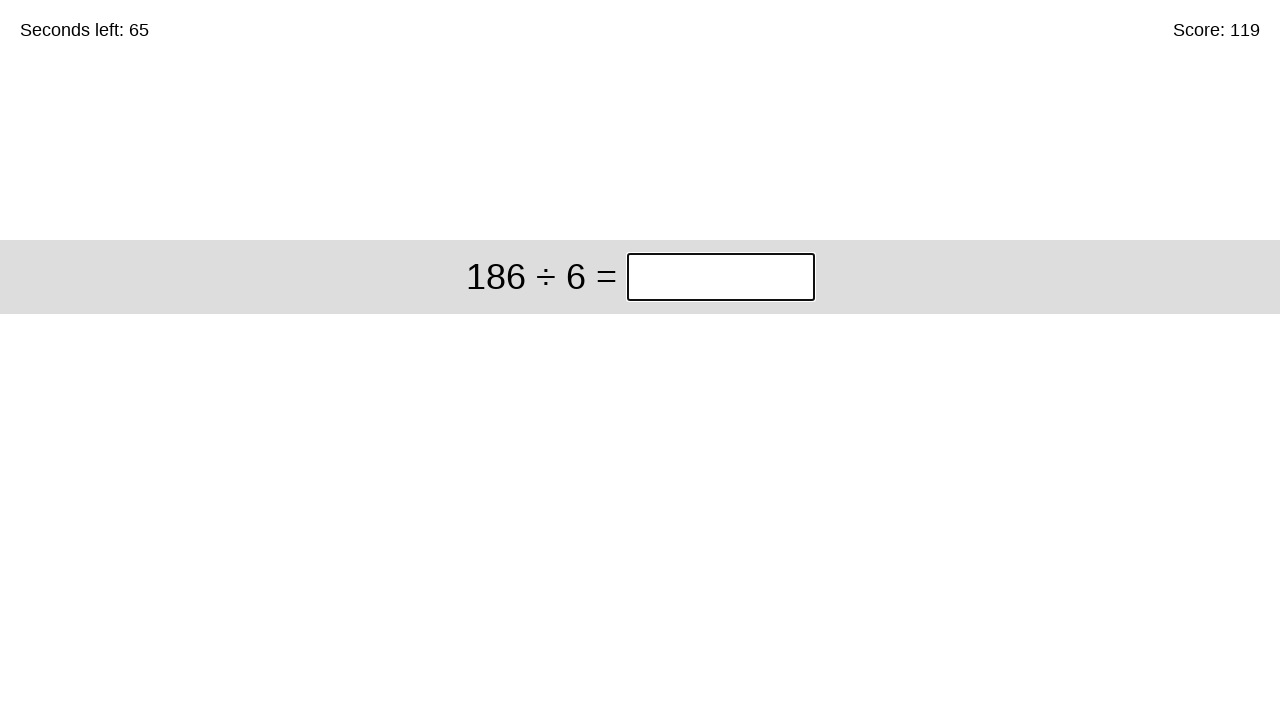

Pressed Enter to submit answer 170 on input.answer >> nth=0
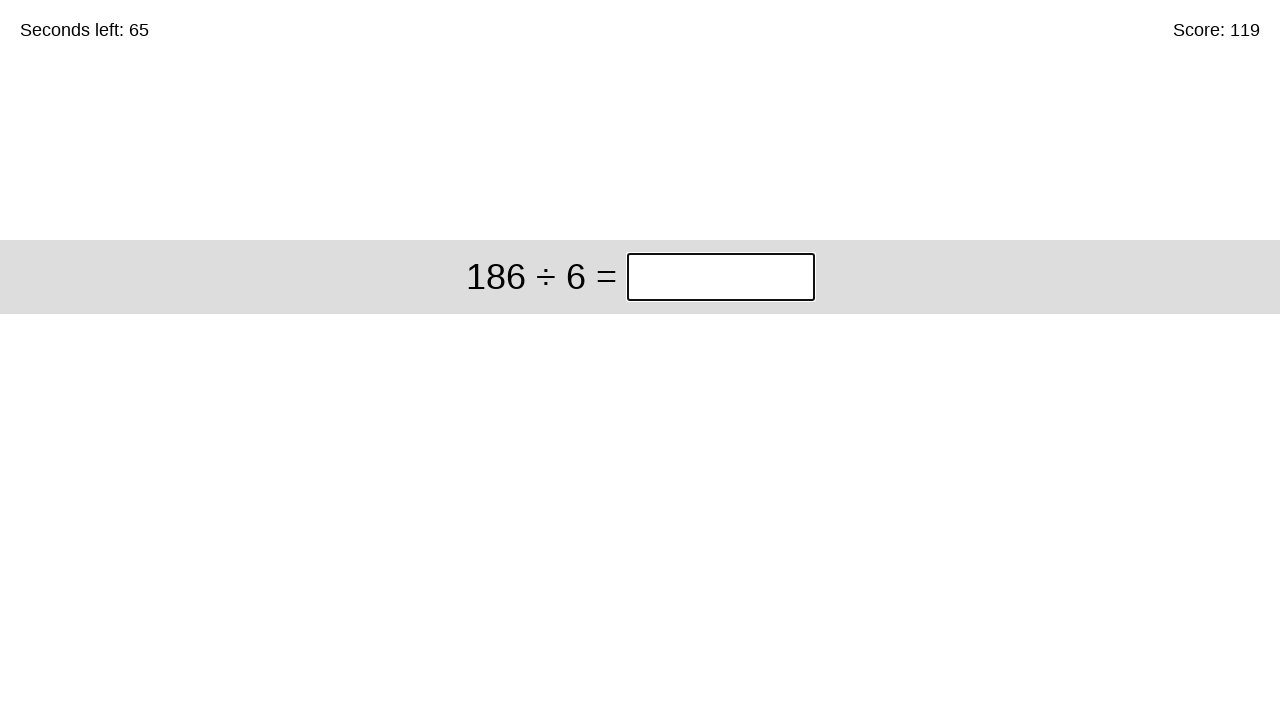

Cleared answer input field for problem: 186 ÷ 6 on input.answer >> nth=0
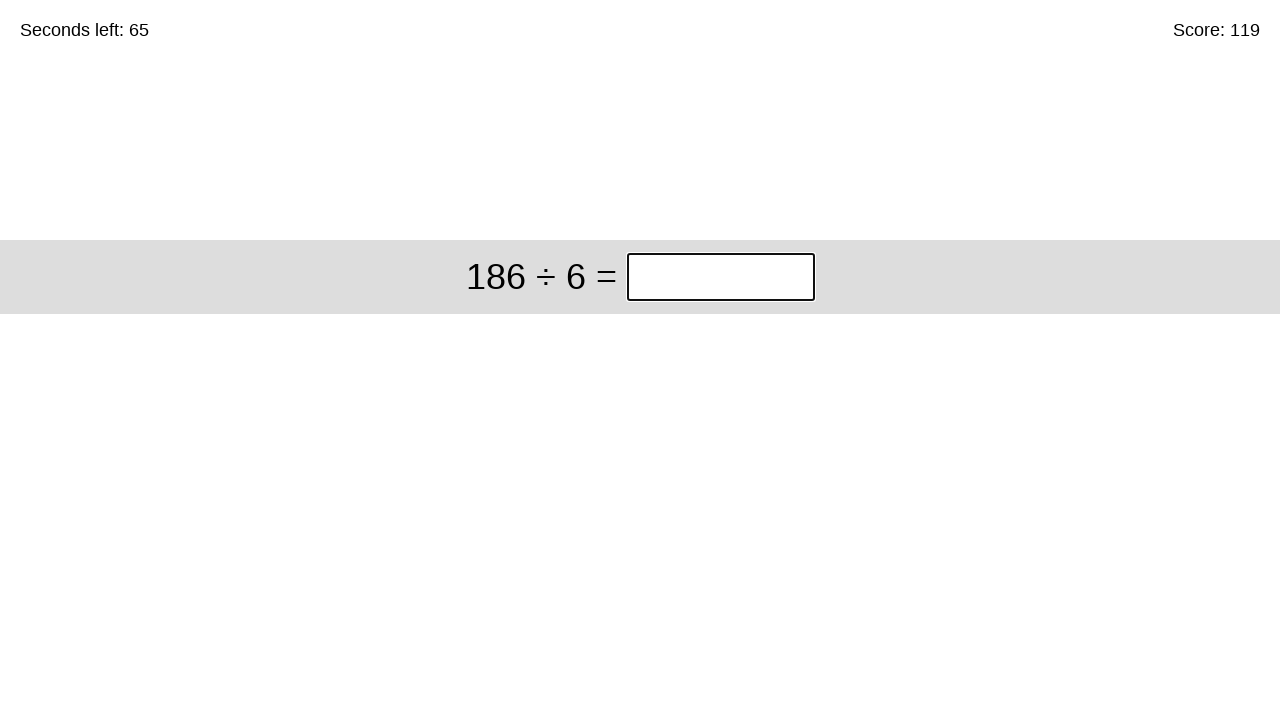

Filled answer input with 31 for problem: 186 ÷ 6 on input.answer >> nth=0
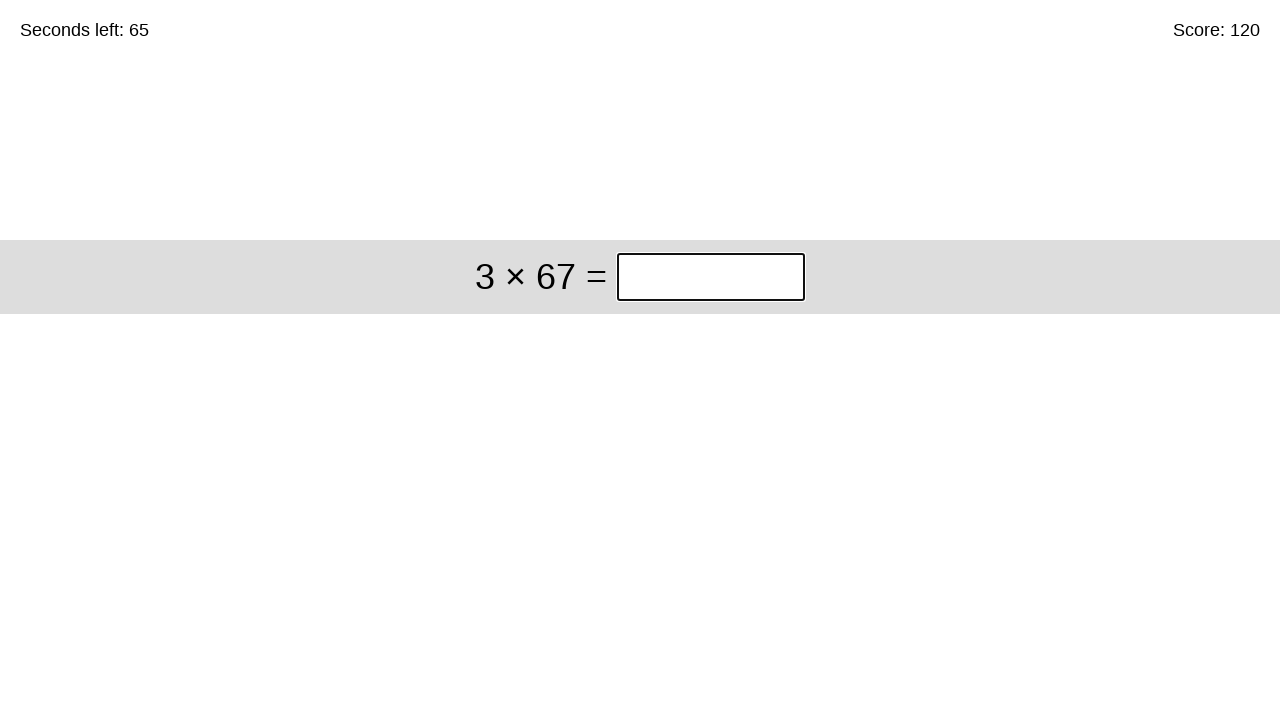

Pressed Enter to submit answer 31 on input.answer >> nth=0
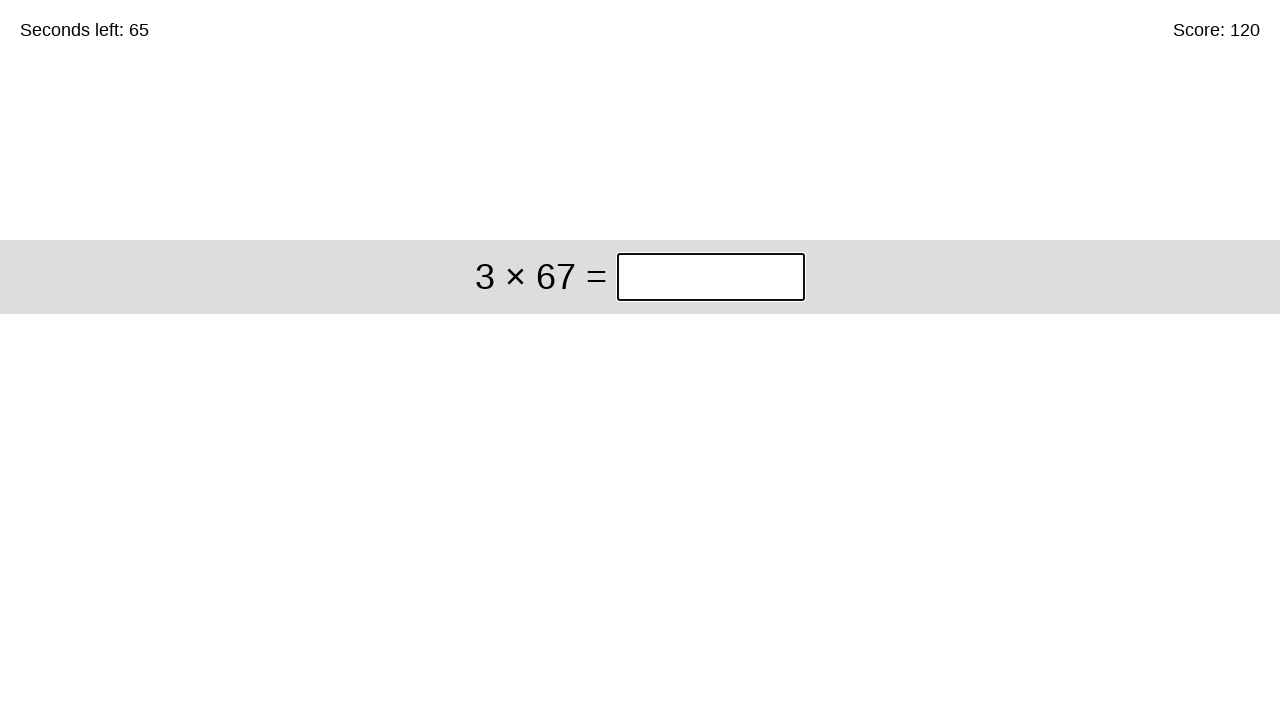

Cleared answer input field for problem: 3 × 67 on input.answer >> nth=0
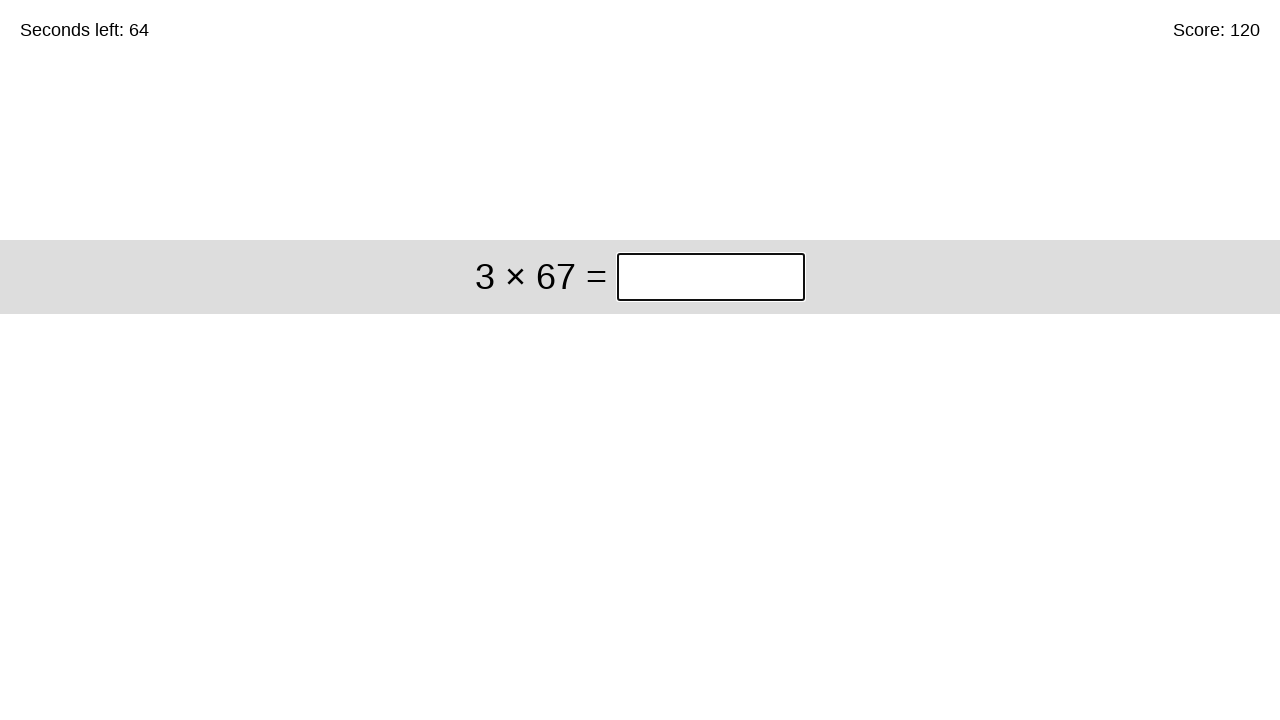

Filled answer input with 201 for problem: 3 × 67 on input.answer >> nth=0
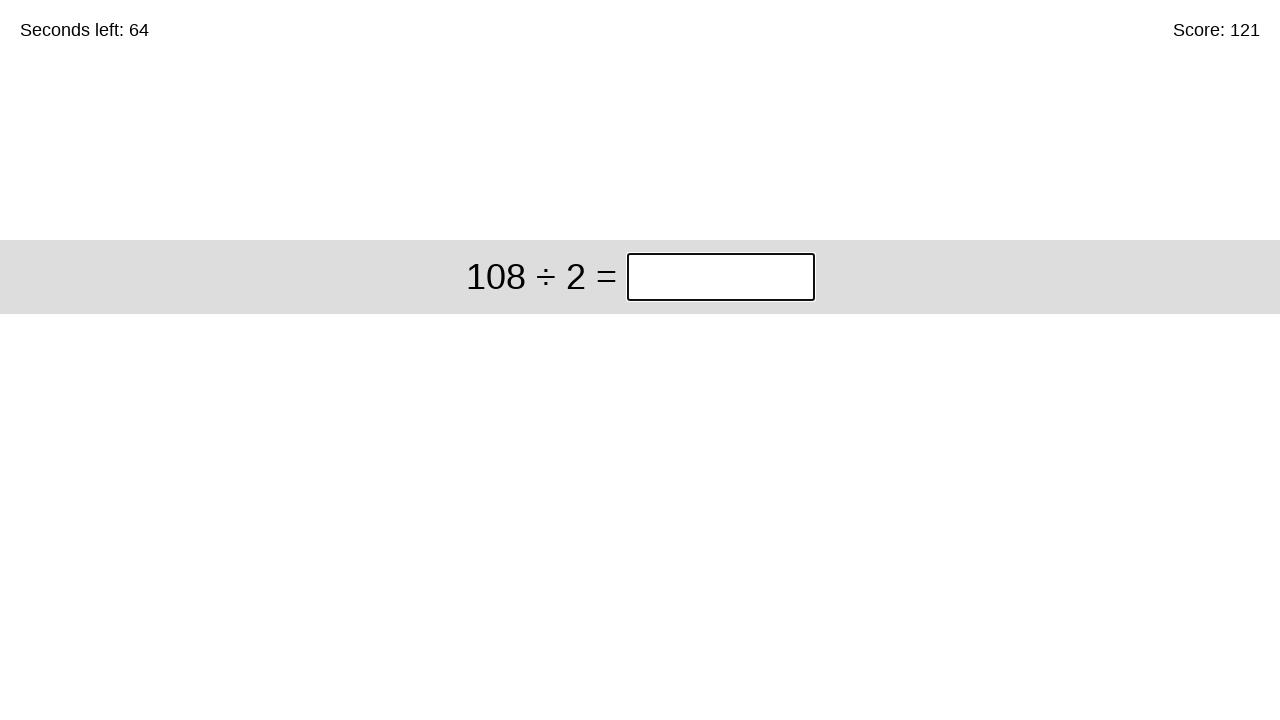

Pressed Enter to submit answer 201 on input.answer >> nth=0
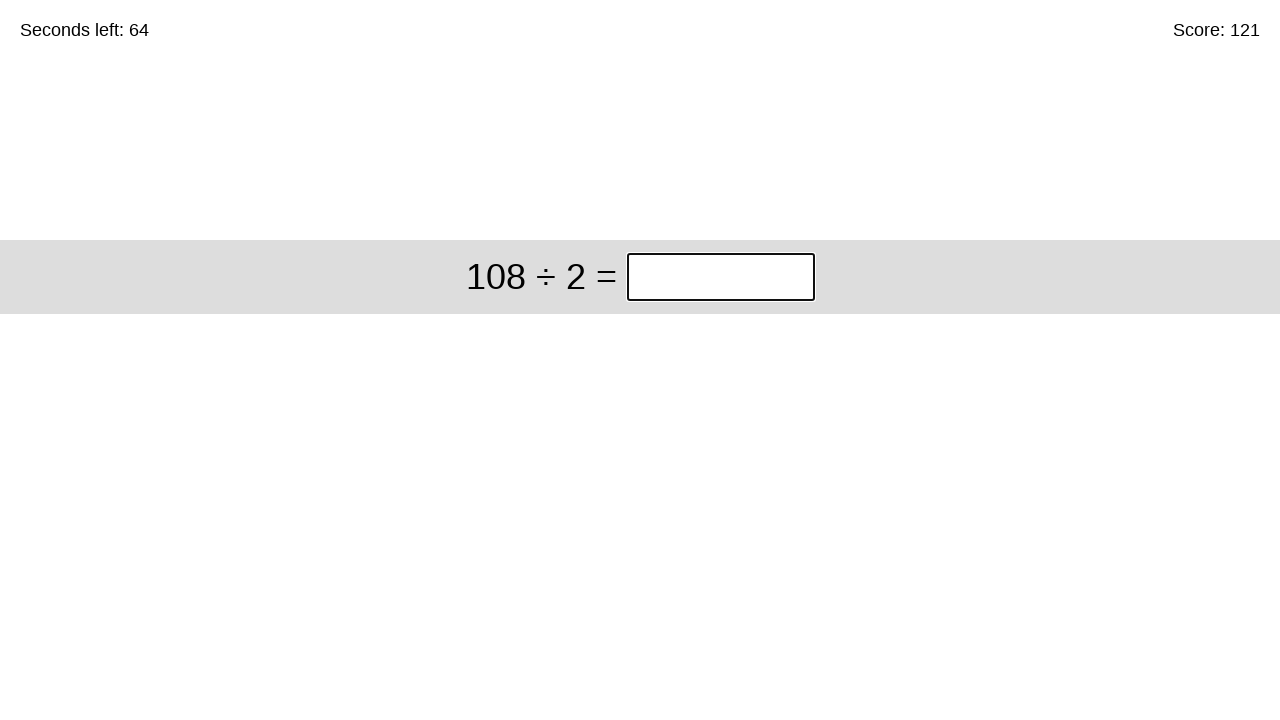

Cleared answer input field for problem: 108 ÷ 2 on input.answer >> nth=0
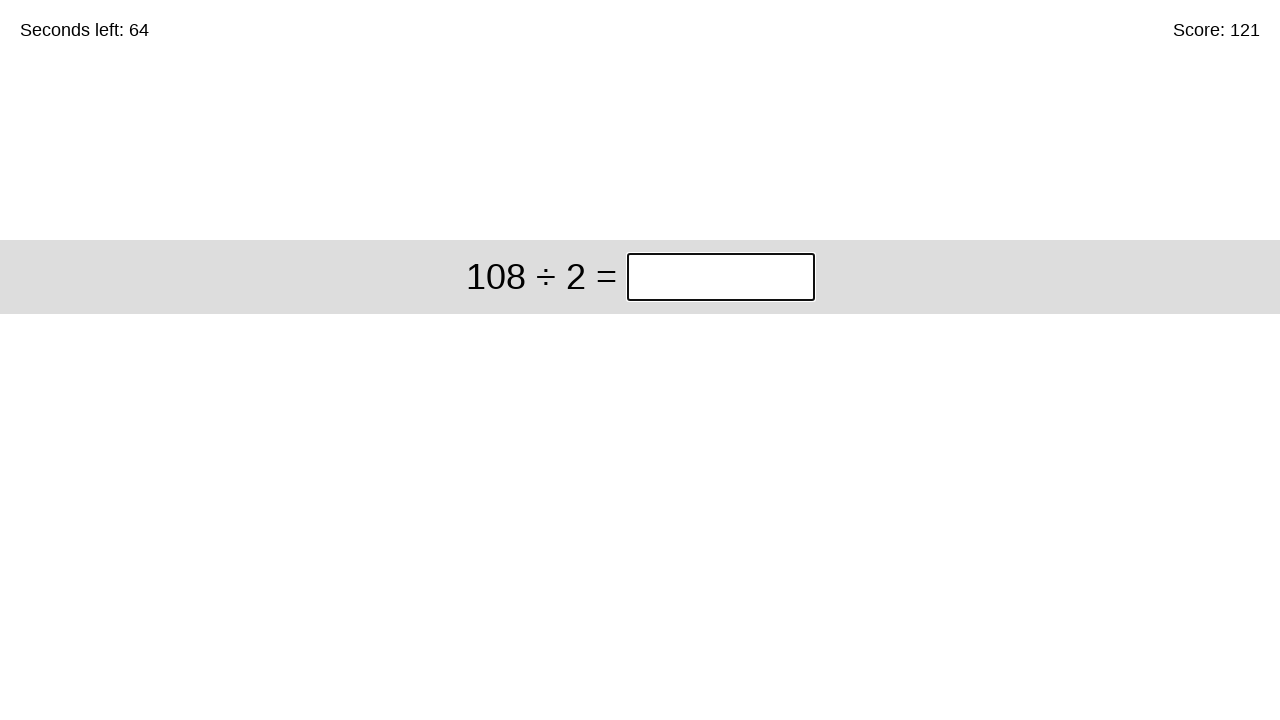

Filled answer input with 54 for problem: 108 ÷ 2 on input.answer >> nth=0
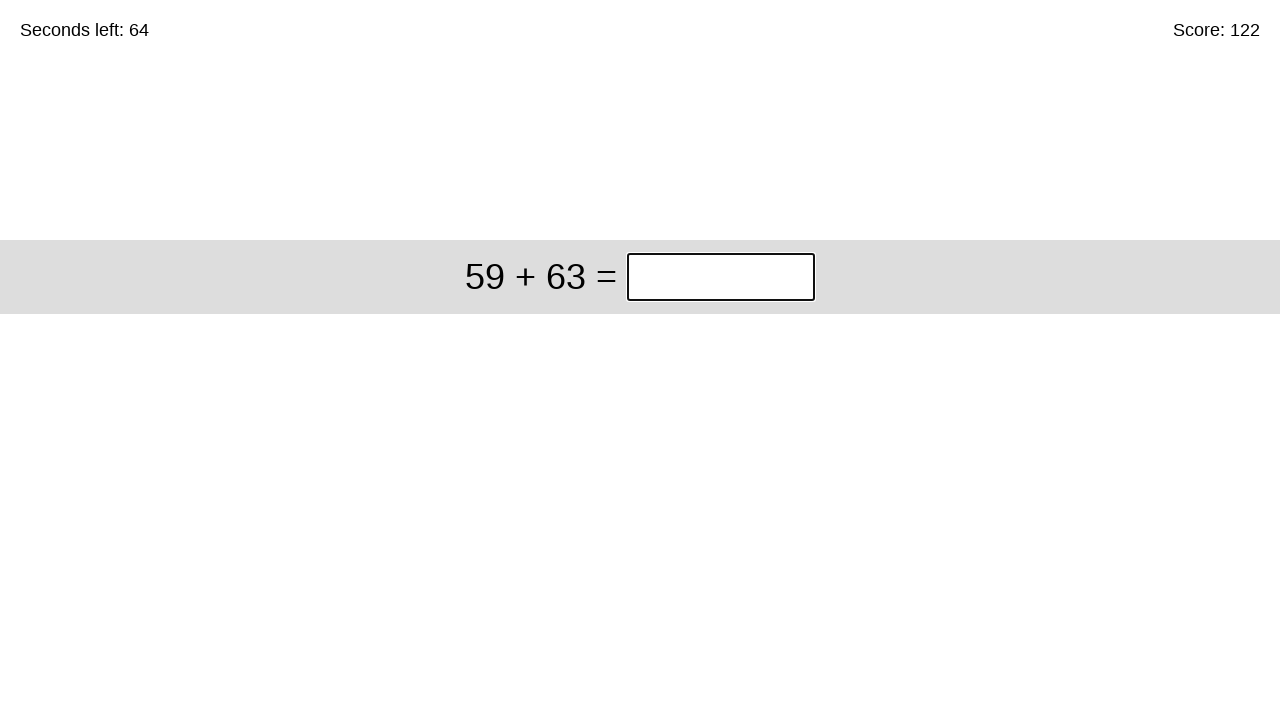

Pressed Enter to submit answer 54 on input.answer >> nth=0
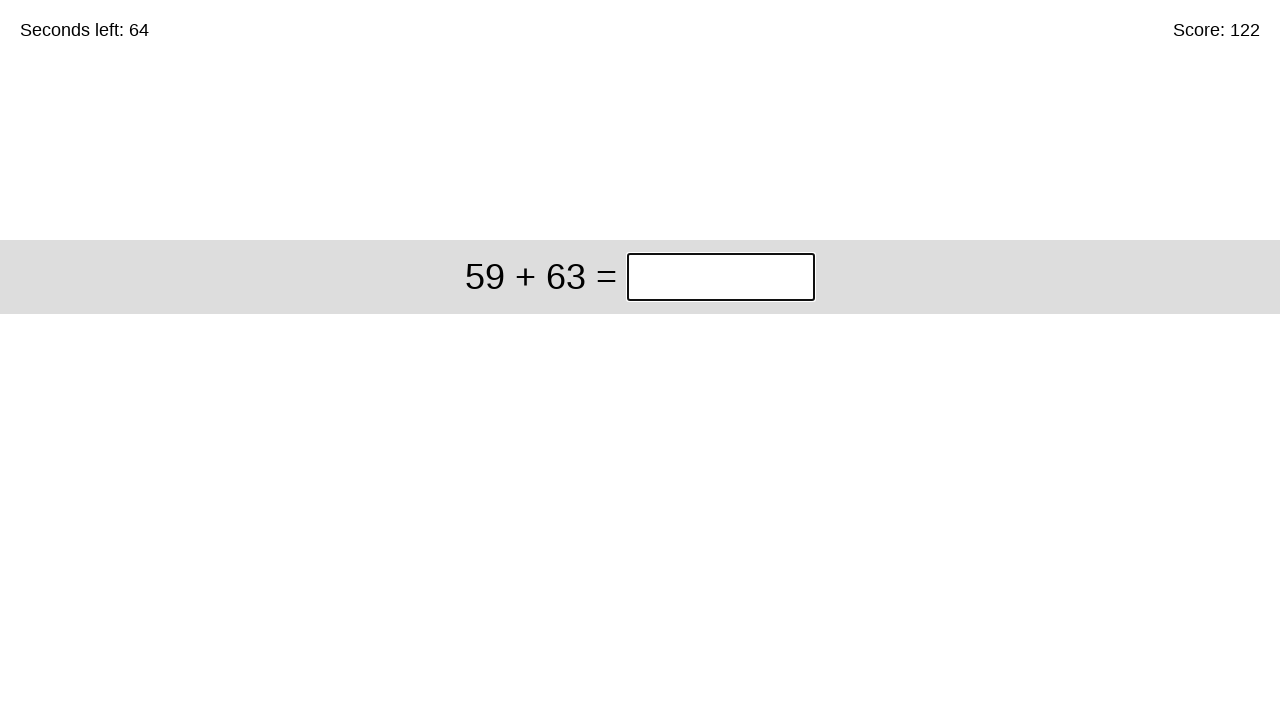

Cleared answer input field for problem: 59 + 63 on input.answer >> nth=0
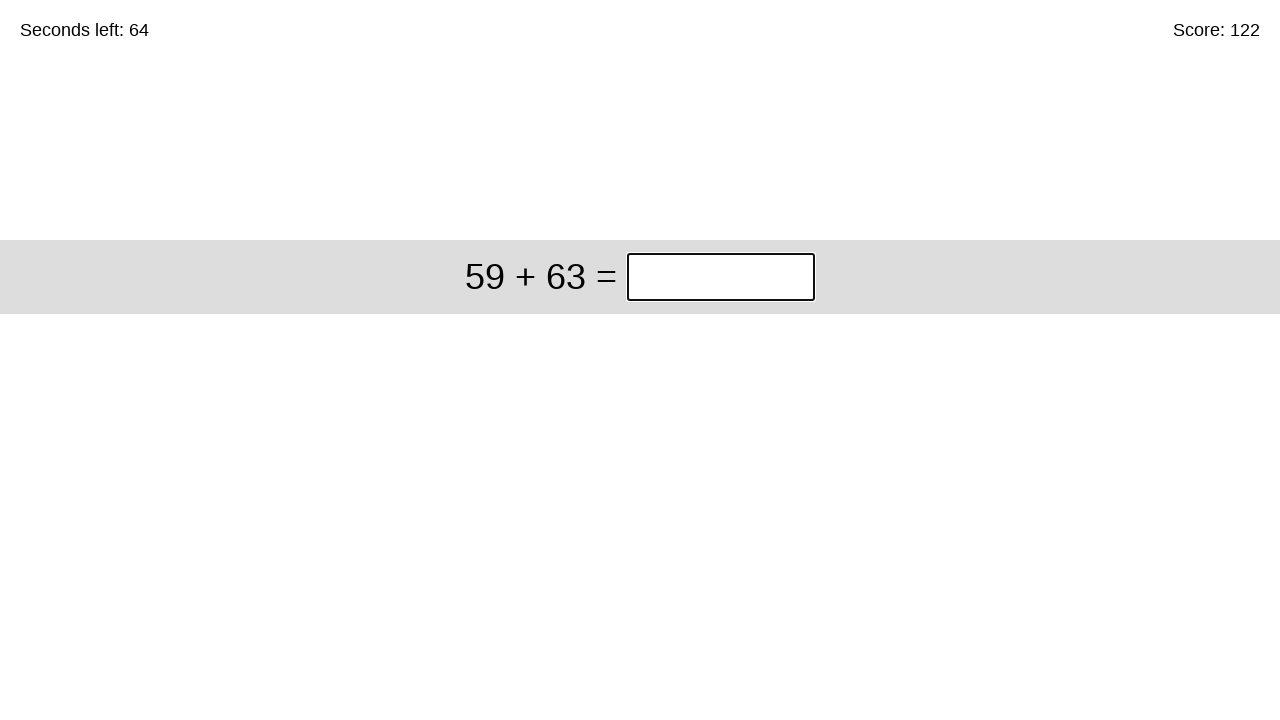

Filled answer input with 122 for problem: 59 + 63 on input.answer >> nth=0
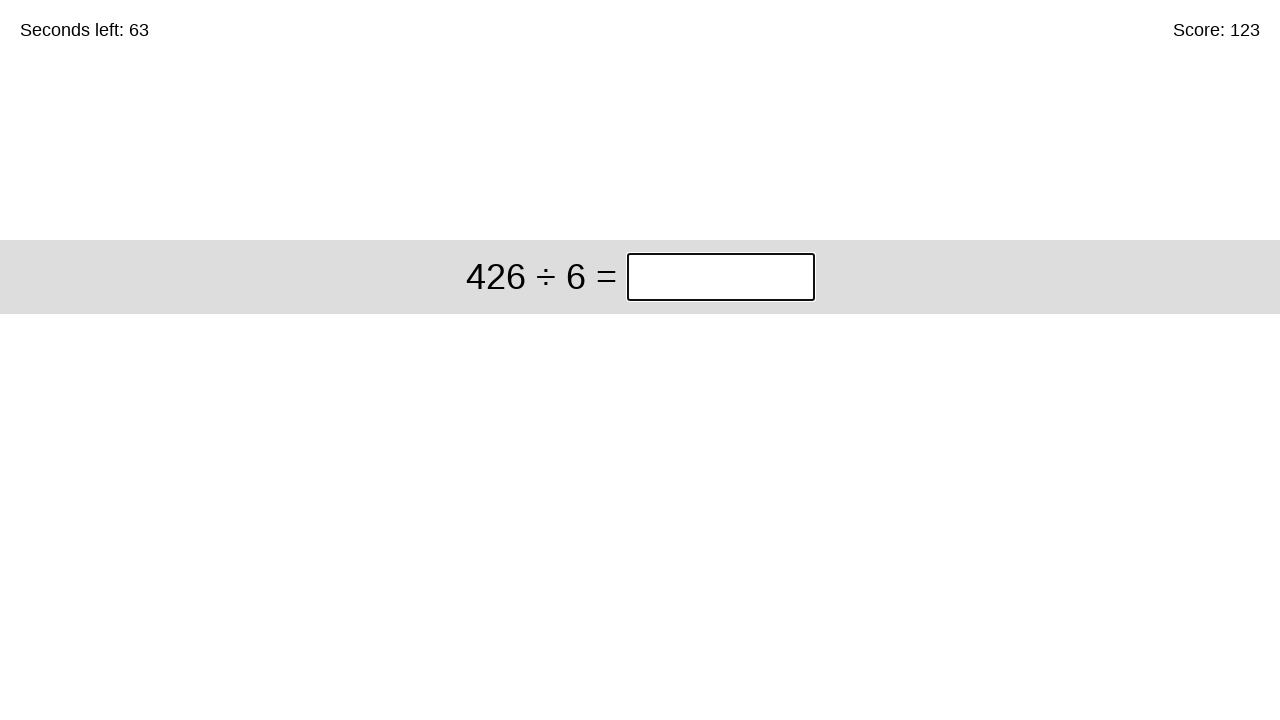

Pressed Enter to submit answer 122 on input.answer >> nth=0
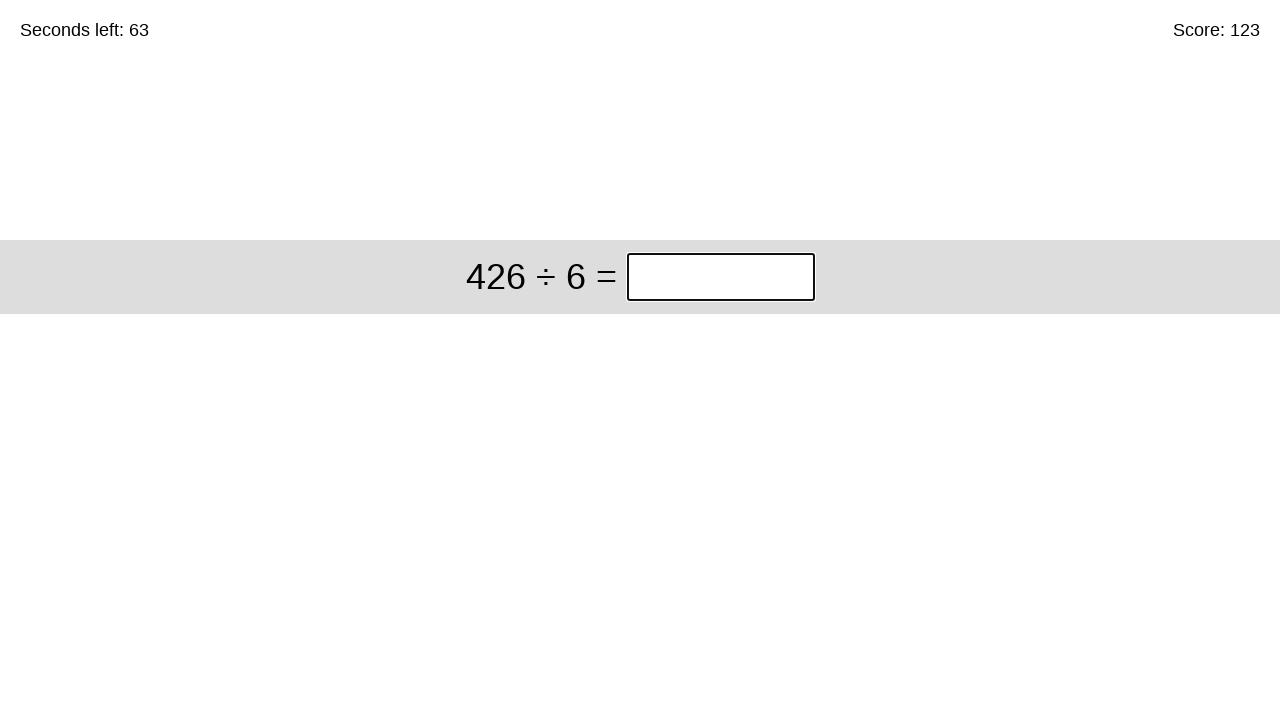

Cleared answer input field for problem: 426 ÷ 6 on input.answer >> nth=0
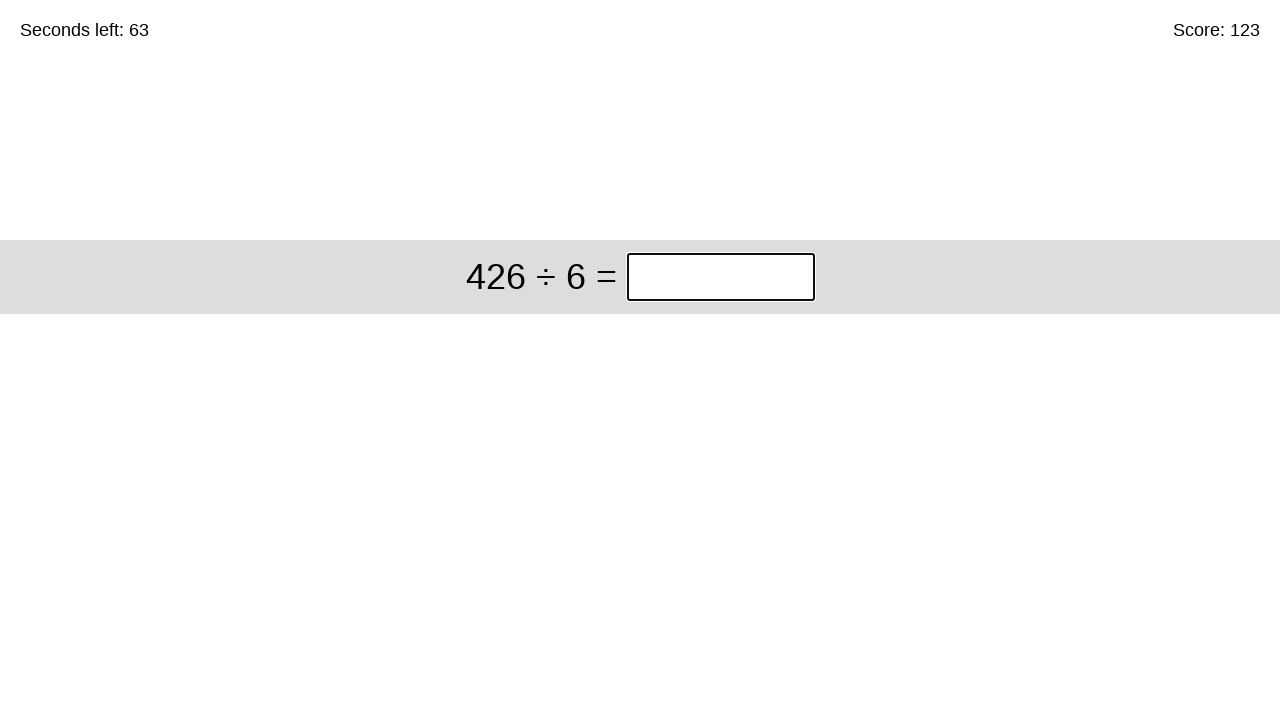

Filled answer input with 71 for problem: 426 ÷ 6 on input.answer >> nth=0
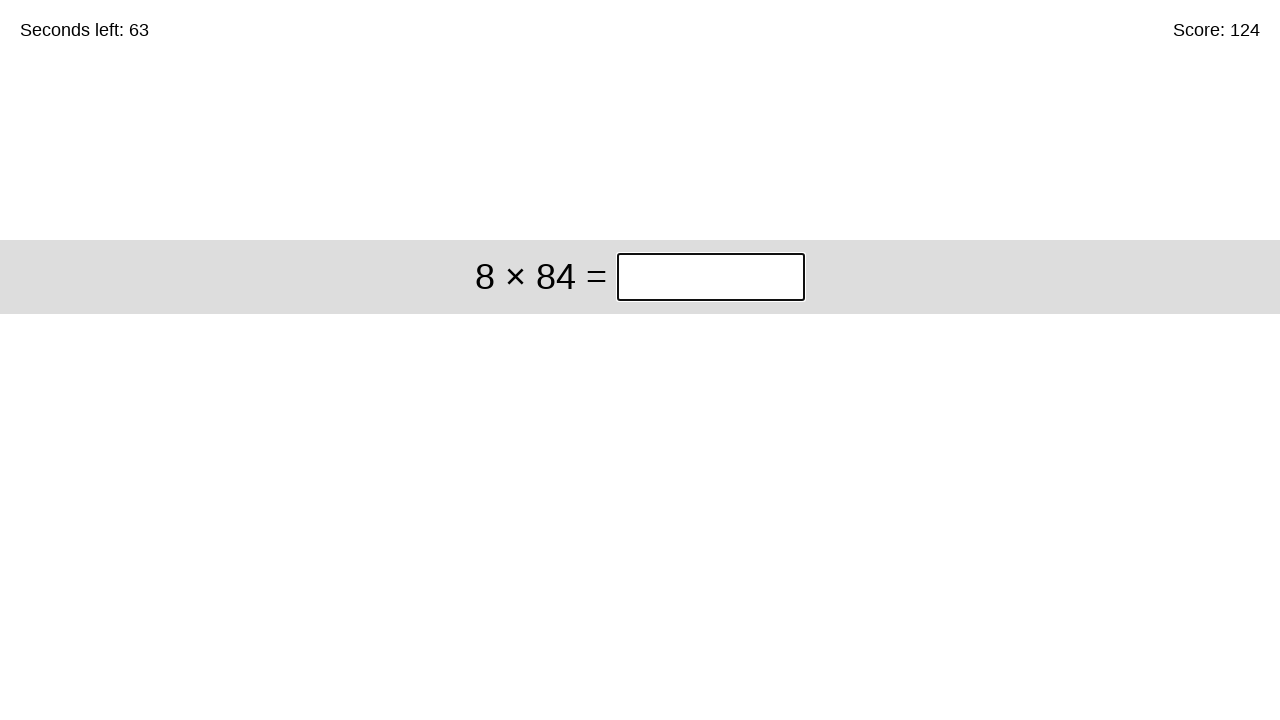

Pressed Enter to submit answer 71 on input.answer >> nth=0
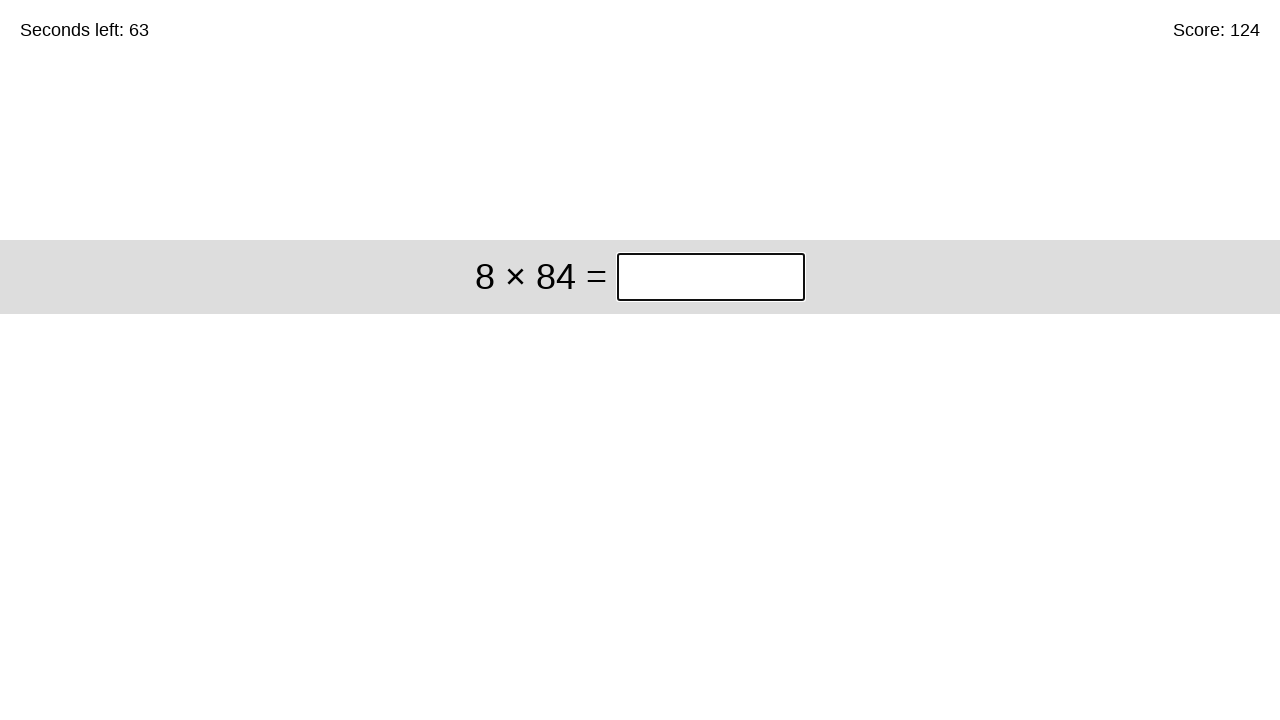

Cleared answer input field for problem: 8 × 84 on input.answer >> nth=0
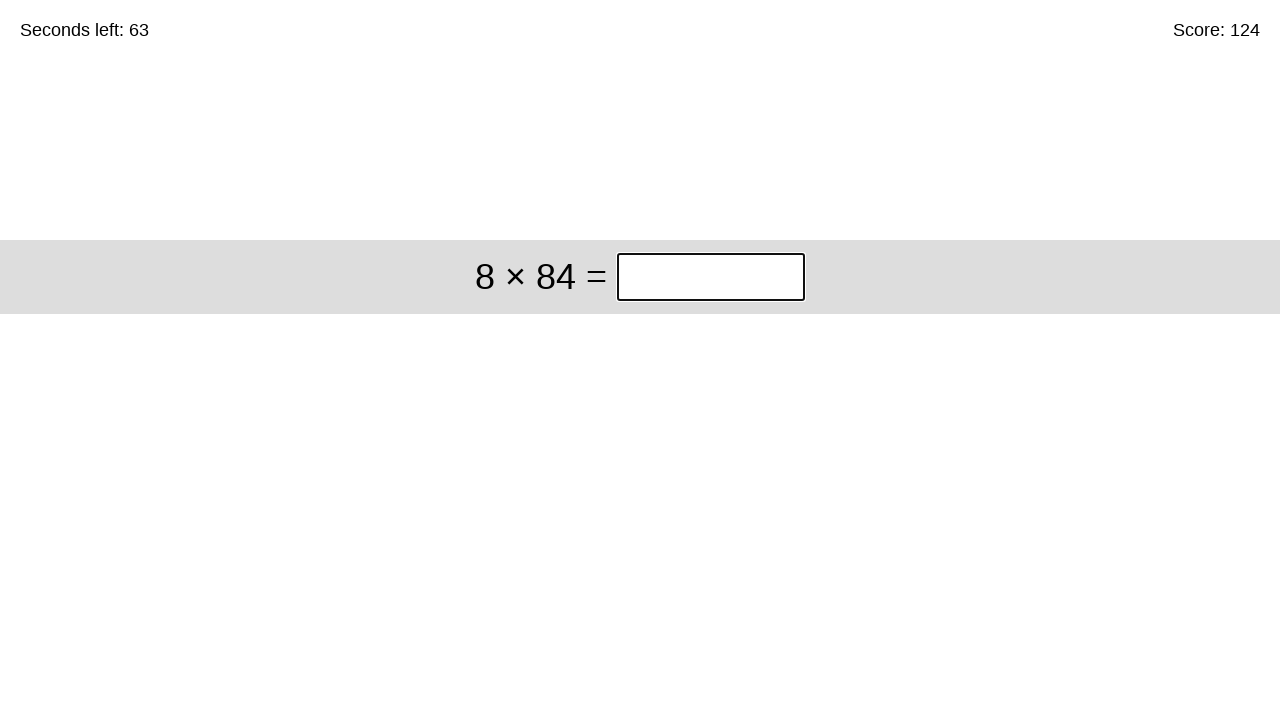

Filled answer input with 672 for problem: 8 × 84 on input.answer >> nth=0
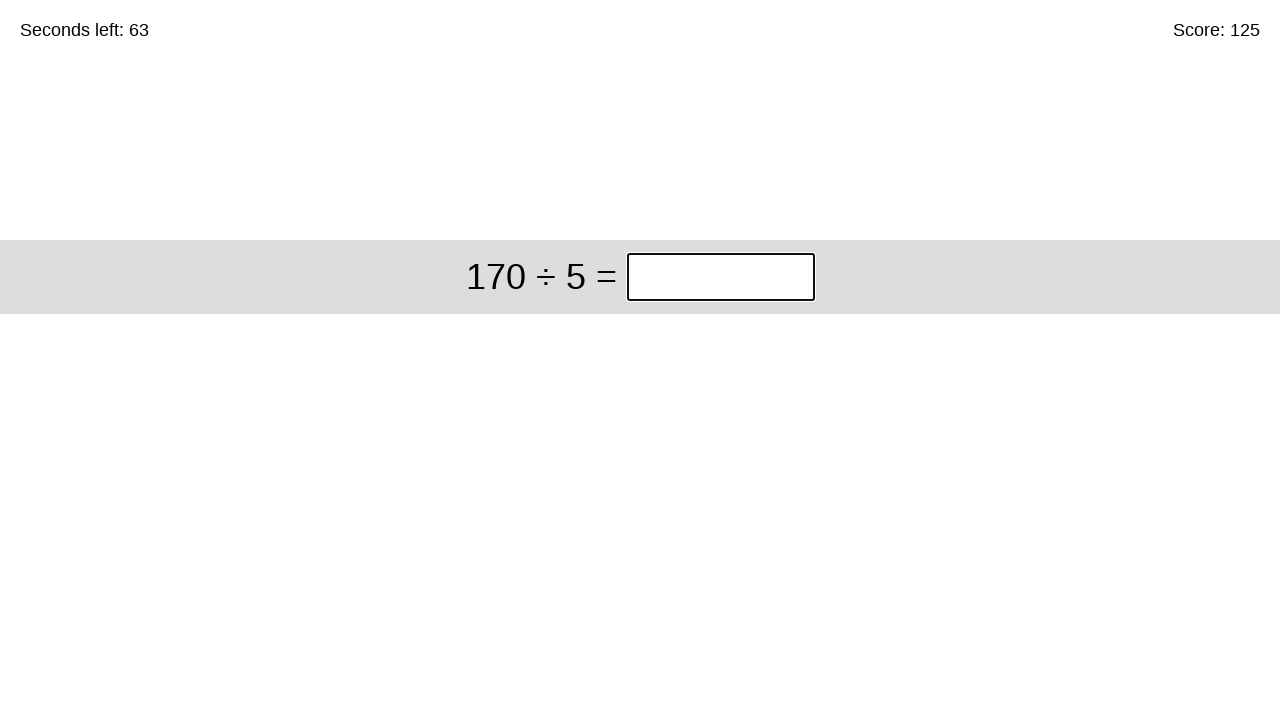

Pressed Enter to submit answer 672 on input.answer >> nth=0
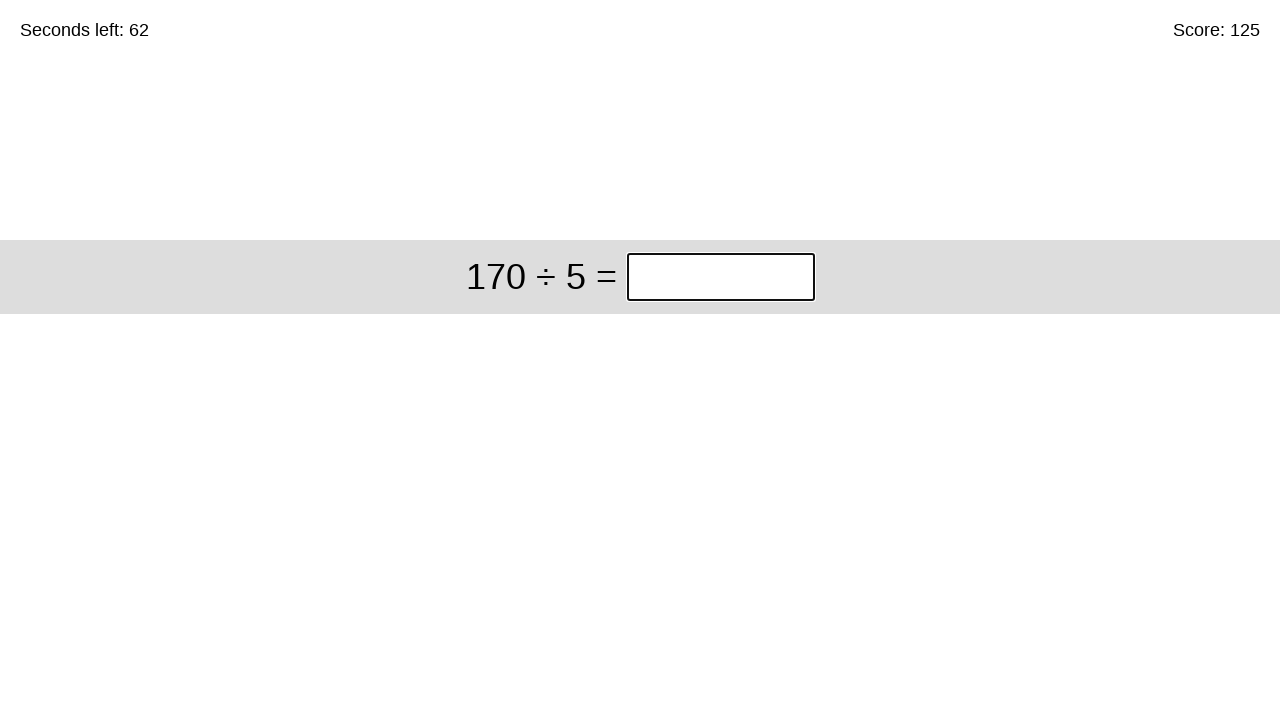

Cleared answer input field for problem: 170 ÷ 5 on input.answer >> nth=0
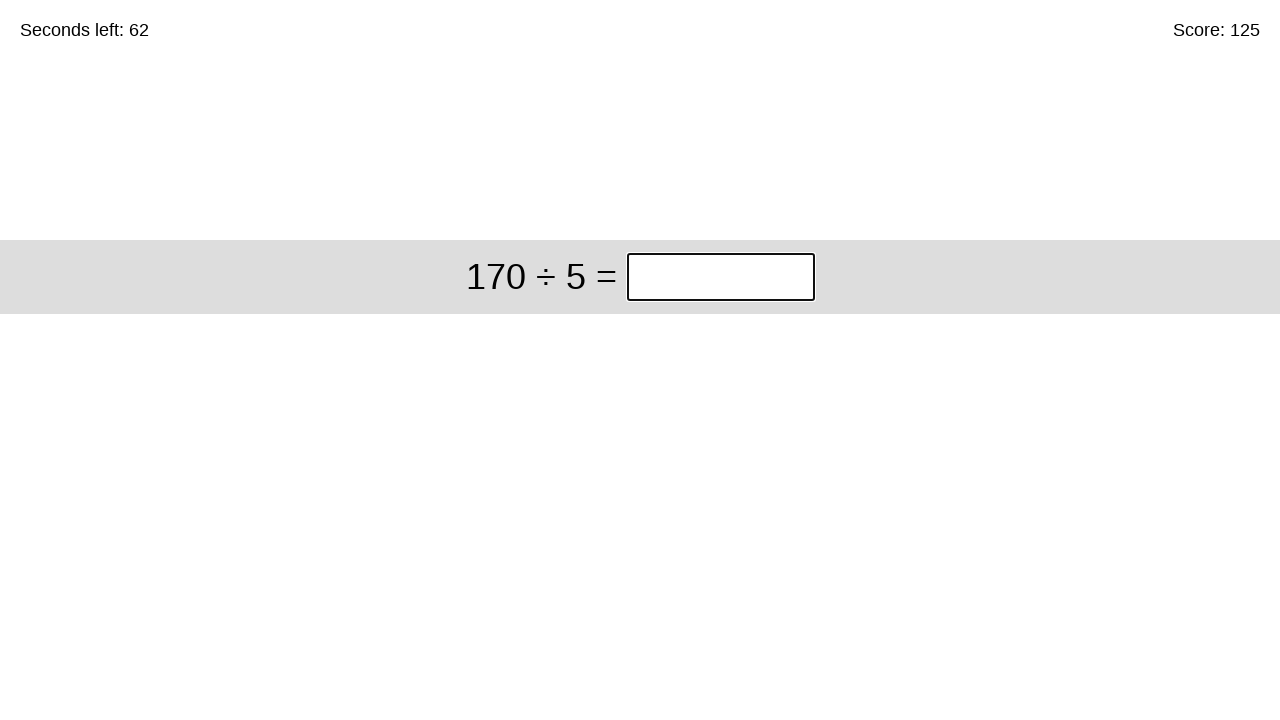

Filled answer input with 34 for problem: 170 ÷ 5 on input.answer >> nth=0
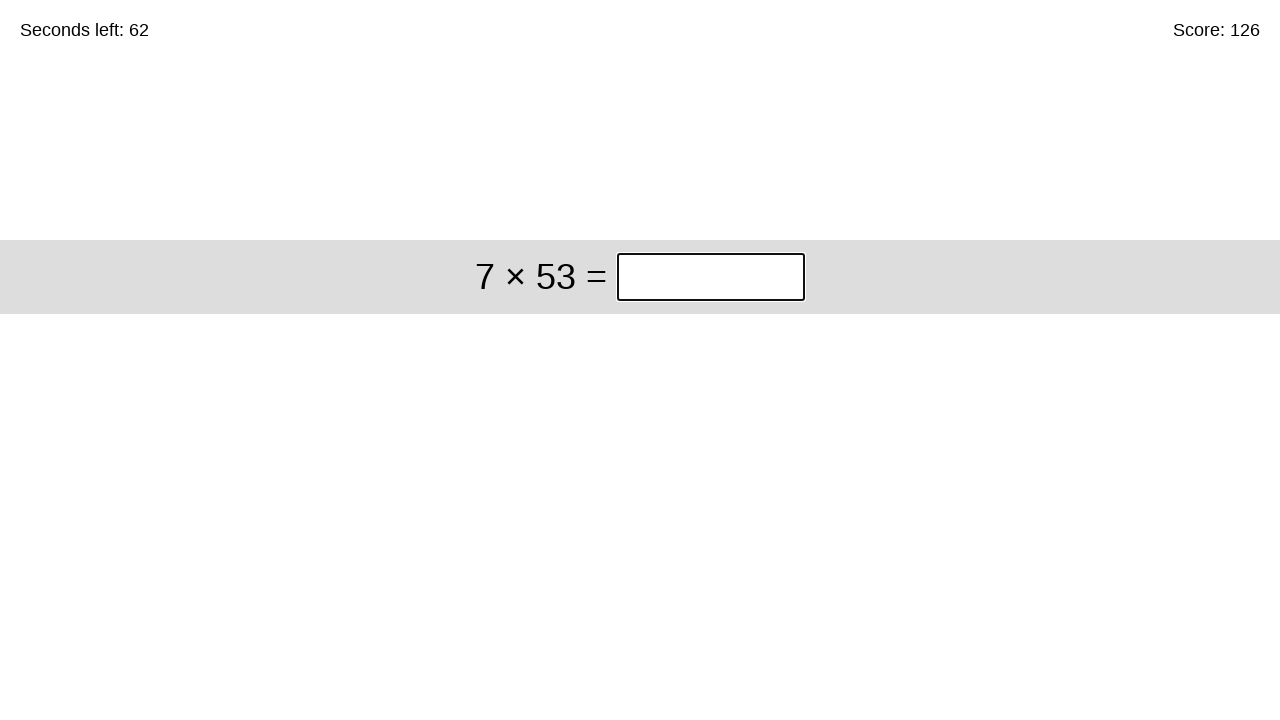

Pressed Enter to submit answer 34 on input.answer >> nth=0
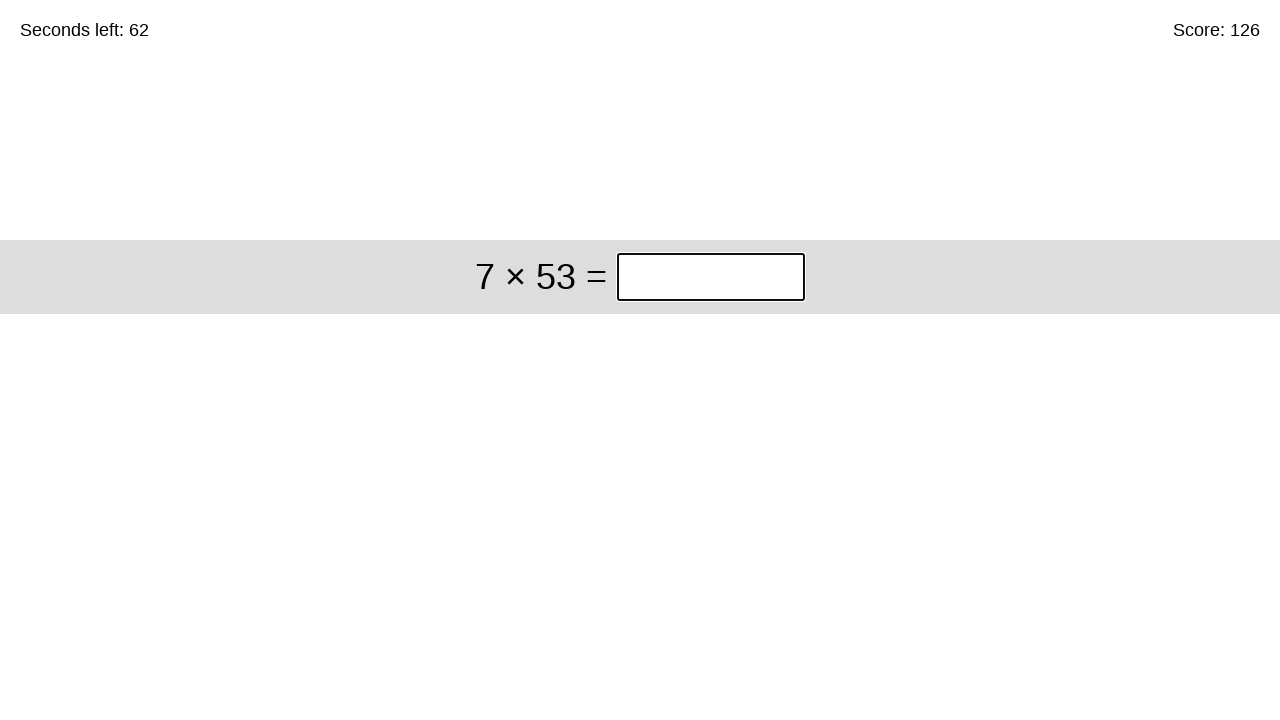

Cleared answer input field for problem: 7 × 53 on input.answer >> nth=0
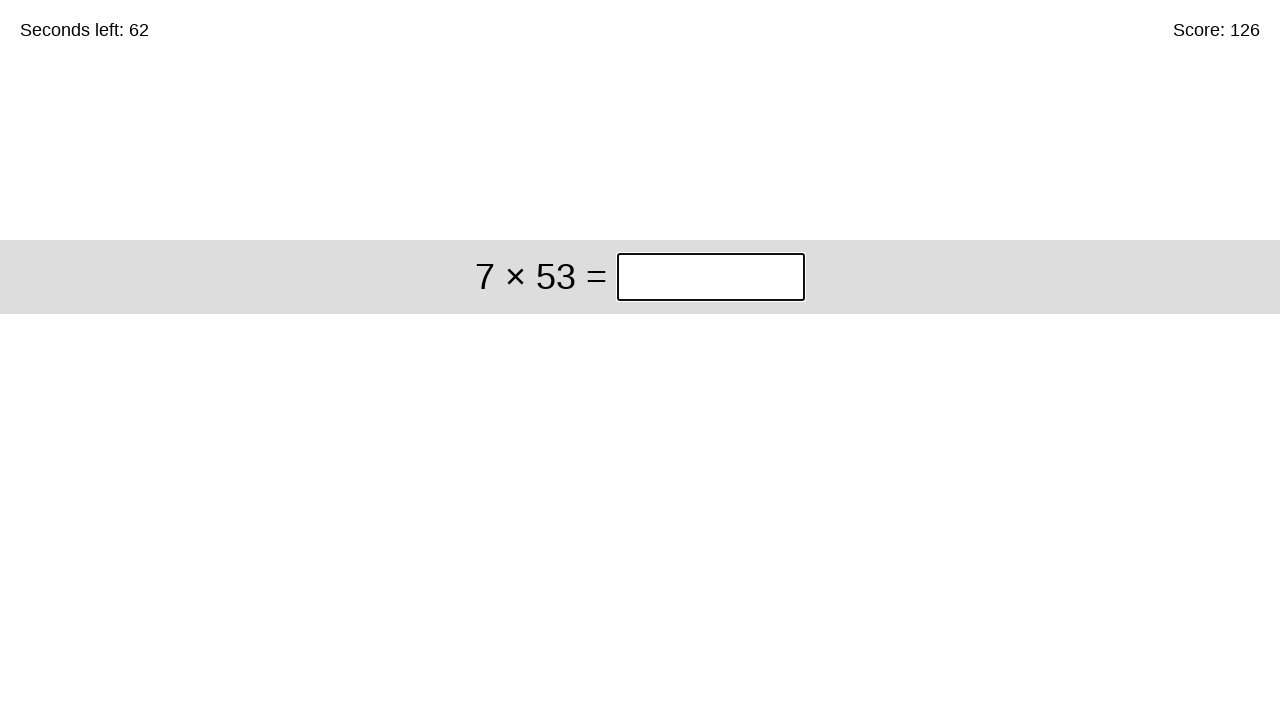

Filled answer input with 371 for problem: 7 × 53 on input.answer >> nth=0
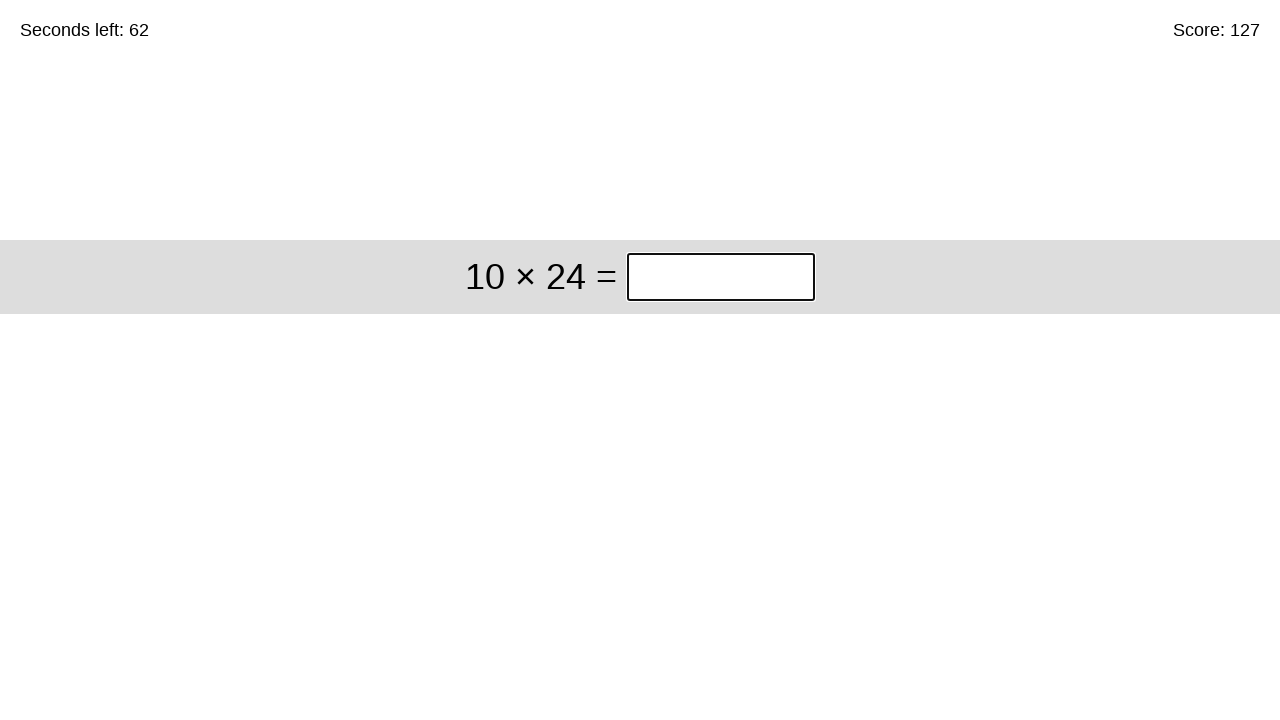

Pressed Enter to submit answer 371 on input.answer >> nth=0
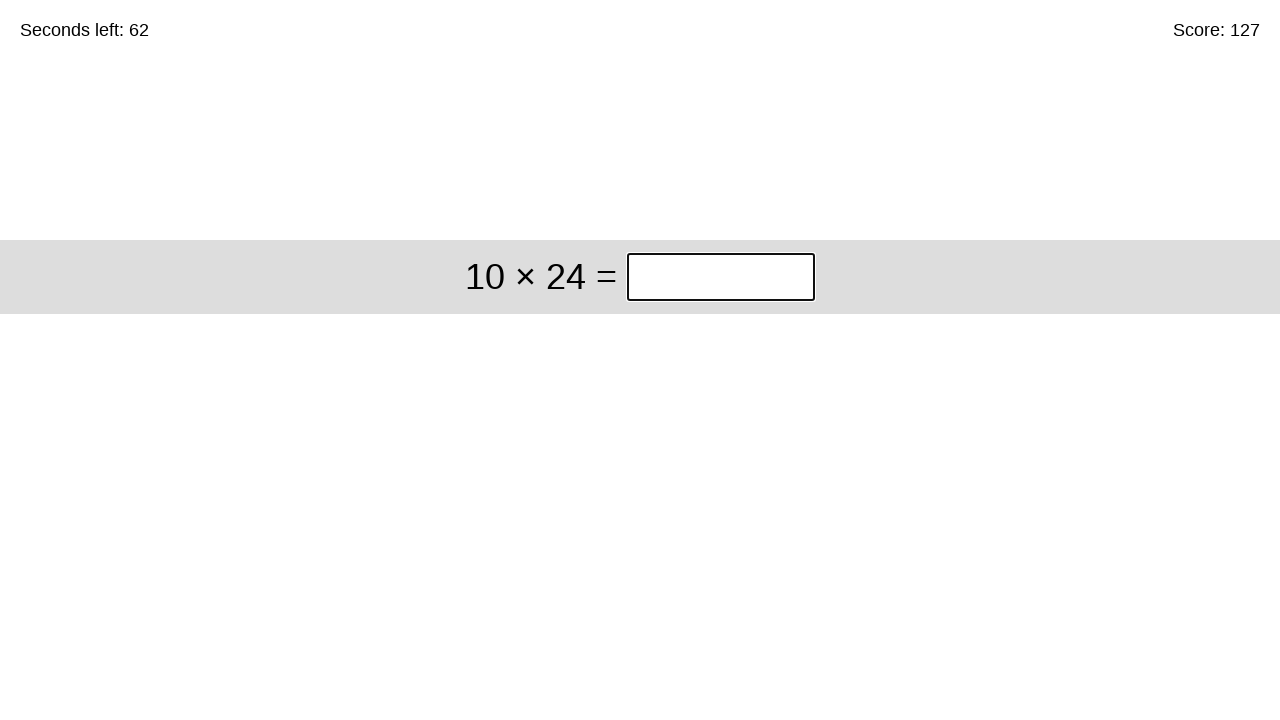

Cleared answer input field for problem: 10 × 24 on input.answer >> nth=0
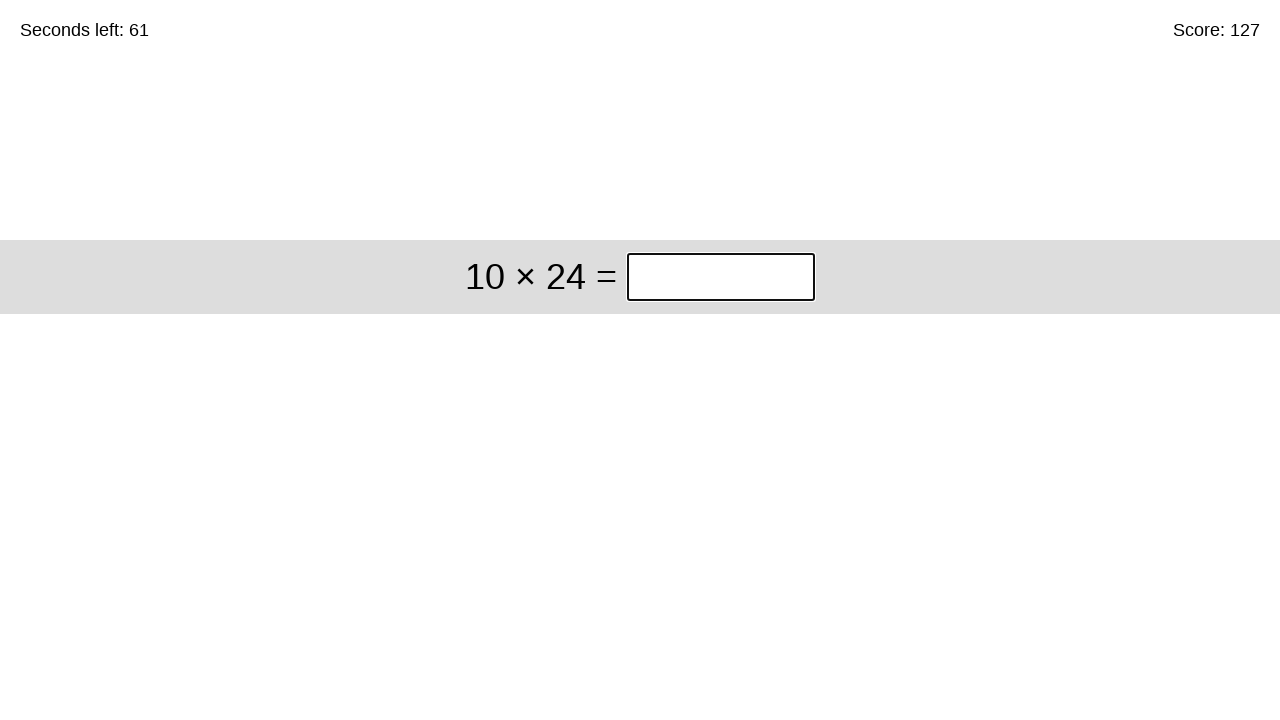

Filled answer input with 240 for problem: 10 × 24 on input.answer >> nth=0
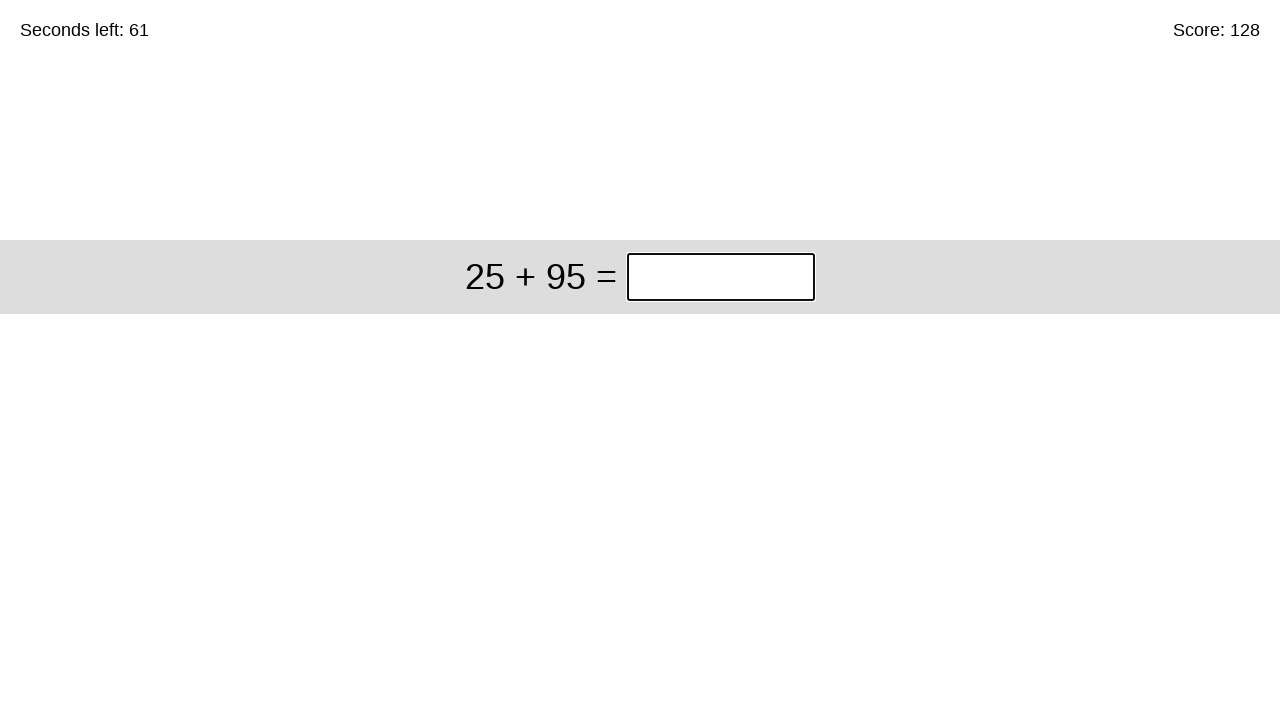

Pressed Enter to submit answer 240 on input.answer >> nth=0
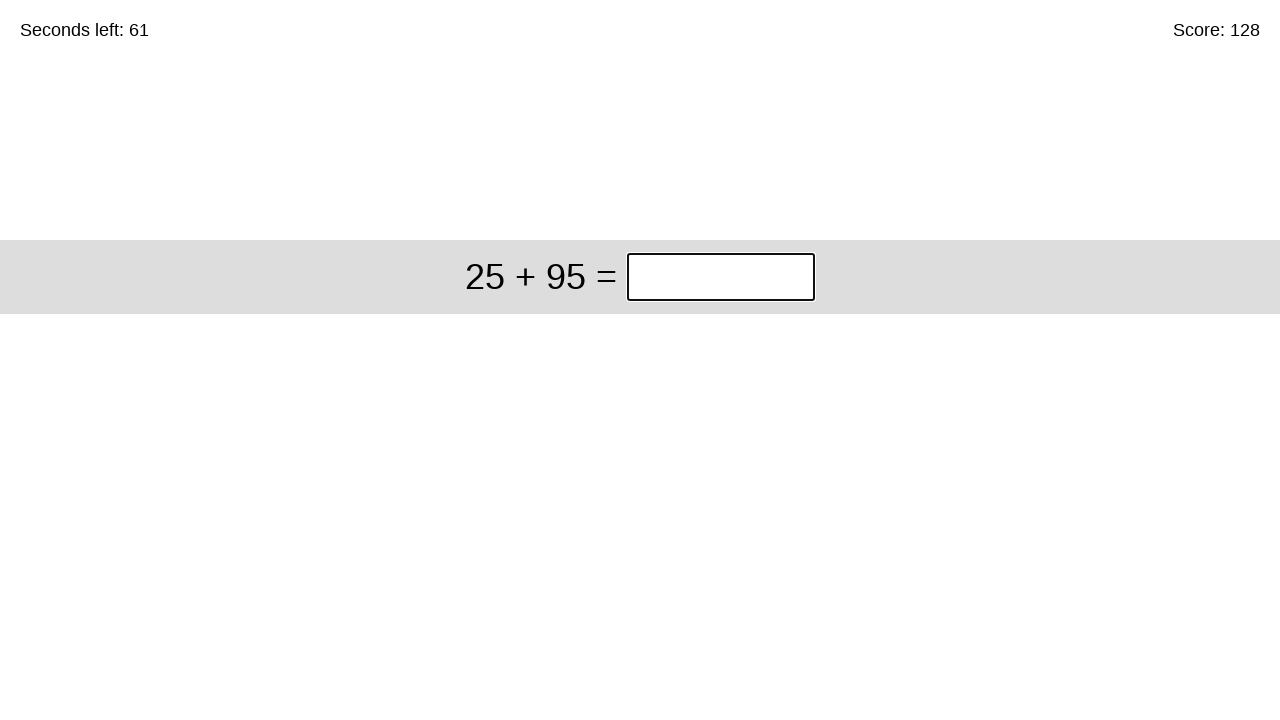

Cleared answer input field for problem: 25 + 95 on input.answer >> nth=0
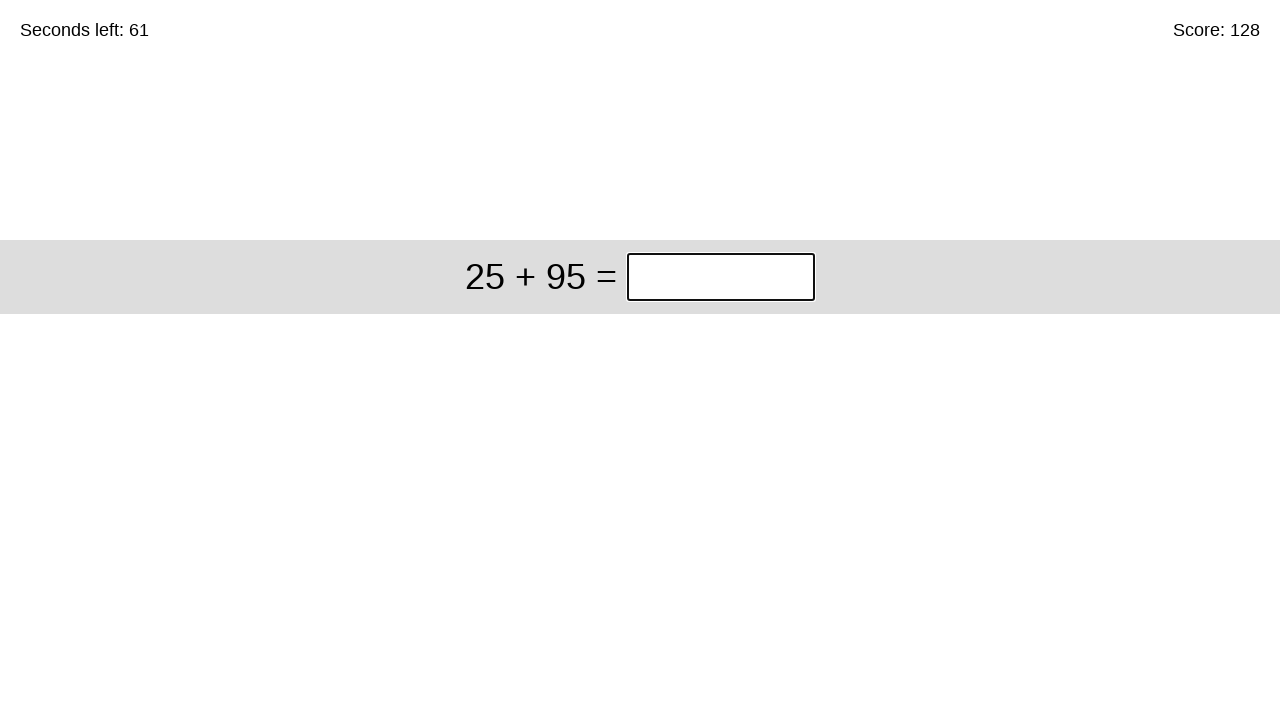

Filled answer input with 120 for problem: 25 + 95 on input.answer >> nth=0
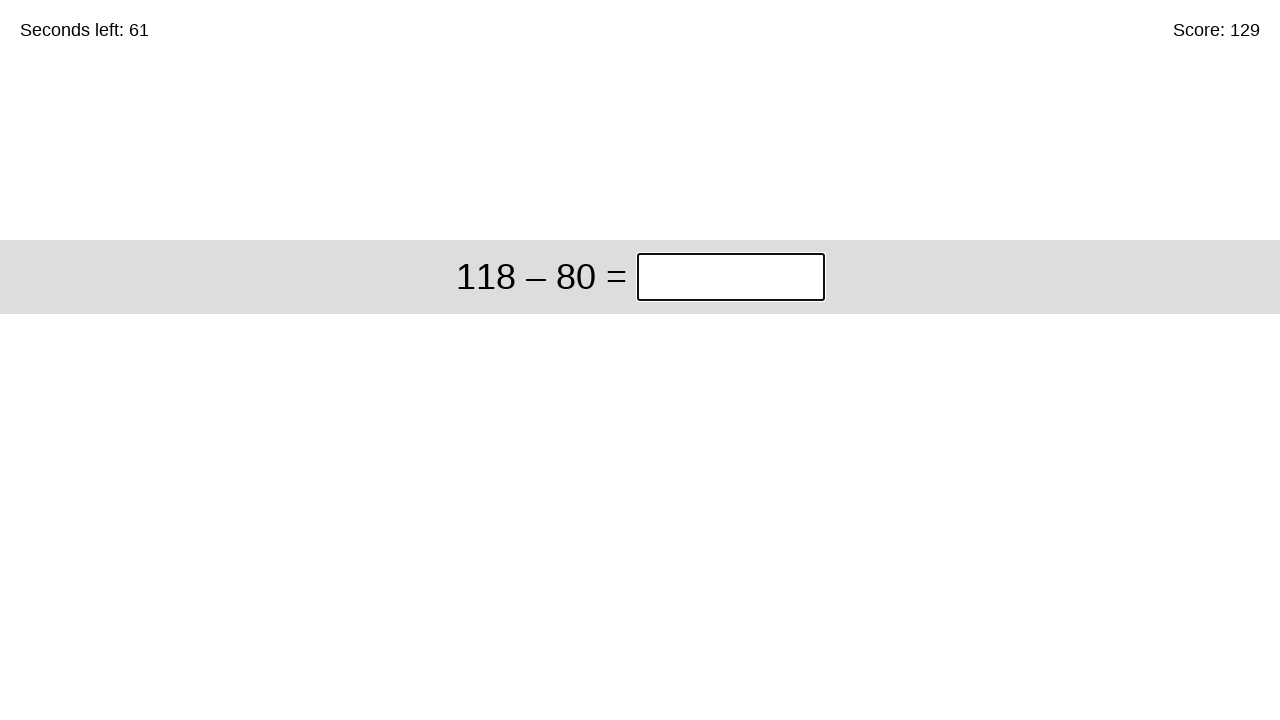

Pressed Enter to submit answer 120 on input.answer >> nth=0
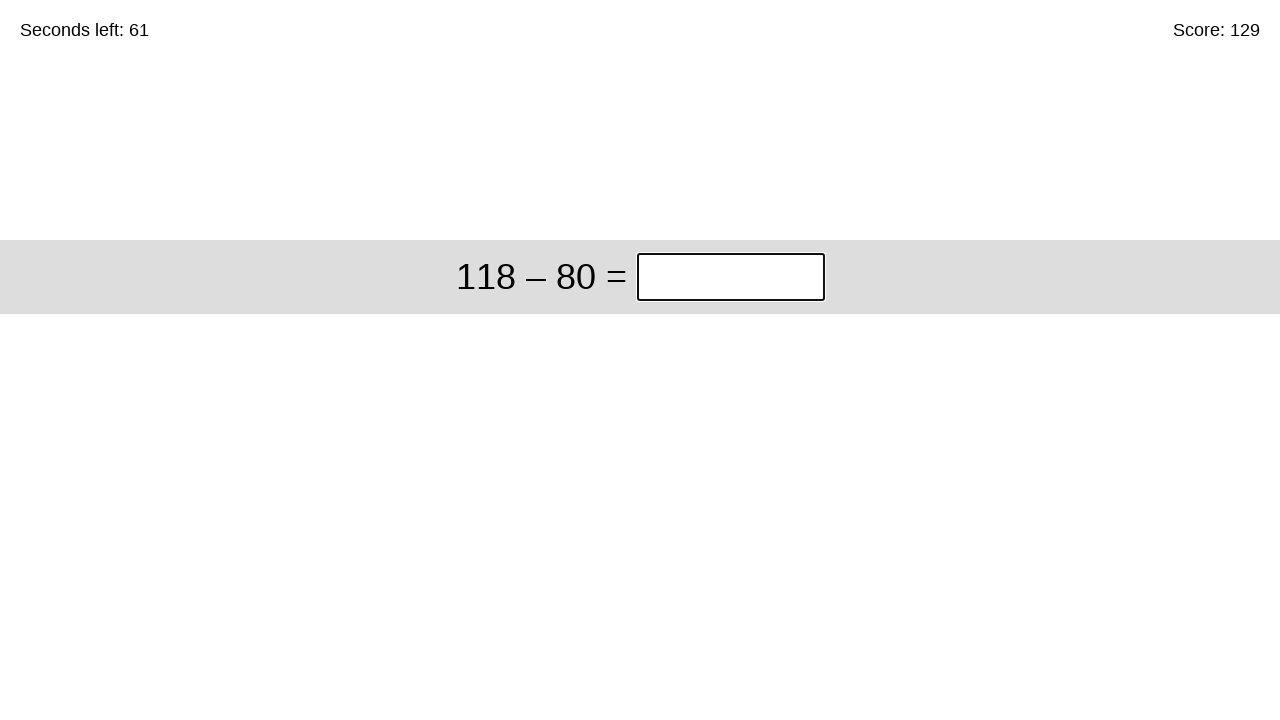

Cleared answer input field for problem: 118 – 80 on input.answer >> nth=0
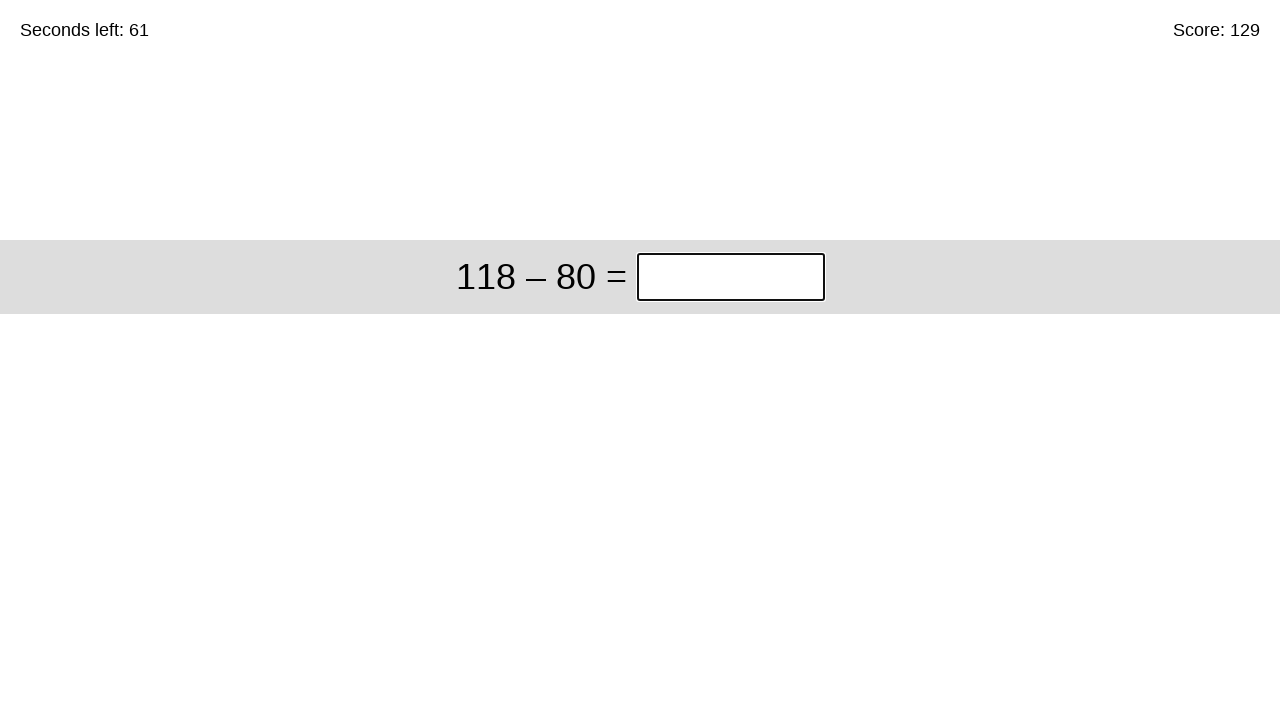

Filled answer input with 38 for problem: 118 – 80 on input.answer >> nth=0
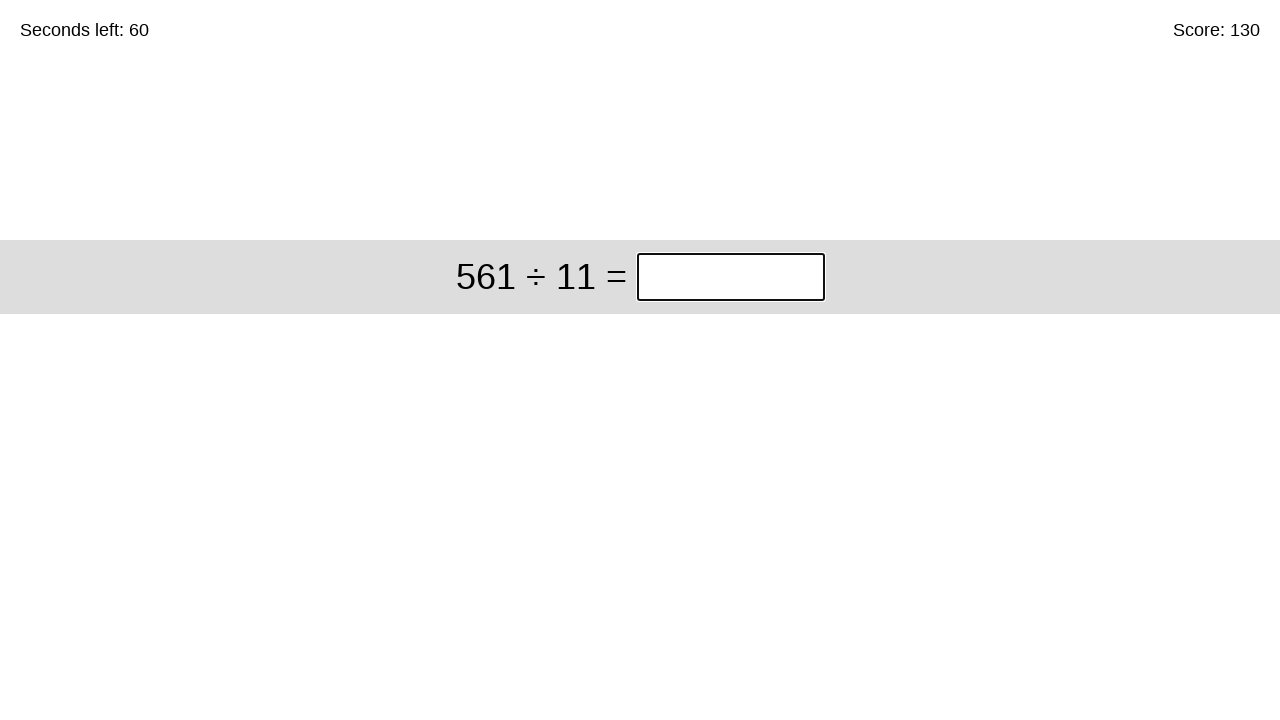

Pressed Enter to submit answer 38 on input.answer >> nth=0
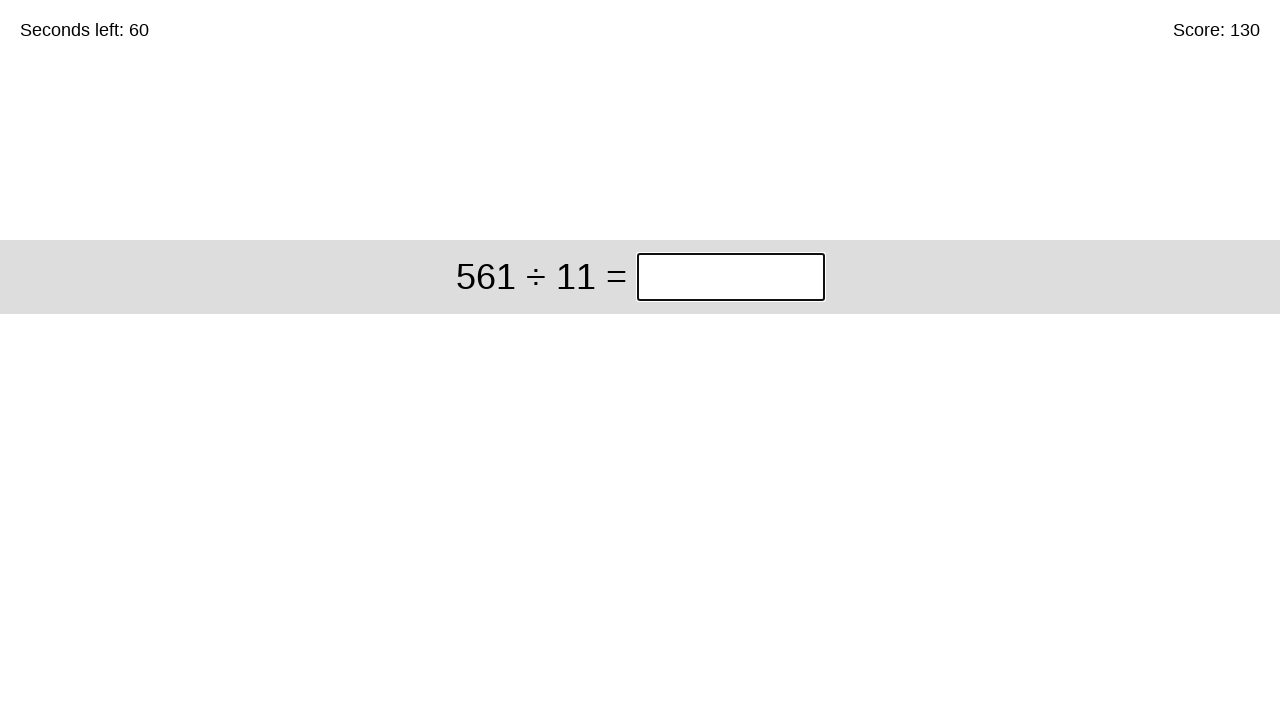

Cleared answer input field for problem: 561 ÷ 11 on input.answer >> nth=0
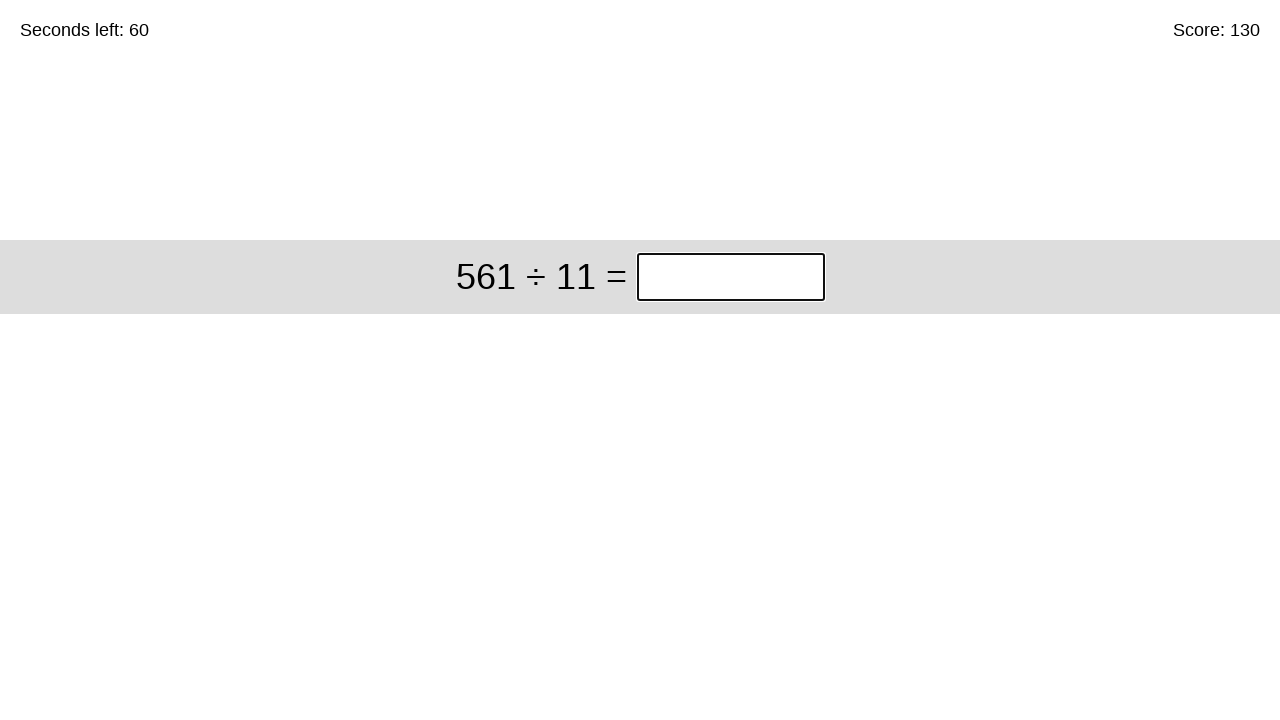

Filled answer input with 51 for problem: 561 ÷ 11 on input.answer >> nth=0
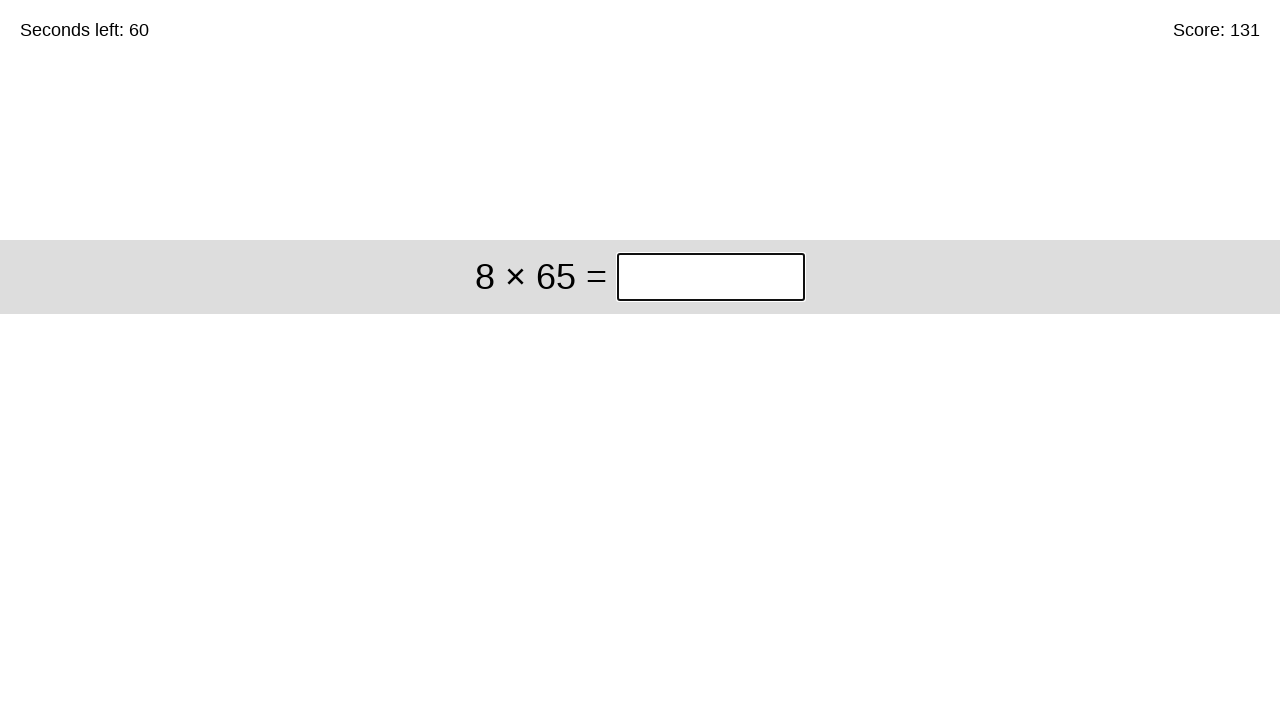

Pressed Enter to submit answer 51 on input.answer >> nth=0
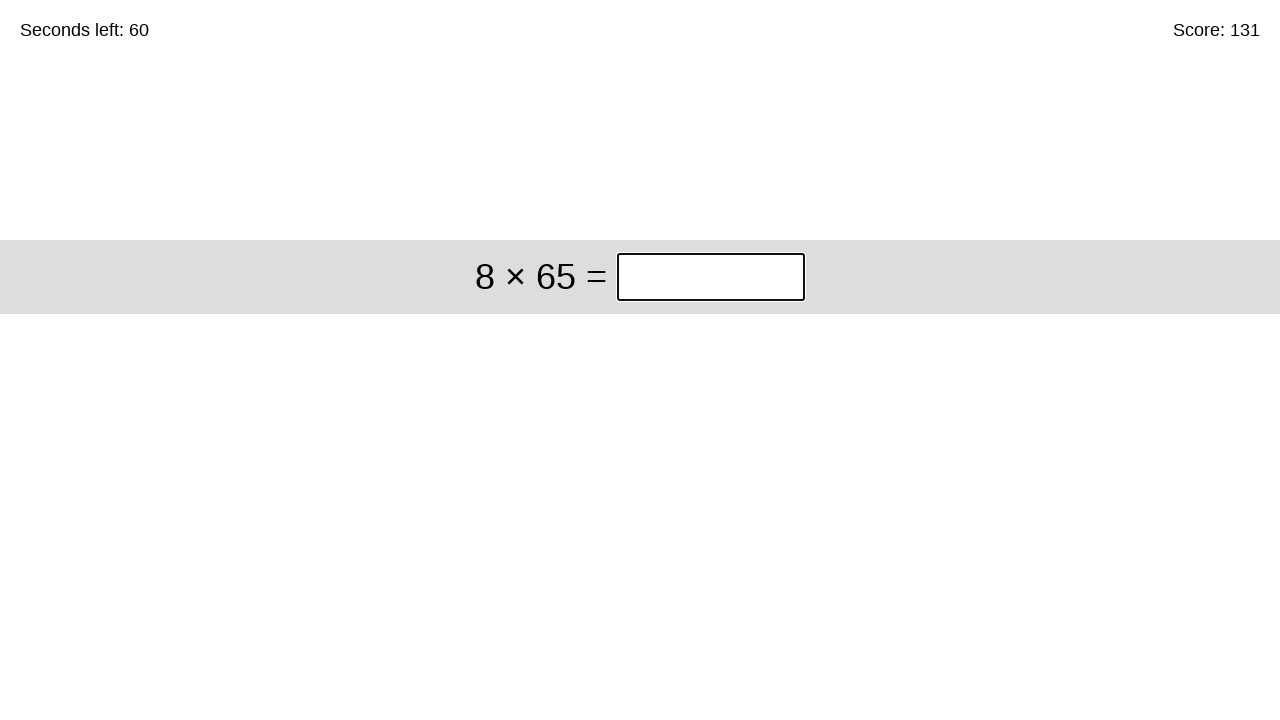

Cleared answer input field for problem: 8 × 65 on input.answer >> nth=0
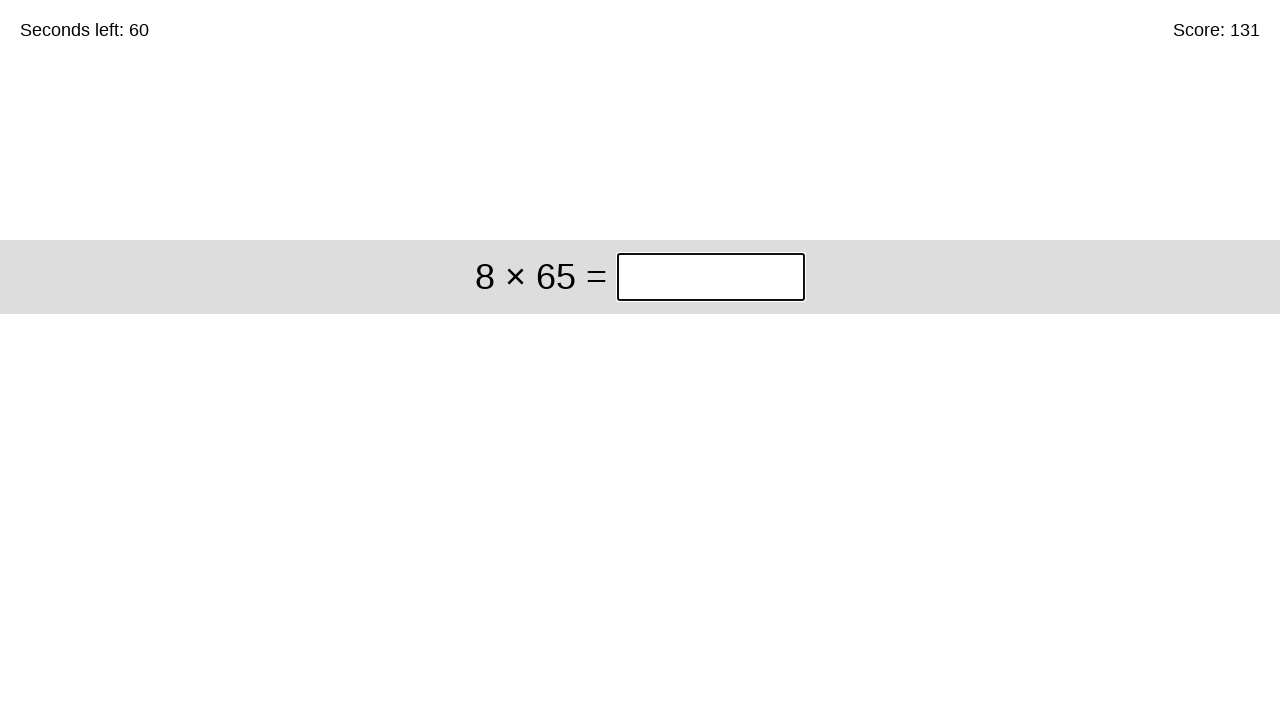

Filled answer input with 520 for problem: 8 × 65 on input.answer >> nth=0
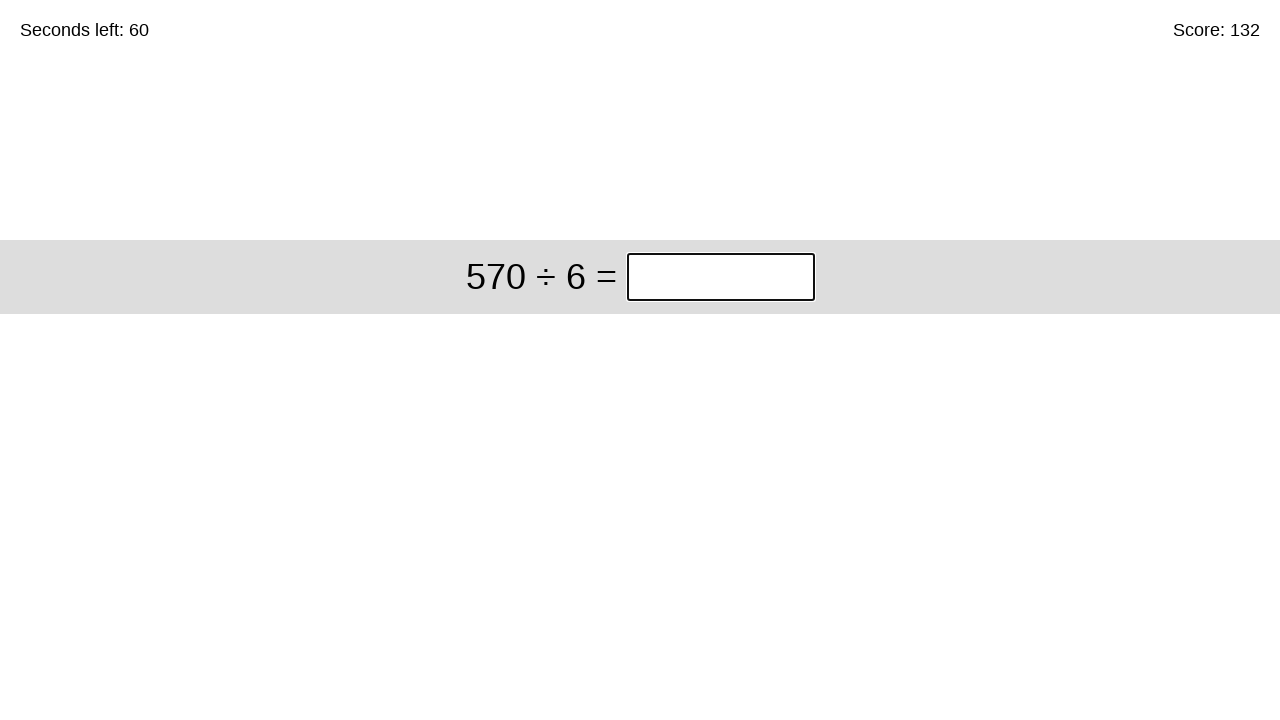

Pressed Enter to submit answer 520 on input.answer >> nth=0
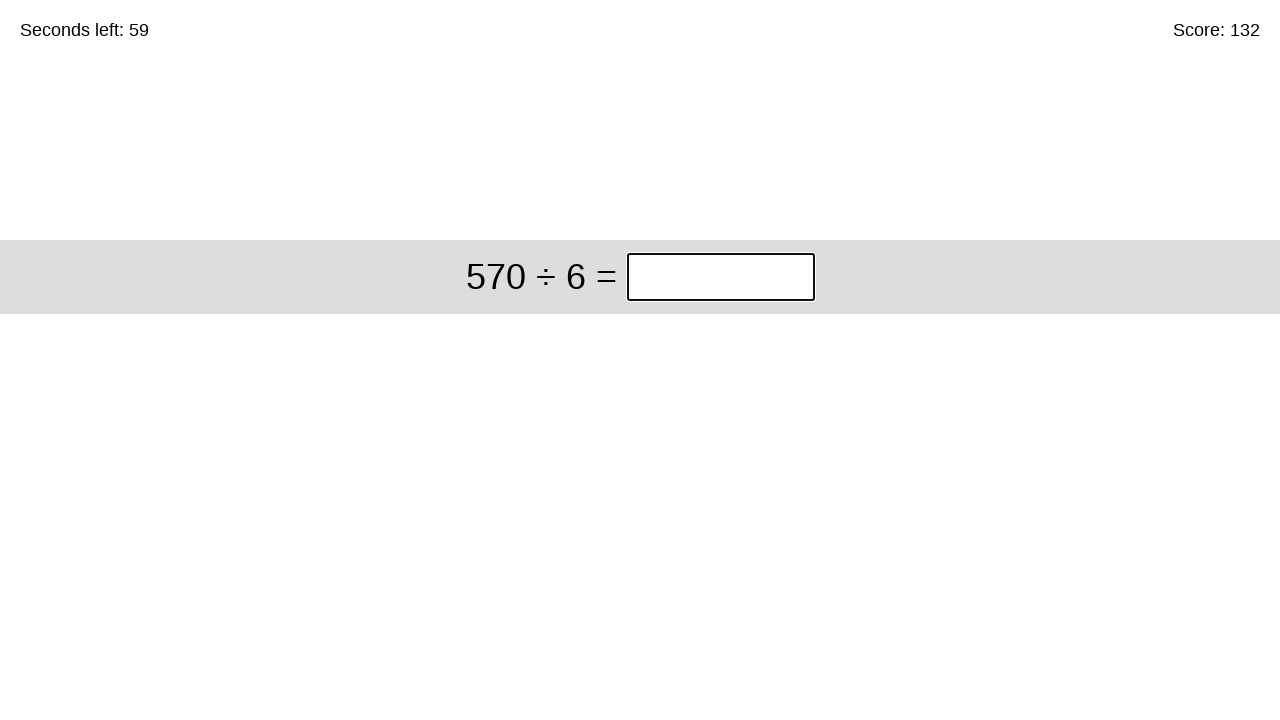

Cleared answer input field for problem: 570 ÷ 6 on input.answer >> nth=0
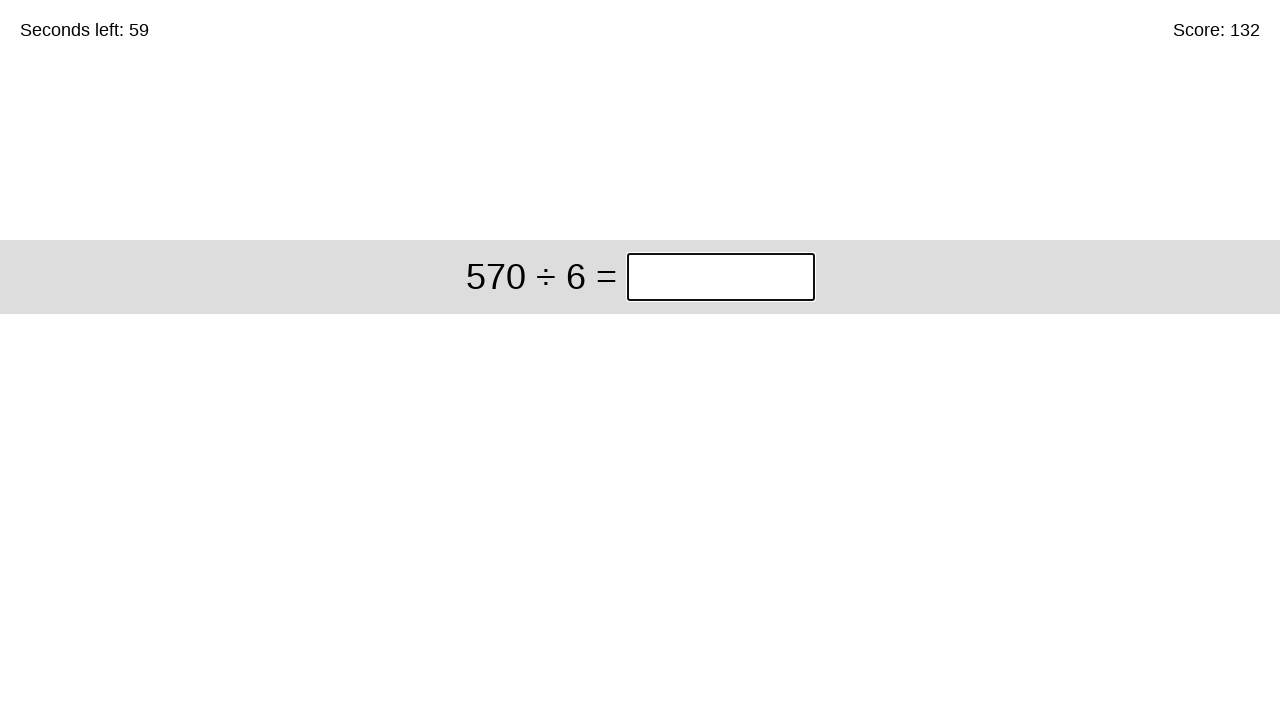

Filled answer input with 95 for problem: 570 ÷ 6 on input.answer >> nth=0
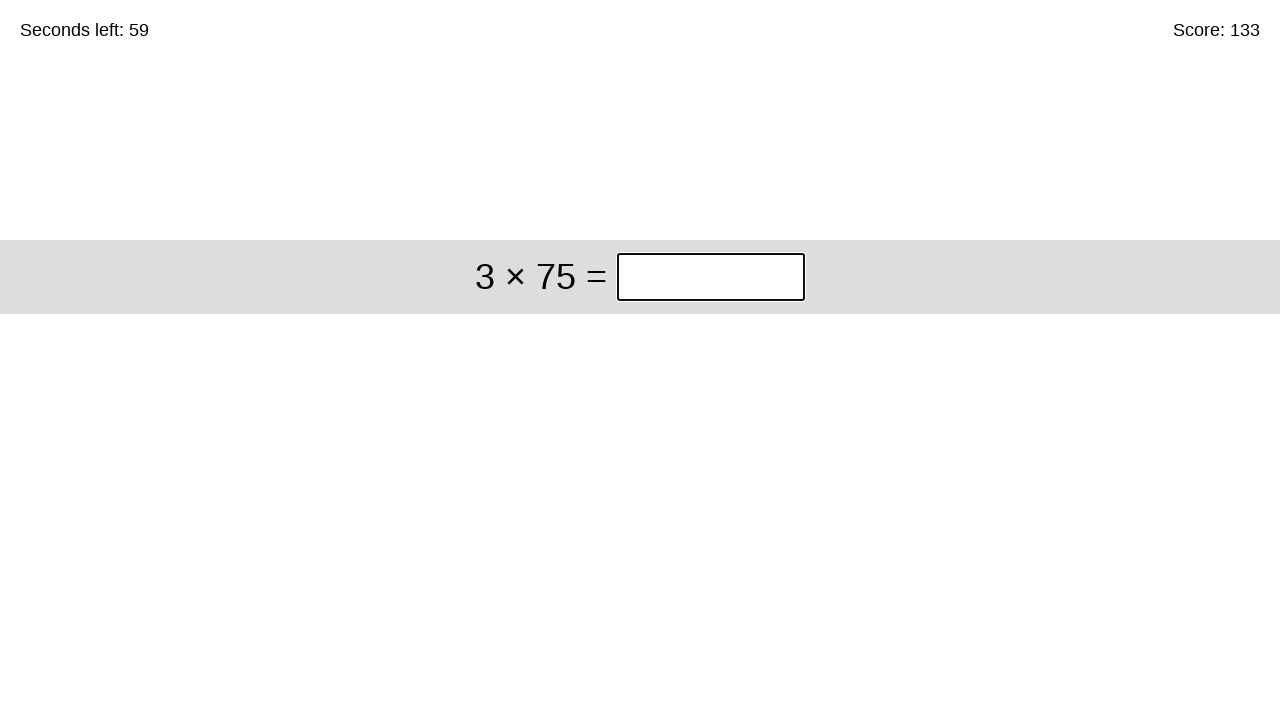

Pressed Enter to submit answer 95 on input.answer >> nth=0
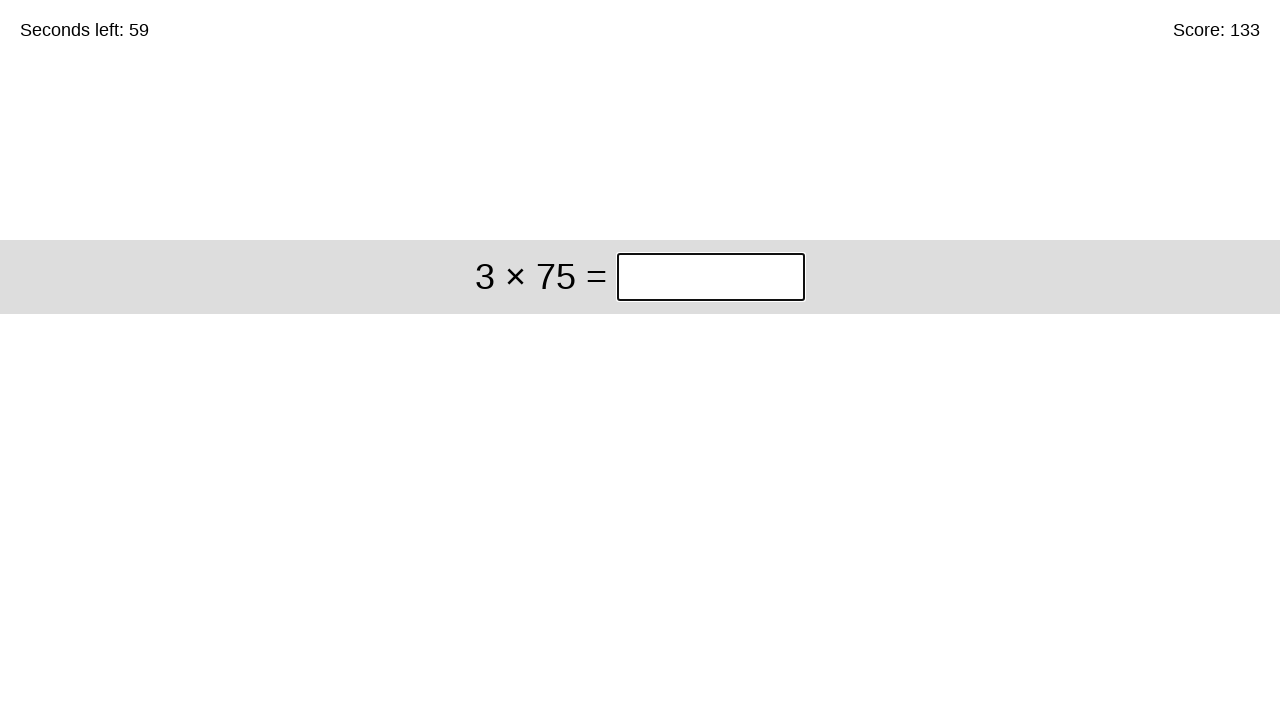

Cleared answer input field for problem: 3 × 75 on input.answer >> nth=0
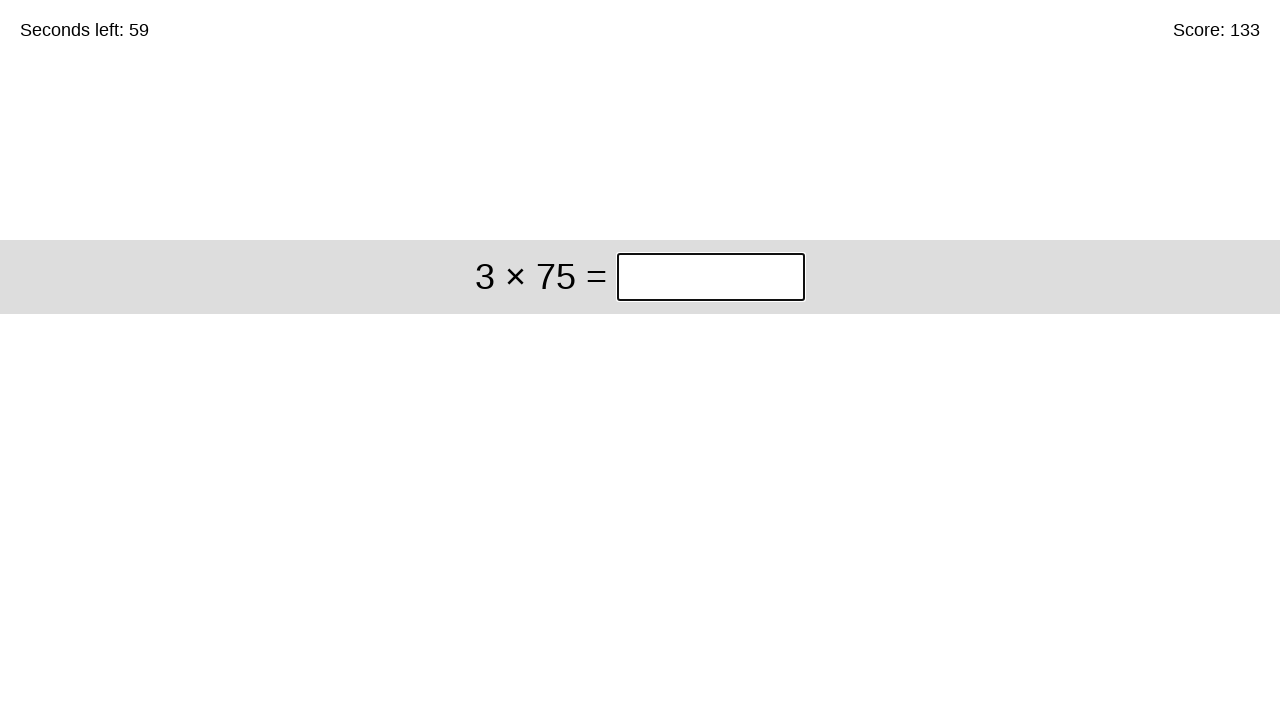

Filled answer input with 225 for problem: 3 × 75 on input.answer >> nth=0
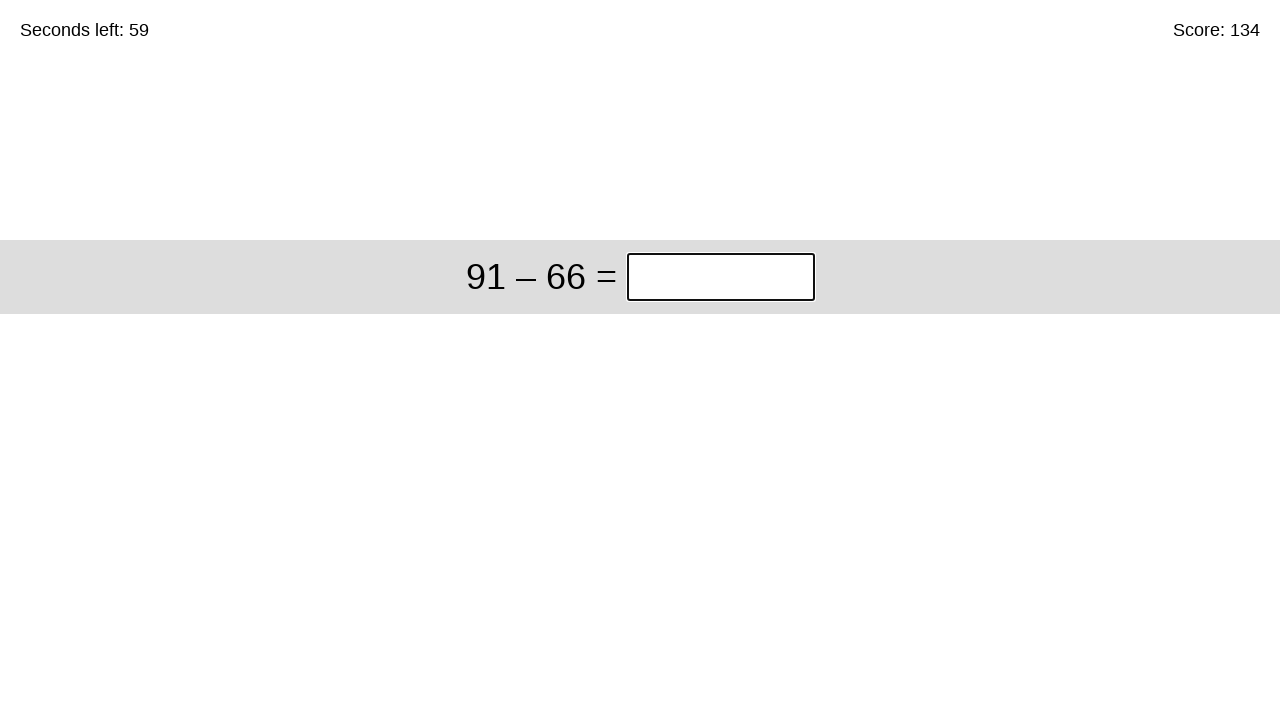

Pressed Enter to submit answer 225 on input.answer >> nth=0
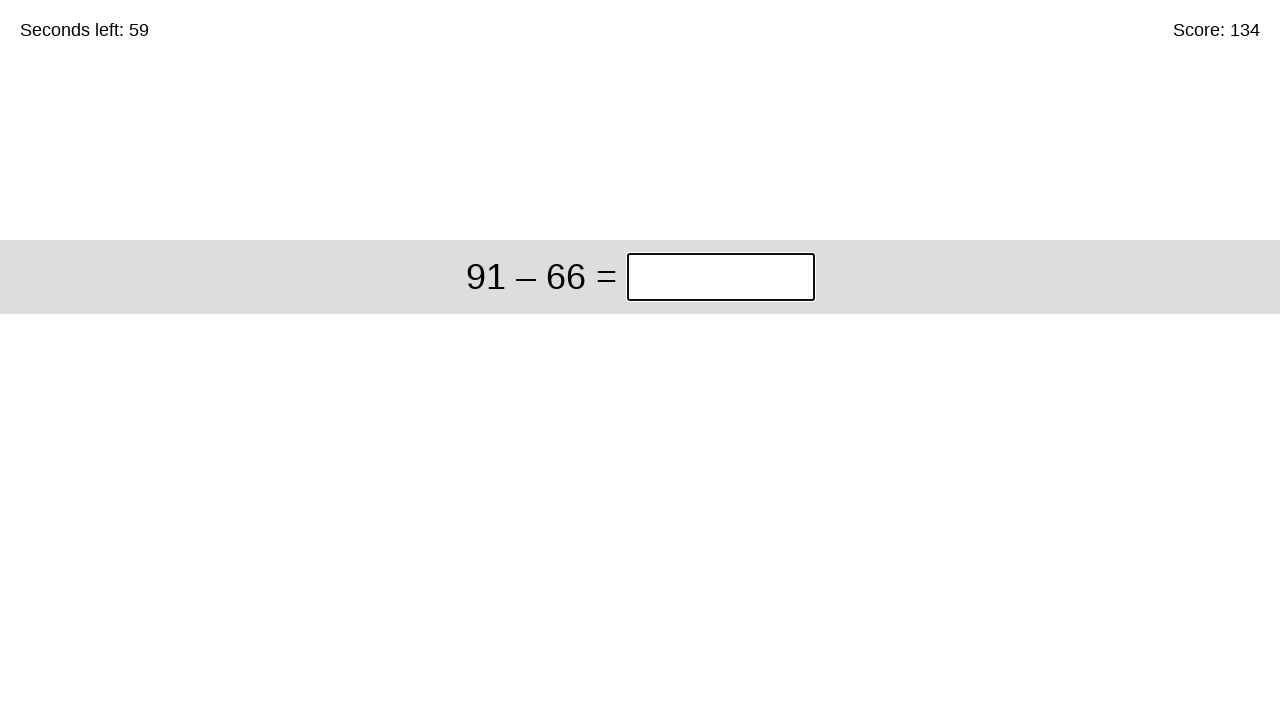

Cleared answer input field for problem: 91 – 66 on input.answer >> nth=0
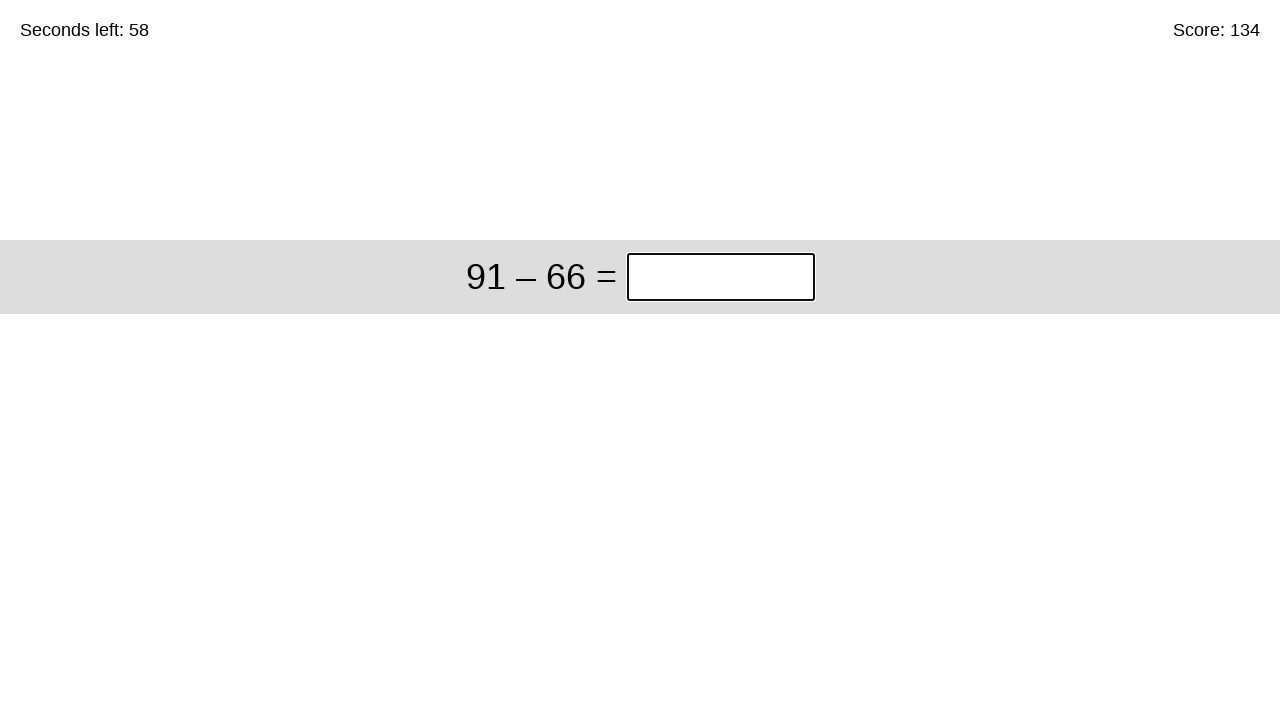

Filled answer input with 25 for problem: 91 – 66 on input.answer >> nth=0
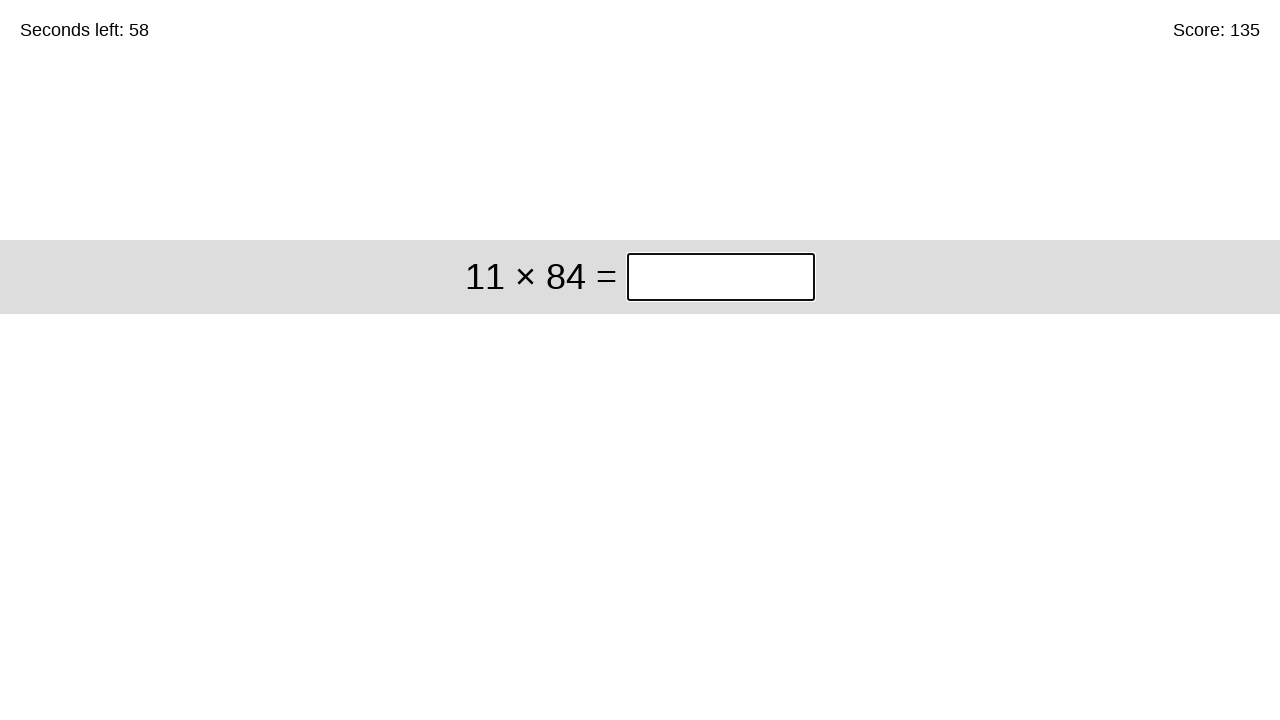

Pressed Enter to submit answer 25 on input.answer >> nth=0
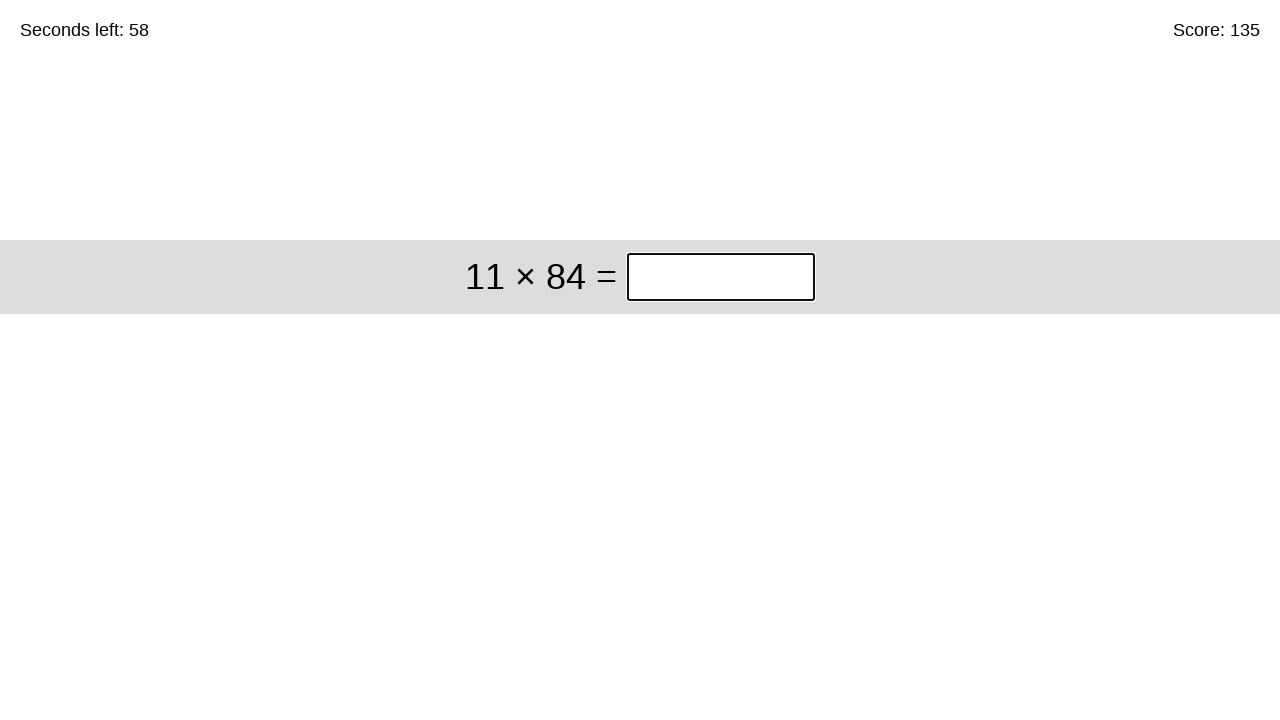

Cleared answer input field for problem: 11 × 84 on input.answer >> nth=0
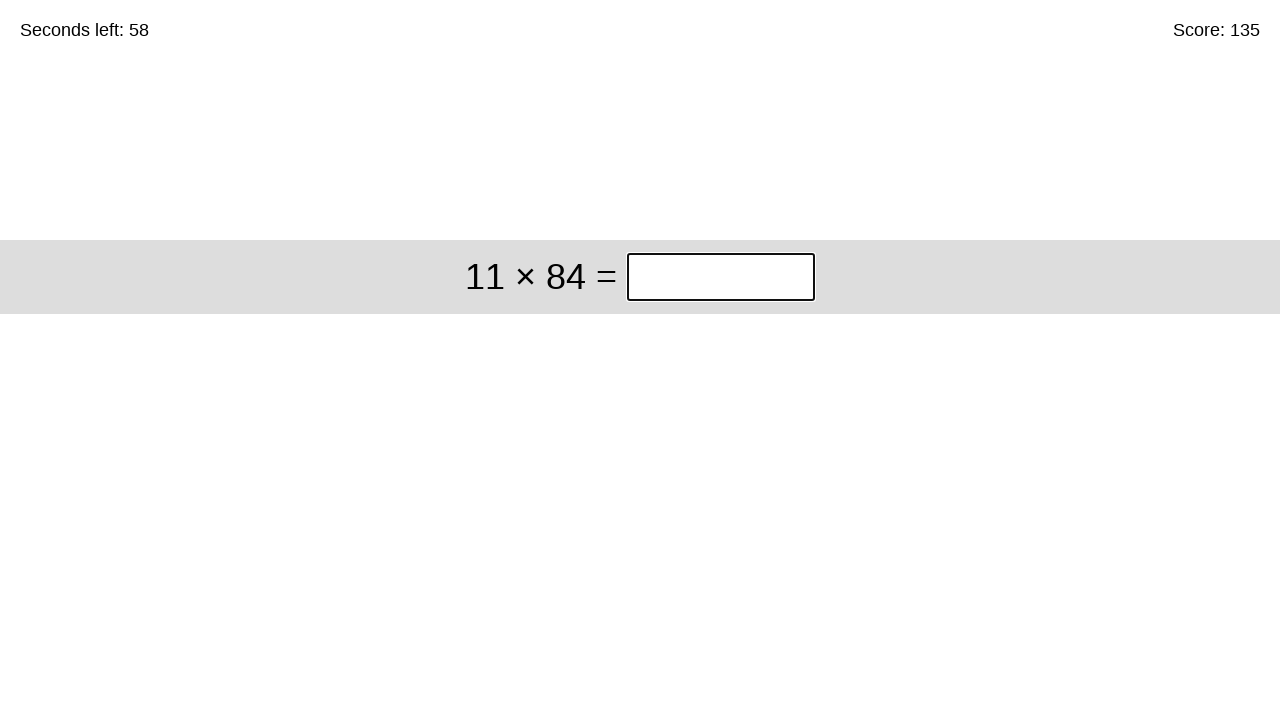

Filled answer input with 924 for problem: 11 × 84 on input.answer >> nth=0
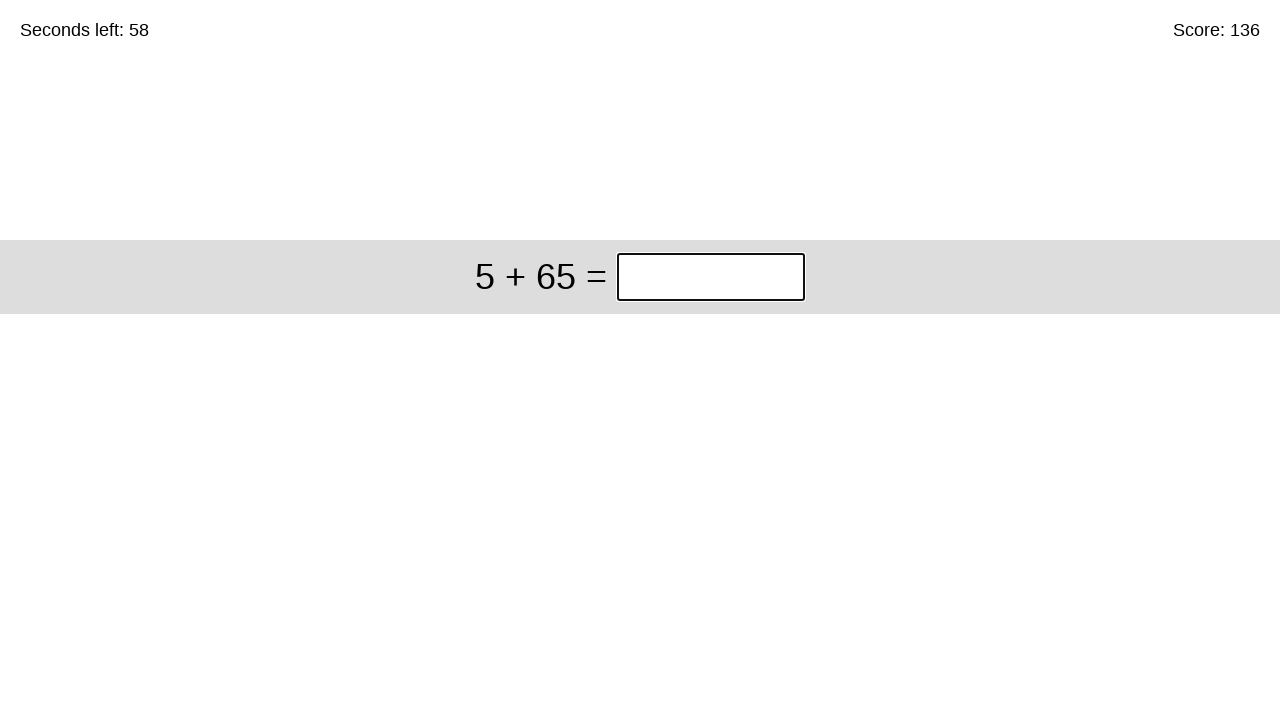

Pressed Enter to submit answer 924 on input.answer >> nth=0
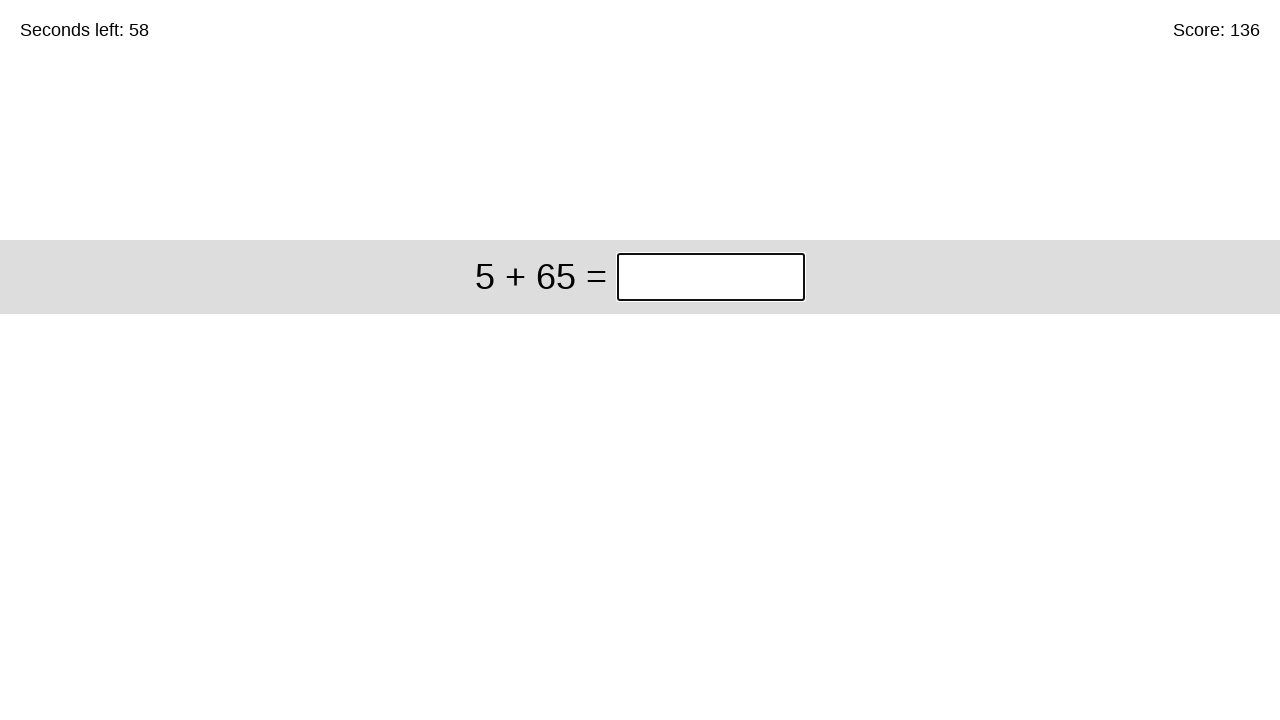

Cleared answer input field for problem: 5 + 65 on input.answer >> nth=0
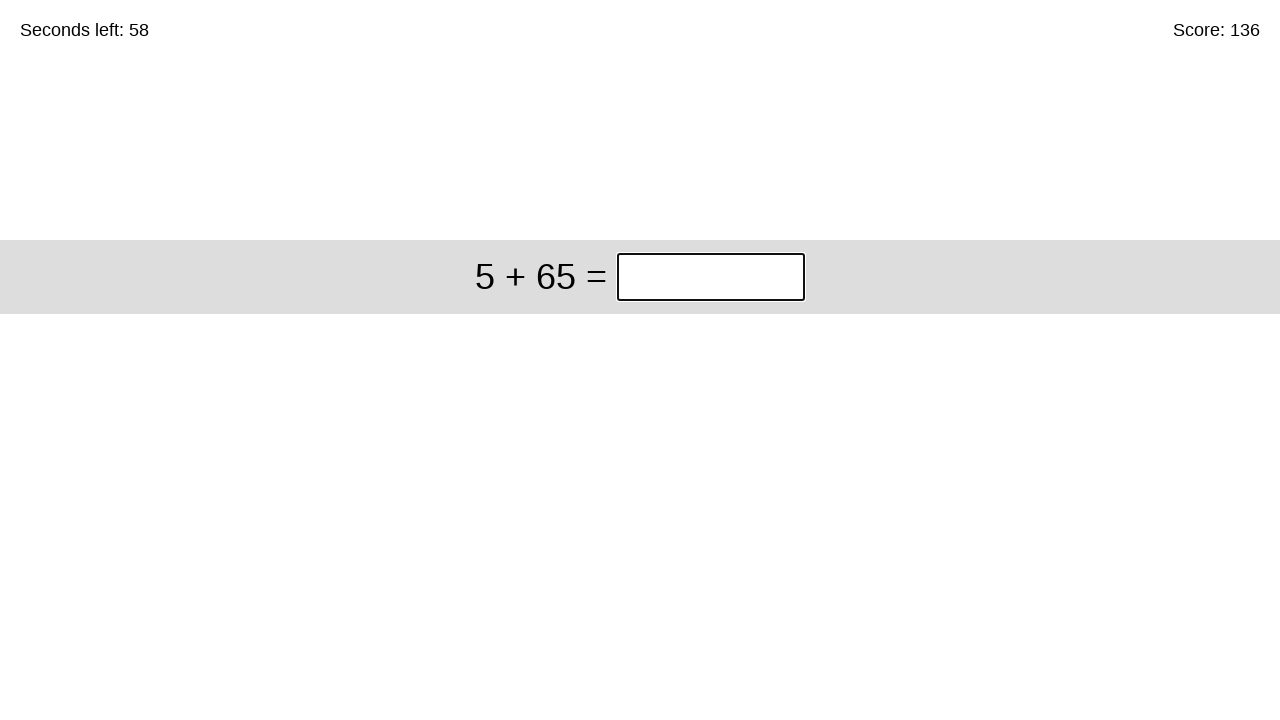

Filled answer input with 70 for problem: 5 + 65 on input.answer >> nth=0
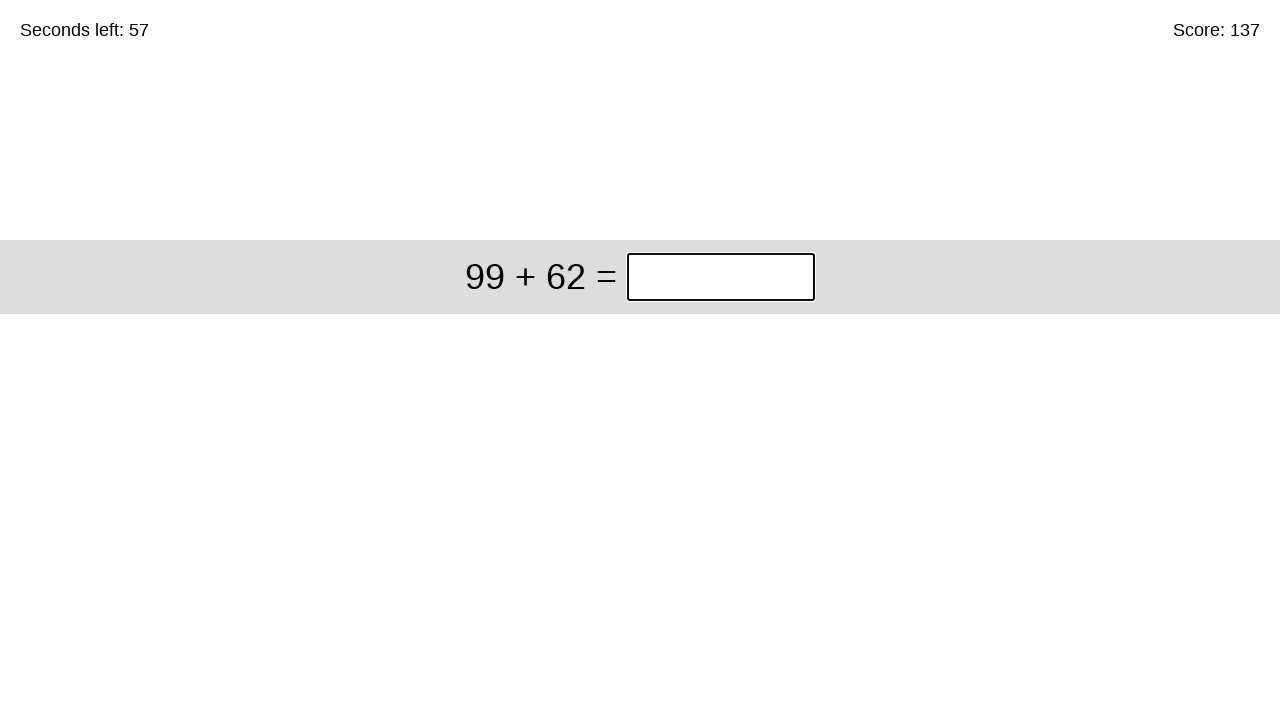

Pressed Enter to submit answer 70 on input.answer >> nth=0
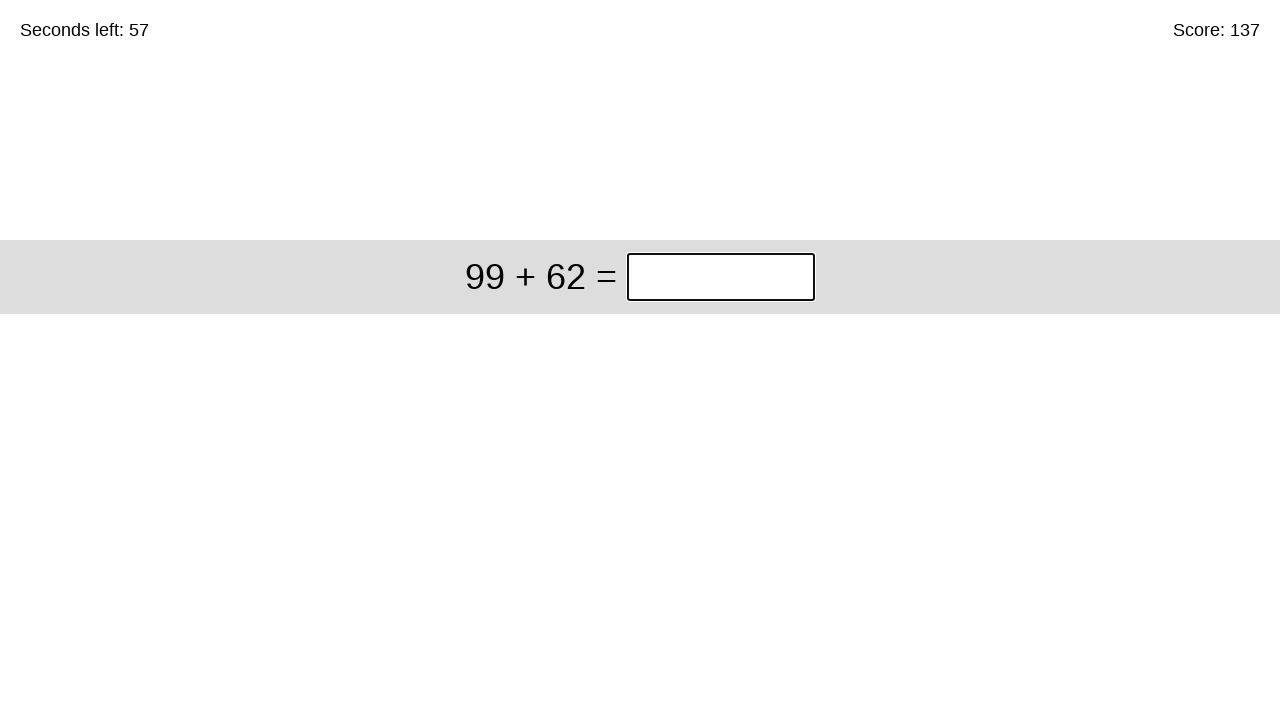

Cleared answer input field for problem: 99 + 62 on input.answer >> nth=0
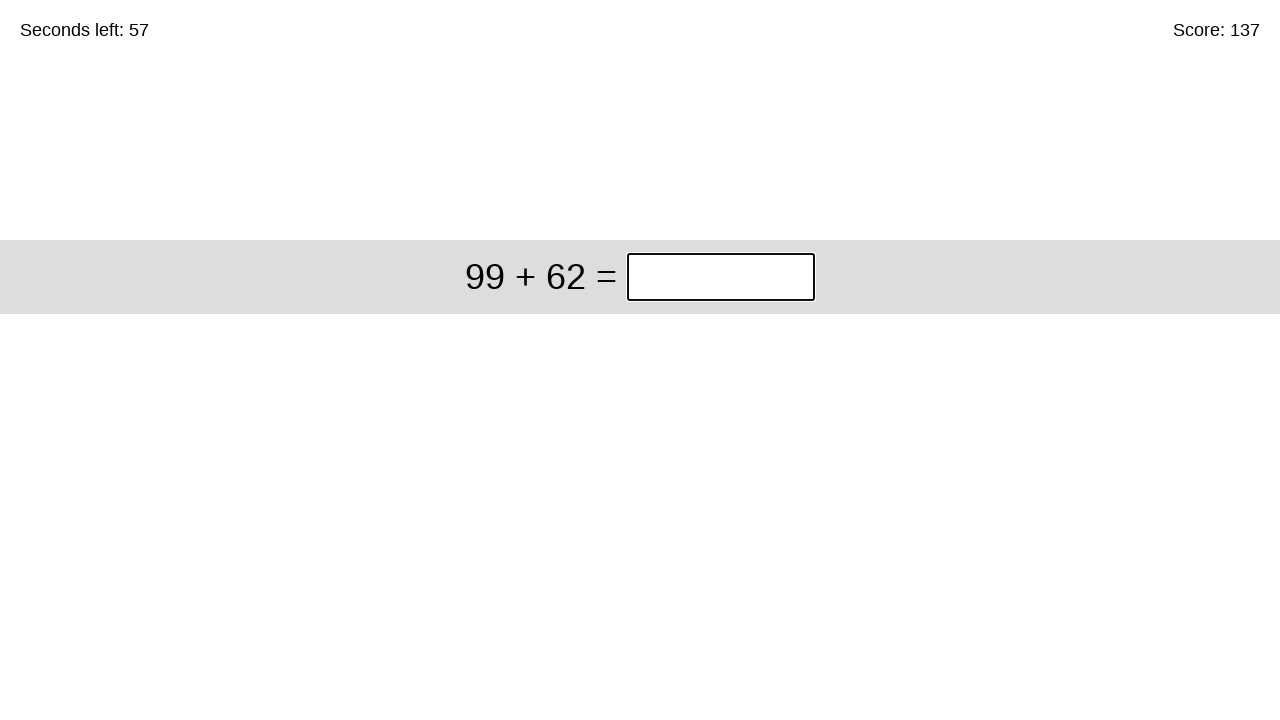

Filled answer input with 161 for problem: 99 + 62 on input.answer >> nth=0
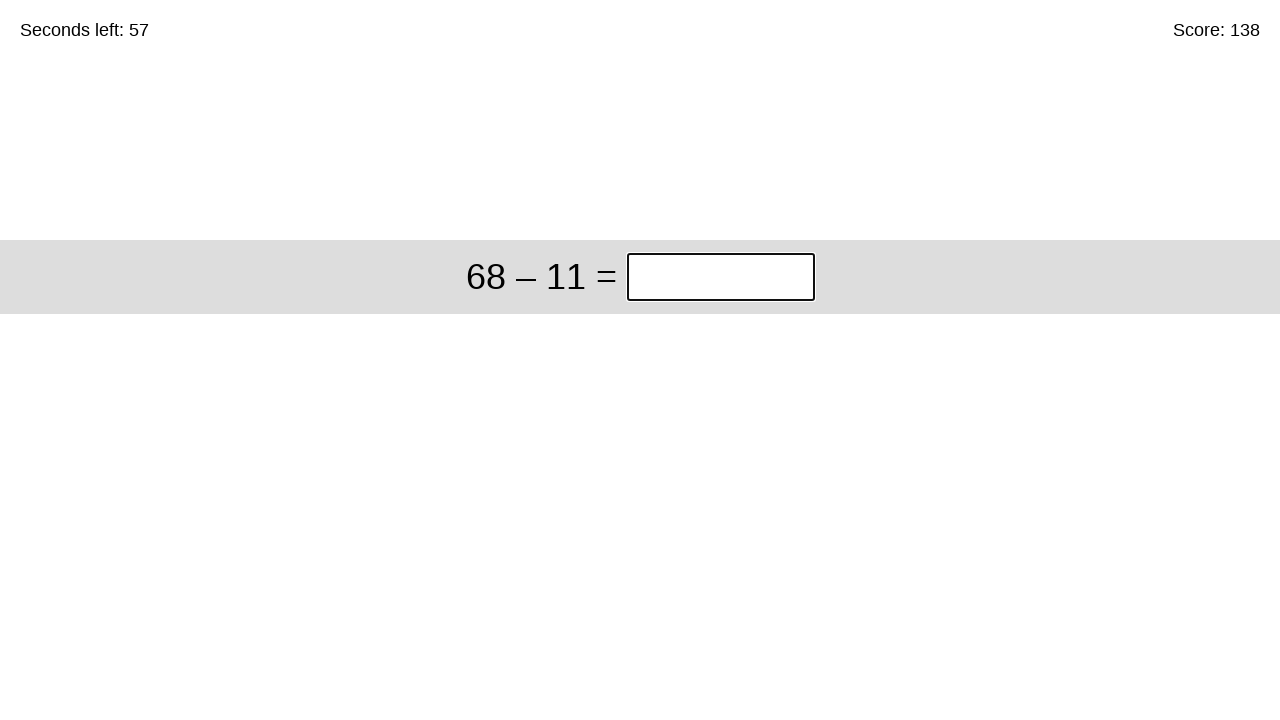

Pressed Enter to submit answer 161 on input.answer >> nth=0
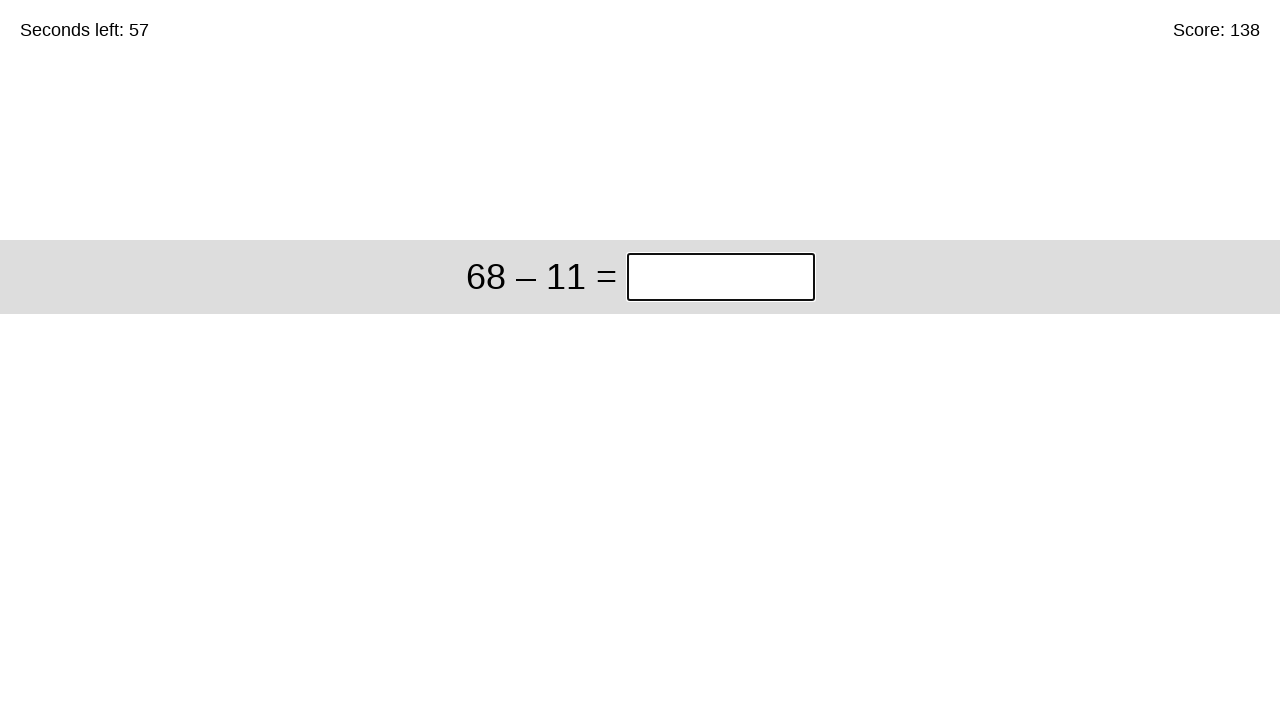

Cleared answer input field for problem: 68 – 11 on input.answer >> nth=0
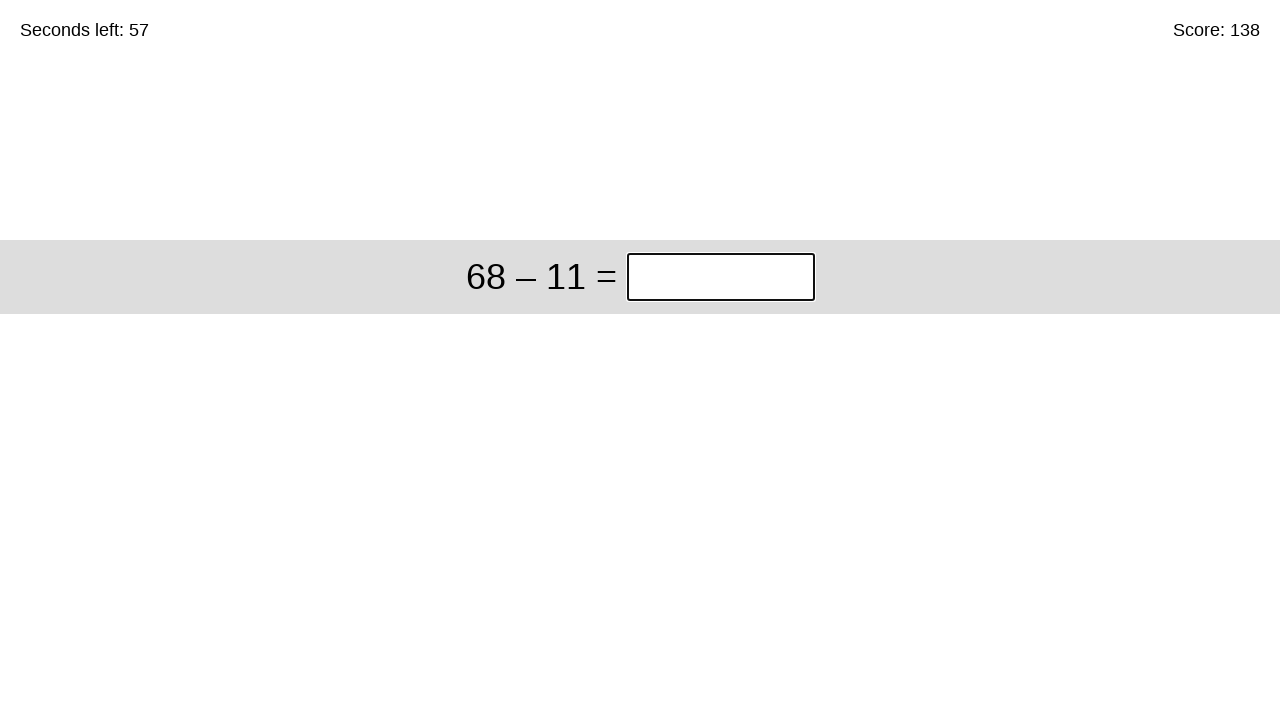

Filled answer input with 57 for problem: 68 – 11 on input.answer >> nth=0
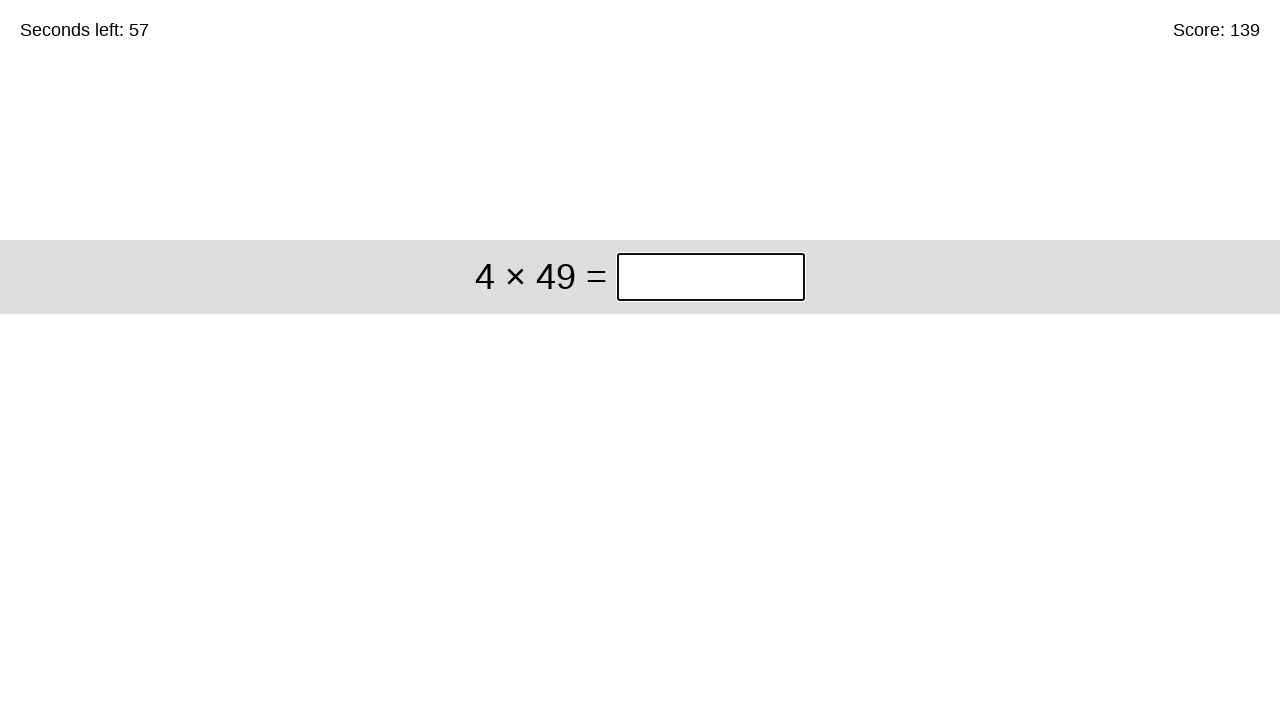

Pressed Enter to submit answer 57 on input.answer >> nth=0
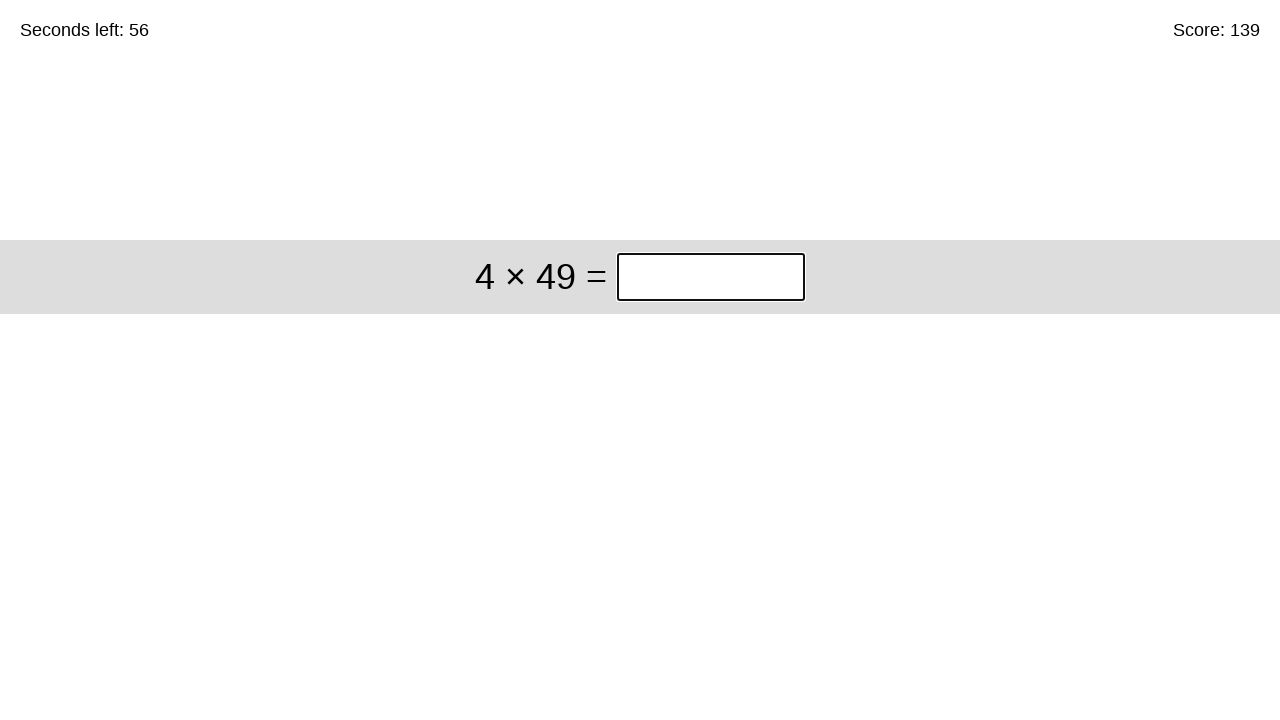

Cleared answer input field for problem: 4 × 49 on input.answer >> nth=0
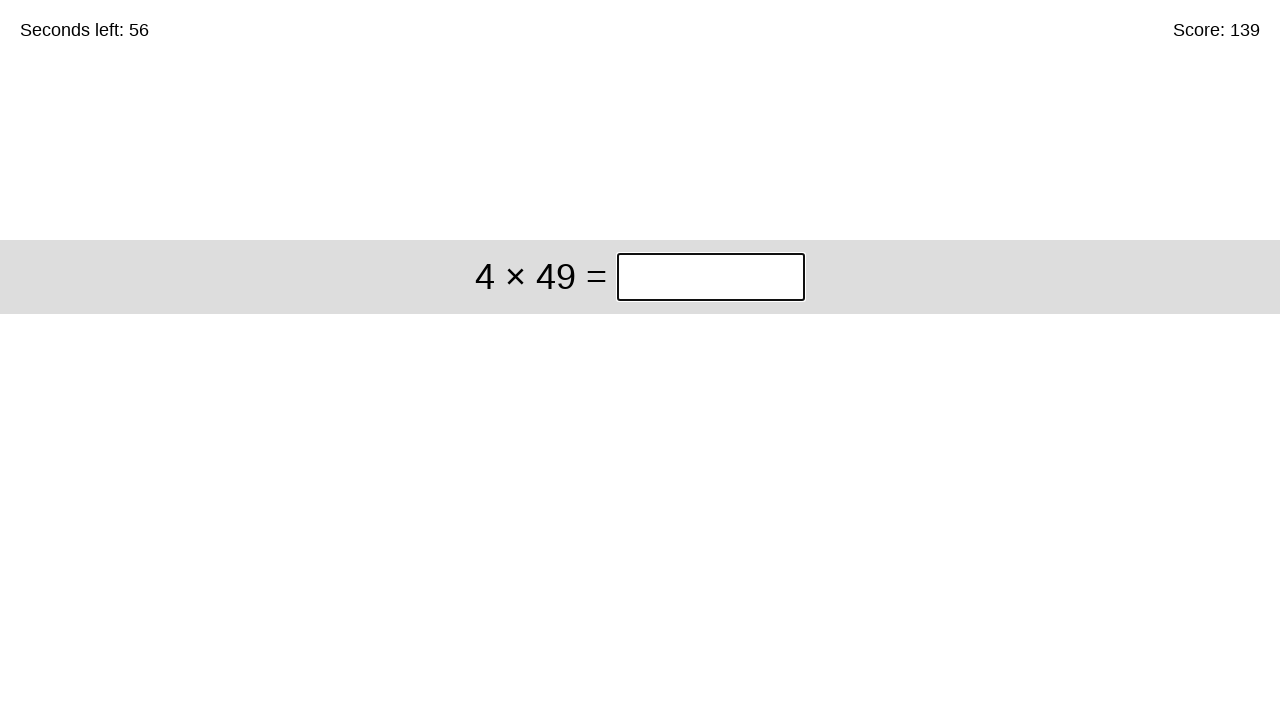

Filled answer input with 196 for problem: 4 × 49 on input.answer >> nth=0
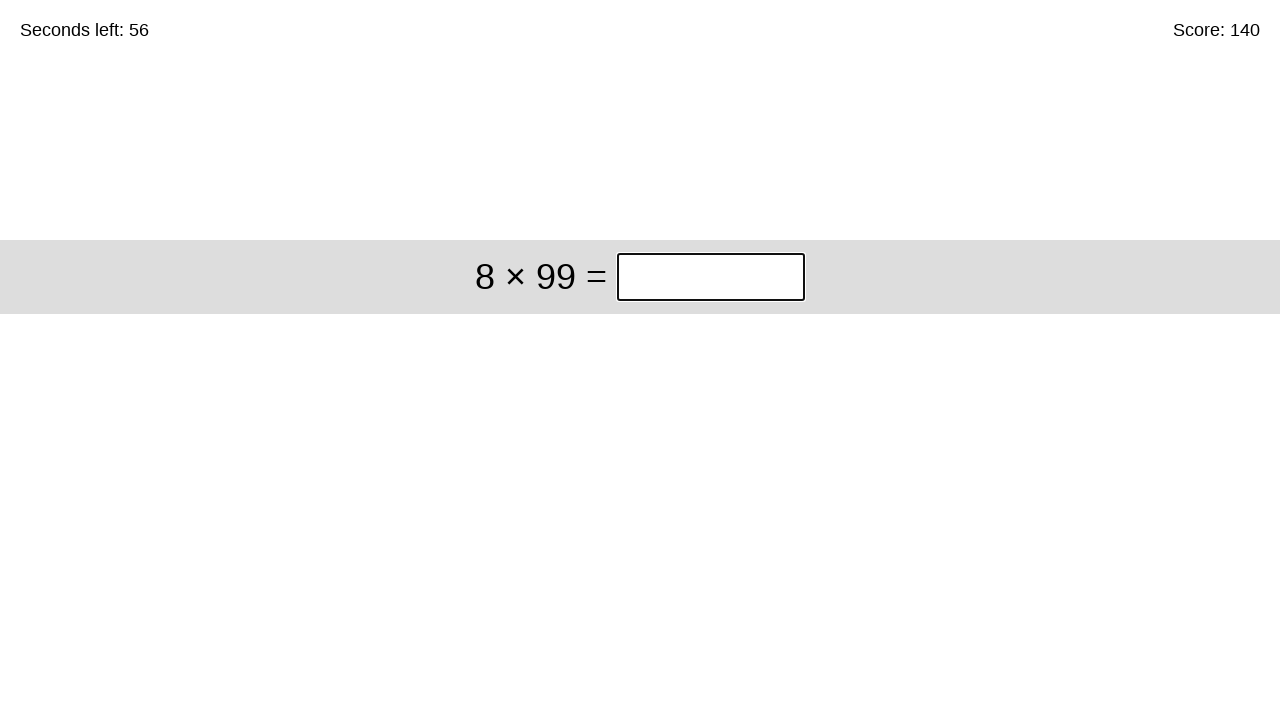

Pressed Enter to submit answer 196 on input.answer >> nth=0
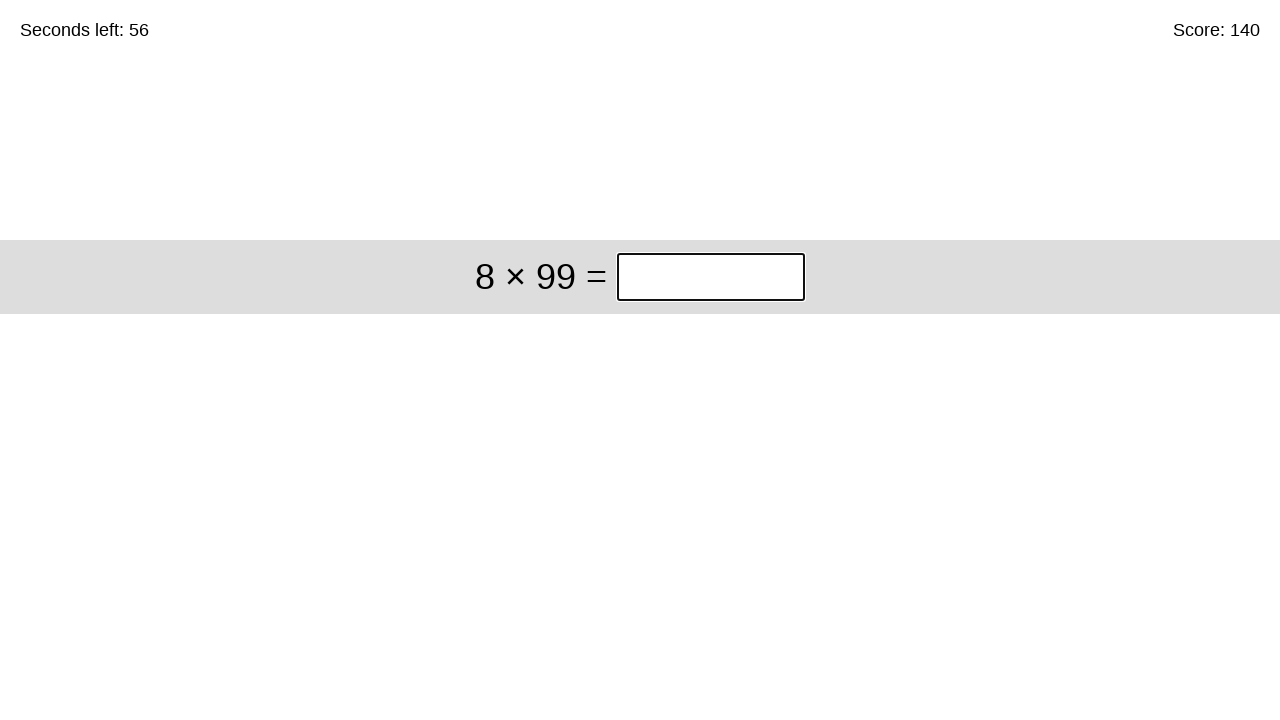

Cleared answer input field for problem: 8 × 99 on input.answer >> nth=0
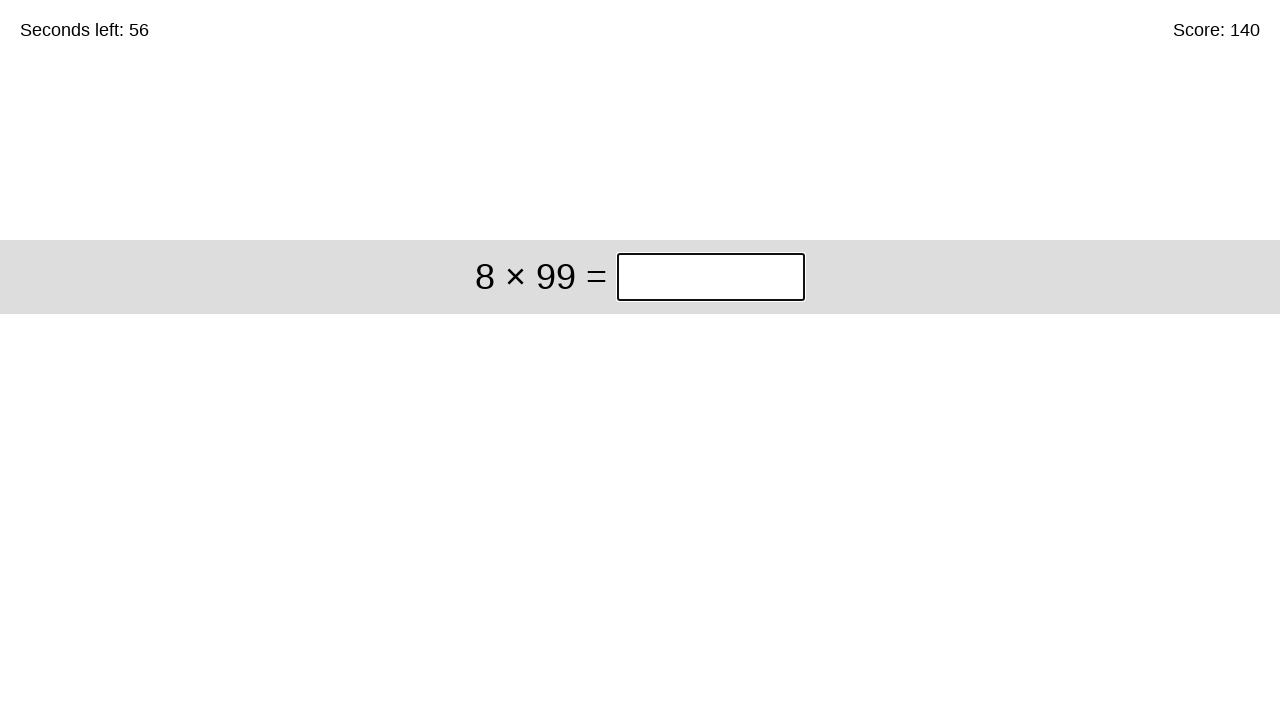

Filled answer input with 792 for problem: 8 × 99 on input.answer >> nth=0
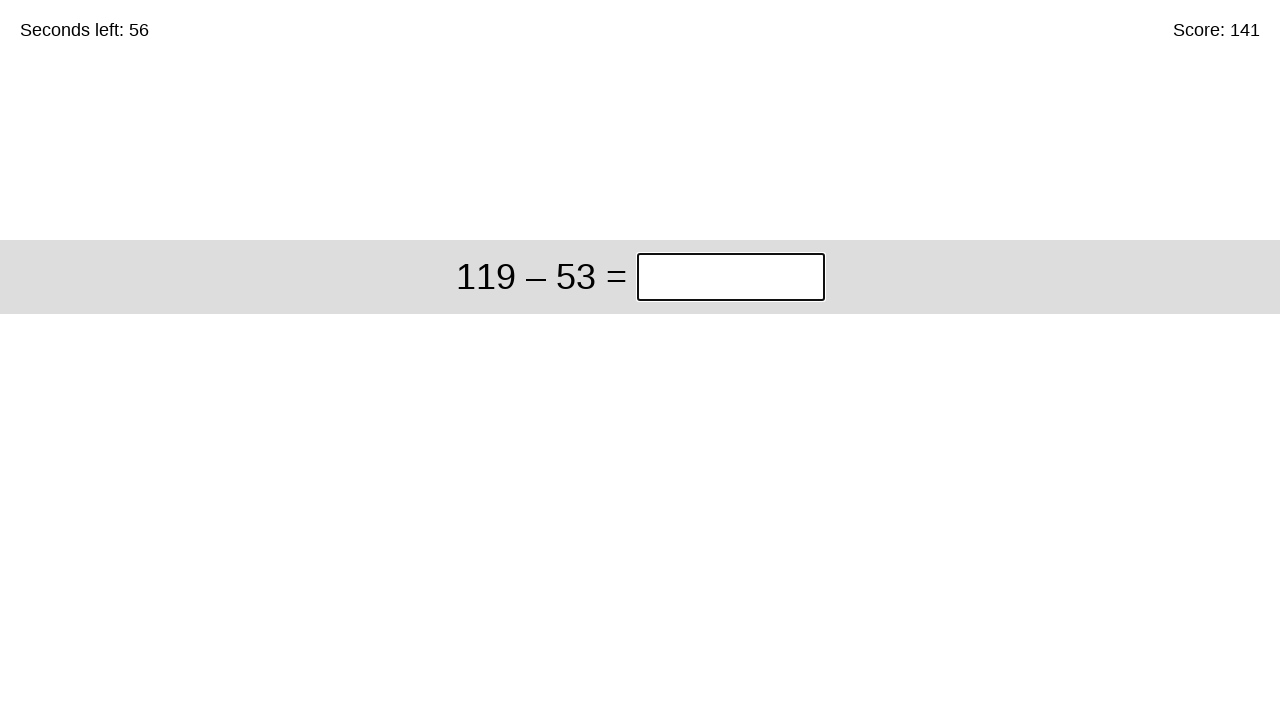

Pressed Enter to submit answer 792 on input.answer >> nth=0
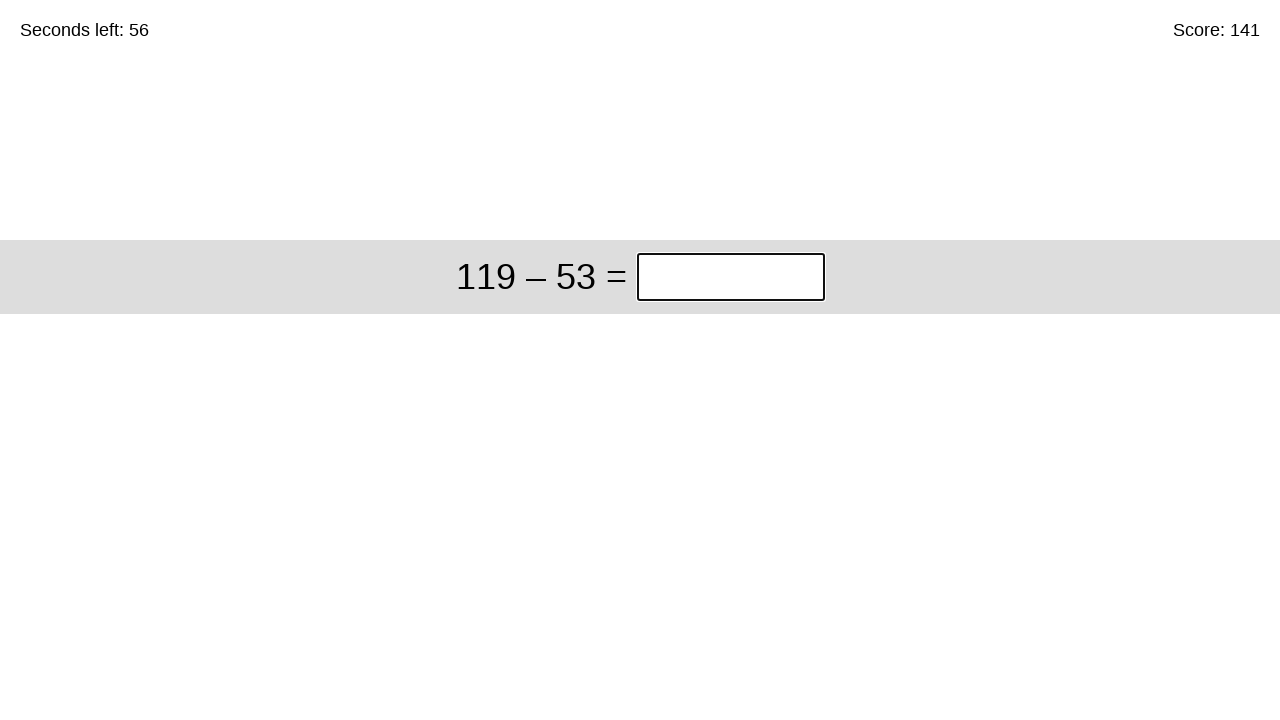

Cleared answer input field for problem: 119 – 53 on input.answer >> nth=0
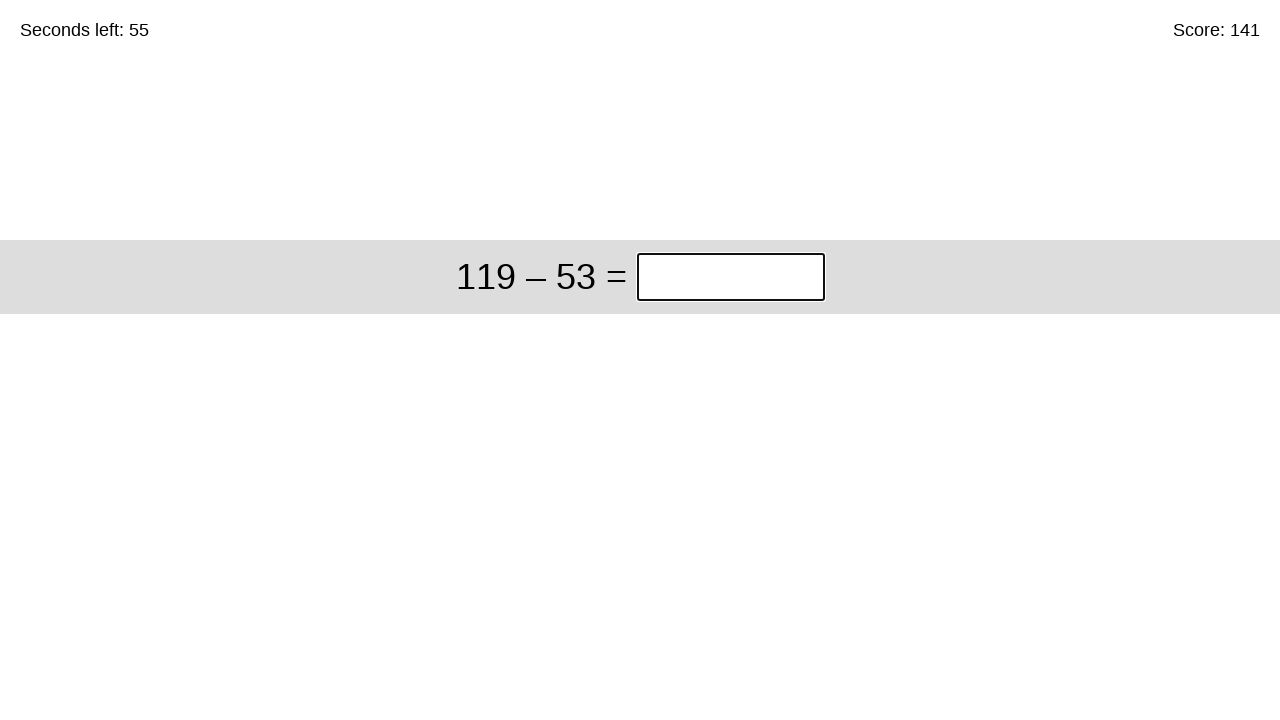

Filled answer input with 66 for problem: 119 – 53 on input.answer >> nth=0
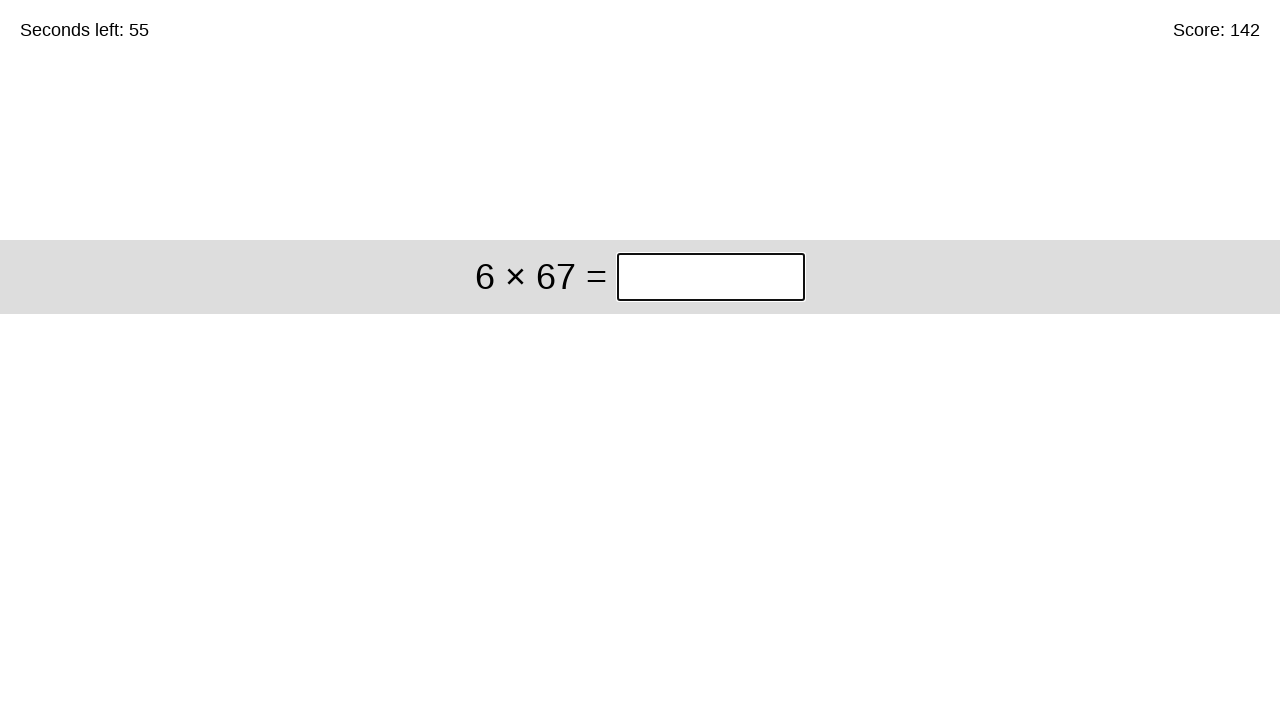

Pressed Enter to submit answer 66 on input.answer >> nth=0
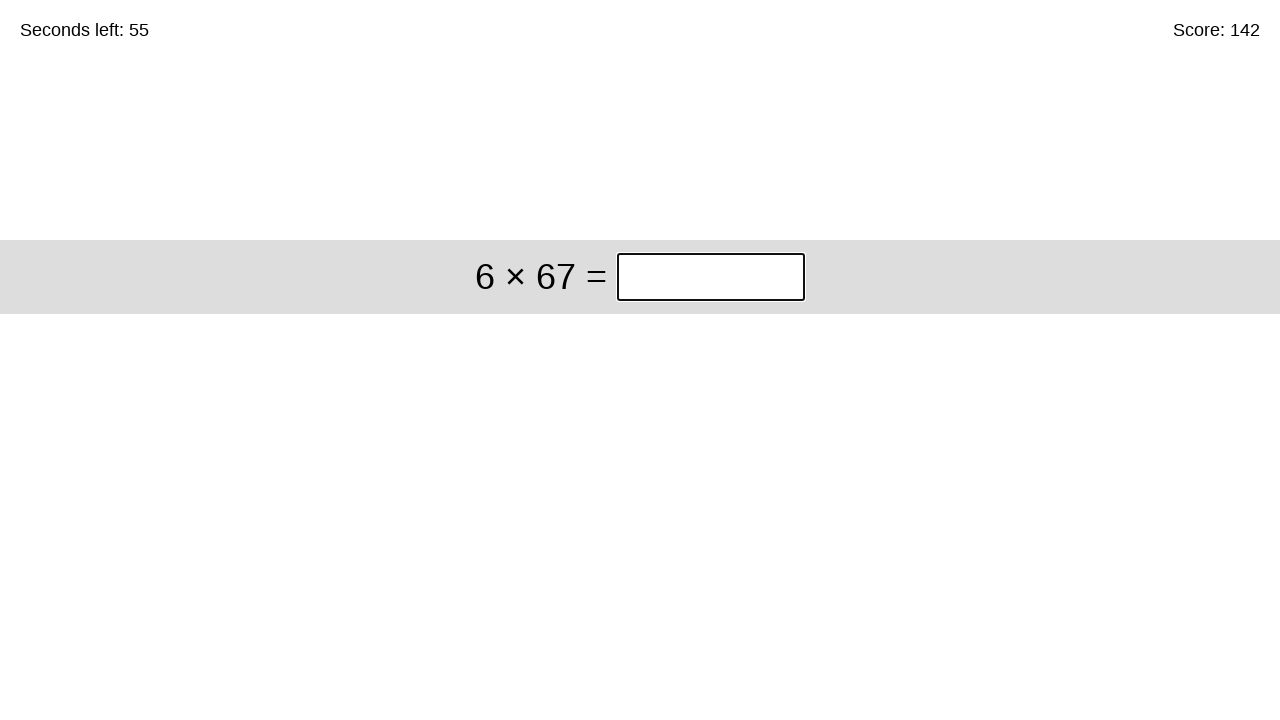

Cleared answer input field for problem: 6 × 67 on input.answer >> nth=0
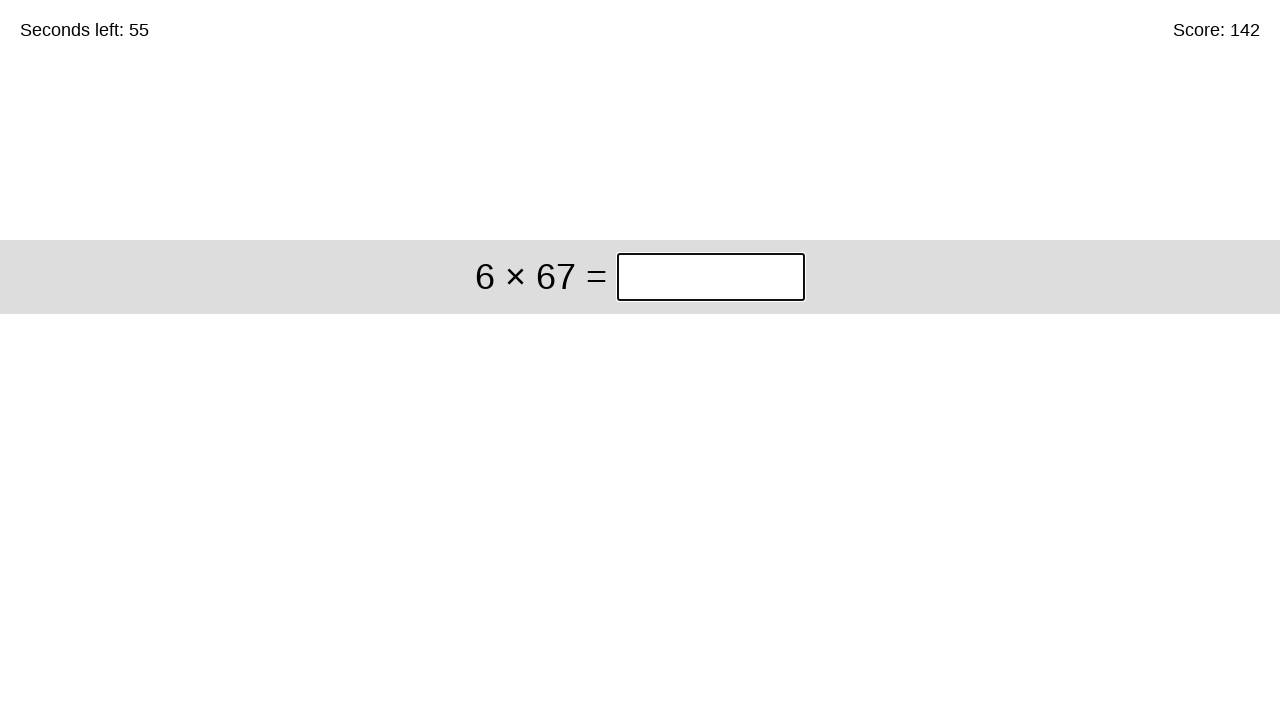

Filled answer input with 402 for problem: 6 × 67 on input.answer >> nth=0
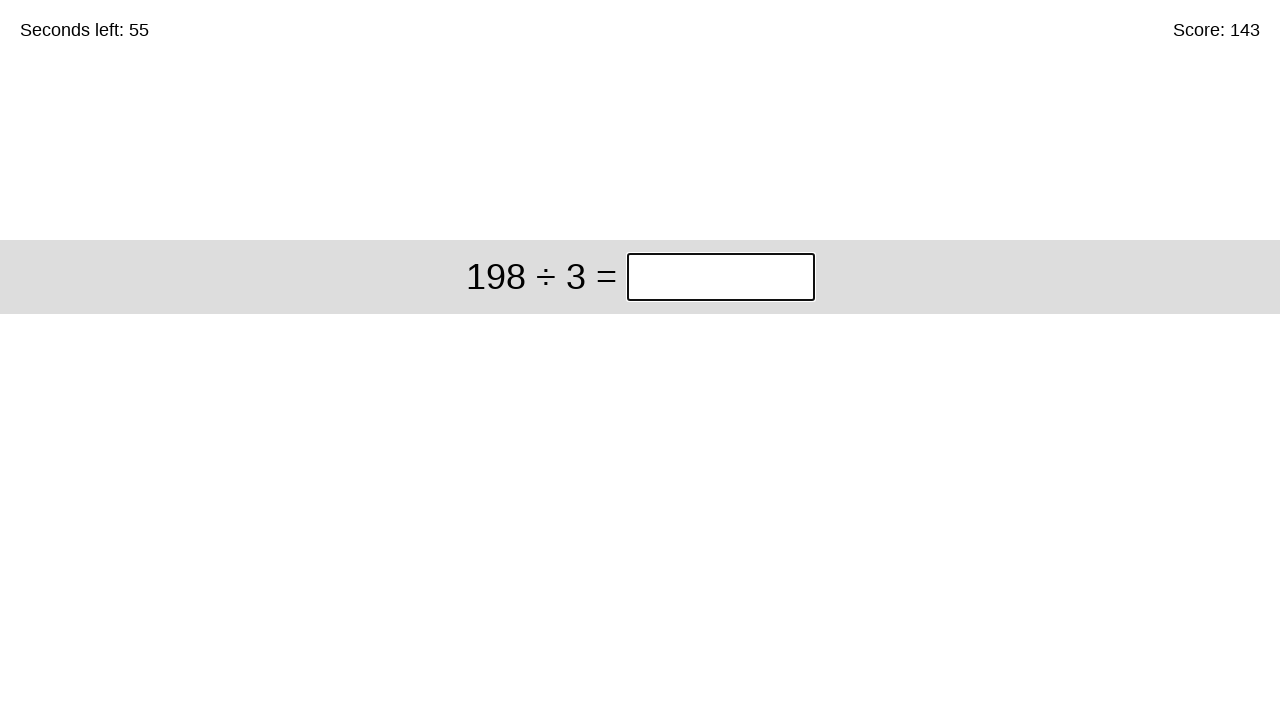

Pressed Enter to submit answer 402 on input.answer >> nth=0
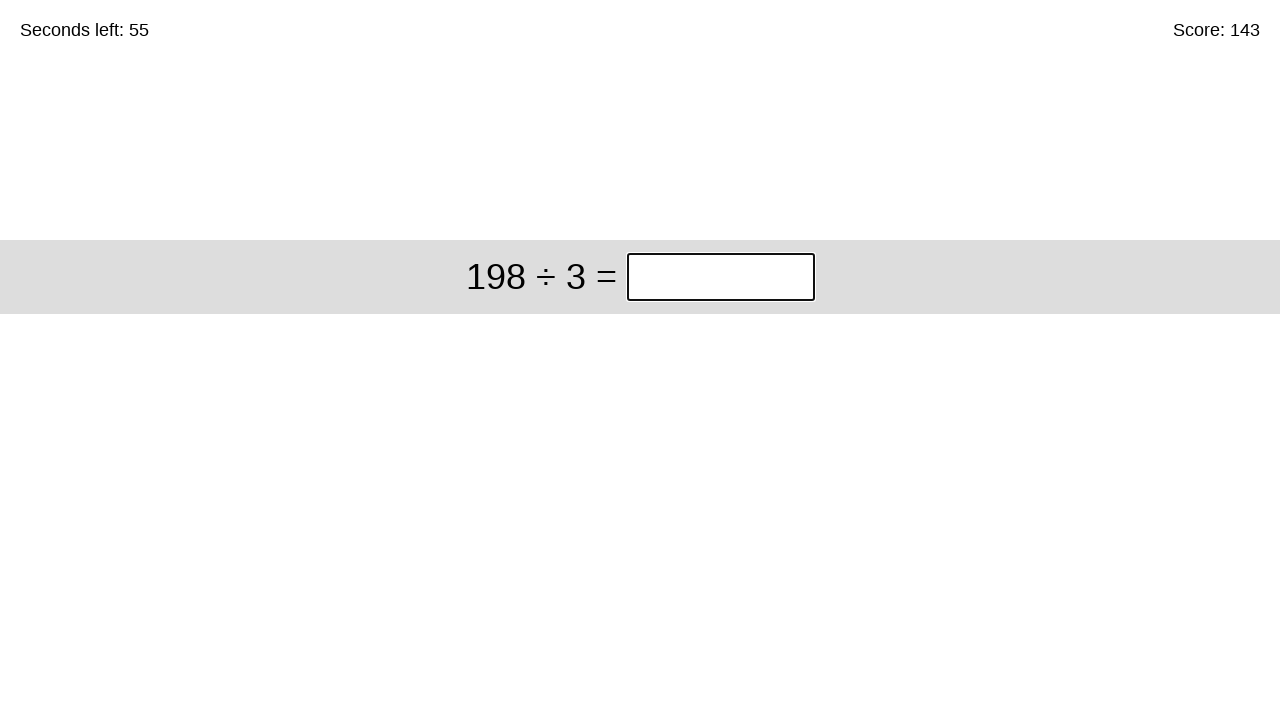

Cleared answer input field for problem: 198 ÷ 3 on input.answer >> nth=0
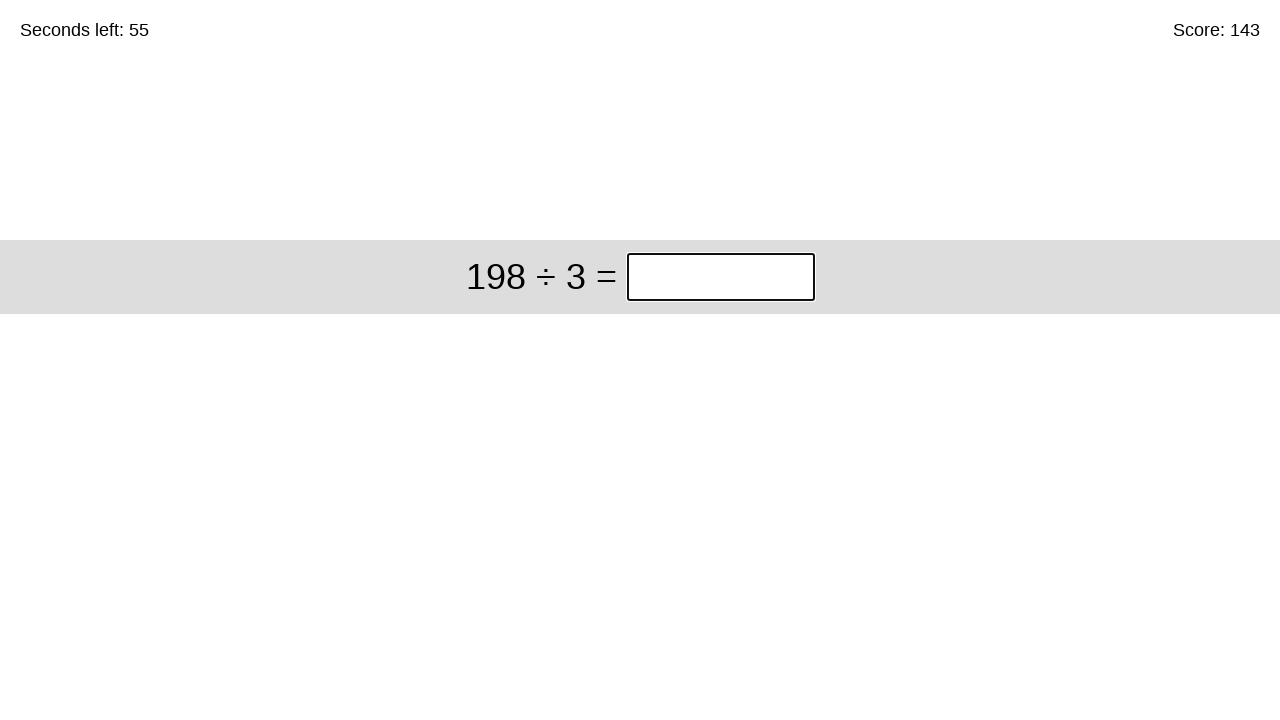

Filled answer input with 66 for problem: 198 ÷ 3 on input.answer >> nth=0
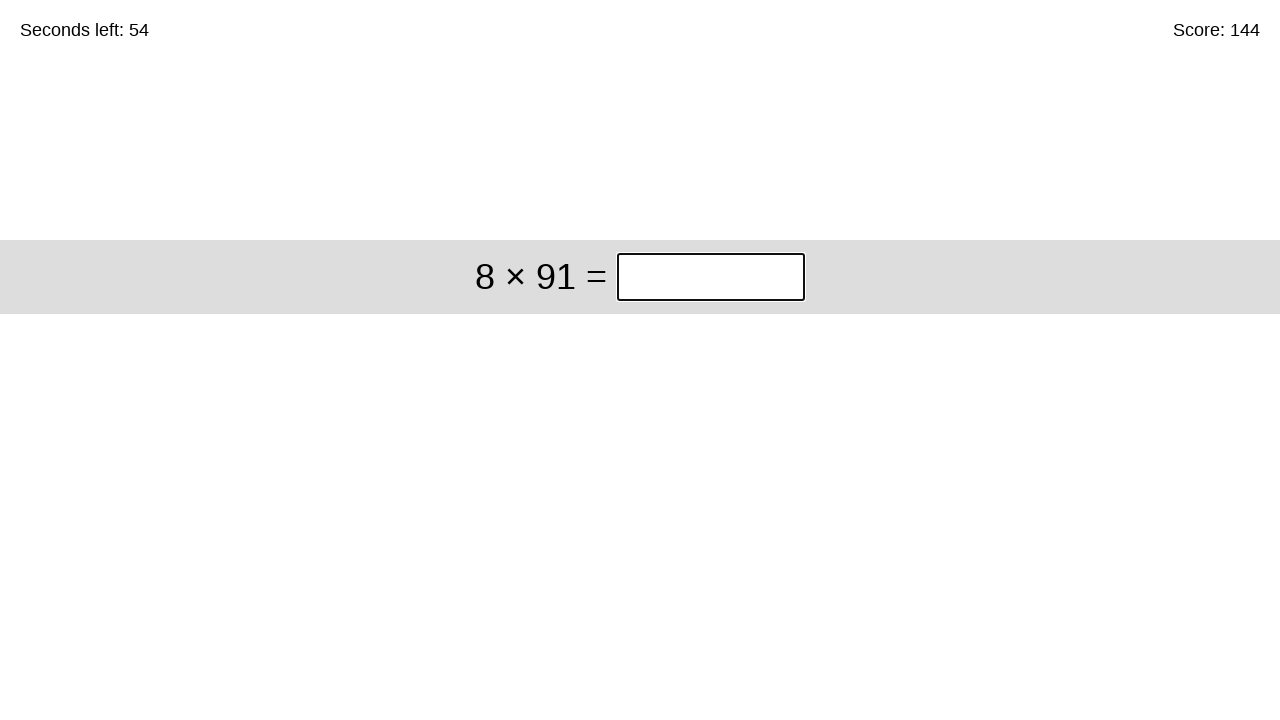

Pressed Enter to submit answer 66 on input.answer >> nth=0
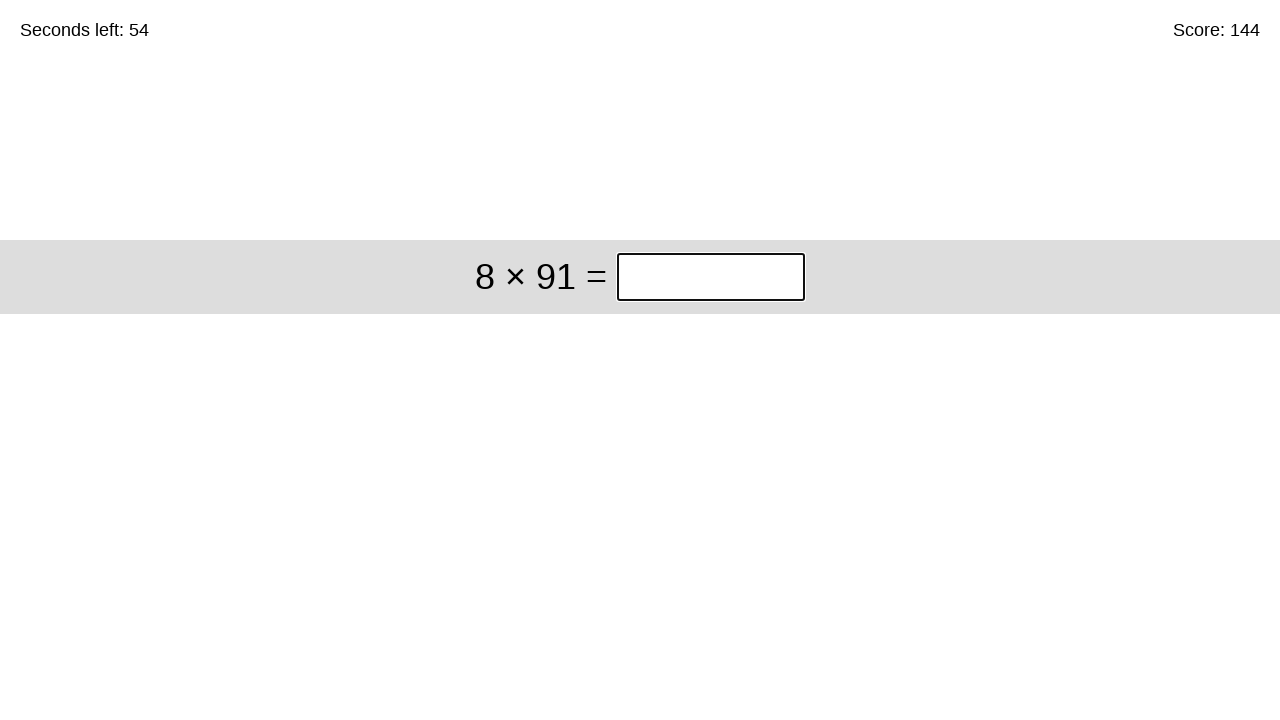

Cleared answer input field for problem: 8 × 91 on input.answer >> nth=0
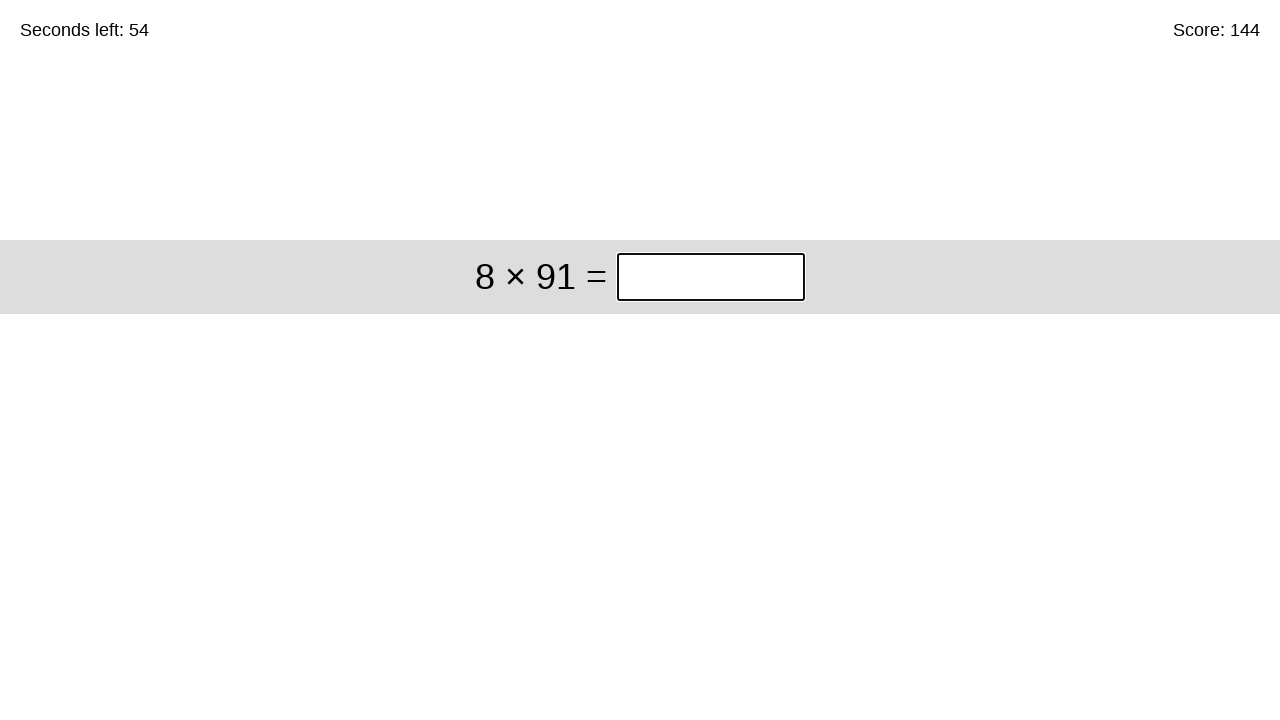

Filled answer input with 728 for problem: 8 × 91 on input.answer >> nth=0
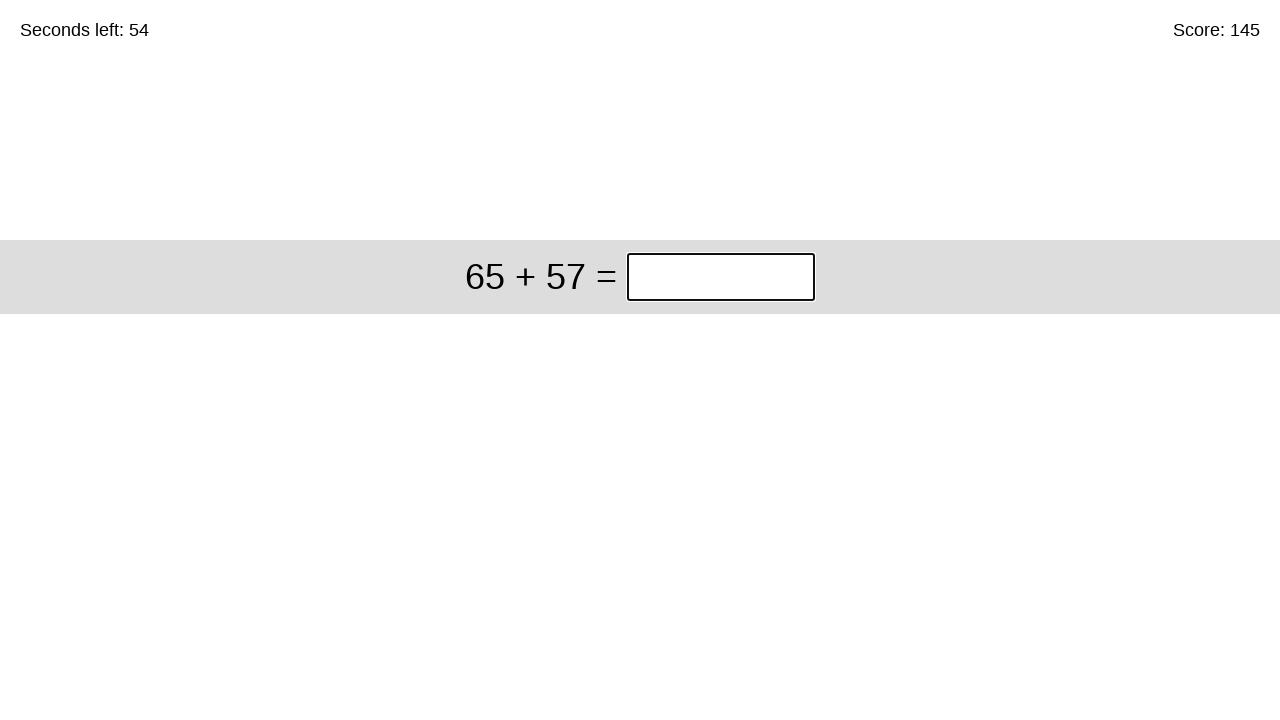

Pressed Enter to submit answer 728 on input.answer >> nth=0
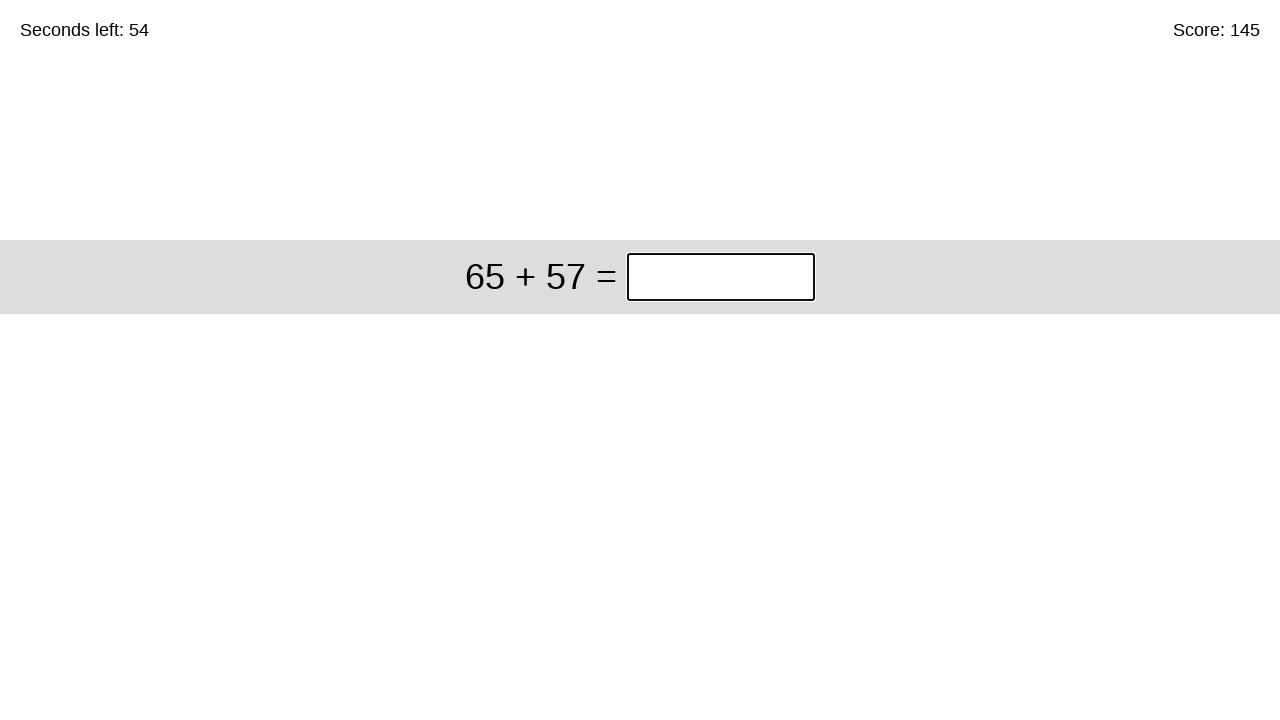

Cleared answer input field for problem: 65 + 57 on input.answer >> nth=0
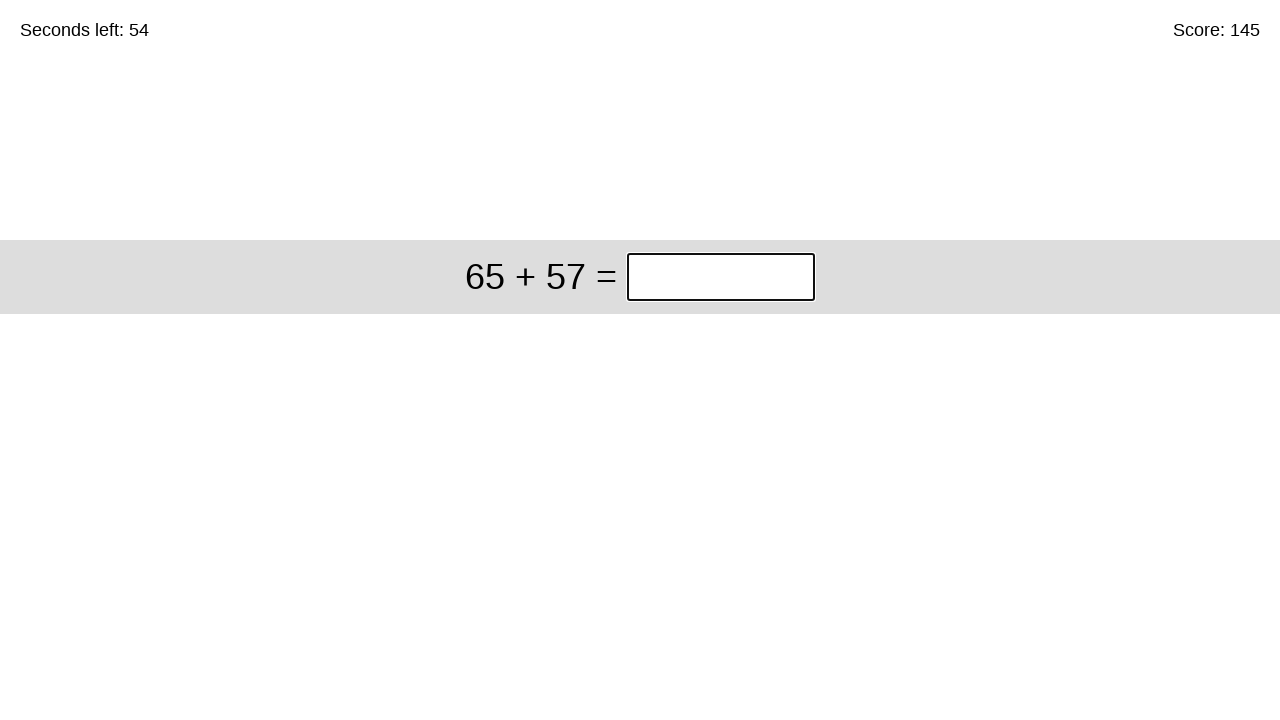

Filled answer input with 122 for problem: 65 + 57 on input.answer >> nth=0
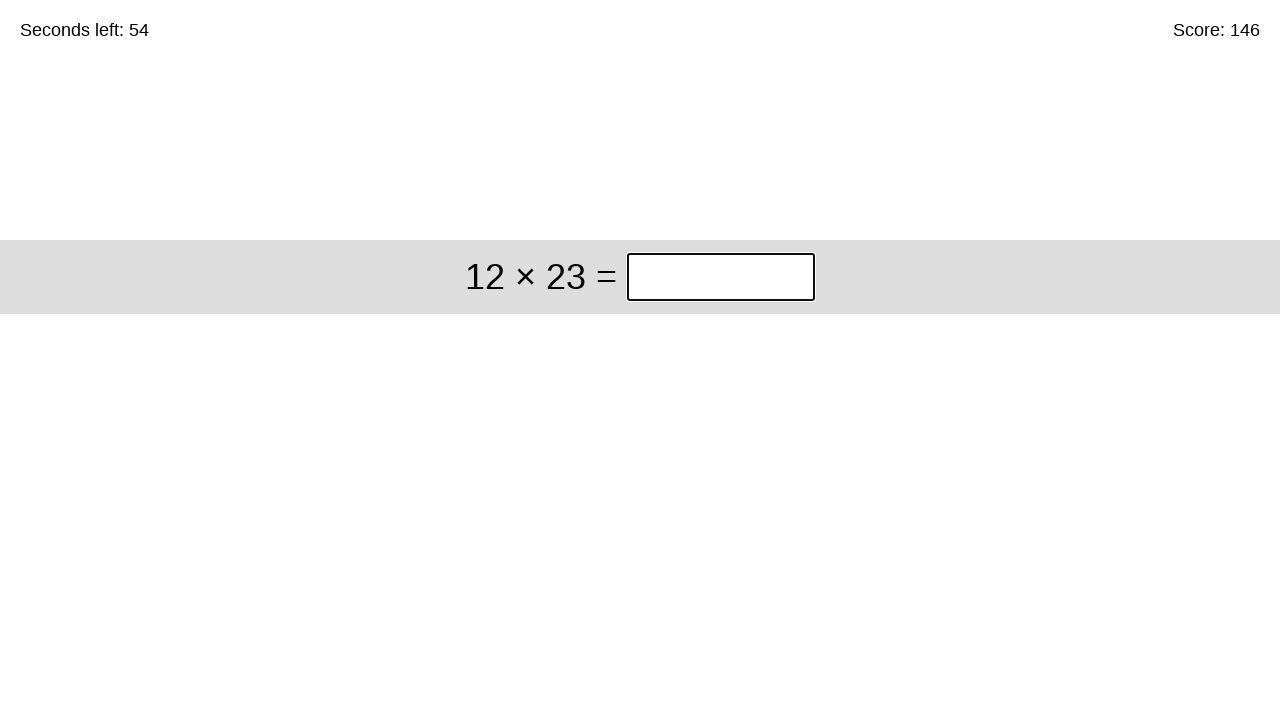

Pressed Enter to submit answer 122 on input.answer >> nth=0
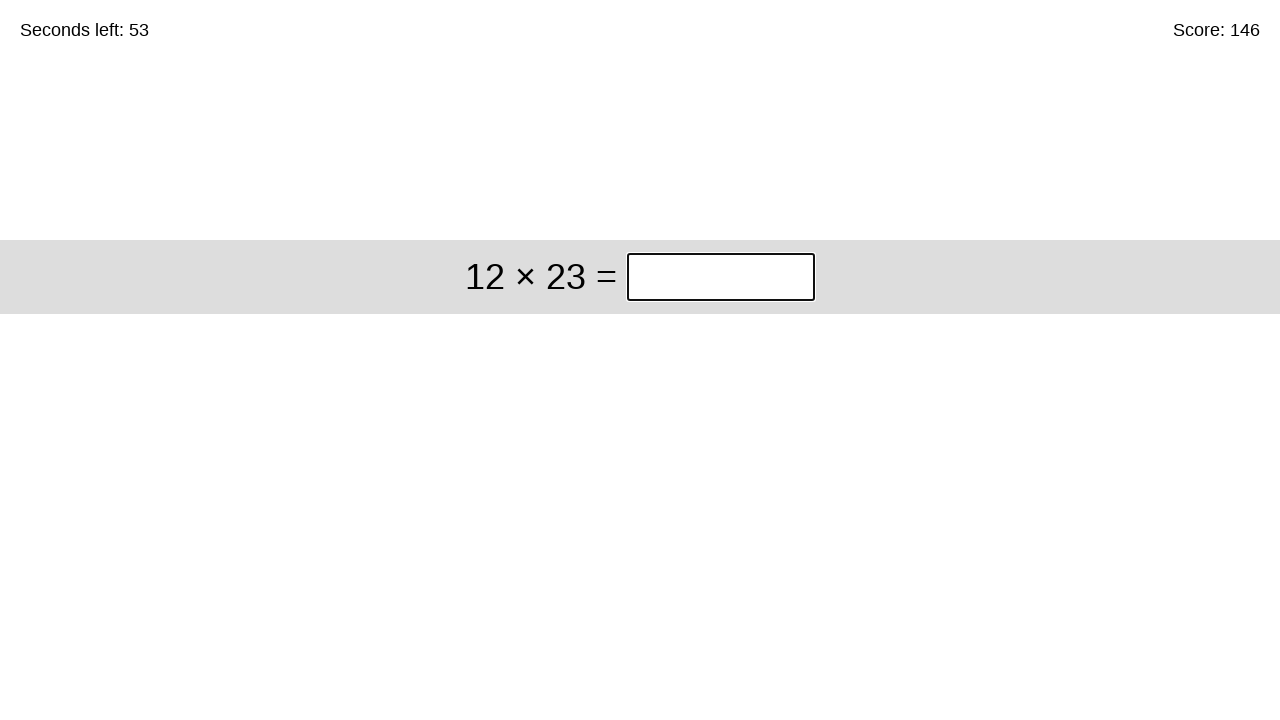

Cleared answer input field for problem: 12 × 23 on input.answer >> nth=0
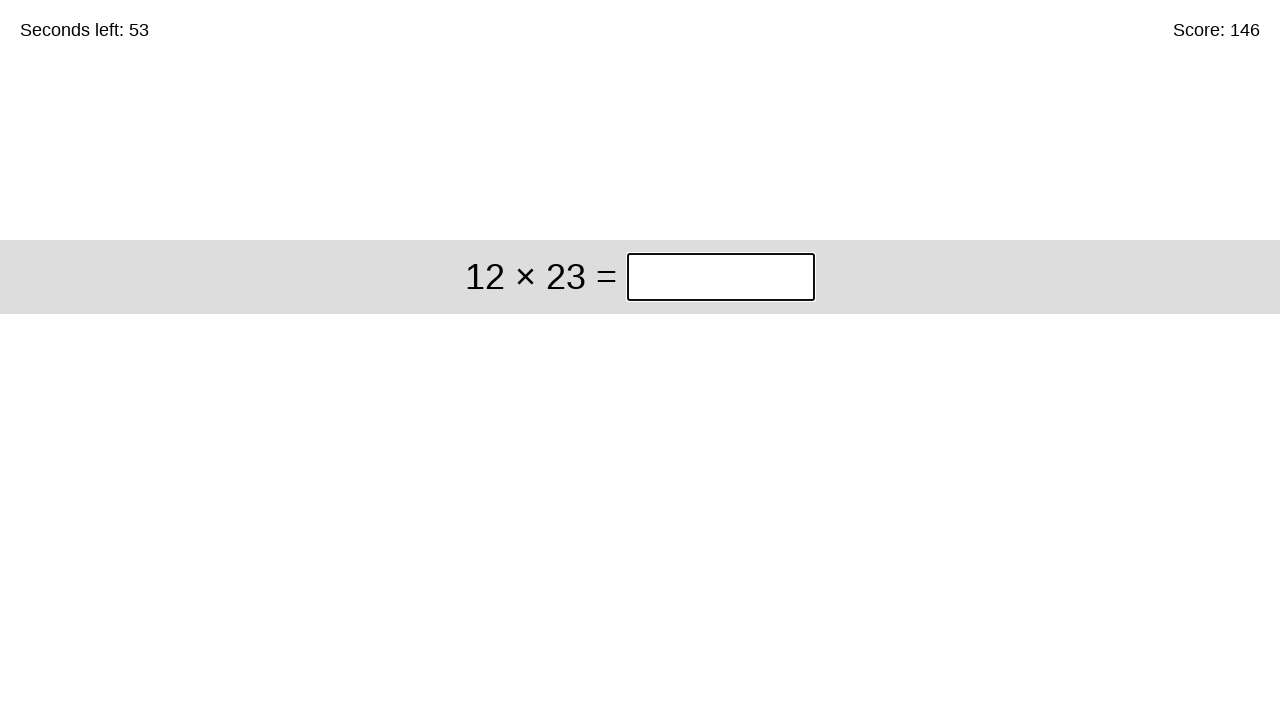

Filled answer input with 276 for problem: 12 × 23 on input.answer >> nth=0
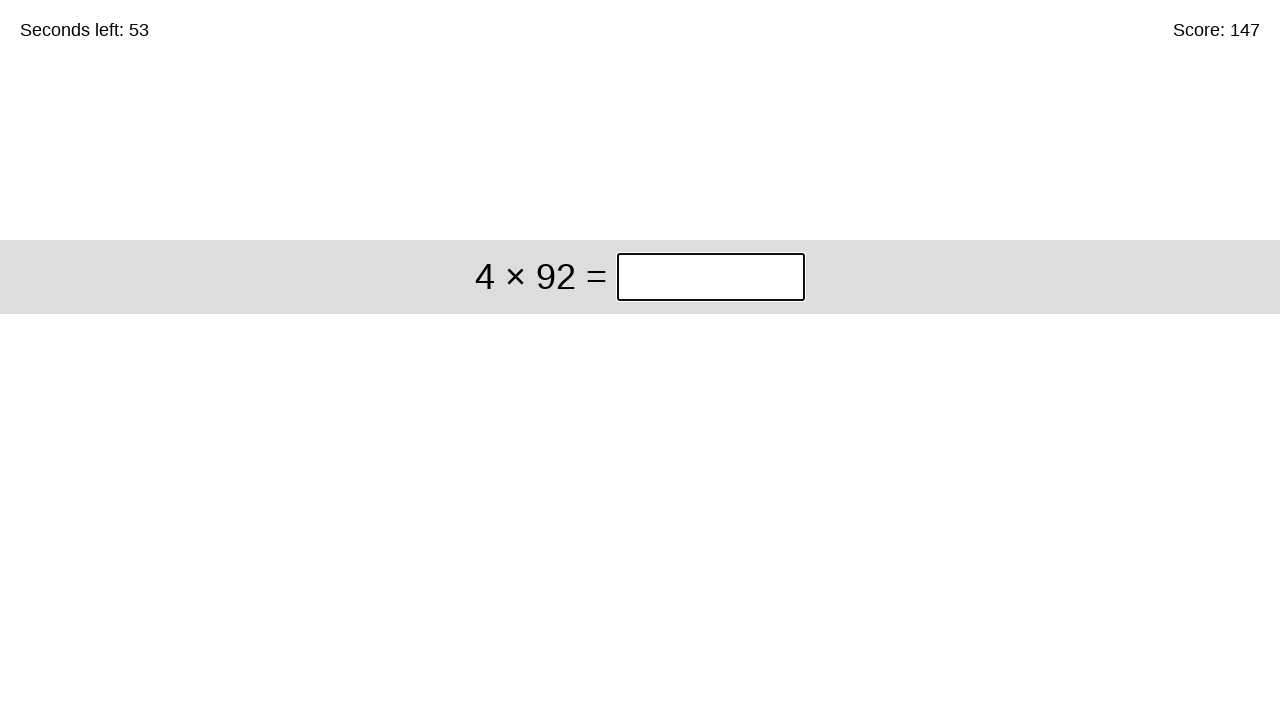

Pressed Enter to submit answer 276 on input.answer >> nth=0
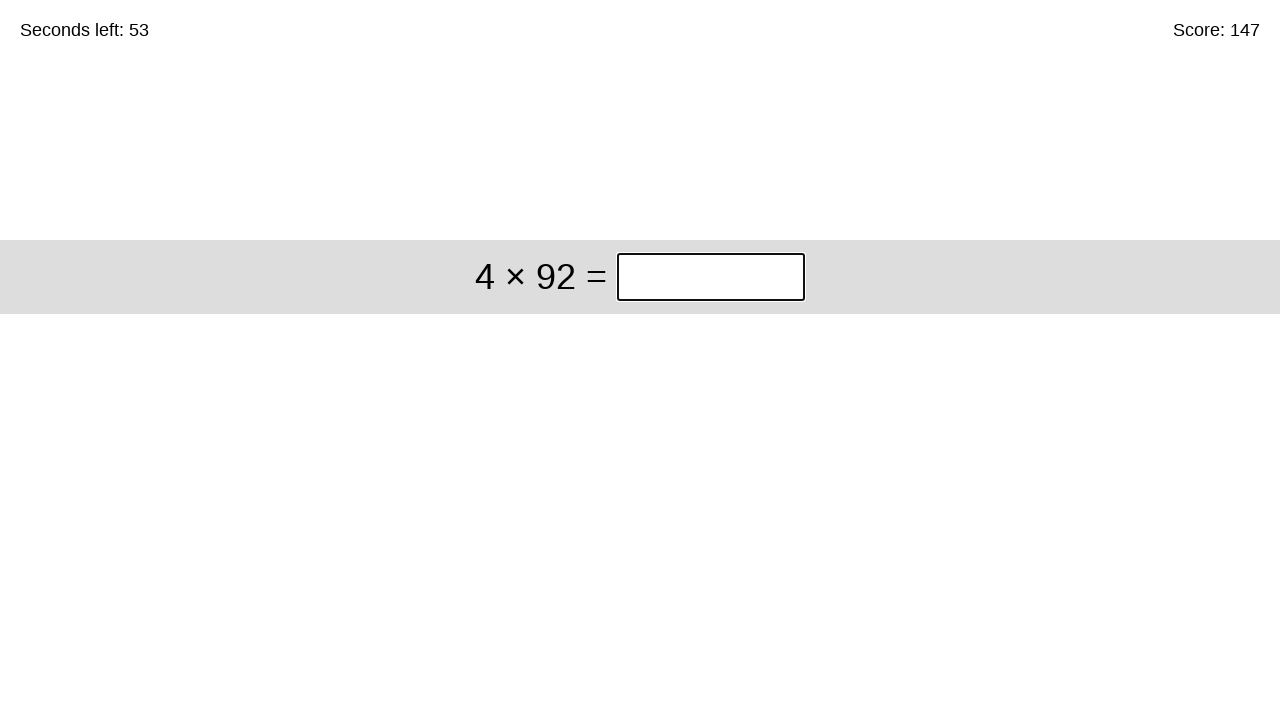

Cleared answer input field for problem: 4 × 92 on input.answer >> nth=0
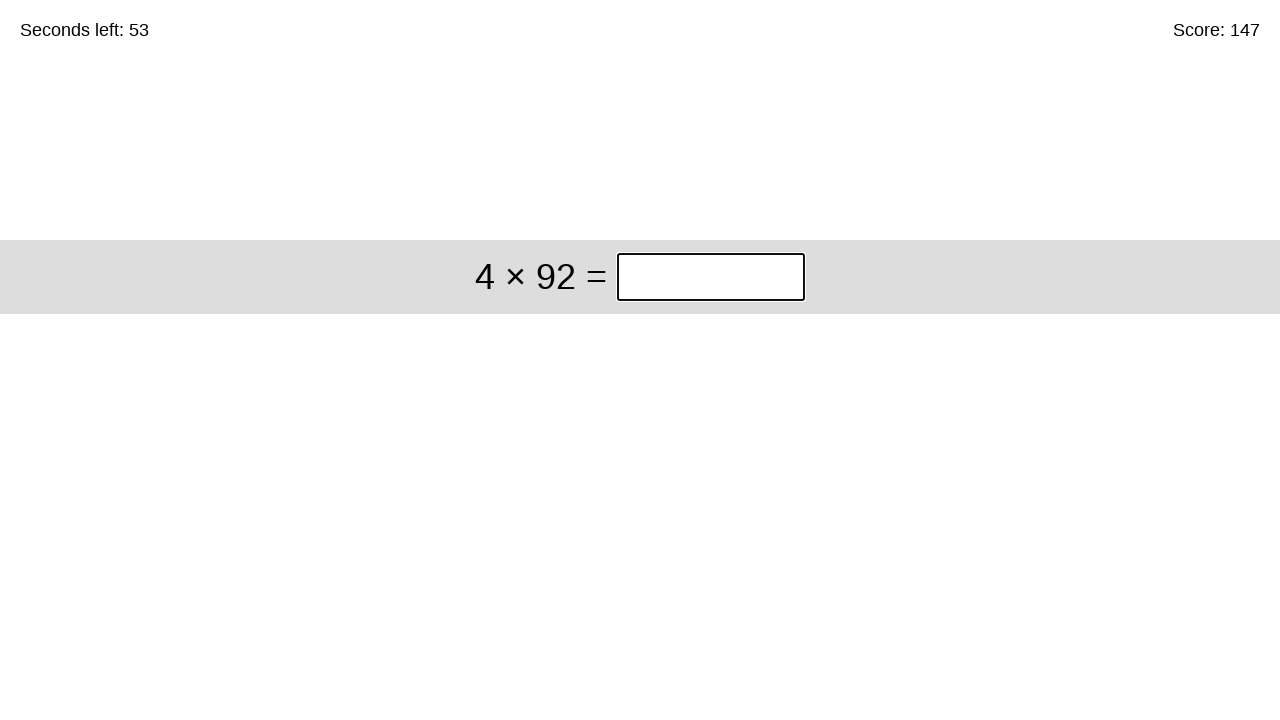

Filled answer input with 368 for problem: 4 × 92 on input.answer >> nth=0
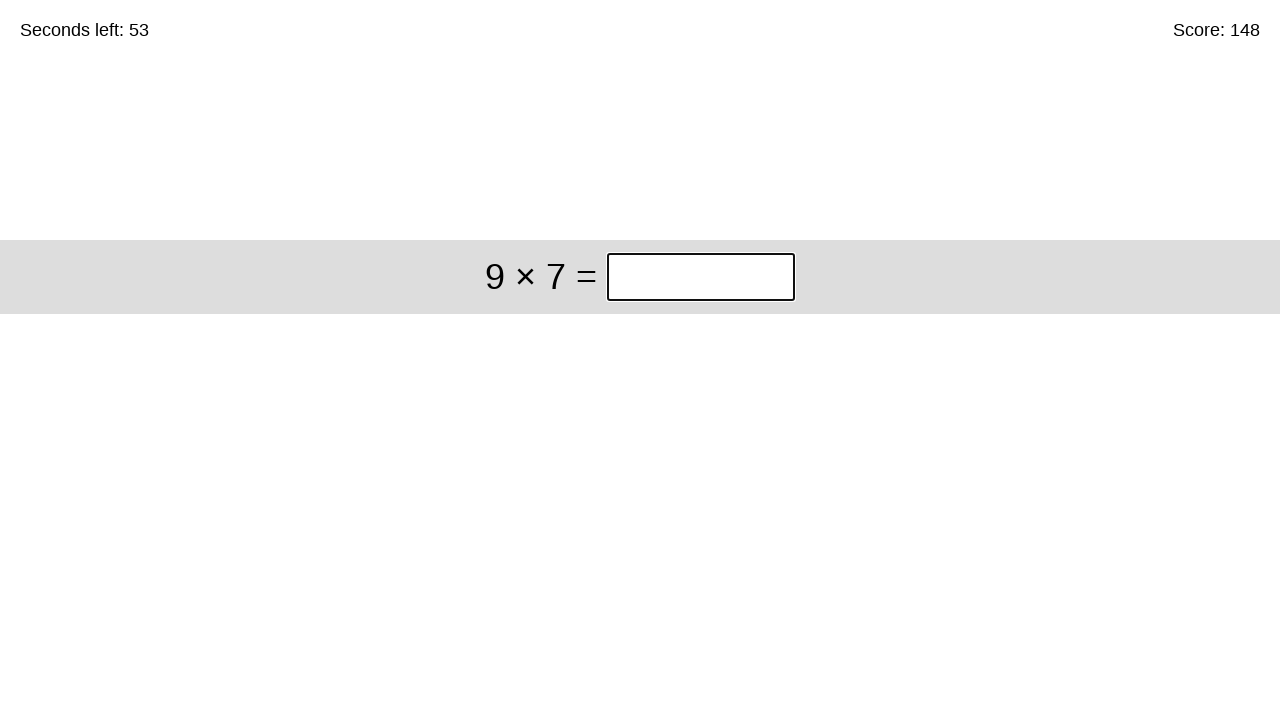

Pressed Enter to submit answer 368 on input.answer >> nth=0
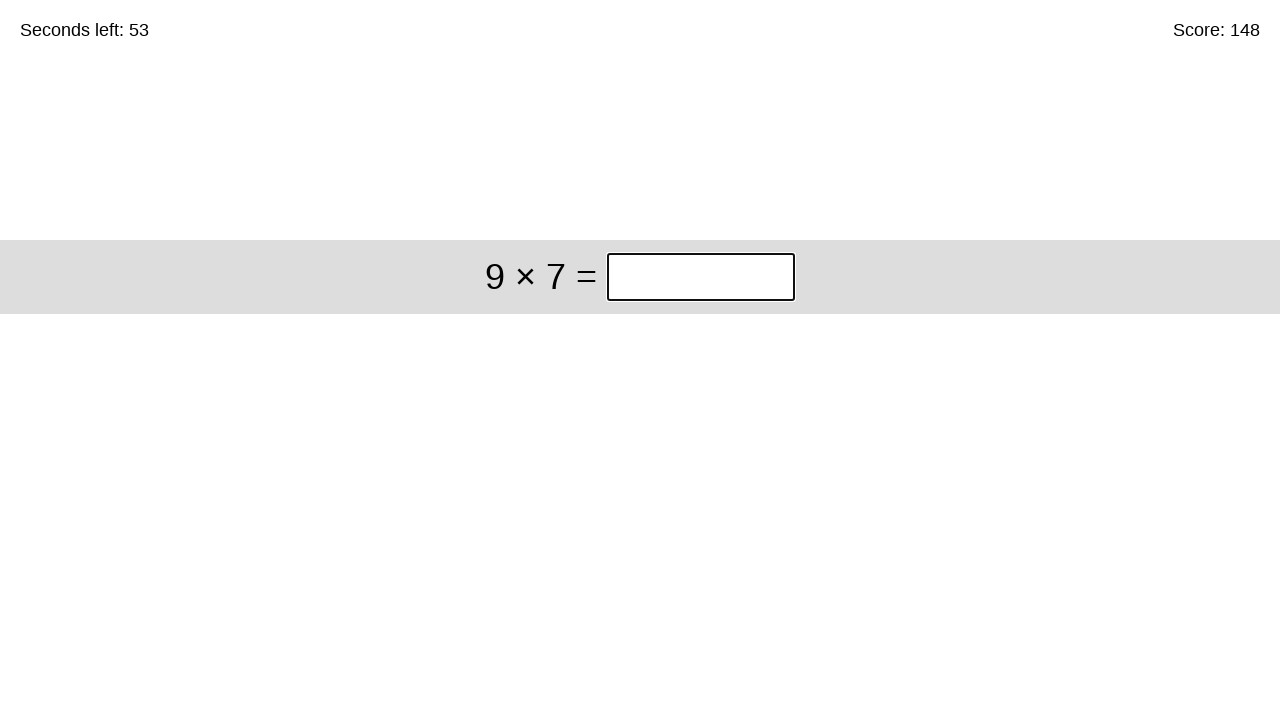

Cleared answer input field for problem: 9 × 7 on input.answer >> nth=0
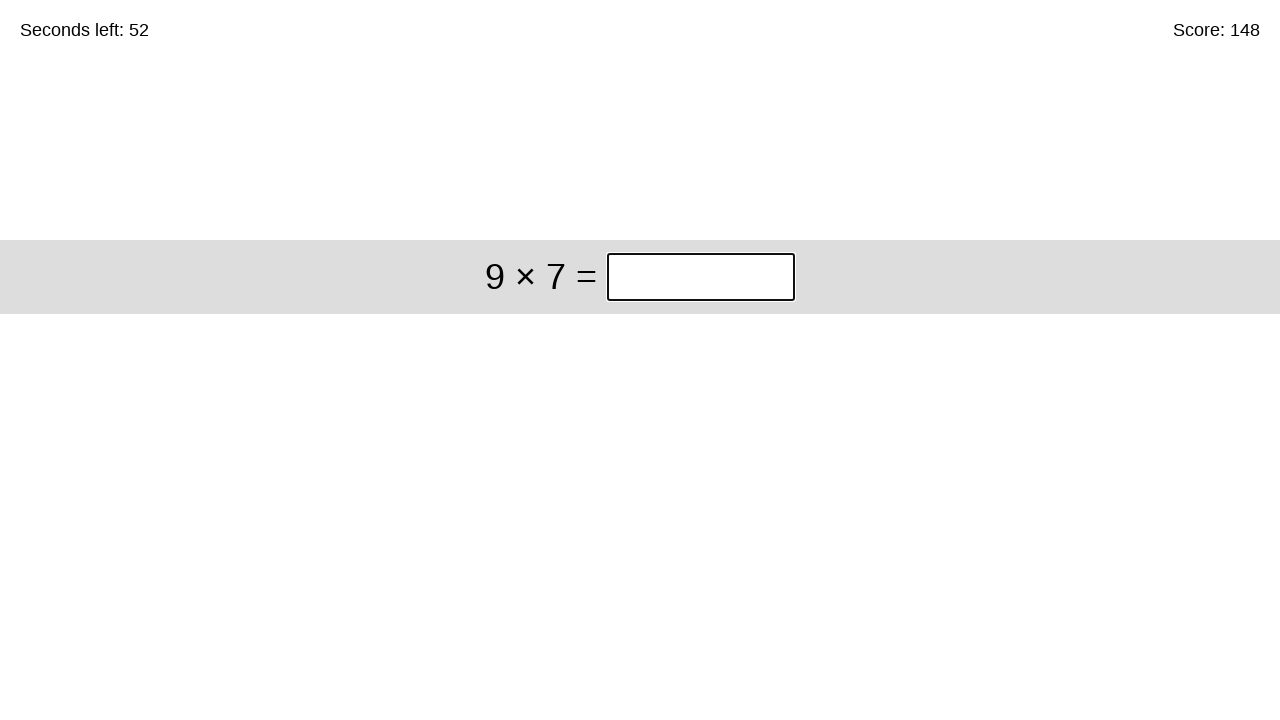

Filled answer input with 63 for problem: 9 × 7 on input.answer >> nth=0
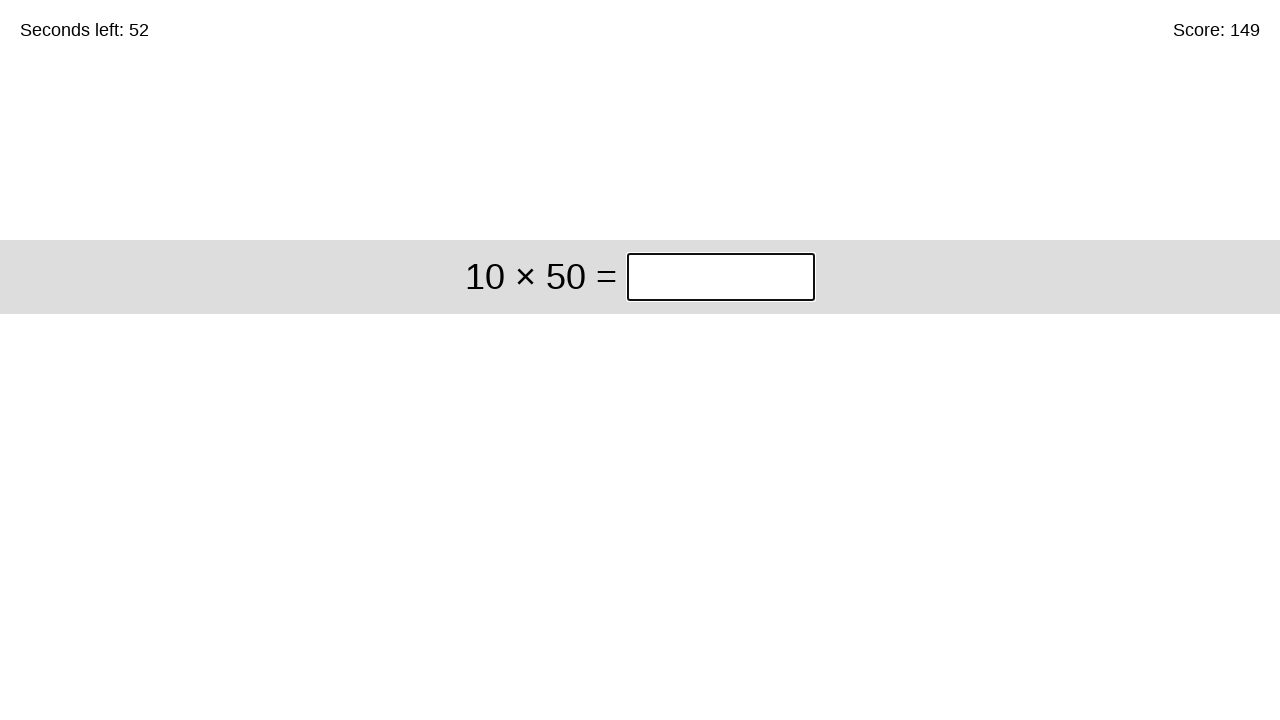

Pressed Enter to submit answer 63 on input.answer >> nth=0
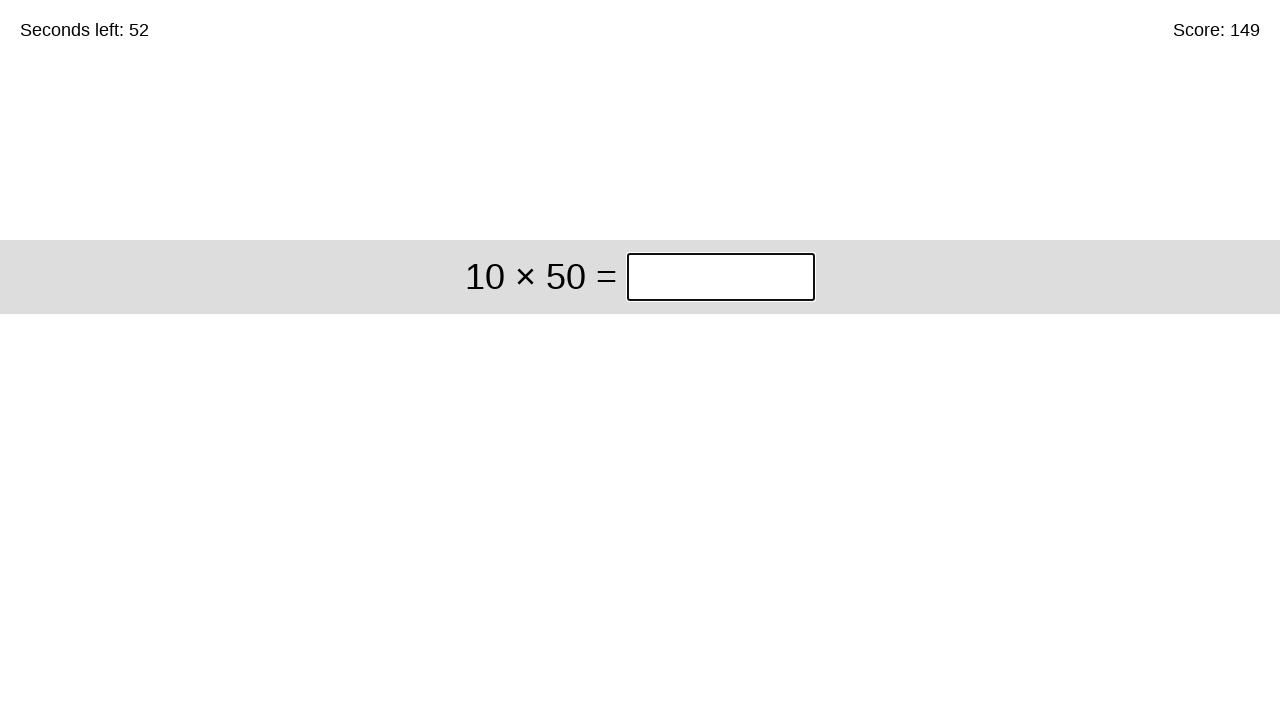

Cleared answer input field for problem: 10 × 50 on input.answer >> nth=0
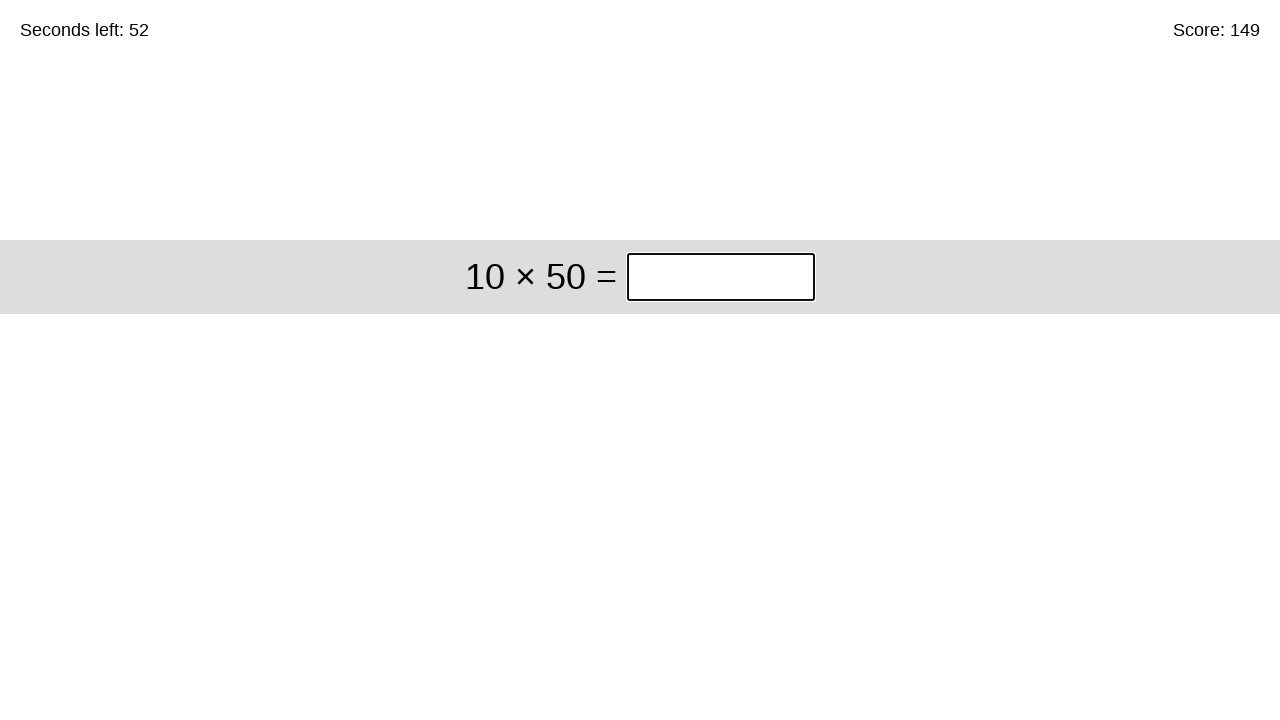

Filled answer input with 500 for problem: 10 × 50 on input.answer >> nth=0
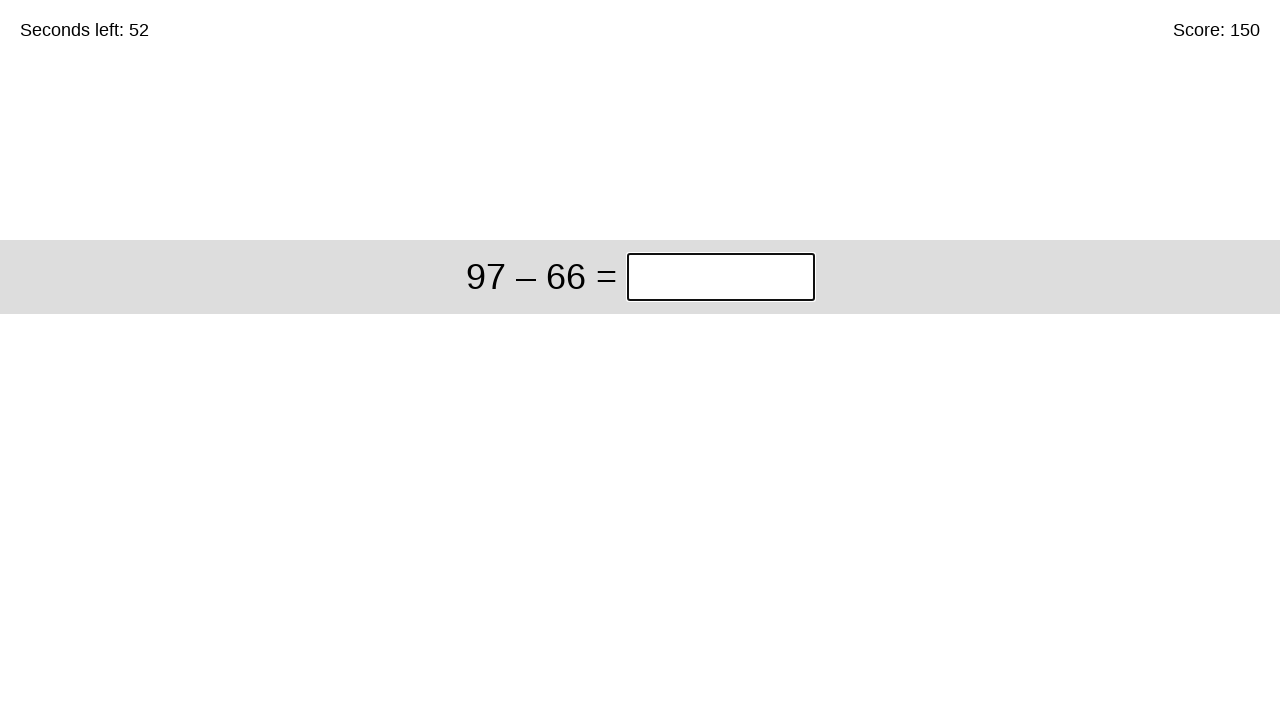

Pressed Enter to submit answer 500 on input.answer >> nth=0
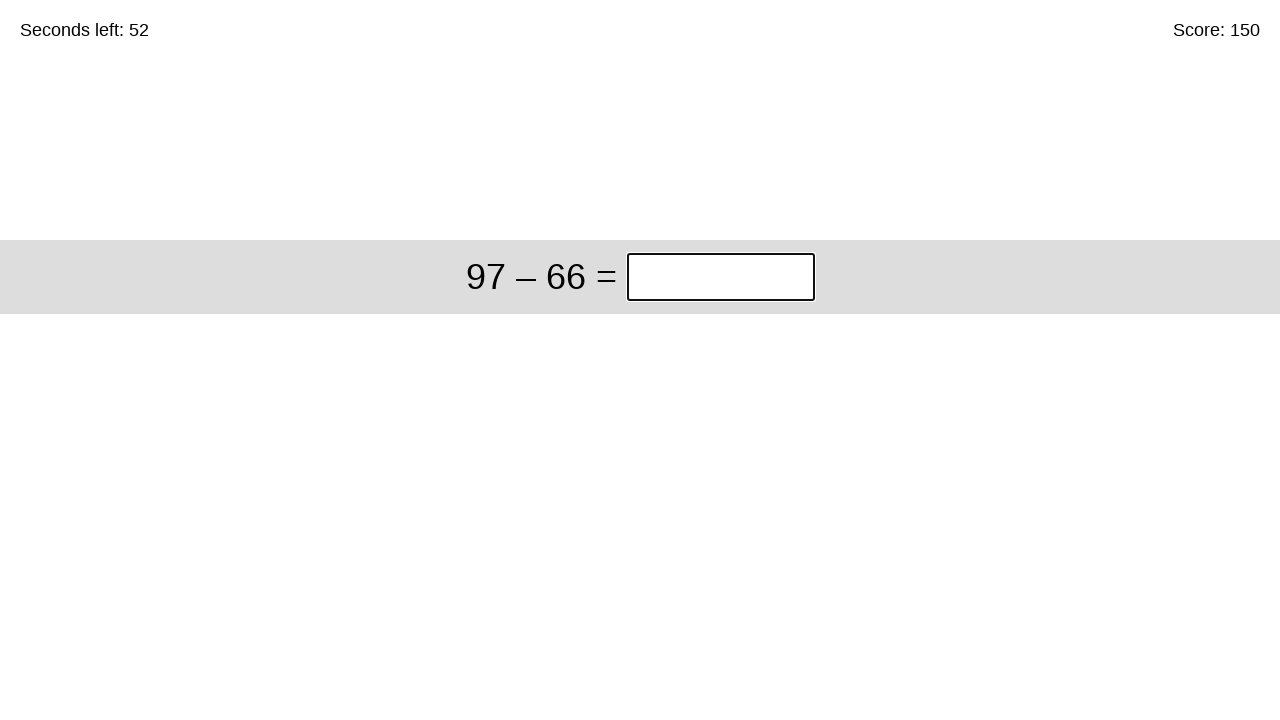

Cleared answer input field for problem: 97 – 66 on input.answer >> nth=0
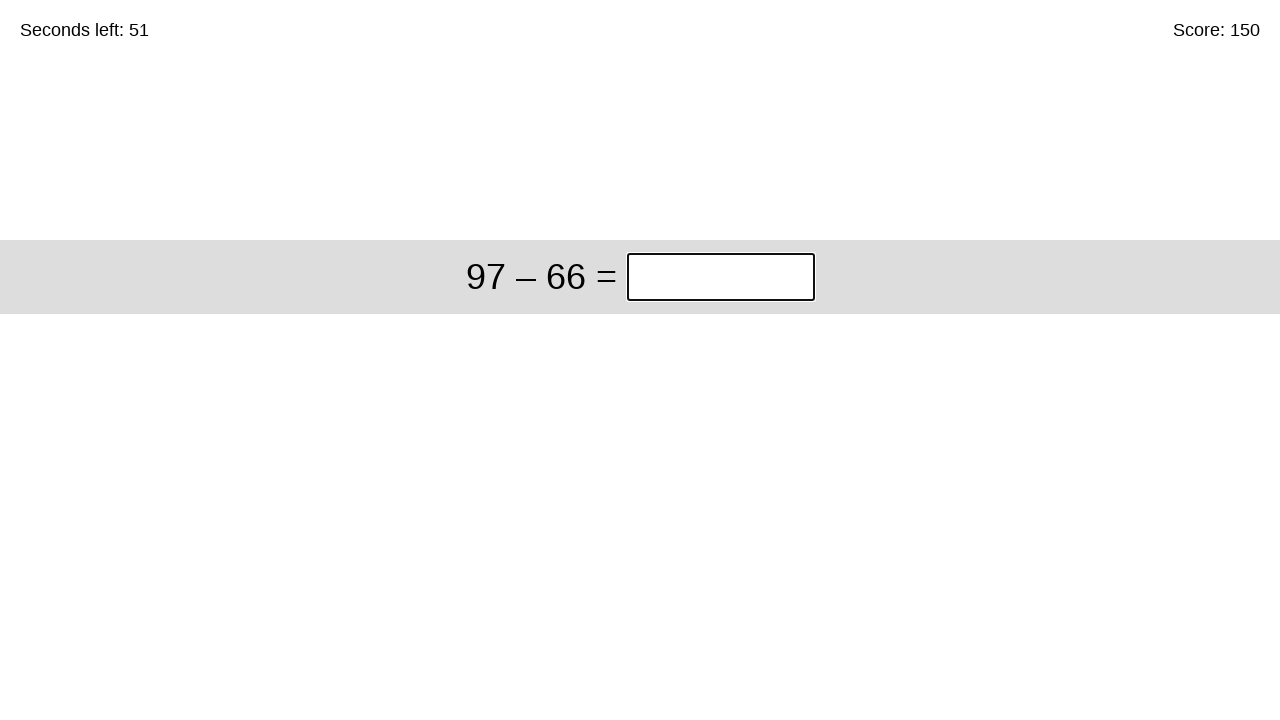

Filled answer input with 31 for problem: 97 – 66 on input.answer >> nth=0
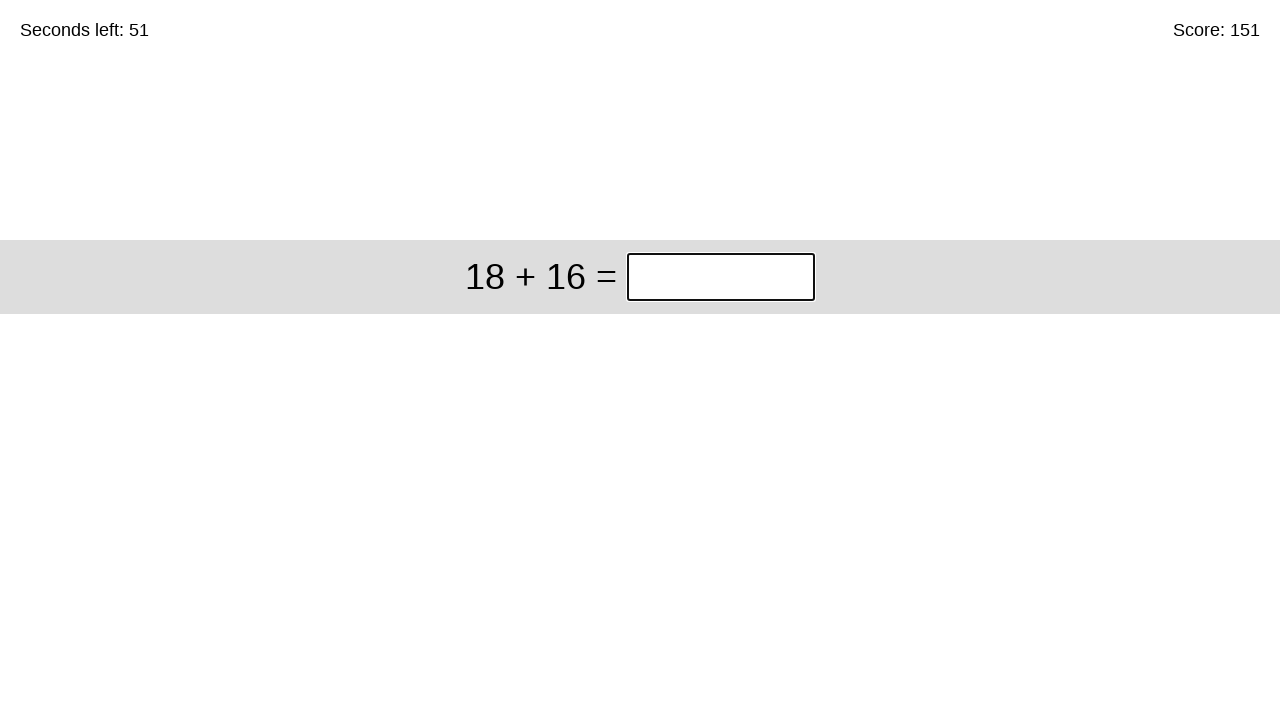

Pressed Enter to submit answer 31 on input.answer >> nth=0
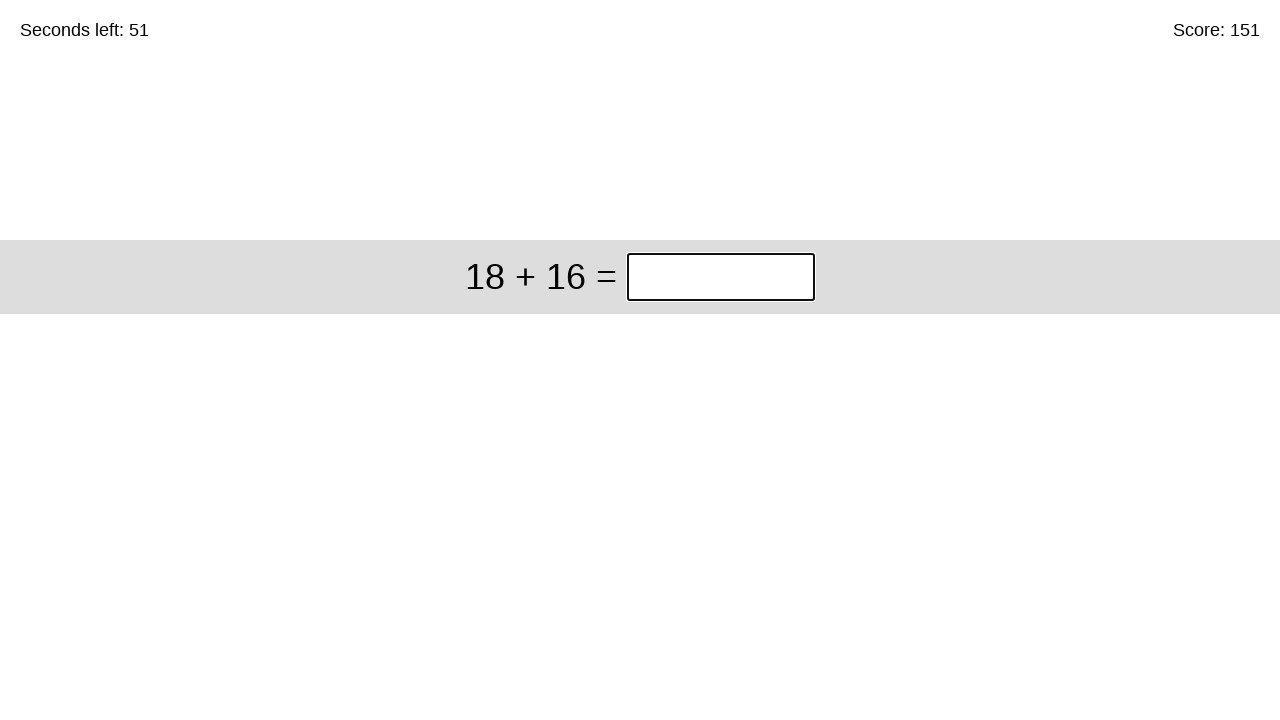

Cleared answer input field for problem: 18 + 16 on input.answer >> nth=0
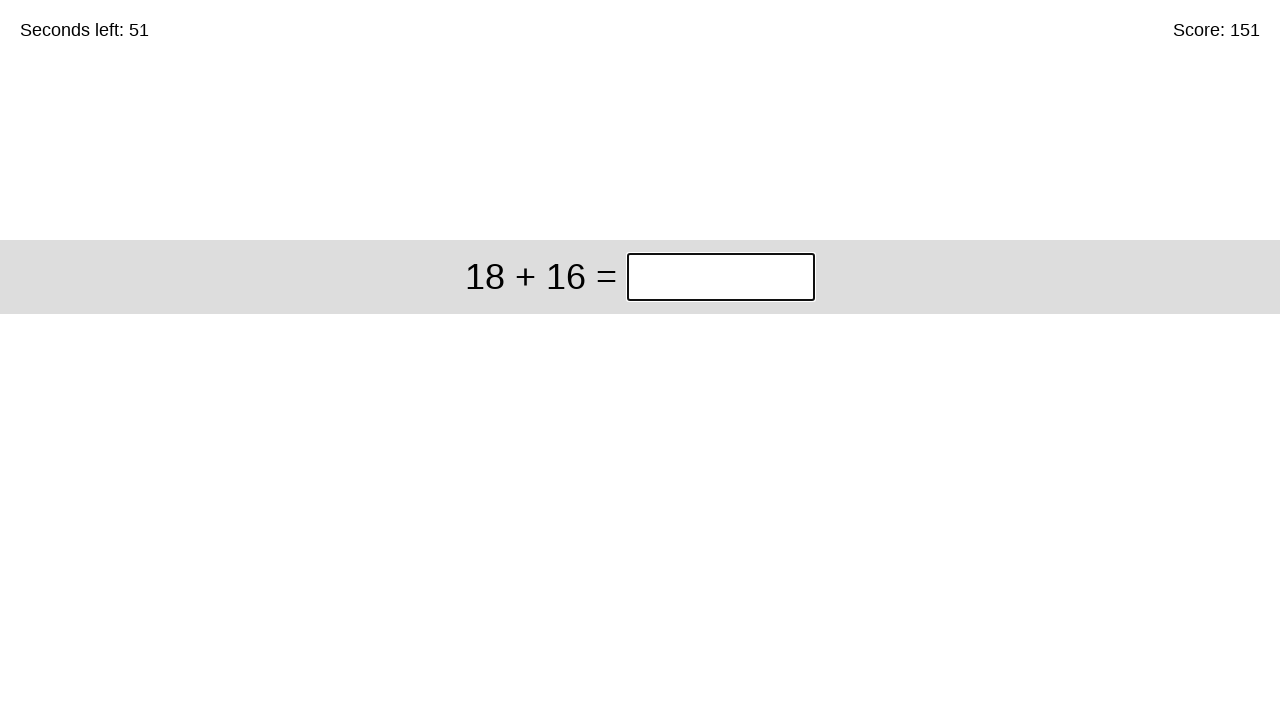

Filled answer input with 34 for problem: 18 + 16 on input.answer >> nth=0
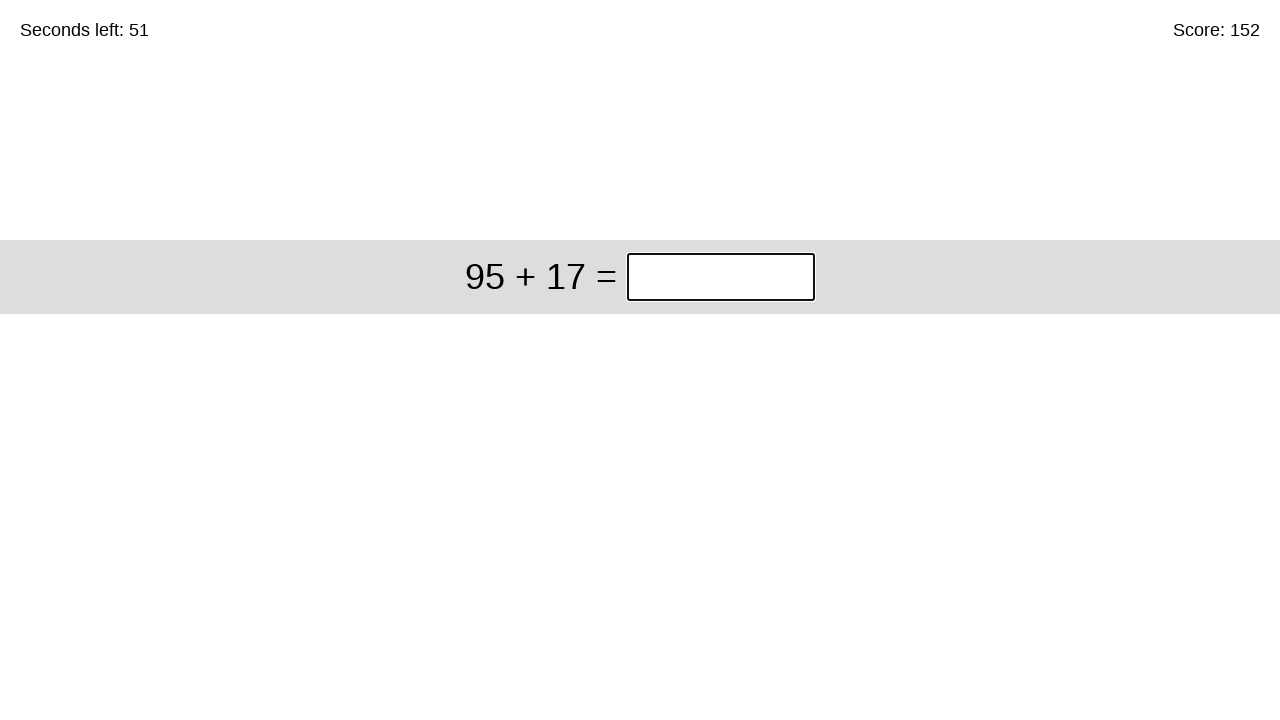

Pressed Enter to submit answer 34 on input.answer >> nth=0
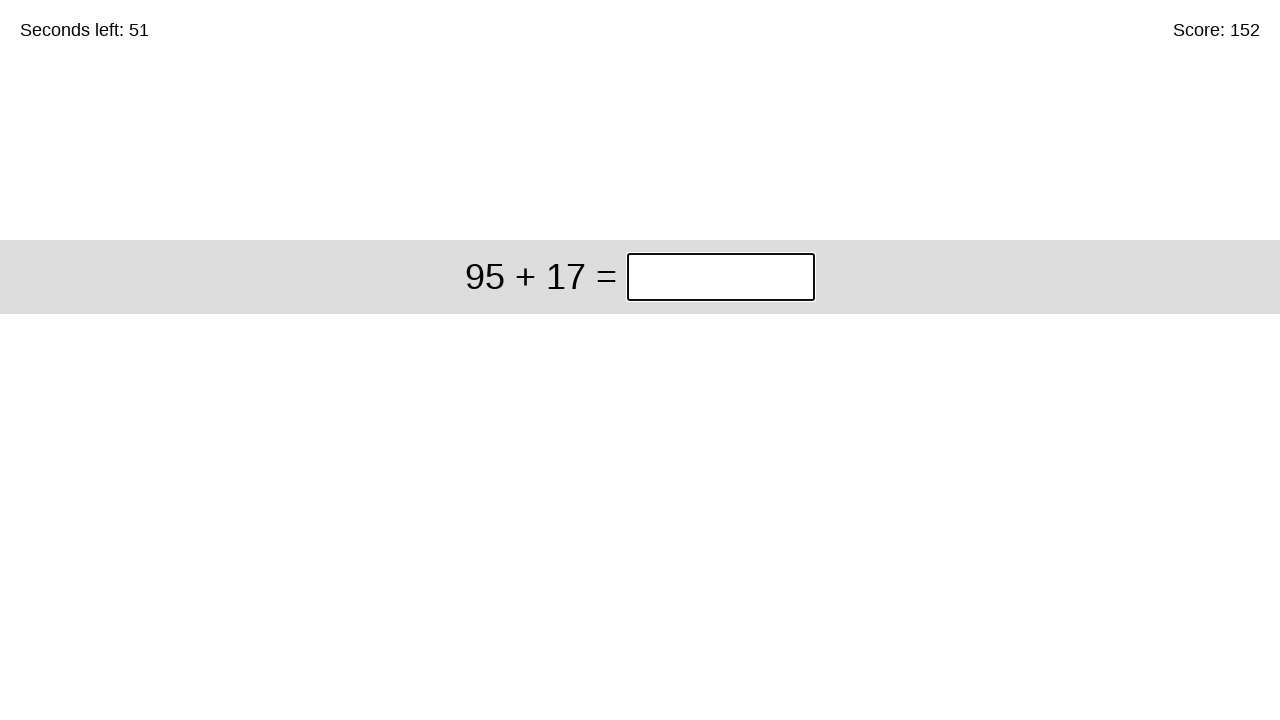

Cleared answer input field for problem: 95 + 17 on input.answer >> nth=0
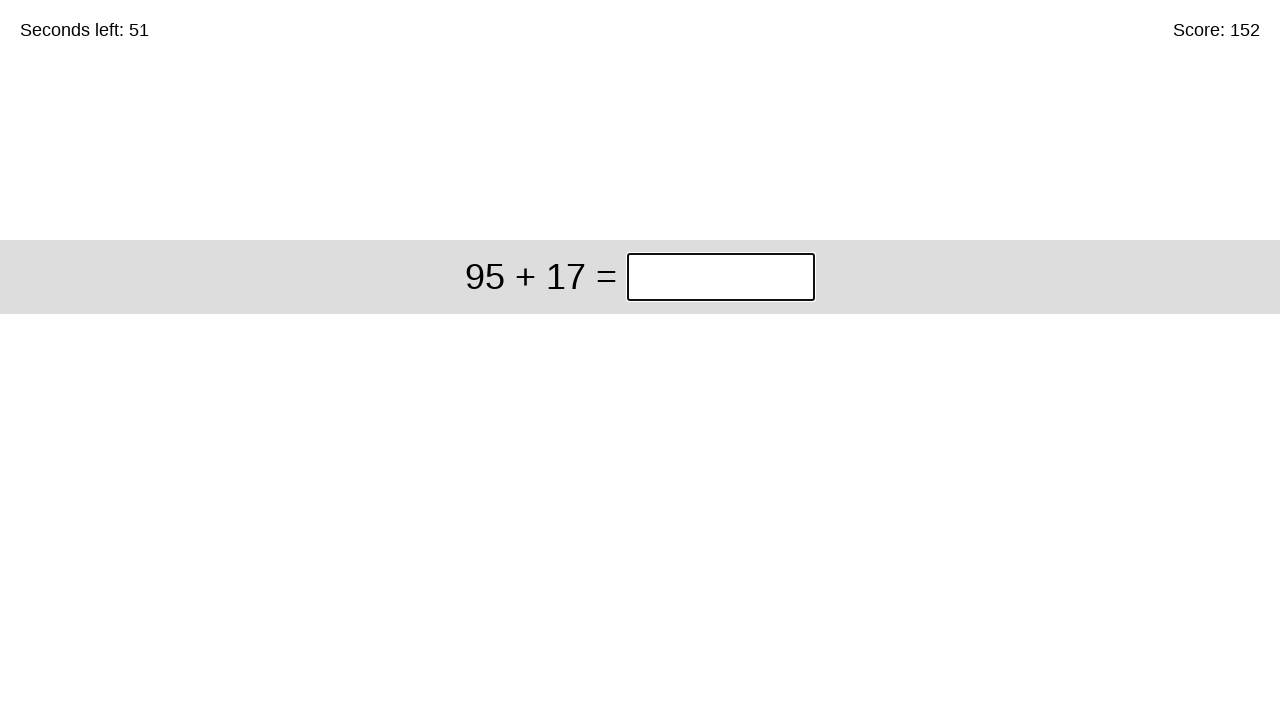

Filled answer input with 112 for problem: 95 + 17 on input.answer >> nth=0
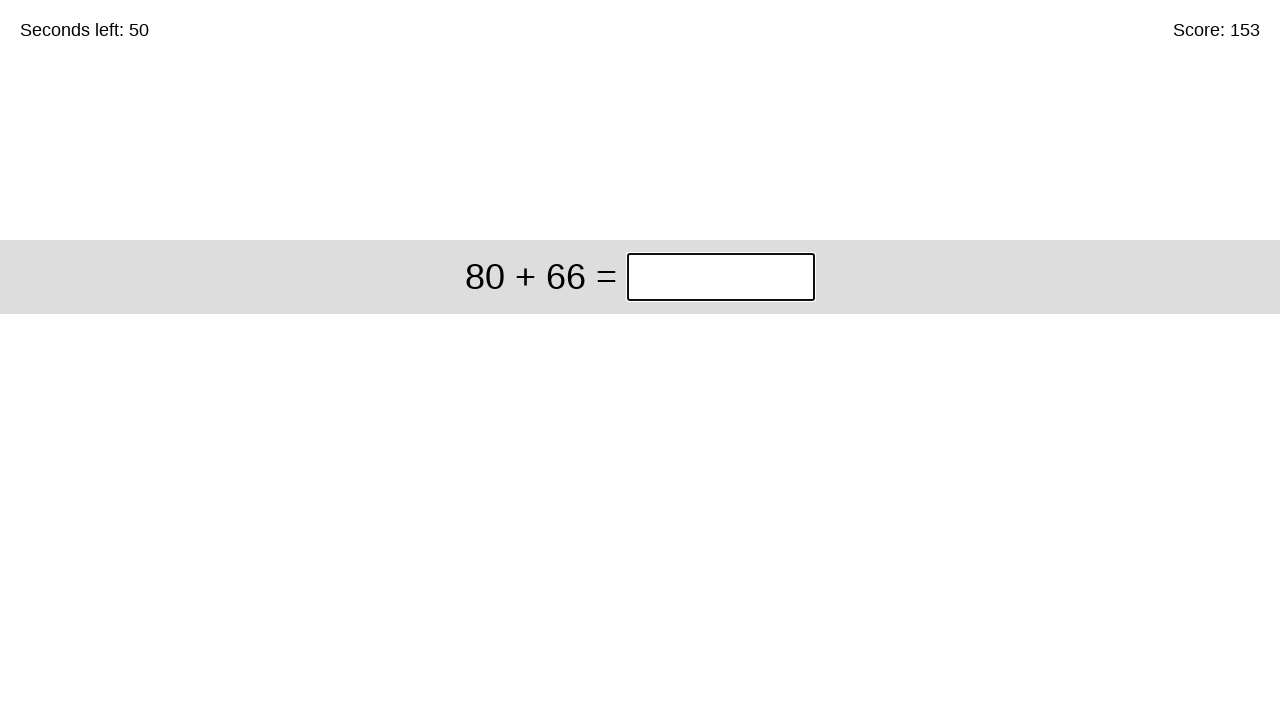

Pressed Enter to submit answer 112 on input.answer >> nth=0
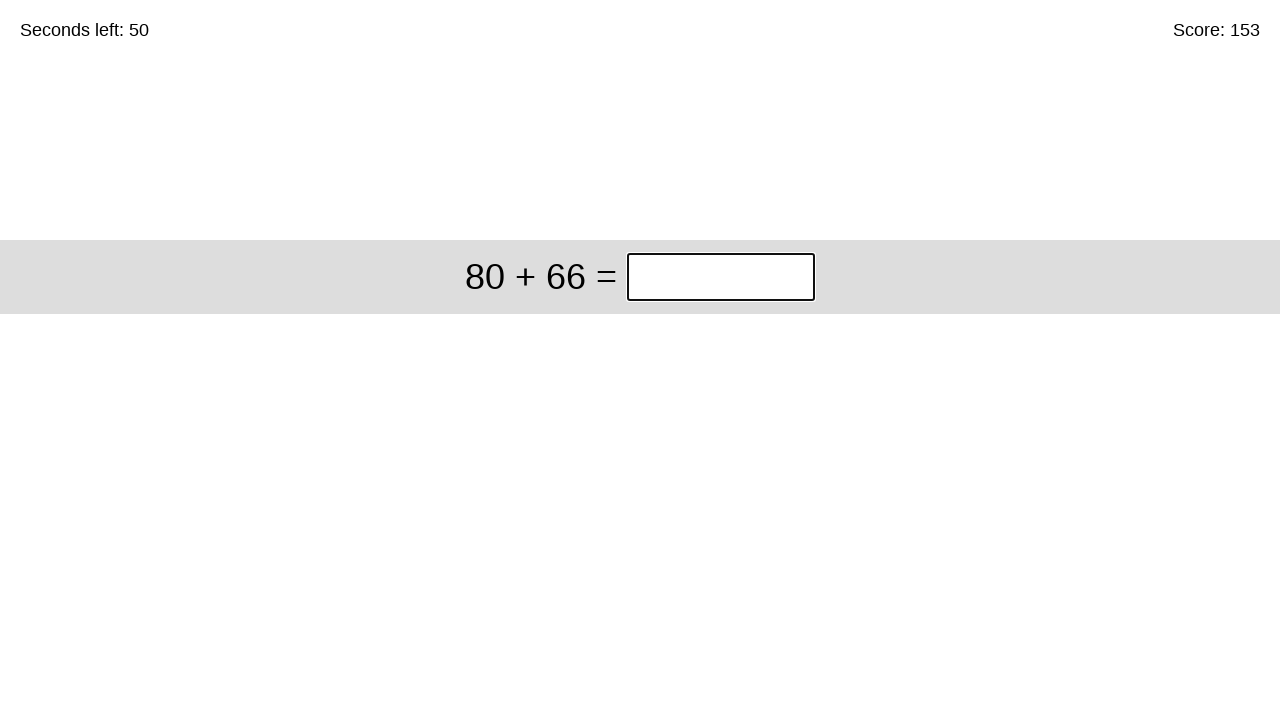

Cleared answer input field for problem: 80 + 66 on input.answer >> nth=0
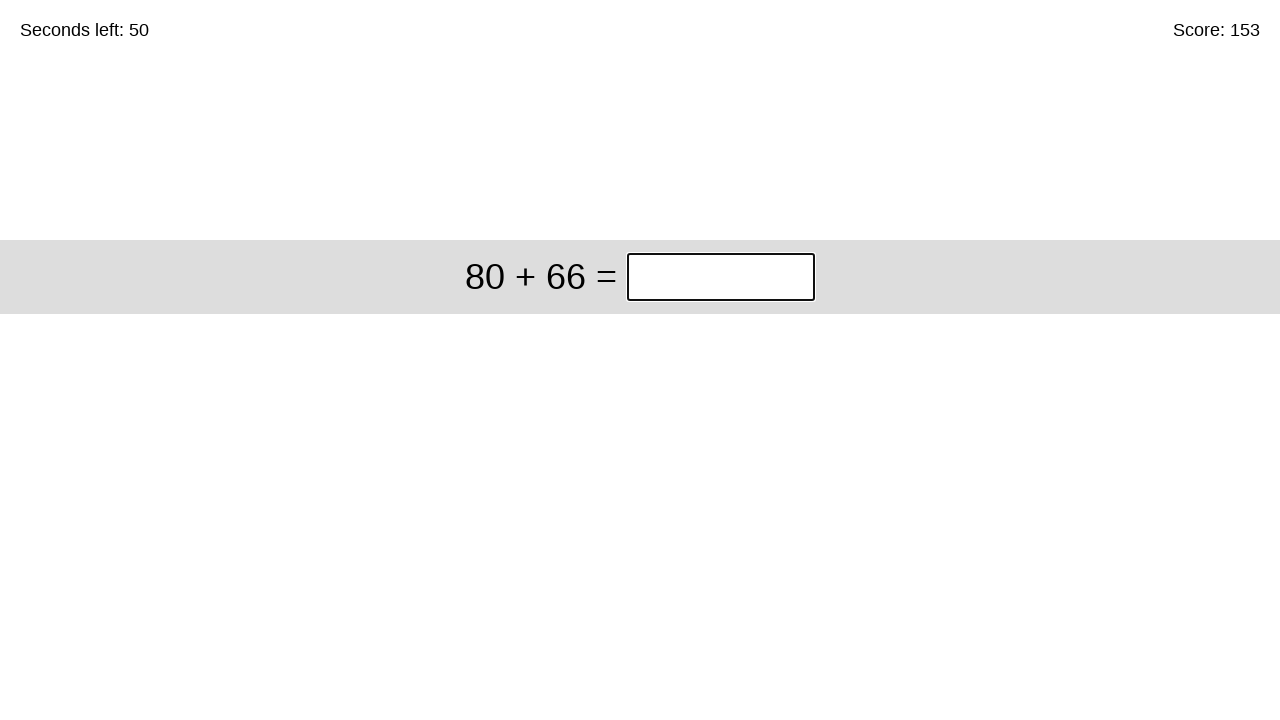

Filled answer input with 146 for problem: 80 + 66 on input.answer >> nth=0
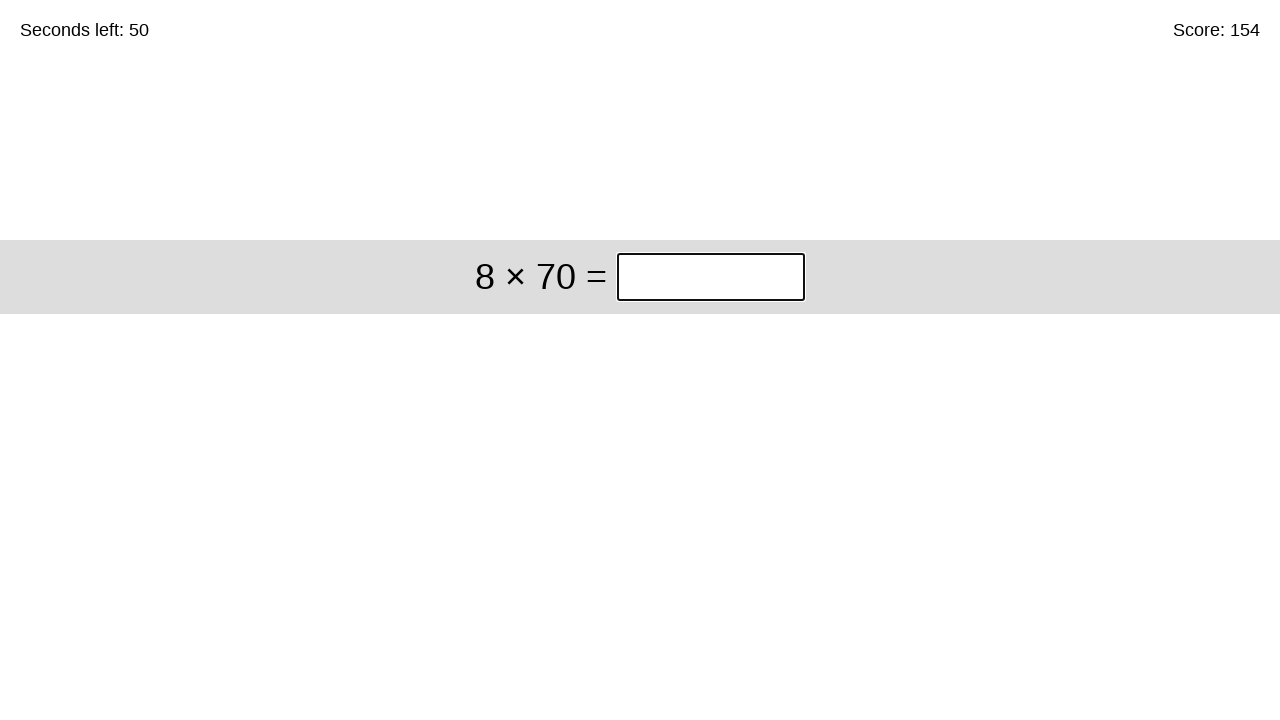

Pressed Enter to submit answer 146 on input.answer >> nth=0
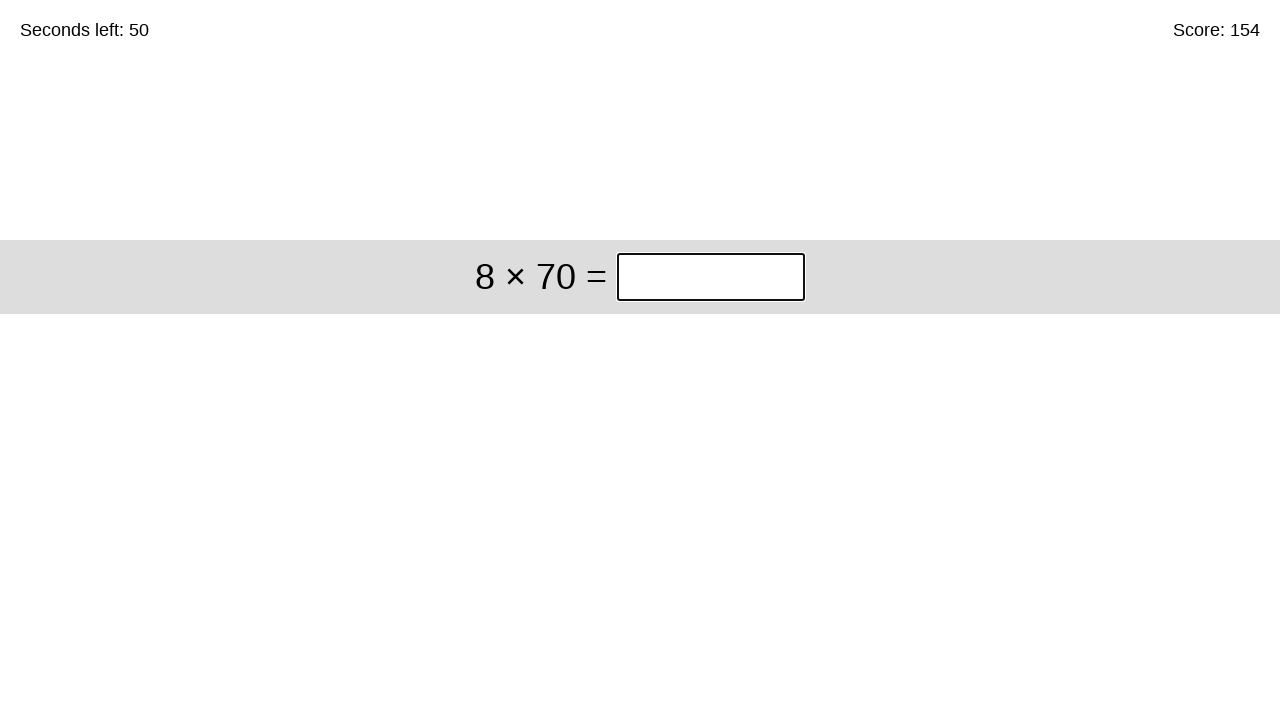

Cleared answer input field for problem: 8 × 70 on input.answer >> nth=0
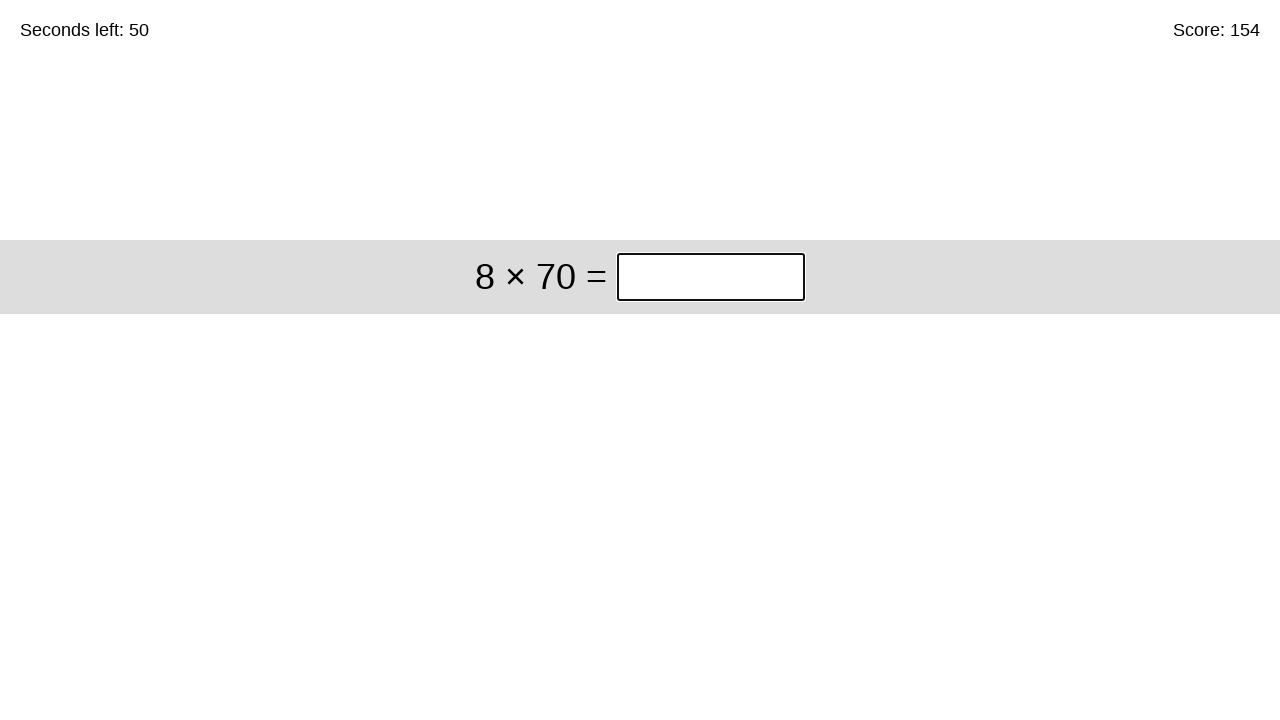

Filled answer input with 560 for problem: 8 × 70 on input.answer >> nth=0
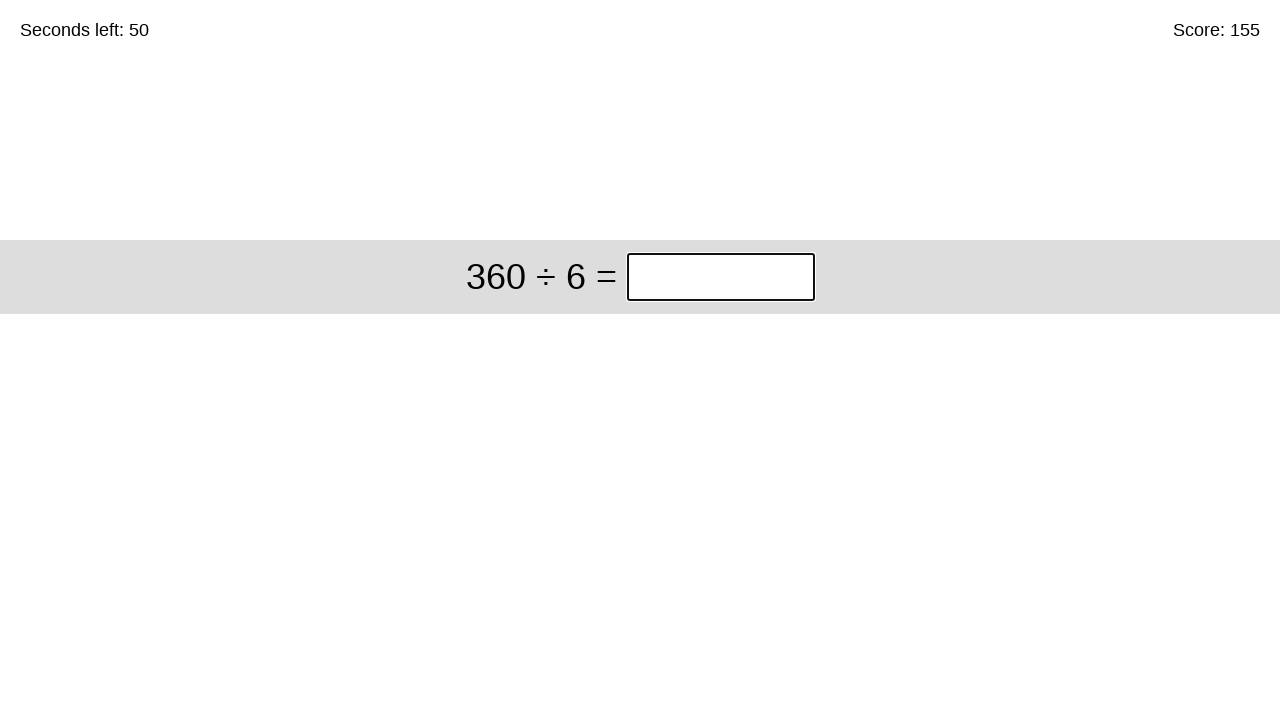

Pressed Enter to submit answer 560 on input.answer >> nth=0
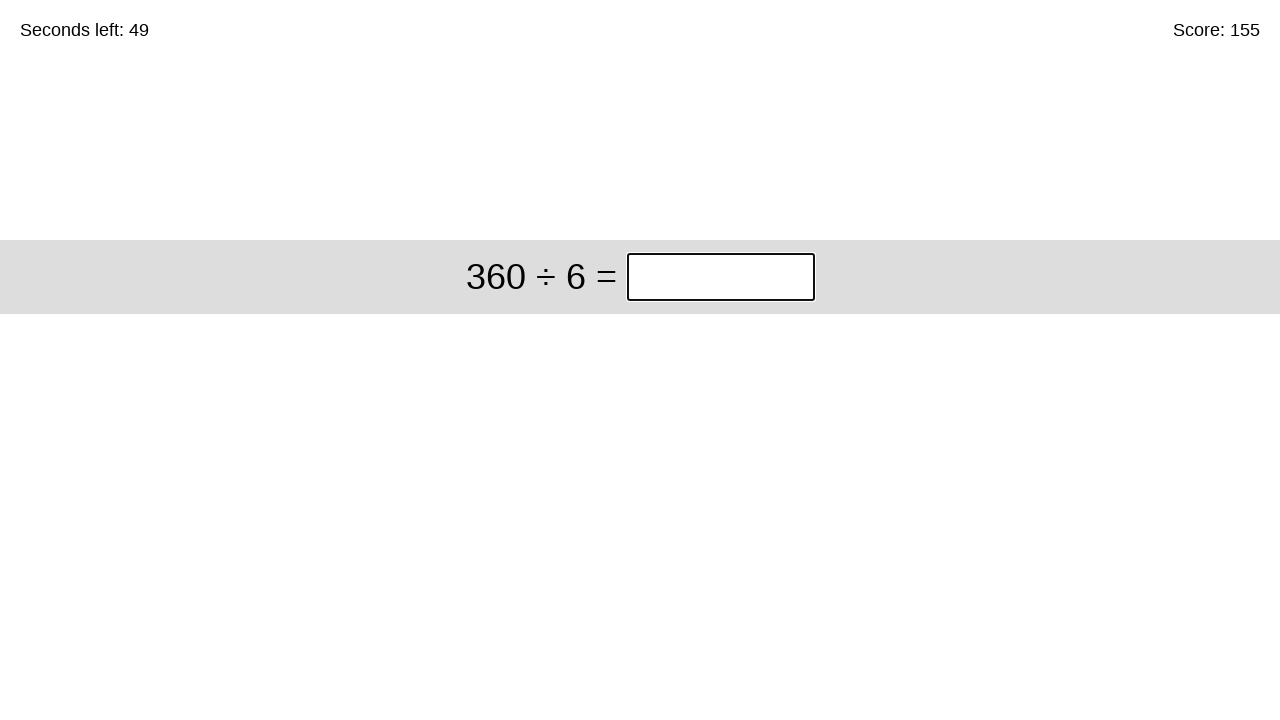

Cleared answer input field for problem: 360 ÷ 6 on input.answer >> nth=0
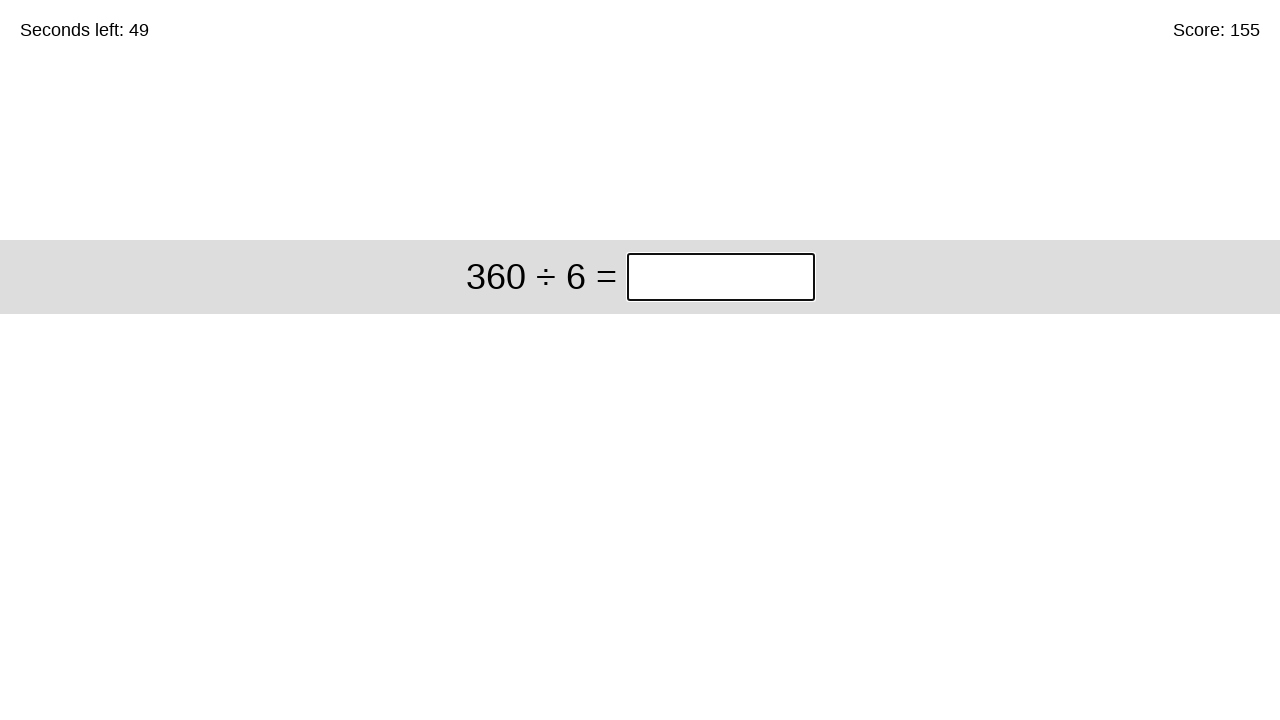

Filled answer input with 60 for problem: 360 ÷ 6 on input.answer >> nth=0
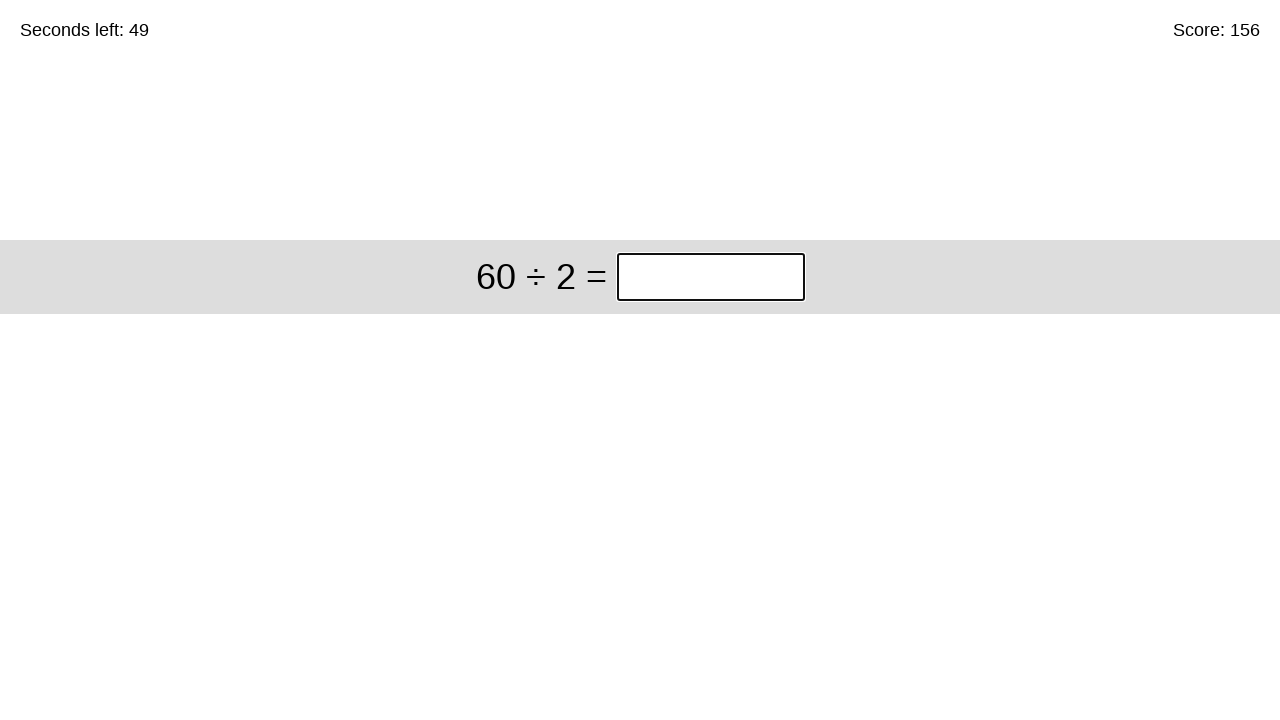

Pressed Enter to submit answer 60 on input.answer >> nth=0
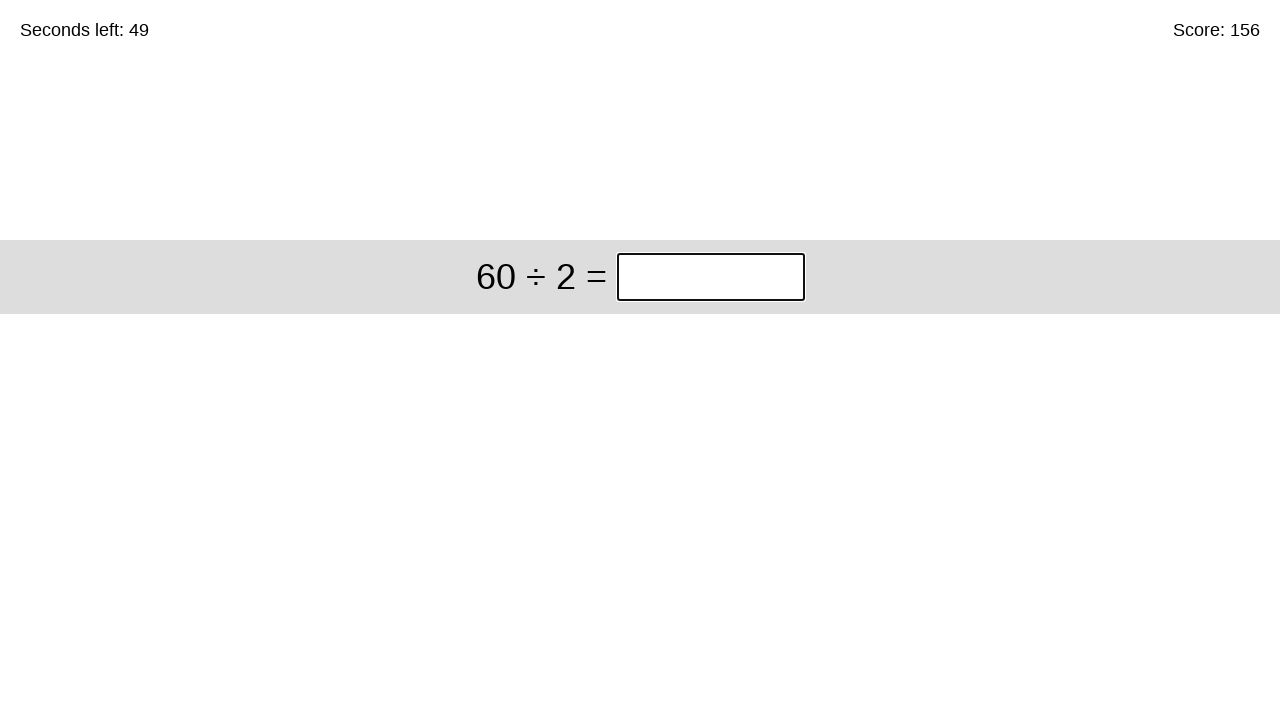

Cleared answer input field for problem: 60 ÷ 2 on input.answer >> nth=0
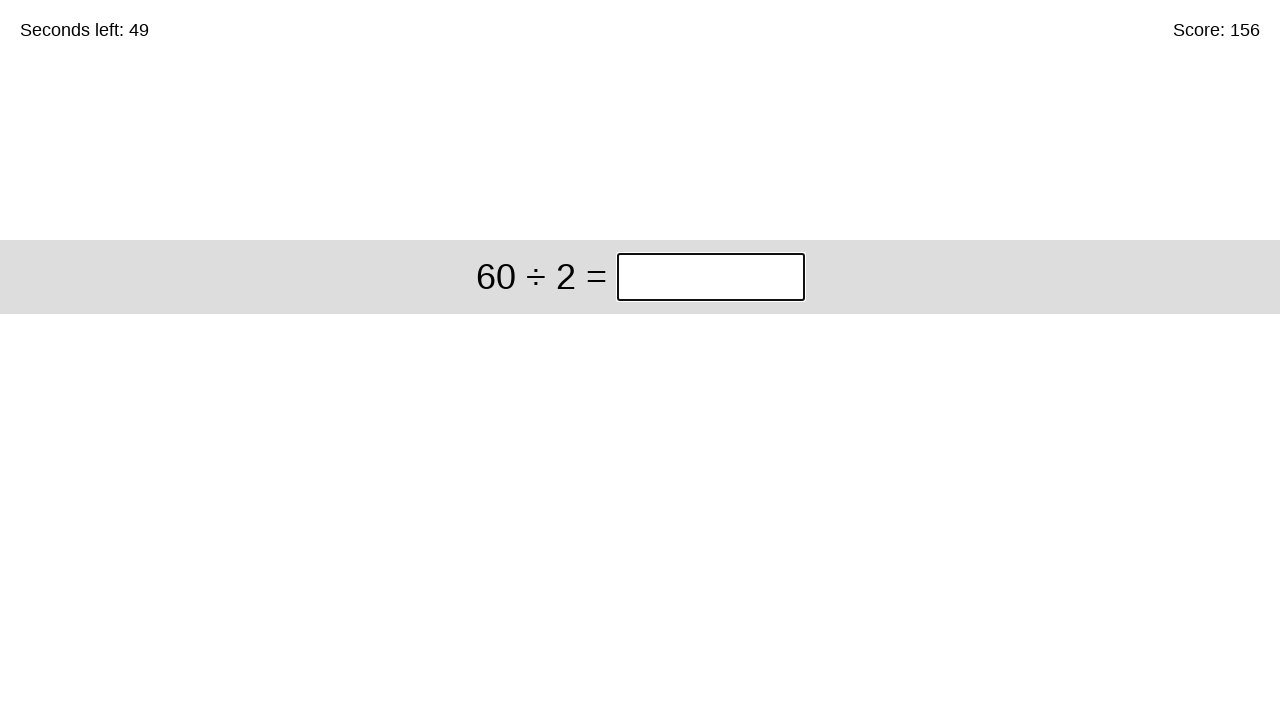

Filled answer input with 30 for problem: 60 ÷ 2 on input.answer >> nth=0
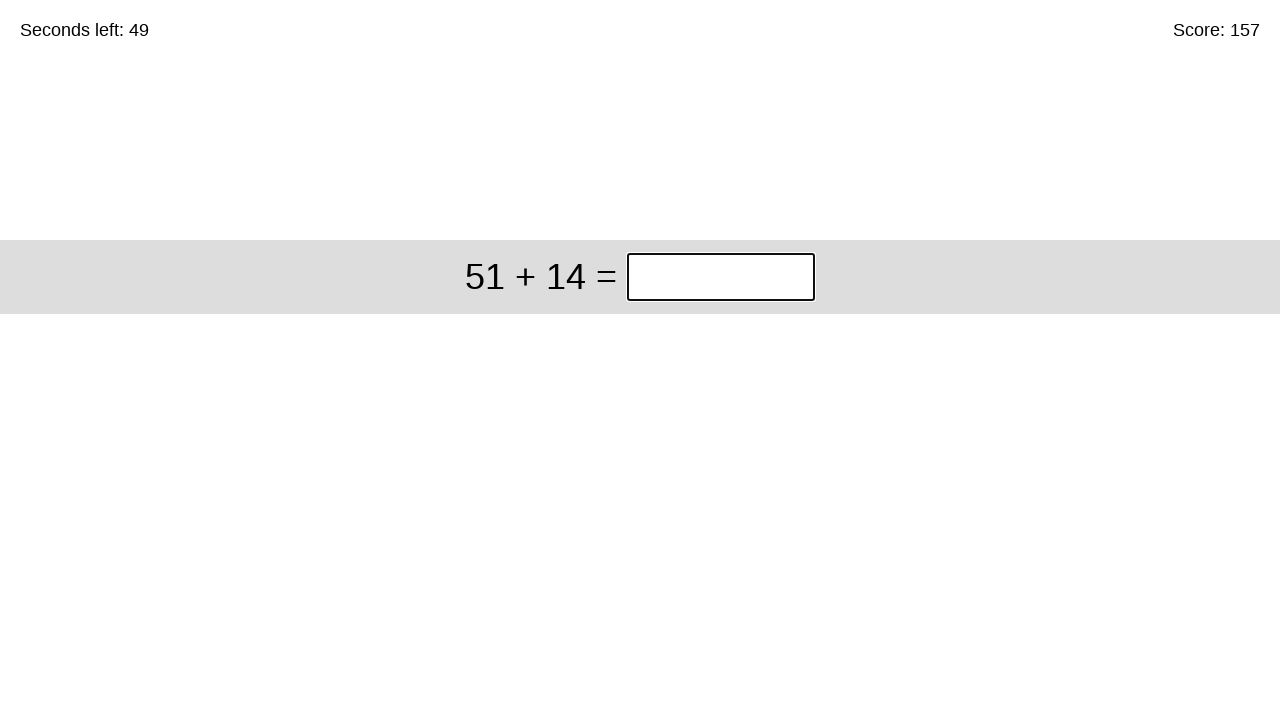

Pressed Enter to submit answer 30 on input.answer >> nth=0
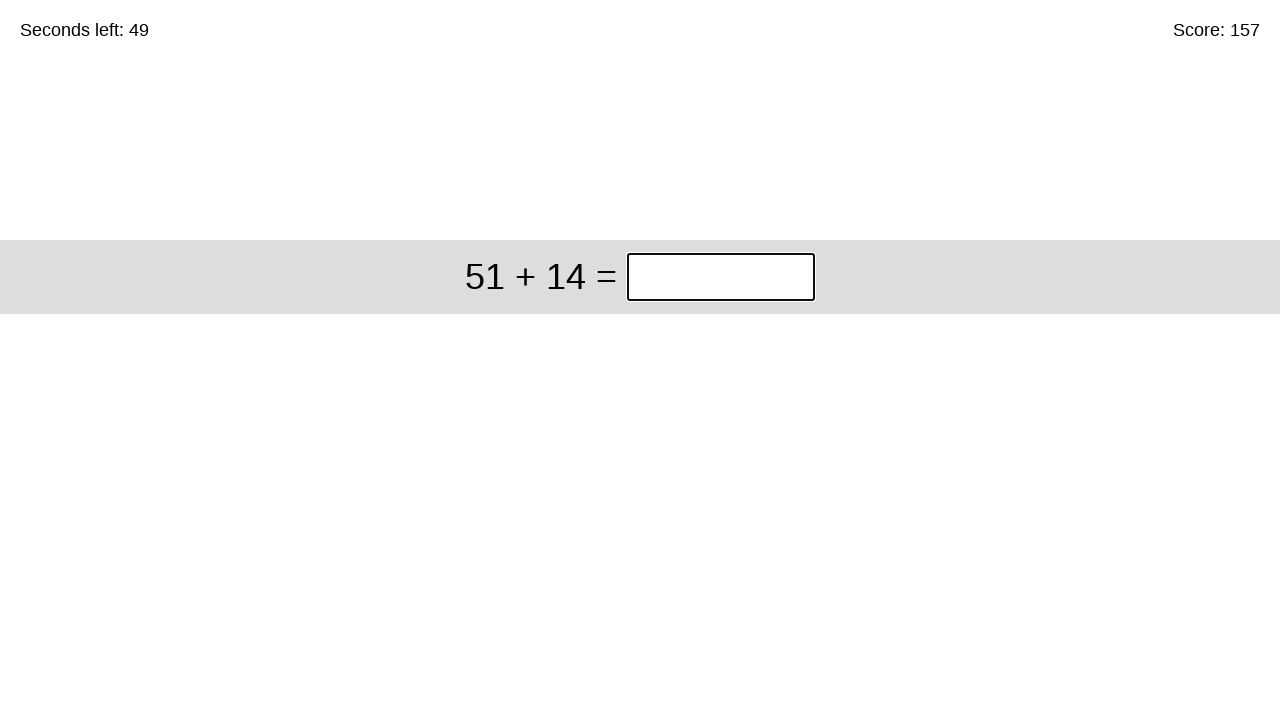

Cleared answer input field for problem: 51 + 14 on input.answer >> nth=0
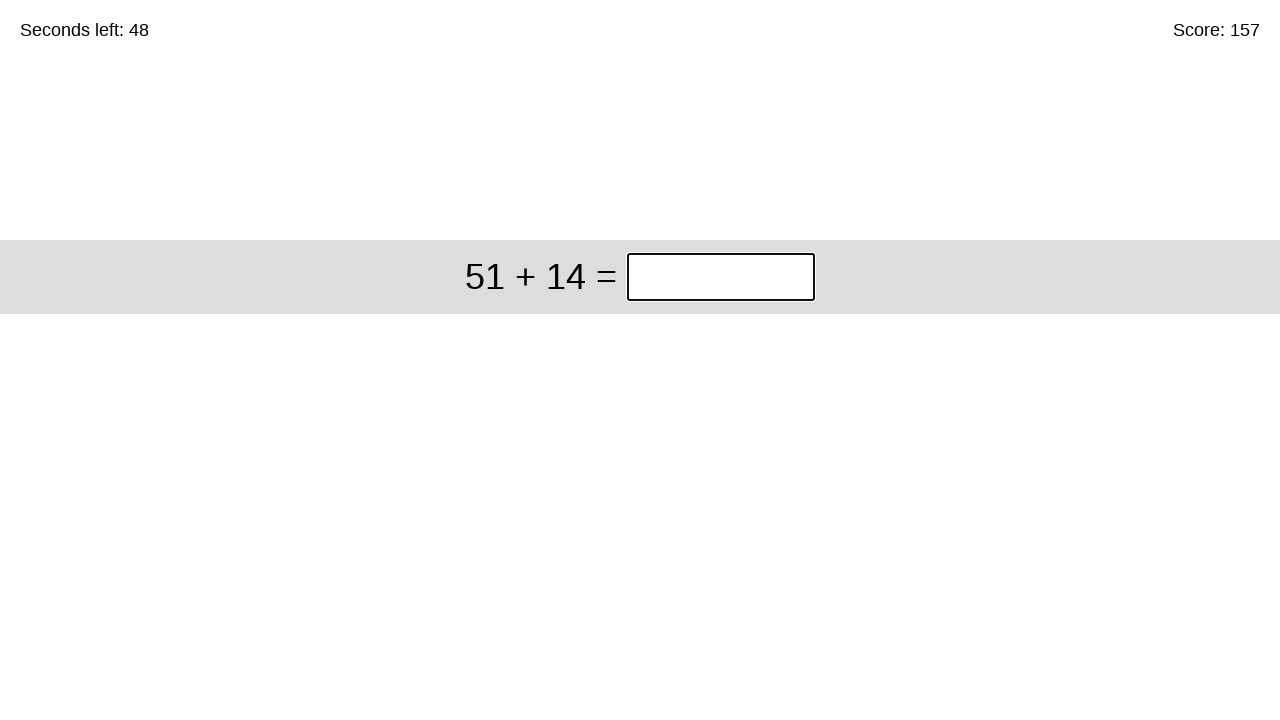

Filled answer input with 65 for problem: 51 + 14 on input.answer >> nth=0
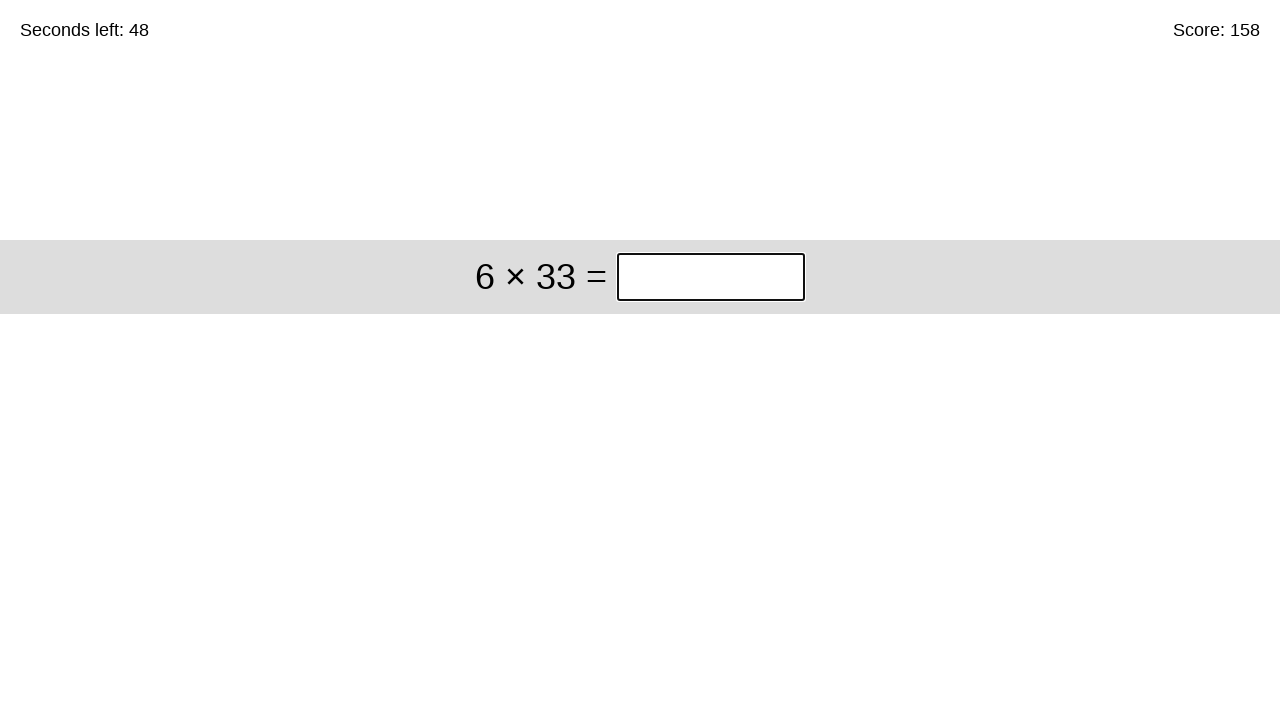

Pressed Enter to submit answer 65 on input.answer >> nth=0
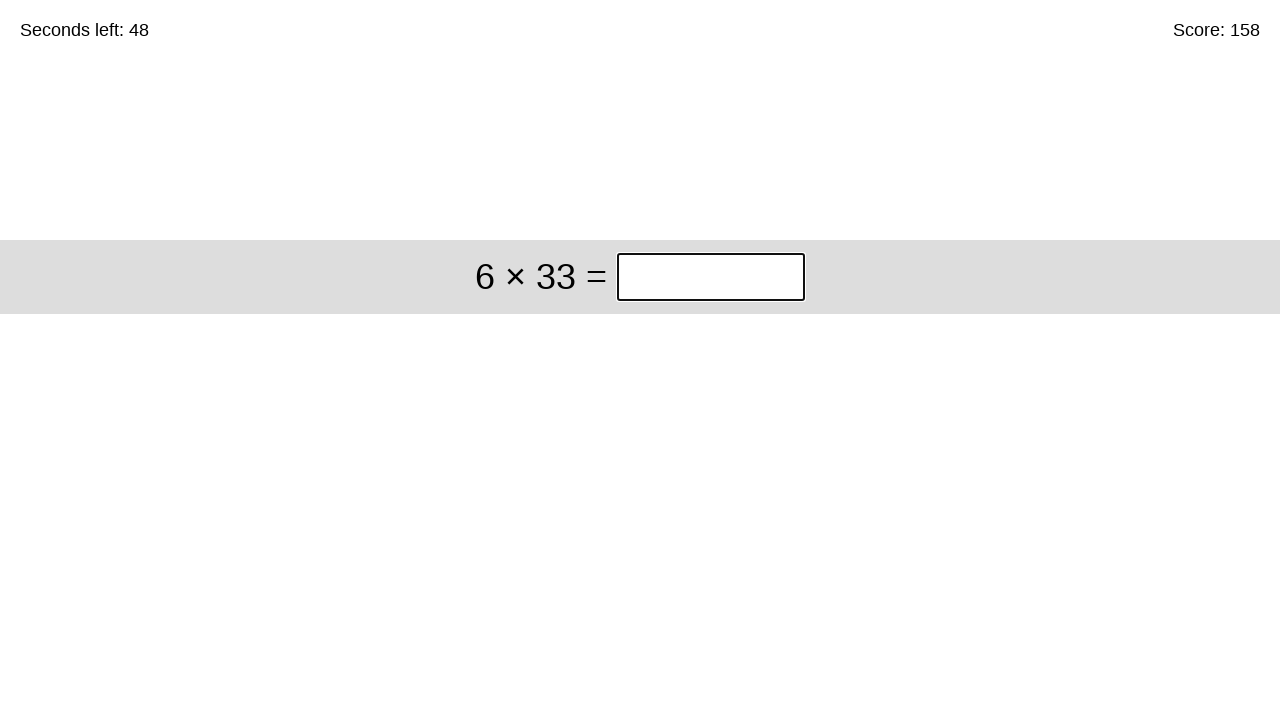

Cleared answer input field for problem: 6 × 33 on input.answer >> nth=0
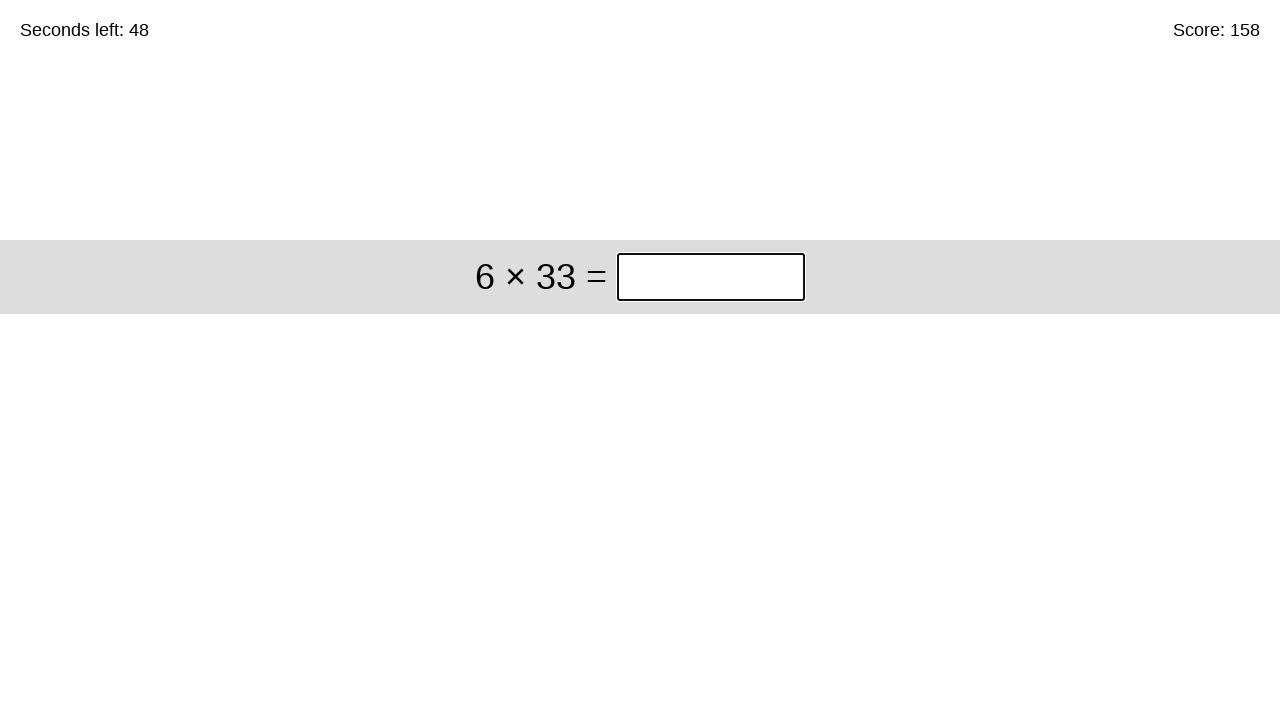

Filled answer input with 198 for problem: 6 × 33 on input.answer >> nth=0
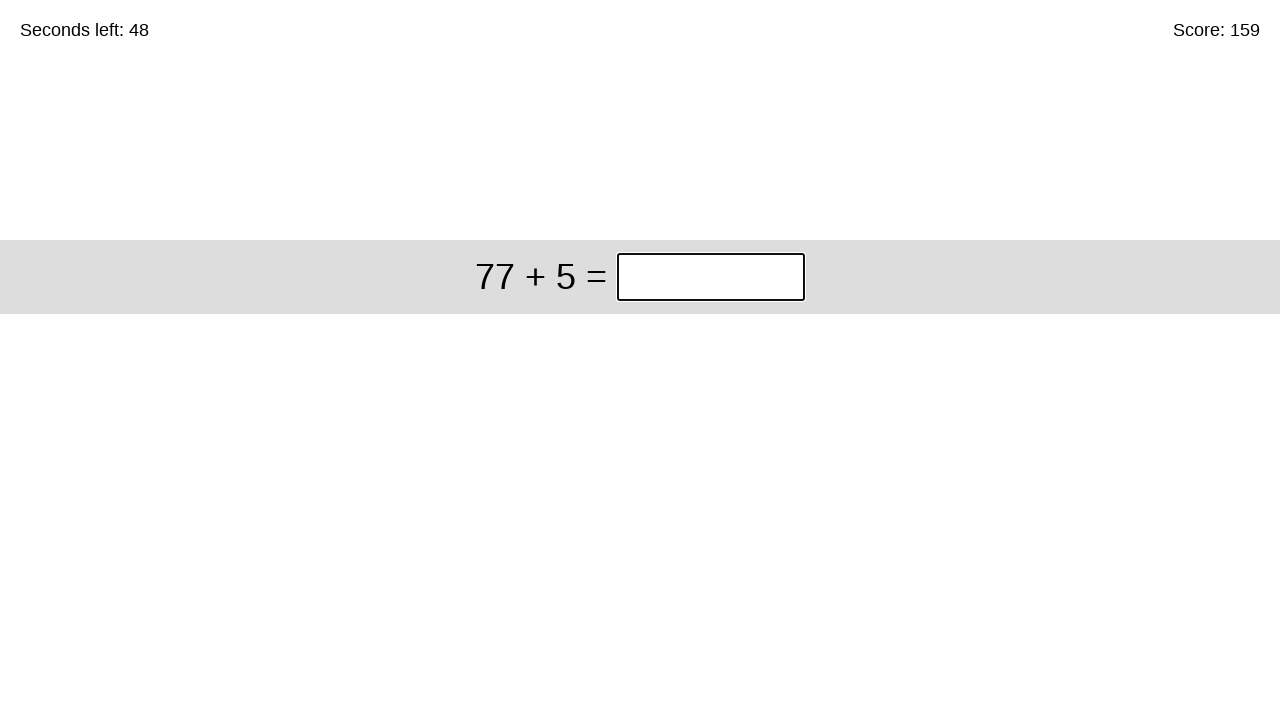

Pressed Enter to submit answer 198 on input.answer >> nth=0
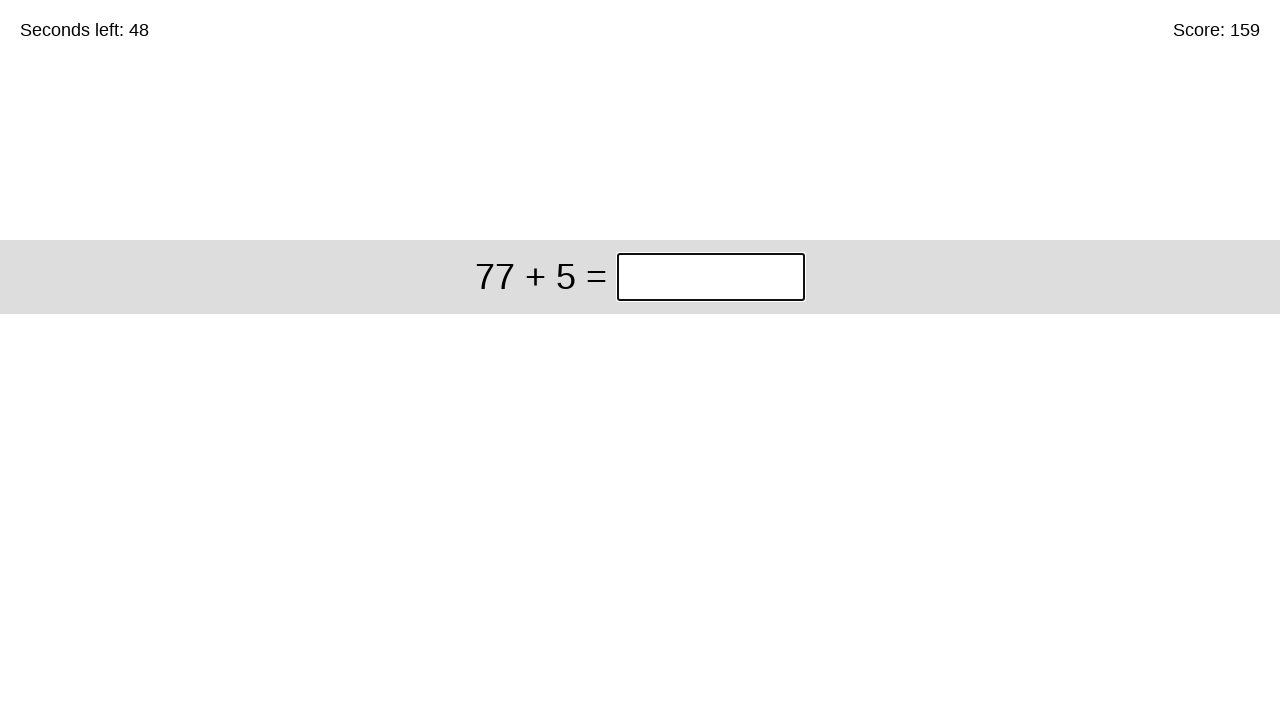

Cleared answer input field for problem: 77 + 5 on input.answer >> nth=0
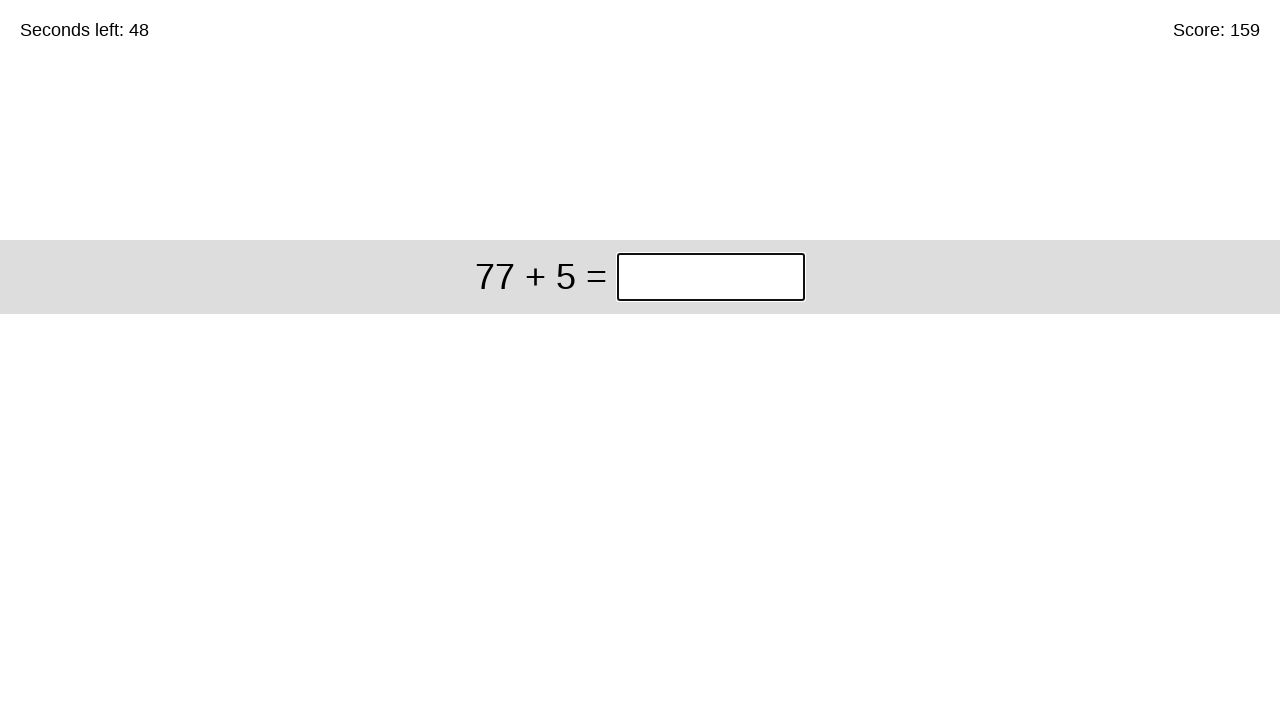

Filled answer input with 82 for problem: 77 + 5 on input.answer >> nth=0
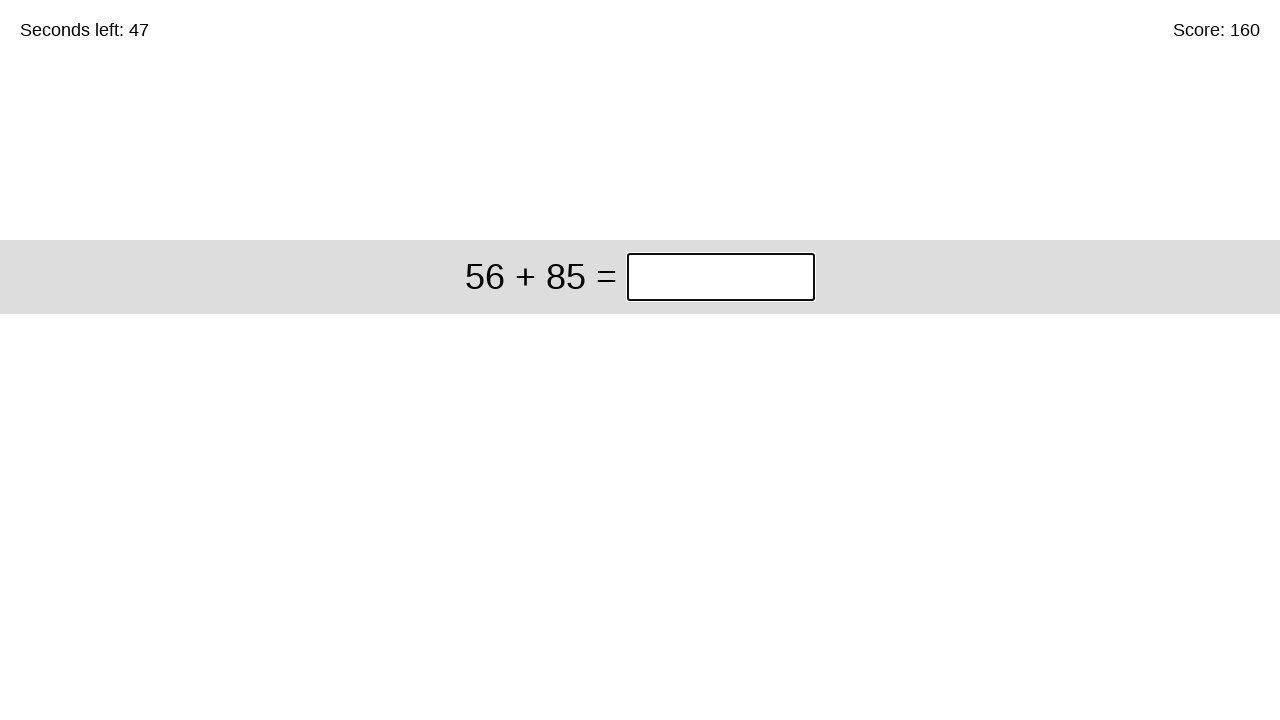

Pressed Enter to submit answer 82 on input.answer >> nth=0
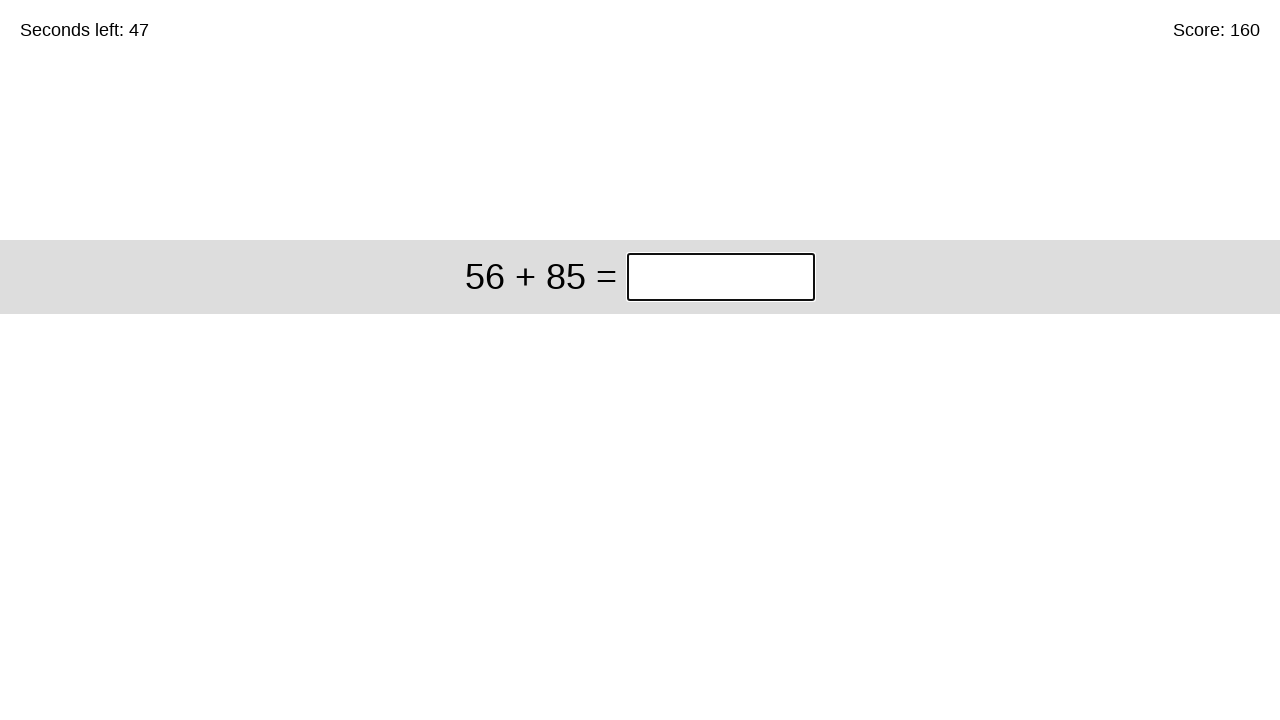

Cleared answer input field for problem: 56 + 85 on input.answer >> nth=0
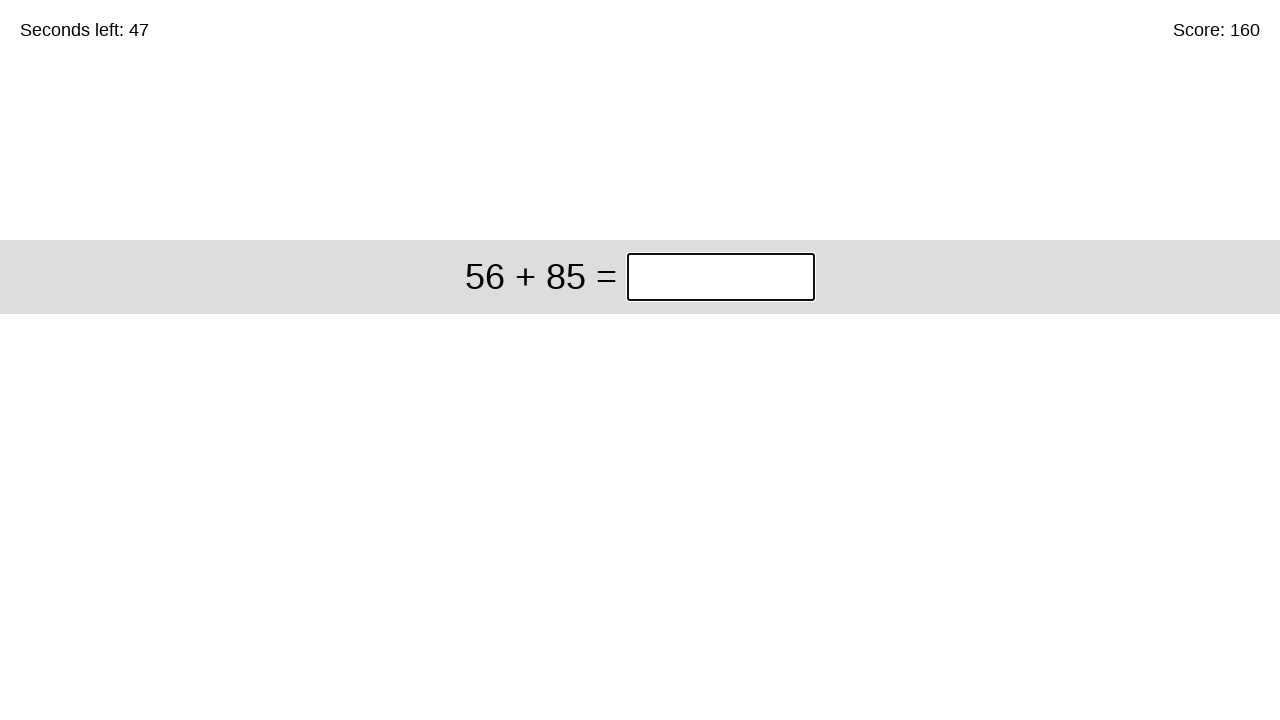

Filled answer input with 141 for problem: 56 + 85 on input.answer >> nth=0
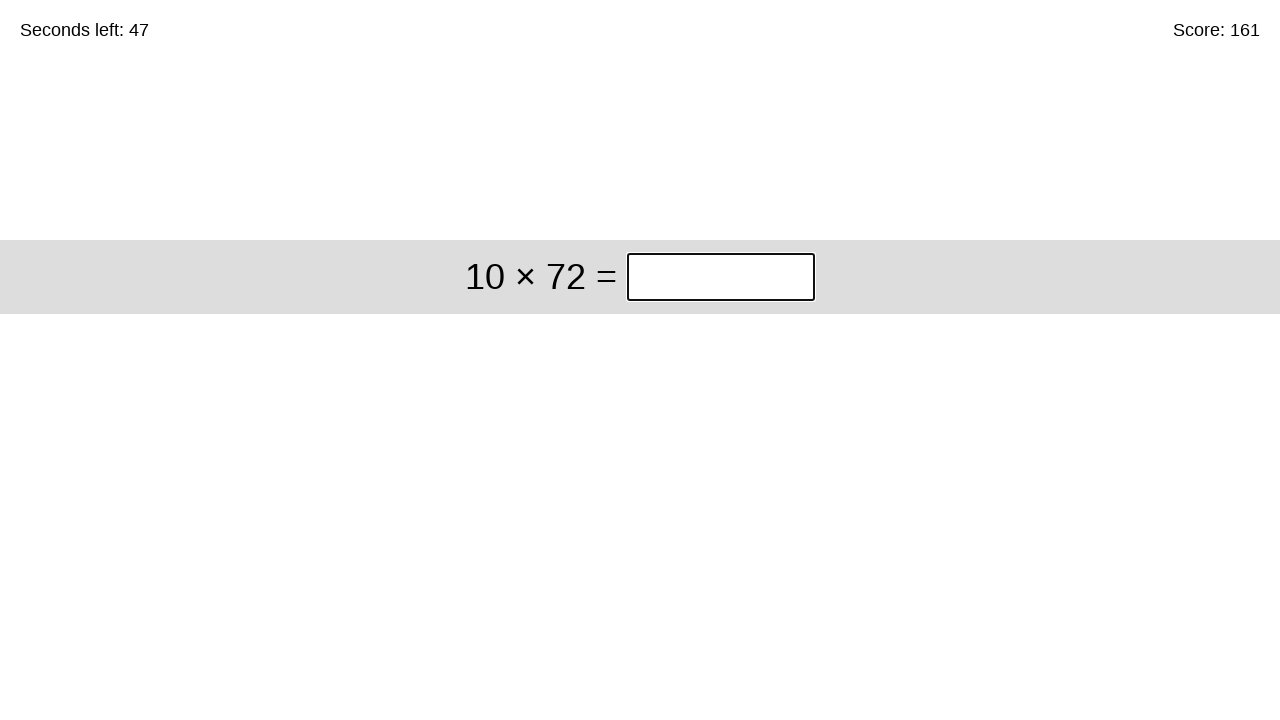

Pressed Enter to submit answer 141 on input.answer >> nth=0
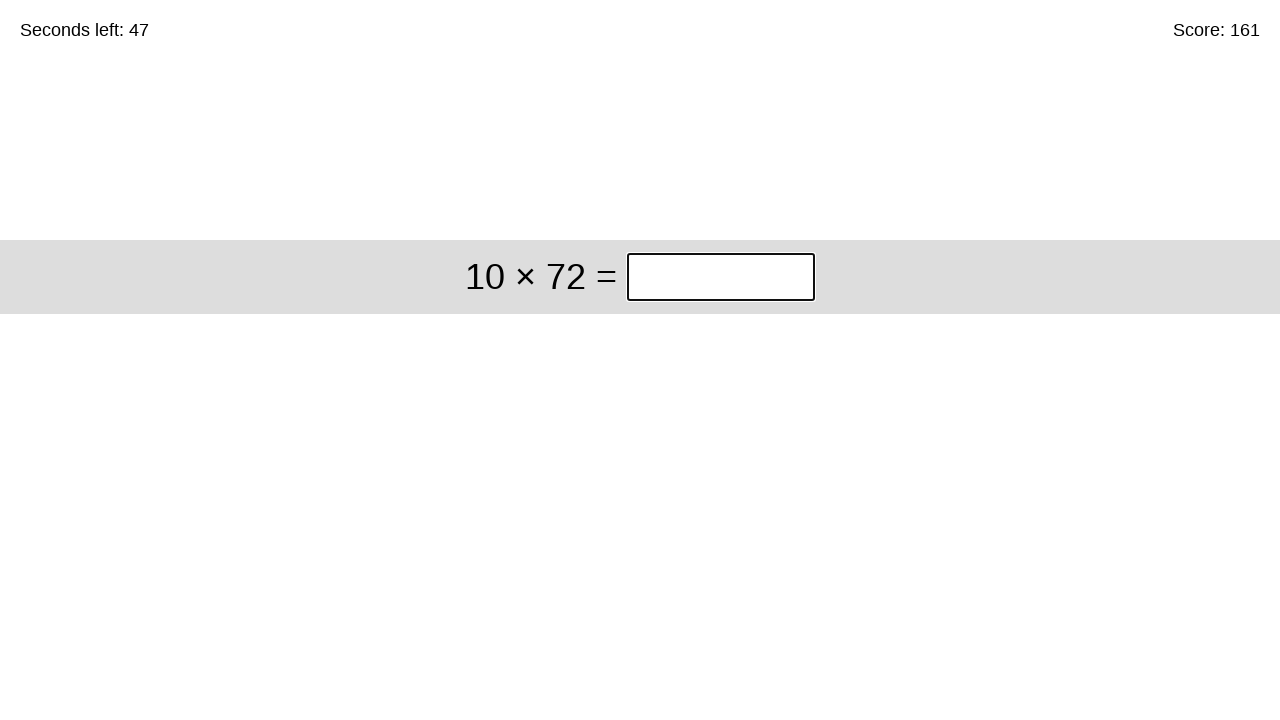

Cleared answer input field for problem: 10 × 72 on input.answer >> nth=0
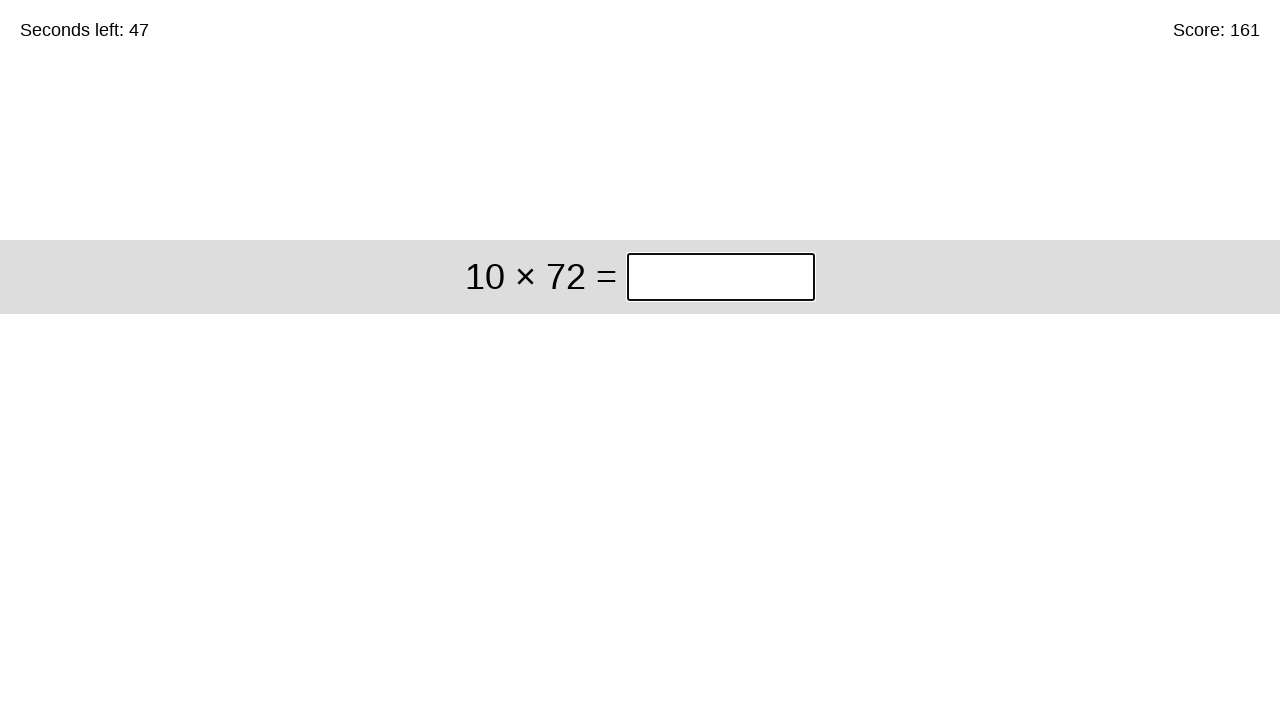

Filled answer input with 720 for problem: 10 × 72 on input.answer >> nth=0
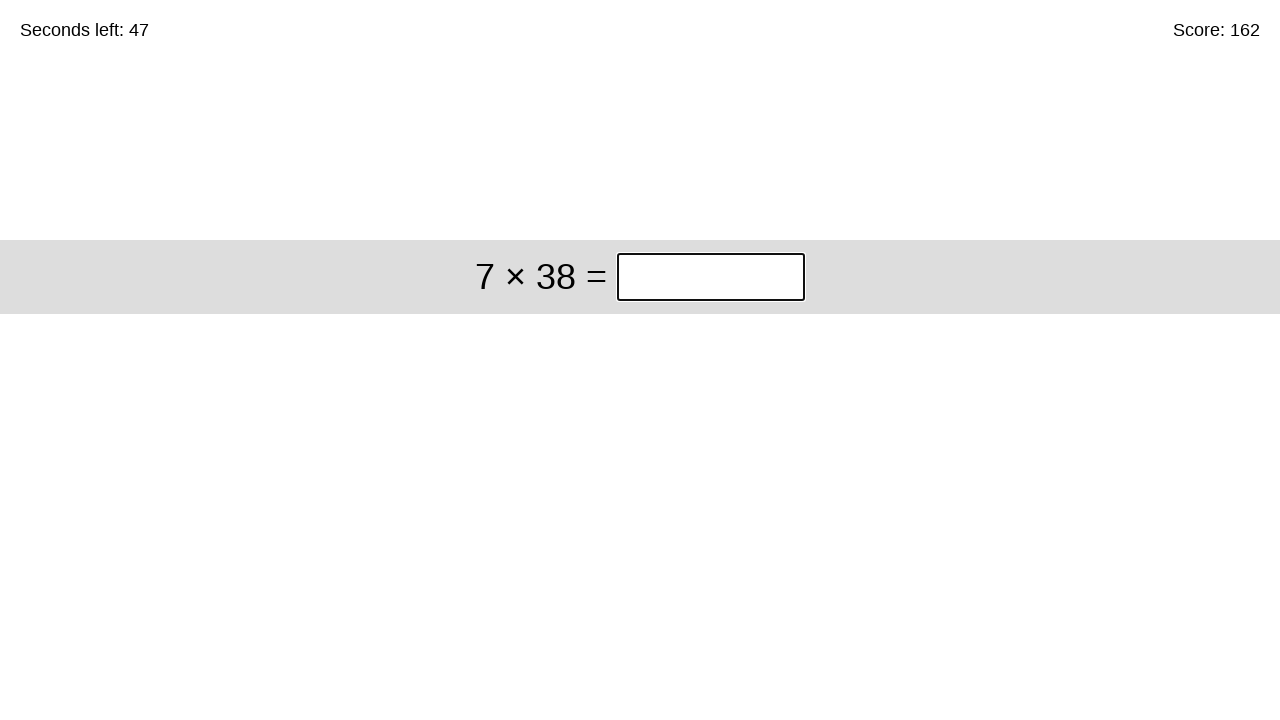

Pressed Enter to submit answer 720 on input.answer >> nth=0
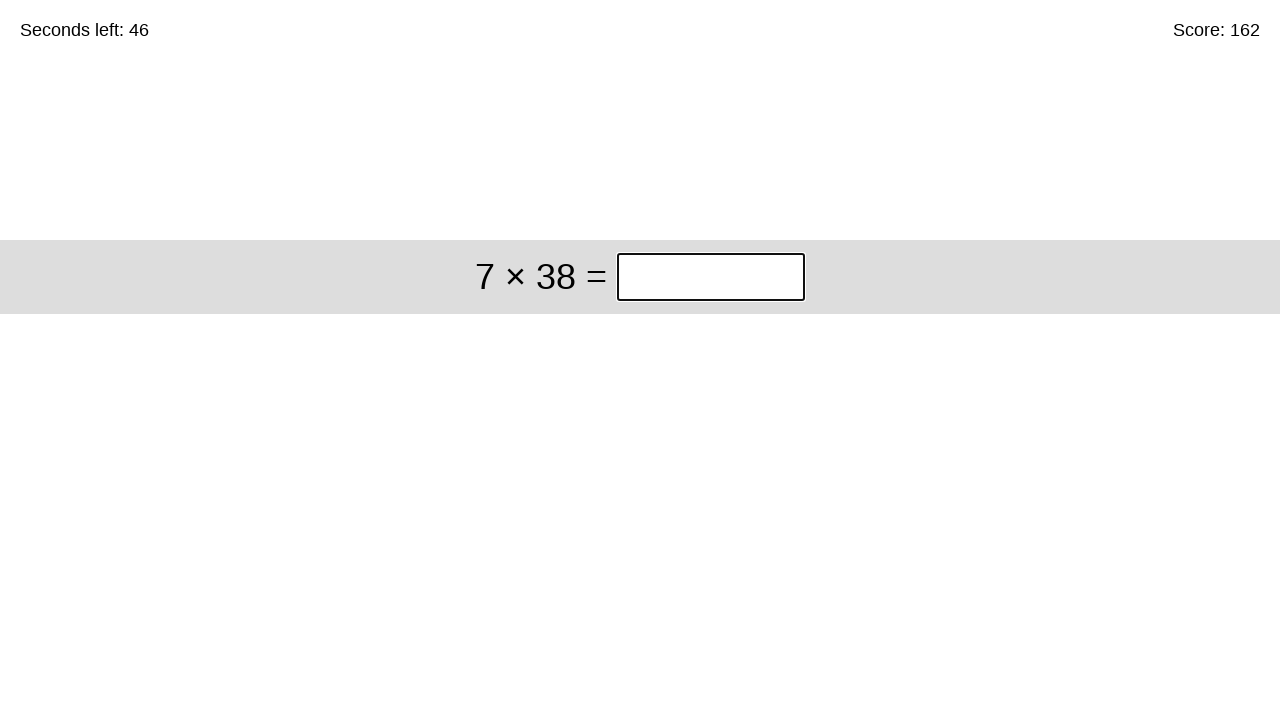

Cleared answer input field for problem: 7 × 38 on input.answer >> nth=0
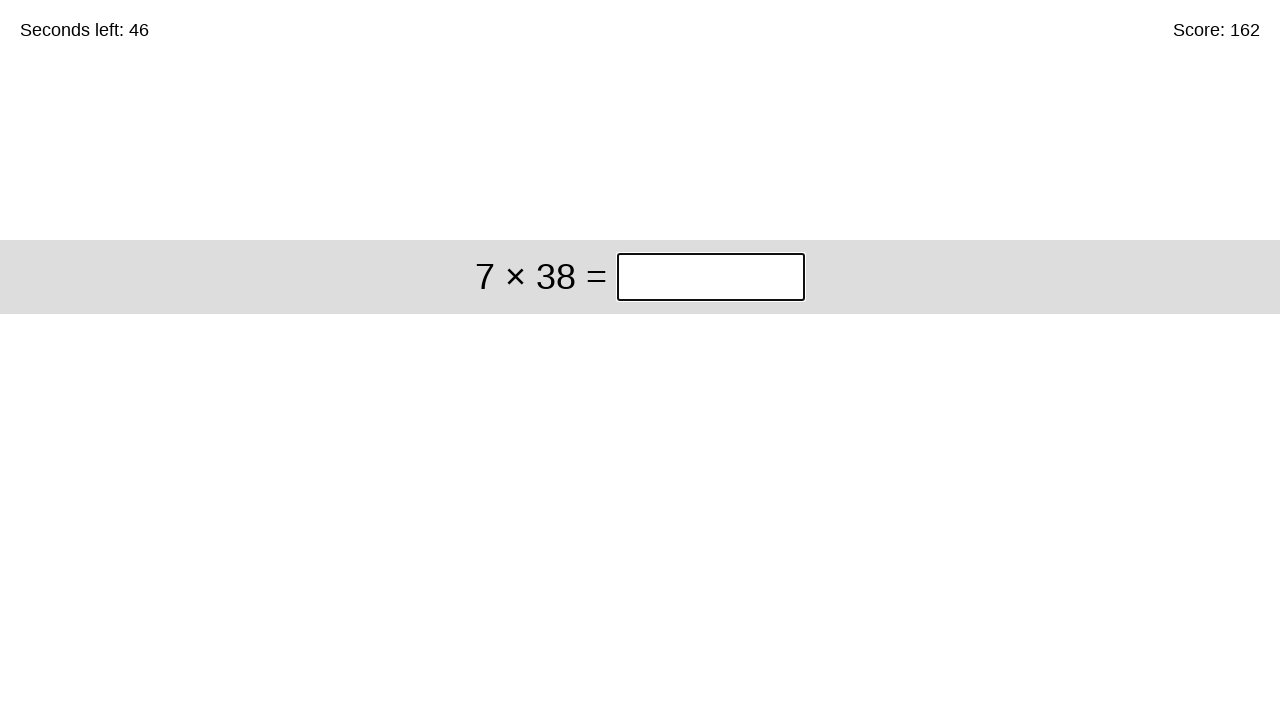

Filled answer input with 266 for problem: 7 × 38 on input.answer >> nth=0
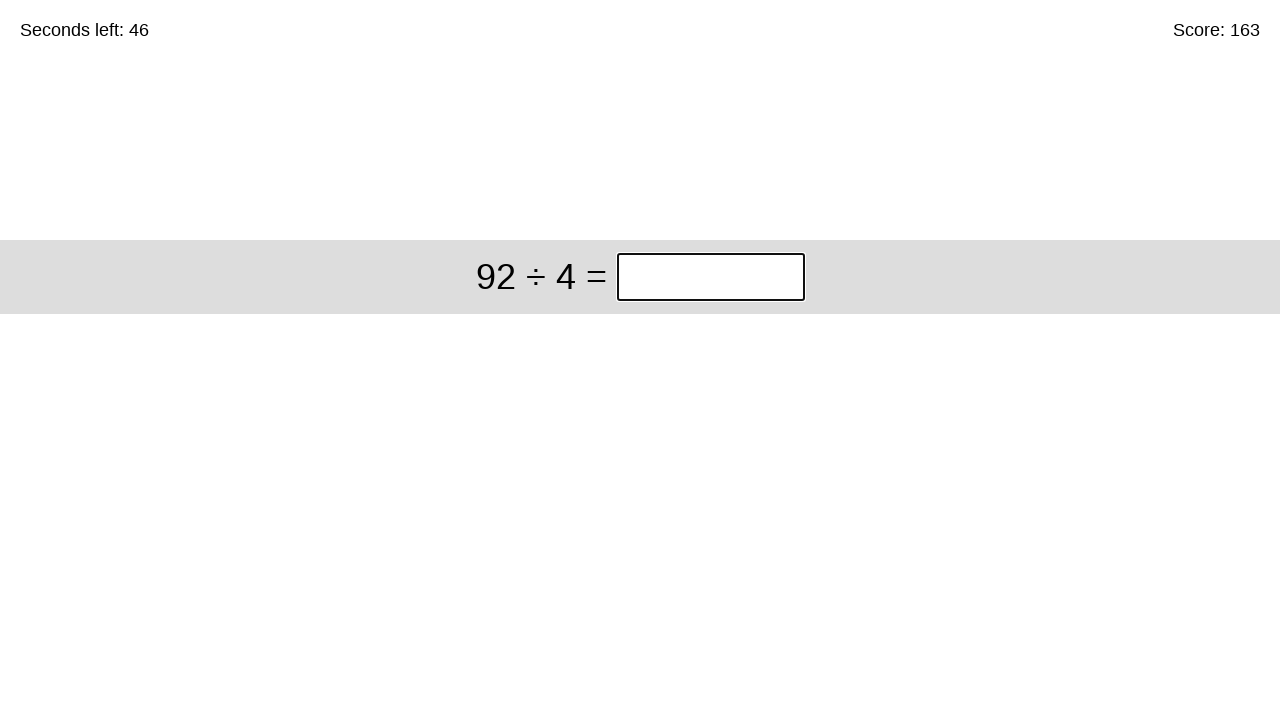

Pressed Enter to submit answer 266 on input.answer >> nth=0
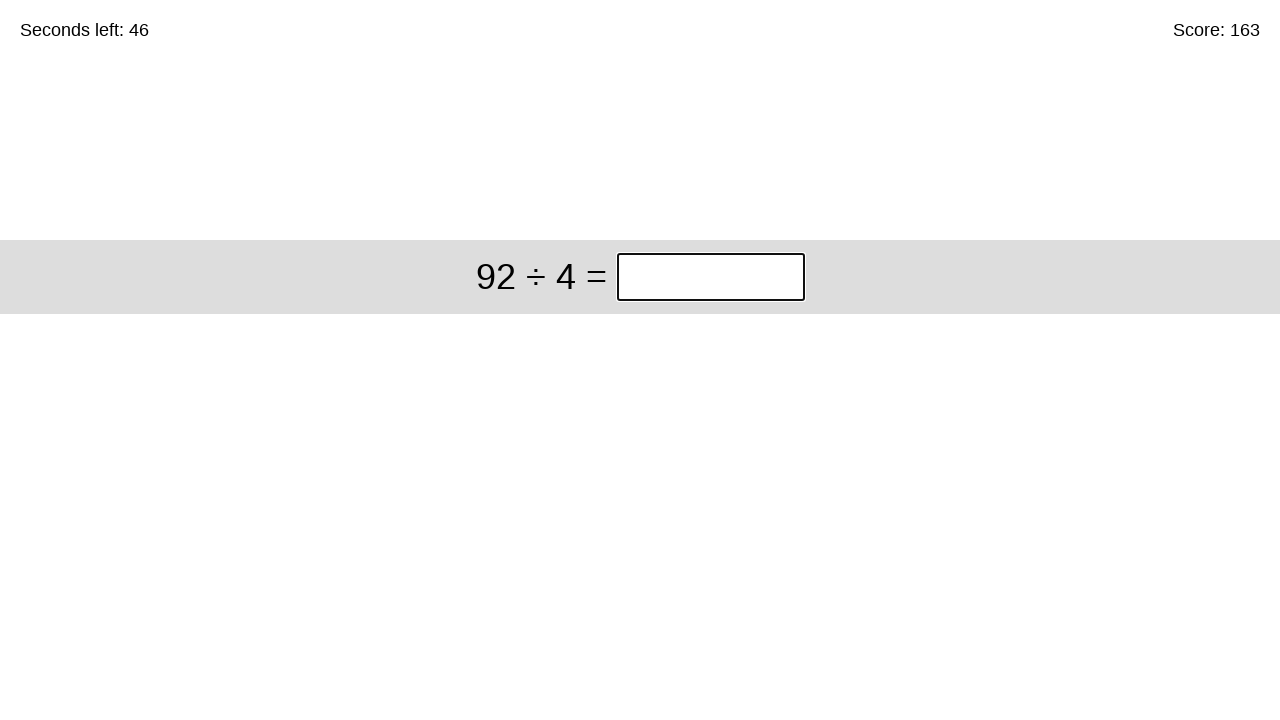

Cleared answer input field for problem: 92 ÷ 4 on input.answer >> nth=0
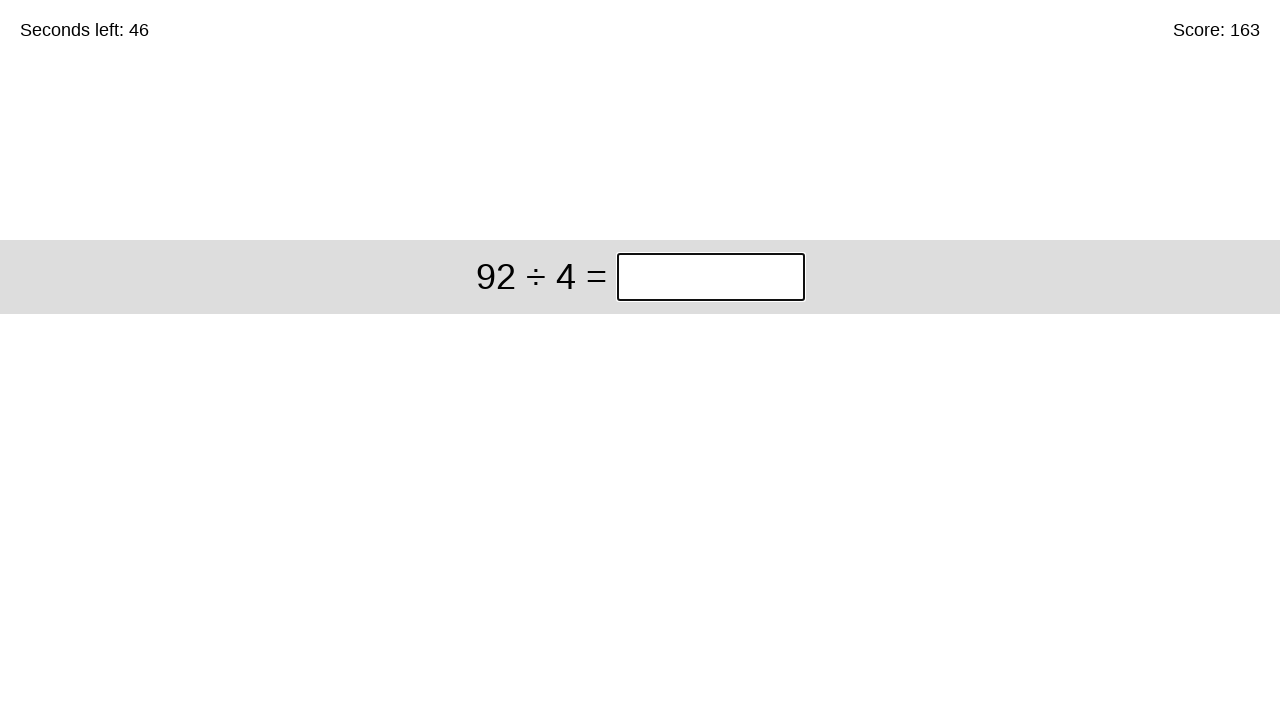

Filled answer input with 23 for problem: 92 ÷ 4 on input.answer >> nth=0
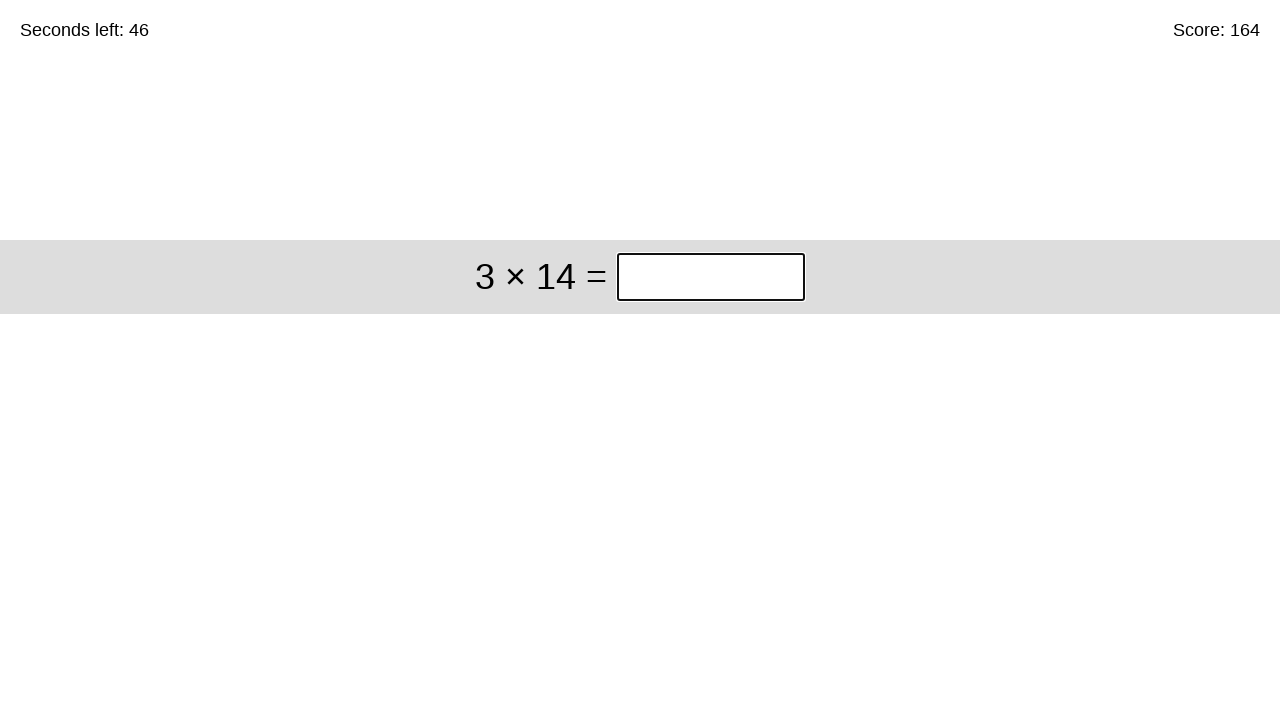

Pressed Enter to submit answer 23 on input.answer >> nth=0
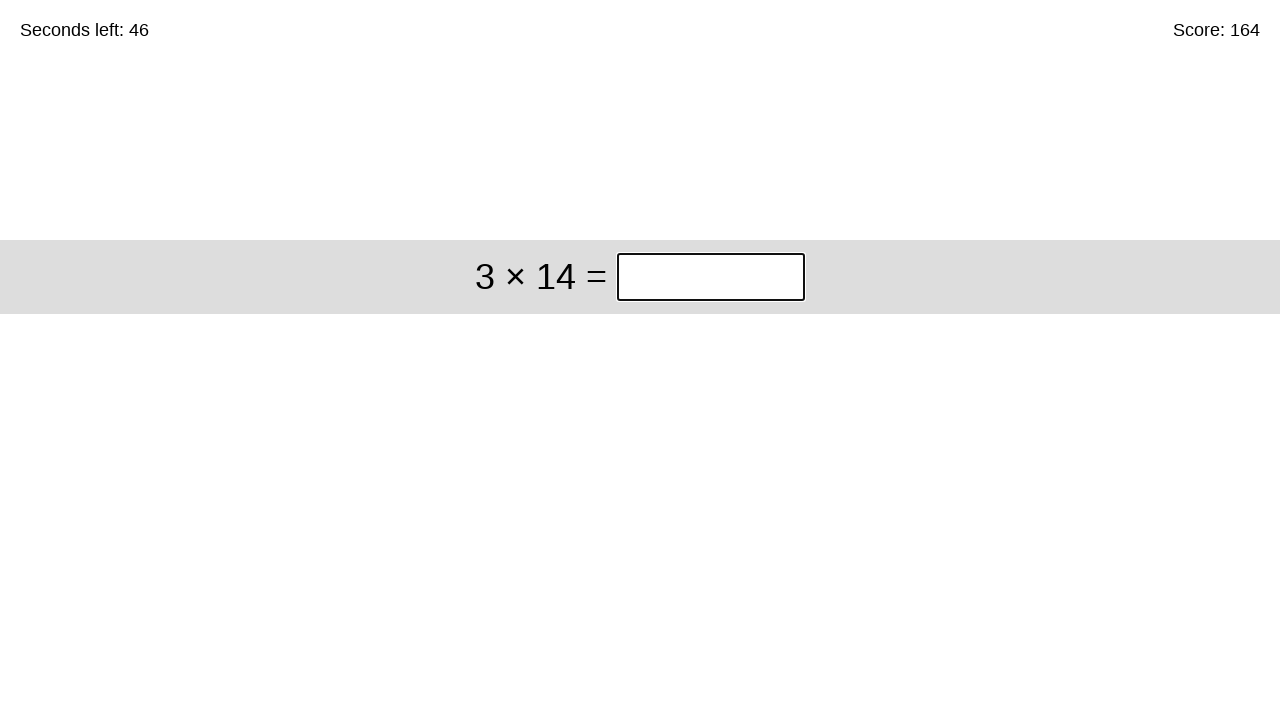

Cleared answer input field for problem: 3 × 14 on input.answer >> nth=0
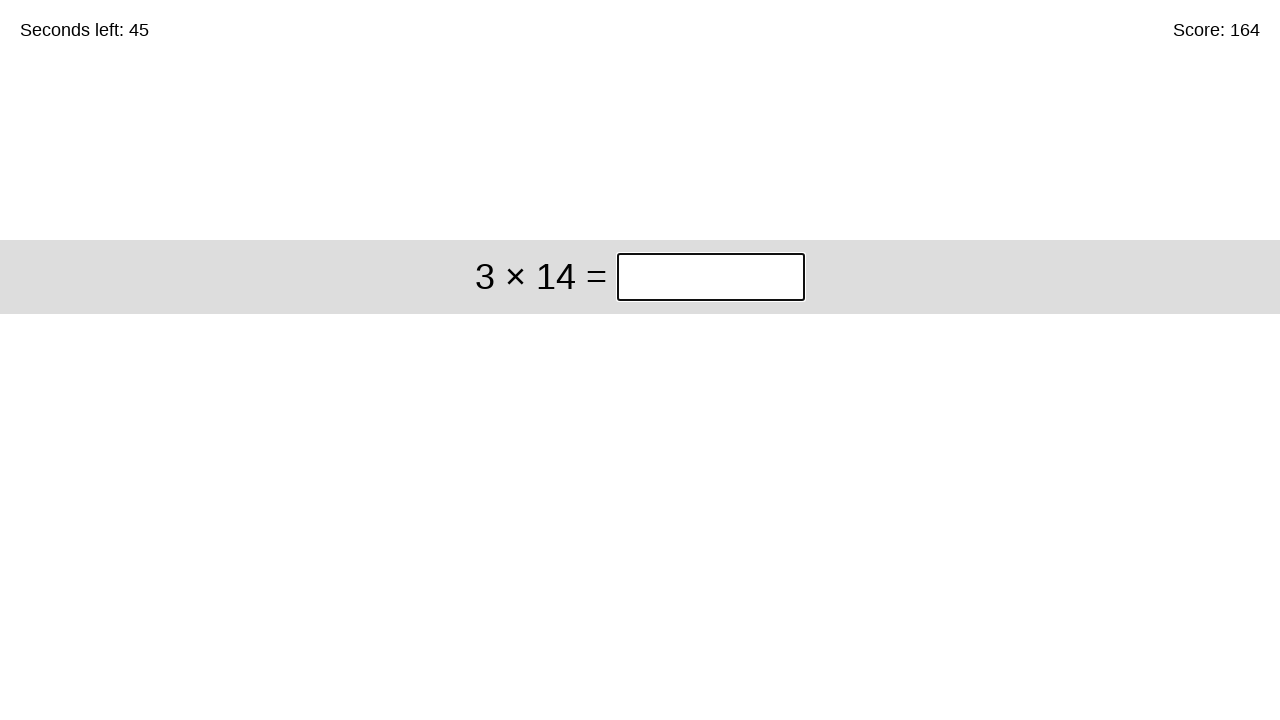

Filled answer input with 42 for problem: 3 × 14 on input.answer >> nth=0
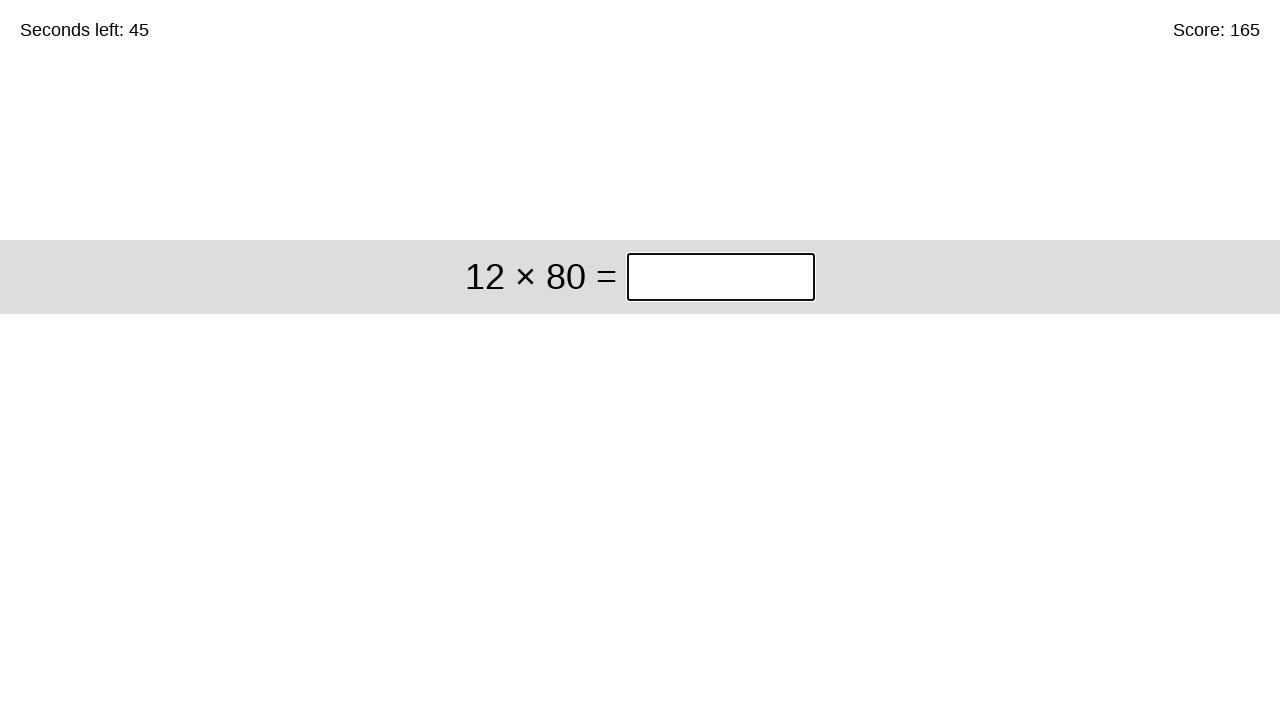

Pressed Enter to submit answer 42 on input.answer >> nth=0
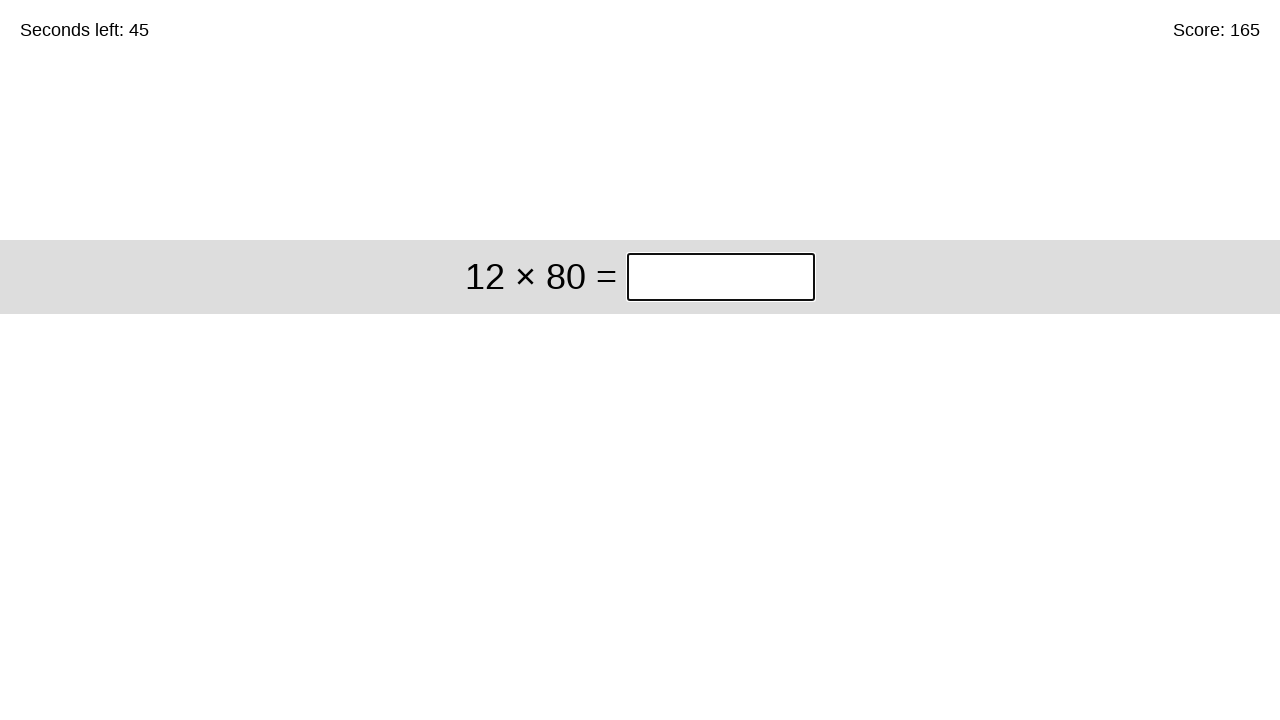

Cleared answer input field for problem: 12 × 80 on input.answer >> nth=0
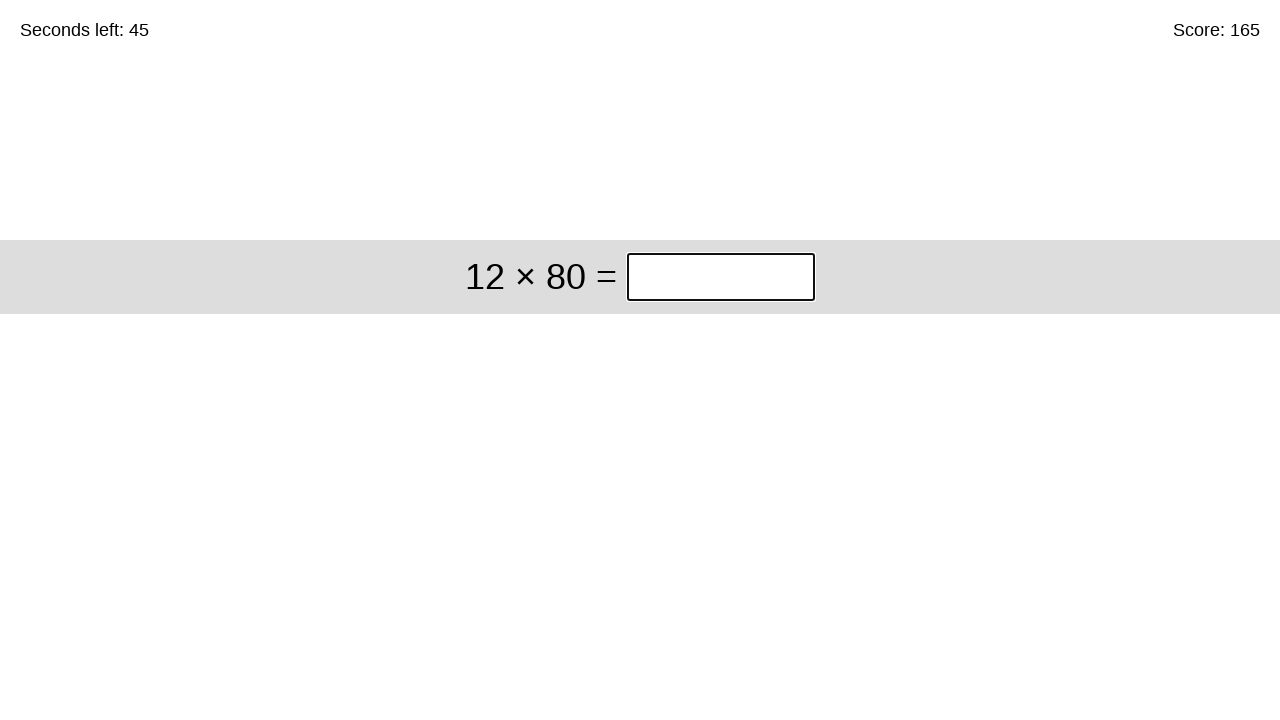

Filled answer input with 960 for problem: 12 × 80 on input.answer >> nth=0
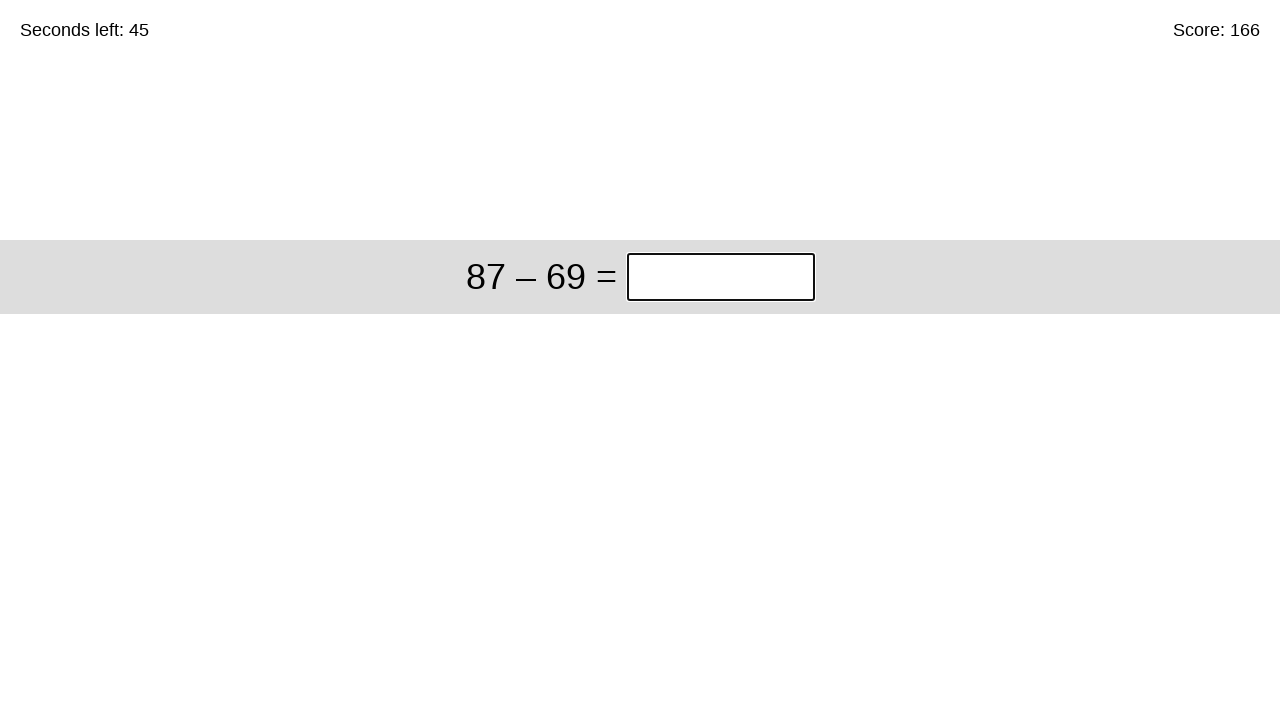

Pressed Enter to submit answer 960 on input.answer >> nth=0
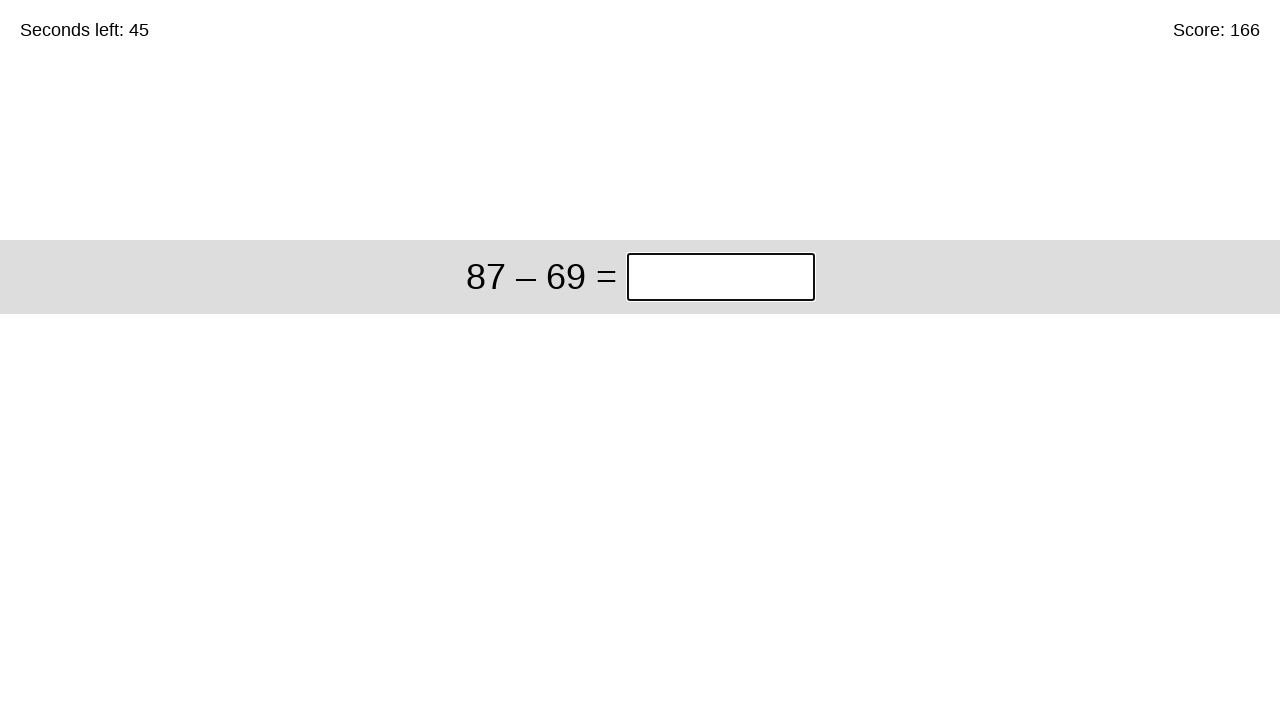

Cleared answer input field for problem: 87 – 69 on input.answer >> nth=0
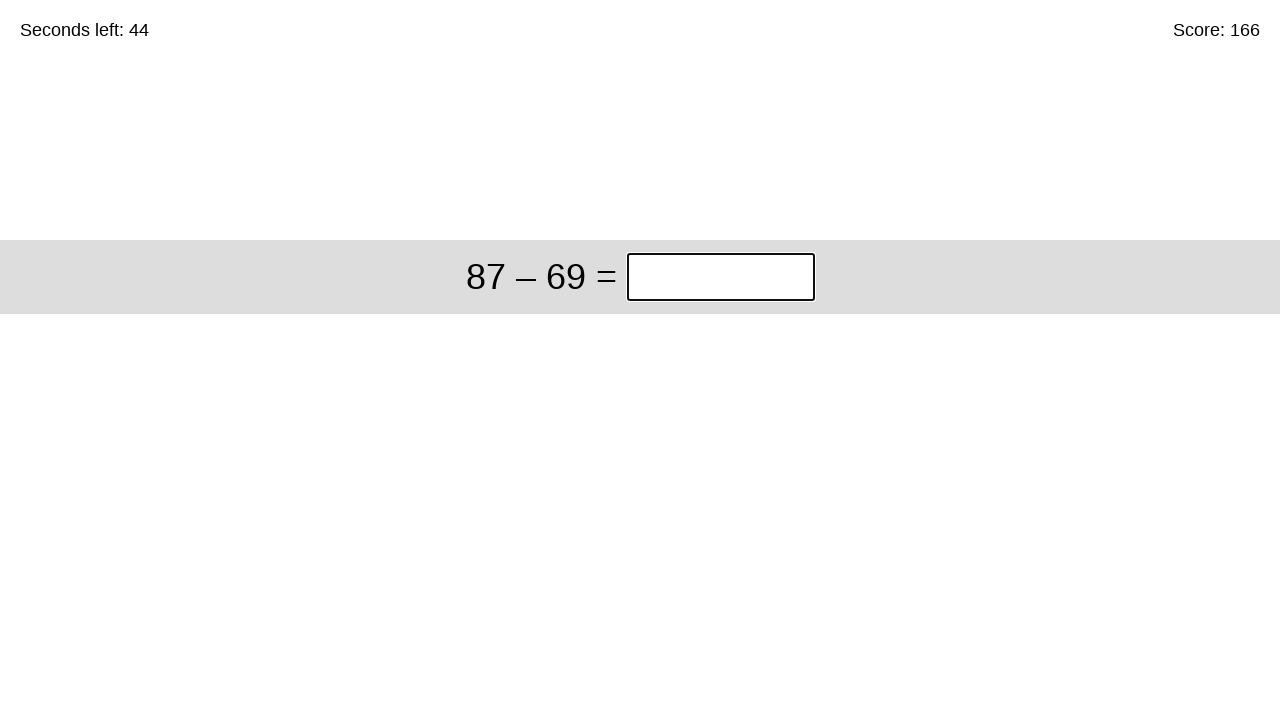

Filled answer input with 18 for problem: 87 – 69 on input.answer >> nth=0
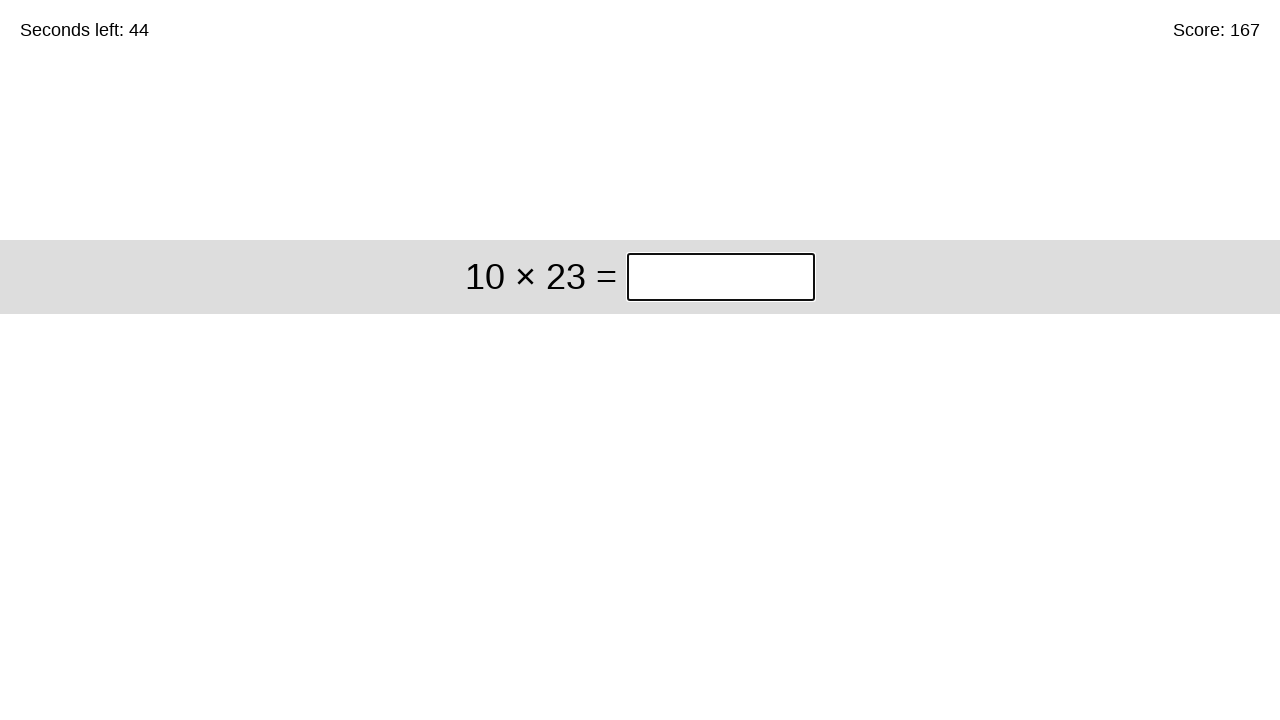

Pressed Enter to submit answer 18 on input.answer >> nth=0
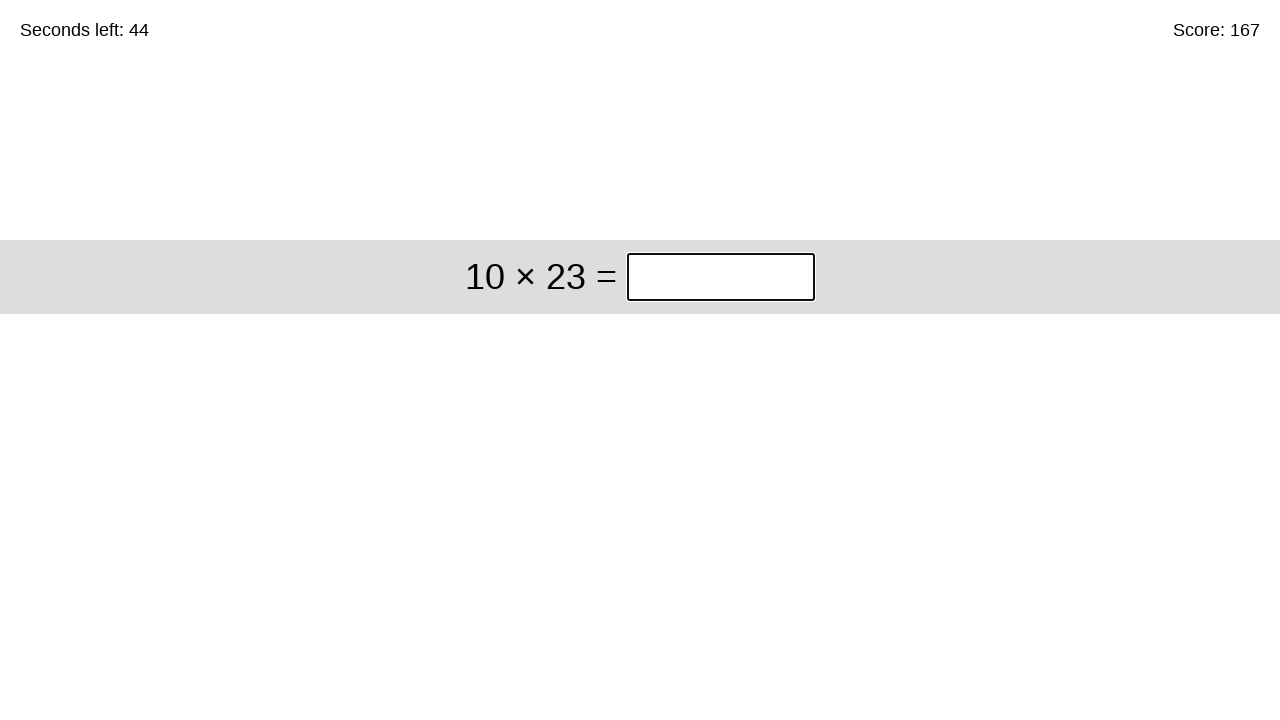

Cleared answer input field for problem: 10 × 23 on input.answer >> nth=0
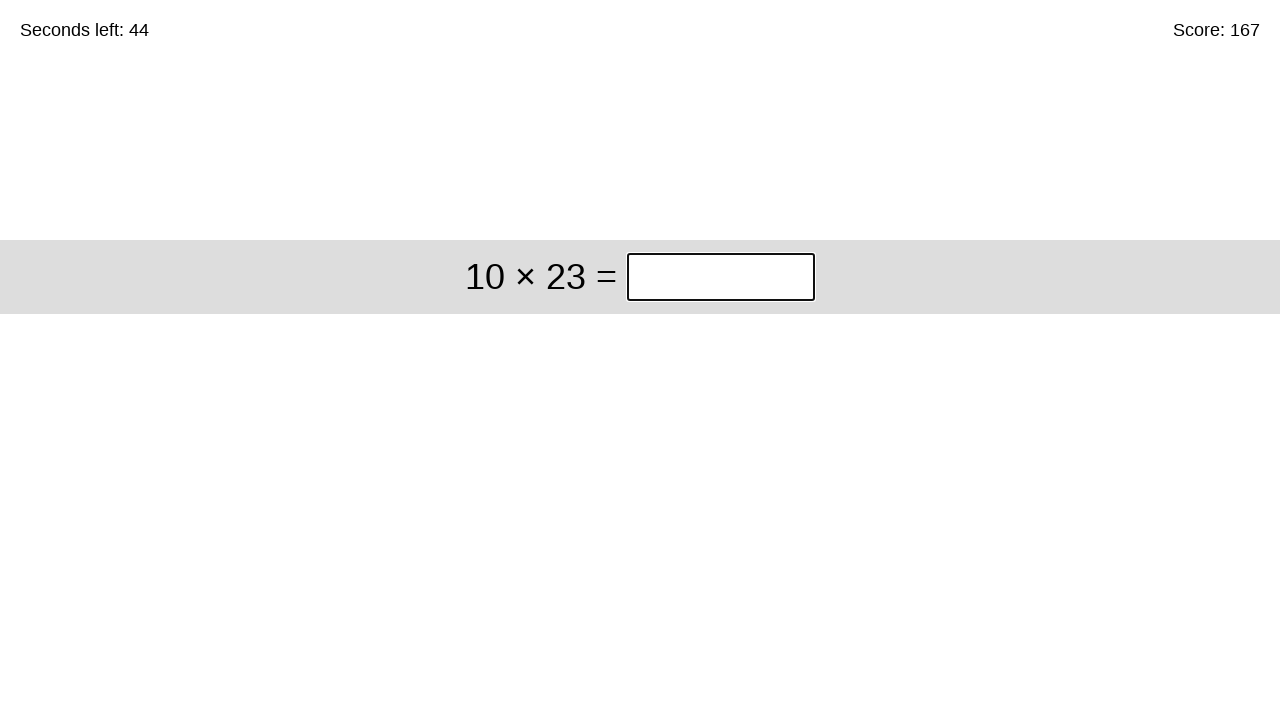

Filled answer input with 230 for problem: 10 × 23 on input.answer >> nth=0
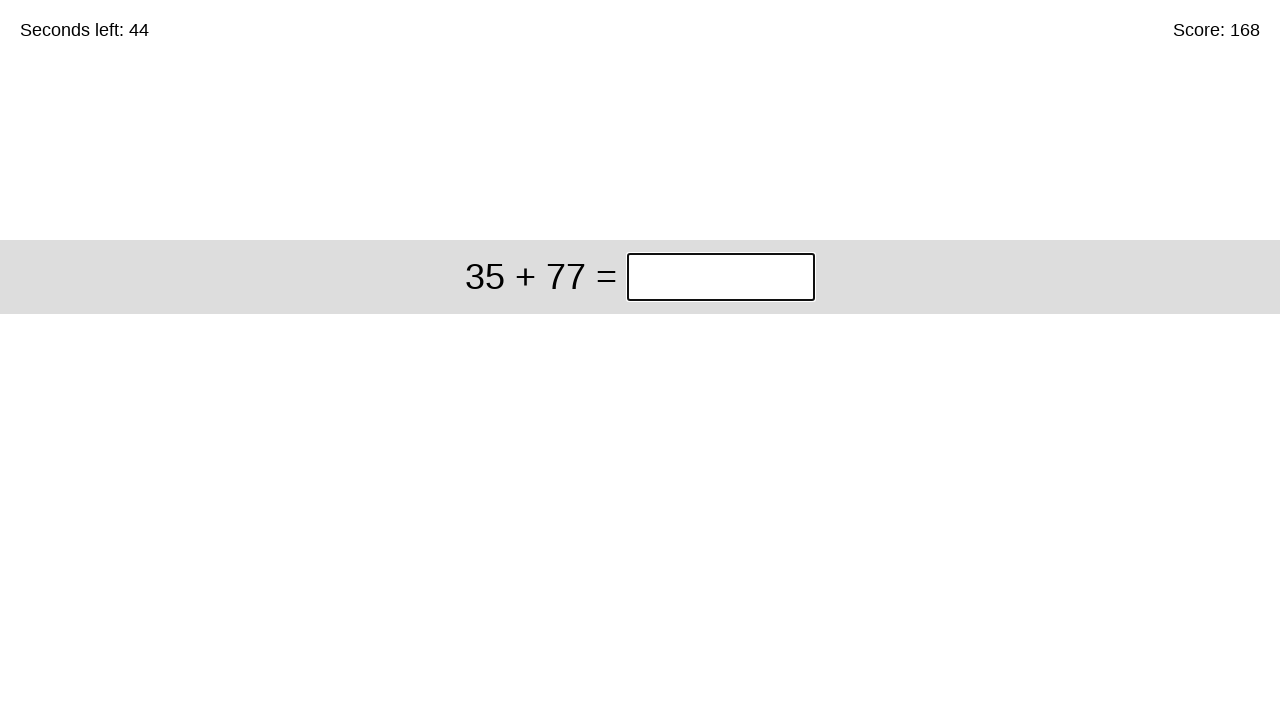

Pressed Enter to submit answer 230 on input.answer >> nth=0
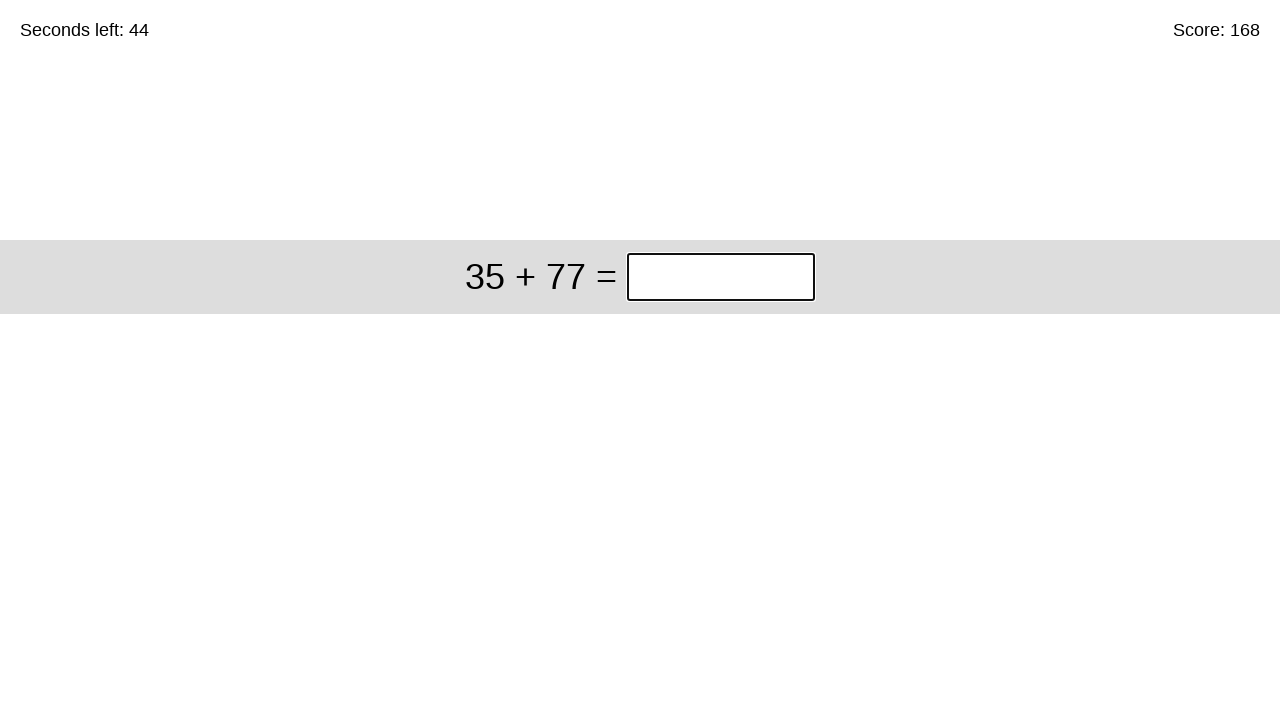

Cleared answer input field for problem: 35 + 77 on input.answer >> nth=0
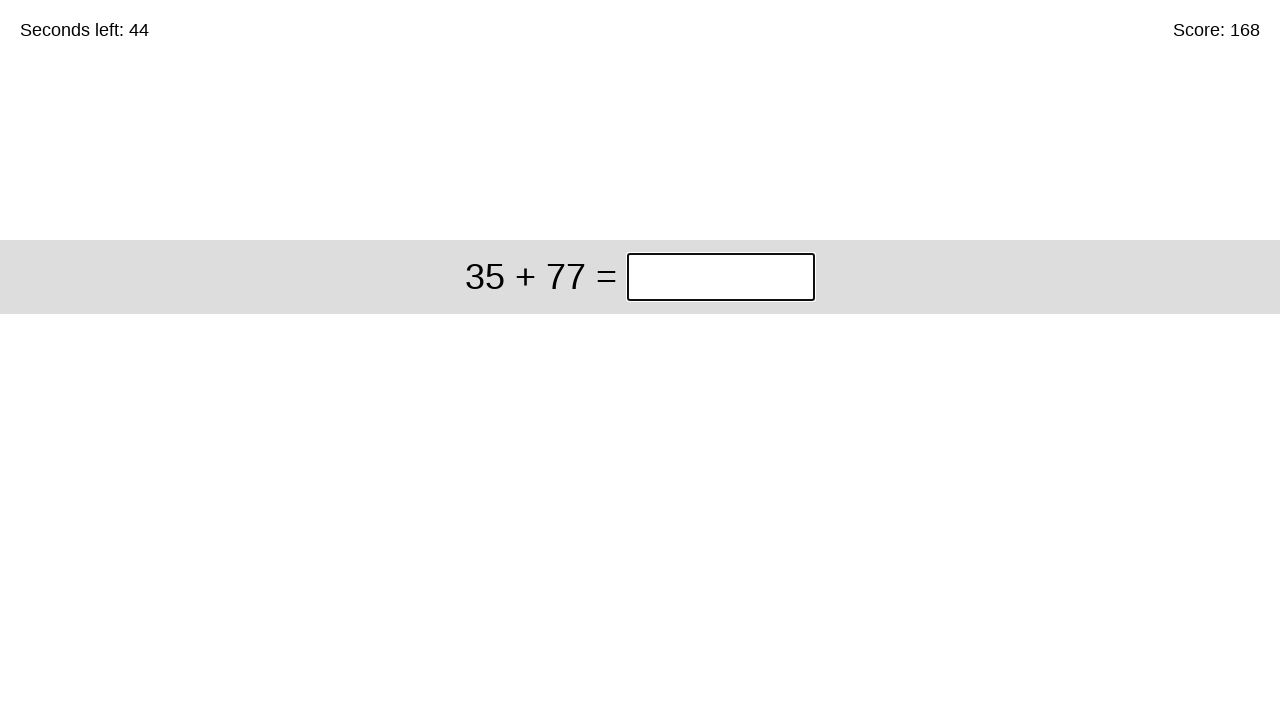

Filled answer input with 112 for problem: 35 + 77 on input.answer >> nth=0
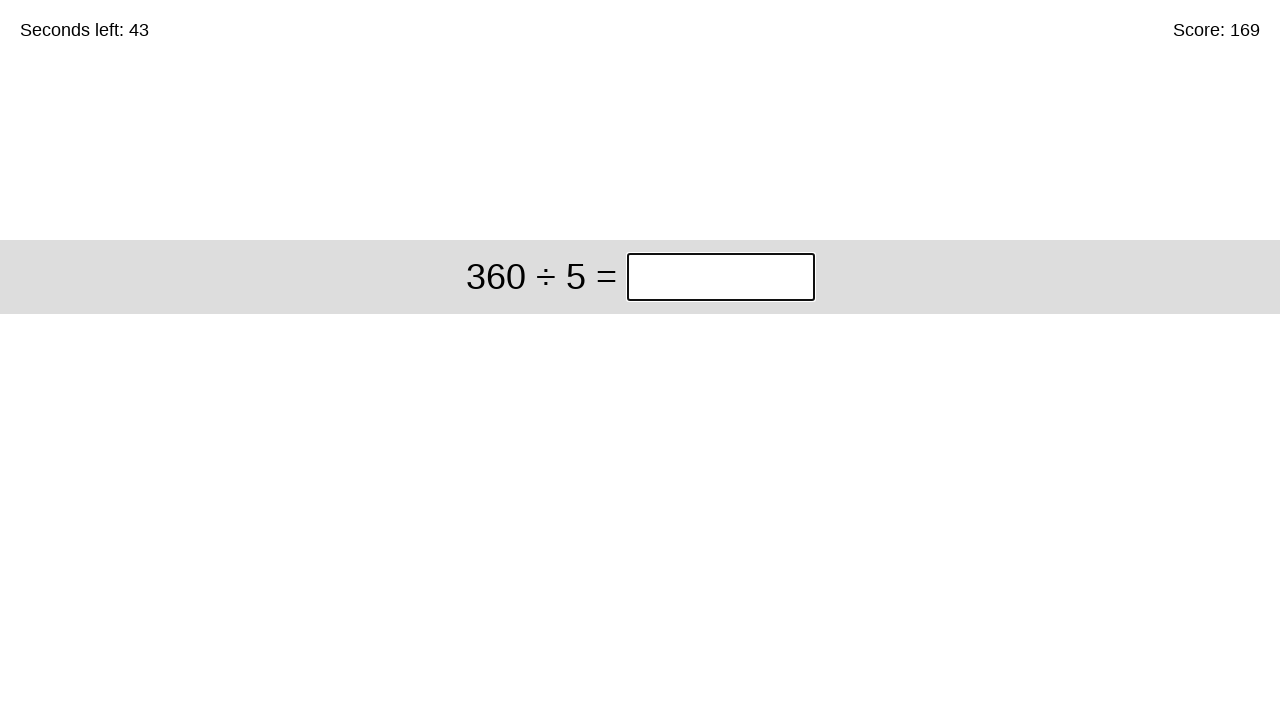

Pressed Enter to submit answer 112 on input.answer >> nth=0
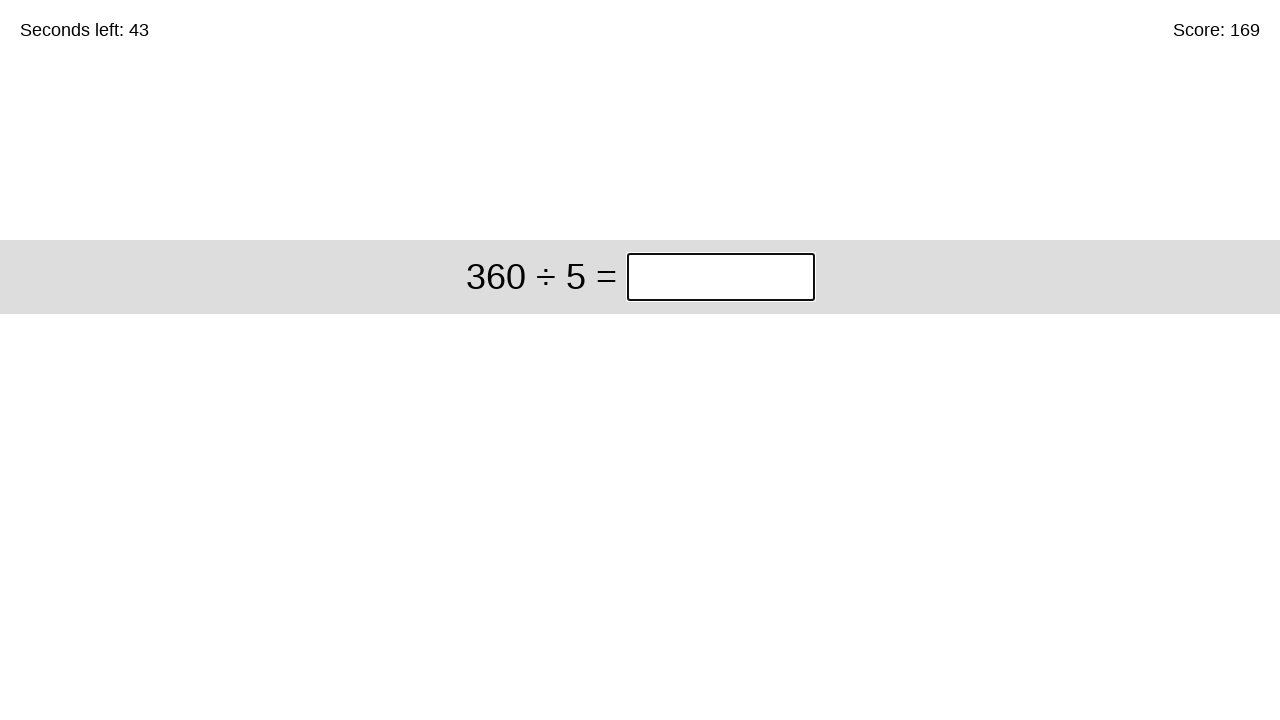

Cleared answer input field for problem: 360 ÷ 5 on input.answer >> nth=0
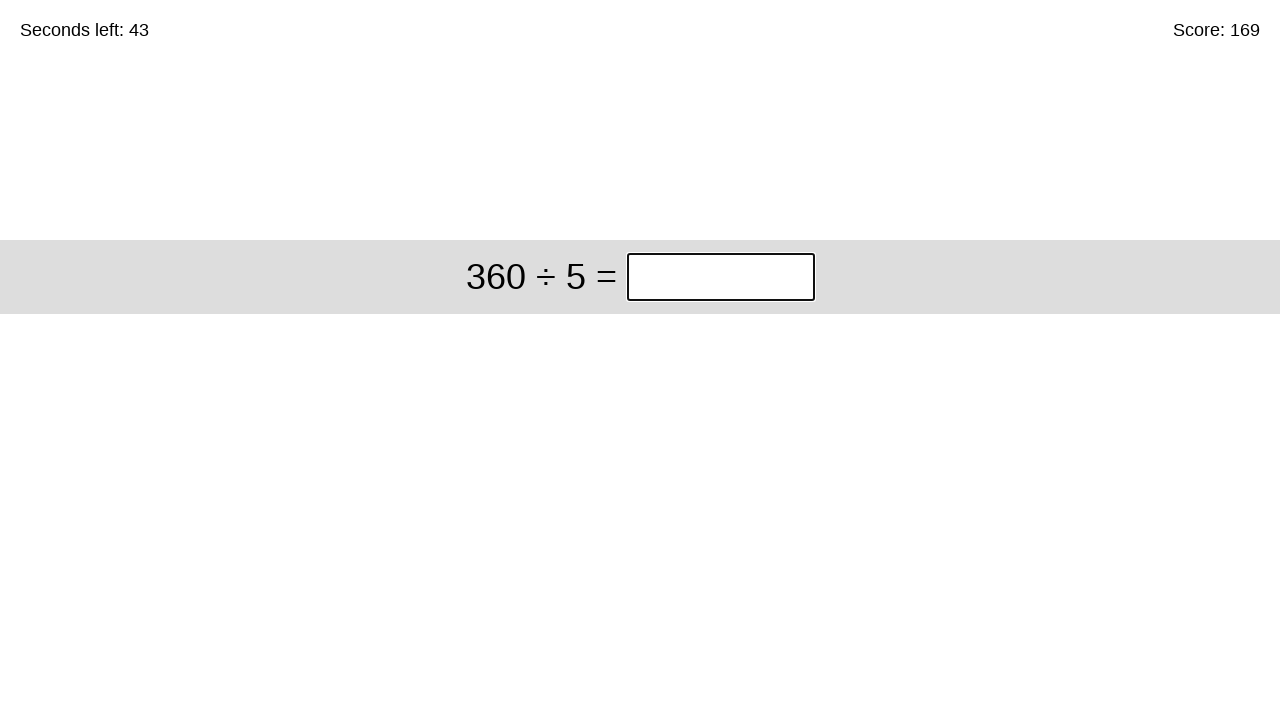

Filled answer input with 72 for problem: 360 ÷ 5 on input.answer >> nth=0
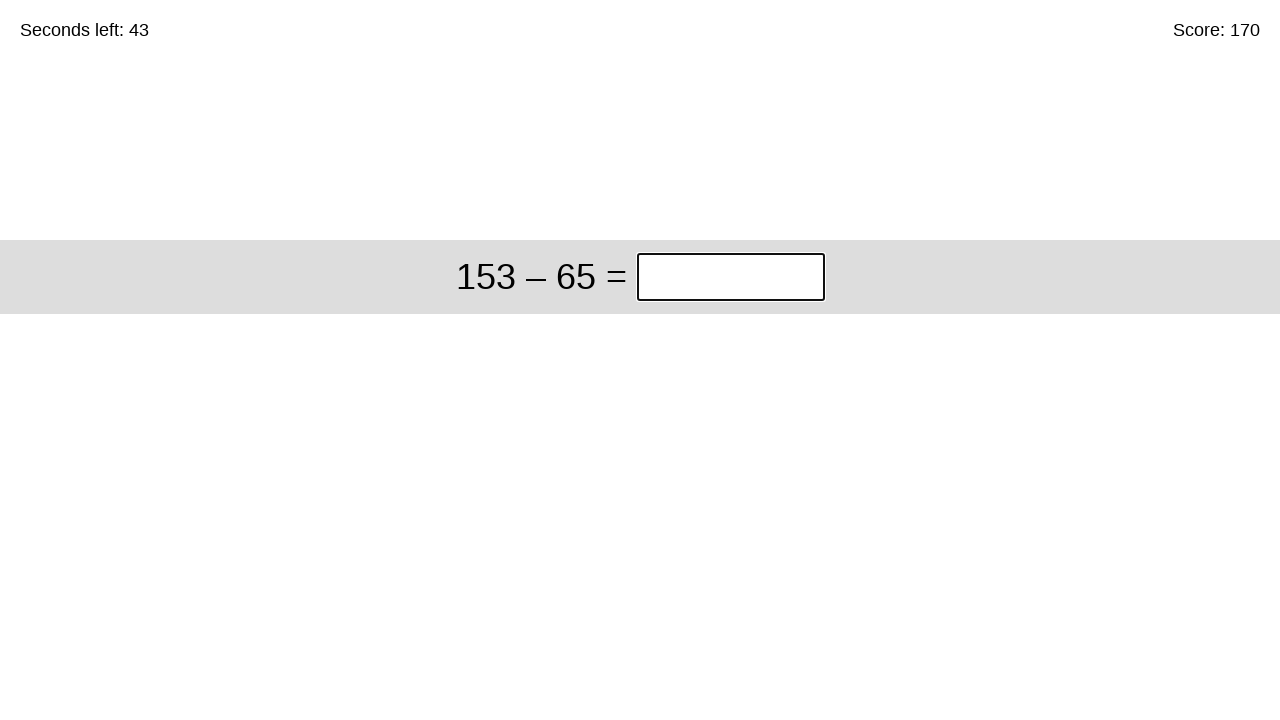

Pressed Enter to submit answer 72 on input.answer >> nth=0
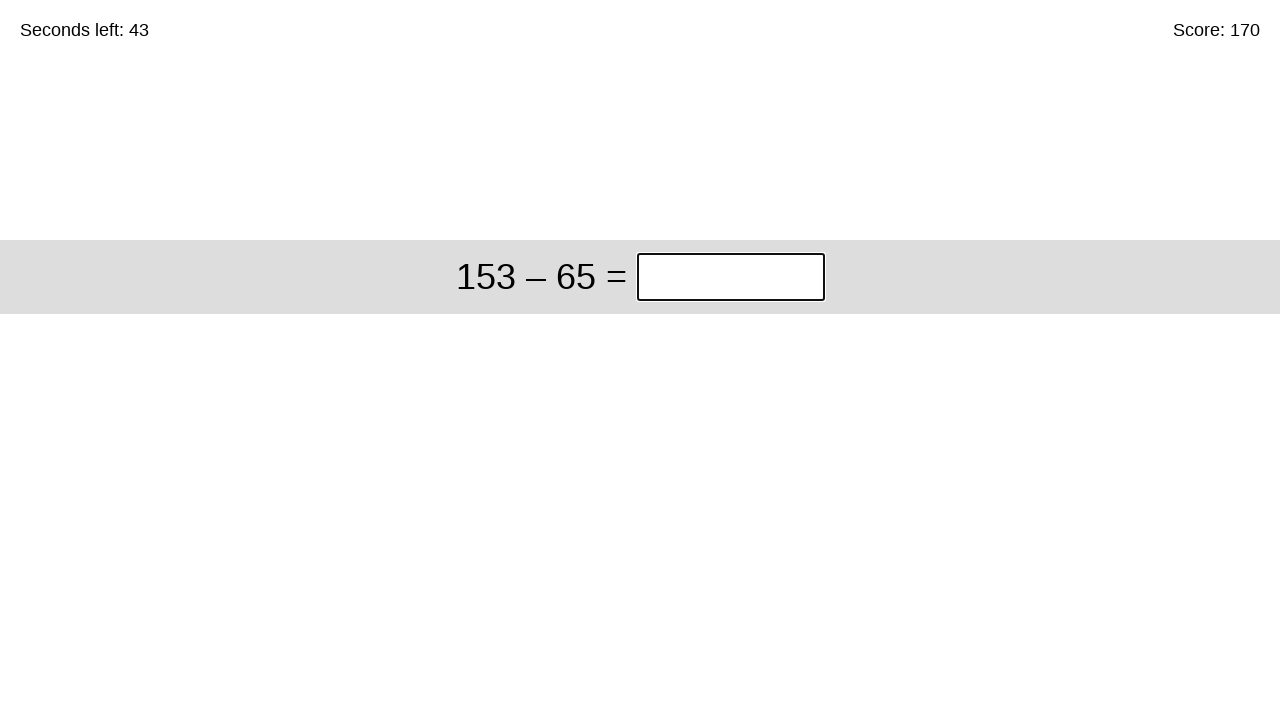

Cleared answer input field for problem: 153 – 65 on input.answer >> nth=0
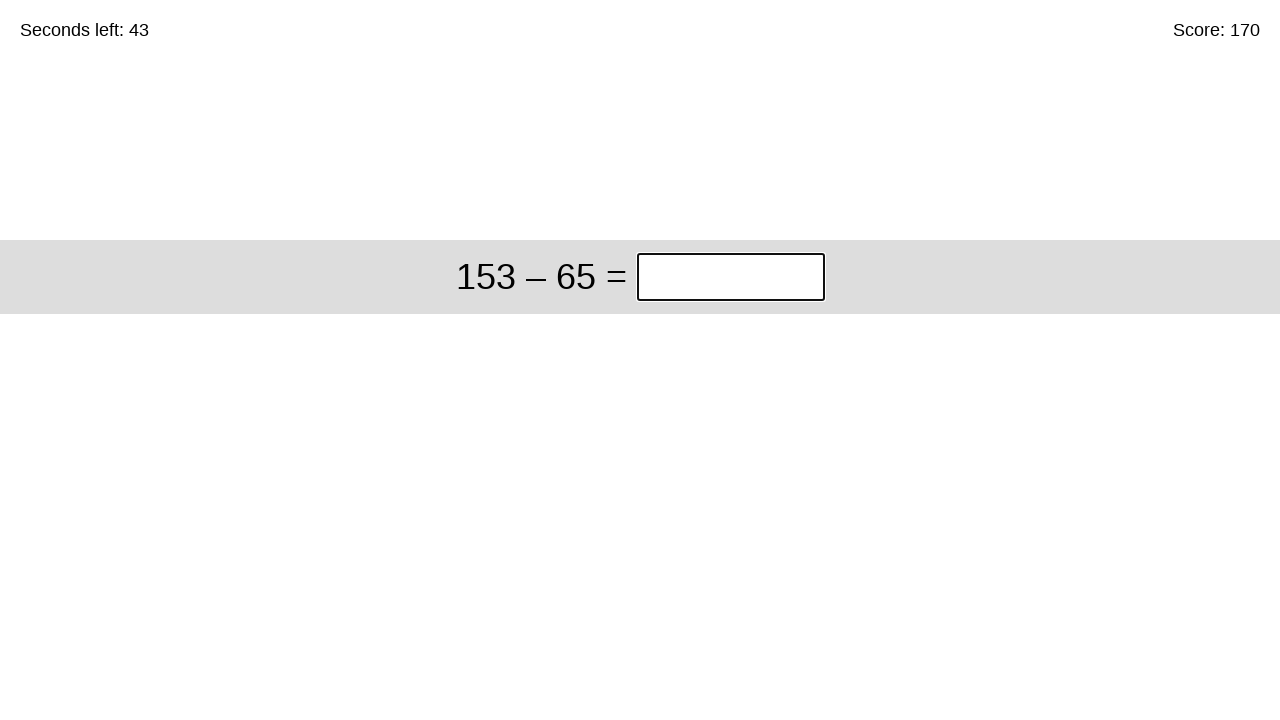

Filled answer input with 88 for problem: 153 – 65 on input.answer >> nth=0
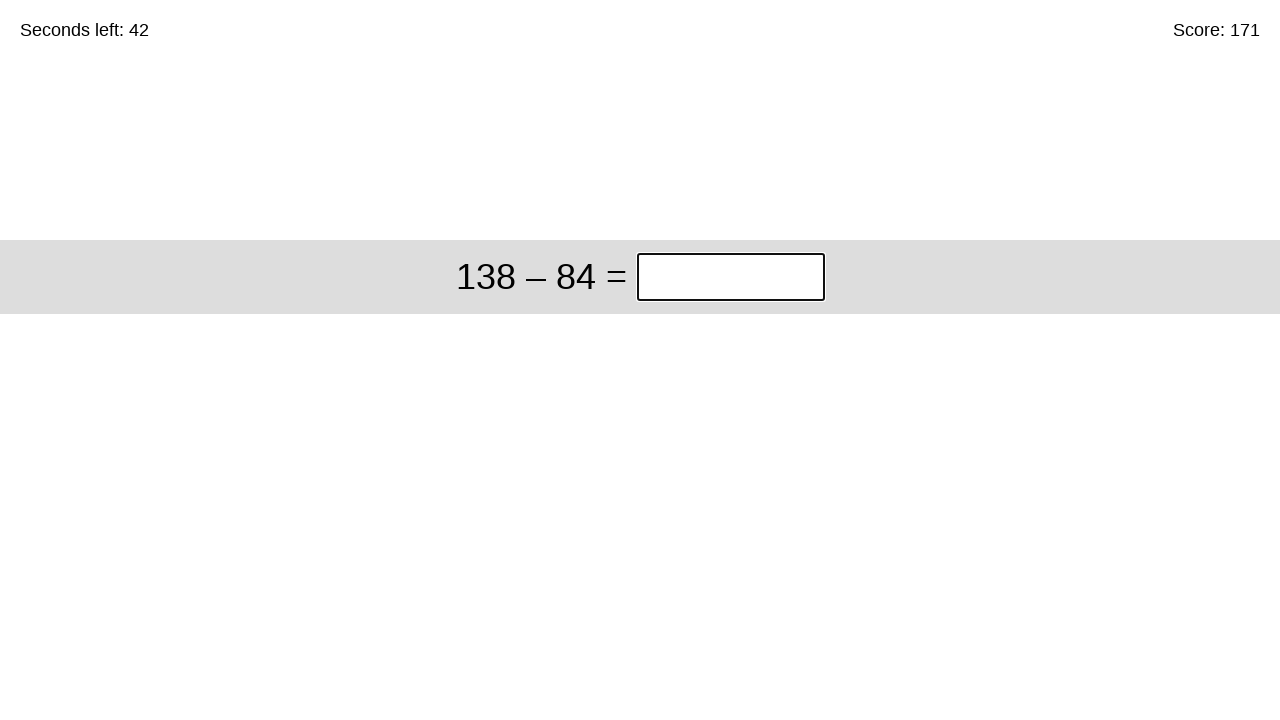

Pressed Enter to submit answer 88 on input.answer >> nth=0
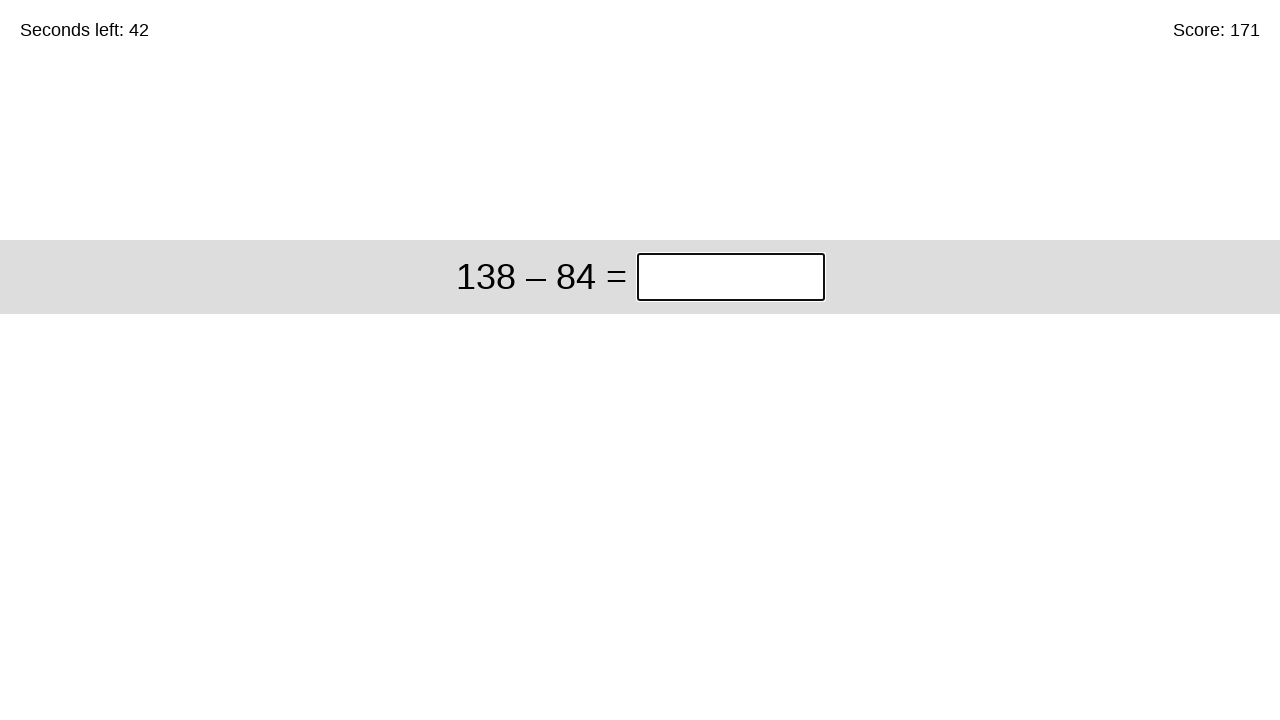

Cleared answer input field for problem: 138 – 84 on input.answer >> nth=0
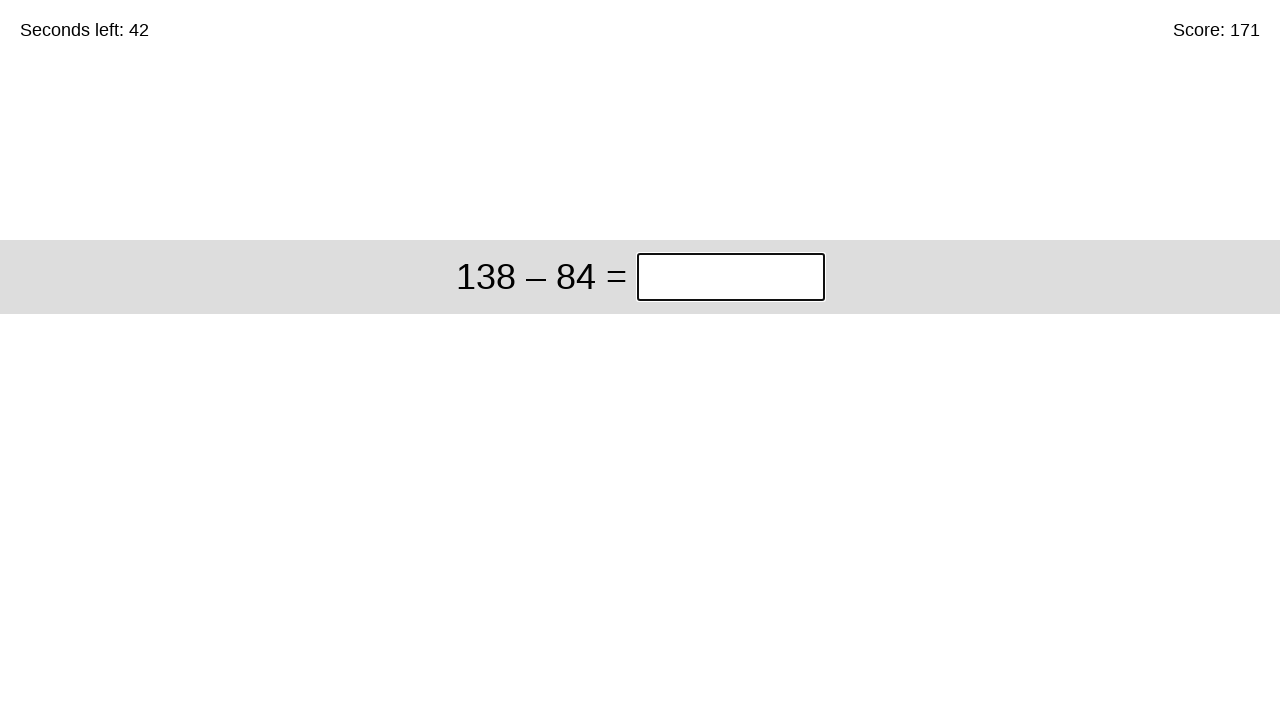

Filled answer input with 54 for problem: 138 – 84 on input.answer >> nth=0
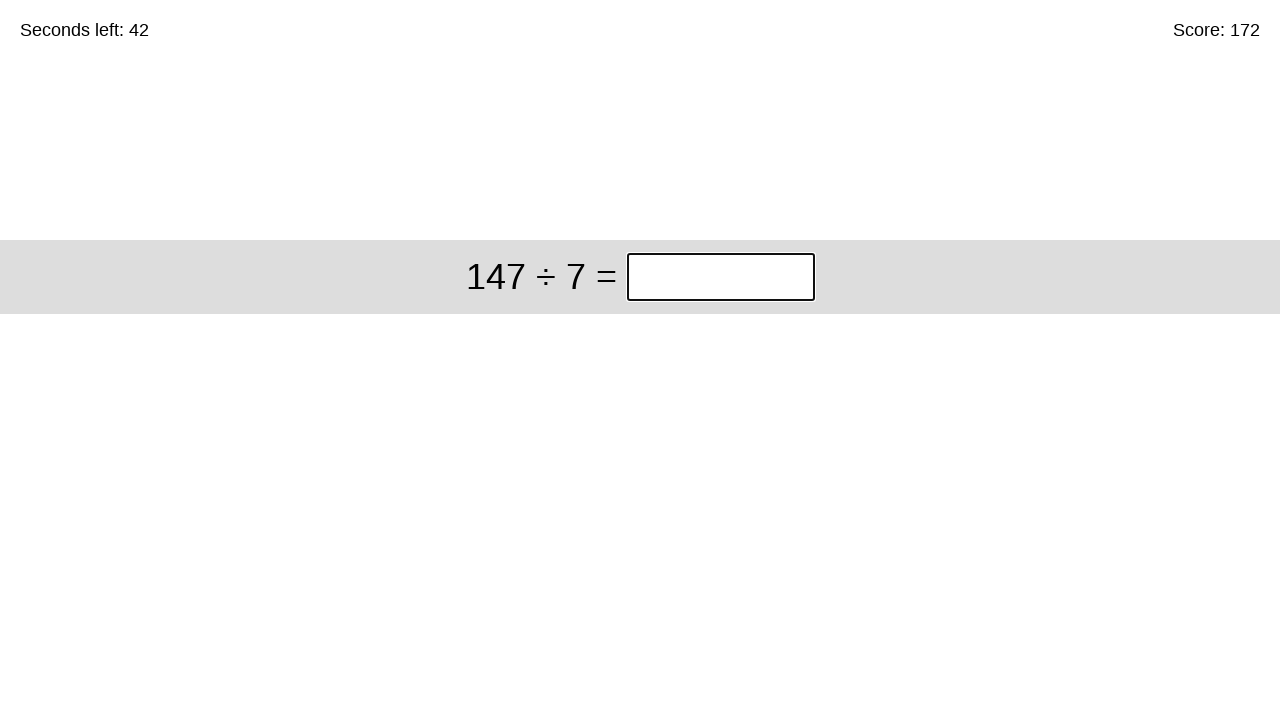

Pressed Enter to submit answer 54 on input.answer >> nth=0
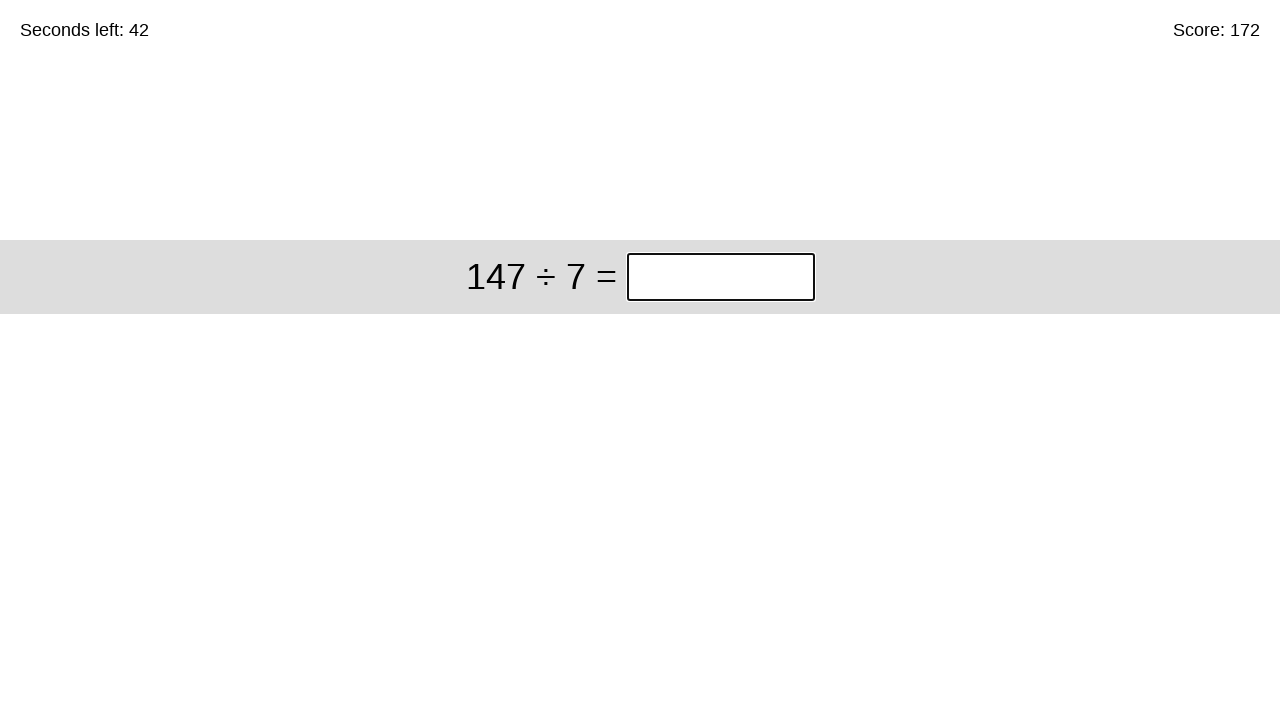

Cleared answer input field for problem: 147 ÷ 7 on input.answer >> nth=0
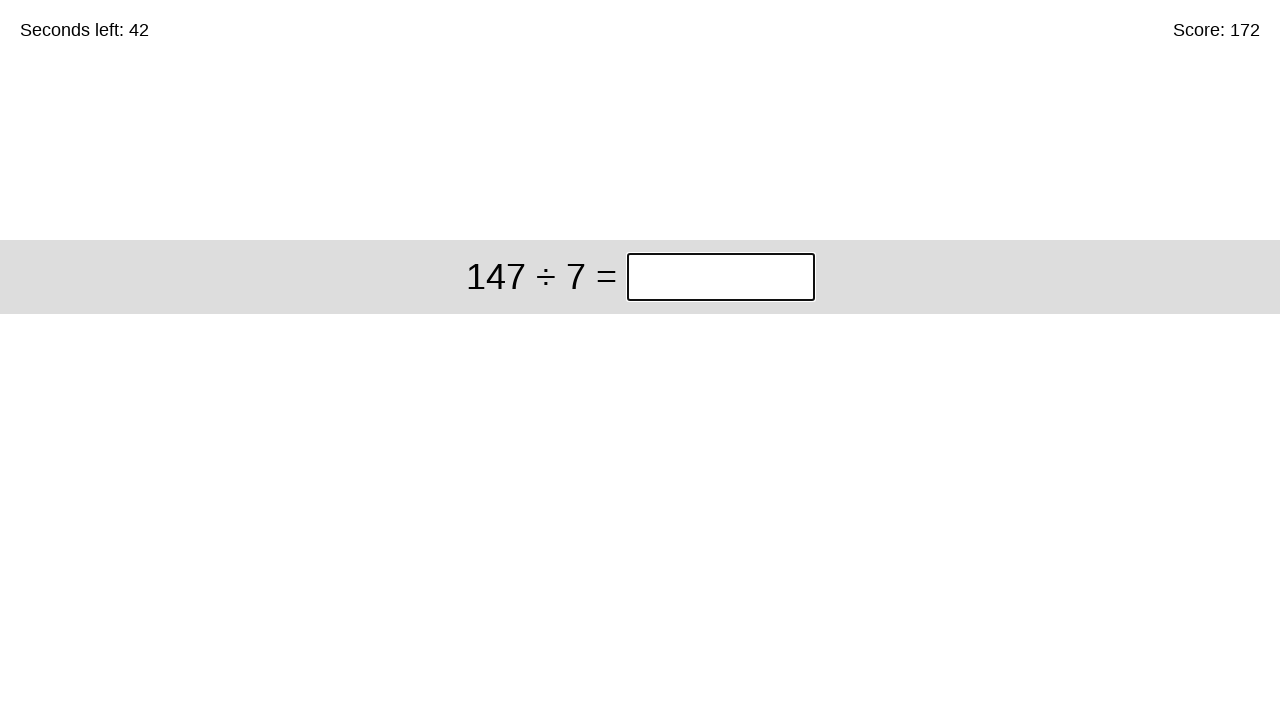

Filled answer input with 21 for problem: 147 ÷ 7 on input.answer >> nth=0
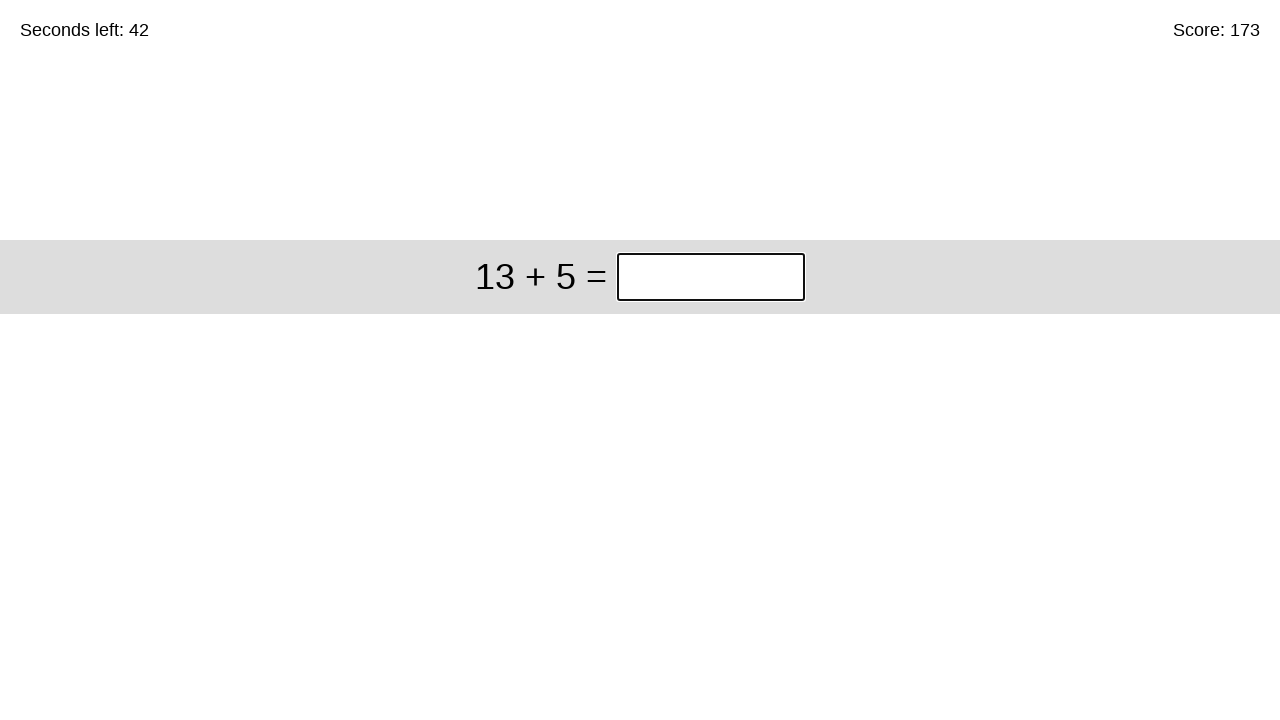

Pressed Enter to submit answer 21 on input.answer >> nth=0
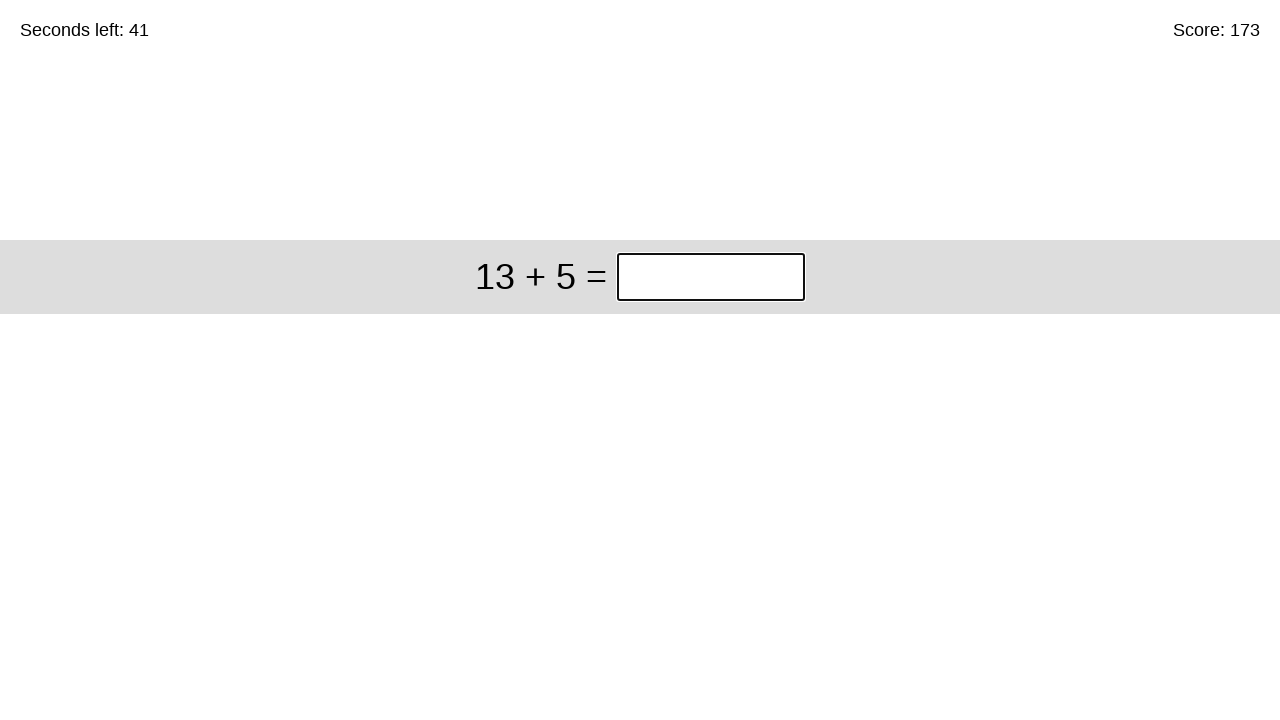

Cleared answer input field for problem: 13 + 5 on input.answer >> nth=0
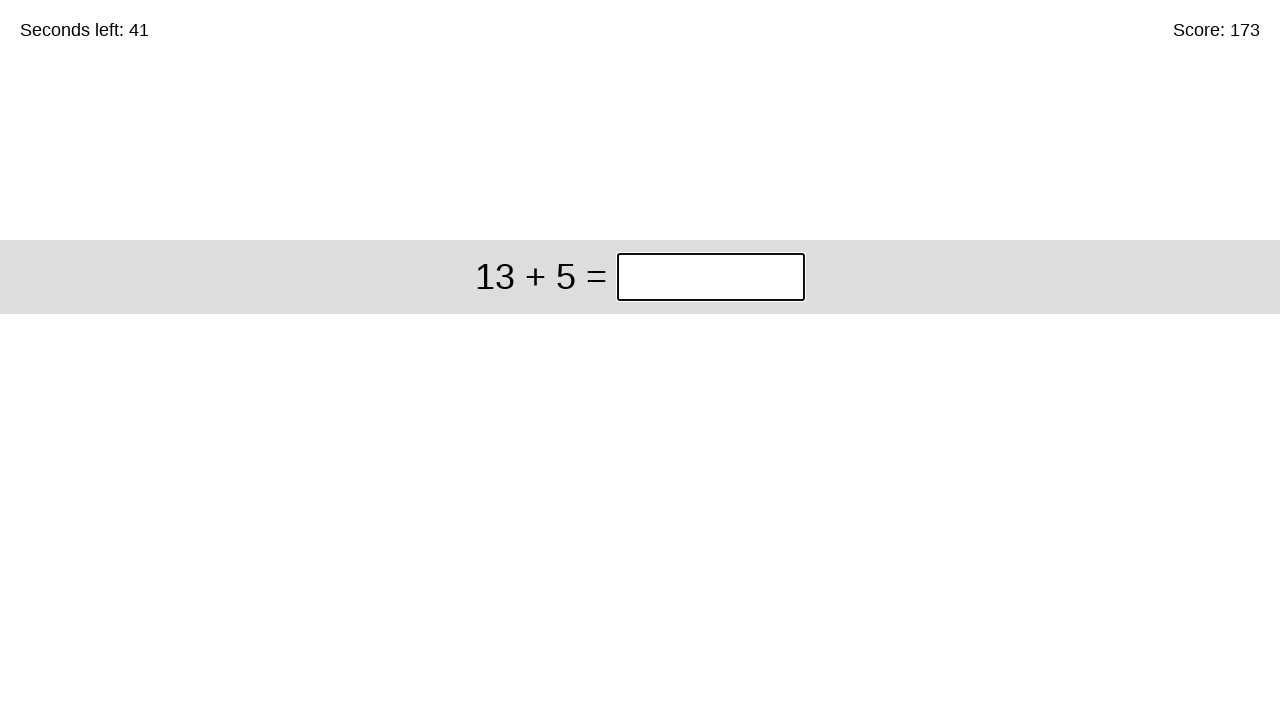

Filled answer input with 18 for problem: 13 + 5 on input.answer >> nth=0
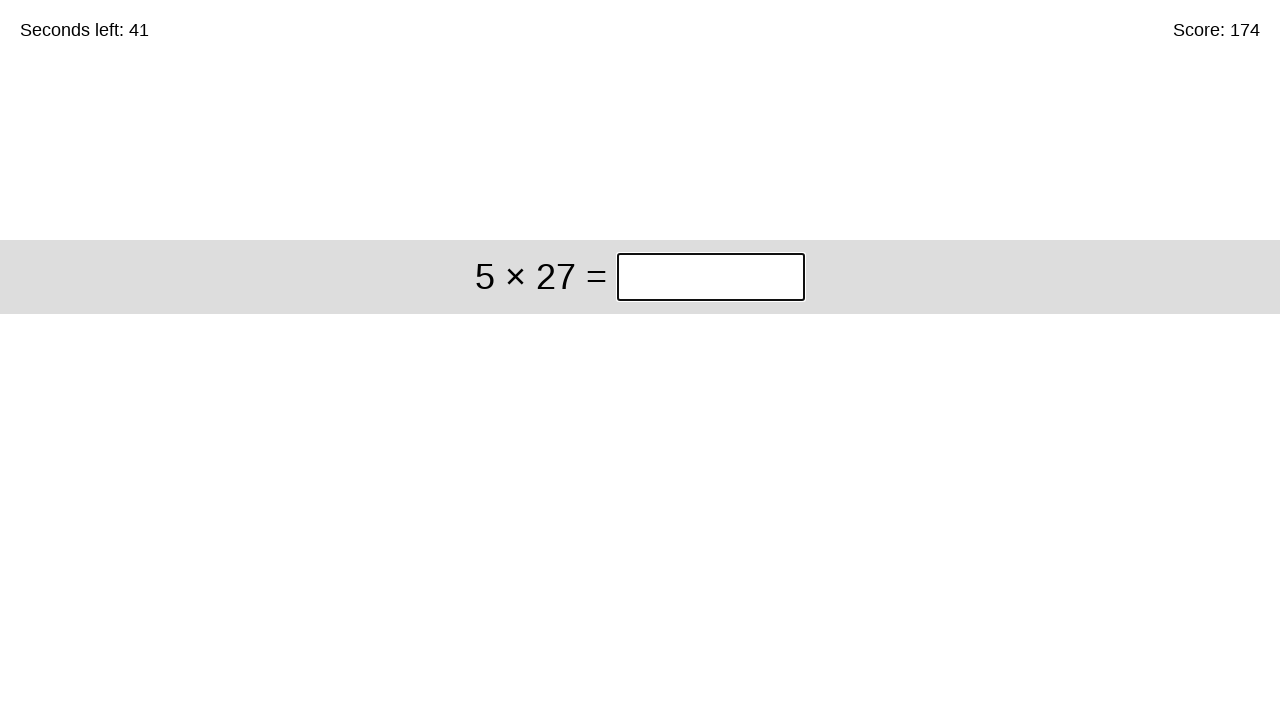

Pressed Enter to submit answer 18 on input.answer >> nth=0
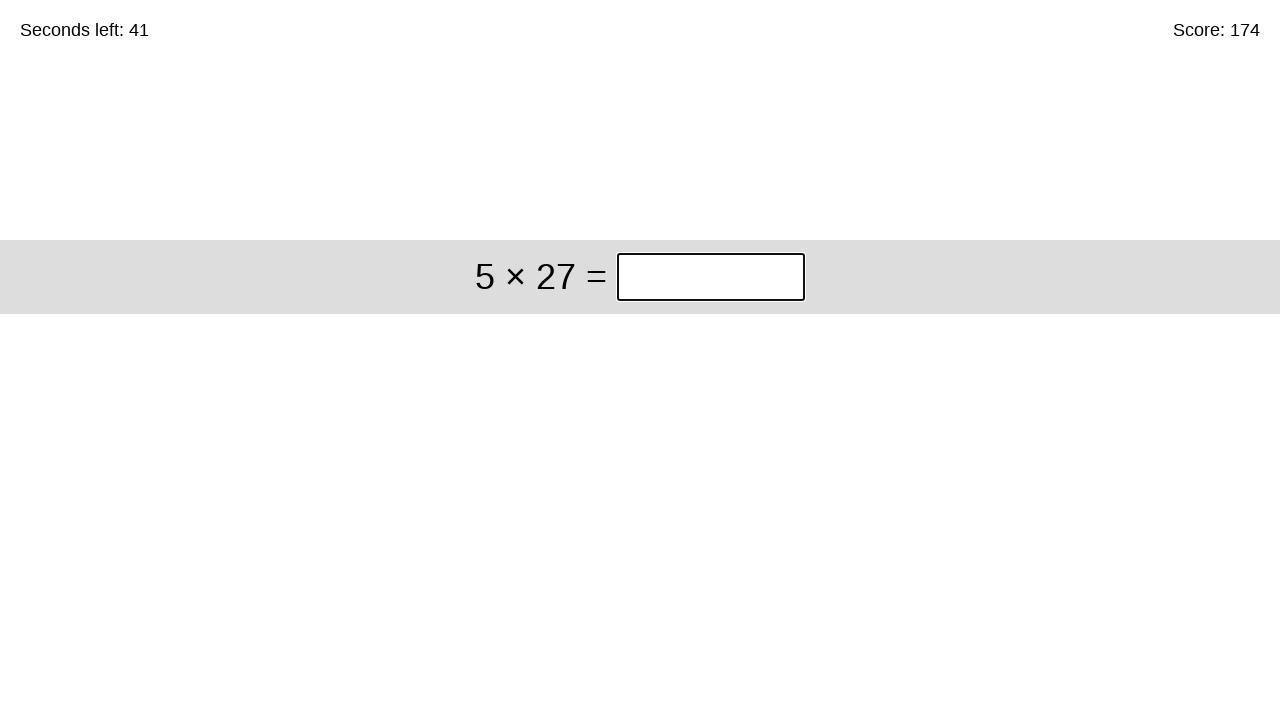

Cleared answer input field for problem: 5 × 27 on input.answer >> nth=0
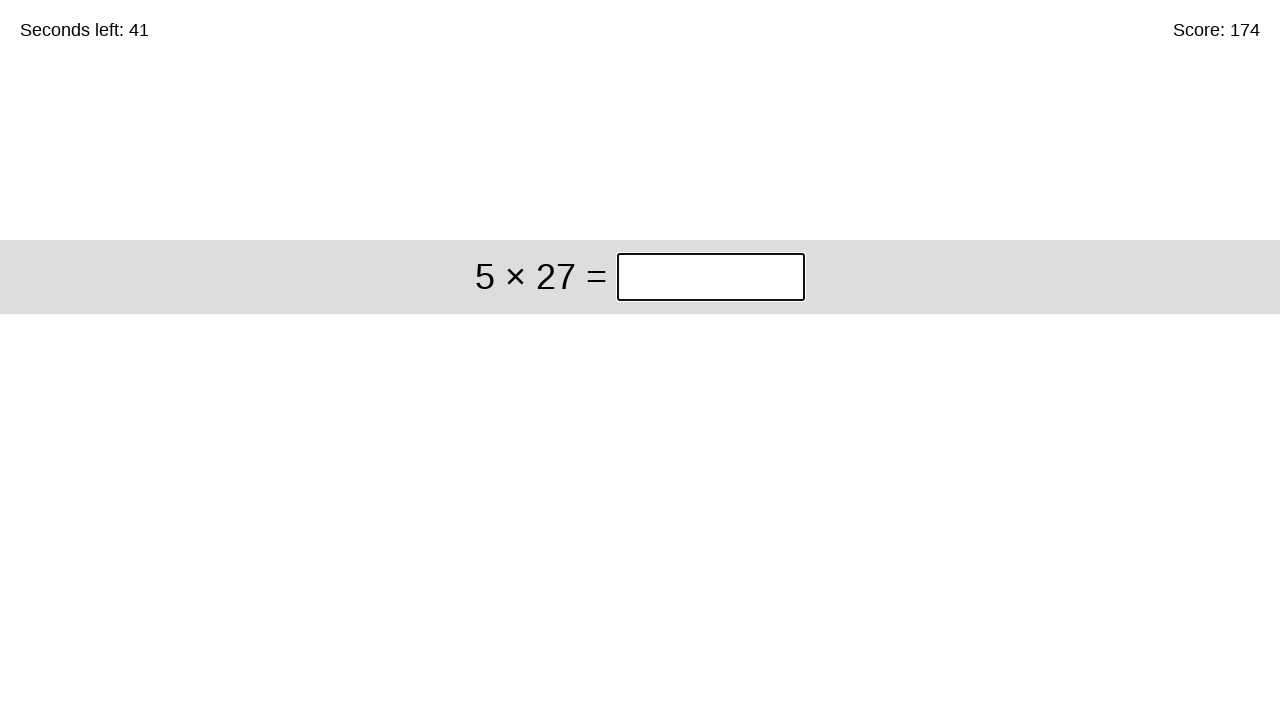

Filled answer input with 135 for problem: 5 × 27 on input.answer >> nth=0
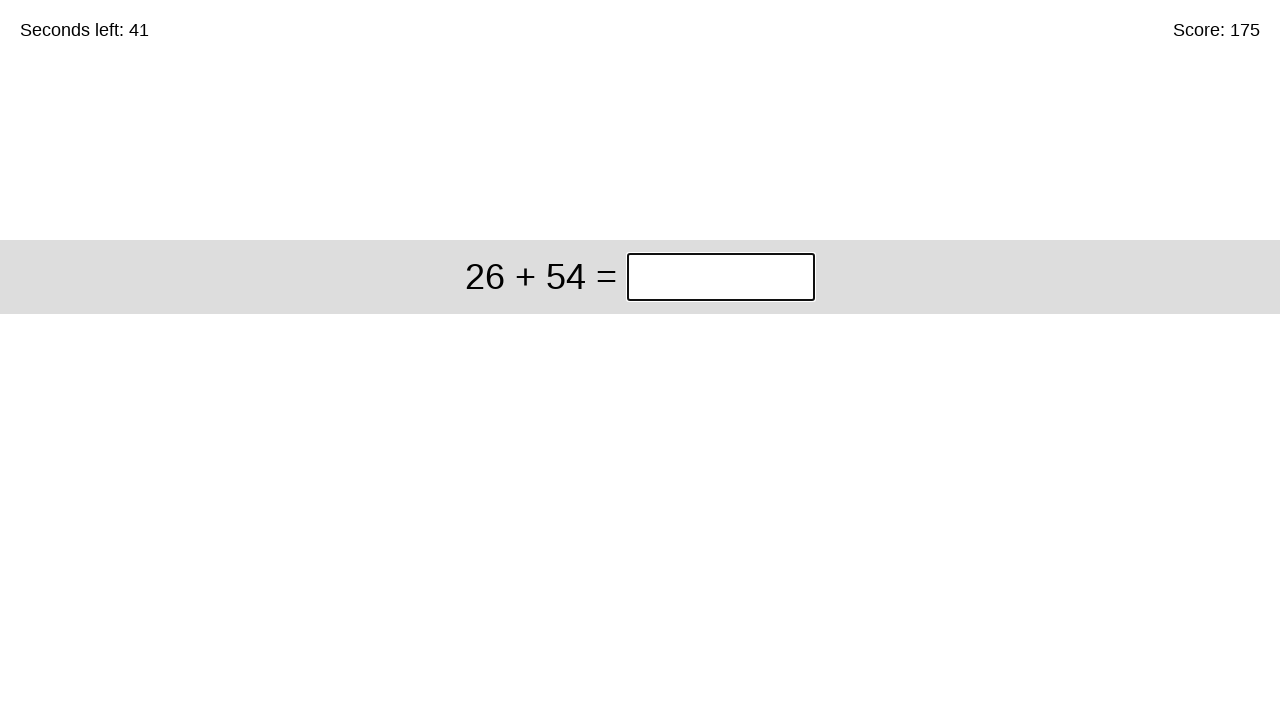

Pressed Enter to submit answer 135 on input.answer >> nth=0
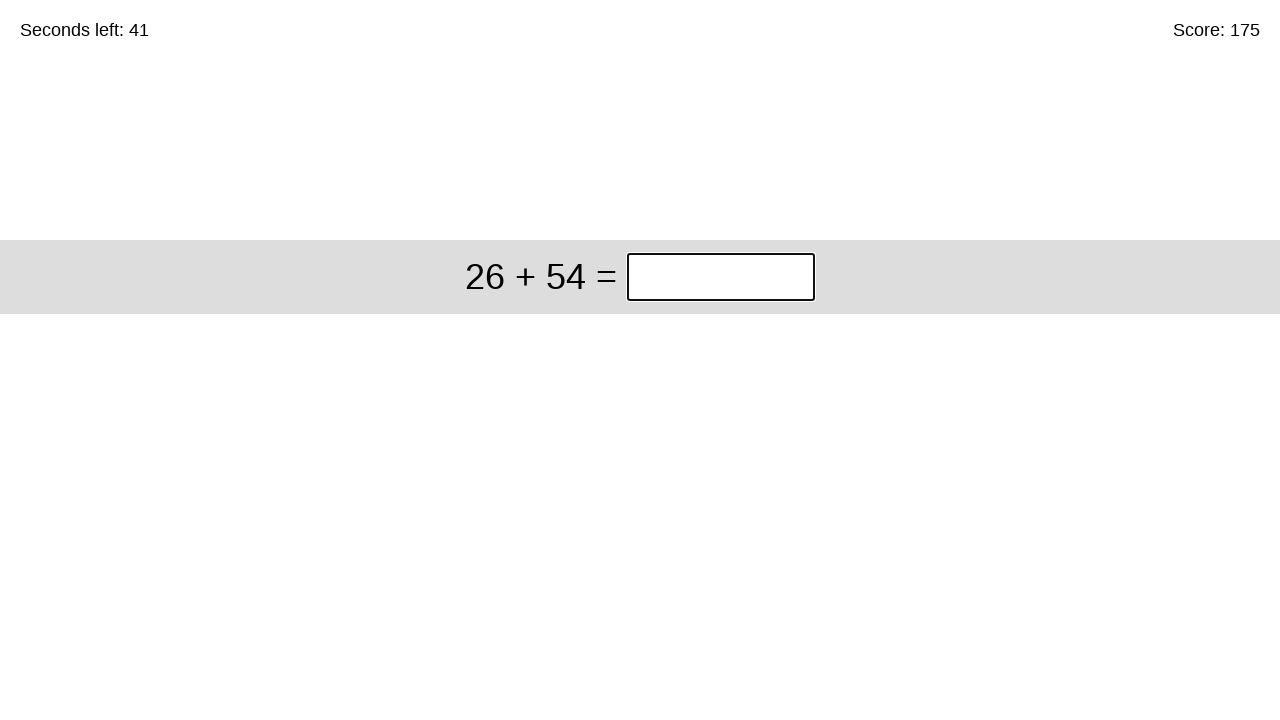

Cleared answer input field for problem: 26 + 54 on input.answer >> nth=0
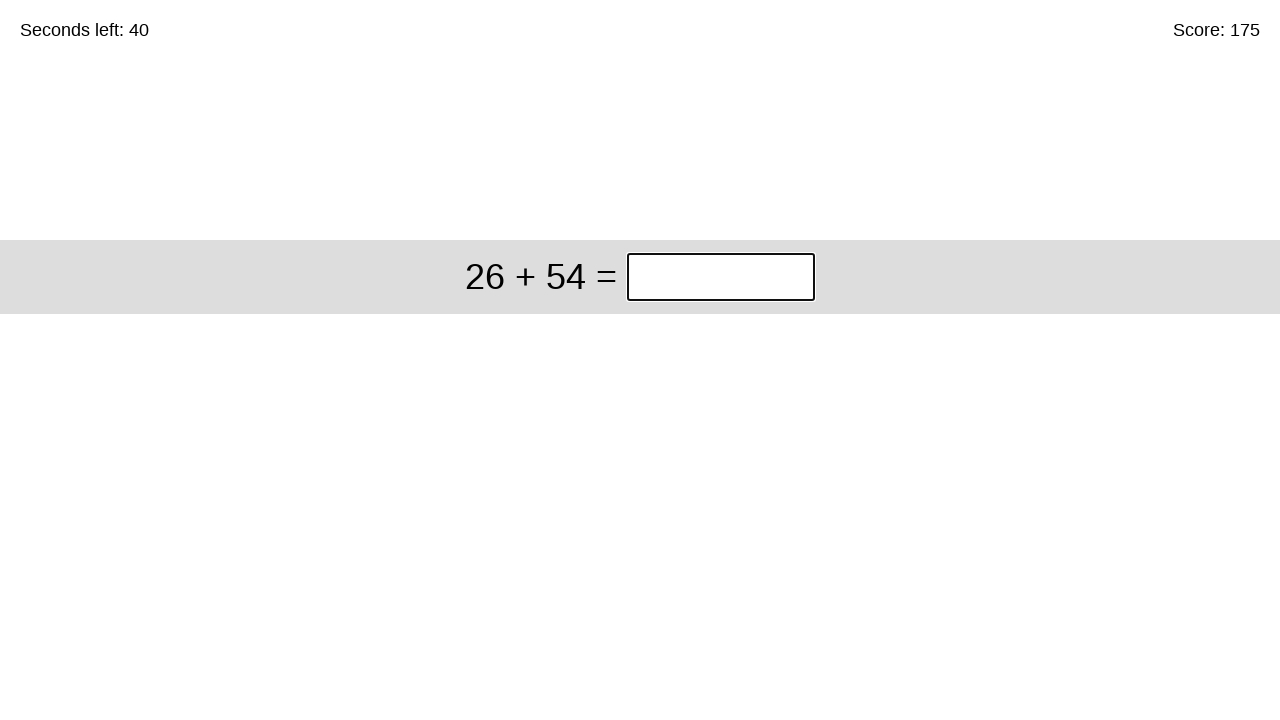

Filled answer input with 80 for problem: 26 + 54 on input.answer >> nth=0
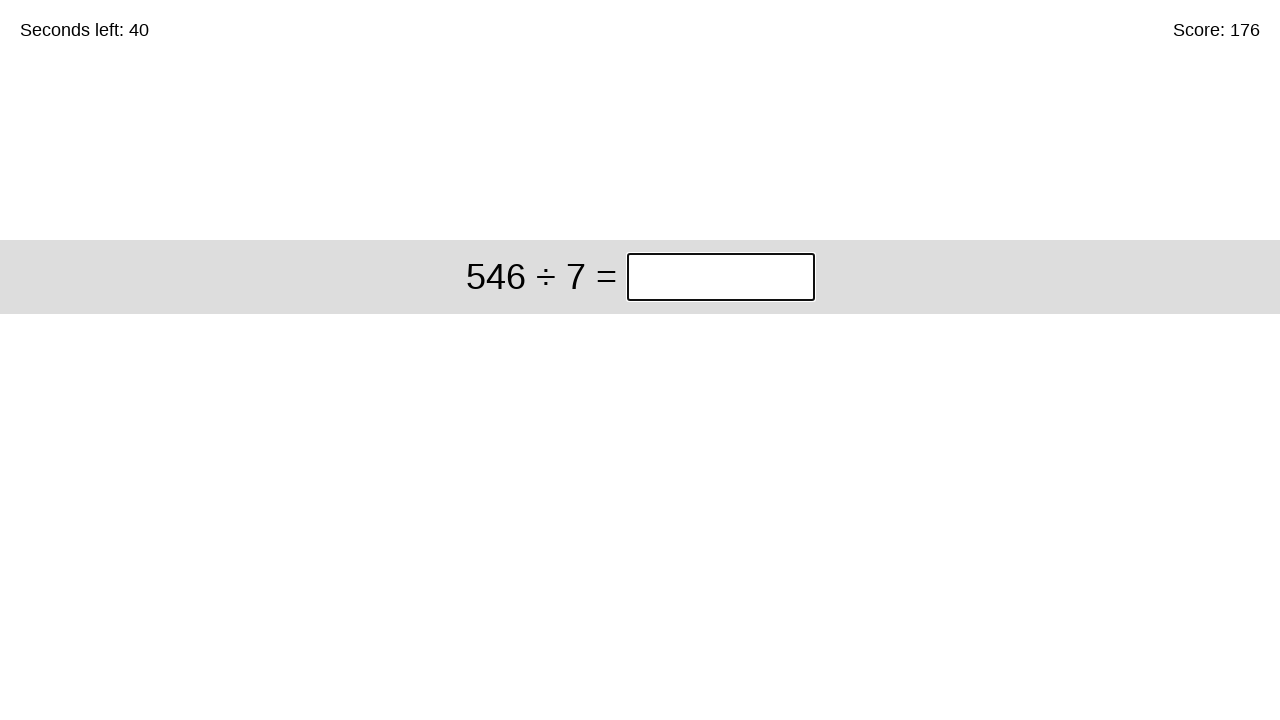

Pressed Enter to submit answer 80 on input.answer >> nth=0
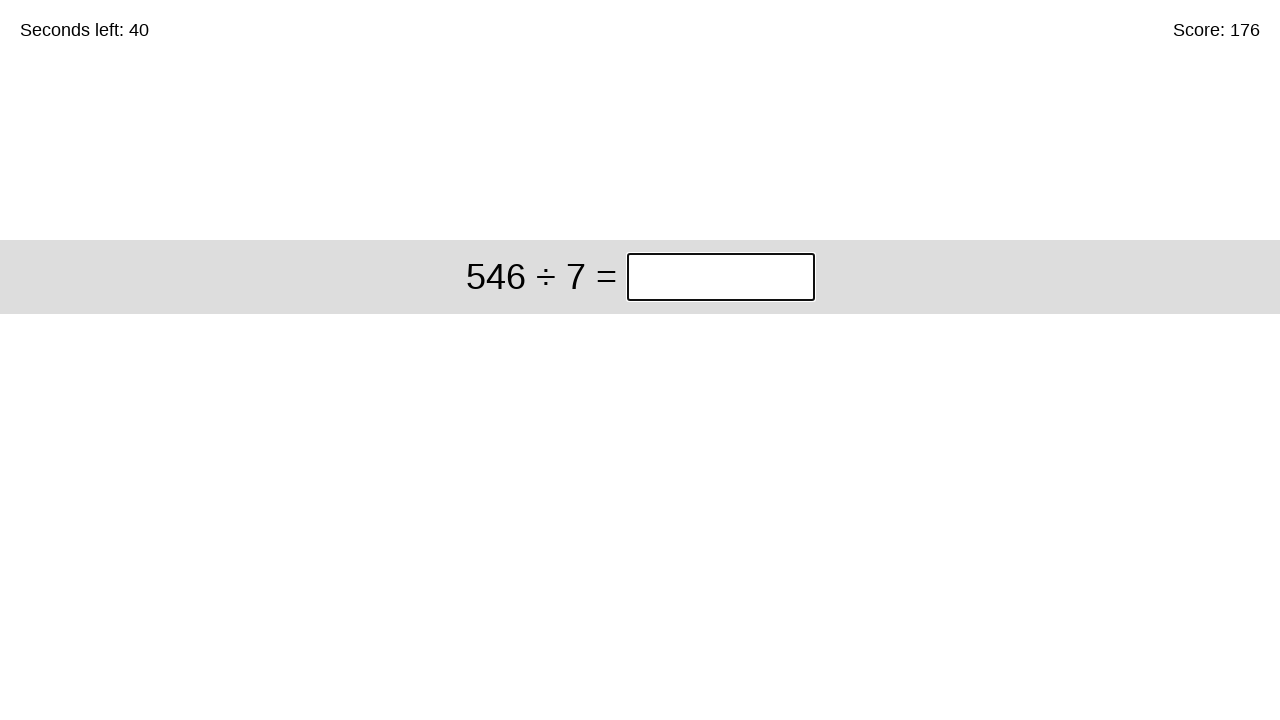

Cleared answer input field for problem: 546 ÷ 7 on input.answer >> nth=0
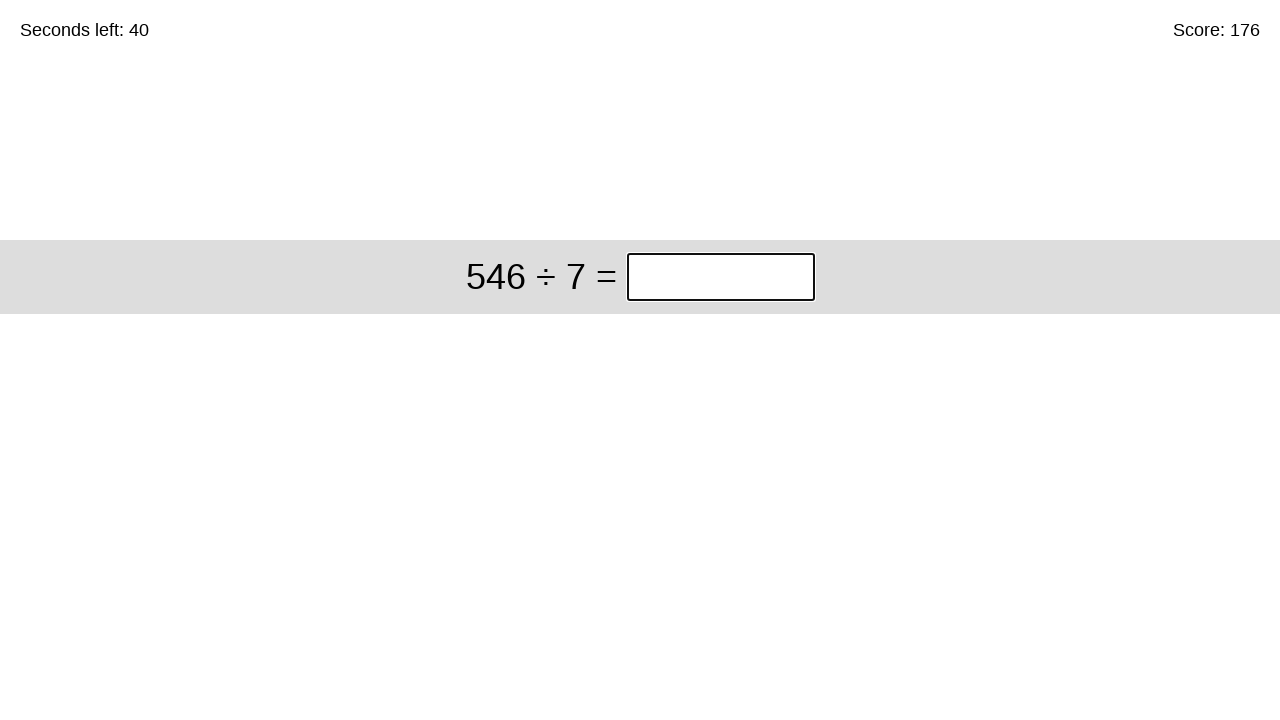

Filled answer input with 78 for problem: 546 ÷ 7 on input.answer >> nth=0
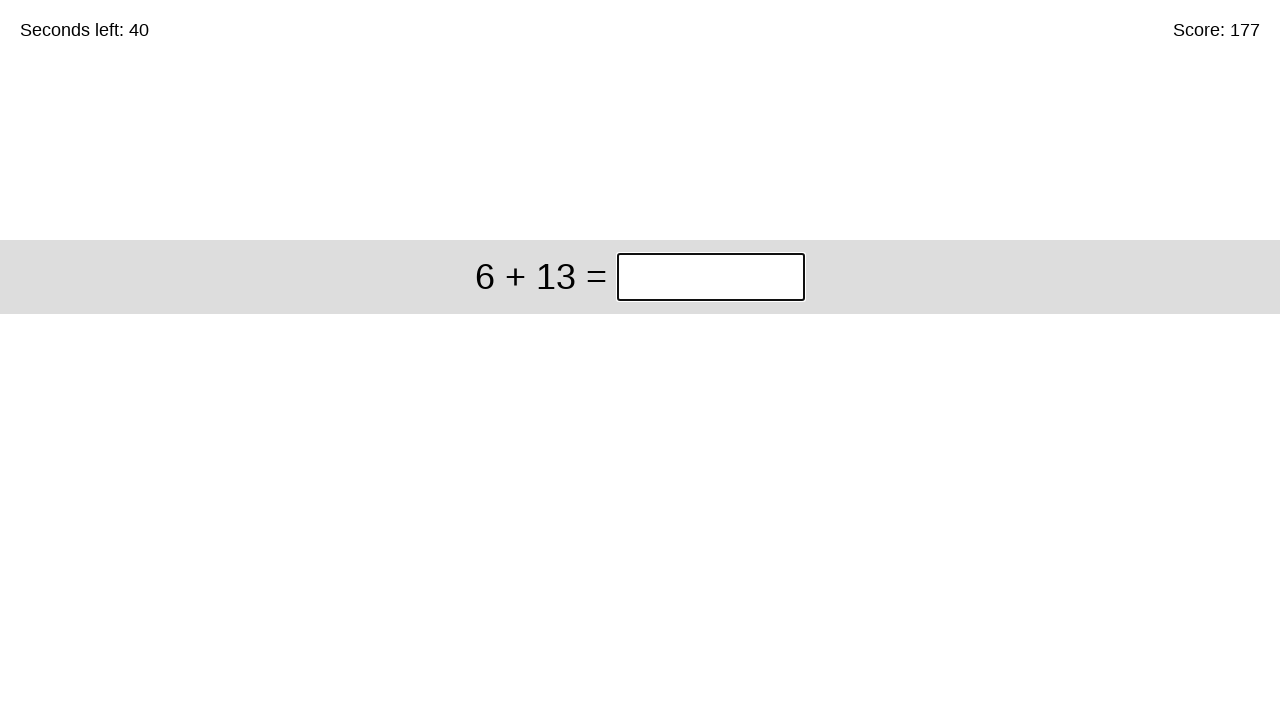

Pressed Enter to submit answer 78 on input.answer >> nth=0
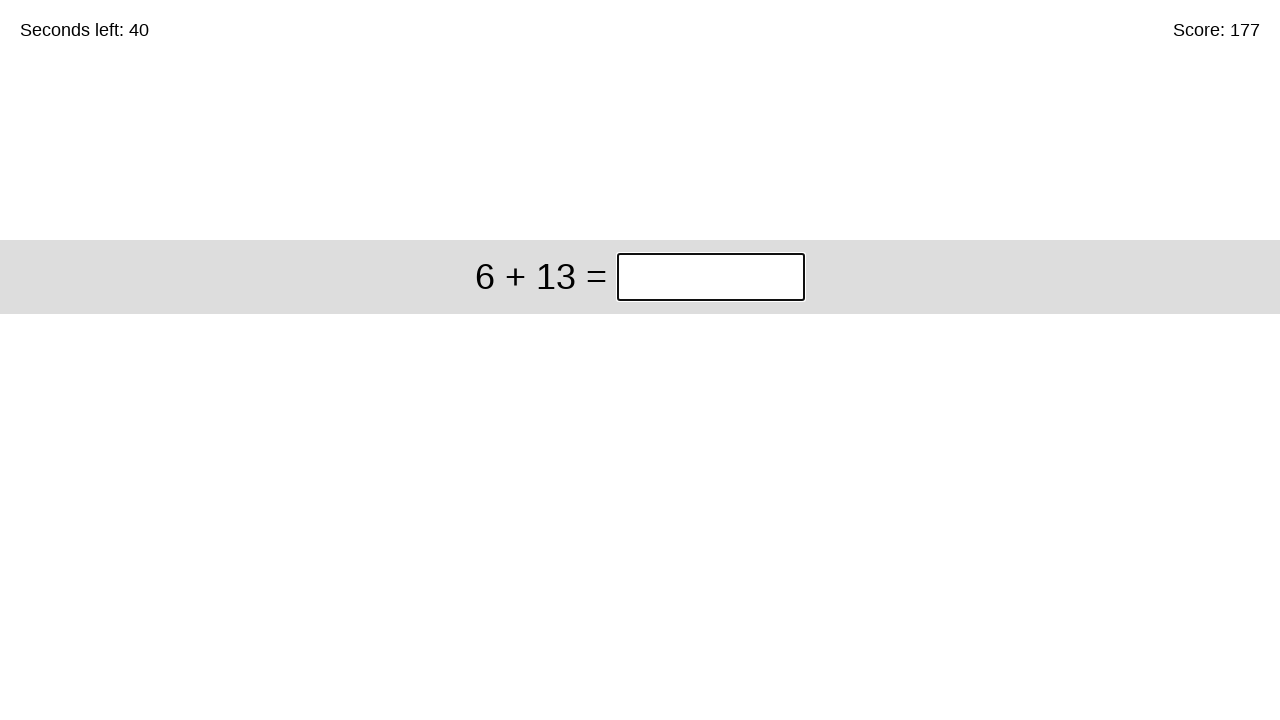

Cleared answer input field for problem: 6 + 13 on input.answer >> nth=0
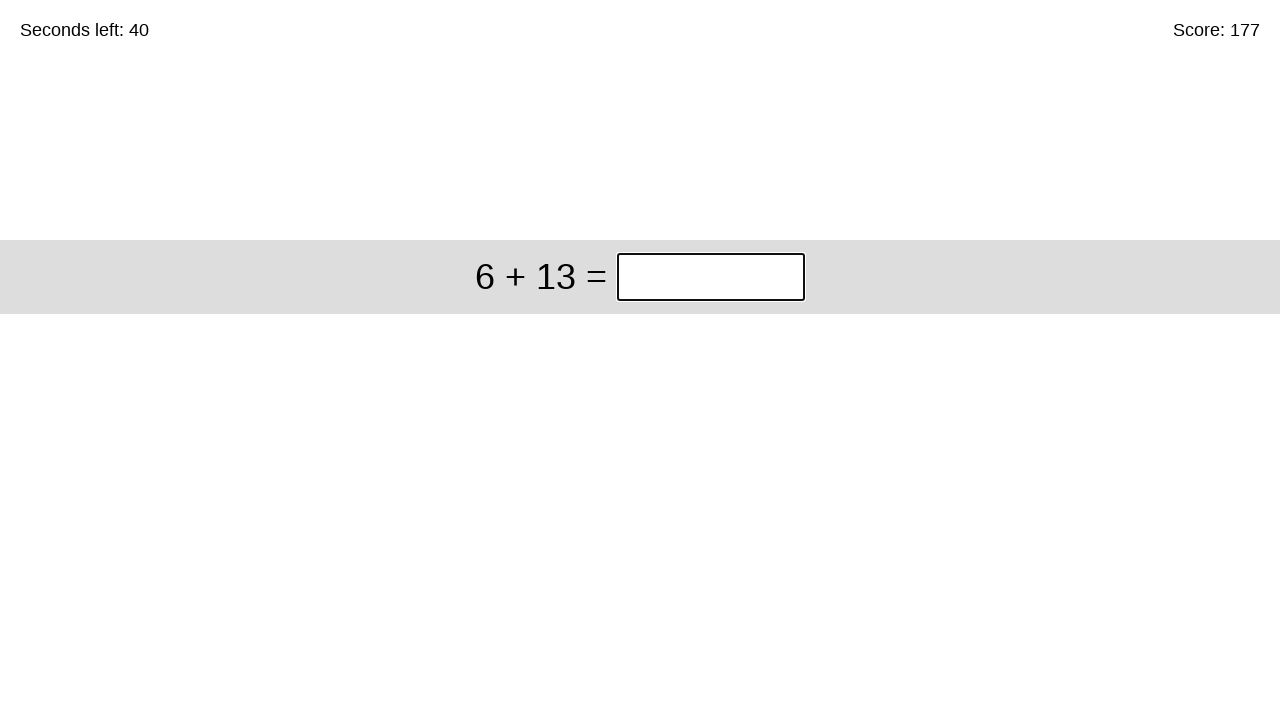

Filled answer input with 19 for problem: 6 + 13 on input.answer >> nth=0
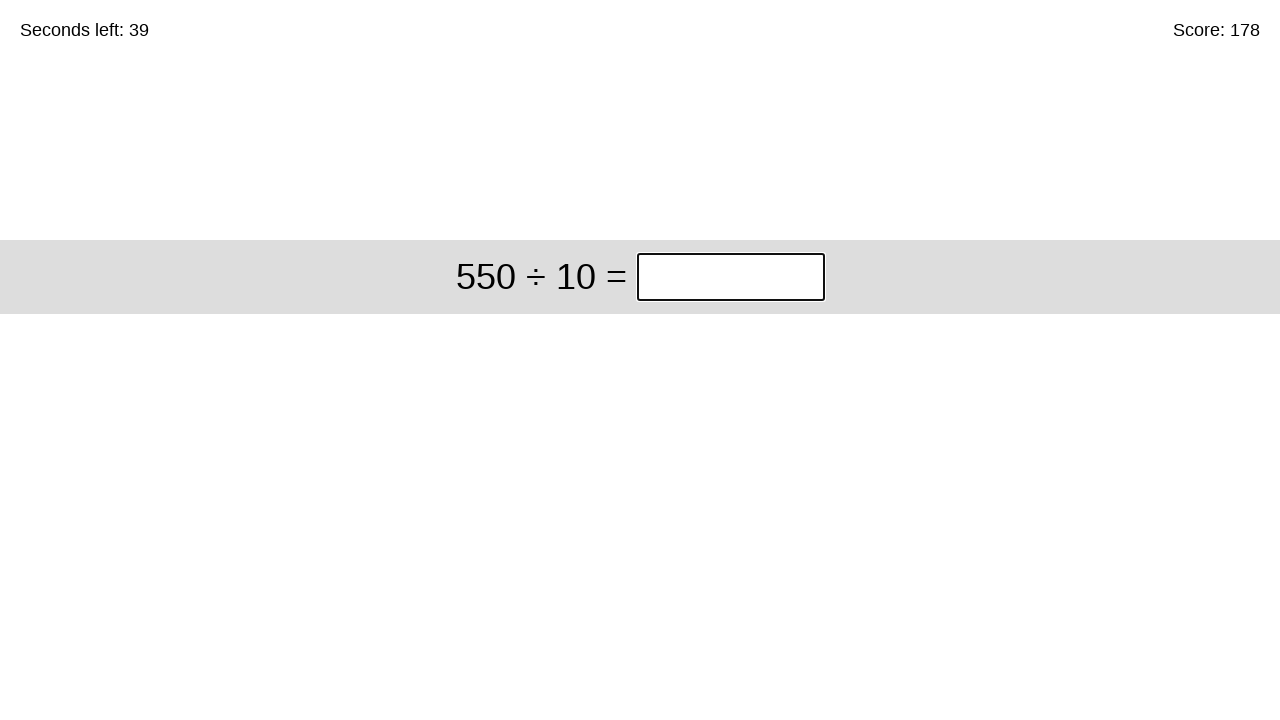

Pressed Enter to submit answer 19 on input.answer >> nth=0
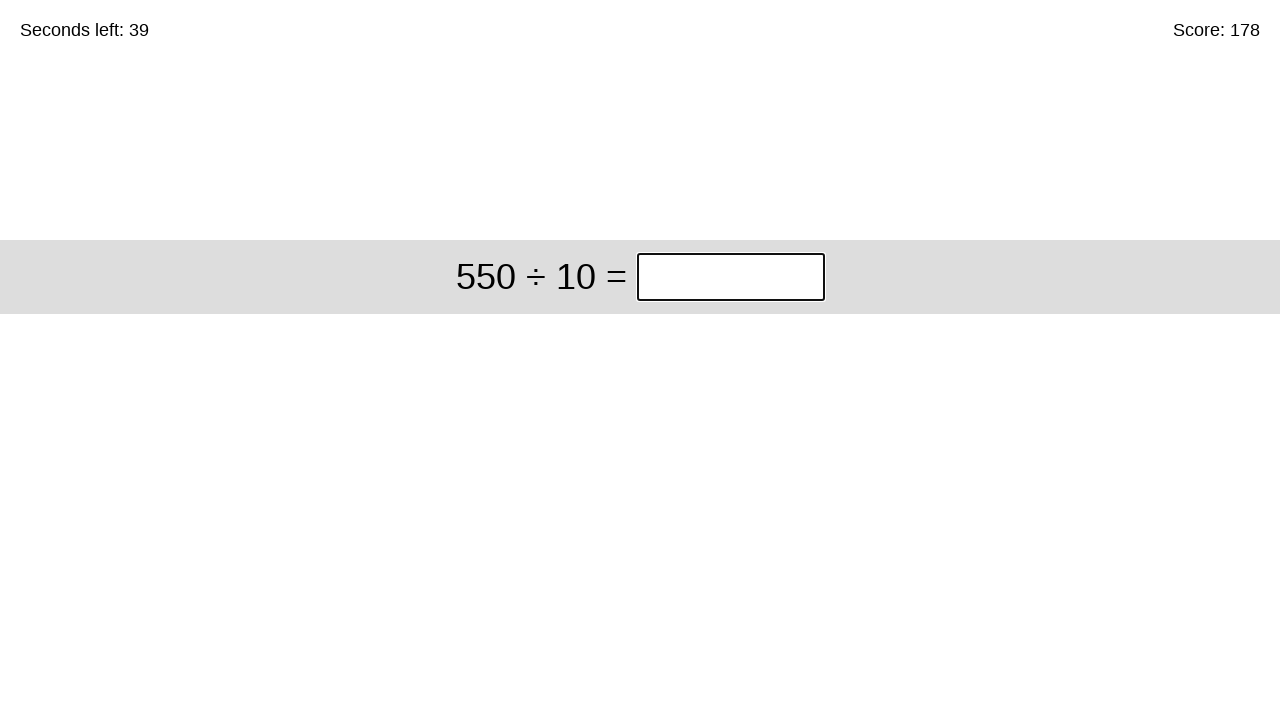

Cleared answer input field for problem: 550 ÷ 10 on input.answer >> nth=0
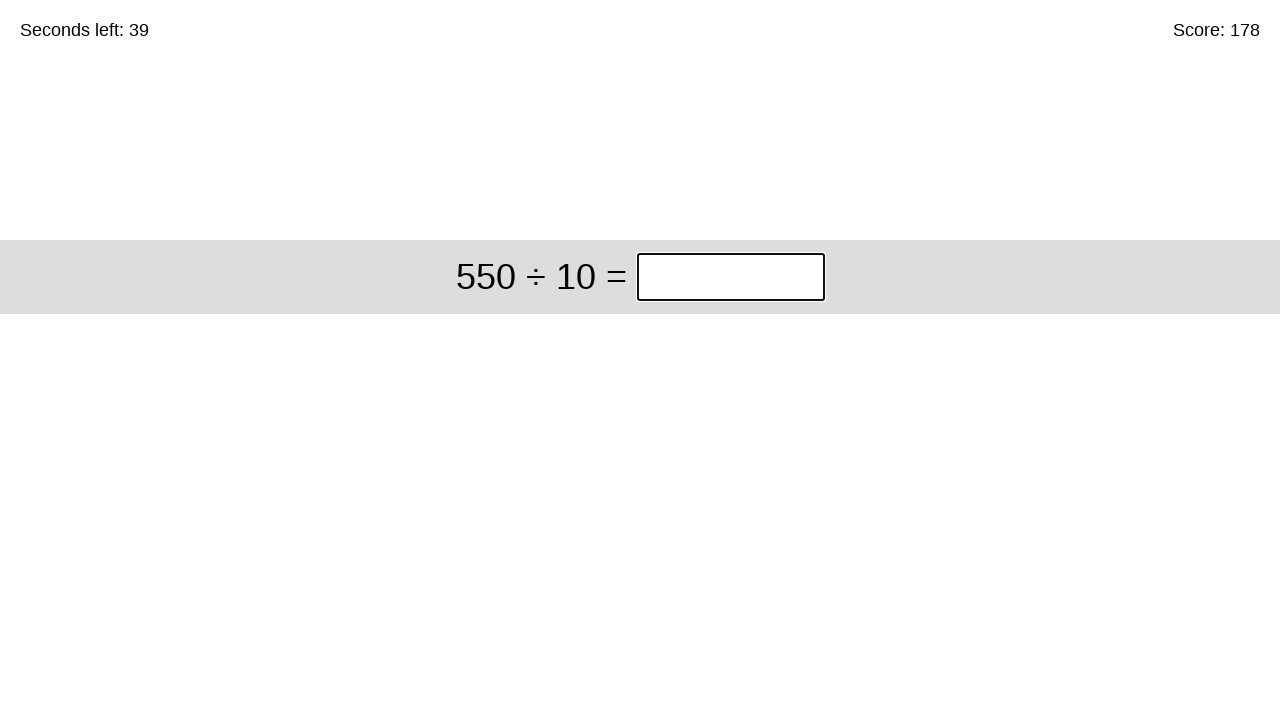

Filled answer input with 55 for problem: 550 ÷ 10 on input.answer >> nth=0
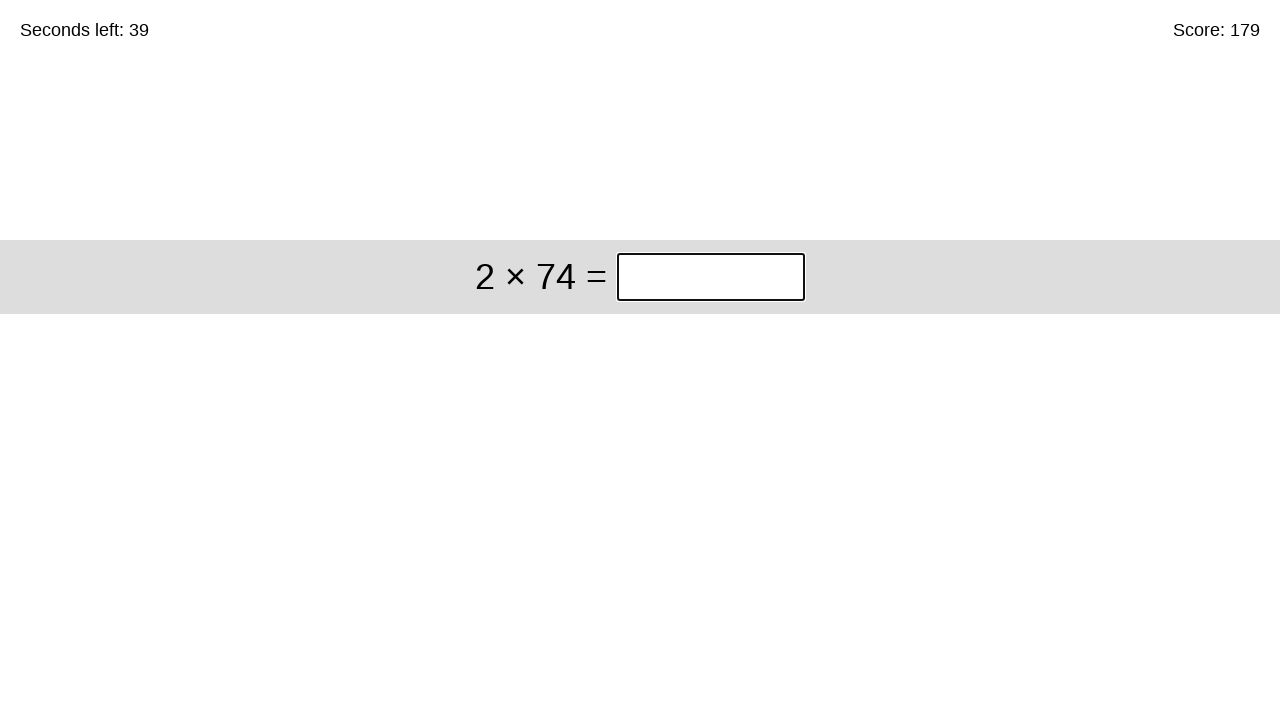

Pressed Enter to submit answer 55 on input.answer >> nth=0
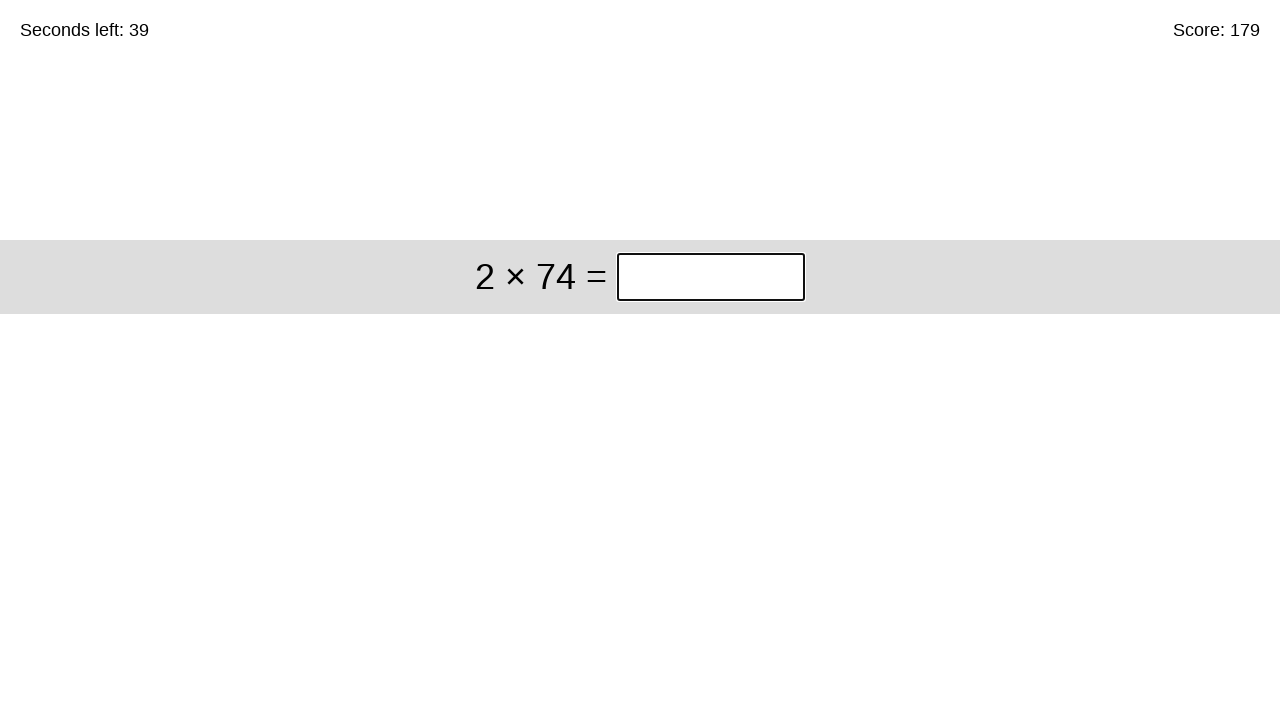

Cleared answer input field for problem: 2 × 74 on input.answer >> nth=0
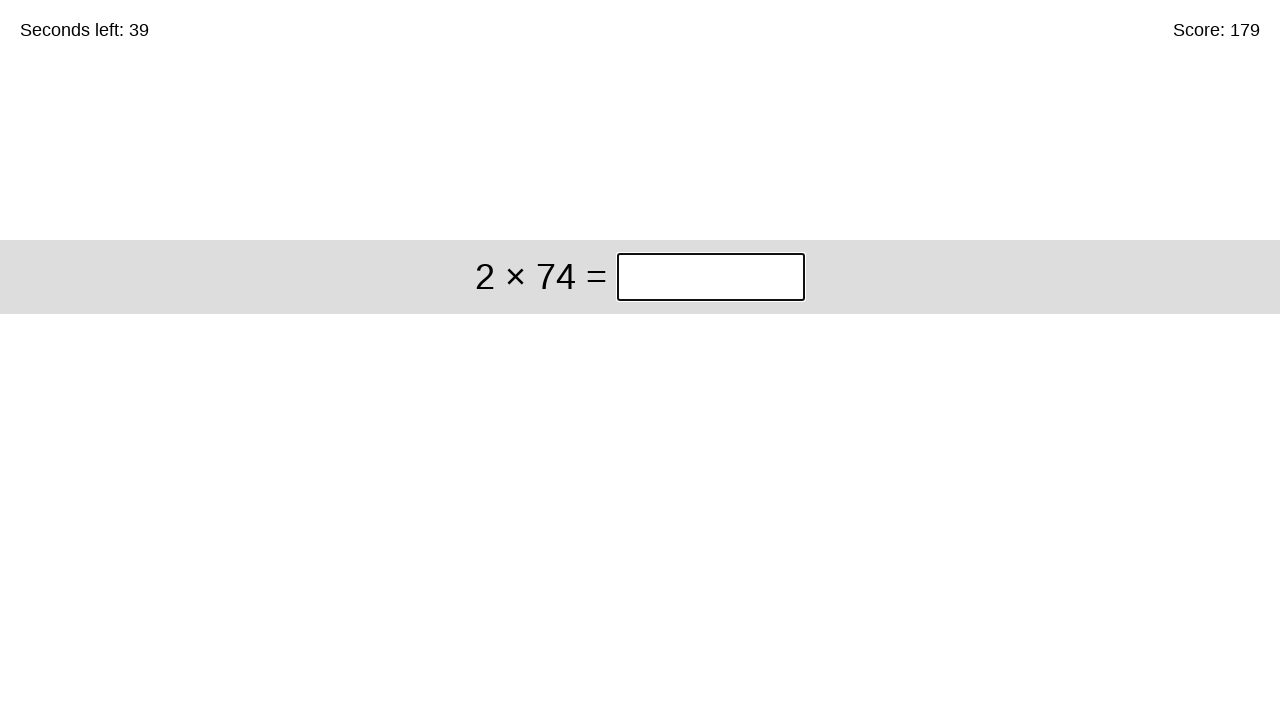

Filled answer input with 148 for problem: 2 × 74 on input.answer >> nth=0
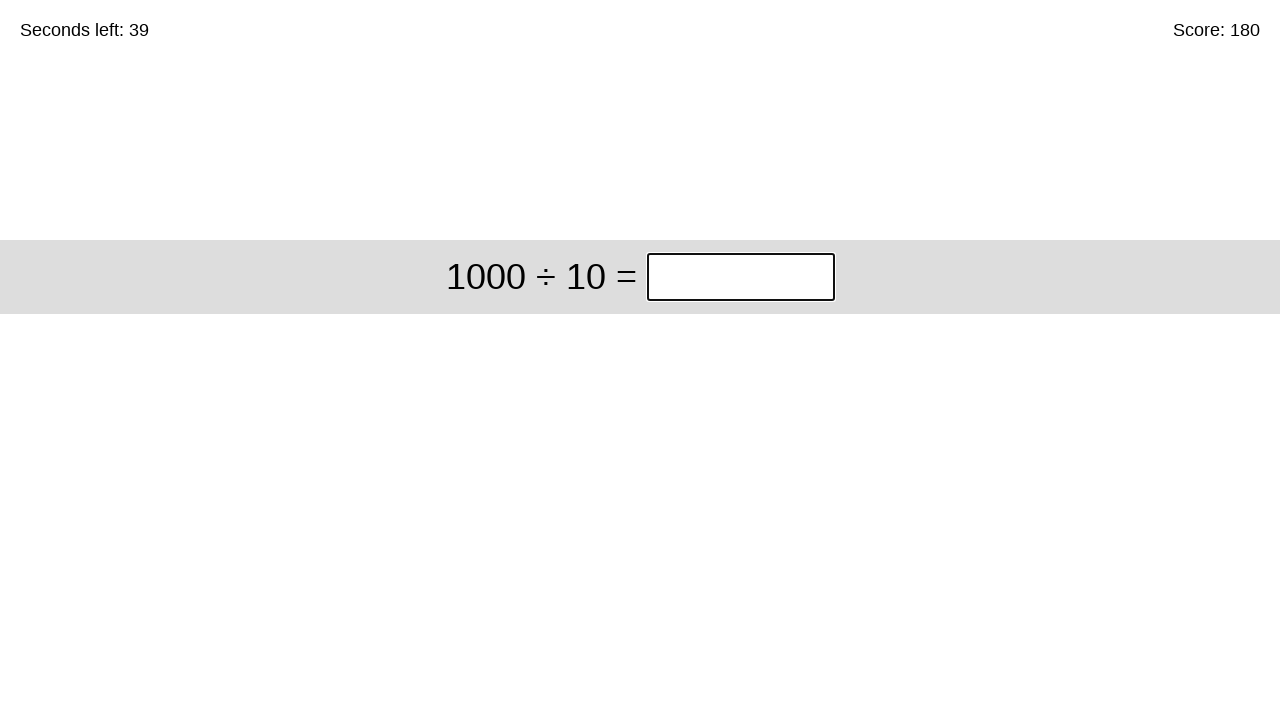

Pressed Enter to submit answer 148 on input.answer >> nth=0
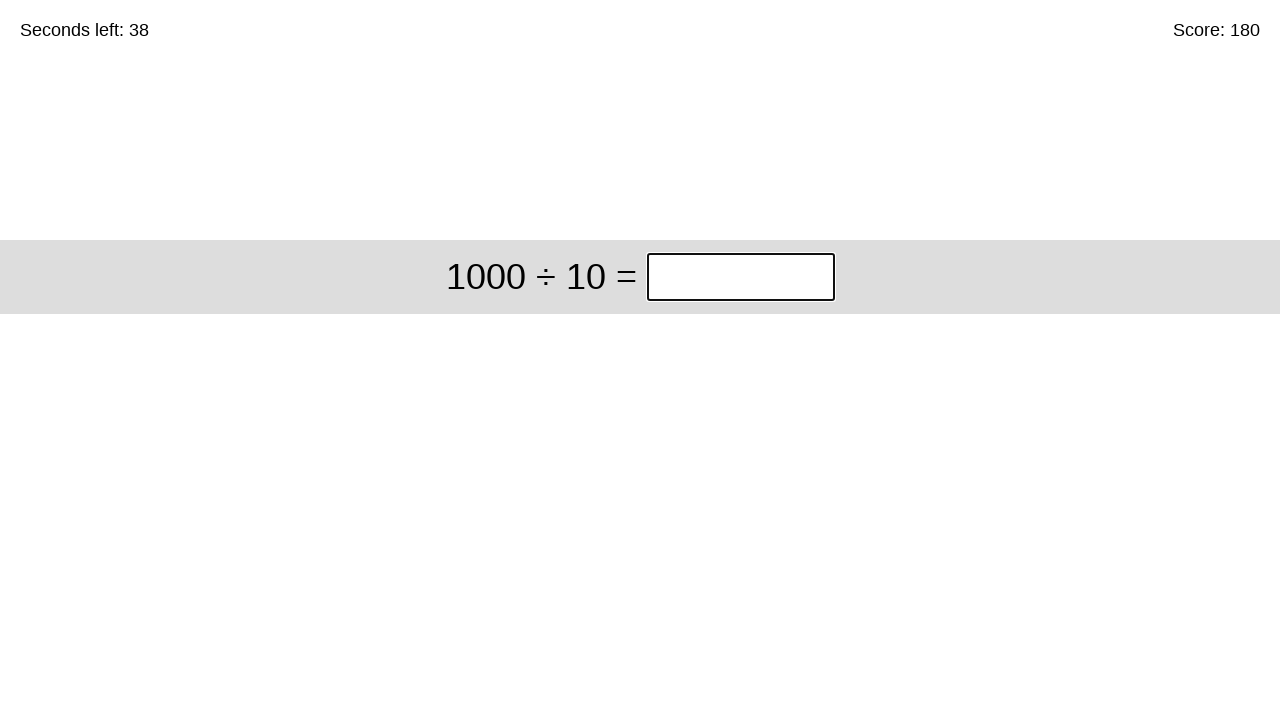

Cleared answer input field for problem: 1000 ÷ 10 on input.answer >> nth=0
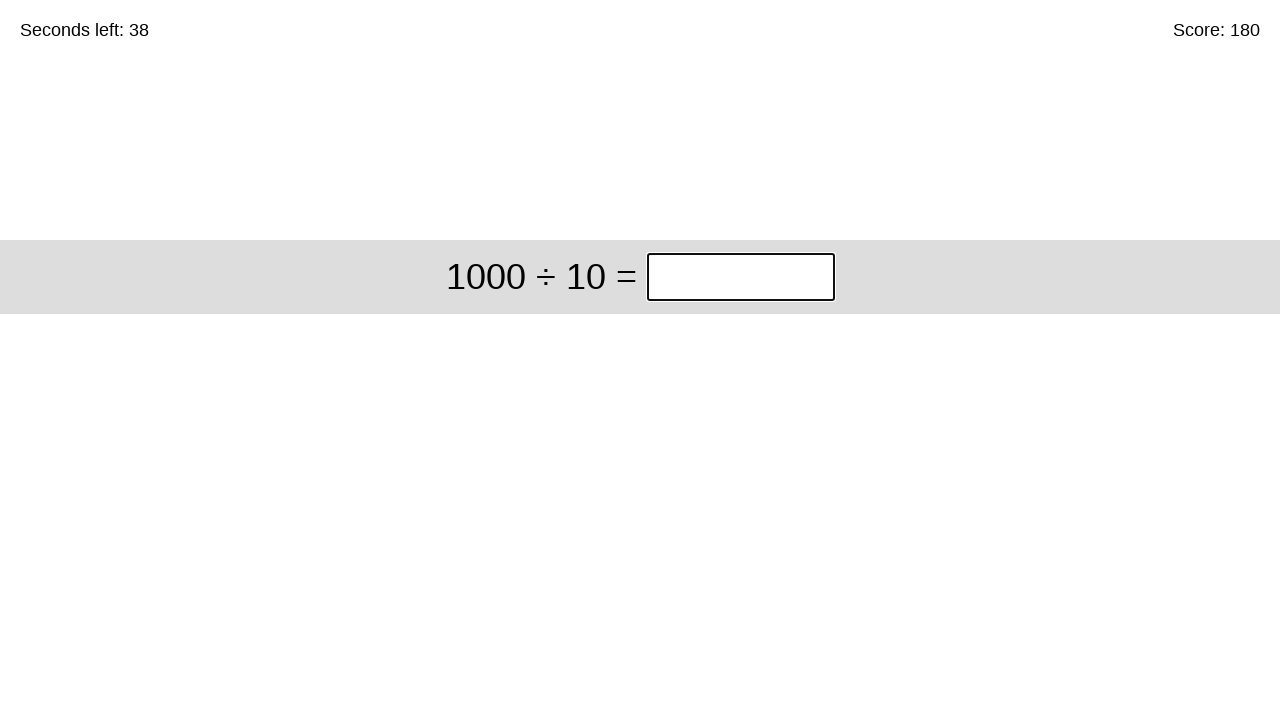

Filled answer input with 100 for problem: 1000 ÷ 10 on input.answer >> nth=0
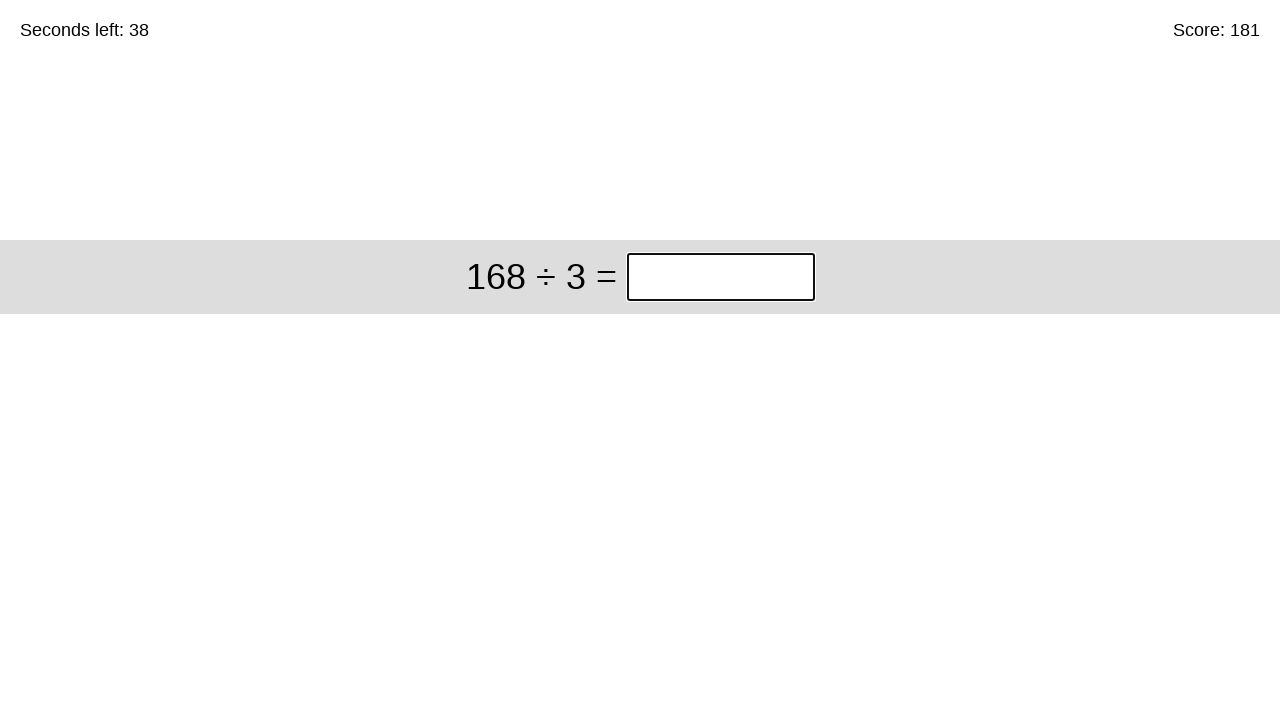

Pressed Enter to submit answer 100 on input.answer >> nth=0
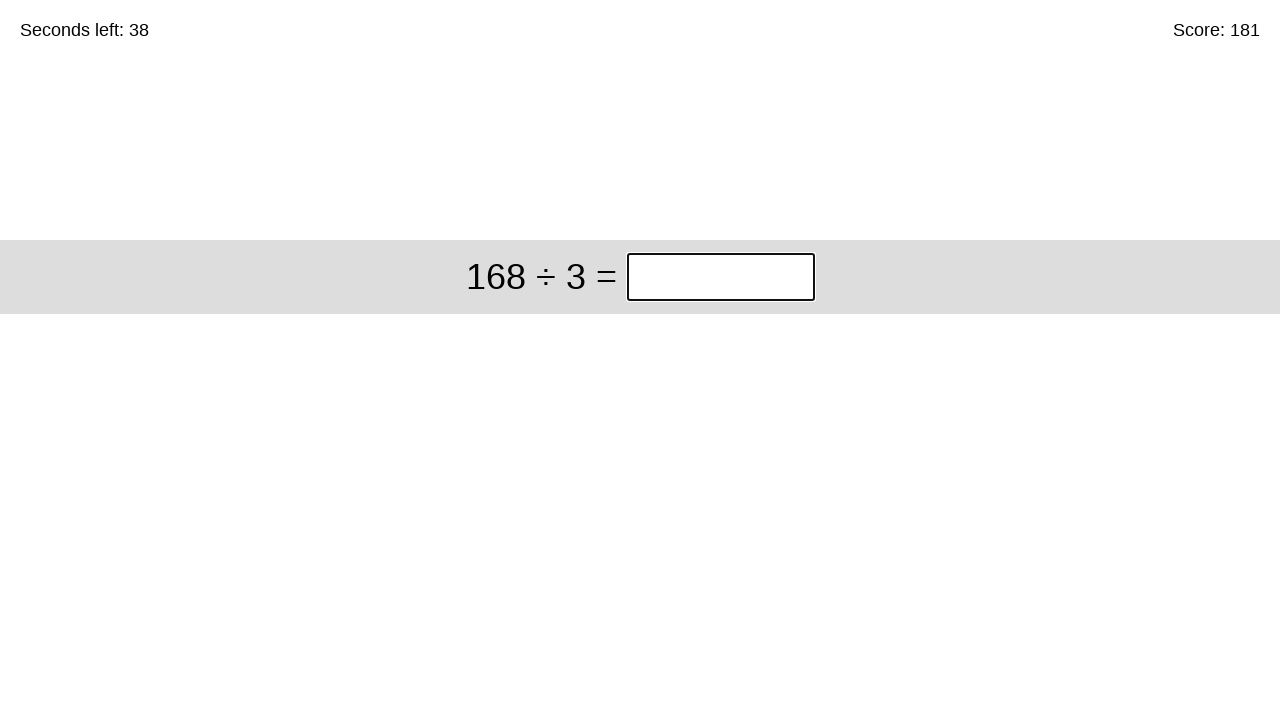

Cleared answer input field for problem: 168 ÷ 3 on input.answer >> nth=0
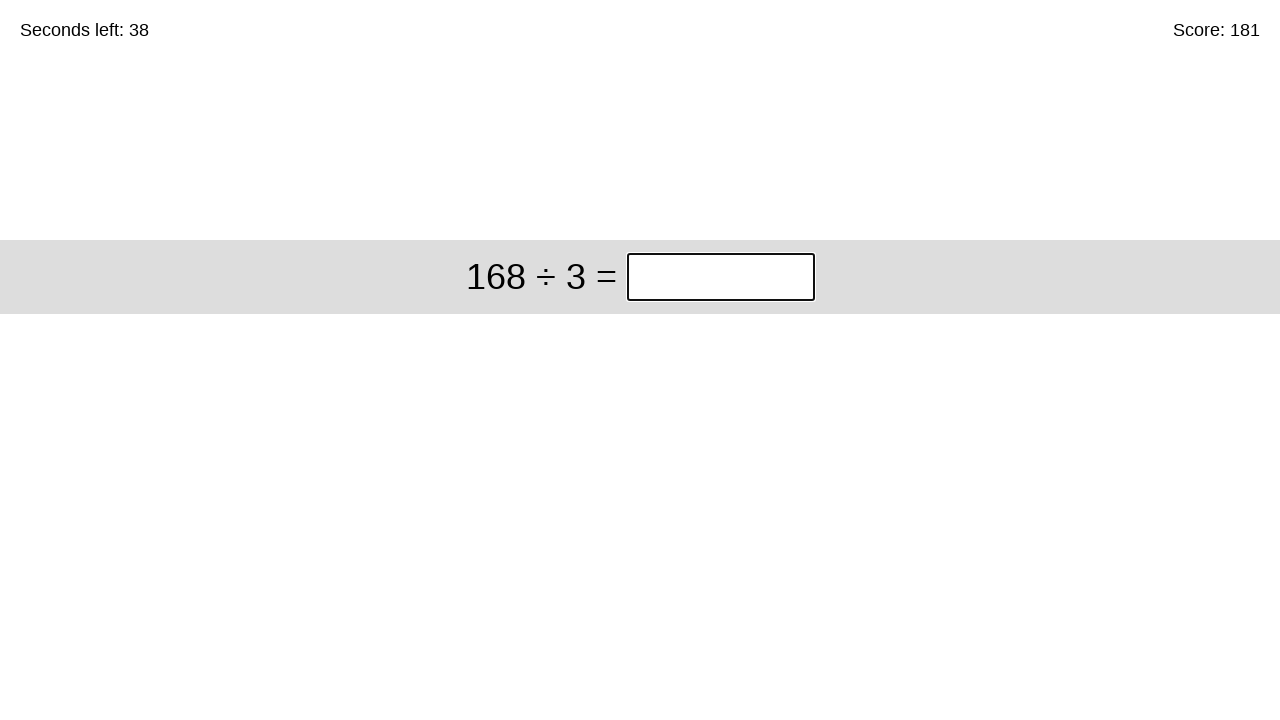

Filled answer input with 56 for problem: 168 ÷ 3 on input.answer >> nth=0
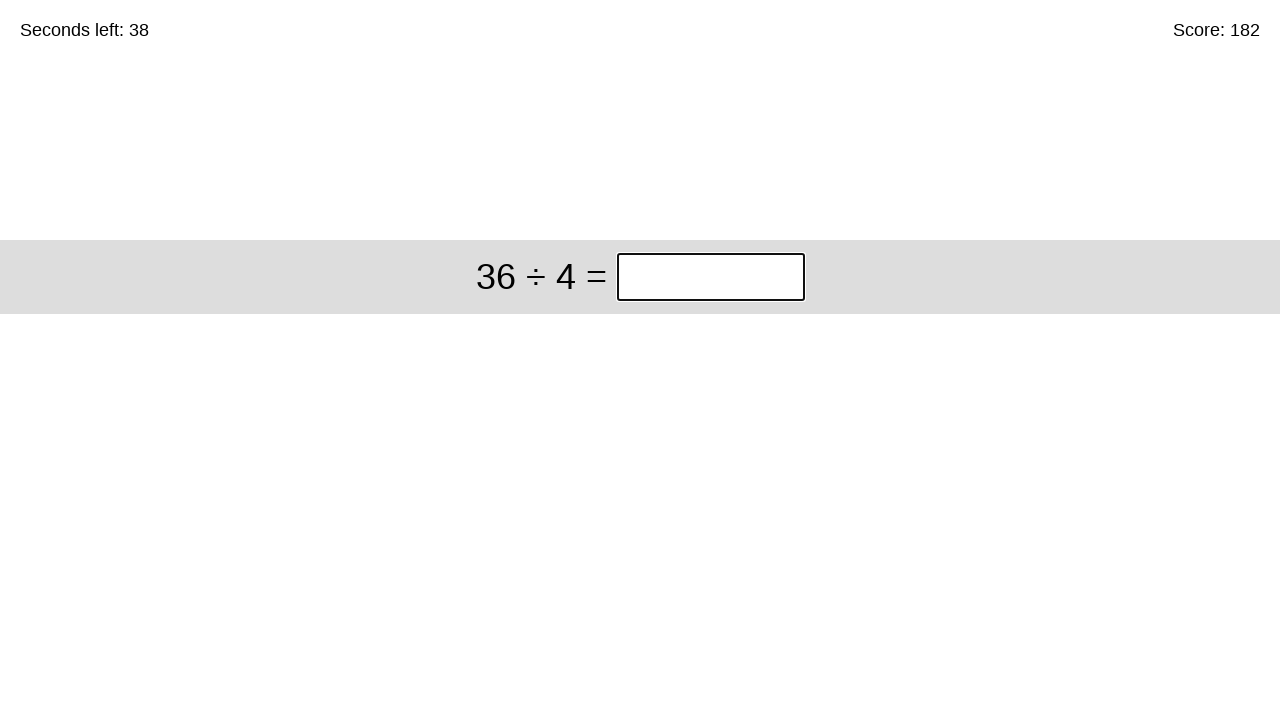

Pressed Enter to submit answer 56 on input.answer >> nth=0
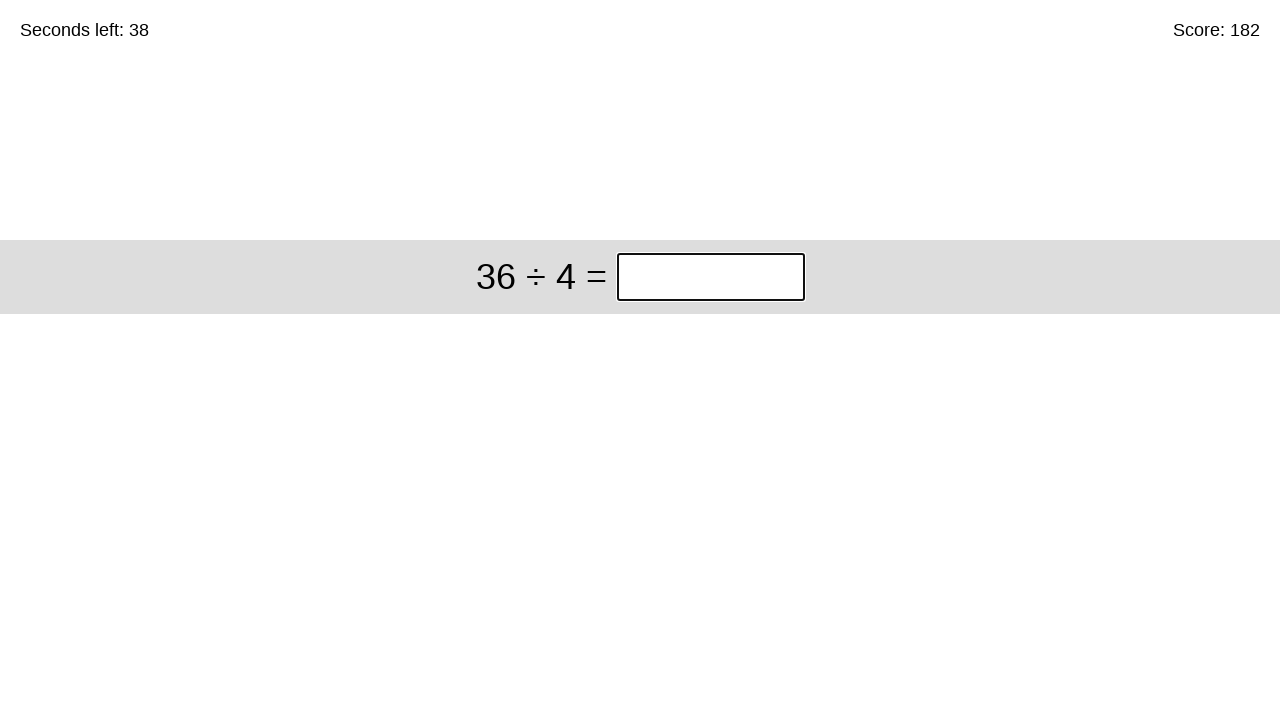

Cleared answer input field for problem: 36 ÷ 4 on input.answer >> nth=0
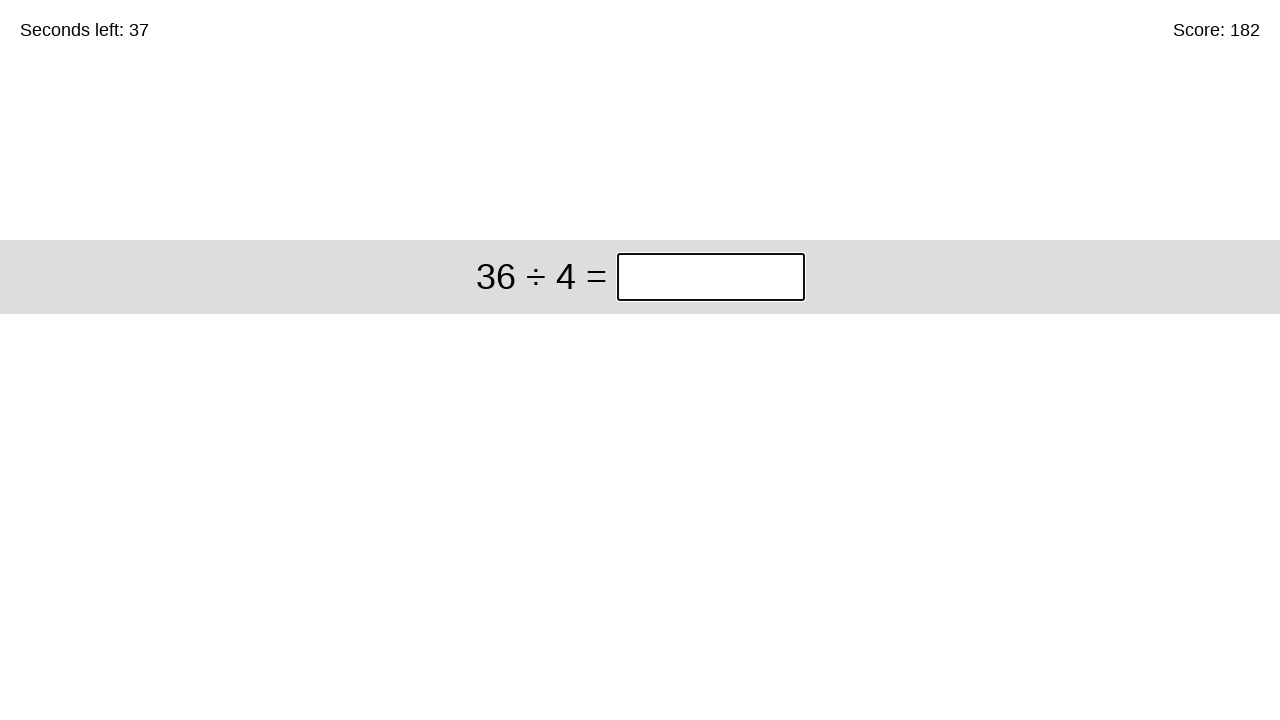

Filled answer input with 9 for problem: 36 ÷ 4 on input.answer >> nth=0
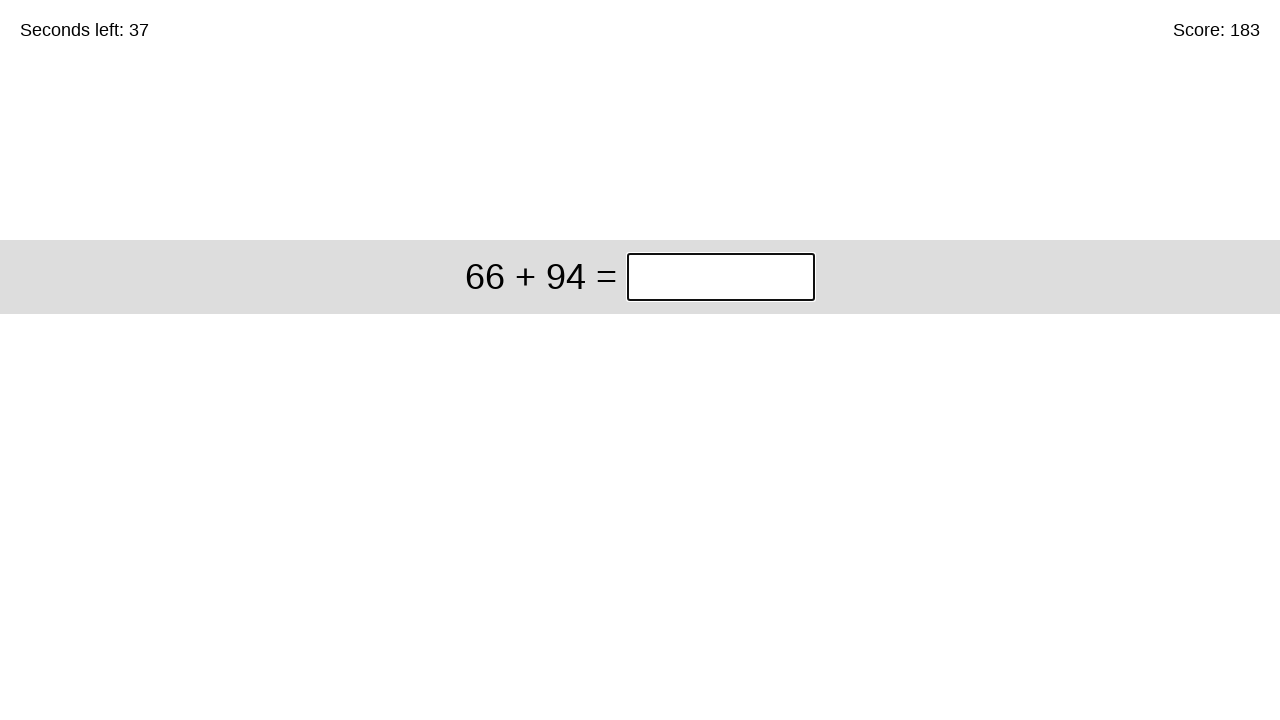

Pressed Enter to submit answer 9 on input.answer >> nth=0
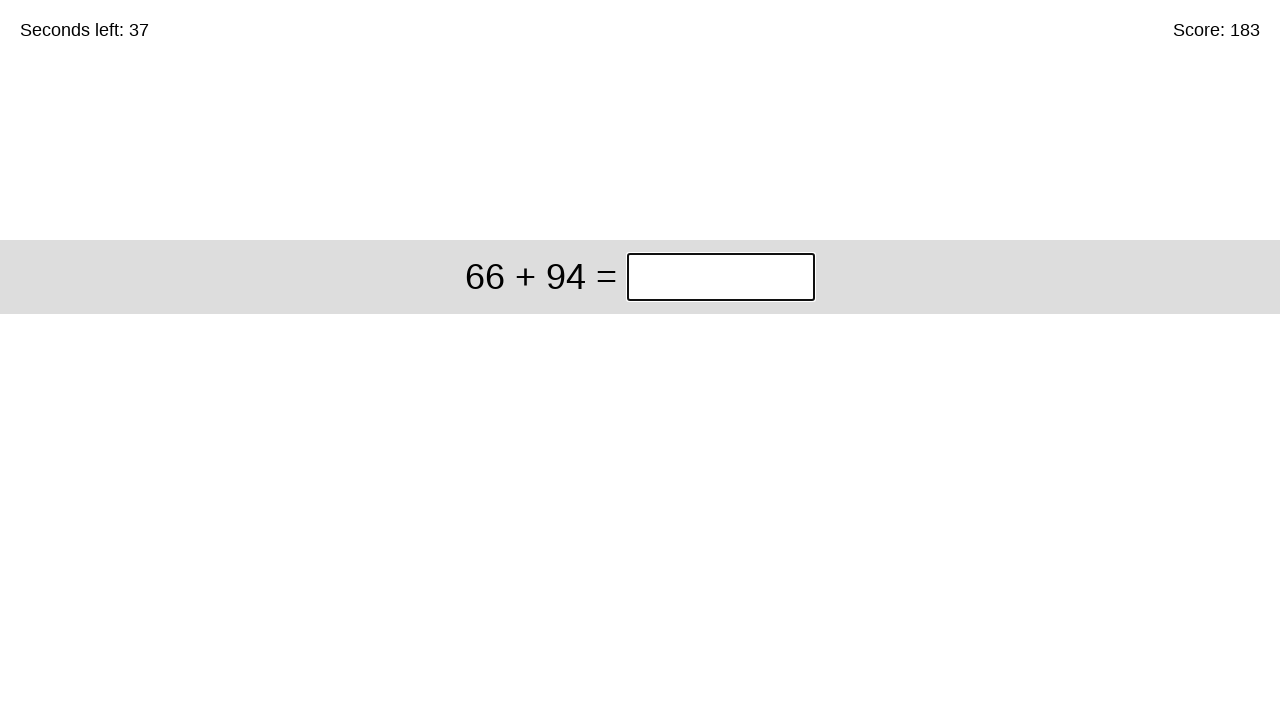

Cleared answer input field for problem: 66 + 94 on input.answer >> nth=0
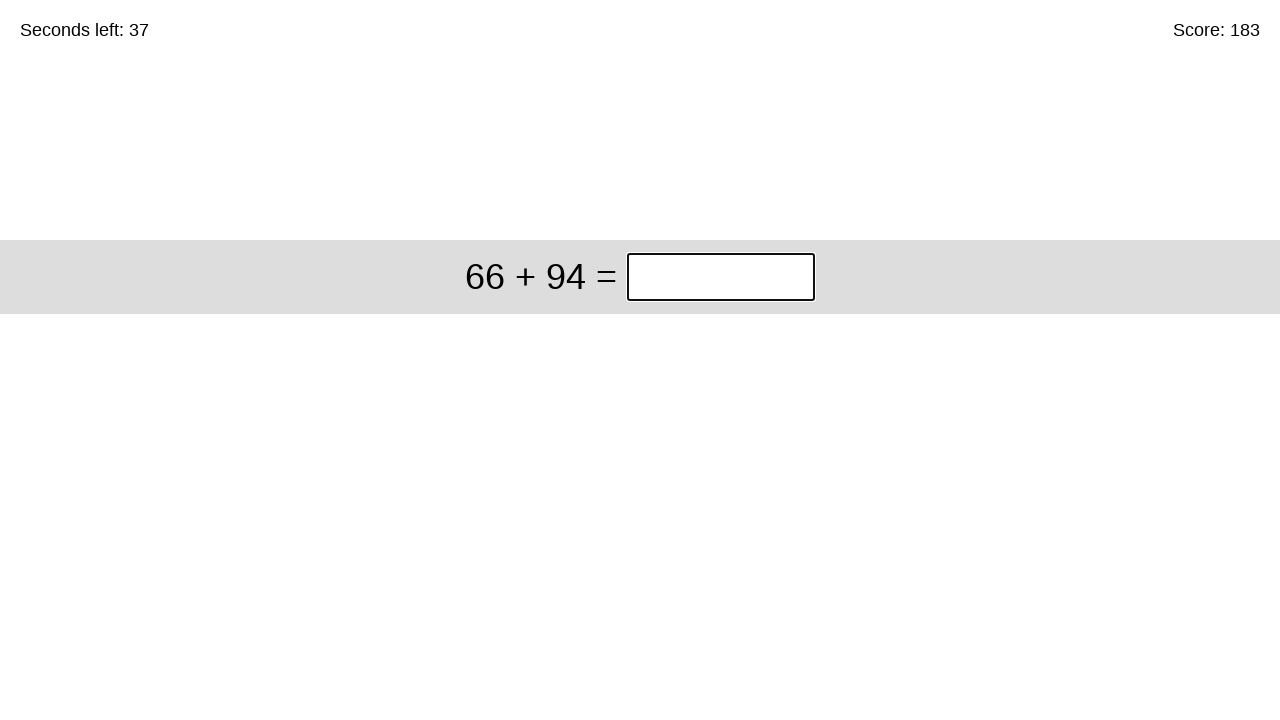

Filled answer input with 160 for problem: 66 + 94 on input.answer >> nth=0
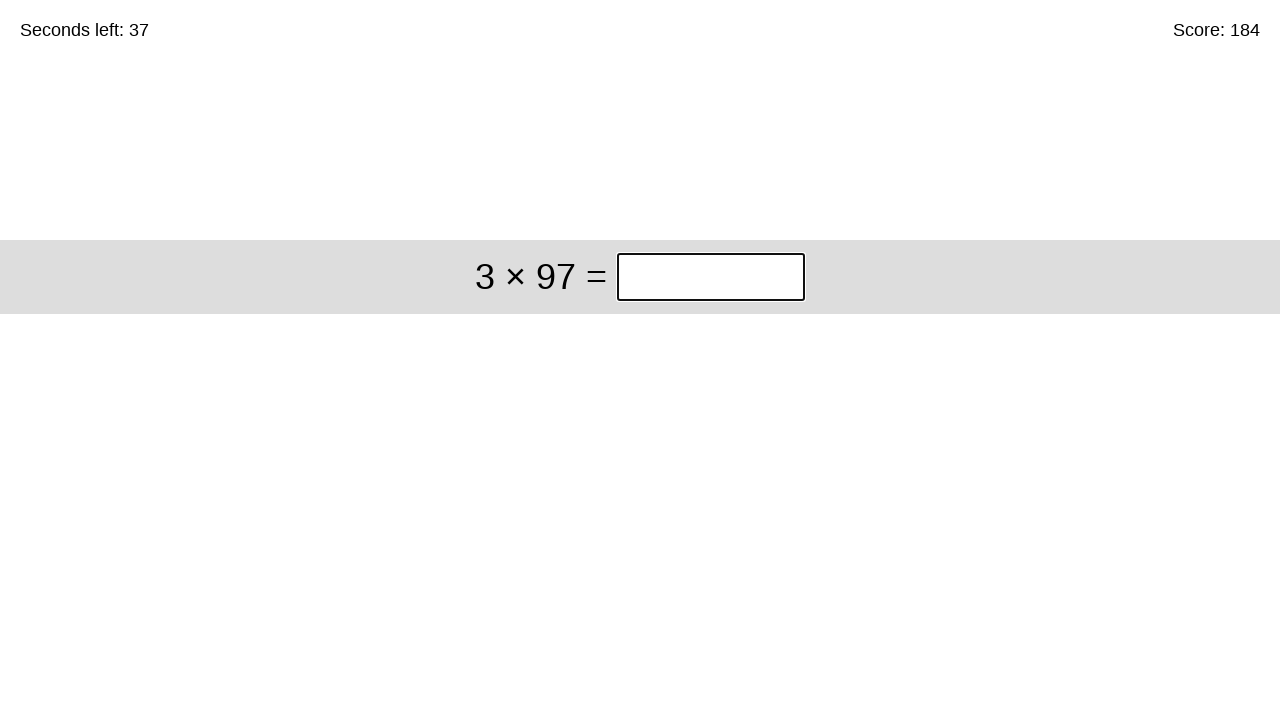

Pressed Enter to submit answer 160 on input.answer >> nth=0
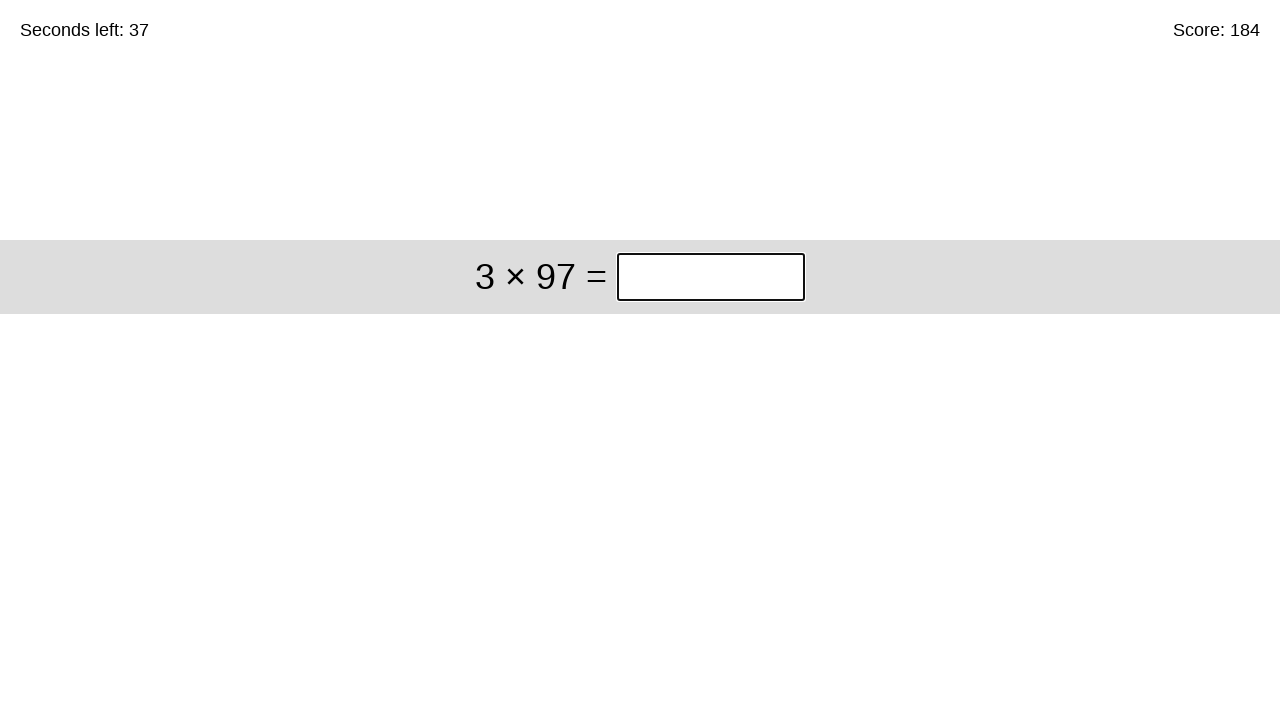

Cleared answer input field for problem: 3 × 97 on input.answer >> nth=0
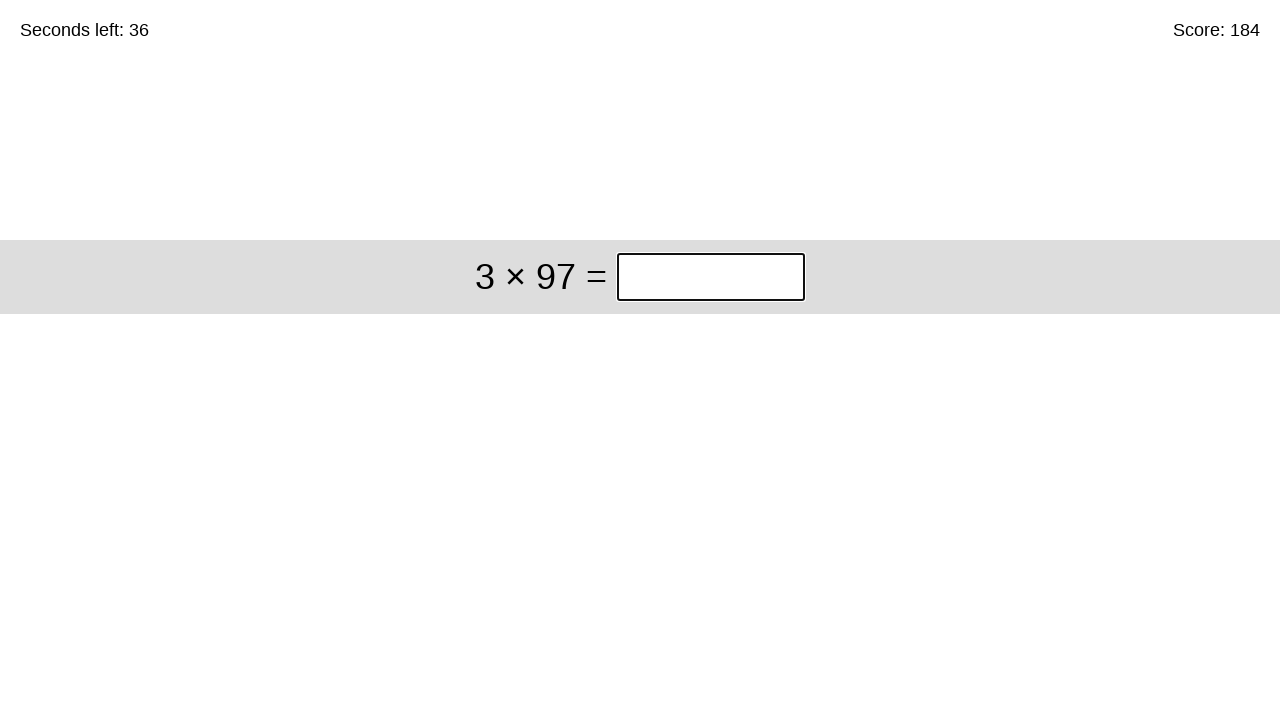

Filled answer input with 291 for problem: 3 × 97 on input.answer >> nth=0
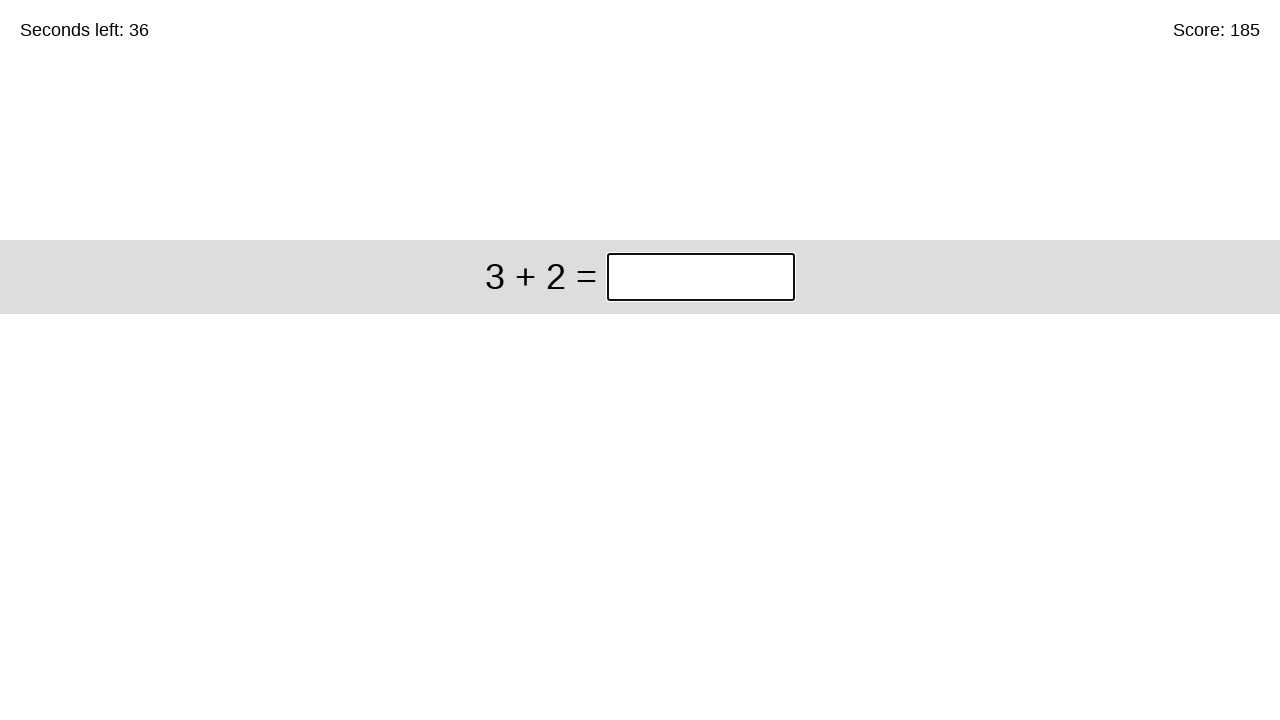

Pressed Enter to submit answer 291 on input.answer >> nth=0
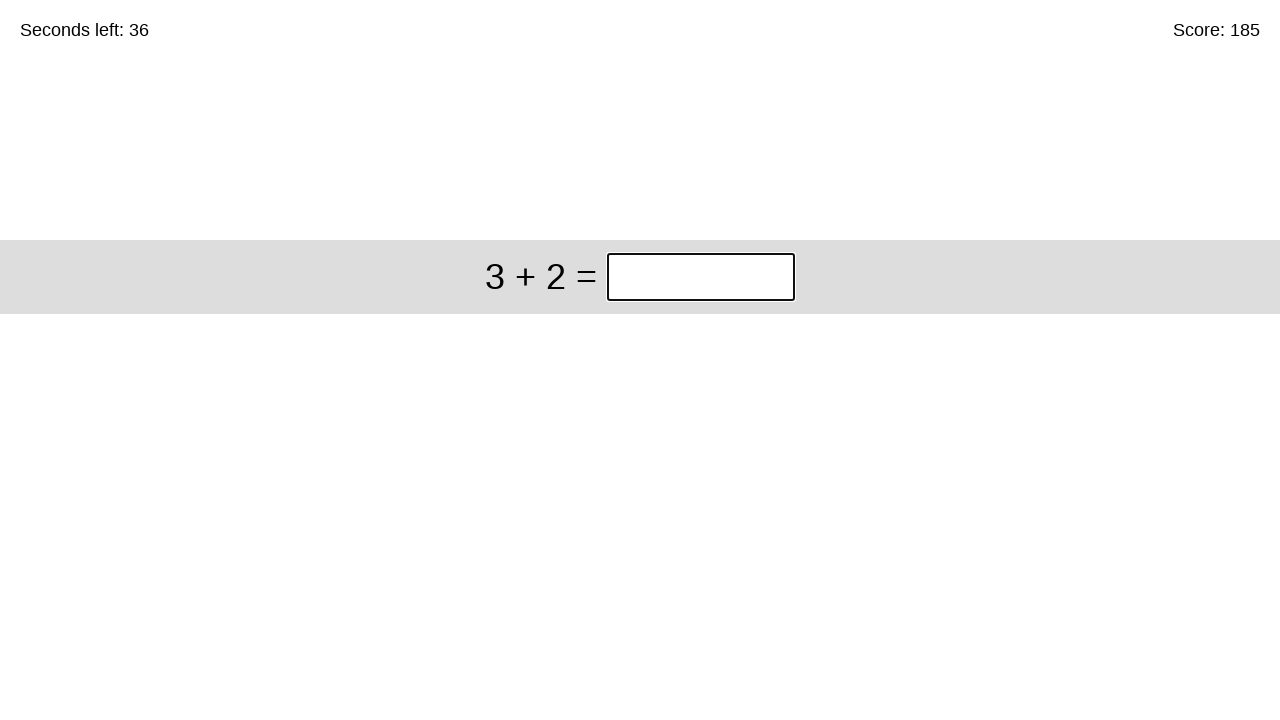

Cleared answer input field for problem: 3 + 2 on input.answer >> nth=0
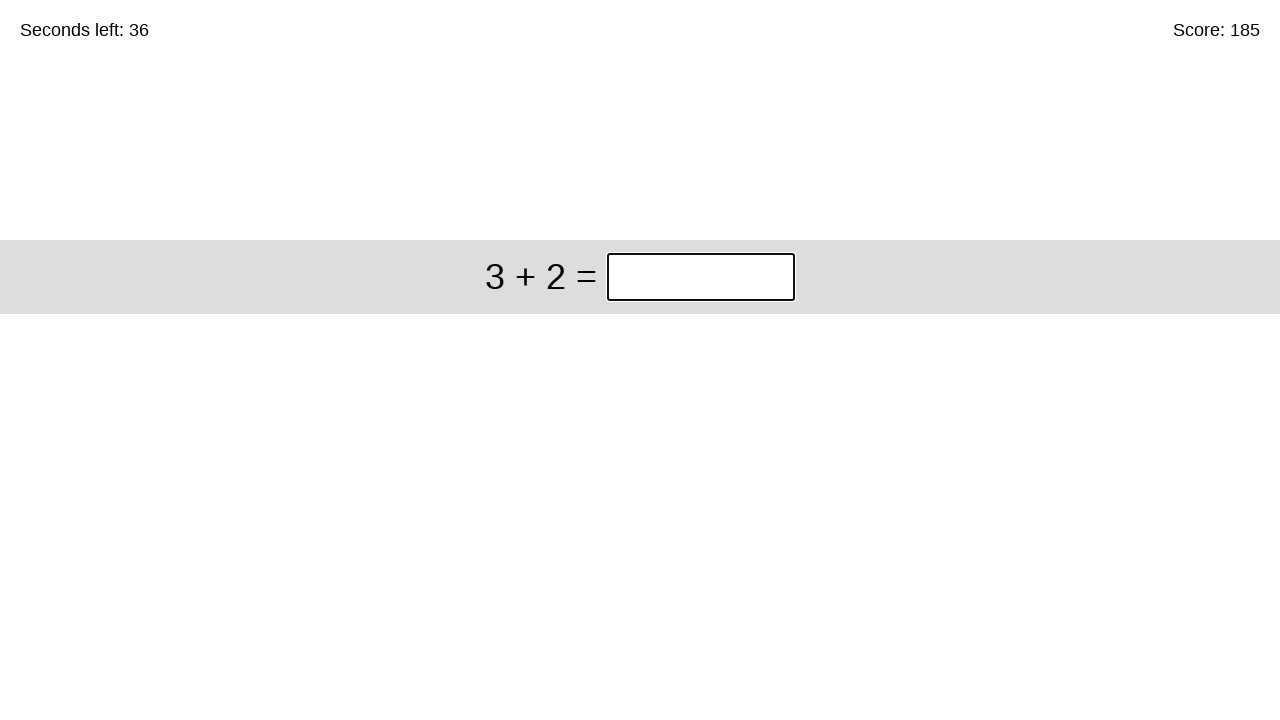

Filled answer input with 5 for problem: 3 + 2 on input.answer >> nth=0
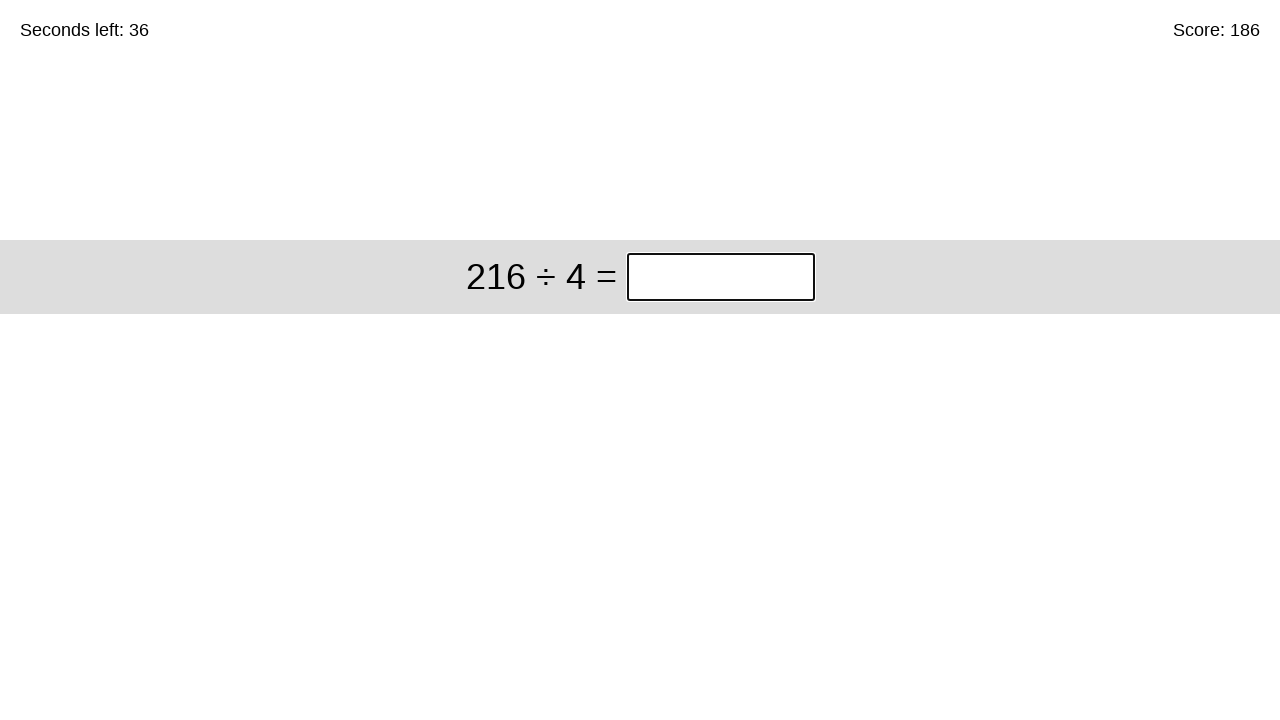

Pressed Enter to submit answer 5 on input.answer >> nth=0
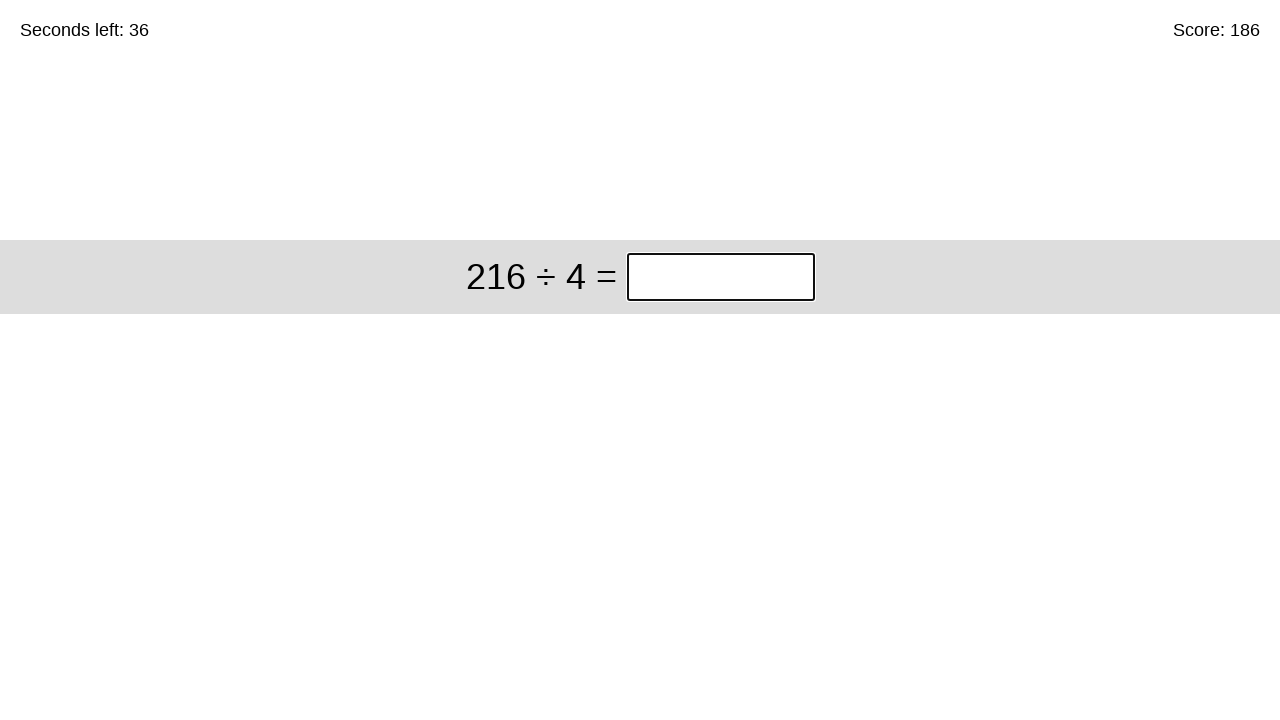

Cleared answer input field for problem: 216 ÷ 4 on input.answer >> nth=0
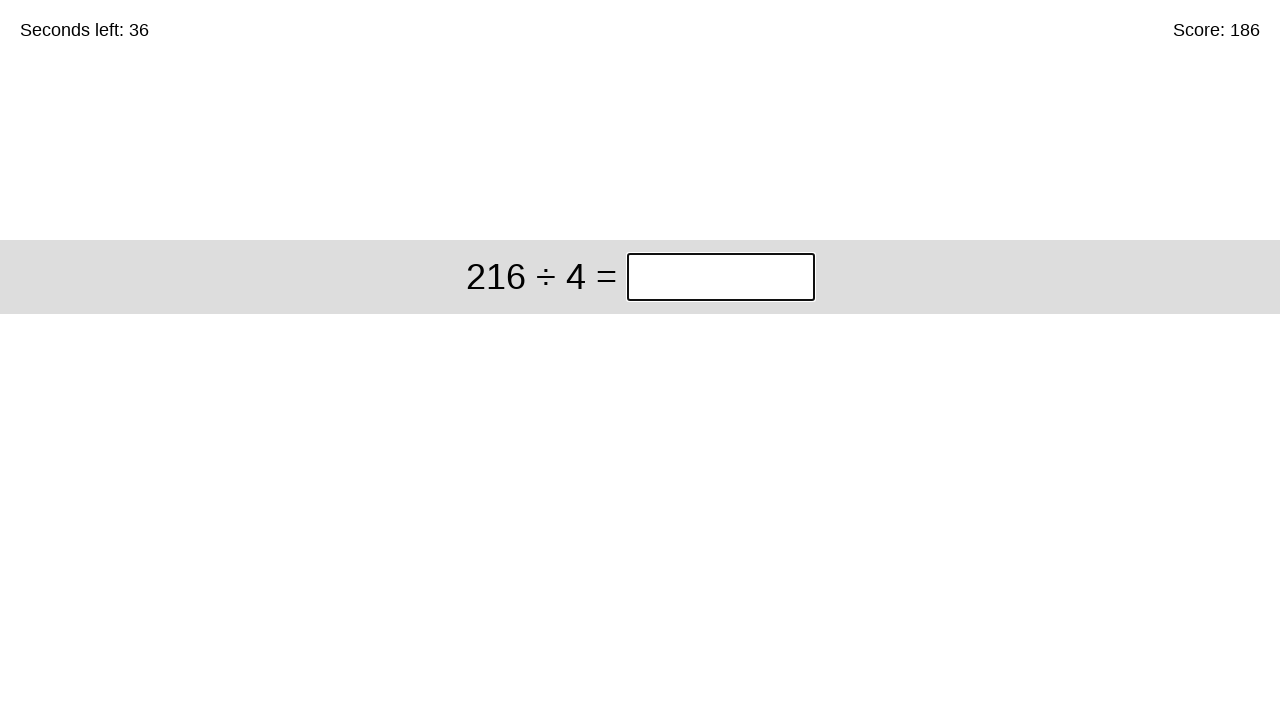

Filled answer input with 54 for problem: 216 ÷ 4 on input.answer >> nth=0
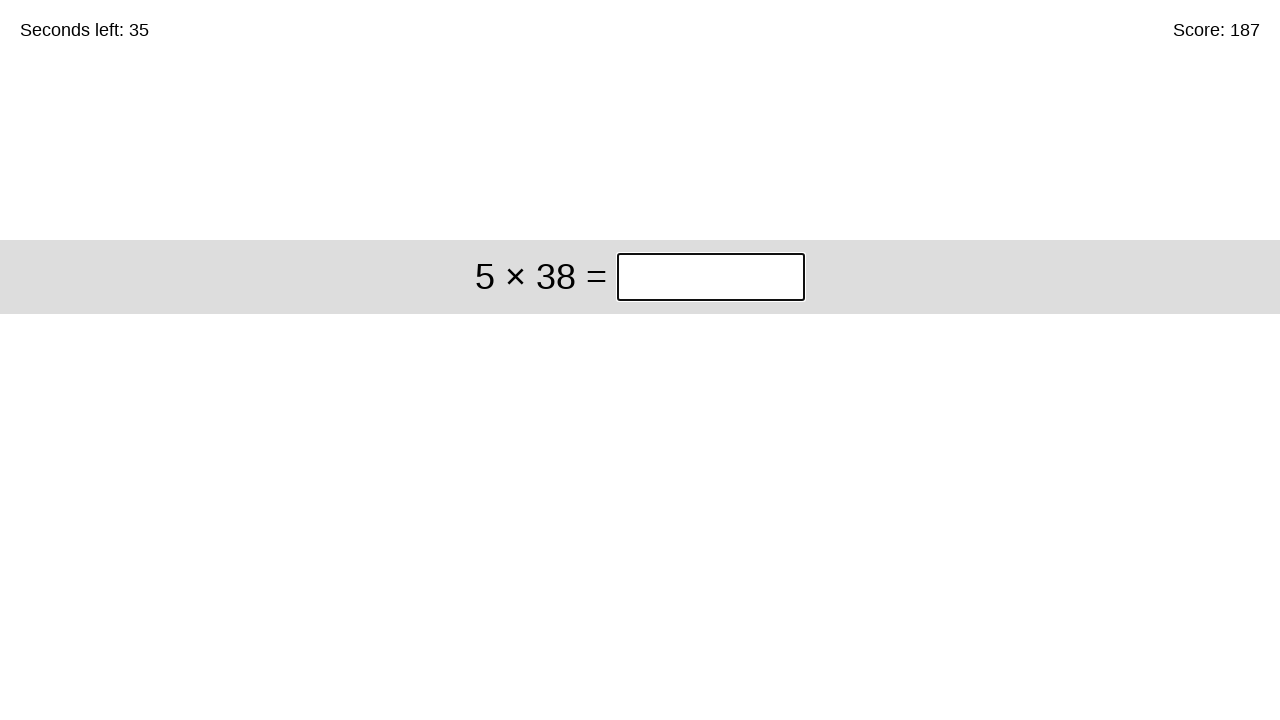

Pressed Enter to submit answer 54 on input.answer >> nth=0
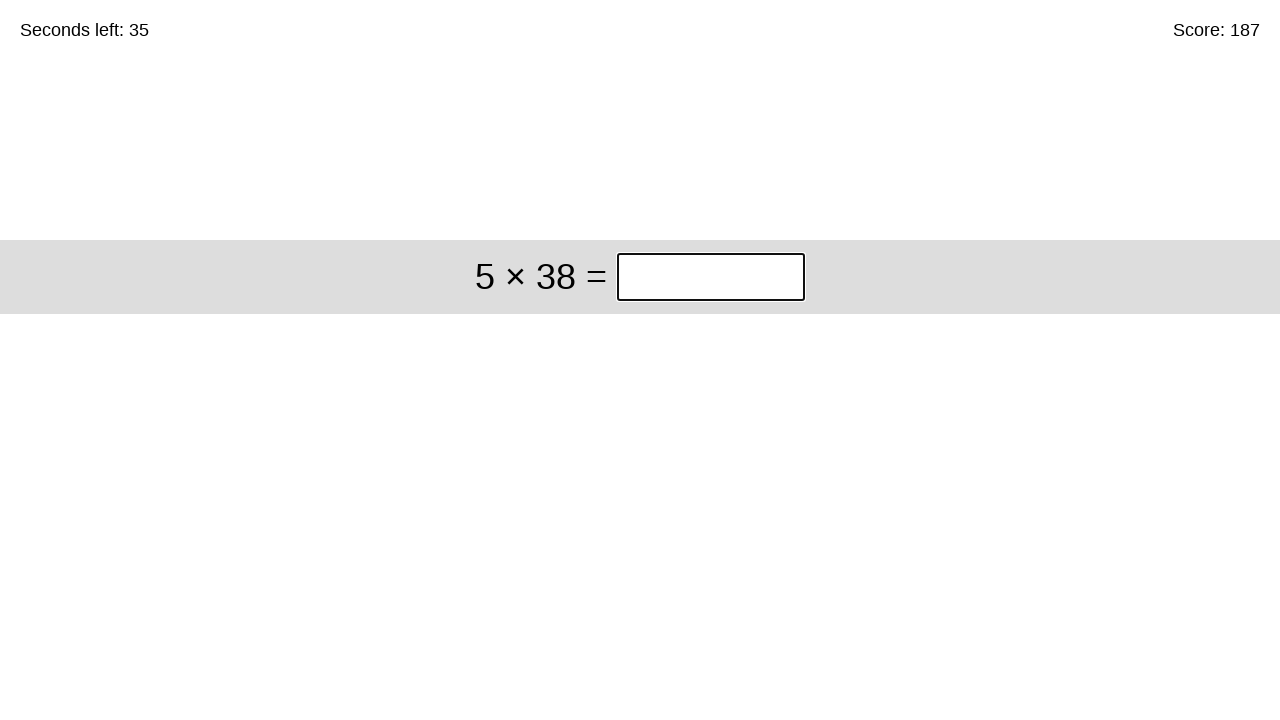

Cleared answer input field for problem: 5 × 38 on input.answer >> nth=0
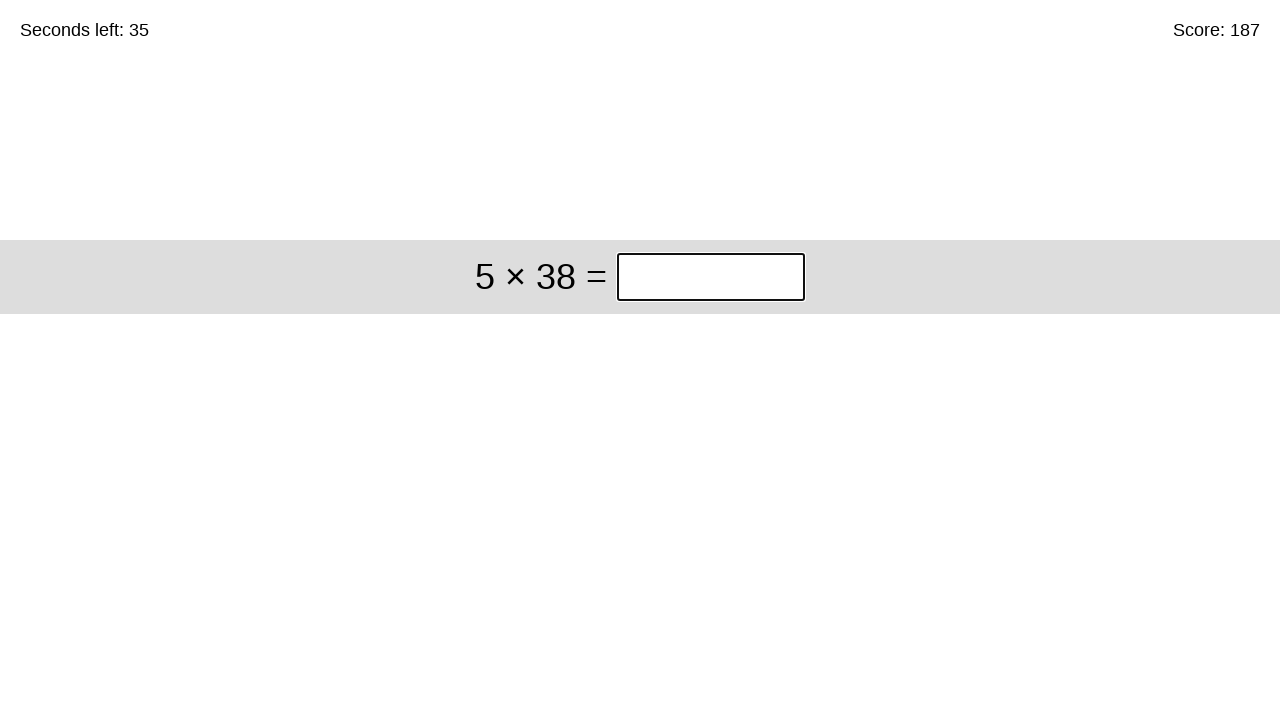

Filled answer input with 190 for problem: 5 × 38 on input.answer >> nth=0
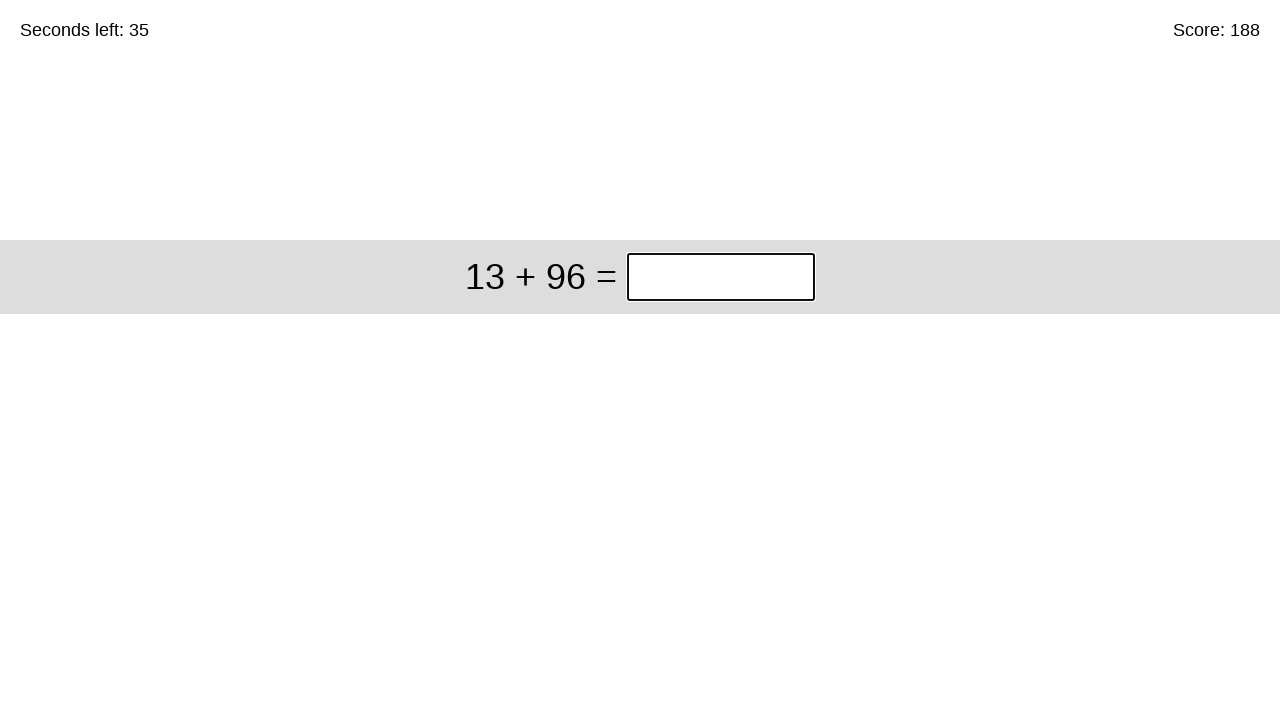

Pressed Enter to submit answer 190 on input.answer >> nth=0
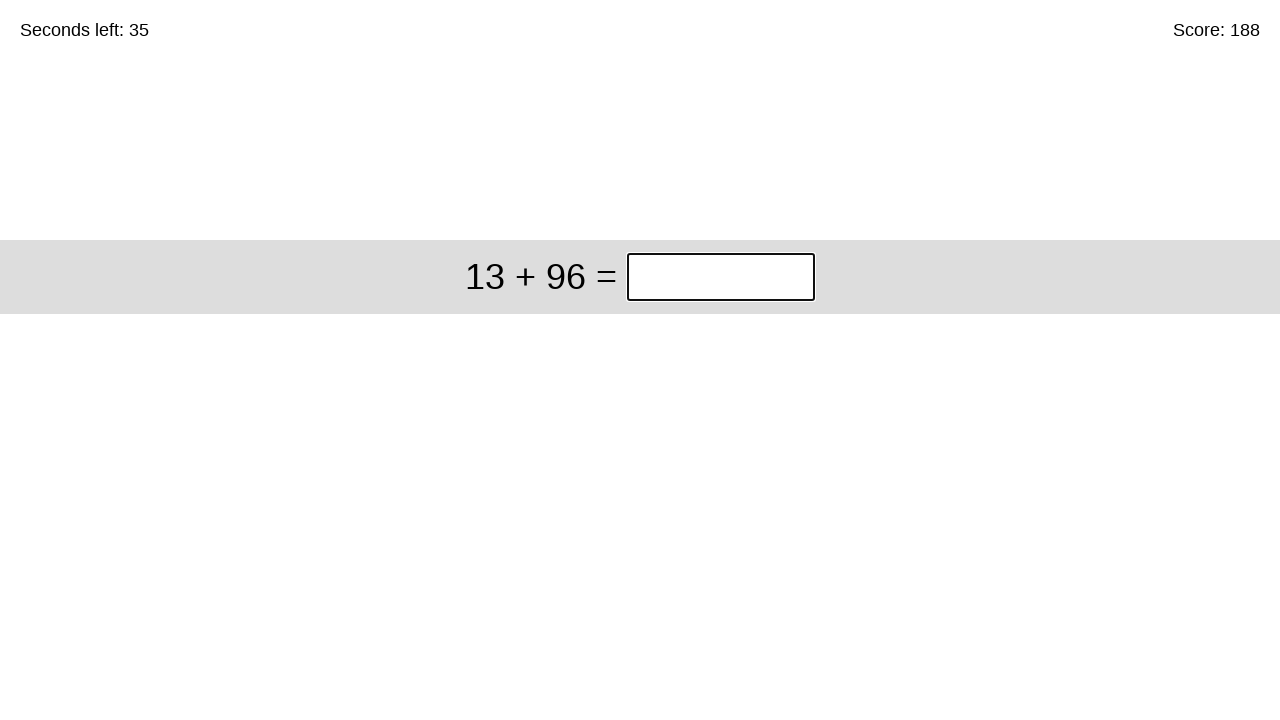

Cleared answer input field for problem: 13 + 96 on input.answer >> nth=0
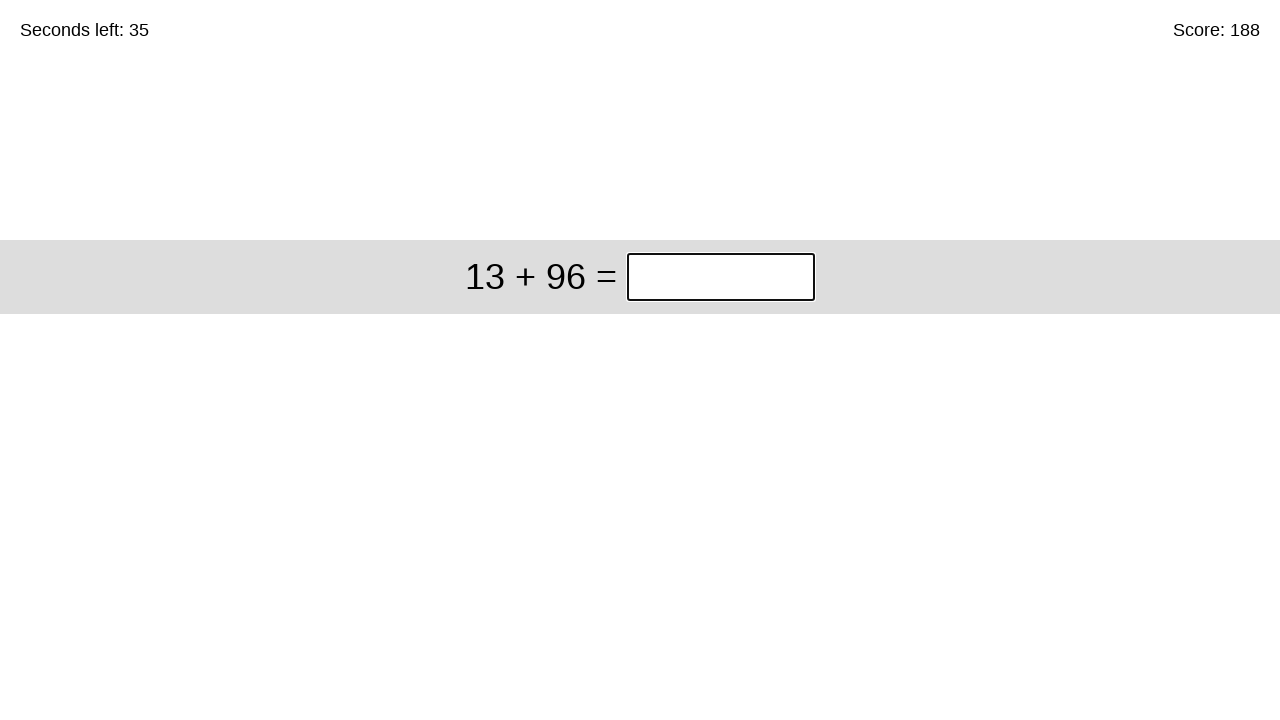

Filled answer input with 109 for problem: 13 + 96 on input.answer >> nth=0
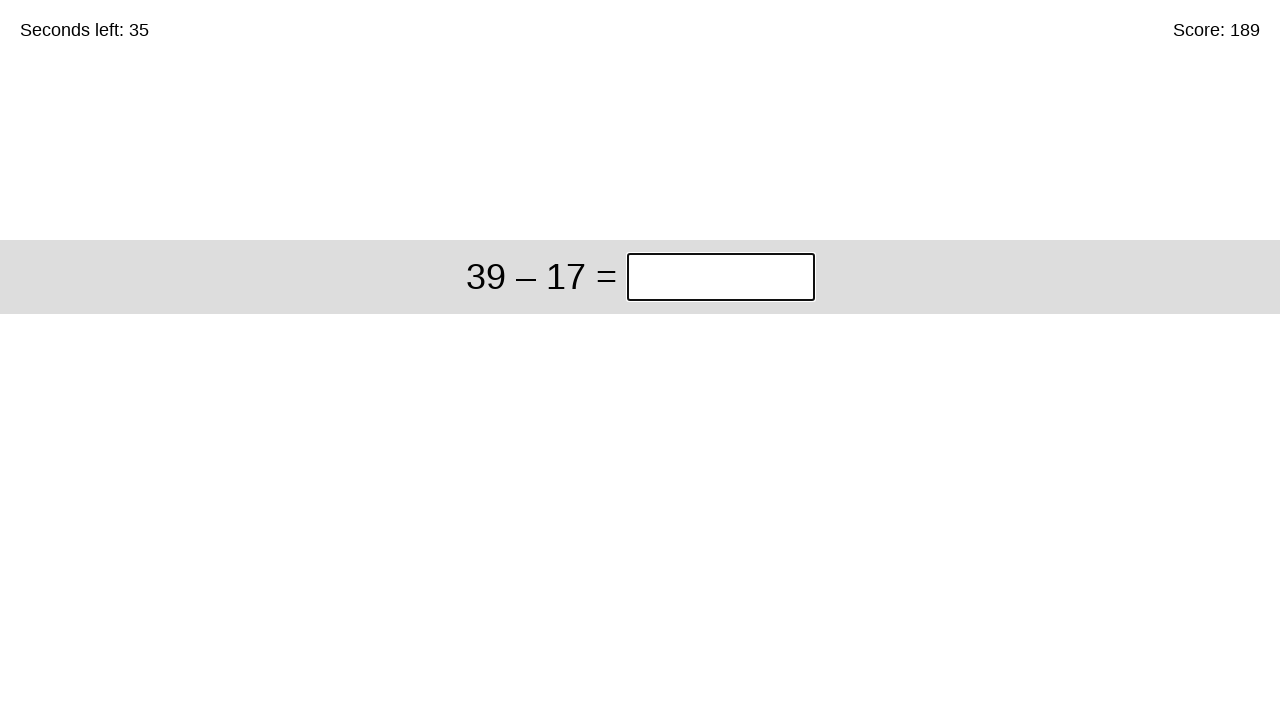

Pressed Enter to submit answer 109 on input.answer >> nth=0
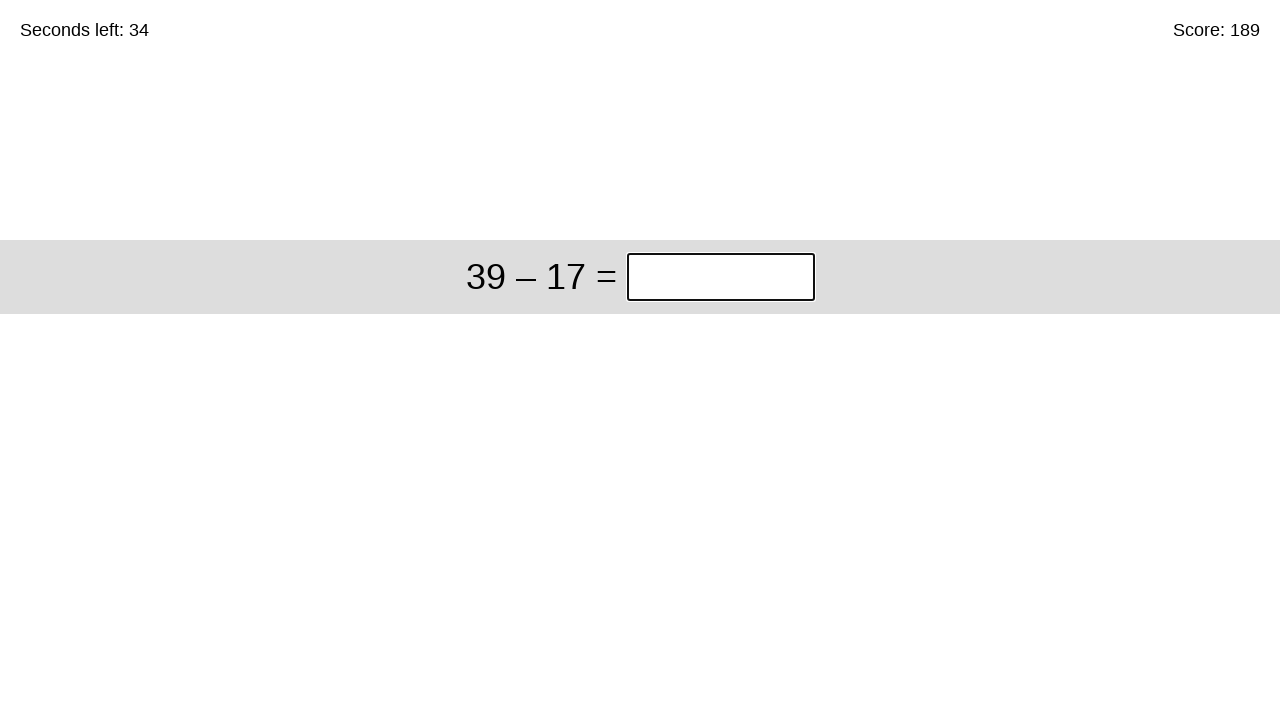

Cleared answer input field for problem: 39 – 17 on input.answer >> nth=0
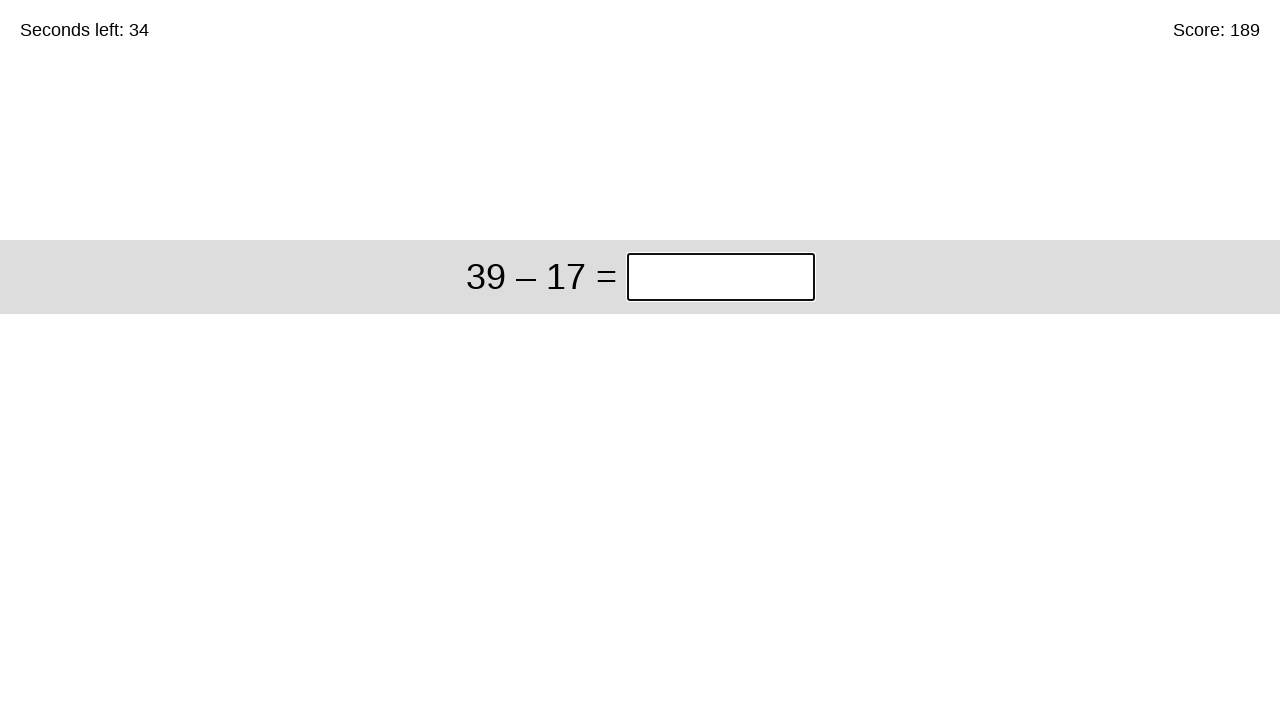

Filled answer input with 22 for problem: 39 – 17 on input.answer >> nth=0
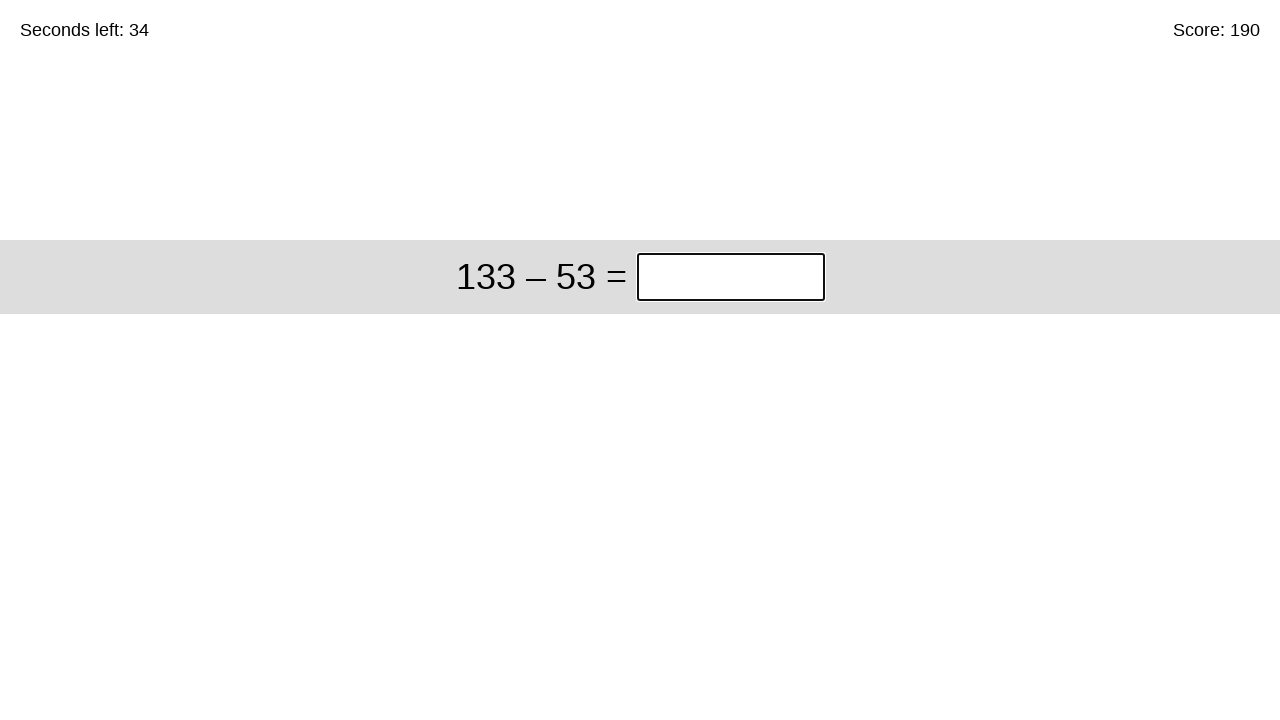

Pressed Enter to submit answer 22 on input.answer >> nth=0
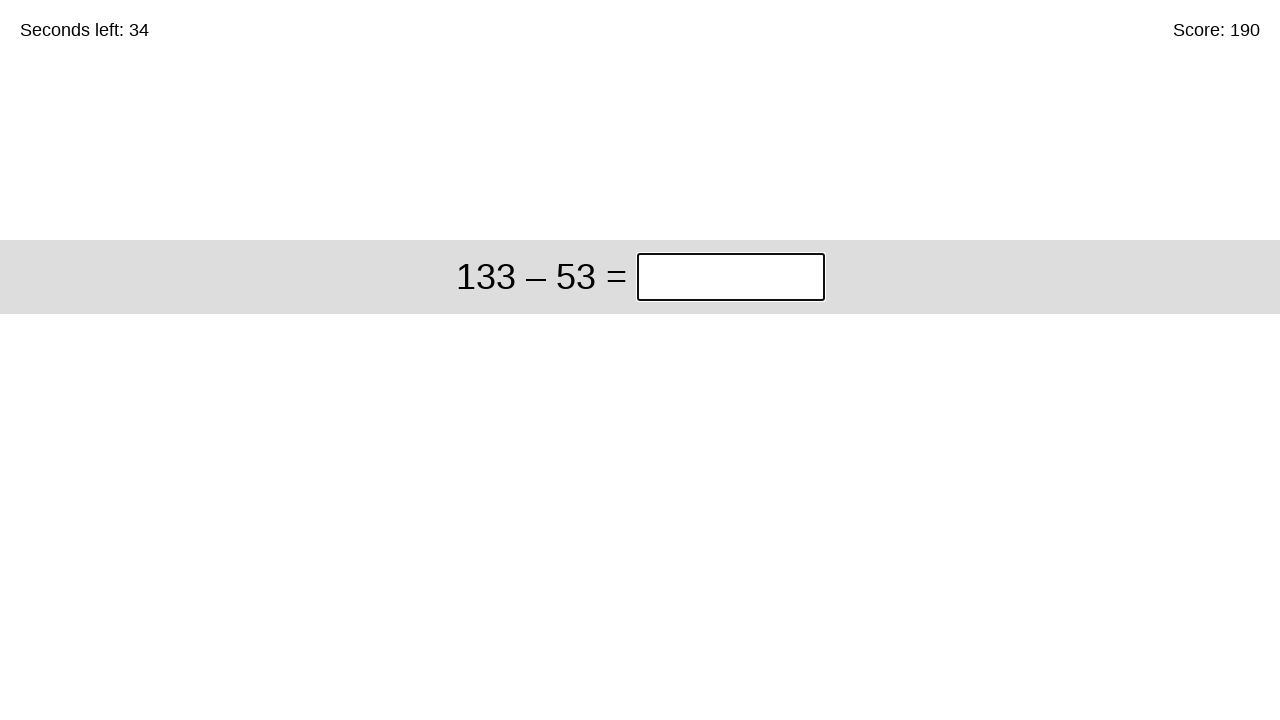

Cleared answer input field for problem: 133 – 53 on input.answer >> nth=0
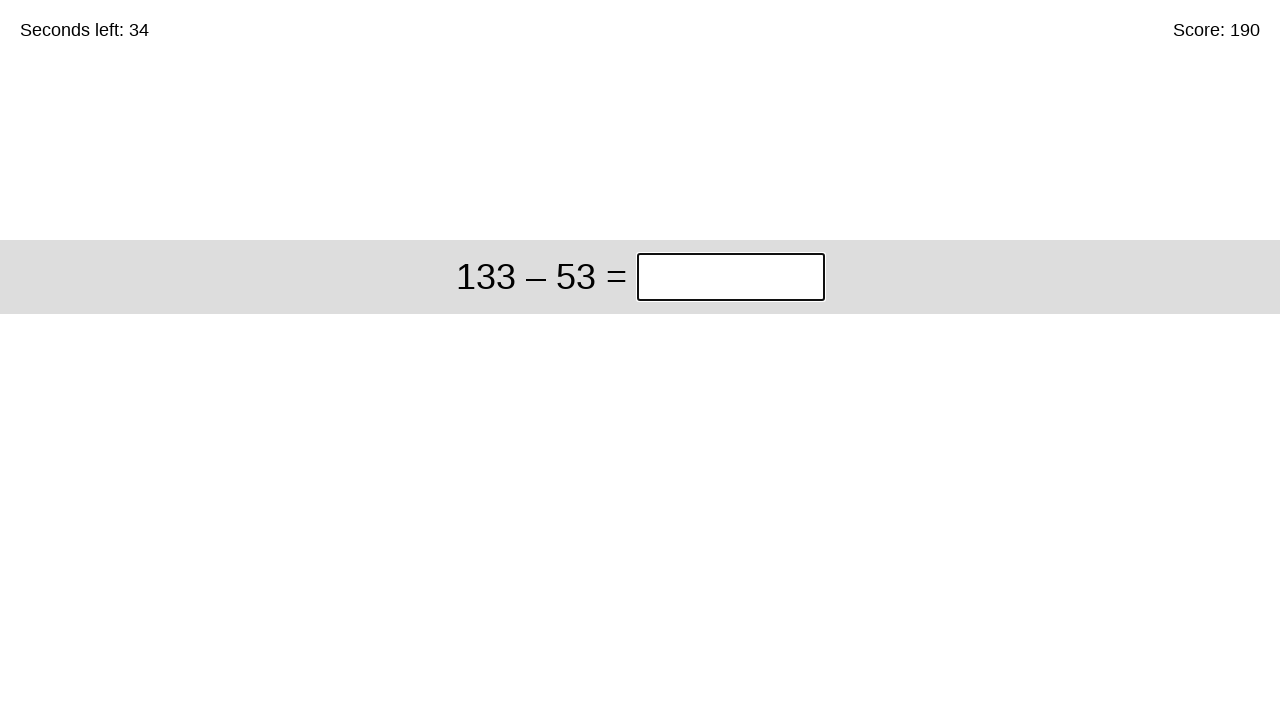

Filled answer input with 80 for problem: 133 – 53 on input.answer >> nth=0
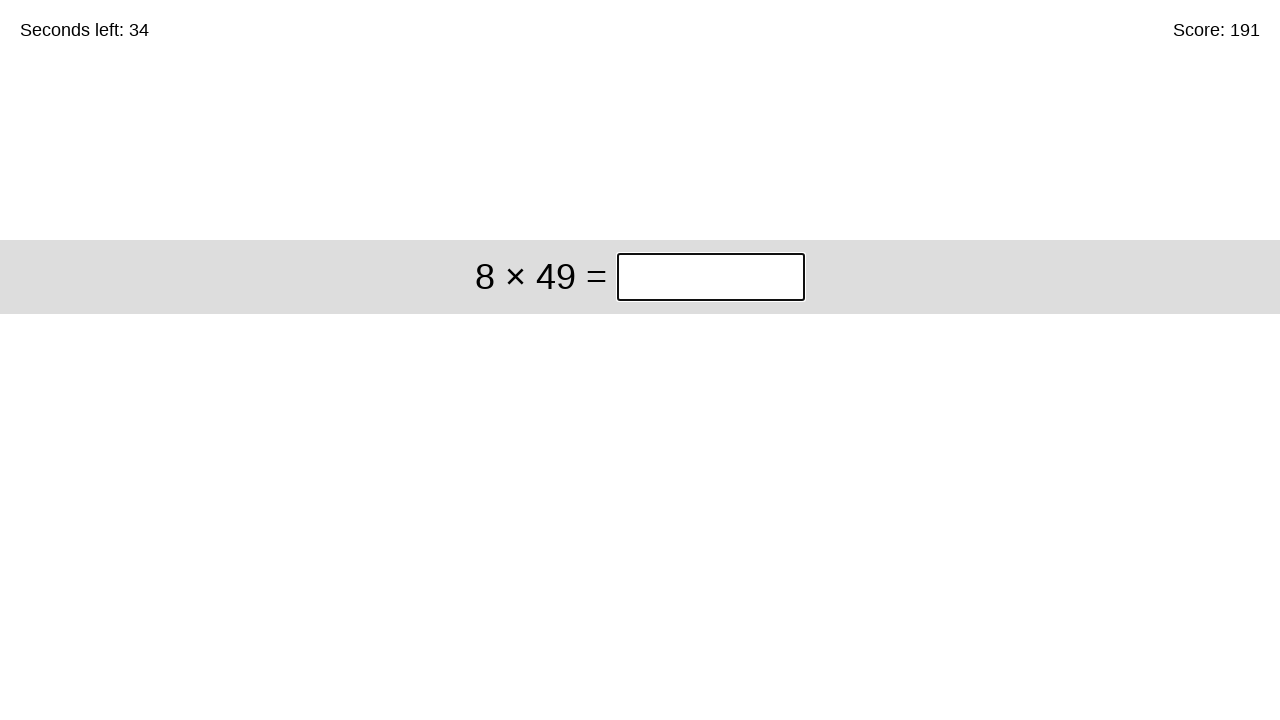

Pressed Enter to submit answer 80 on input.answer >> nth=0
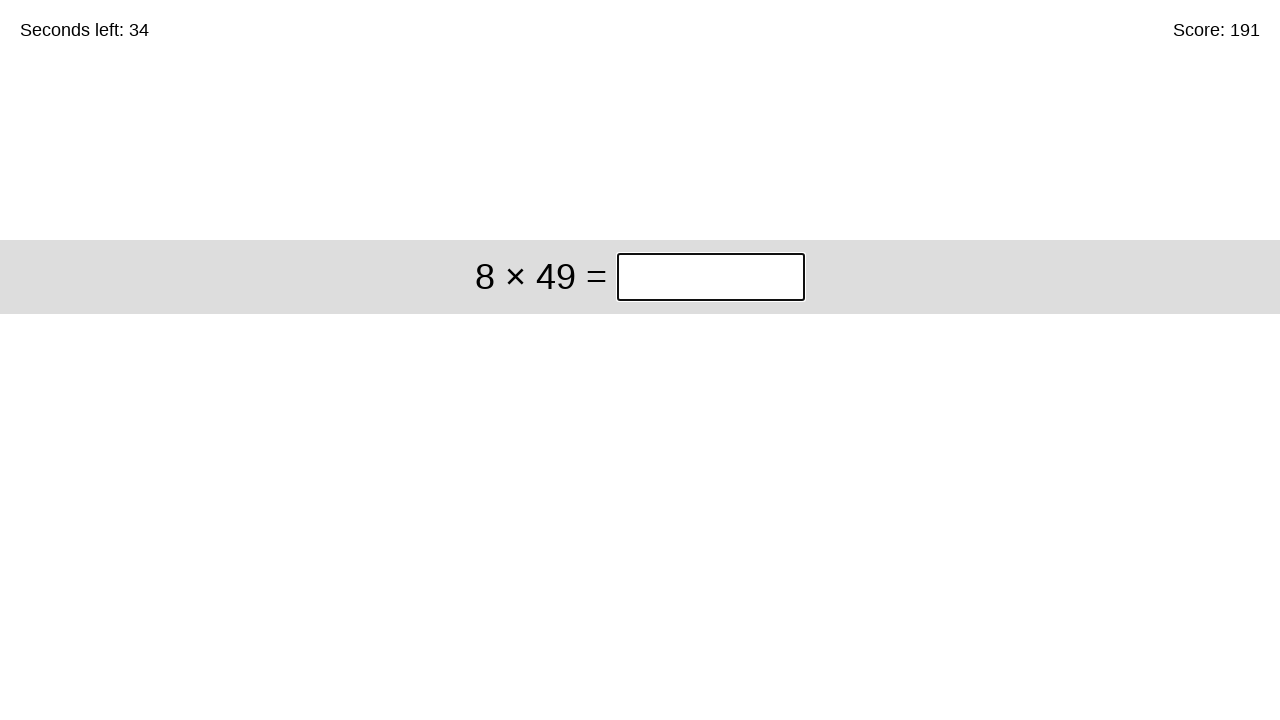

Cleared answer input field for problem: 8 × 49 on input.answer >> nth=0
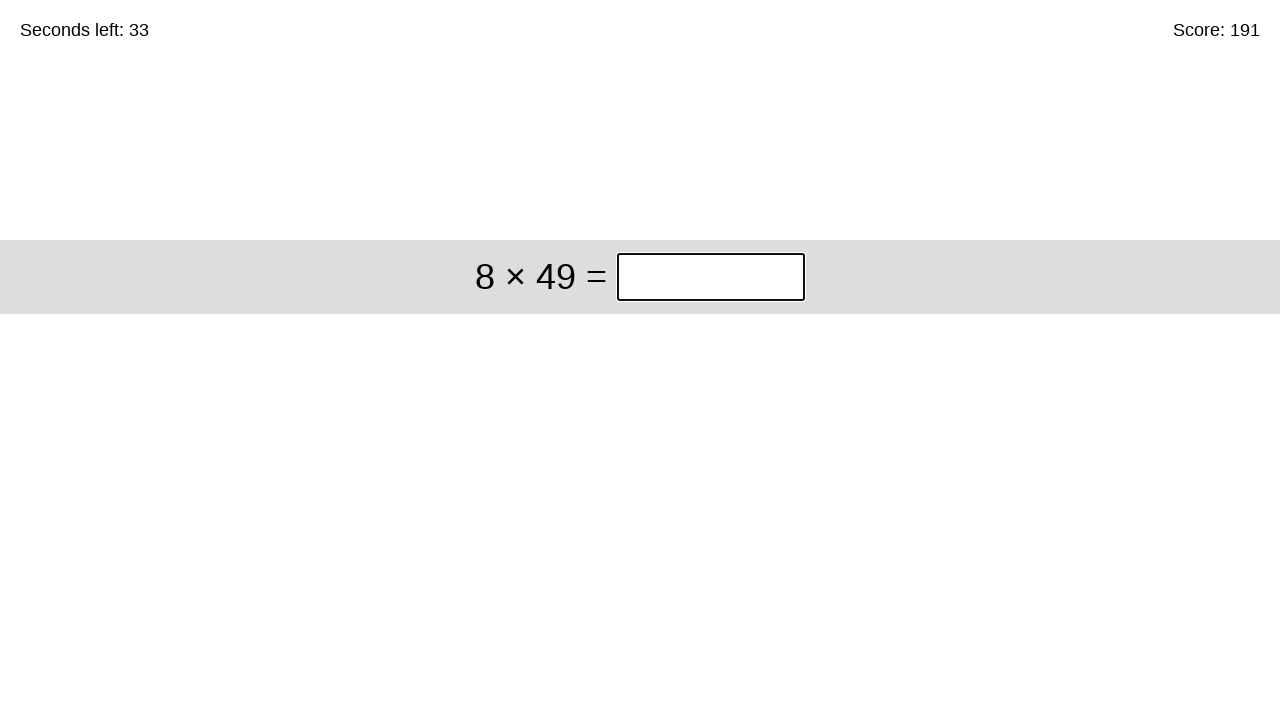

Filled answer input with 392 for problem: 8 × 49 on input.answer >> nth=0
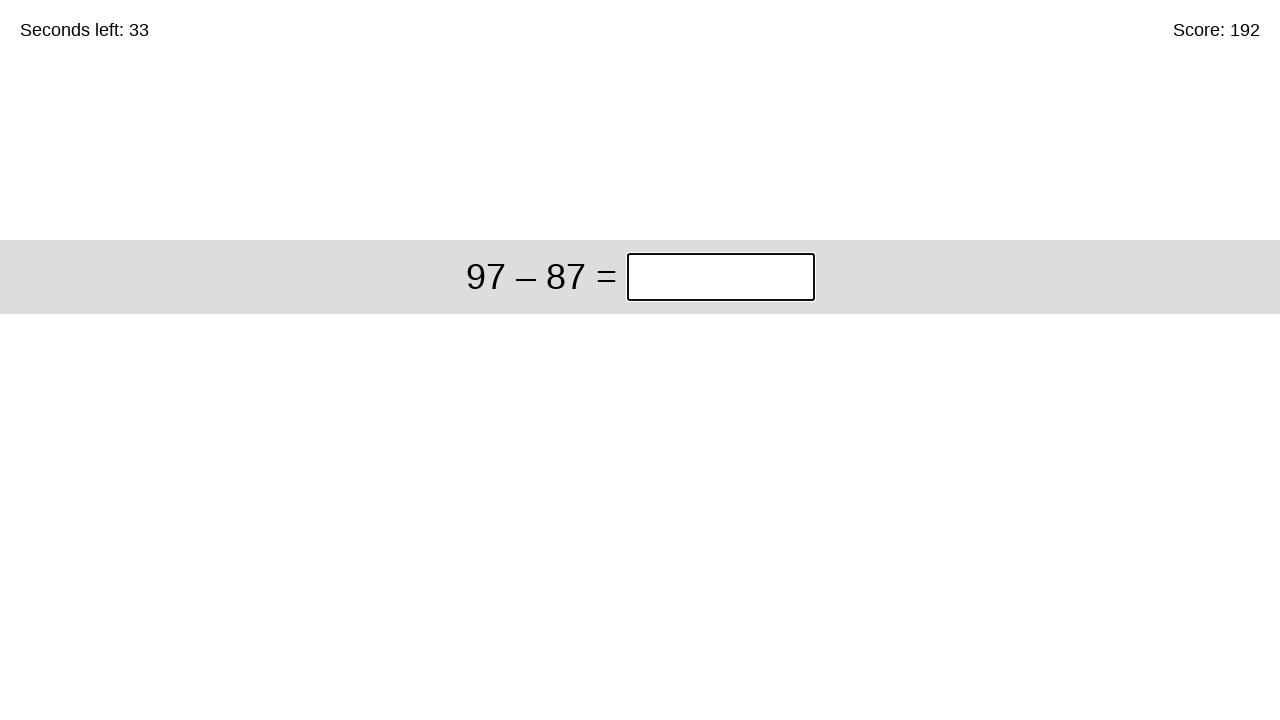

Pressed Enter to submit answer 392 on input.answer >> nth=0
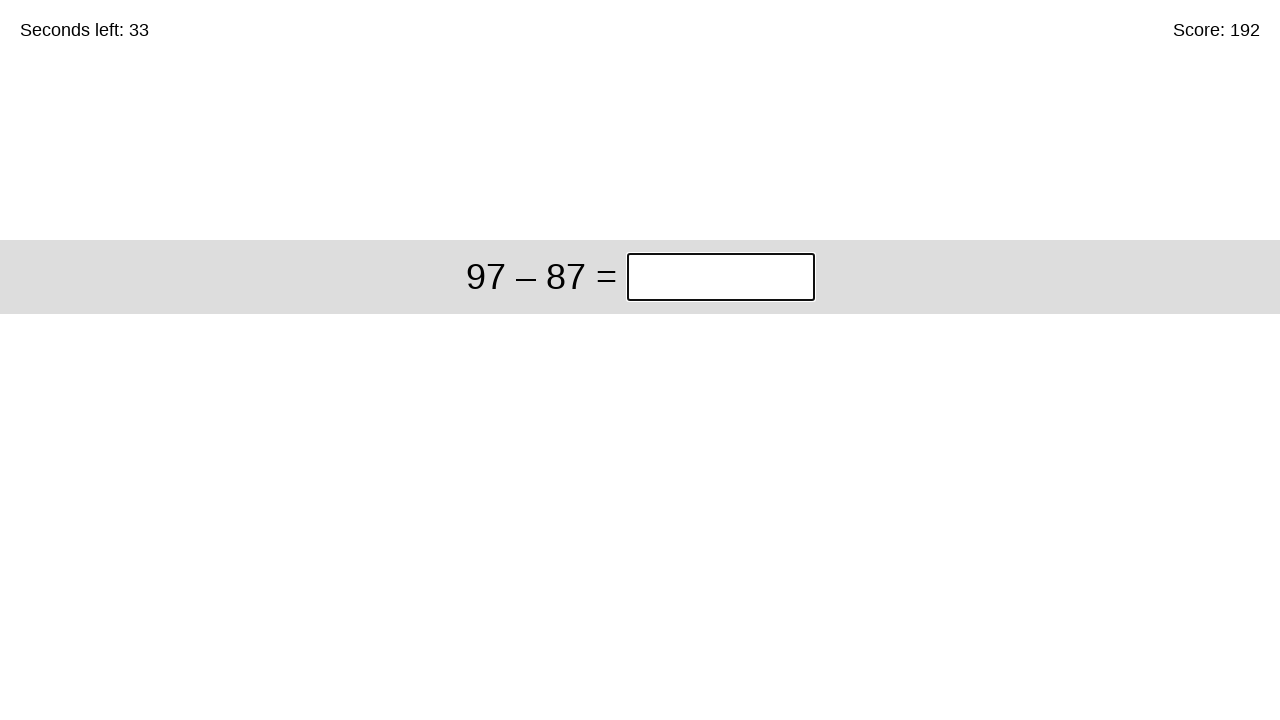

Cleared answer input field for problem: 97 – 87 on input.answer >> nth=0
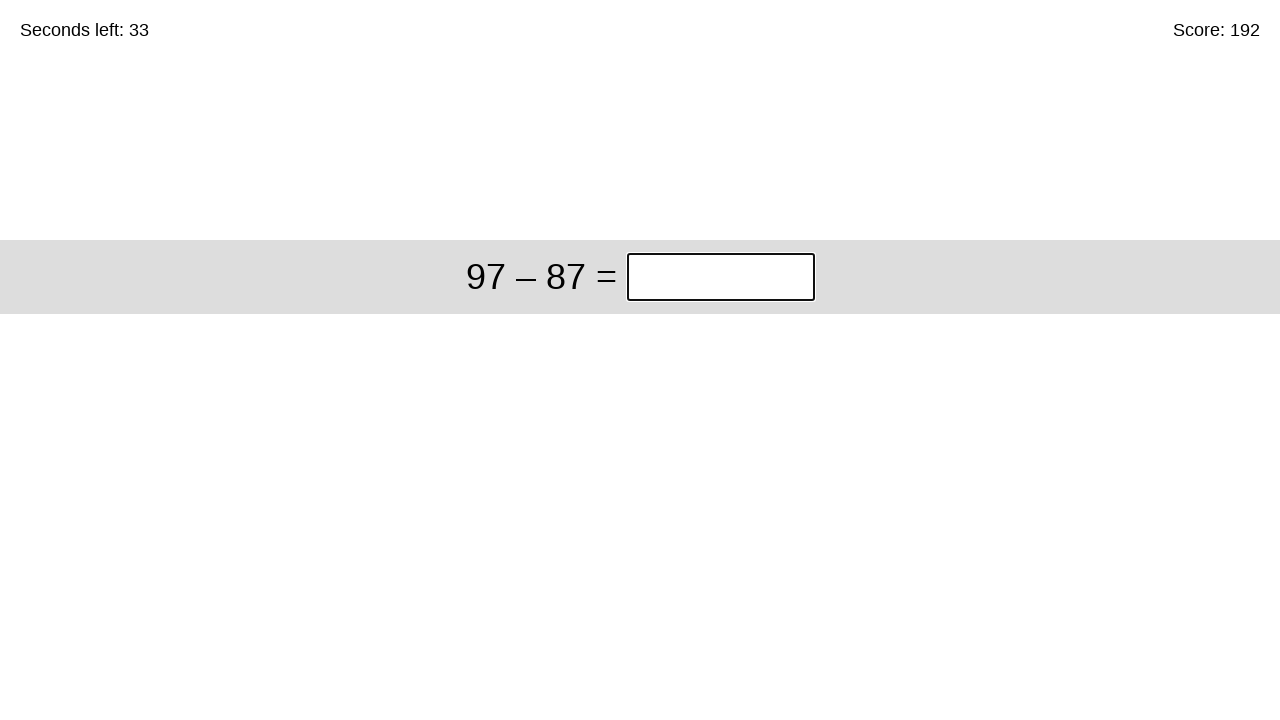

Filled answer input with 10 for problem: 97 – 87 on input.answer >> nth=0
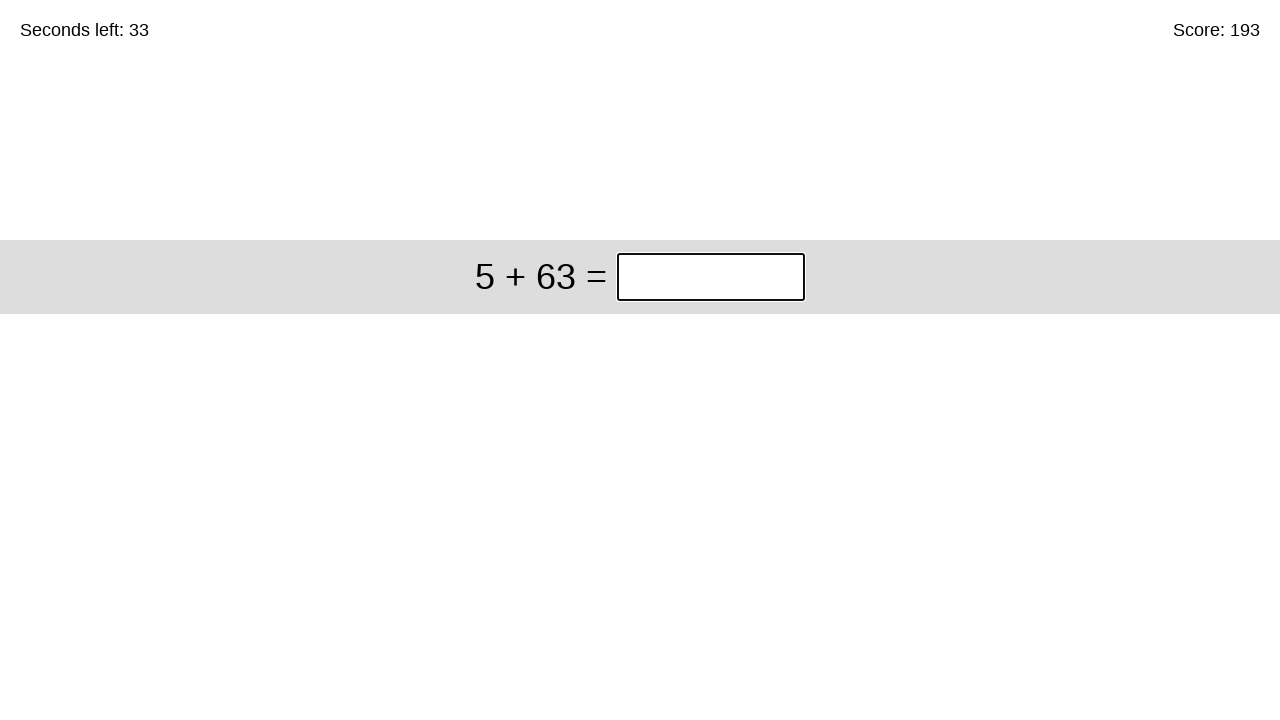

Pressed Enter to submit answer 10 on input.answer >> nth=0
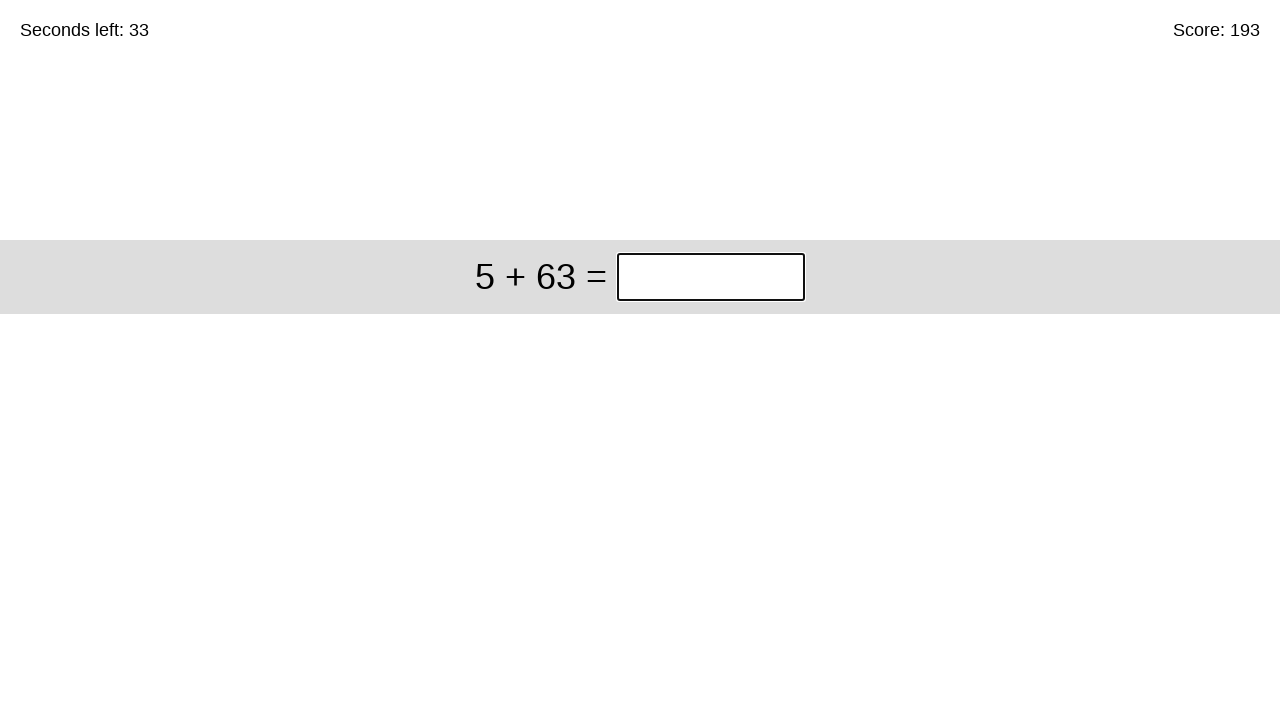

Cleared answer input field for problem: 5 + 63 on input.answer >> nth=0
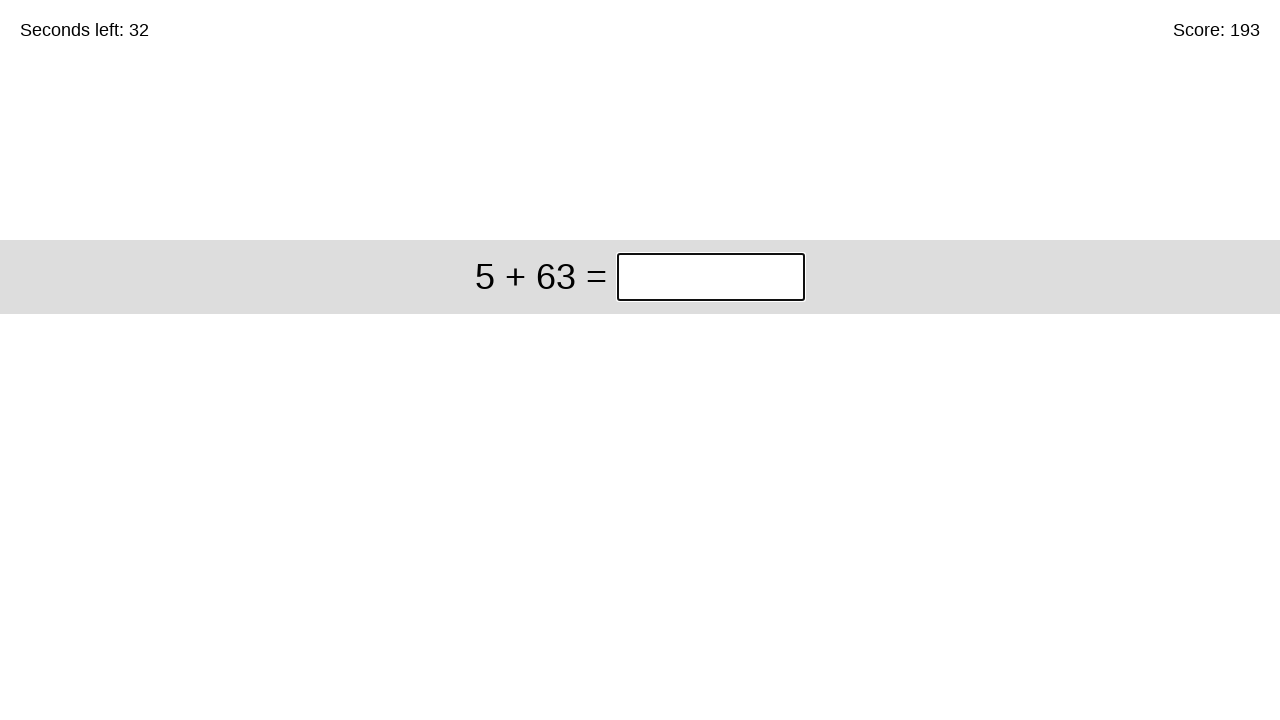

Filled answer input with 68 for problem: 5 + 63 on input.answer >> nth=0
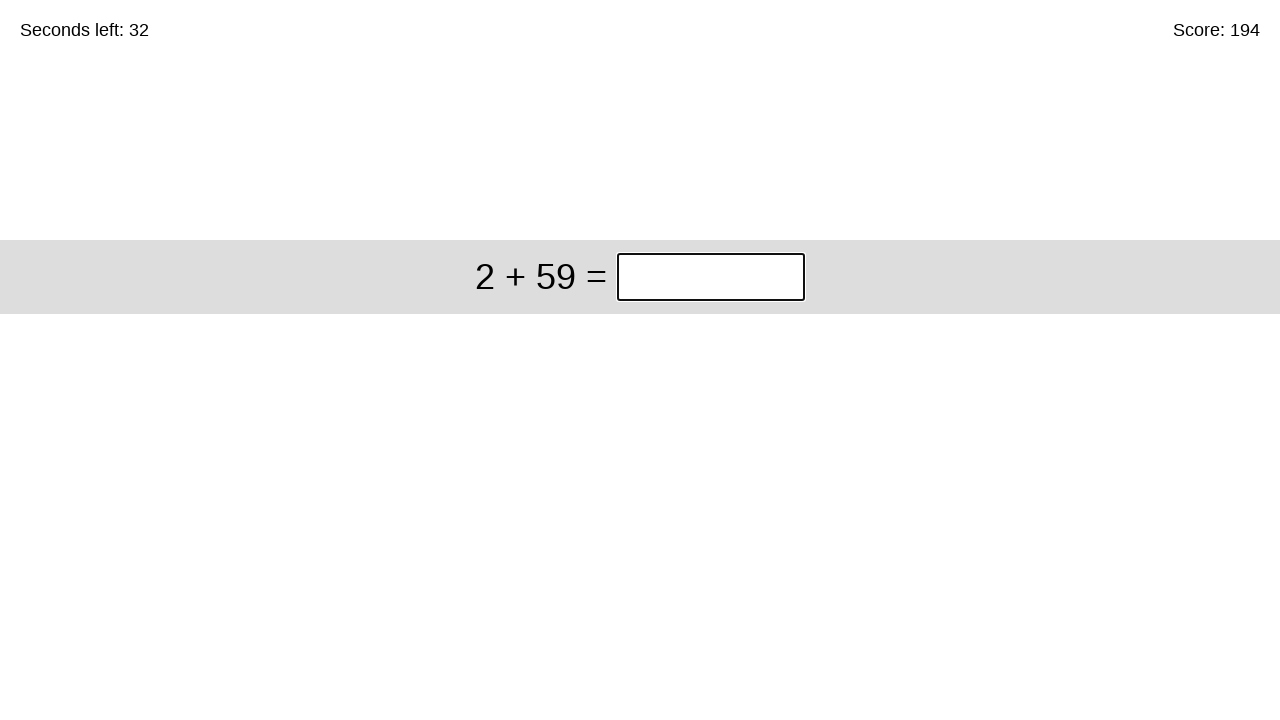

Pressed Enter to submit answer 68 on input.answer >> nth=0
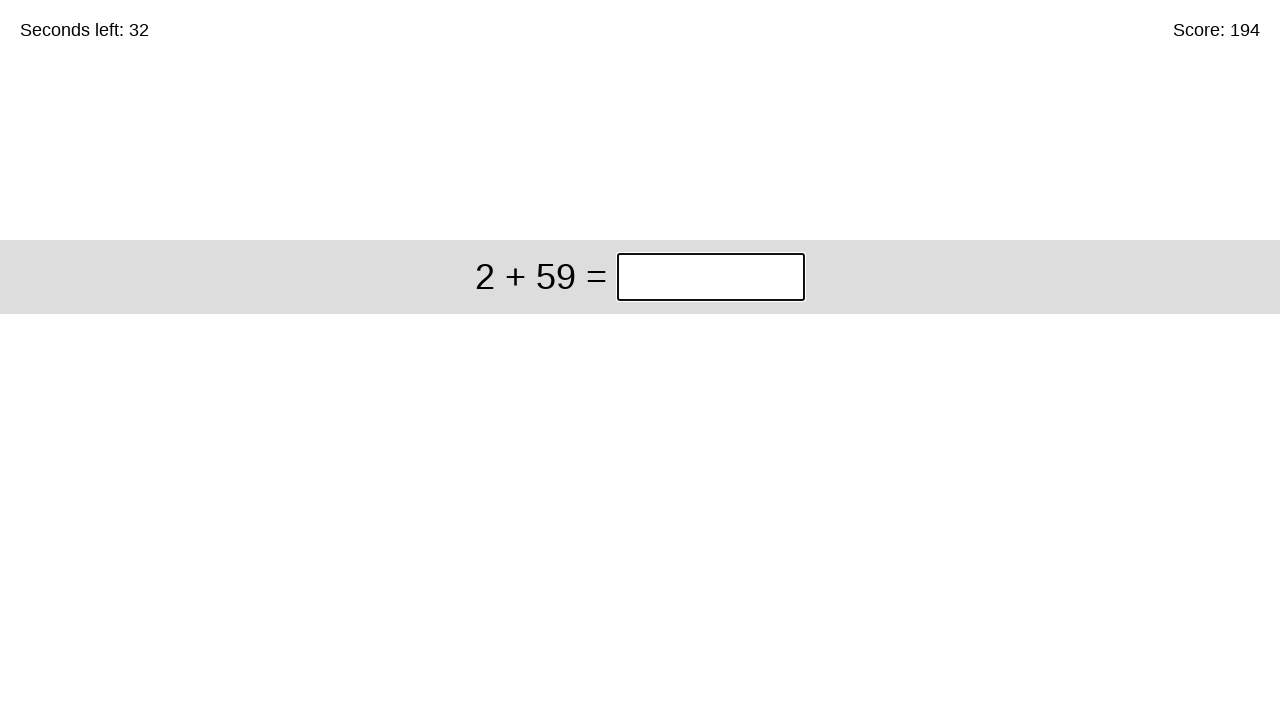

Cleared answer input field for problem: 2 + 59 on input.answer >> nth=0
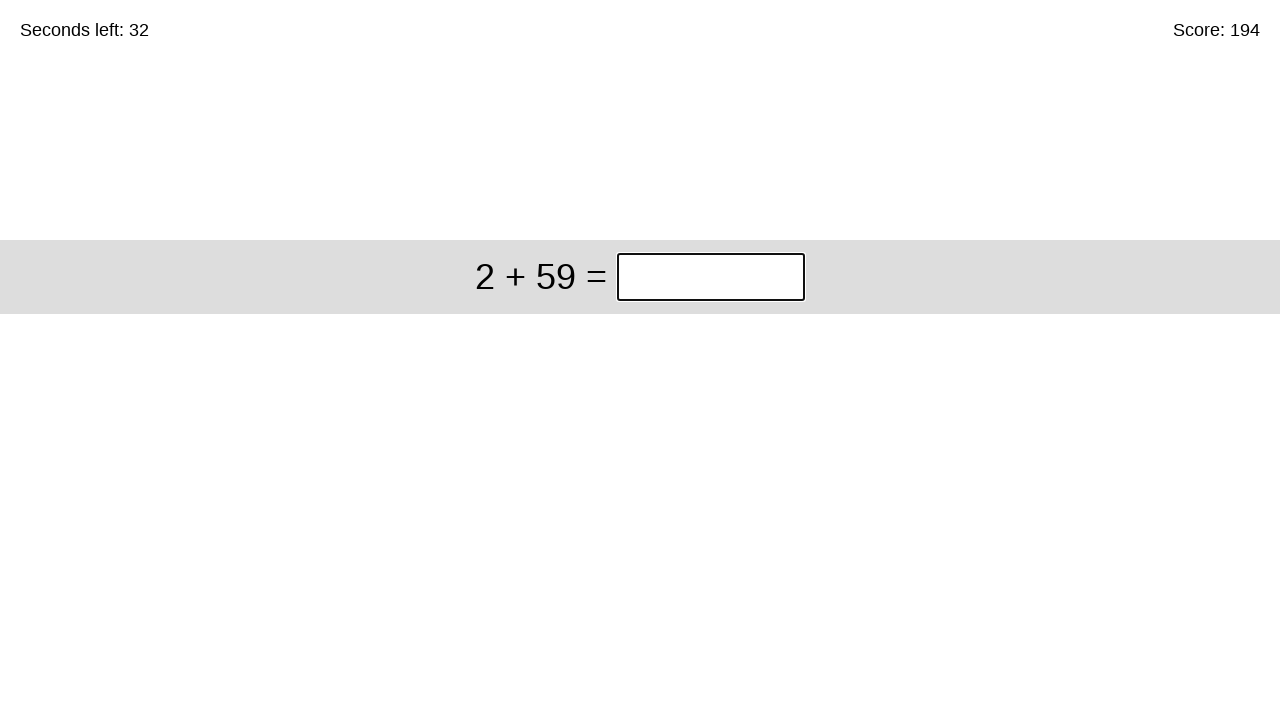

Filled answer input with 61 for problem: 2 + 59 on input.answer >> nth=0
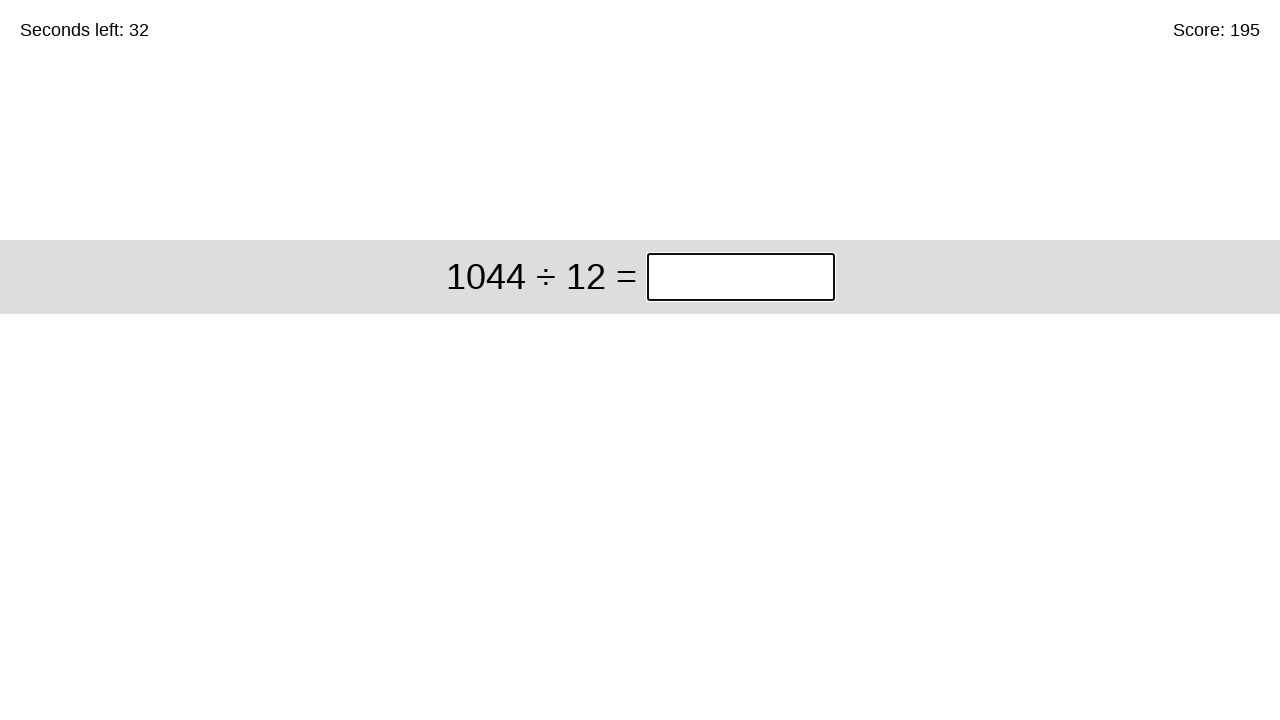

Pressed Enter to submit answer 61 on input.answer >> nth=0
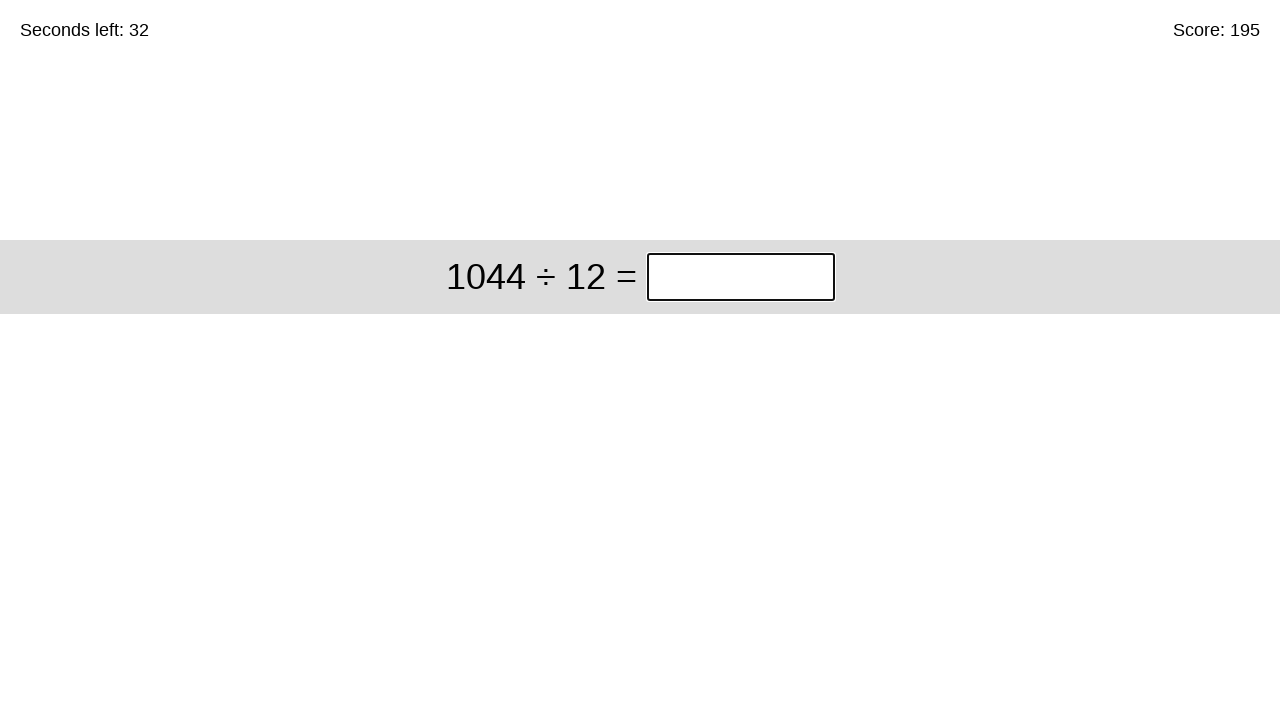

Cleared answer input field for problem: 1044 ÷ 12 on input.answer >> nth=0
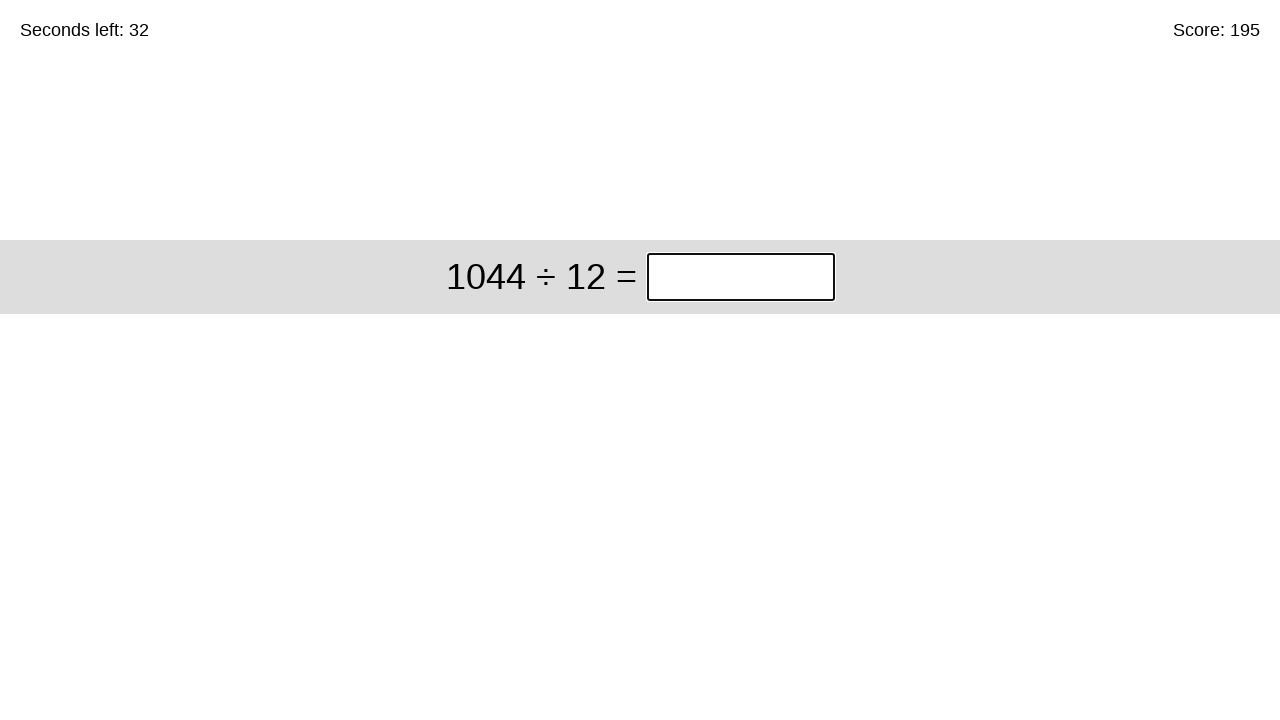

Filled answer input with 87 for problem: 1044 ÷ 12 on input.answer >> nth=0
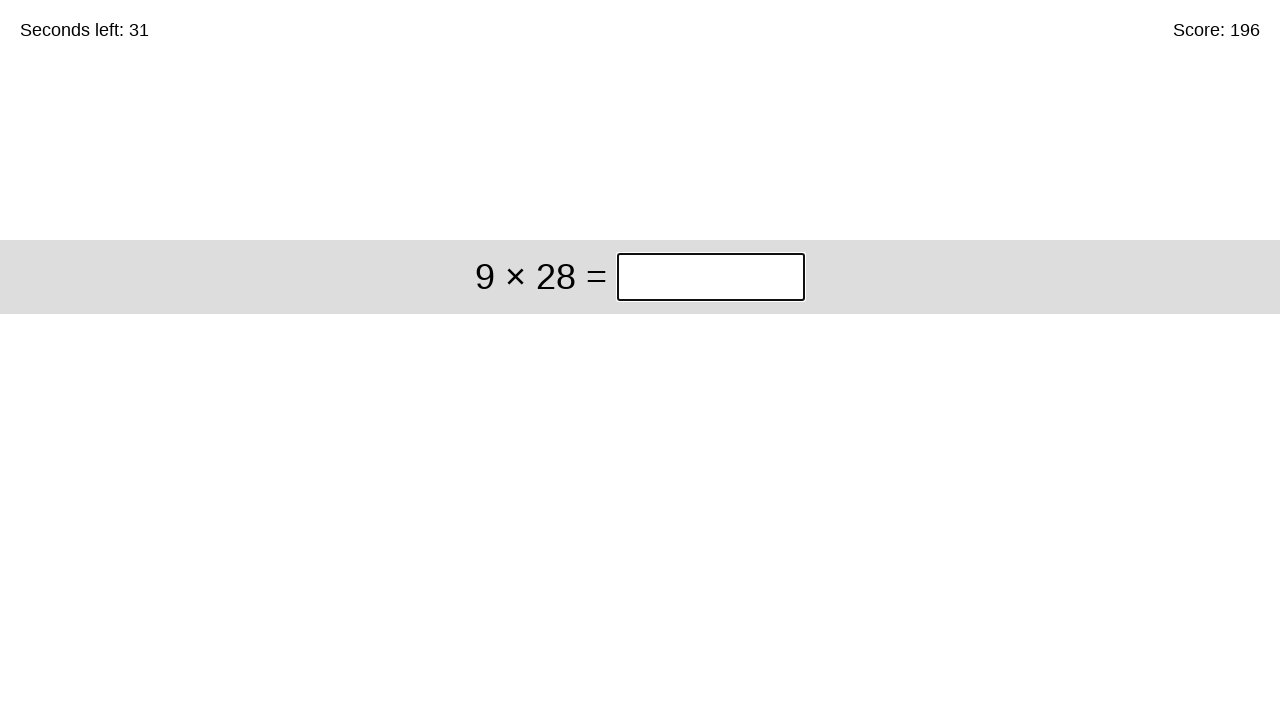

Pressed Enter to submit answer 87 on input.answer >> nth=0
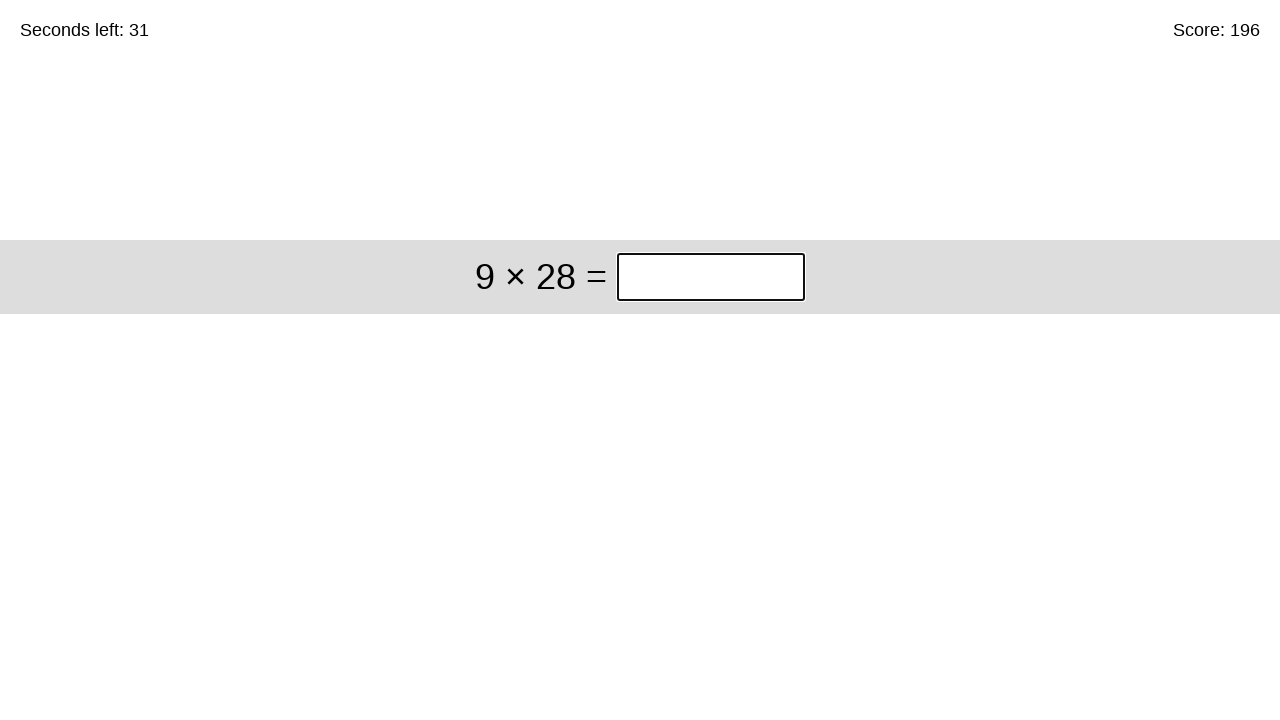

Cleared answer input field for problem: 9 × 28 on input.answer >> nth=0
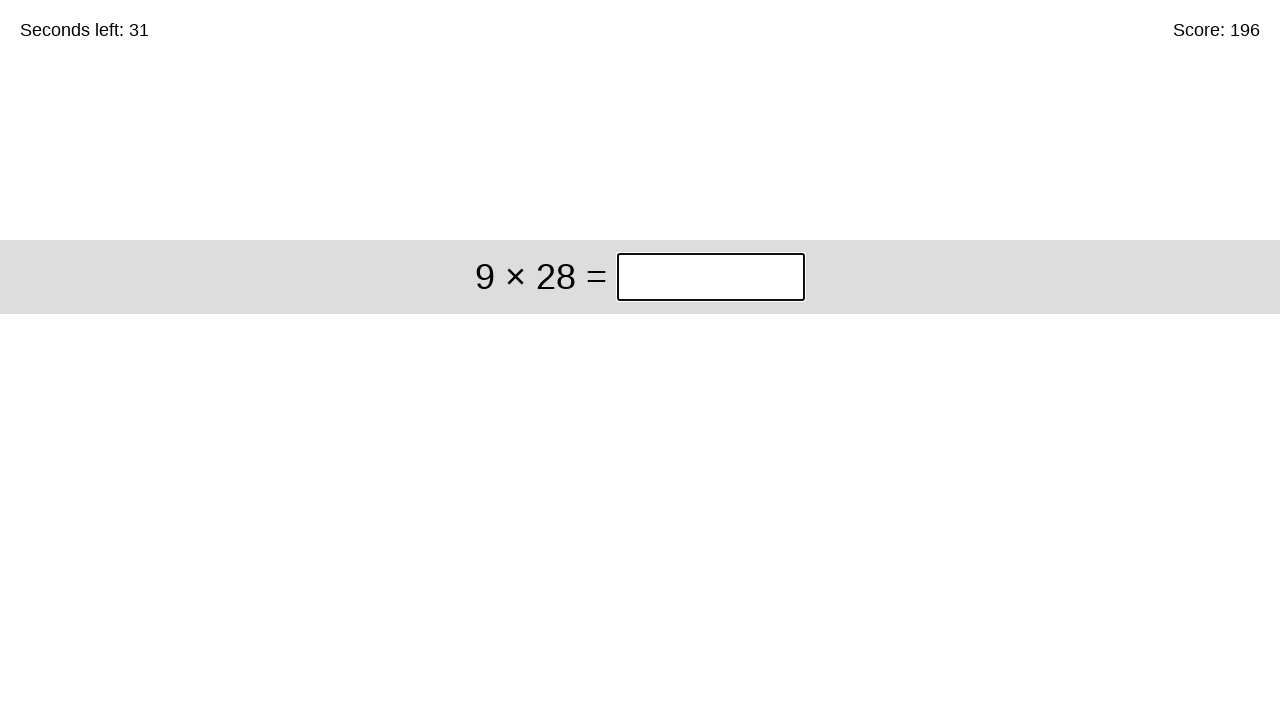

Filled answer input with 252 for problem: 9 × 28 on input.answer >> nth=0
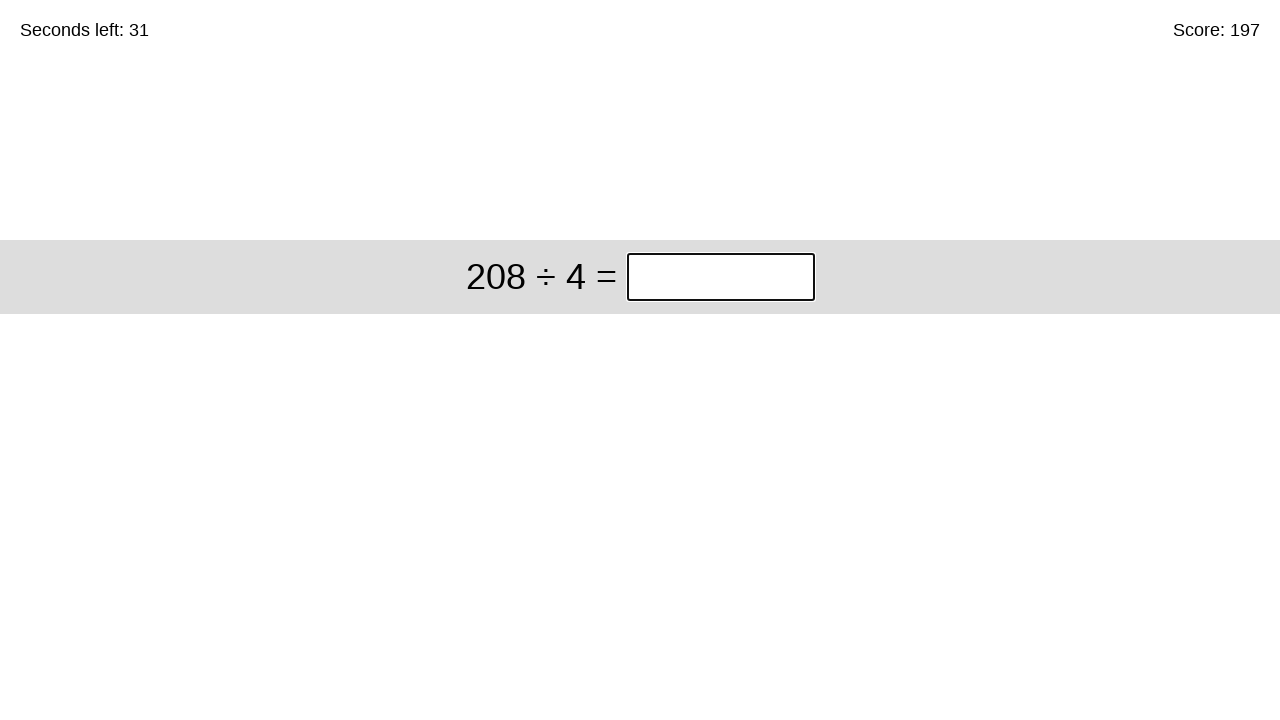

Pressed Enter to submit answer 252 on input.answer >> nth=0
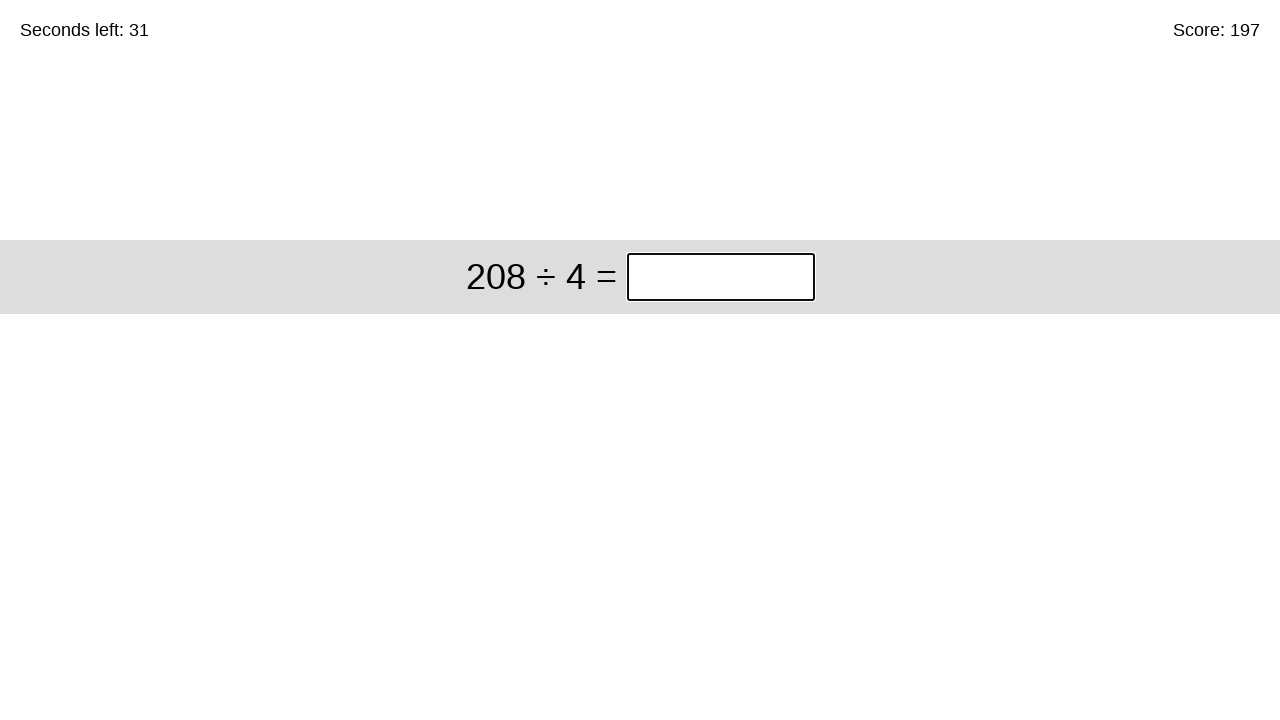

Cleared answer input field for problem: 208 ÷ 4 on input.answer >> nth=0
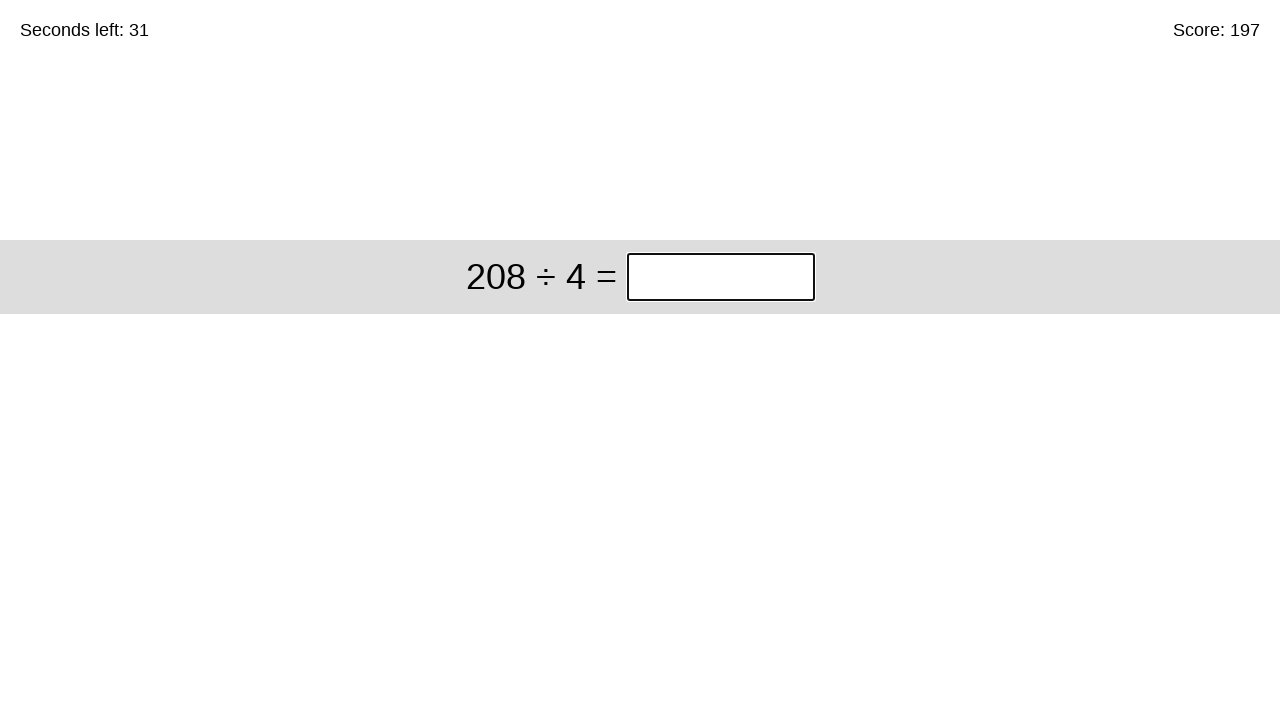

Filled answer input with 52 for problem: 208 ÷ 4 on input.answer >> nth=0
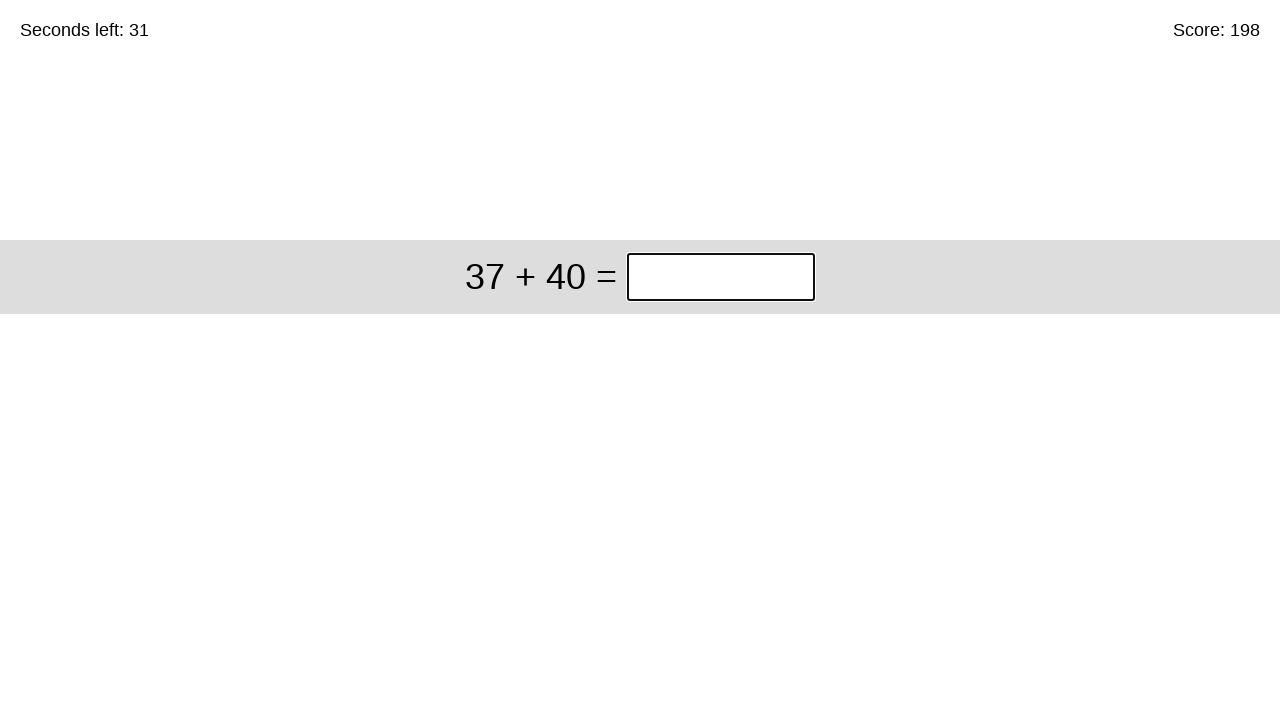

Pressed Enter to submit answer 52 on input.answer >> nth=0
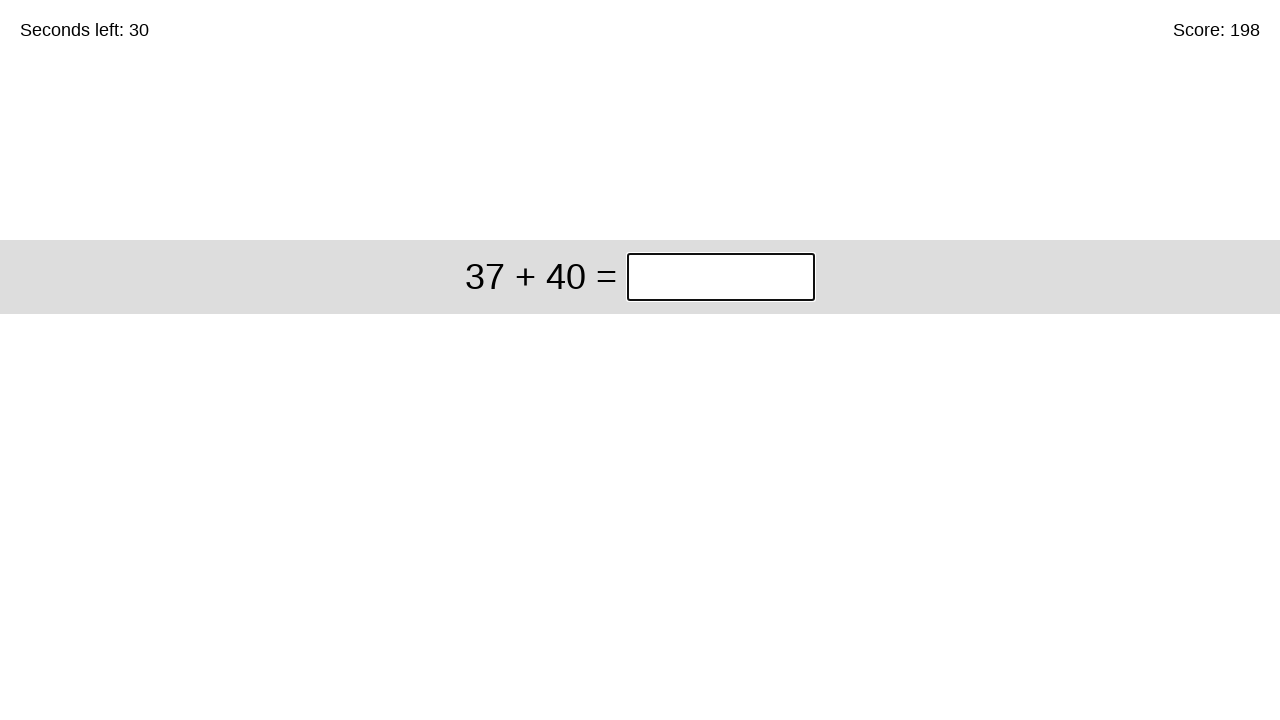

Cleared answer input field for problem: 37 + 40 on input.answer >> nth=0
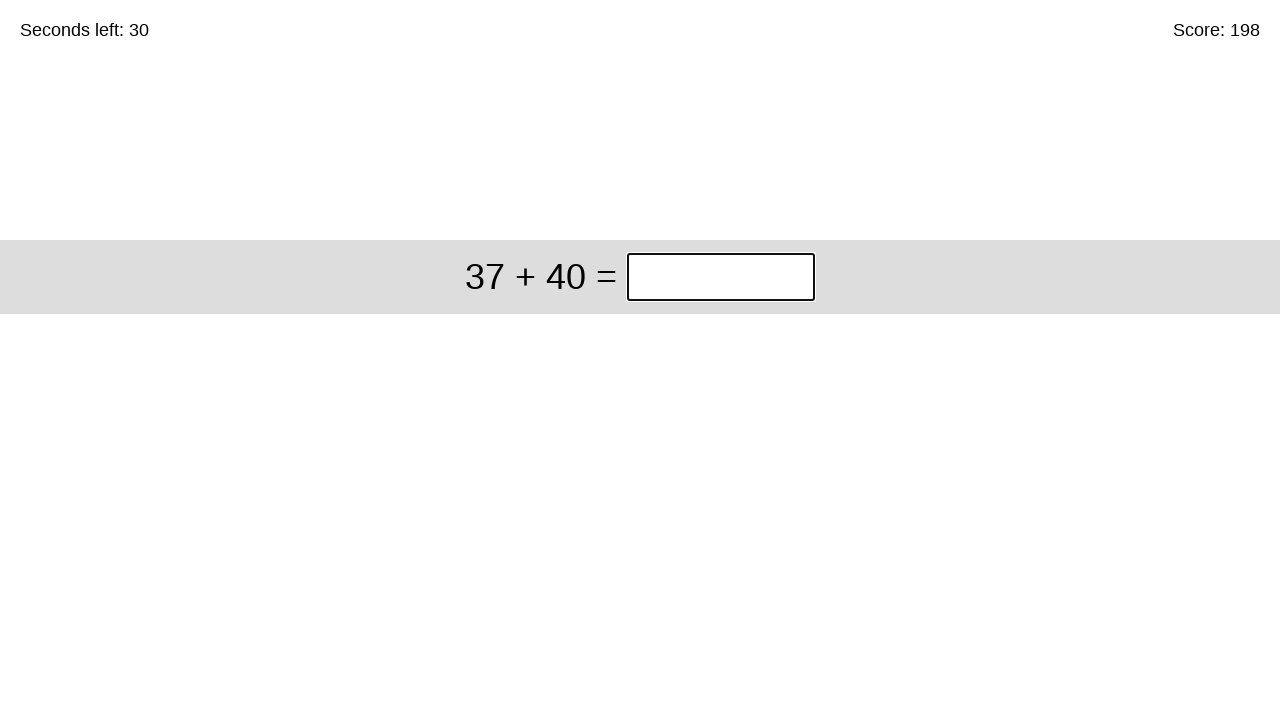

Filled answer input with 77 for problem: 37 + 40 on input.answer >> nth=0
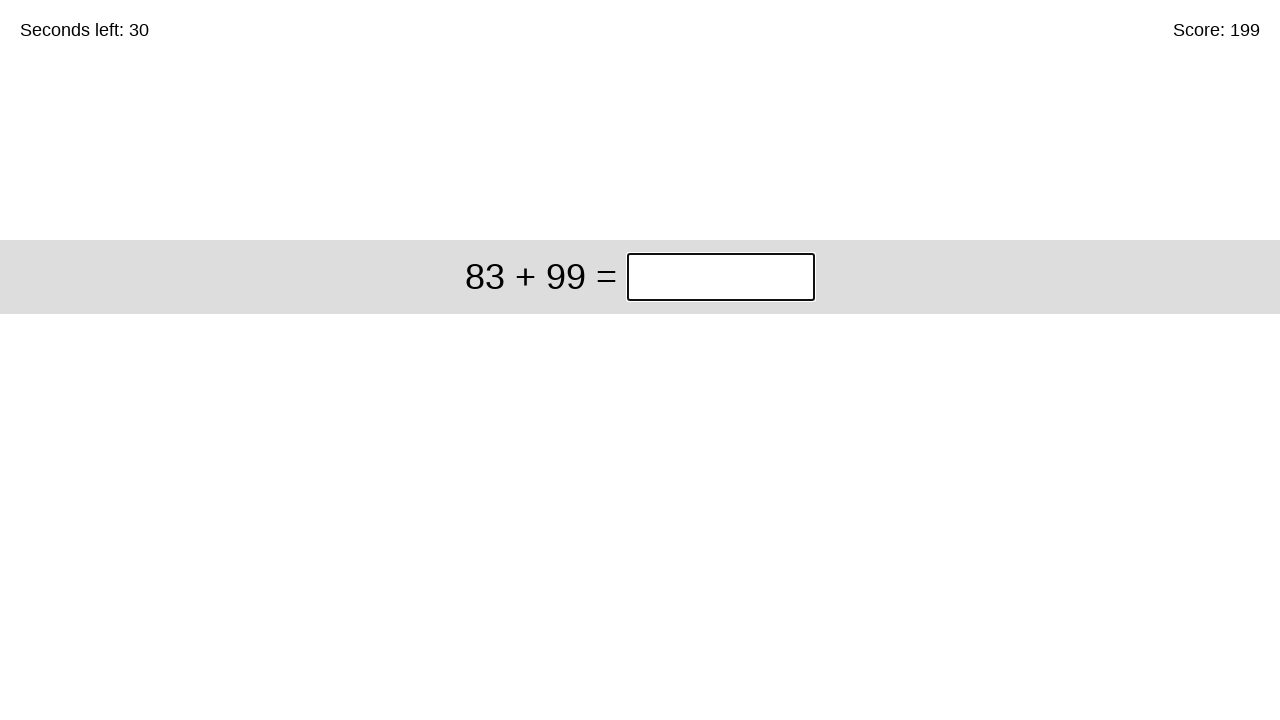

Pressed Enter to submit answer 77 on input.answer >> nth=0
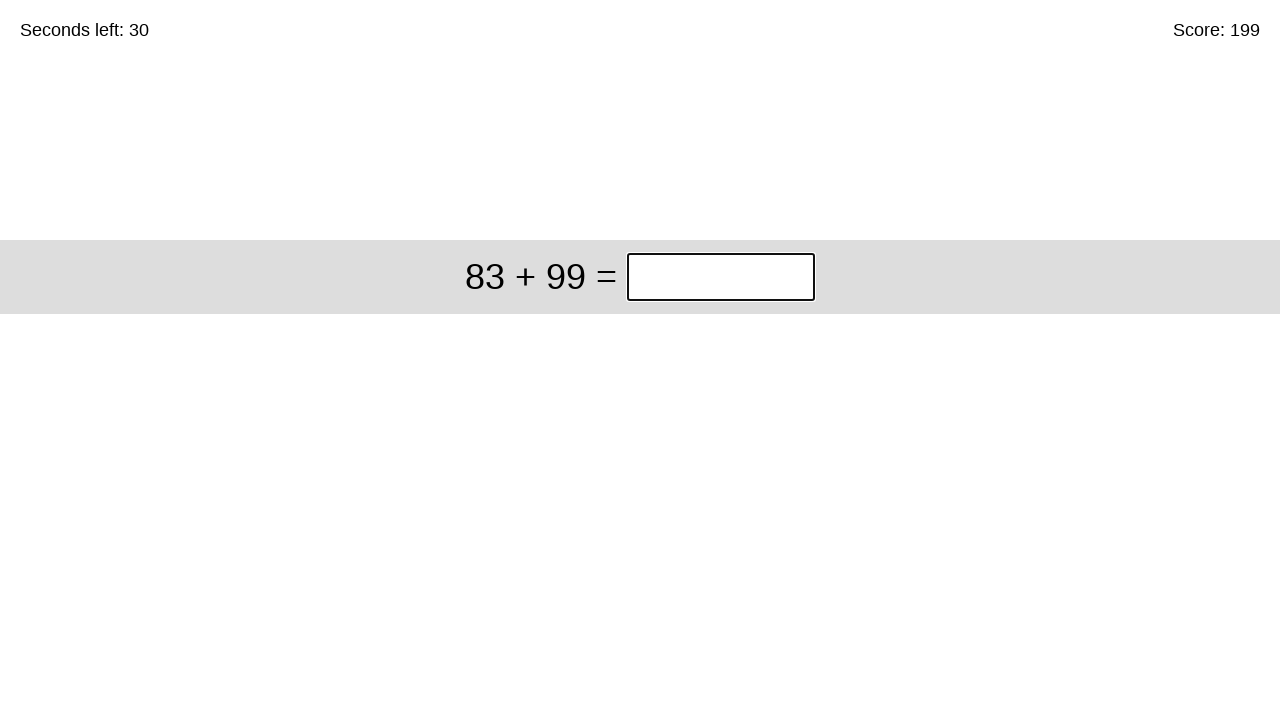

Cleared answer input field for problem: 83 + 99 on input.answer >> nth=0
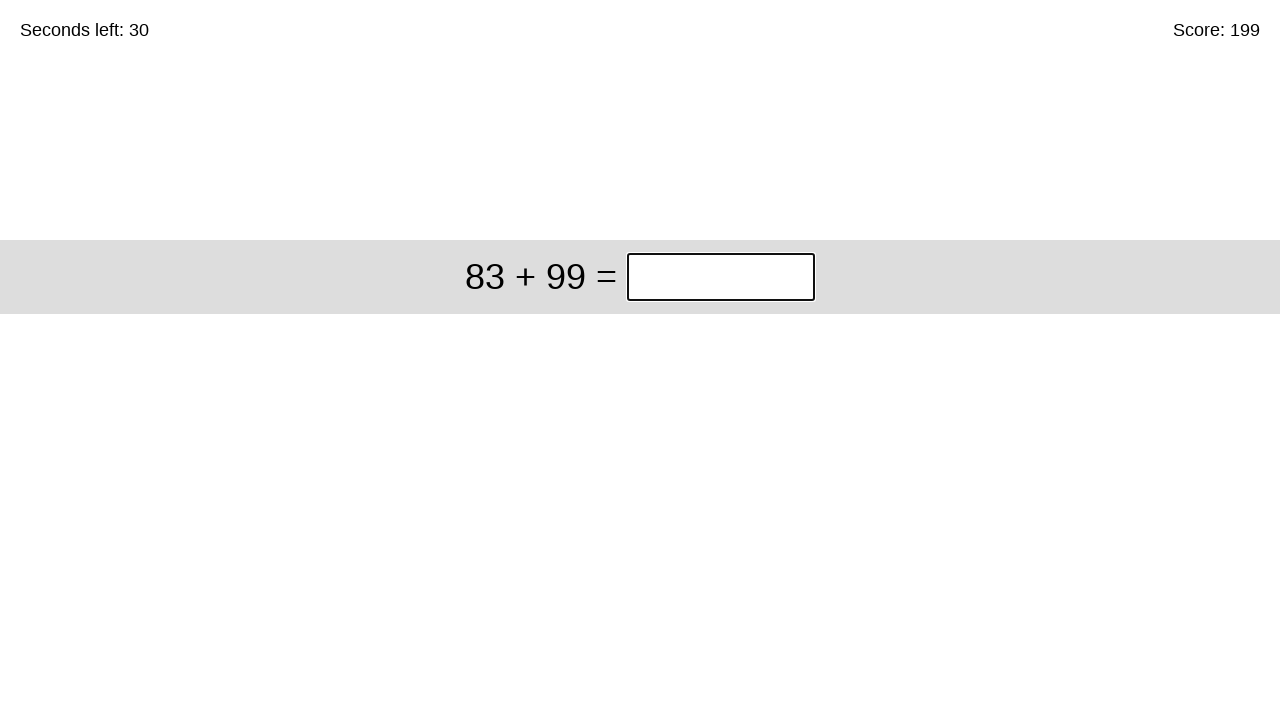

Filled answer input with 182 for problem: 83 + 99 on input.answer >> nth=0
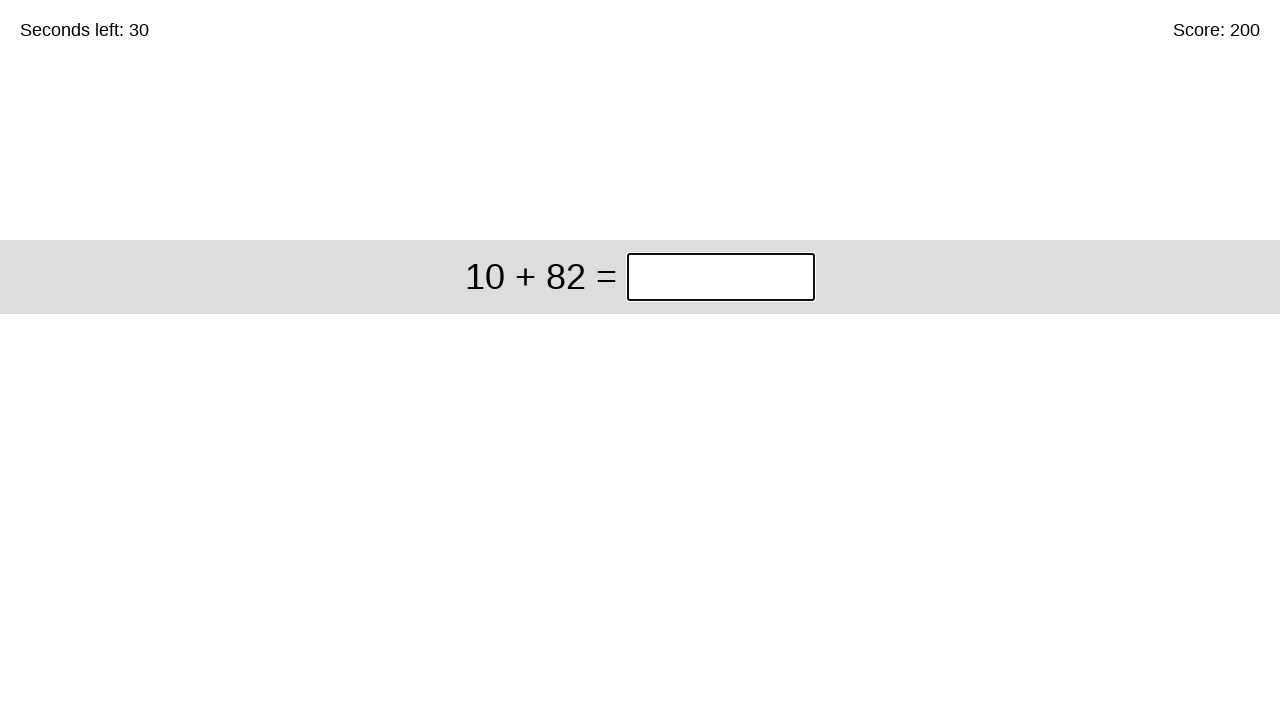

Pressed Enter to submit answer 182 on input.answer >> nth=0
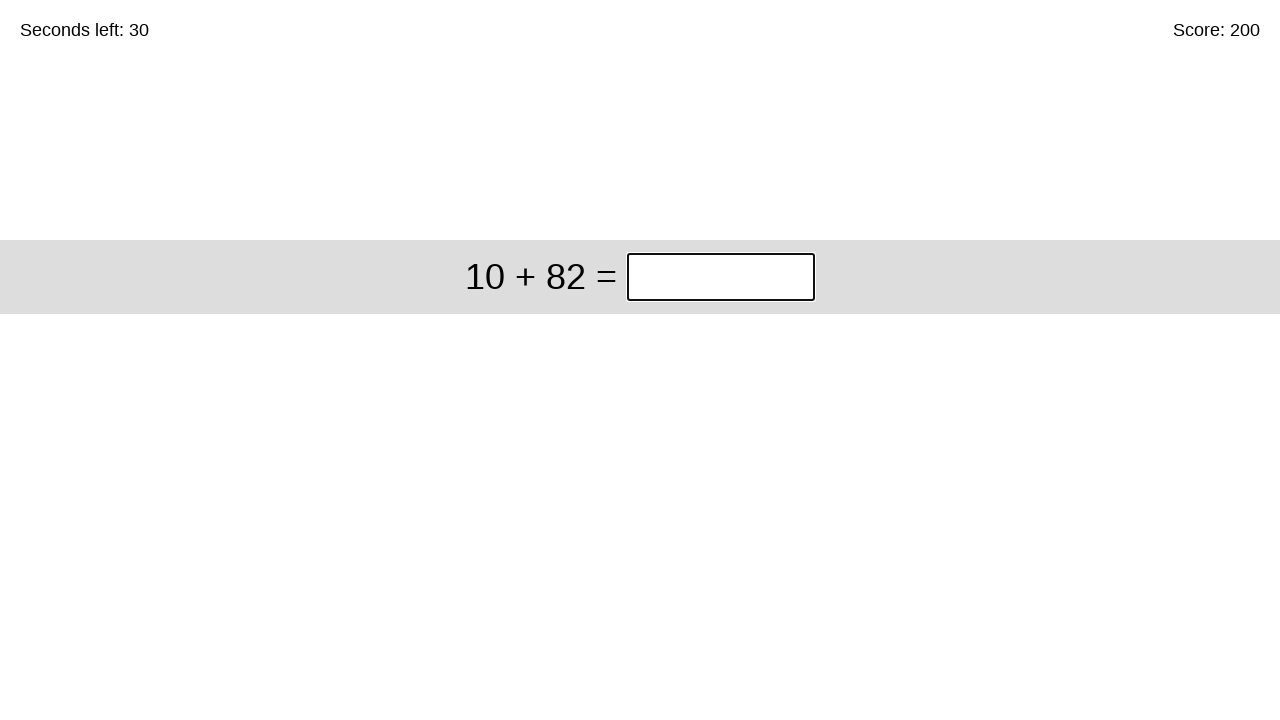

Cleared answer input field for problem: 10 + 82 on input.answer >> nth=0
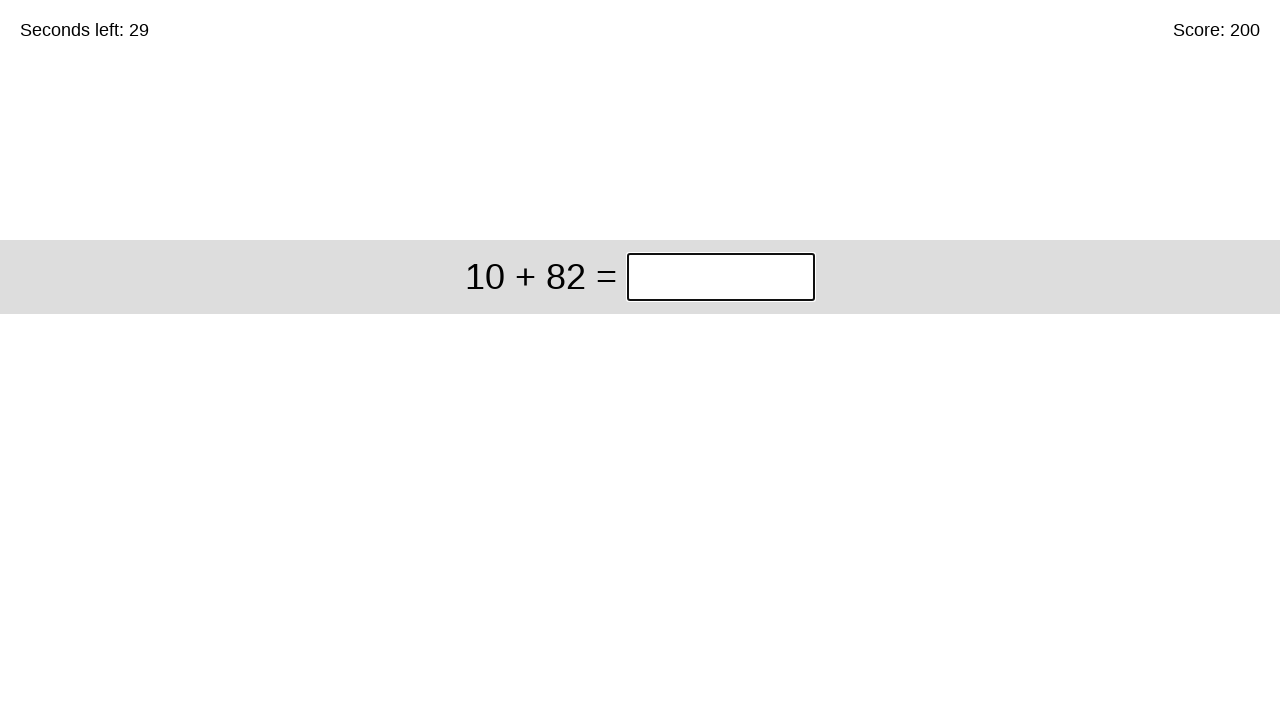

Filled answer input with 92 for problem: 10 + 82 on input.answer >> nth=0
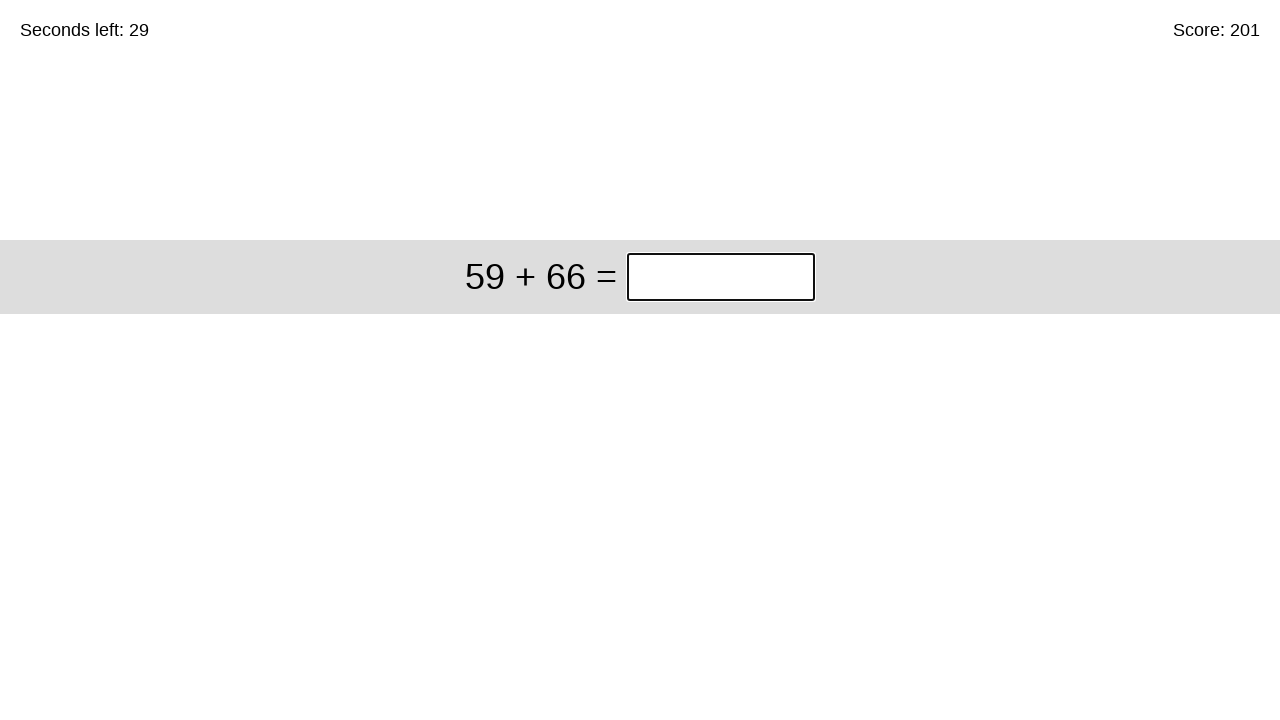

Pressed Enter to submit answer 92 on input.answer >> nth=0
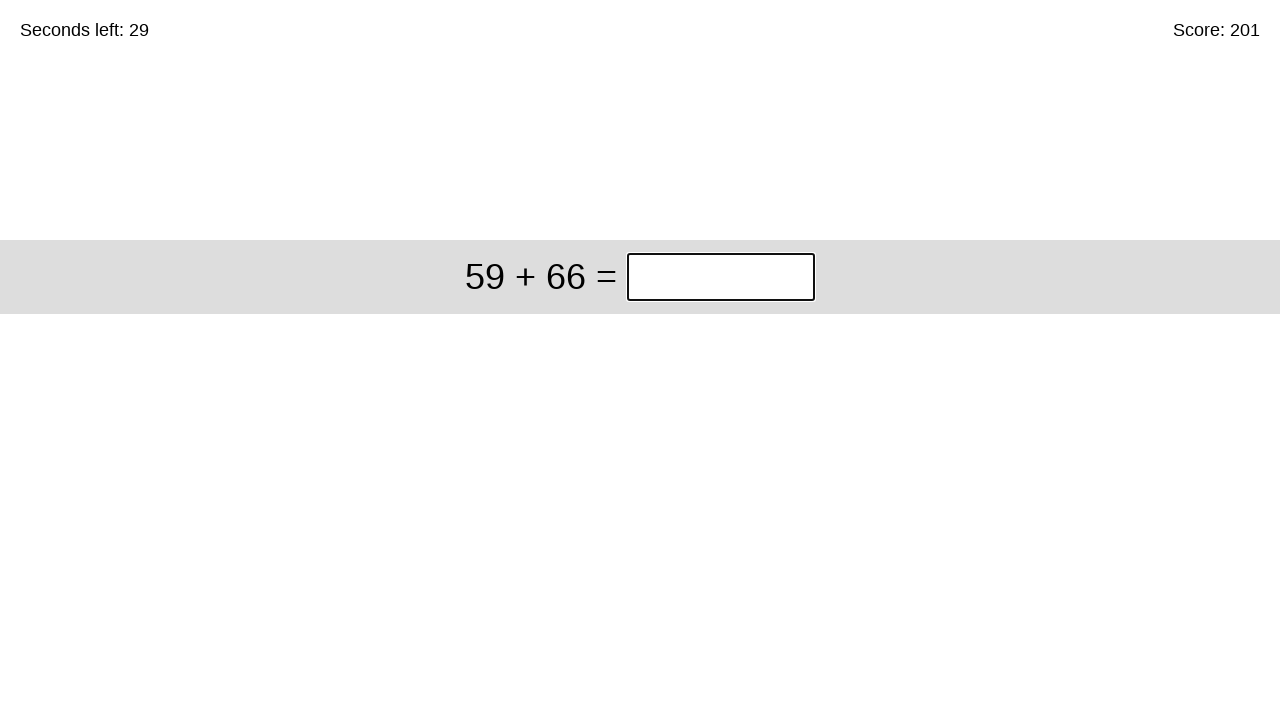

Cleared answer input field for problem: 59 + 66 on input.answer >> nth=0
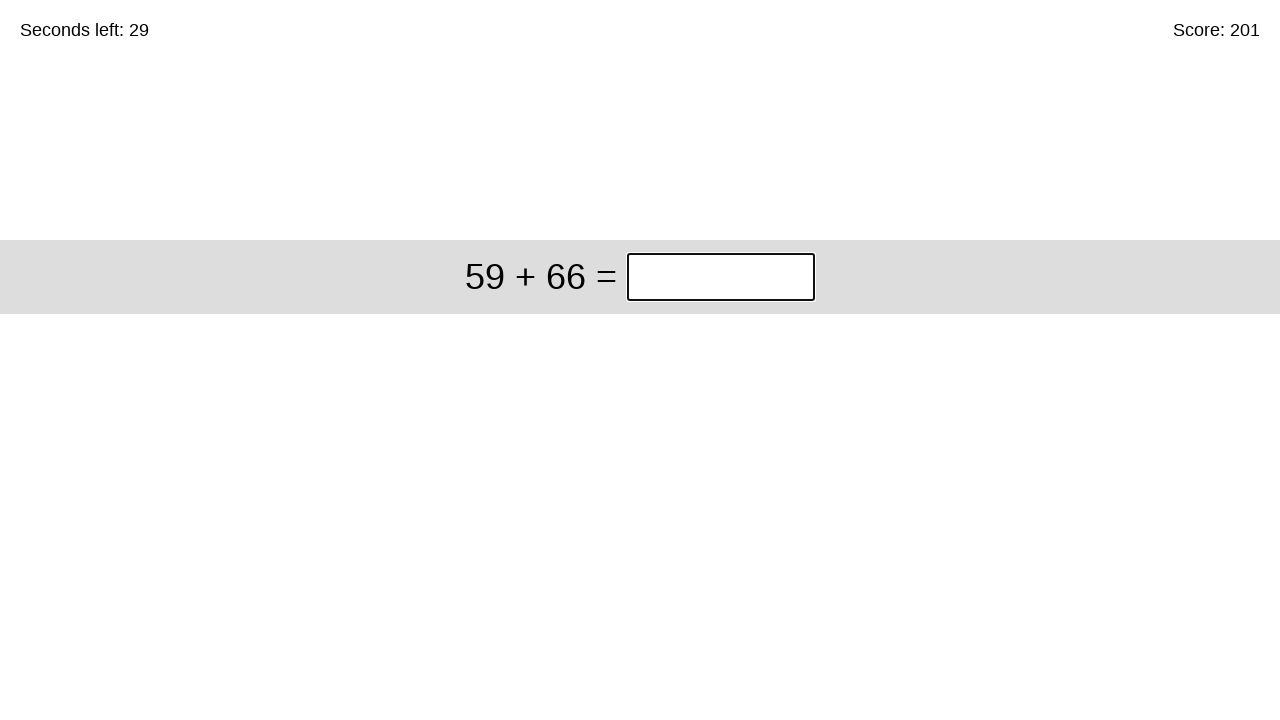

Filled answer input with 125 for problem: 59 + 66 on input.answer >> nth=0
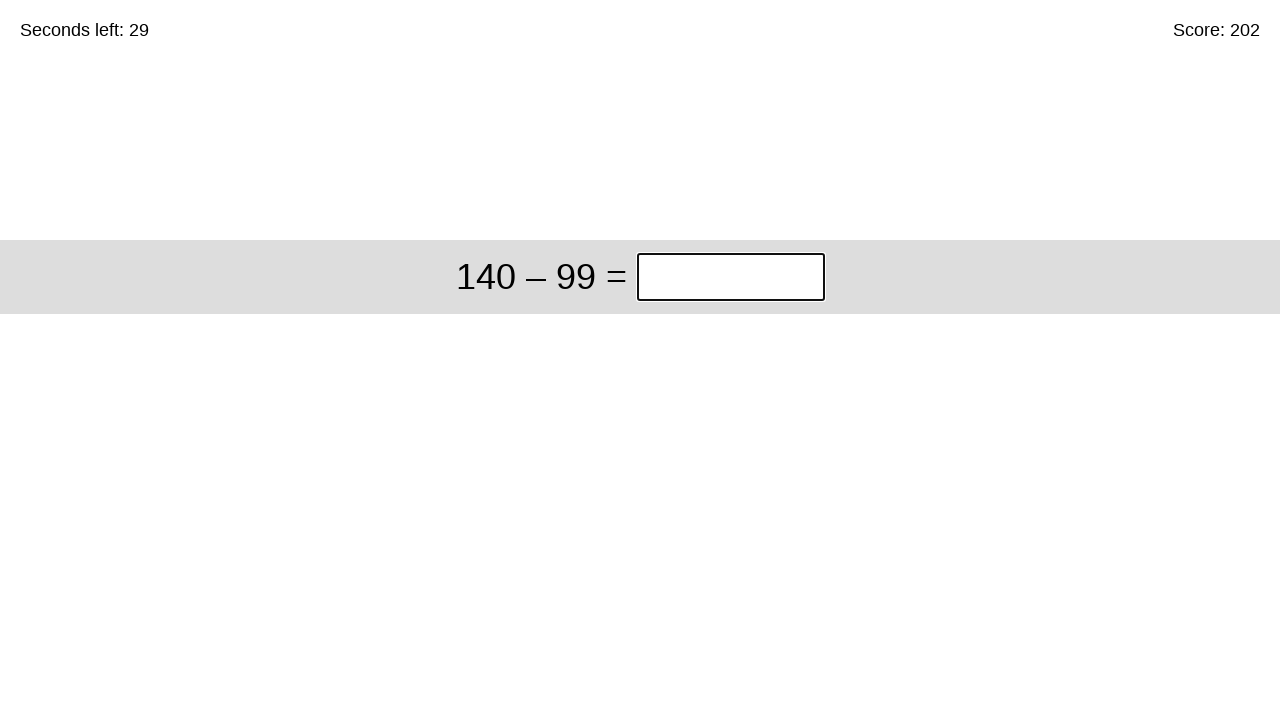

Pressed Enter to submit answer 125 on input.answer >> nth=0
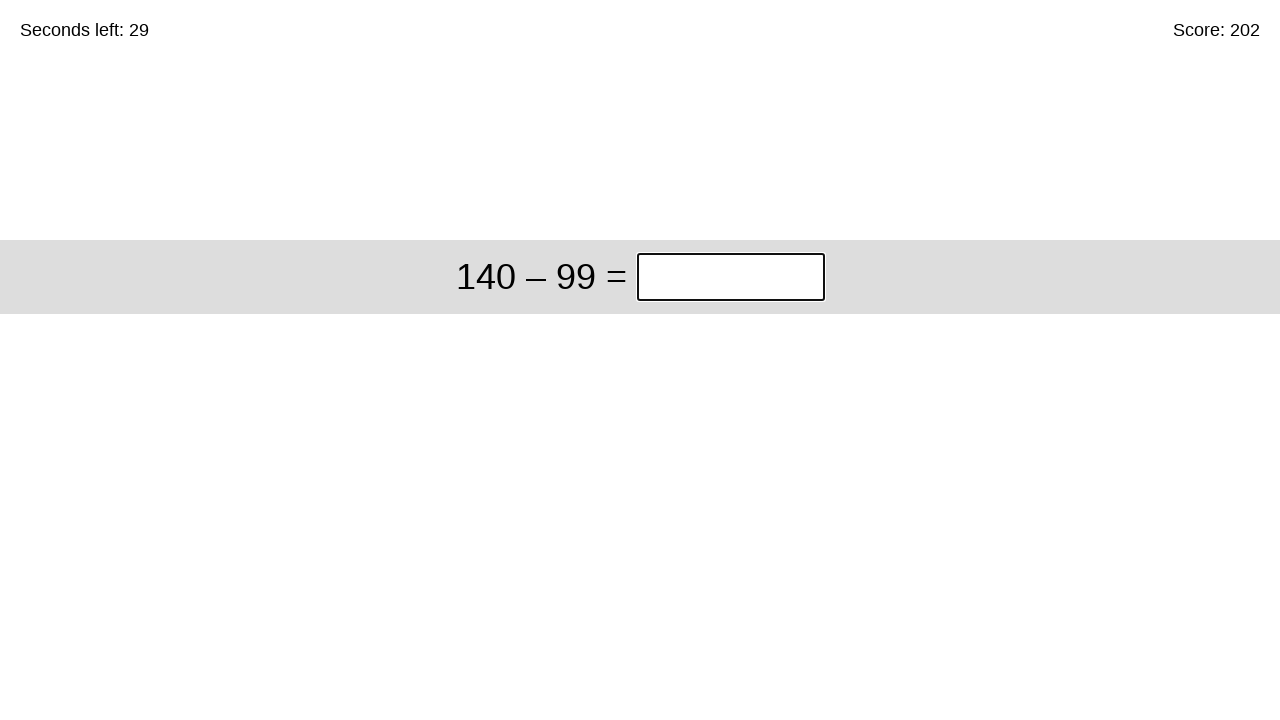

Cleared answer input field for problem: 140 – 99 on input.answer >> nth=0
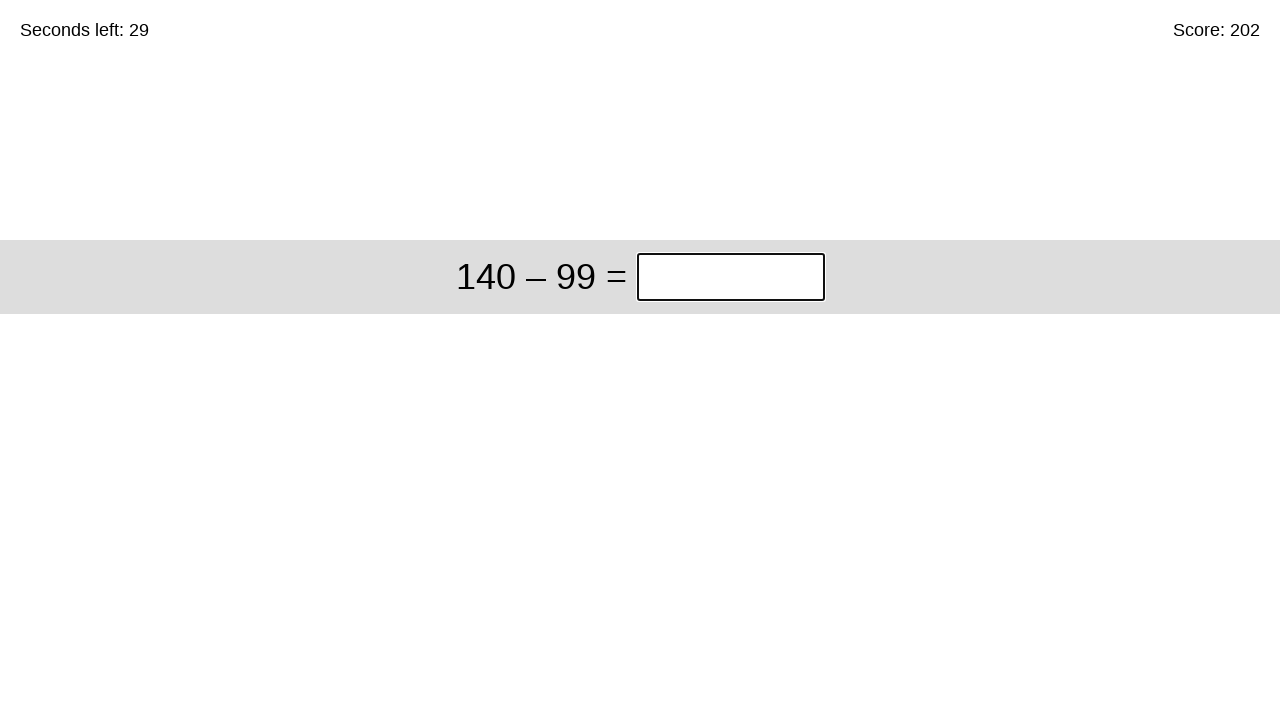

Filled answer input with 41 for problem: 140 – 99 on input.answer >> nth=0
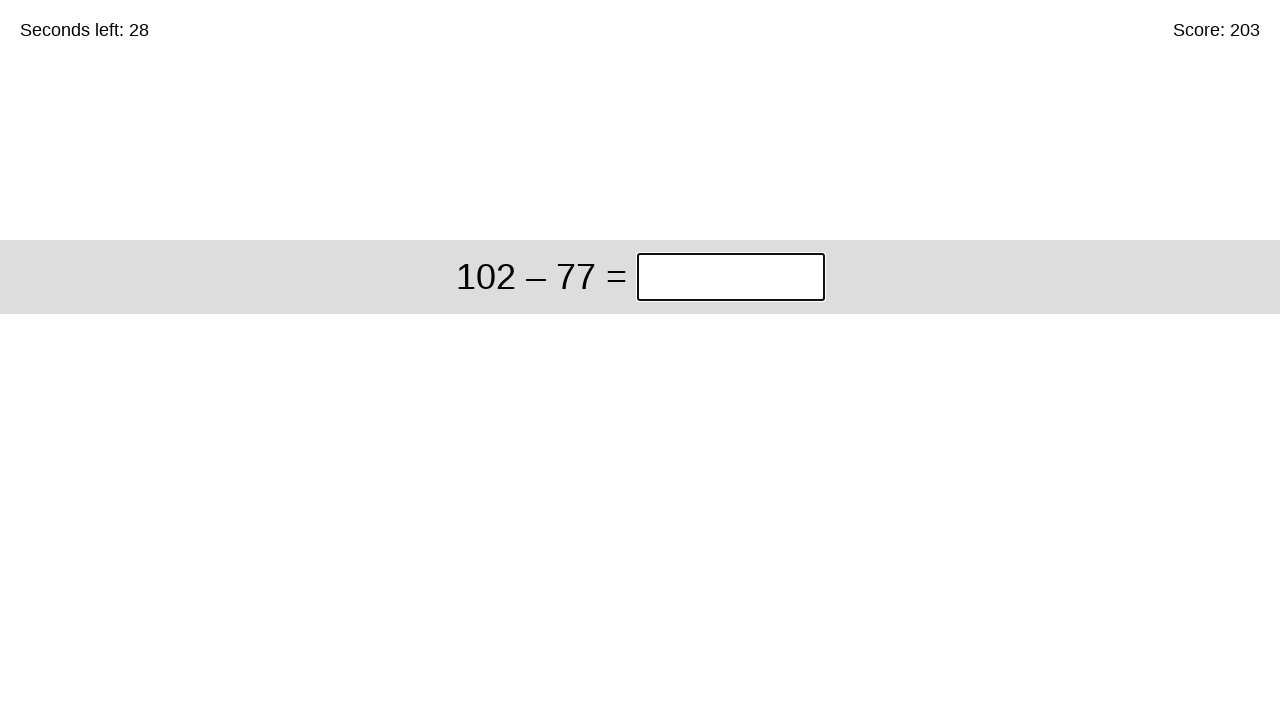

Pressed Enter to submit answer 41 on input.answer >> nth=0
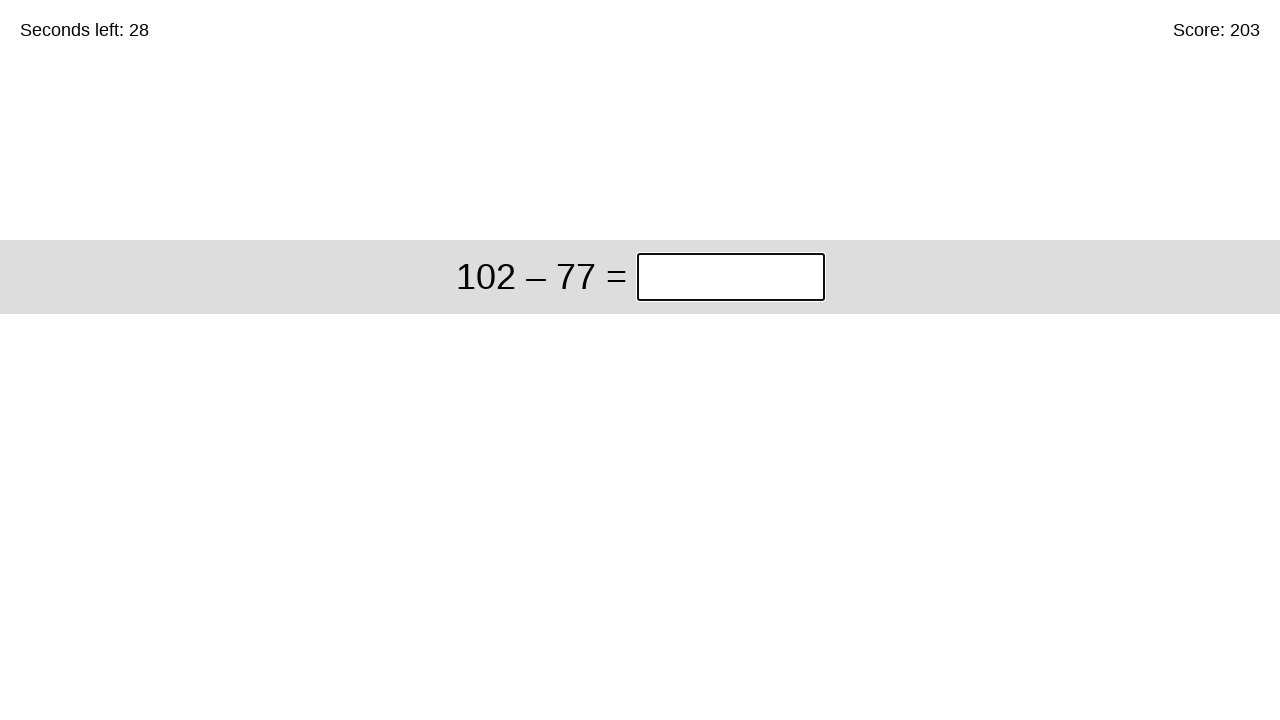

Cleared answer input field for problem: 102 – 77 on input.answer >> nth=0
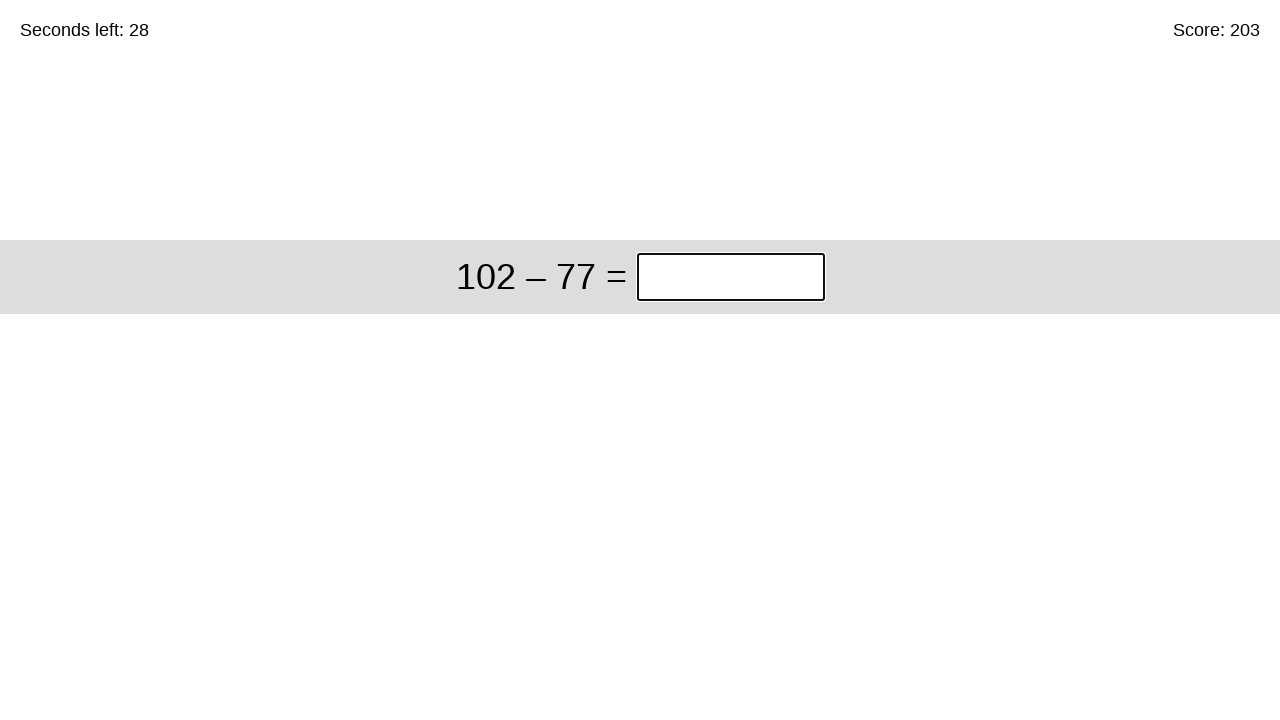

Filled answer input with 25 for problem: 102 – 77 on input.answer >> nth=0
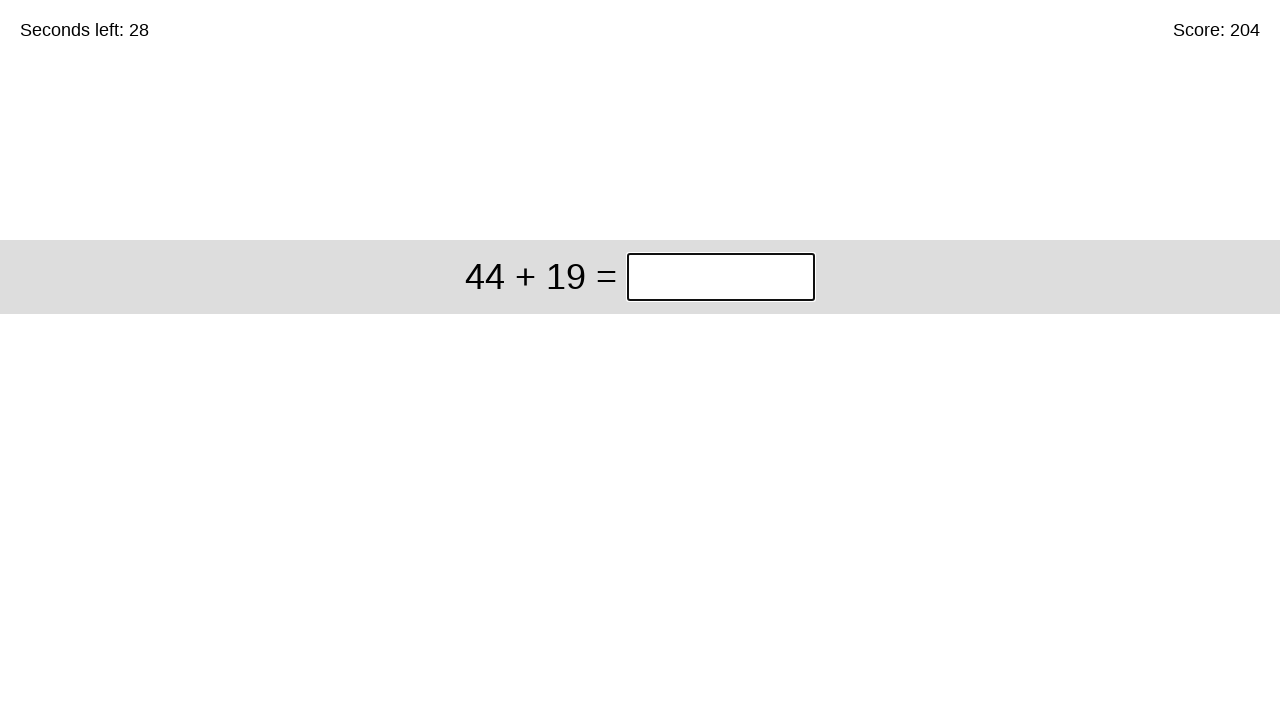

Pressed Enter to submit answer 25 on input.answer >> nth=0
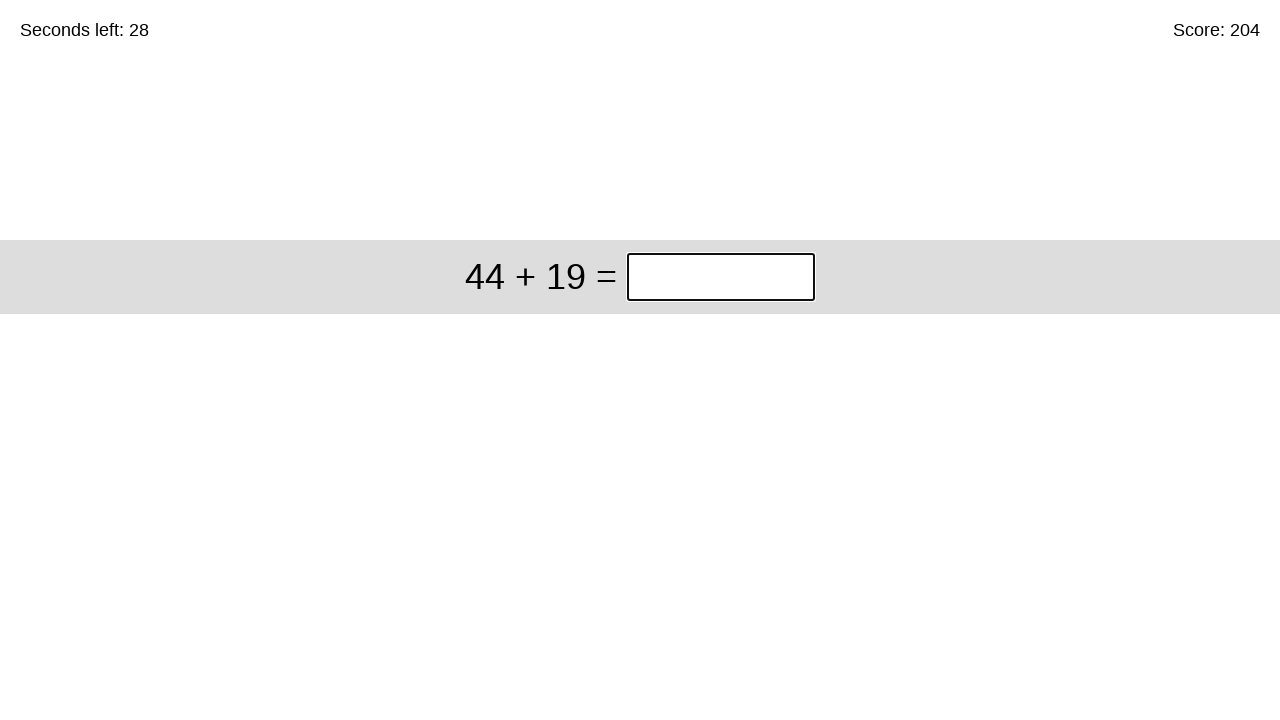

Cleared answer input field for problem: 44 + 19 on input.answer >> nth=0
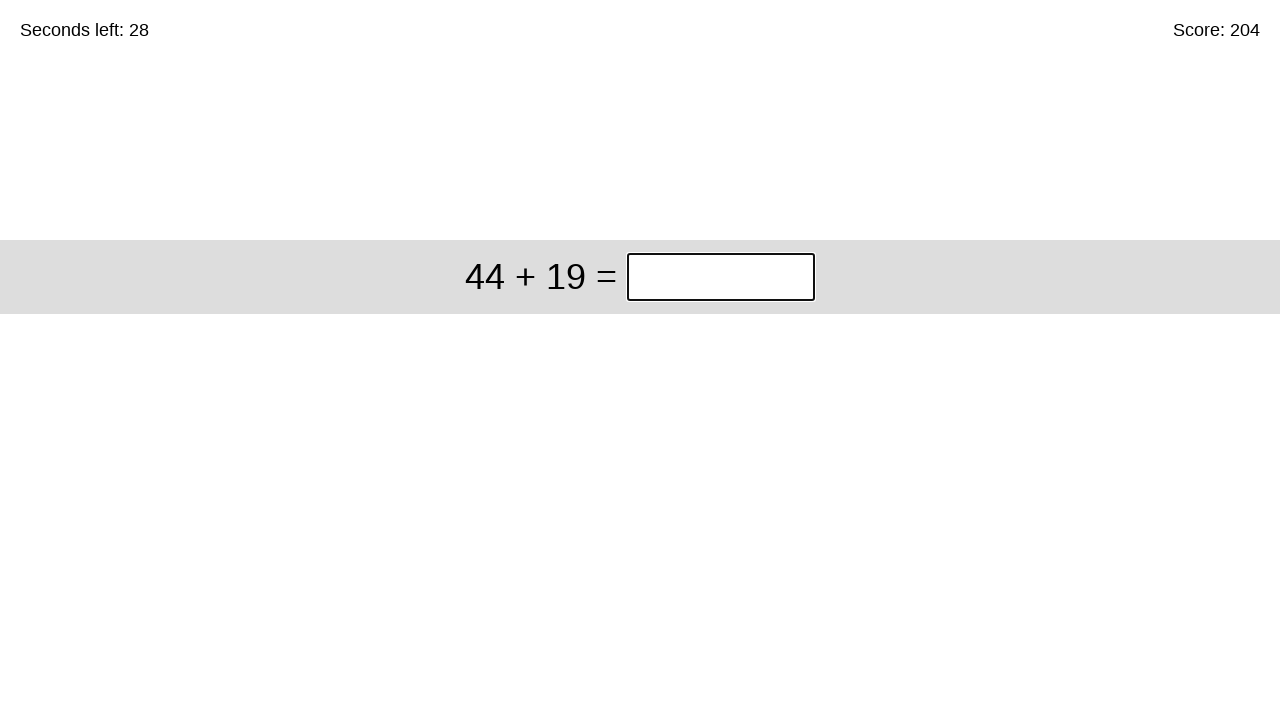

Filled answer input with 63 for problem: 44 + 19 on input.answer >> nth=0
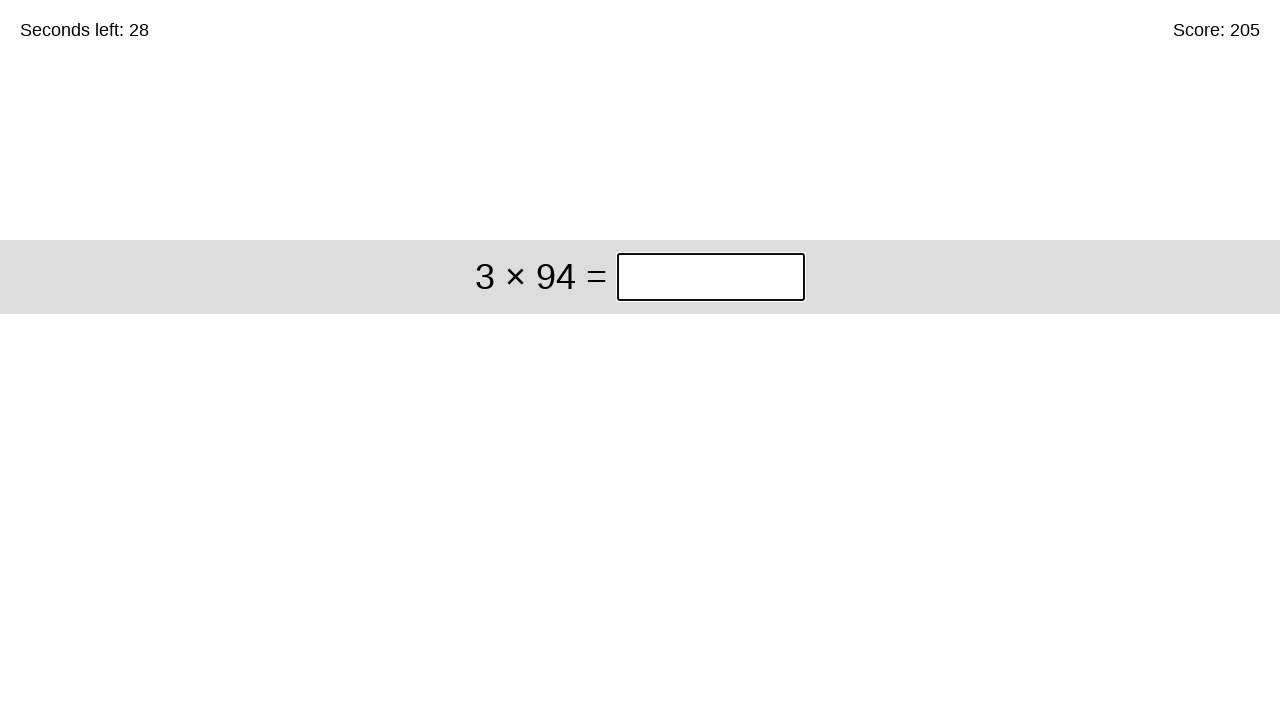

Pressed Enter to submit answer 63 on input.answer >> nth=0
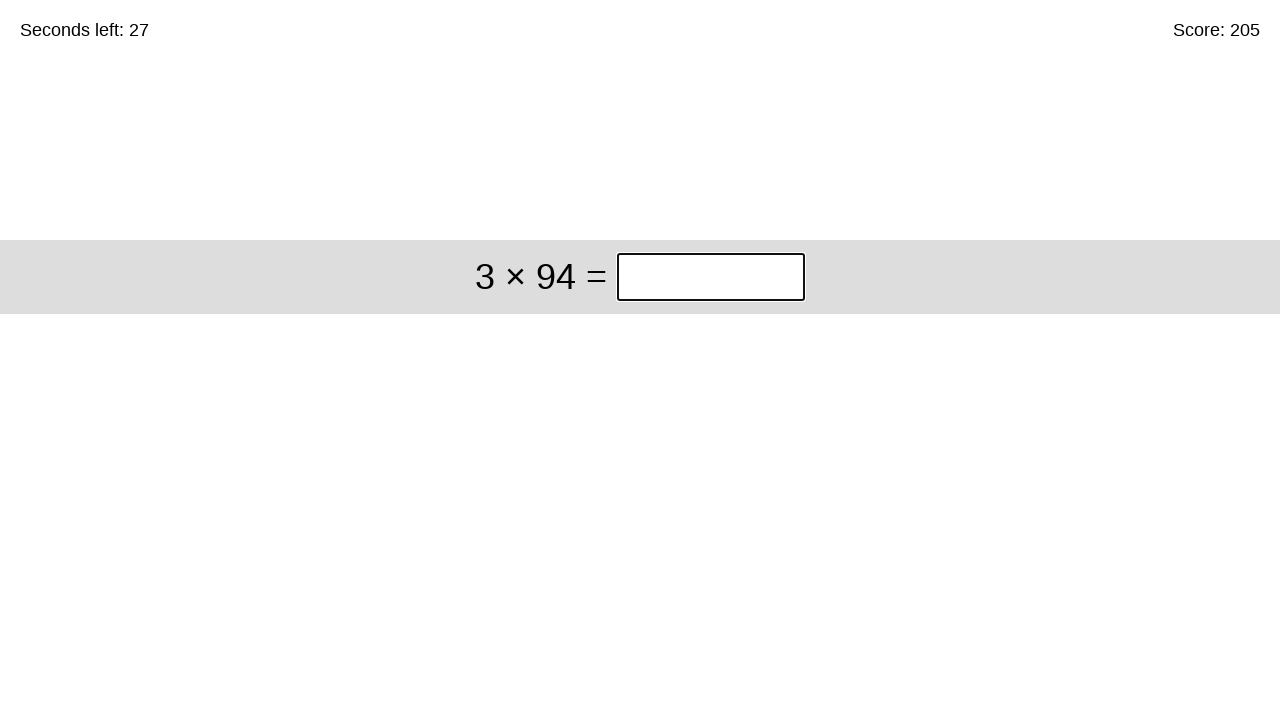

Cleared answer input field for problem: 3 × 94 on input.answer >> nth=0
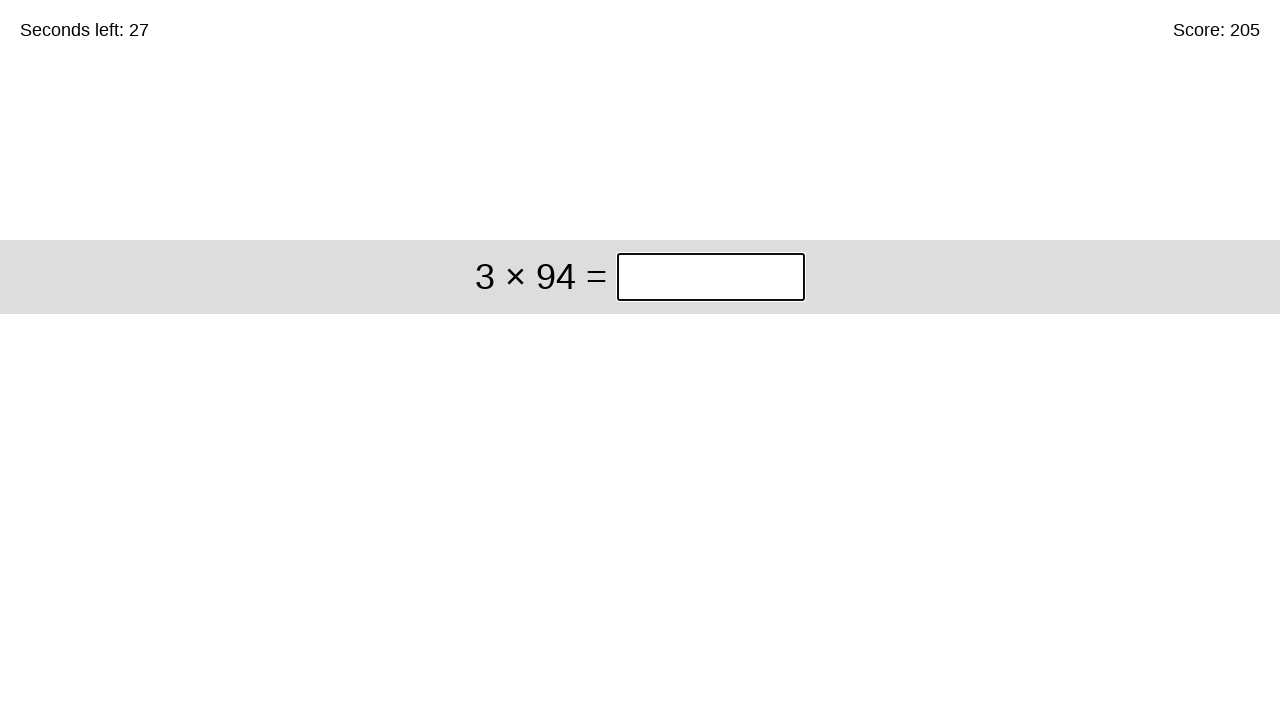

Filled answer input with 282 for problem: 3 × 94 on input.answer >> nth=0
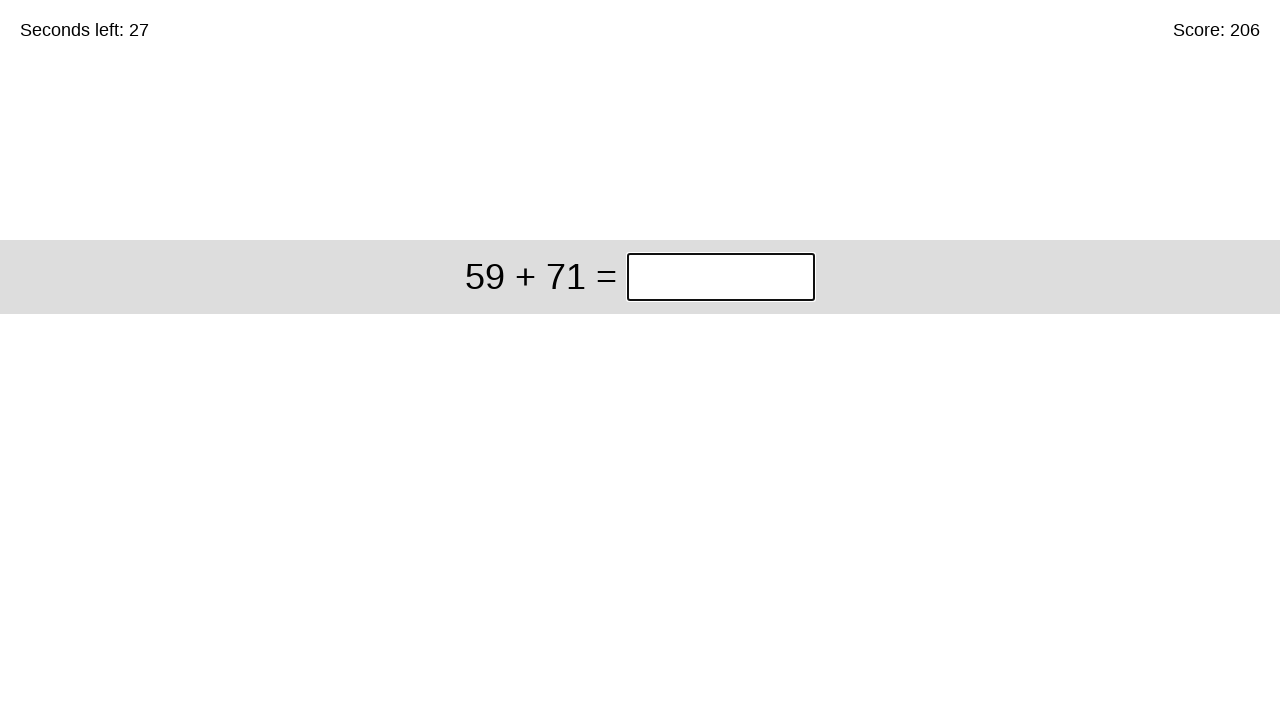

Pressed Enter to submit answer 282 on input.answer >> nth=0
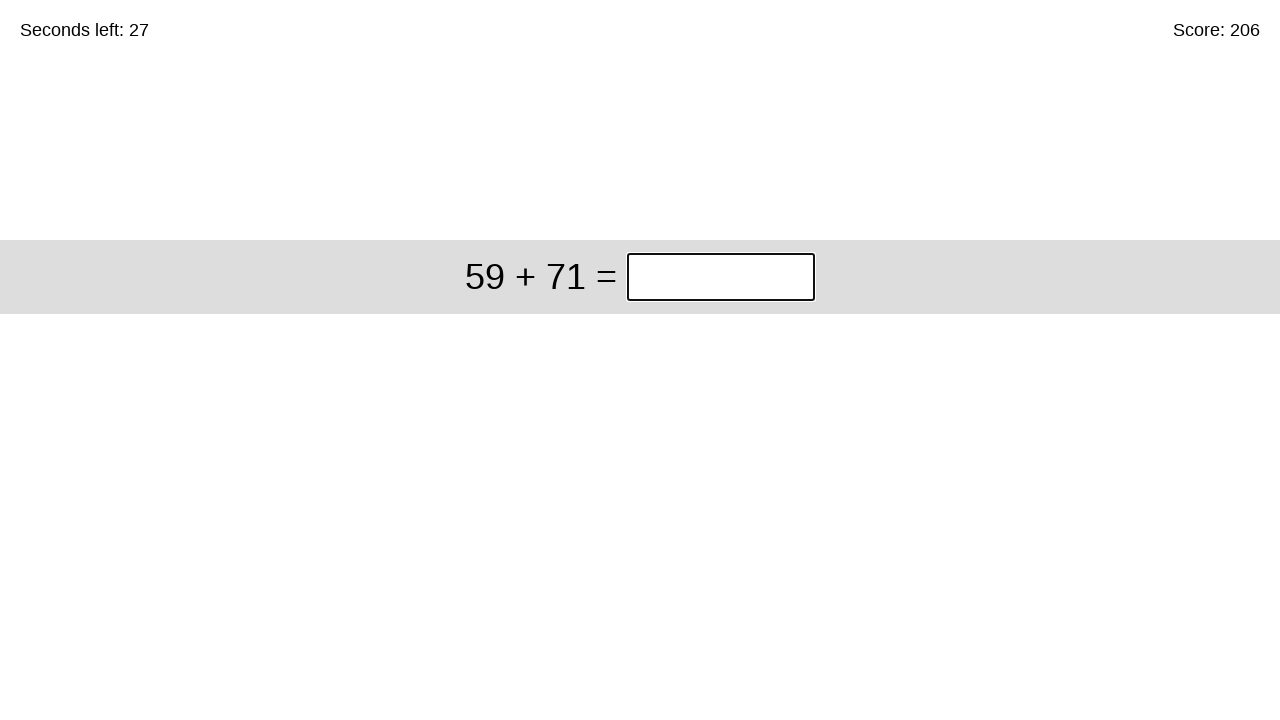

Cleared answer input field for problem: 59 + 71 on input.answer >> nth=0
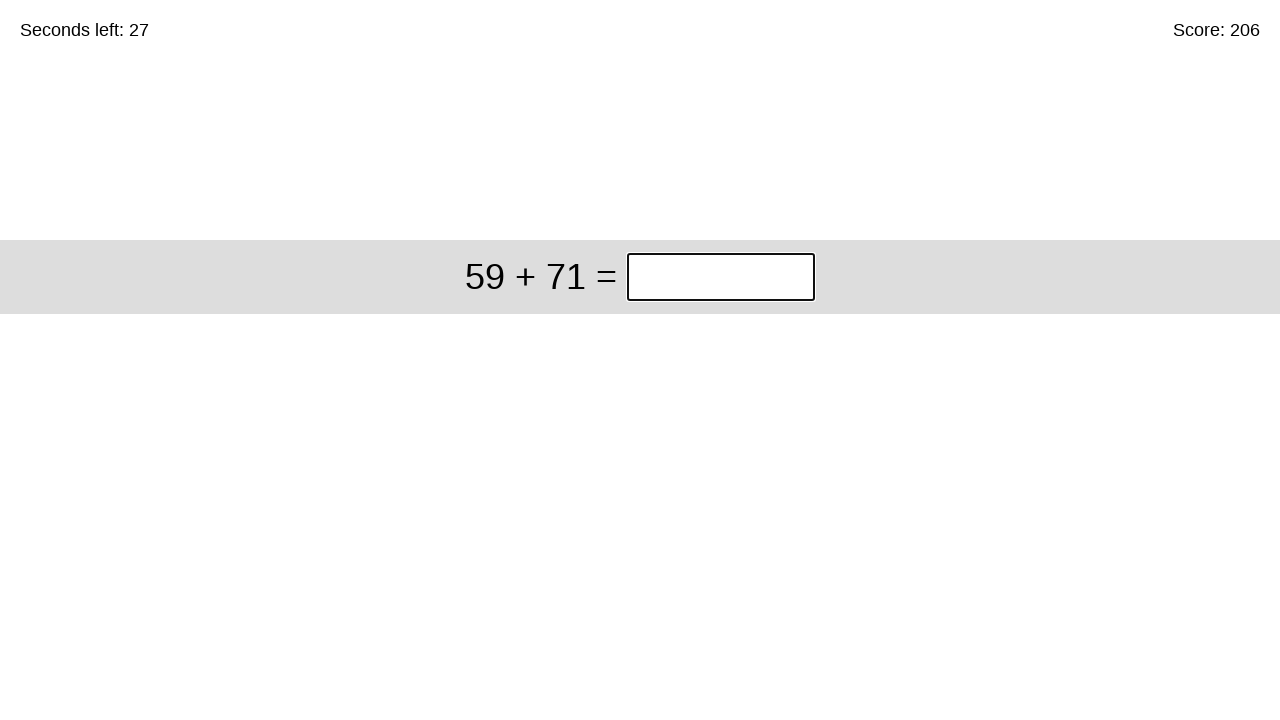

Filled answer input with 130 for problem: 59 + 71 on input.answer >> nth=0
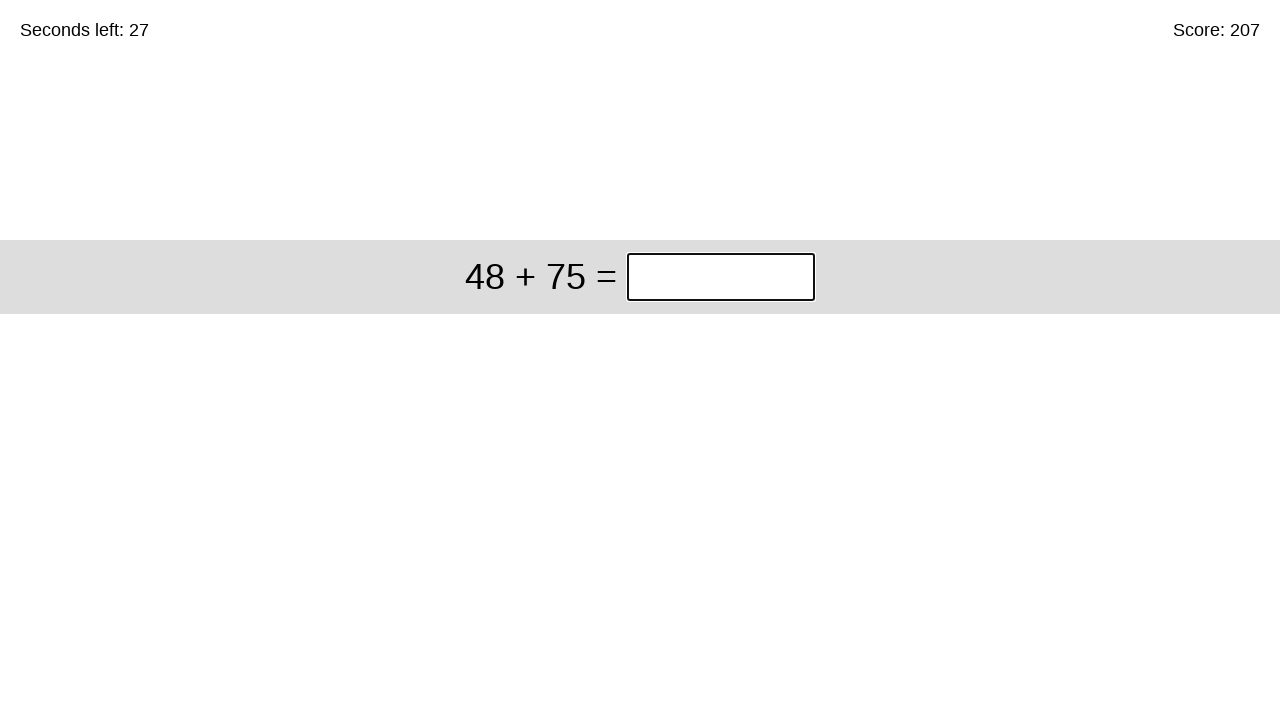

Pressed Enter to submit answer 130 on input.answer >> nth=0
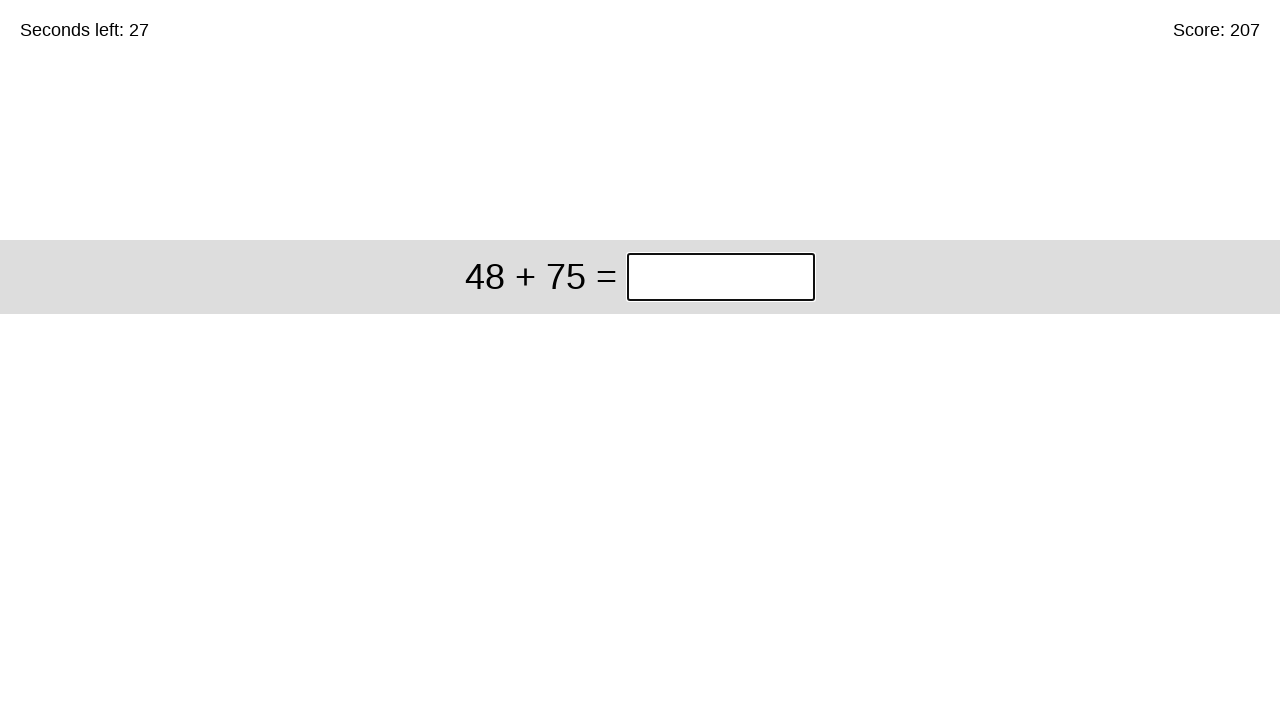

Cleared answer input field for problem: 48 + 75 on input.answer >> nth=0
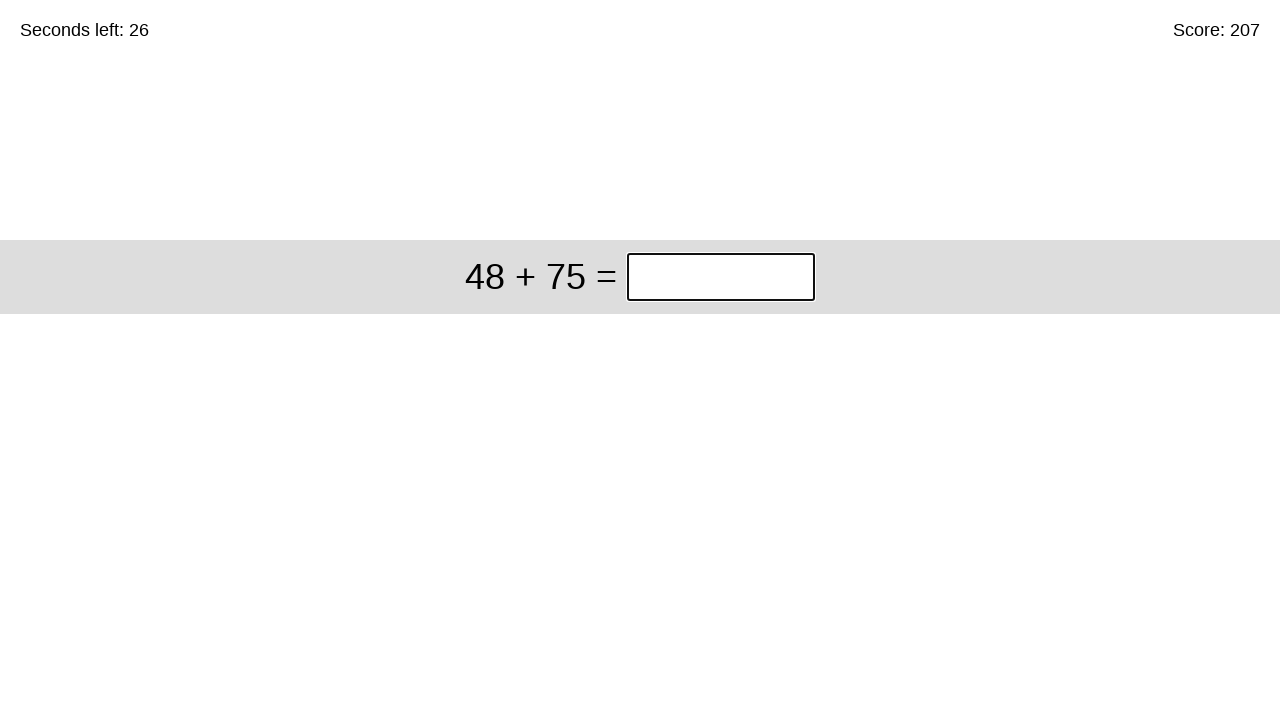

Filled answer input with 123 for problem: 48 + 75 on input.answer >> nth=0
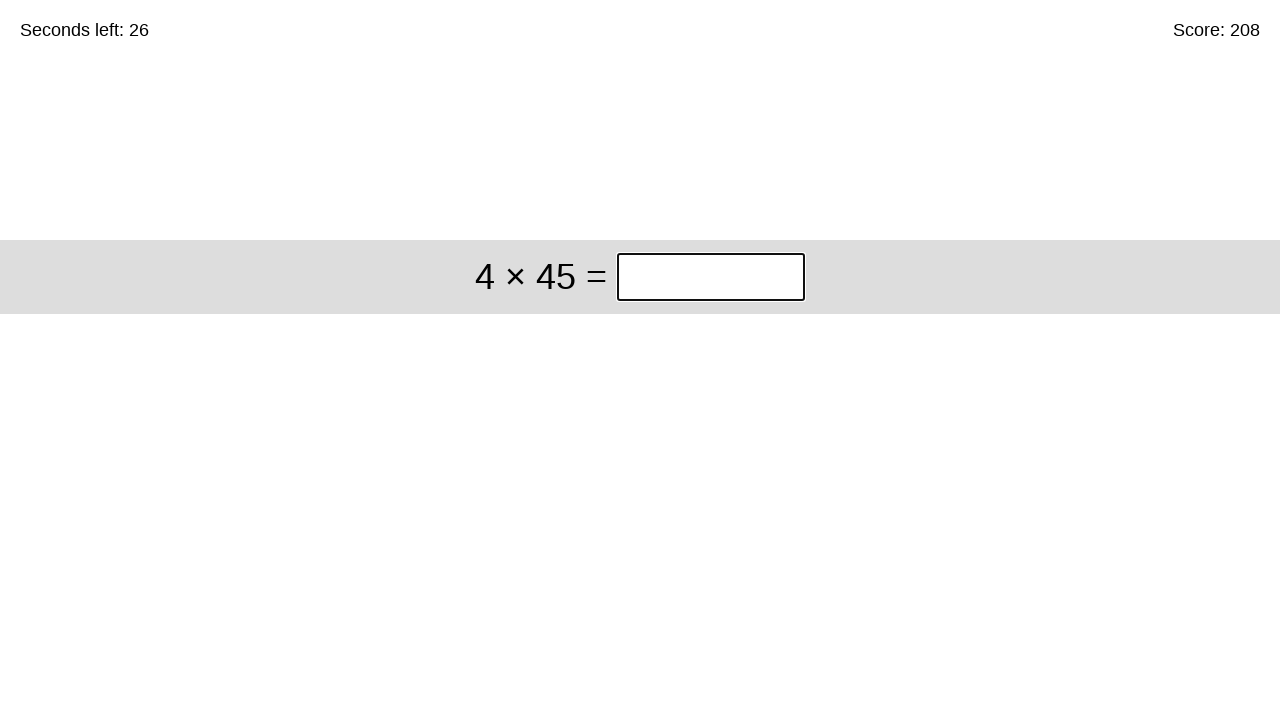

Pressed Enter to submit answer 123 on input.answer >> nth=0
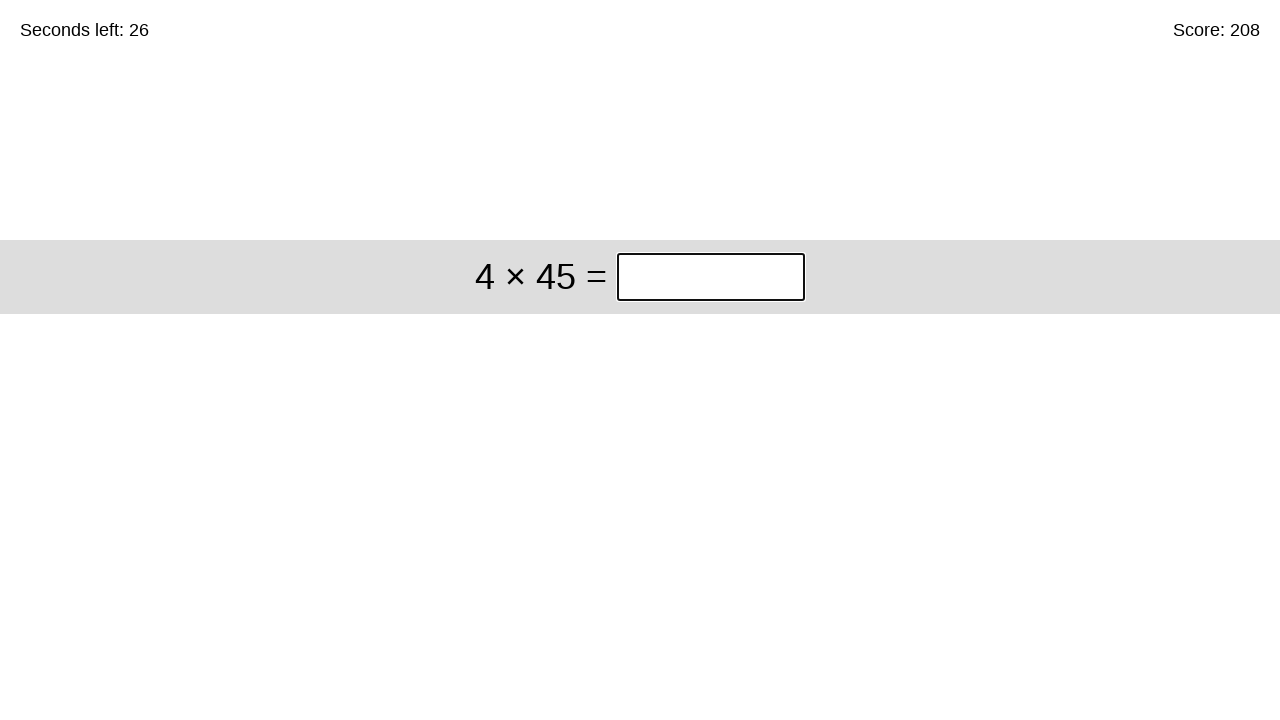

Cleared answer input field for problem: 4 × 45 on input.answer >> nth=0
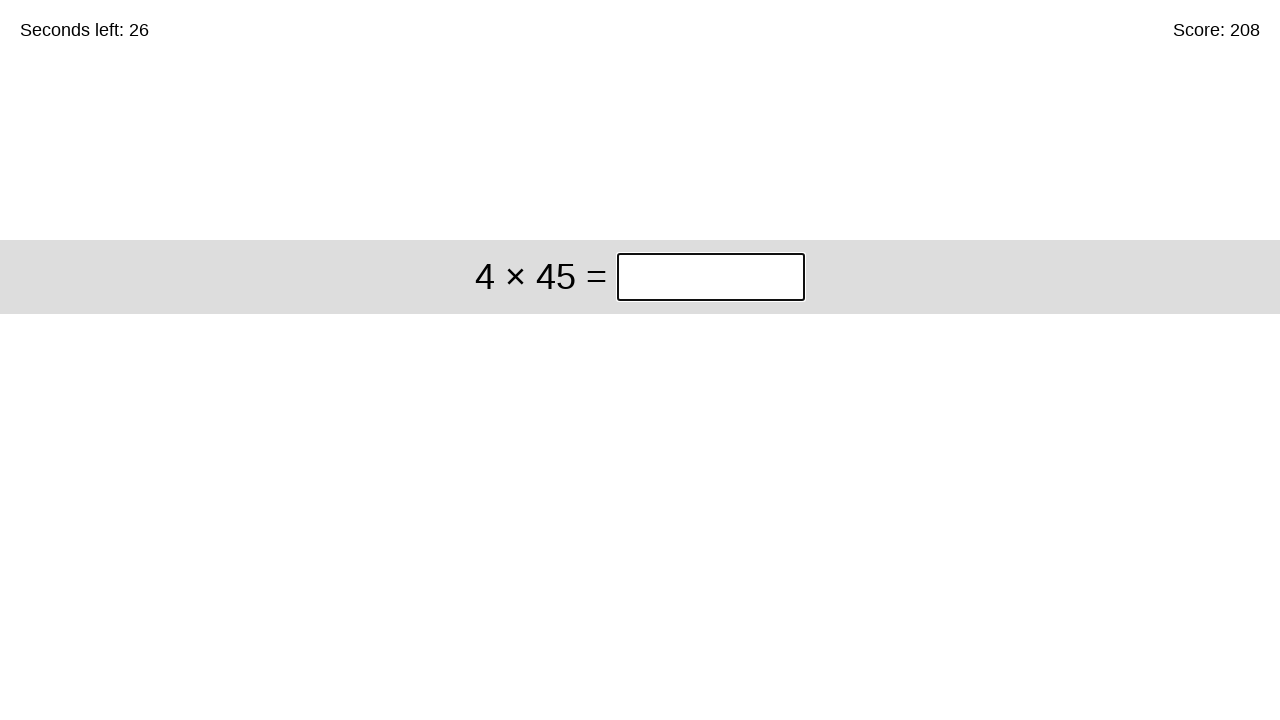

Filled answer input with 180 for problem: 4 × 45 on input.answer >> nth=0
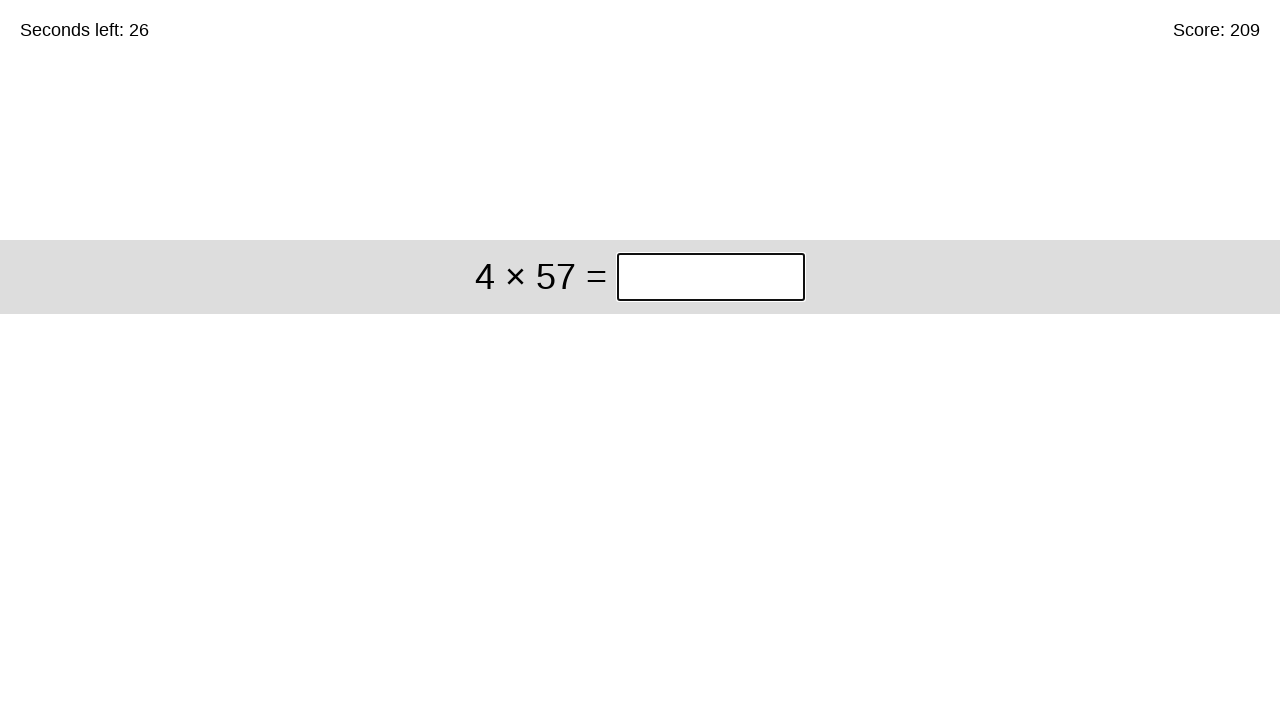

Pressed Enter to submit answer 180 on input.answer >> nth=0
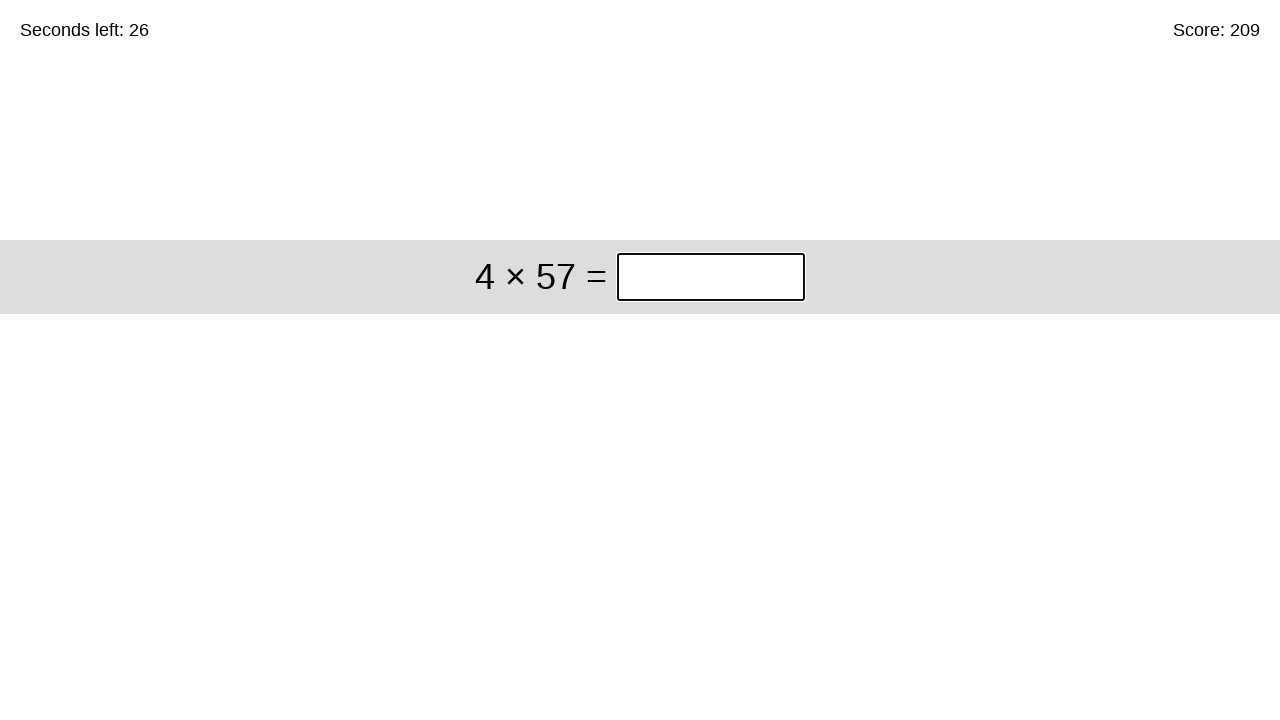

Cleared answer input field for problem: 4 × 57 on input.answer >> nth=0
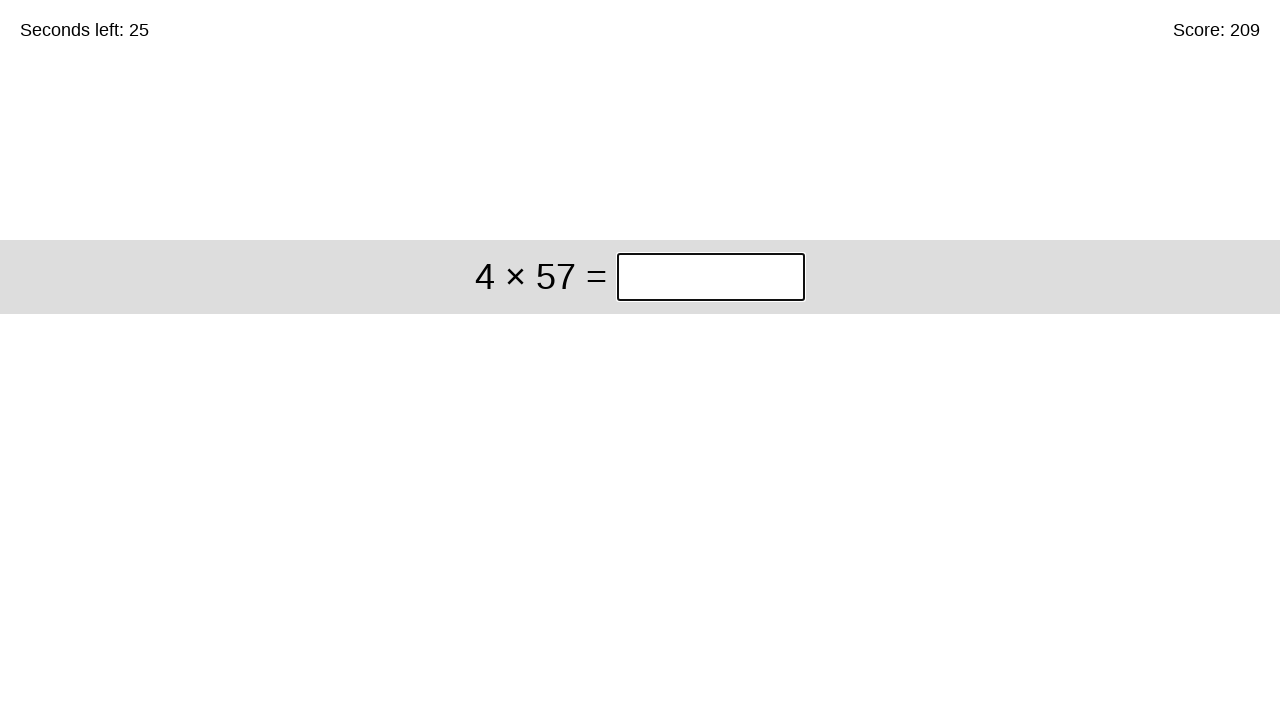

Filled answer input with 228 for problem: 4 × 57 on input.answer >> nth=0
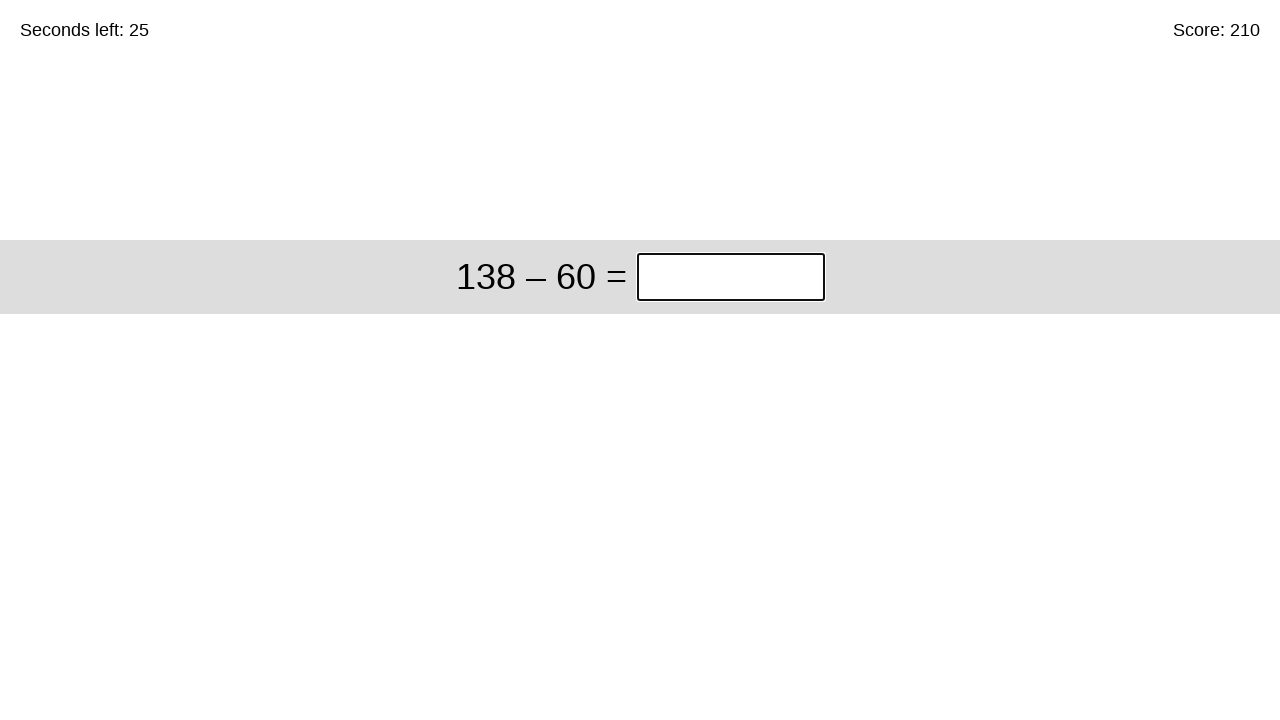

Pressed Enter to submit answer 228 on input.answer >> nth=0
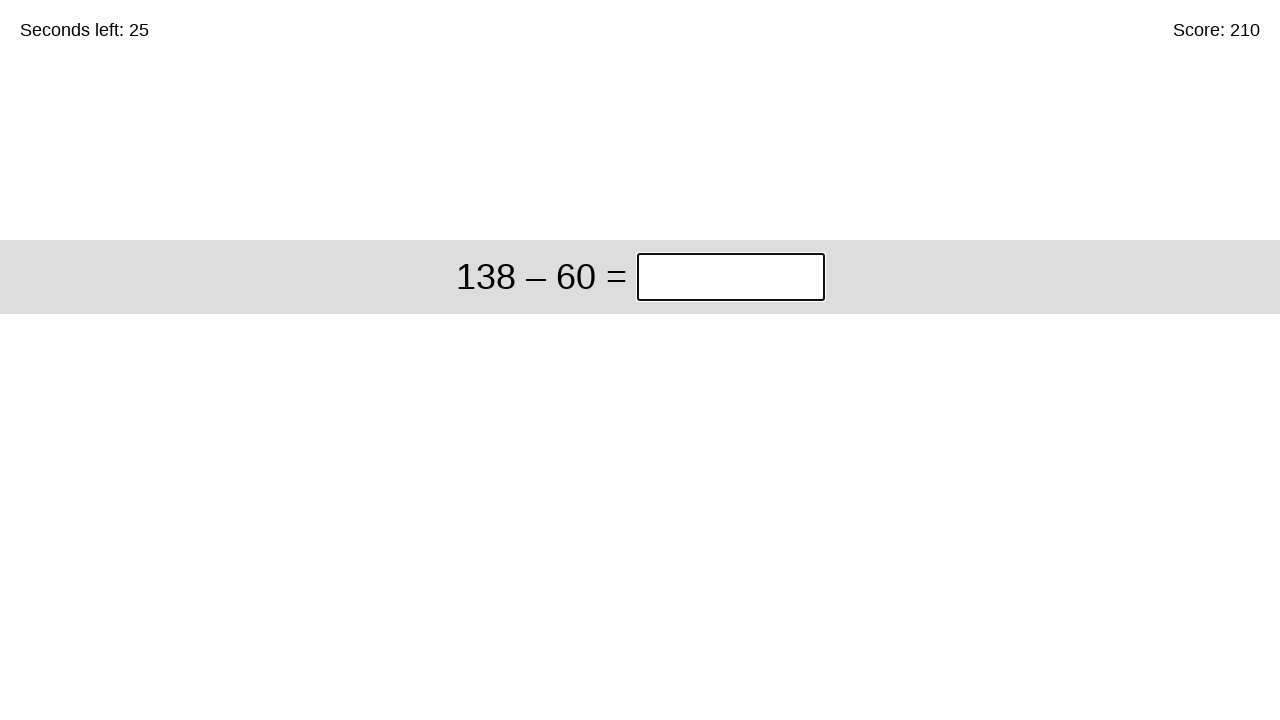

Cleared answer input field for problem: 138 – 60 on input.answer >> nth=0
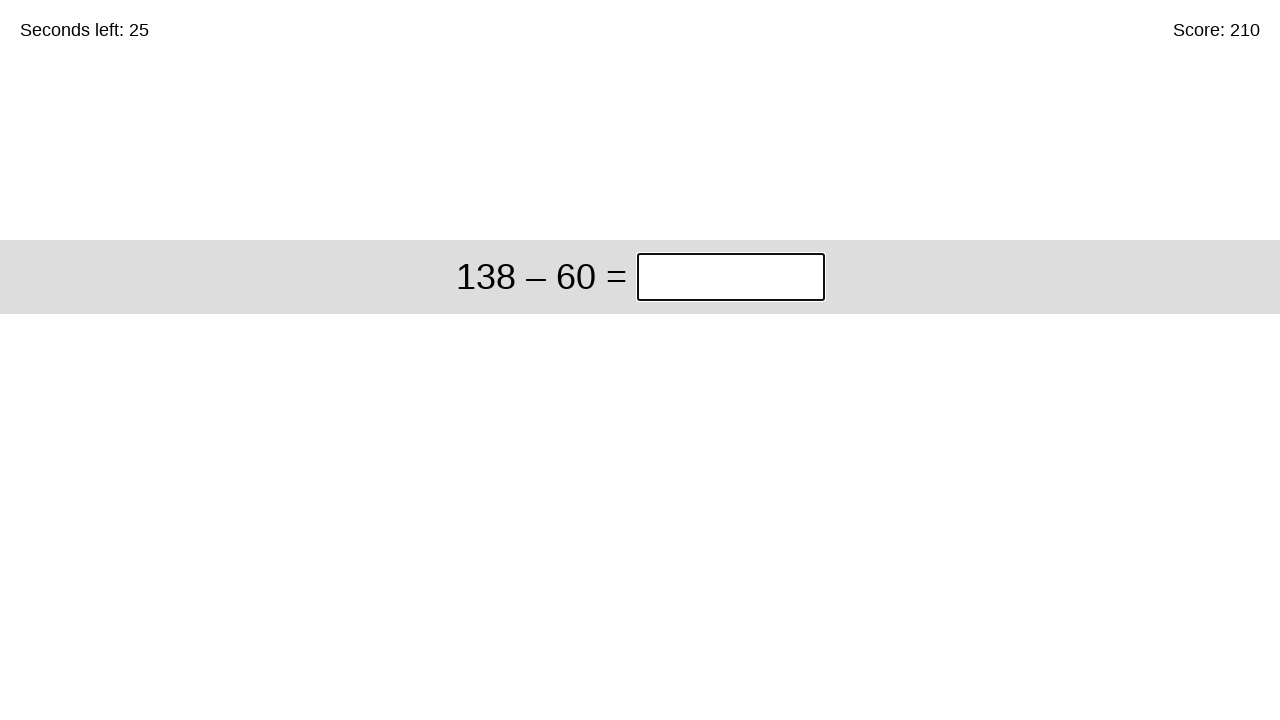

Filled answer input with 78 for problem: 138 – 60 on input.answer >> nth=0
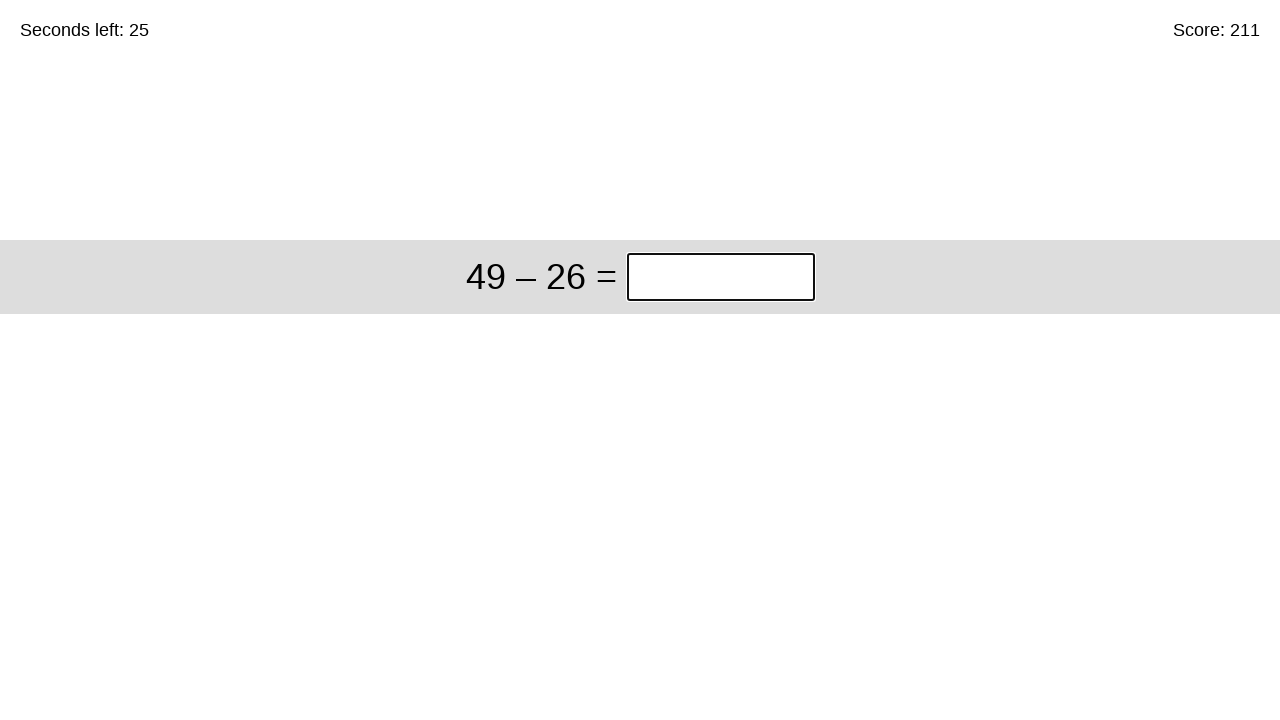

Pressed Enter to submit answer 78 on input.answer >> nth=0
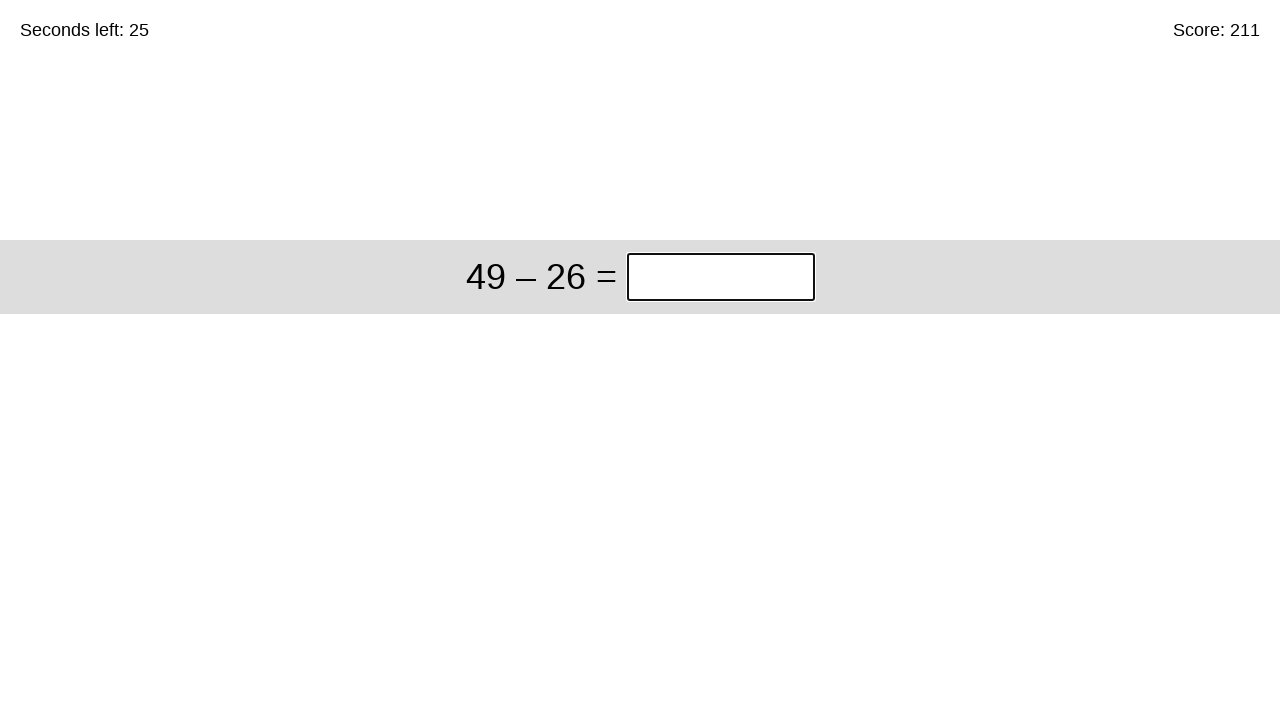

Cleared answer input field for problem: 49 – 26 on input.answer >> nth=0
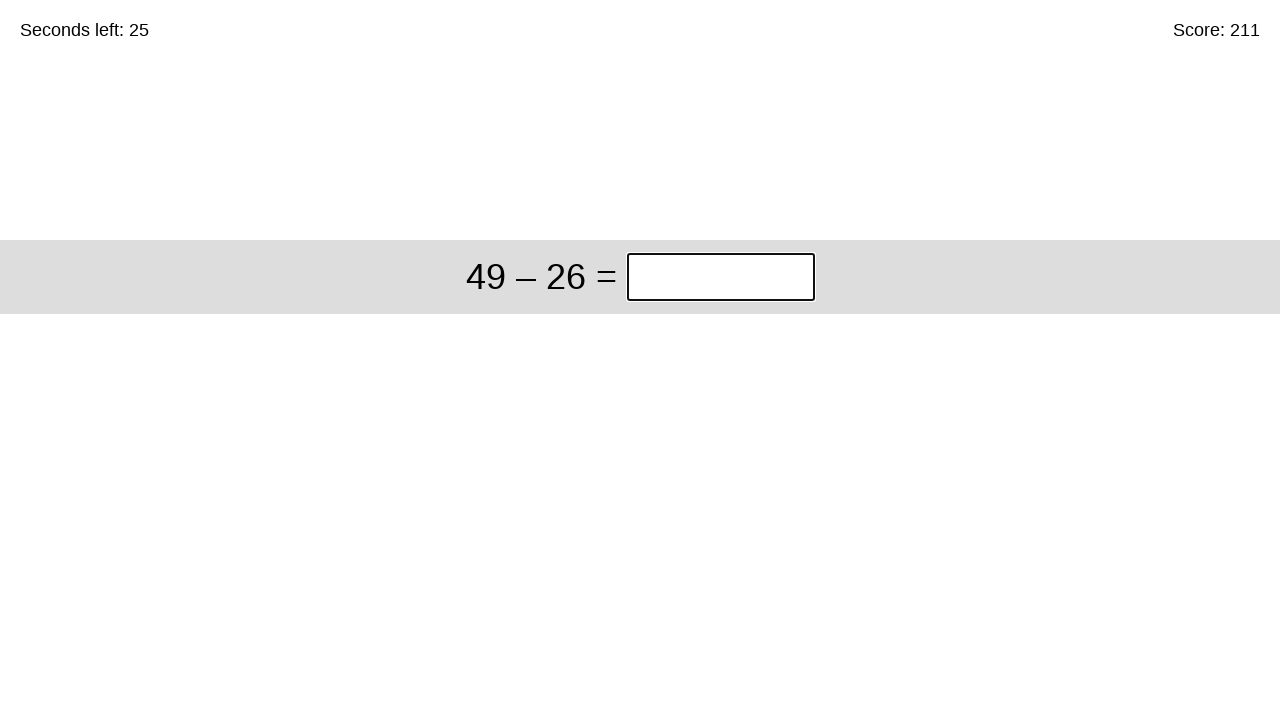

Filled answer input with 23 for problem: 49 – 26 on input.answer >> nth=0
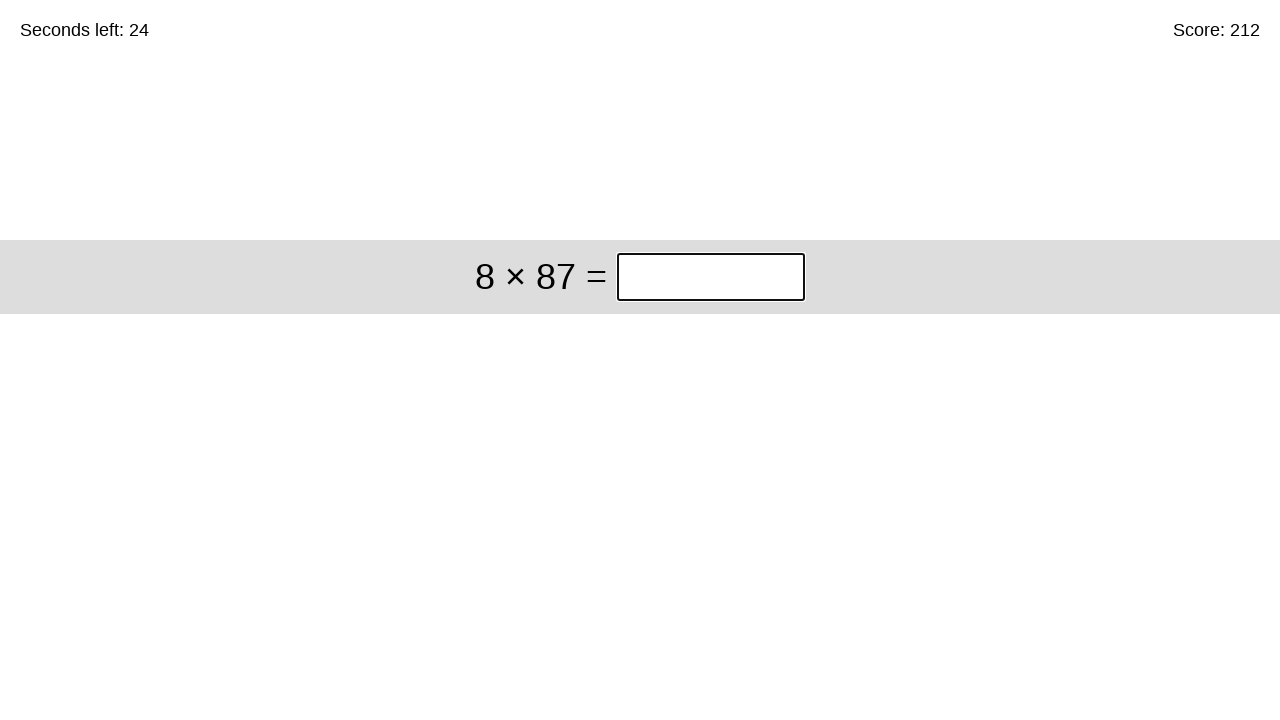

Pressed Enter to submit answer 23 on input.answer >> nth=0
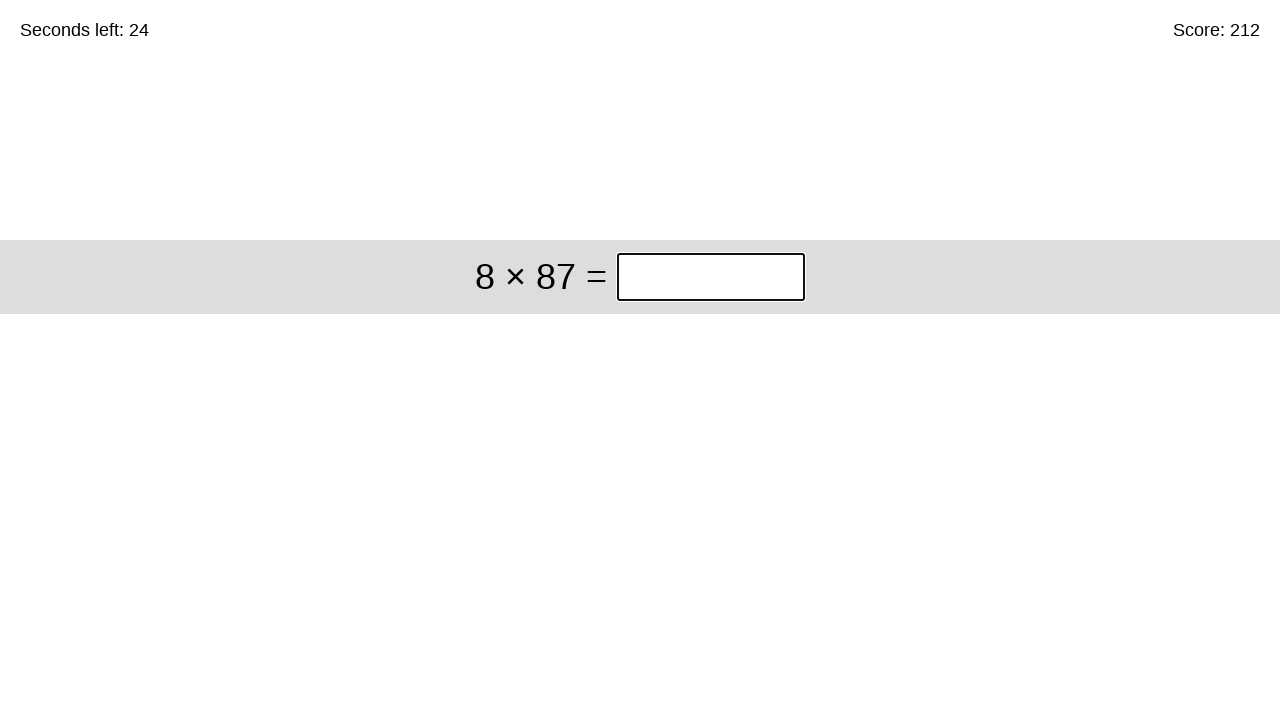

Cleared answer input field for problem: 8 × 87 on input.answer >> nth=0
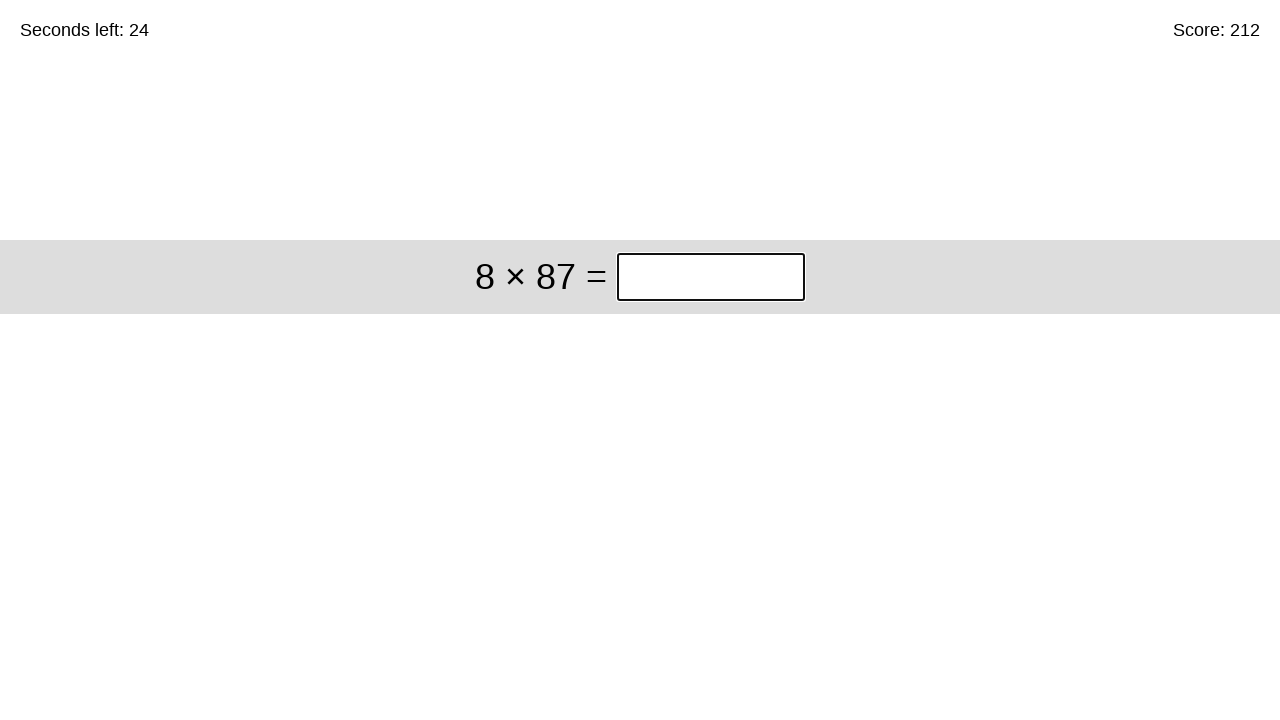

Filled answer input with 696 for problem: 8 × 87 on input.answer >> nth=0
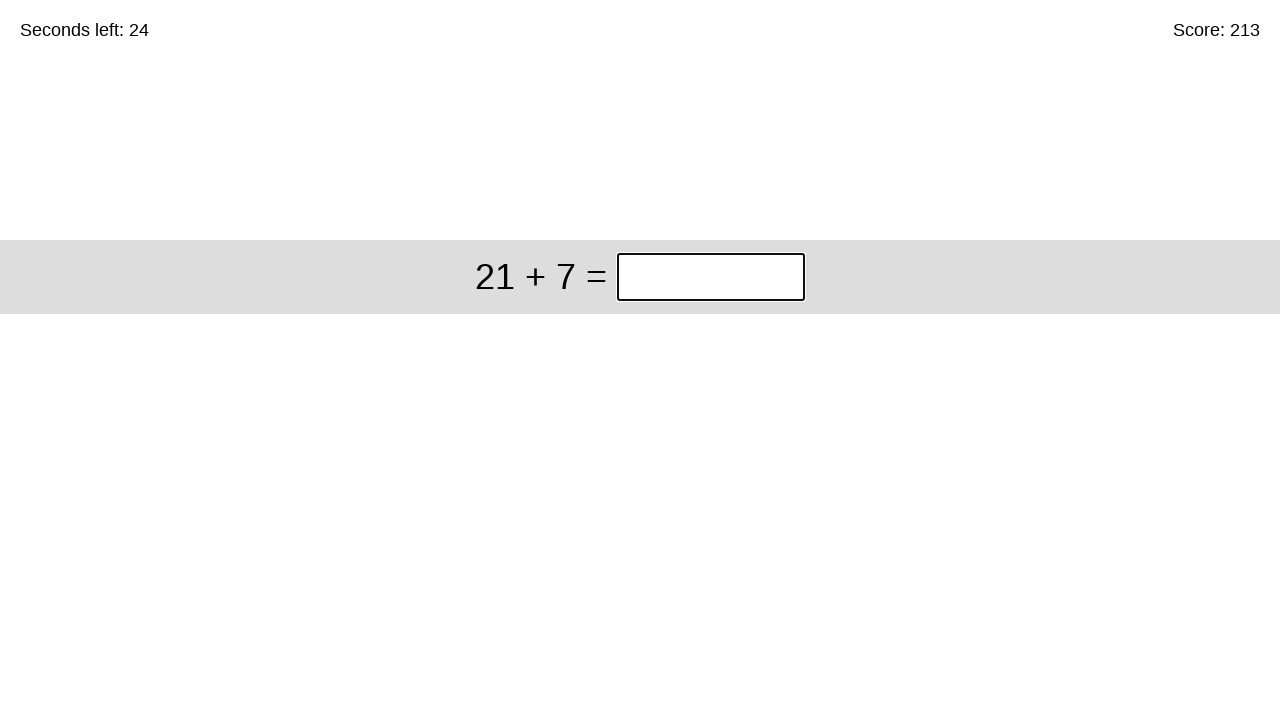

Pressed Enter to submit answer 696 on input.answer >> nth=0
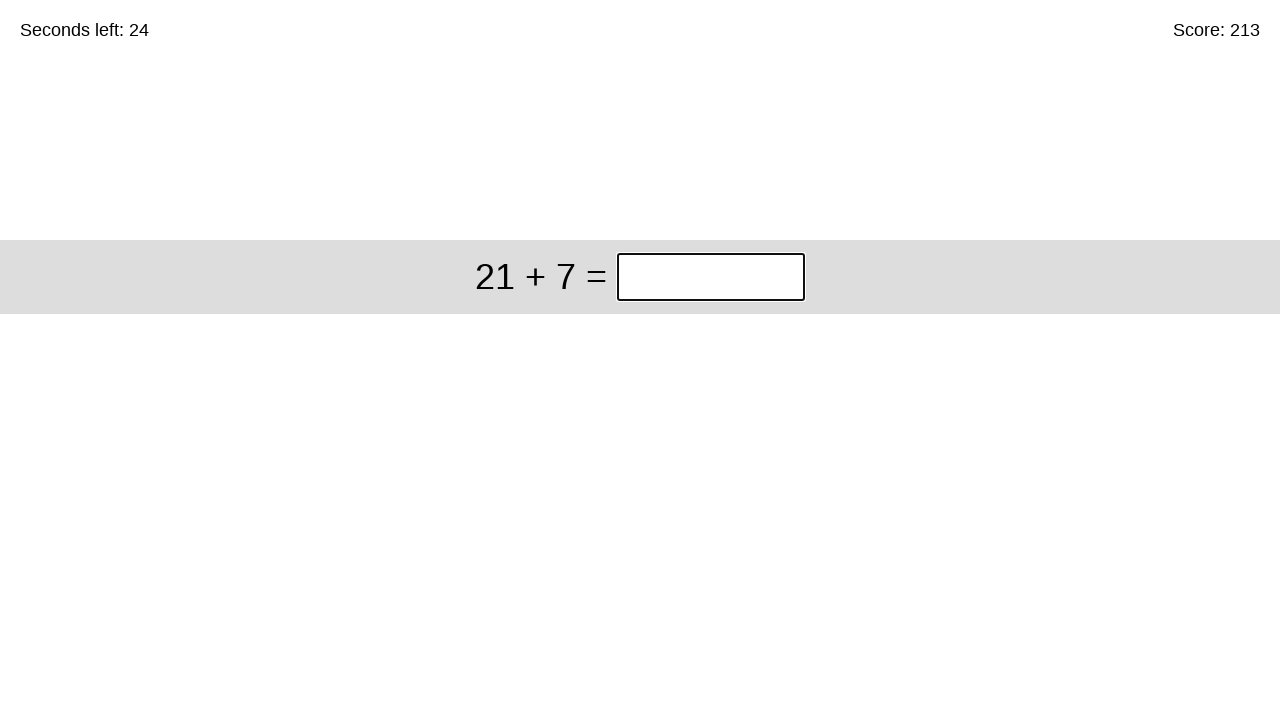

Cleared answer input field for problem: 21 + 7 on input.answer >> nth=0
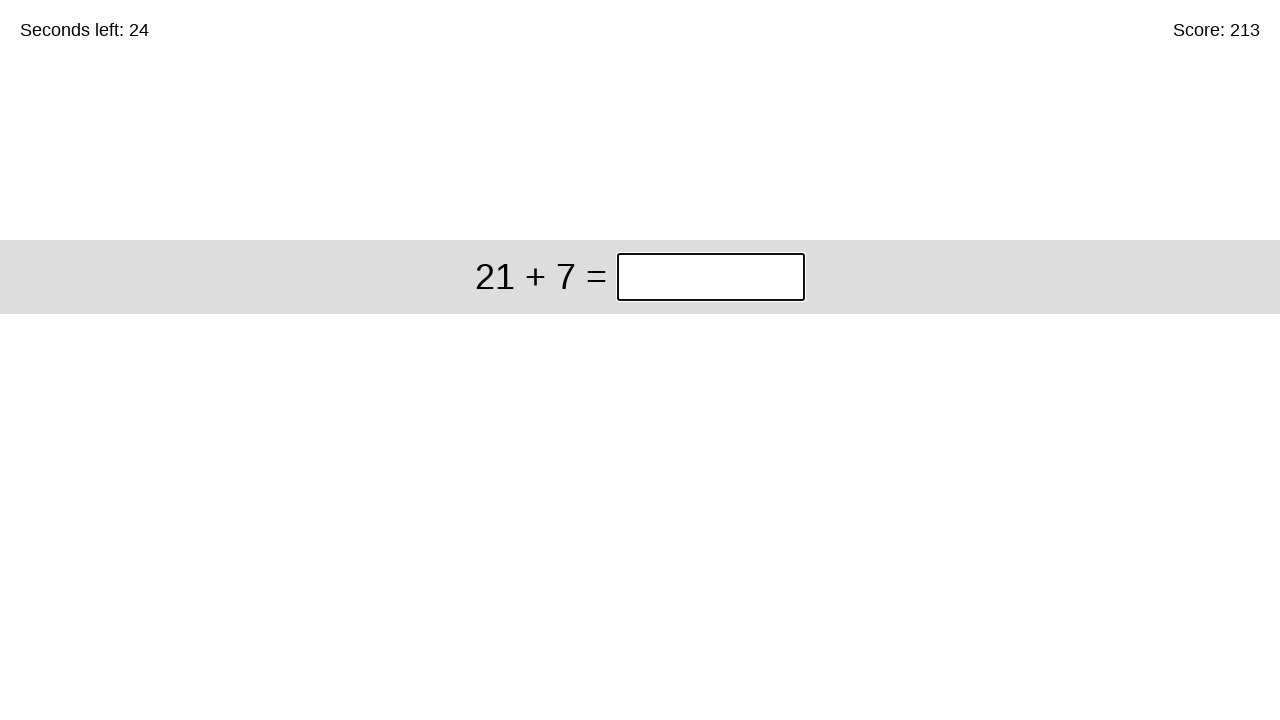

Filled answer input with 28 for problem: 21 + 7 on input.answer >> nth=0
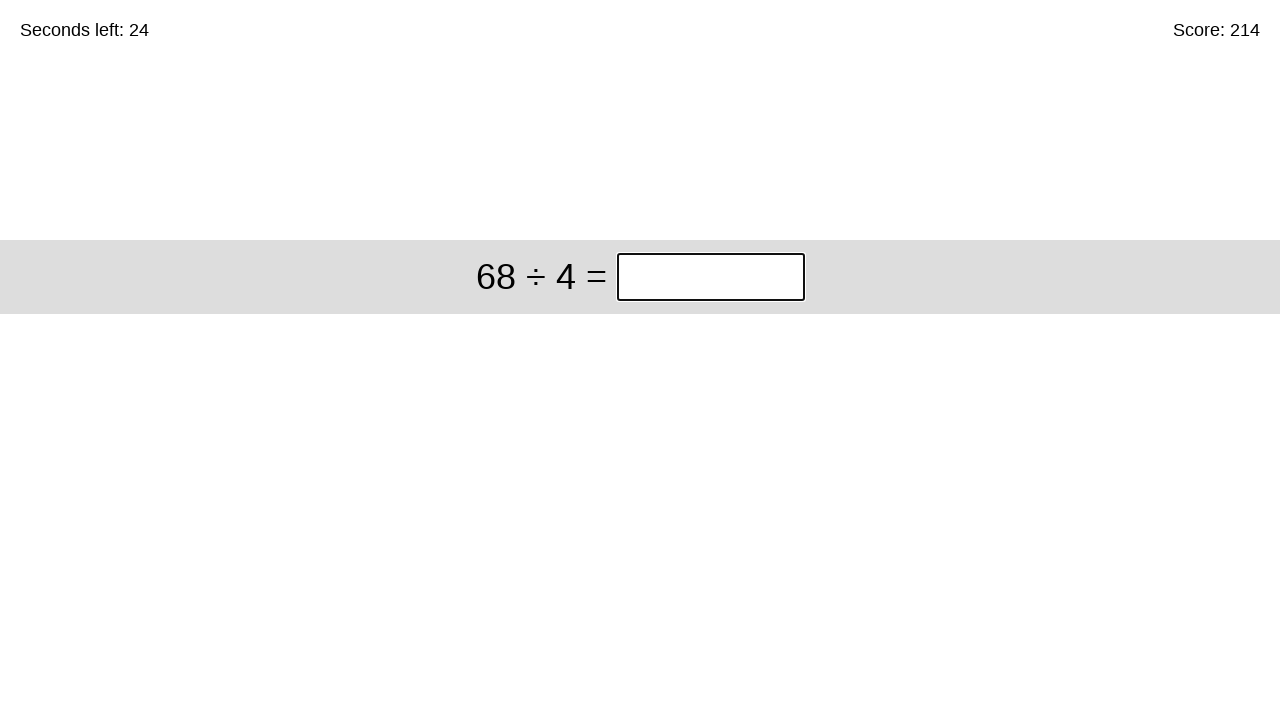

Pressed Enter to submit answer 28 on input.answer >> nth=0
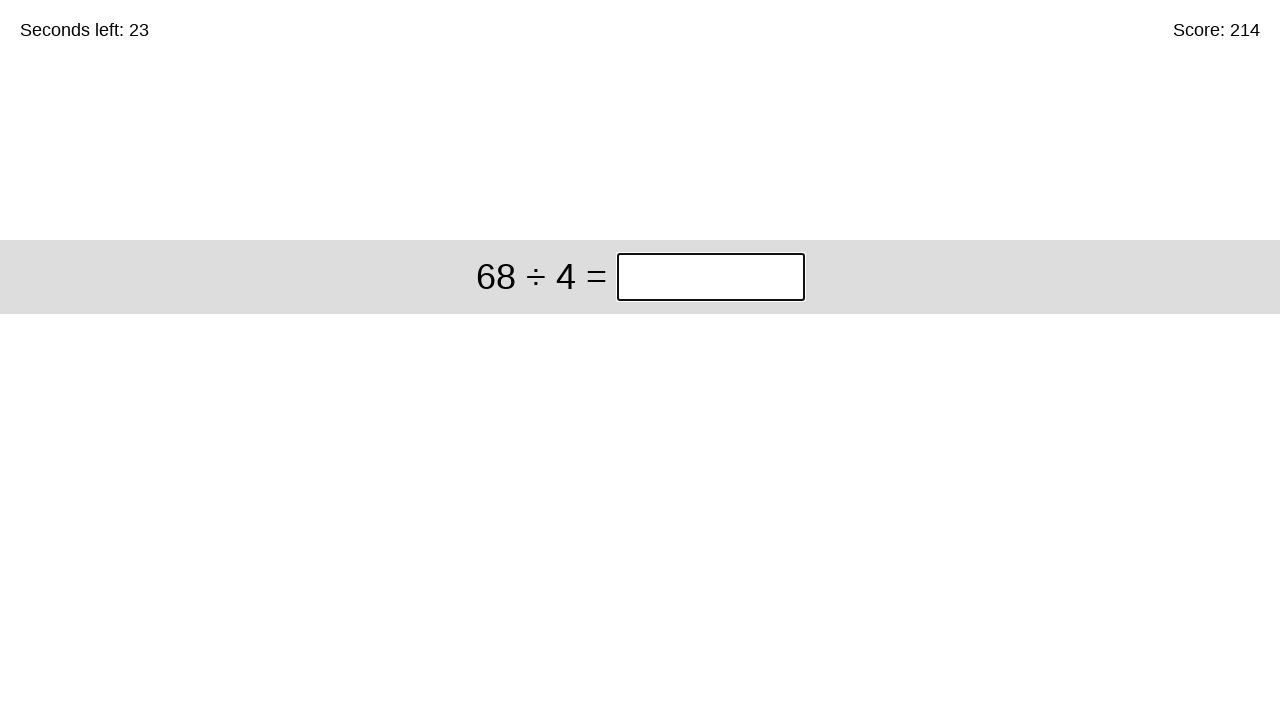

Cleared answer input field for problem: 68 ÷ 4 on input.answer >> nth=0
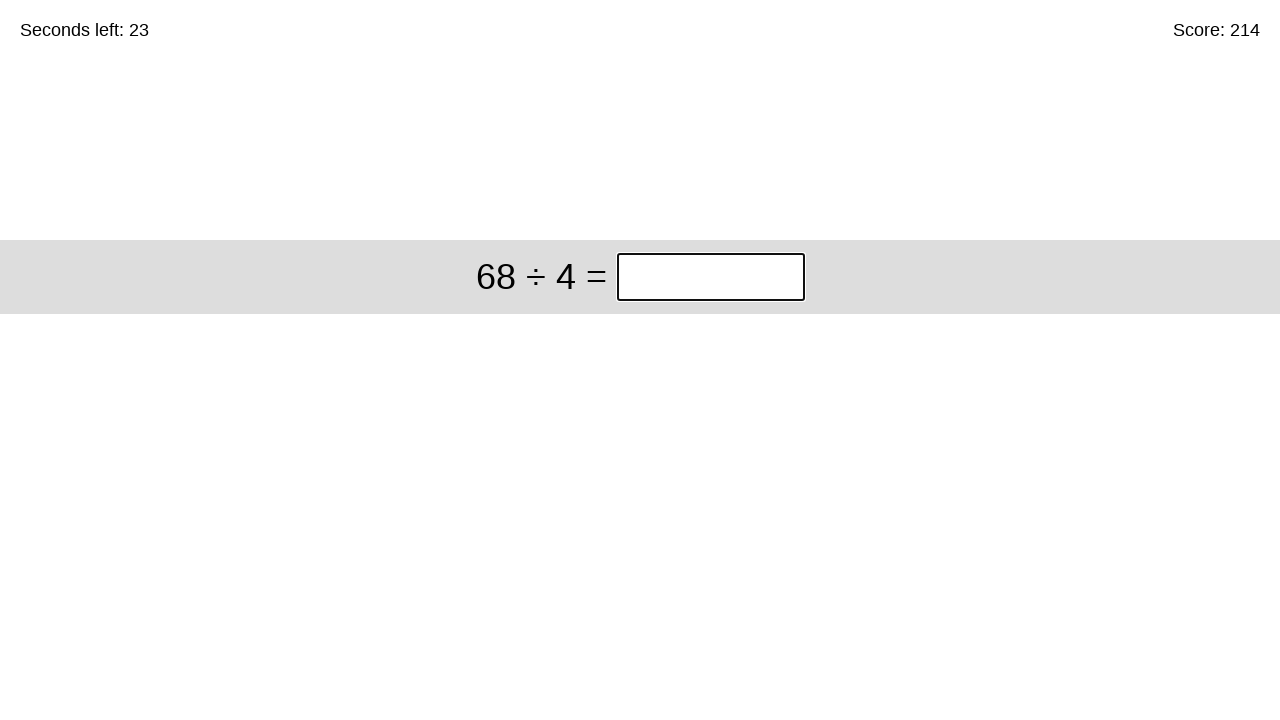

Filled answer input with 17 for problem: 68 ÷ 4 on input.answer >> nth=0
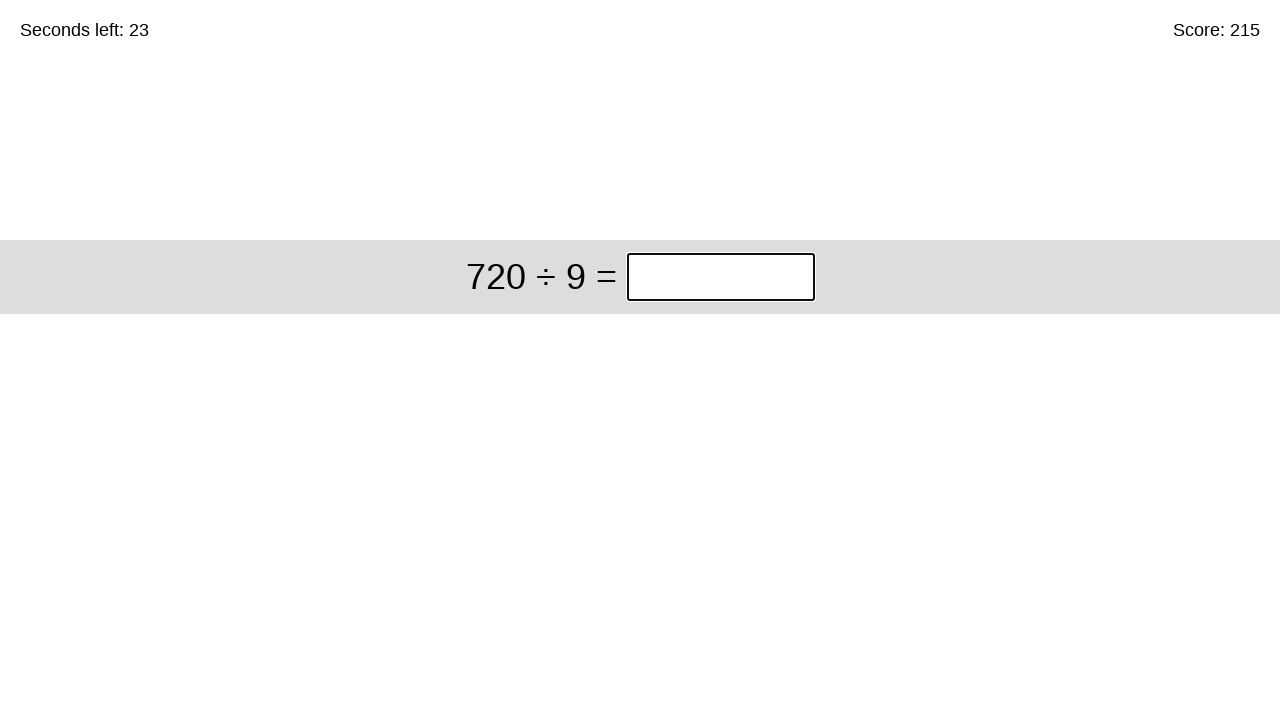

Pressed Enter to submit answer 17 on input.answer >> nth=0
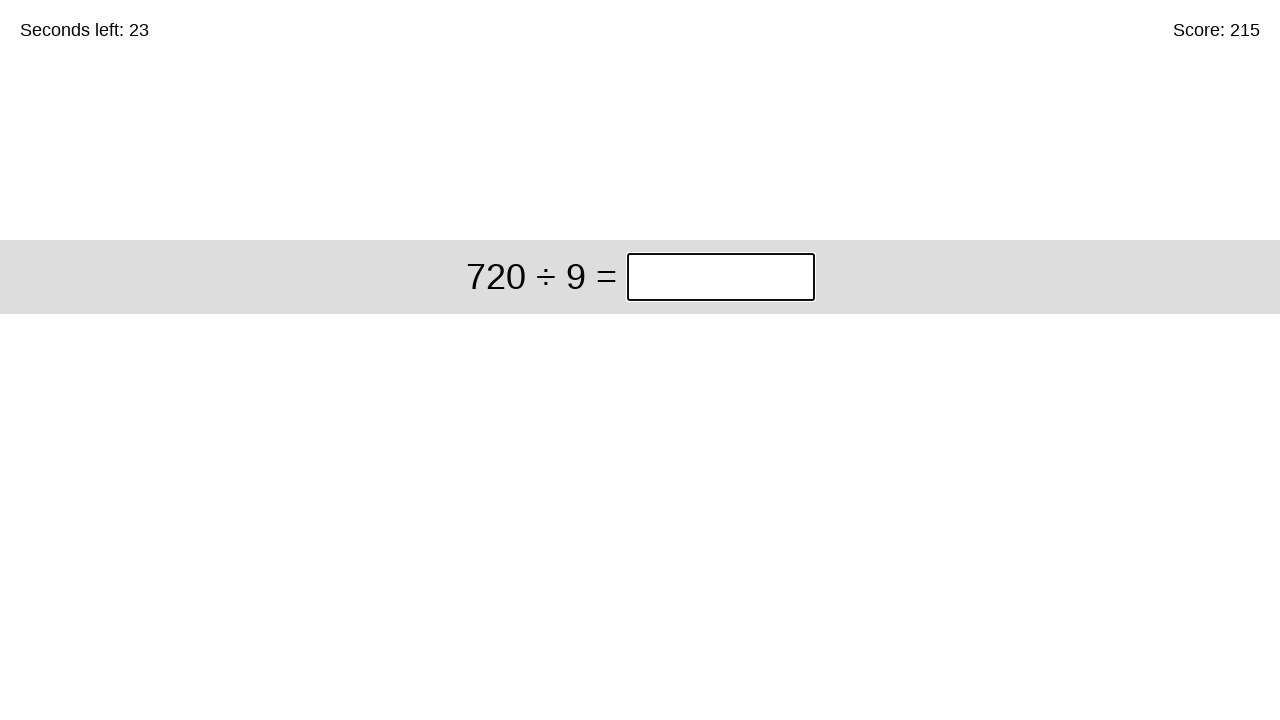

Cleared answer input field for problem: 720 ÷ 9 on input.answer >> nth=0
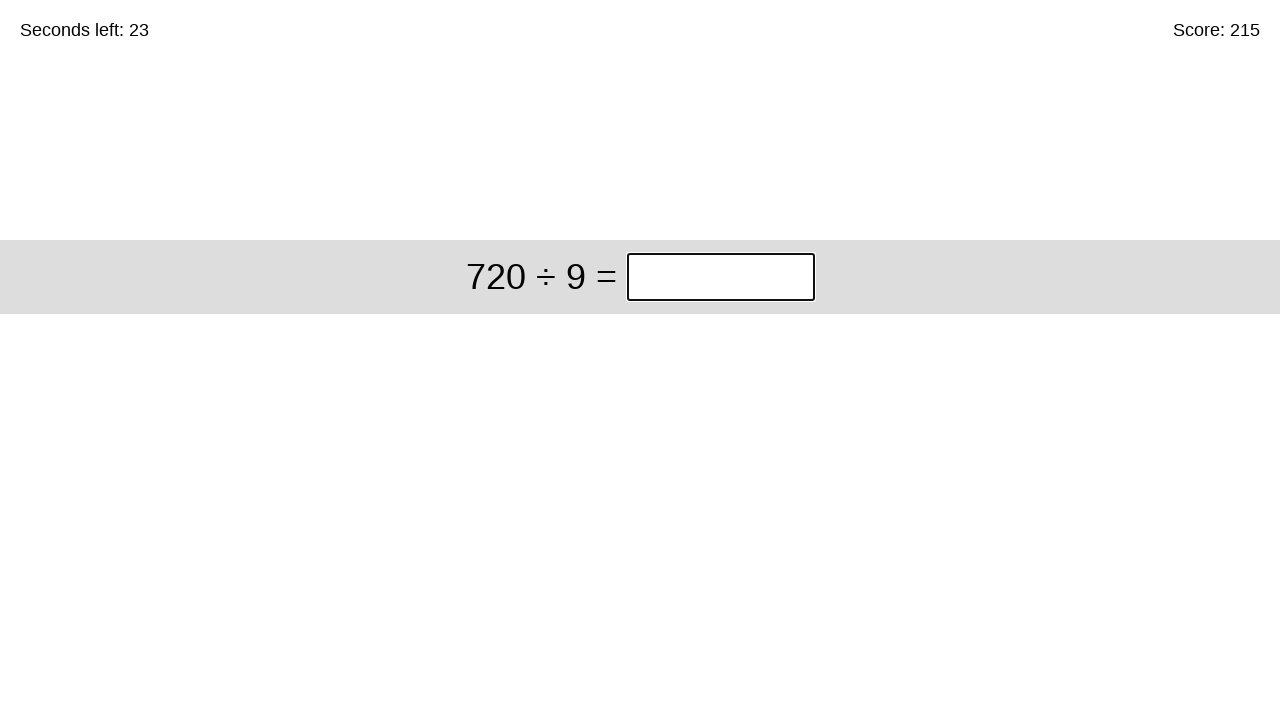

Filled answer input with 80 for problem: 720 ÷ 9 on input.answer >> nth=0
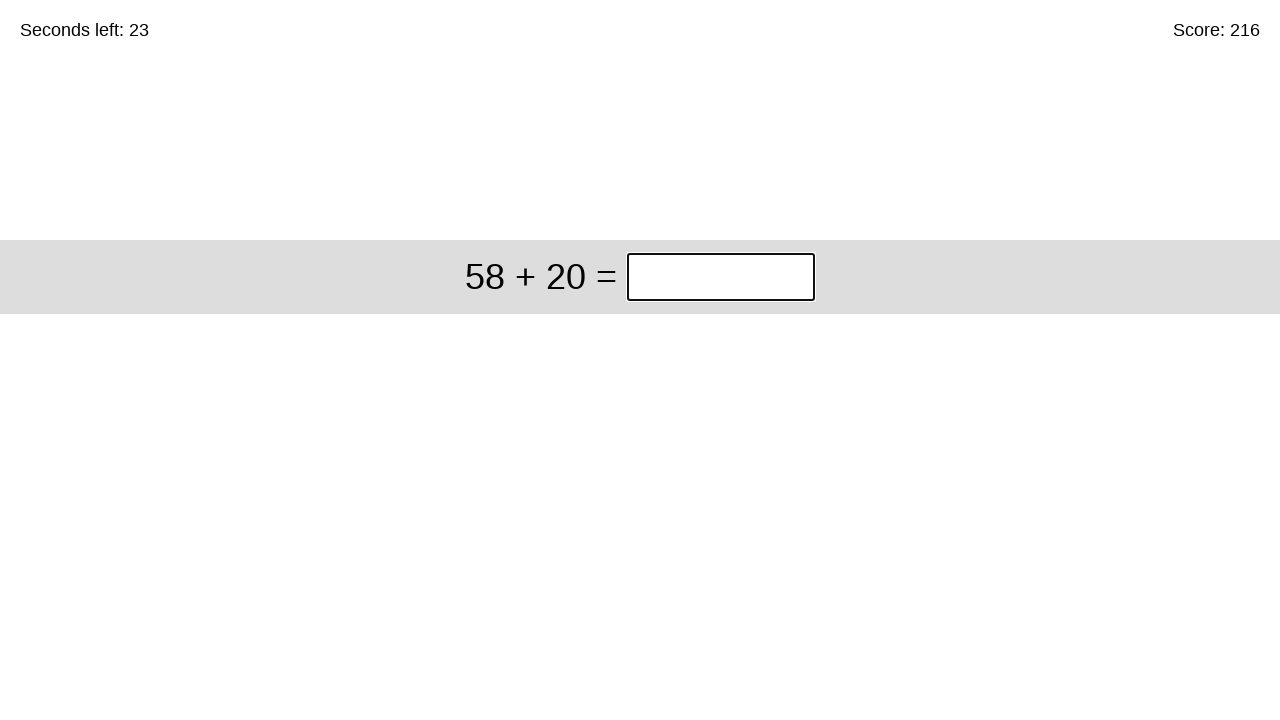

Pressed Enter to submit answer 80 on input.answer >> nth=0
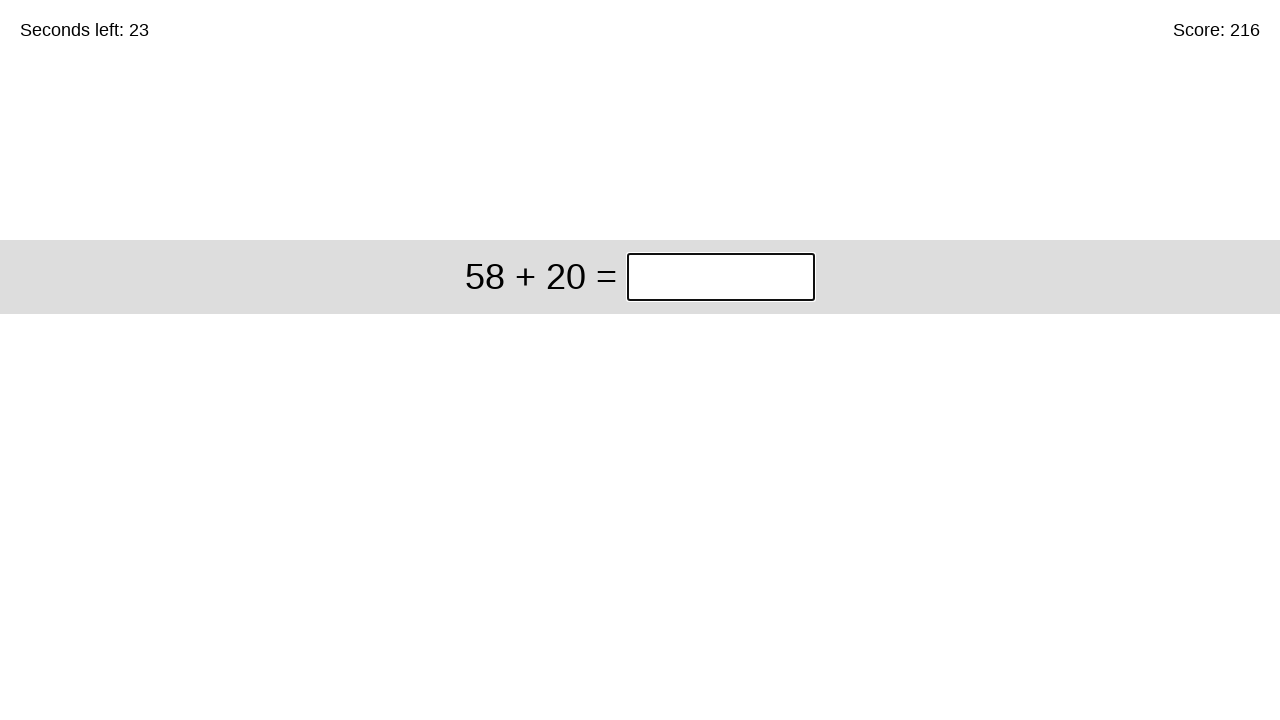

Cleared answer input field for problem: 58 + 20 on input.answer >> nth=0
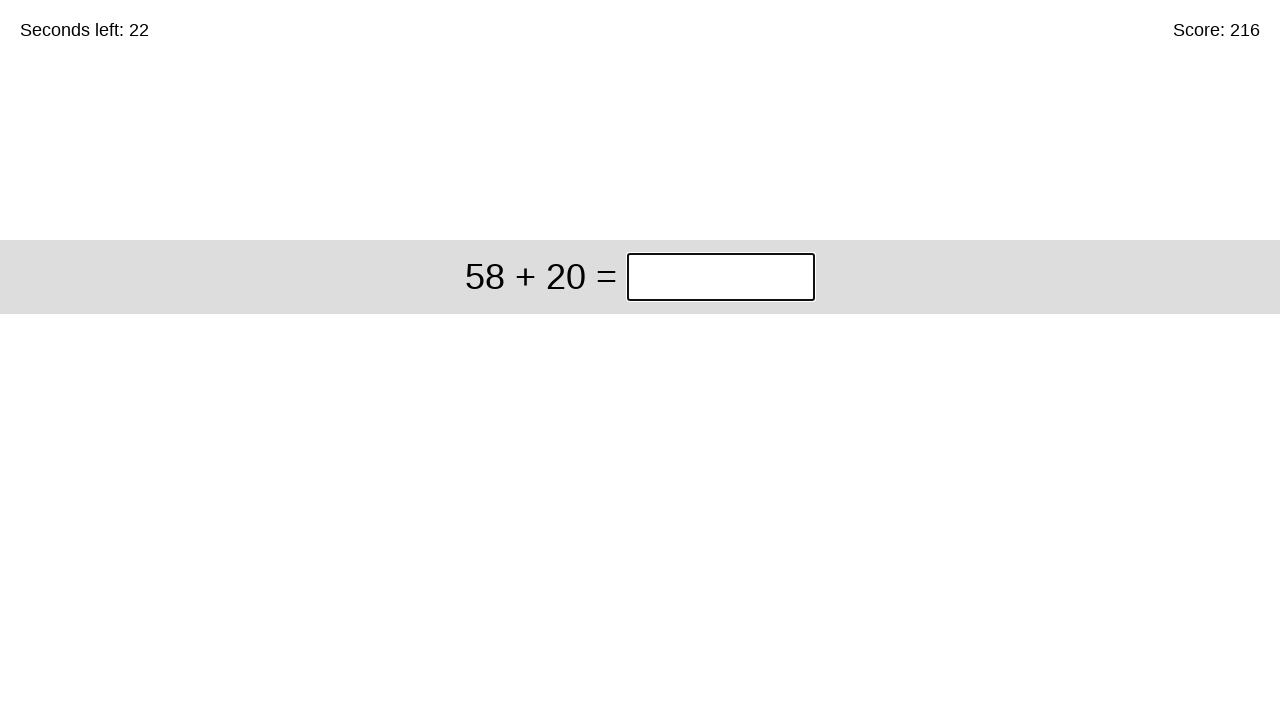

Filled answer input with 78 for problem: 58 + 20 on input.answer >> nth=0
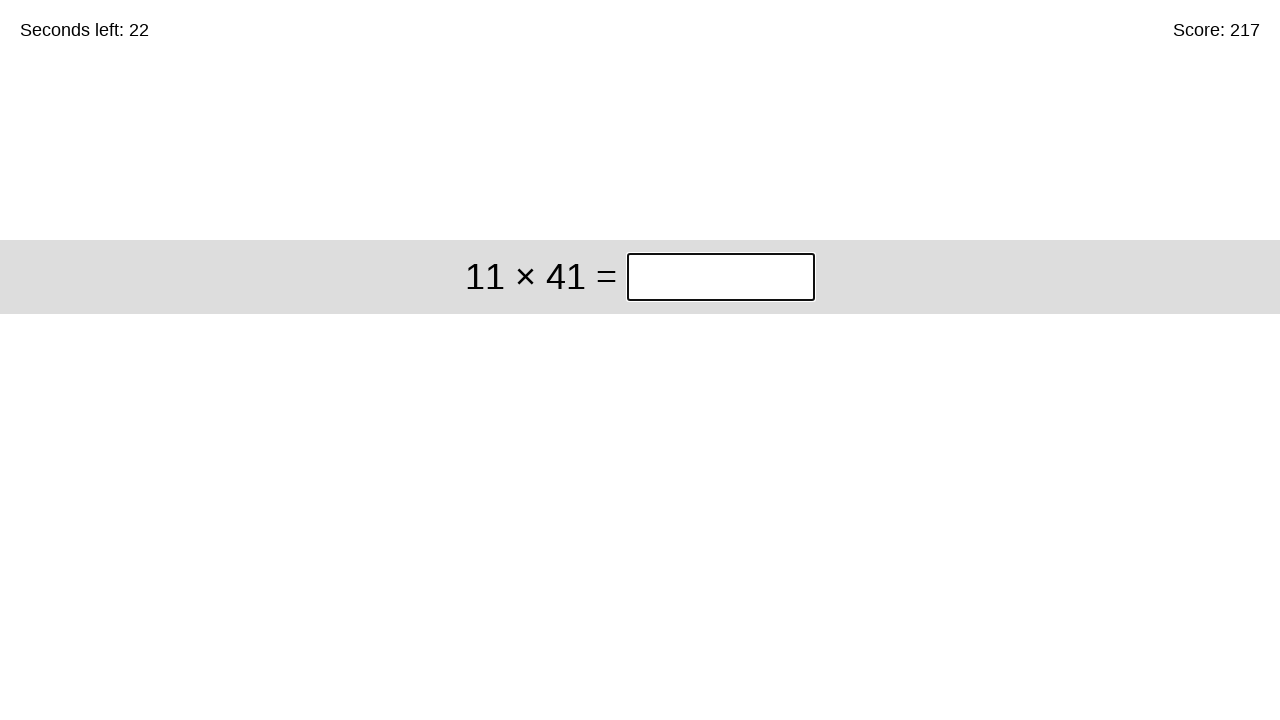

Pressed Enter to submit answer 78 on input.answer >> nth=0
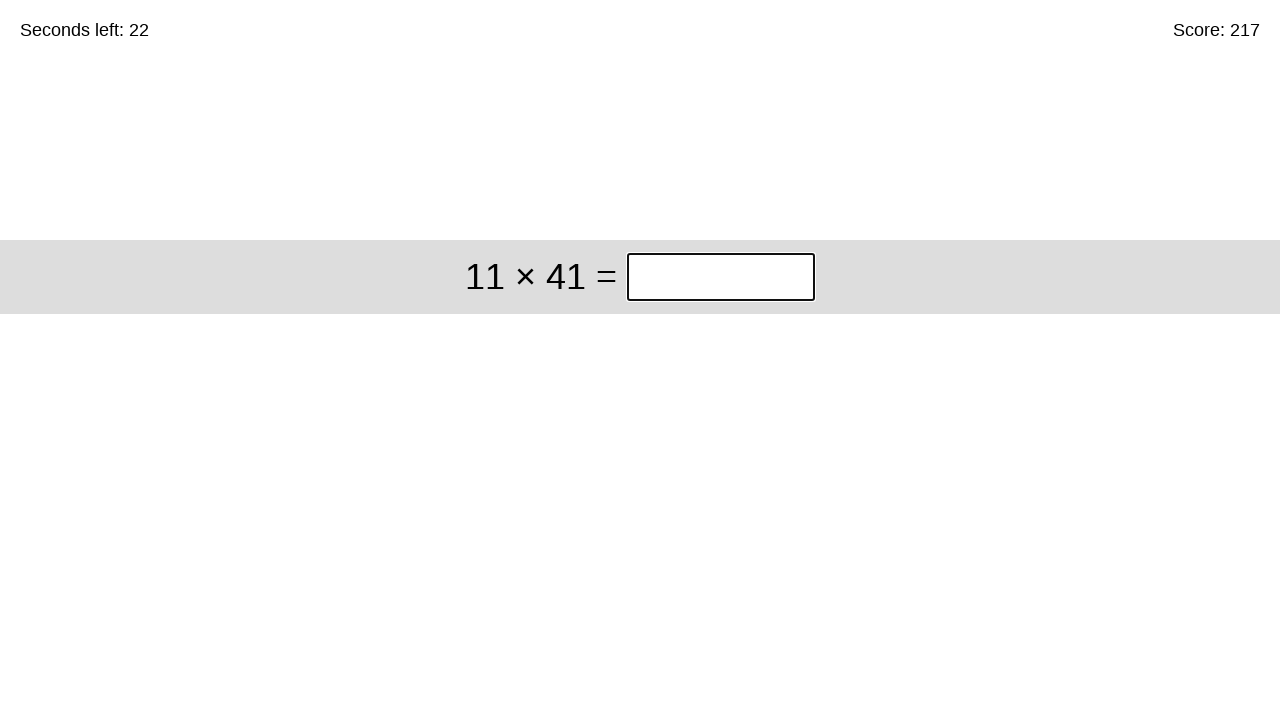

Cleared answer input field for problem: 11 × 41 on input.answer >> nth=0
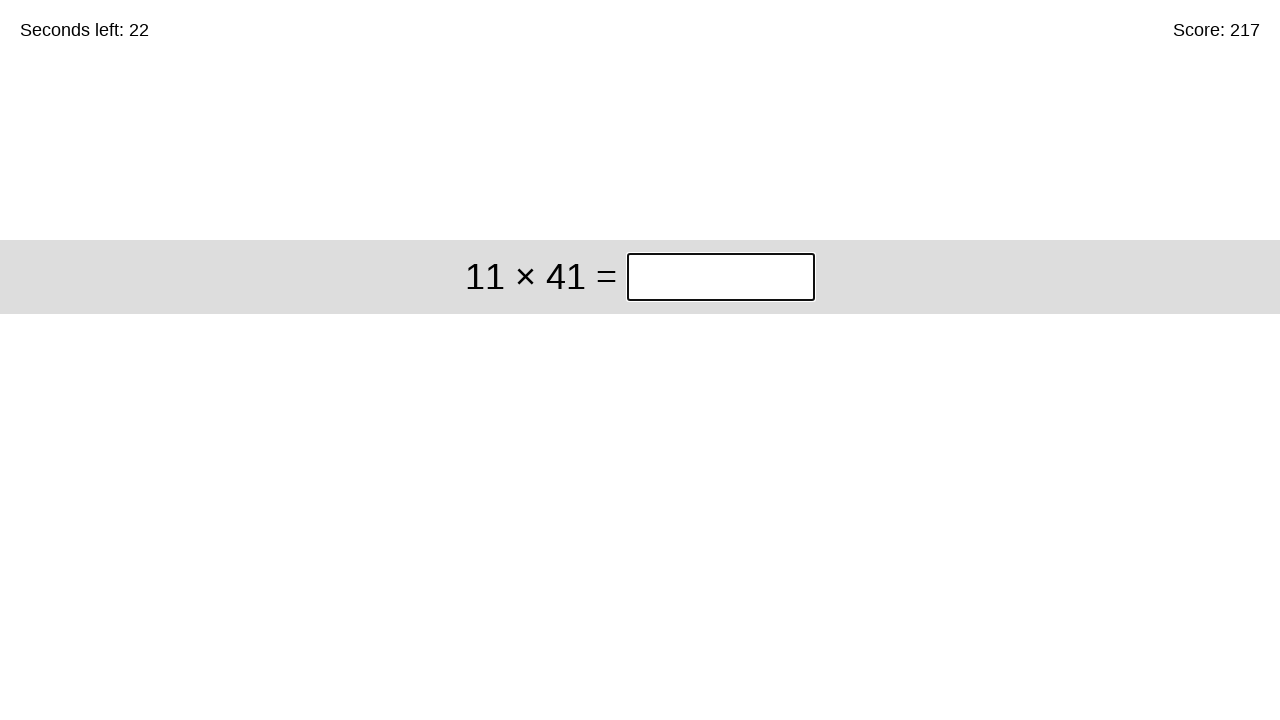

Filled answer input with 451 for problem: 11 × 41 on input.answer >> nth=0
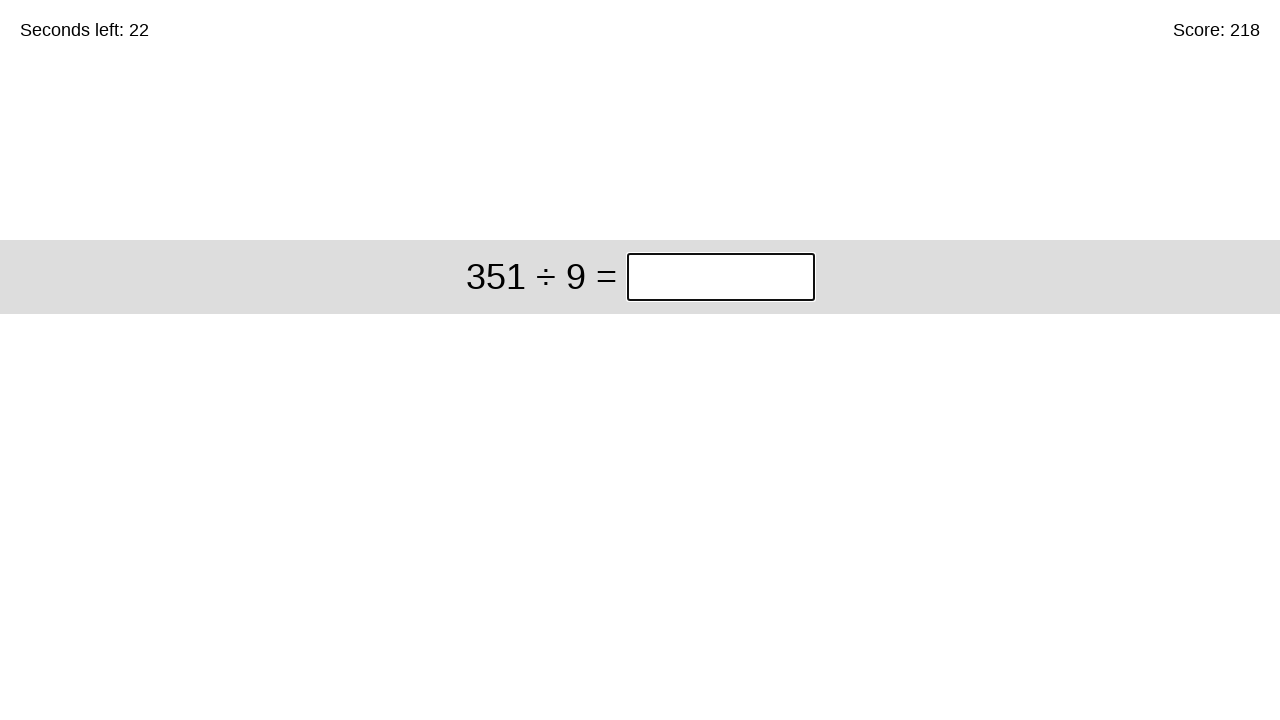

Pressed Enter to submit answer 451 on input.answer >> nth=0
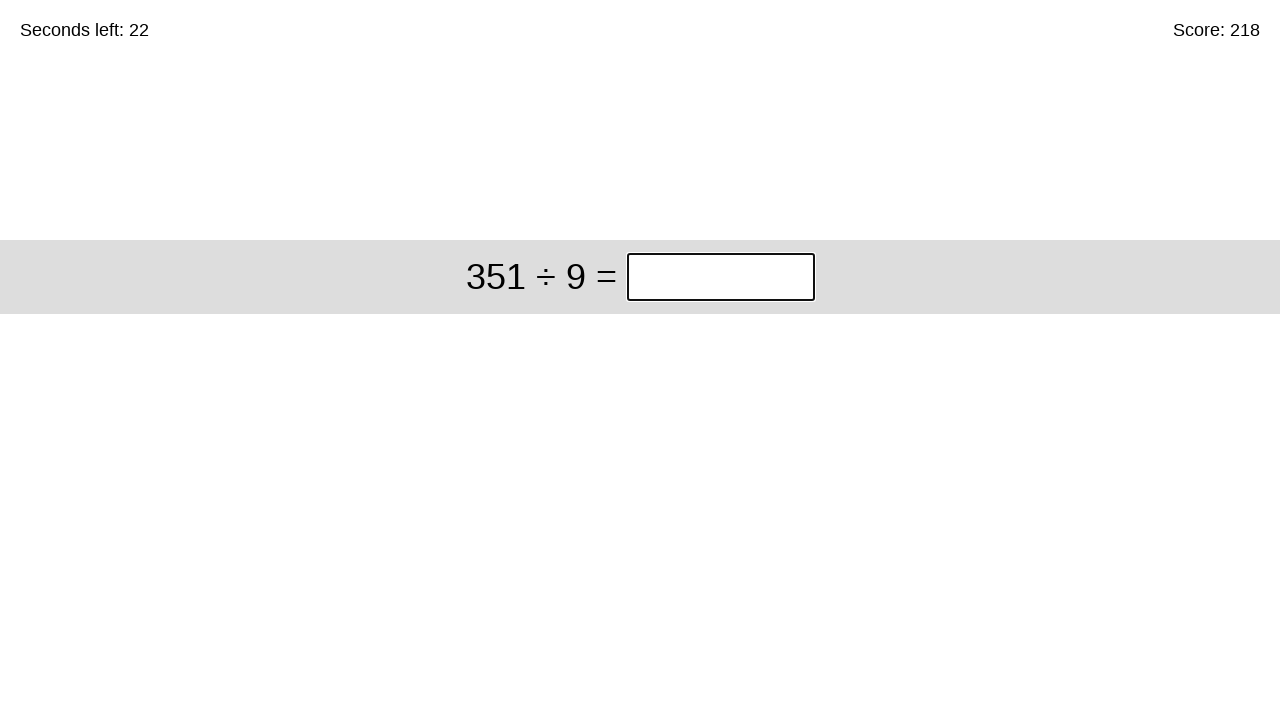

Cleared answer input field for problem: 351 ÷ 9 on input.answer >> nth=0
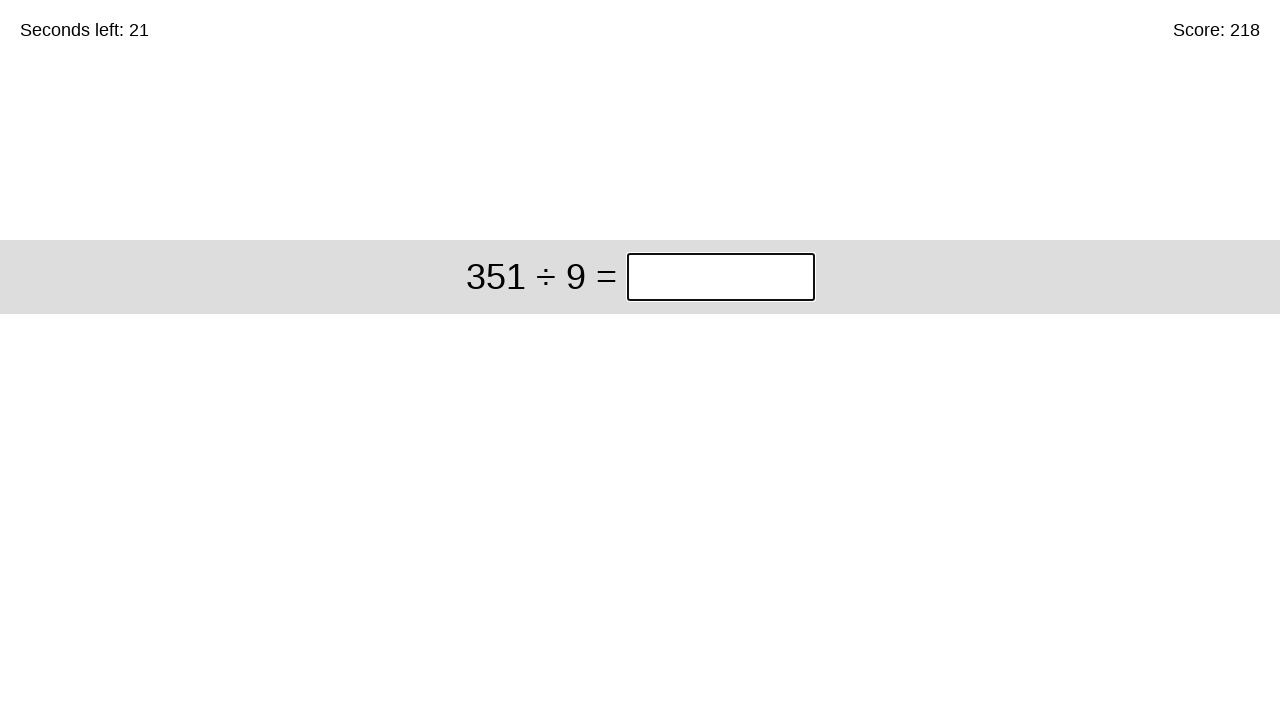

Filled answer input with 39 for problem: 351 ÷ 9 on input.answer >> nth=0
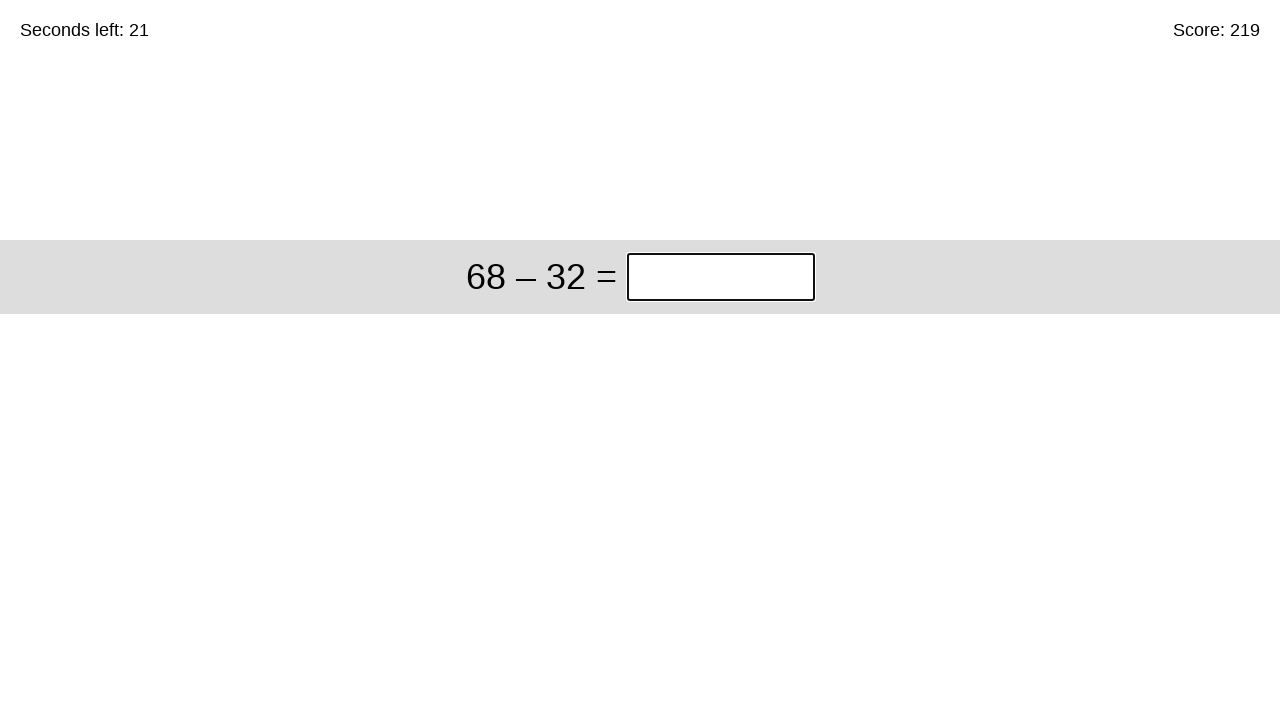

Pressed Enter to submit answer 39 on input.answer >> nth=0
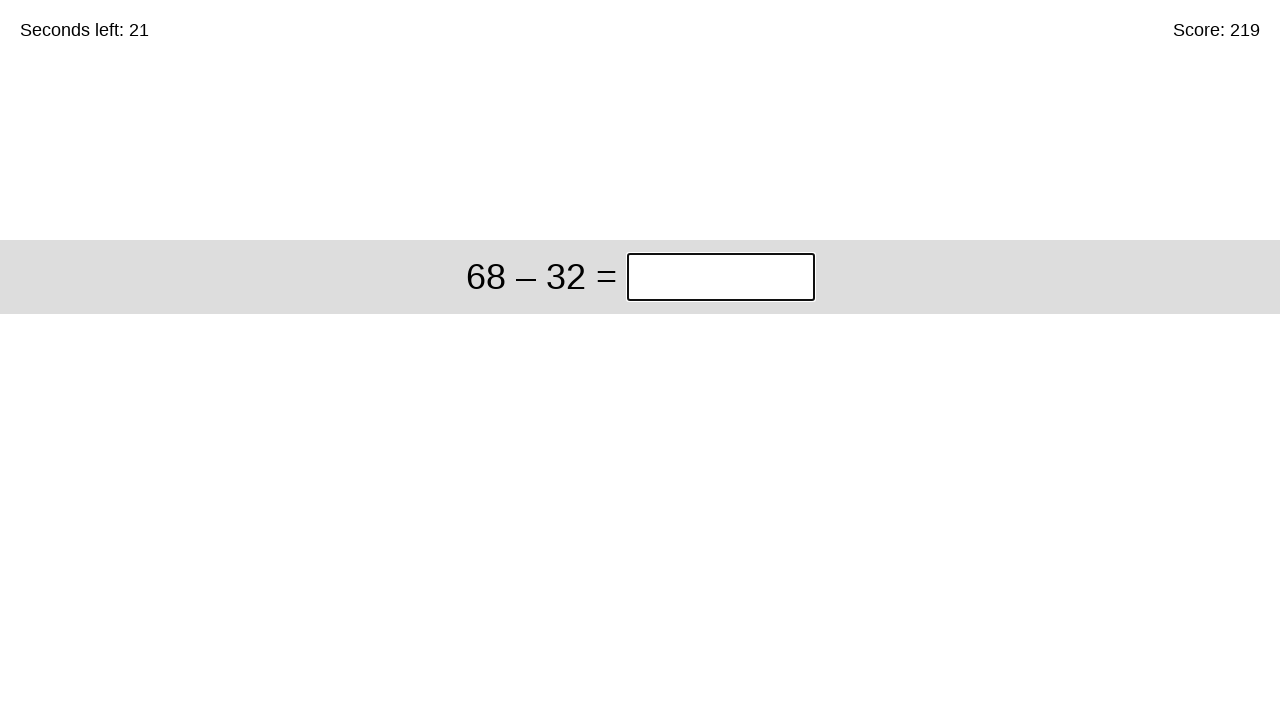

Cleared answer input field for problem: 68 – 32 on input.answer >> nth=0
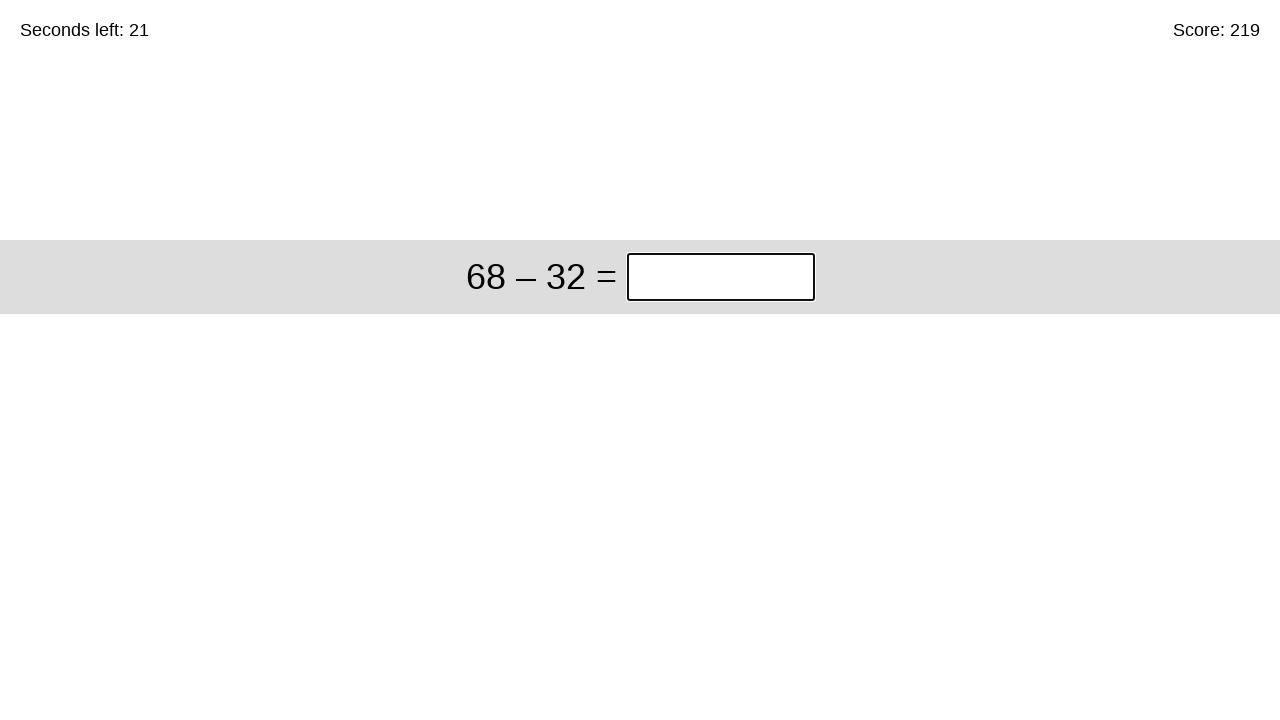

Filled answer input with 36 for problem: 68 – 32 on input.answer >> nth=0
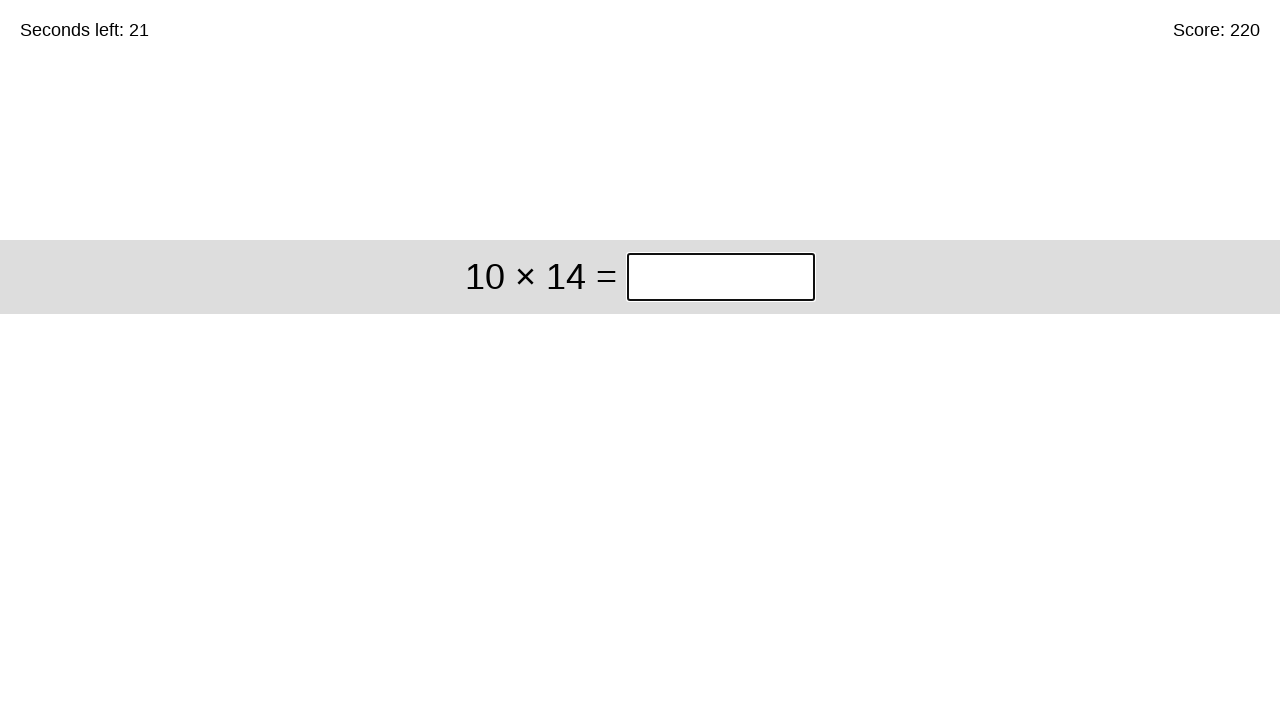

Pressed Enter to submit answer 36 on input.answer >> nth=0
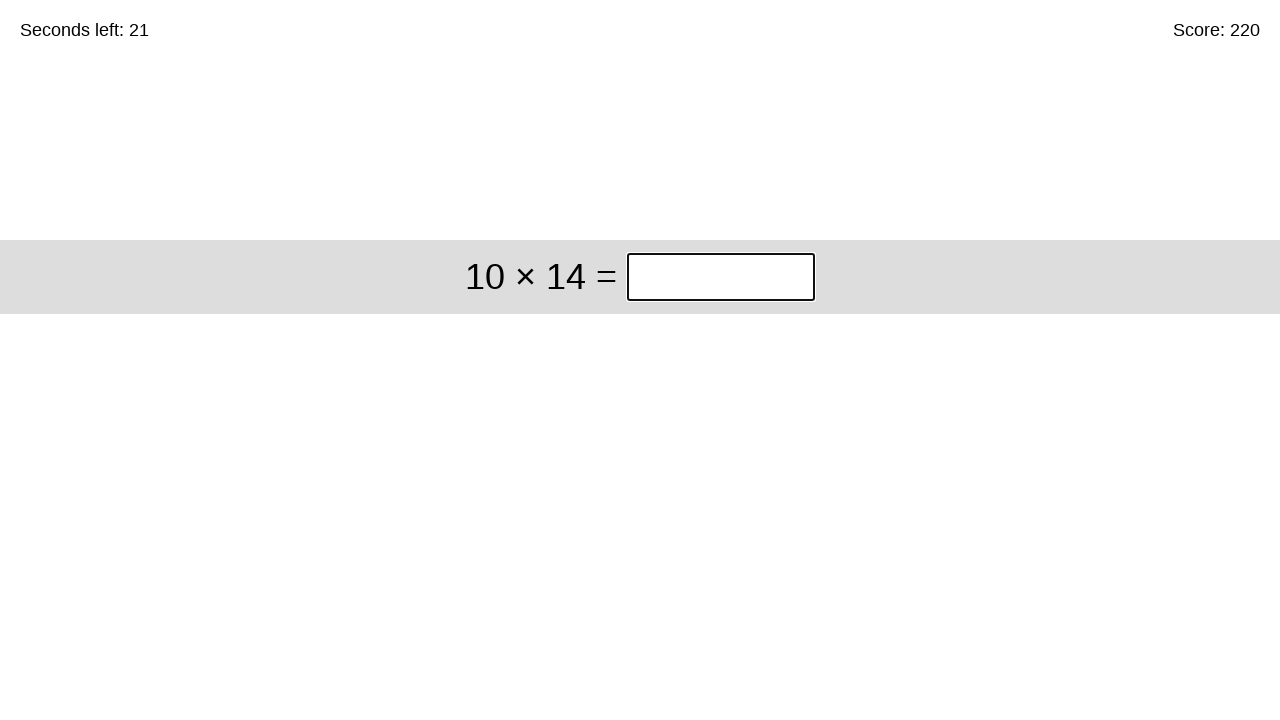

Cleared answer input field for problem: 10 × 14 on input.answer >> nth=0
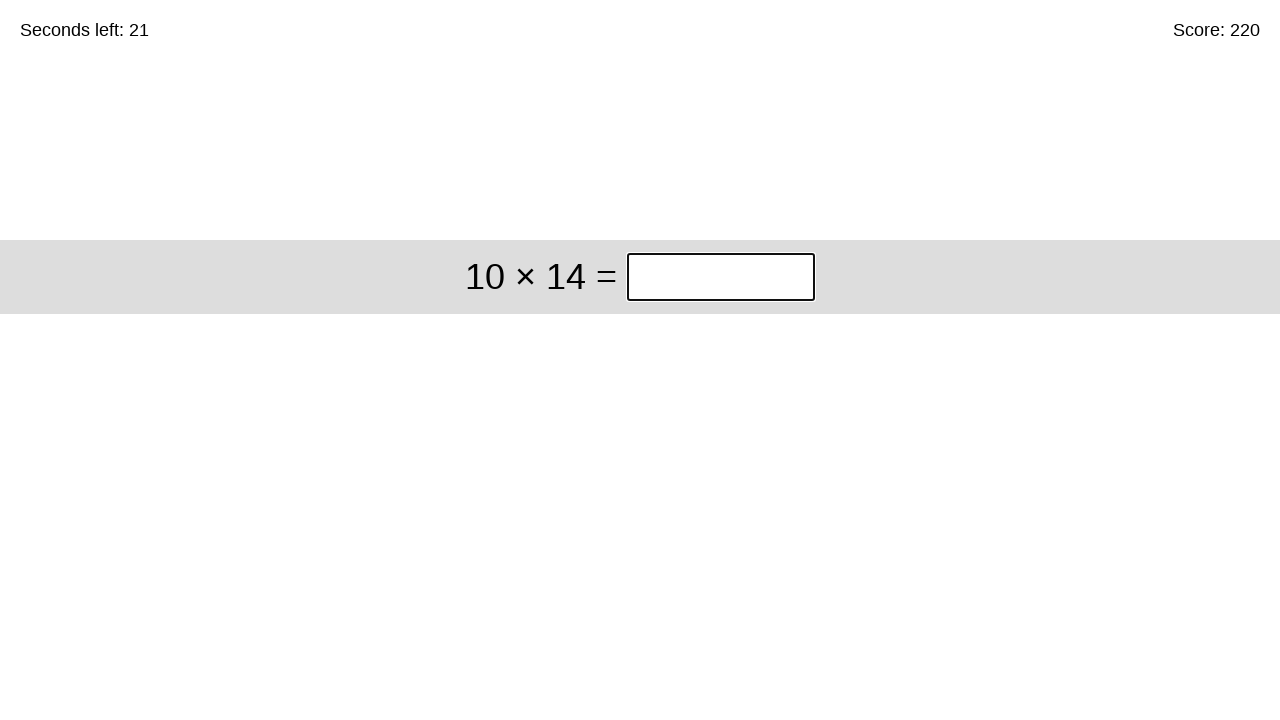

Filled answer input with 140 for problem: 10 × 14 on input.answer >> nth=0
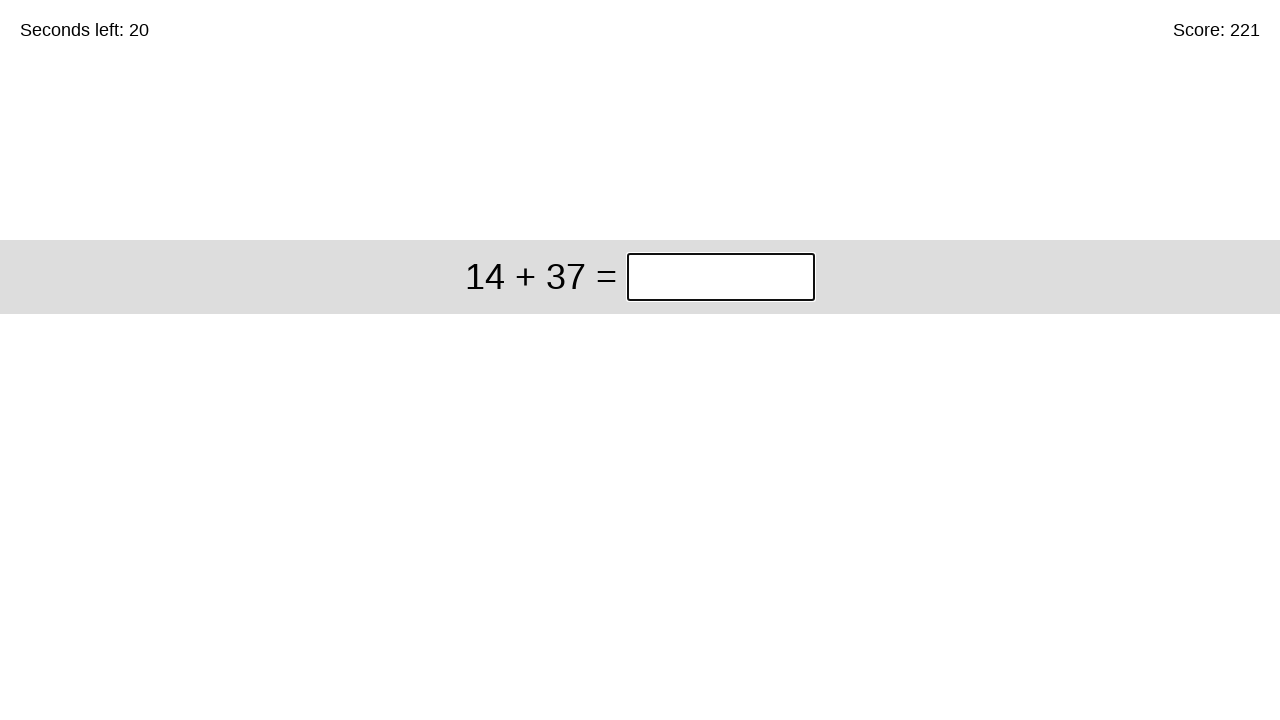

Pressed Enter to submit answer 140 on input.answer >> nth=0
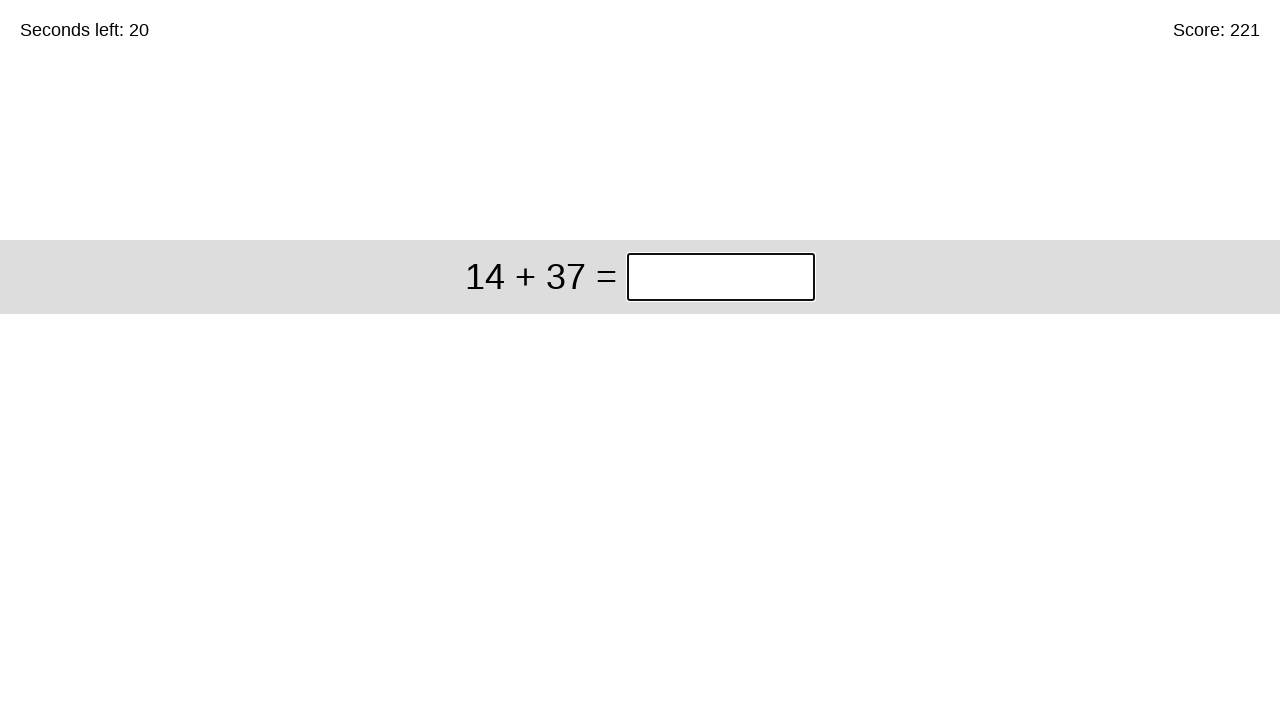

Cleared answer input field for problem: 14 + 37 on input.answer >> nth=0
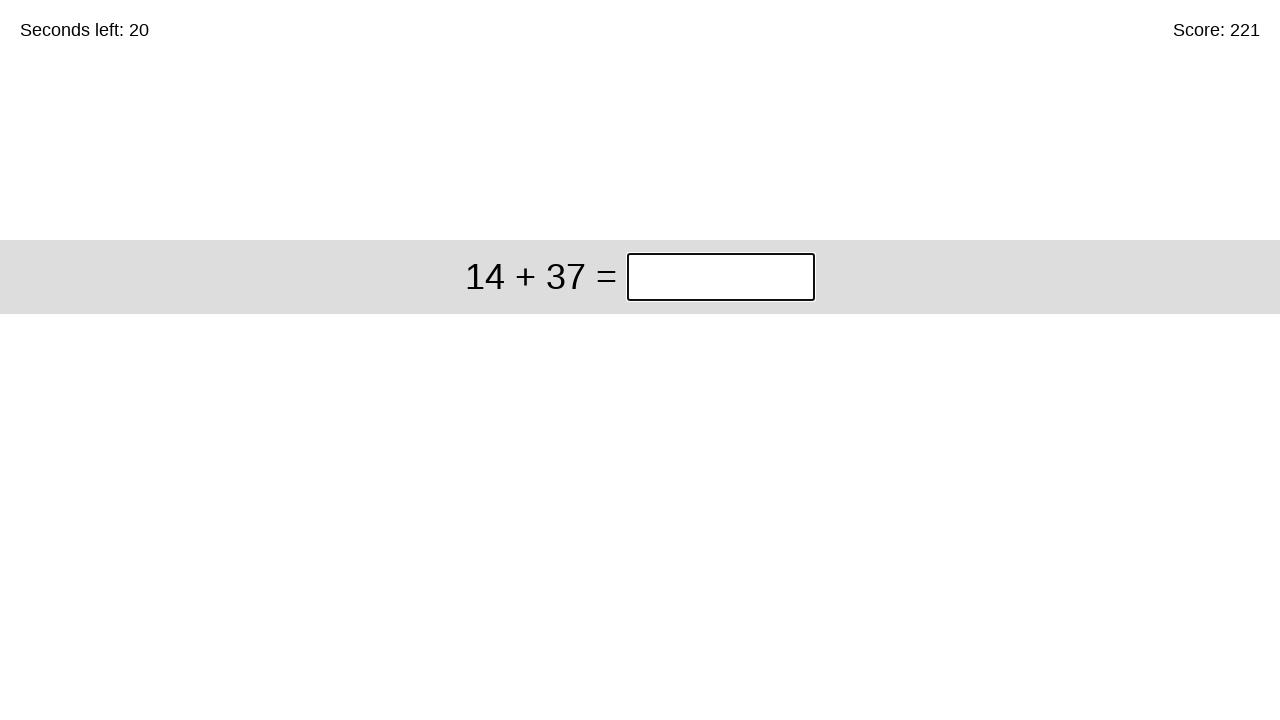

Filled answer input with 51 for problem: 14 + 37 on input.answer >> nth=0
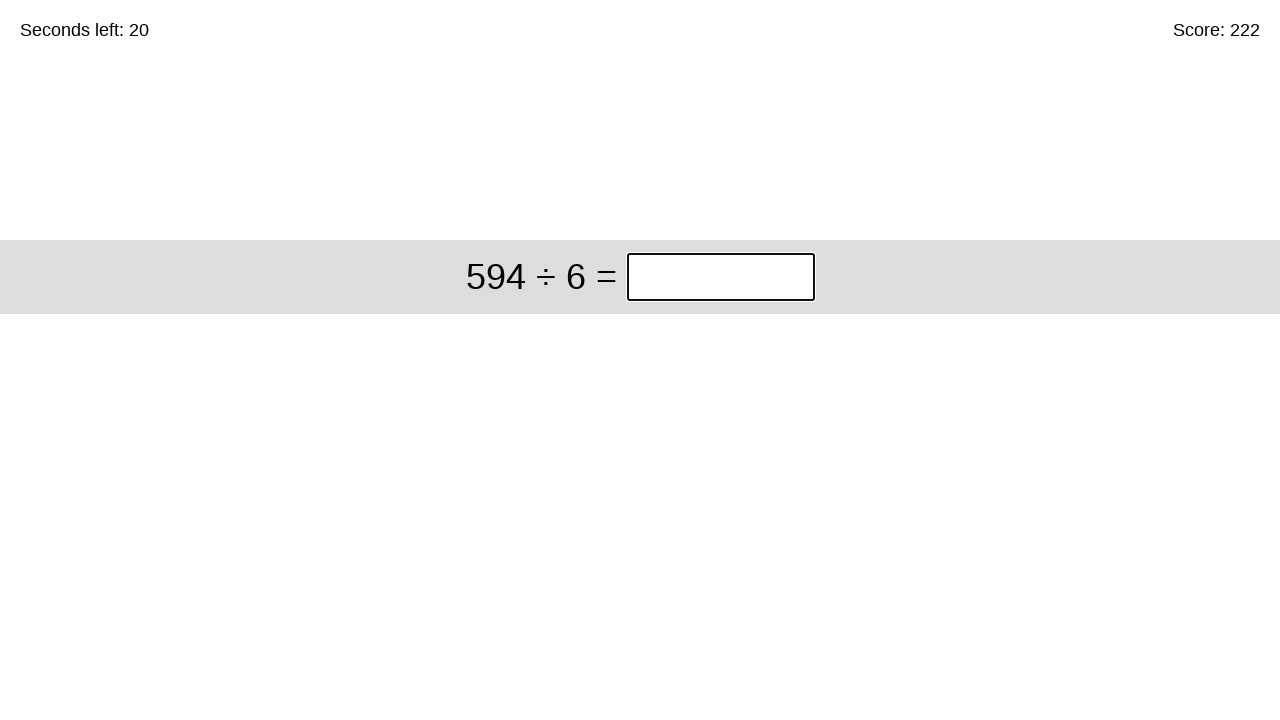

Pressed Enter to submit answer 51 on input.answer >> nth=0
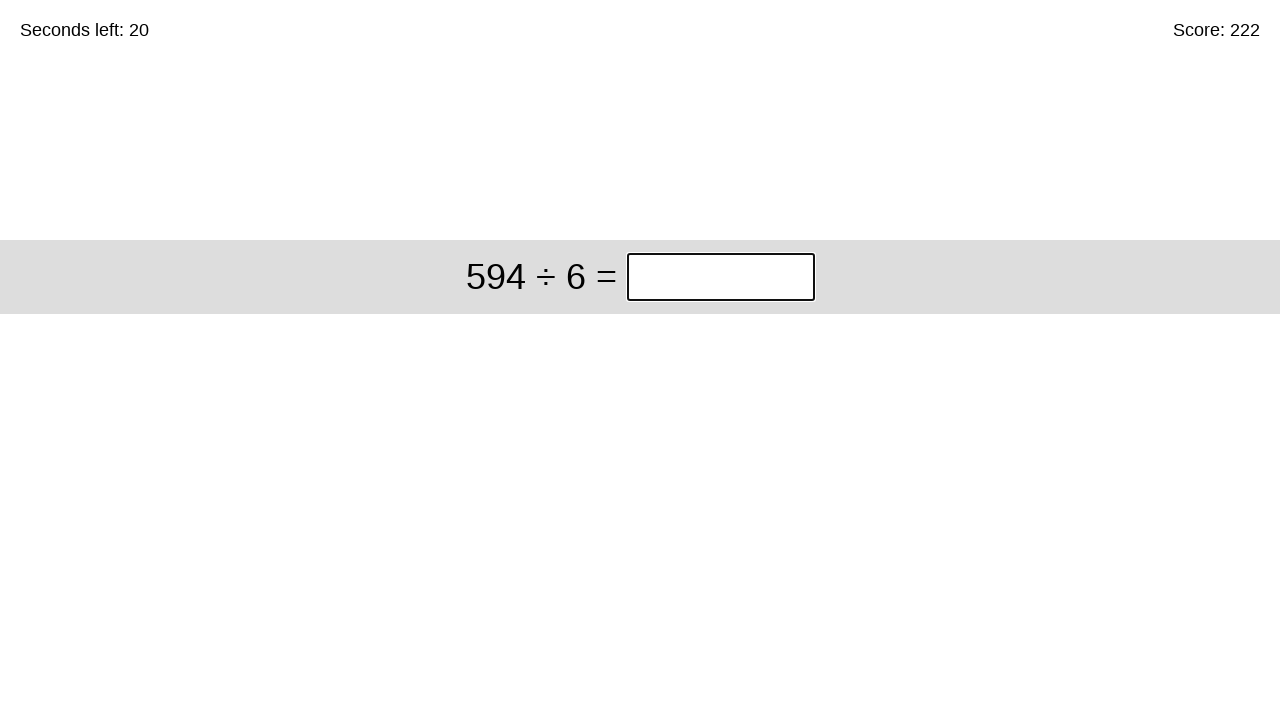

Cleared answer input field for problem: 594 ÷ 6 on input.answer >> nth=0
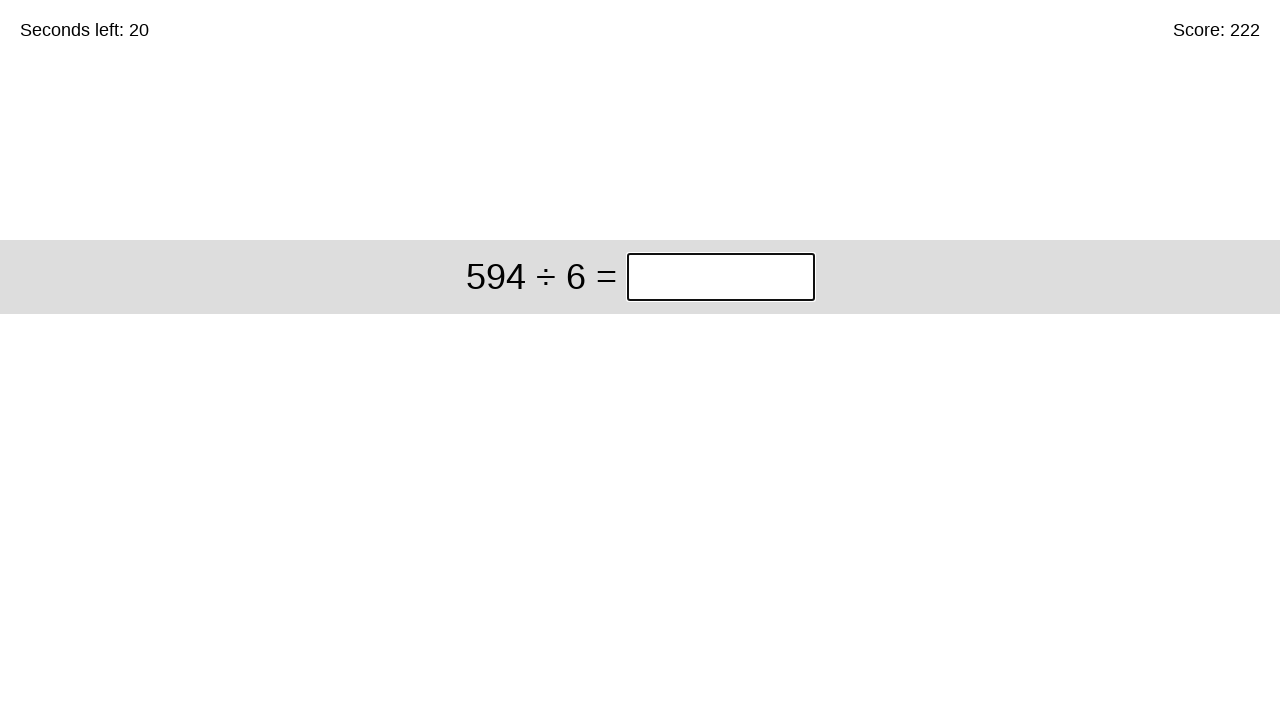

Filled answer input with 99 for problem: 594 ÷ 6 on input.answer >> nth=0
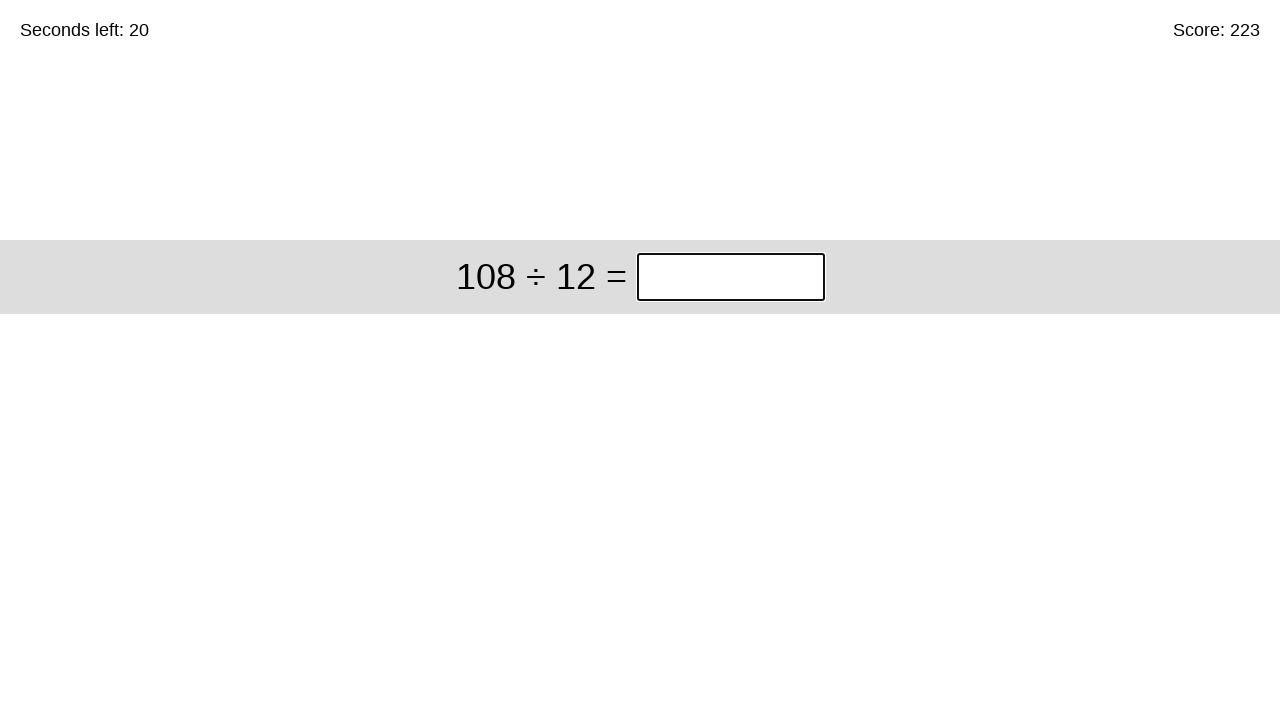

Pressed Enter to submit answer 99 on input.answer >> nth=0
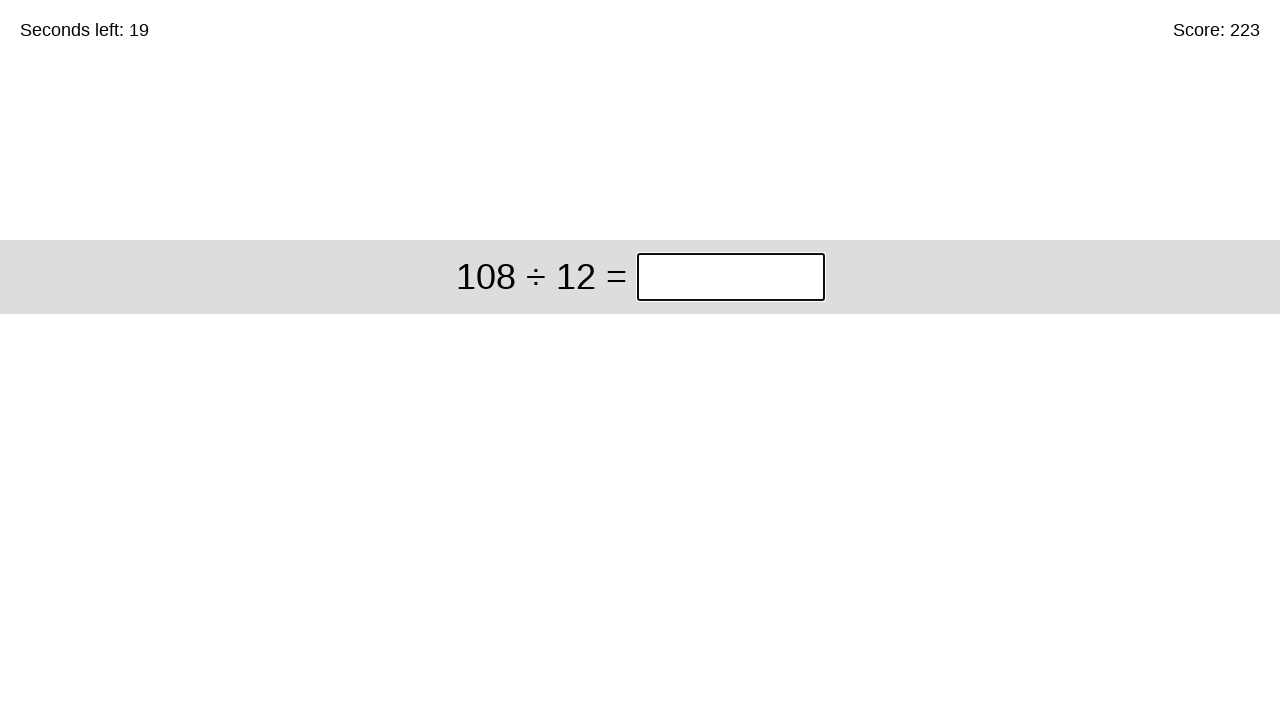

Cleared answer input field for problem: 108 ÷ 12 on input.answer >> nth=0
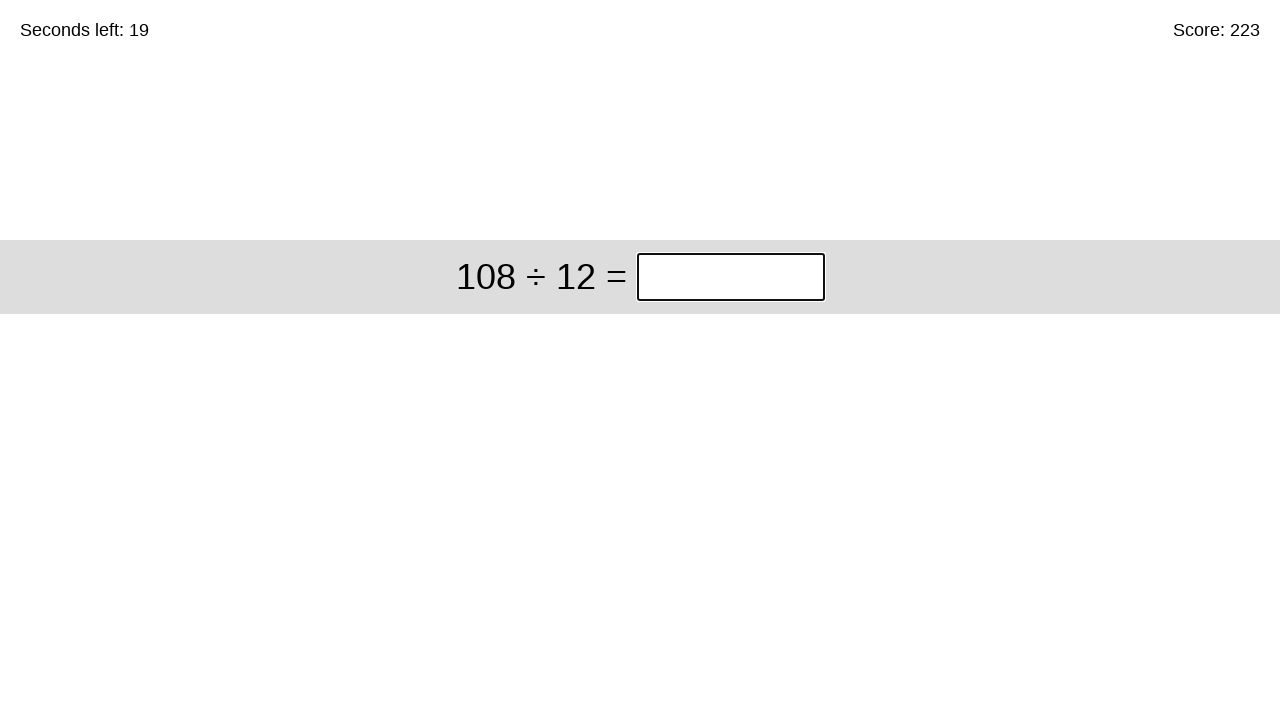

Filled answer input with 9 for problem: 108 ÷ 12 on input.answer >> nth=0
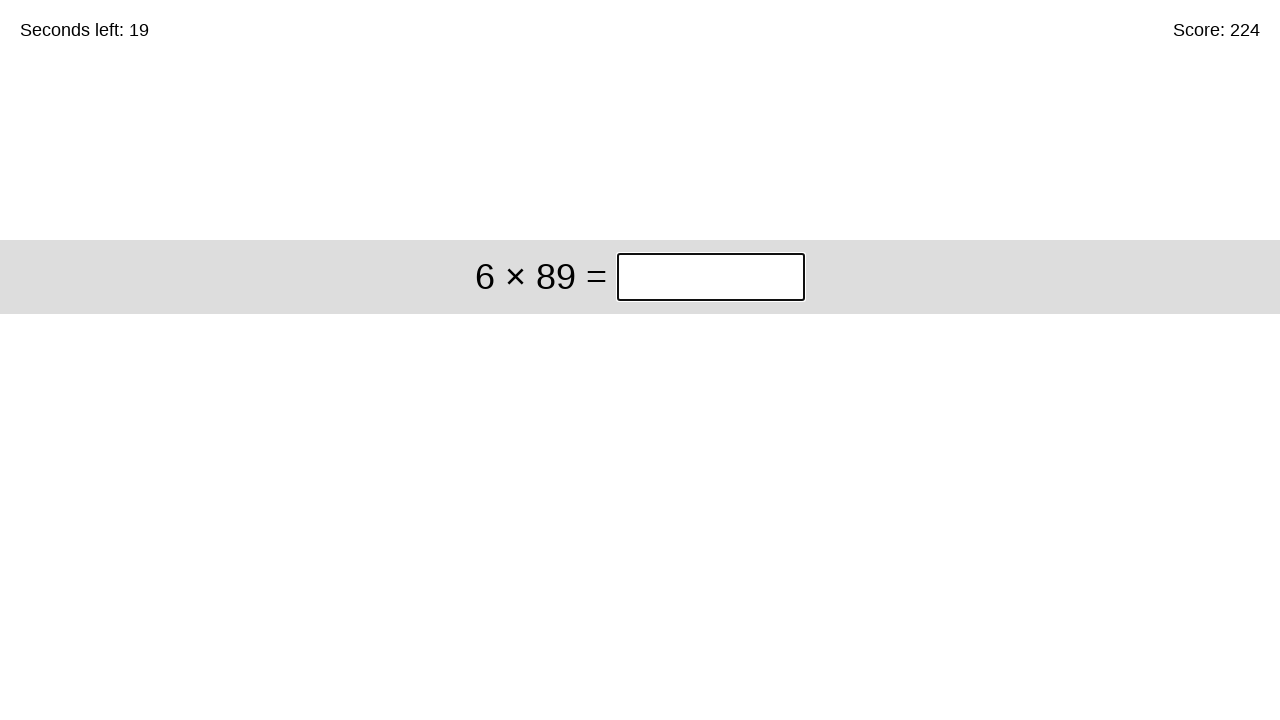

Pressed Enter to submit answer 9 on input.answer >> nth=0
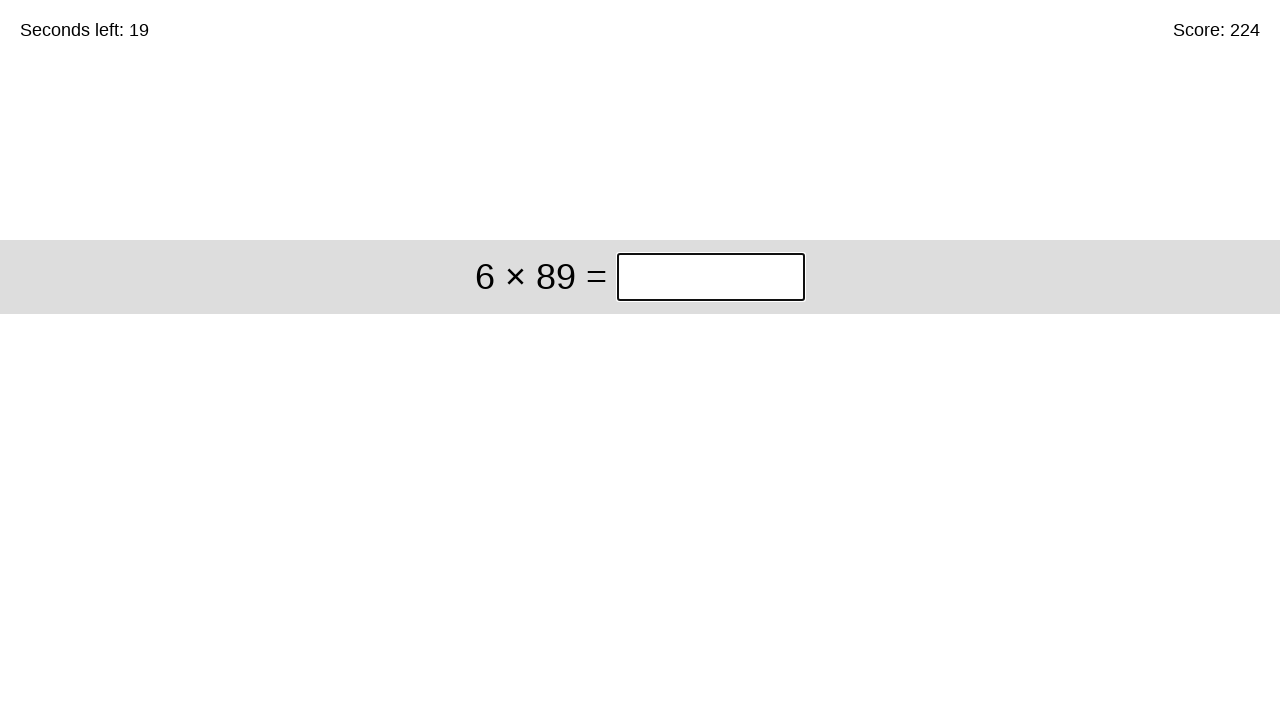

Cleared answer input field for problem: 6 × 89 on input.answer >> nth=0
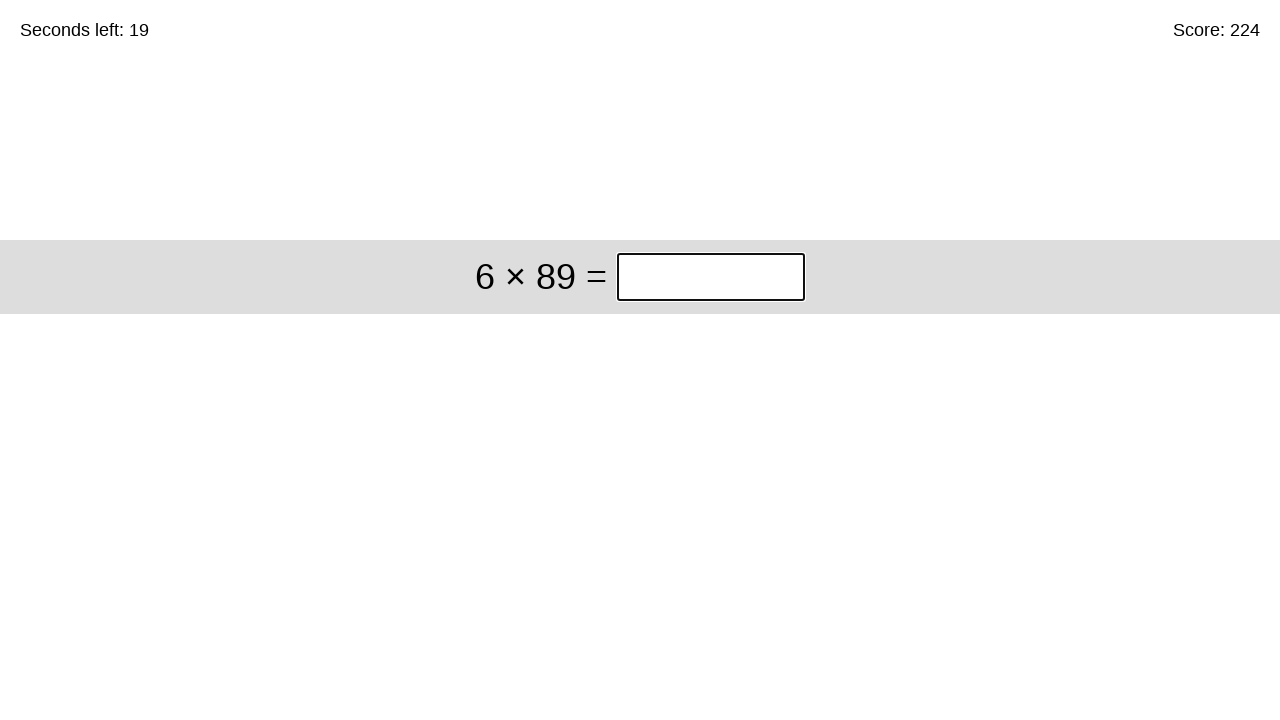

Filled answer input with 534 for problem: 6 × 89 on input.answer >> nth=0
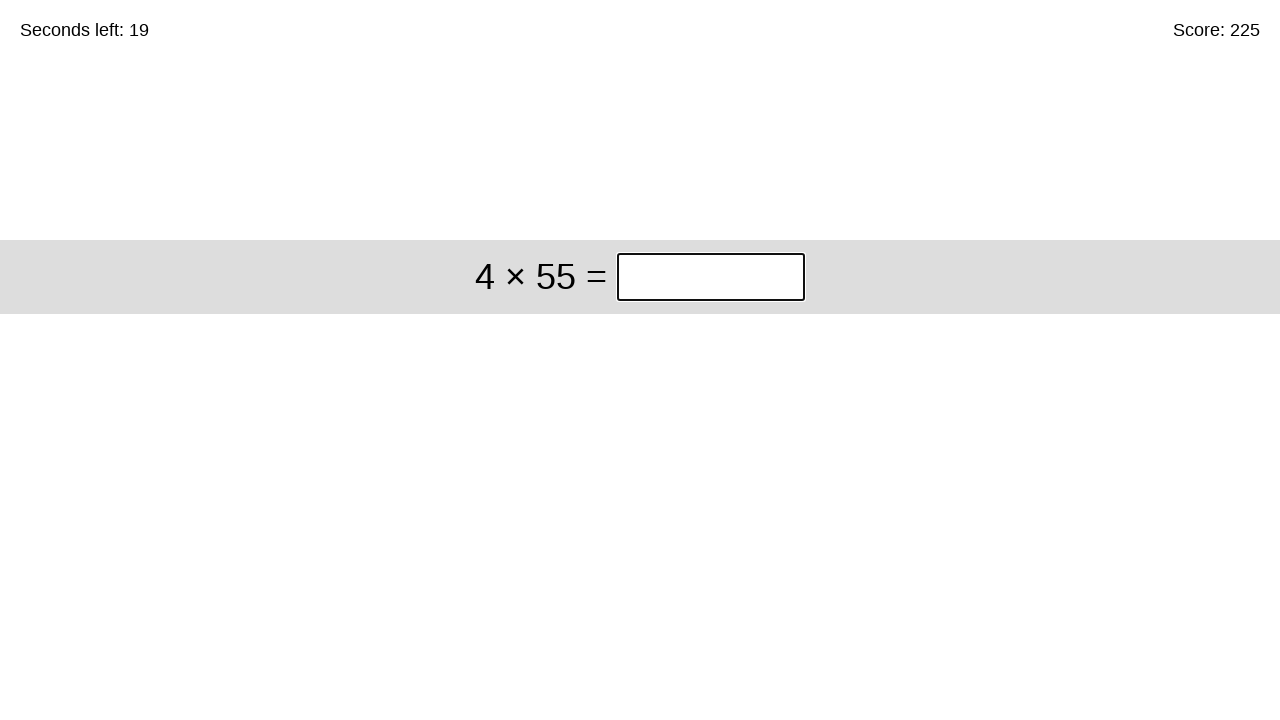

Pressed Enter to submit answer 534 on input.answer >> nth=0
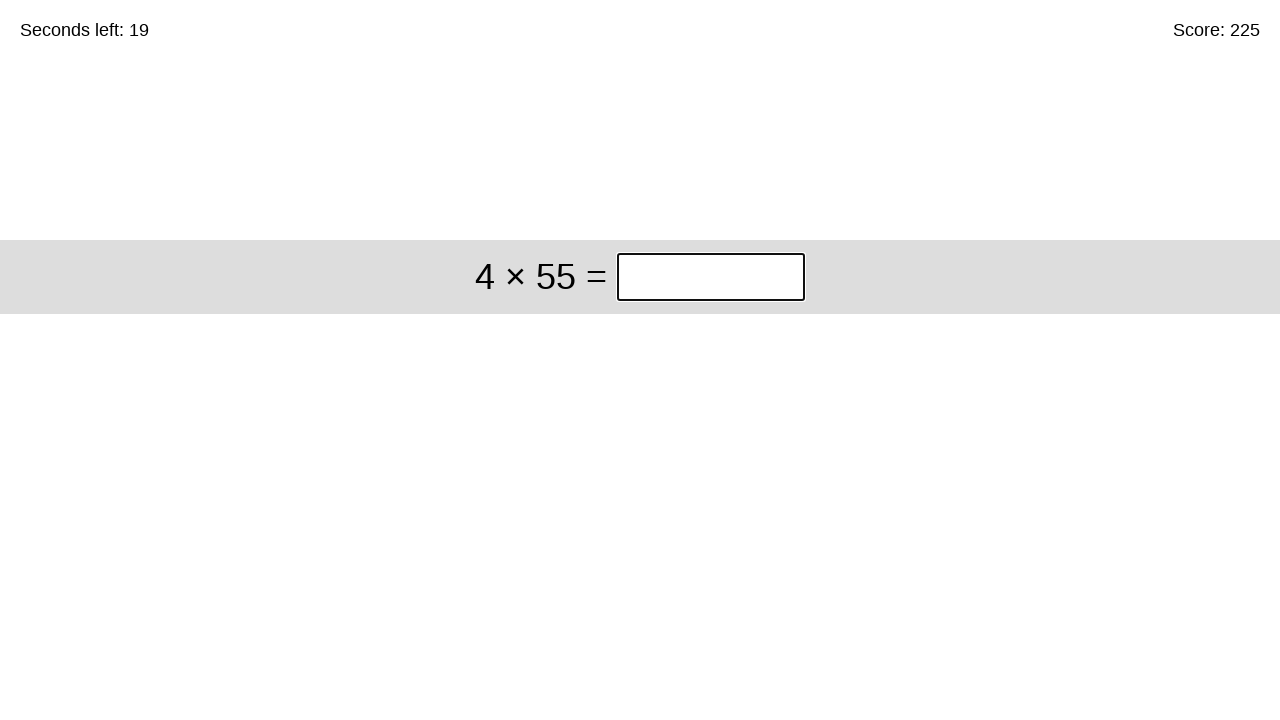

Cleared answer input field for problem: 4 × 55 on input.answer >> nth=0
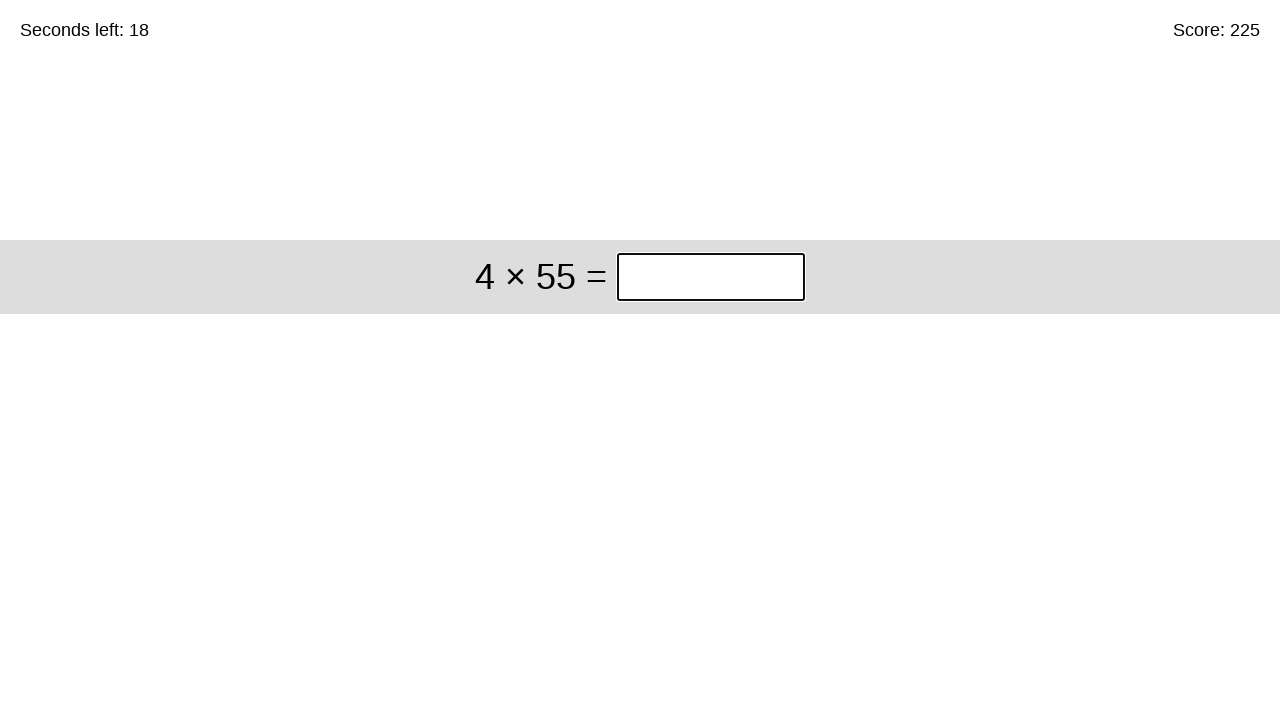

Filled answer input with 220 for problem: 4 × 55 on input.answer >> nth=0
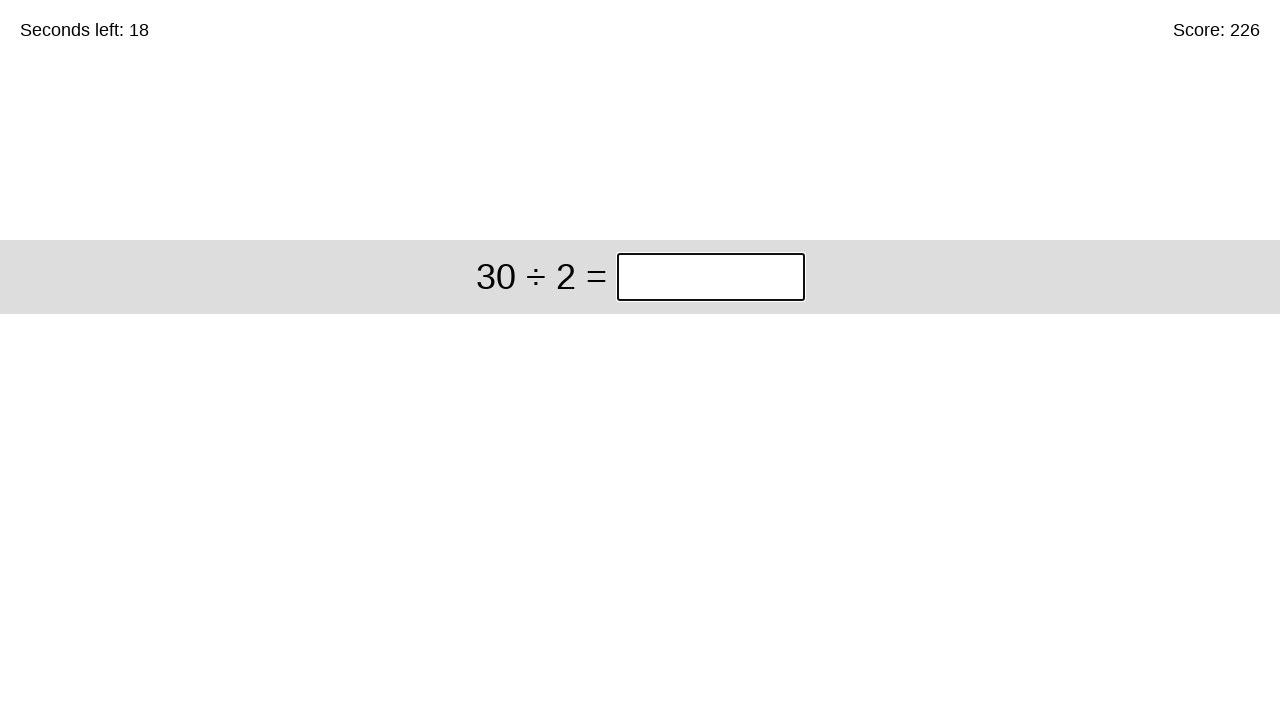

Pressed Enter to submit answer 220 on input.answer >> nth=0
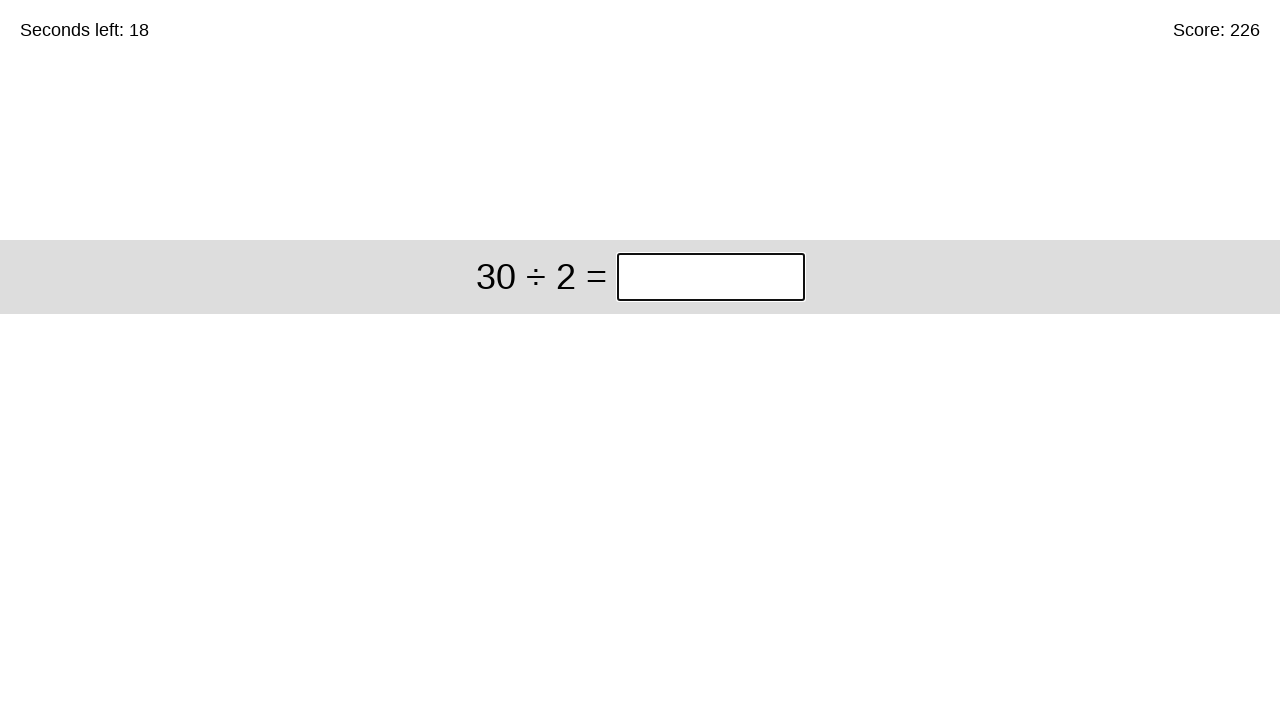

Cleared answer input field for problem: 30 ÷ 2 on input.answer >> nth=0
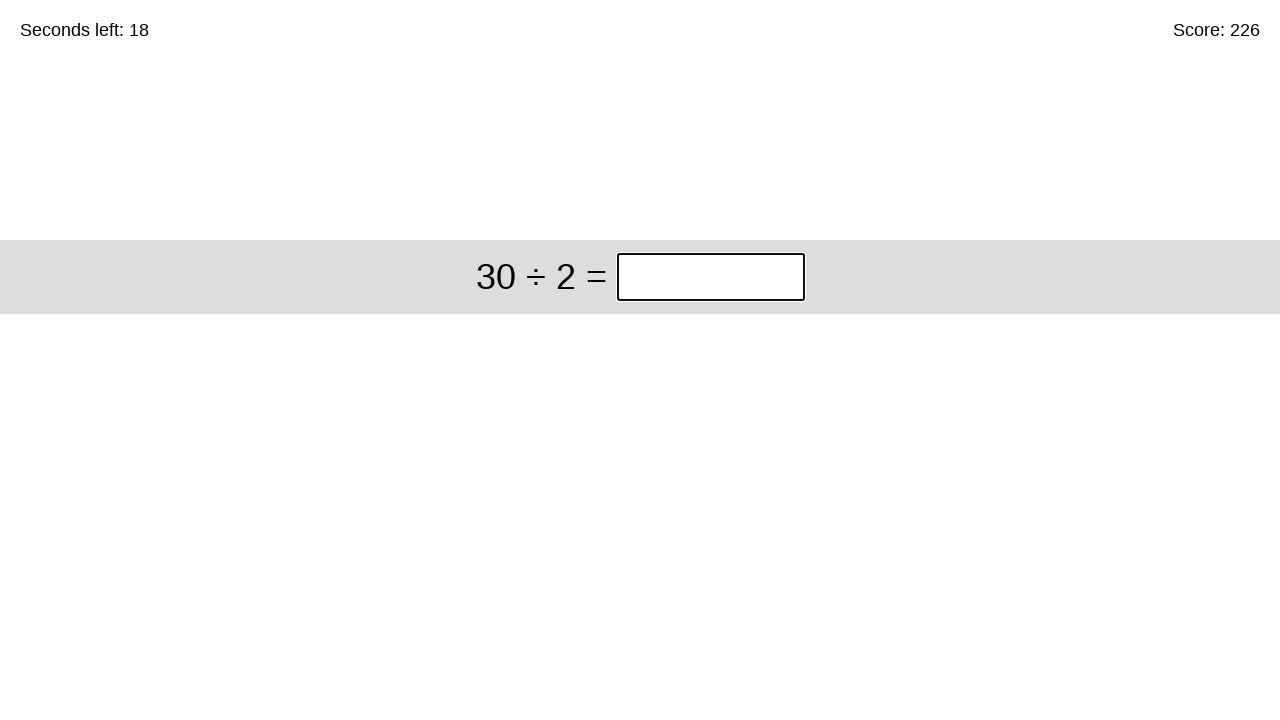

Filled answer input with 15 for problem: 30 ÷ 2 on input.answer >> nth=0
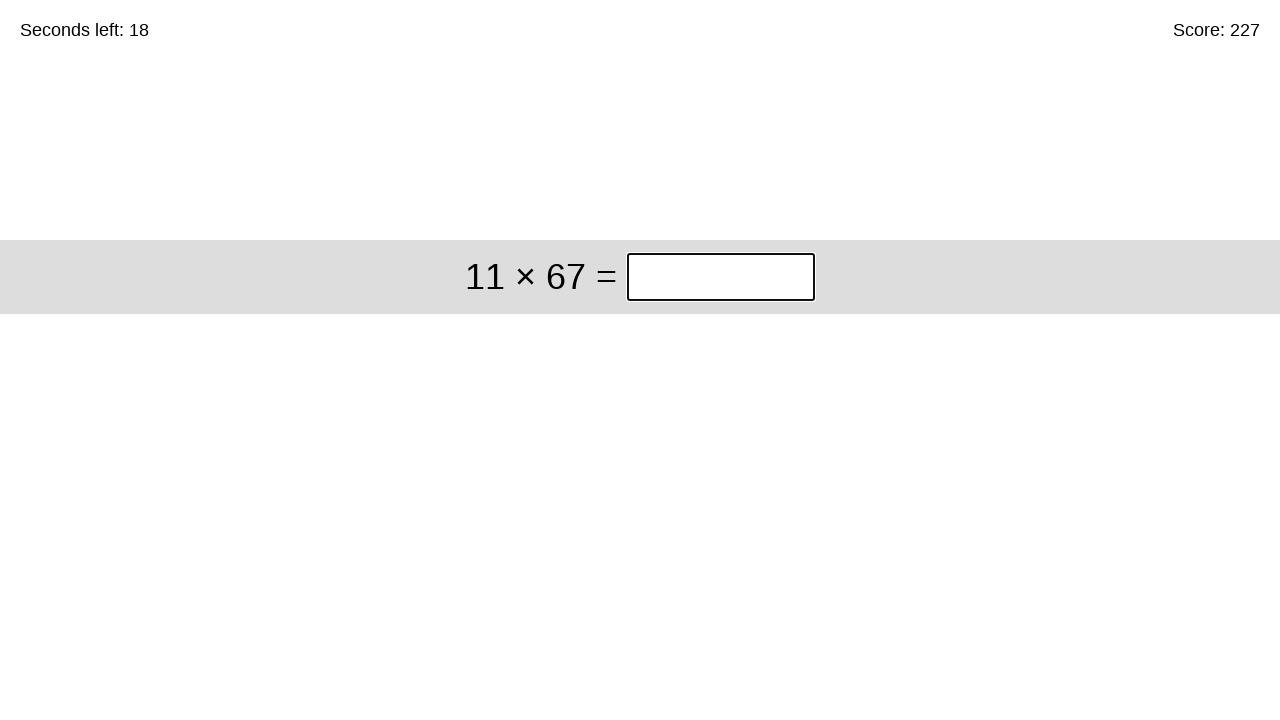

Pressed Enter to submit answer 15 on input.answer >> nth=0
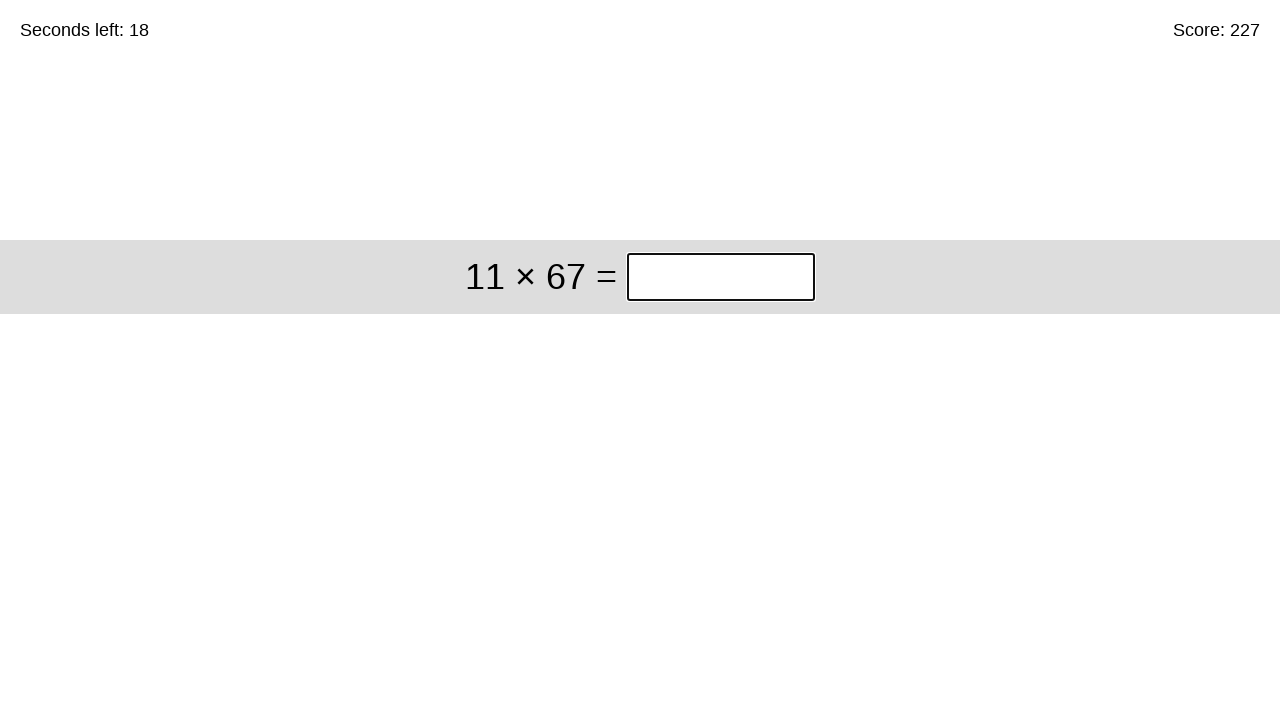

Cleared answer input field for problem: 11 × 67 on input.answer >> nth=0
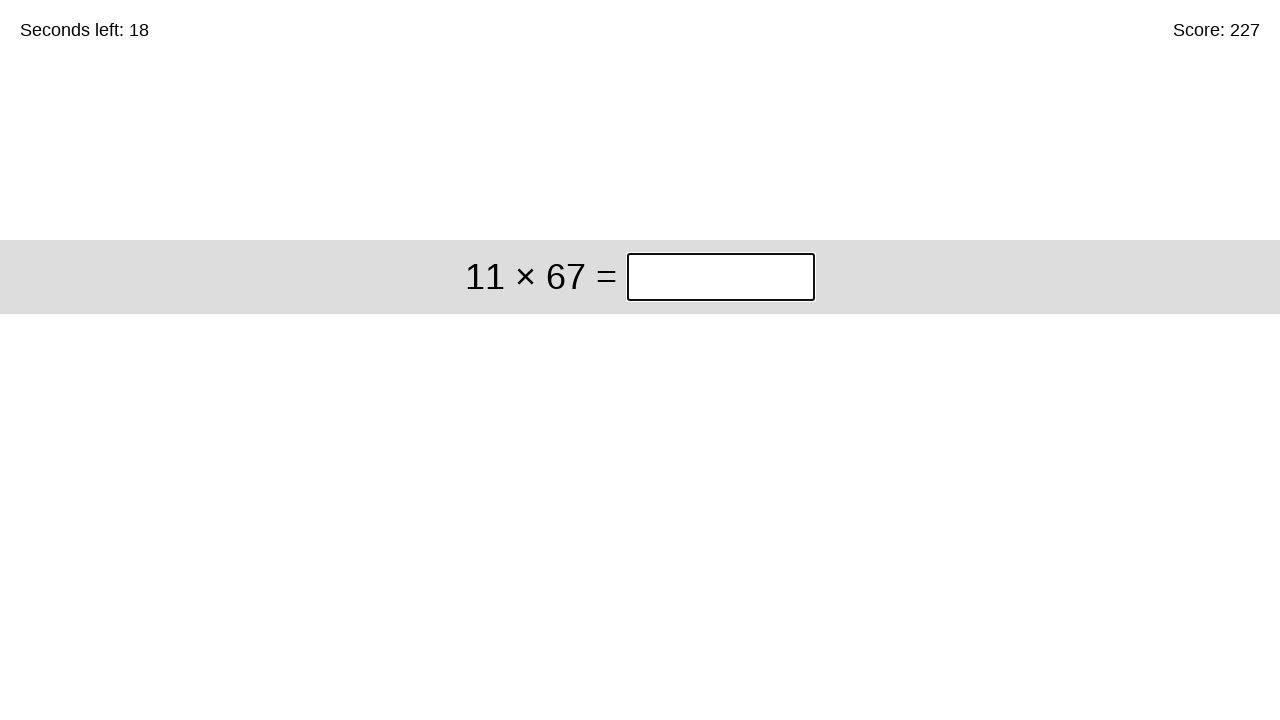

Filled answer input with 737 for problem: 11 × 67 on input.answer >> nth=0
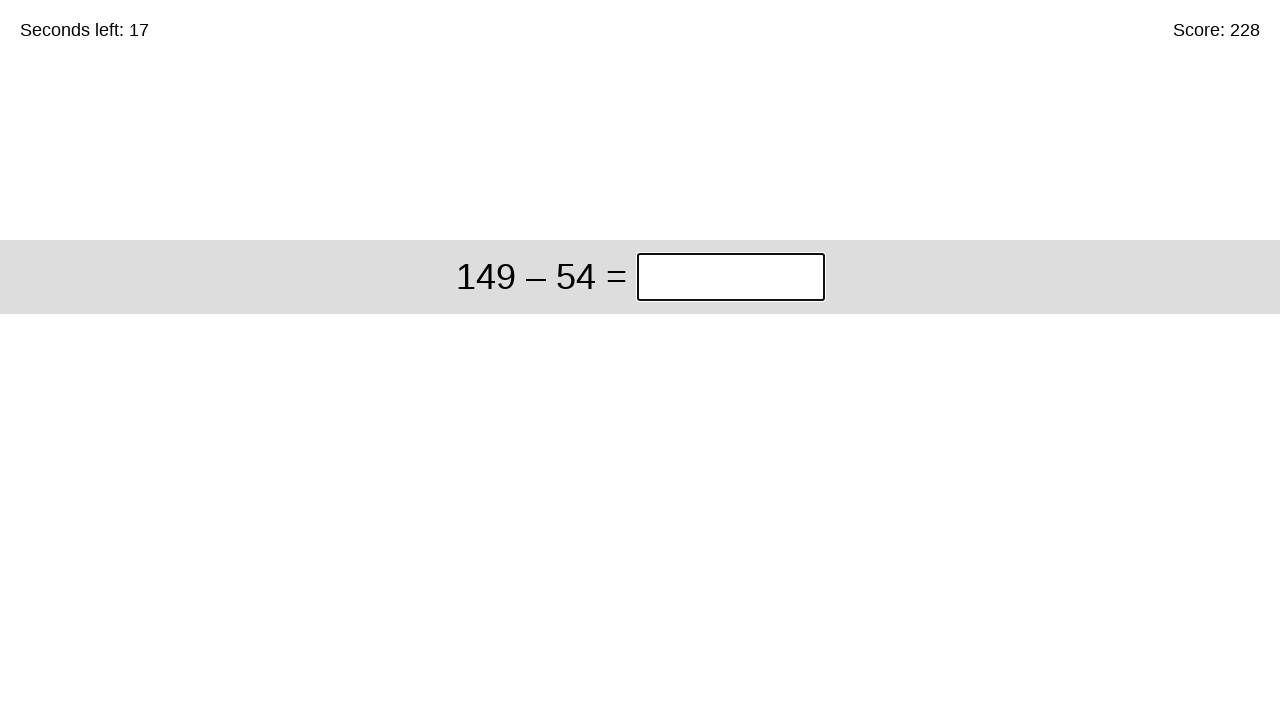

Pressed Enter to submit answer 737 on input.answer >> nth=0
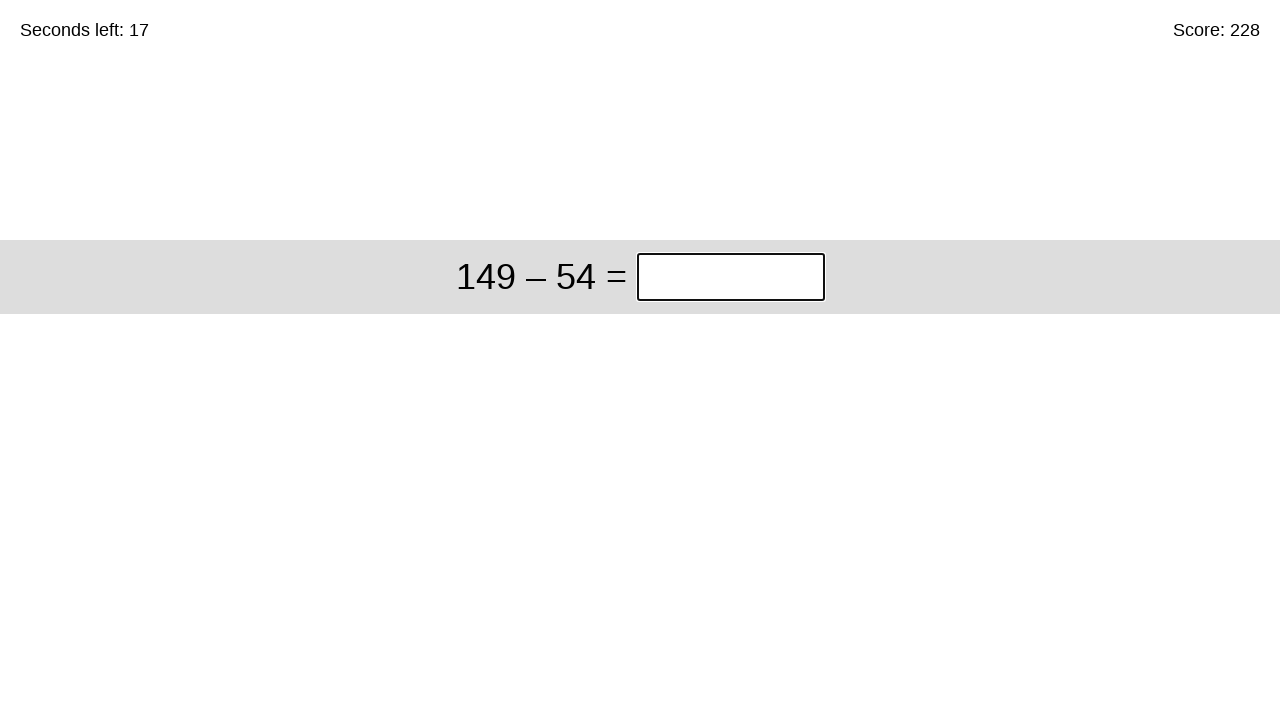

Cleared answer input field for problem: 149 – 54 on input.answer >> nth=0
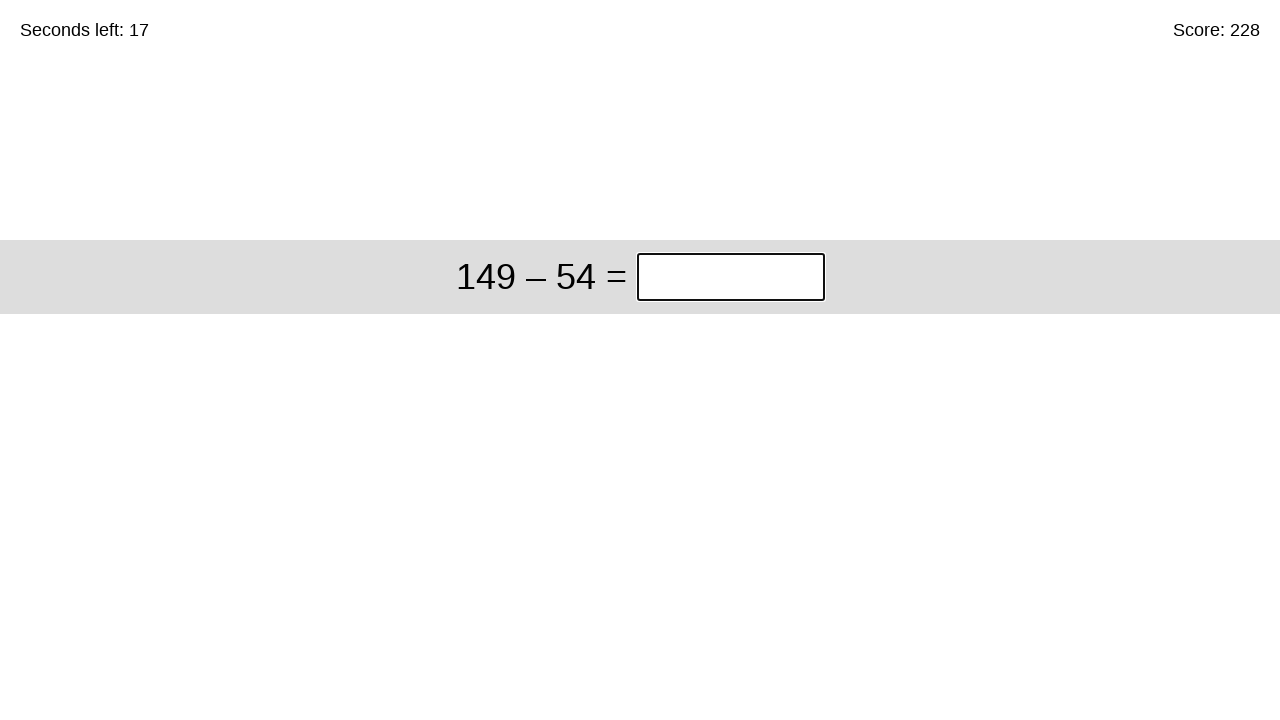

Filled answer input with 95 for problem: 149 – 54 on input.answer >> nth=0
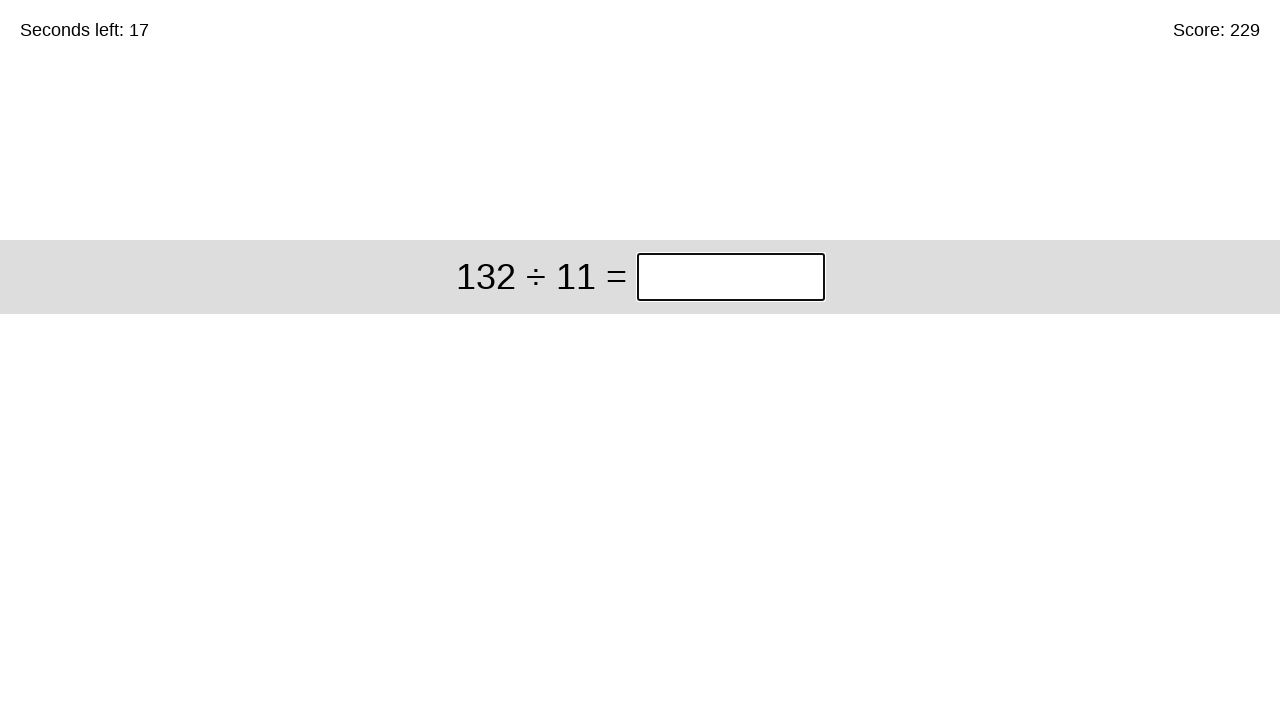

Pressed Enter to submit answer 95 on input.answer >> nth=0
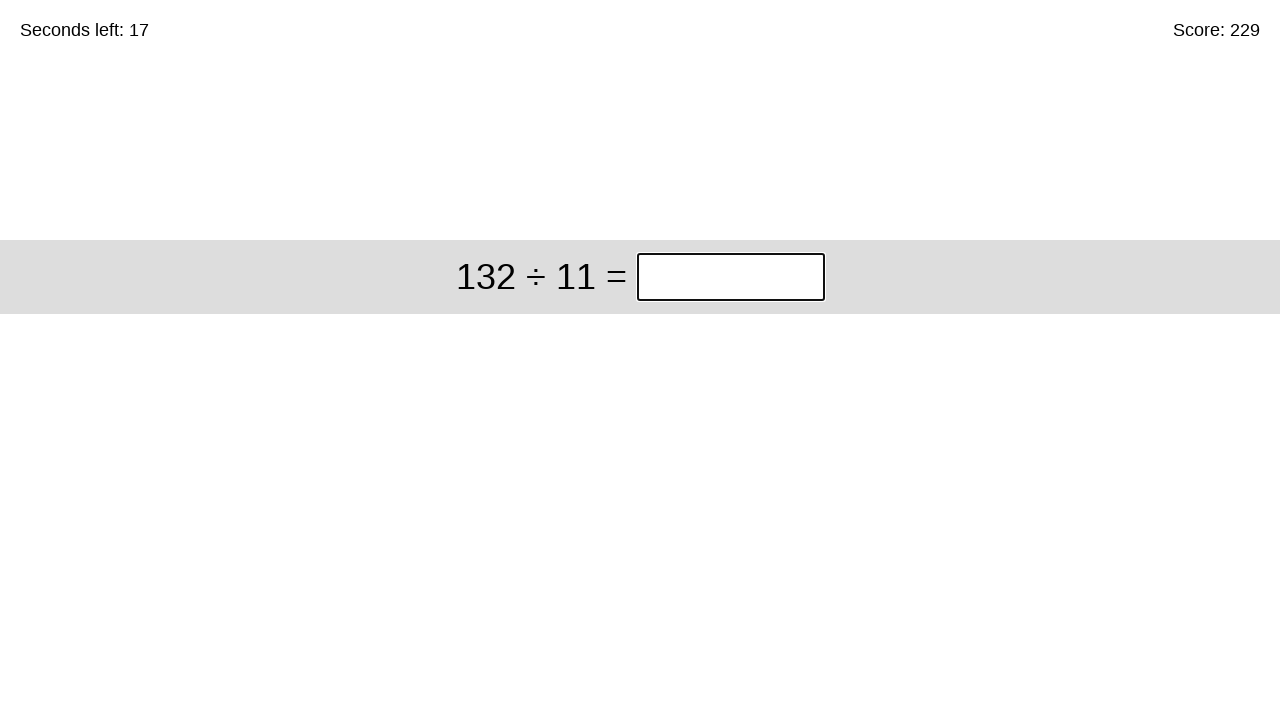

Cleared answer input field for problem: 132 ÷ 11 on input.answer >> nth=0
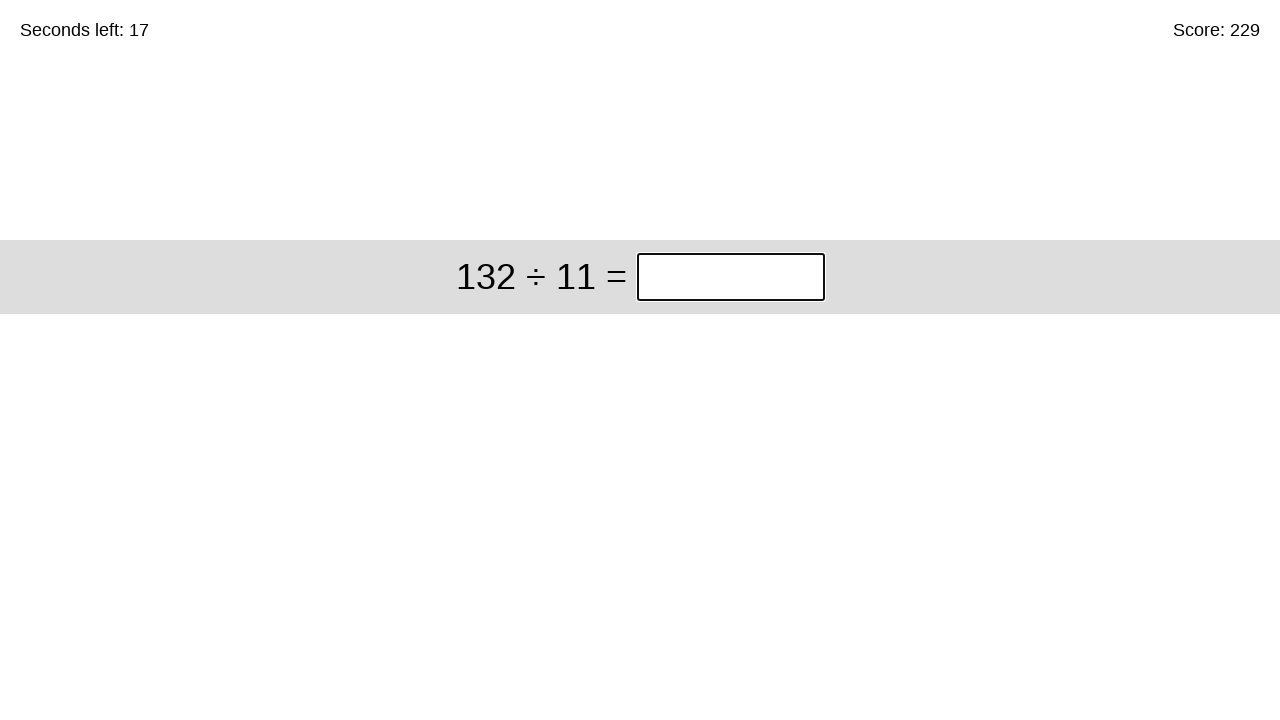

Filled answer input with 12 for problem: 132 ÷ 11 on input.answer >> nth=0
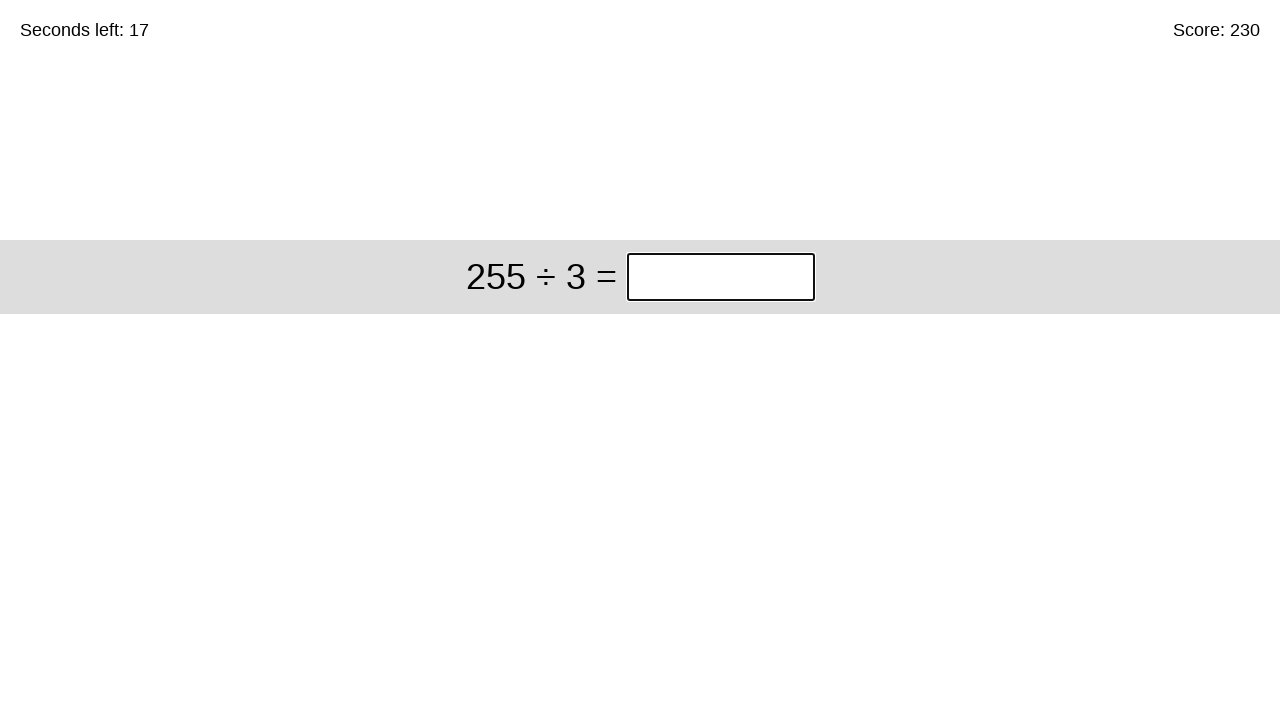

Pressed Enter to submit answer 12 on input.answer >> nth=0
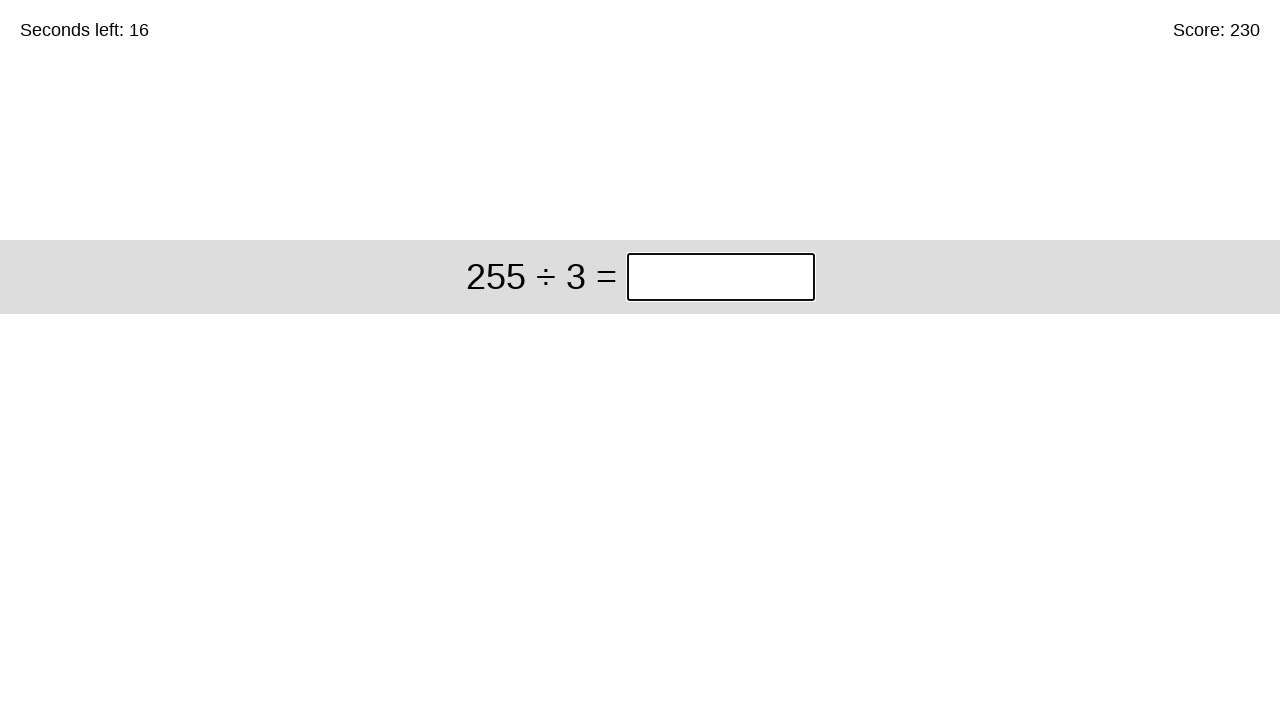

Cleared answer input field for problem: 255 ÷ 3 on input.answer >> nth=0
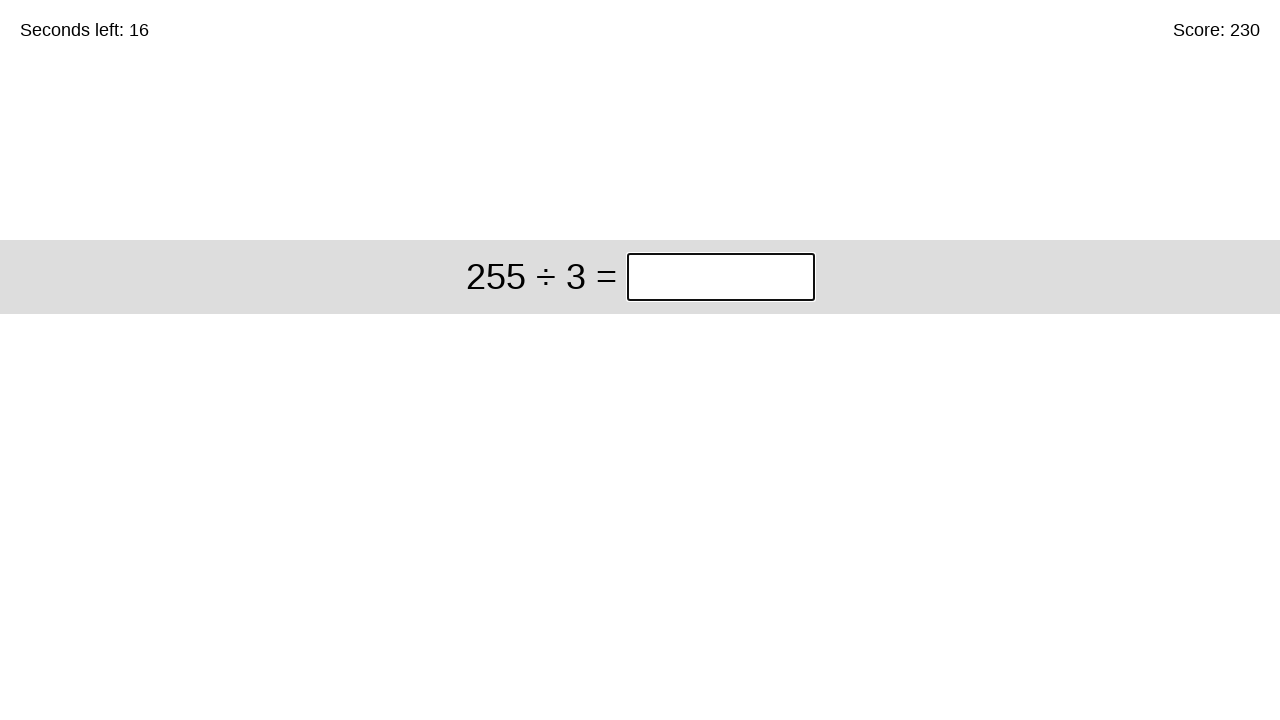

Filled answer input with 85 for problem: 255 ÷ 3 on input.answer >> nth=0
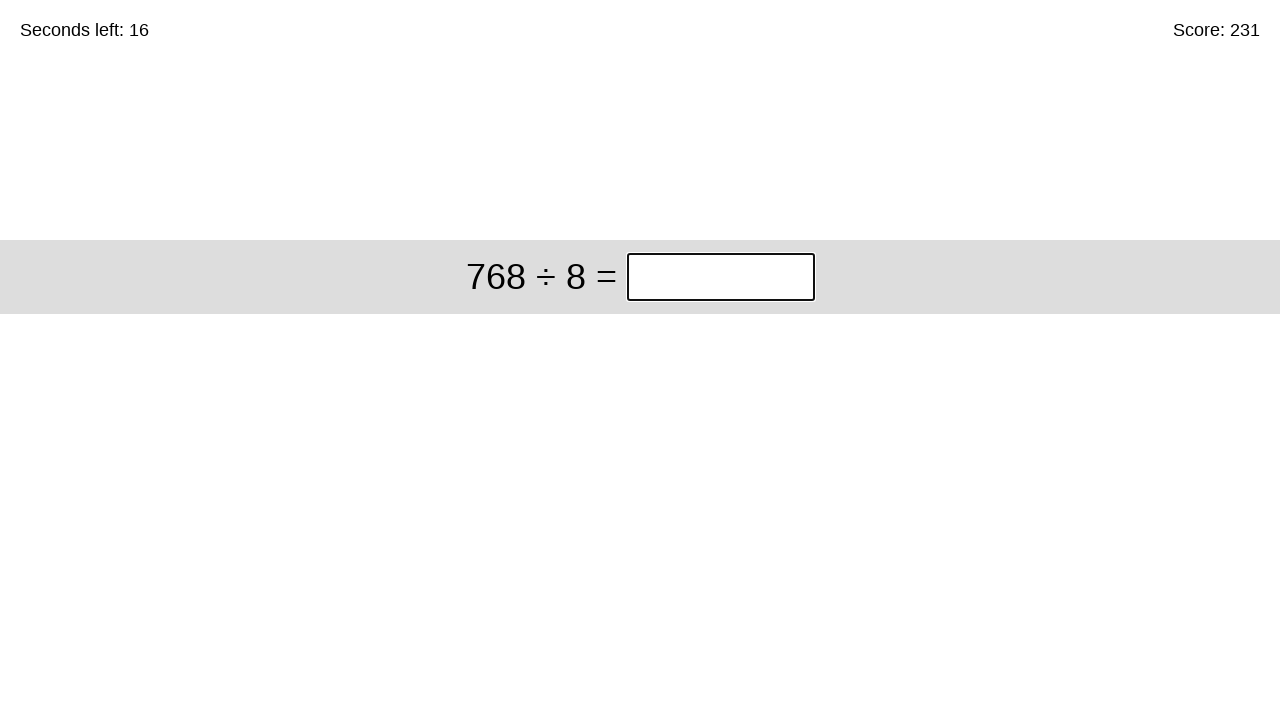

Pressed Enter to submit answer 85 on input.answer >> nth=0
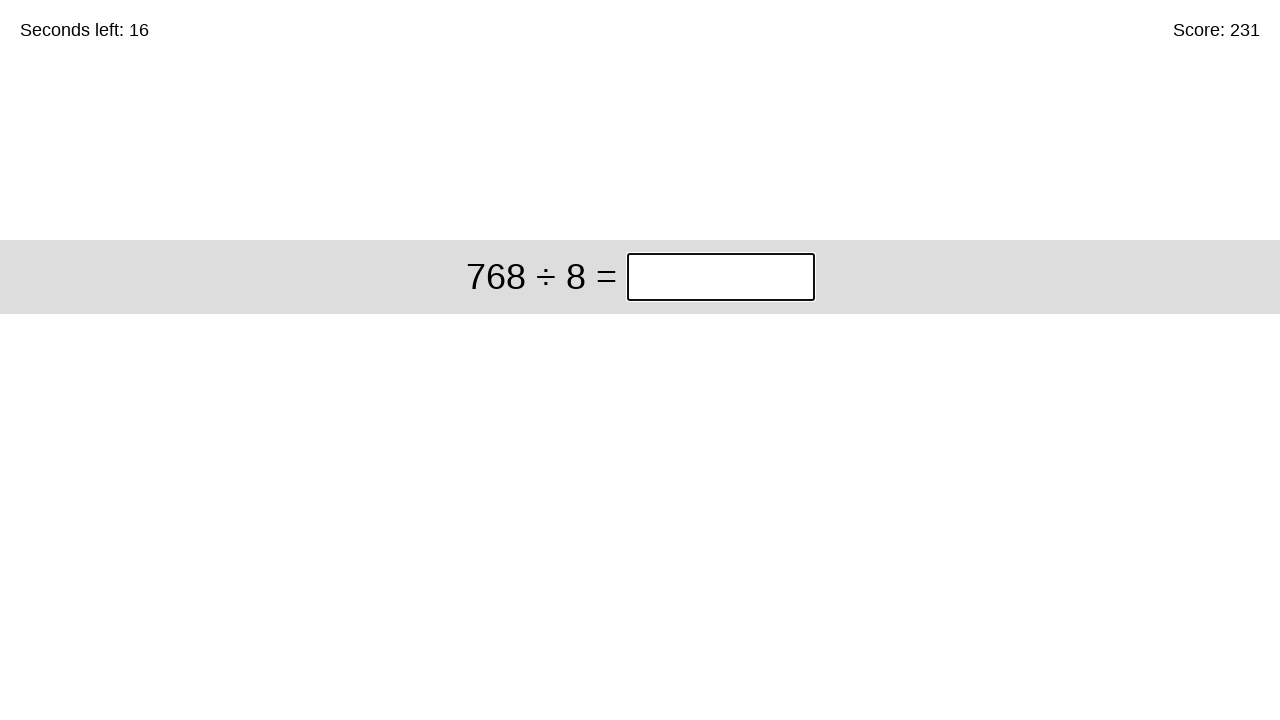

Cleared answer input field for problem: 768 ÷ 8 on input.answer >> nth=0
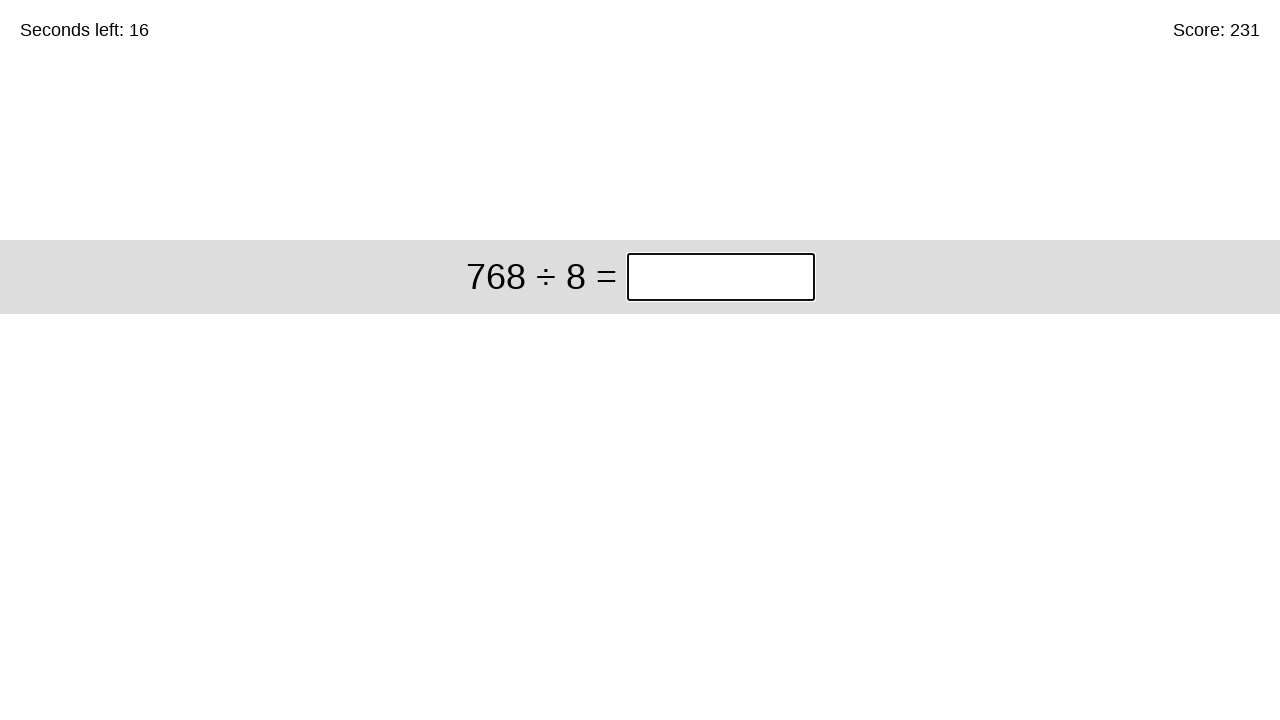

Filled answer input with 96 for problem: 768 ÷ 8 on input.answer >> nth=0
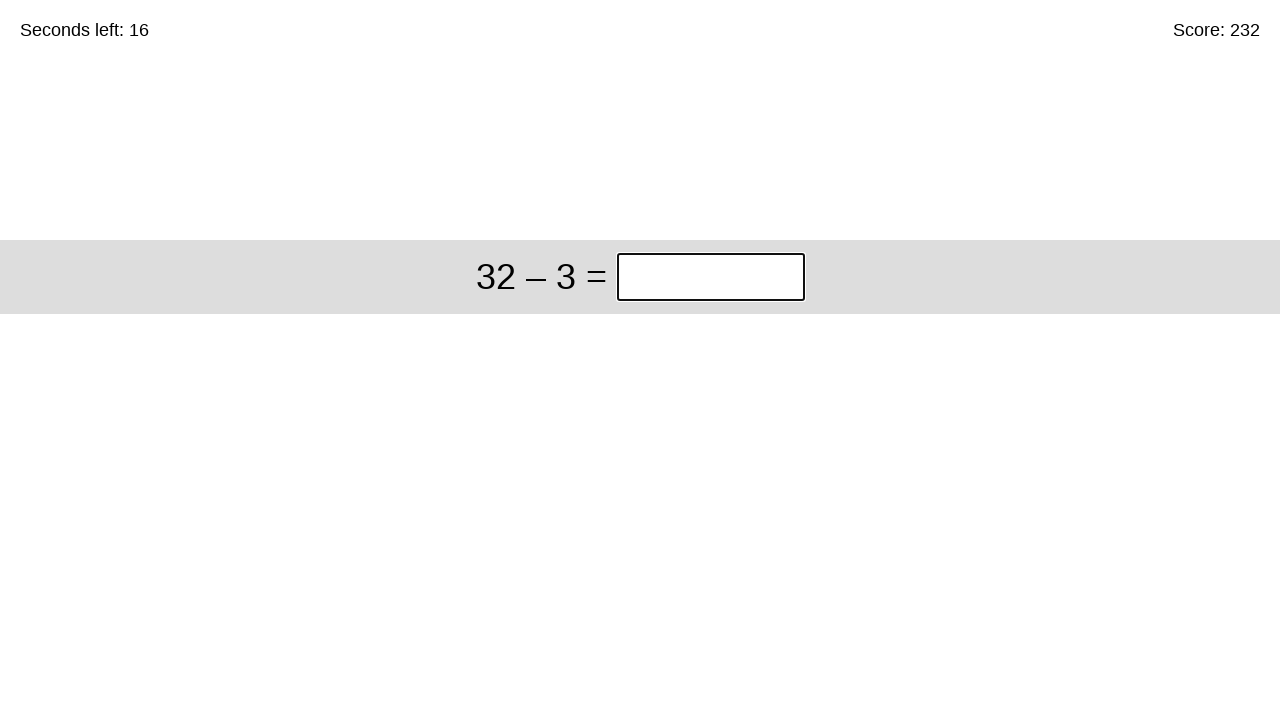

Pressed Enter to submit answer 96 on input.answer >> nth=0
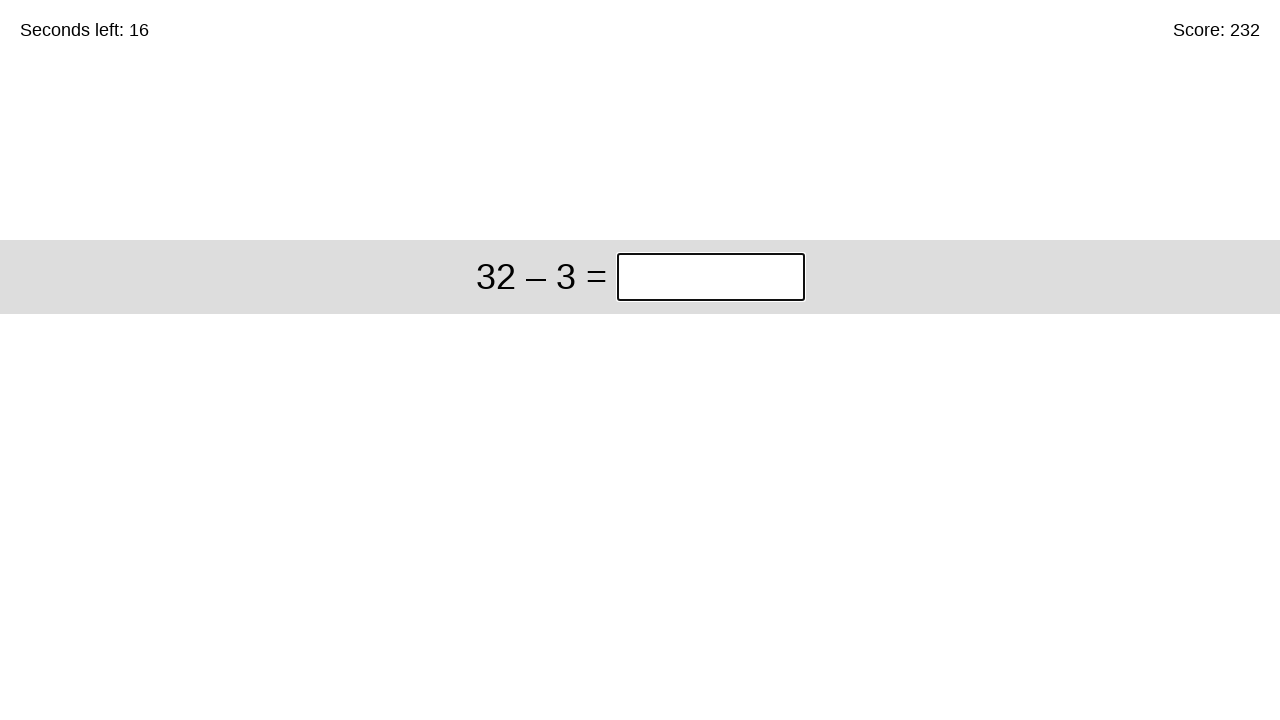

Cleared answer input field for problem: 32 – 3 on input.answer >> nth=0
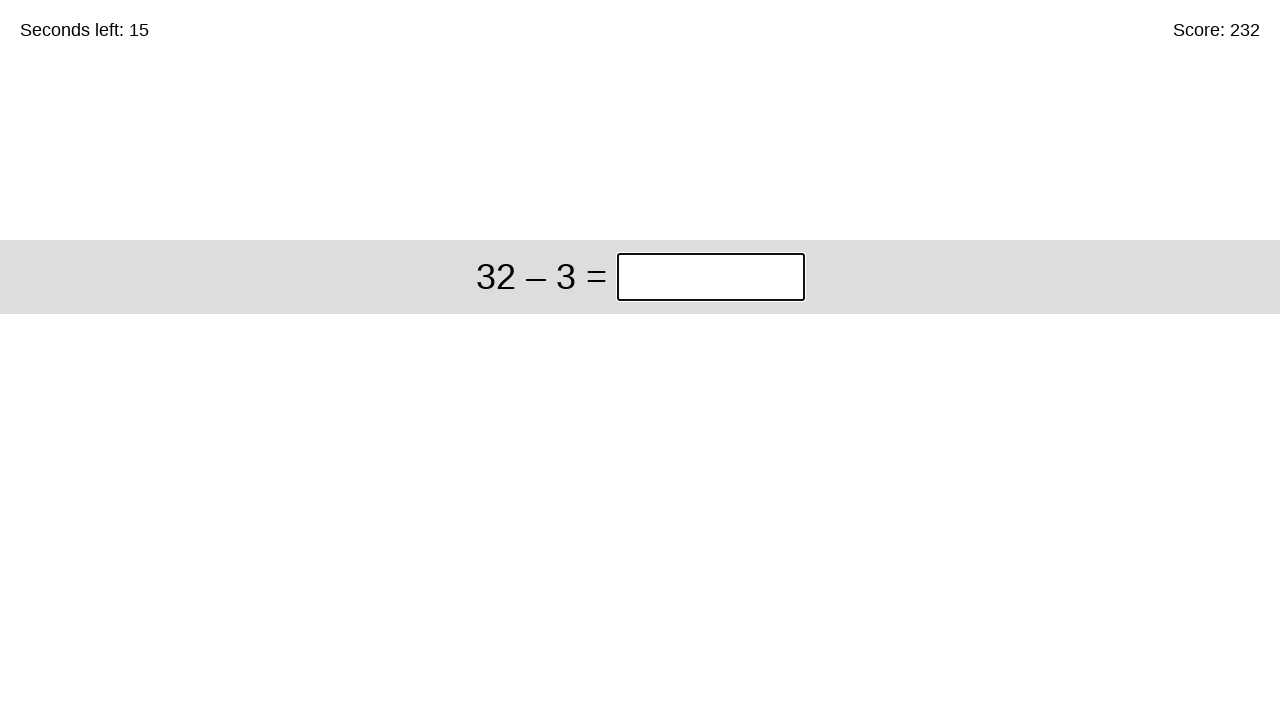

Filled answer input with 29 for problem: 32 – 3 on input.answer >> nth=0
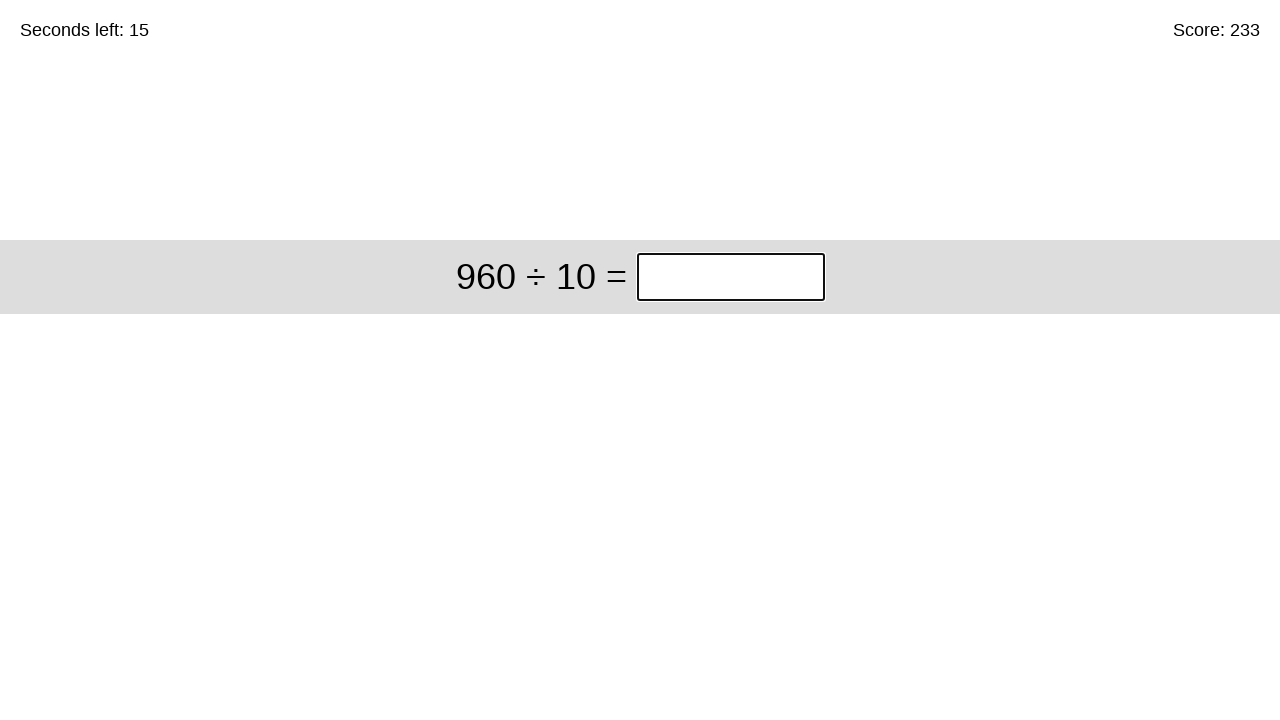

Pressed Enter to submit answer 29 on input.answer >> nth=0
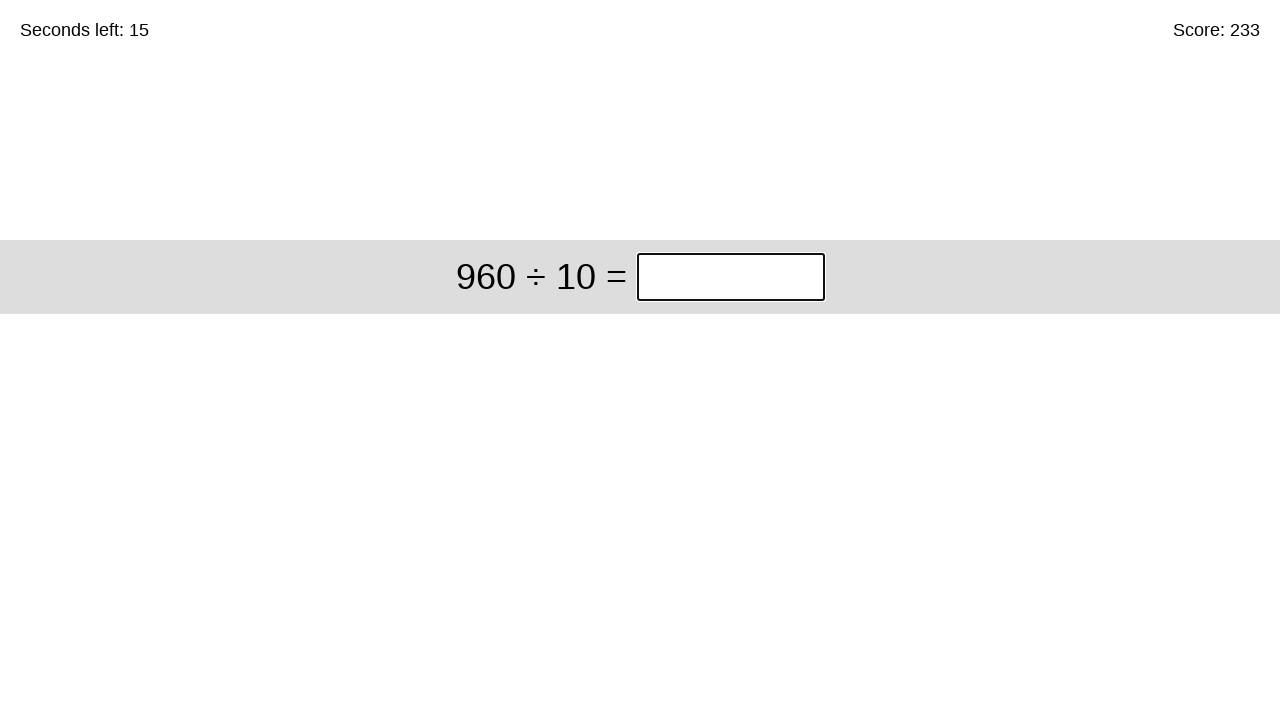

Cleared answer input field for problem: 960 ÷ 10 on input.answer >> nth=0
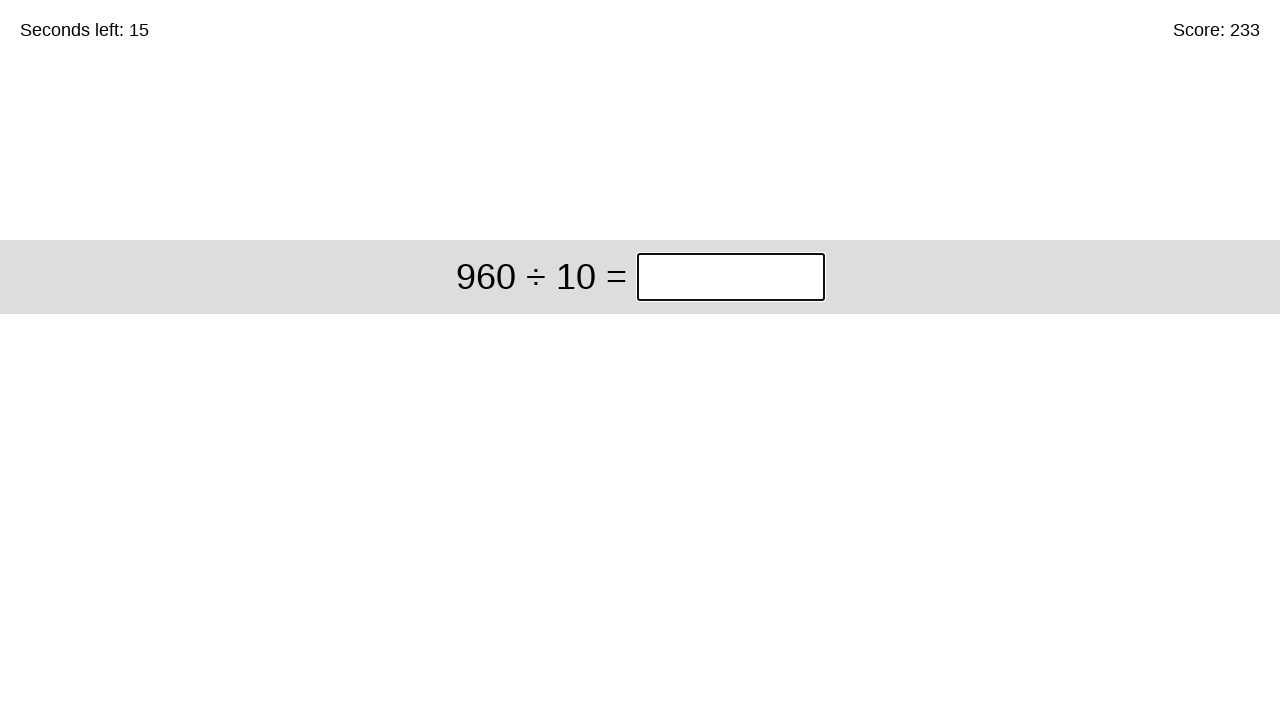

Filled answer input with 96 for problem: 960 ÷ 10 on input.answer >> nth=0
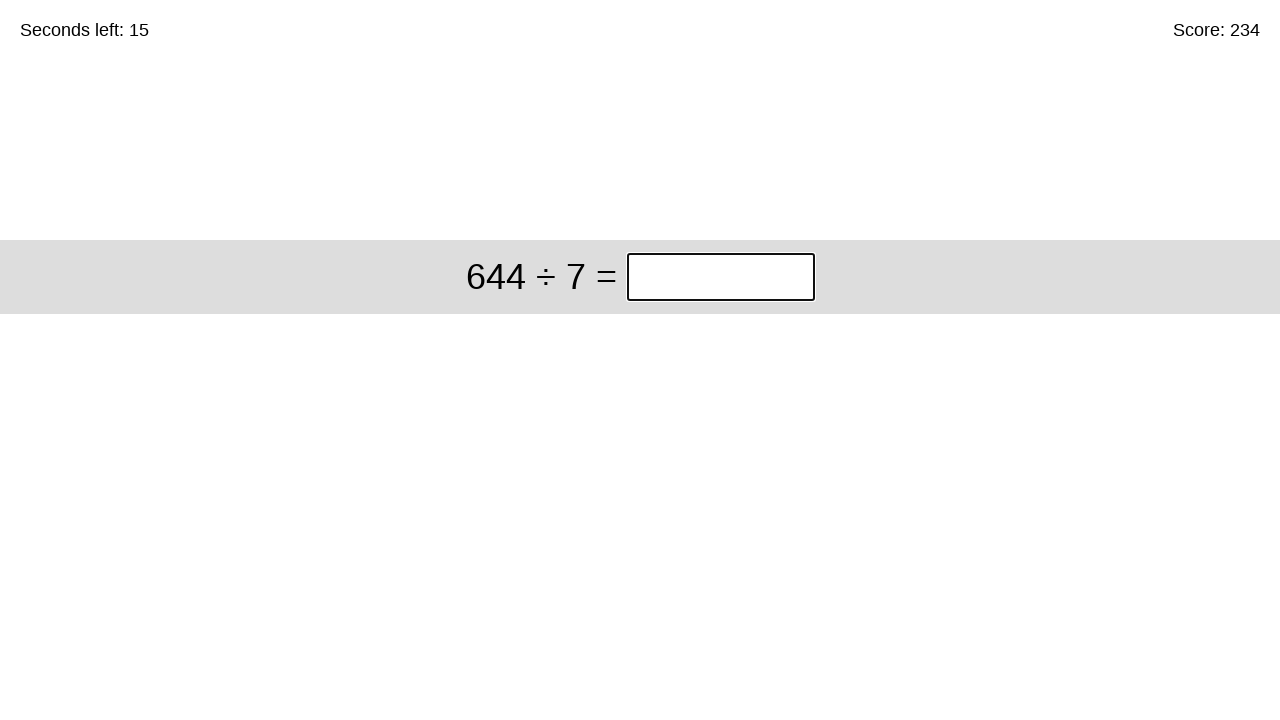

Pressed Enter to submit answer 96 on input.answer >> nth=0
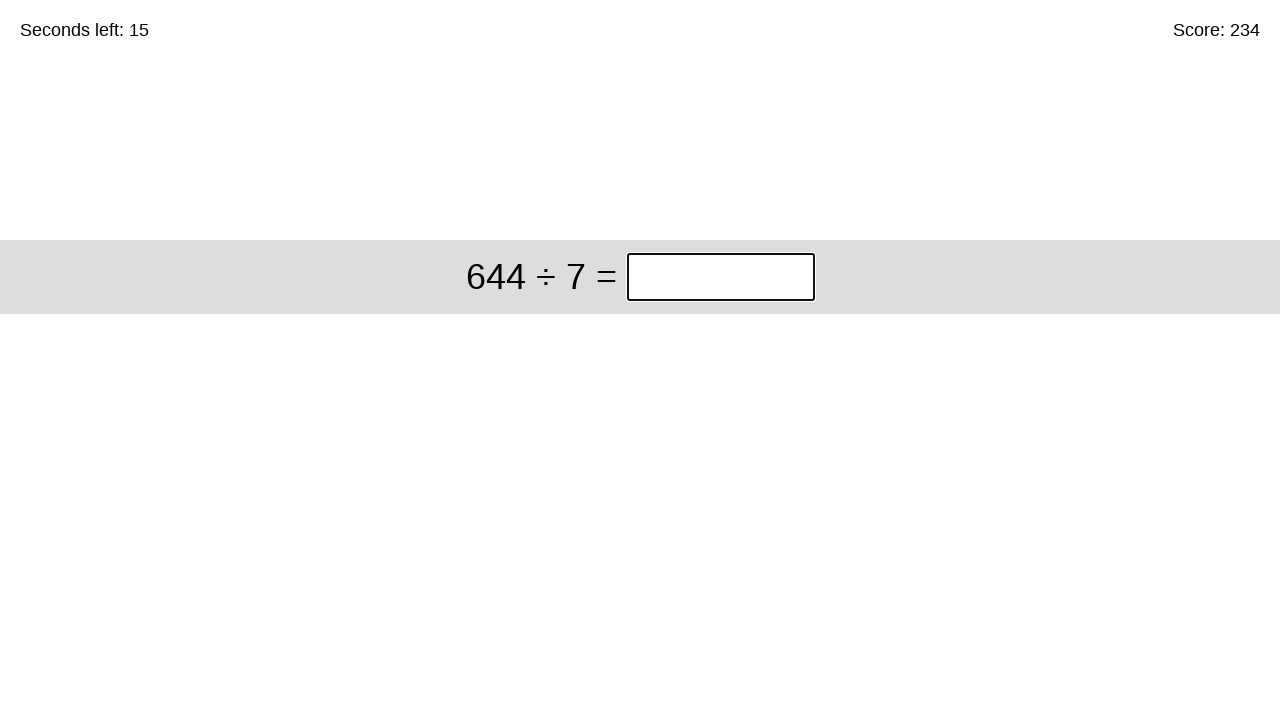

Cleared answer input field for problem: 644 ÷ 7 on input.answer >> nth=0
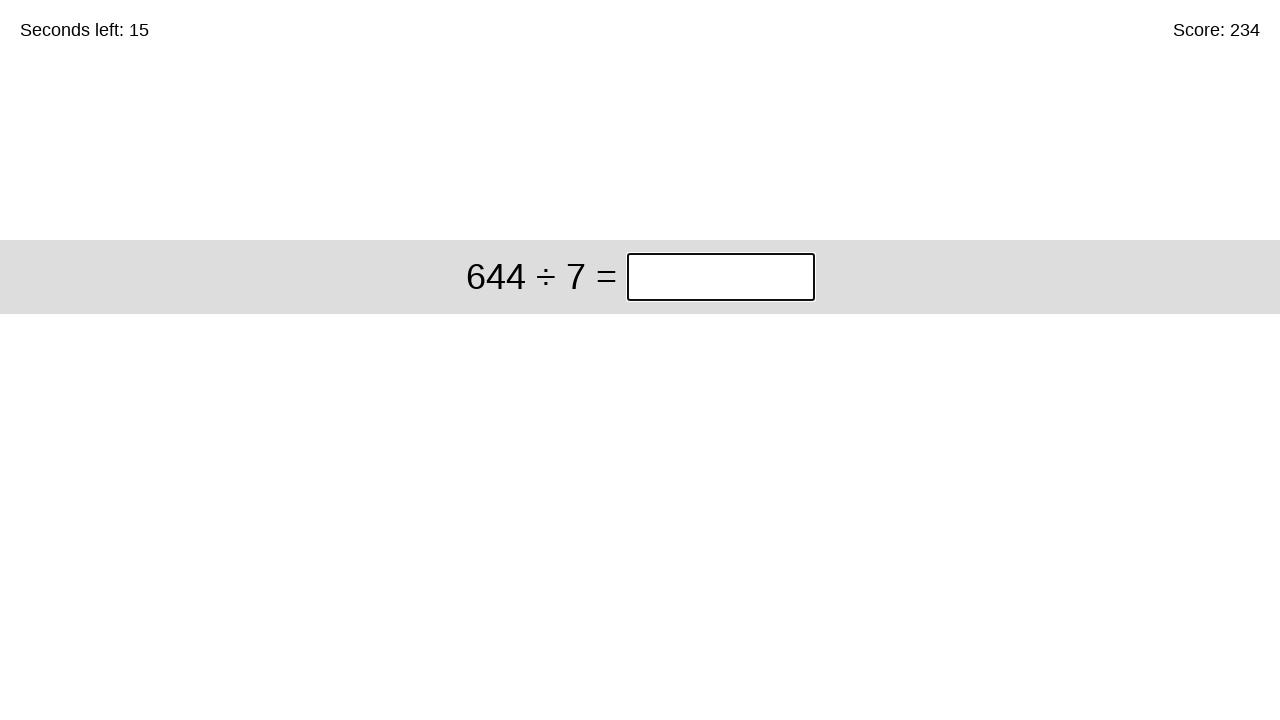

Filled answer input with 92 for problem: 644 ÷ 7 on input.answer >> nth=0
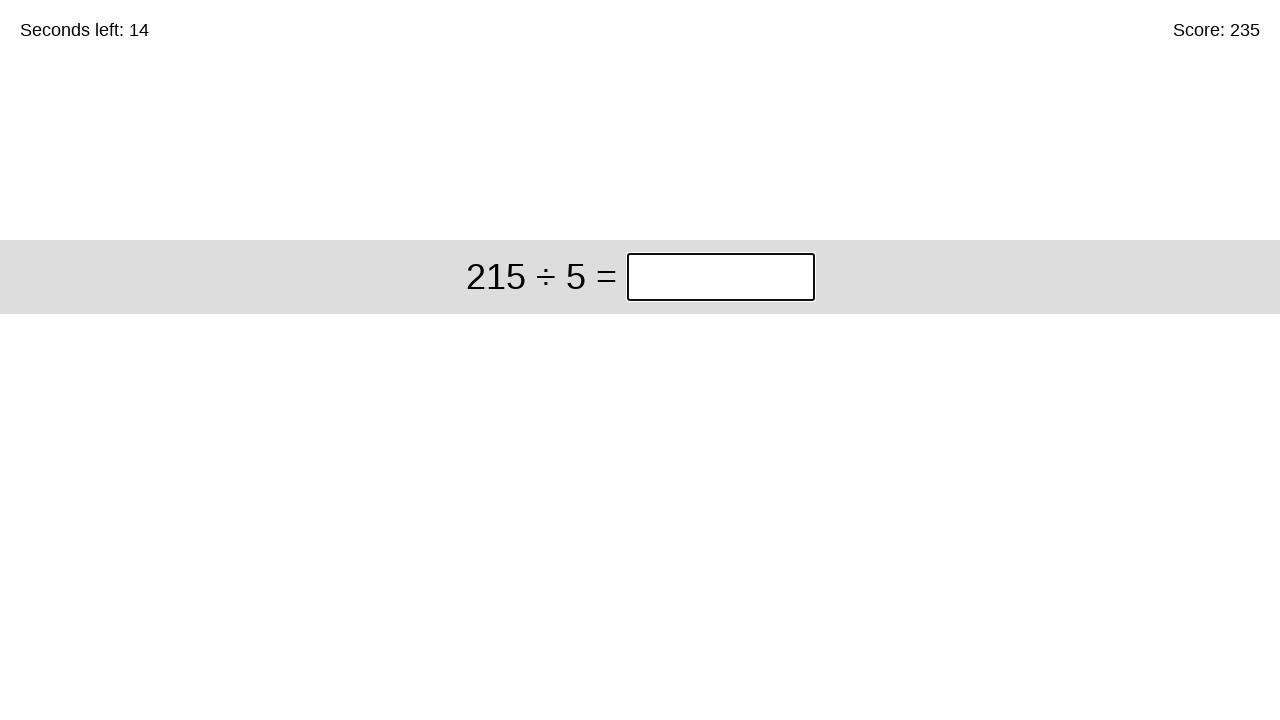

Pressed Enter to submit answer 92 on input.answer >> nth=0
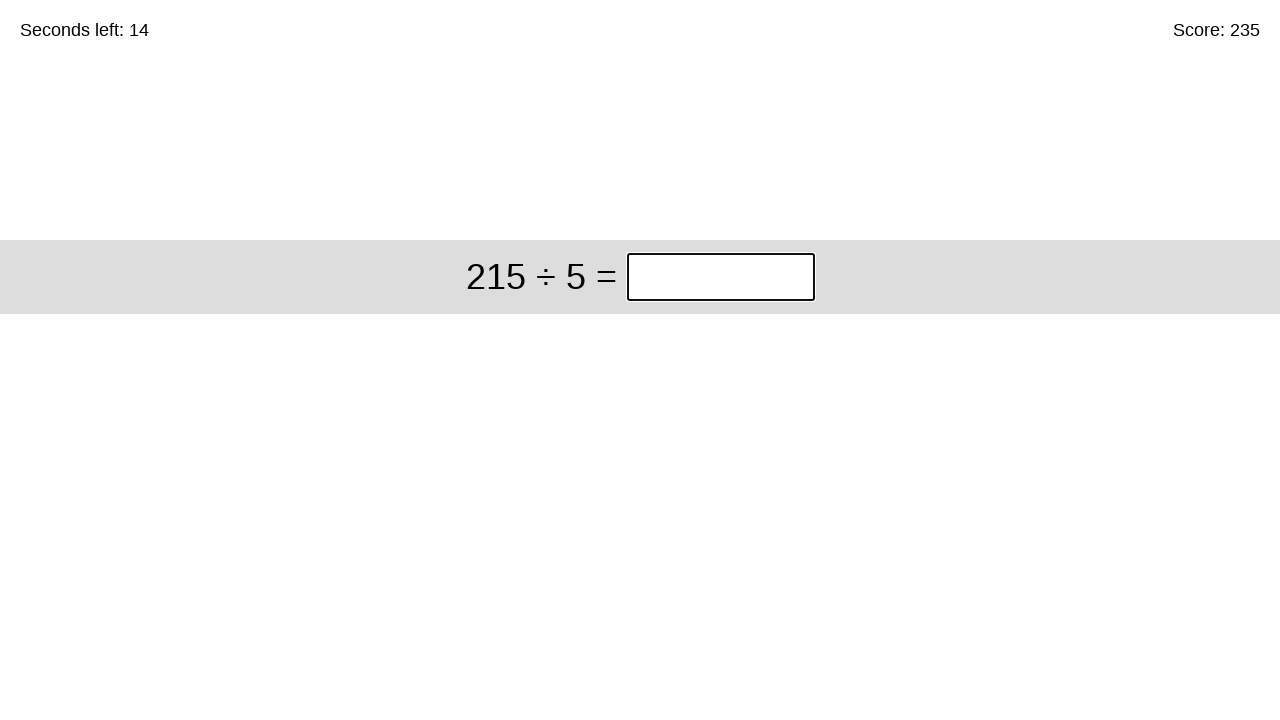

Cleared answer input field for problem: 215 ÷ 5 on input.answer >> nth=0
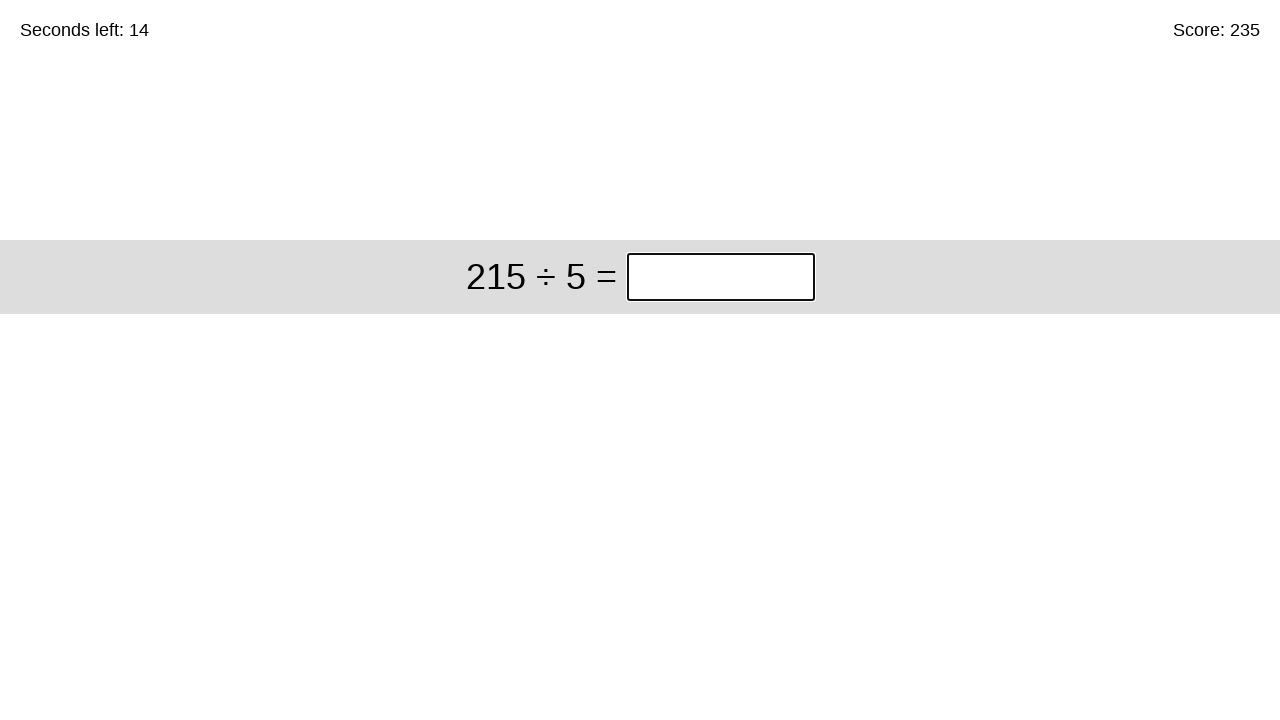

Filled answer input with 43 for problem: 215 ÷ 5 on input.answer >> nth=0
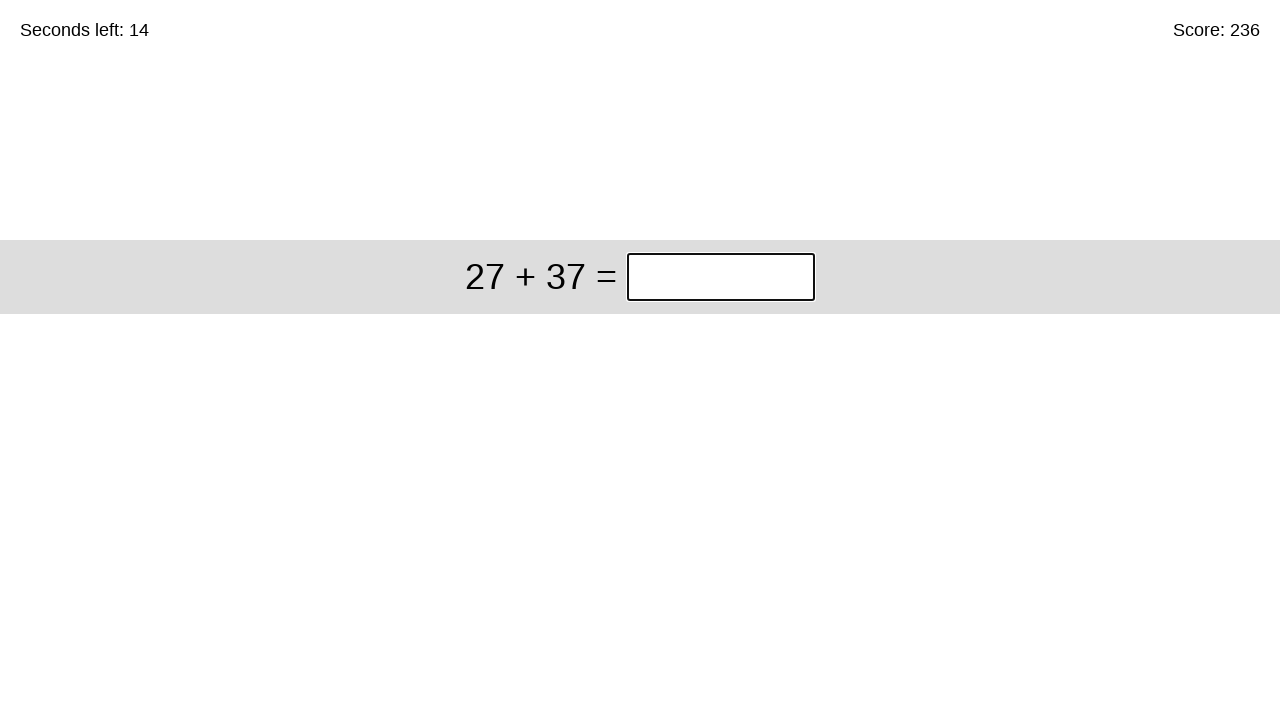

Pressed Enter to submit answer 43 on input.answer >> nth=0
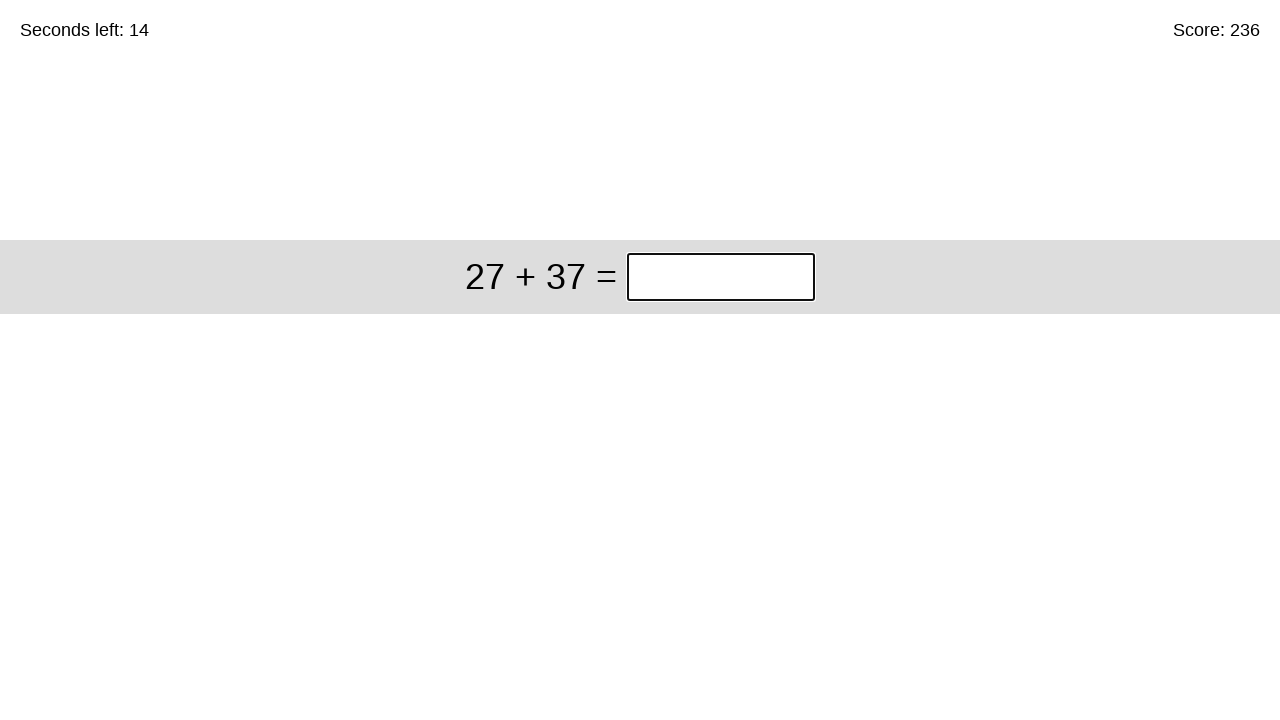

Cleared answer input field for problem: 27 + 37 on input.answer >> nth=0
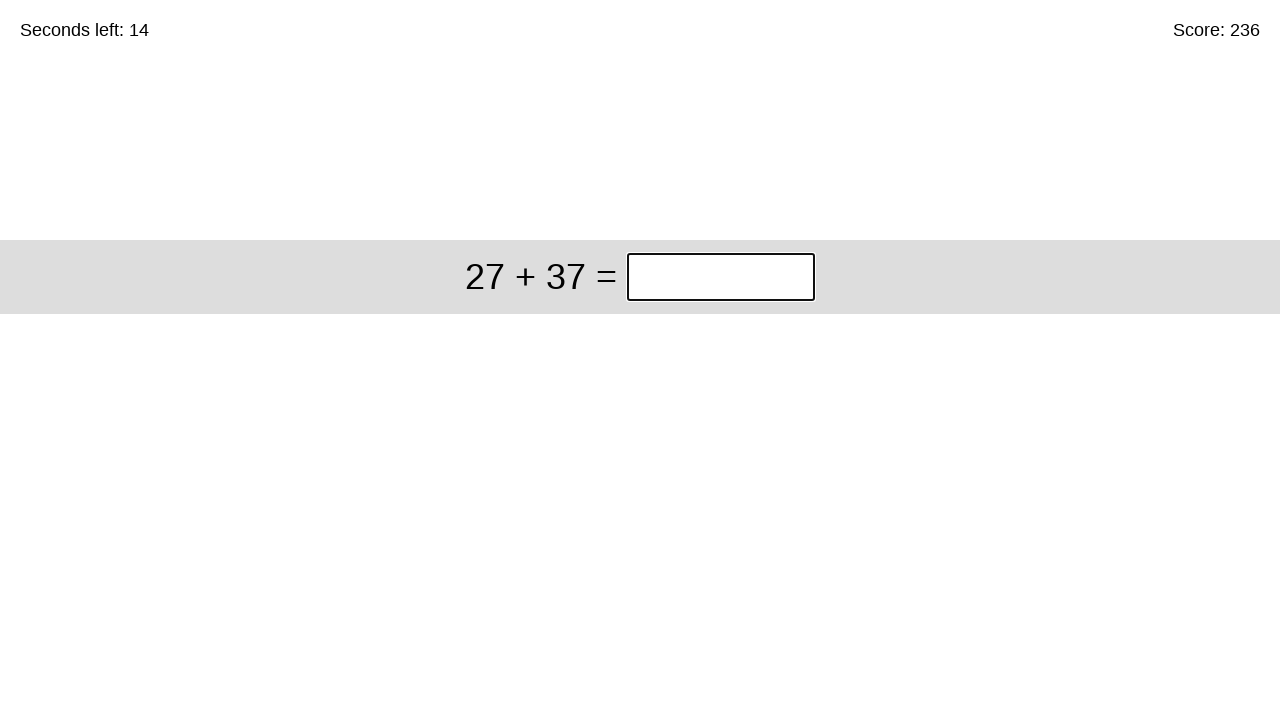

Filled answer input with 64 for problem: 27 + 37 on input.answer >> nth=0
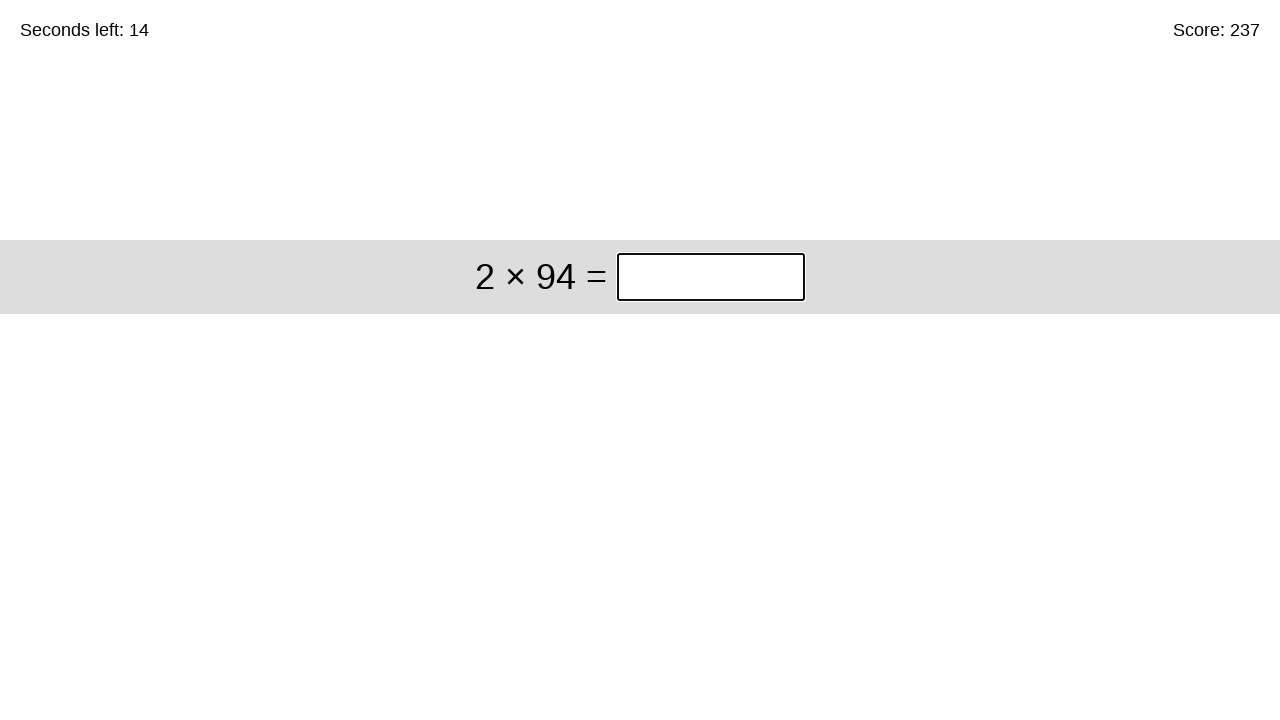

Pressed Enter to submit answer 64 on input.answer >> nth=0
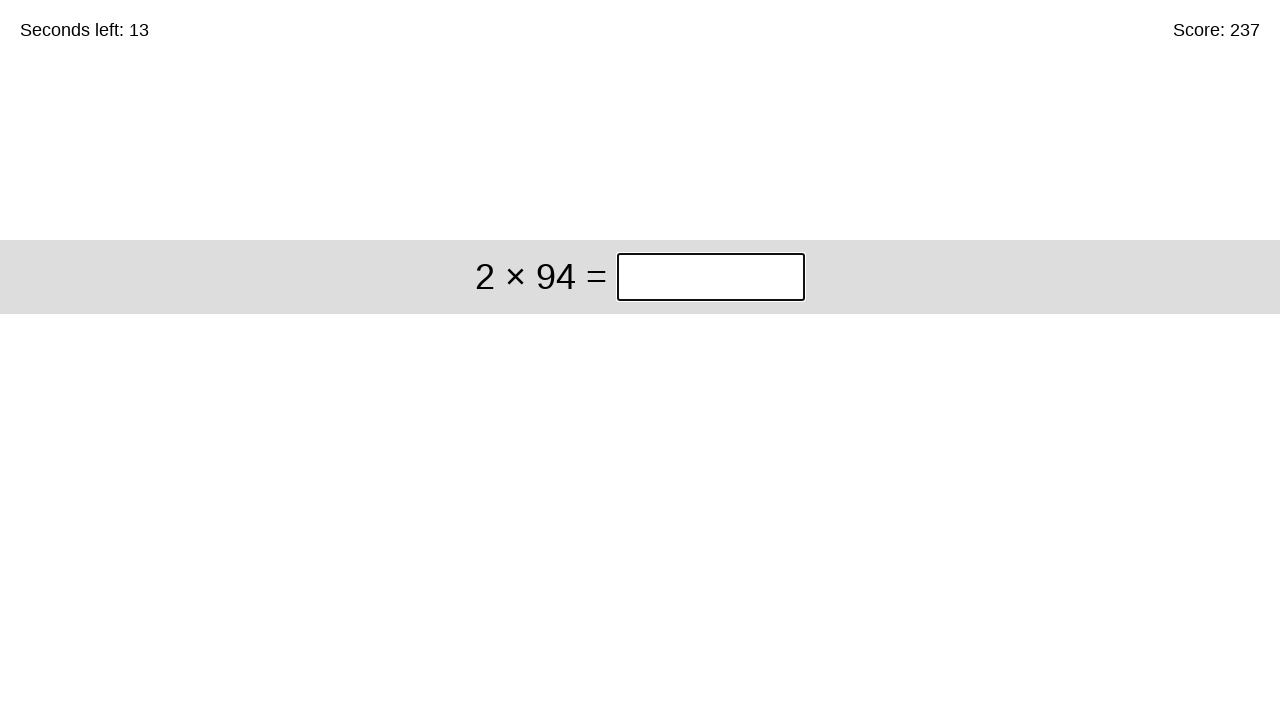

Cleared answer input field for problem: 2 × 94 on input.answer >> nth=0
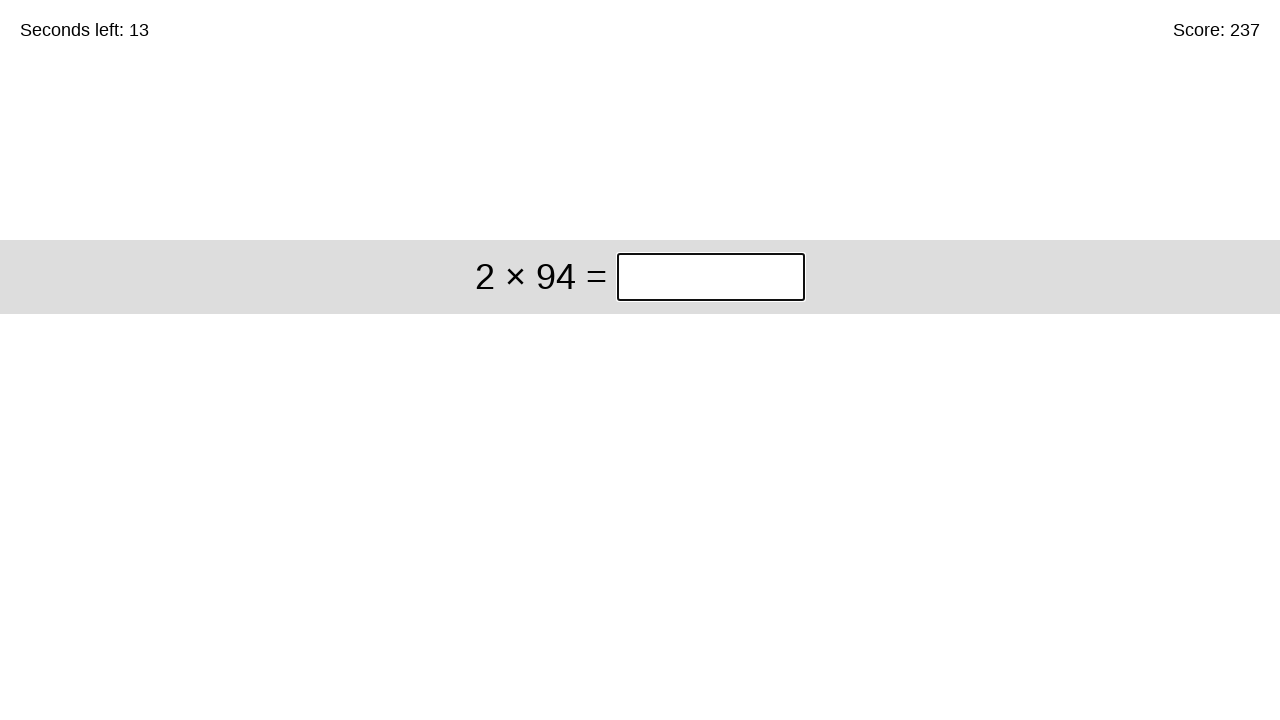

Filled answer input with 188 for problem: 2 × 94 on input.answer >> nth=0
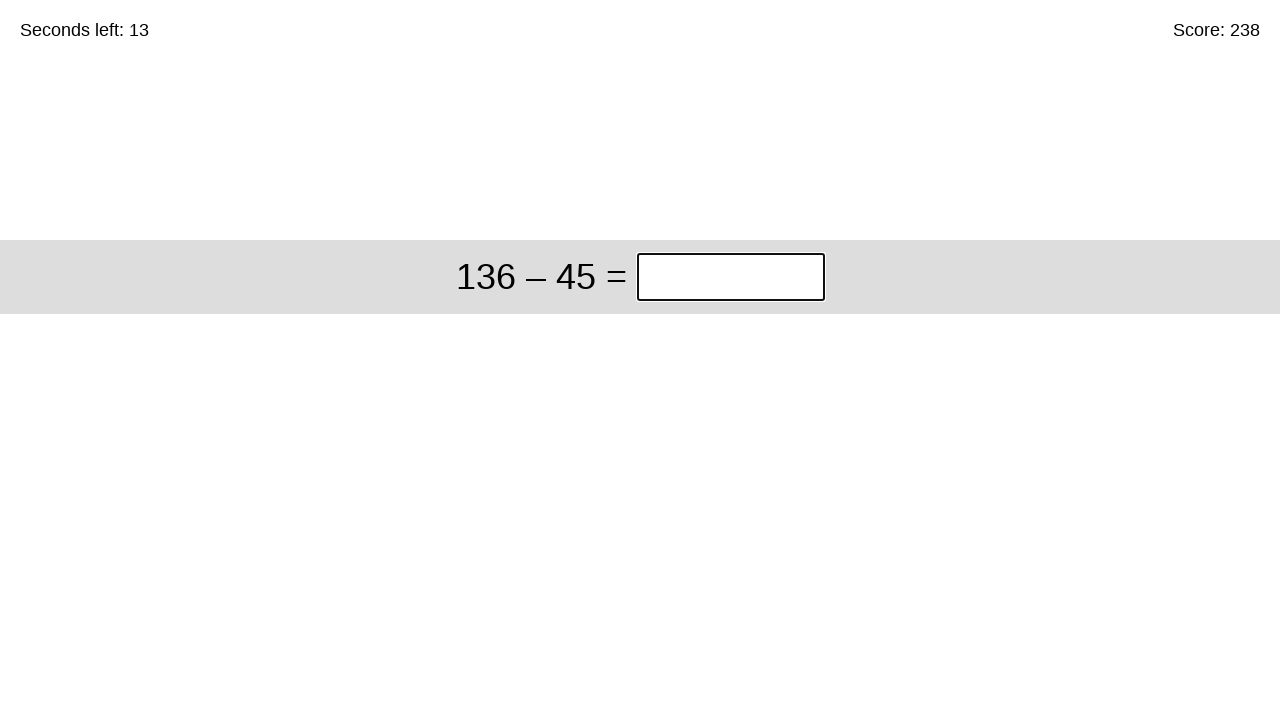

Pressed Enter to submit answer 188 on input.answer >> nth=0
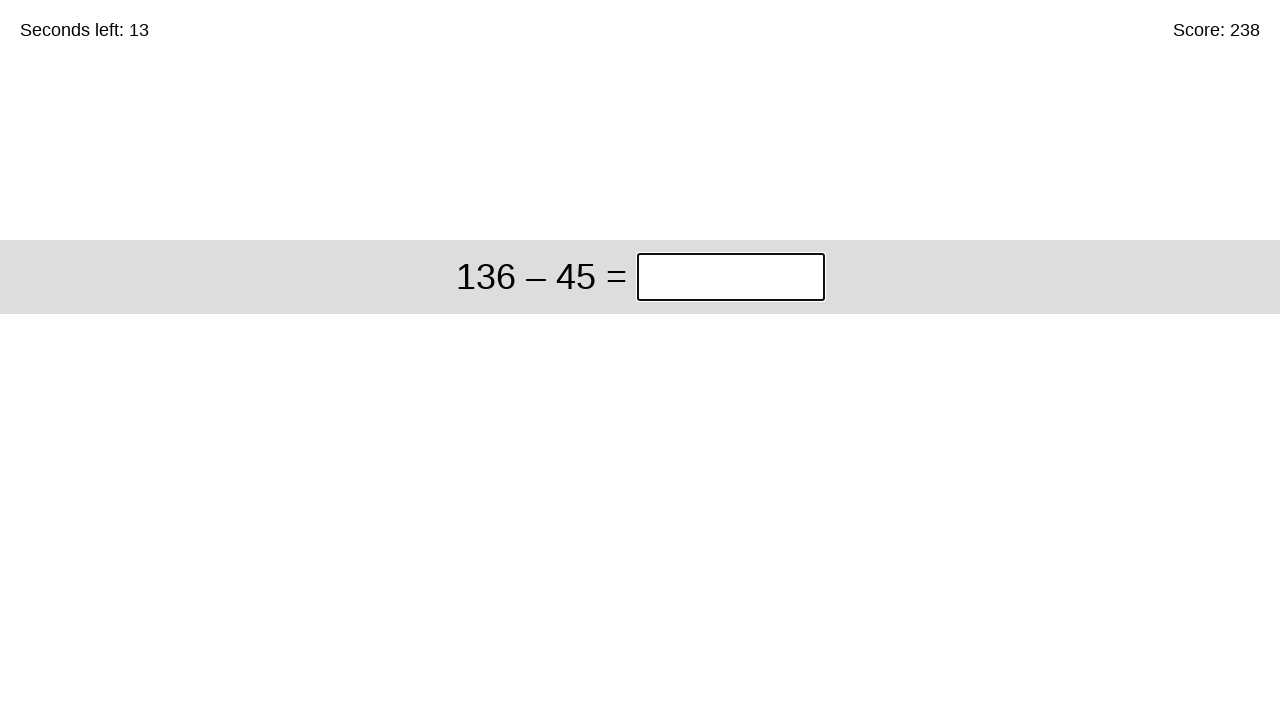

Cleared answer input field for problem: 136 – 45 on input.answer >> nth=0
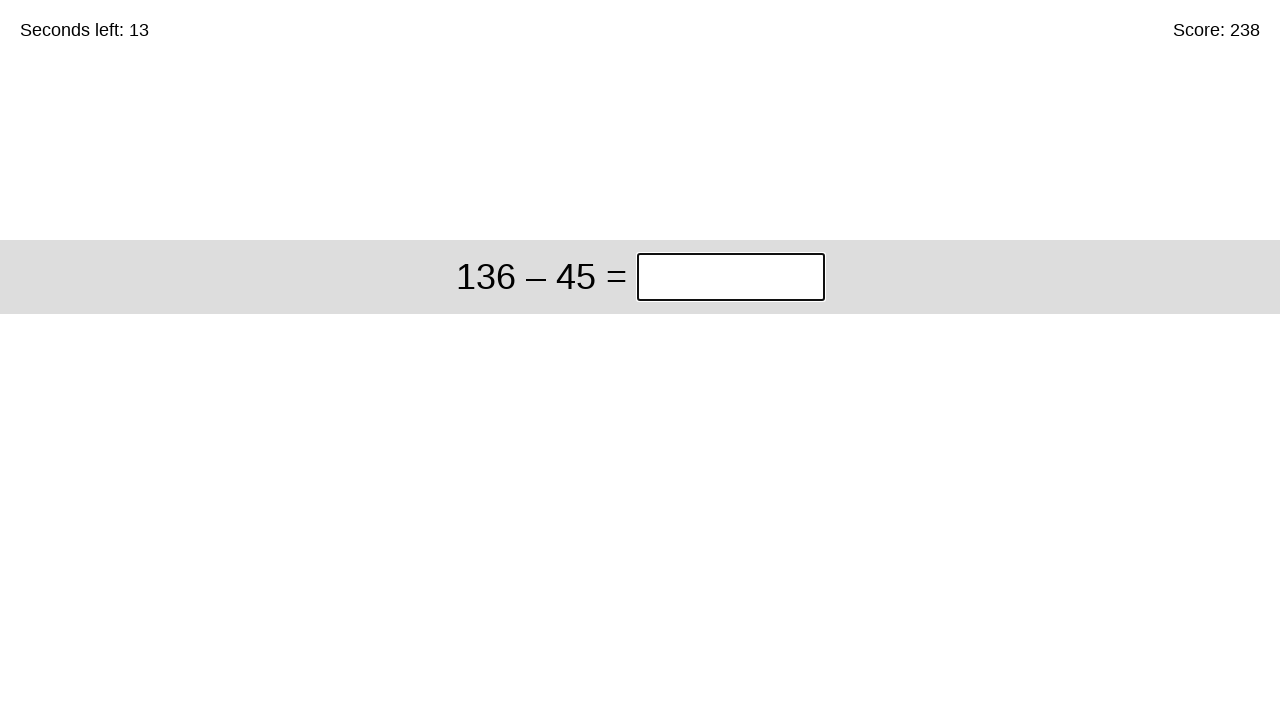

Filled answer input with 91 for problem: 136 – 45 on input.answer >> nth=0
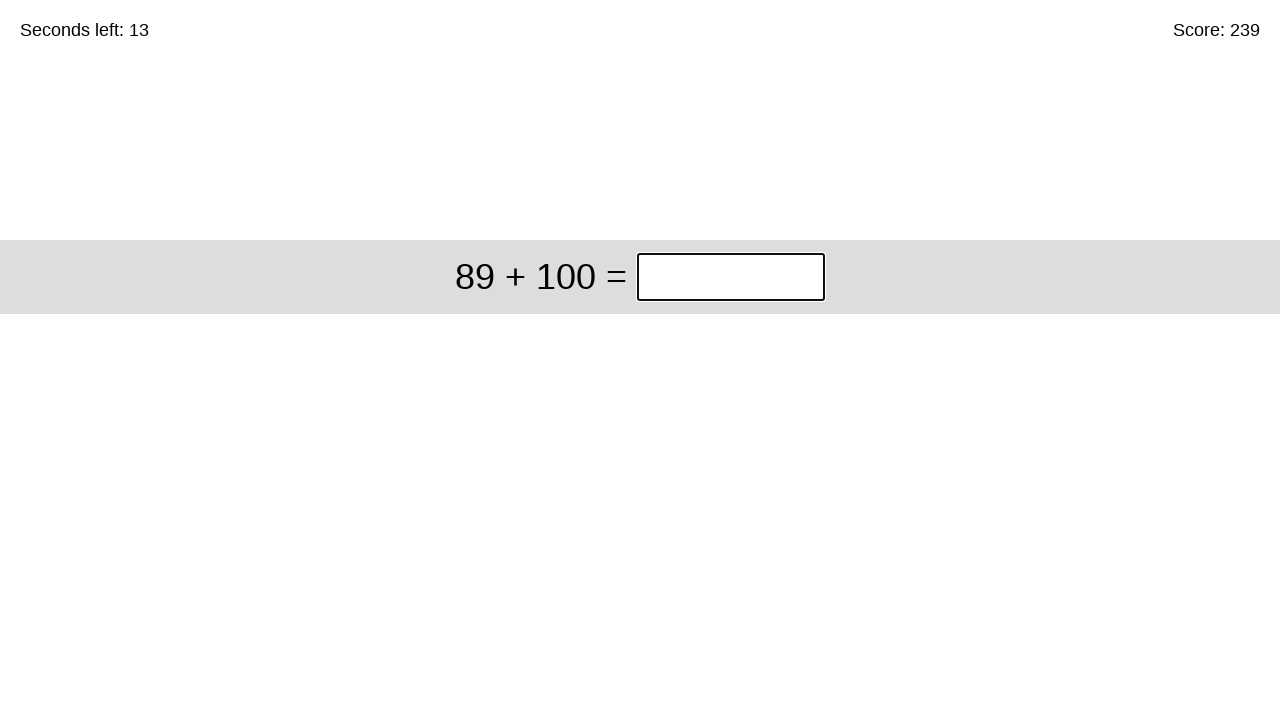

Pressed Enter to submit answer 91 on input.answer >> nth=0
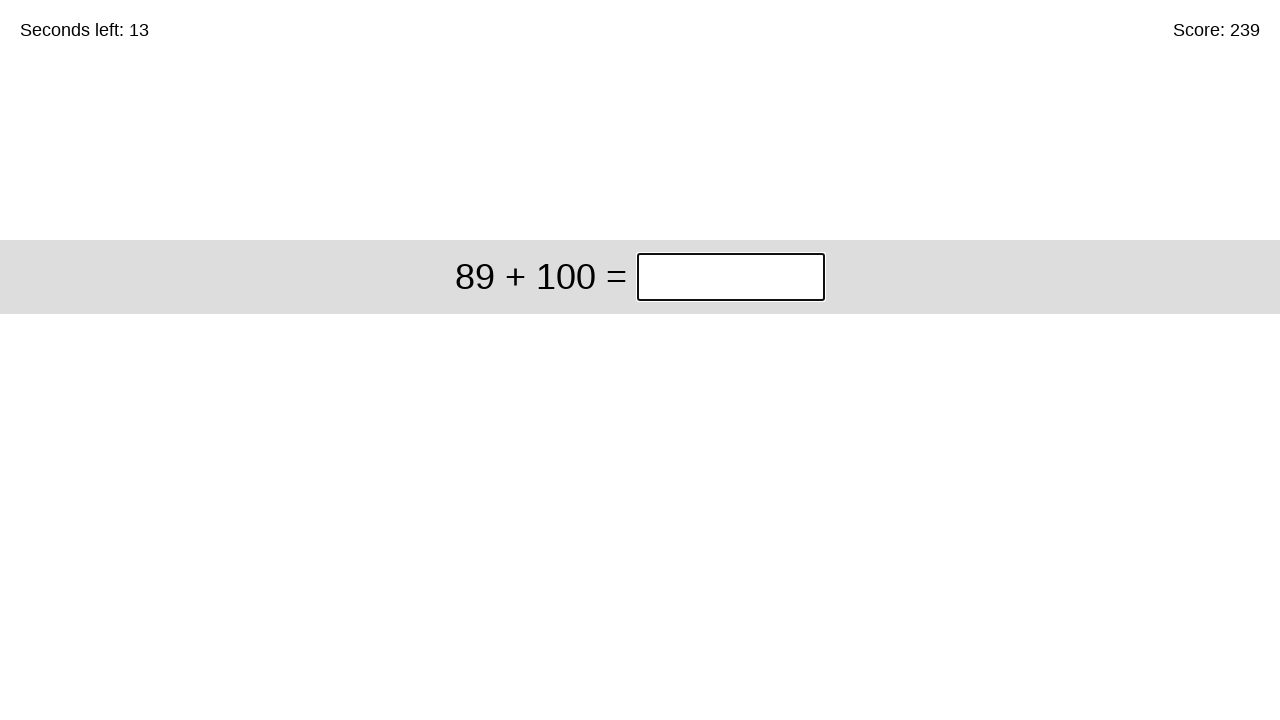

Cleared answer input field for problem: 89 + 100 on input.answer >> nth=0
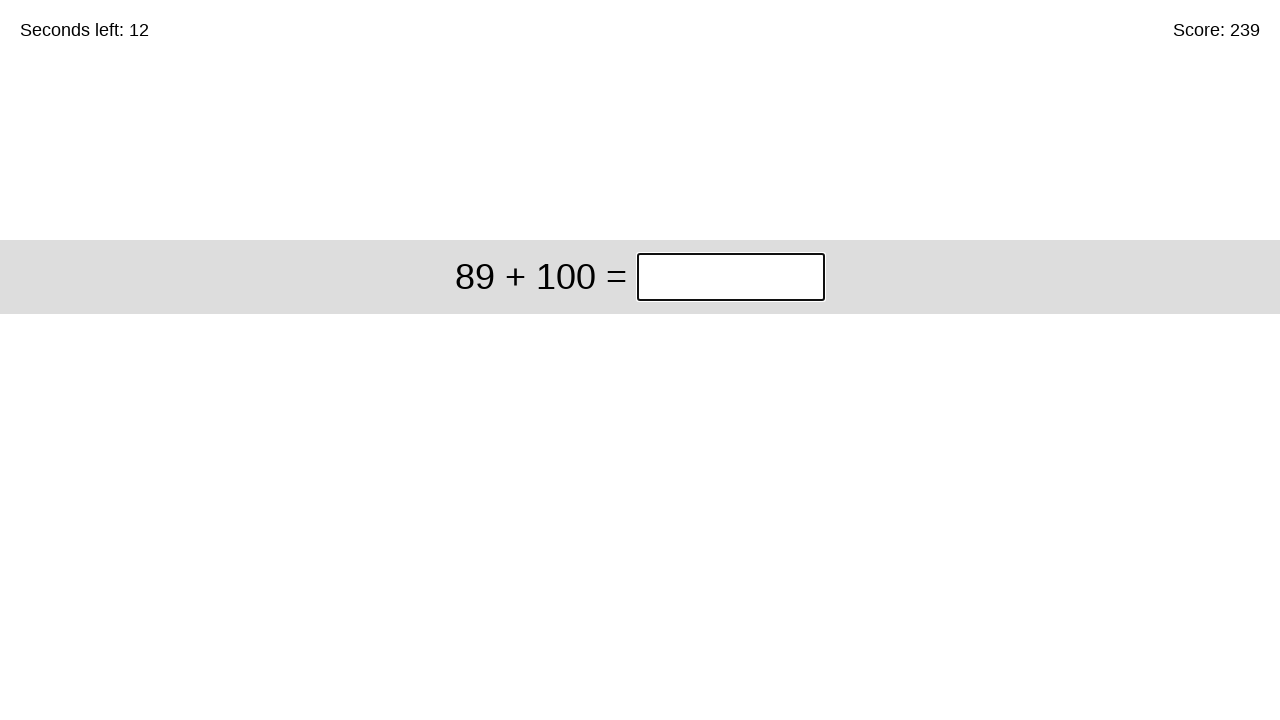

Filled answer input with 189 for problem: 89 + 100 on input.answer >> nth=0
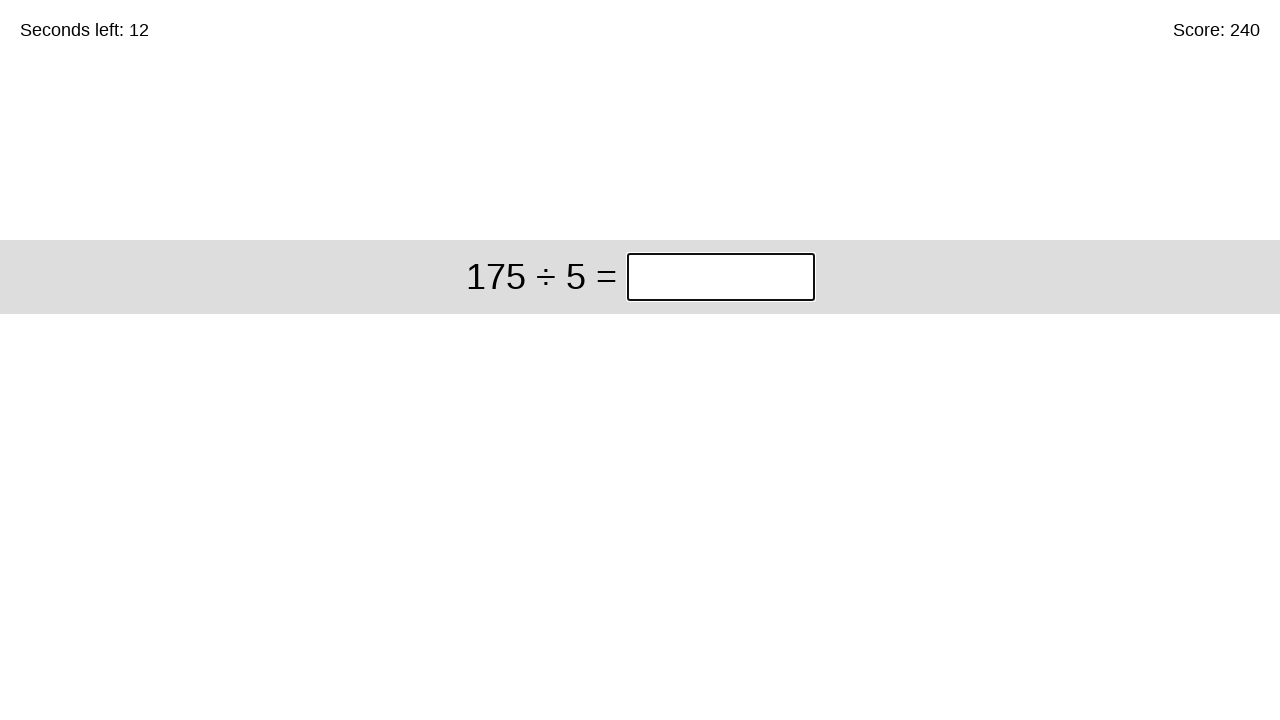

Pressed Enter to submit answer 189 on input.answer >> nth=0
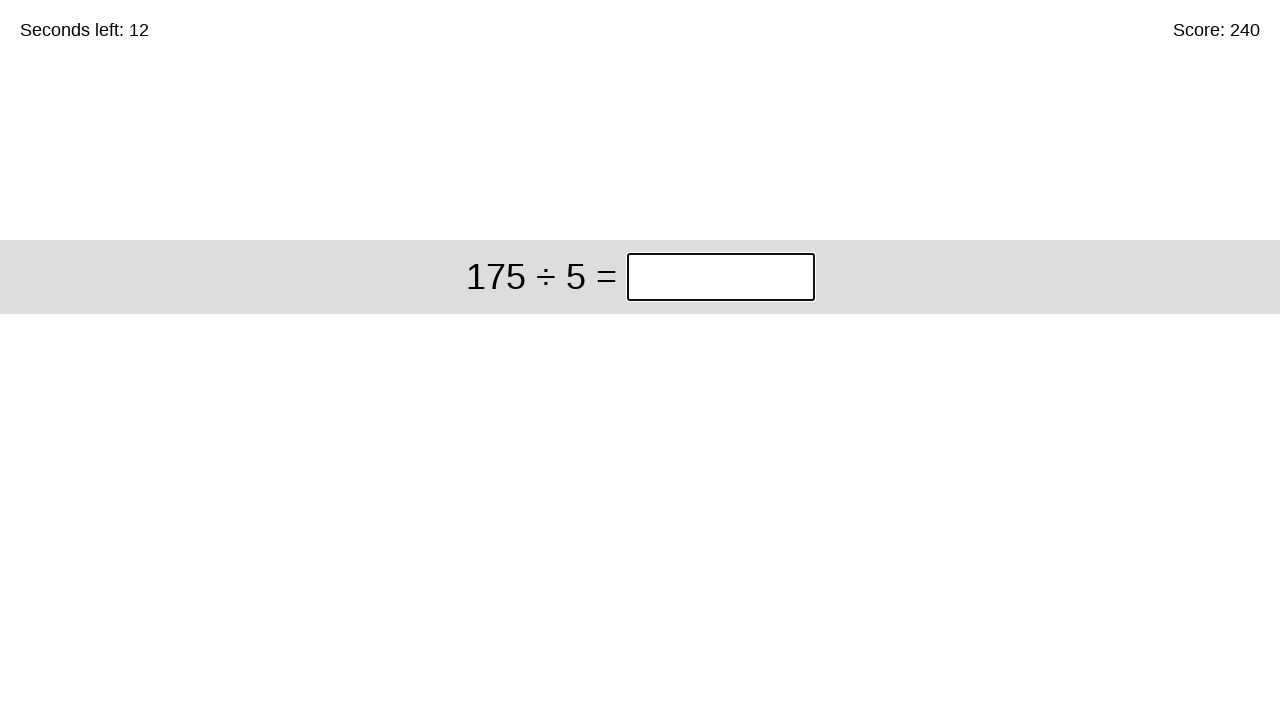

Cleared answer input field for problem: 175 ÷ 5 on input.answer >> nth=0
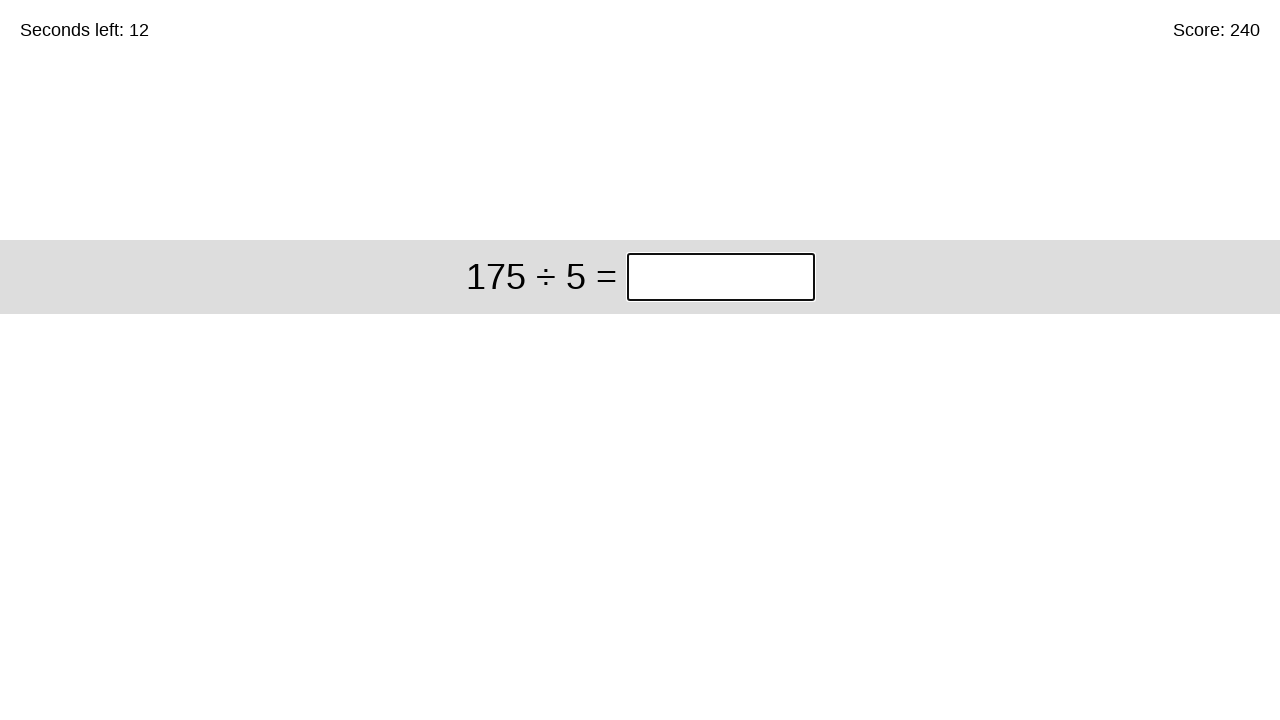

Filled answer input with 35 for problem: 175 ÷ 5 on input.answer >> nth=0
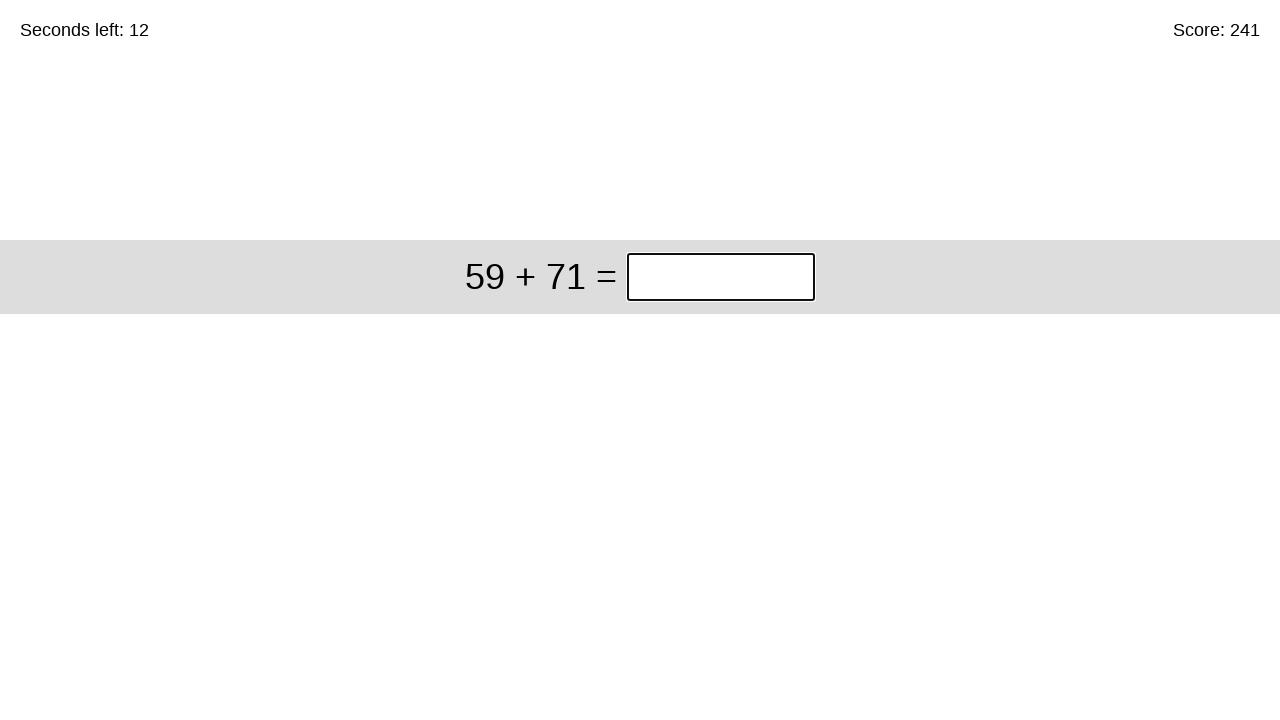

Pressed Enter to submit answer 35 on input.answer >> nth=0
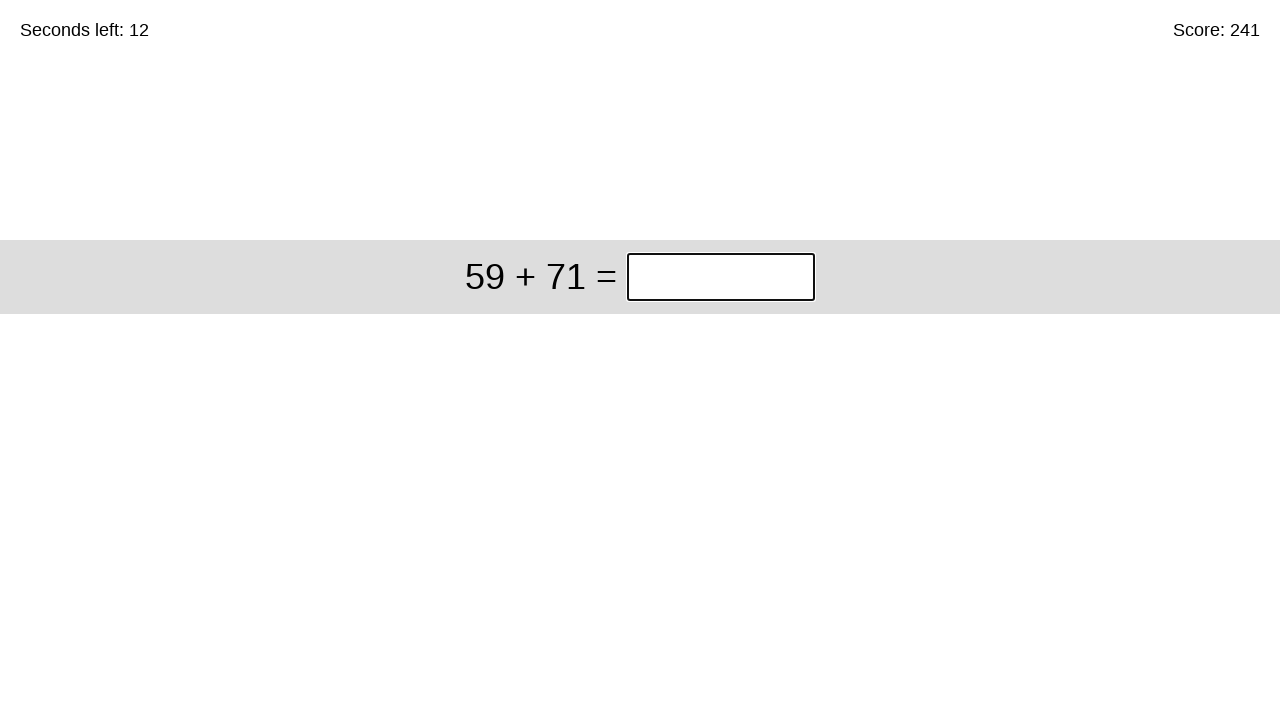

Cleared answer input field for problem: 59 + 71 on input.answer >> nth=0
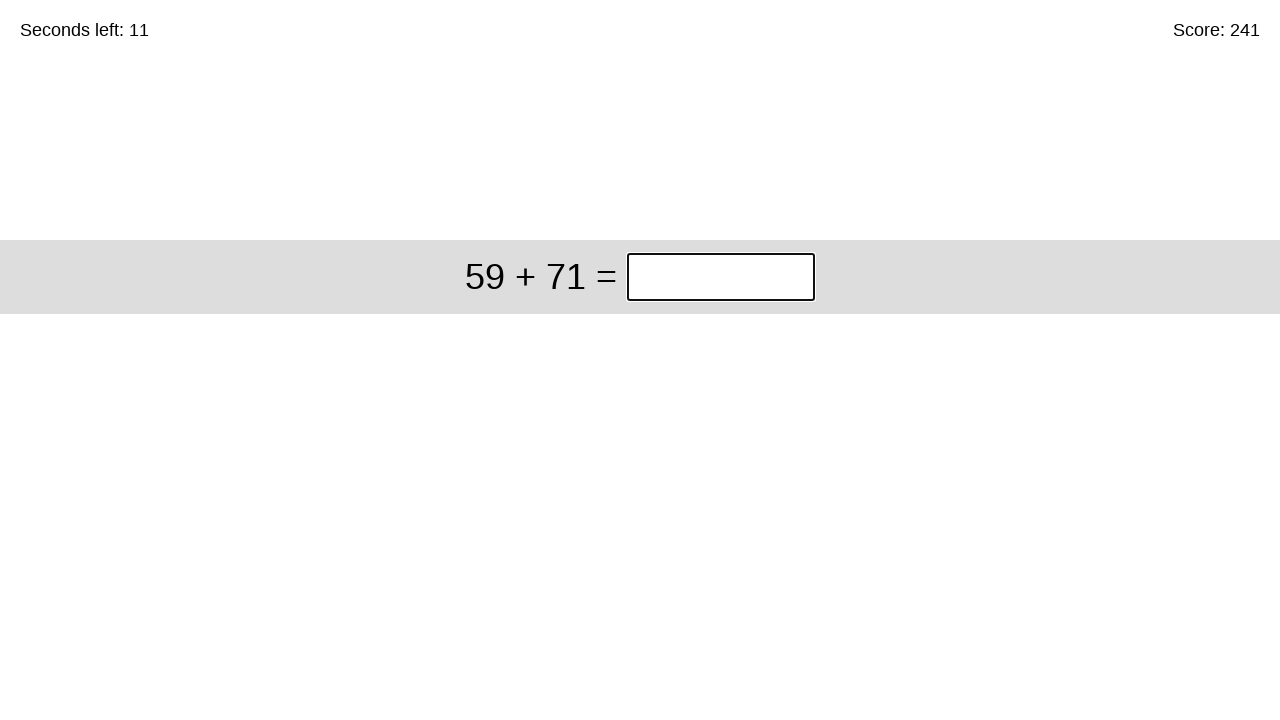

Filled answer input with 130 for problem: 59 + 71 on input.answer >> nth=0
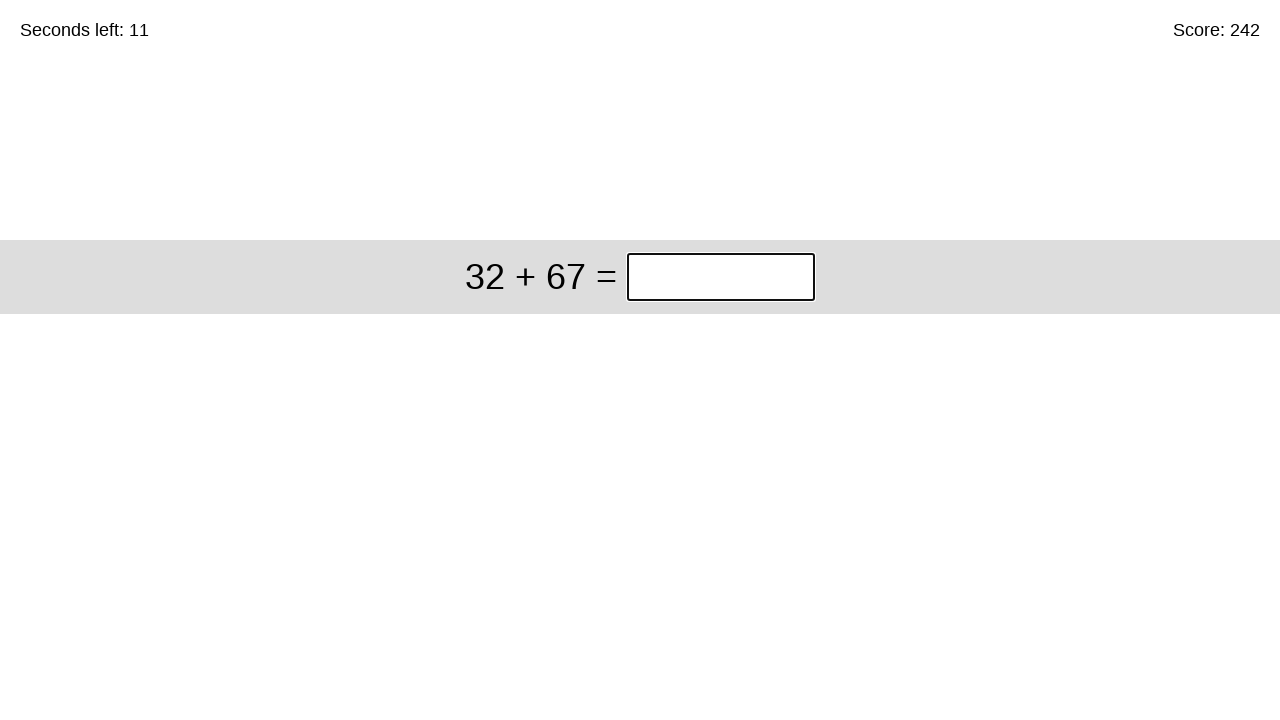

Pressed Enter to submit answer 130 on input.answer >> nth=0
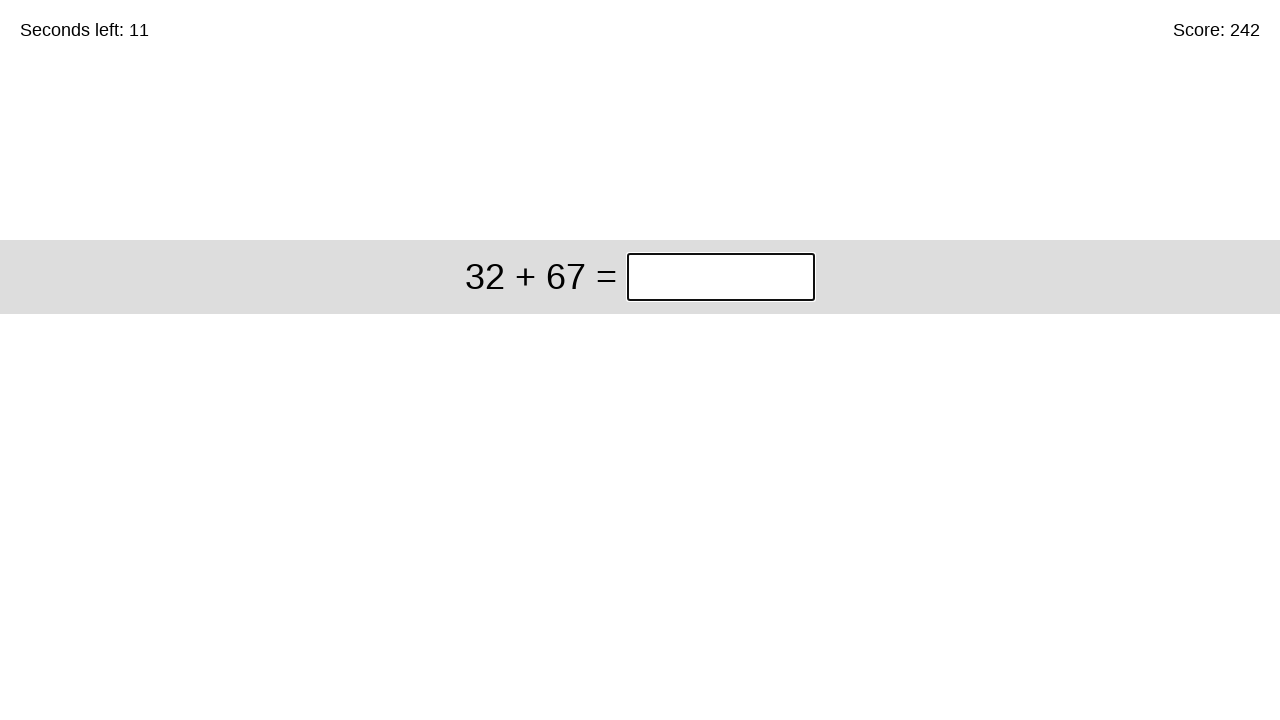

Cleared answer input field for problem: 32 + 67 on input.answer >> nth=0
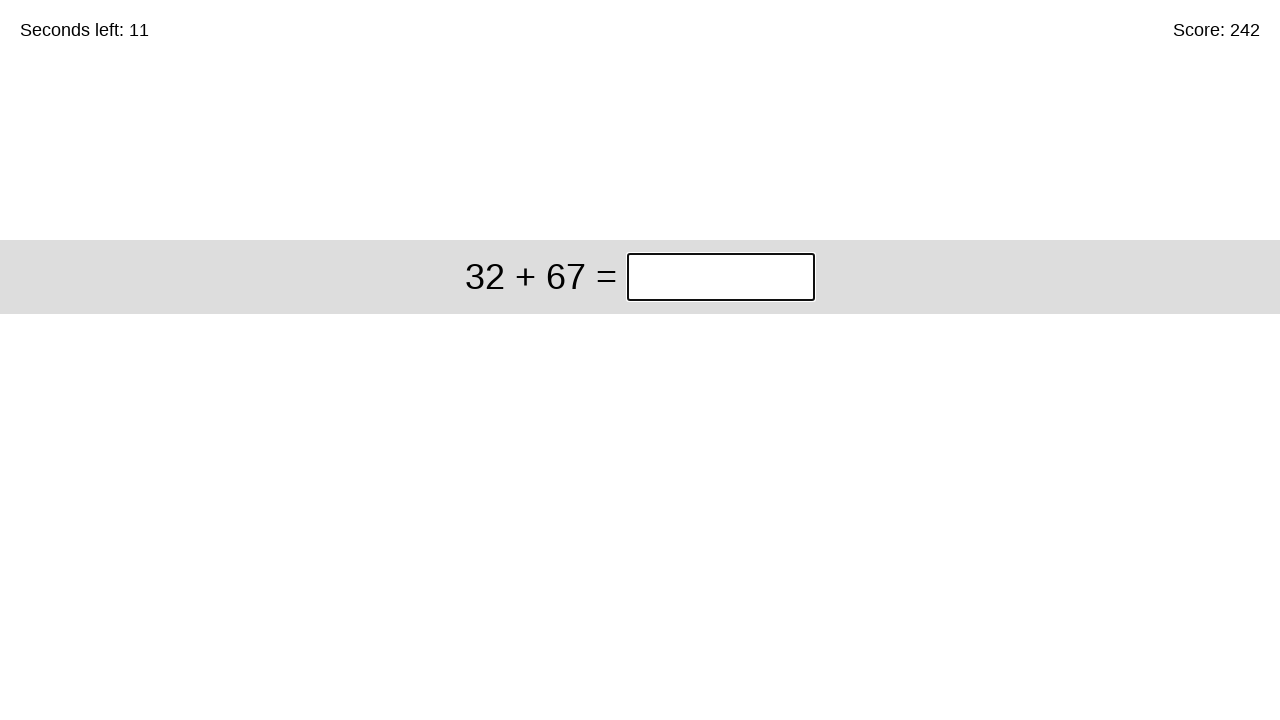

Filled answer input with 99 for problem: 32 + 67 on input.answer >> nth=0
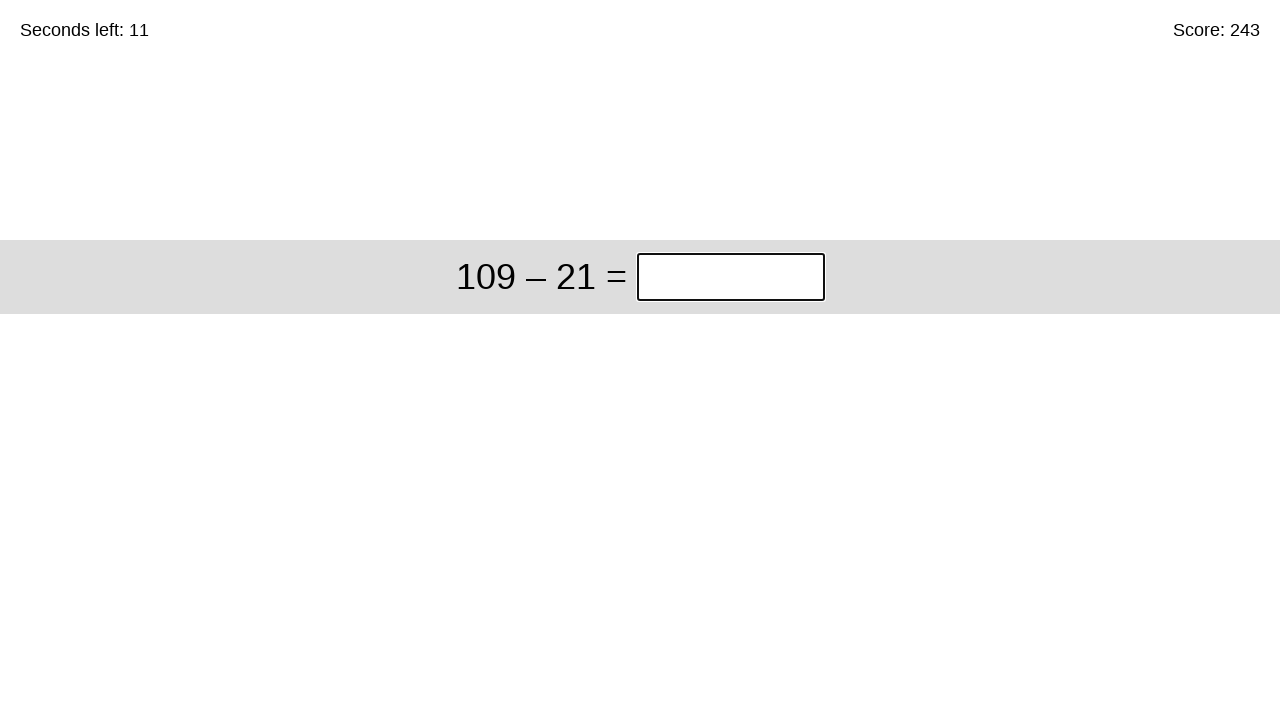

Pressed Enter to submit answer 99 on input.answer >> nth=0
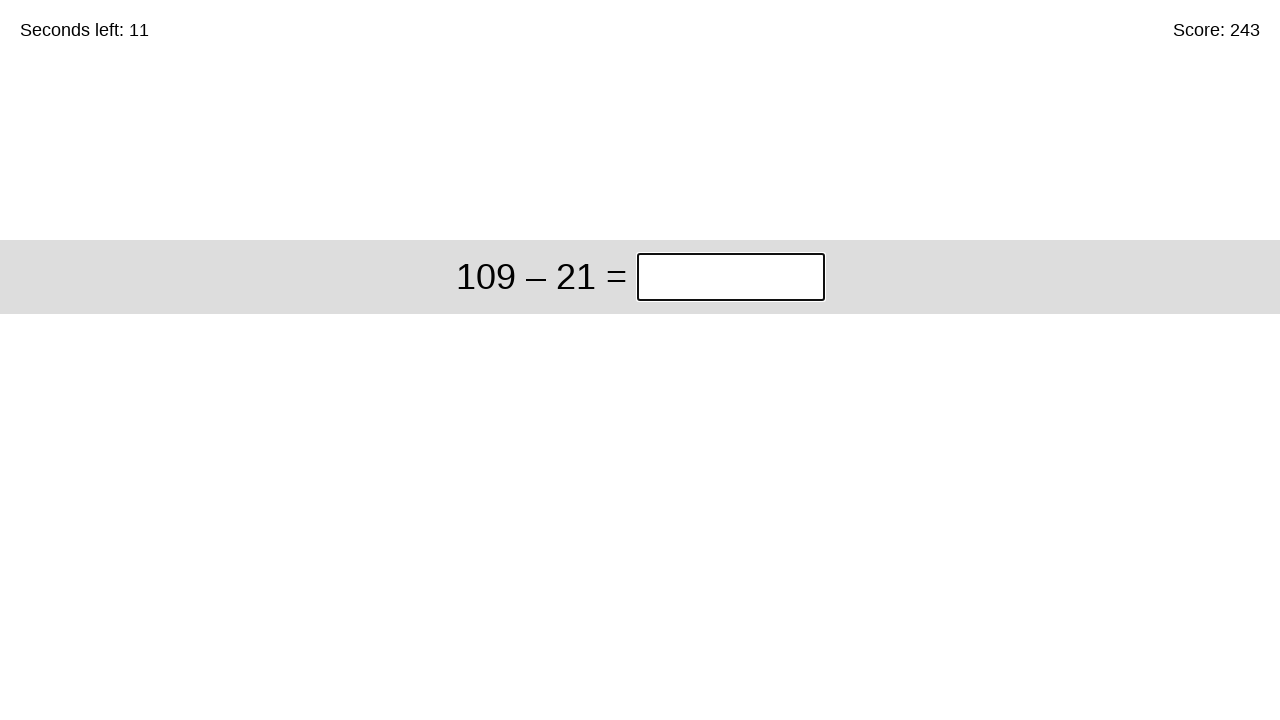

Cleared answer input field for problem: 109 – 21 on input.answer >> nth=0
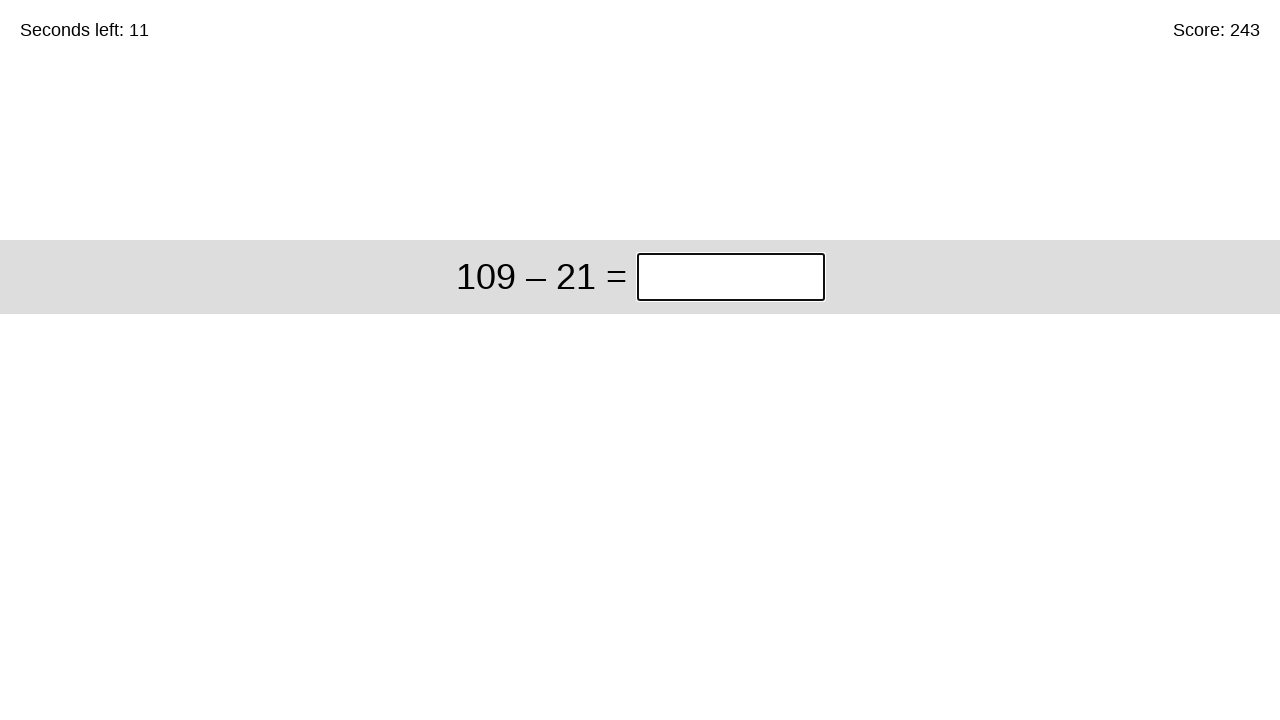

Filled answer input with 88 for problem: 109 – 21 on input.answer >> nth=0
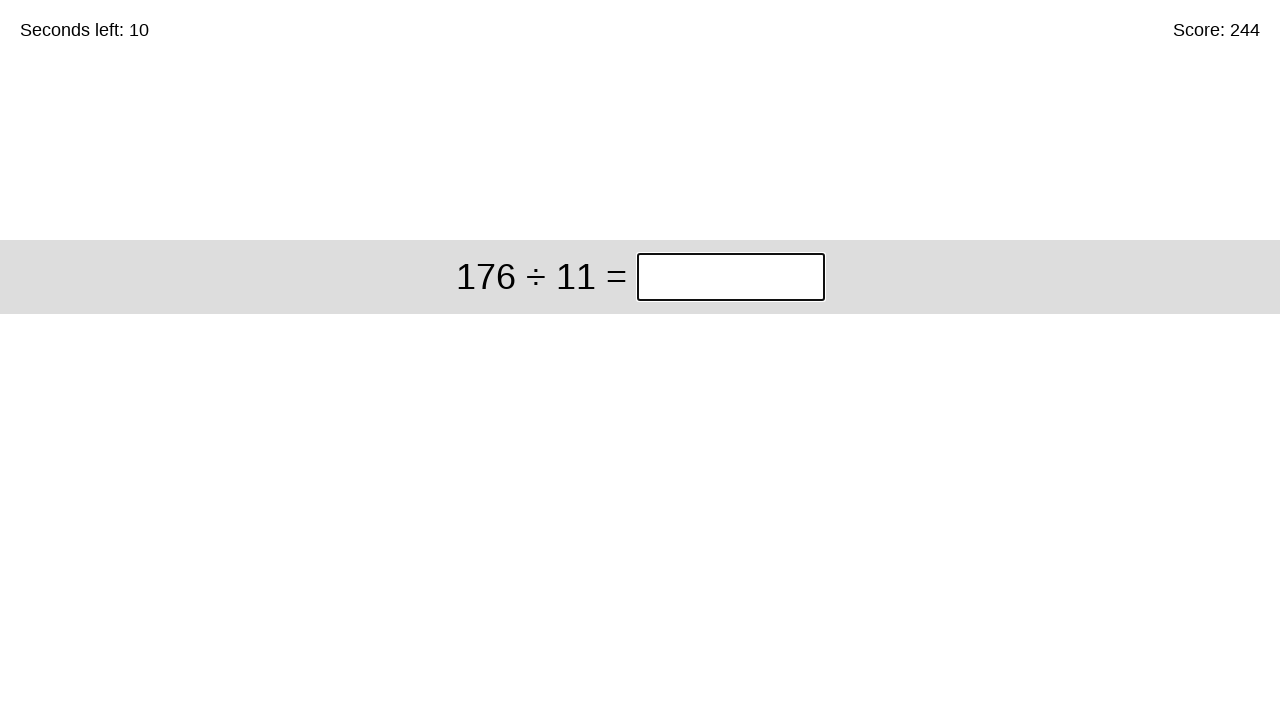

Pressed Enter to submit answer 88 on input.answer >> nth=0
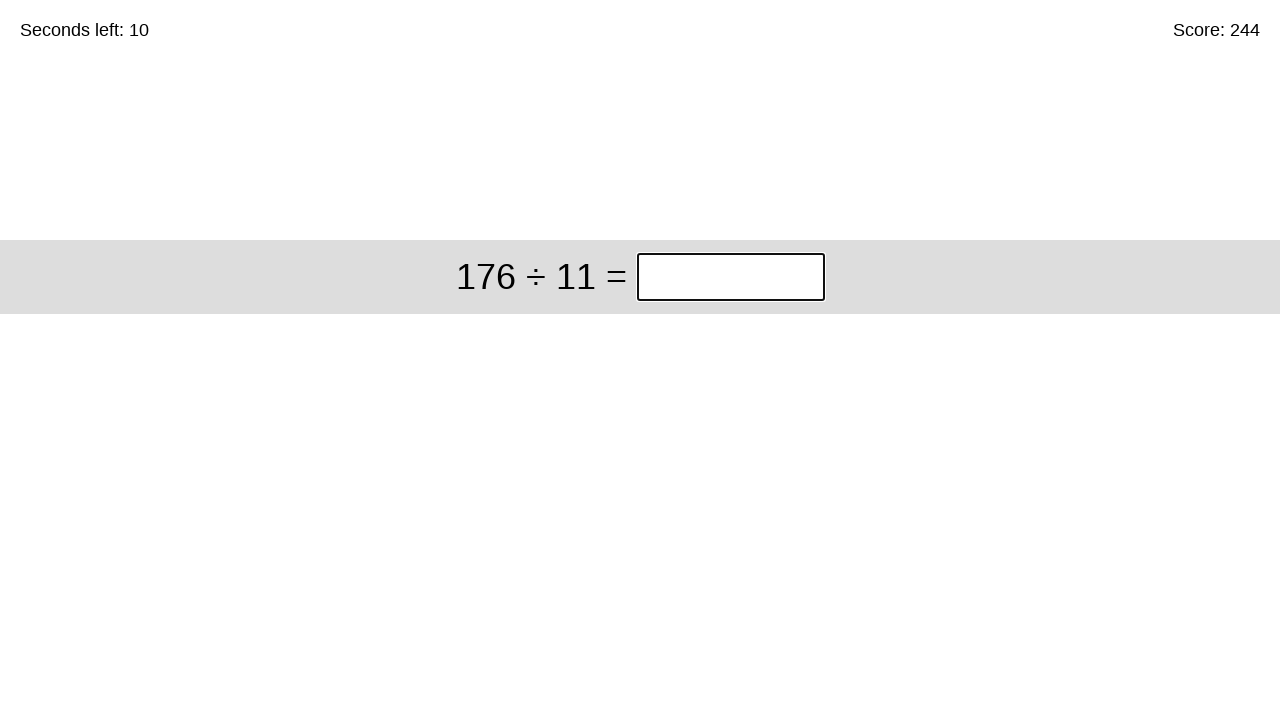

Cleared answer input field for problem: 176 ÷ 11 on input.answer >> nth=0
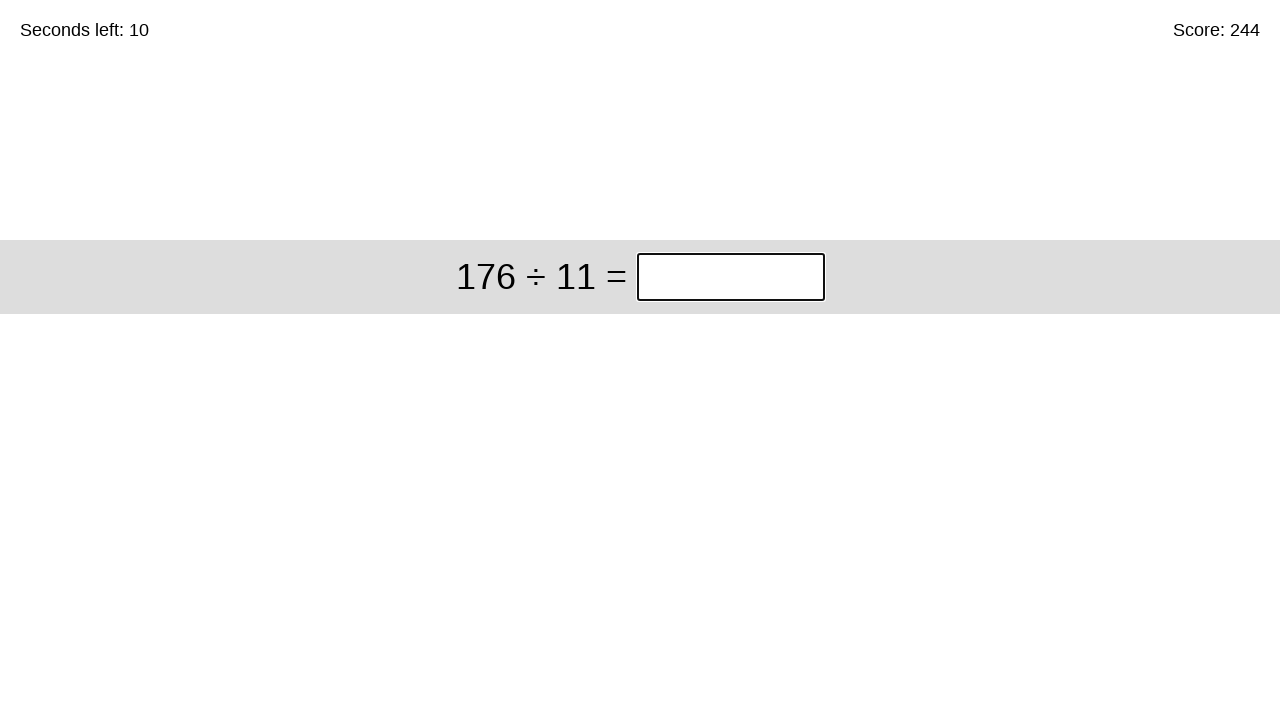

Filled answer input with 16 for problem: 176 ÷ 11 on input.answer >> nth=0
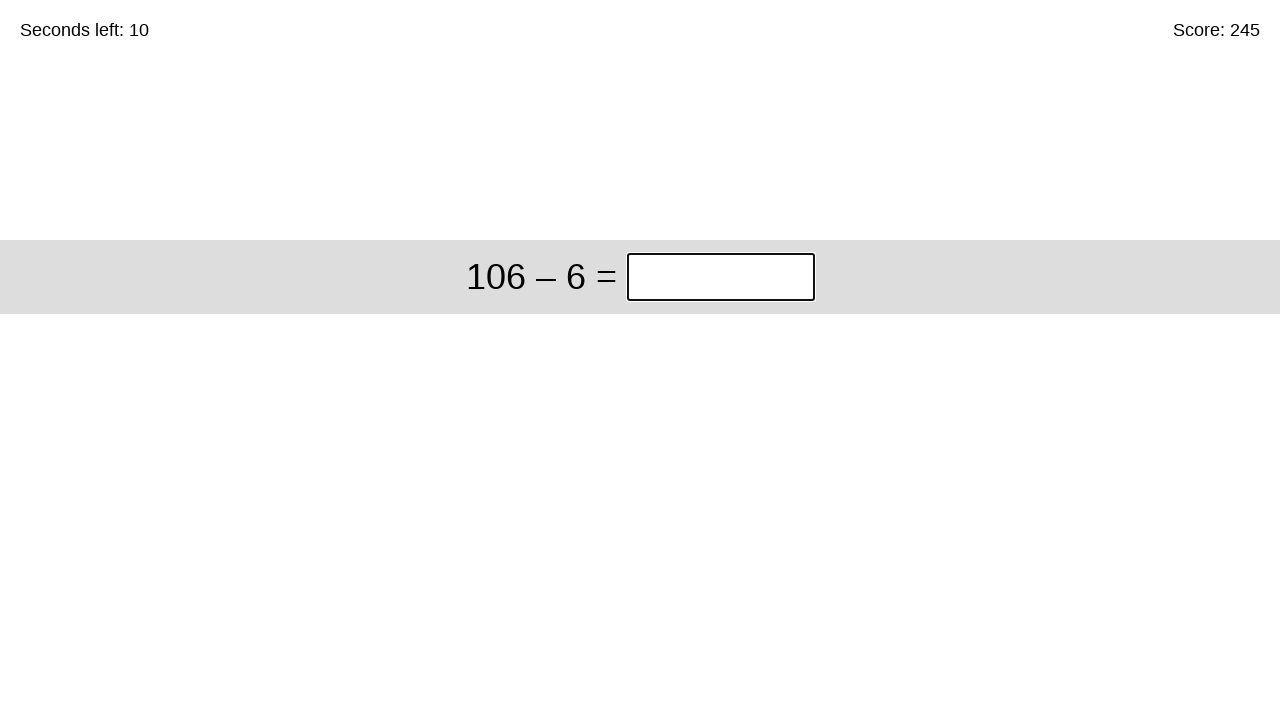

Pressed Enter to submit answer 16 on input.answer >> nth=0
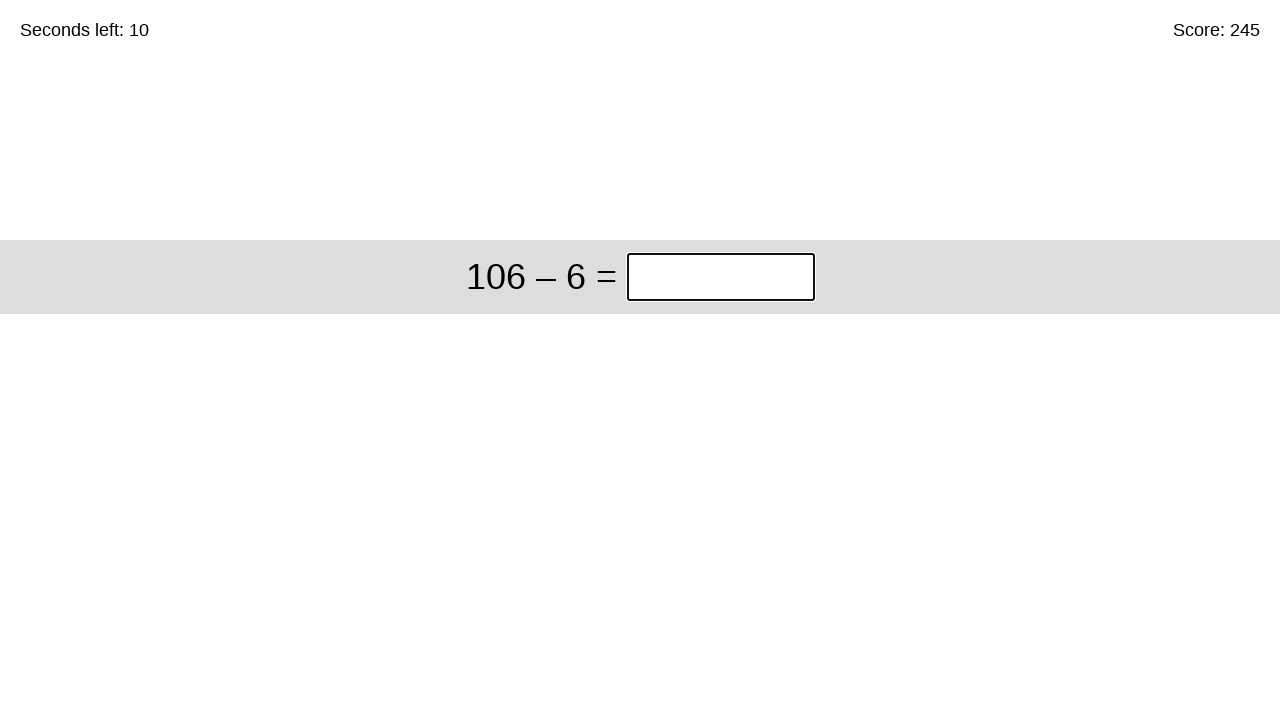

Cleared answer input field for problem: 106 – 6 on input.answer >> nth=0
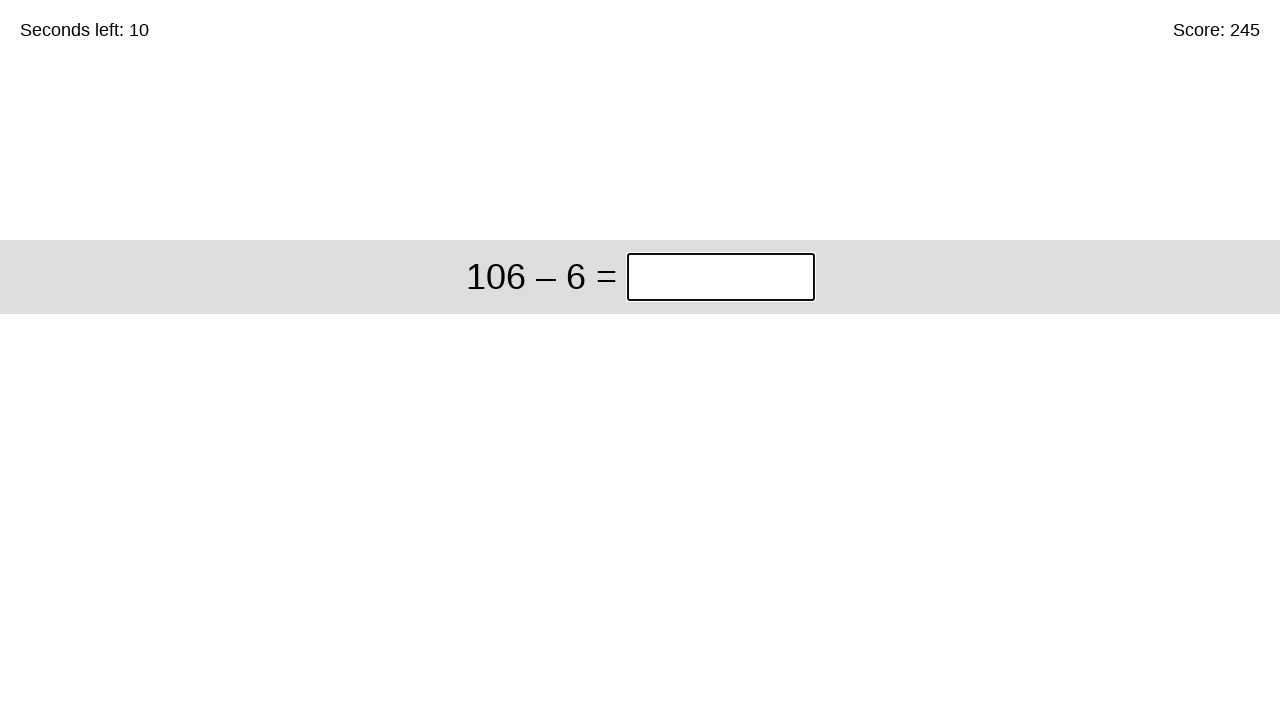

Filled answer input with 100 for problem: 106 – 6 on input.answer >> nth=0
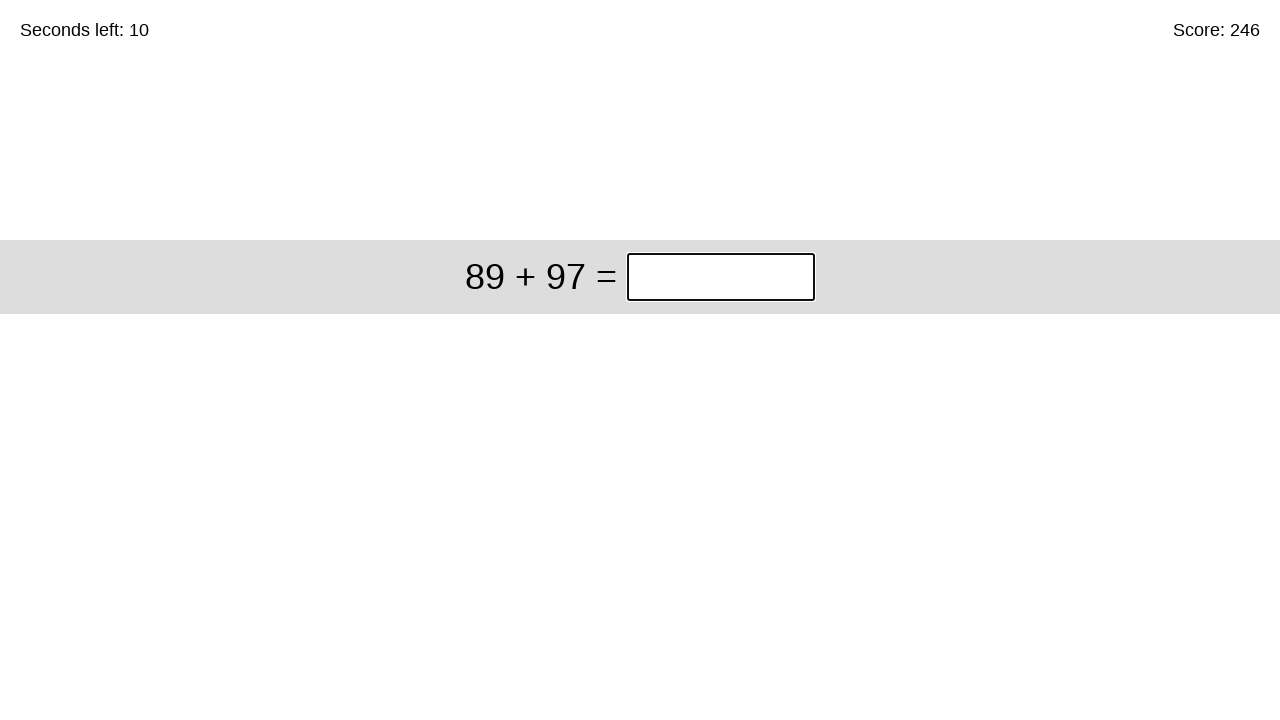

Pressed Enter to submit answer 100 on input.answer >> nth=0
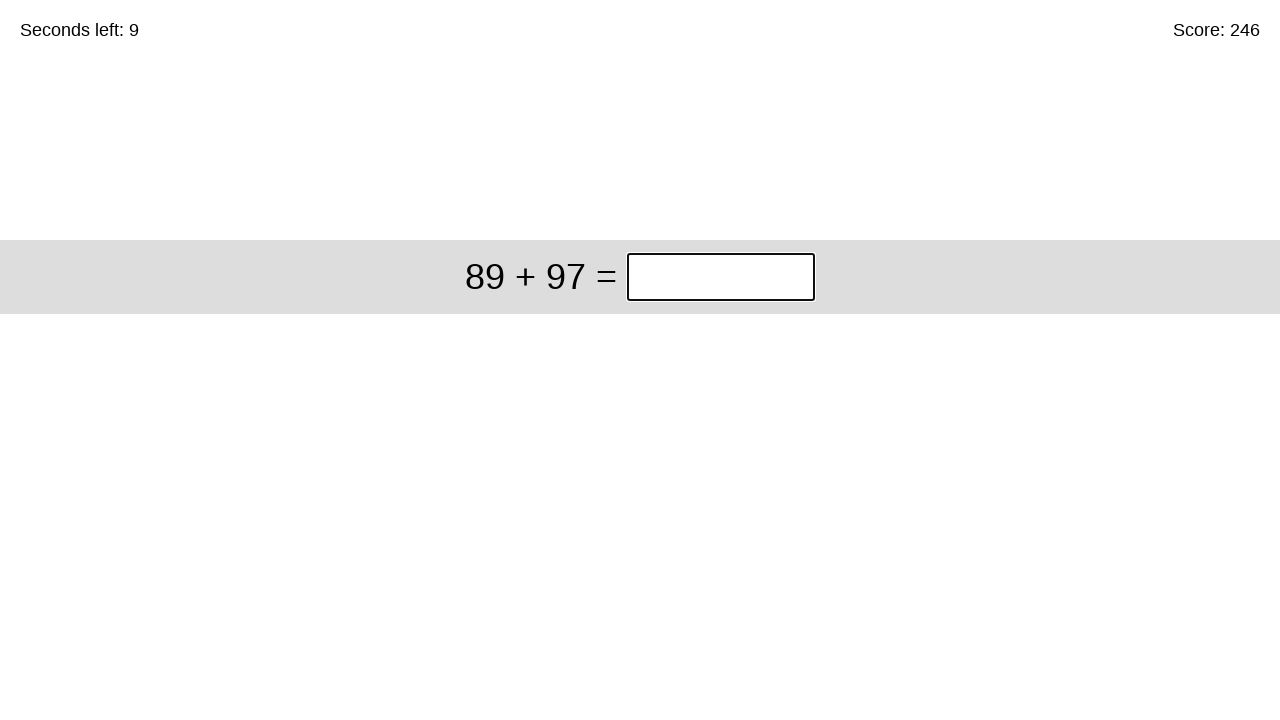

Cleared answer input field for problem: 89 + 97 on input.answer >> nth=0
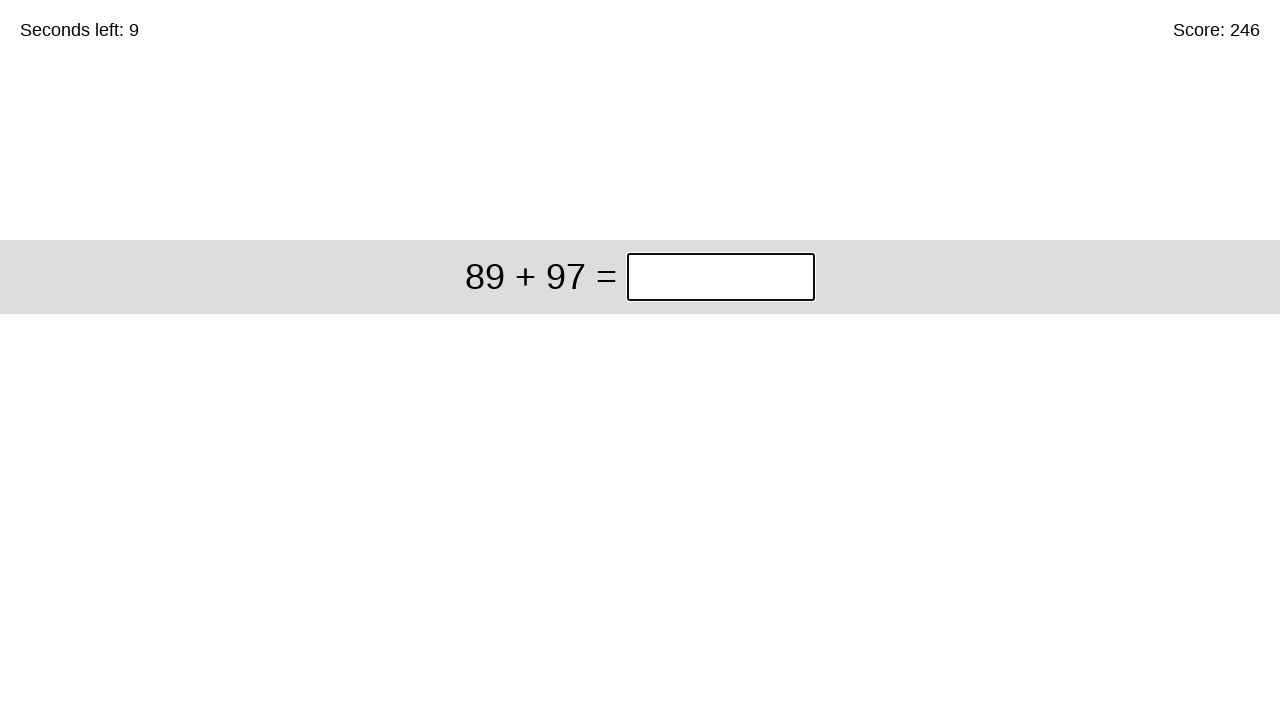

Filled answer input with 186 for problem: 89 + 97 on input.answer >> nth=0
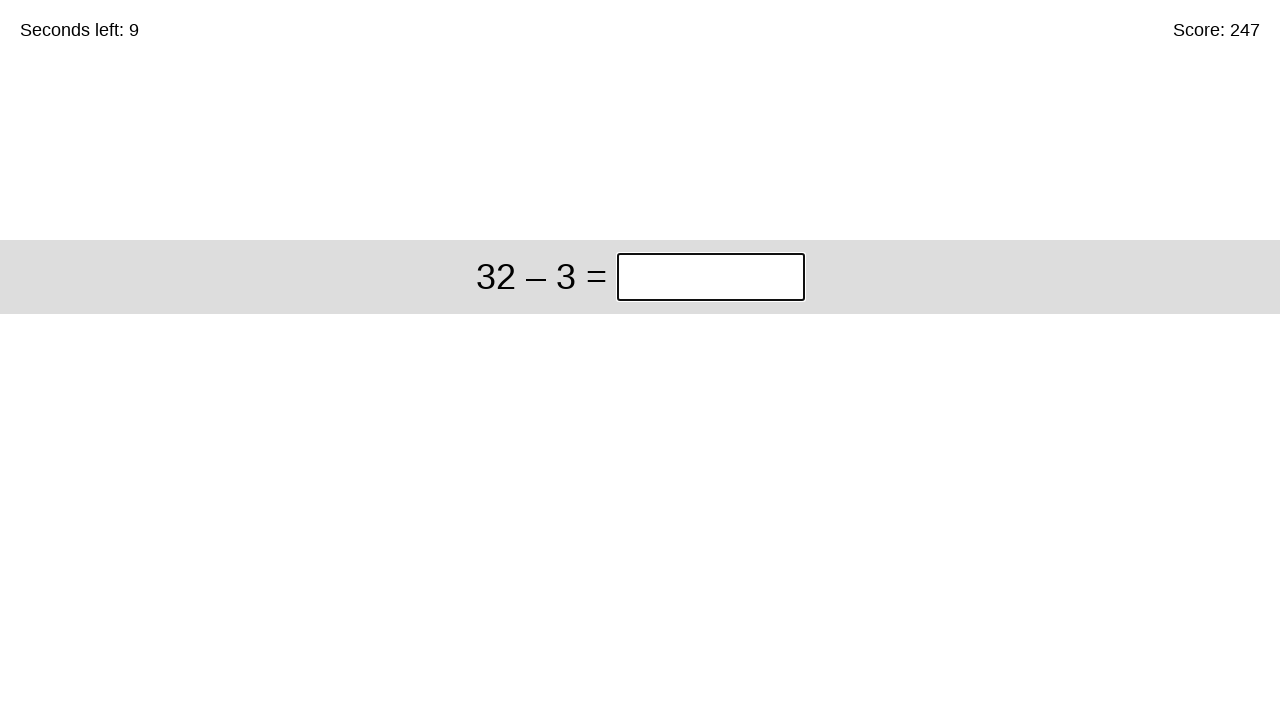

Pressed Enter to submit answer 186 on input.answer >> nth=0
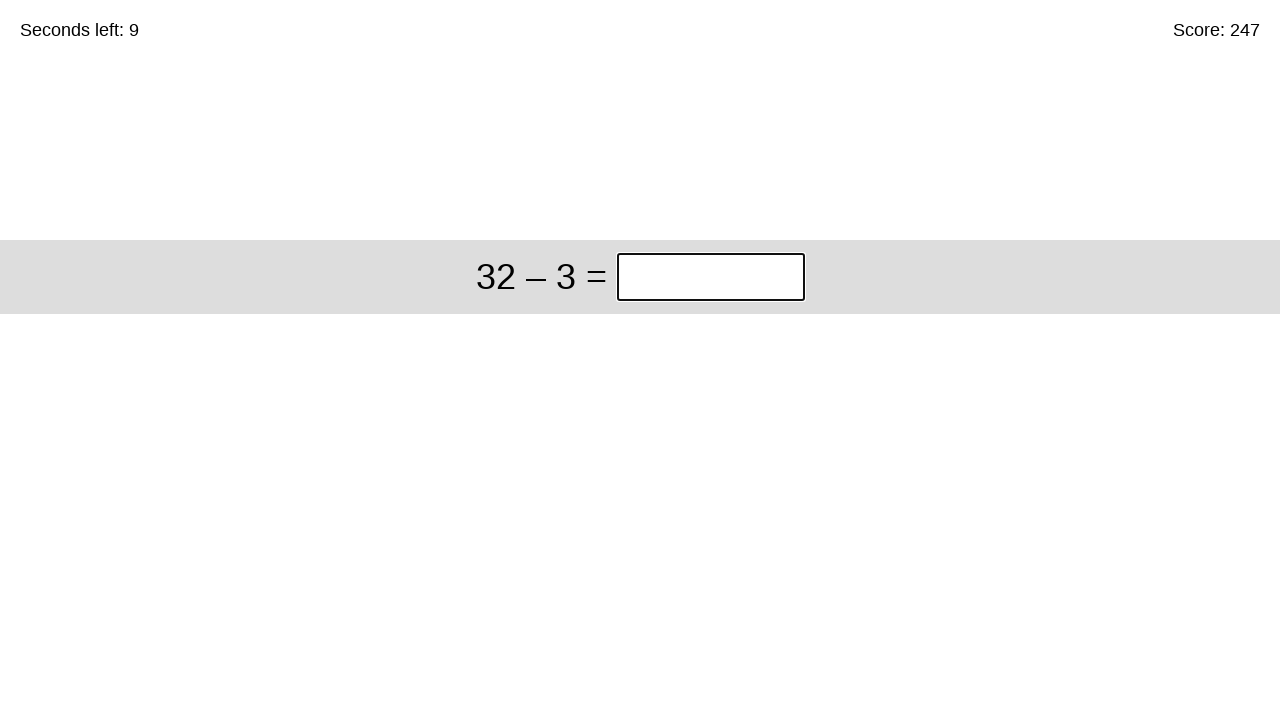

Cleared answer input field for problem: 32 – 3 on input.answer >> nth=0
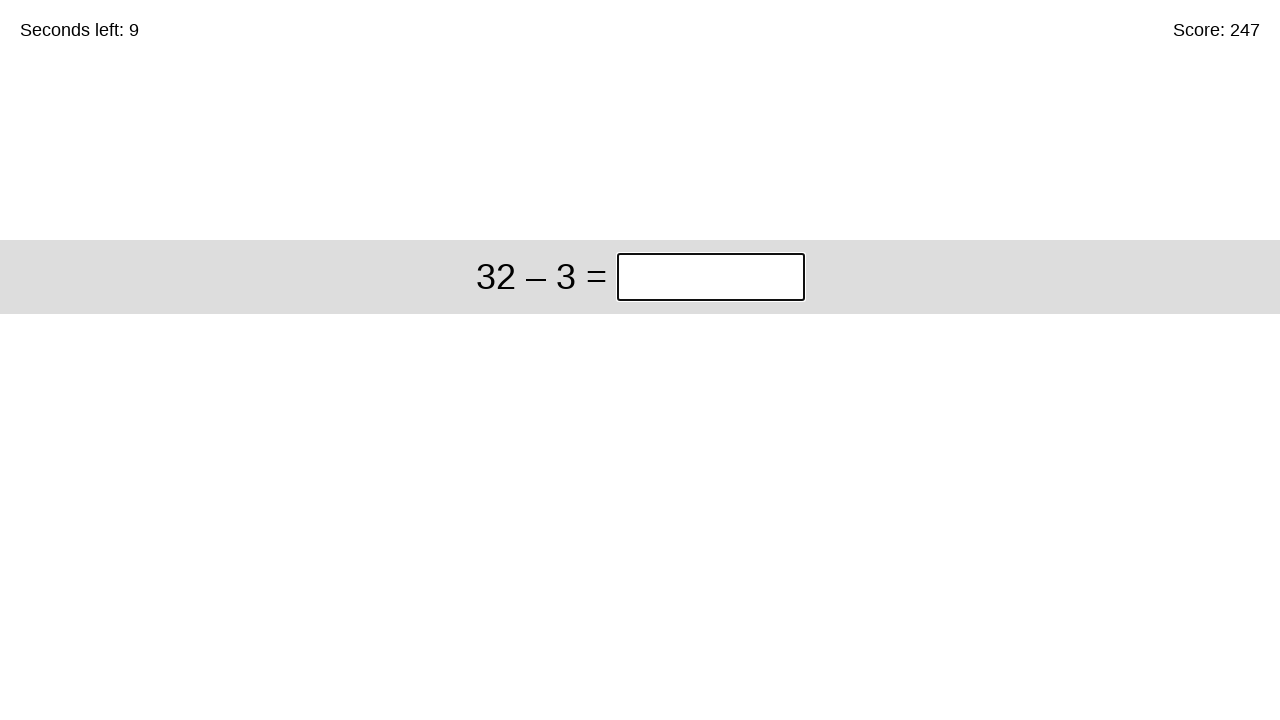

Filled answer input with 29 for problem: 32 – 3 on input.answer >> nth=0
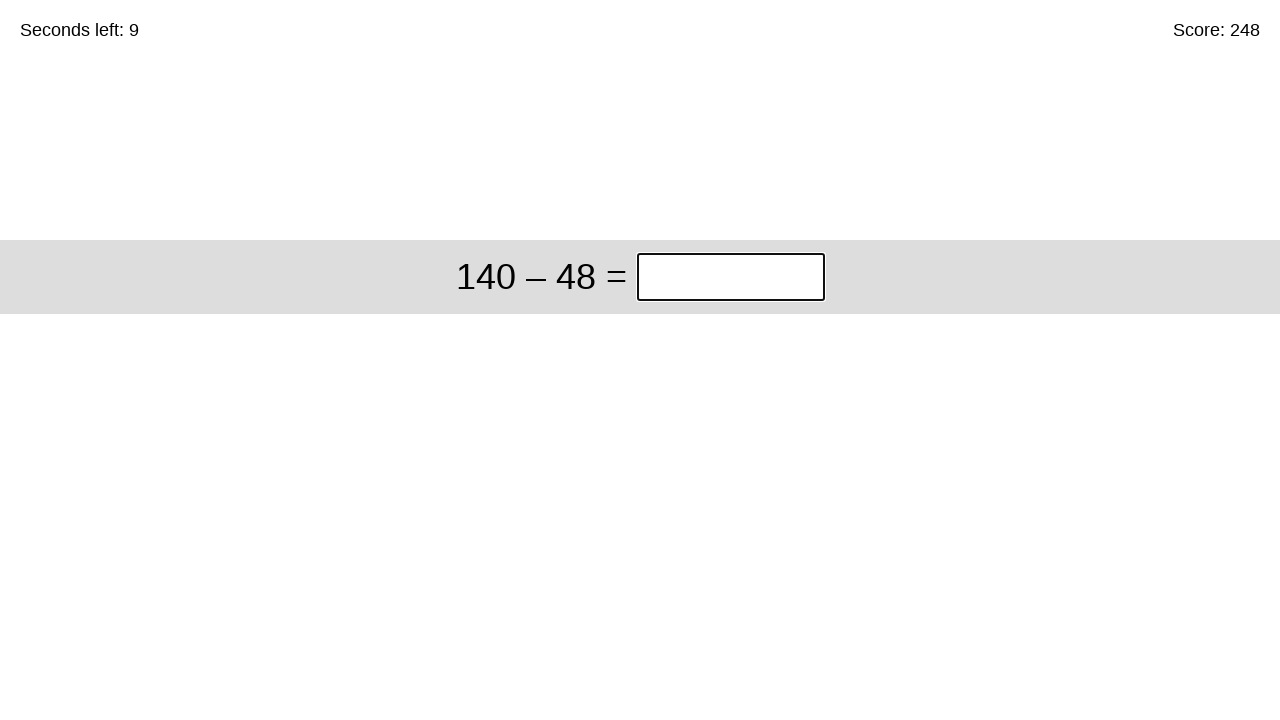

Pressed Enter to submit answer 29 on input.answer >> nth=0
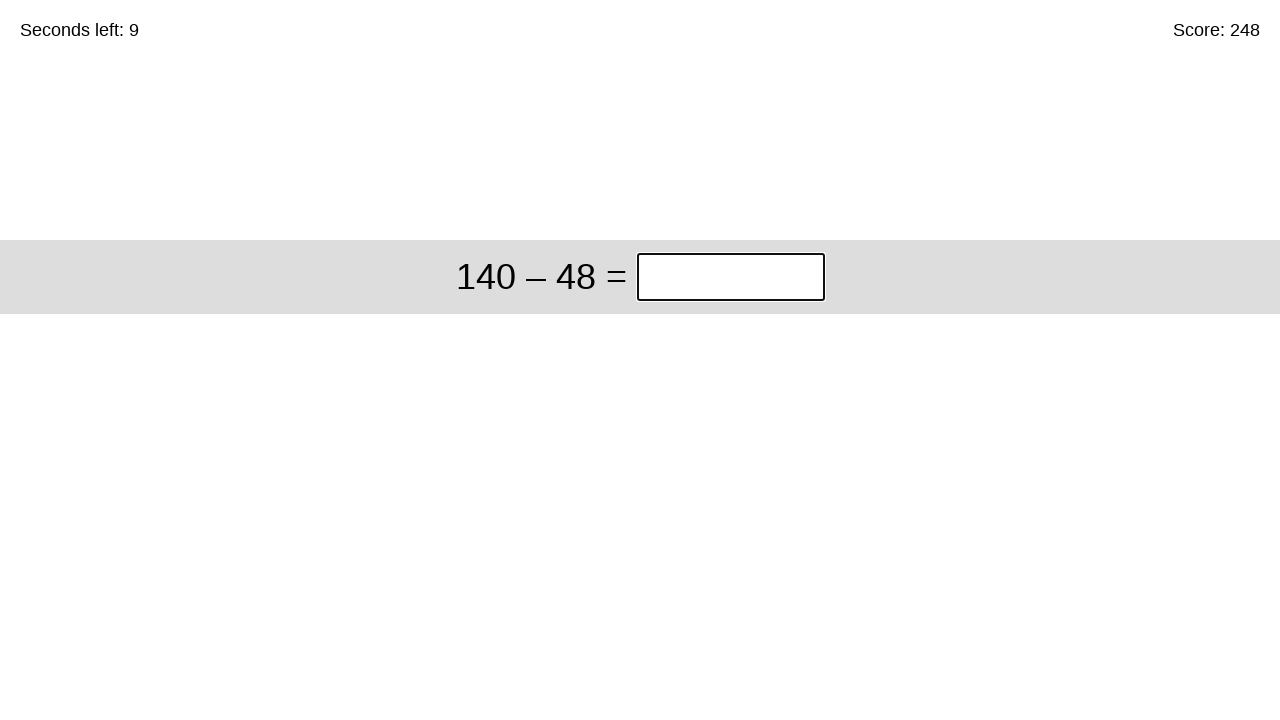

Cleared answer input field for problem: 140 – 48 on input.answer >> nth=0
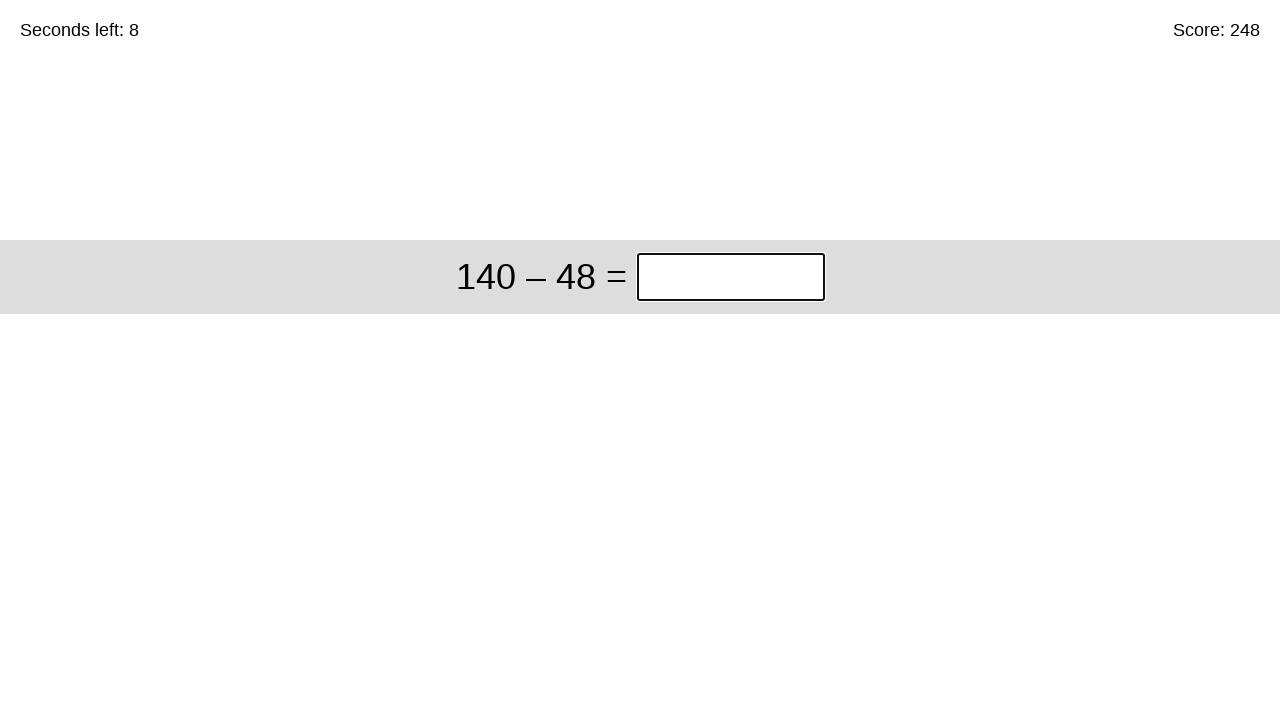

Filled answer input with 92 for problem: 140 – 48 on input.answer >> nth=0
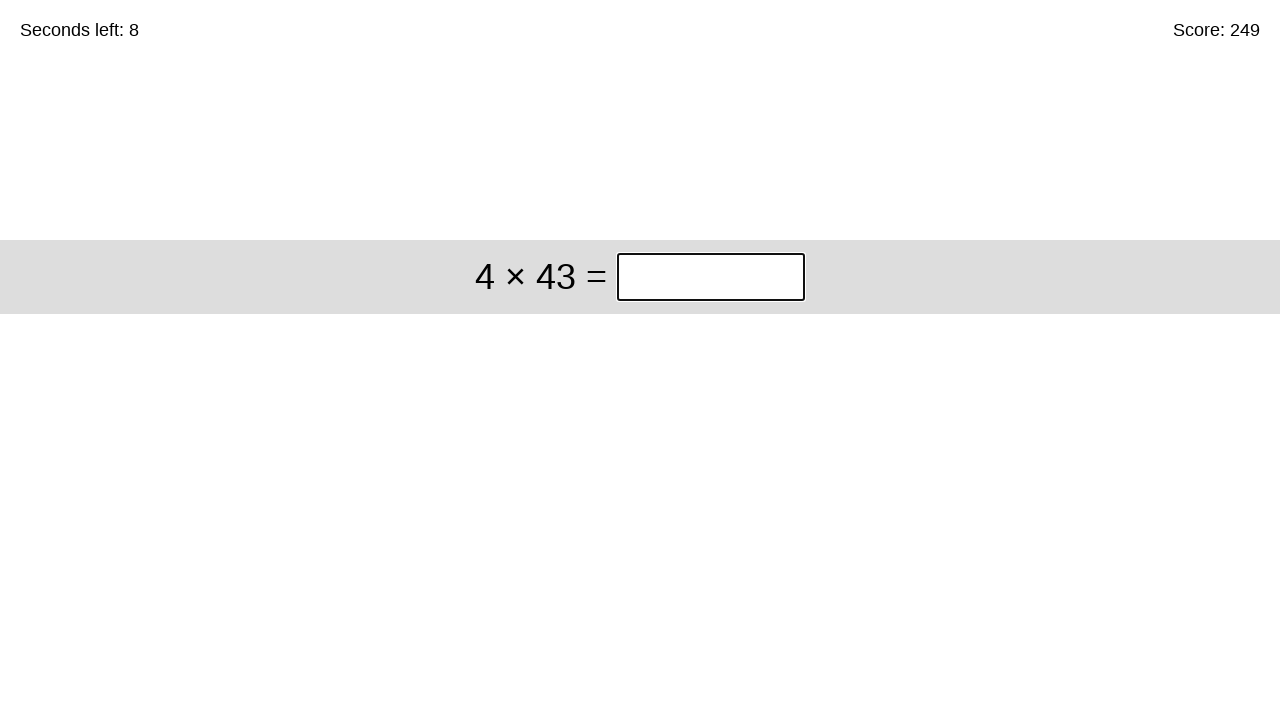

Pressed Enter to submit answer 92 on input.answer >> nth=0
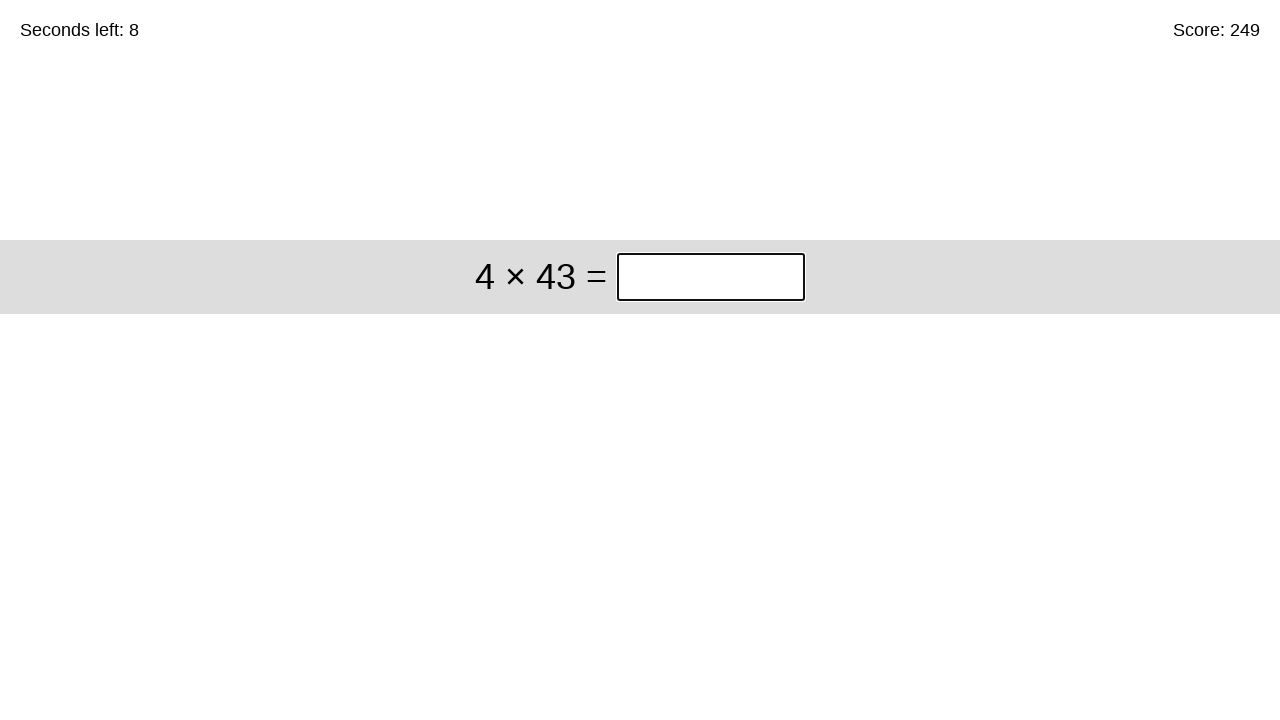

Cleared answer input field for problem: 4 × 43 on input.answer >> nth=0
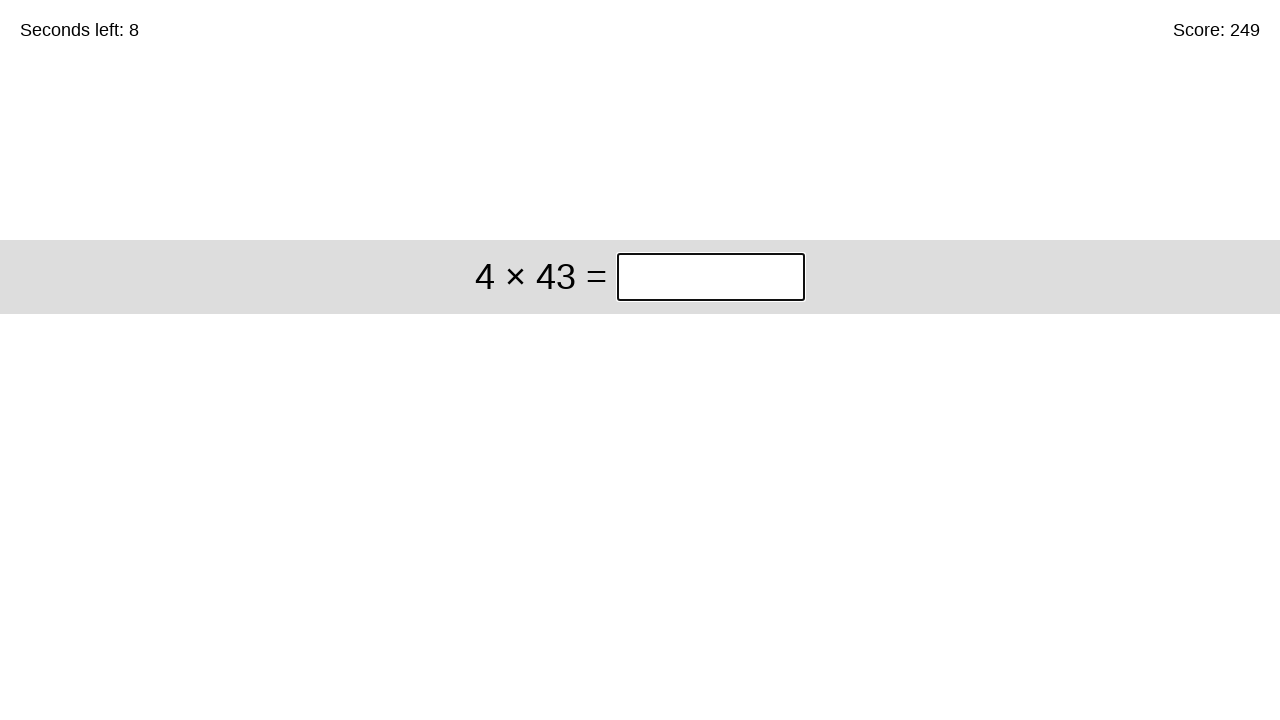

Filled answer input with 172 for problem: 4 × 43 on input.answer >> nth=0
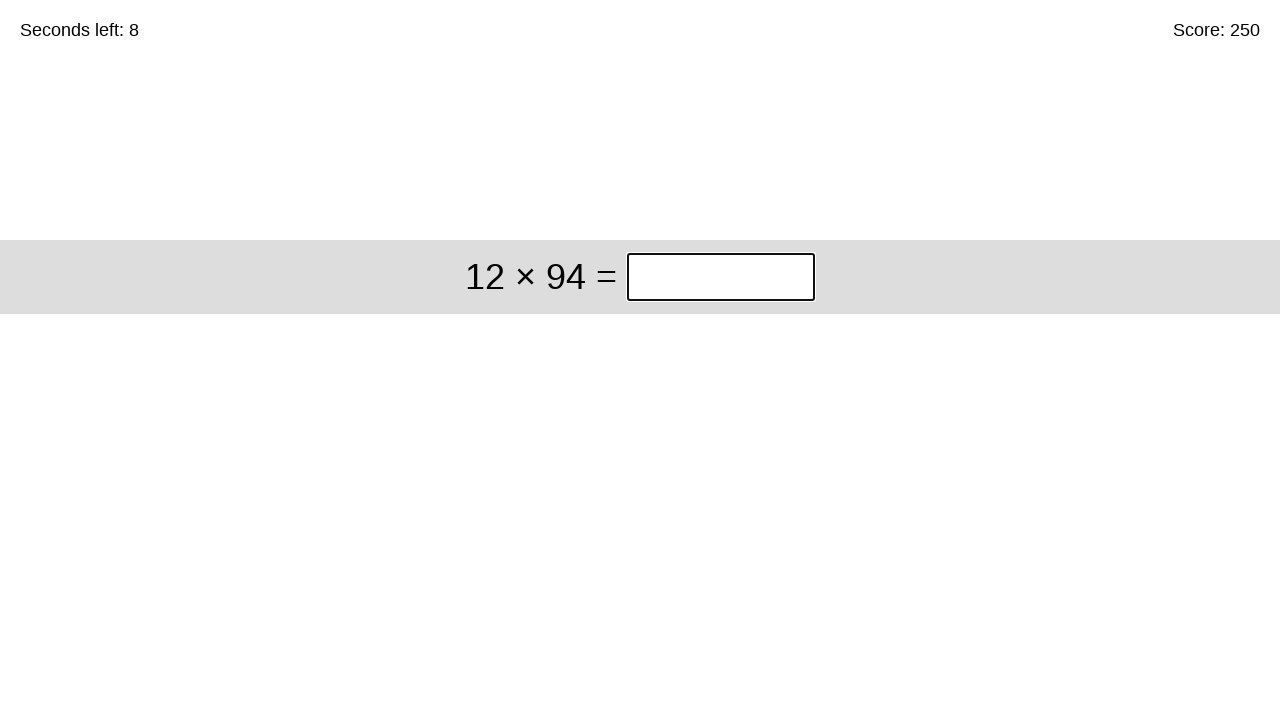

Pressed Enter to submit answer 172 on input.answer >> nth=0
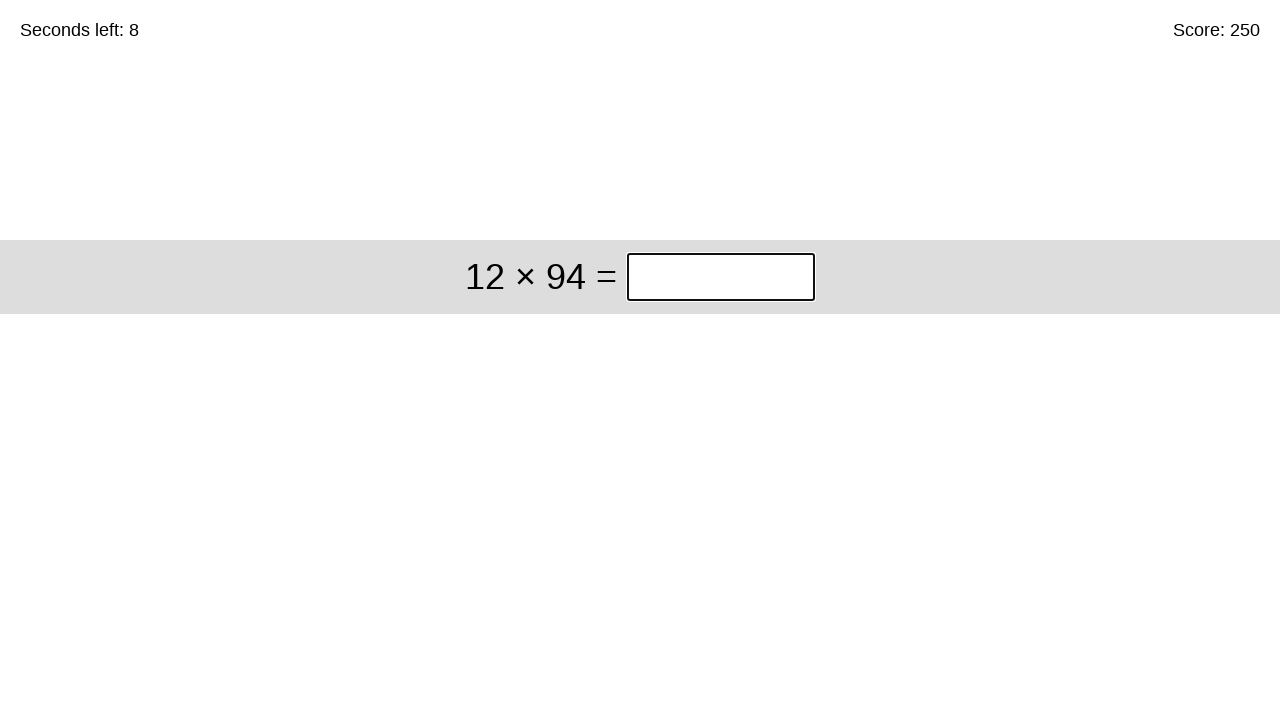

Cleared answer input field for problem: 12 × 94 on input.answer >> nth=0
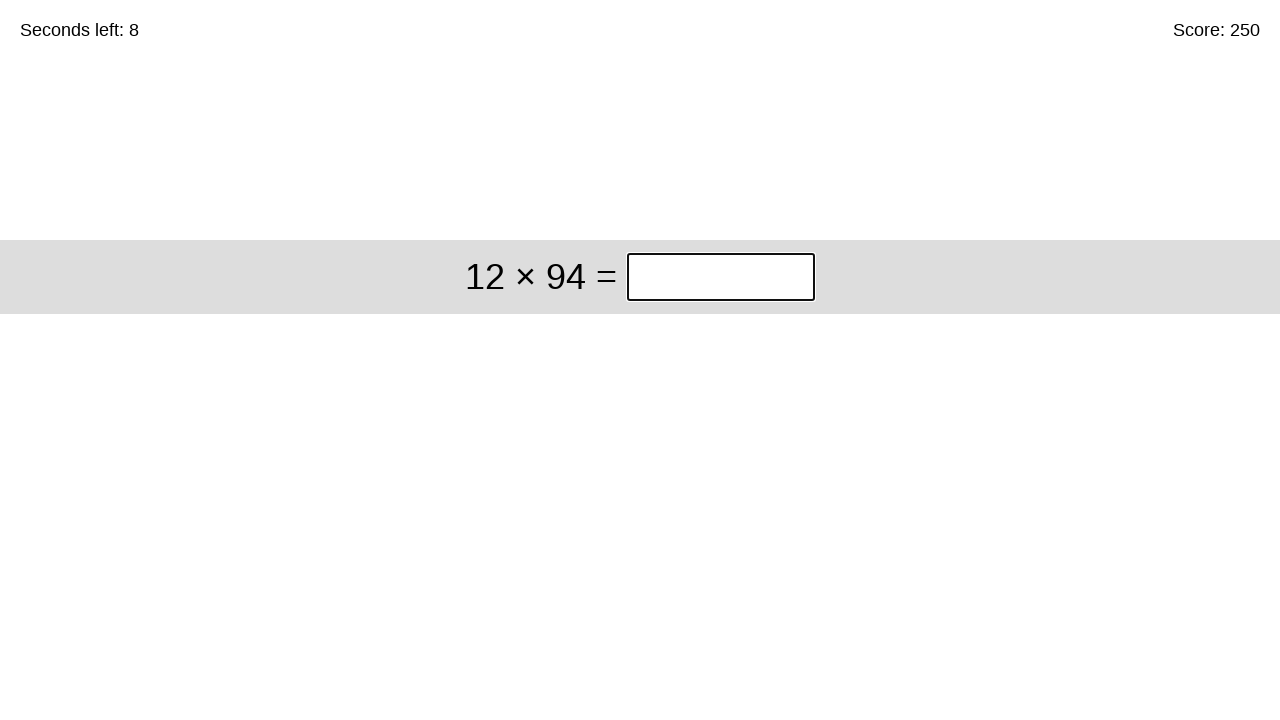

Filled answer input with 1128 for problem: 12 × 94 on input.answer >> nth=0
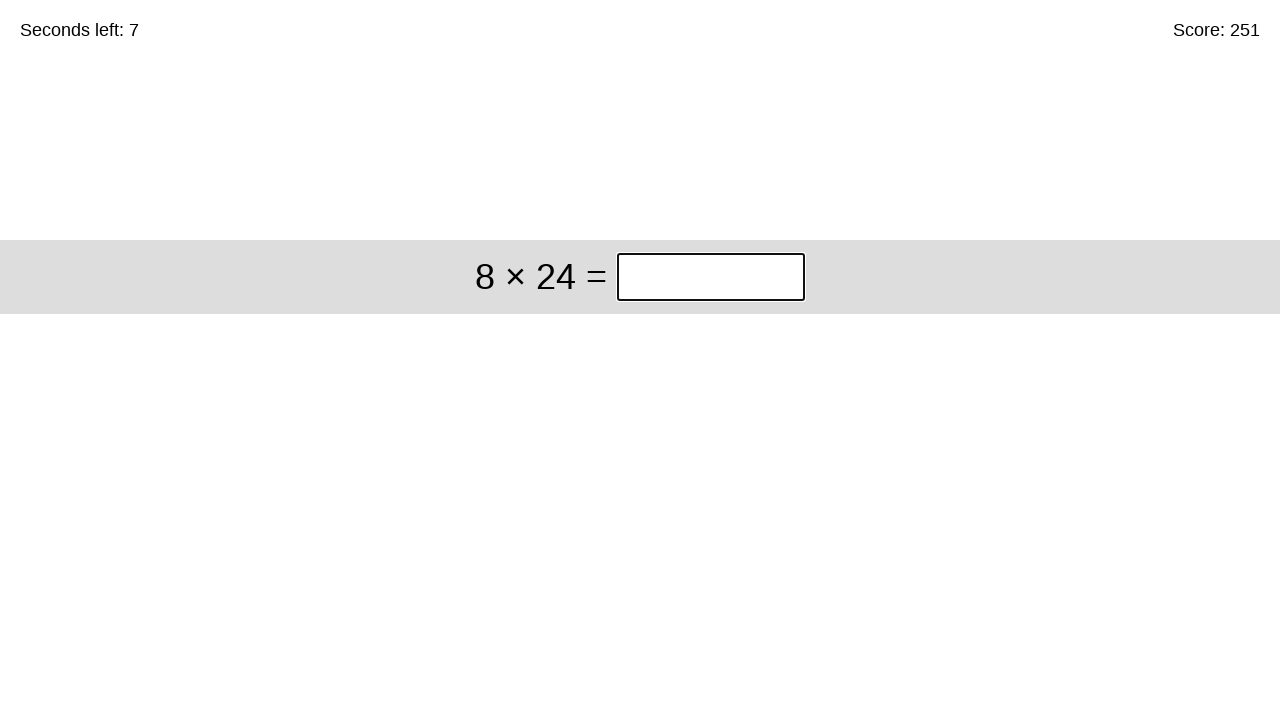

Pressed Enter to submit answer 1128 on input.answer >> nth=0
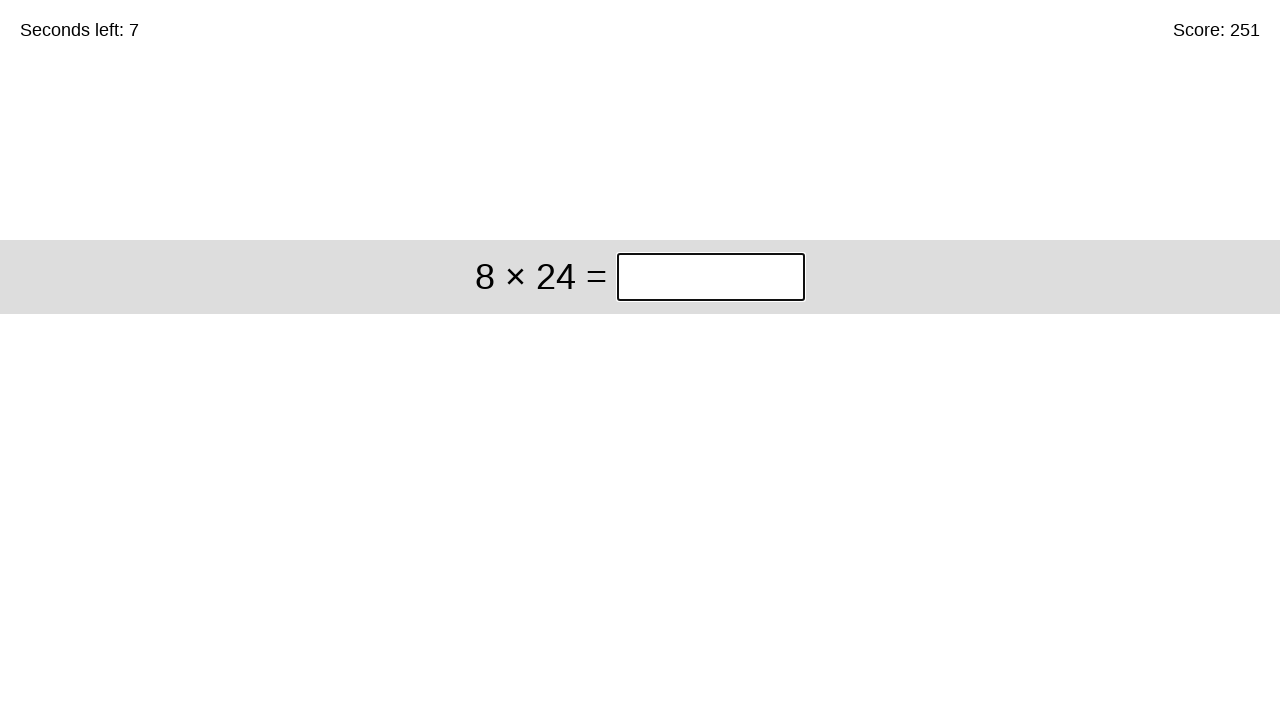

Cleared answer input field for problem: 8 × 24 on input.answer >> nth=0
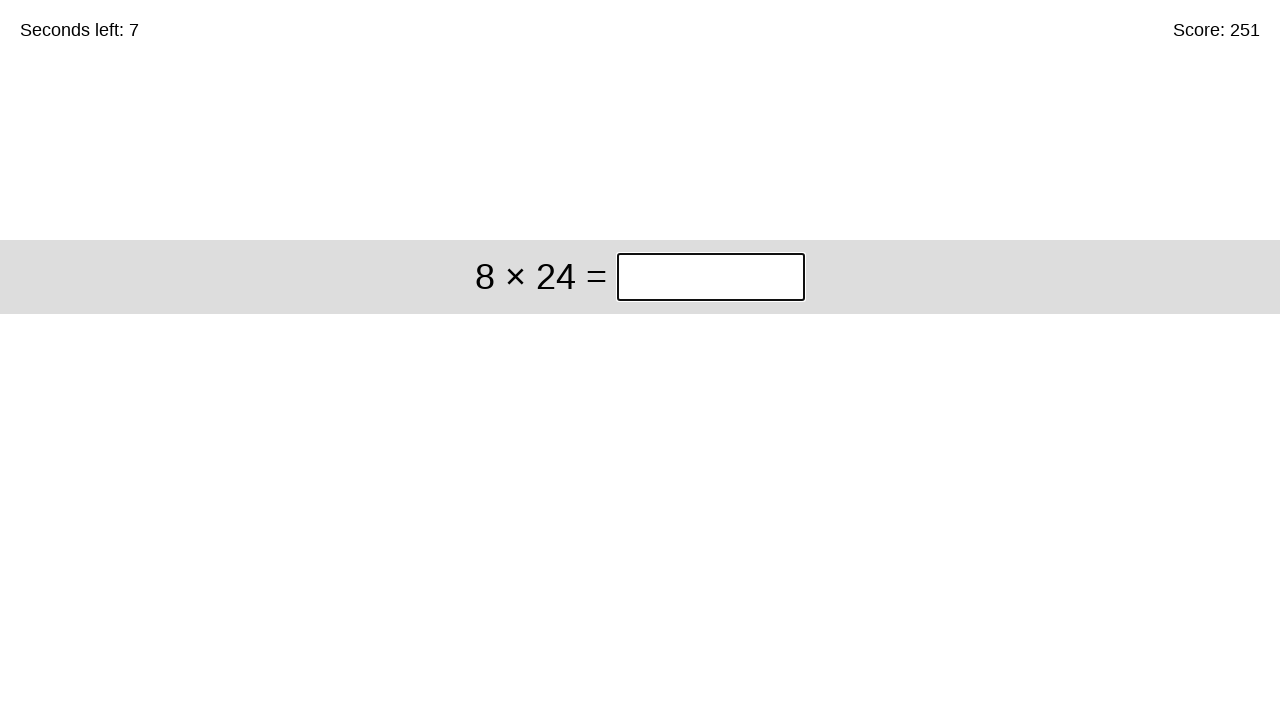

Filled answer input with 192 for problem: 8 × 24 on input.answer >> nth=0
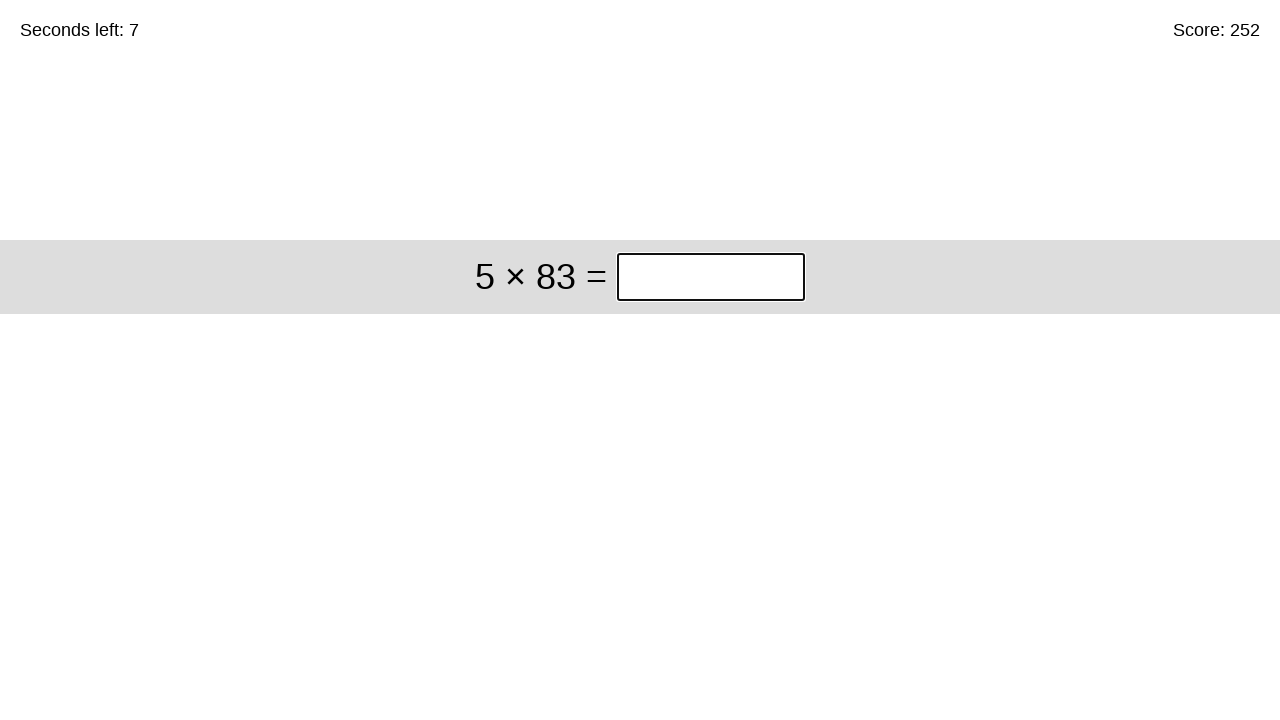

Pressed Enter to submit answer 192 on input.answer >> nth=0
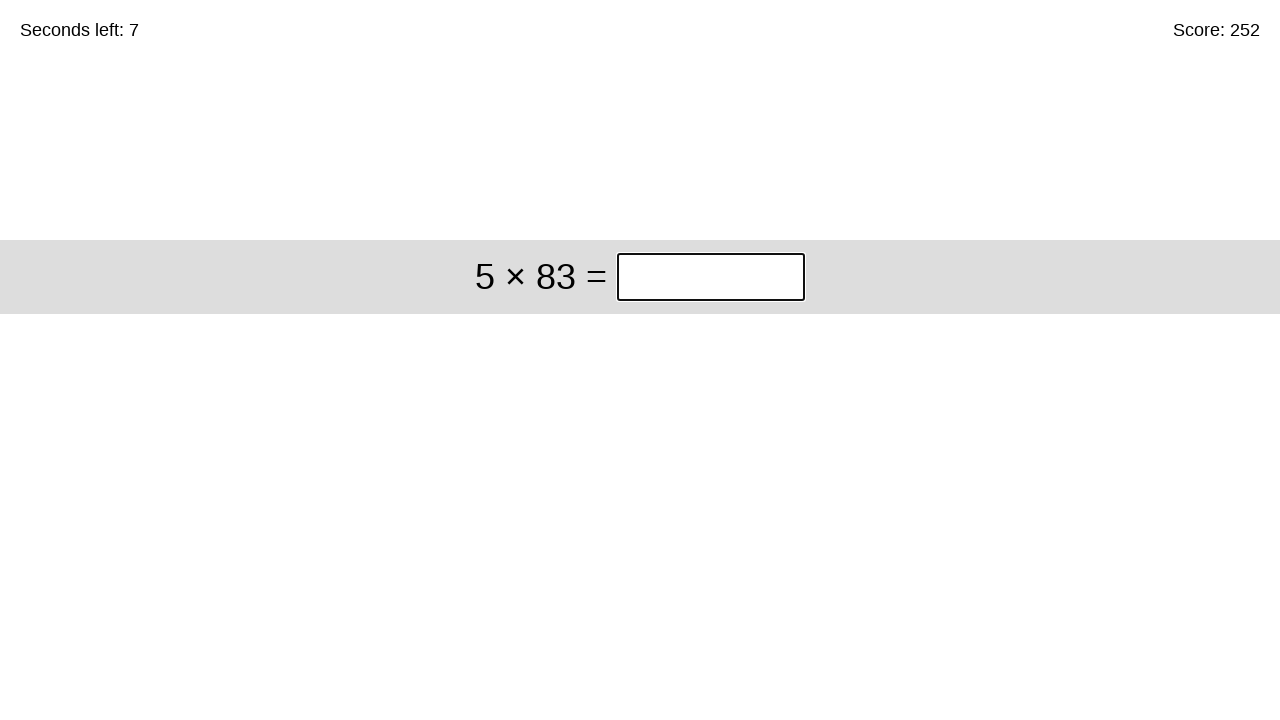

Cleared answer input field for problem: 5 × 83 on input.answer >> nth=0
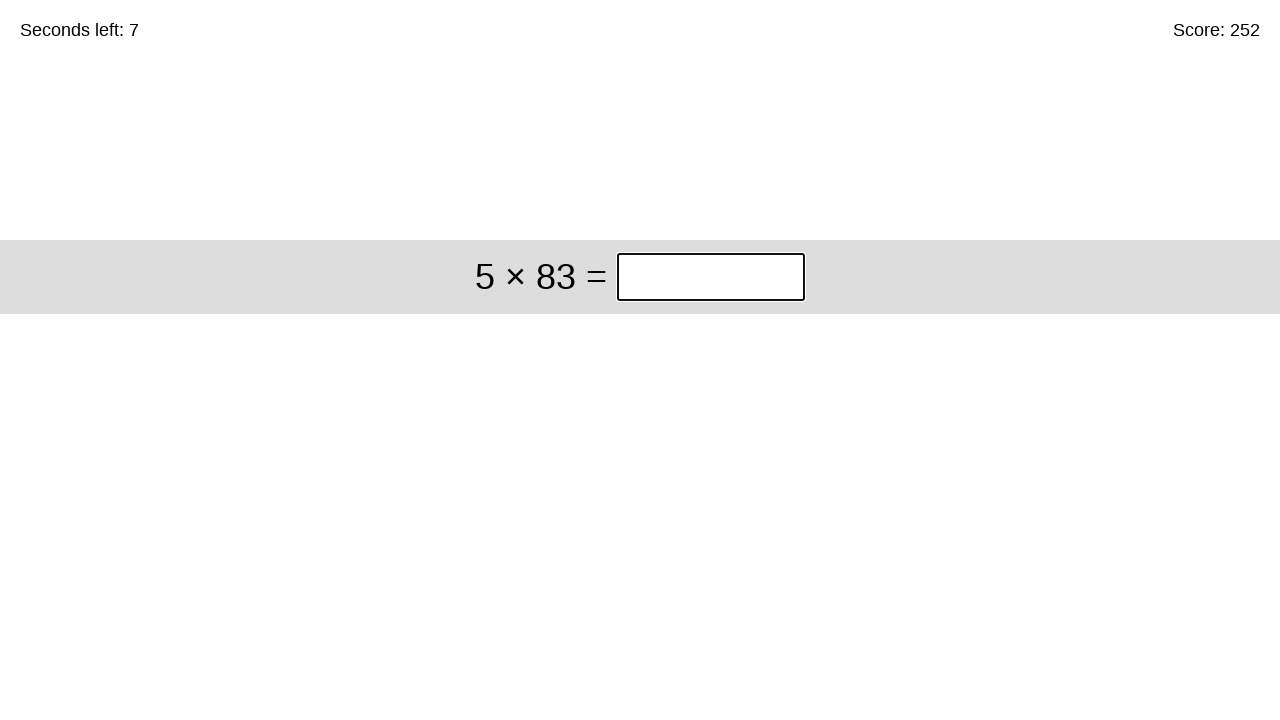

Filled answer input with 415 for problem: 5 × 83 on input.answer >> nth=0
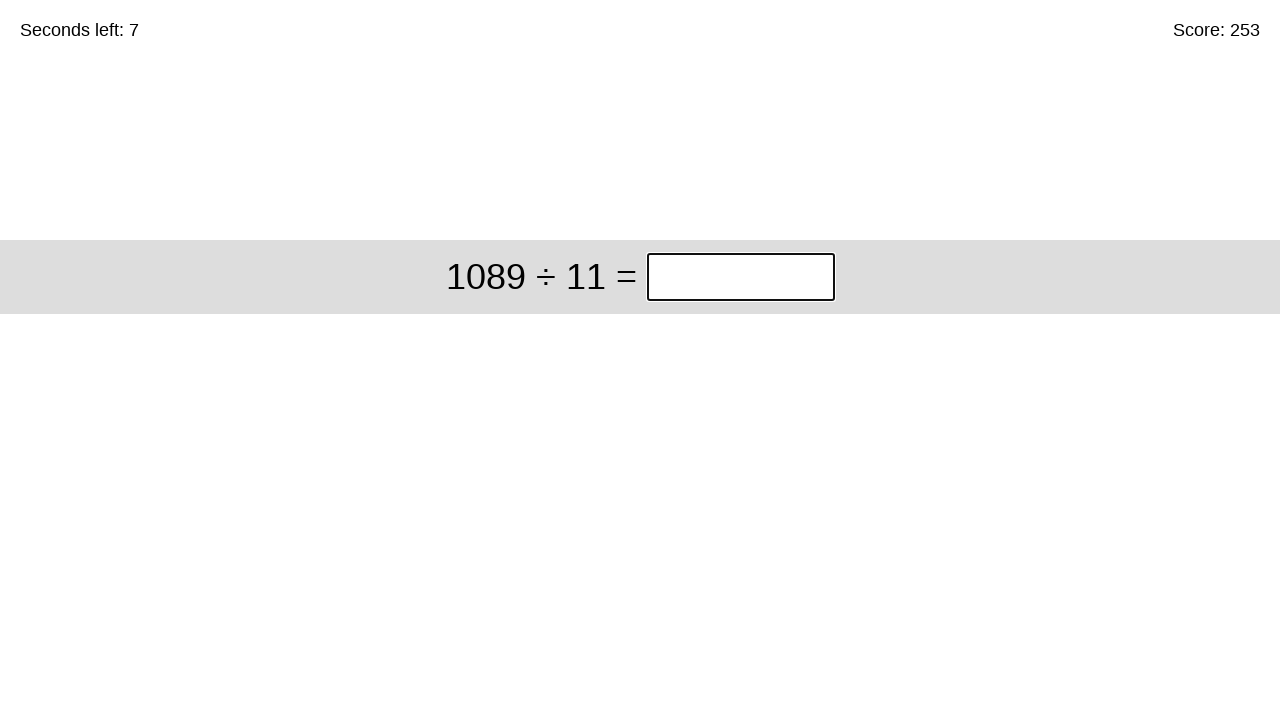

Pressed Enter to submit answer 415 on input.answer >> nth=0
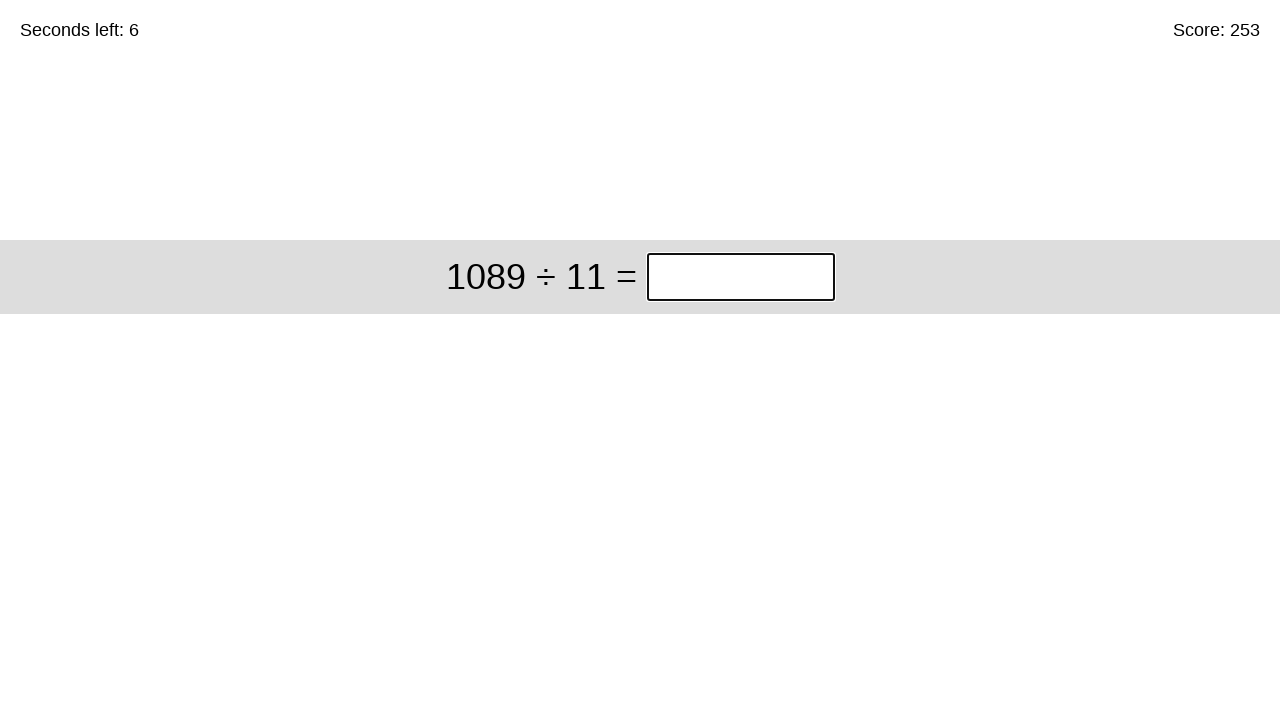

Cleared answer input field for problem: 1089 ÷ 11 on input.answer >> nth=0
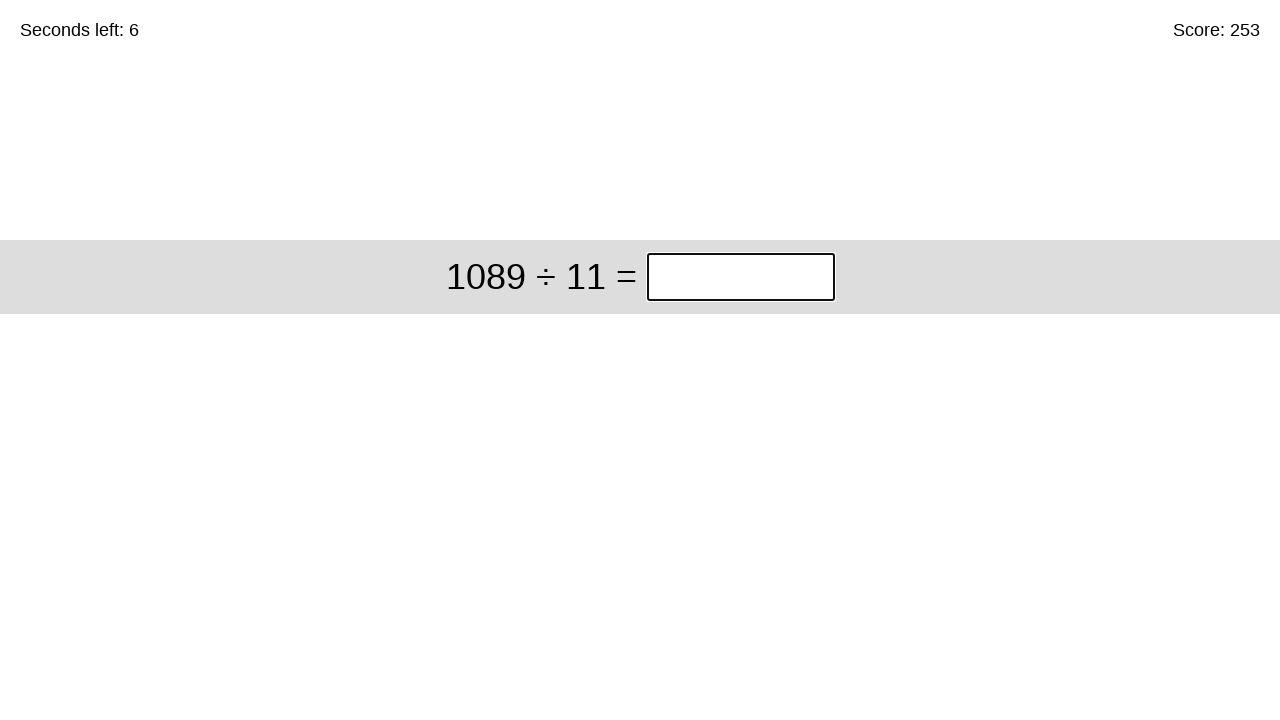

Filled answer input with 99 for problem: 1089 ÷ 11 on input.answer >> nth=0
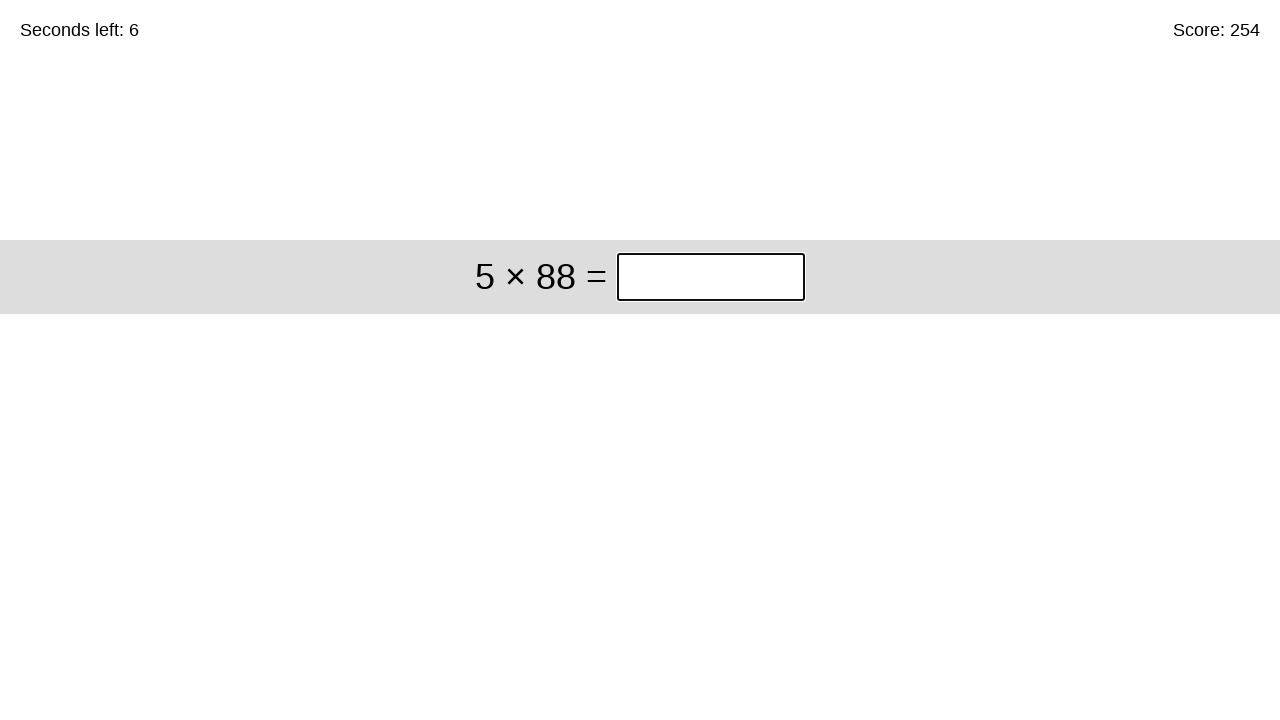

Pressed Enter to submit answer 99 on input.answer >> nth=0
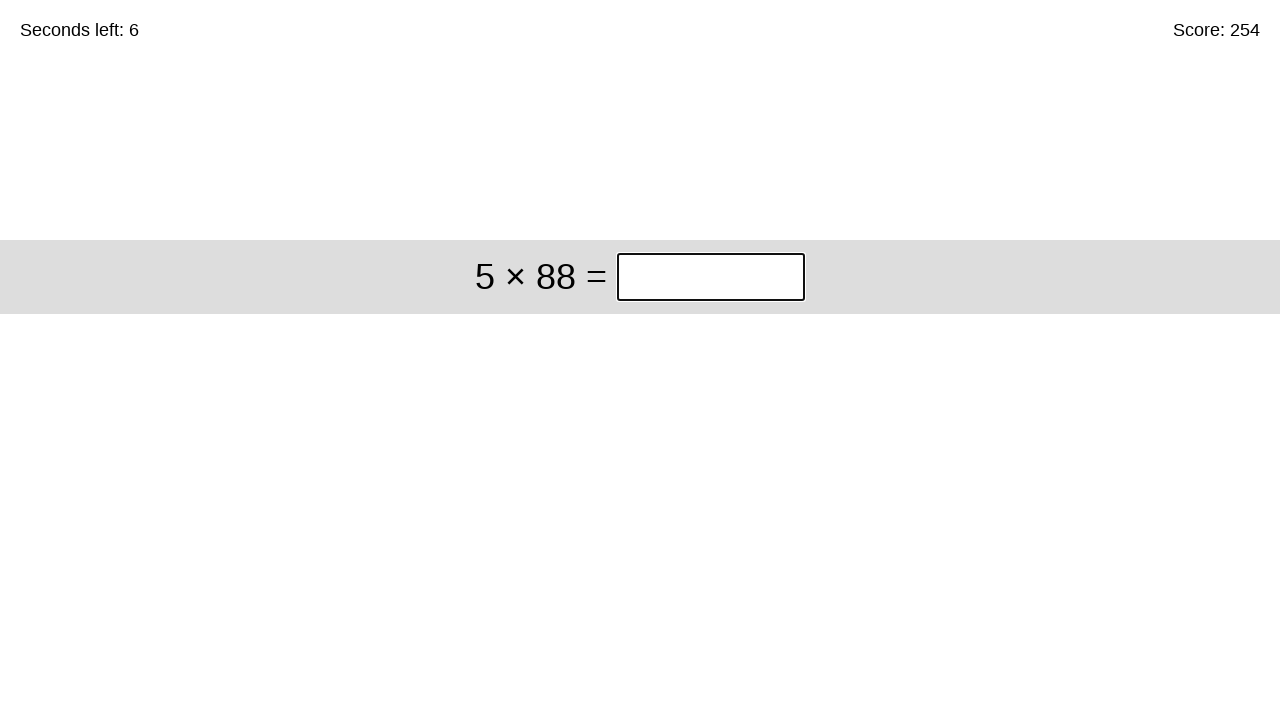

Cleared answer input field for problem: 5 × 88 on input.answer >> nth=0
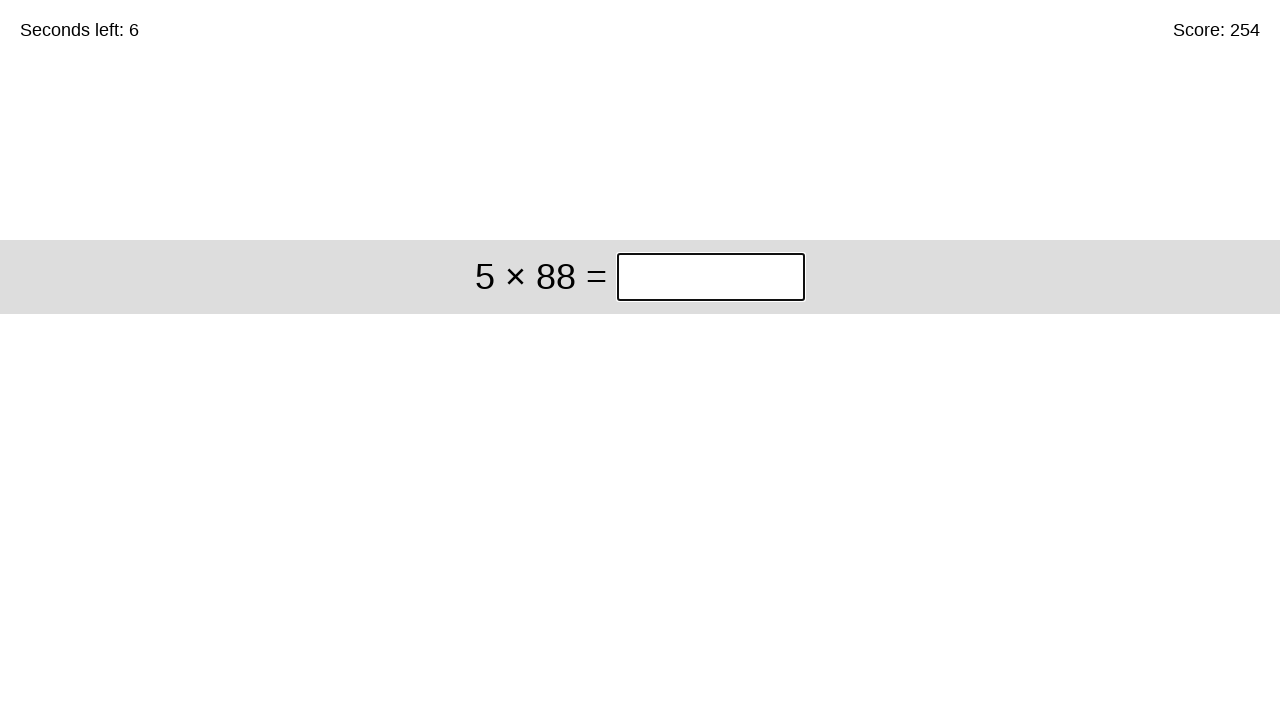

Filled answer input with 440 for problem: 5 × 88 on input.answer >> nth=0
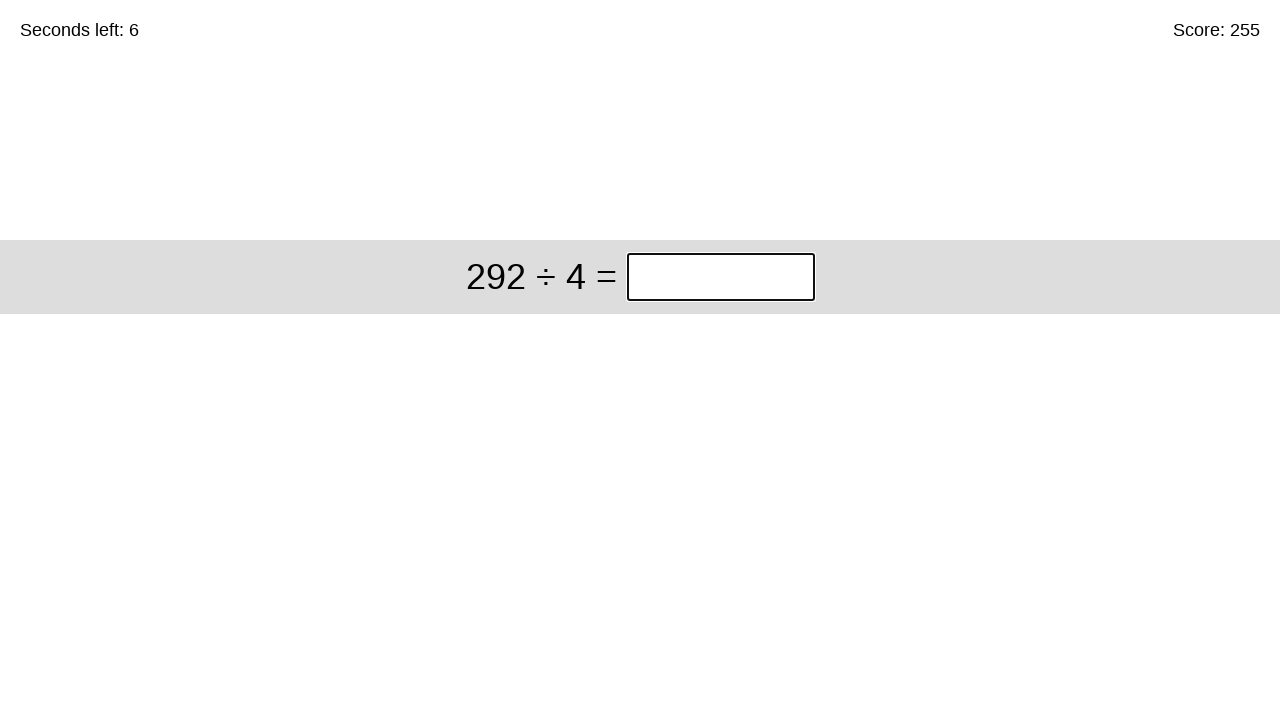

Pressed Enter to submit answer 440 on input.answer >> nth=0
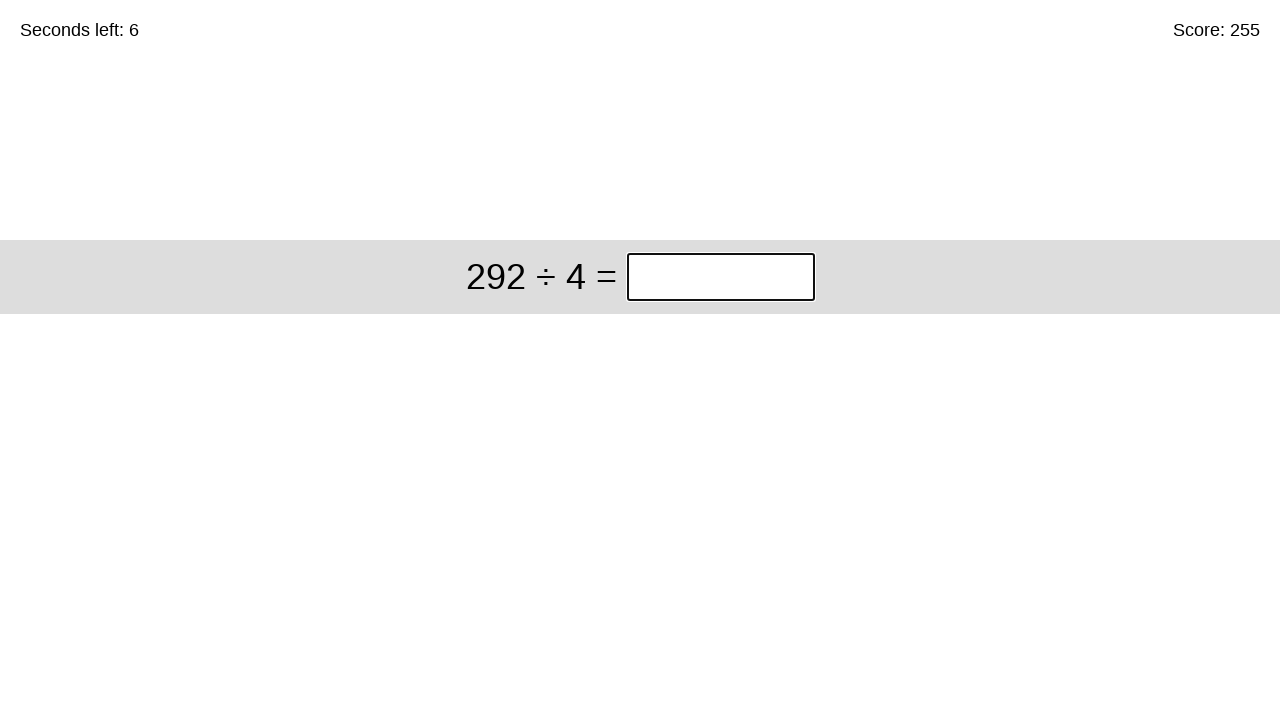

Cleared answer input field for problem: 292 ÷ 4 on input.answer >> nth=0
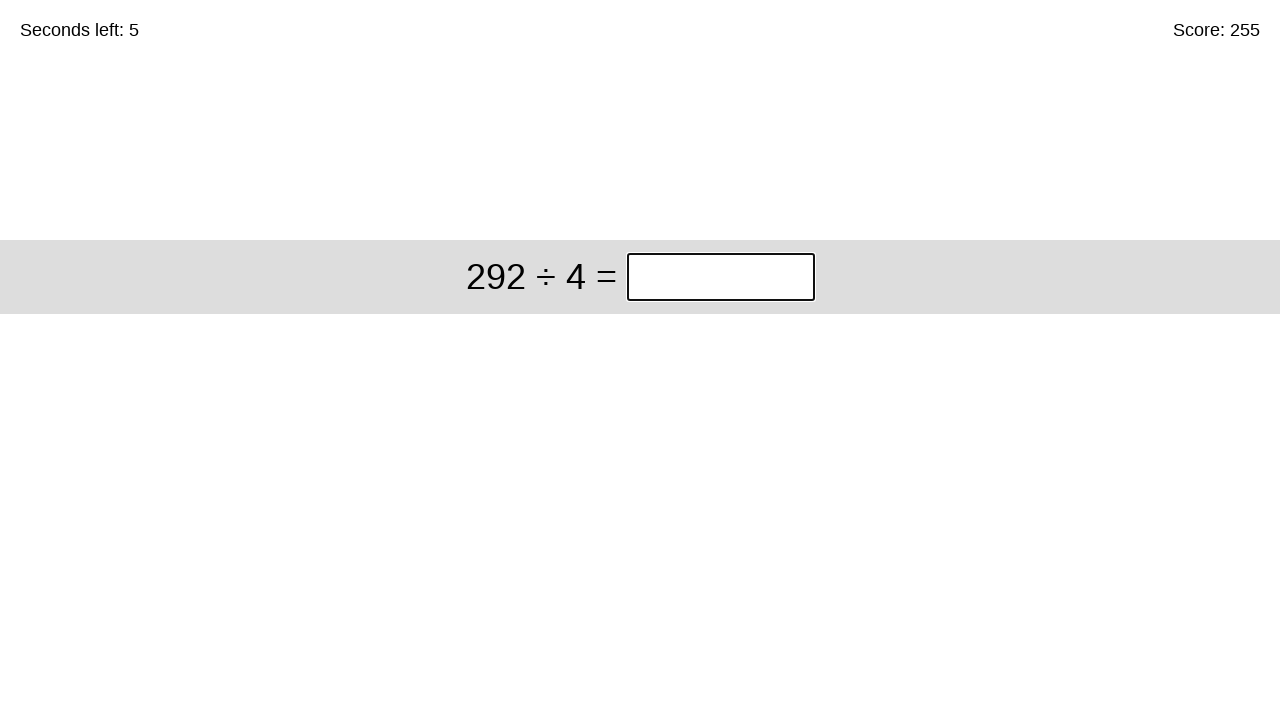

Filled answer input with 73 for problem: 292 ÷ 4 on input.answer >> nth=0
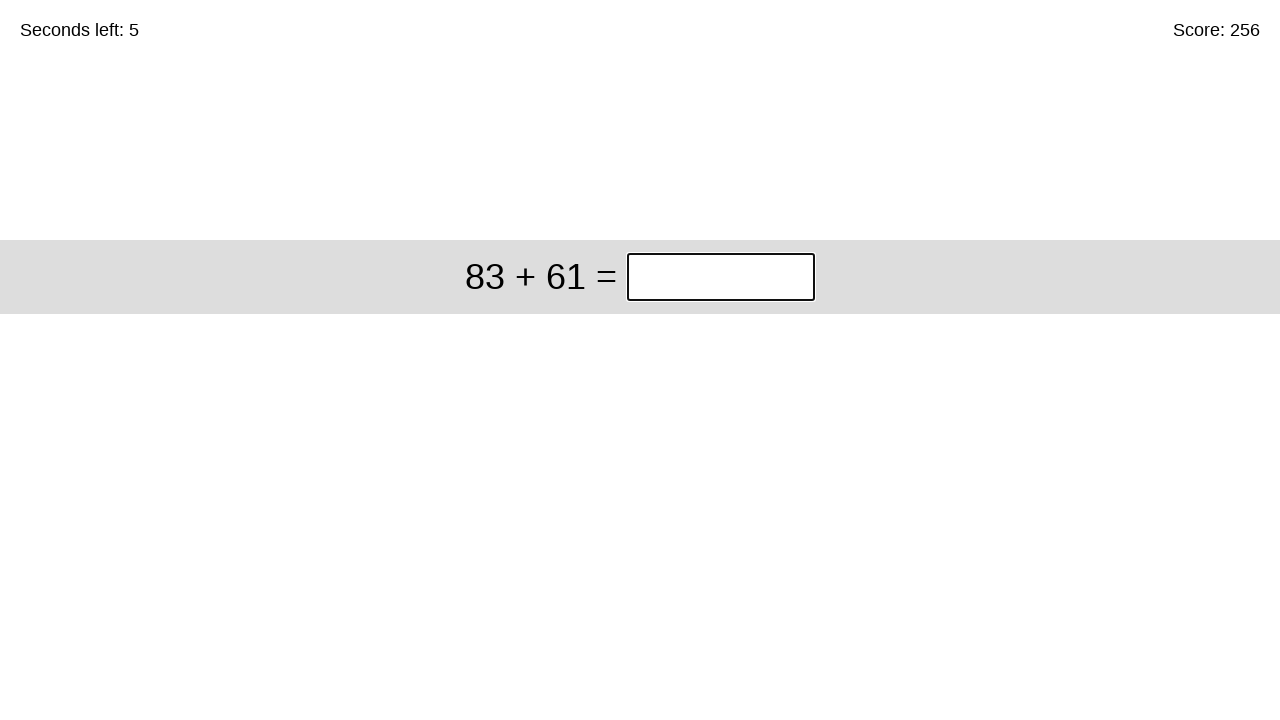

Pressed Enter to submit answer 73 on input.answer >> nth=0
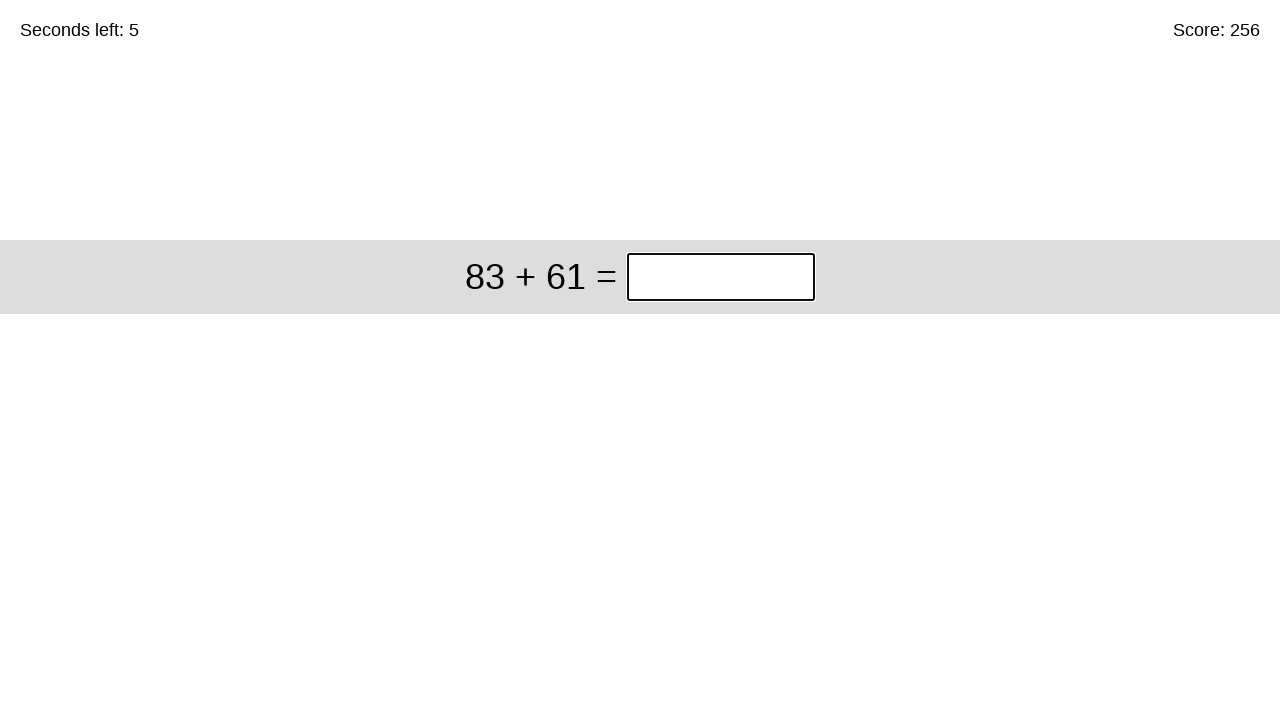

Cleared answer input field for problem: 83 + 61 on input.answer >> nth=0
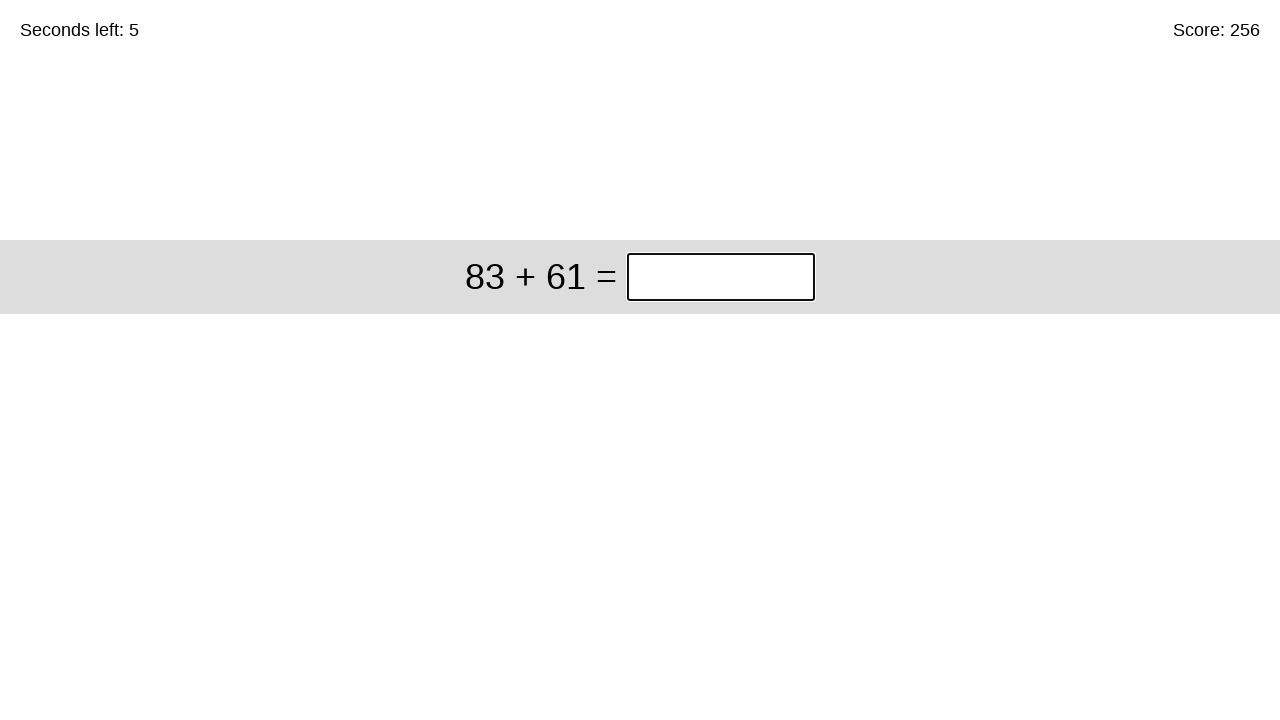

Filled answer input with 144 for problem: 83 + 61 on input.answer >> nth=0
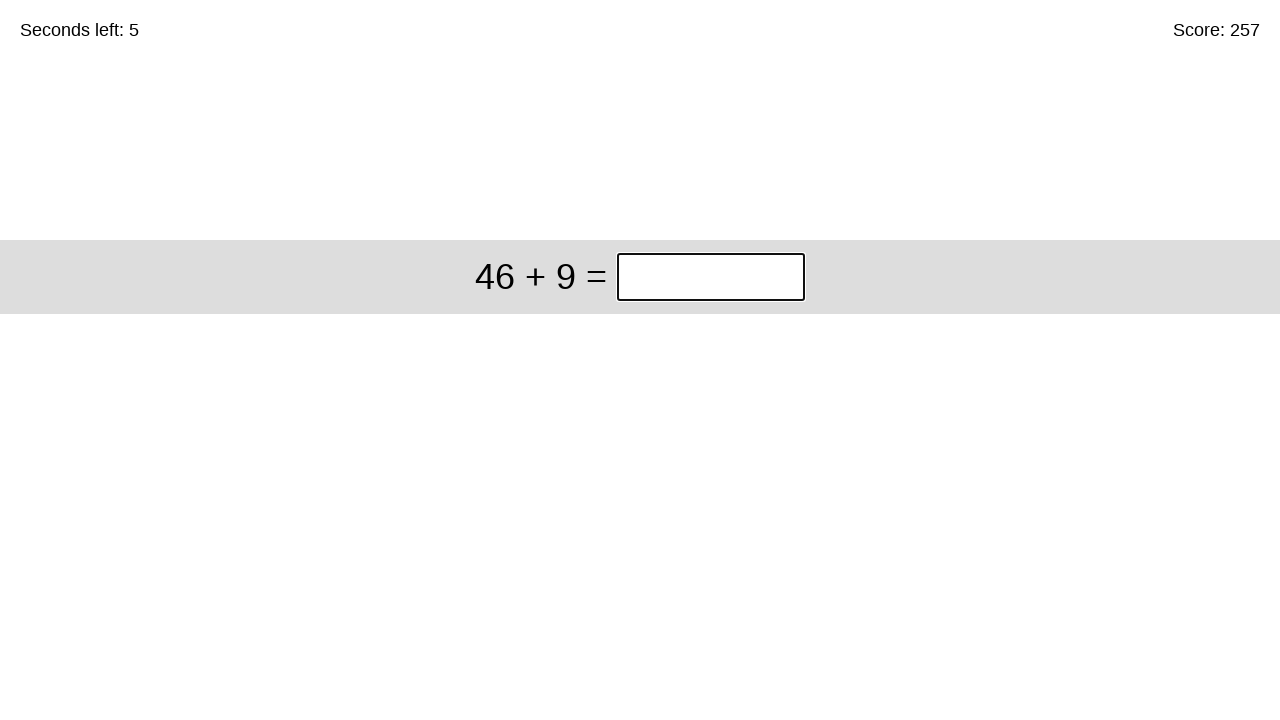

Pressed Enter to submit answer 144 on input.answer >> nth=0
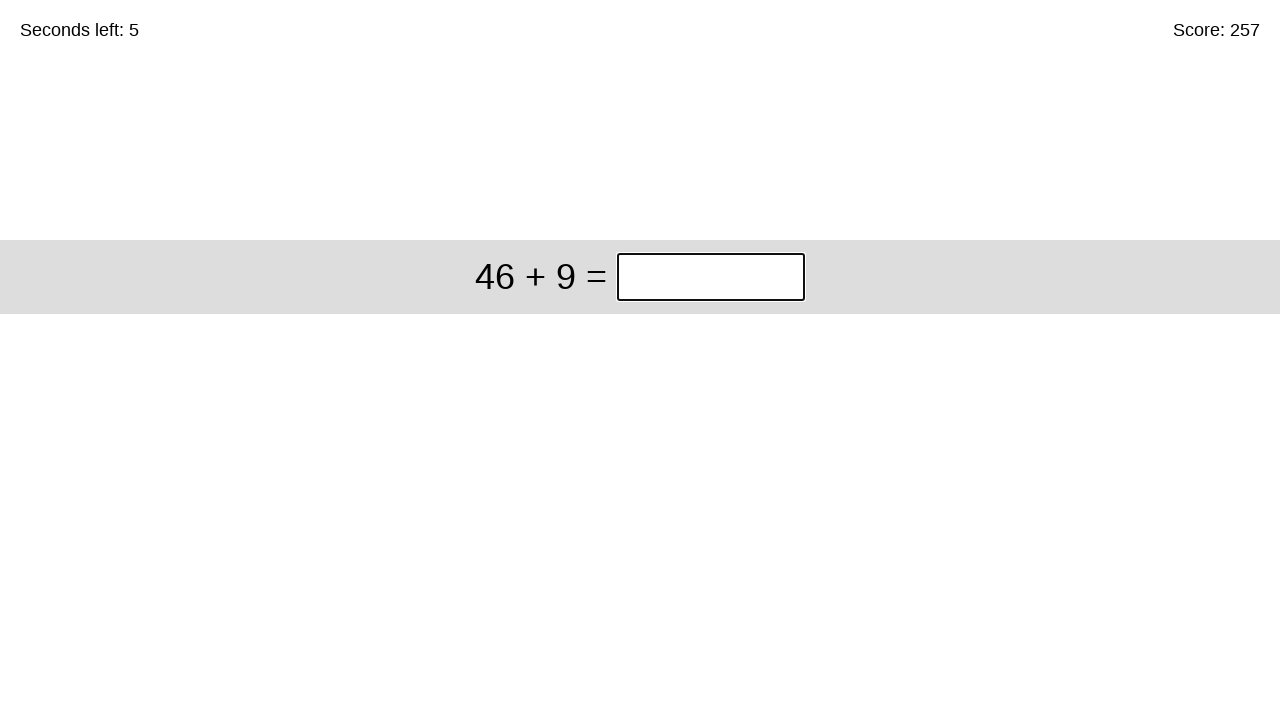

Cleared answer input field for problem: 46 + 9 on input.answer >> nth=0
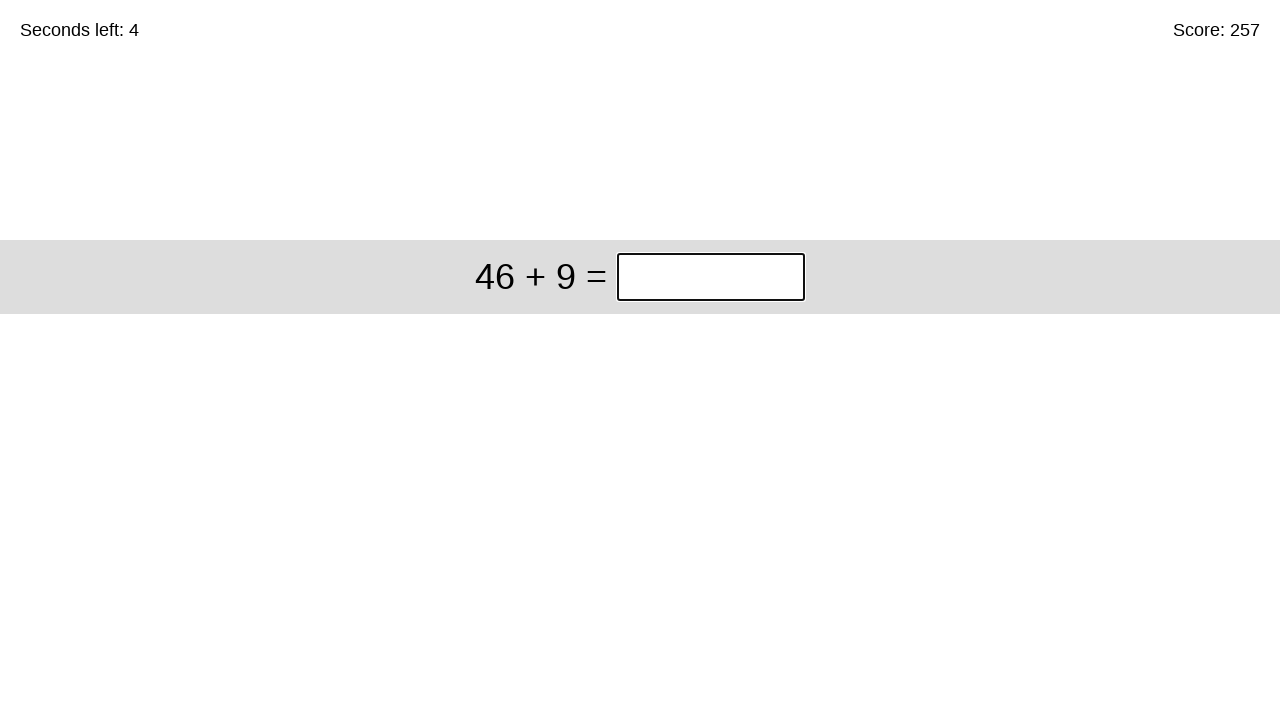

Filled answer input with 55 for problem: 46 + 9 on input.answer >> nth=0
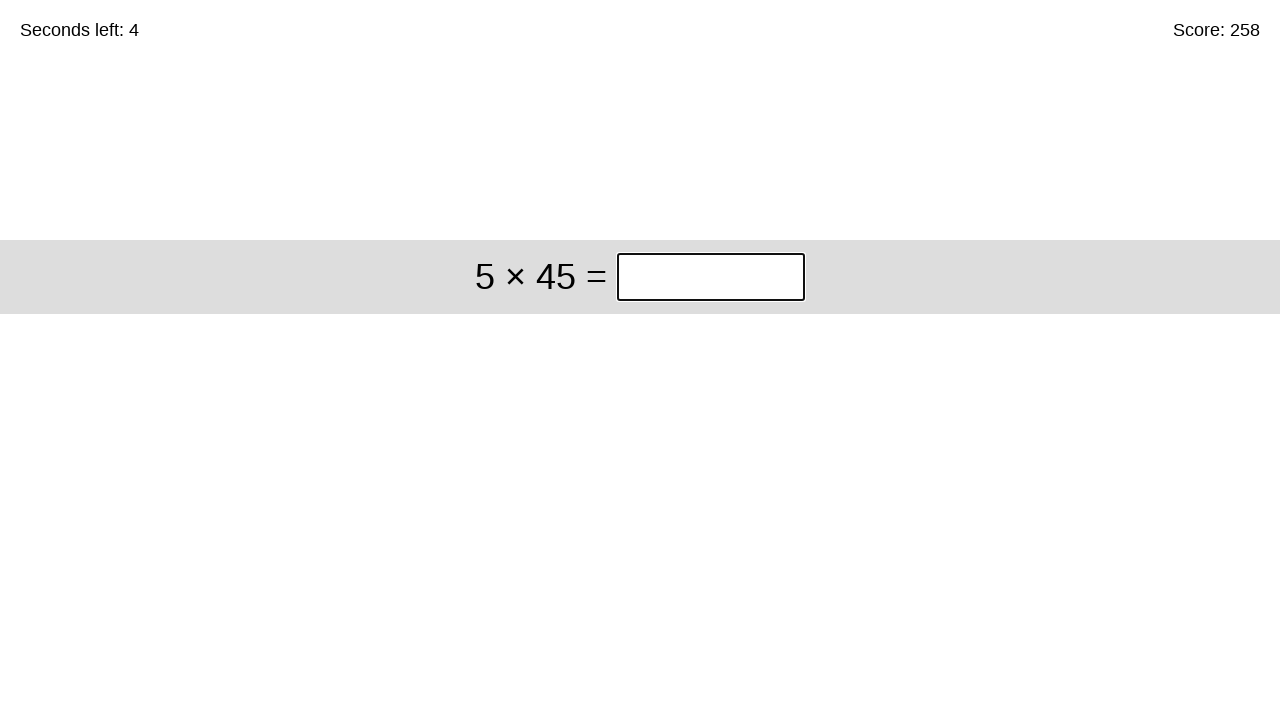

Pressed Enter to submit answer 55 on input.answer >> nth=0
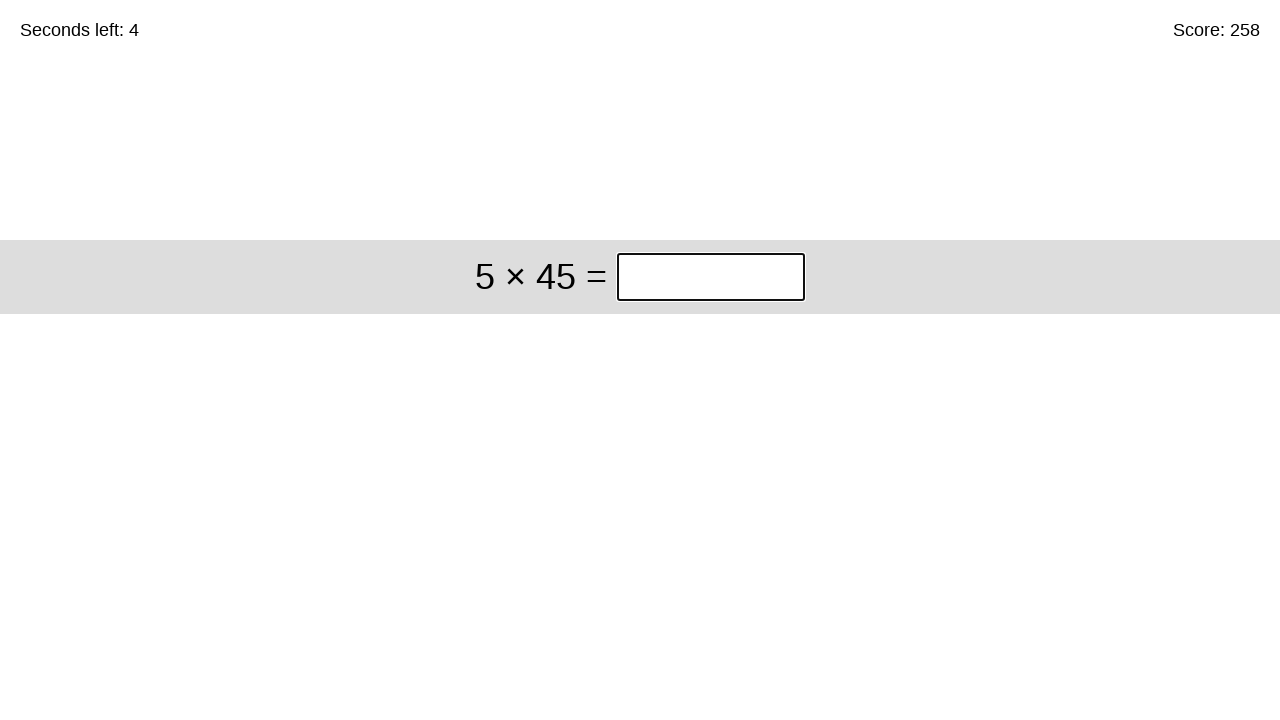

Cleared answer input field for problem: 5 × 45 on input.answer >> nth=0
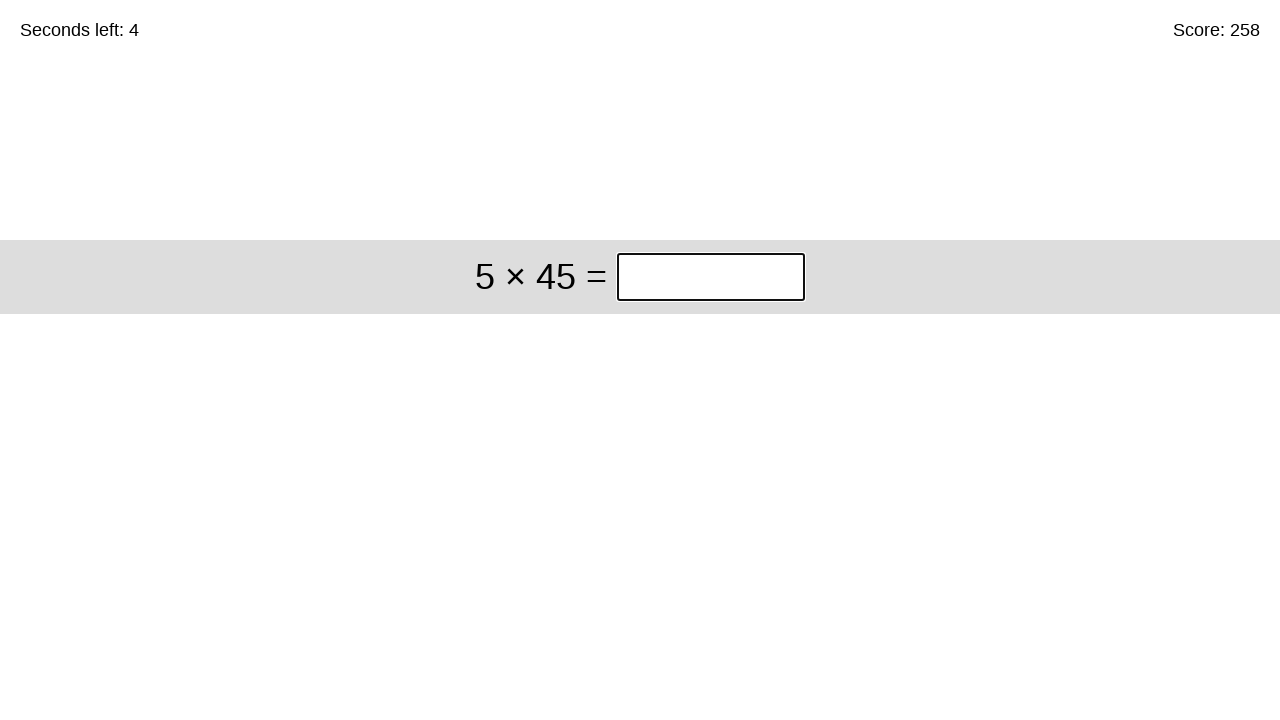

Filled answer input with 225 for problem: 5 × 45 on input.answer >> nth=0
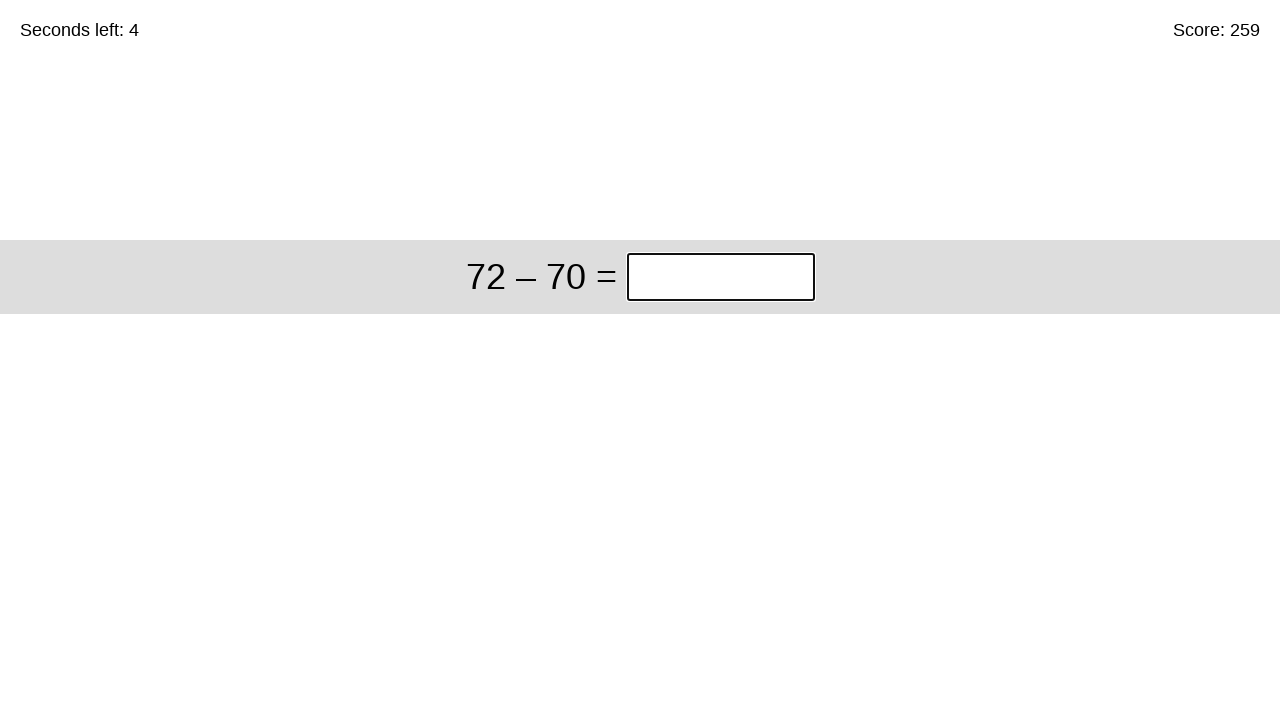

Pressed Enter to submit answer 225 on input.answer >> nth=0
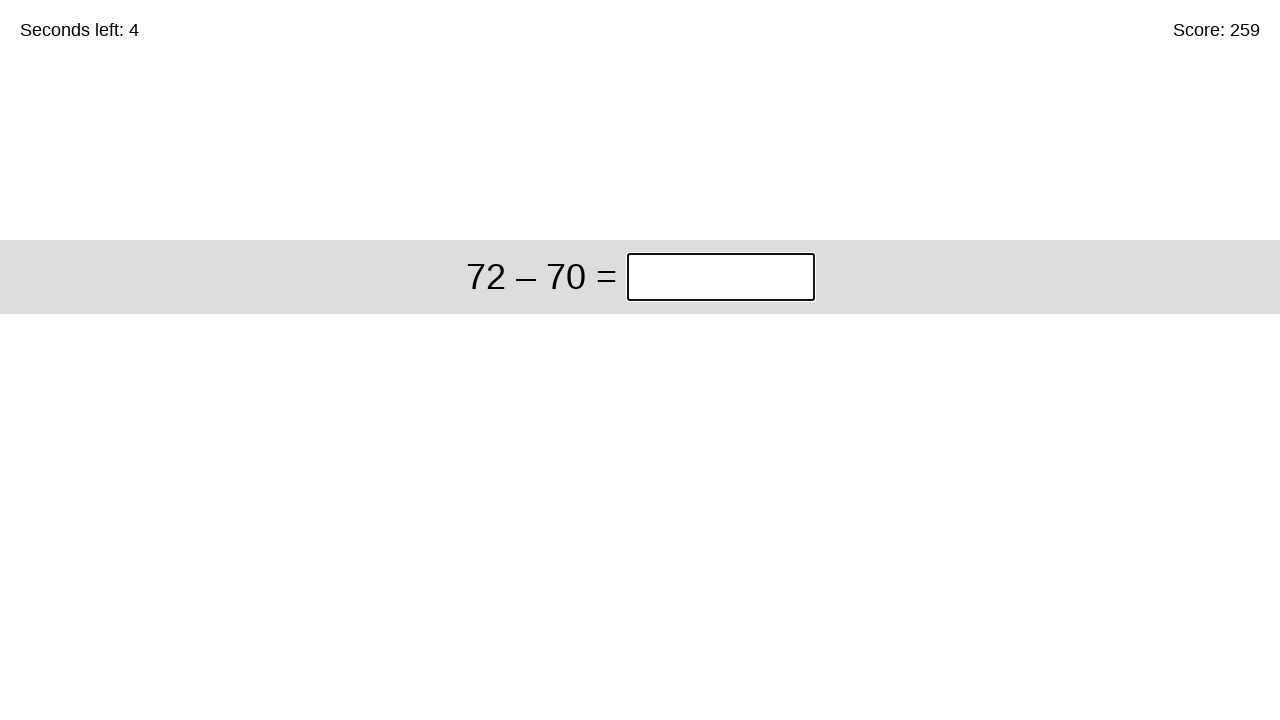

Cleared answer input field for problem: 72 – 70 on input.answer >> nth=0
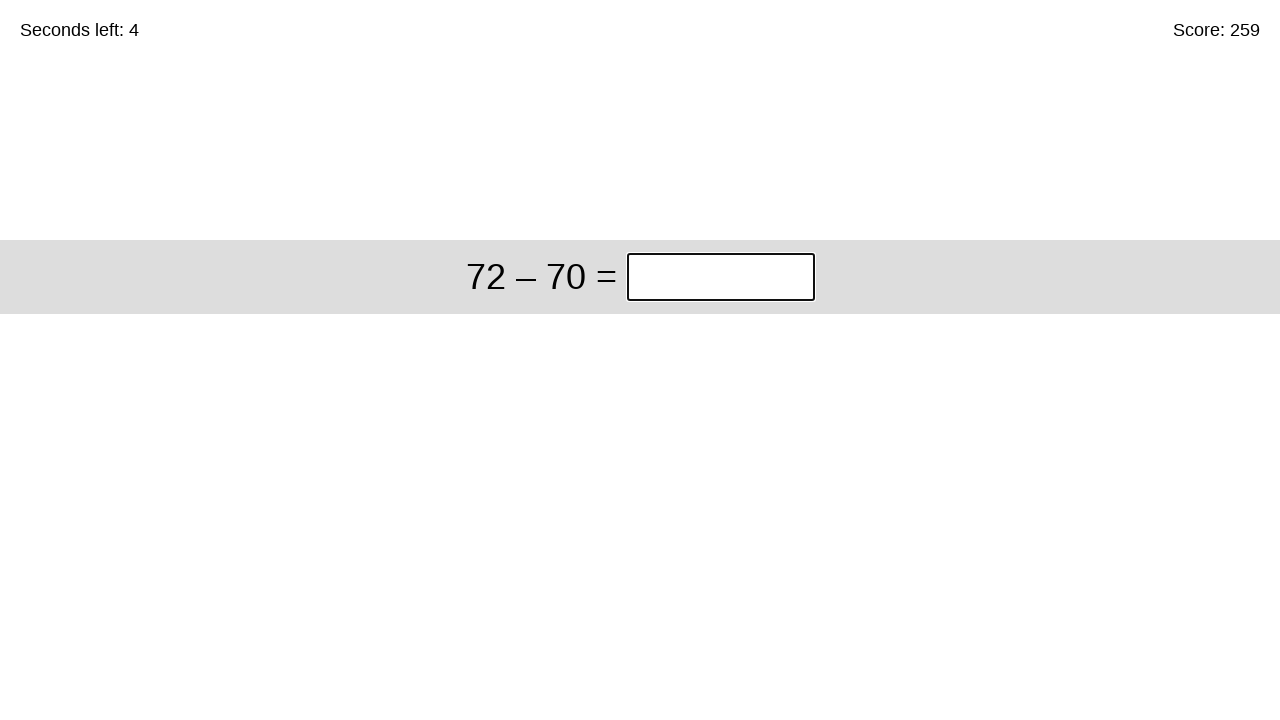

Filled answer input with 2 for problem: 72 – 70 on input.answer >> nth=0
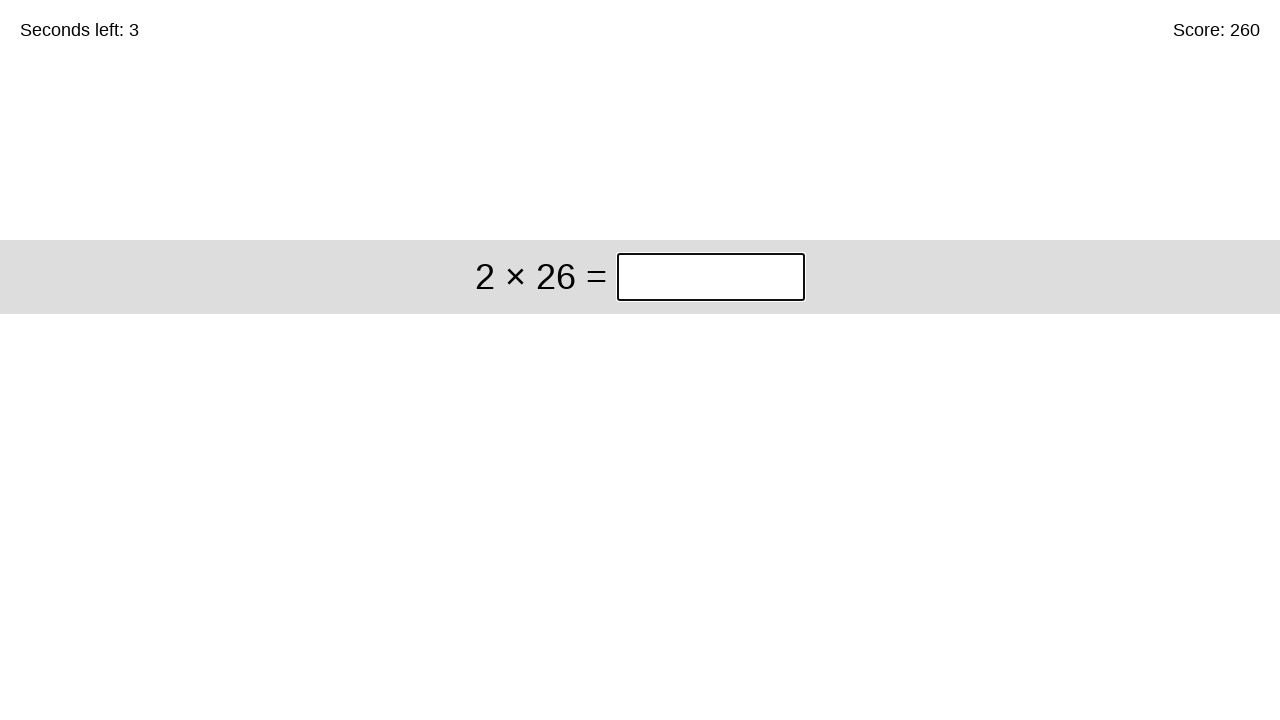

Pressed Enter to submit answer 2 on input.answer >> nth=0
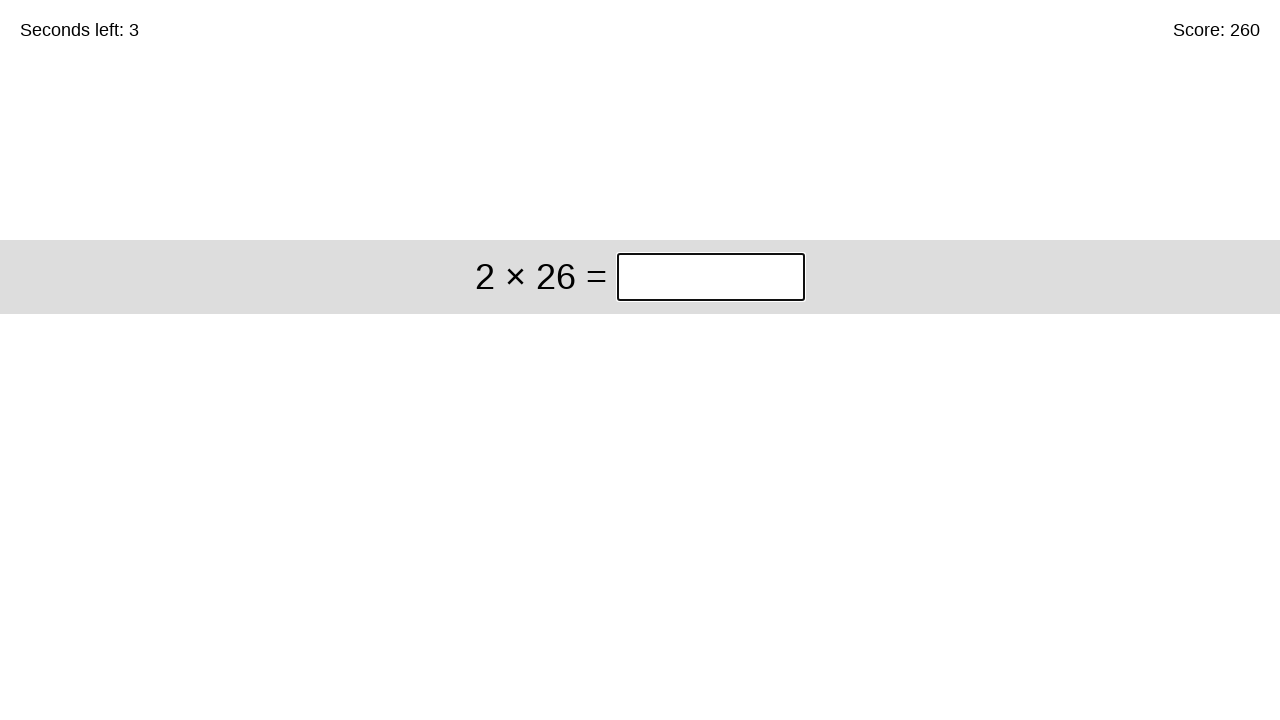

Cleared answer input field for problem: 2 × 26 on input.answer >> nth=0
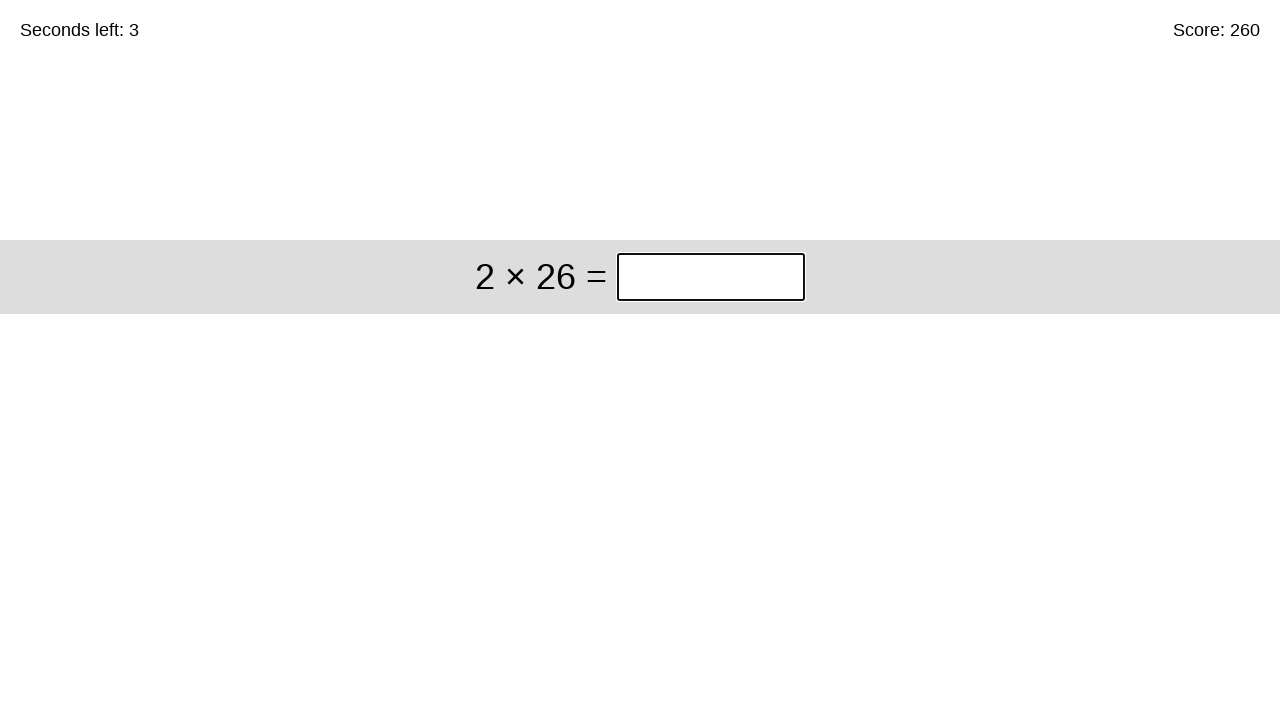

Filled answer input with 52 for problem: 2 × 26 on input.answer >> nth=0
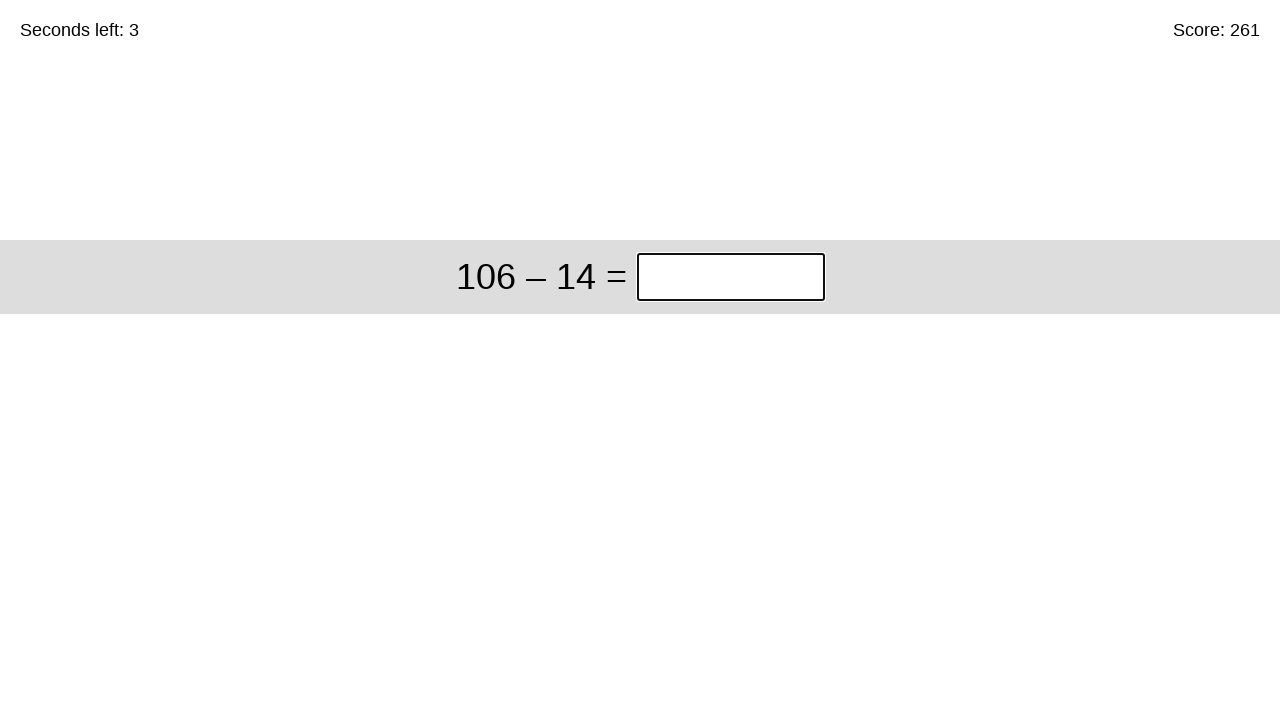

Pressed Enter to submit answer 52 on input.answer >> nth=0
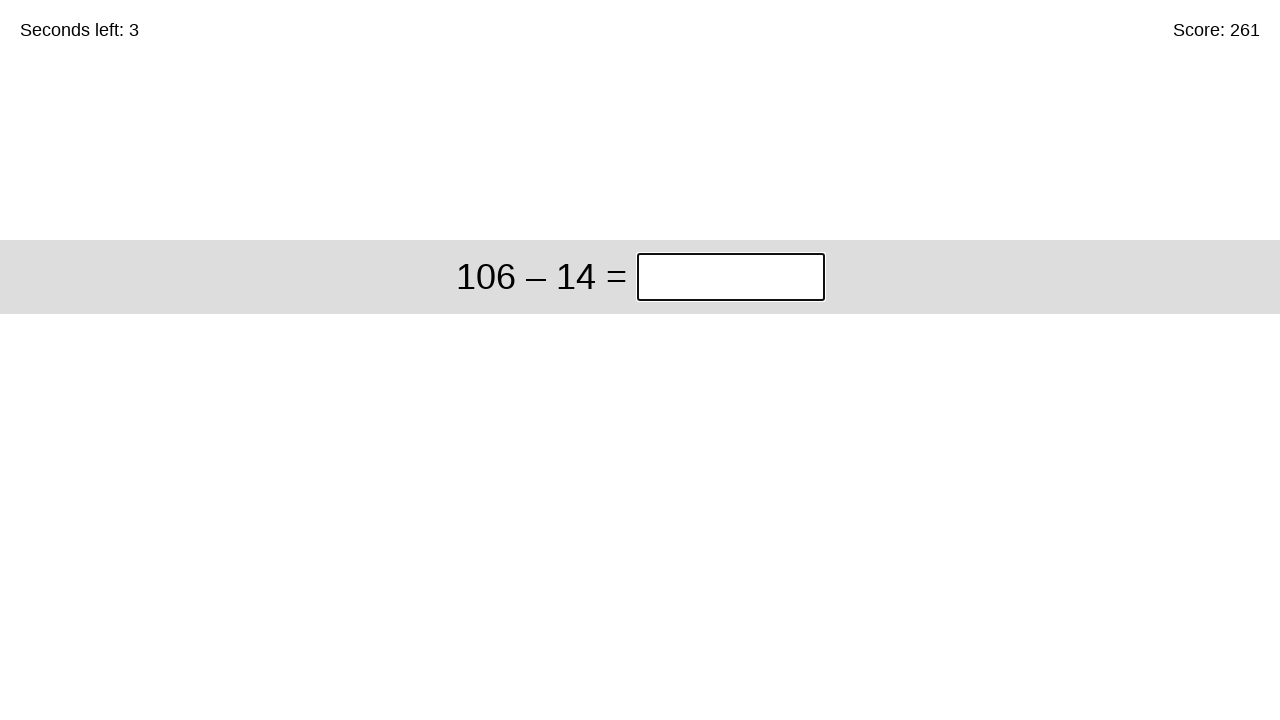

Cleared answer input field for problem: 106 – 14 on input.answer >> nth=0
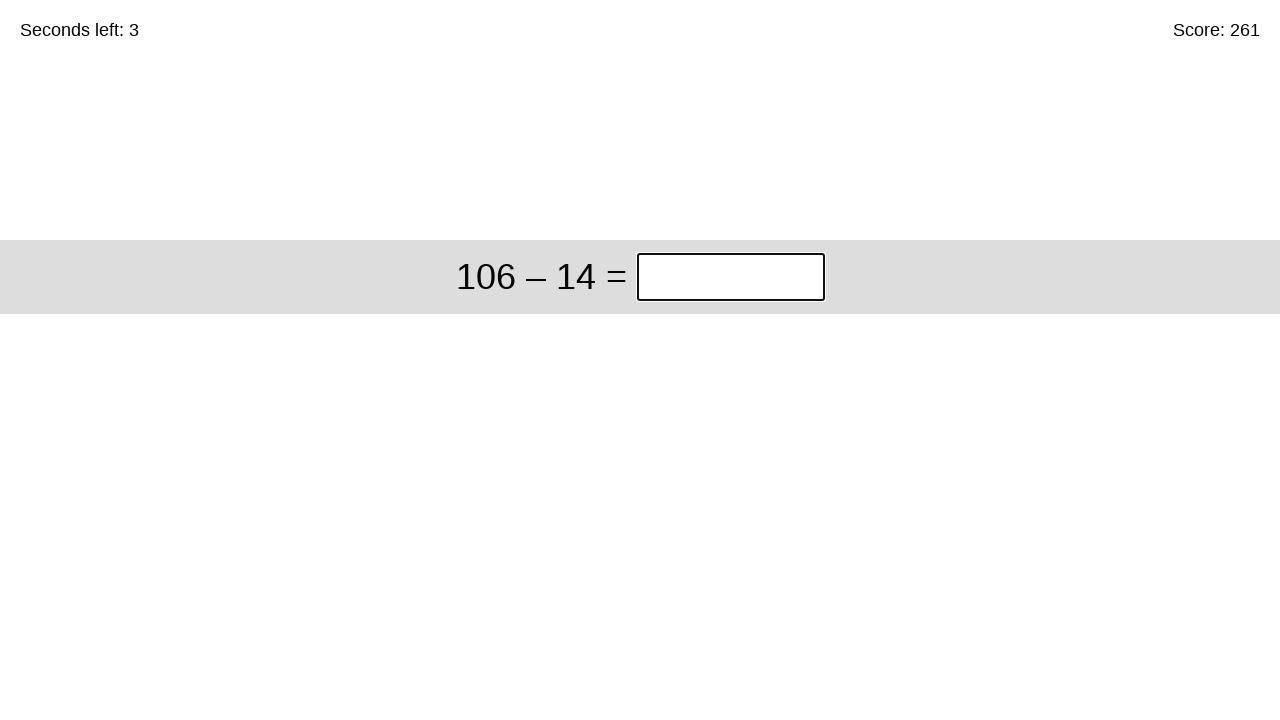

Filled answer input with 92 for problem: 106 – 14 on input.answer >> nth=0
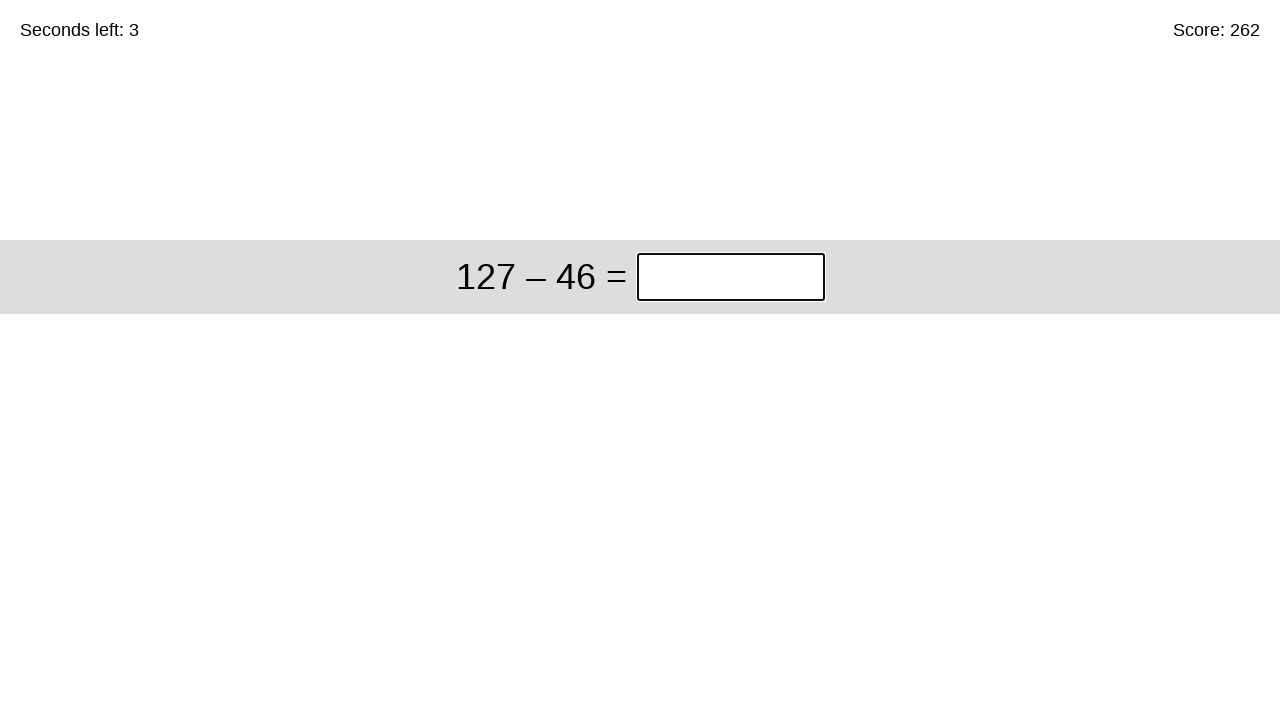

Pressed Enter to submit answer 92 on input.answer >> nth=0
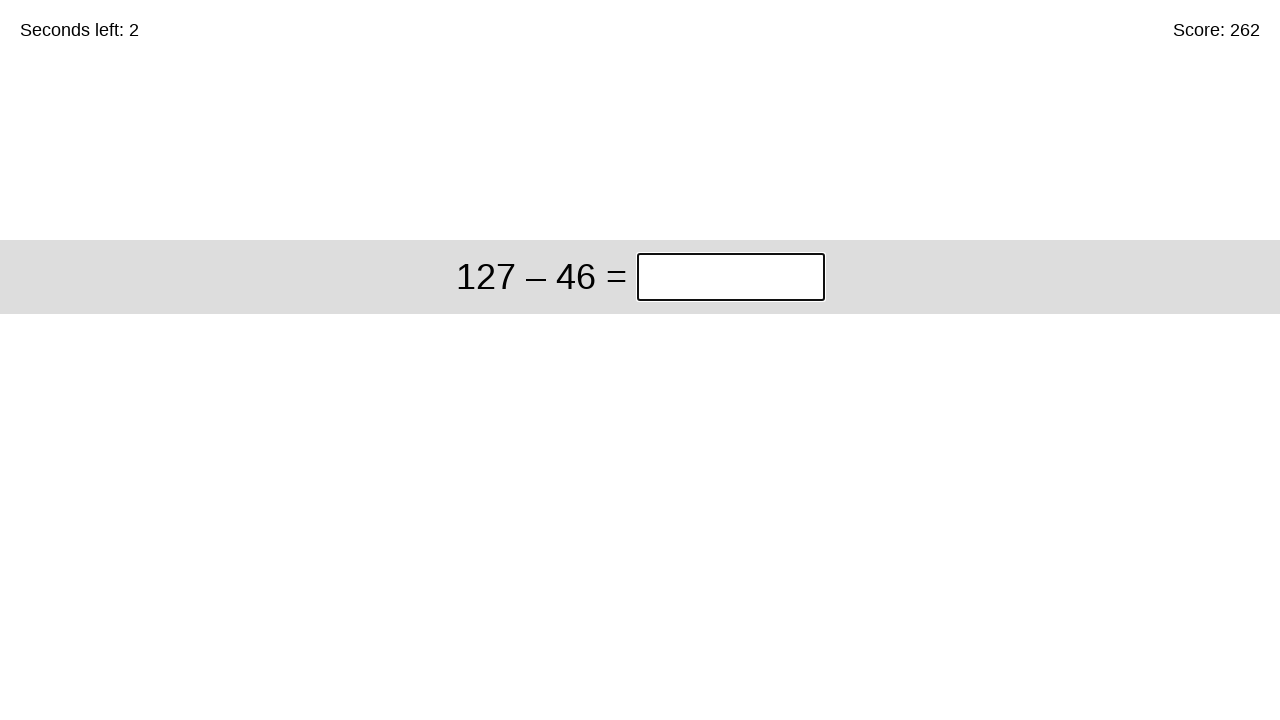

Cleared answer input field for problem: 127 – 46 on input.answer >> nth=0
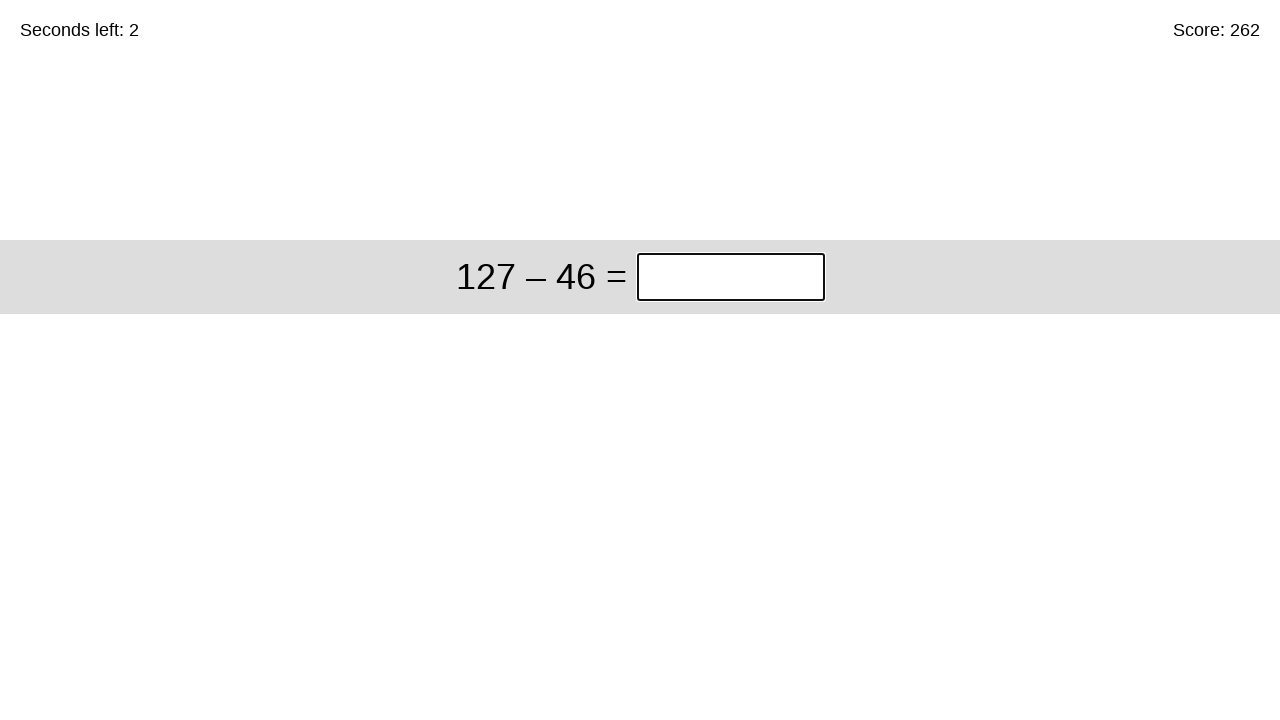

Filled answer input with 81 for problem: 127 – 46 on input.answer >> nth=0
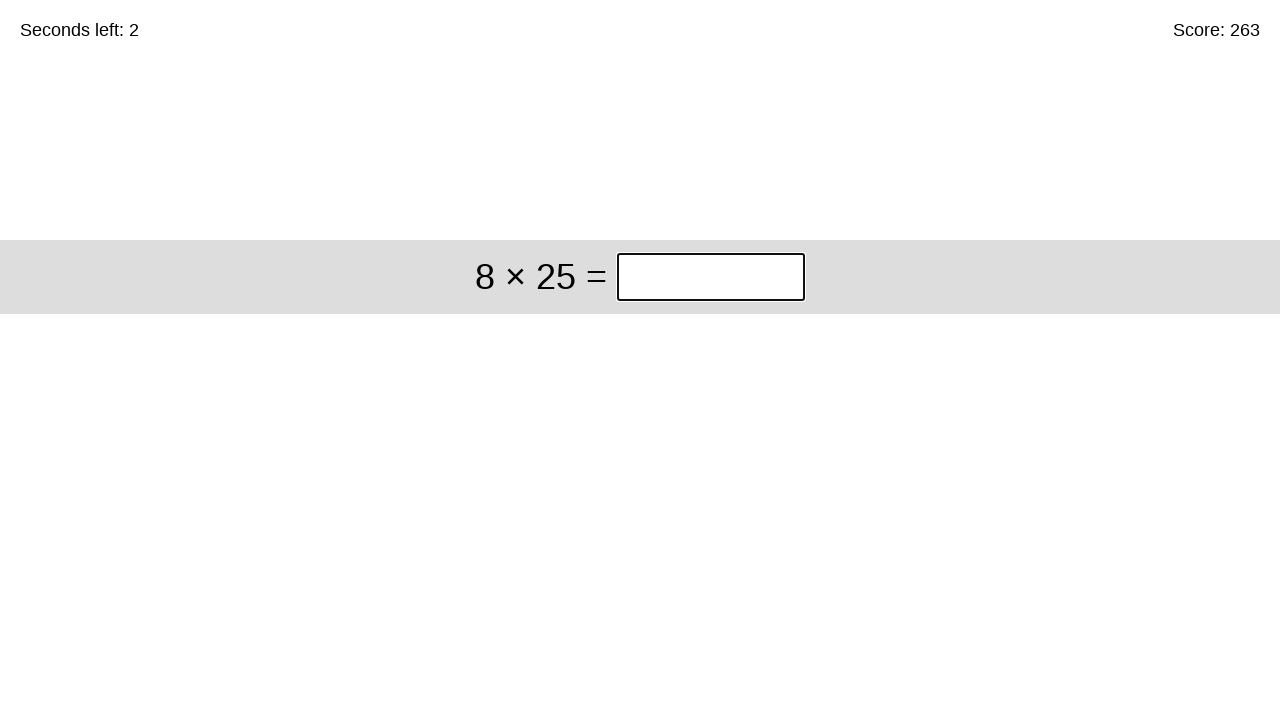

Pressed Enter to submit answer 81 on input.answer >> nth=0
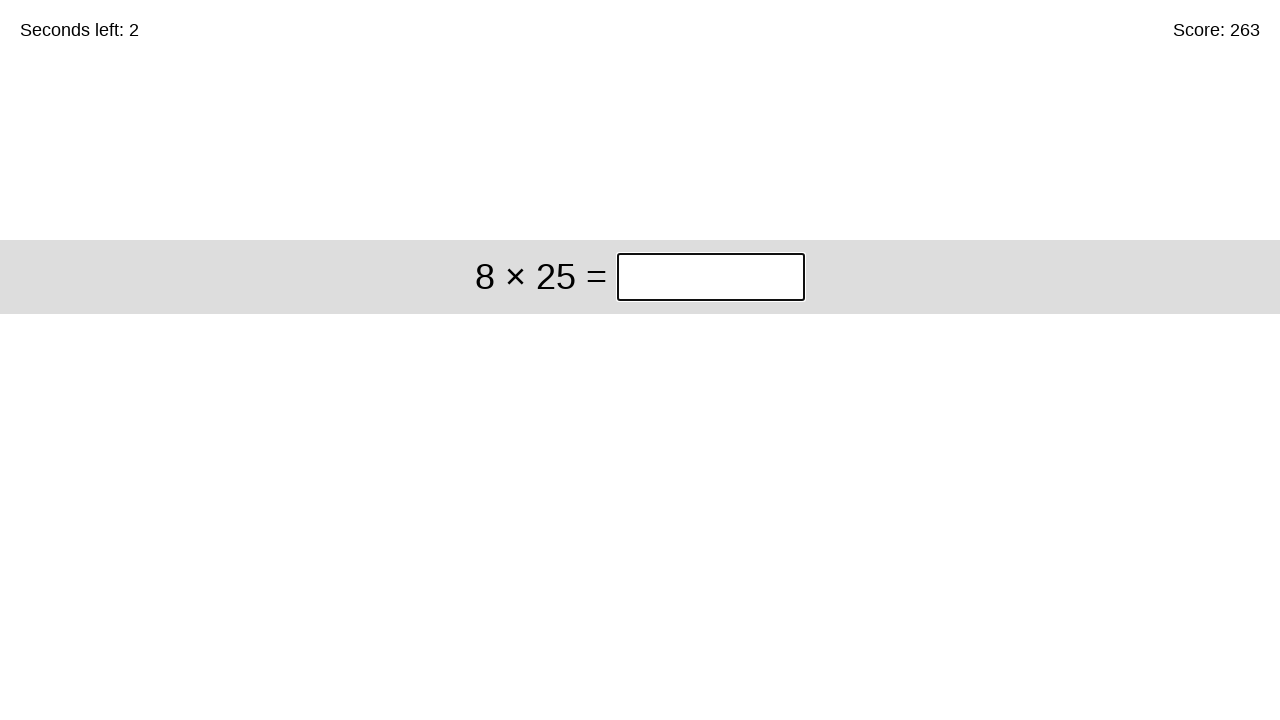

Cleared answer input field for problem: 8 × 25 on input.answer >> nth=0
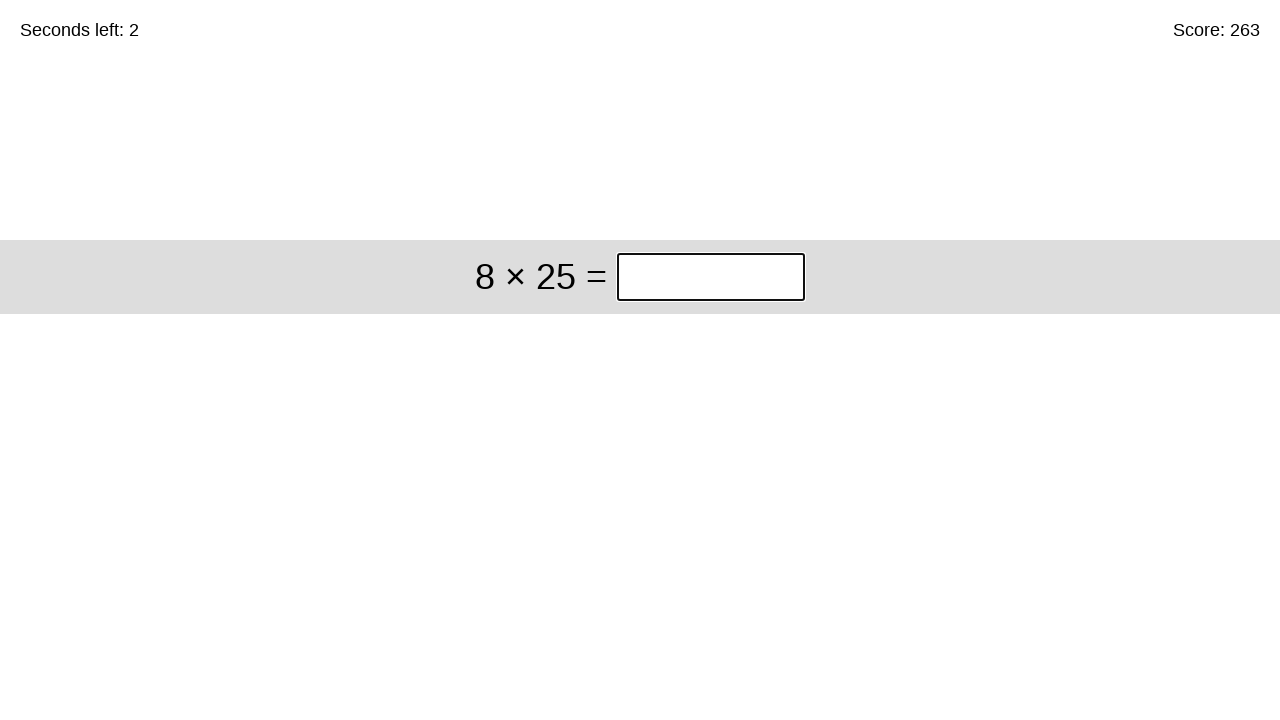

Filled answer input with 200 for problem: 8 × 25 on input.answer >> nth=0
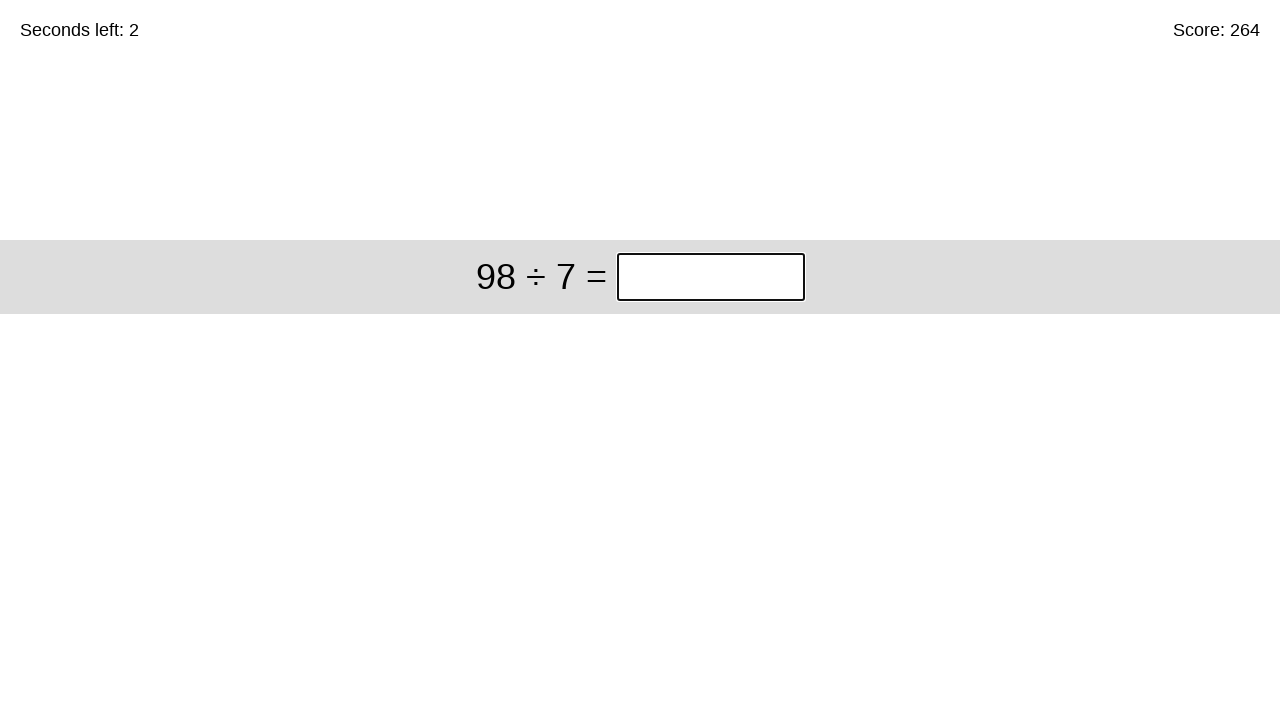

Pressed Enter to submit answer 200 on input.answer >> nth=0
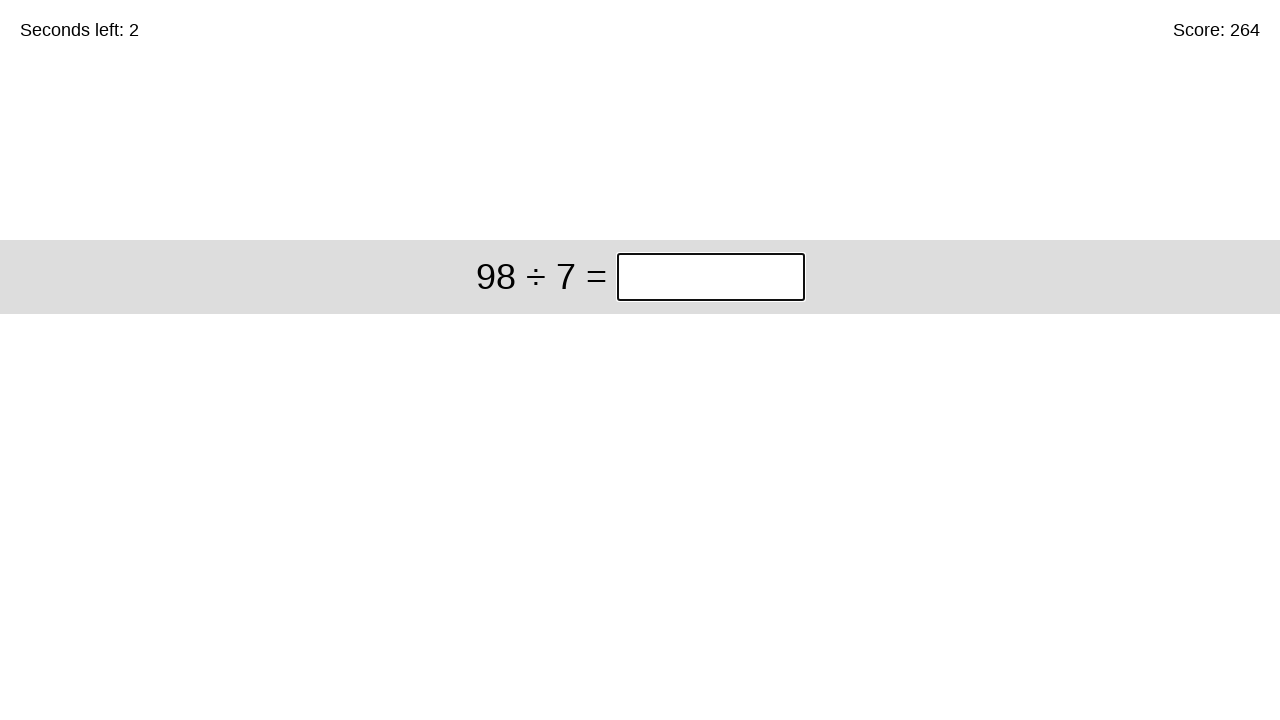

Cleared answer input field for problem: 98 ÷ 7 on input.answer >> nth=0
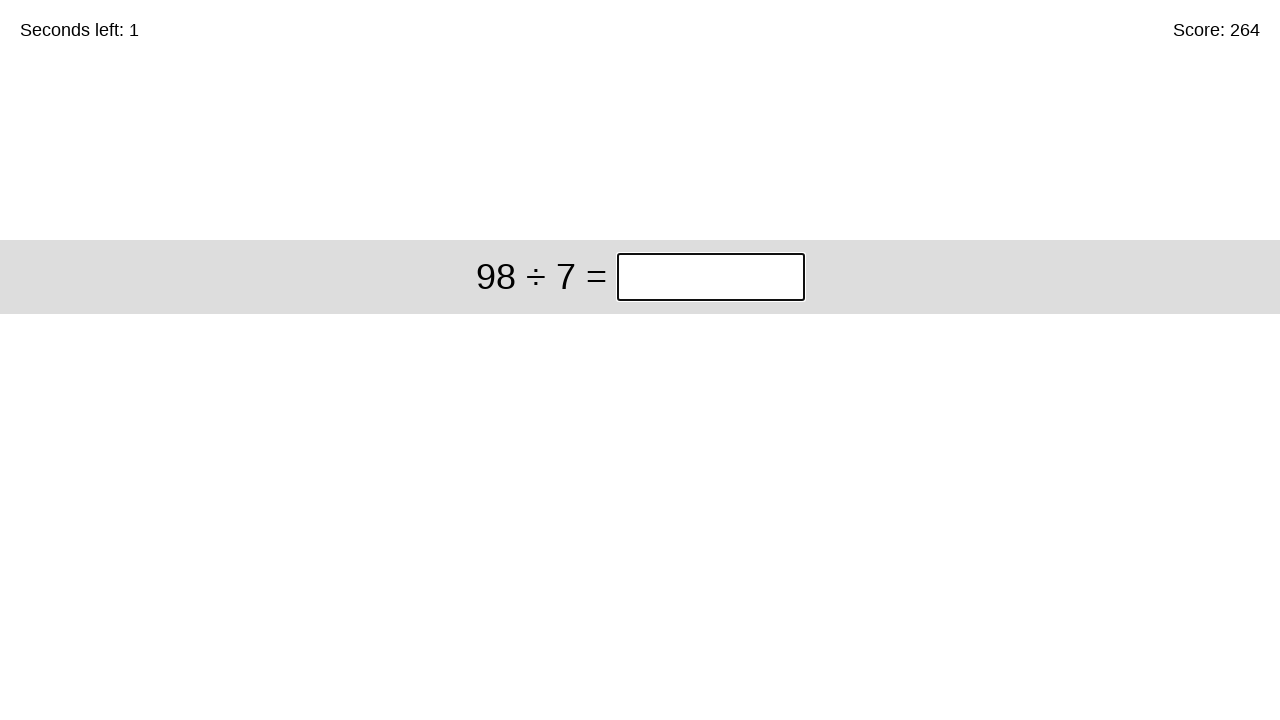

Filled answer input with 14 for problem: 98 ÷ 7 on input.answer >> nth=0
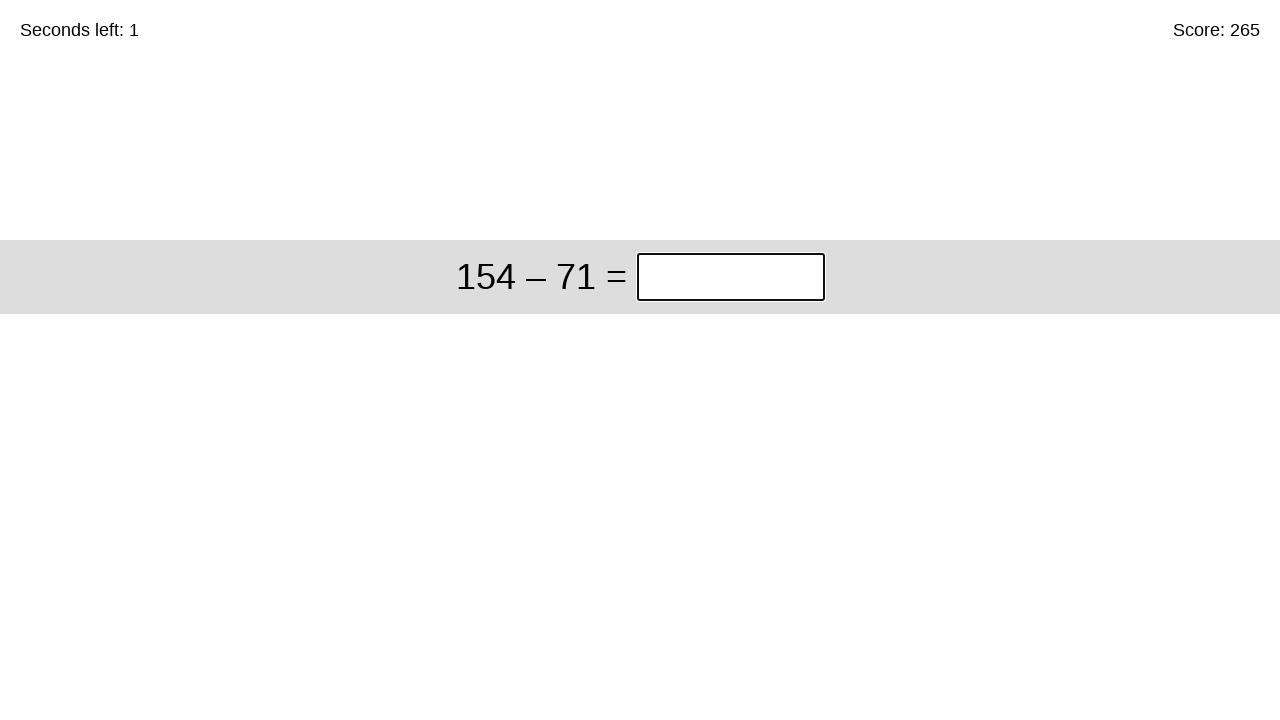

Pressed Enter to submit answer 14 on input.answer >> nth=0
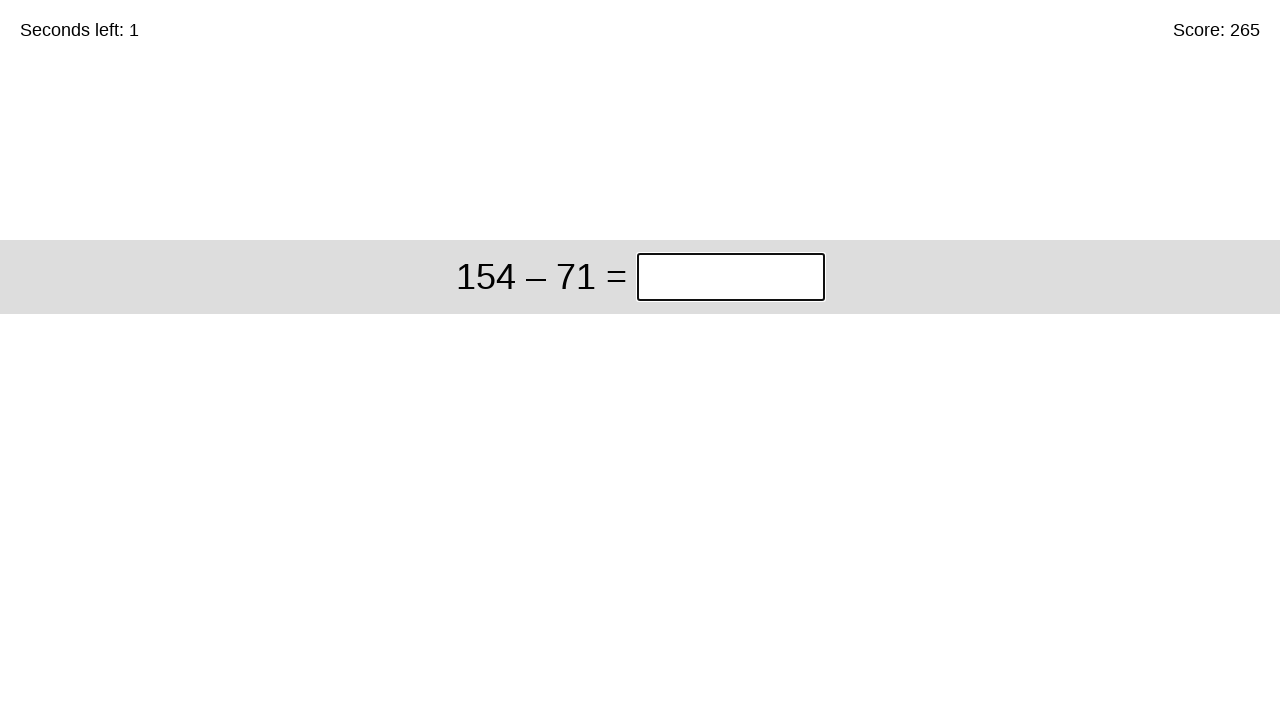

Cleared answer input field for problem: 154 – 71 on input.answer >> nth=0
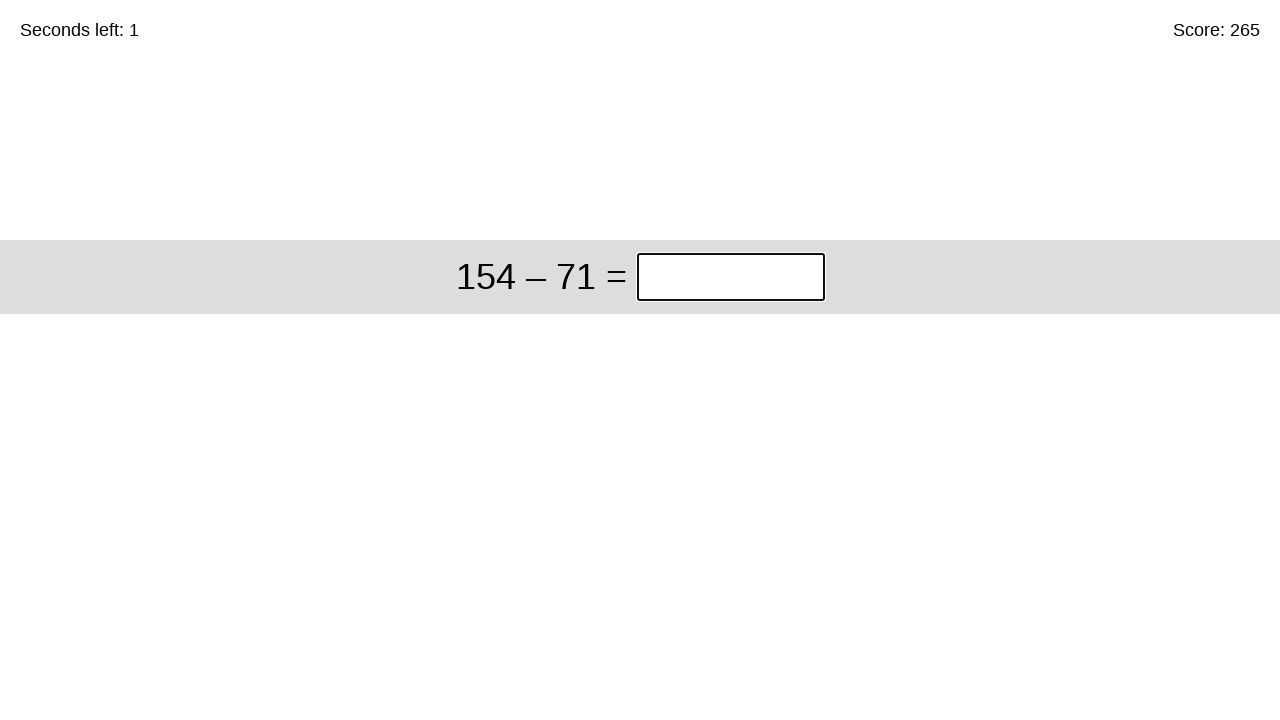

Filled answer input with 83 for problem: 154 – 71 on input.answer >> nth=0
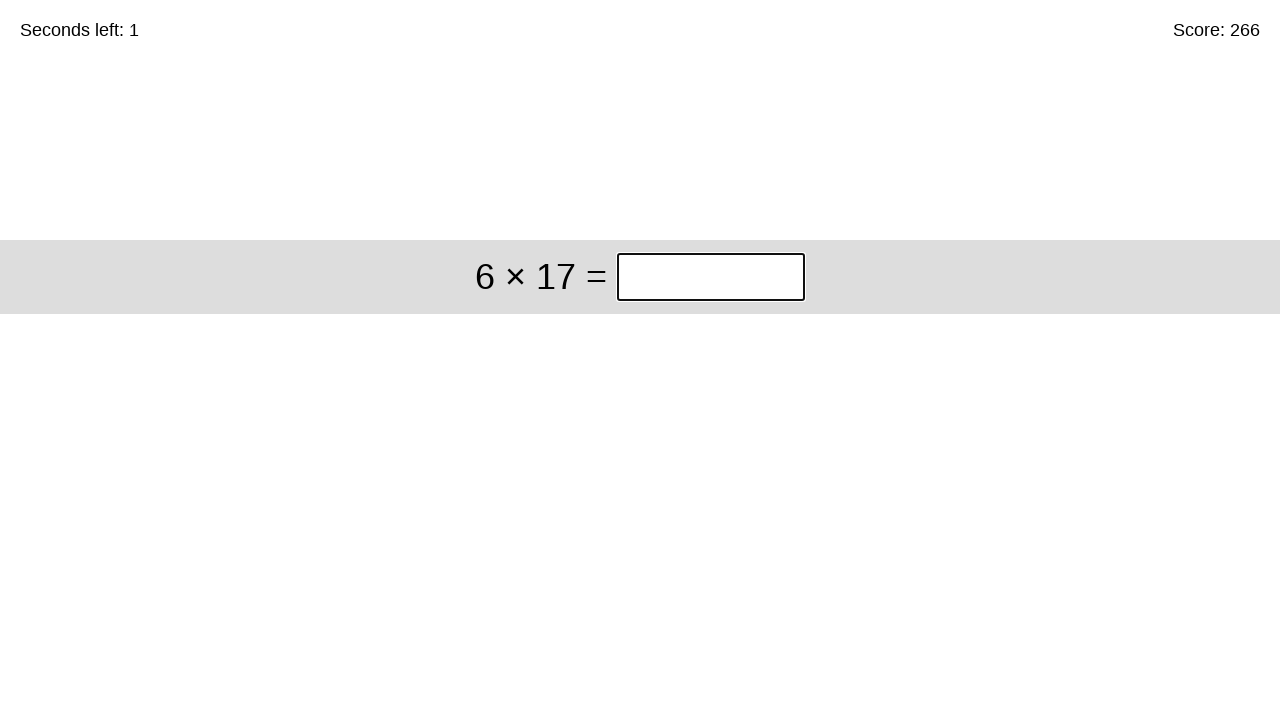

Pressed Enter to submit answer 83 on input.answer >> nth=0
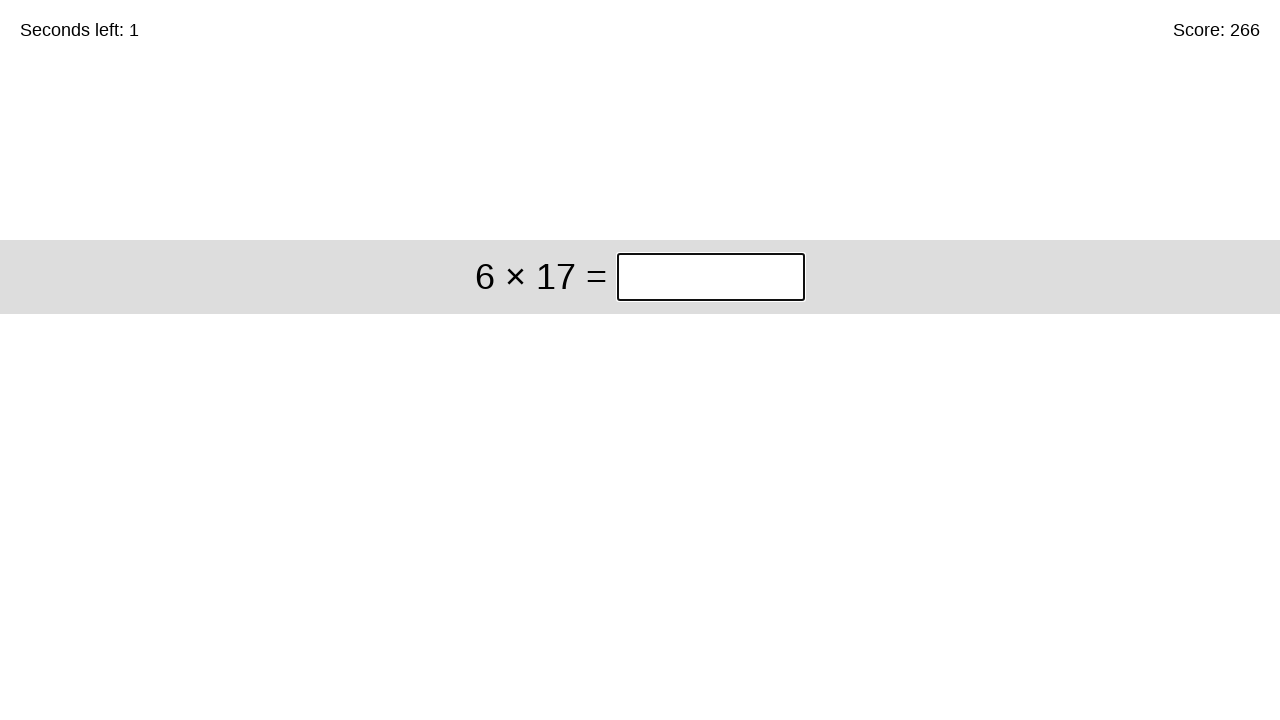

Cleared answer input field for problem: 6 × 17 on input.answer >> nth=0
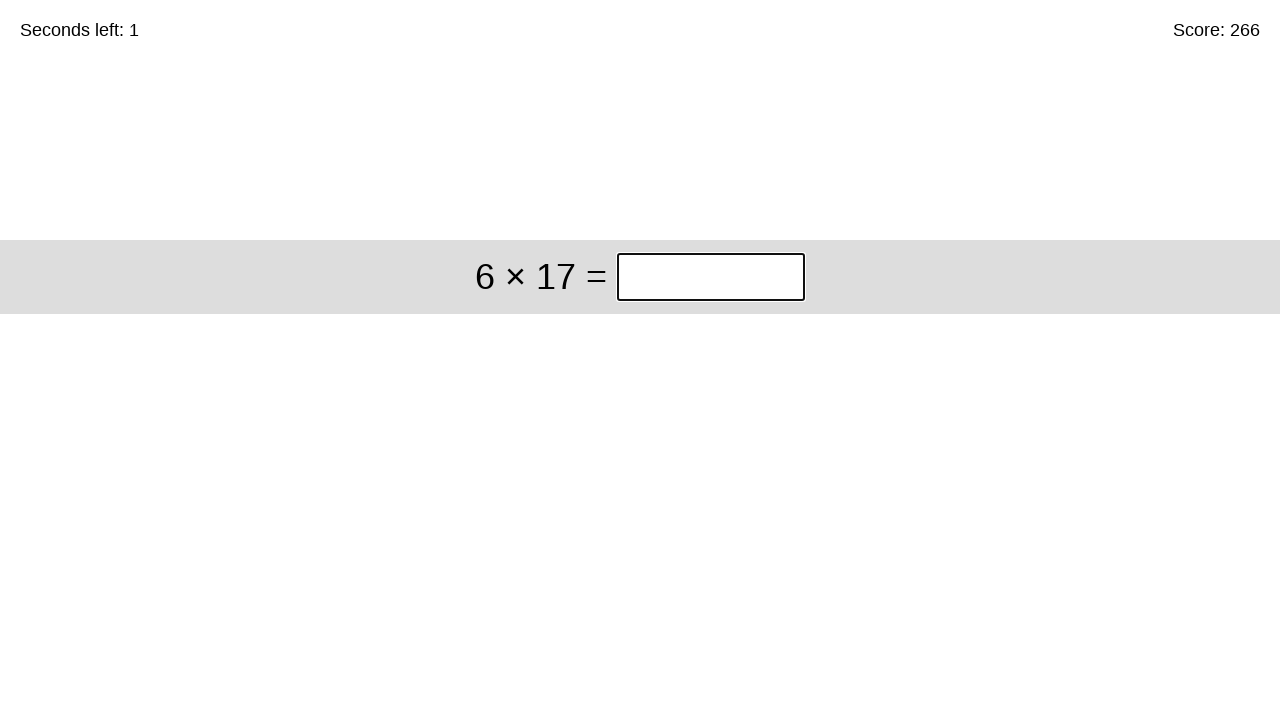

Waited 5 seconds for final score to display on input.answer >> nth=0
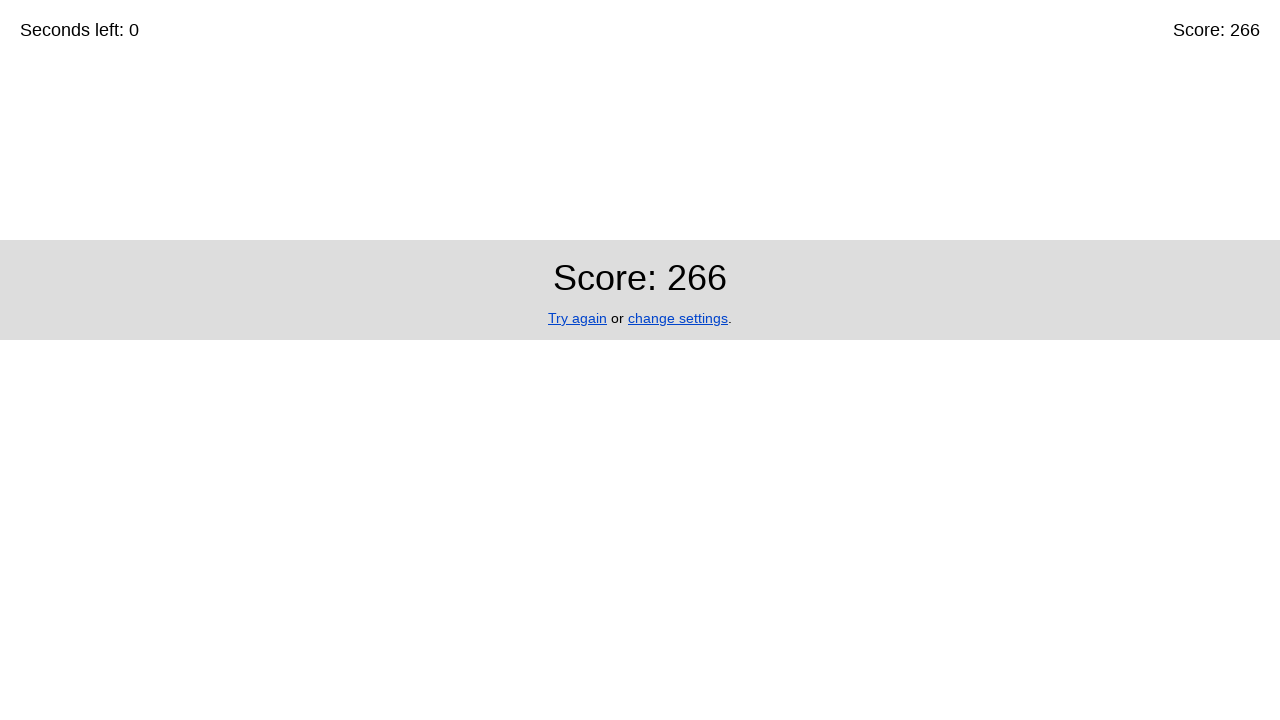

Retrieved final score: Score: 266
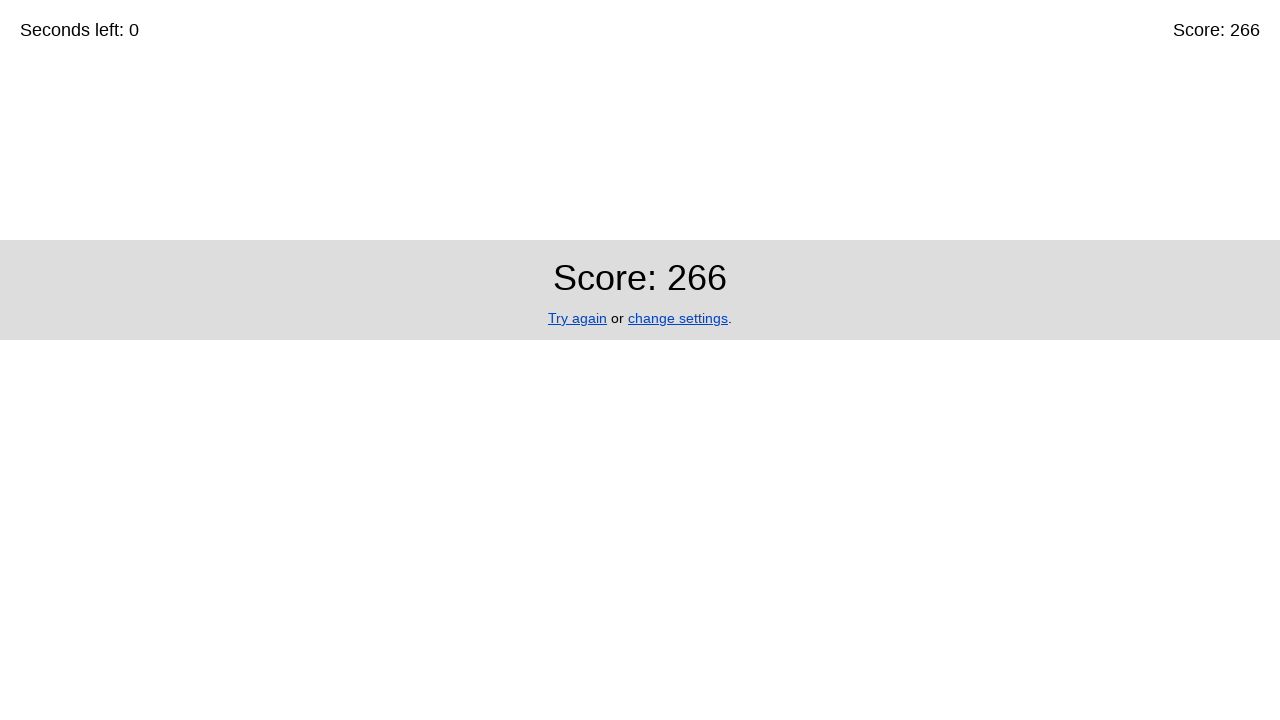

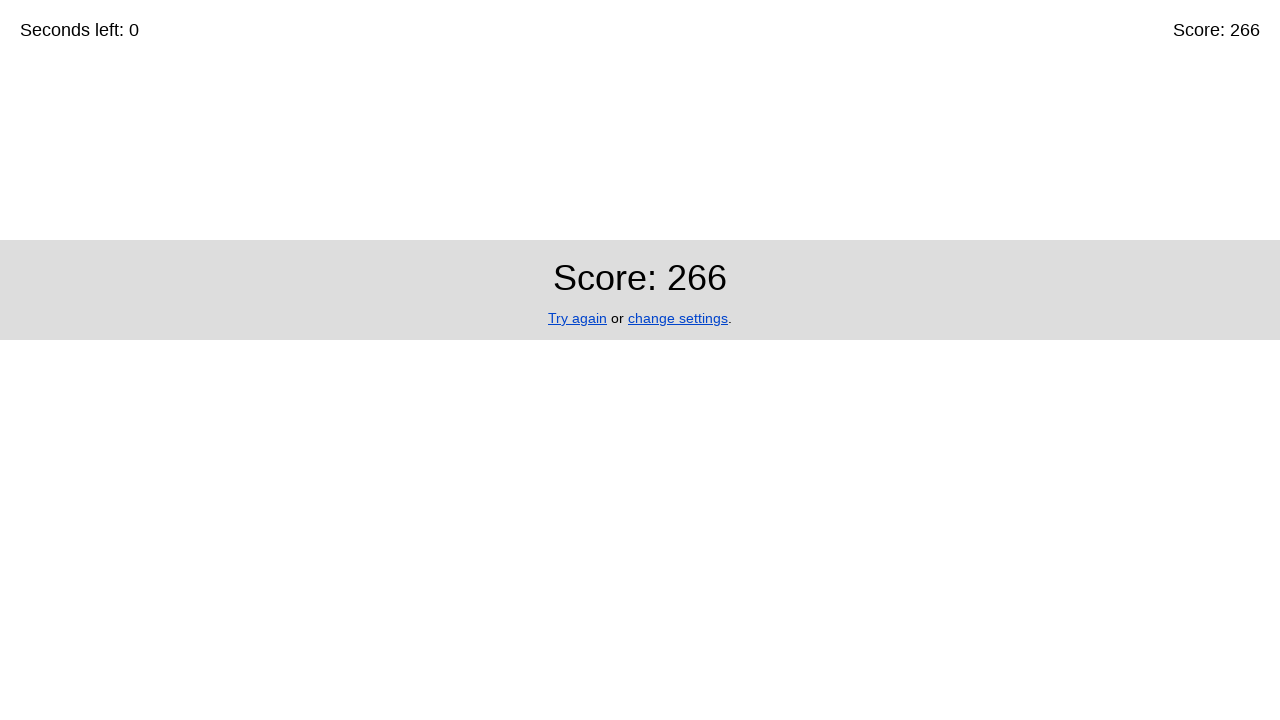